Tests jQuery UI datepicker functionality by selecting a specific date (August 23, 1997) using the calendar navigation

Starting URL: https://jqueryui.com/datepicker/

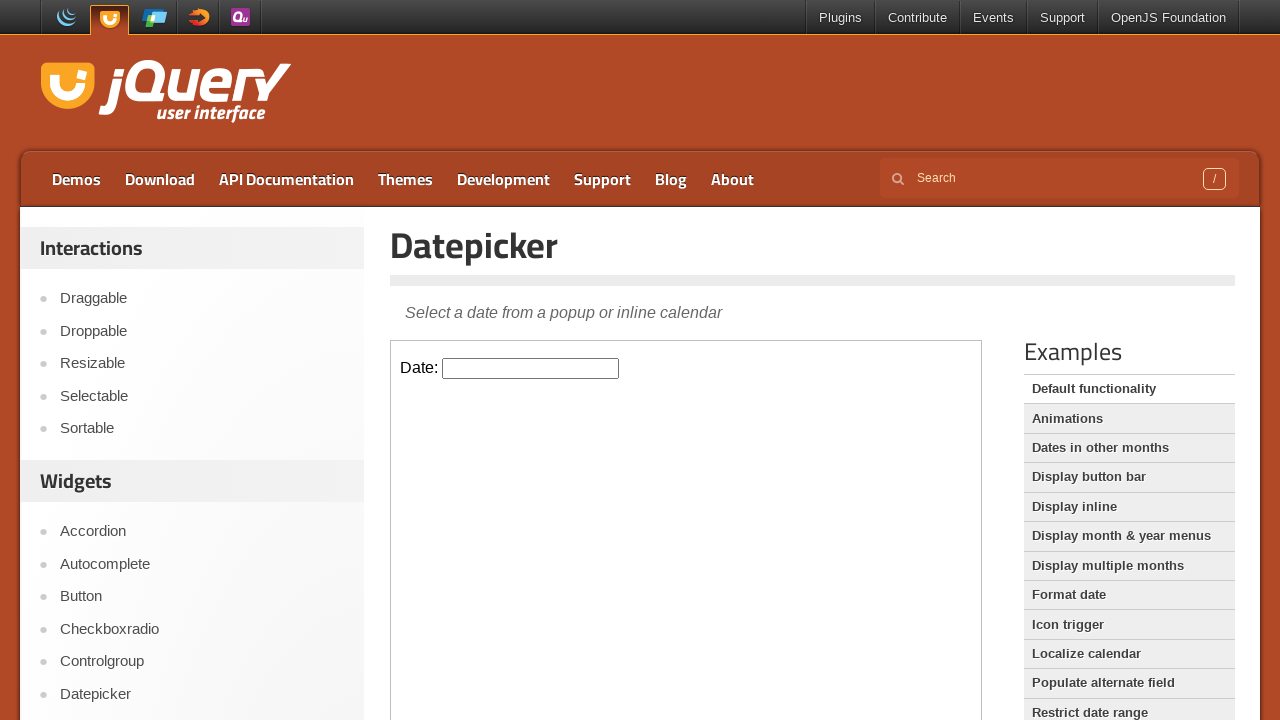

Clicked on the datepicker input field at (531, 368) on iframe >> nth=0 >> internal:control=enter-frame >> #datepicker
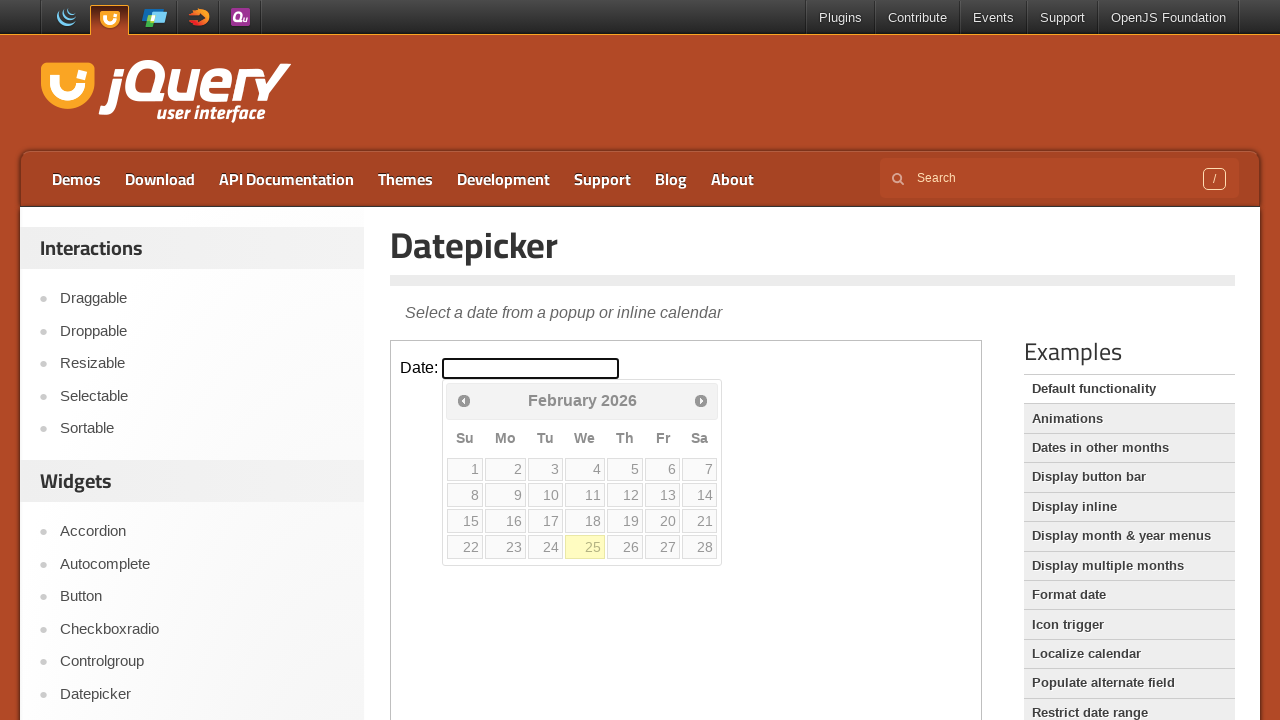

Checked current month and year: February 2026
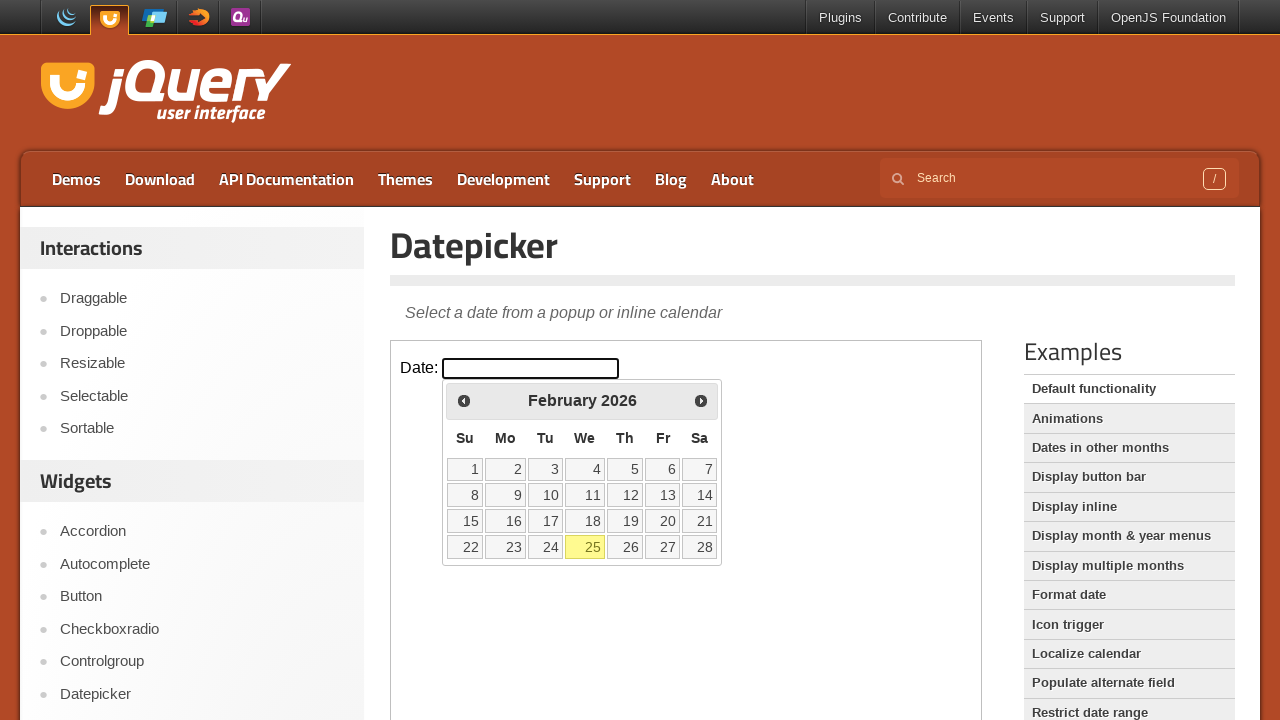

Clicked Previous button to navigate backward in the calendar at (464, 400) on iframe >> nth=0 >> internal:control=enter-frame >> span:has-text('Prev')
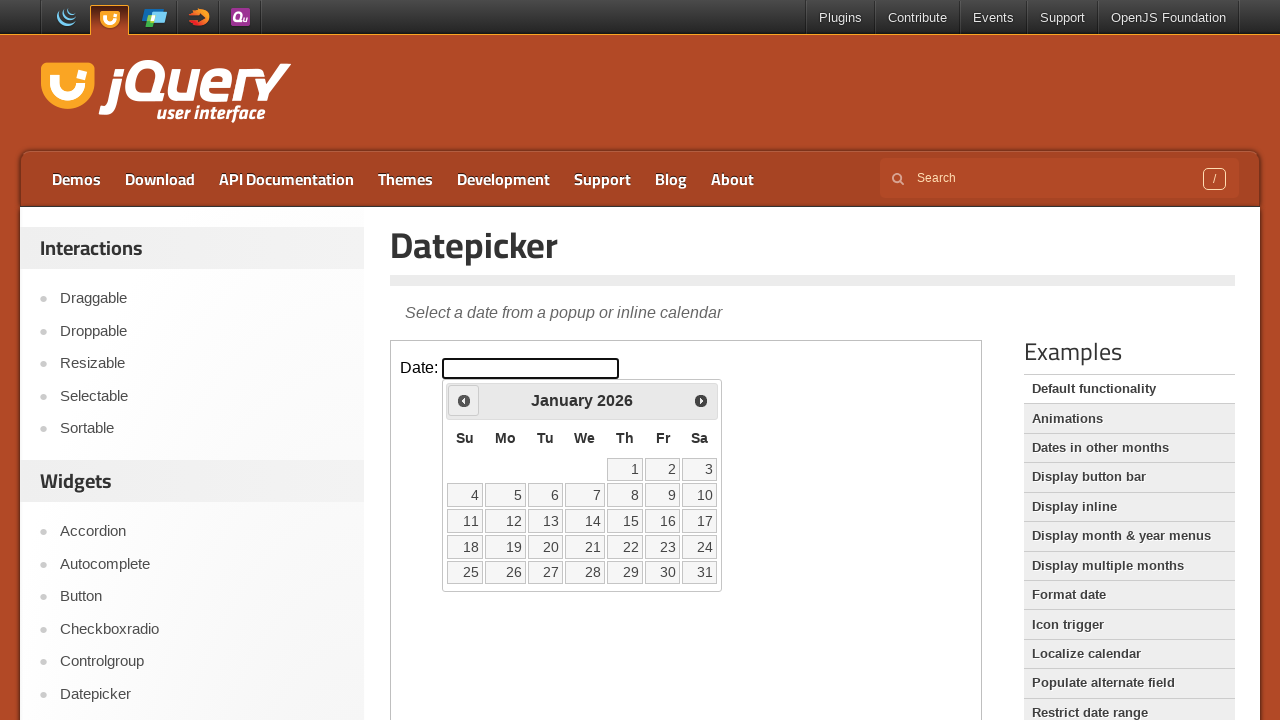

Checked current month and year: January 2026
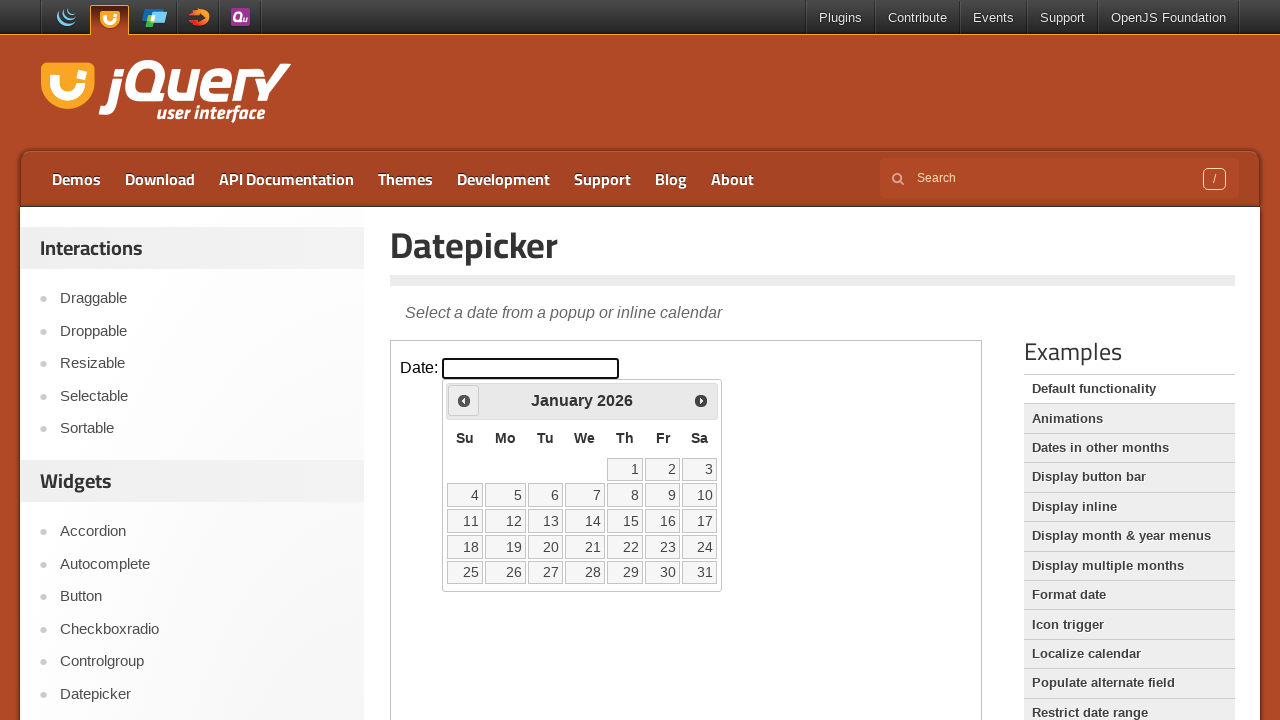

Clicked Previous button to navigate backward in the calendar at (464, 400) on iframe >> nth=0 >> internal:control=enter-frame >> span:has-text('Prev')
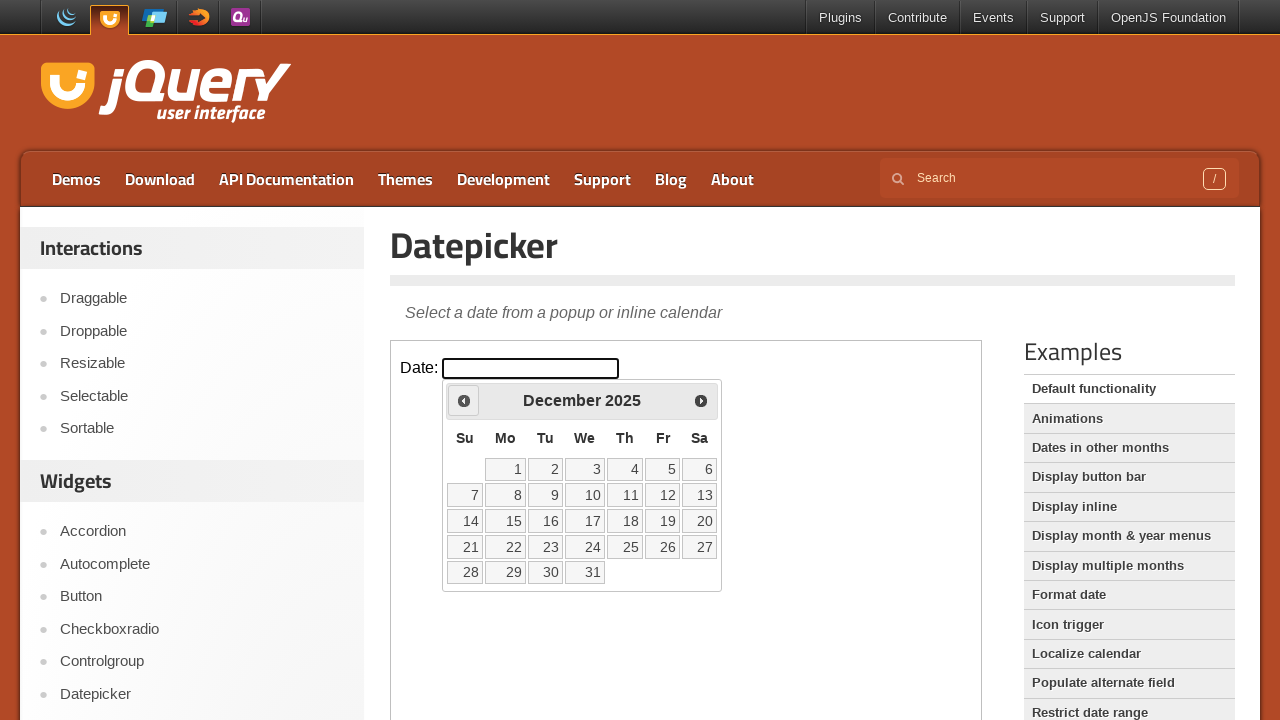

Checked current month and year: December 2025
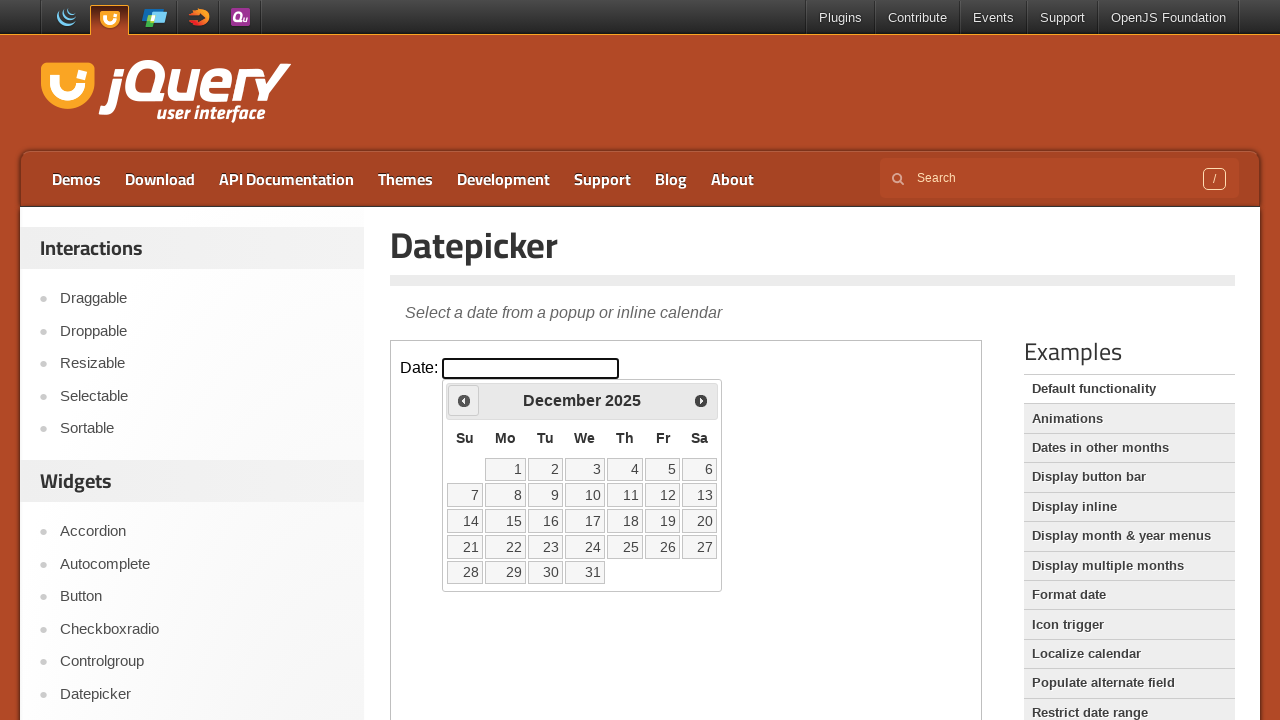

Clicked Previous button to navigate backward in the calendar at (464, 400) on iframe >> nth=0 >> internal:control=enter-frame >> span:has-text('Prev')
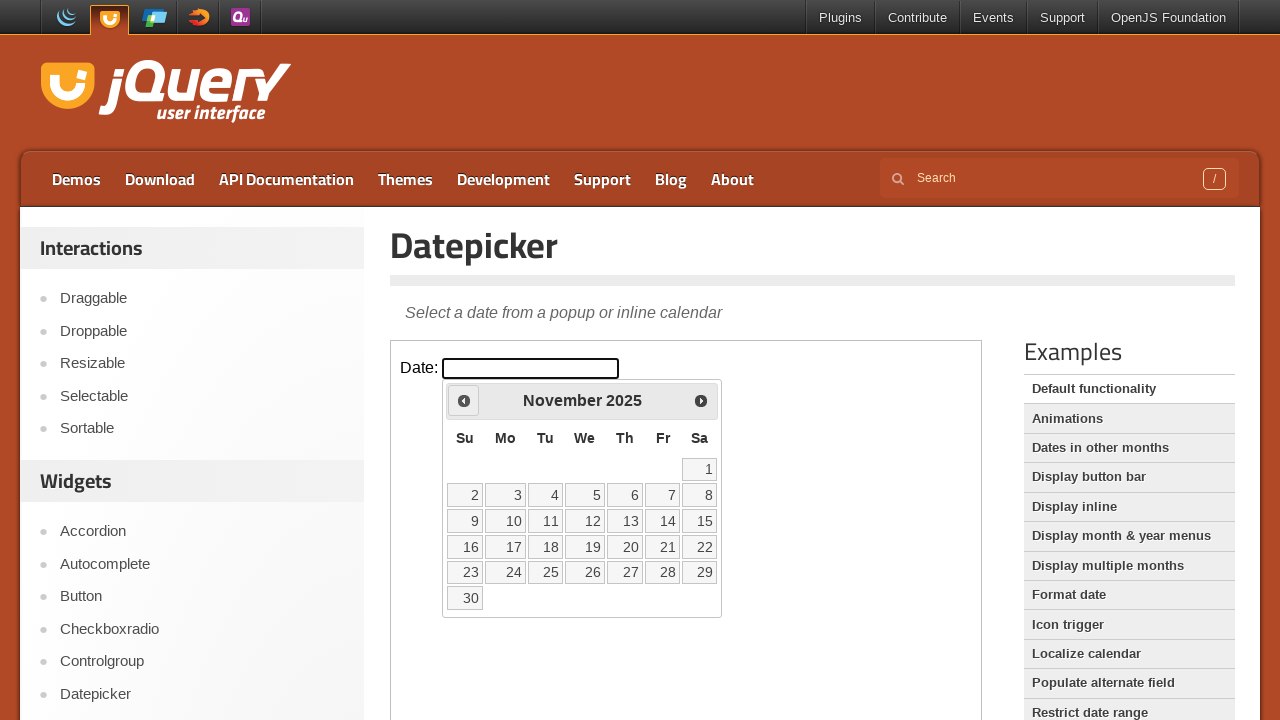

Checked current month and year: November 2025
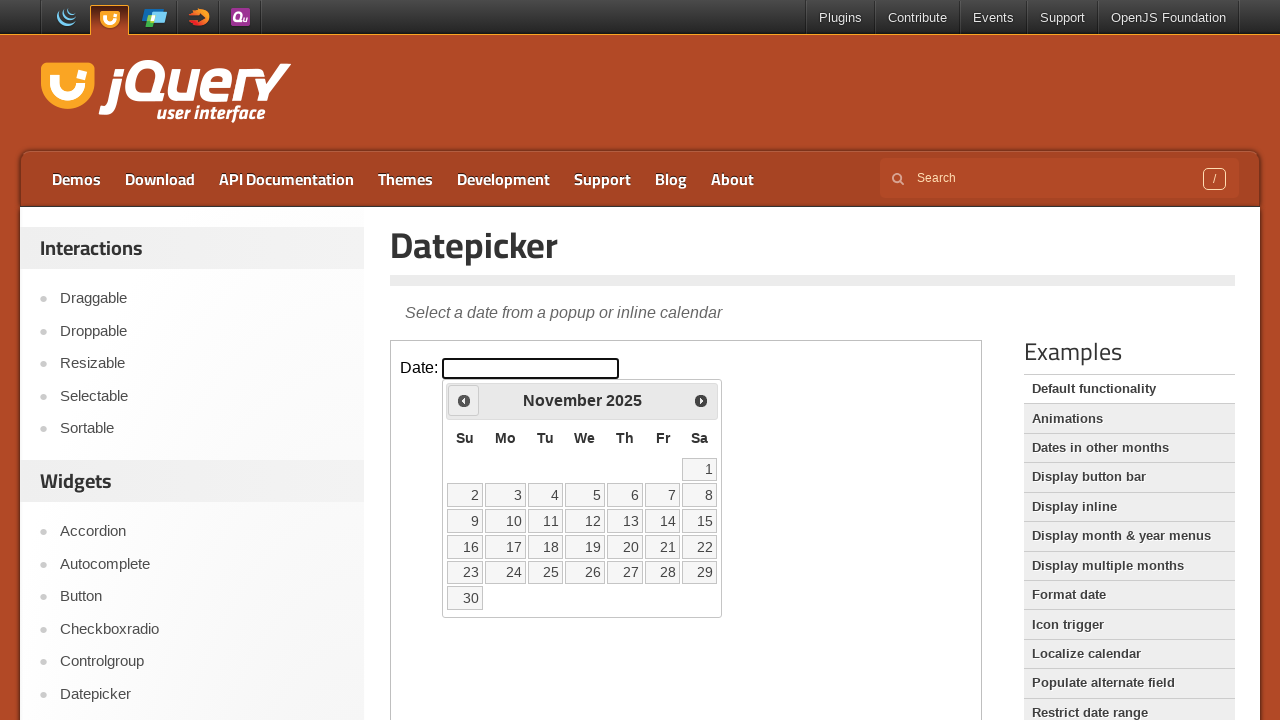

Clicked Previous button to navigate backward in the calendar at (464, 400) on iframe >> nth=0 >> internal:control=enter-frame >> span:has-text('Prev')
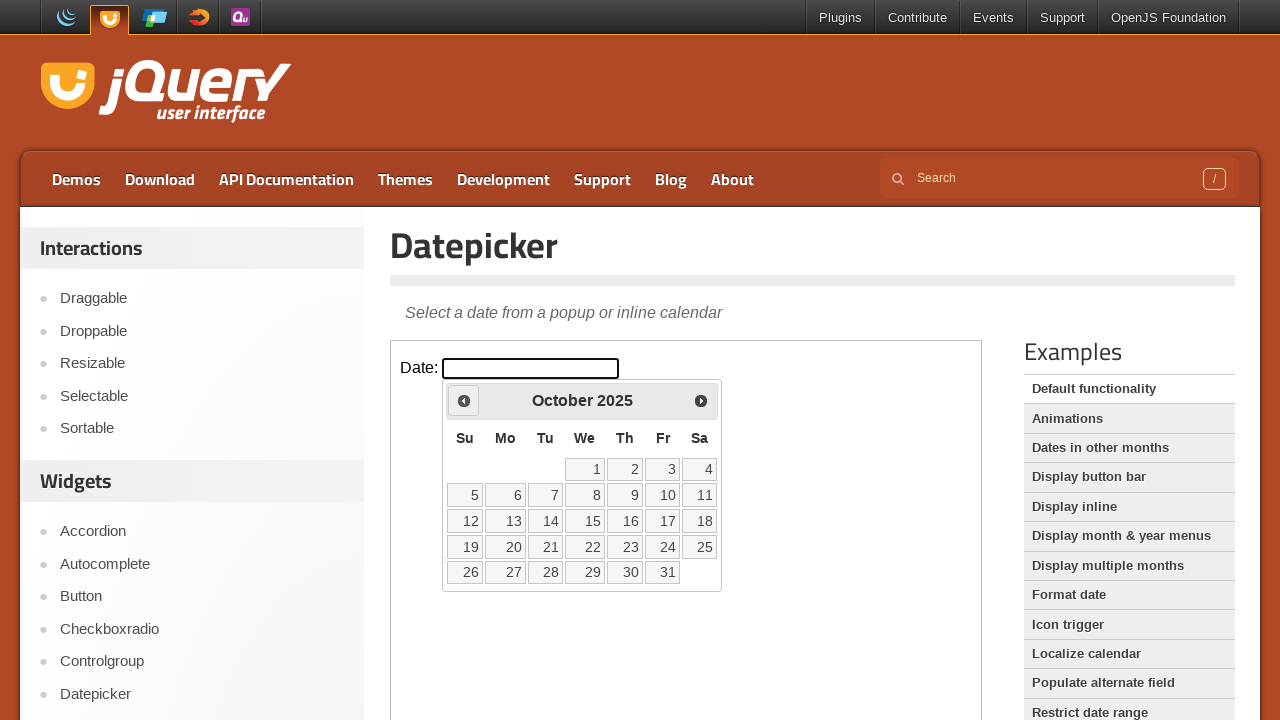

Checked current month and year: October 2025
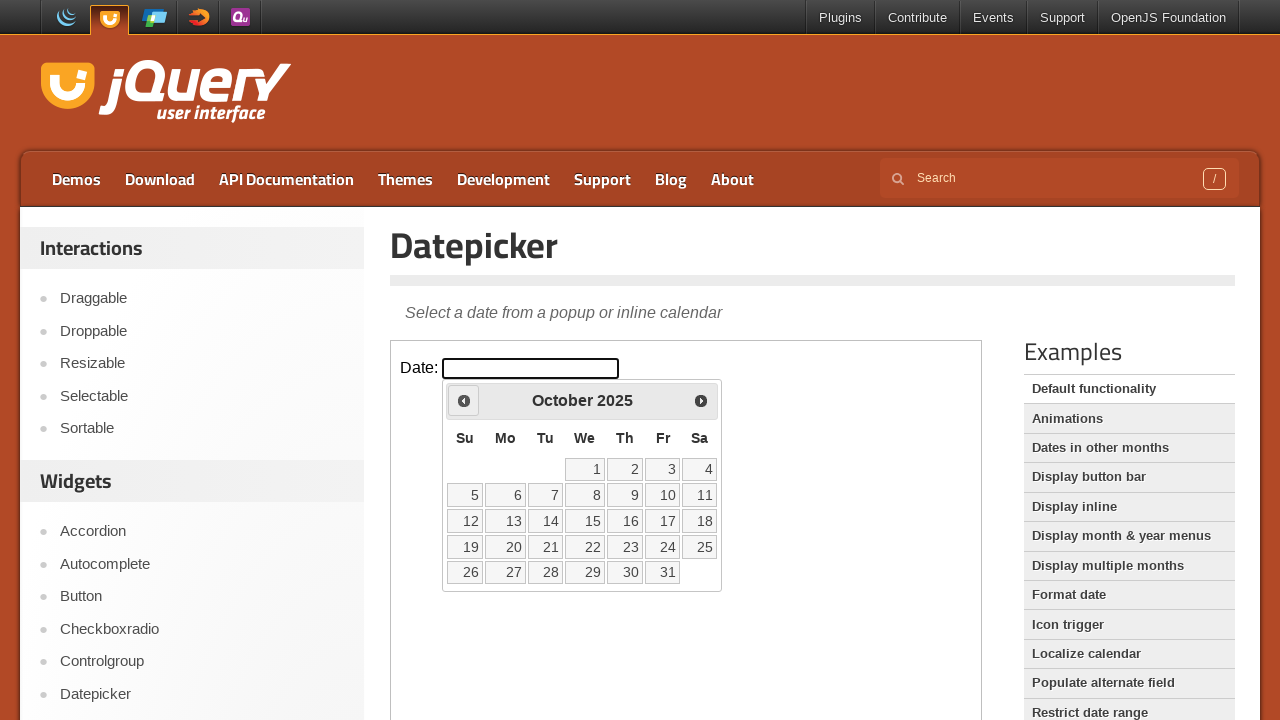

Clicked Previous button to navigate backward in the calendar at (464, 400) on iframe >> nth=0 >> internal:control=enter-frame >> span:has-text('Prev')
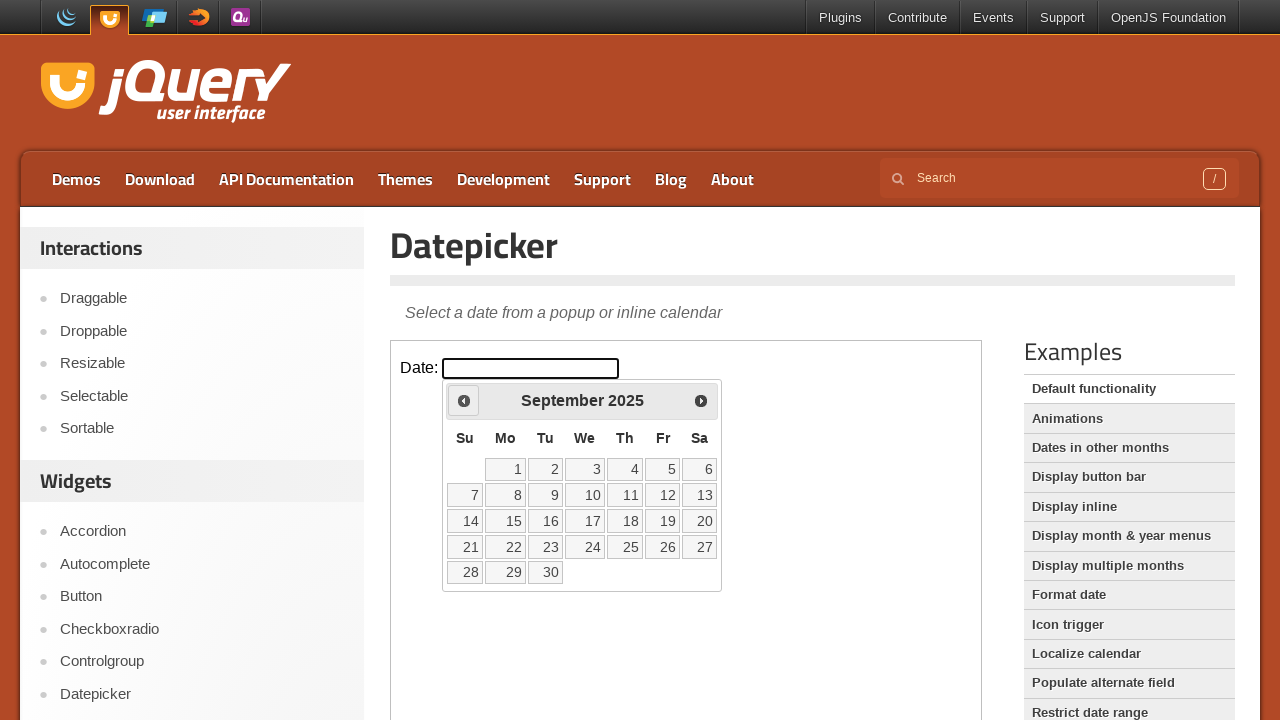

Checked current month and year: September 2025
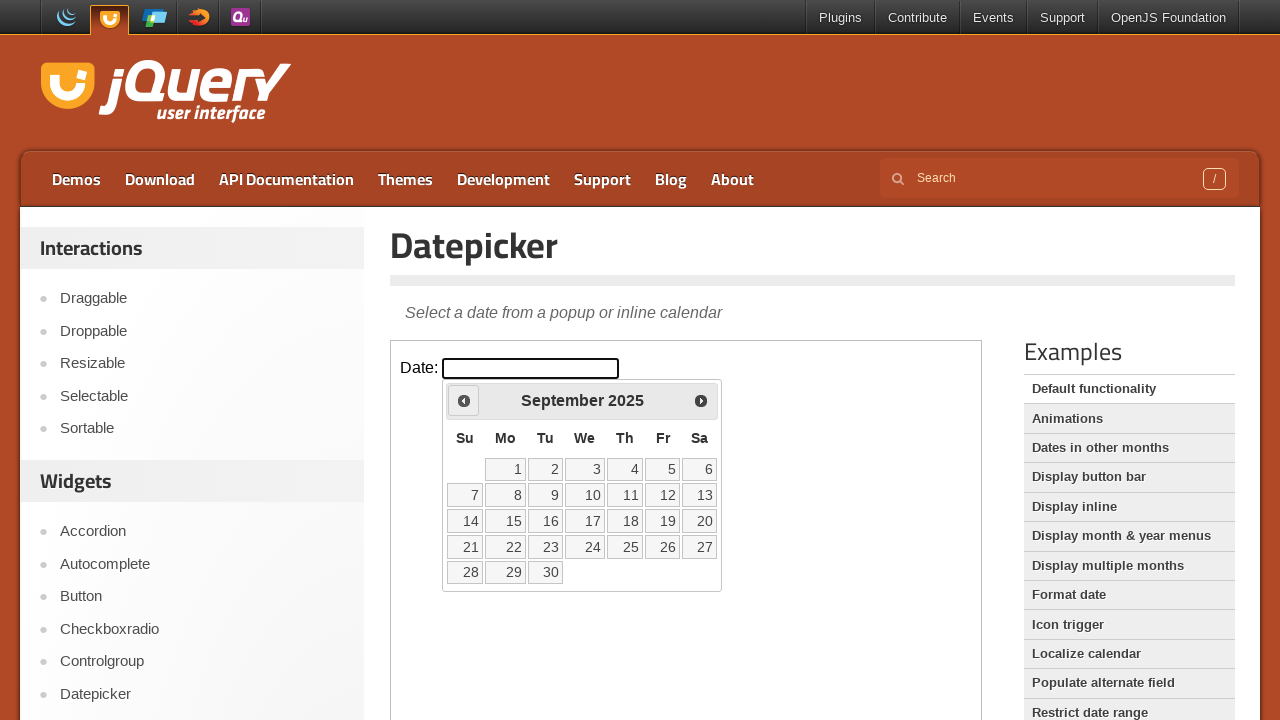

Clicked Previous button to navigate backward in the calendar at (464, 400) on iframe >> nth=0 >> internal:control=enter-frame >> span:has-text('Prev')
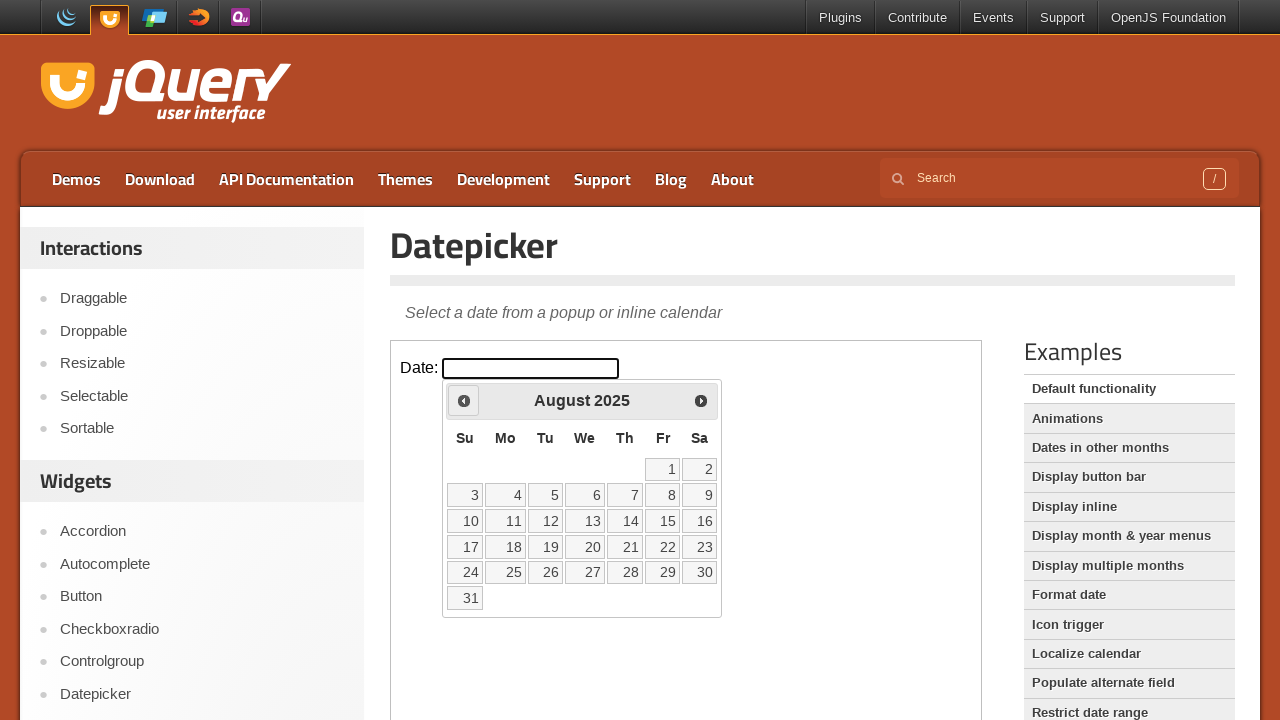

Checked current month and year: August 2025
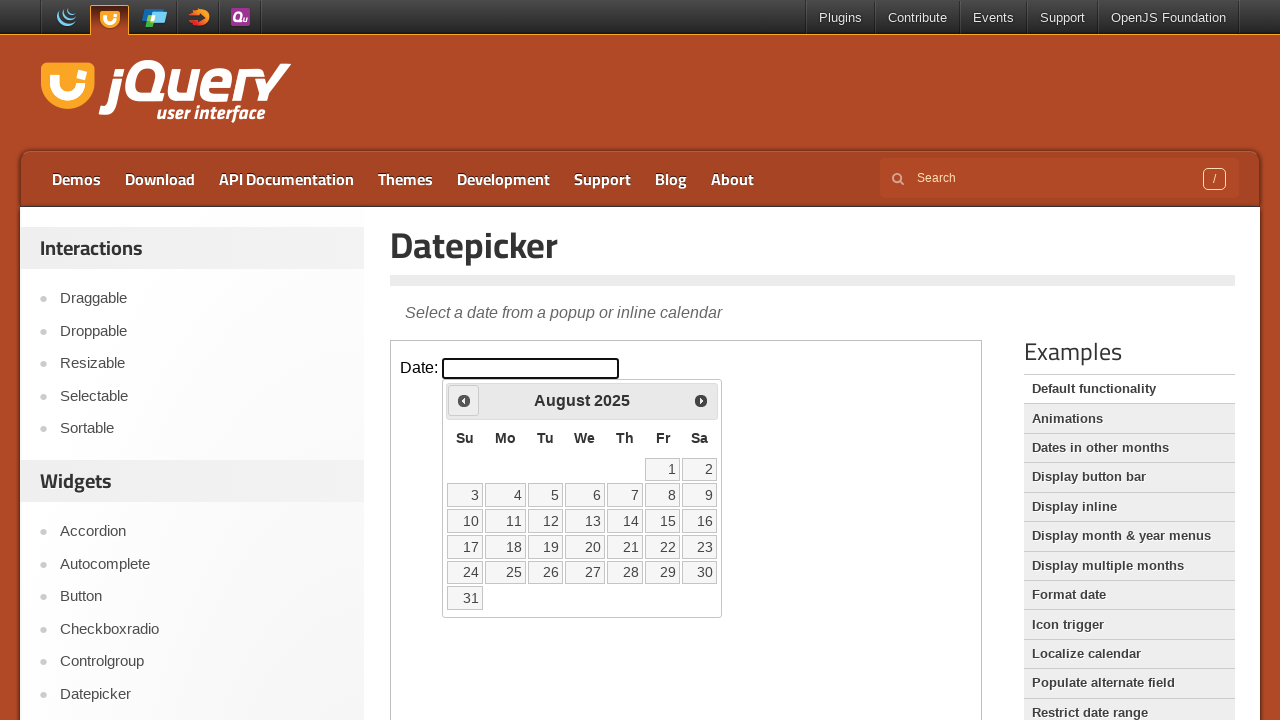

Clicked Previous button to navigate backward in the calendar at (464, 400) on iframe >> nth=0 >> internal:control=enter-frame >> span:has-text('Prev')
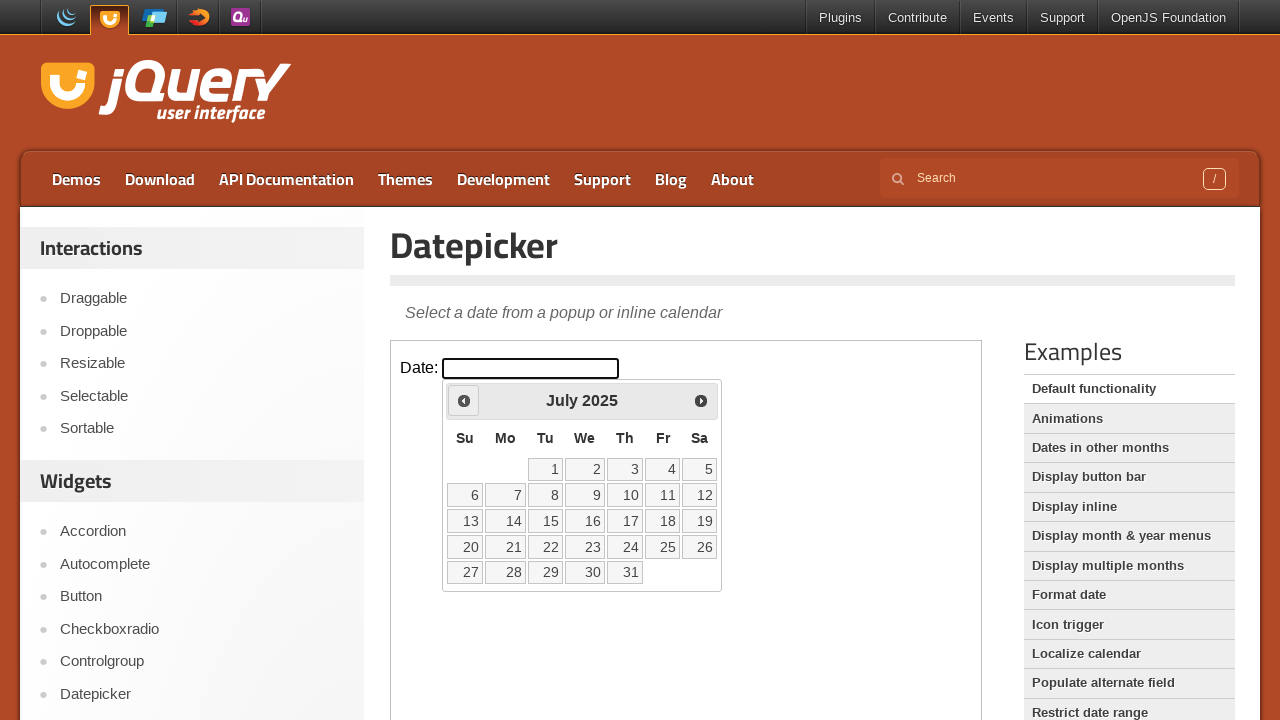

Checked current month and year: July 2025
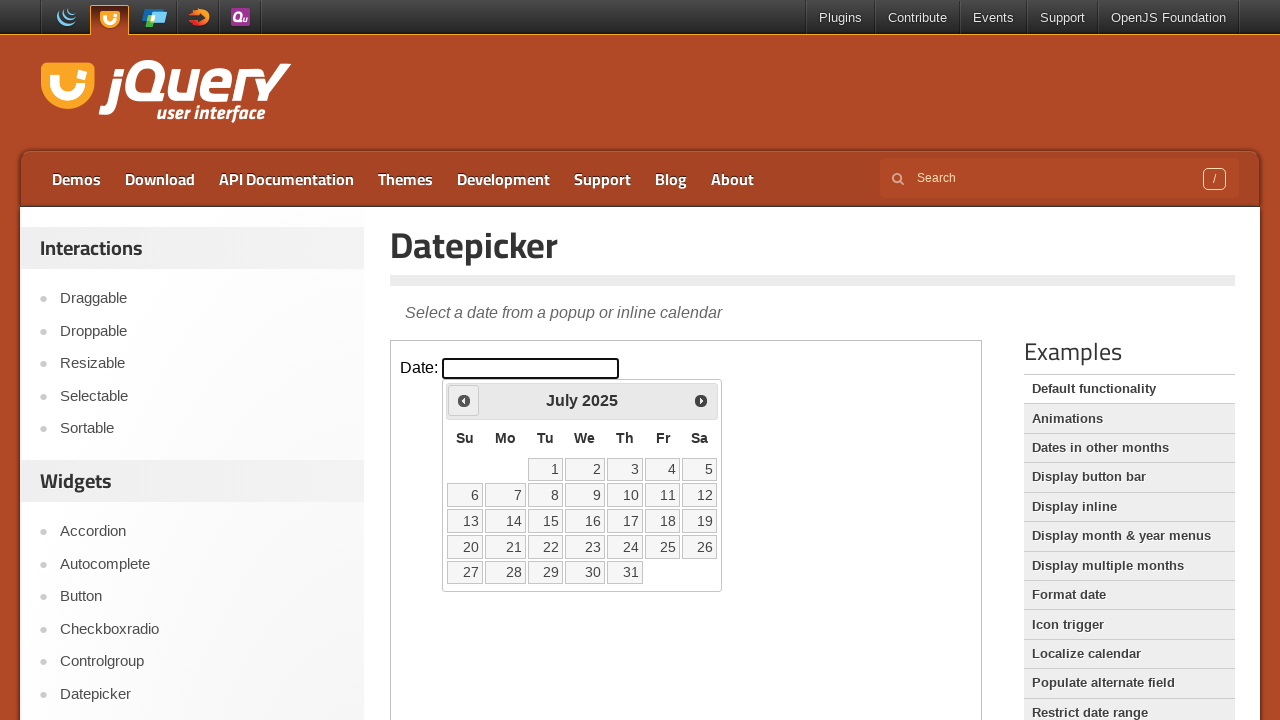

Clicked Previous button to navigate backward in the calendar at (464, 400) on iframe >> nth=0 >> internal:control=enter-frame >> span:has-text('Prev')
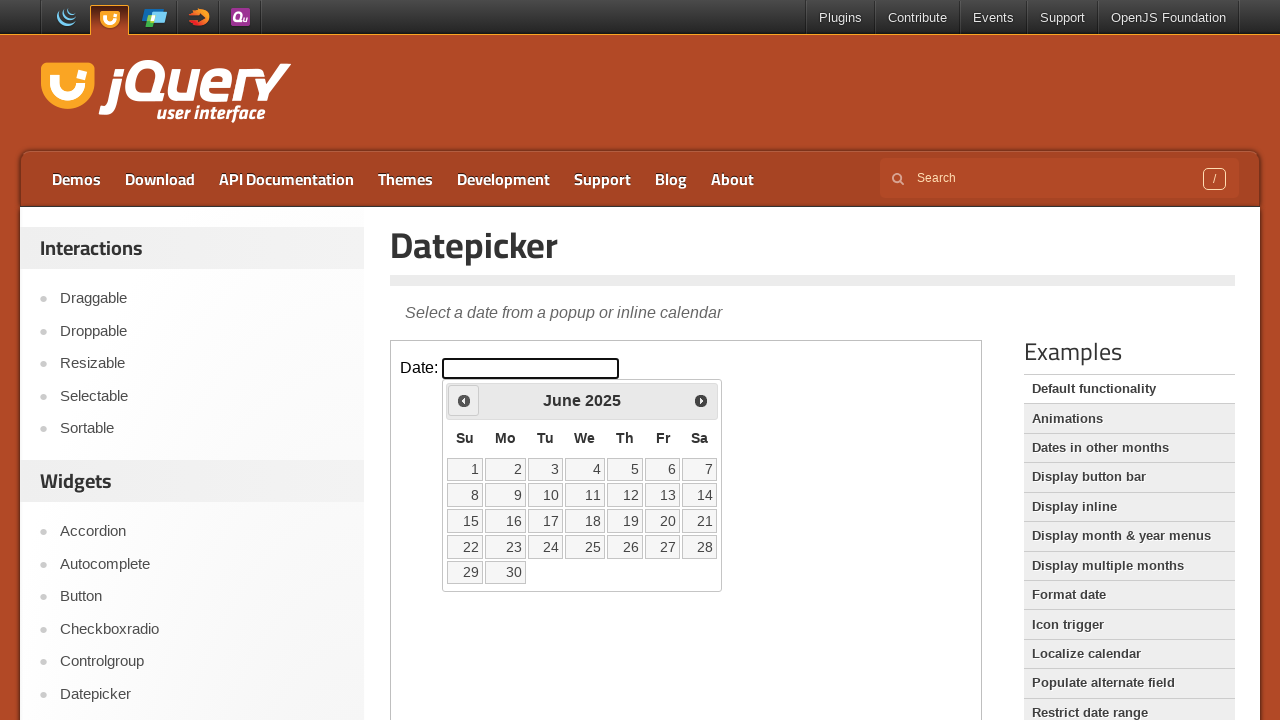

Checked current month and year: June 2025
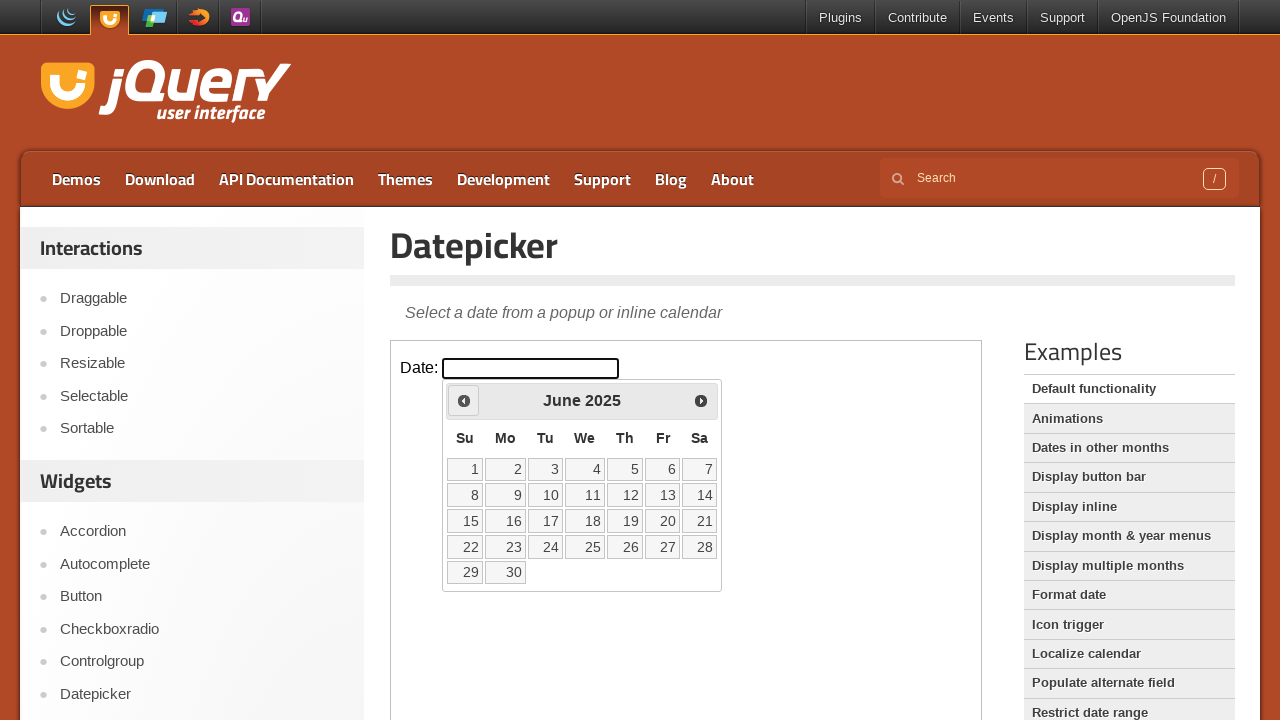

Clicked Previous button to navigate backward in the calendar at (464, 400) on iframe >> nth=0 >> internal:control=enter-frame >> span:has-text('Prev')
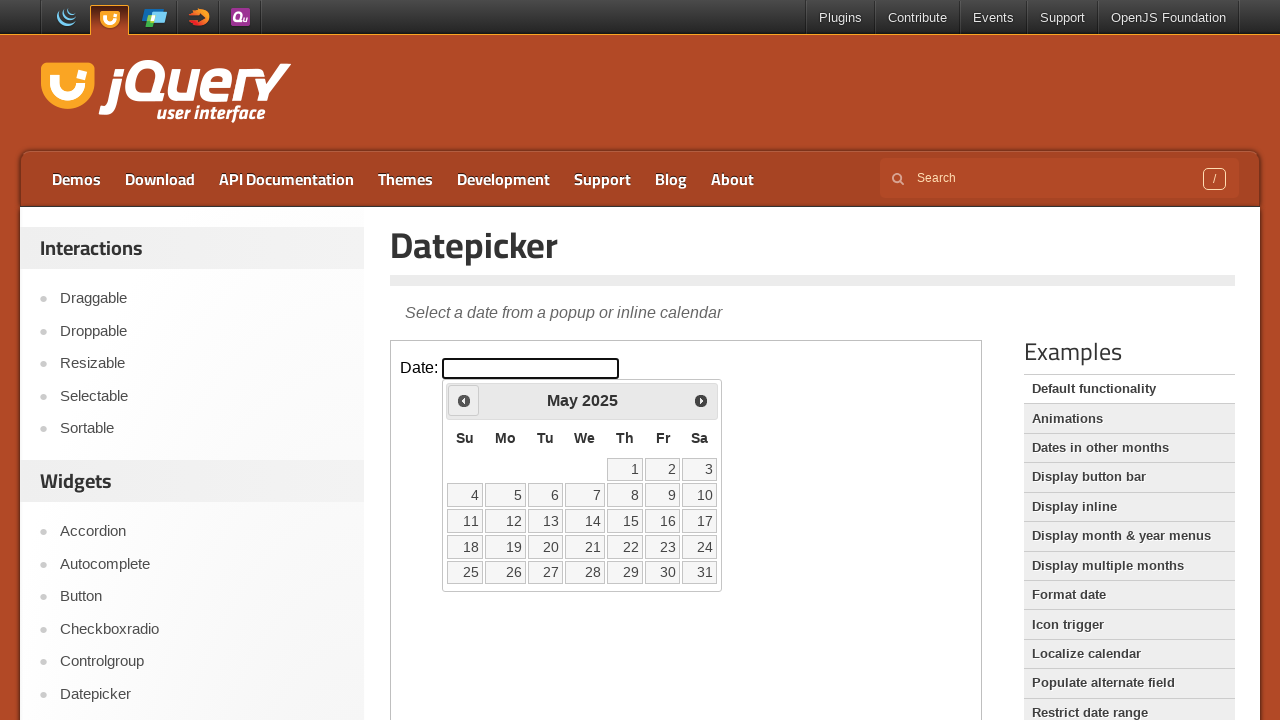

Checked current month and year: May 2025
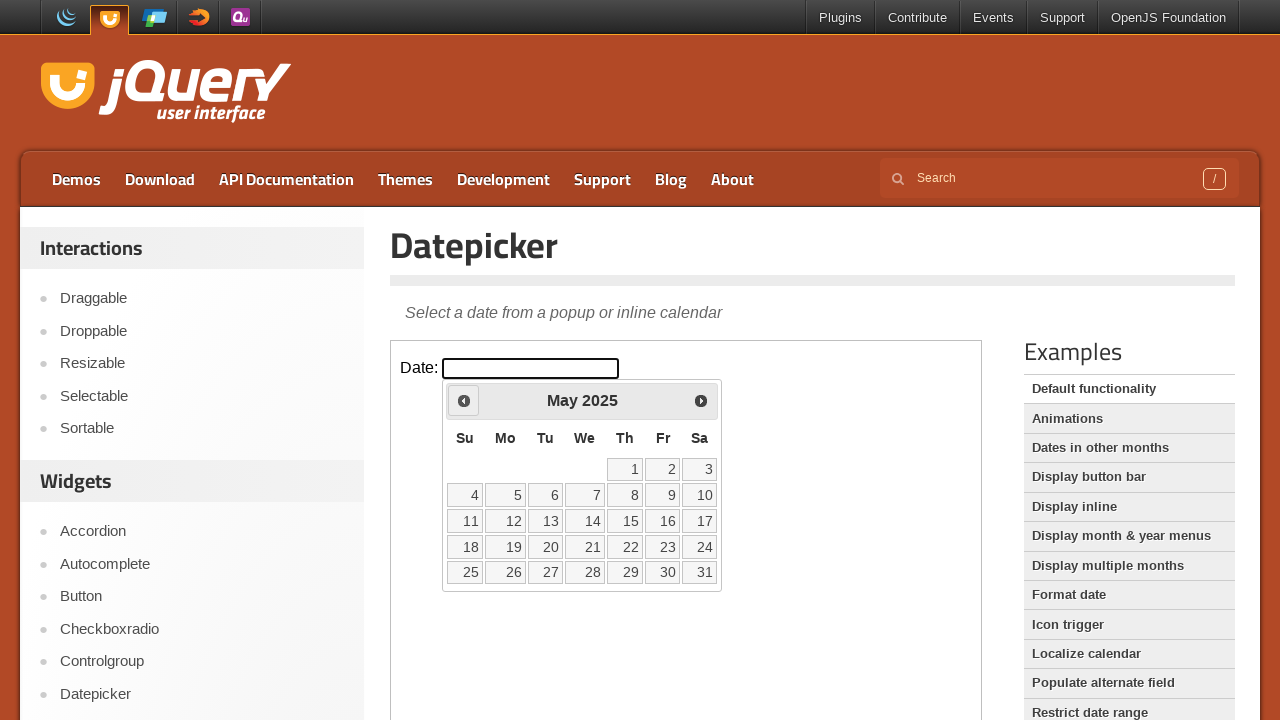

Clicked Previous button to navigate backward in the calendar at (464, 400) on iframe >> nth=0 >> internal:control=enter-frame >> span:has-text('Prev')
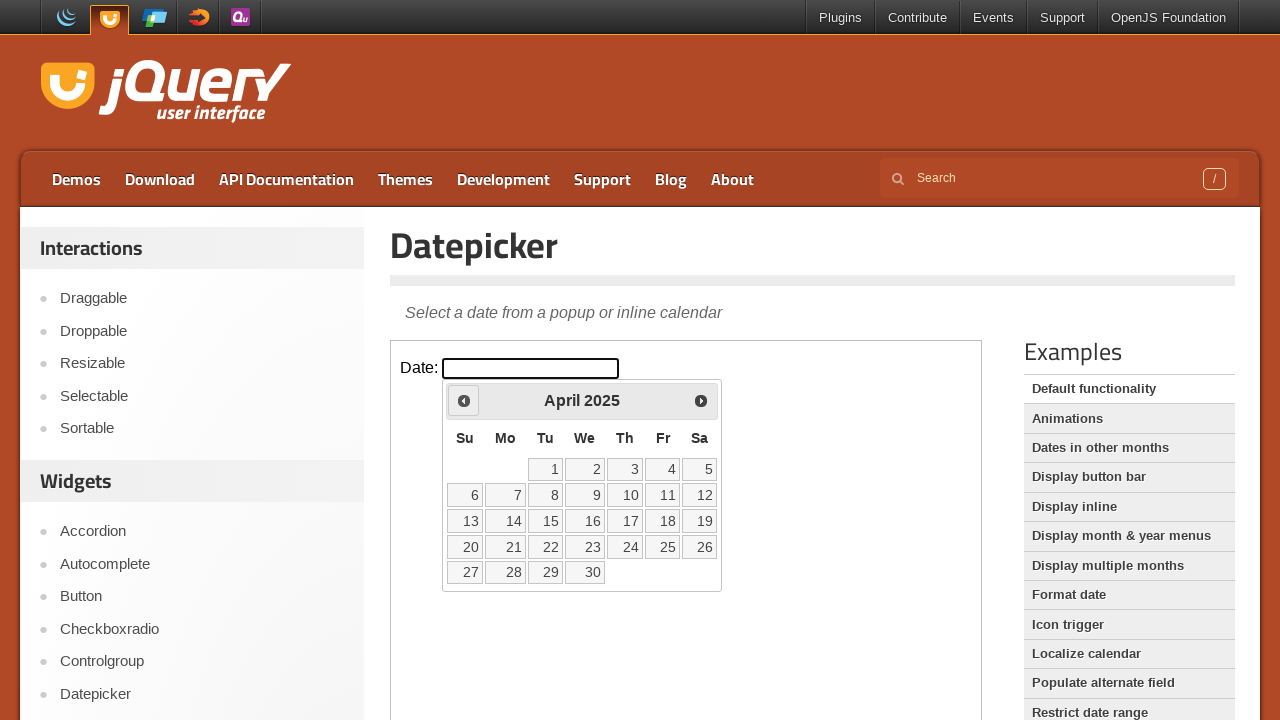

Checked current month and year: April 2025
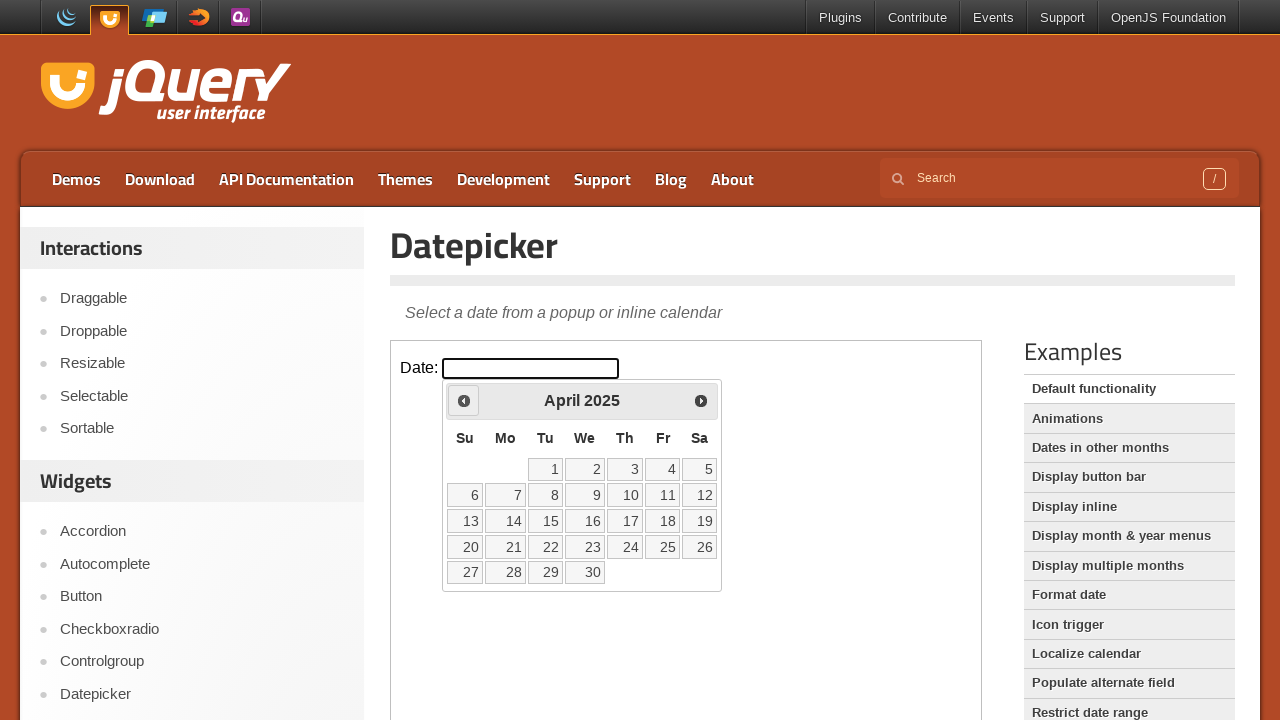

Clicked Previous button to navigate backward in the calendar at (464, 400) on iframe >> nth=0 >> internal:control=enter-frame >> span:has-text('Prev')
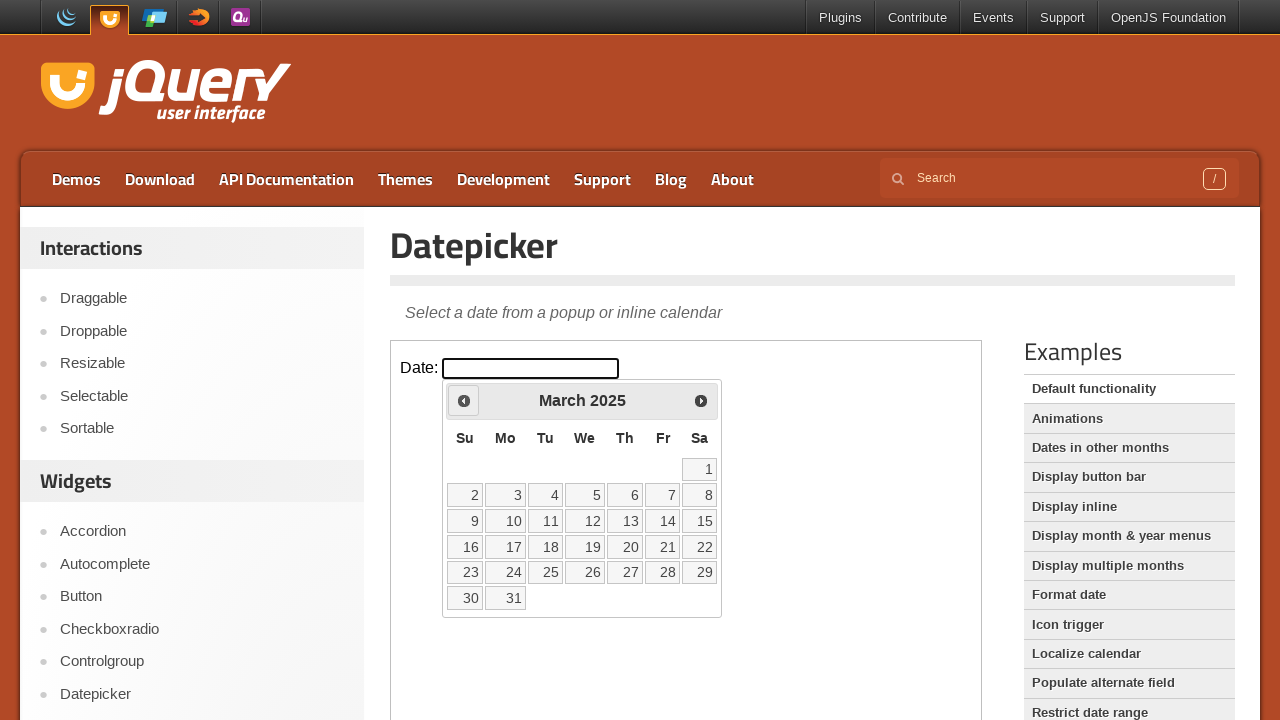

Checked current month and year: March 2025
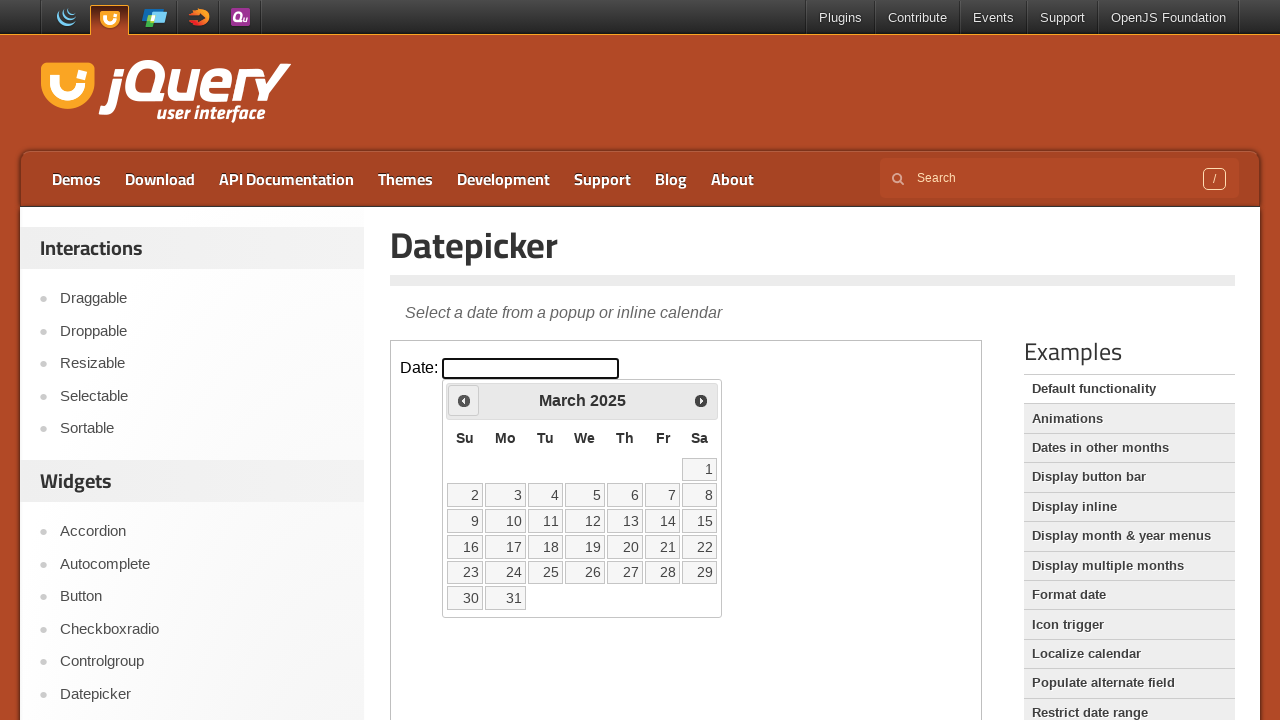

Clicked Previous button to navigate backward in the calendar at (464, 400) on iframe >> nth=0 >> internal:control=enter-frame >> span:has-text('Prev')
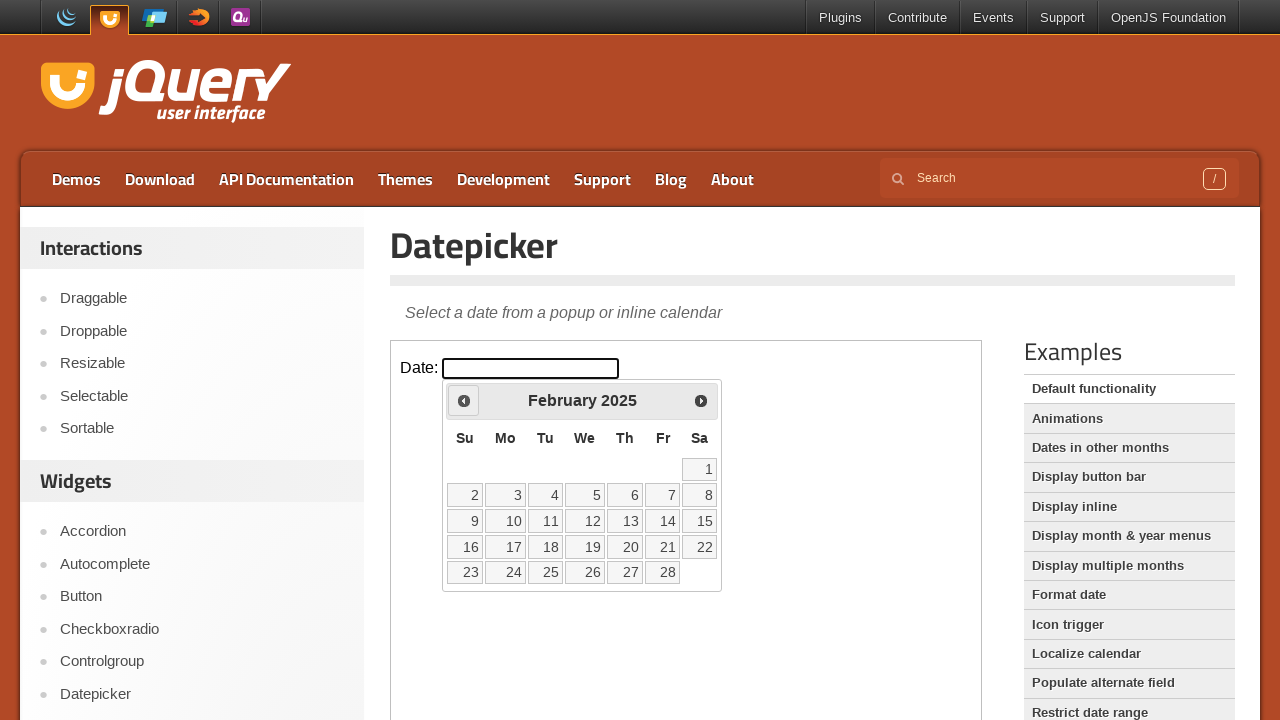

Checked current month and year: February 2025
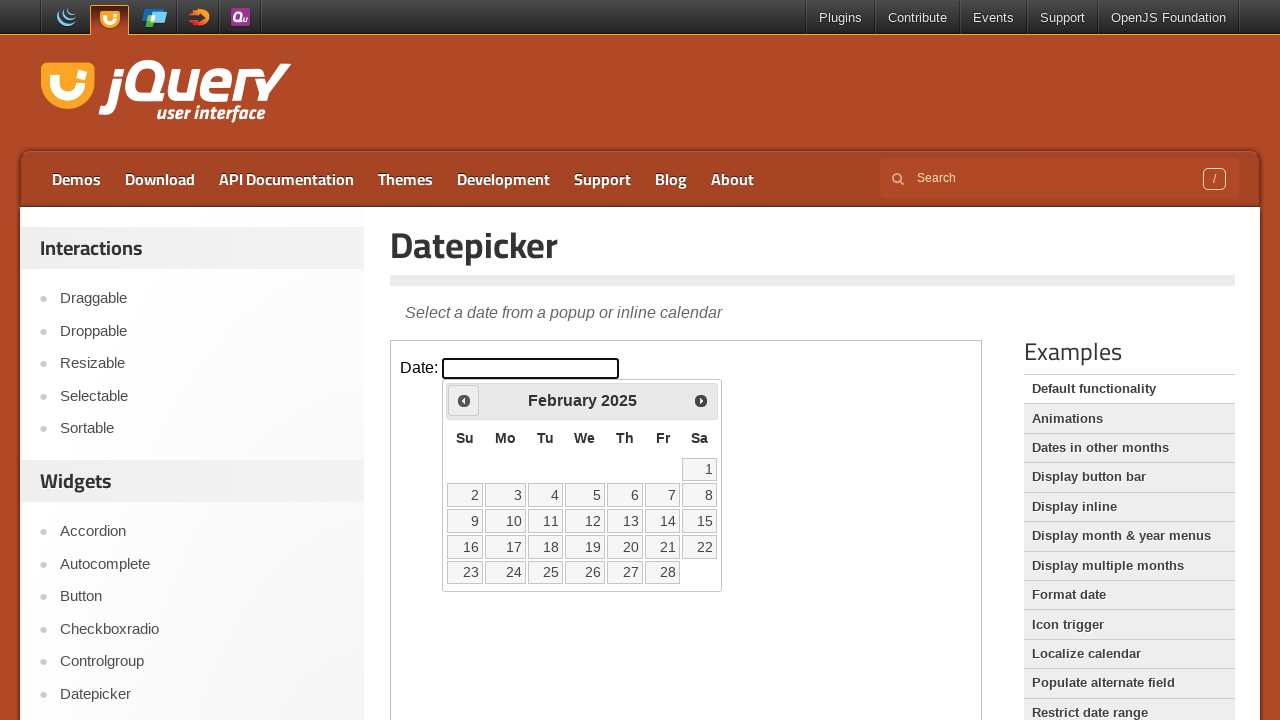

Clicked Previous button to navigate backward in the calendar at (464, 400) on iframe >> nth=0 >> internal:control=enter-frame >> span:has-text('Prev')
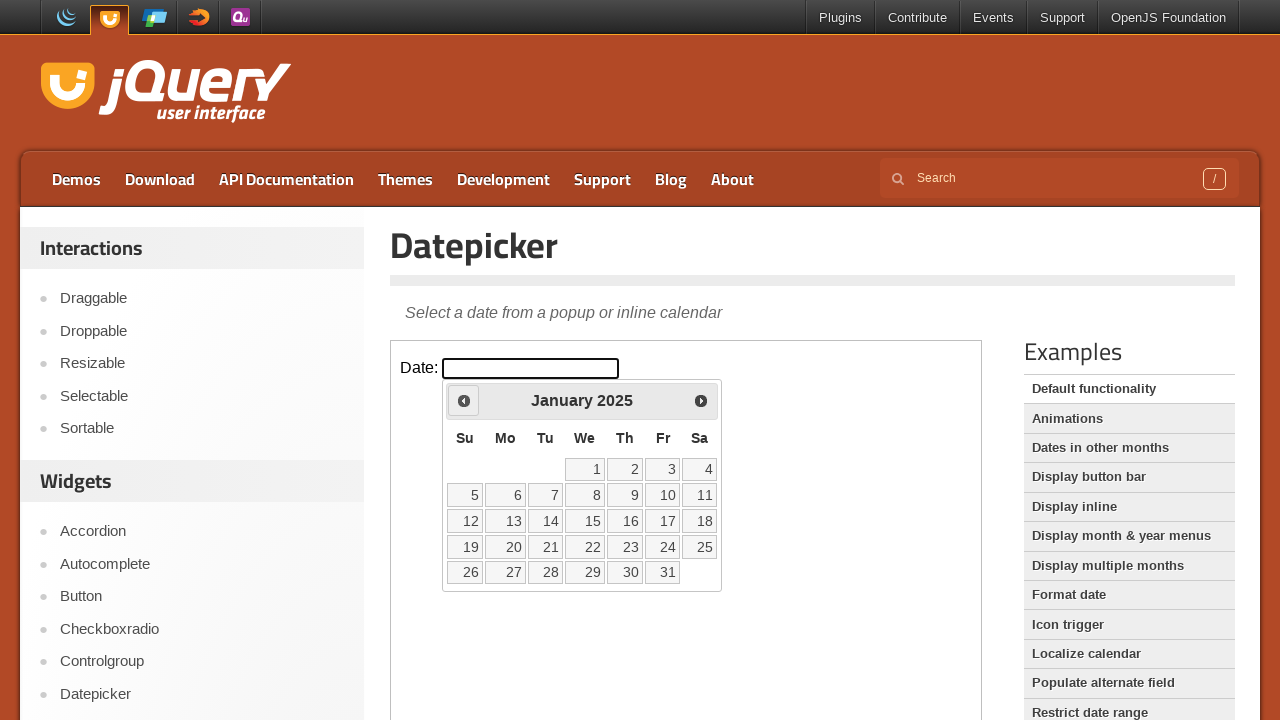

Checked current month and year: January 2025
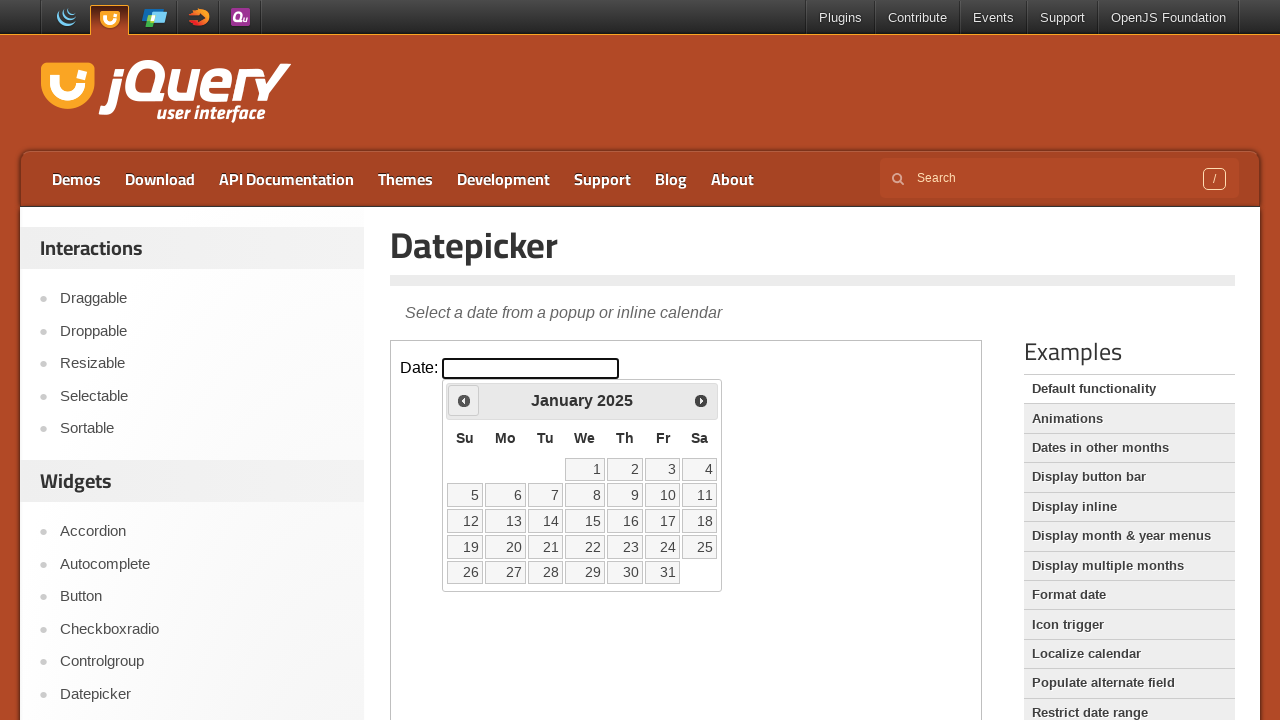

Clicked Previous button to navigate backward in the calendar at (464, 400) on iframe >> nth=0 >> internal:control=enter-frame >> span:has-text('Prev')
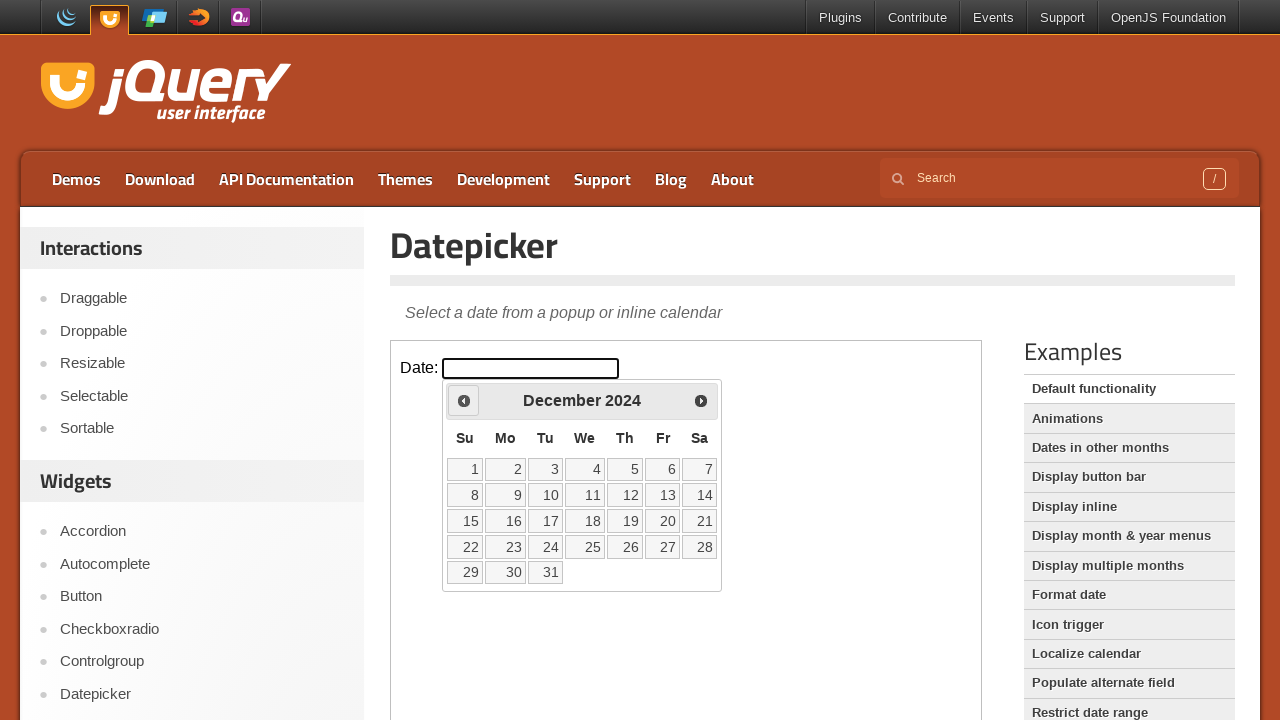

Checked current month and year: December 2024
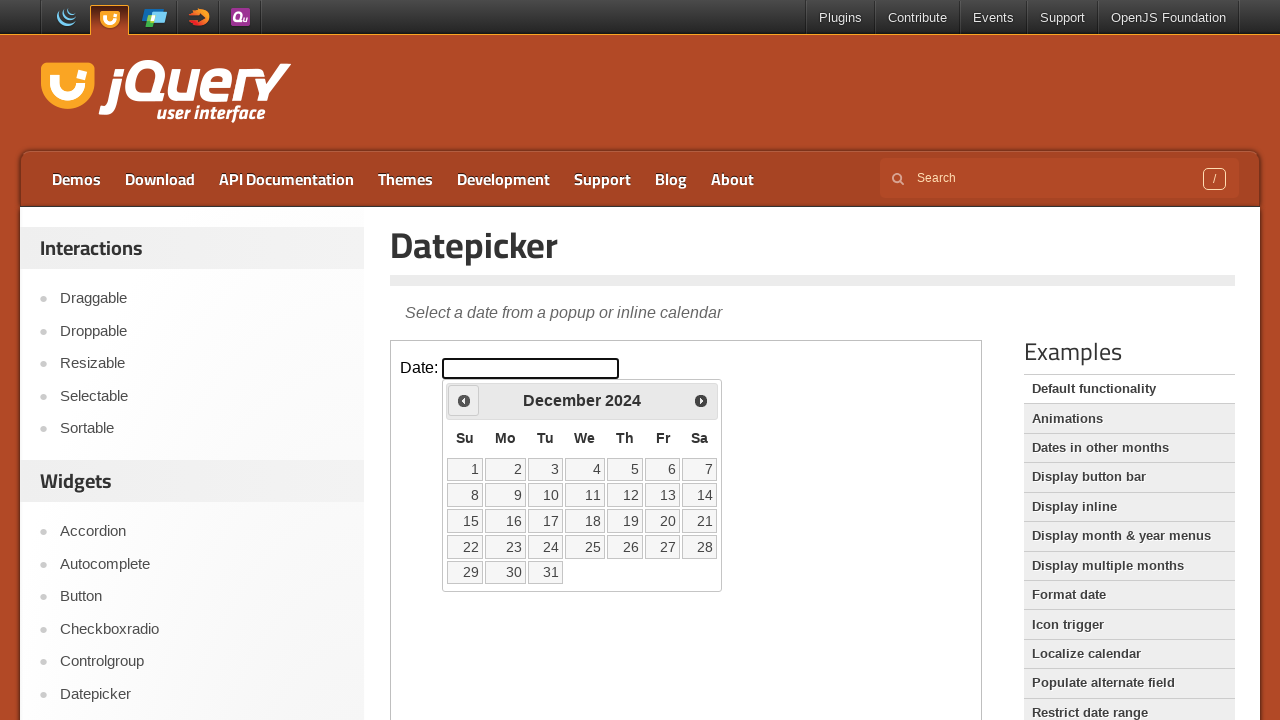

Clicked Previous button to navigate backward in the calendar at (464, 400) on iframe >> nth=0 >> internal:control=enter-frame >> span:has-text('Prev')
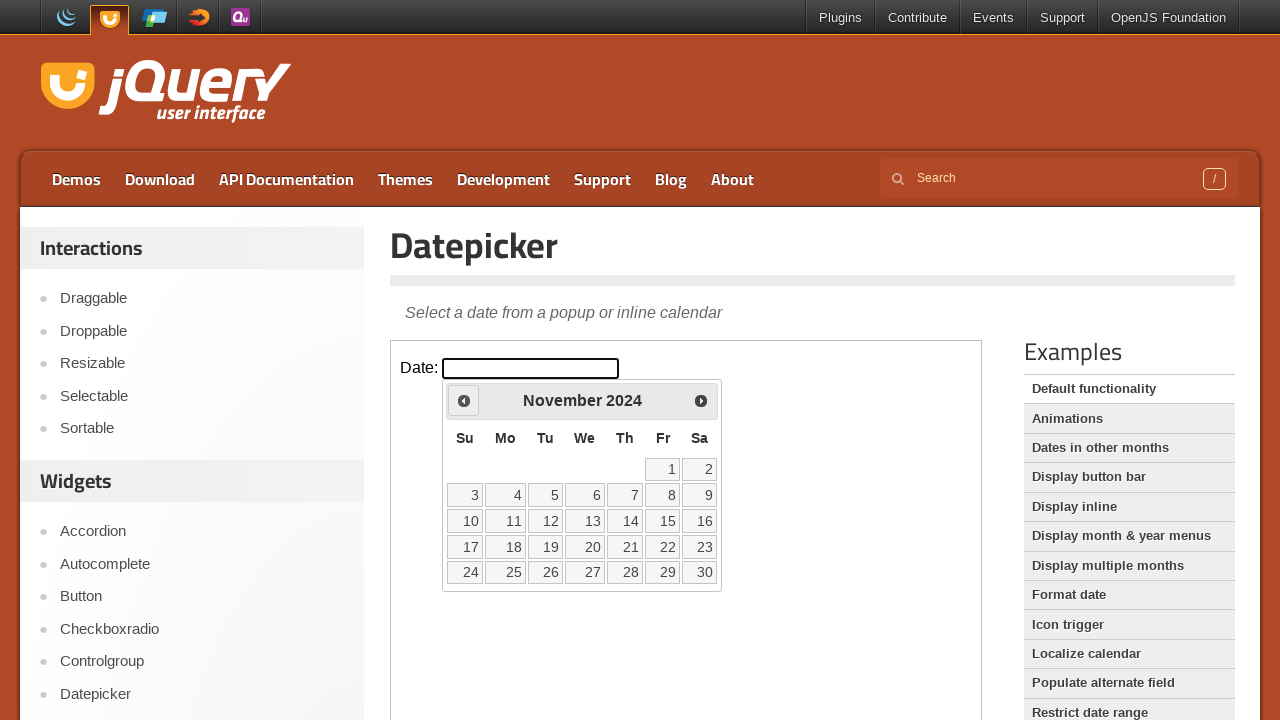

Checked current month and year: November 2024
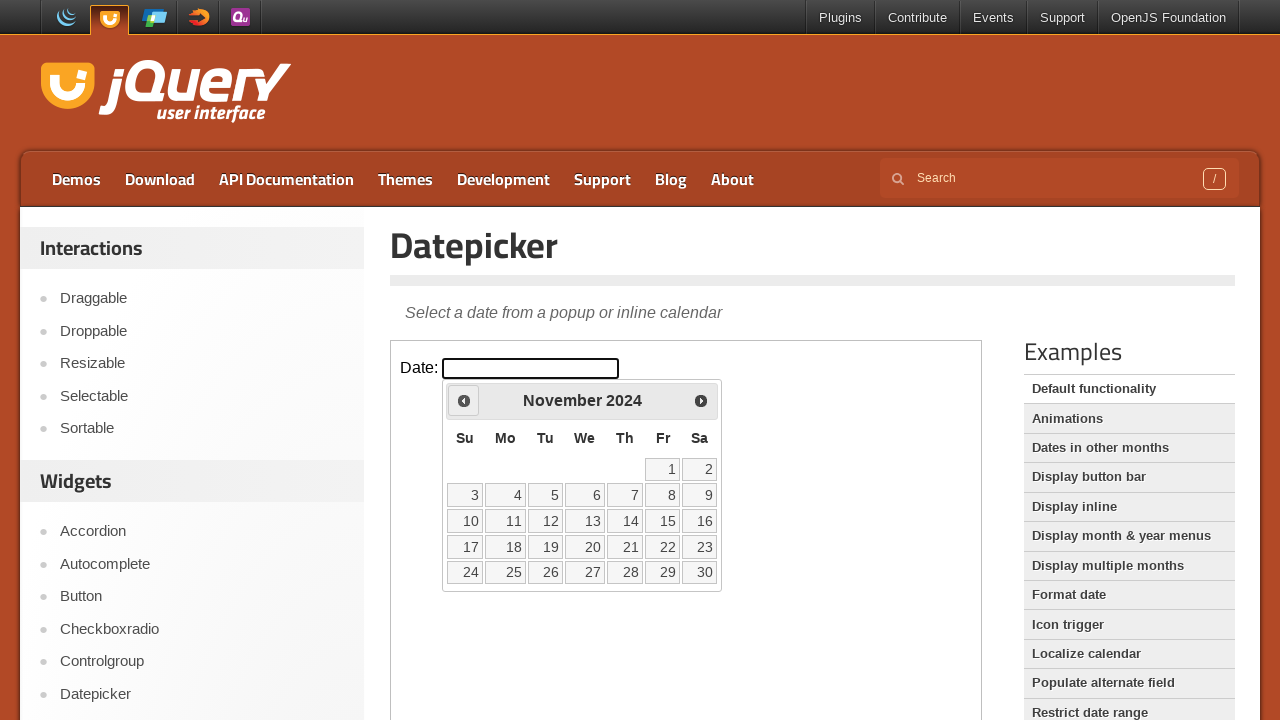

Clicked Previous button to navigate backward in the calendar at (464, 400) on iframe >> nth=0 >> internal:control=enter-frame >> span:has-text('Prev')
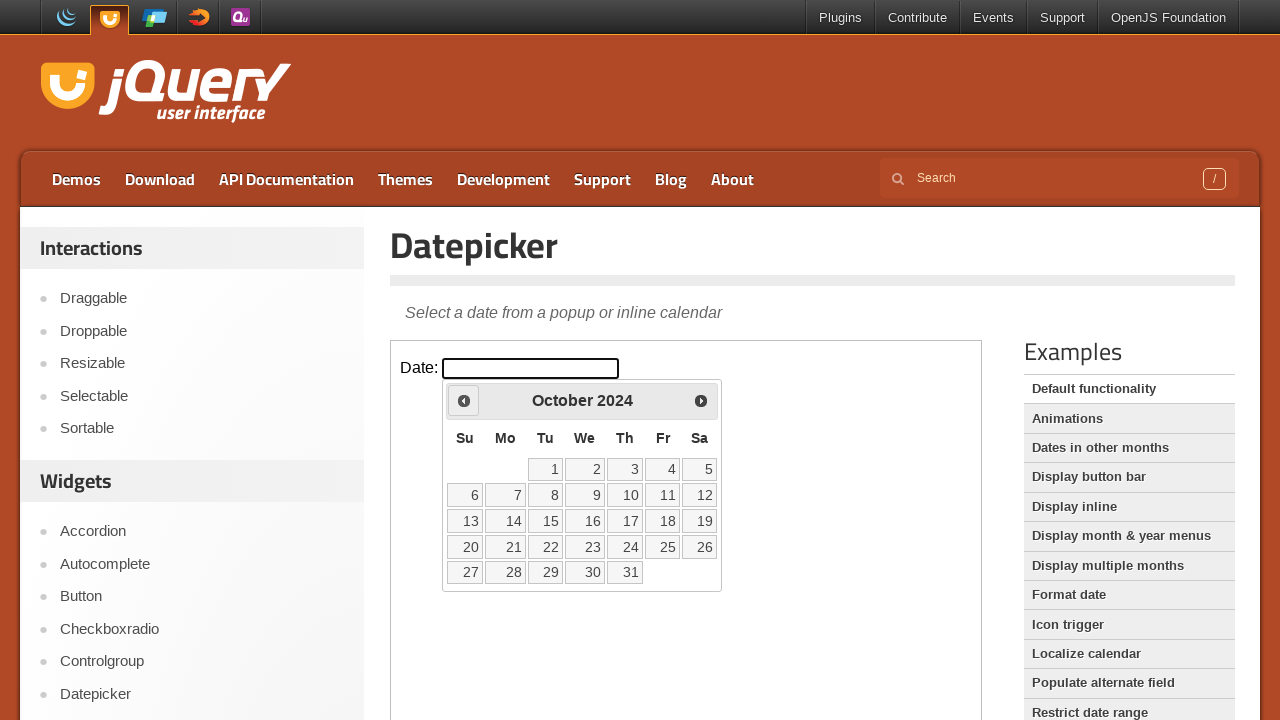

Checked current month and year: October 2024
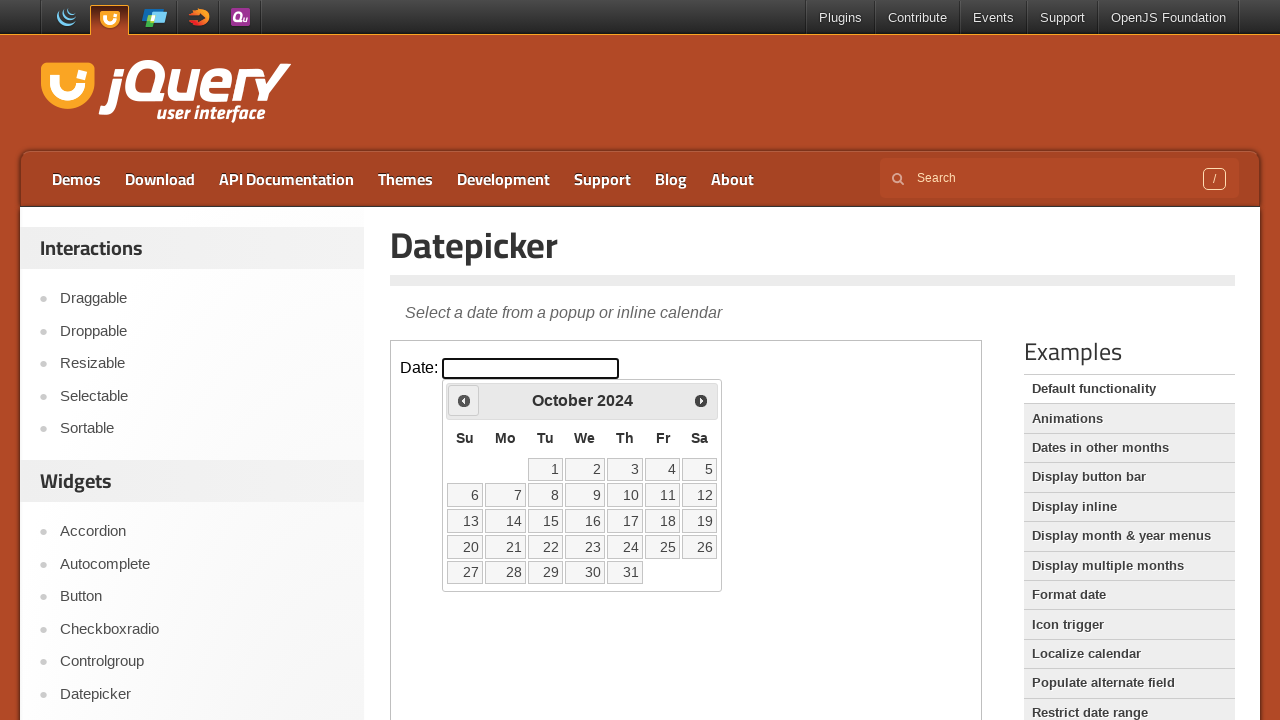

Clicked Previous button to navigate backward in the calendar at (464, 400) on iframe >> nth=0 >> internal:control=enter-frame >> span:has-text('Prev')
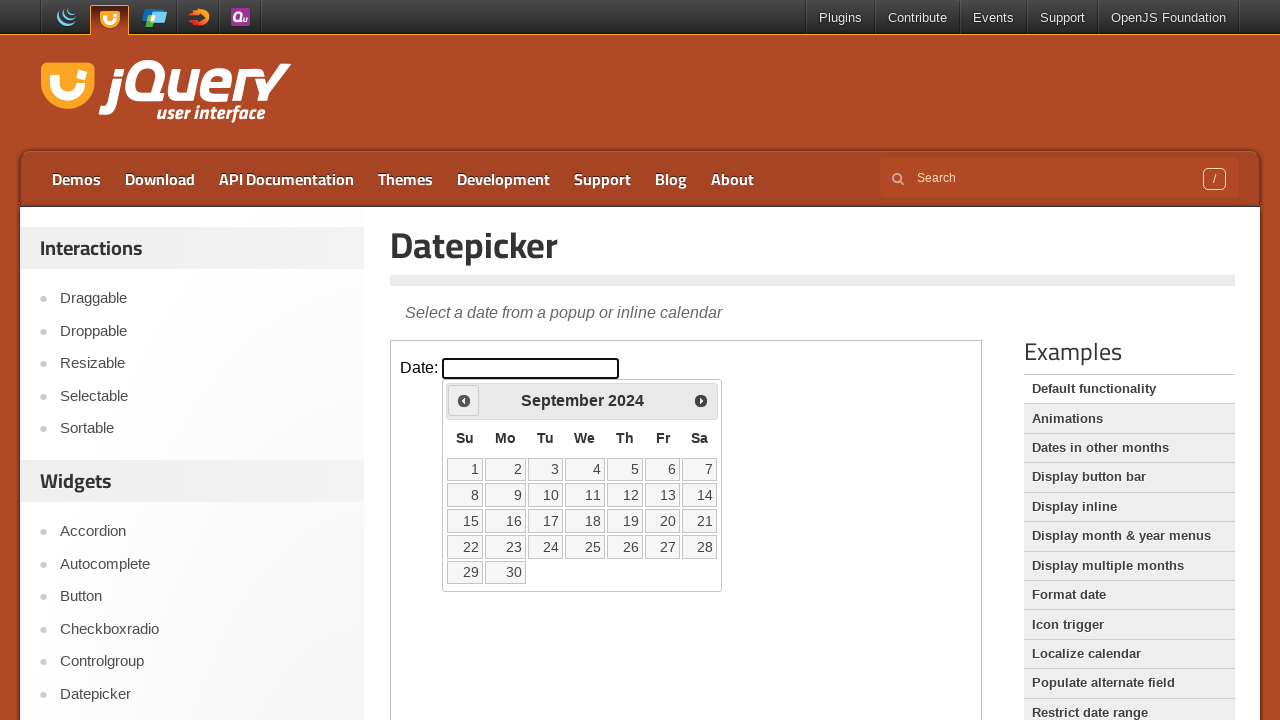

Checked current month and year: September 2024
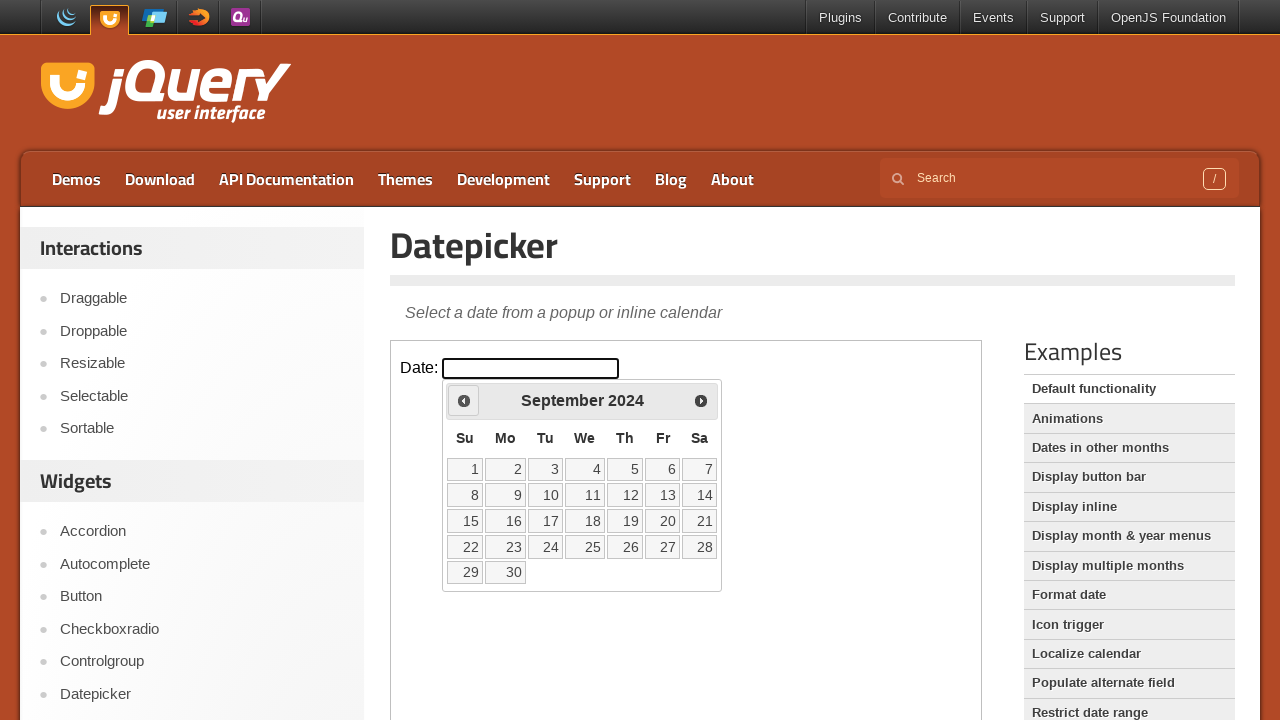

Clicked Previous button to navigate backward in the calendar at (464, 400) on iframe >> nth=0 >> internal:control=enter-frame >> span:has-text('Prev')
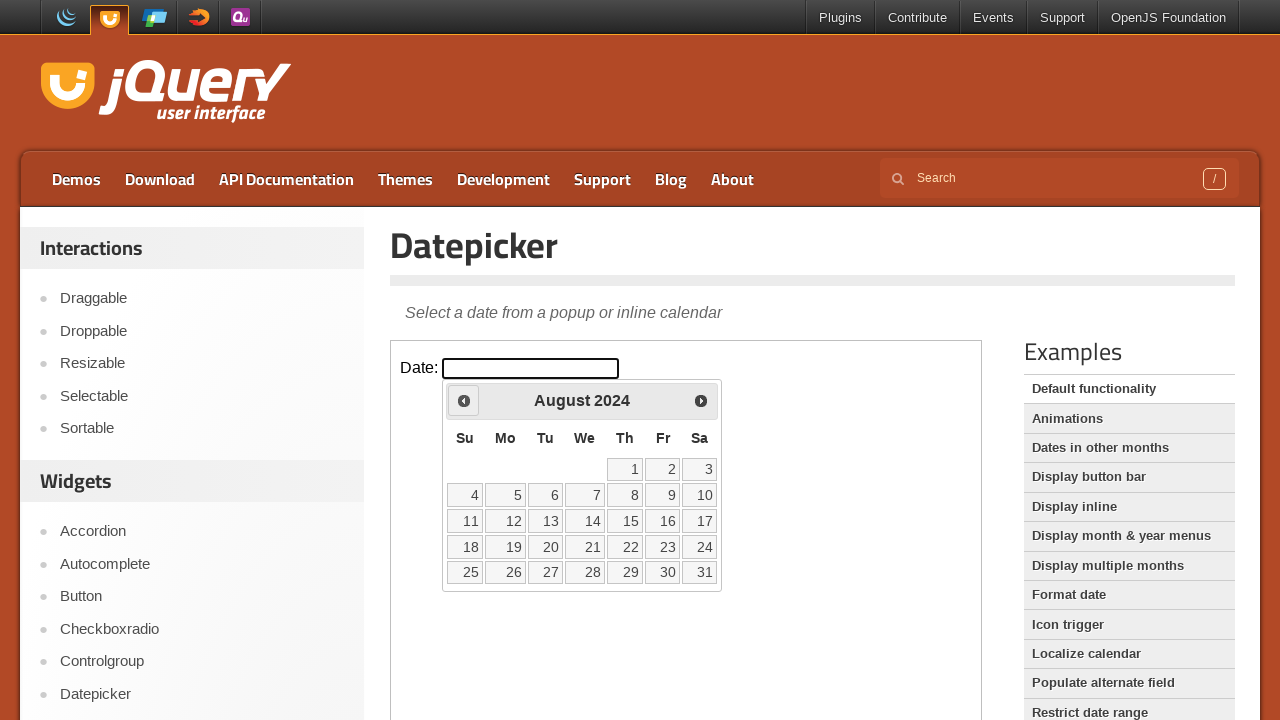

Checked current month and year: August 2024
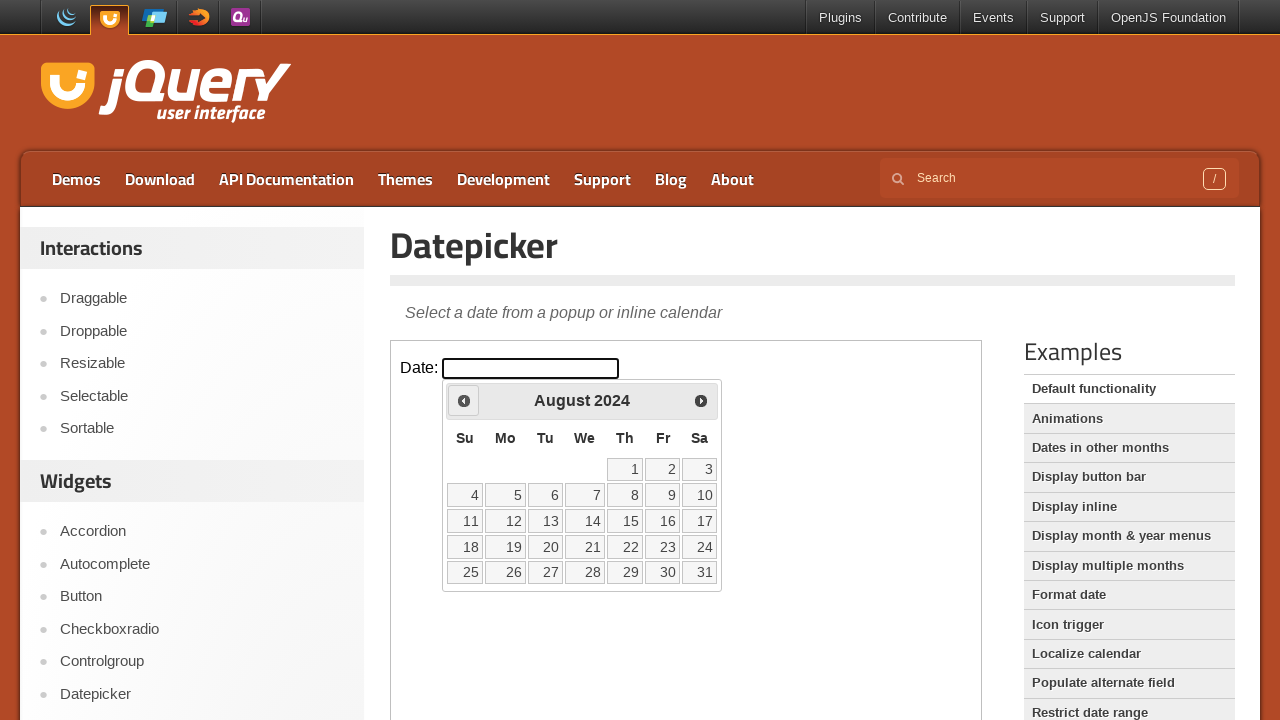

Clicked Previous button to navigate backward in the calendar at (464, 400) on iframe >> nth=0 >> internal:control=enter-frame >> span:has-text('Prev')
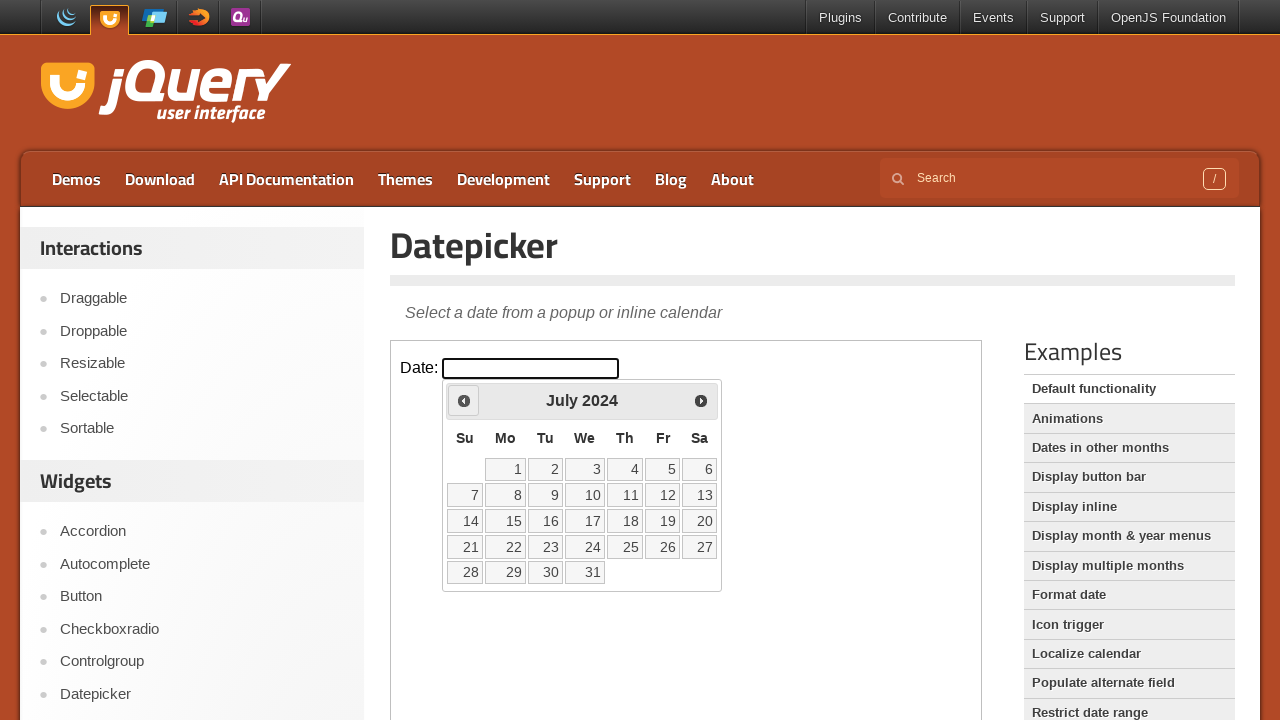

Checked current month and year: July 2024
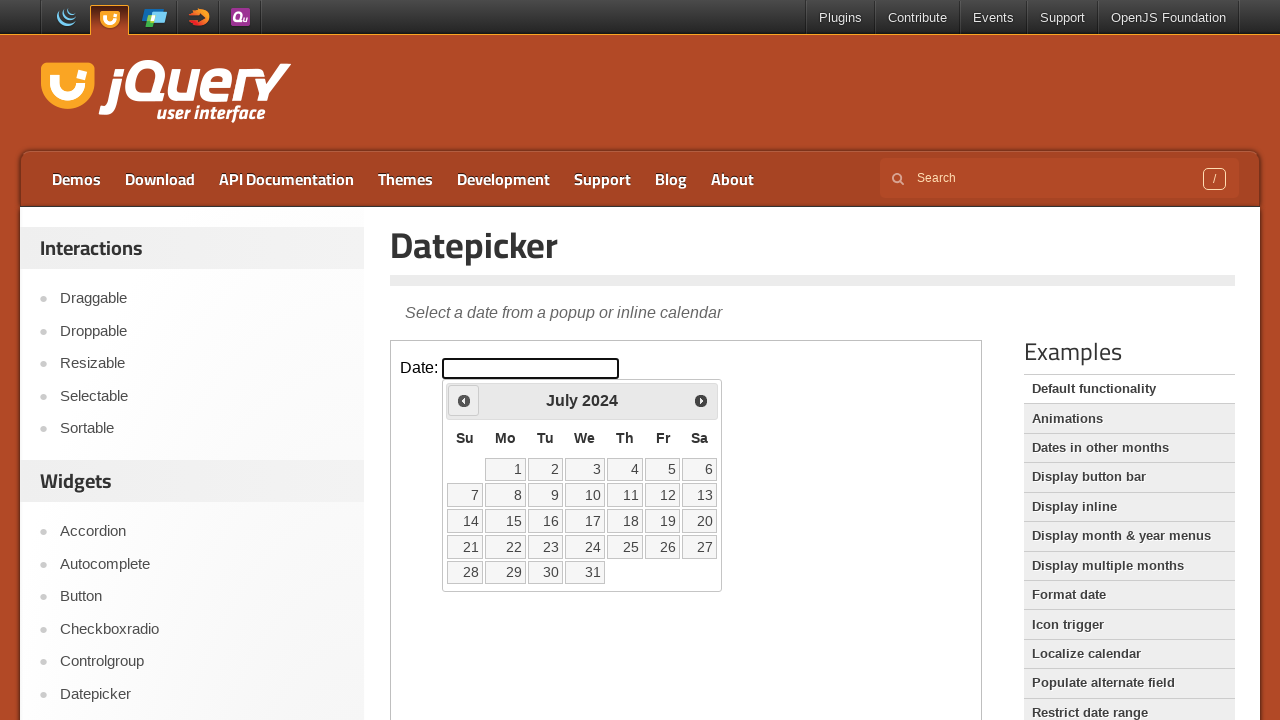

Clicked Previous button to navigate backward in the calendar at (464, 400) on iframe >> nth=0 >> internal:control=enter-frame >> span:has-text('Prev')
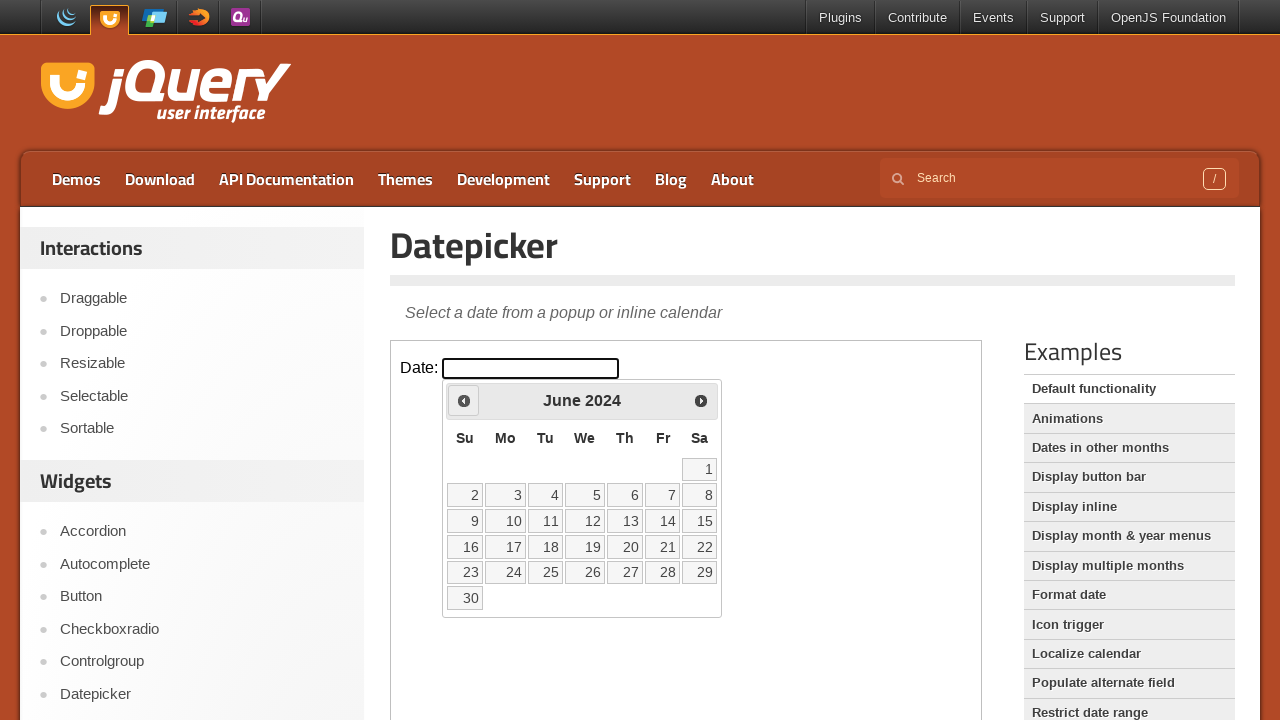

Checked current month and year: June 2024
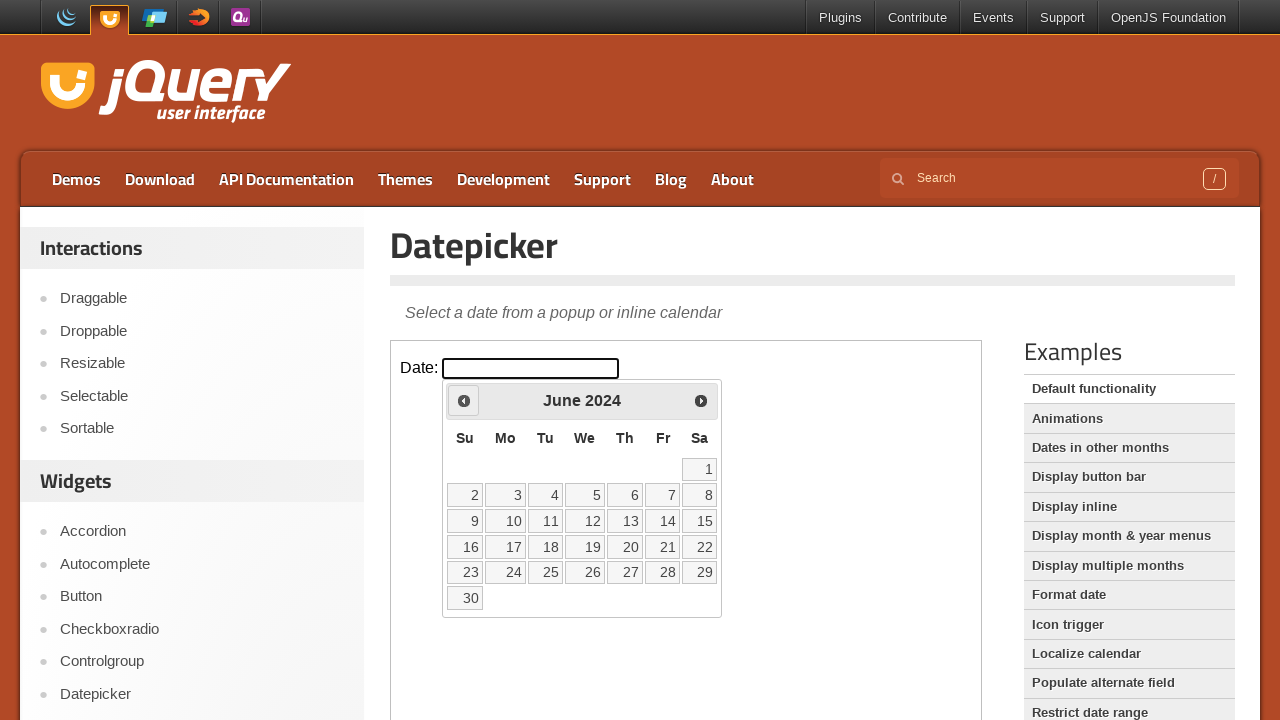

Clicked Previous button to navigate backward in the calendar at (464, 400) on iframe >> nth=0 >> internal:control=enter-frame >> span:has-text('Prev')
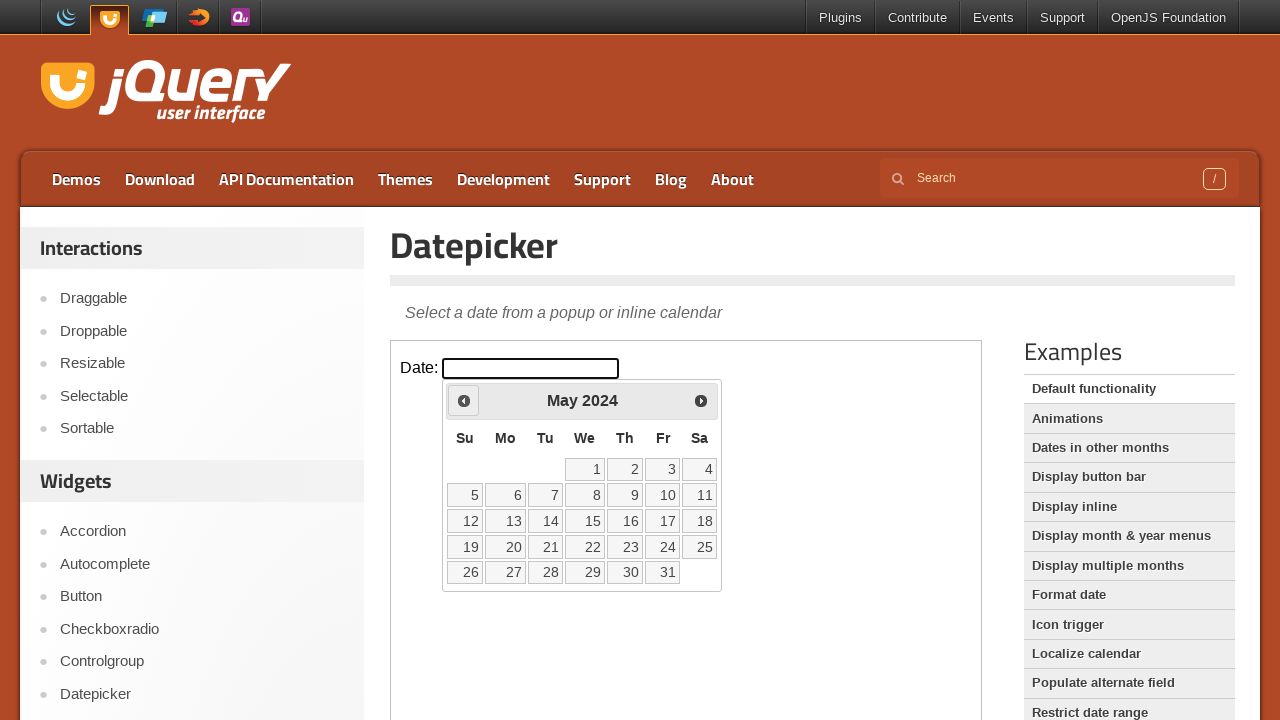

Checked current month and year: May 2024
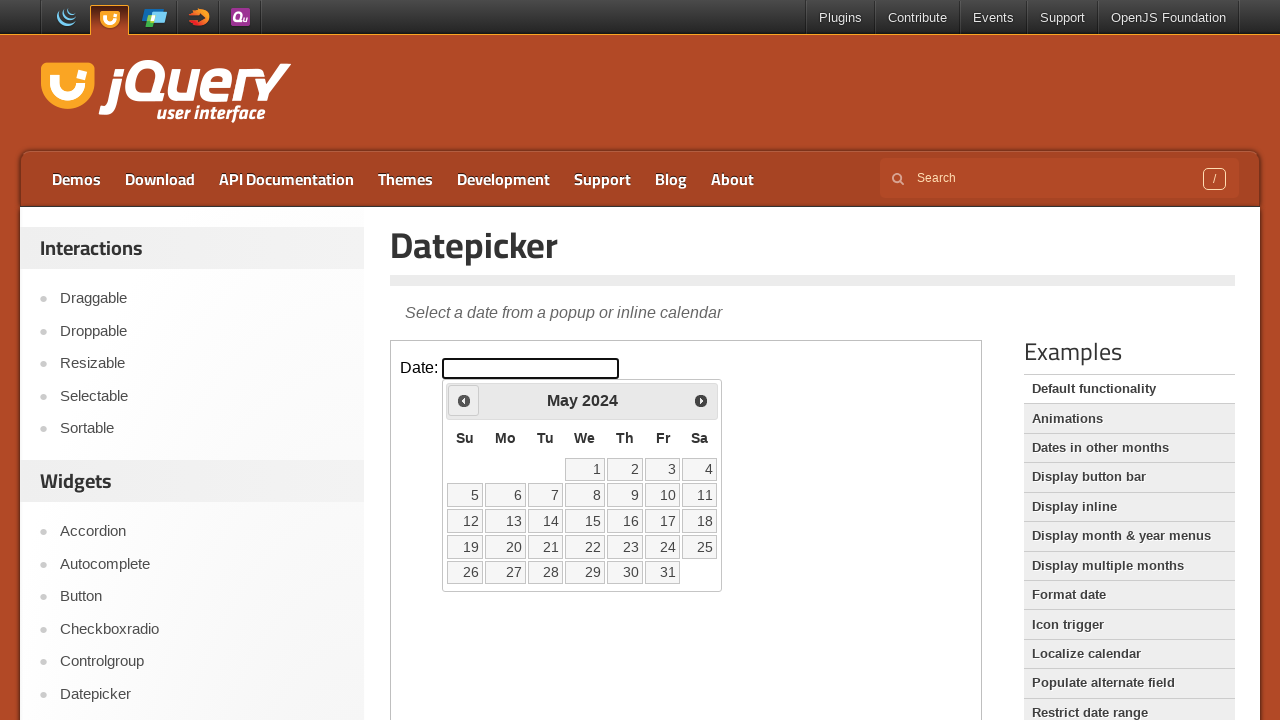

Clicked Previous button to navigate backward in the calendar at (464, 400) on iframe >> nth=0 >> internal:control=enter-frame >> span:has-text('Prev')
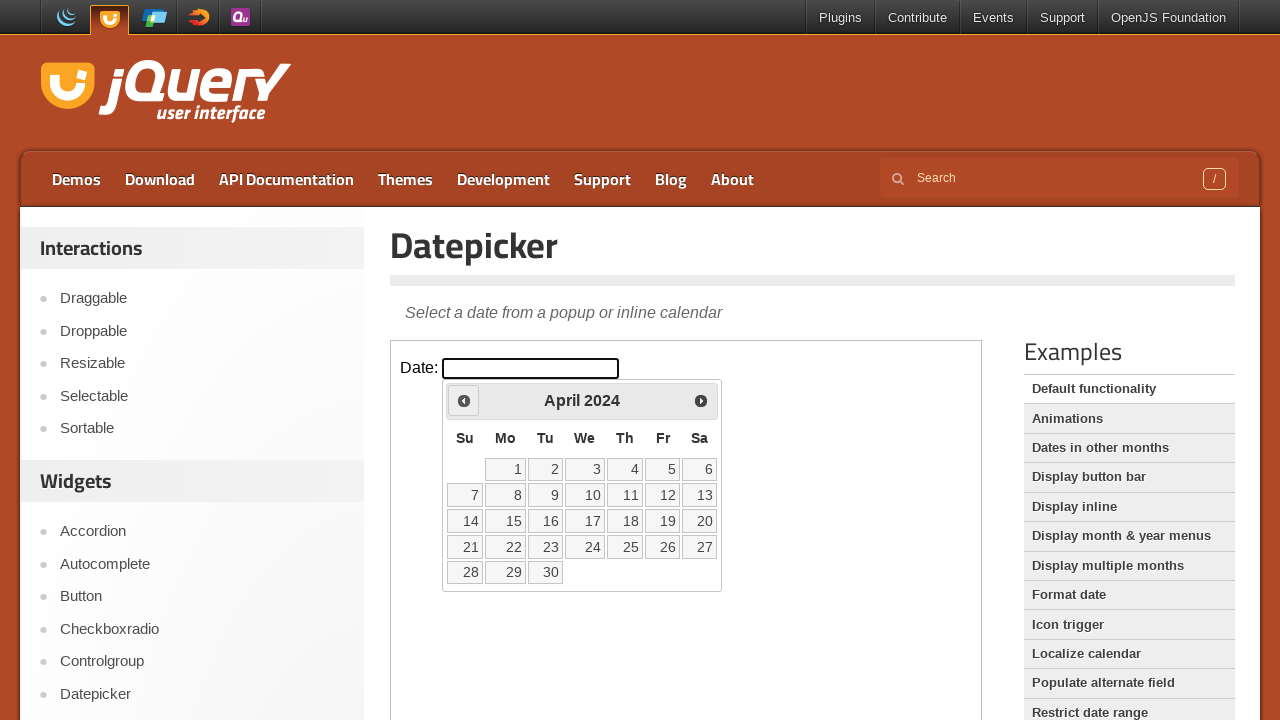

Checked current month and year: April 2024
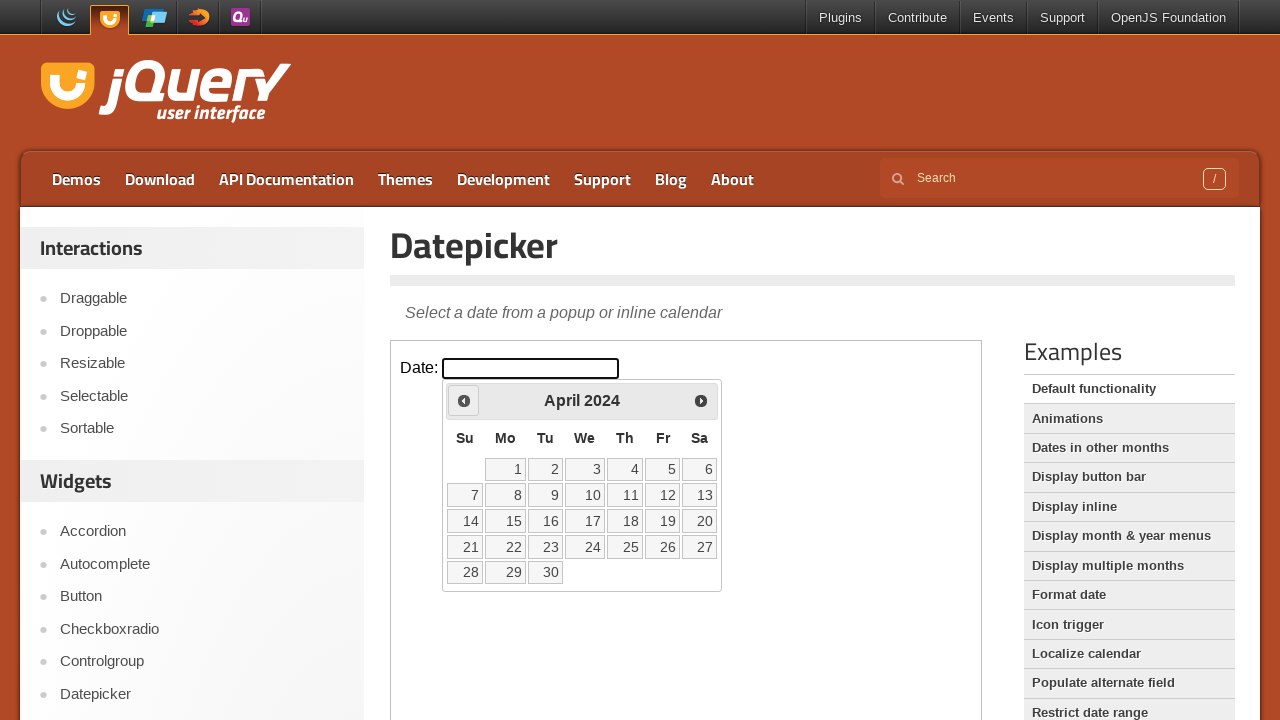

Clicked Previous button to navigate backward in the calendar at (464, 400) on iframe >> nth=0 >> internal:control=enter-frame >> span:has-text('Prev')
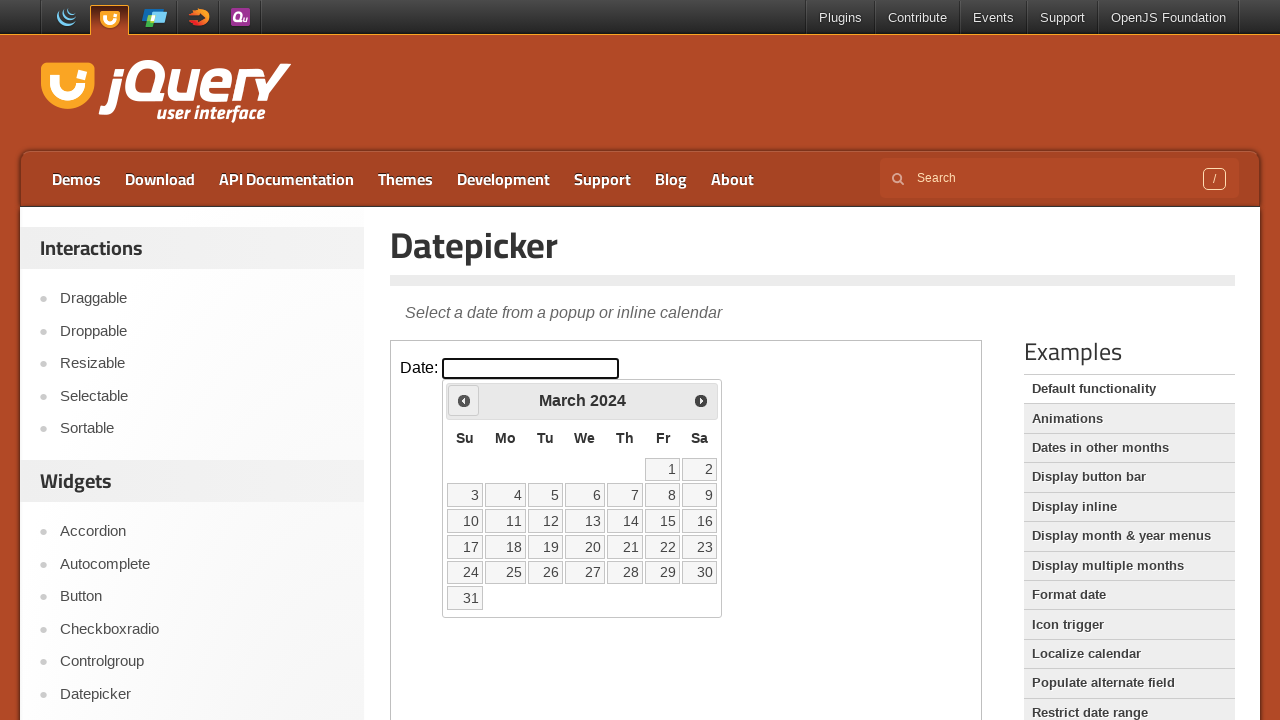

Checked current month and year: March 2024
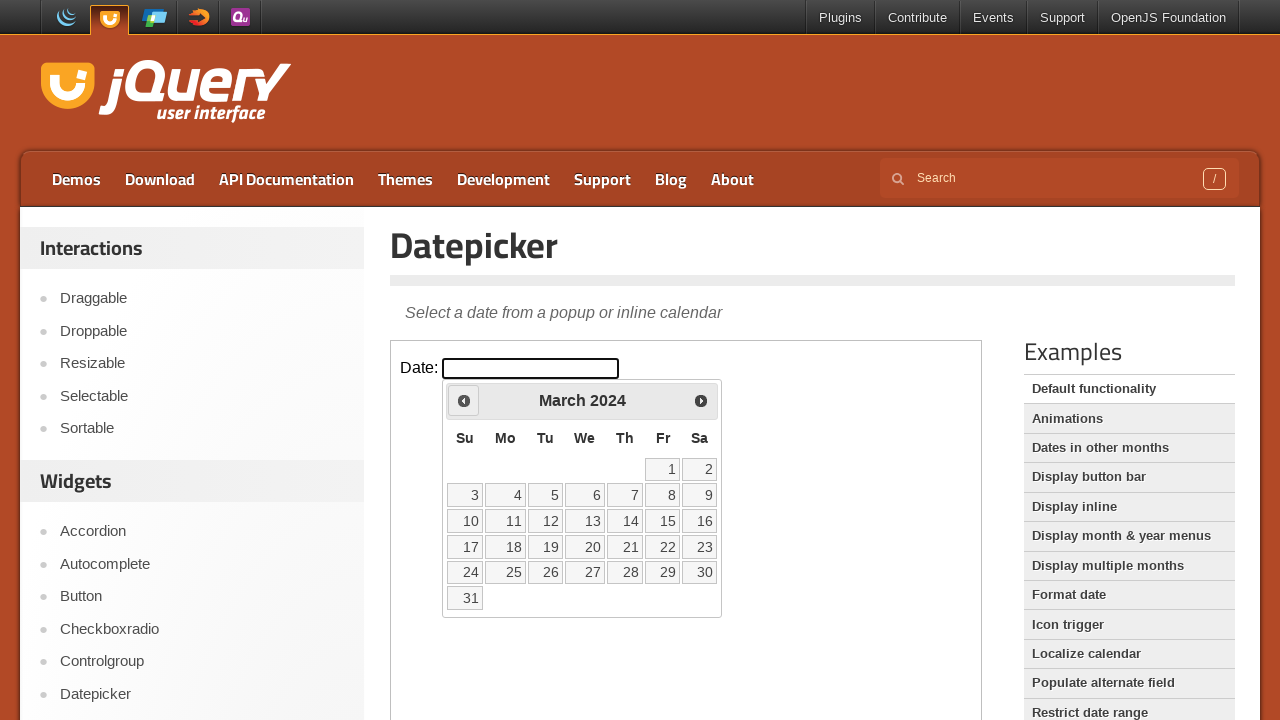

Clicked Previous button to navigate backward in the calendar at (464, 400) on iframe >> nth=0 >> internal:control=enter-frame >> span:has-text('Prev')
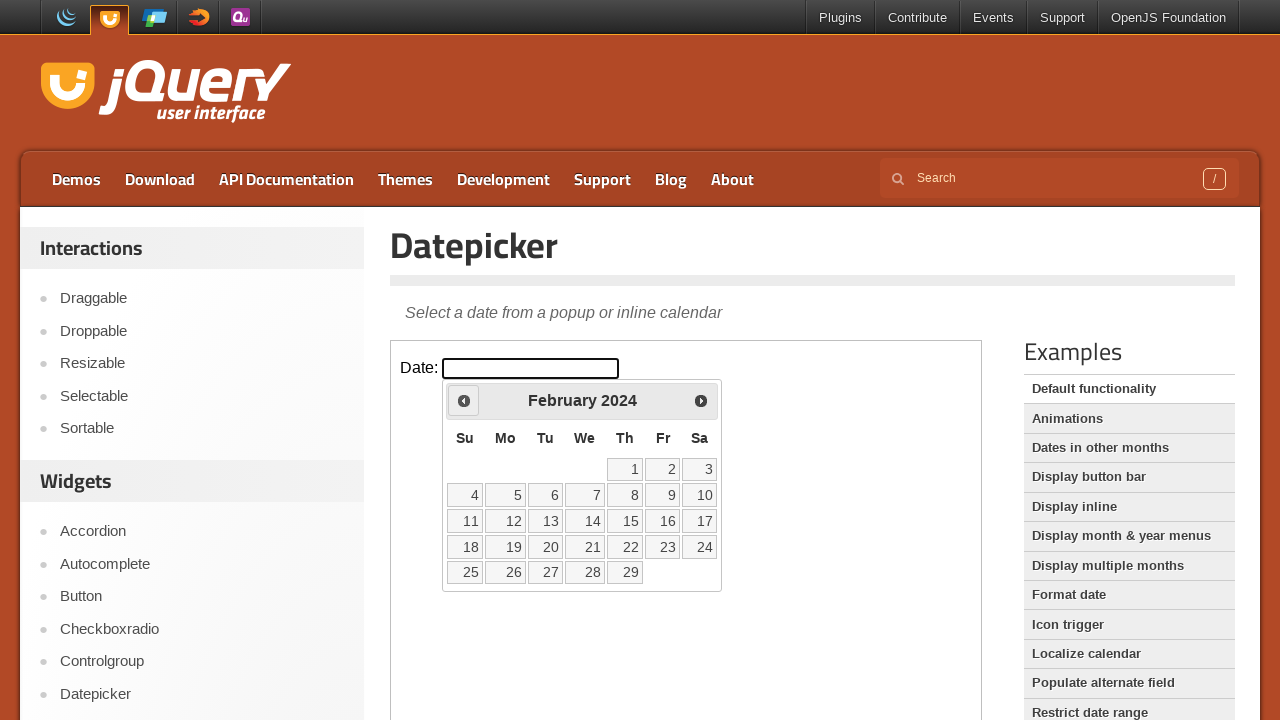

Checked current month and year: February 2024
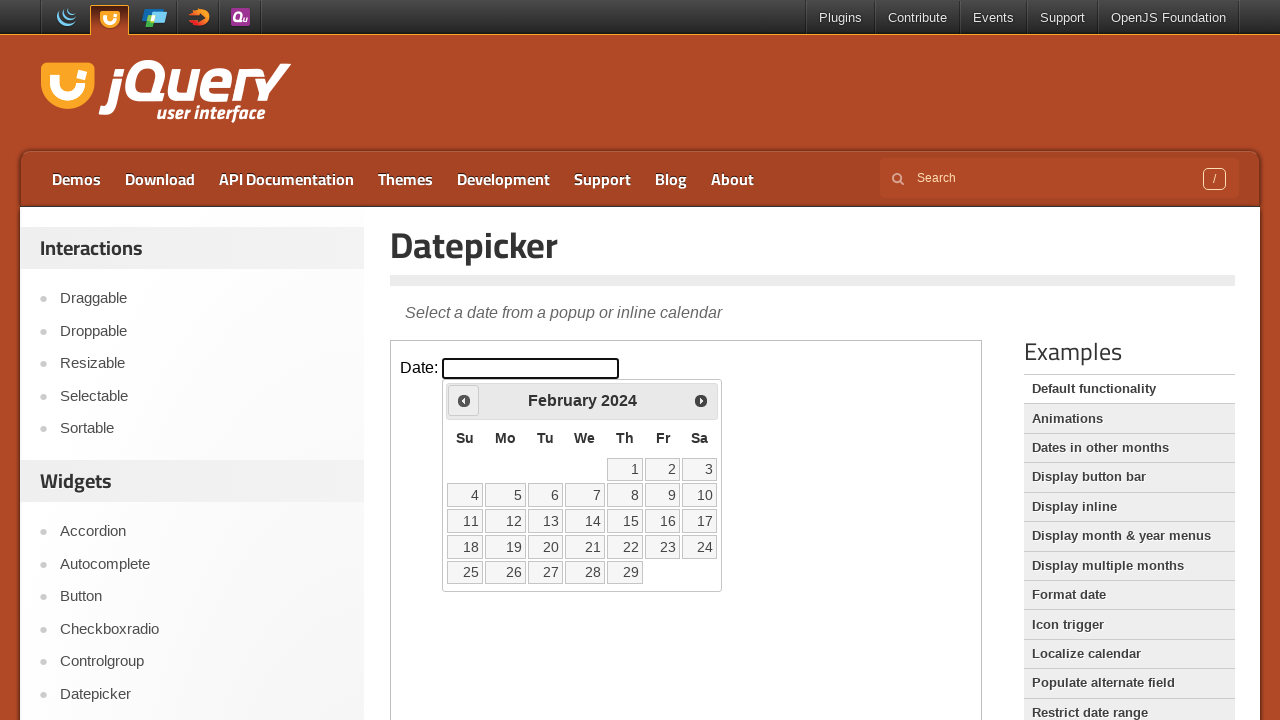

Clicked Previous button to navigate backward in the calendar at (464, 400) on iframe >> nth=0 >> internal:control=enter-frame >> span:has-text('Prev')
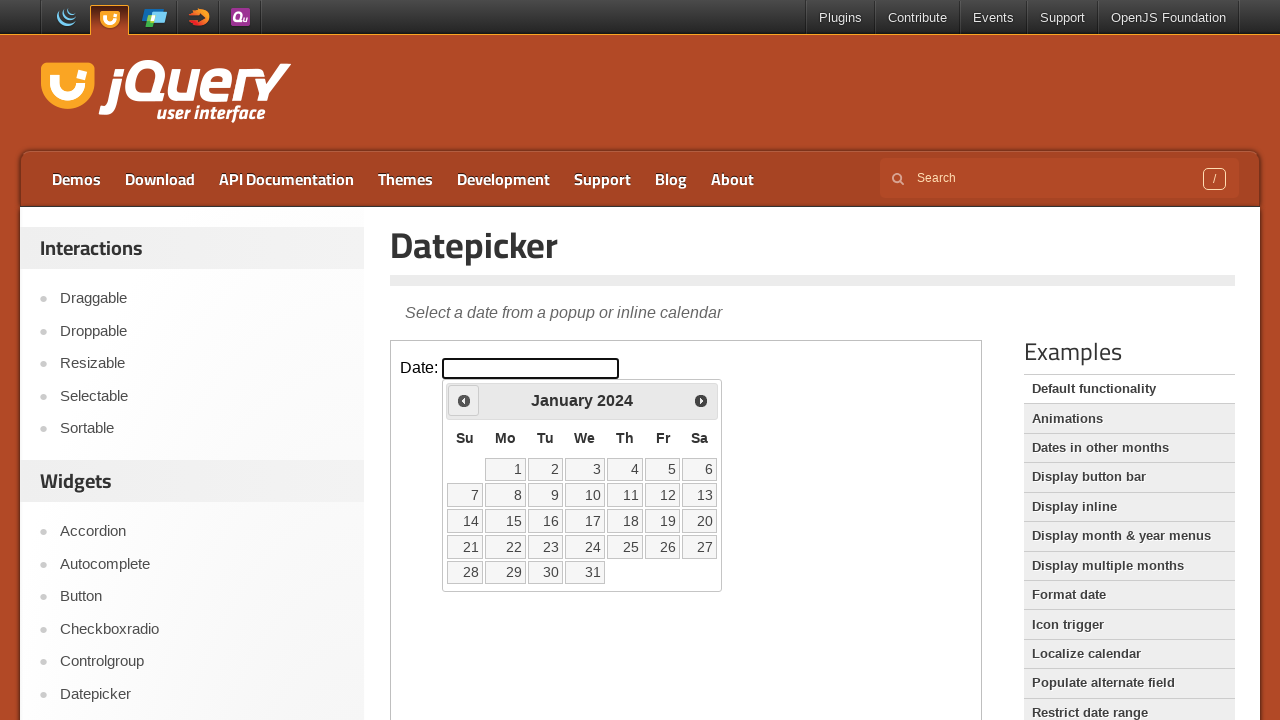

Checked current month and year: January 2024
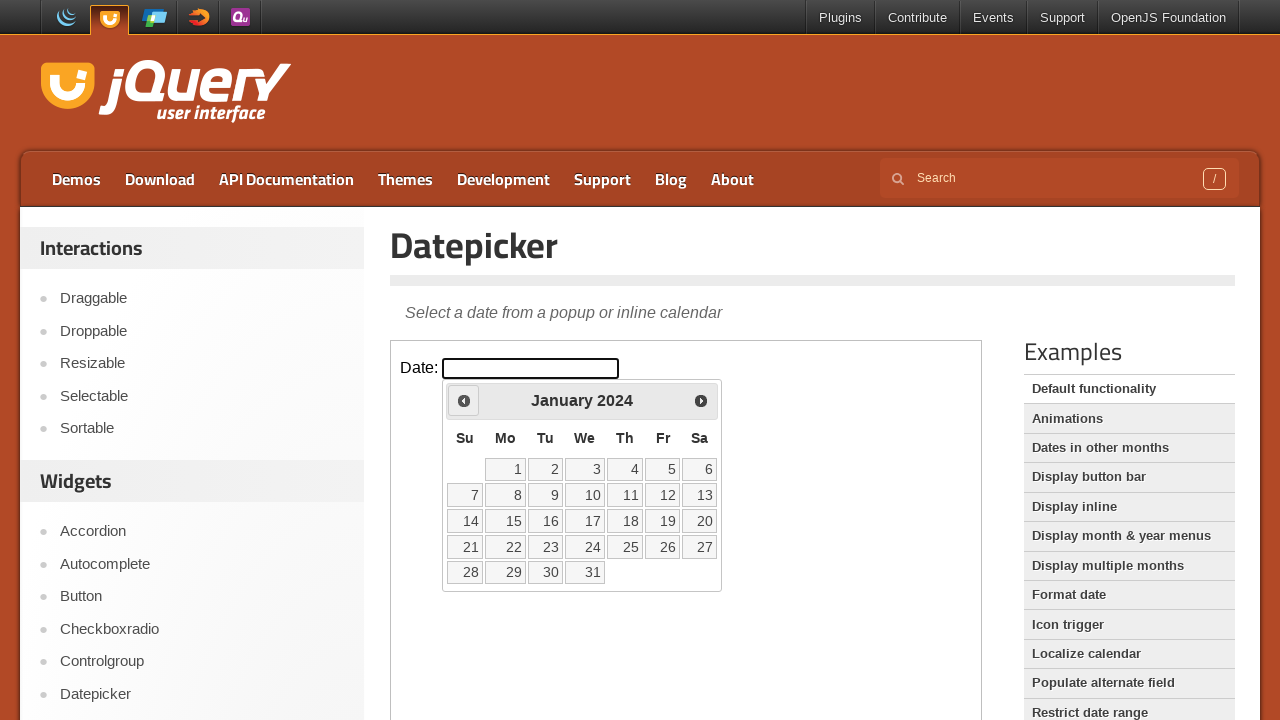

Clicked Previous button to navigate backward in the calendar at (464, 400) on iframe >> nth=0 >> internal:control=enter-frame >> span:has-text('Prev')
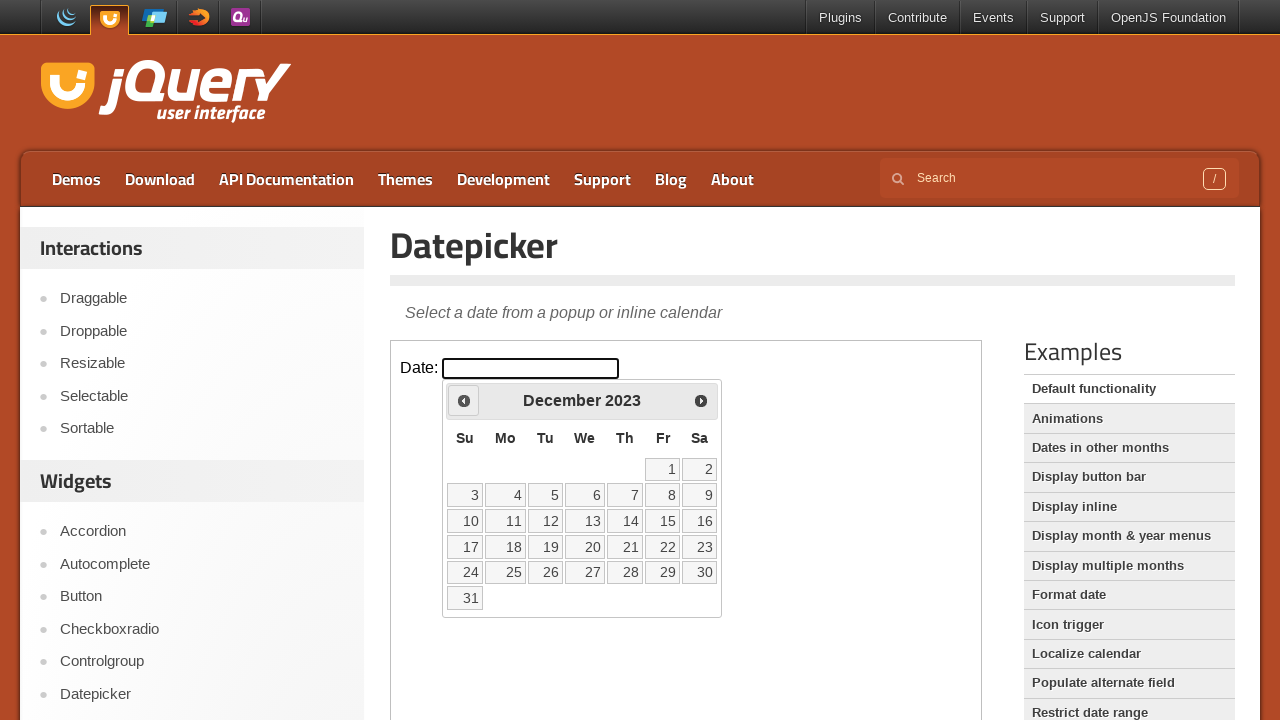

Checked current month and year: December 2023
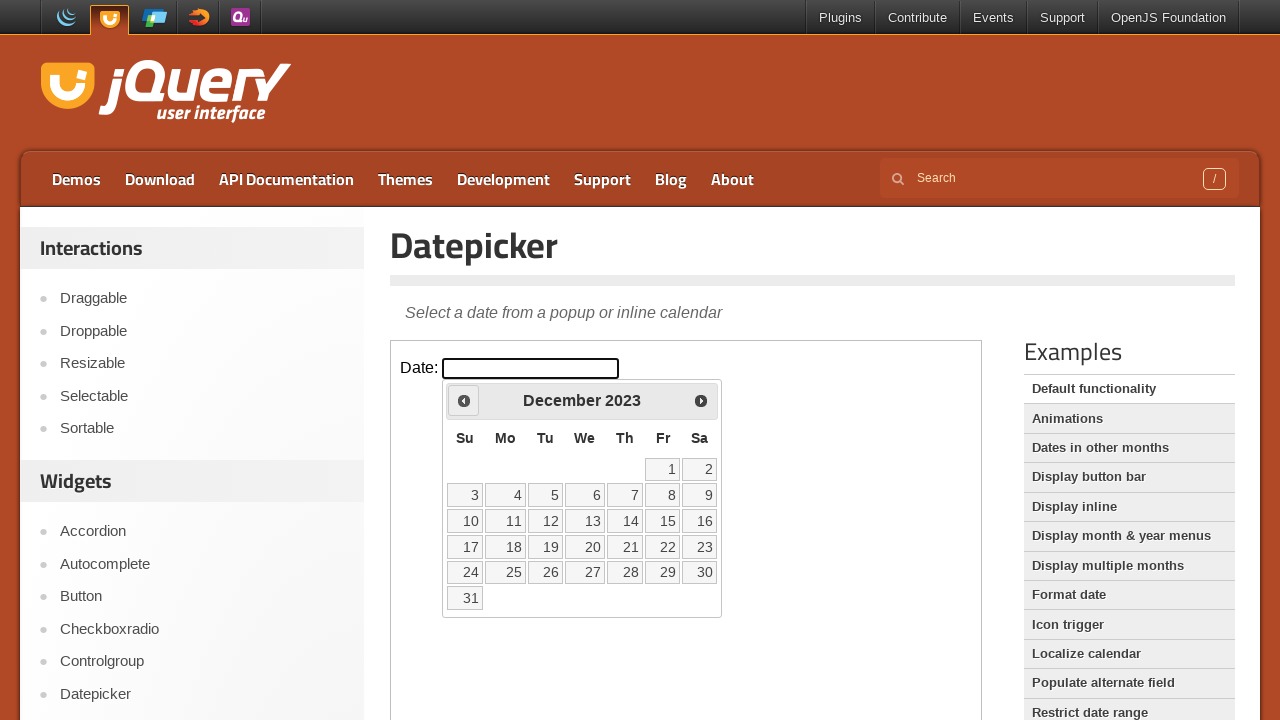

Clicked Previous button to navigate backward in the calendar at (464, 400) on iframe >> nth=0 >> internal:control=enter-frame >> span:has-text('Prev')
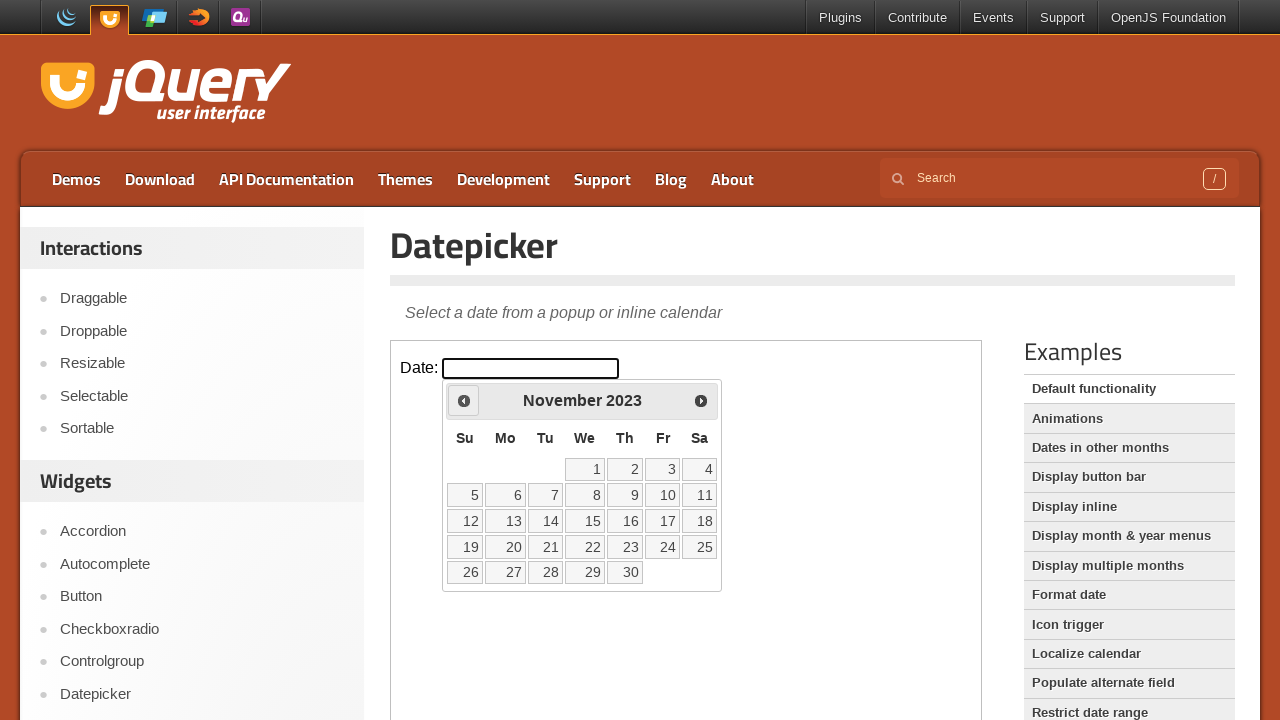

Checked current month and year: November 2023
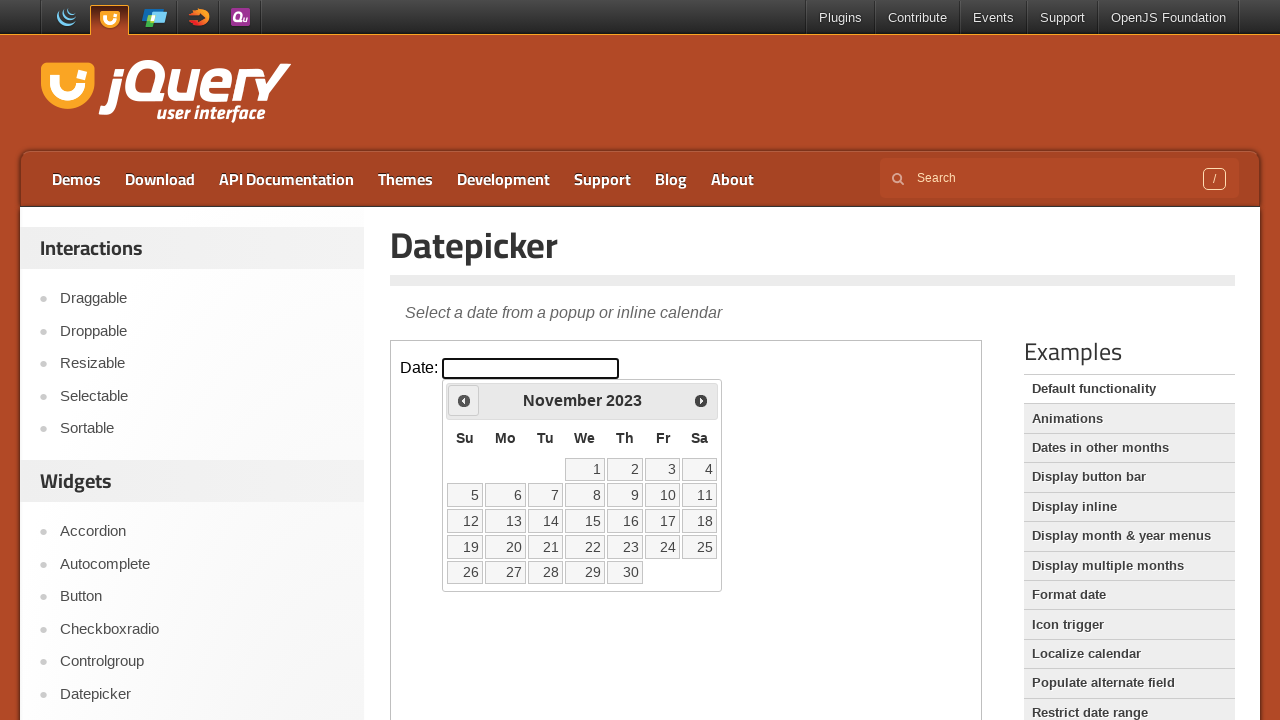

Clicked Previous button to navigate backward in the calendar at (464, 400) on iframe >> nth=0 >> internal:control=enter-frame >> span:has-text('Prev')
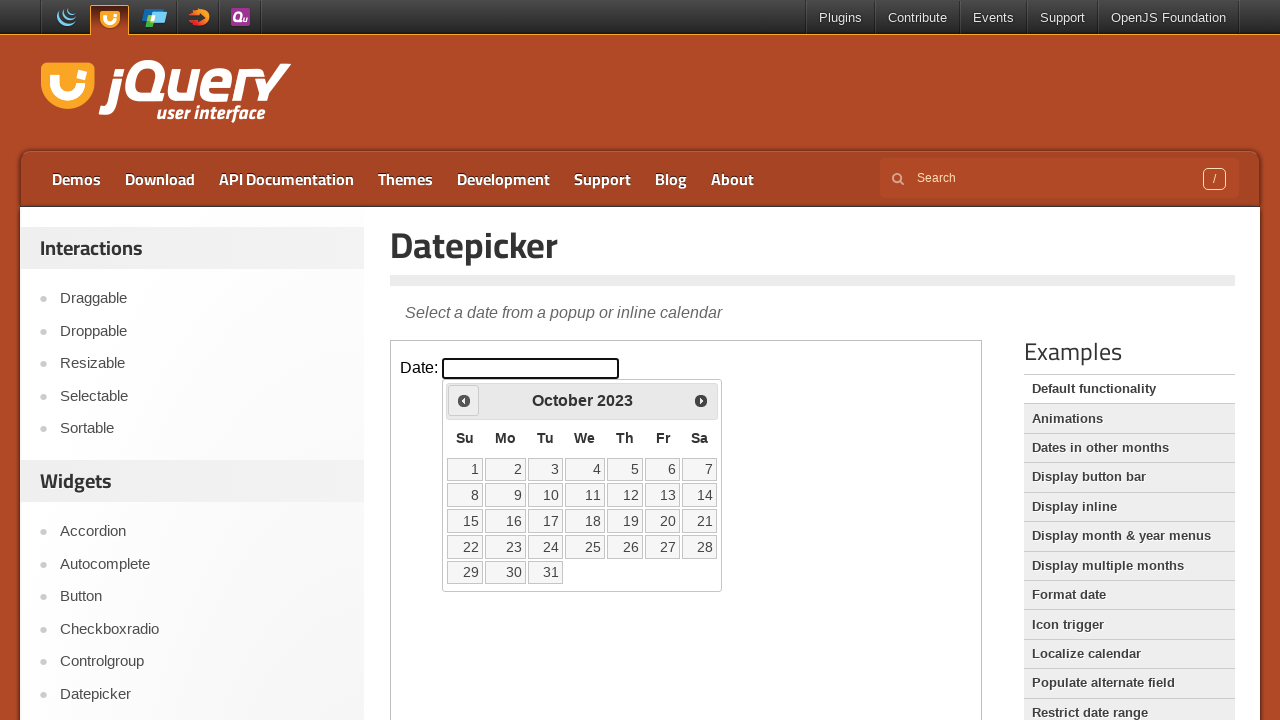

Checked current month and year: October 2023
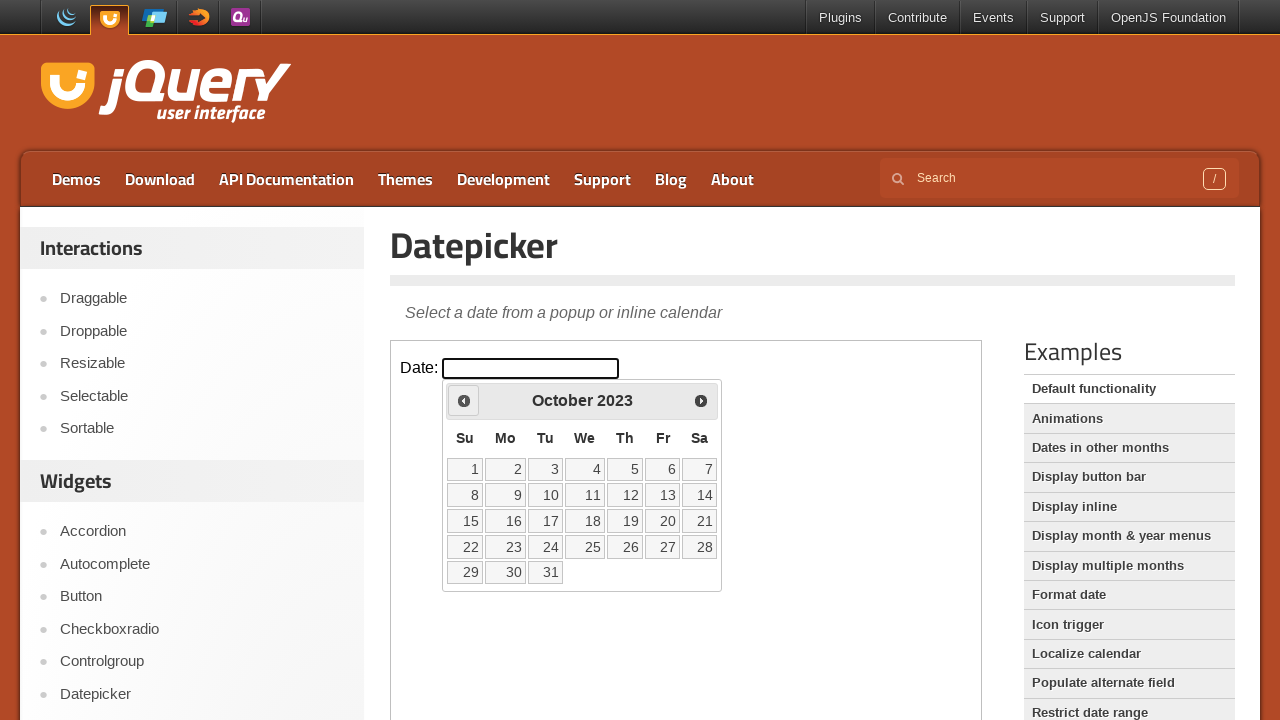

Clicked Previous button to navigate backward in the calendar at (464, 400) on iframe >> nth=0 >> internal:control=enter-frame >> span:has-text('Prev')
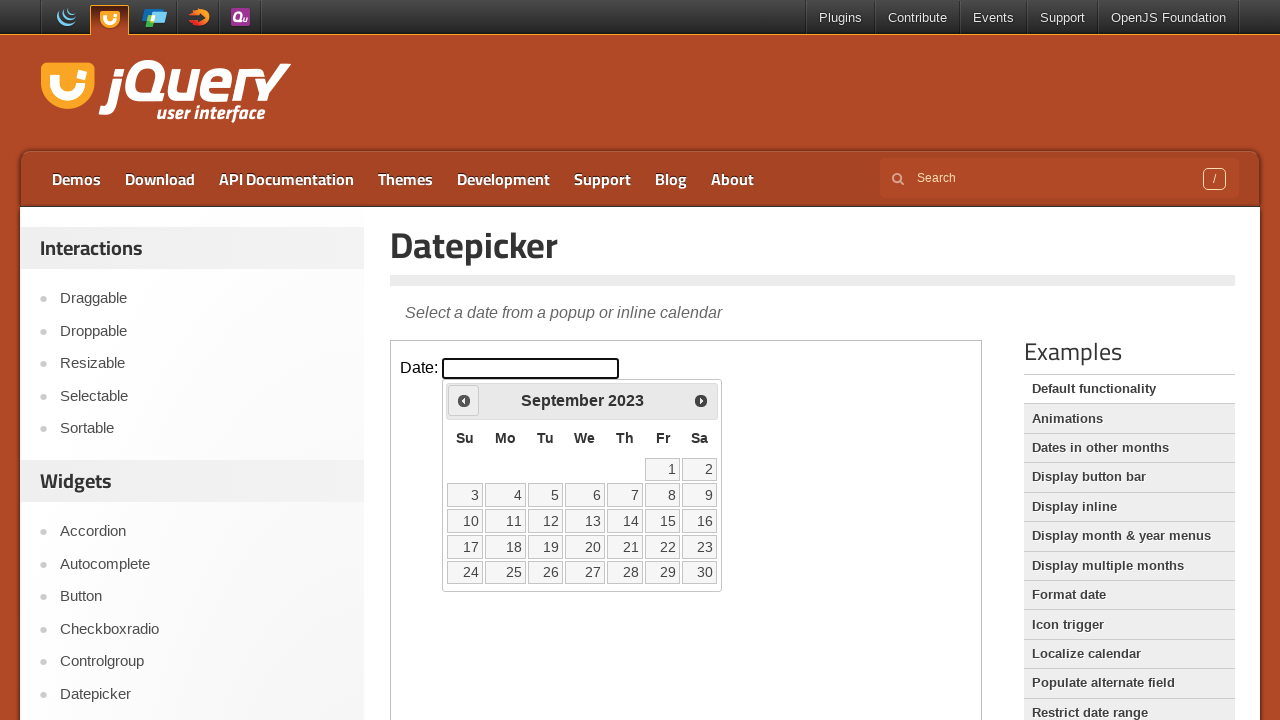

Checked current month and year: September 2023
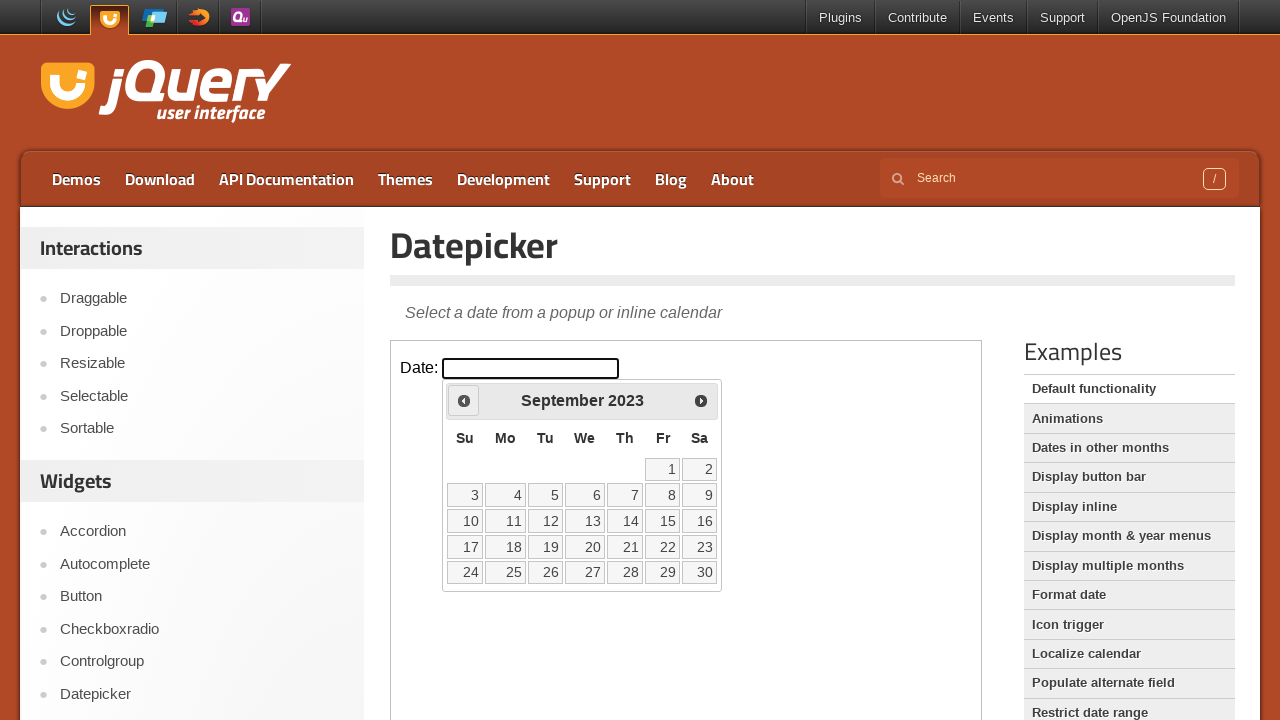

Clicked Previous button to navigate backward in the calendar at (464, 400) on iframe >> nth=0 >> internal:control=enter-frame >> span:has-text('Prev')
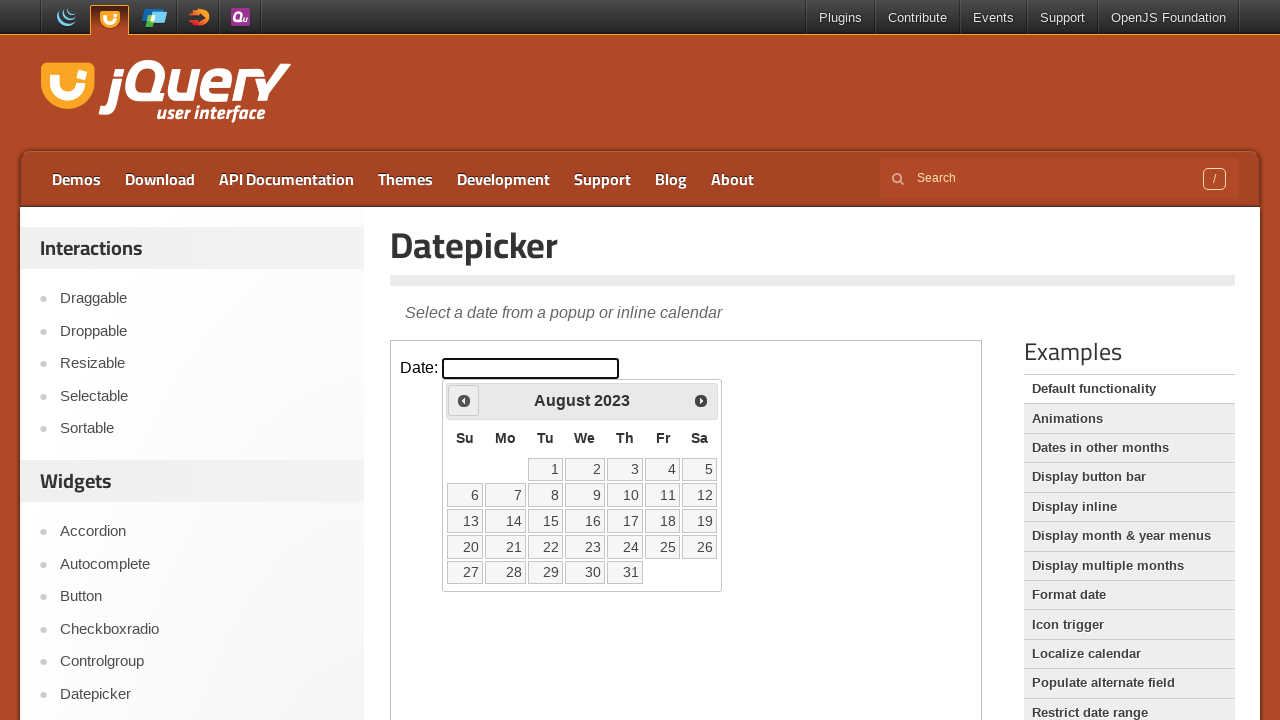

Checked current month and year: August 2023
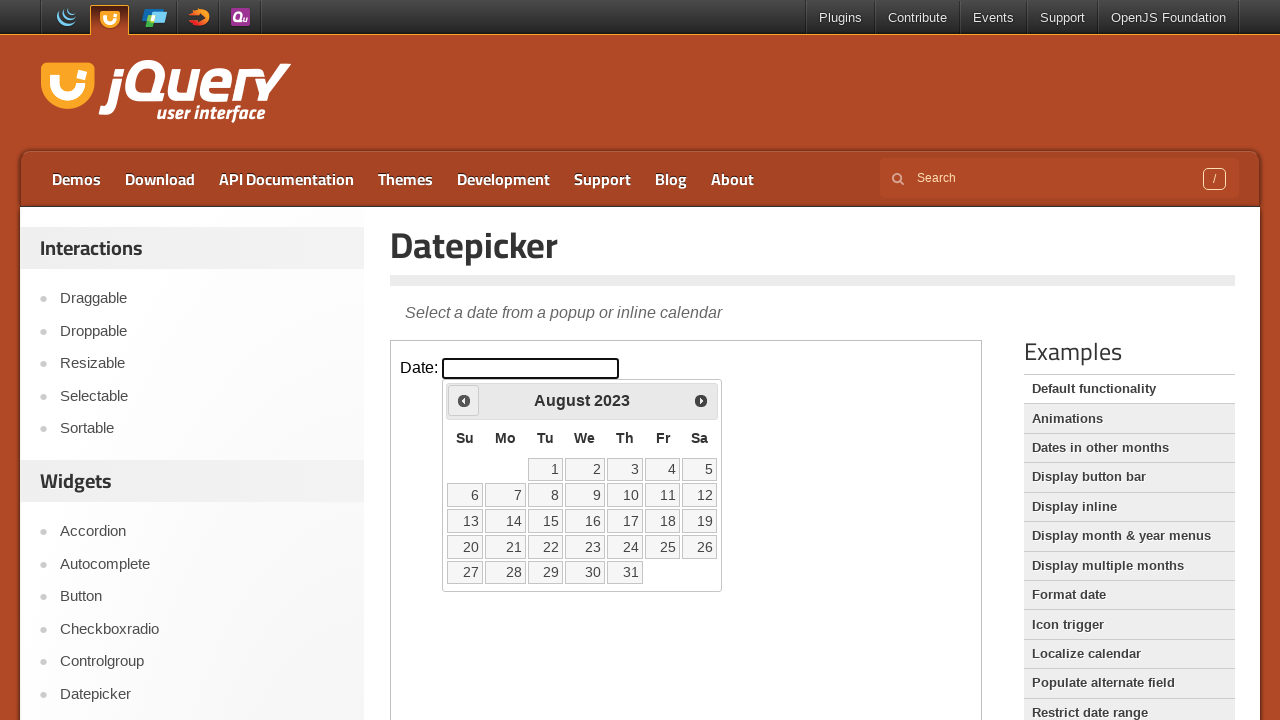

Clicked Previous button to navigate backward in the calendar at (464, 400) on iframe >> nth=0 >> internal:control=enter-frame >> span:has-text('Prev')
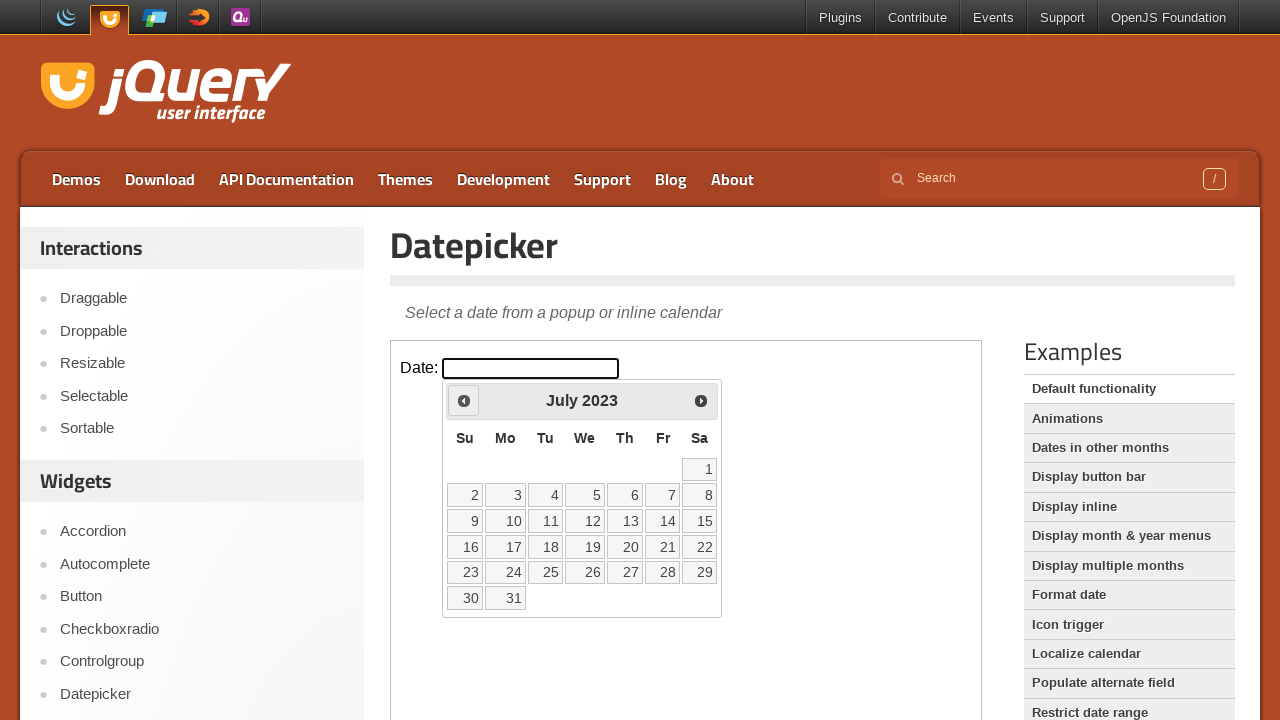

Checked current month and year: July 2023
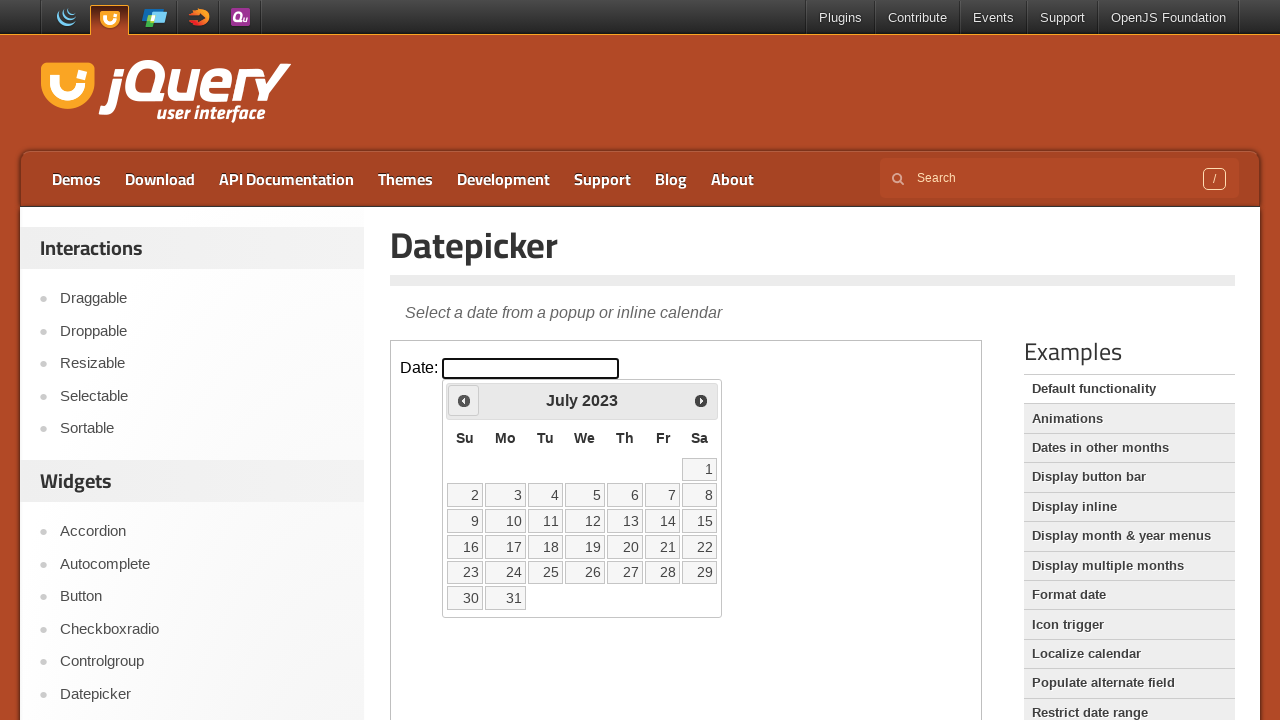

Clicked Previous button to navigate backward in the calendar at (464, 400) on iframe >> nth=0 >> internal:control=enter-frame >> span:has-text('Prev')
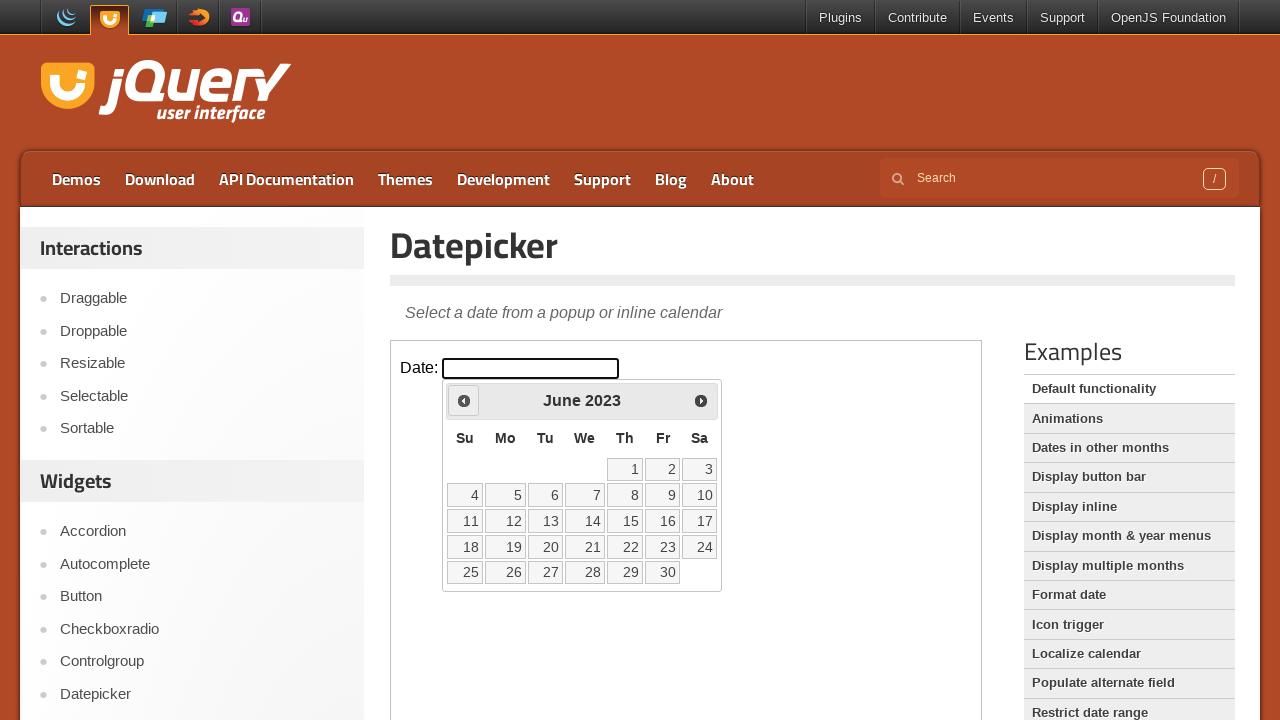

Checked current month and year: June 2023
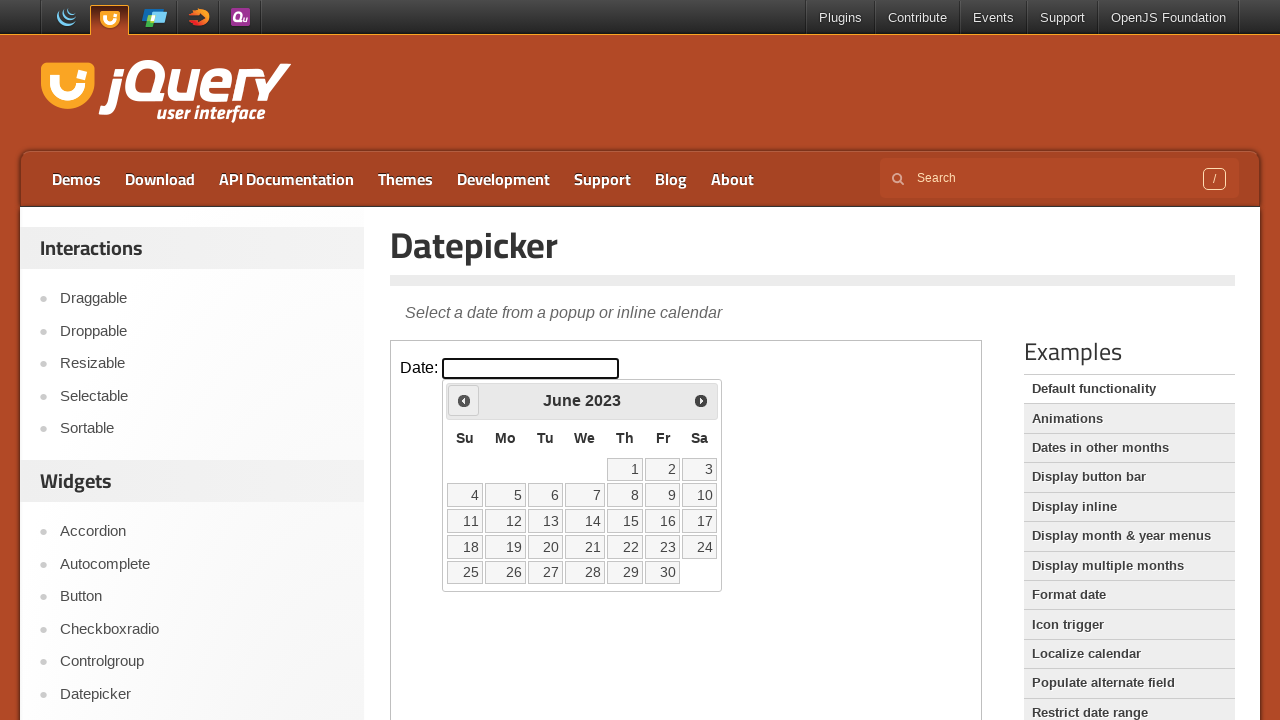

Clicked Previous button to navigate backward in the calendar at (464, 400) on iframe >> nth=0 >> internal:control=enter-frame >> span:has-text('Prev')
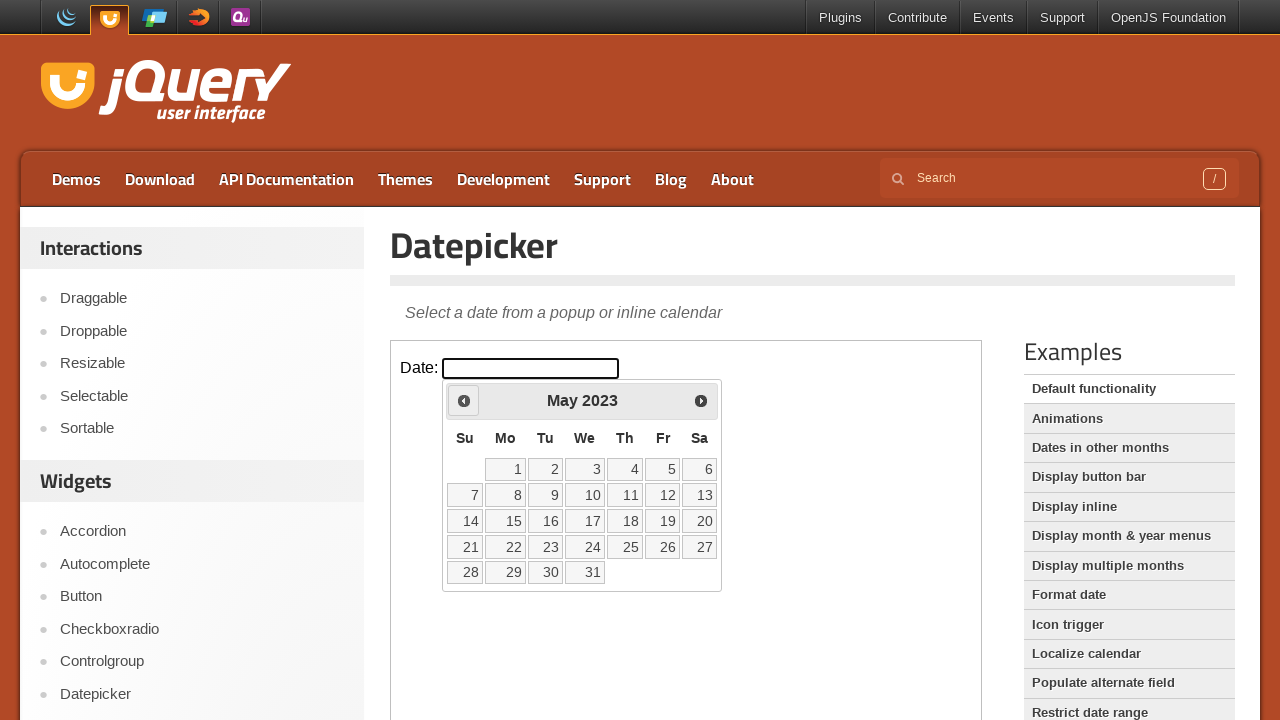

Checked current month and year: May 2023
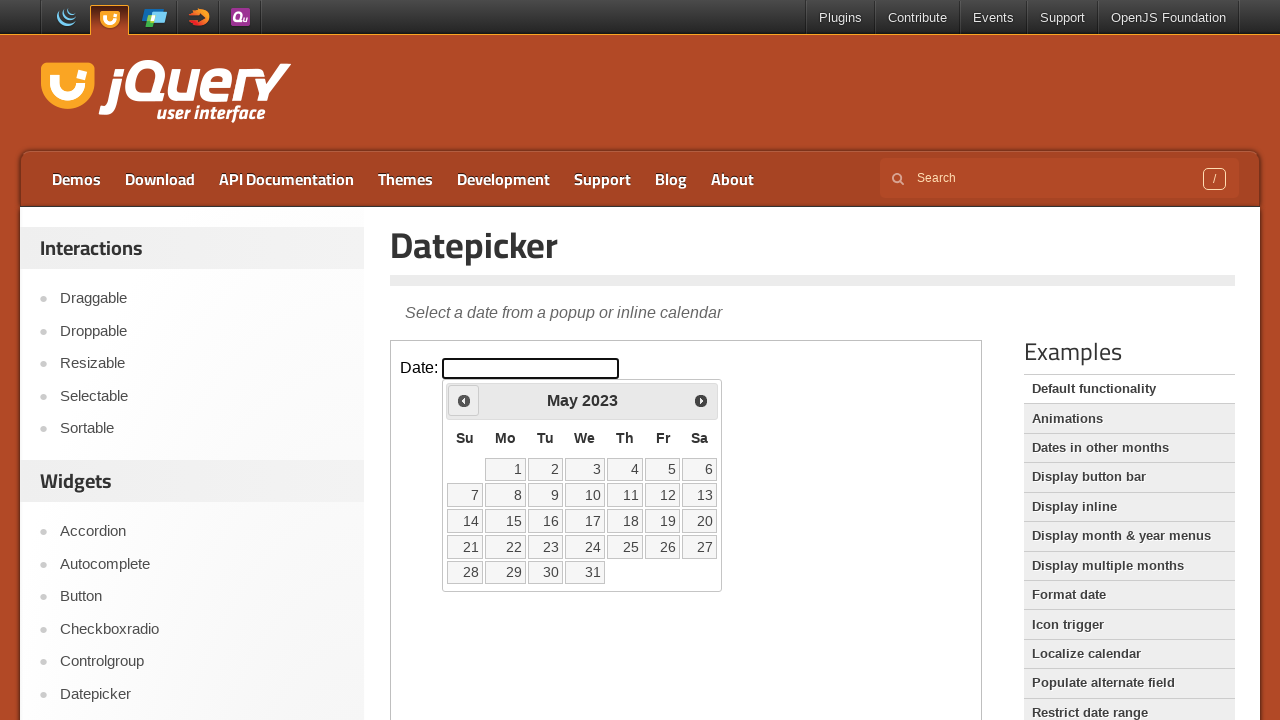

Clicked Previous button to navigate backward in the calendar at (464, 400) on iframe >> nth=0 >> internal:control=enter-frame >> span:has-text('Prev')
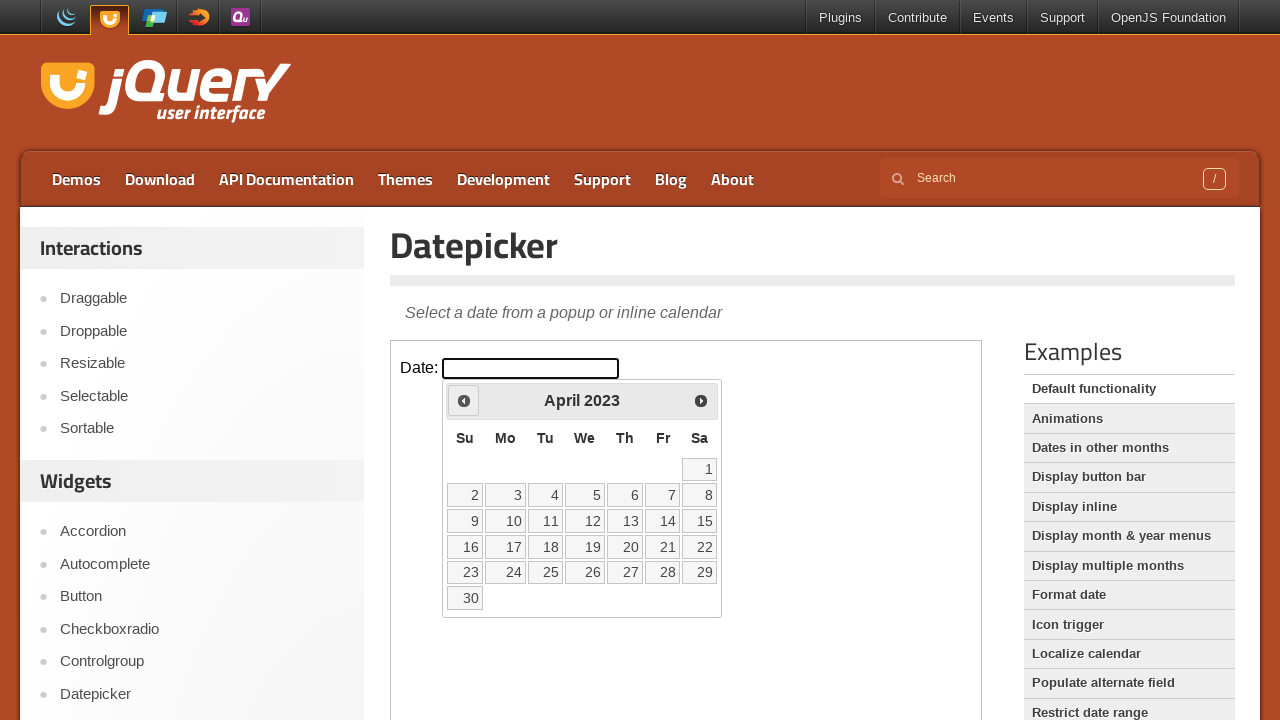

Checked current month and year: April 2023
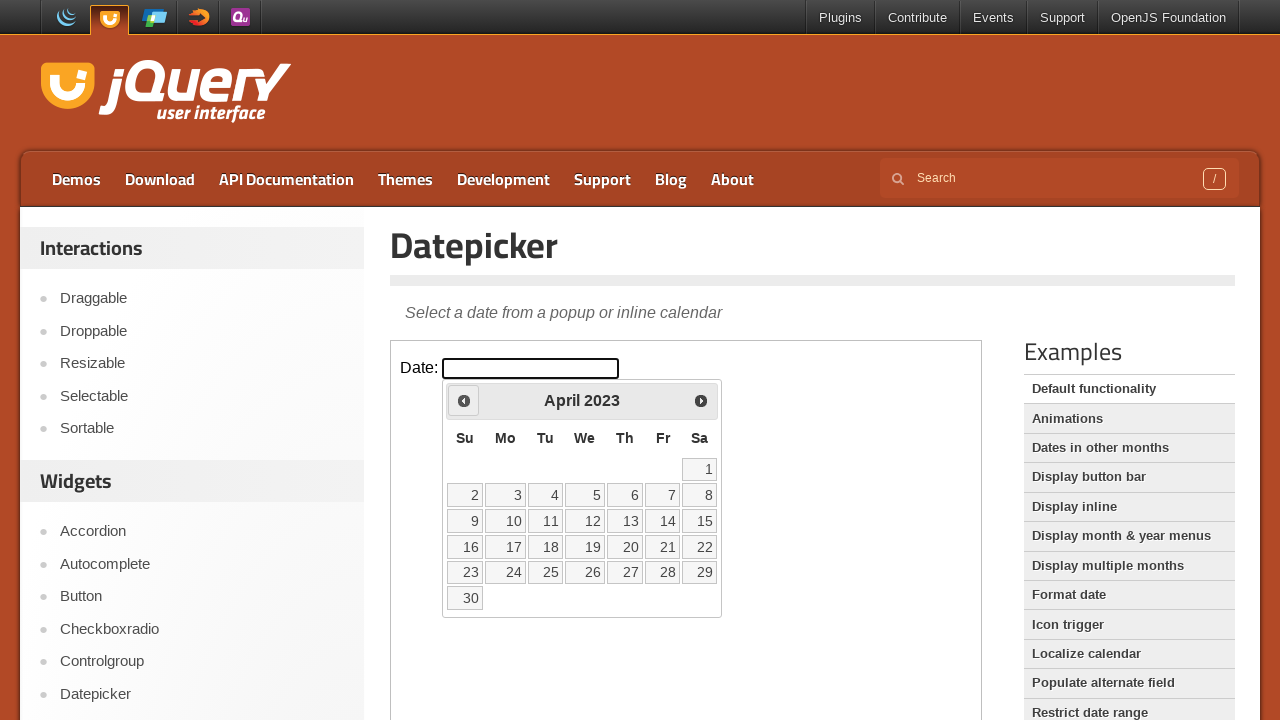

Clicked Previous button to navigate backward in the calendar at (464, 400) on iframe >> nth=0 >> internal:control=enter-frame >> span:has-text('Prev')
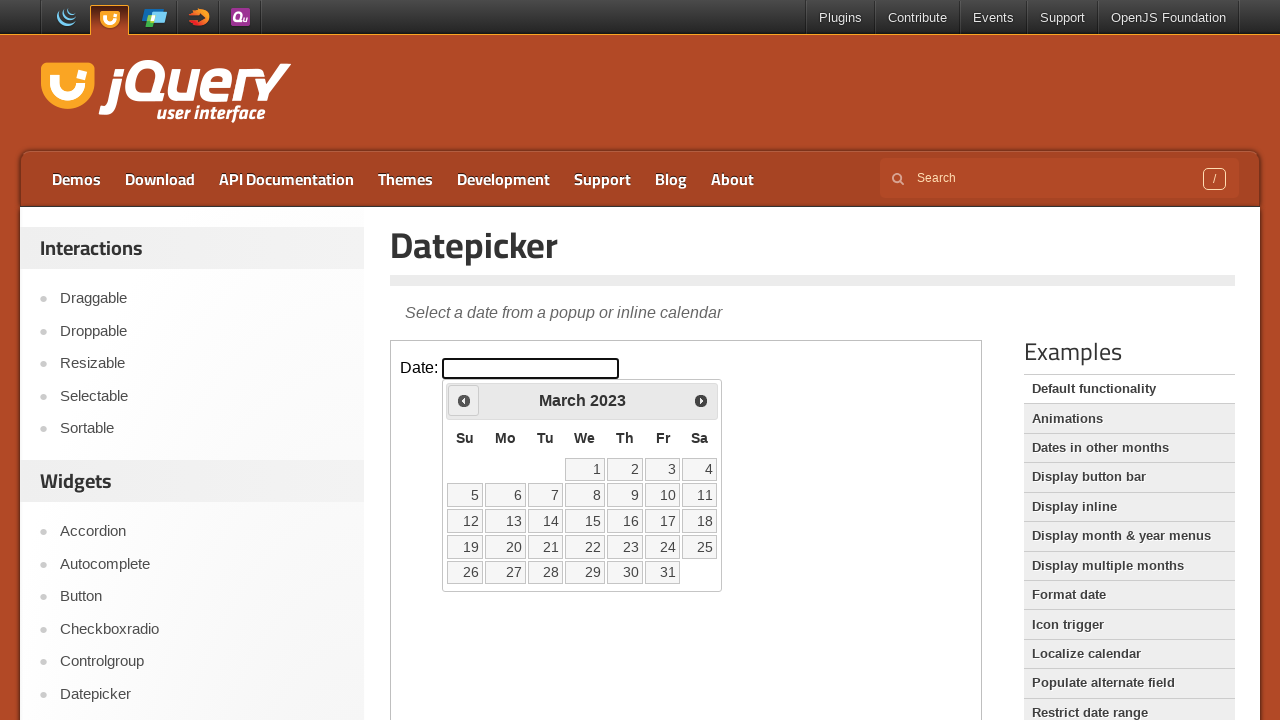

Checked current month and year: March 2023
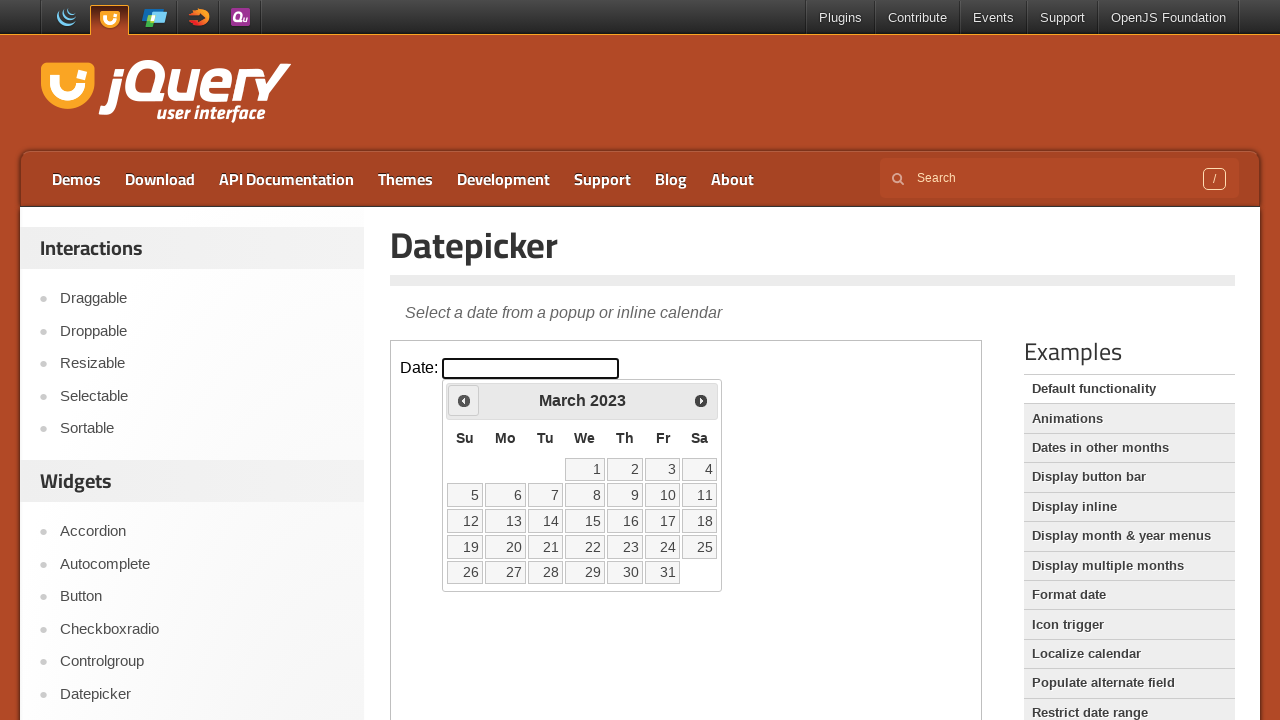

Clicked Previous button to navigate backward in the calendar at (464, 400) on iframe >> nth=0 >> internal:control=enter-frame >> span:has-text('Prev')
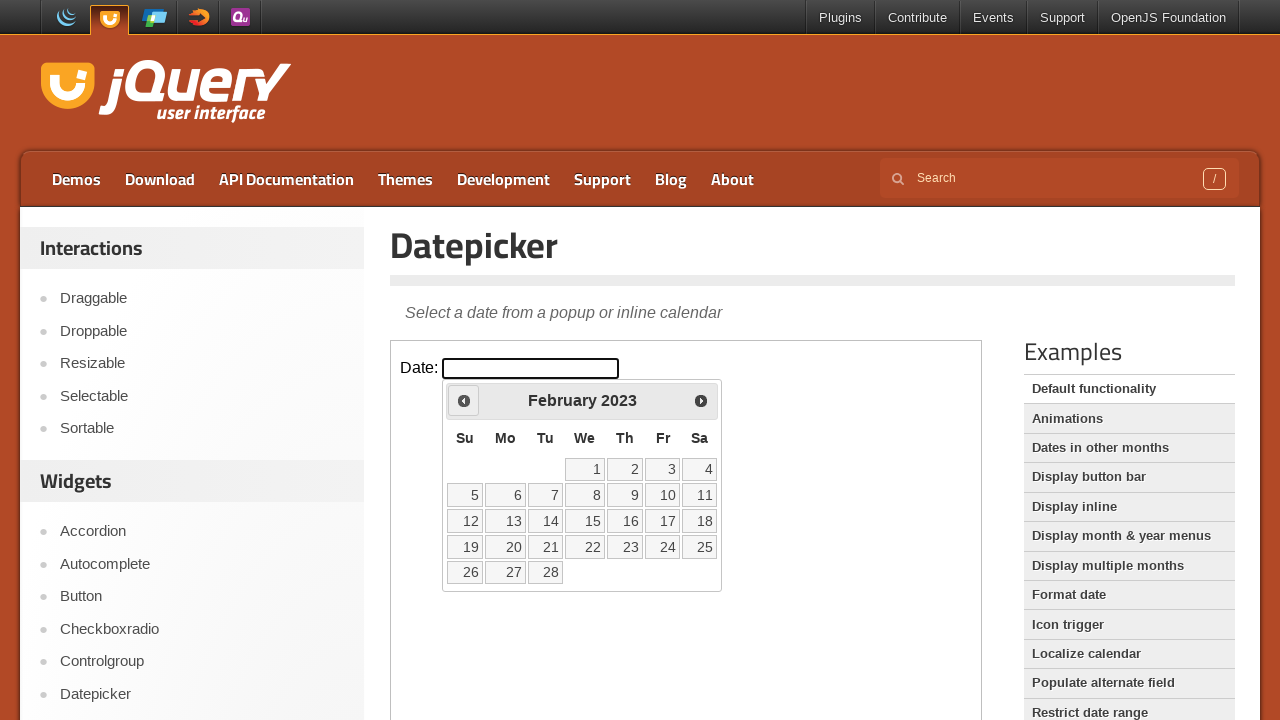

Checked current month and year: February 2023
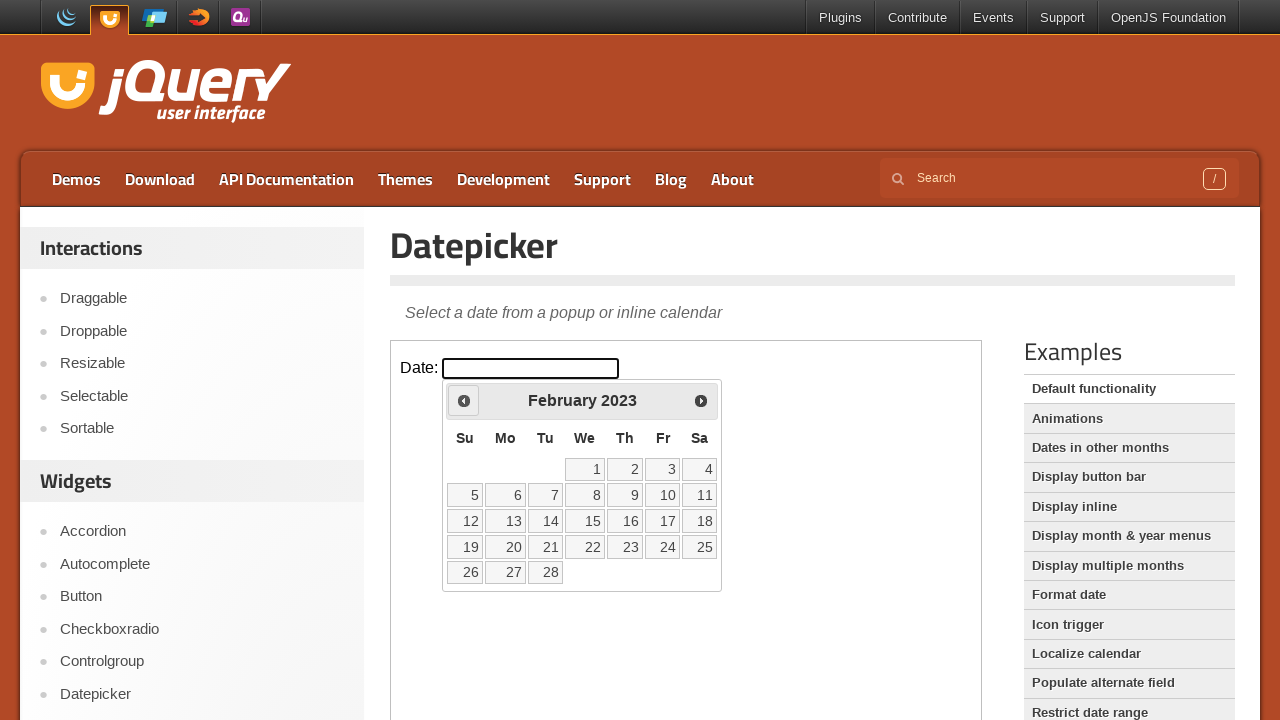

Clicked Previous button to navigate backward in the calendar at (464, 400) on iframe >> nth=0 >> internal:control=enter-frame >> span:has-text('Prev')
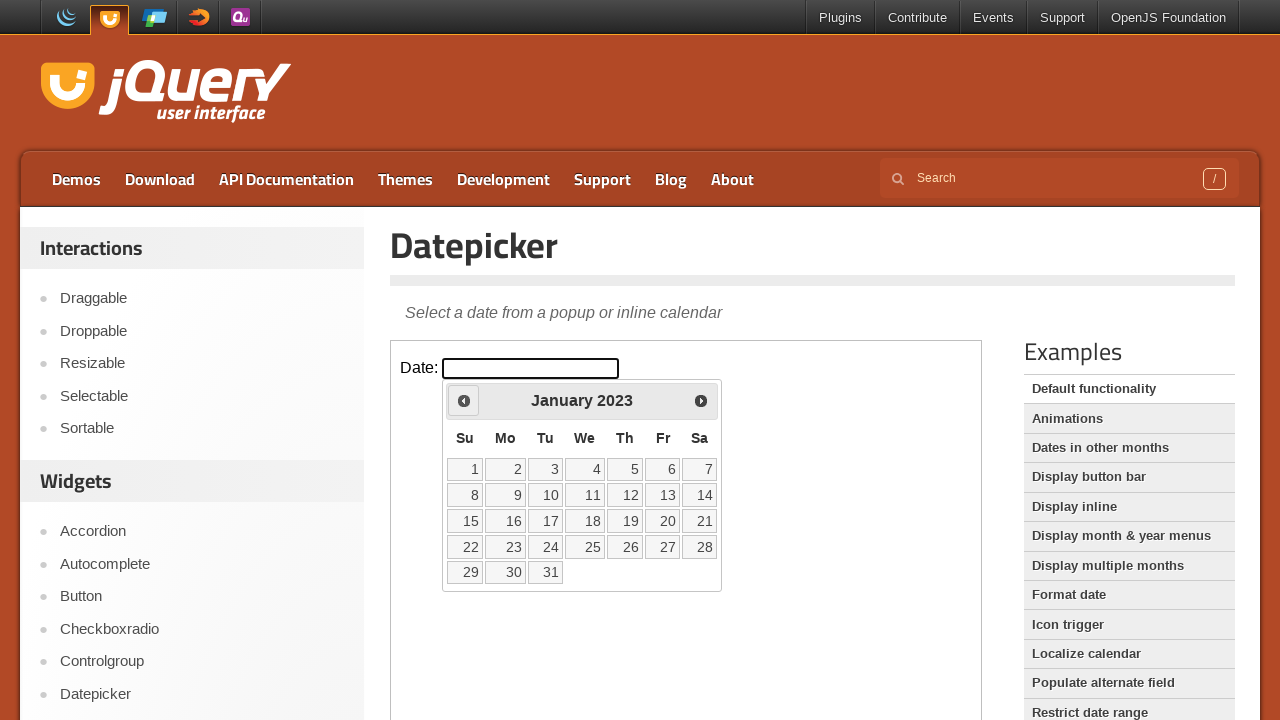

Checked current month and year: January 2023
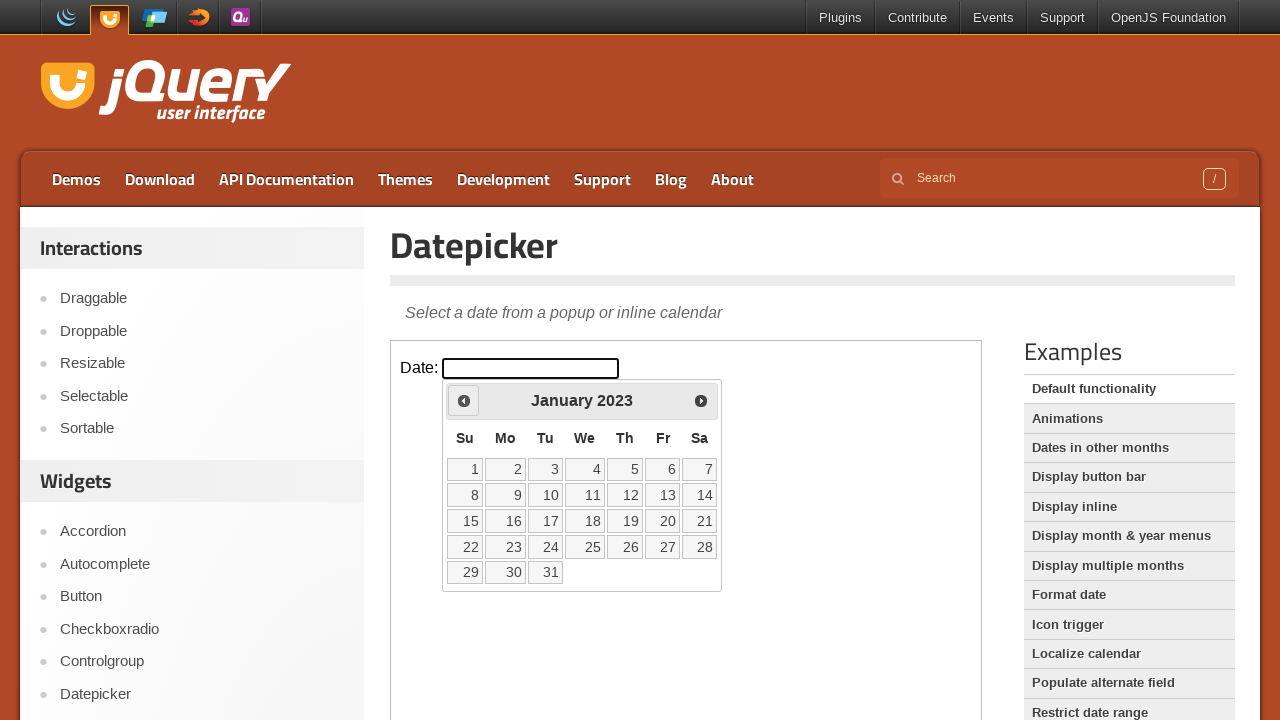

Clicked Previous button to navigate backward in the calendar at (464, 400) on iframe >> nth=0 >> internal:control=enter-frame >> span:has-text('Prev')
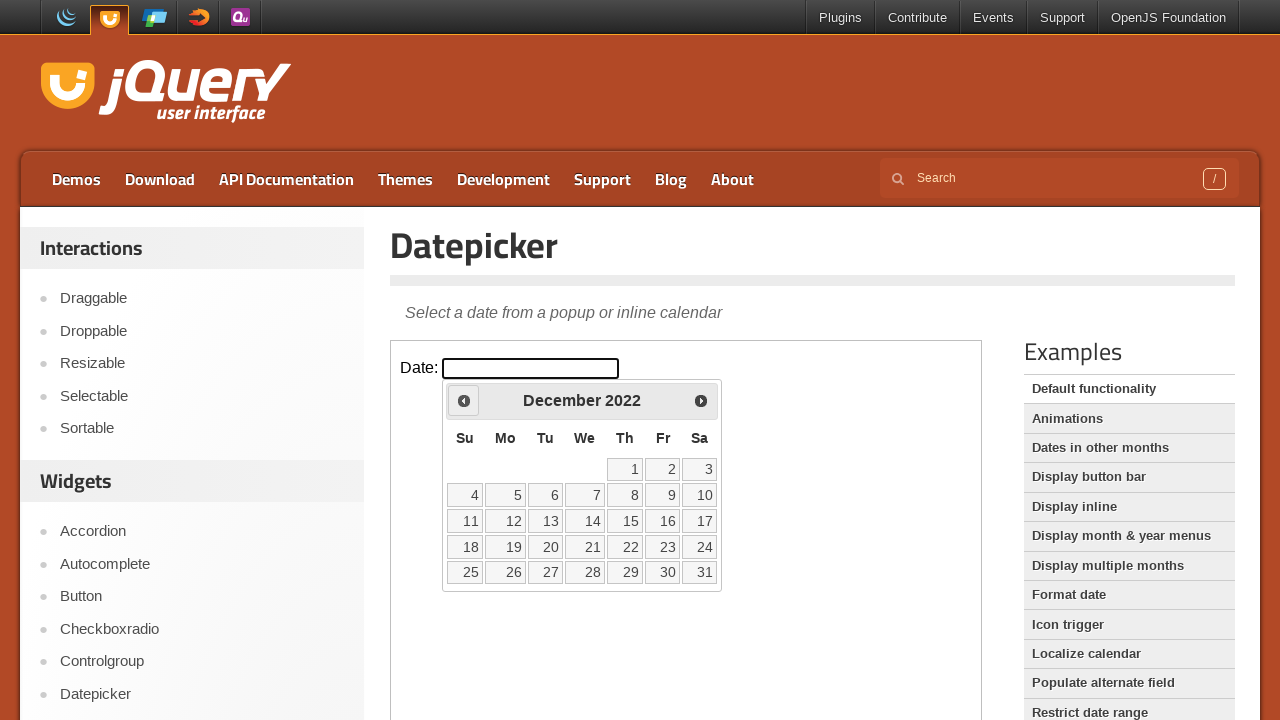

Checked current month and year: December 2022
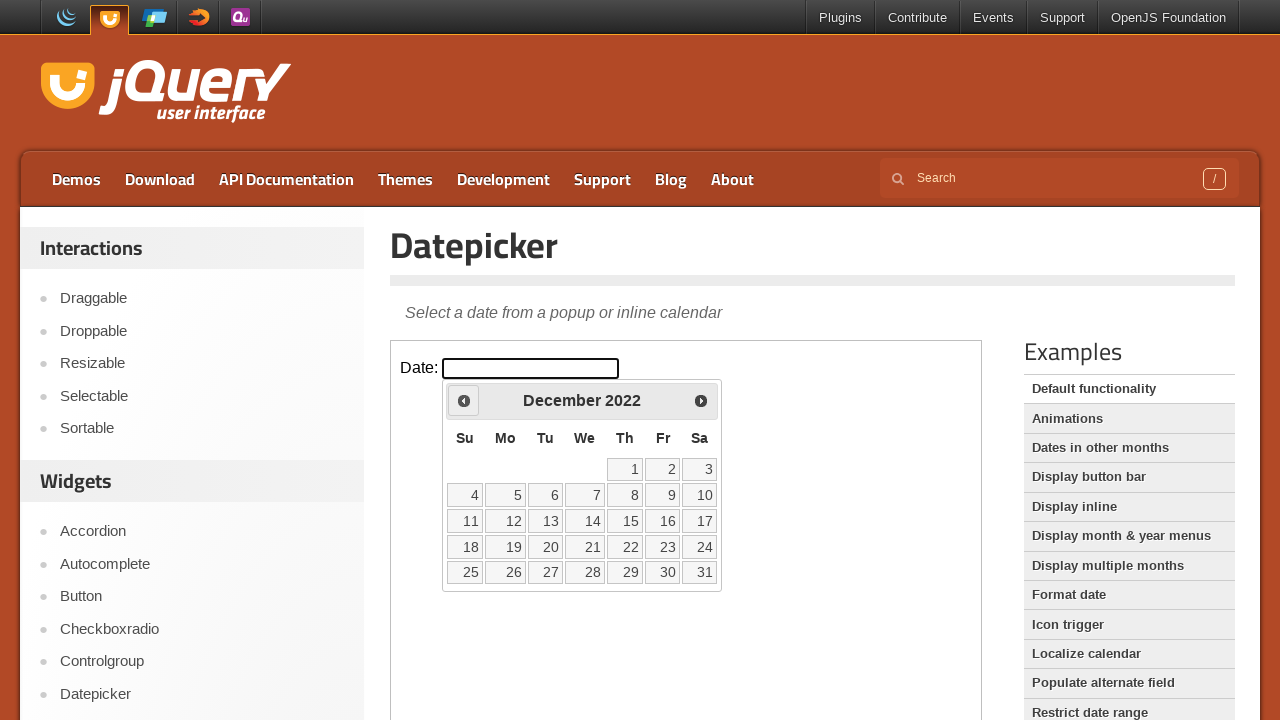

Clicked Previous button to navigate backward in the calendar at (464, 400) on iframe >> nth=0 >> internal:control=enter-frame >> span:has-text('Prev')
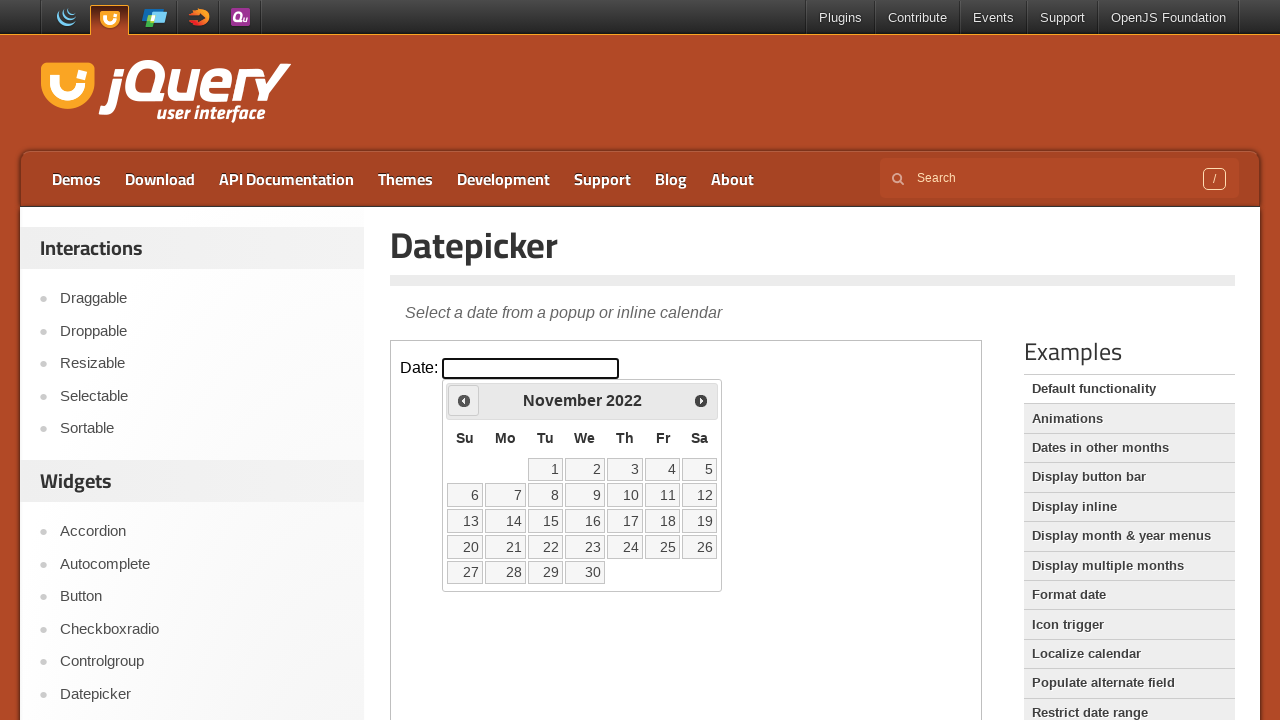

Checked current month and year: November 2022
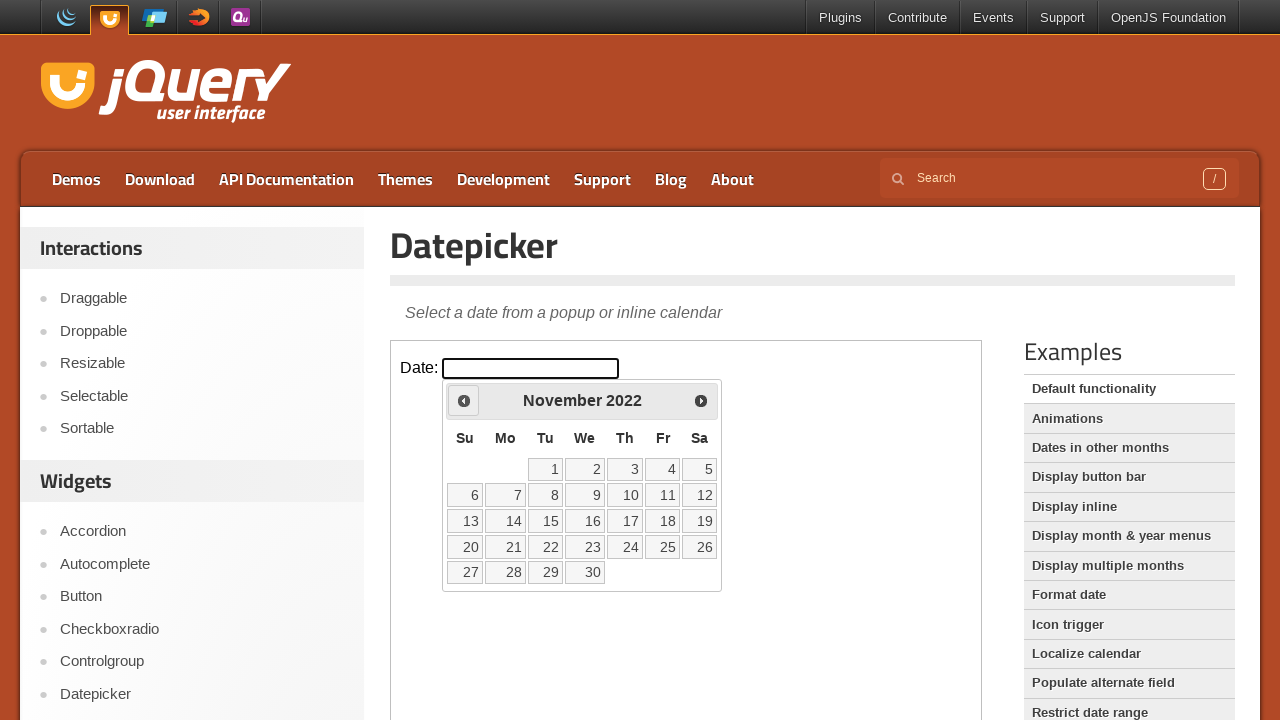

Clicked Previous button to navigate backward in the calendar at (464, 400) on iframe >> nth=0 >> internal:control=enter-frame >> span:has-text('Prev')
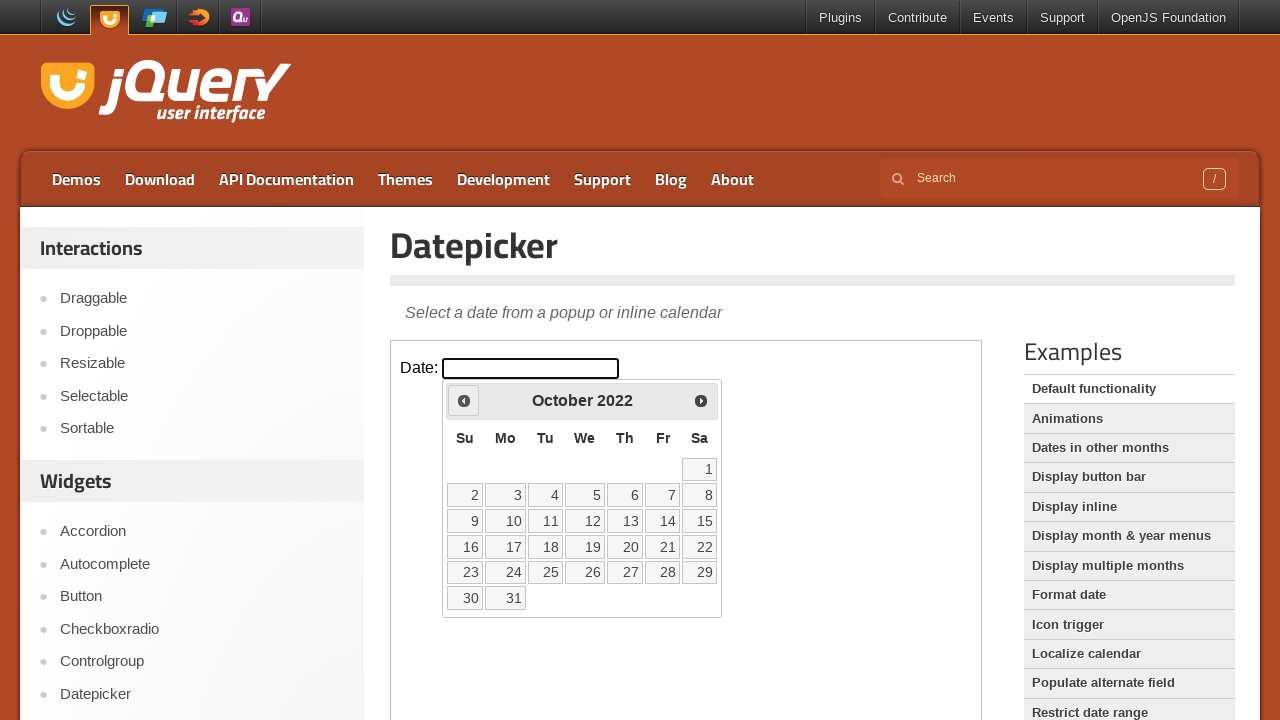

Checked current month and year: October 2022
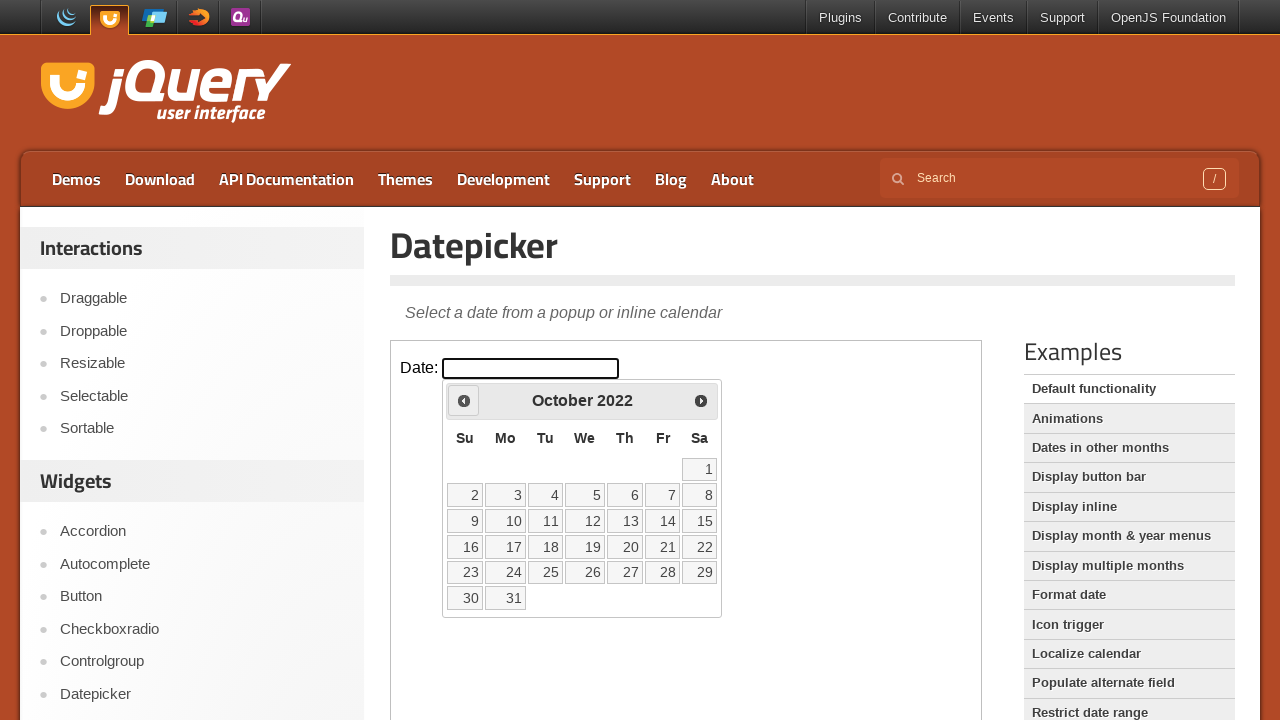

Clicked Previous button to navigate backward in the calendar at (464, 400) on iframe >> nth=0 >> internal:control=enter-frame >> span:has-text('Prev')
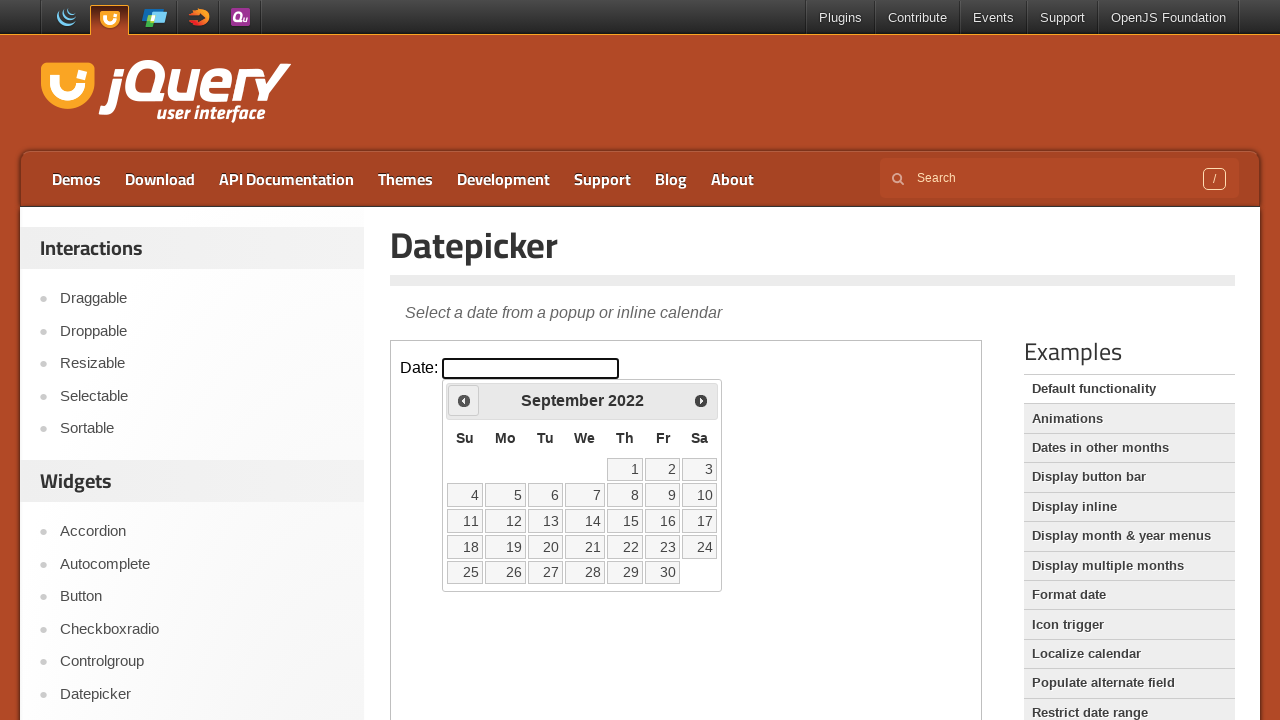

Checked current month and year: September 2022
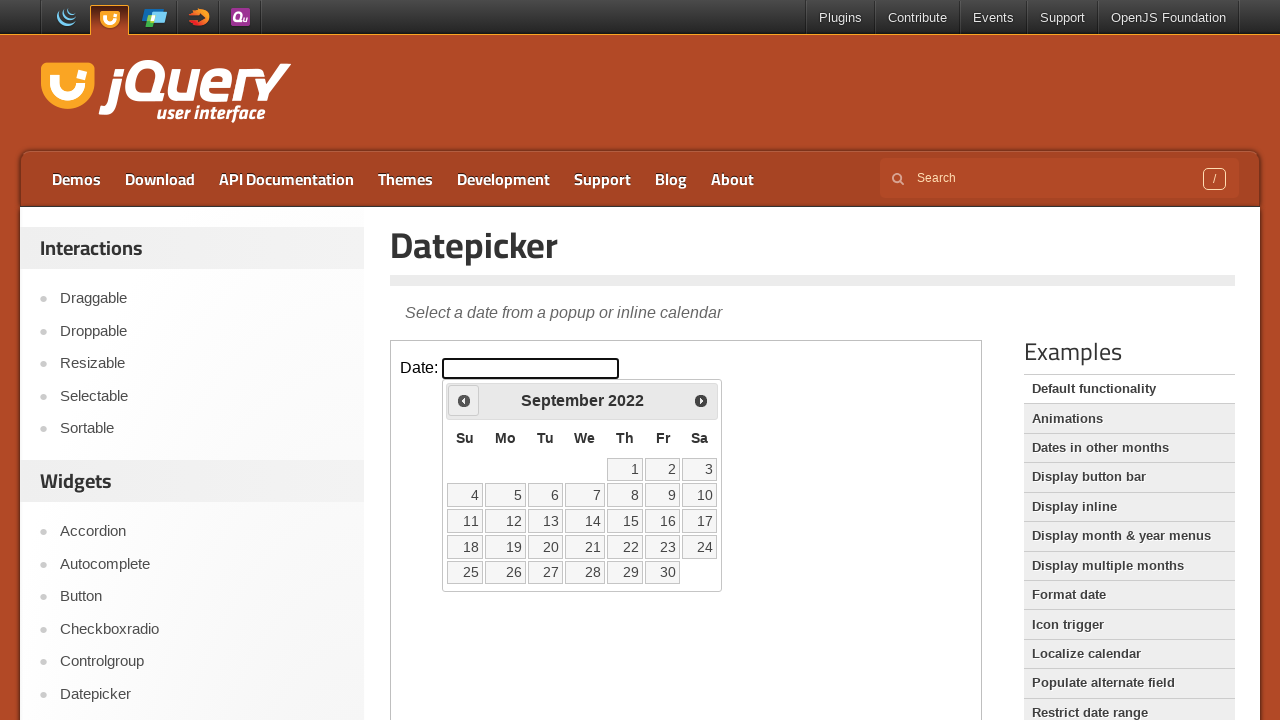

Clicked Previous button to navigate backward in the calendar at (464, 400) on iframe >> nth=0 >> internal:control=enter-frame >> span:has-text('Prev')
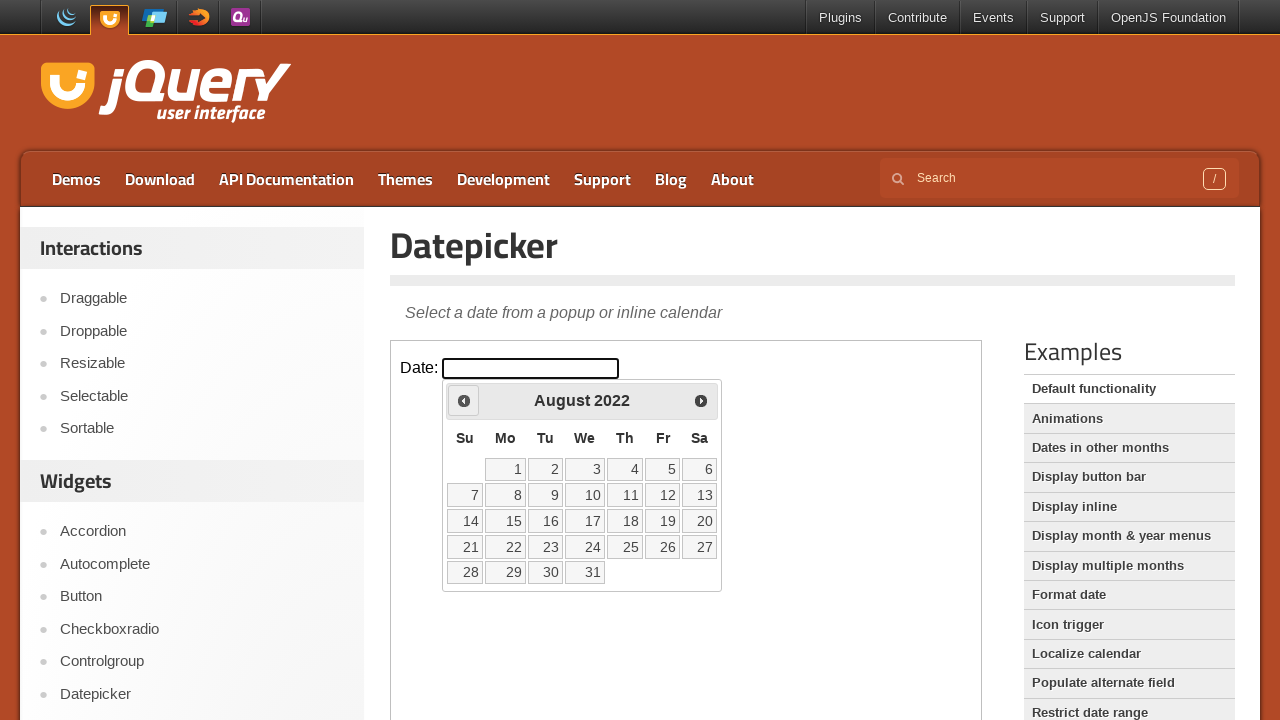

Checked current month and year: August 2022
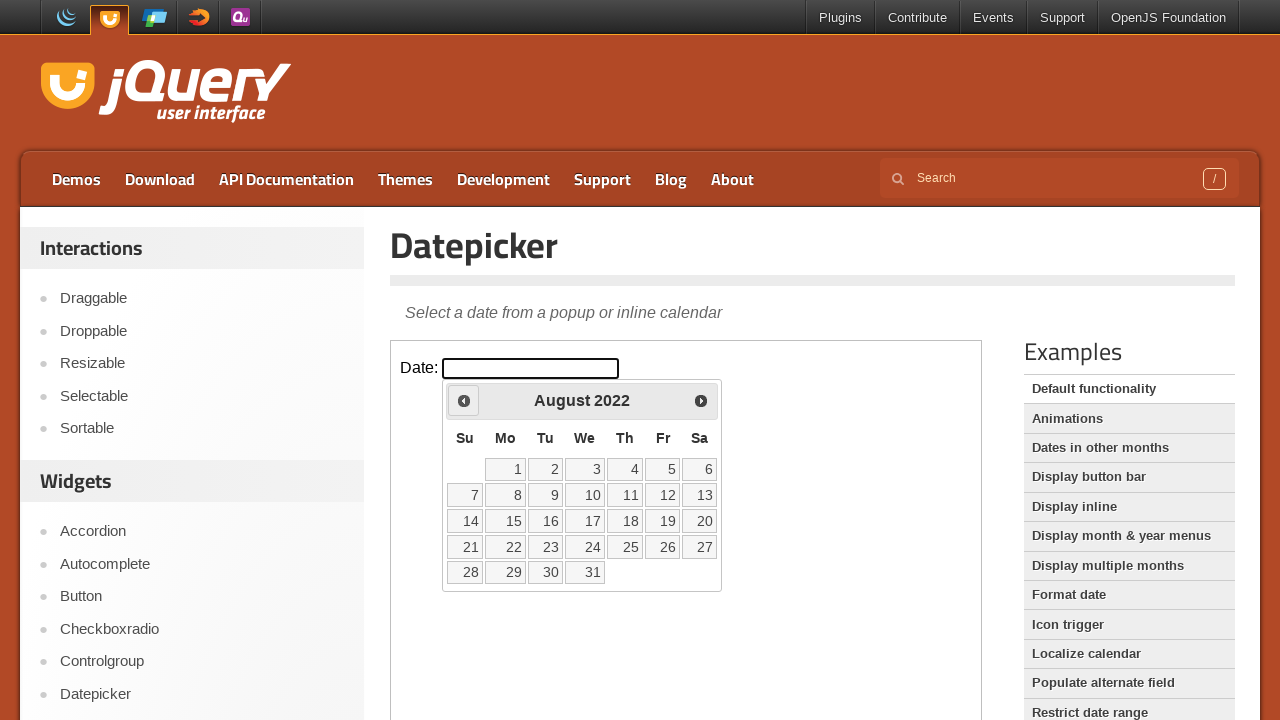

Clicked Previous button to navigate backward in the calendar at (464, 400) on iframe >> nth=0 >> internal:control=enter-frame >> span:has-text('Prev')
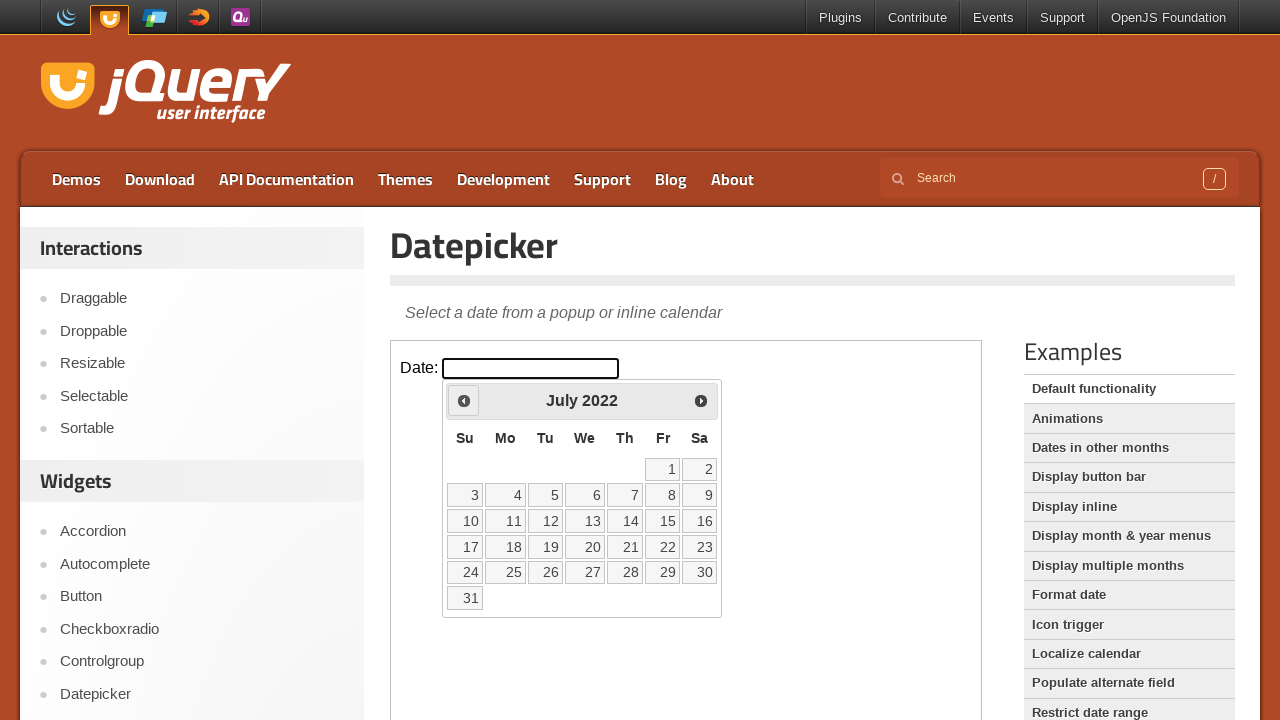

Checked current month and year: July 2022
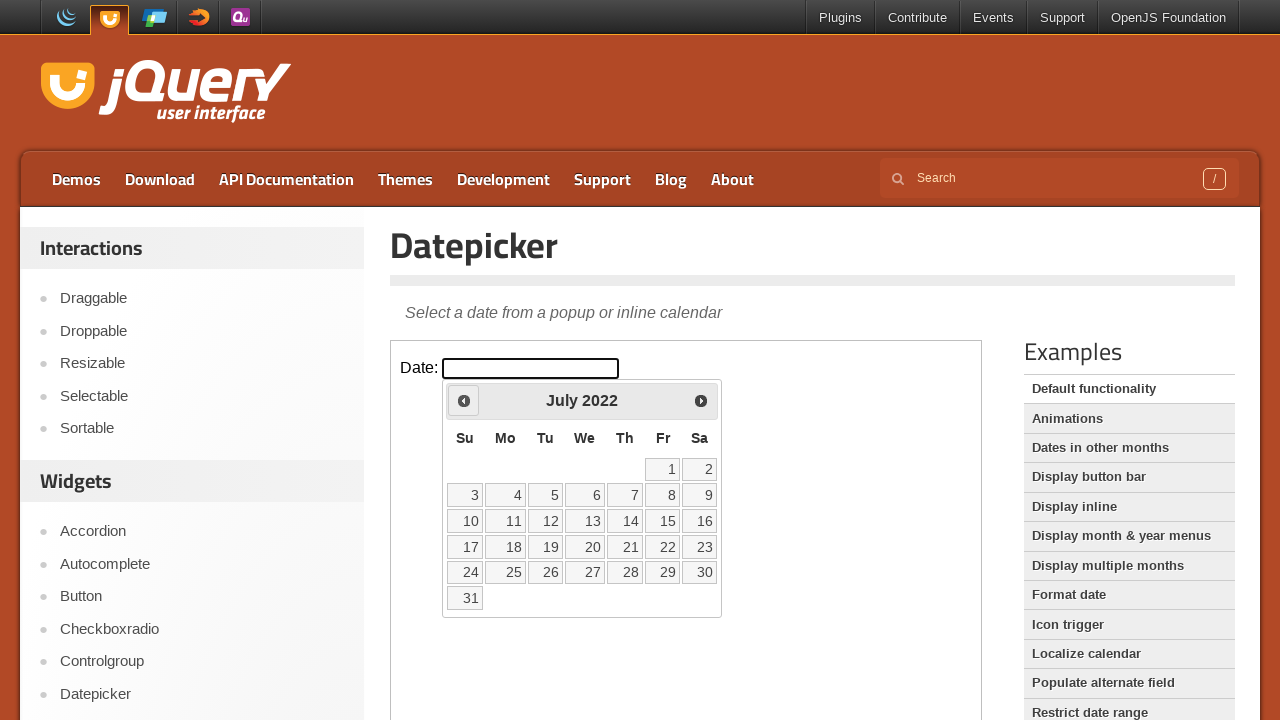

Clicked Previous button to navigate backward in the calendar at (464, 400) on iframe >> nth=0 >> internal:control=enter-frame >> span:has-text('Prev')
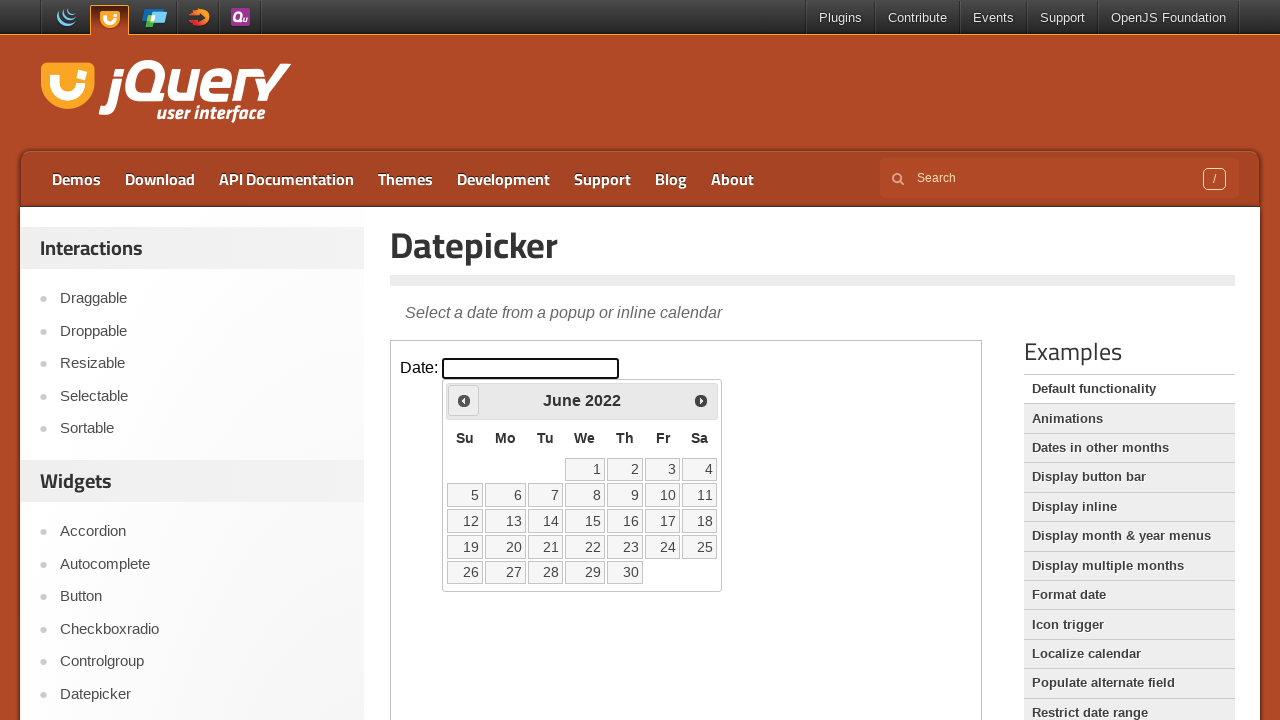

Checked current month and year: June 2022
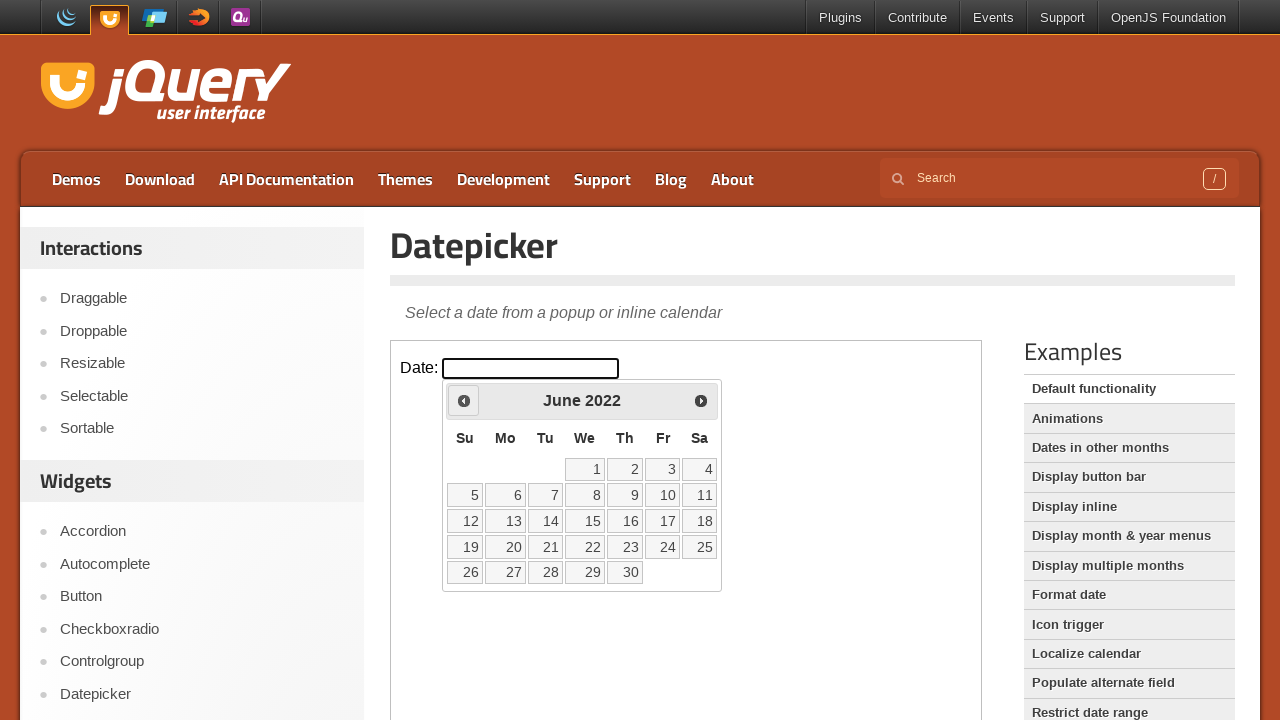

Clicked Previous button to navigate backward in the calendar at (464, 400) on iframe >> nth=0 >> internal:control=enter-frame >> span:has-text('Prev')
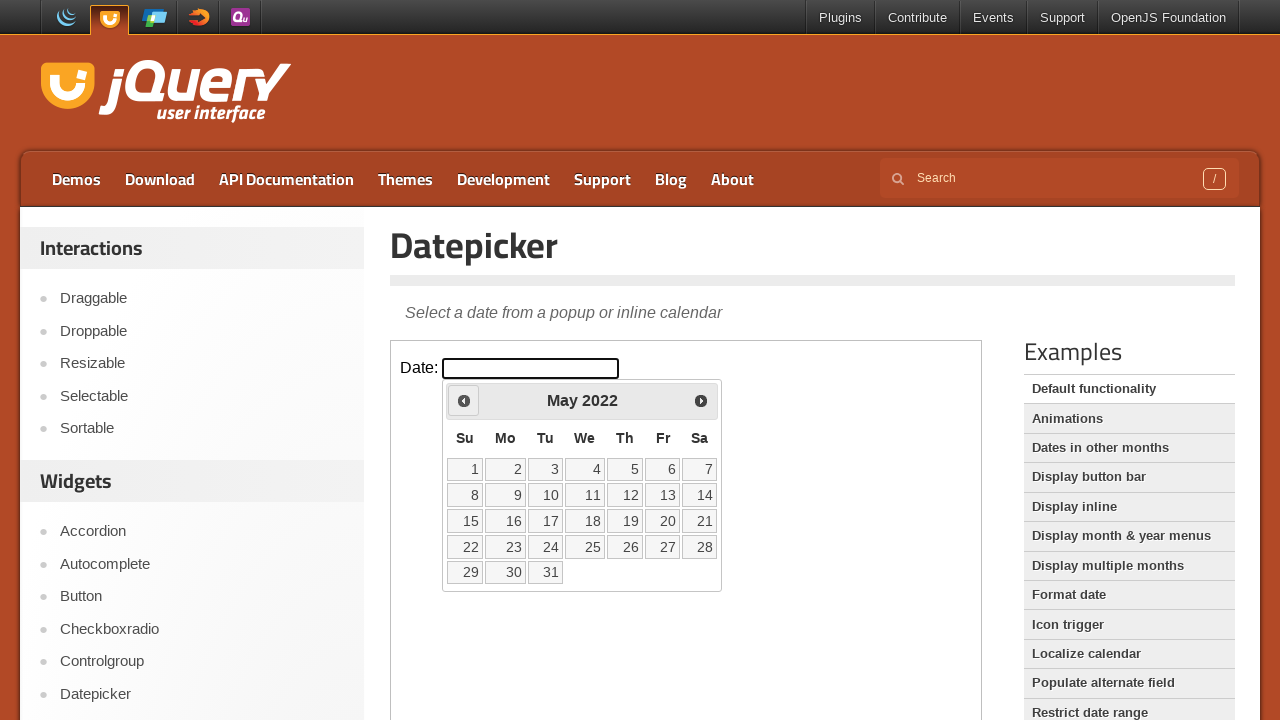

Checked current month and year: May 2022
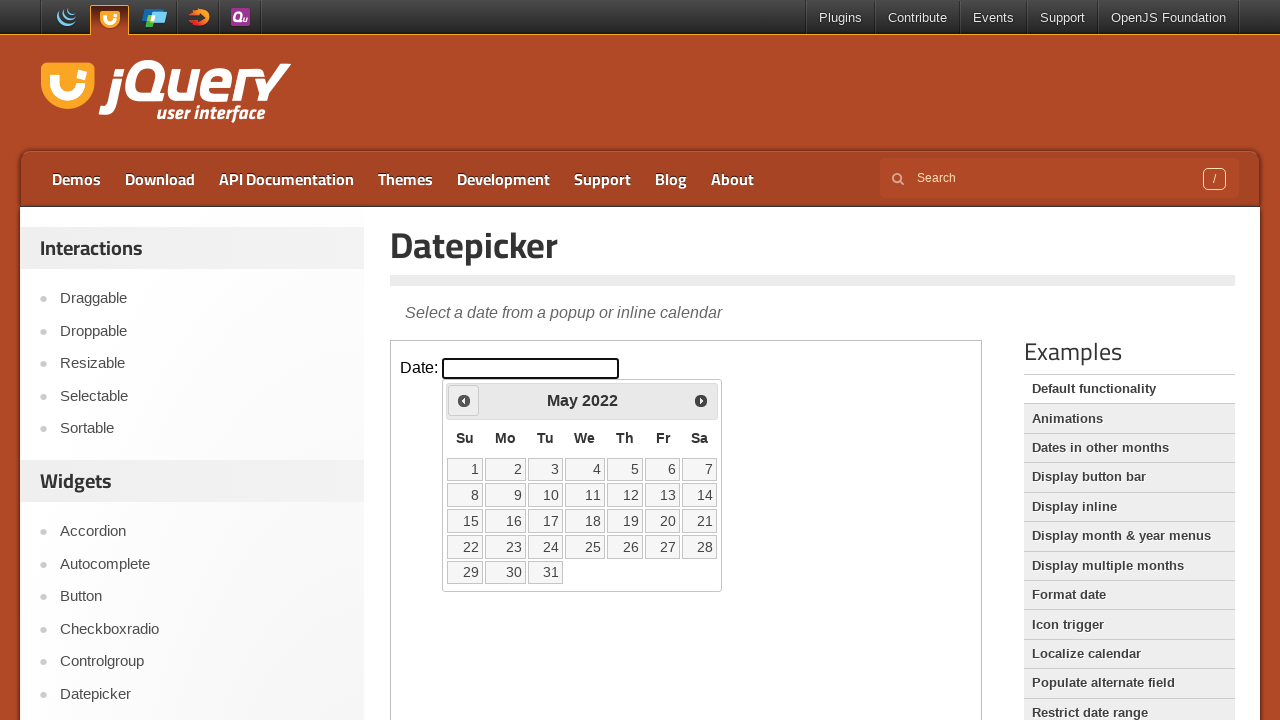

Clicked Previous button to navigate backward in the calendar at (464, 400) on iframe >> nth=0 >> internal:control=enter-frame >> span:has-text('Prev')
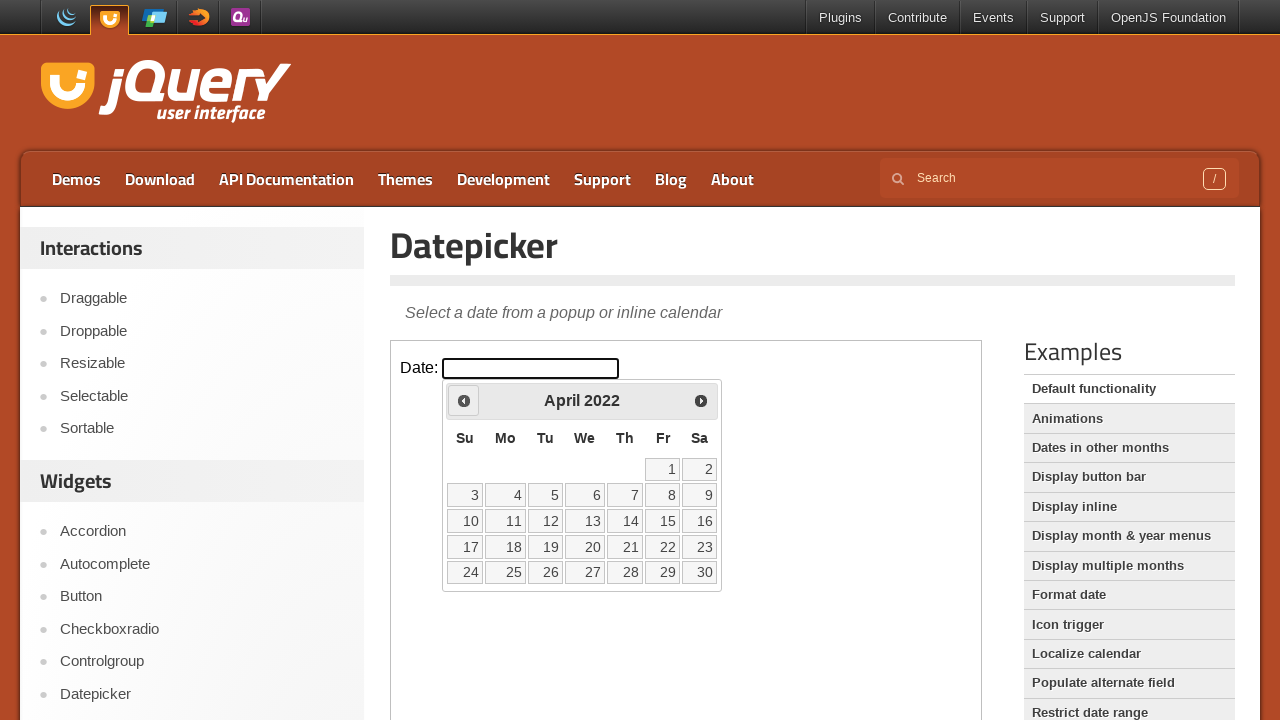

Checked current month and year: April 2022
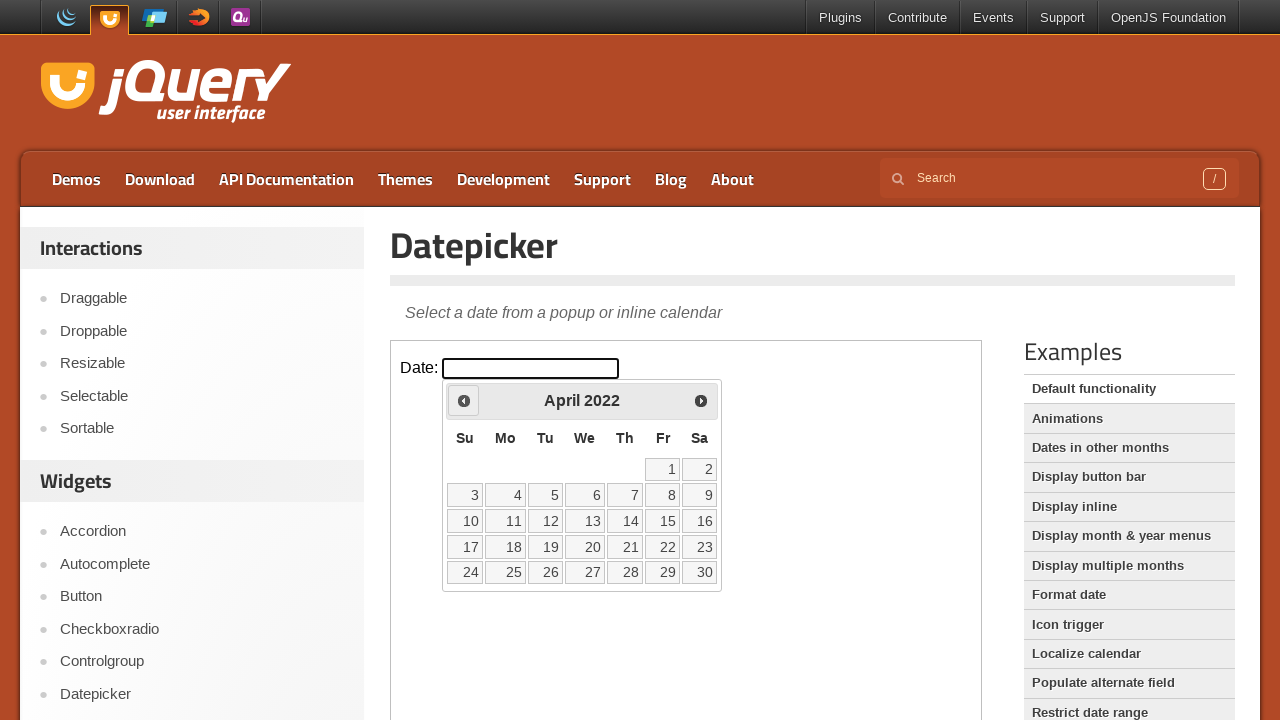

Clicked Previous button to navigate backward in the calendar at (464, 400) on iframe >> nth=0 >> internal:control=enter-frame >> span:has-text('Prev')
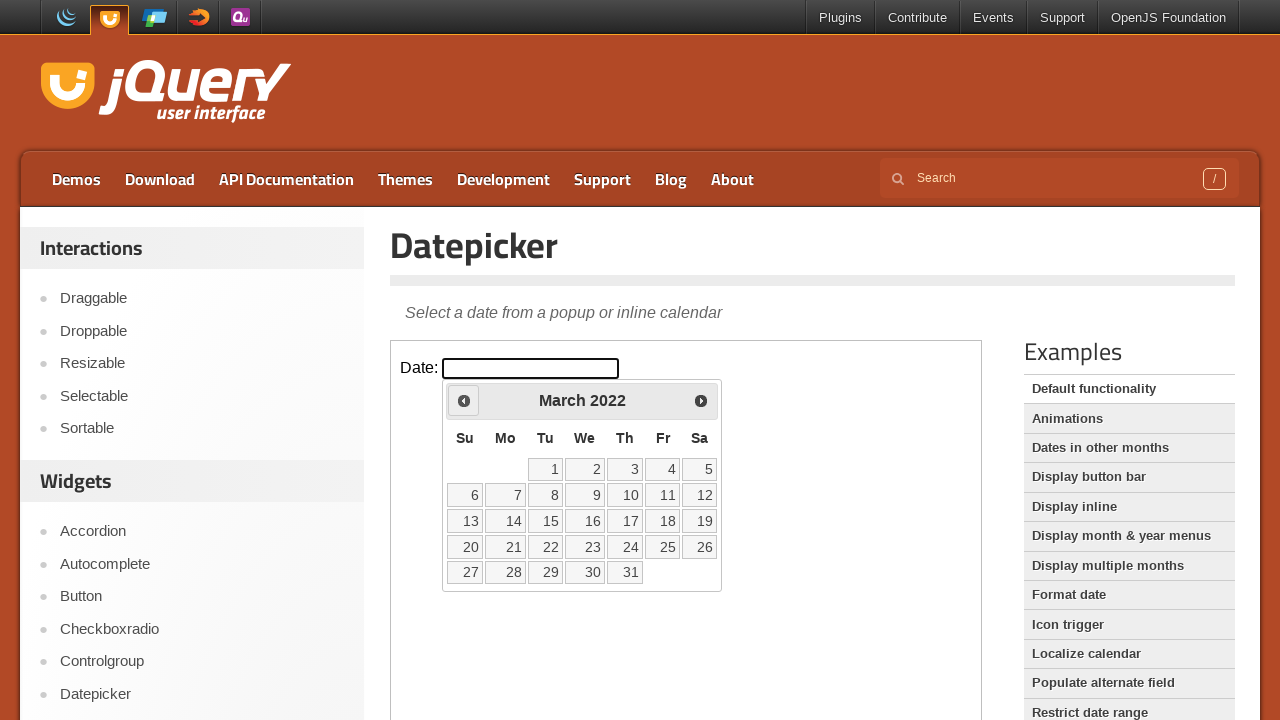

Checked current month and year: March 2022
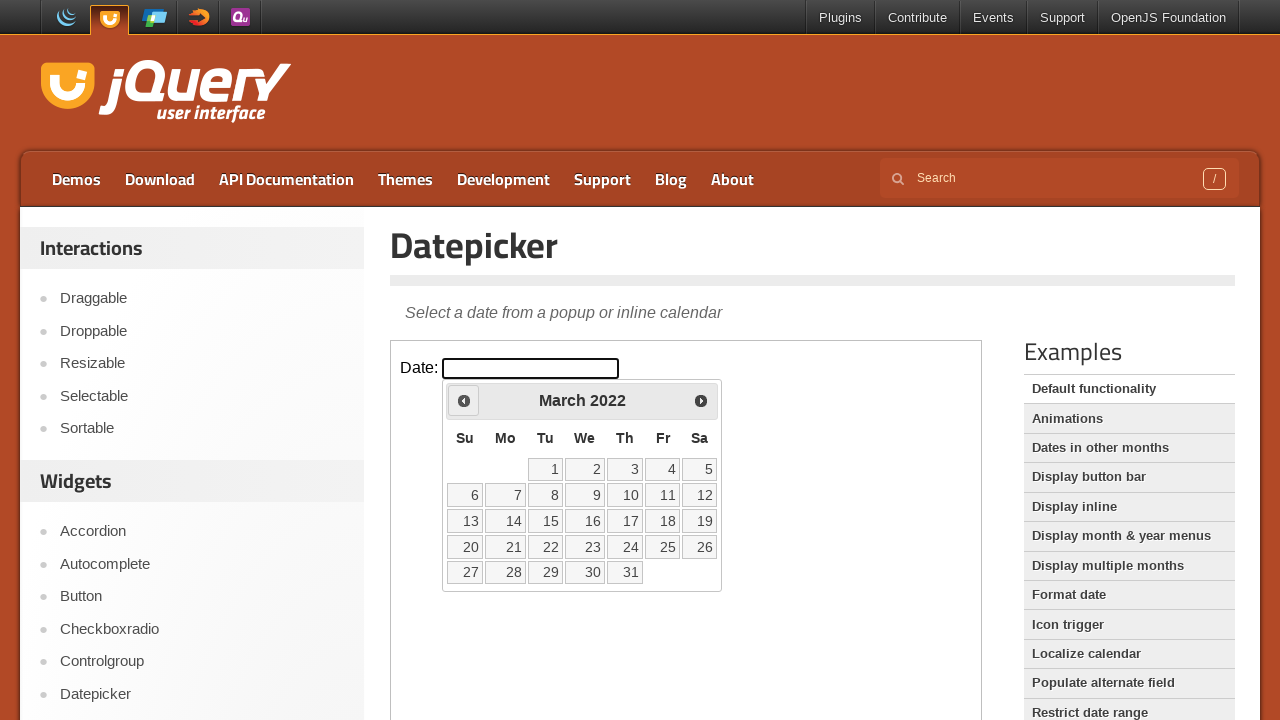

Clicked Previous button to navigate backward in the calendar at (464, 400) on iframe >> nth=0 >> internal:control=enter-frame >> span:has-text('Prev')
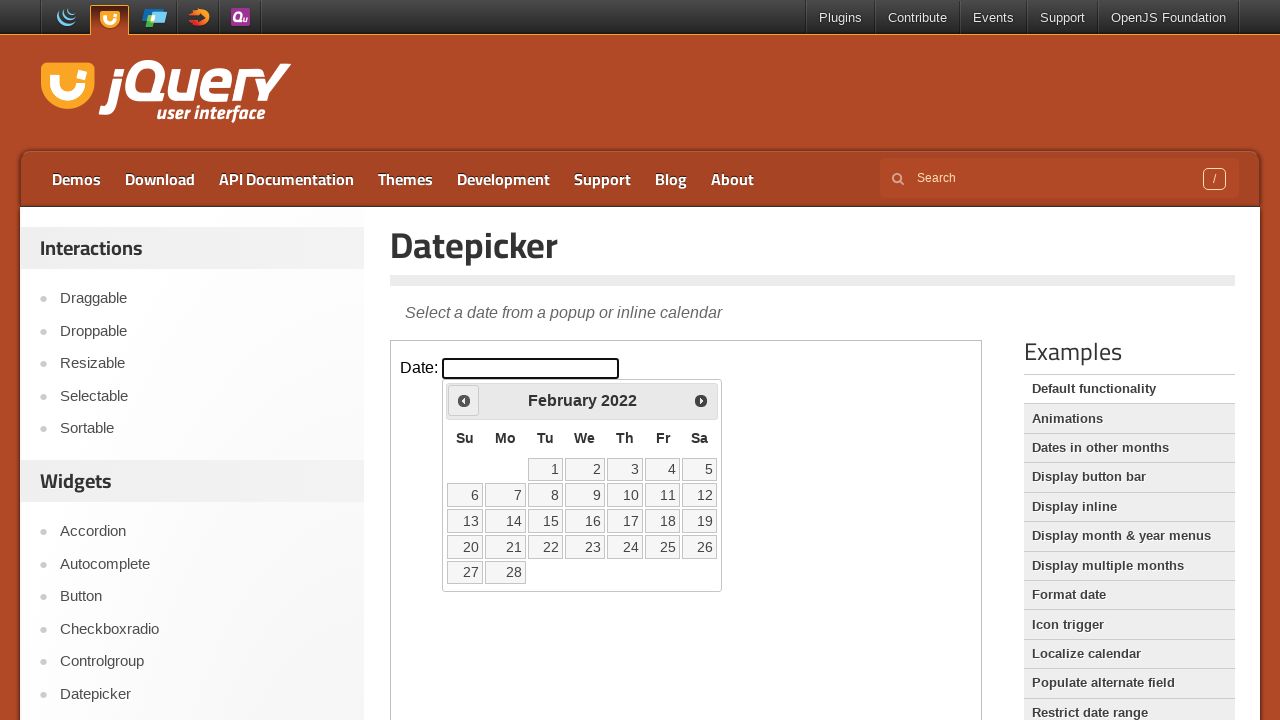

Checked current month and year: February 2022
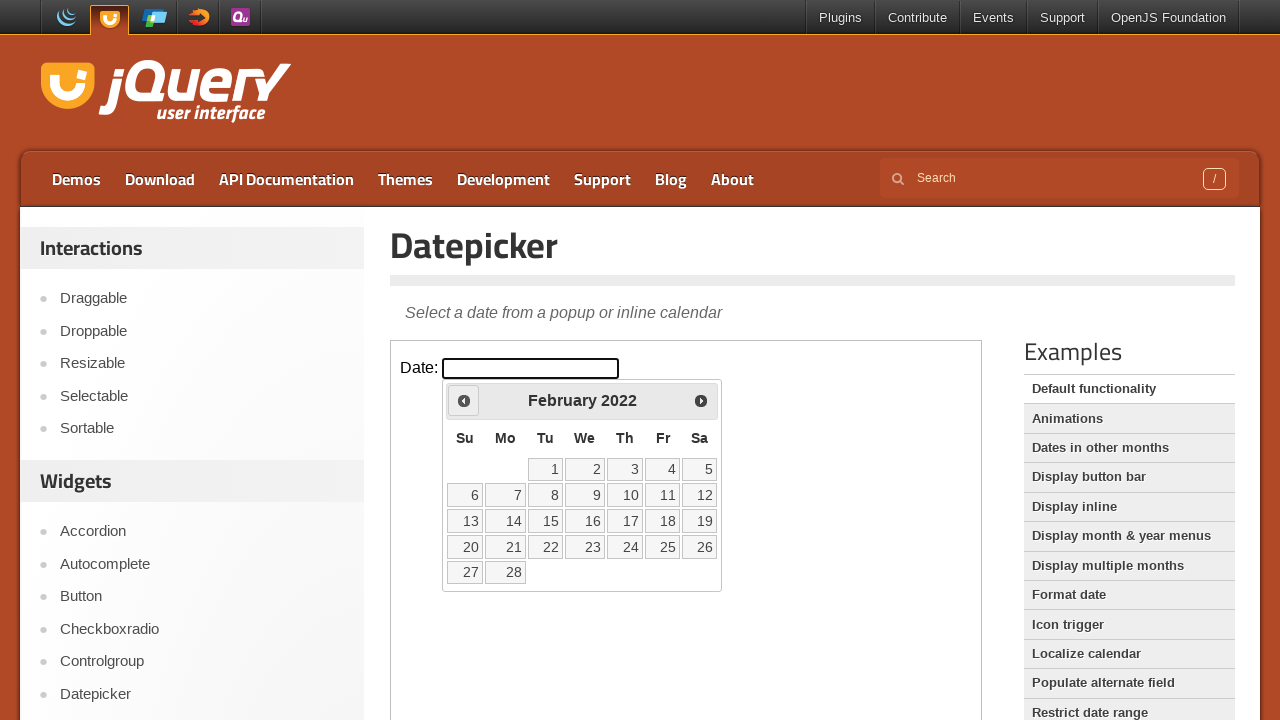

Clicked Previous button to navigate backward in the calendar at (464, 400) on iframe >> nth=0 >> internal:control=enter-frame >> span:has-text('Prev')
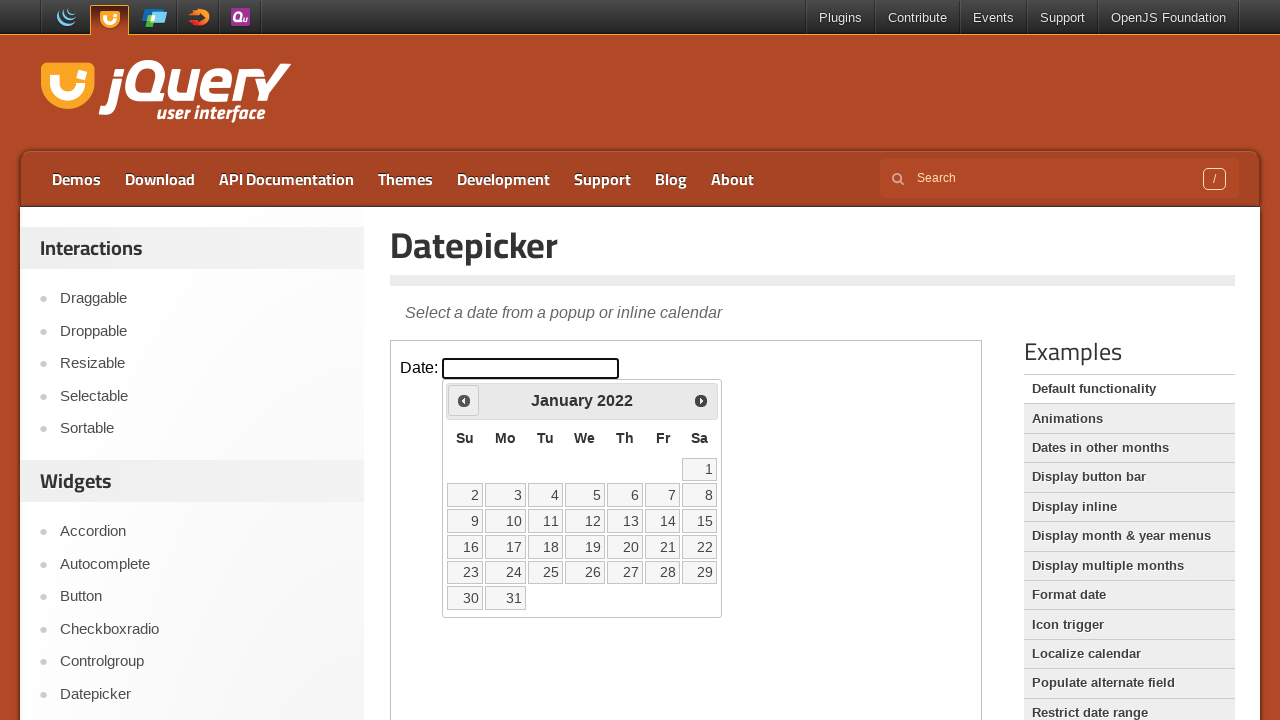

Checked current month and year: January 2022
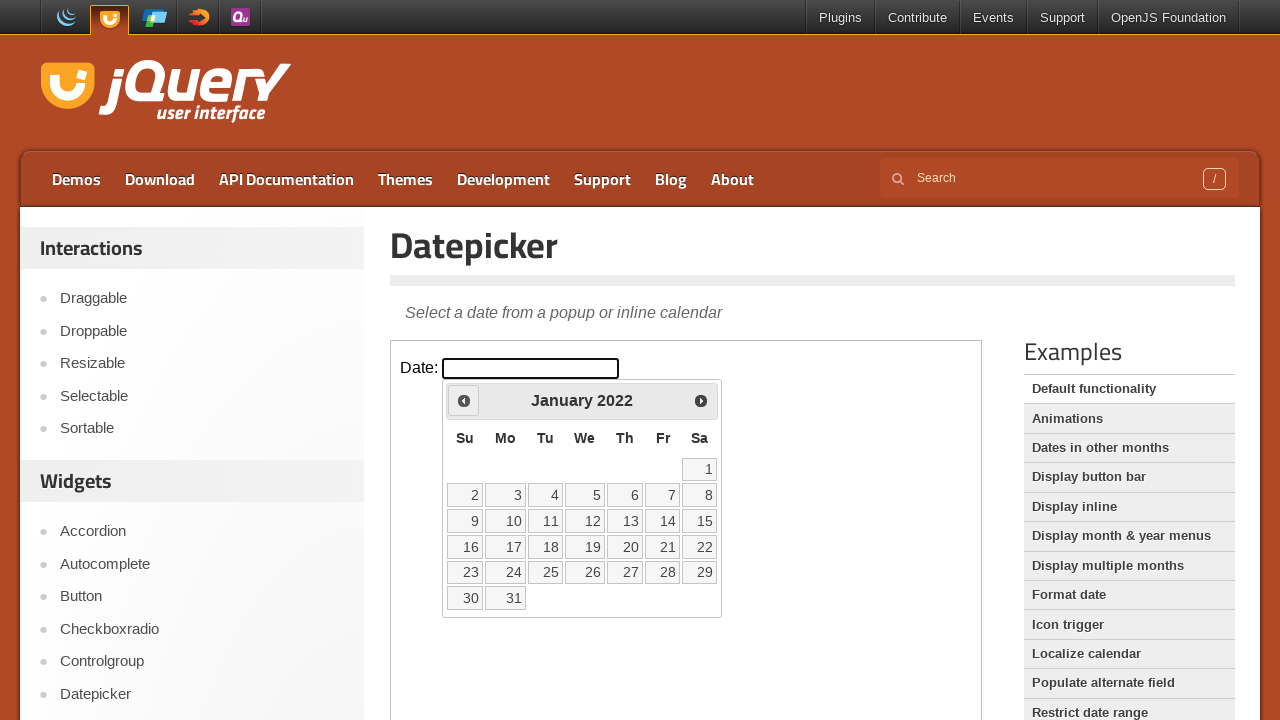

Clicked Previous button to navigate backward in the calendar at (464, 400) on iframe >> nth=0 >> internal:control=enter-frame >> span:has-text('Prev')
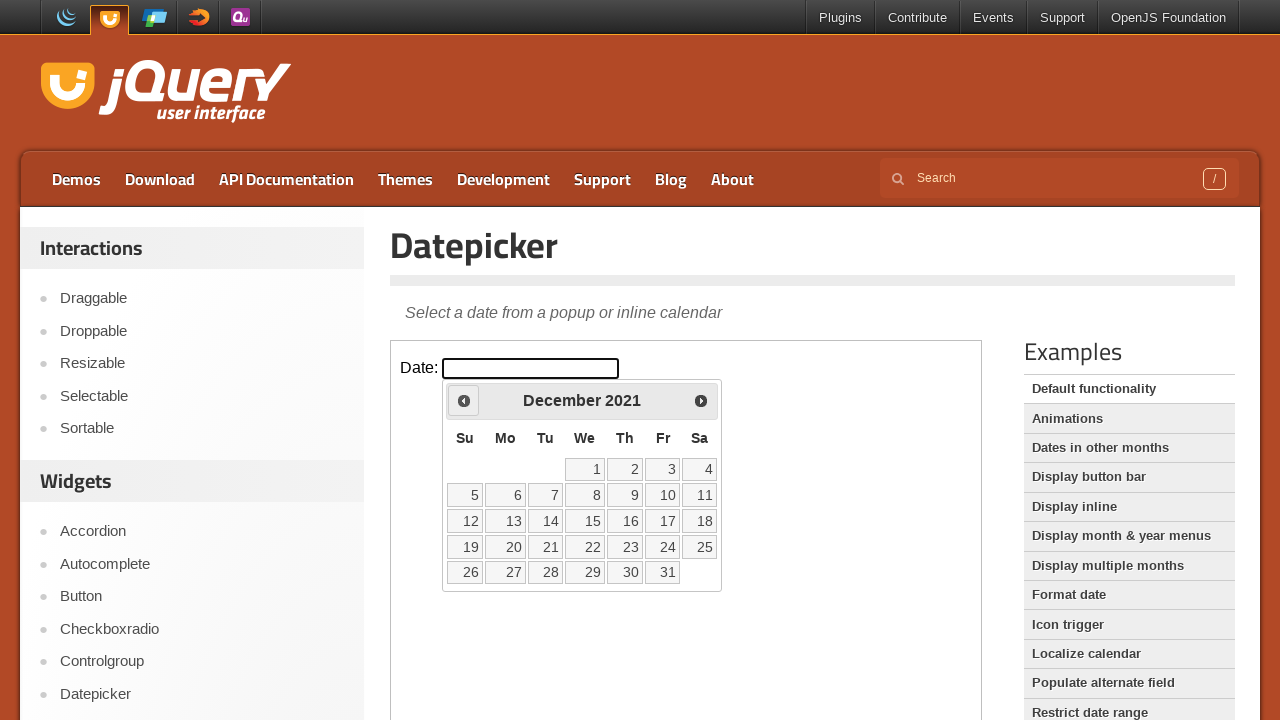

Checked current month and year: December 2021
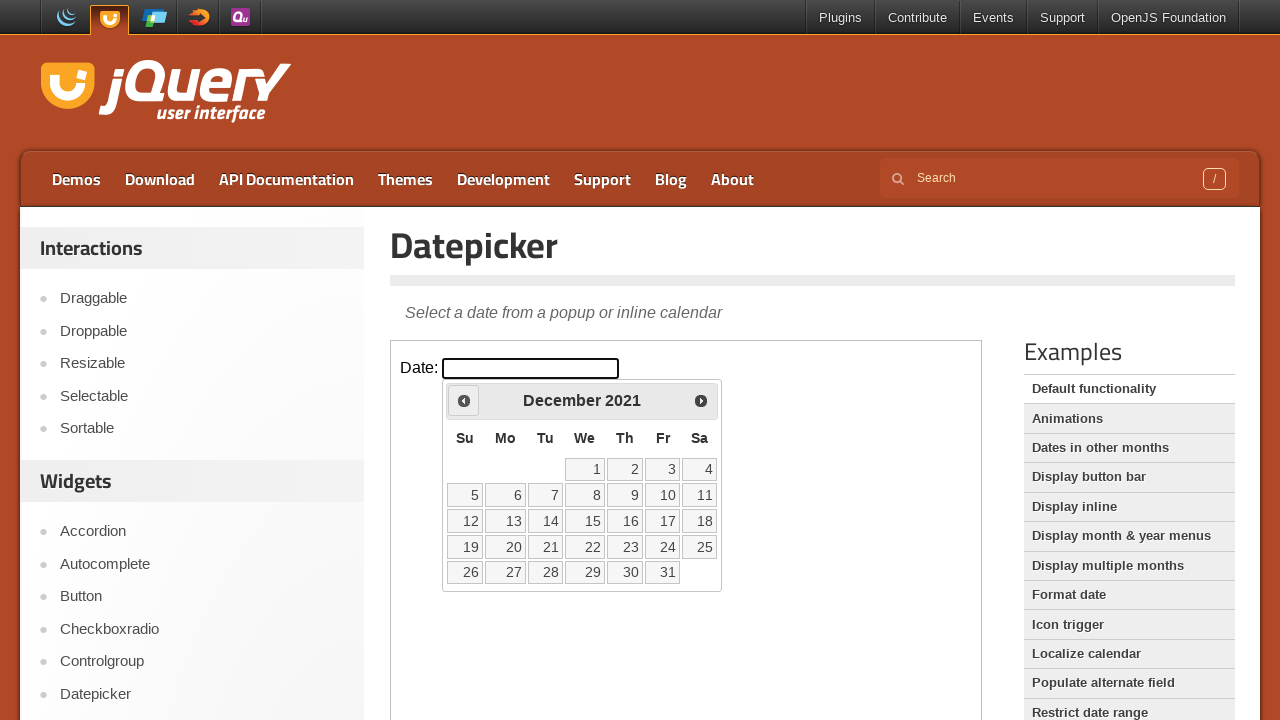

Clicked Previous button to navigate backward in the calendar at (464, 400) on iframe >> nth=0 >> internal:control=enter-frame >> span:has-text('Prev')
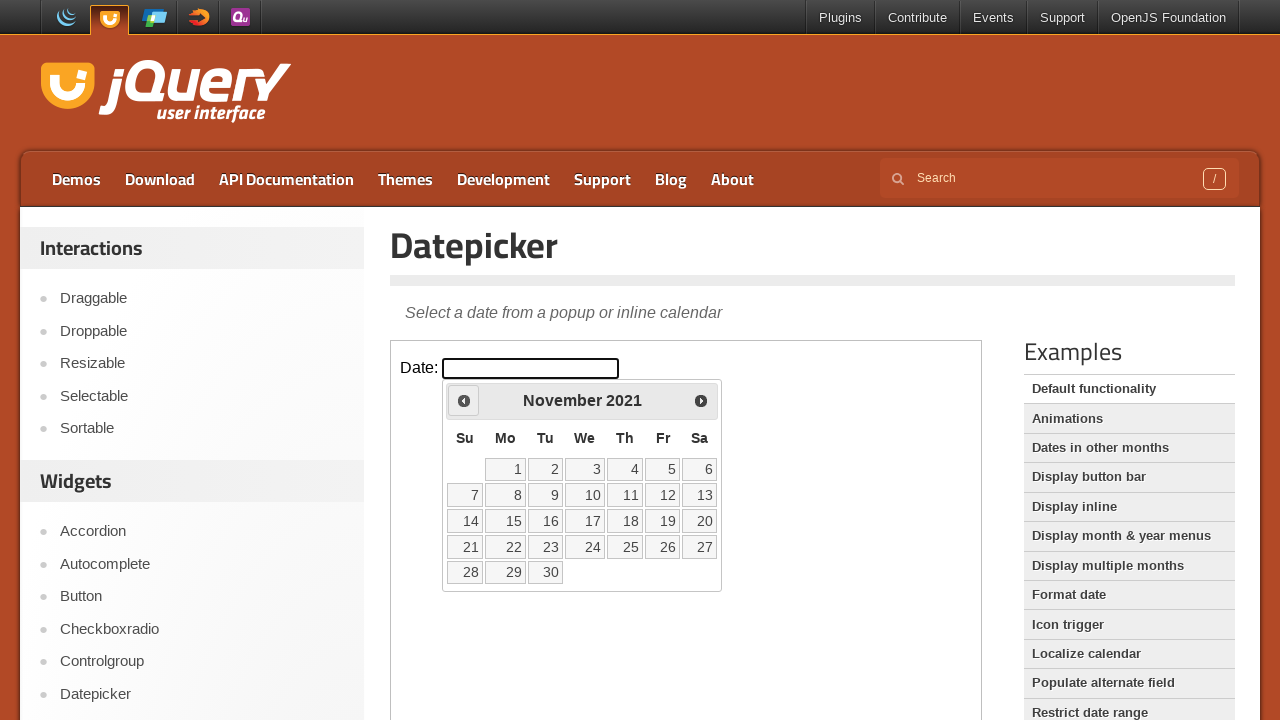

Checked current month and year: November 2021
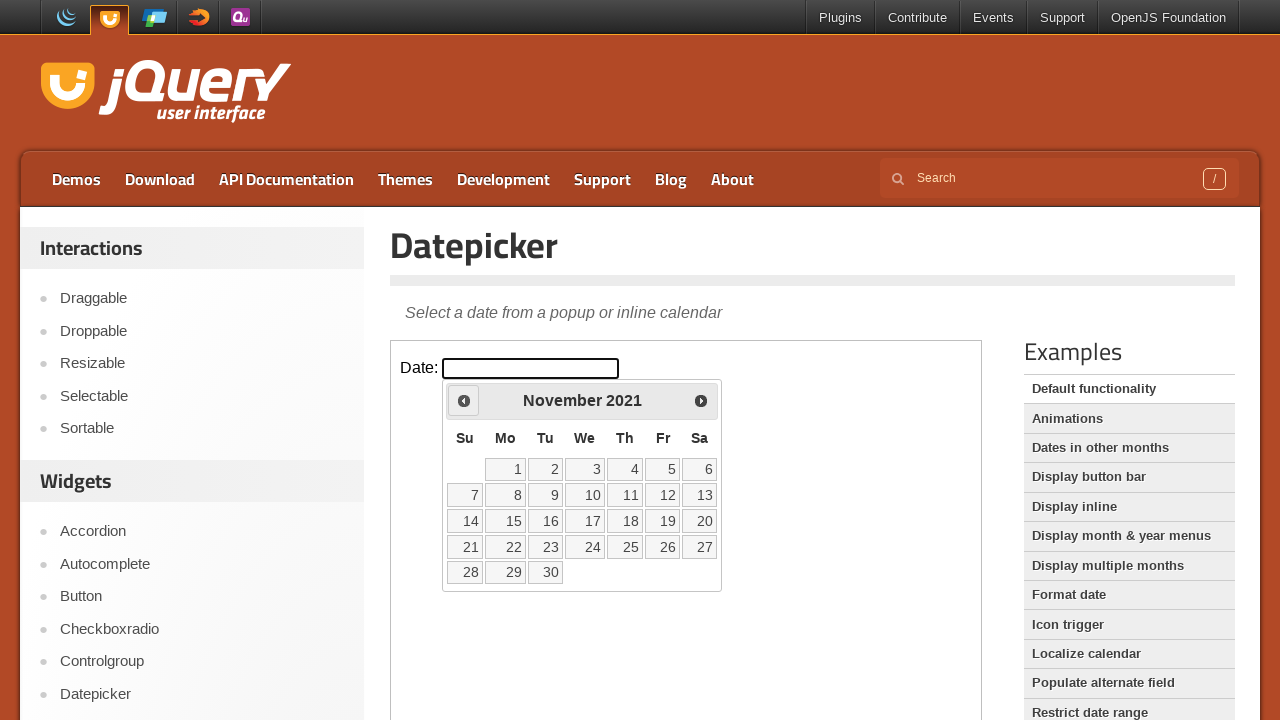

Clicked Previous button to navigate backward in the calendar at (464, 400) on iframe >> nth=0 >> internal:control=enter-frame >> span:has-text('Prev')
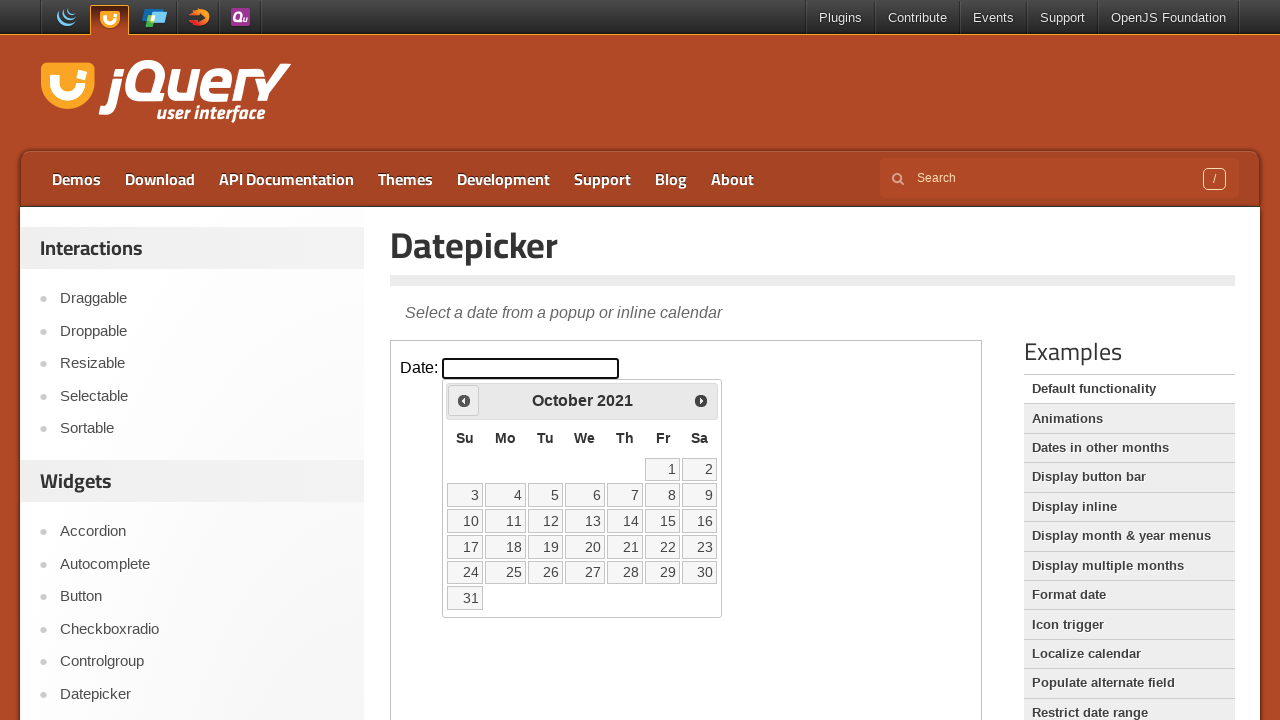

Checked current month and year: October 2021
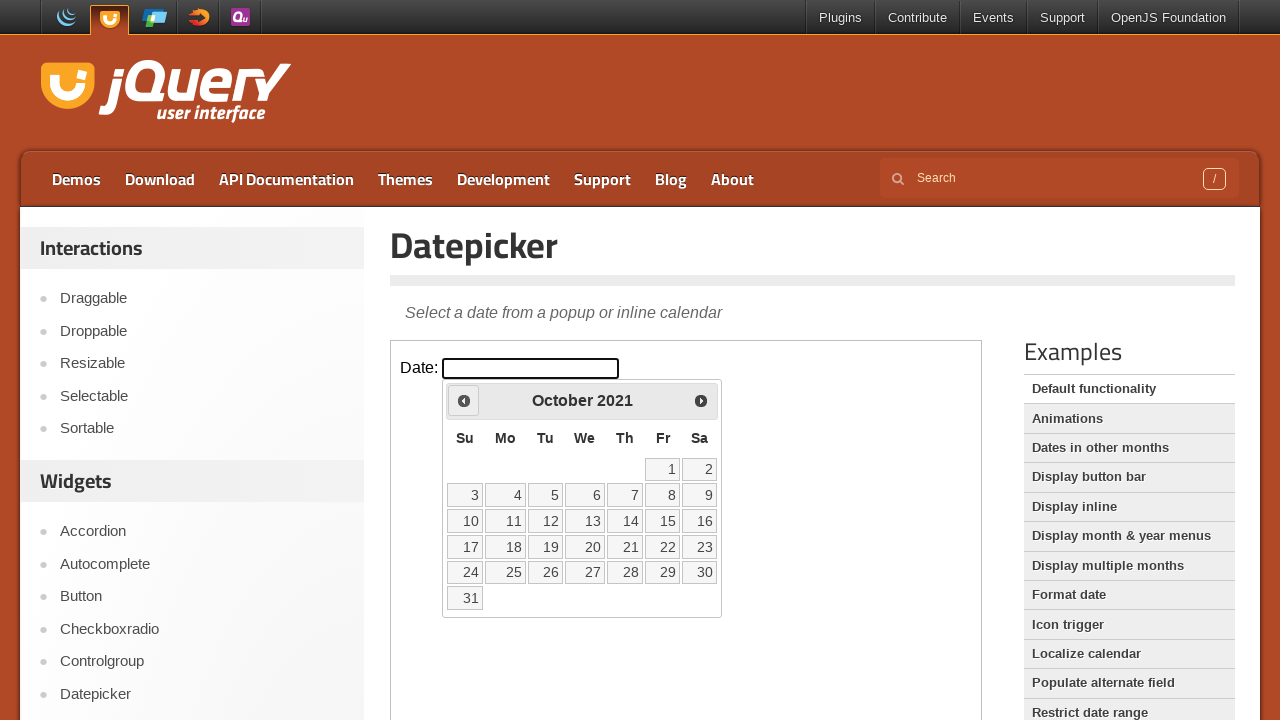

Clicked Previous button to navigate backward in the calendar at (464, 400) on iframe >> nth=0 >> internal:control=enter-frame >> span:has-text('Prev')
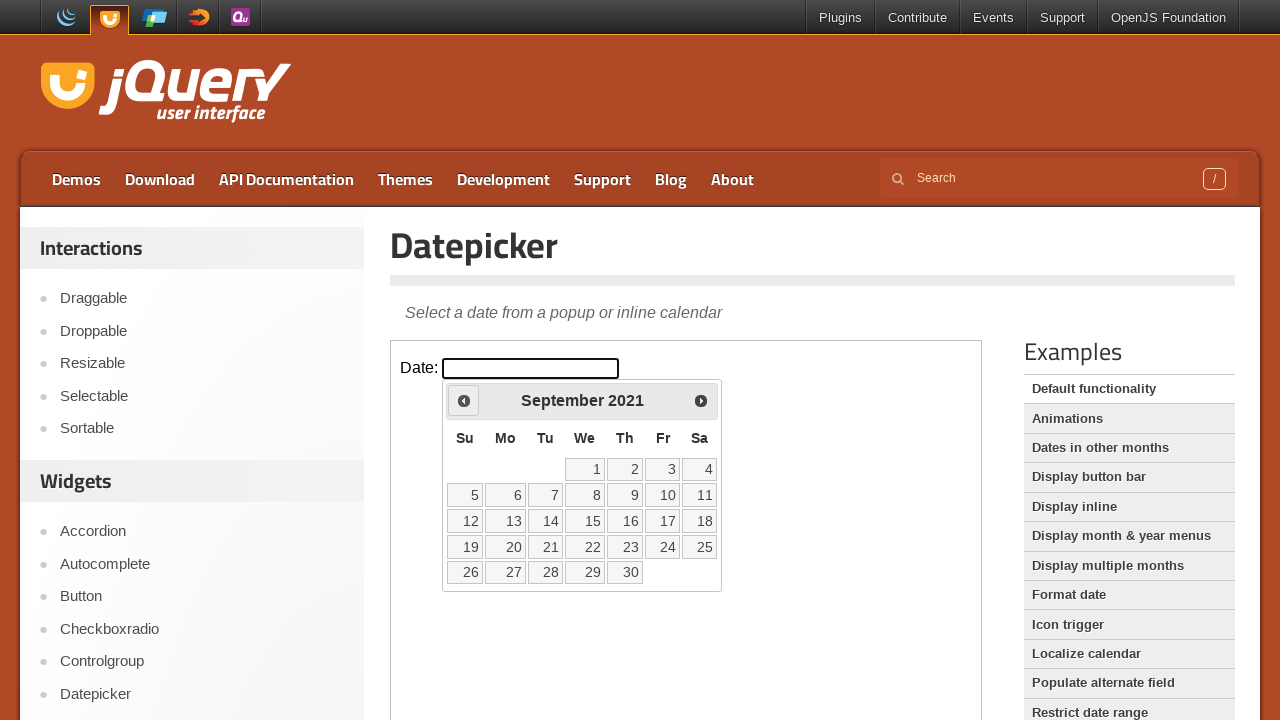

Checked current month and year: September 2021
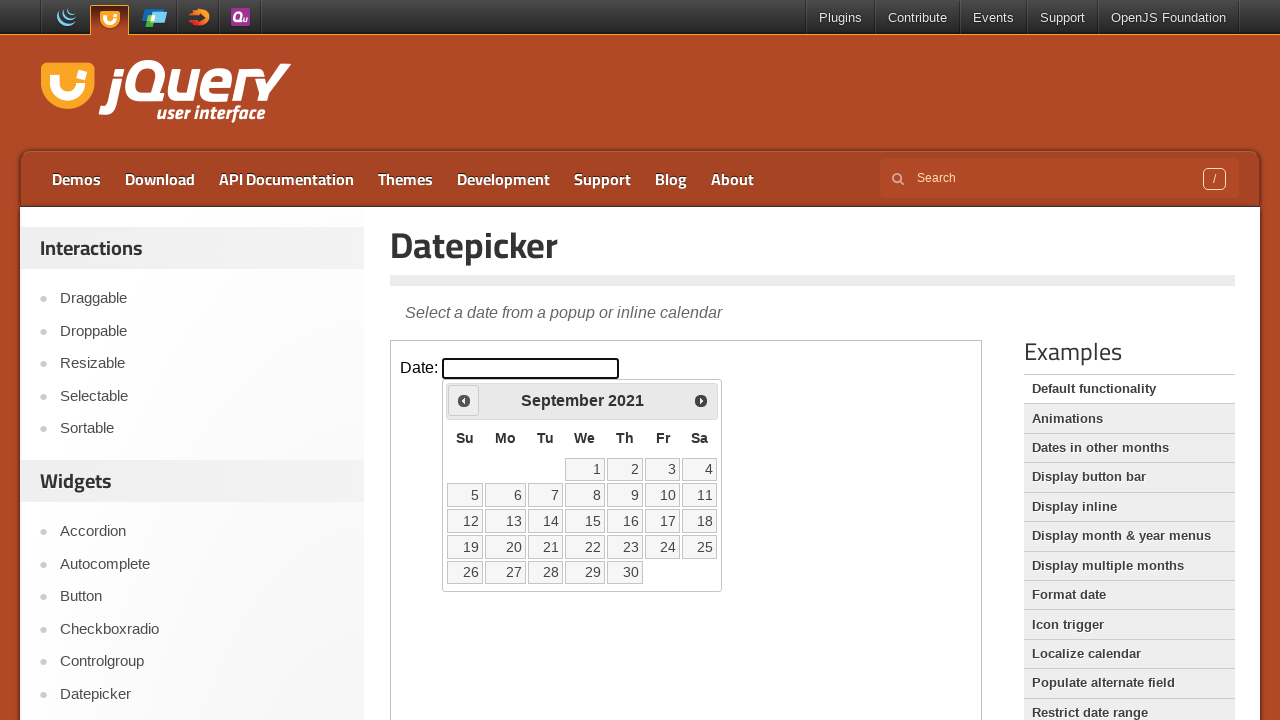

Clicked Previous button to navigate backward in the calendar at (464, 400) on iframe >> nth=0 >> internal:control=enter-frame >> span:has-text('Prev')
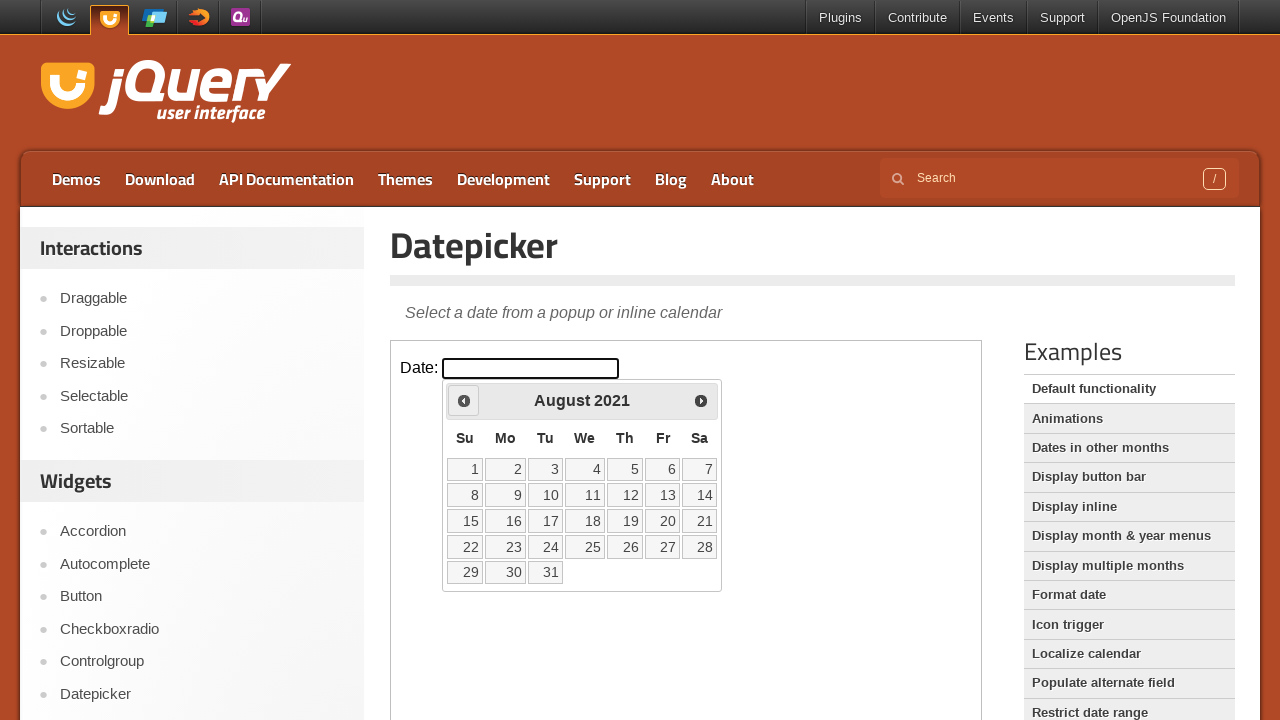

Checked current month and year: August 2021
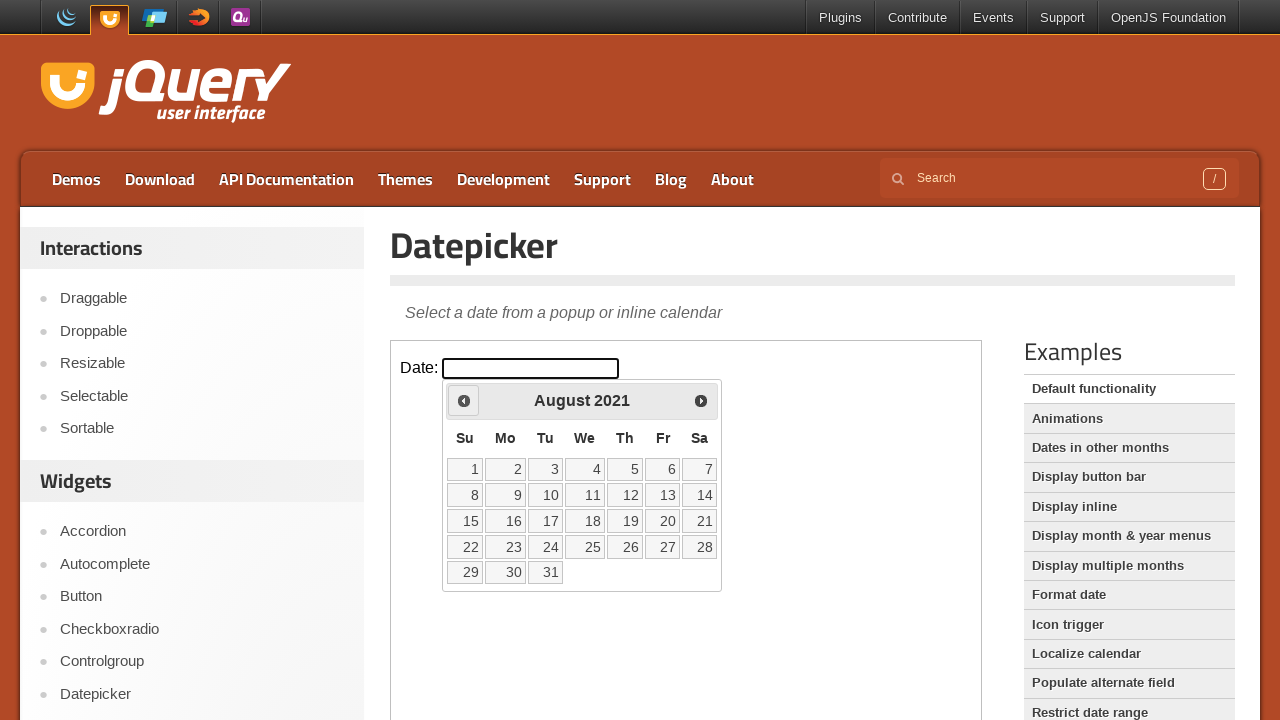

Clicked Previous button to navigate backward in the calendar at (464, 400) on iframe >> nth=0 >> internal:control=enter-frame >> span:has-text('Prev')
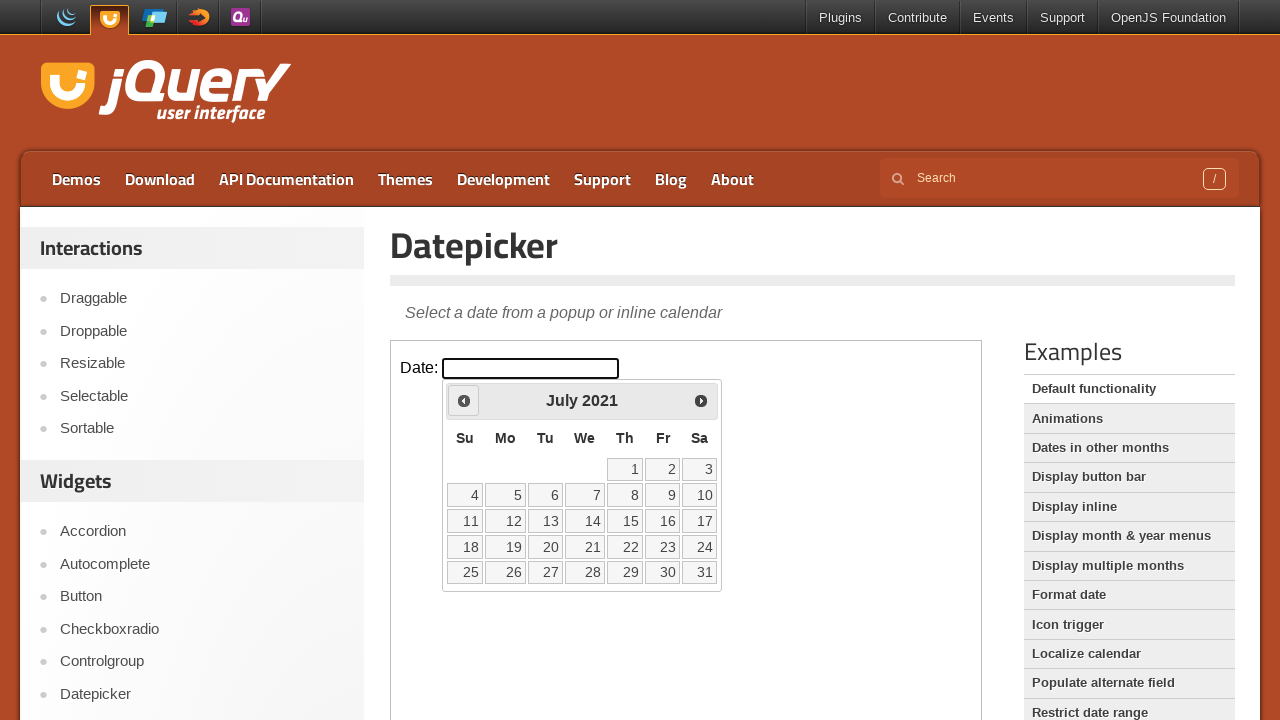

Checked current month and year: July 2021
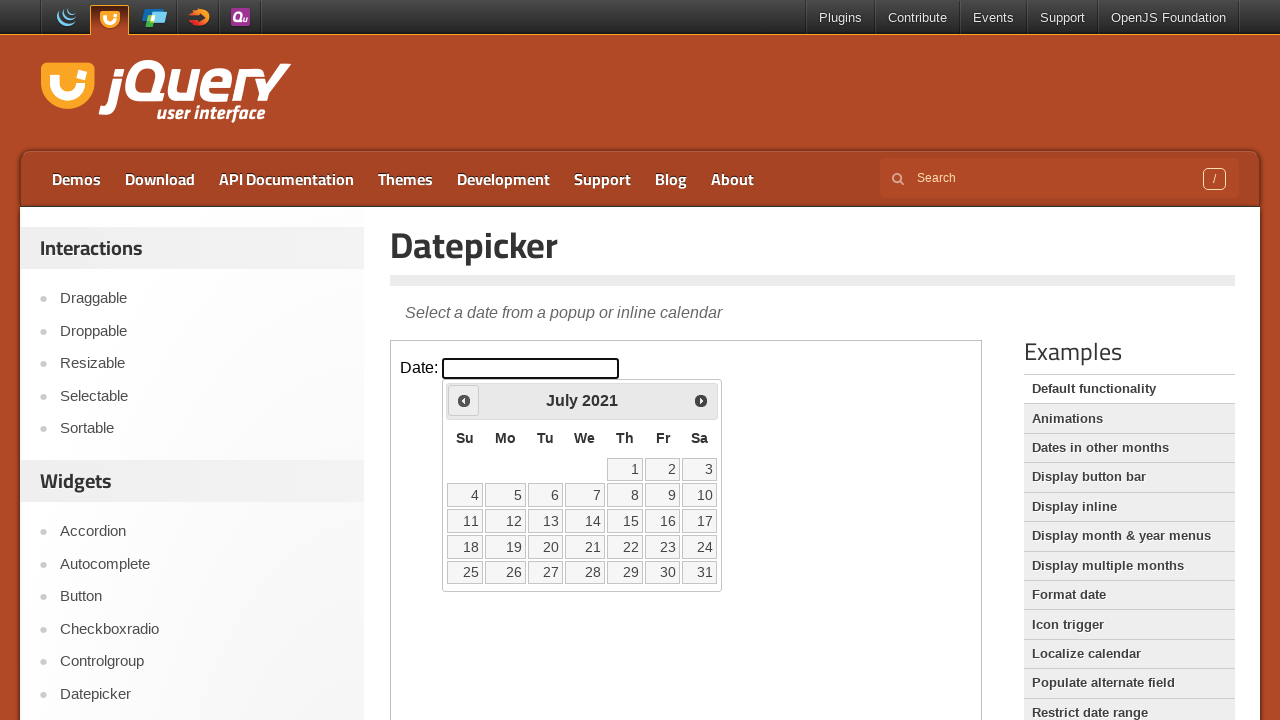

Clicked Previous button to navigate backward in the calendar at (464, 400) on iframe >> nth=0 >> internal:control=enter-frame >> span:has-text('Prev')
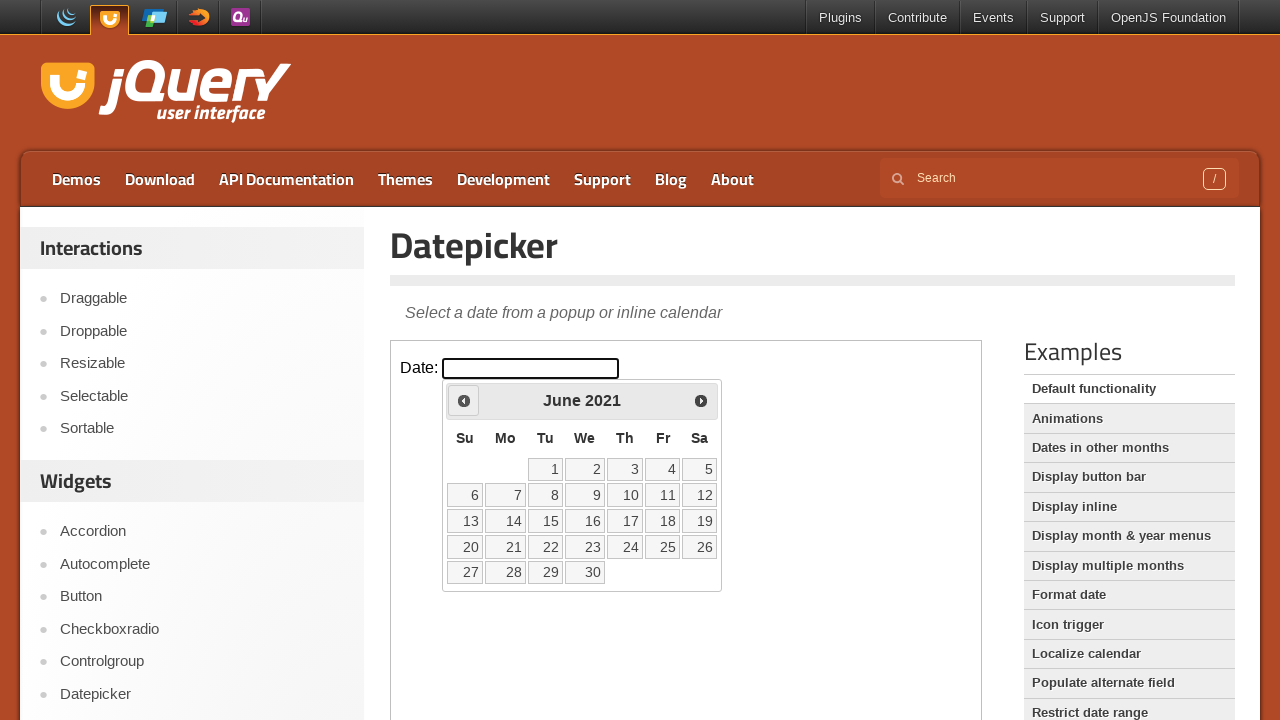

Checked current month and year: June 2021
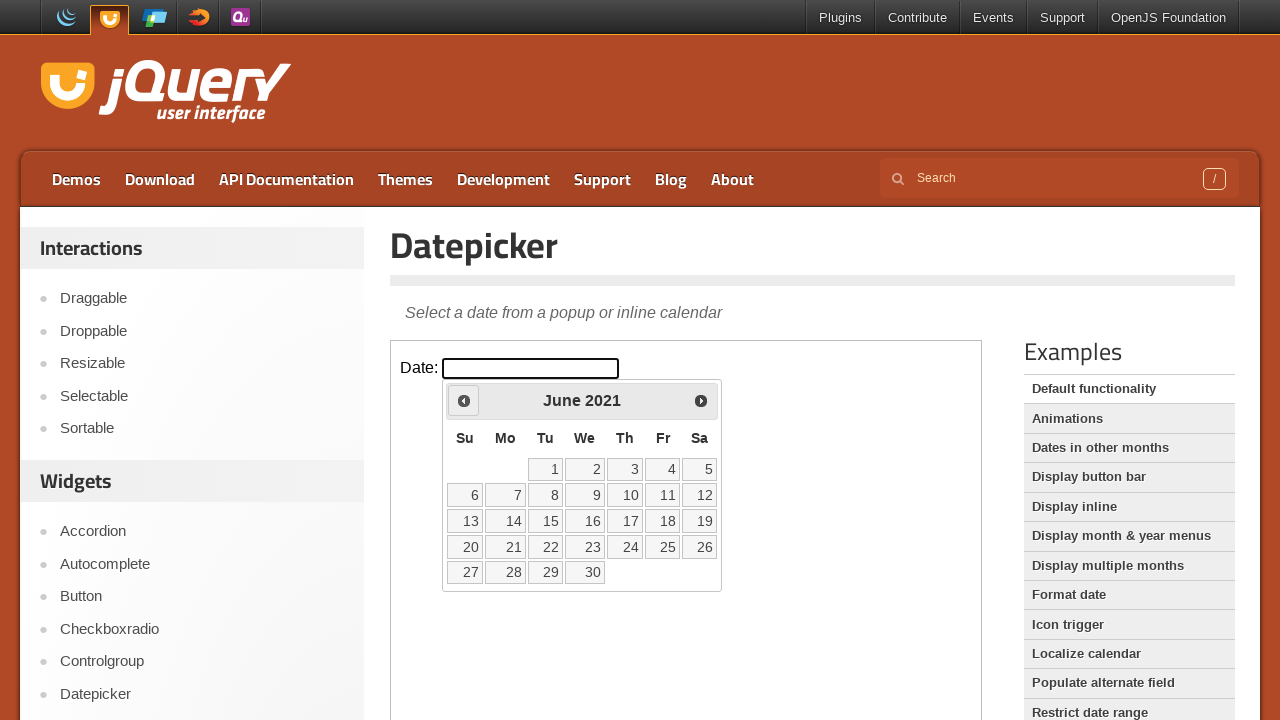

Clicked Previous button to navigate backward in the calendar at (464, 400) on iframe >> nth=0 >> internal:control=enter-frame >> span:has-text('Prev')
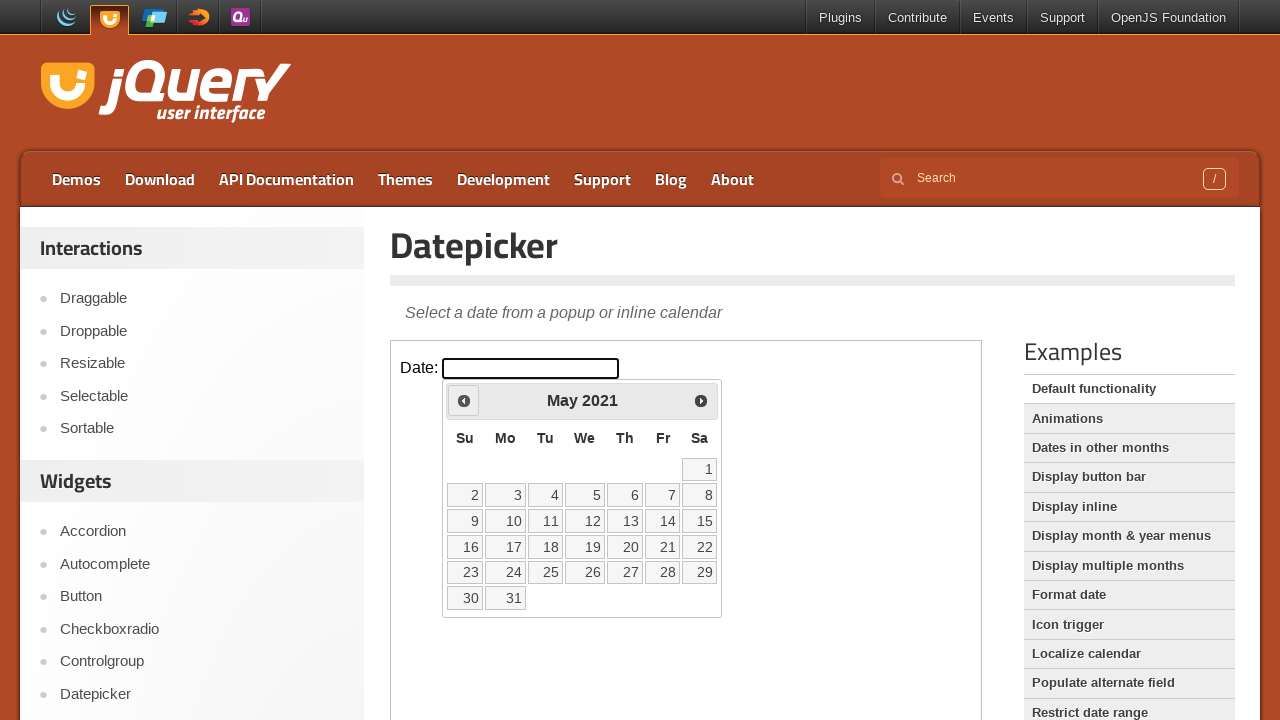

Checked current month and year: May 2021
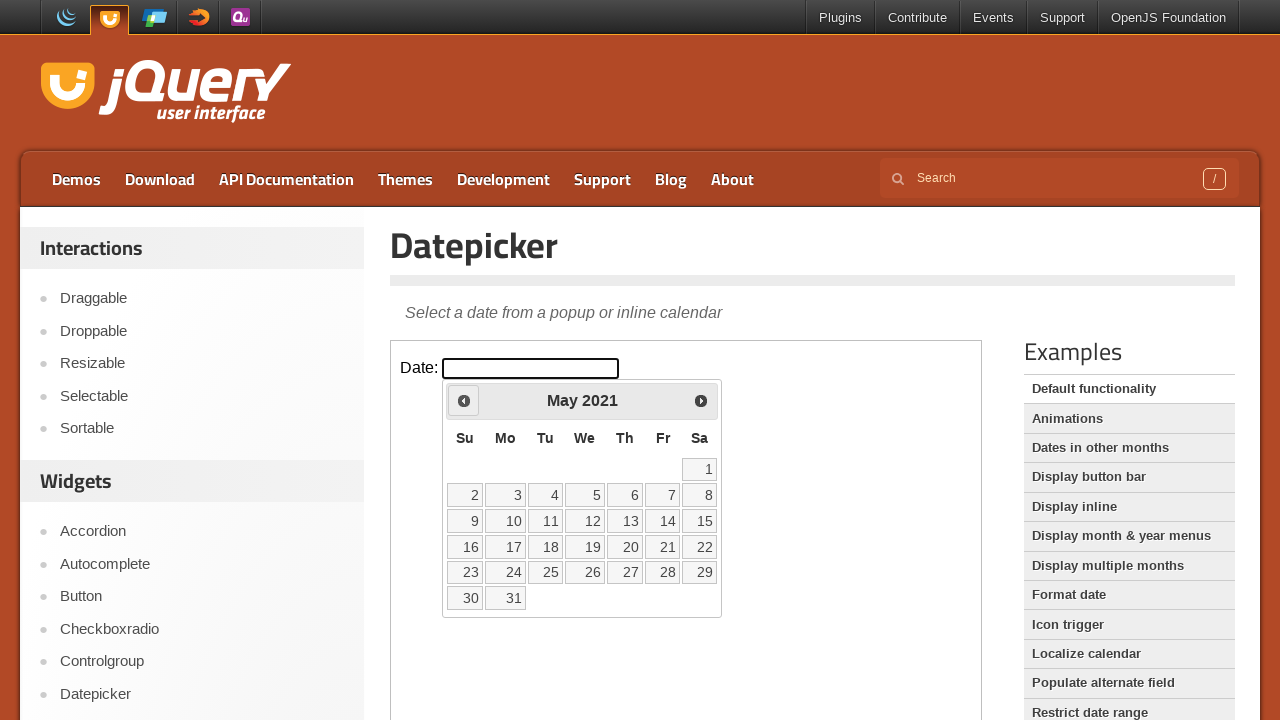

Clicked Previous button to navigate backward in the calendar at (464, 400) on iframe >> nth=0 >> internal:control=enter-frame >> span:has-text('Prev')
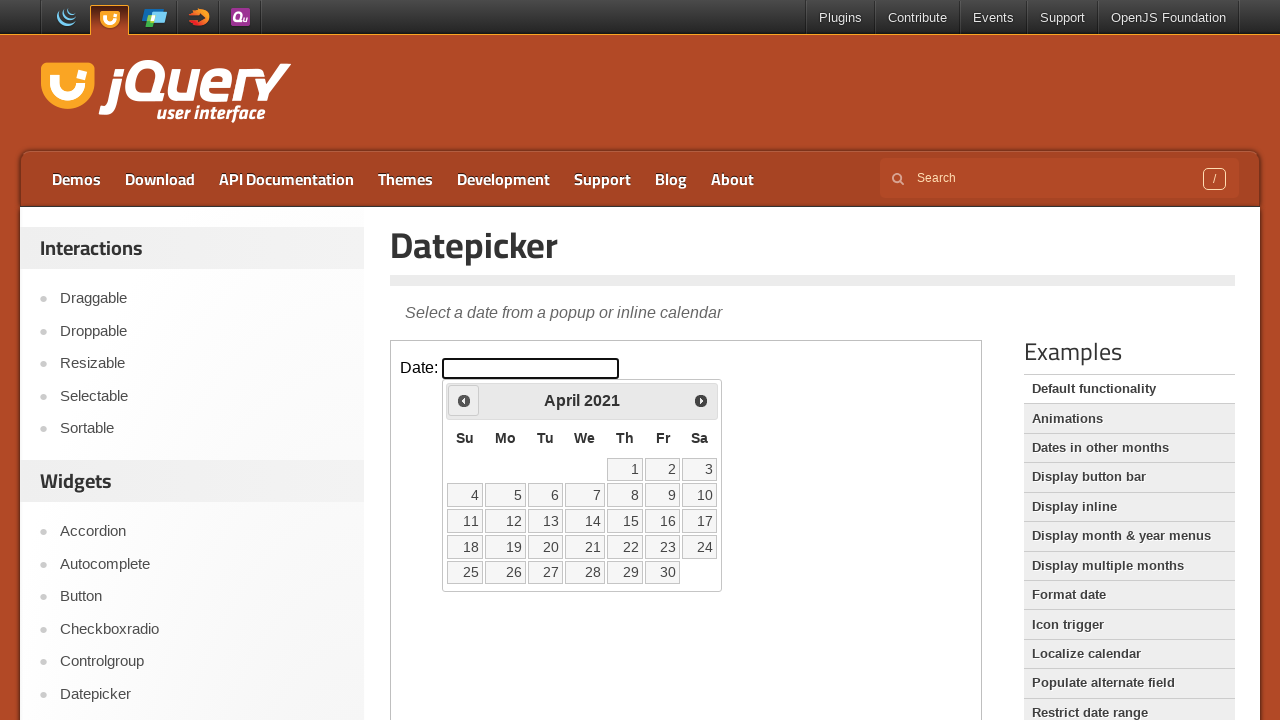

Checked current month and year: April 2021
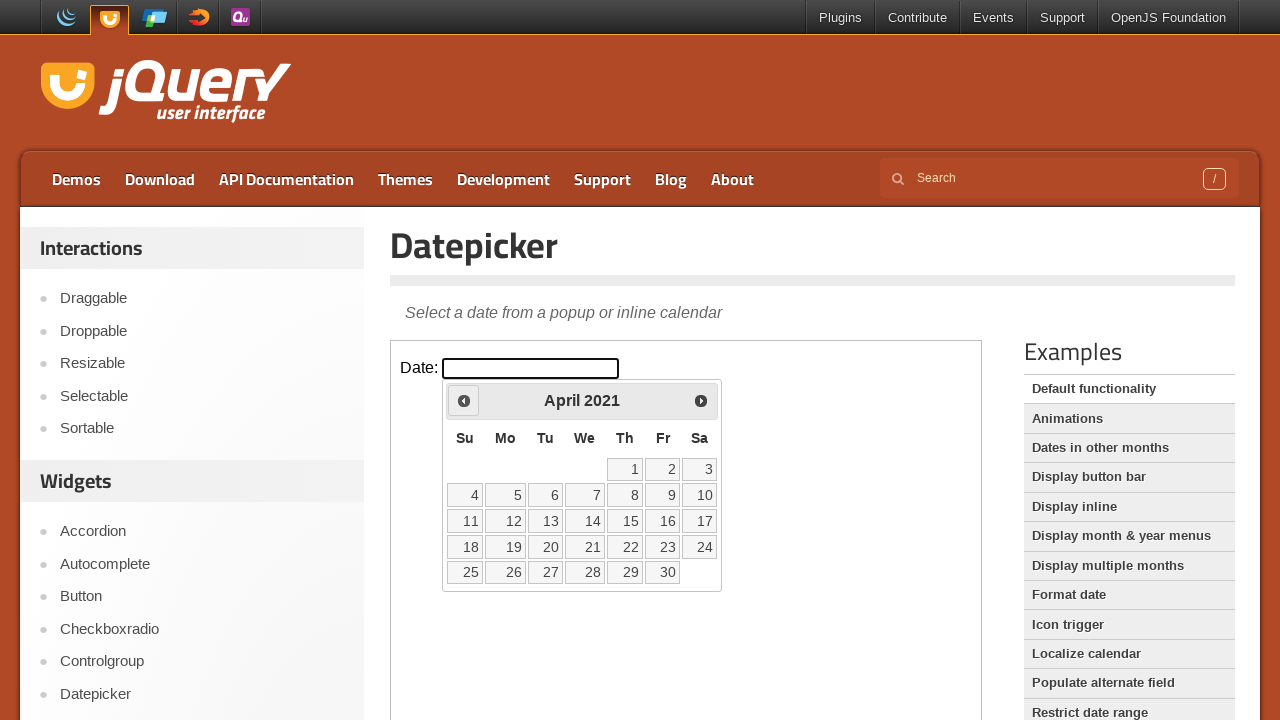

Clicked Previous button to navigate backward in the calendar at (464, 400) on iframe >> nth=0 >> internal:control=enter-frame >> span:has-text('Prev')
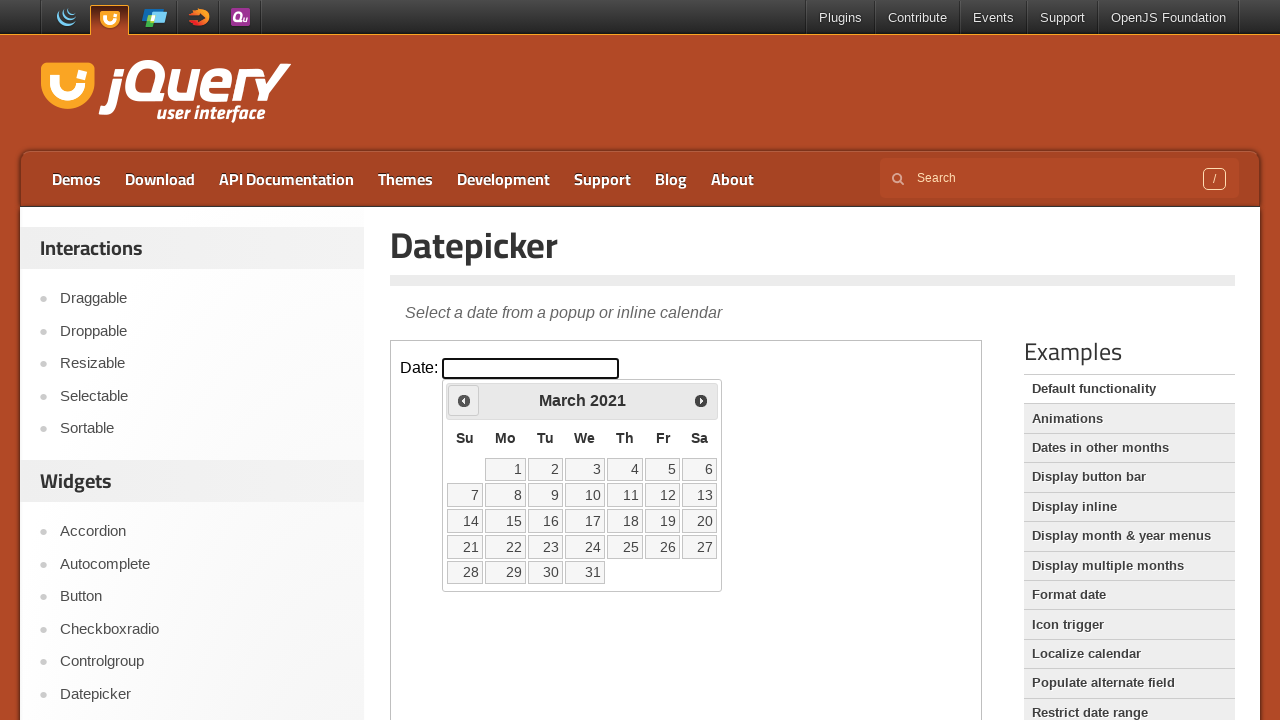

Checked current month and year: March 2021
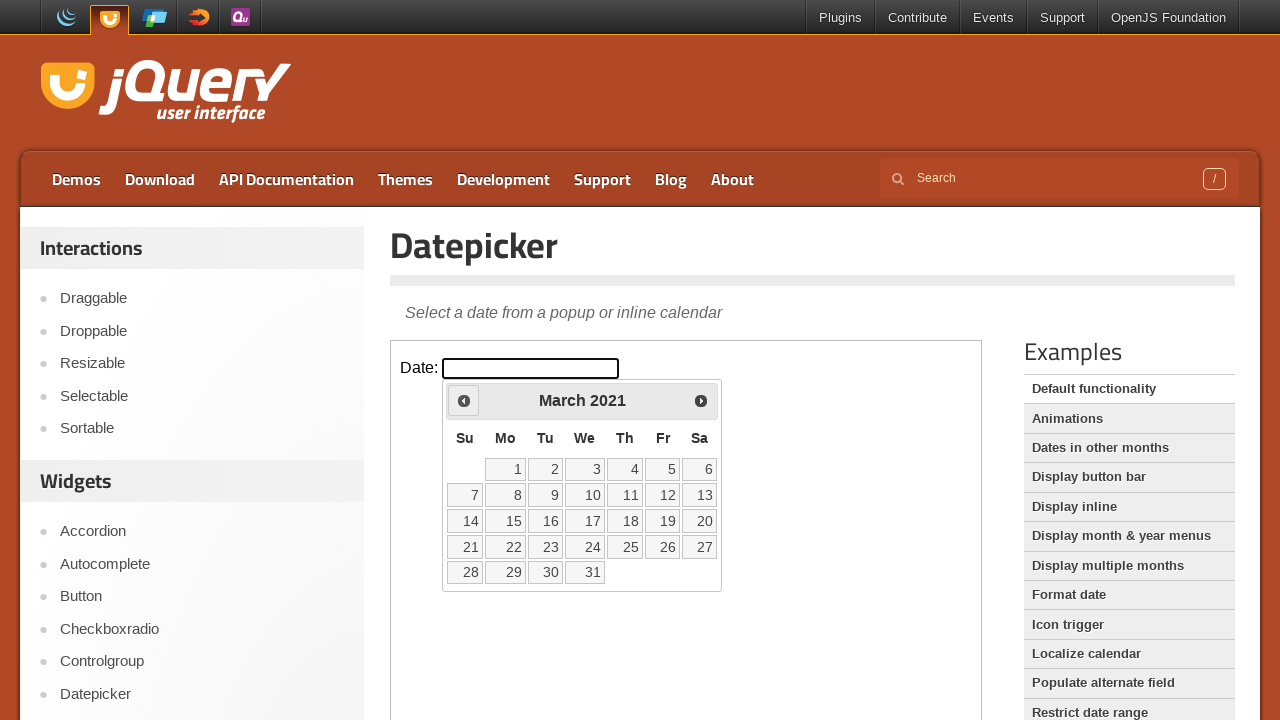

Clicked Previous button to navigate backward in the calendar at (464, 400) on iframe >> nth=0 >> internal:control=enter-frame >> span:has-text('Prev')
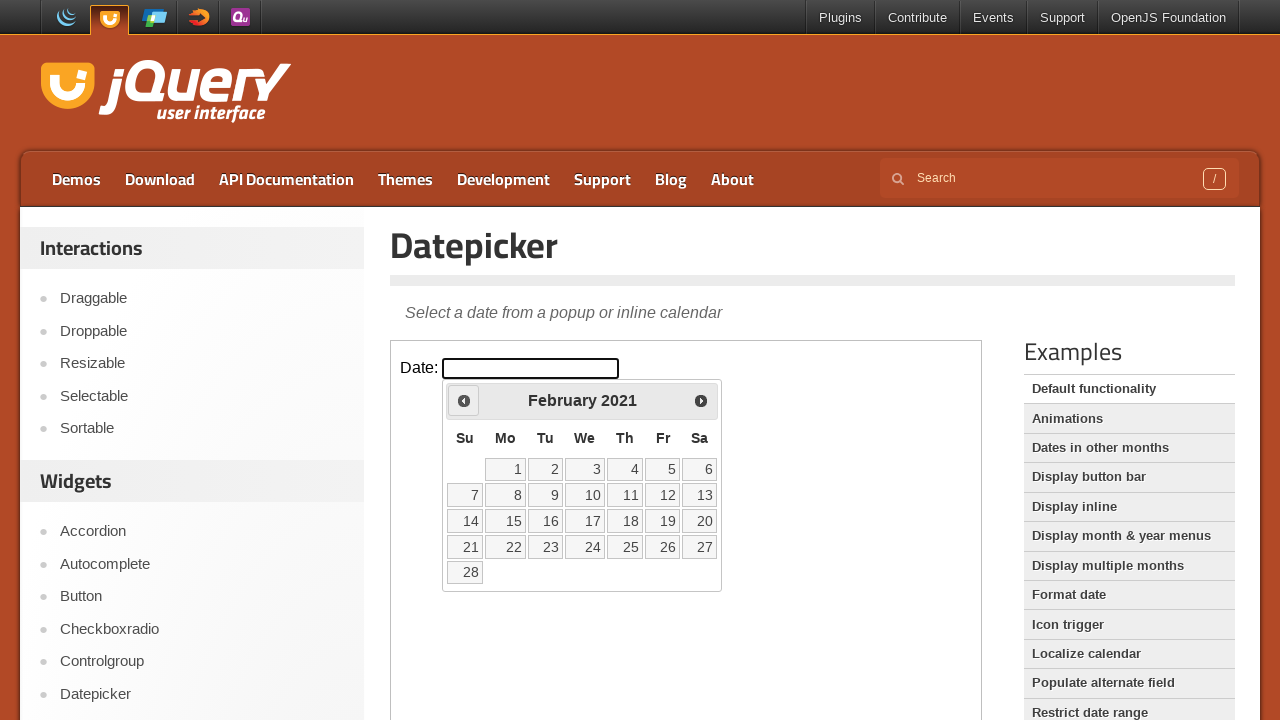

Checked current month and year: February 2021
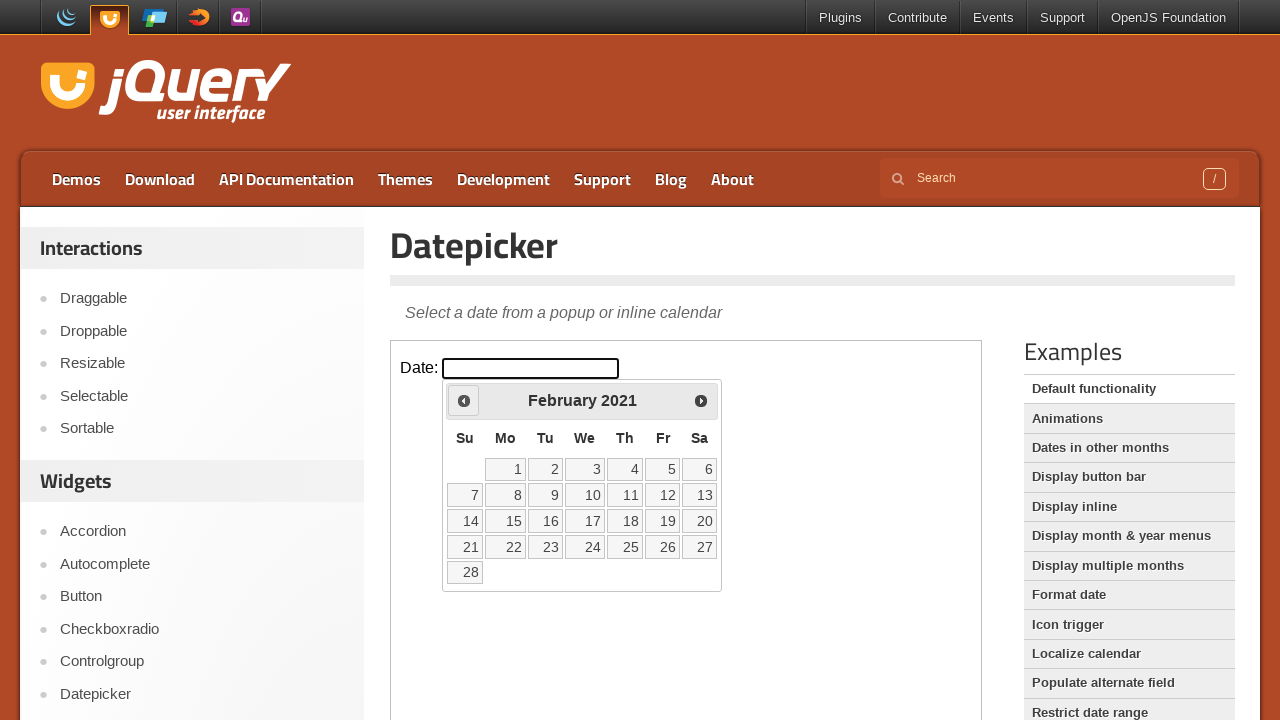

Clicked Previous button to navigate backward in the calendar at (464, 400) on iframe >> nth=0 >> internal:control=enter-frame >> span:has-text('Prev')
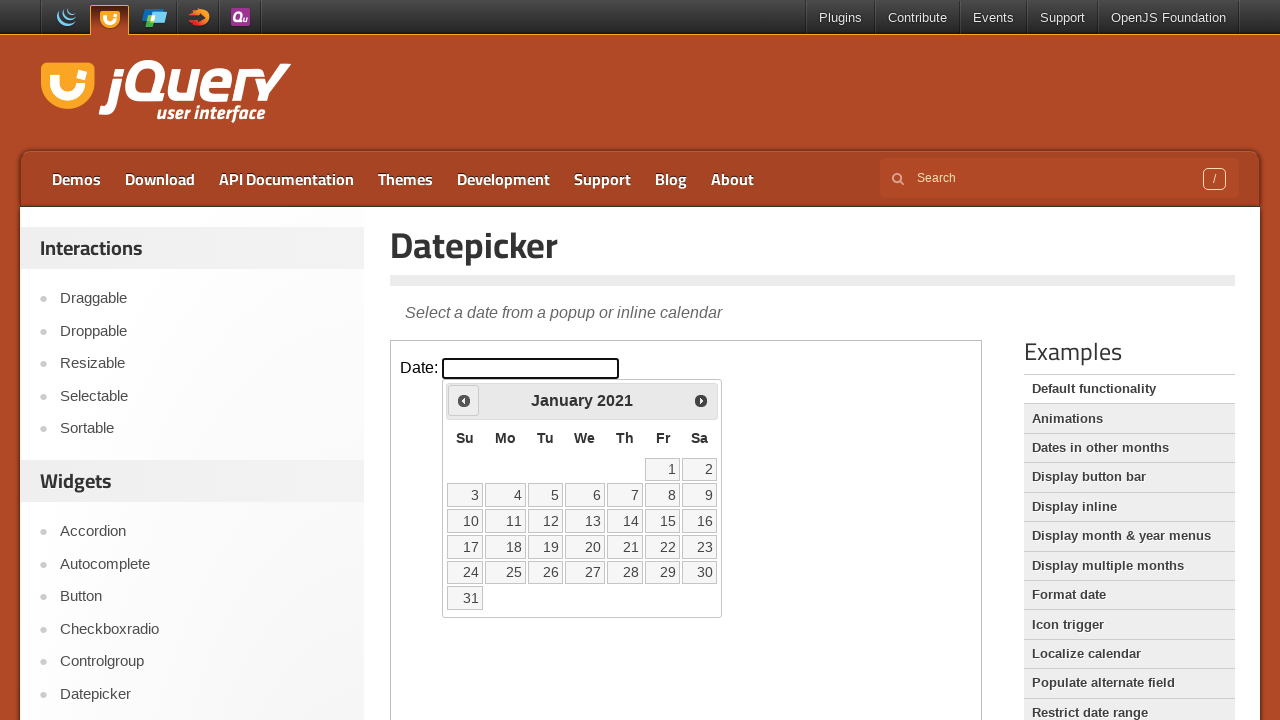

Checked current month and year: January 2021
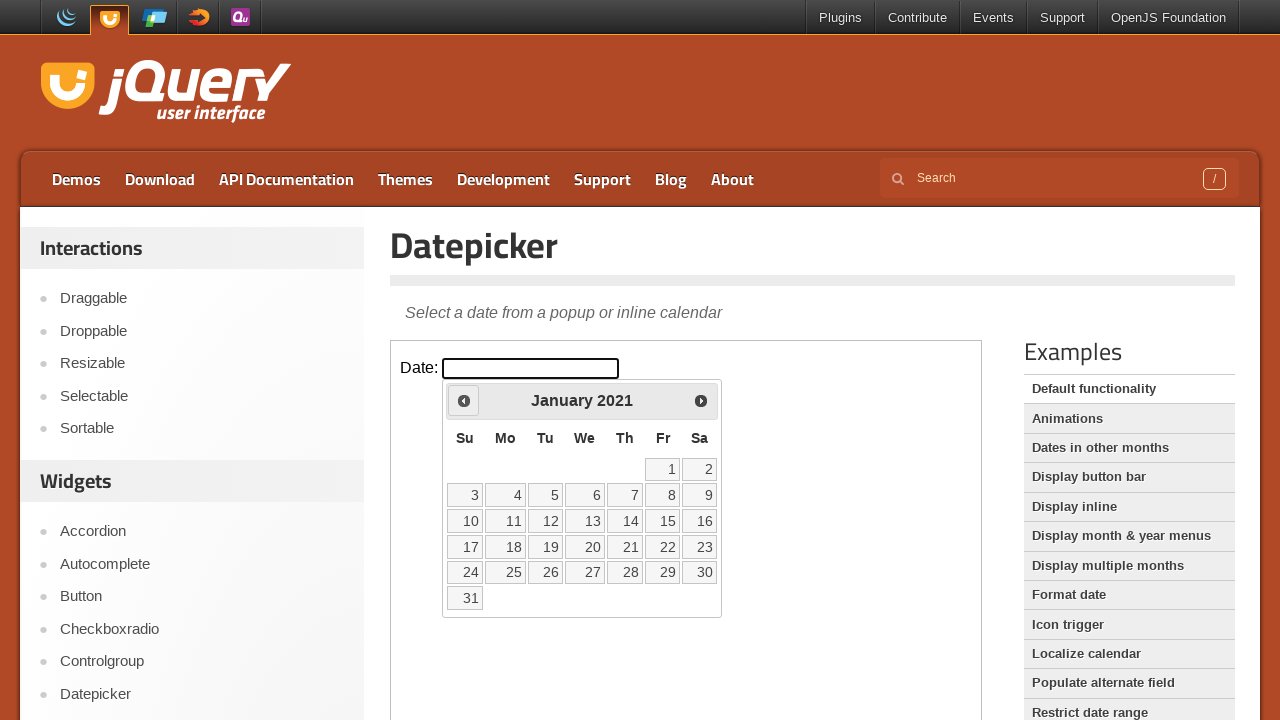

Clicked Previous button to navigate backward in the calendar at (464, 400) on iframe >> nth=0 >> internal:control=enter-frame >> span:has-text('Prev')
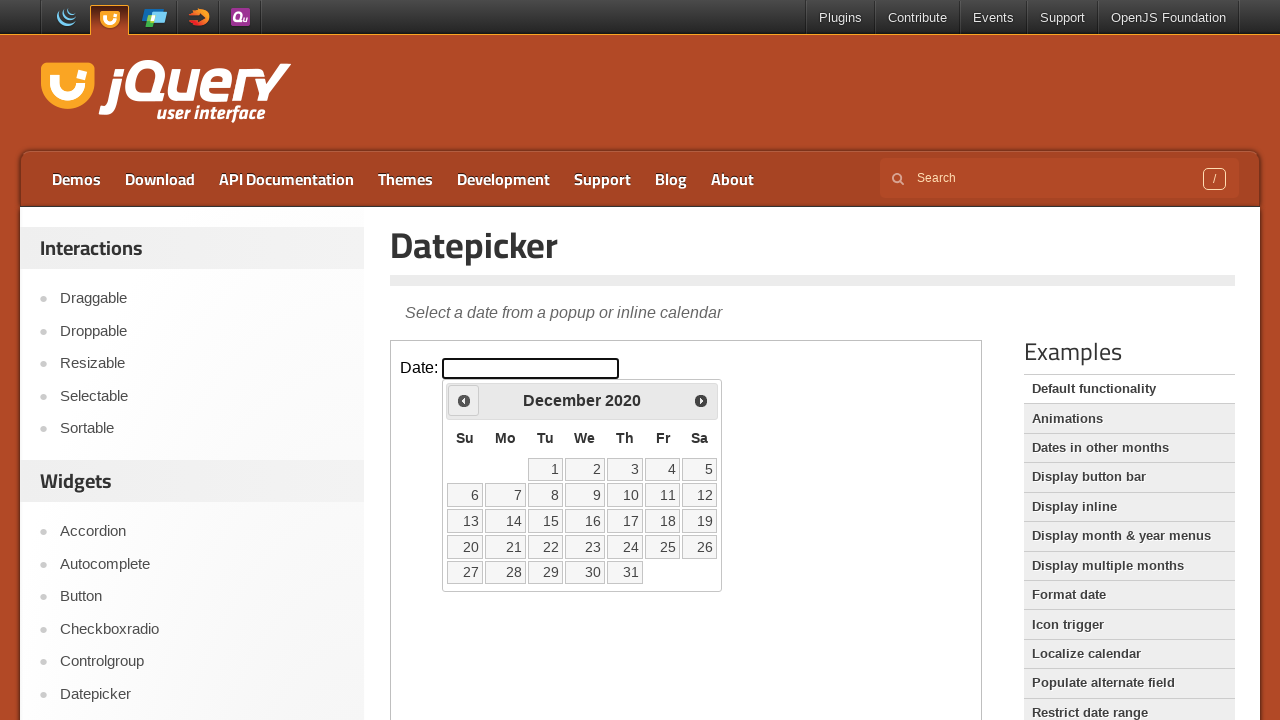

Checked current month and year: December 2020
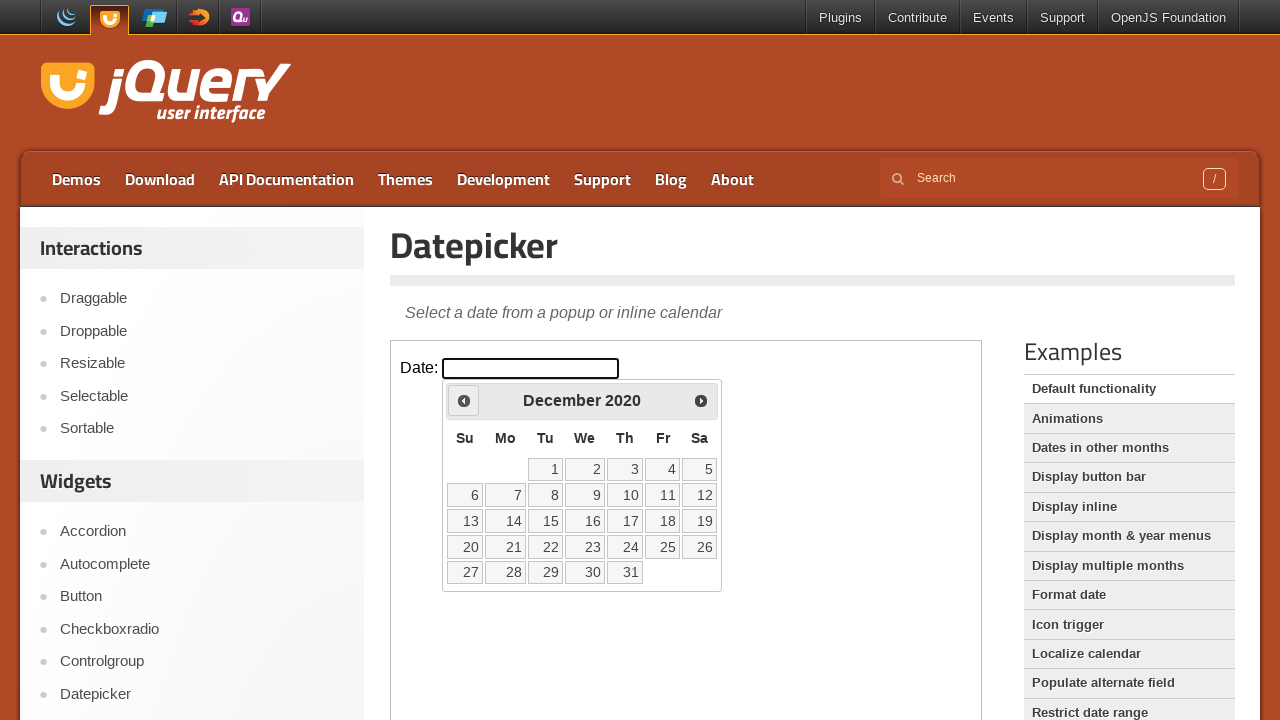

Clicked Previous button to navigate backward in the calendar at (464, 400) on iframe >> nth=0 >> internal:control=enter-frame >> span:has-text('Prev')
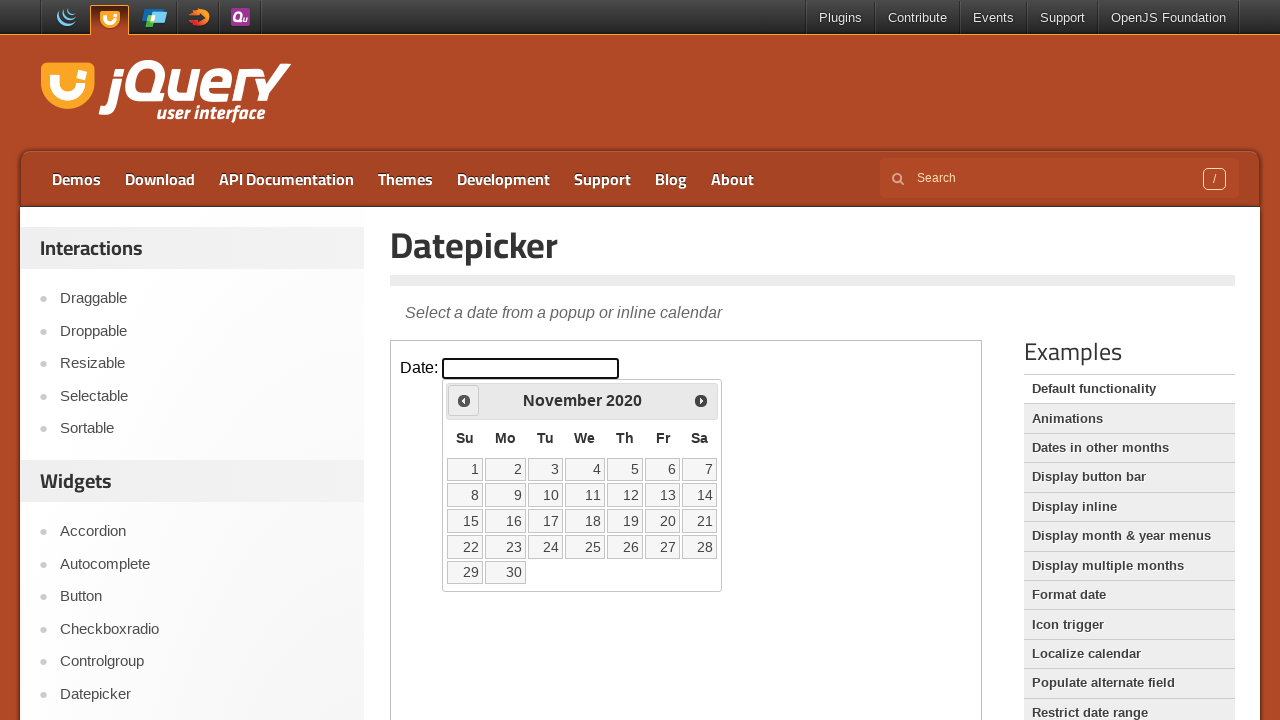

Checked current month and year: November 2020
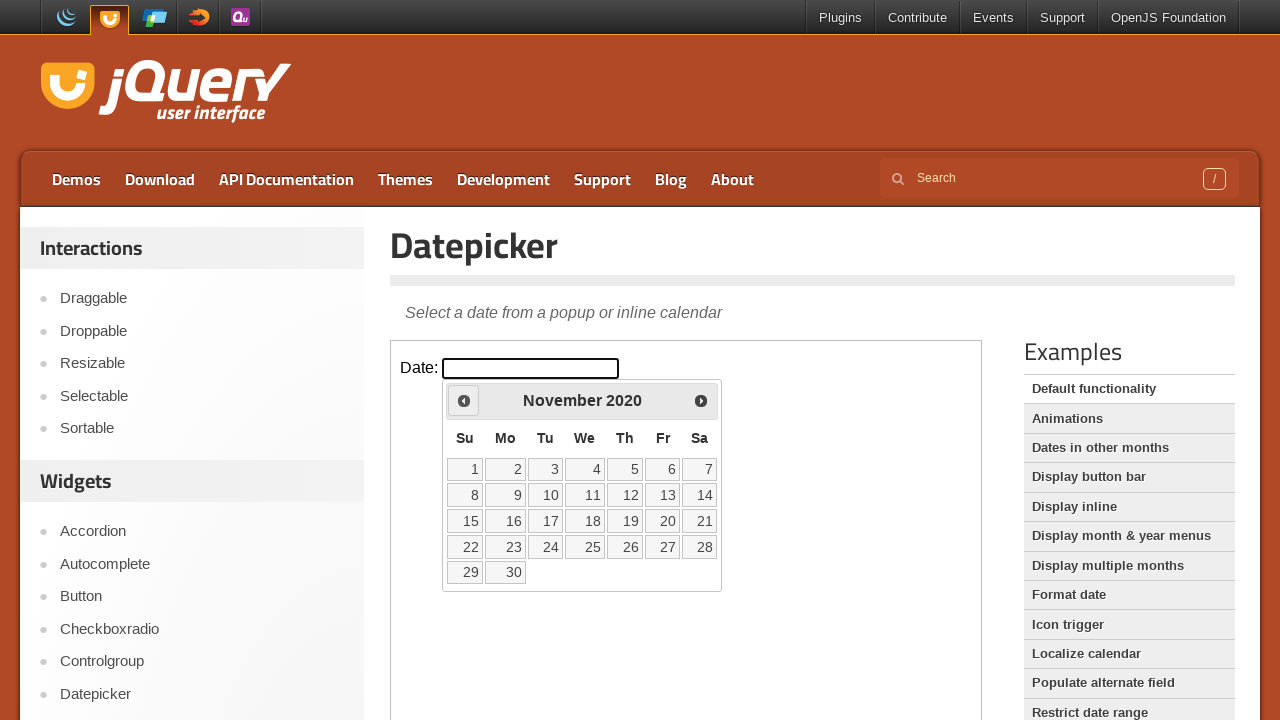

Clicked Previous button to navigate backward in the calendar at (464, 400) on iframe >> nth=0 >> internal:control=enter-frame >> span:has-text('Prev')
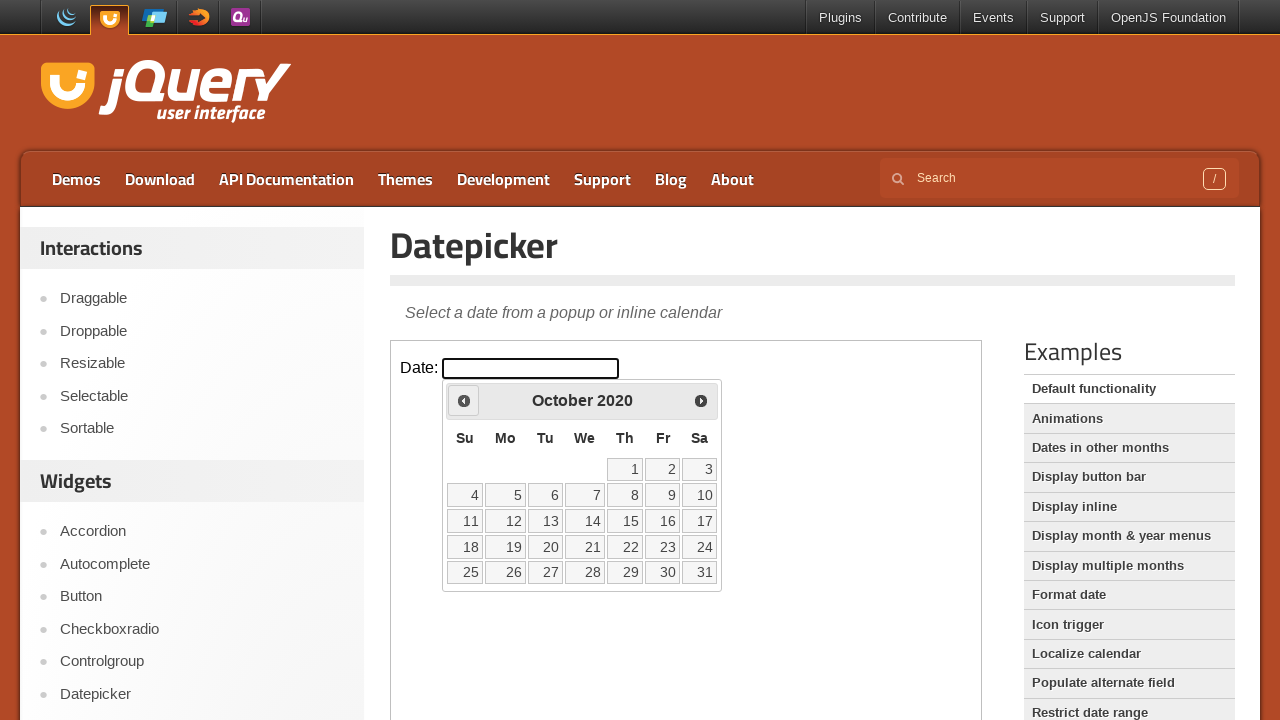

Checked current month and year: October 2020
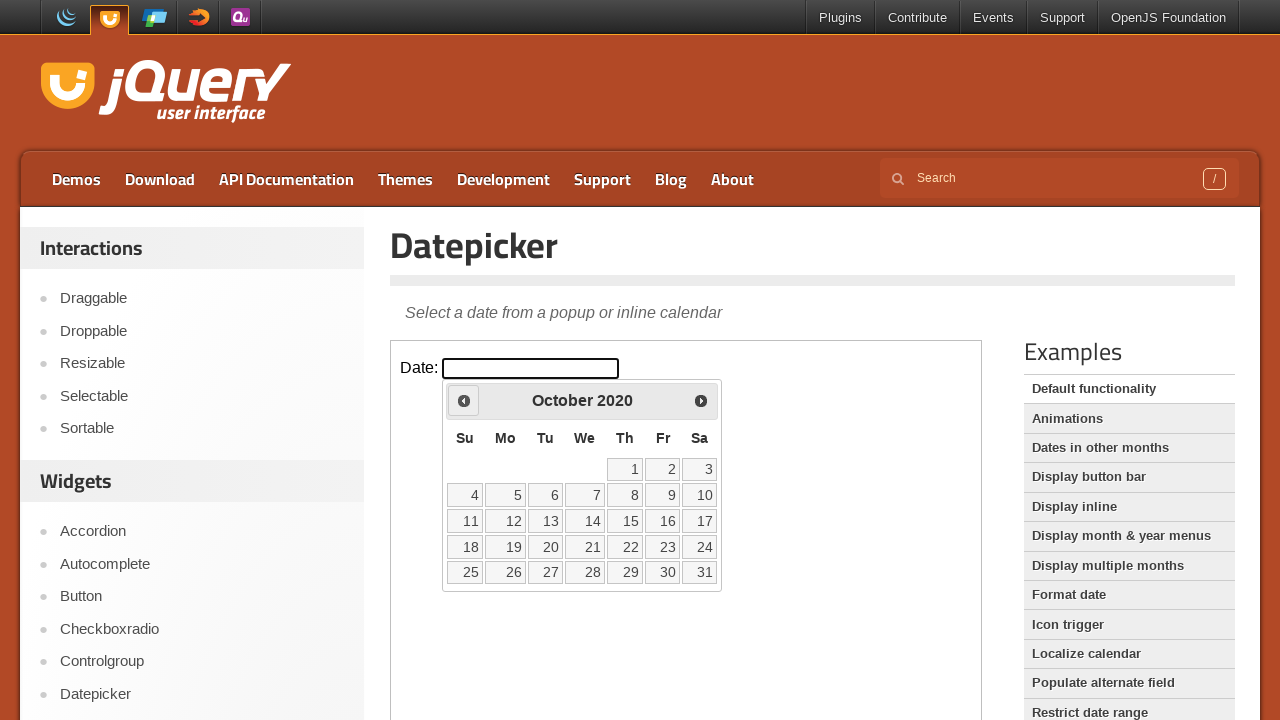

Clicked Previous button to navigate backward in the calendar at (464, 400) on iframe >> nth=0 >> internal:control=enter-frame >> span:has-text('Prev')
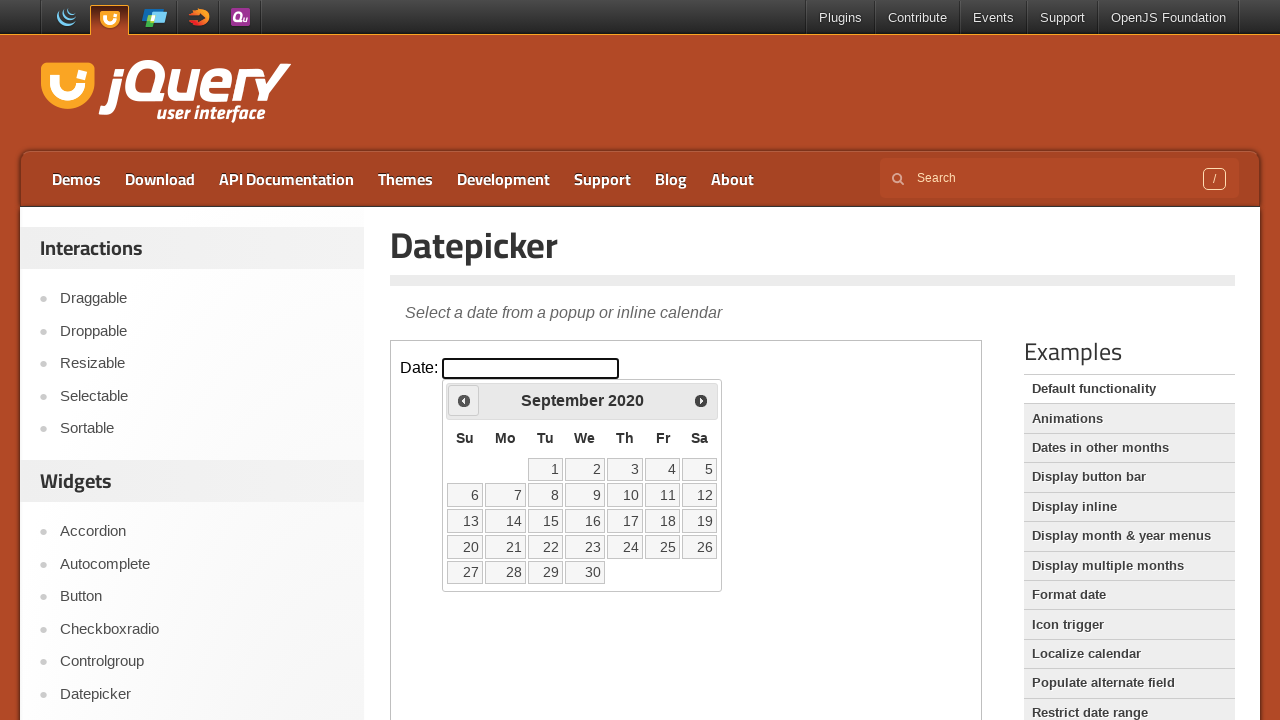

Checked current month and year: September 2020
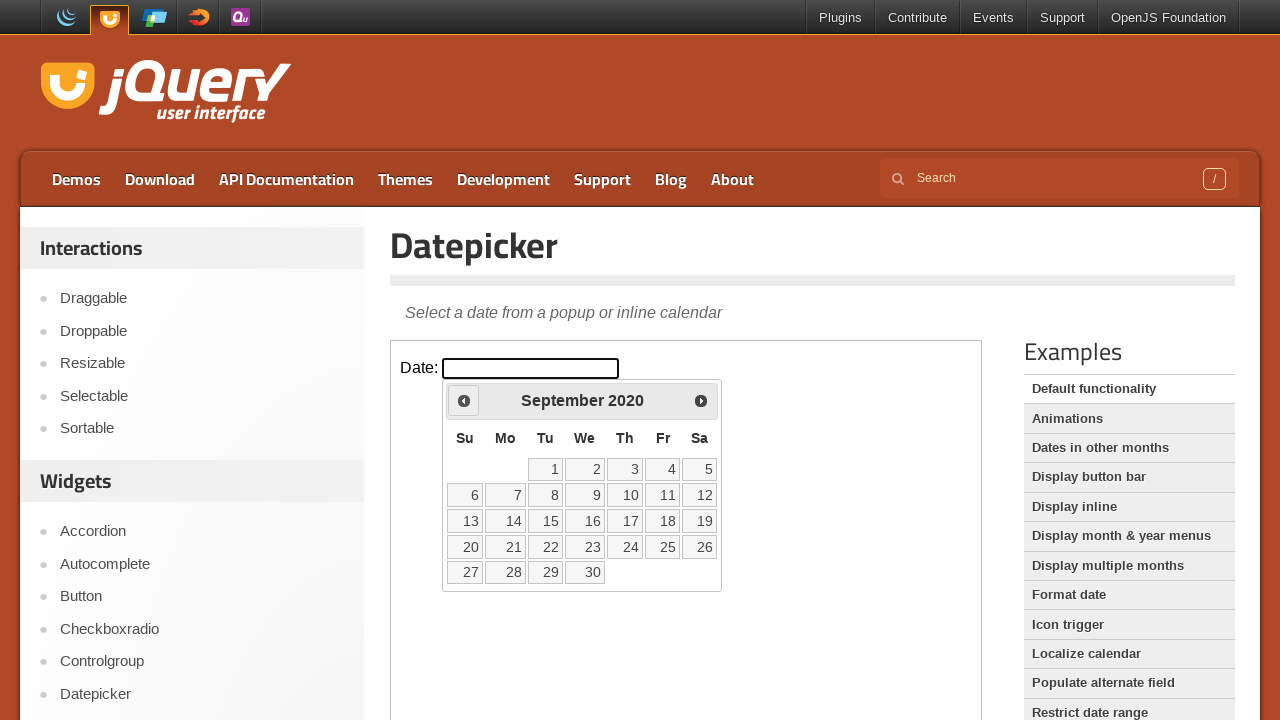

Clicked Previous button to navigate backward in the calendar at (464, 400) on iframe >> nth=0 >> internal:control=enter-frame >> span:has-text('Prev')
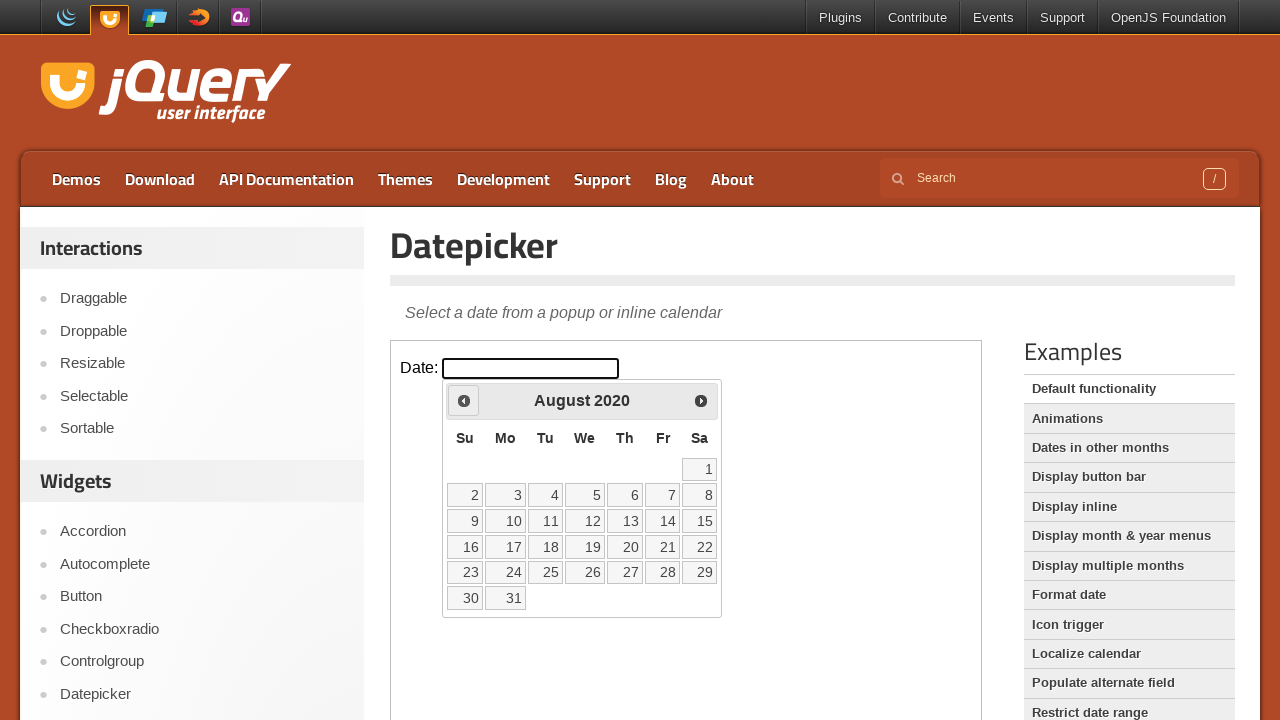

Checked current month and year: August 2020
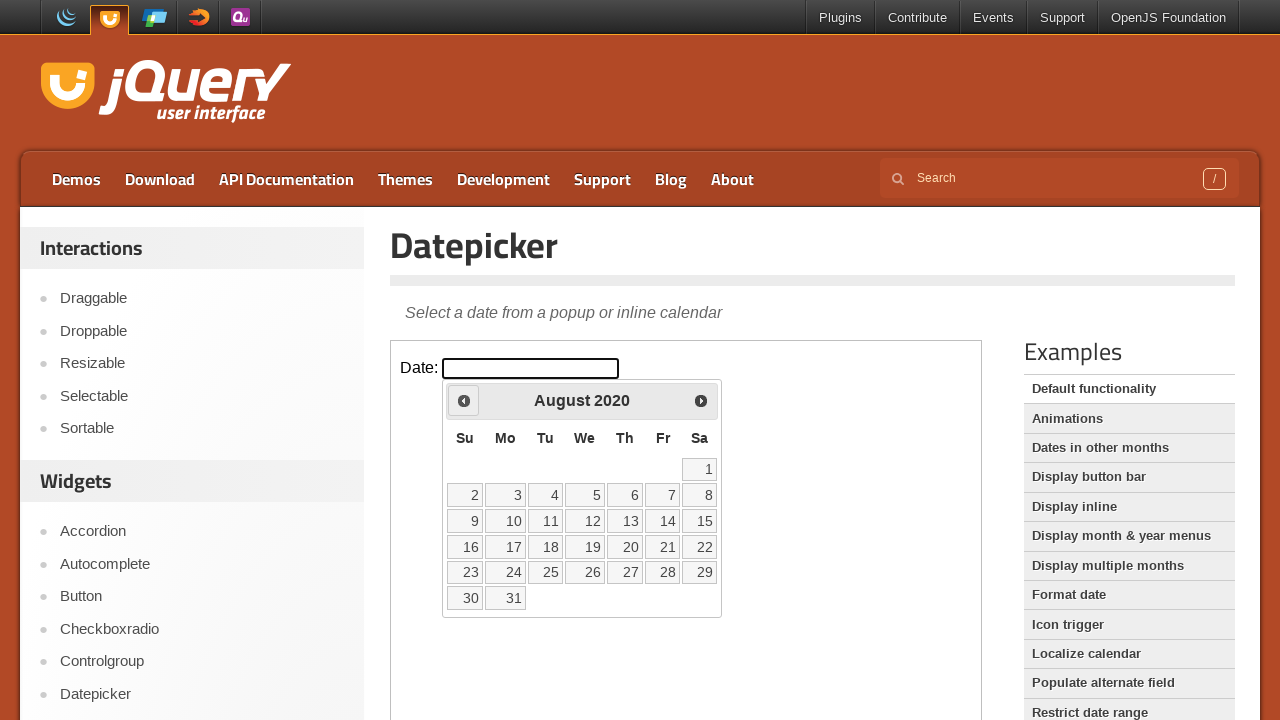

Clicked Previous button to navigate backward in the calendar at (464, 400) on iframe >> nth=0 >> internal:control=enter-frame >> span:has-text('Prev')
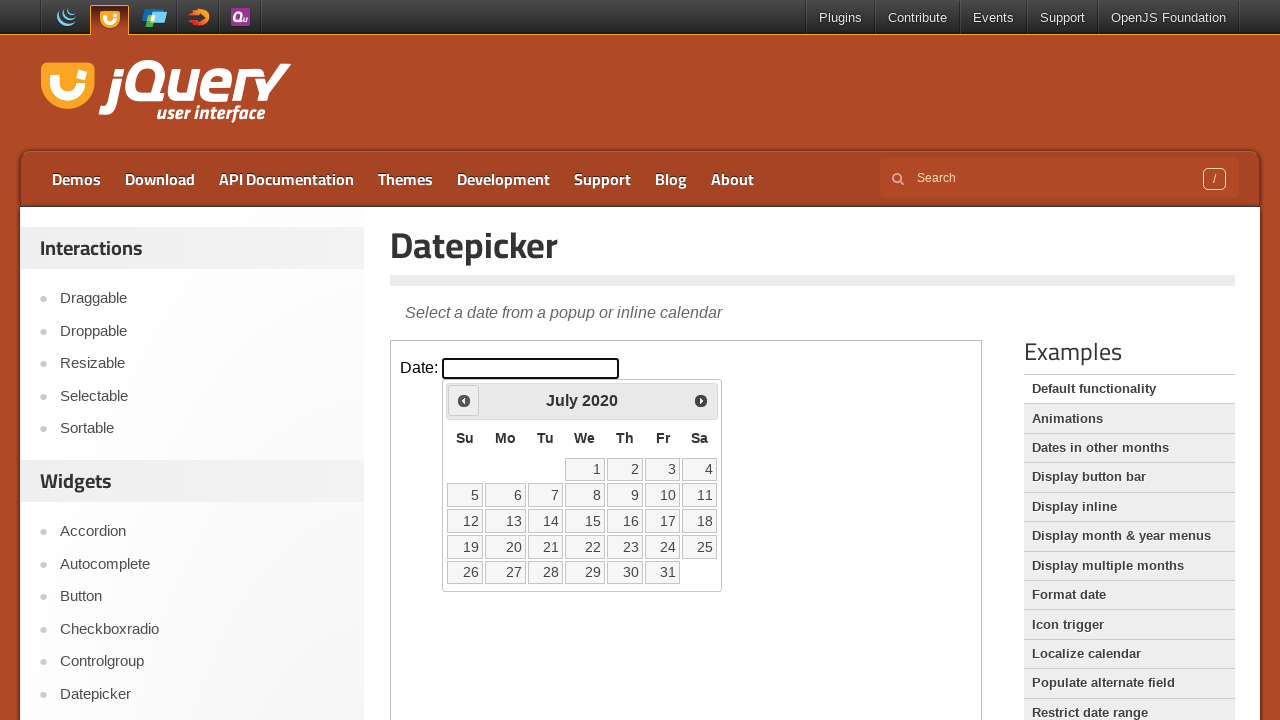

Checked current month and year: July 2020
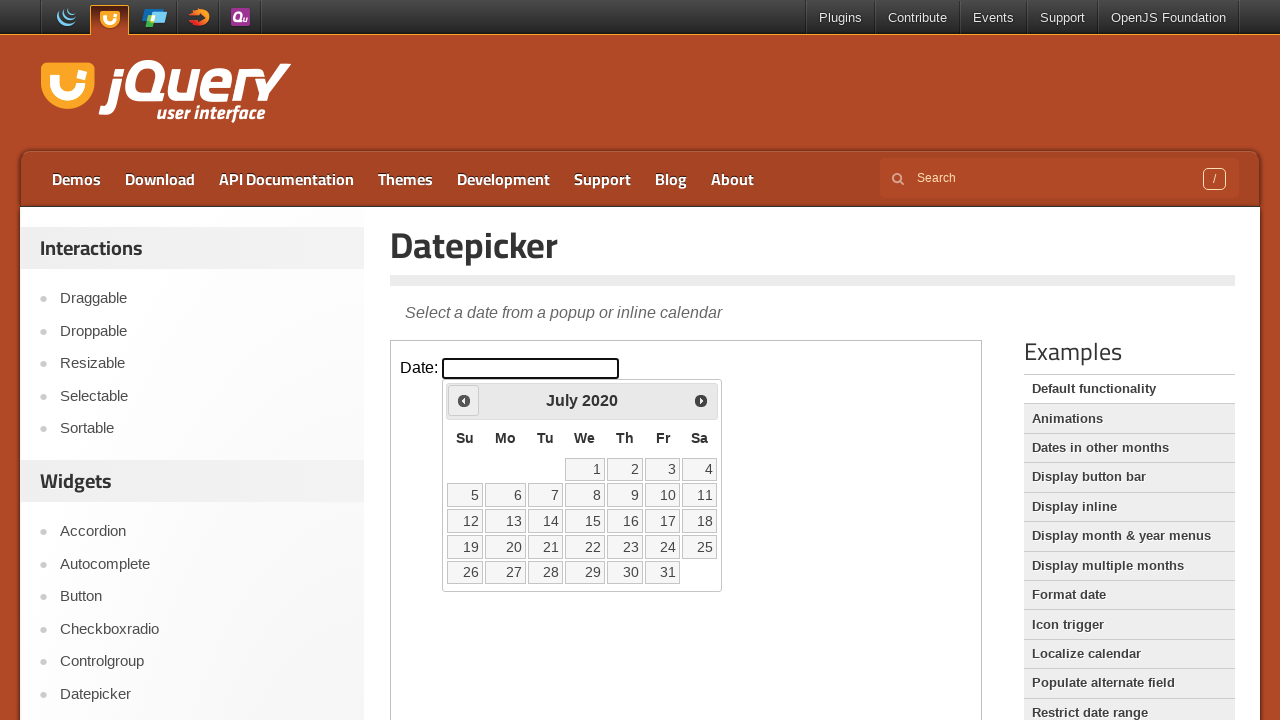

Clicked Previous button to navigate backward in the calendar at (464, 400) on iframe >> nth=0 >> internal:control=enter-frame >> span:has-text('Prev')
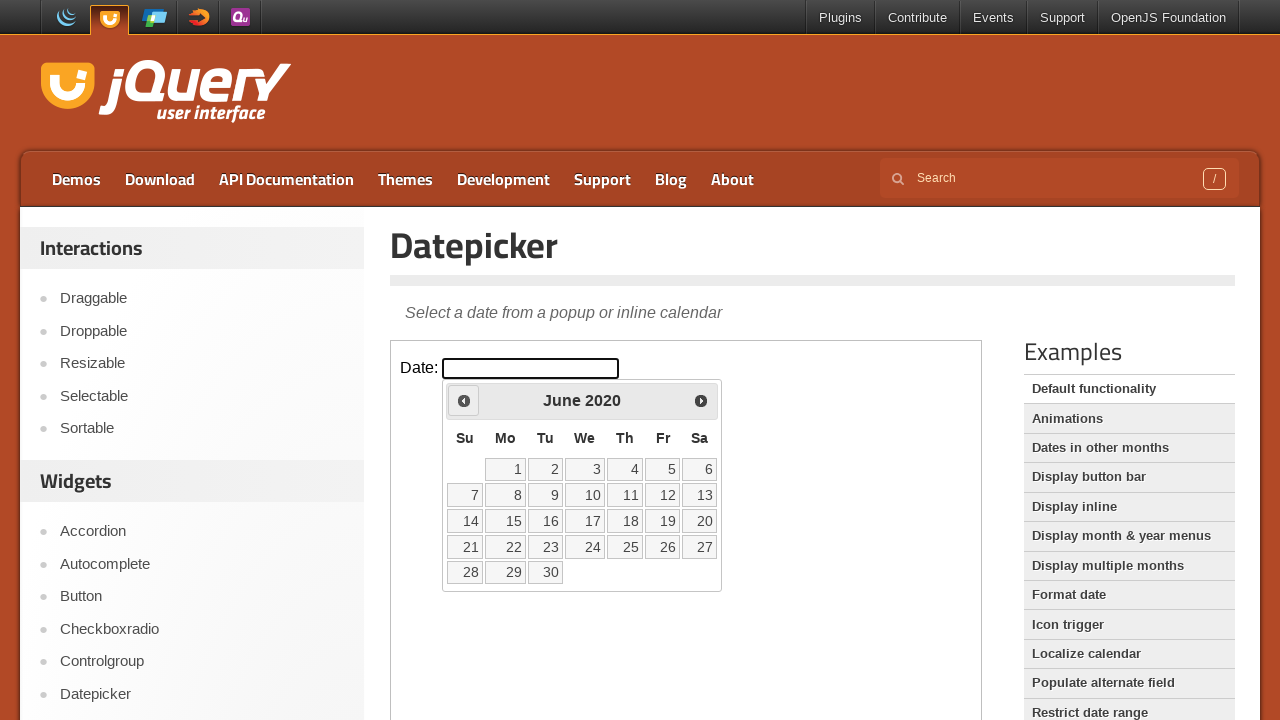

Checked current month and year: June 2020
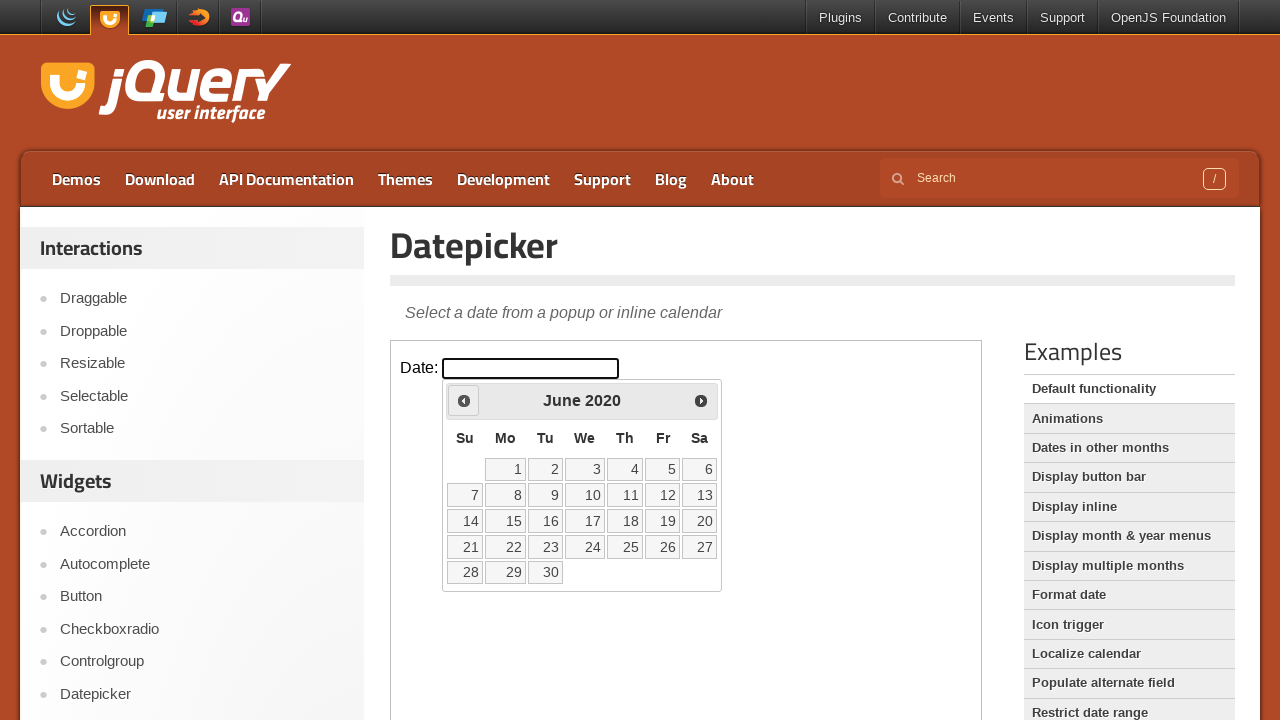

Clicked Previous button to navigate backward in the calendar at (464, 400) on iframe >> nth=0 >> internal:control=enter-frame >> span:has-text('Prev')
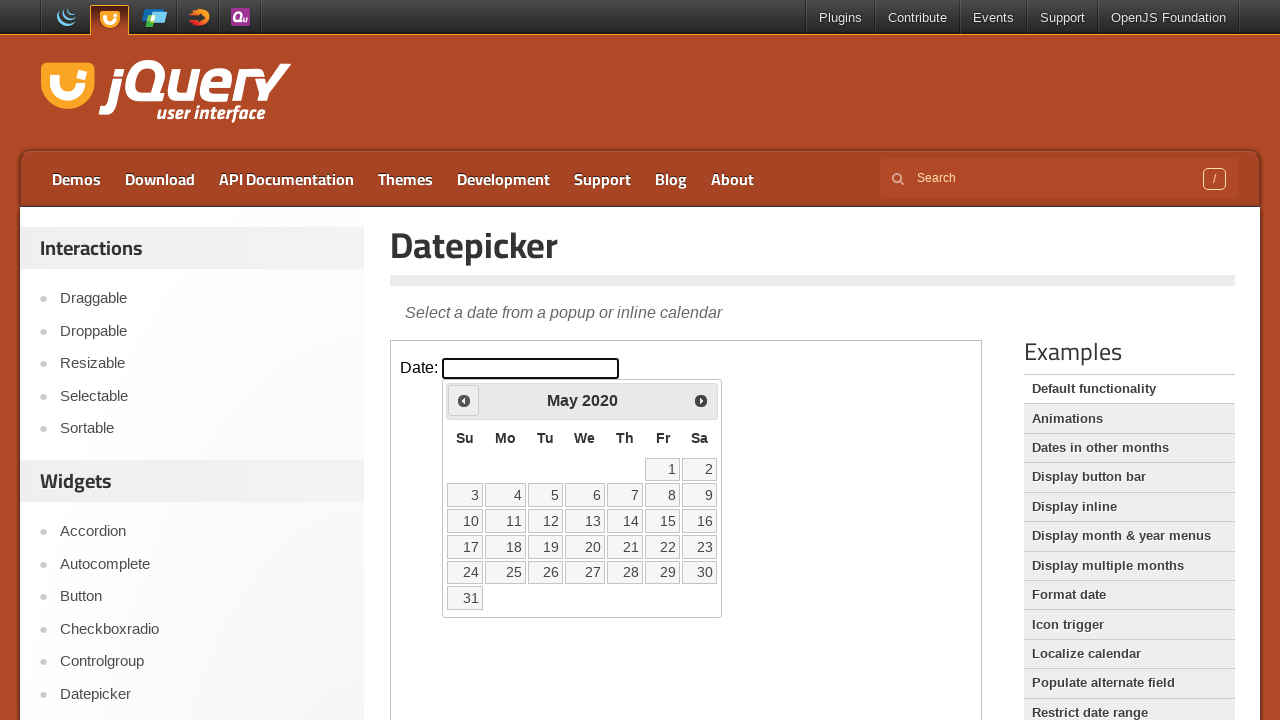

Checked current month and year: May 2020
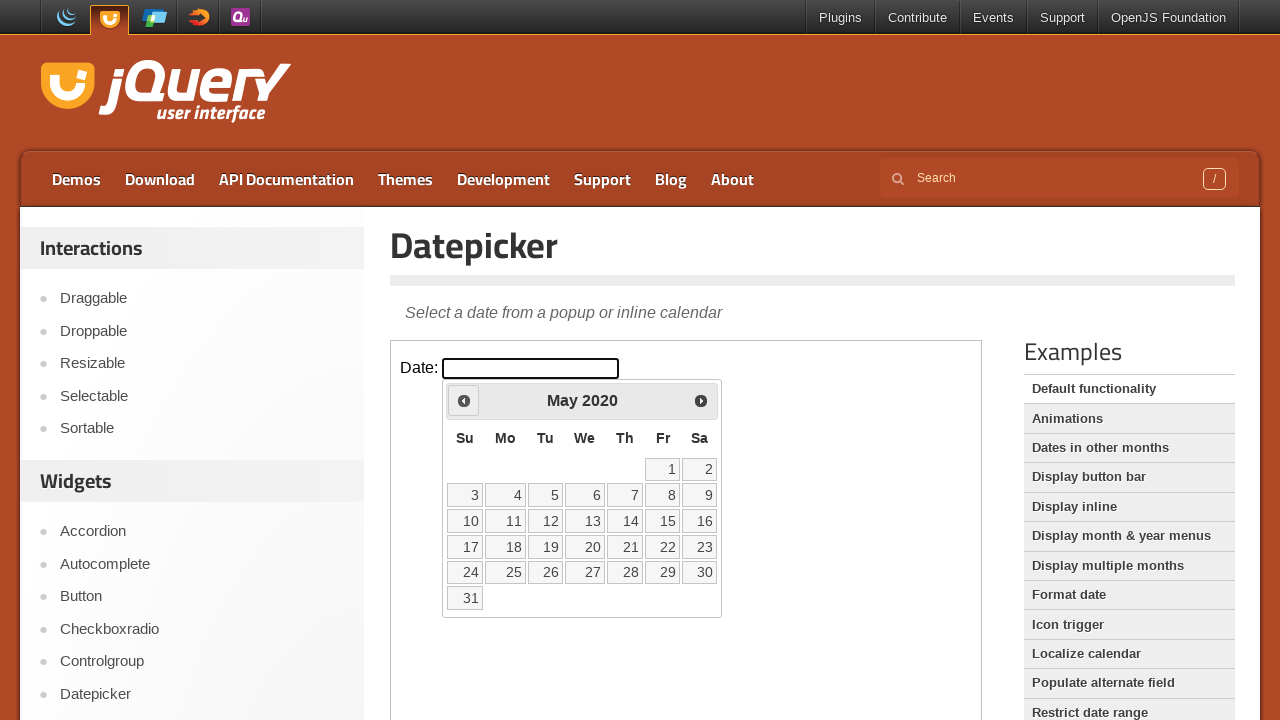

Clicked Previous button to navigate backward in the calendar at (464, 400) on iframe >> nth=0 >> internal:control=enter-frame >> span:has-text('Prev')
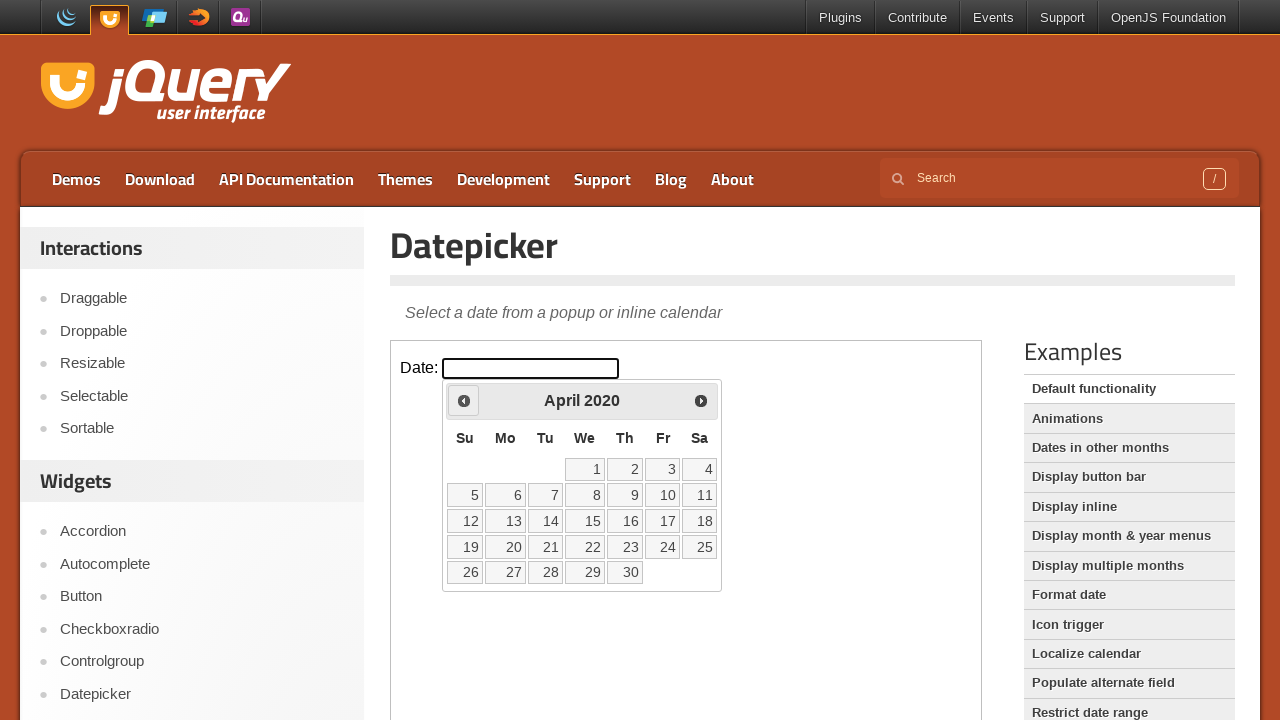

Checked current month and year: April 2020
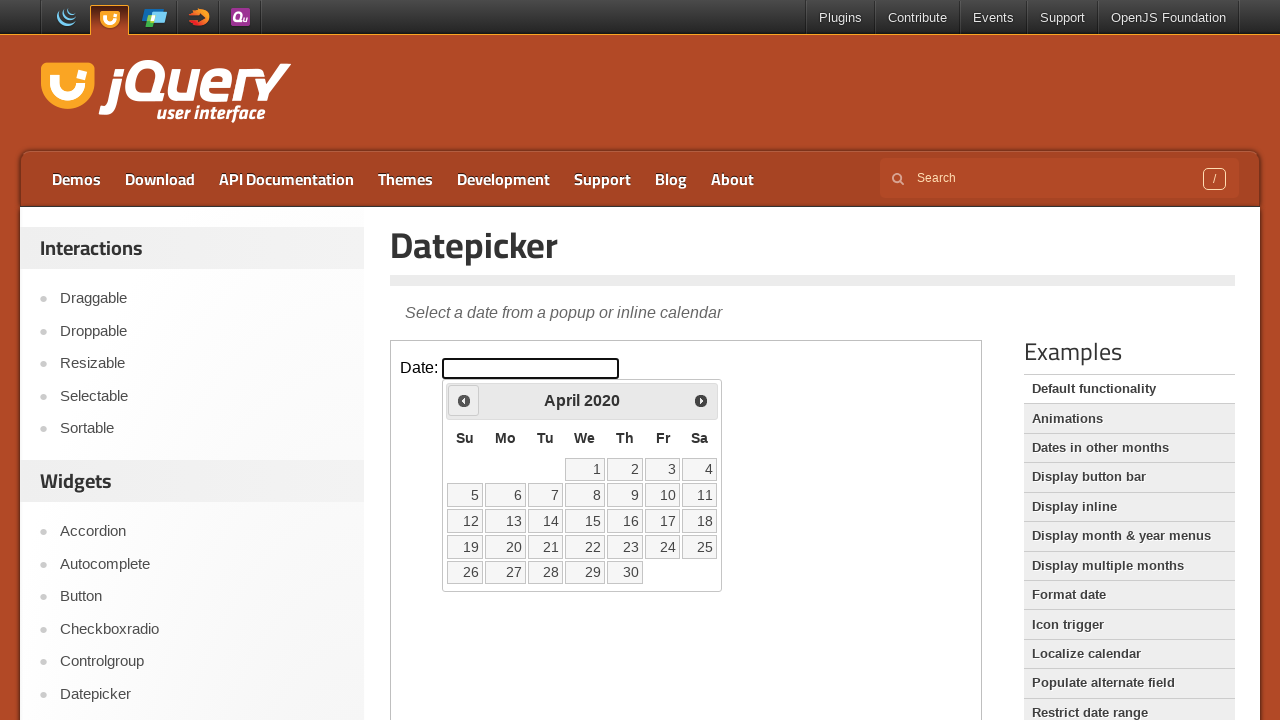

Clicked Previous button to navigate backward in the calendar at (464, 400) on iframe >> nth=0 >> internal:control=enter-frame >> span:has-text('Prev')
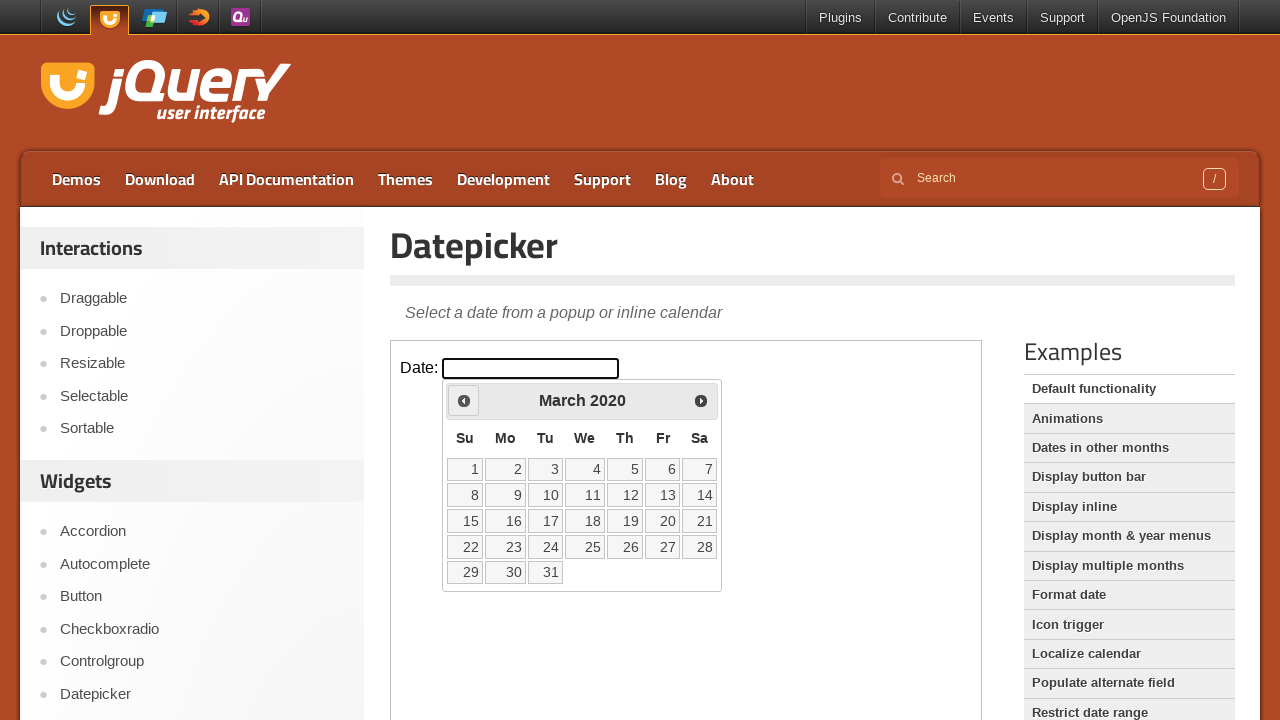

Checked current month and year: March 2020
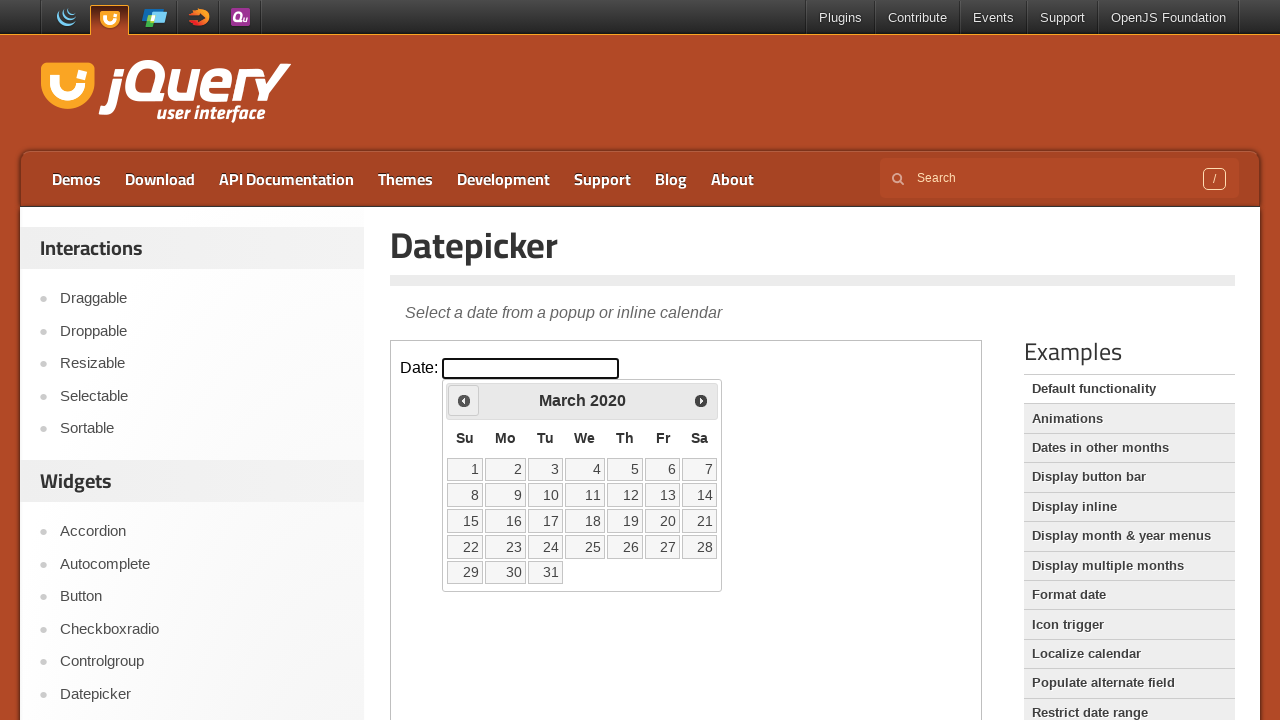

Clicked Previous button to navigate backward in the calendar at (464, 400) on iframe >> nth=0 >> internal:control=enter-frame >> span:has-text('Prev')
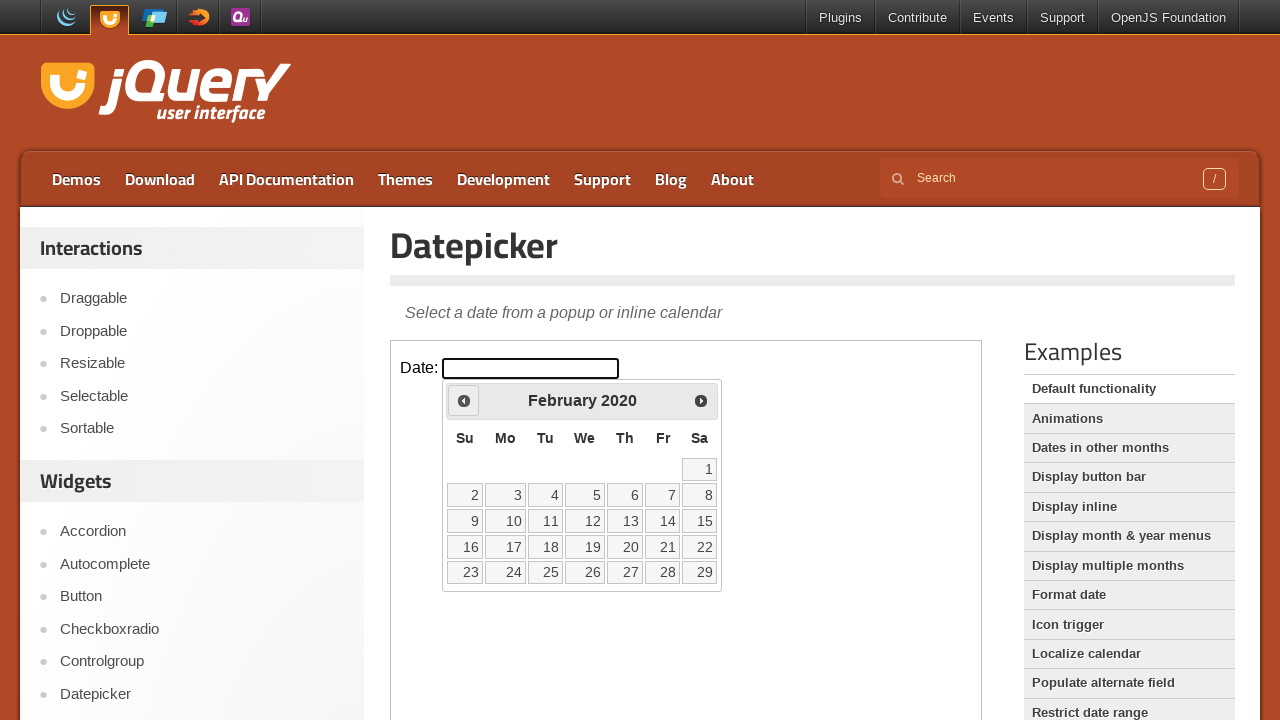

Checked current month and year: February 2020
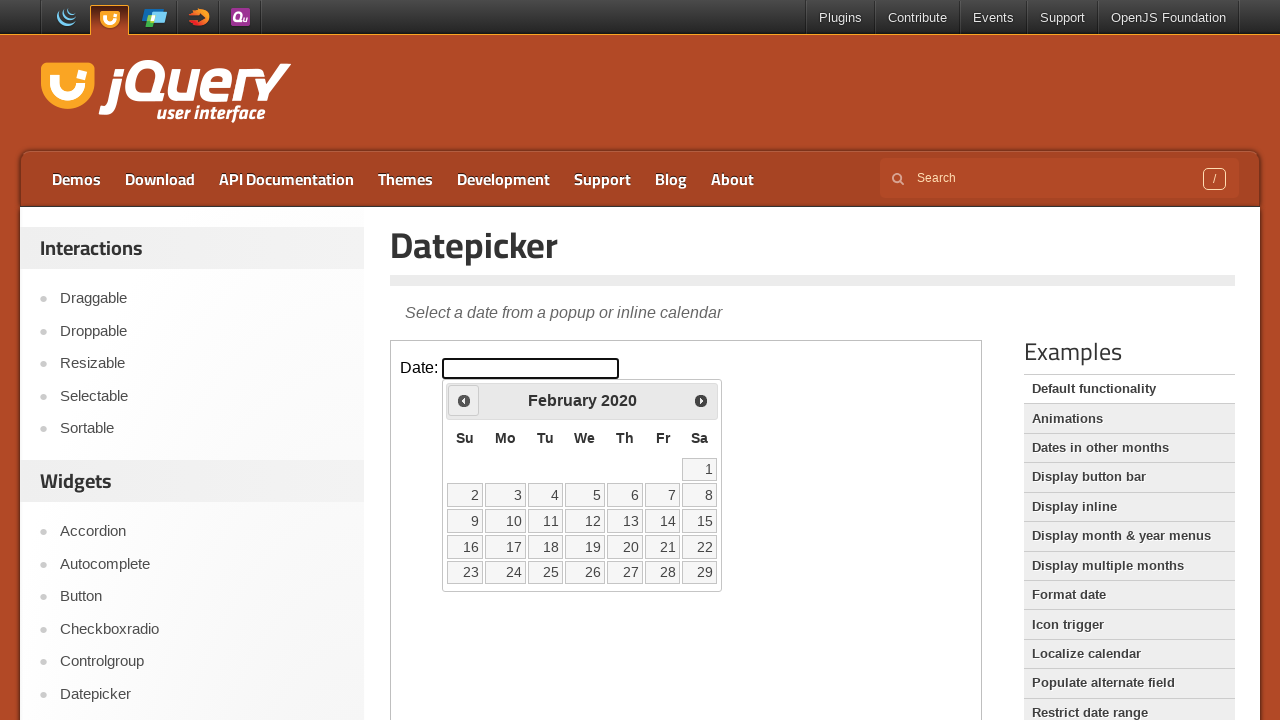

Clicked Previous button to navigate backward in the calendar at (464, 400) on iframe >> nth=0 >> internal:control=enter-frame >> span:has-text('Prev')
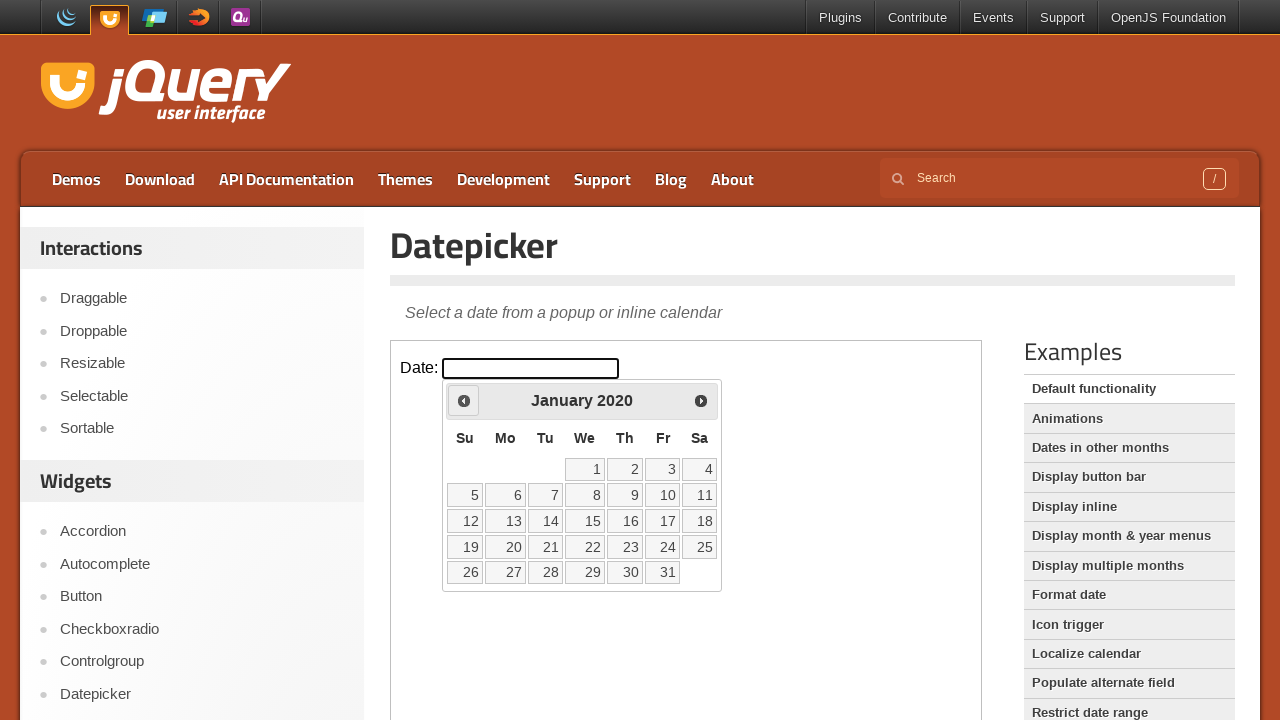

Checked current month and year: January 2020
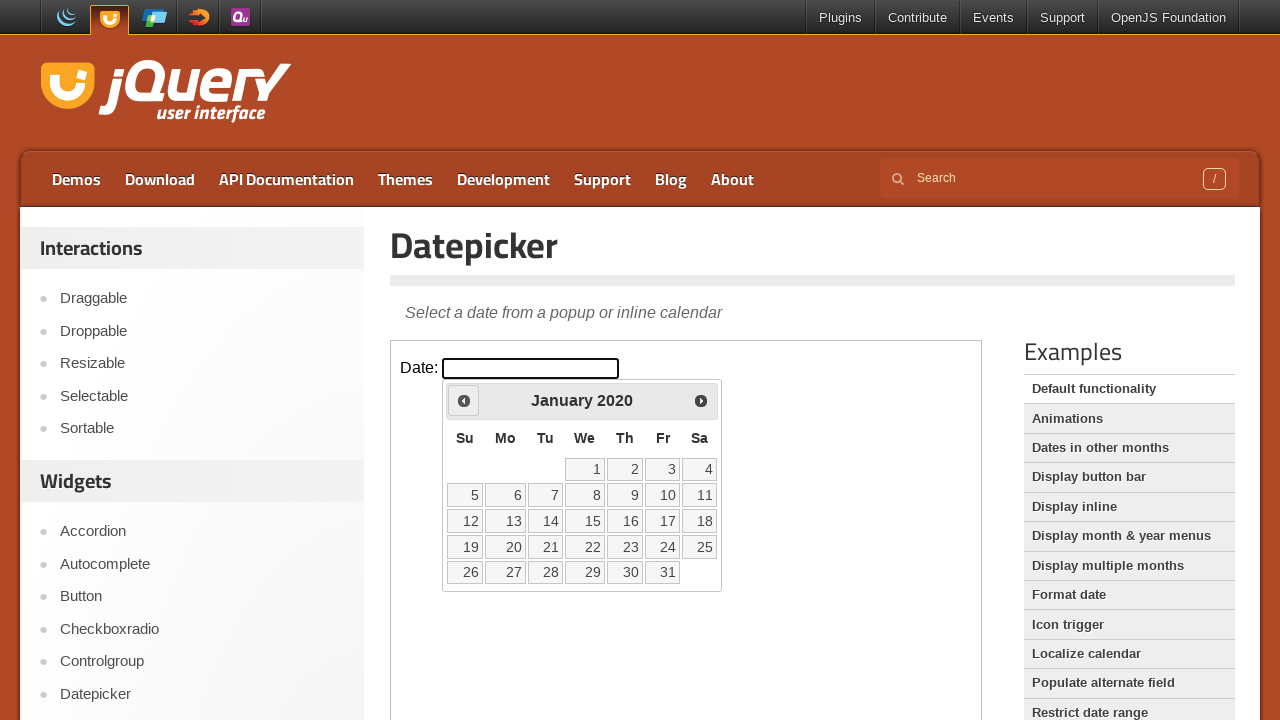

Clicked Previous button to navigate backward in the calendar at (464, 400) on iframe >> nth=0 >> internal:control=enter-frame >> span:has-text('Prev')
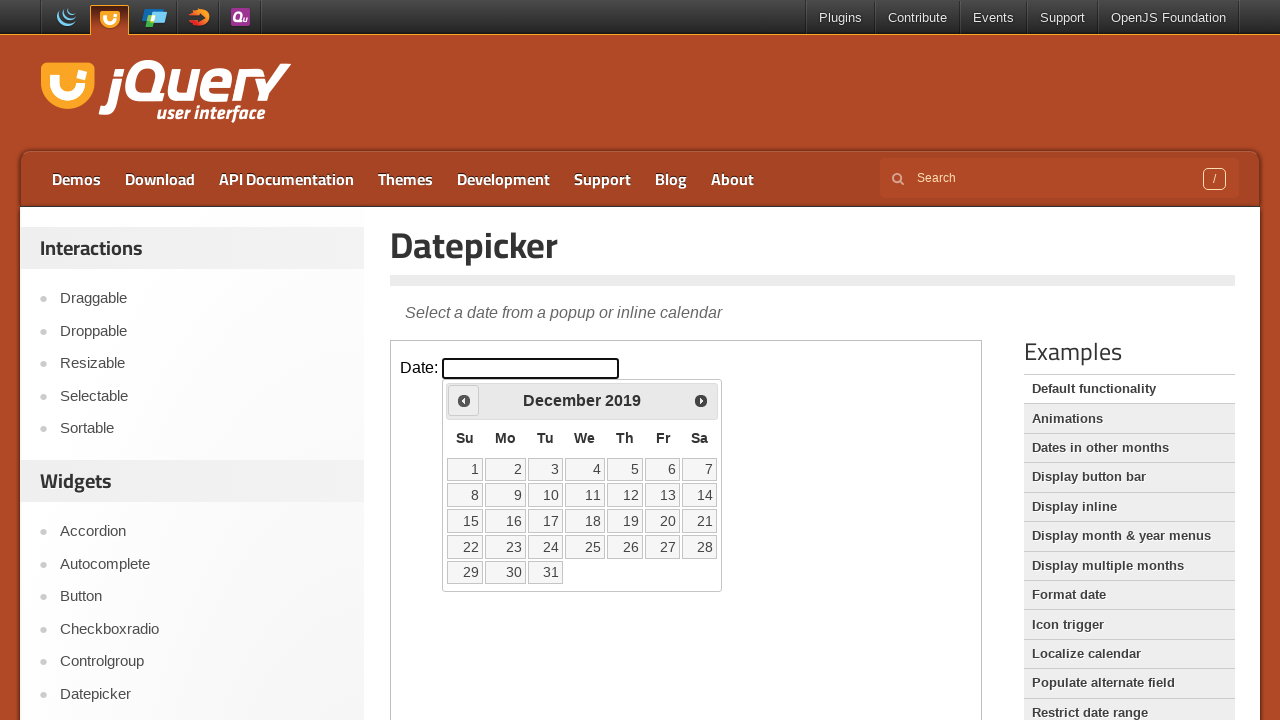

Checked current month and year: December 2019
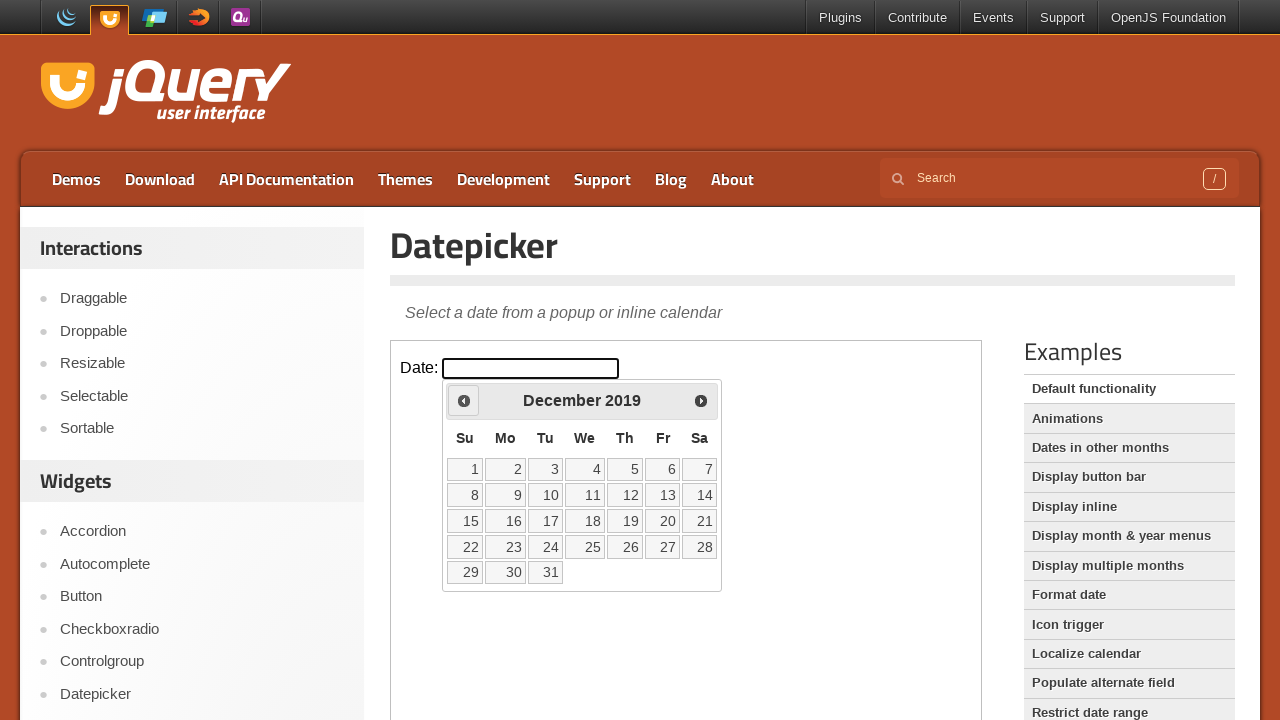

Clicked Previous button to navigate backward in the calendar at (464, 400) on iframe >> nth=0 >> internal:control=enter-frame >> span:has-text('Prev')
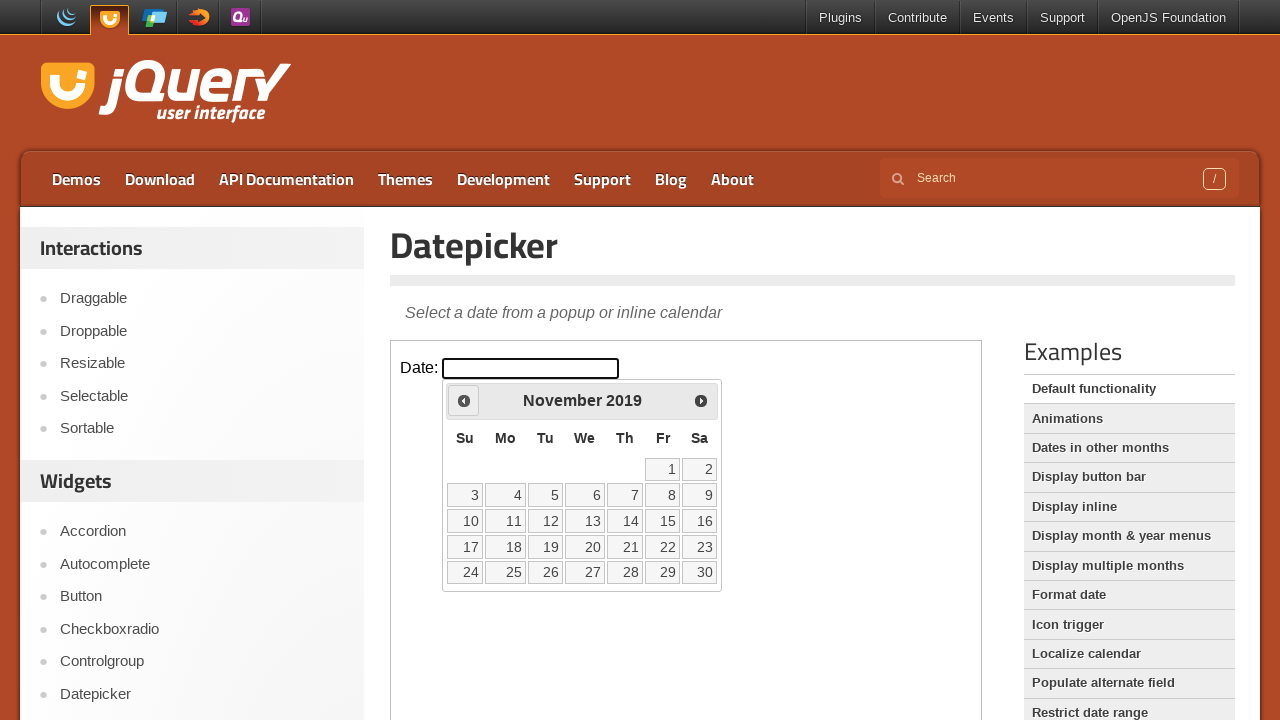

Checked current month and year: November 2019
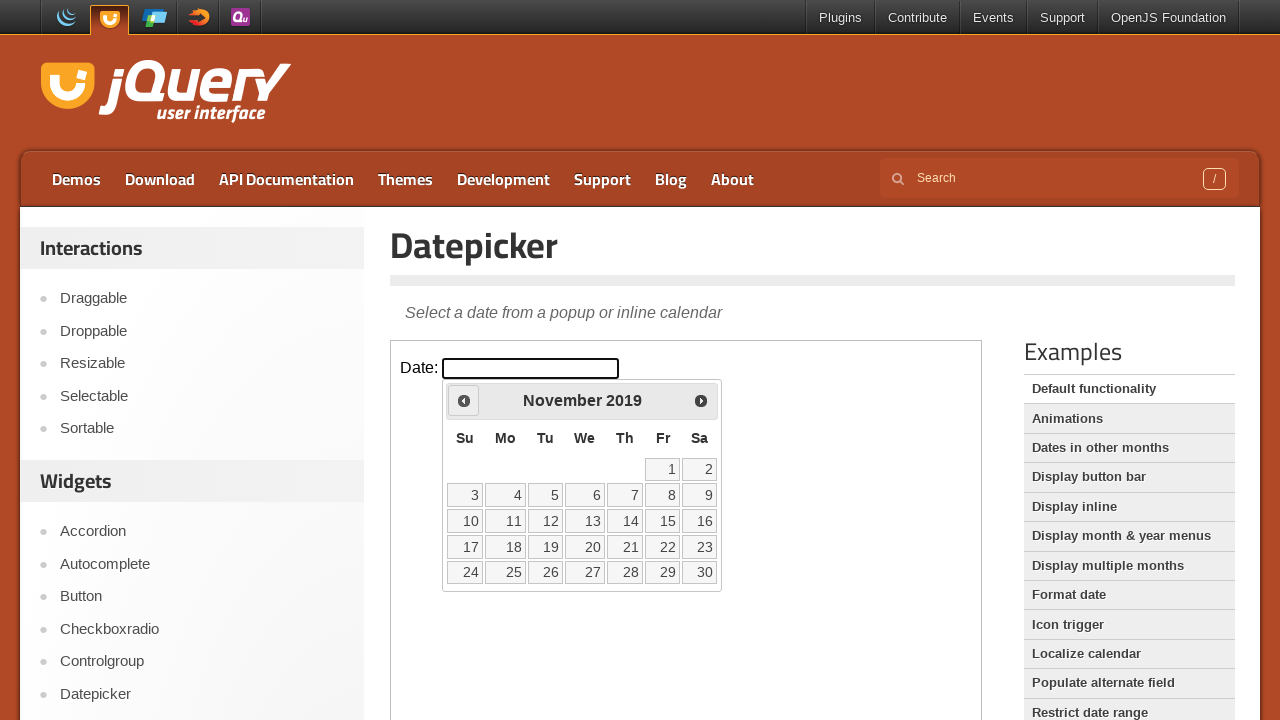

Clicked Previous button to navigate backward in the calendar at (464, 400) on iframe >> nth=0 >> internal:control=enter-frame >> span:has-text('Prev')
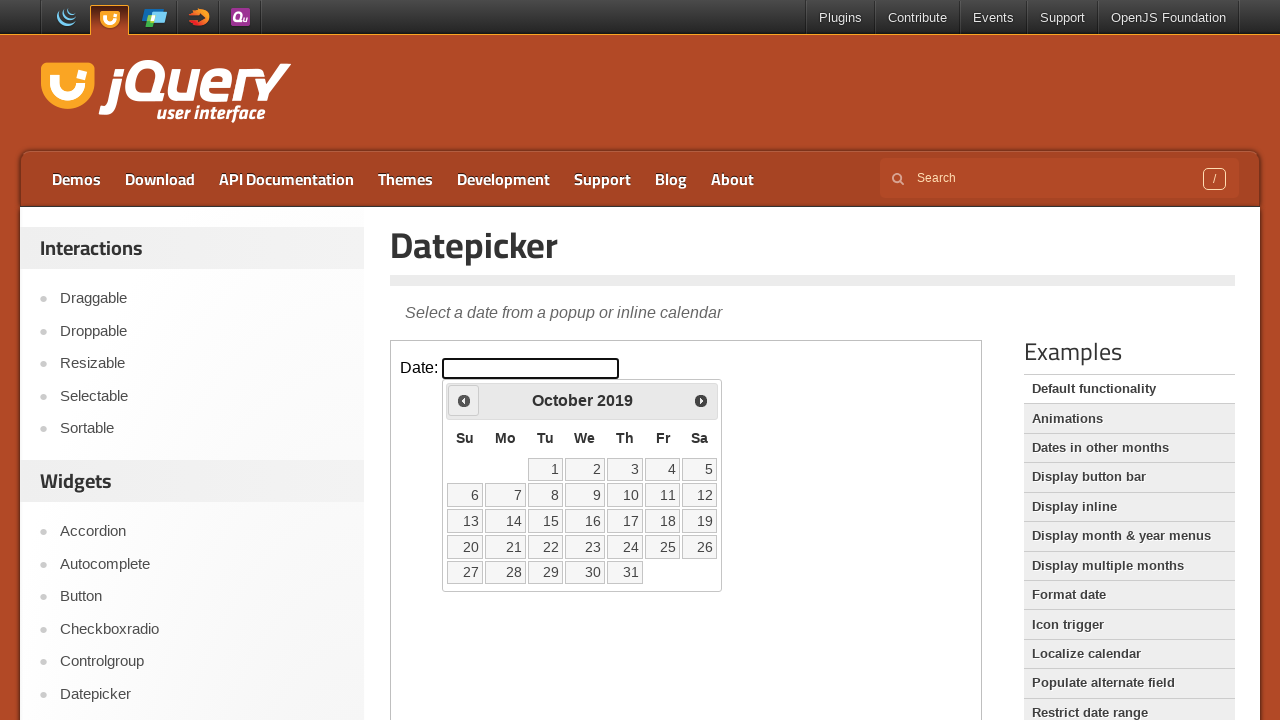

Checked current month and year: October 2019
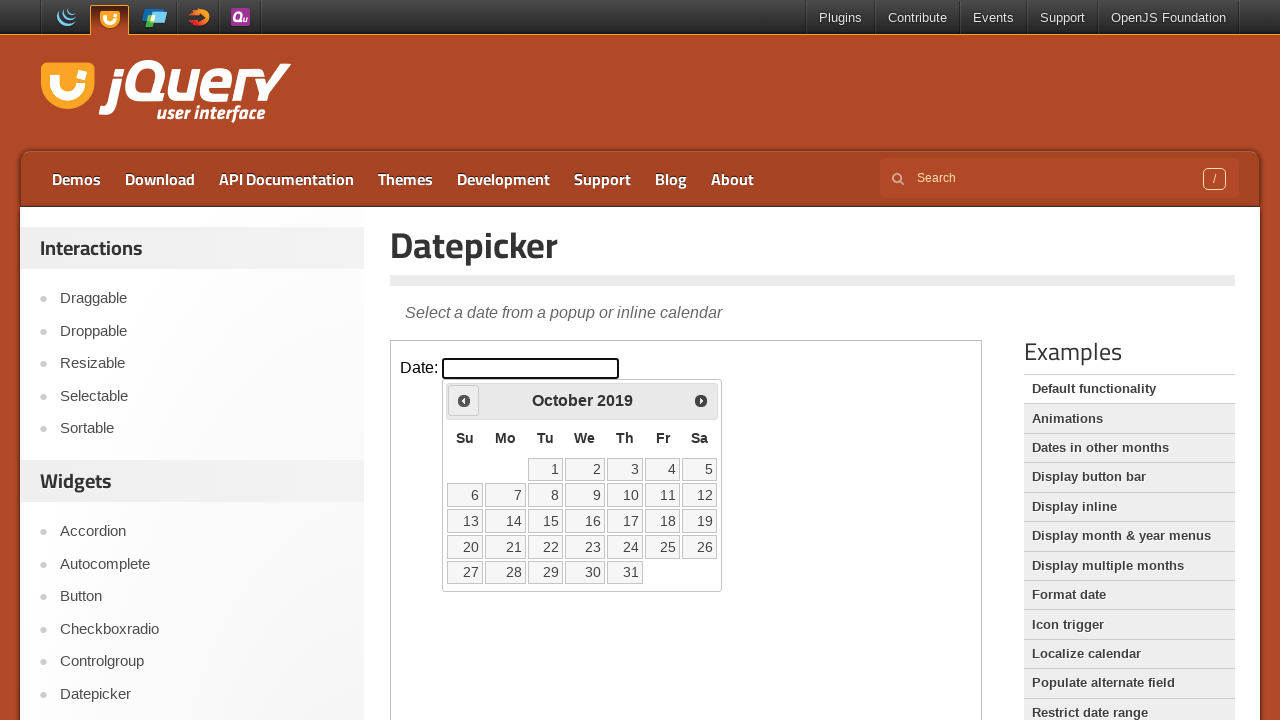

Clicked Previous button to navigate backward in the calendar at (464, 400) on iframe >> nth=0 >> internal:control=enter-frame >> span:has-text('Prev')
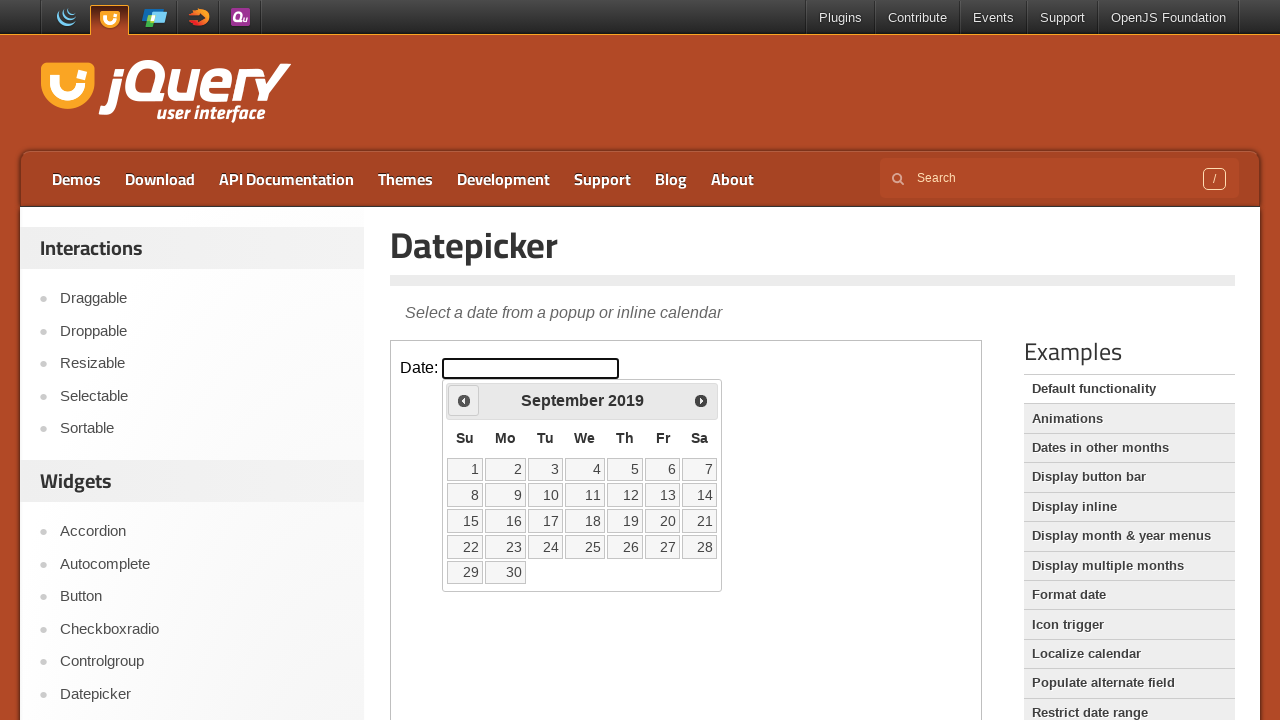

Checked current month and year: September 2019
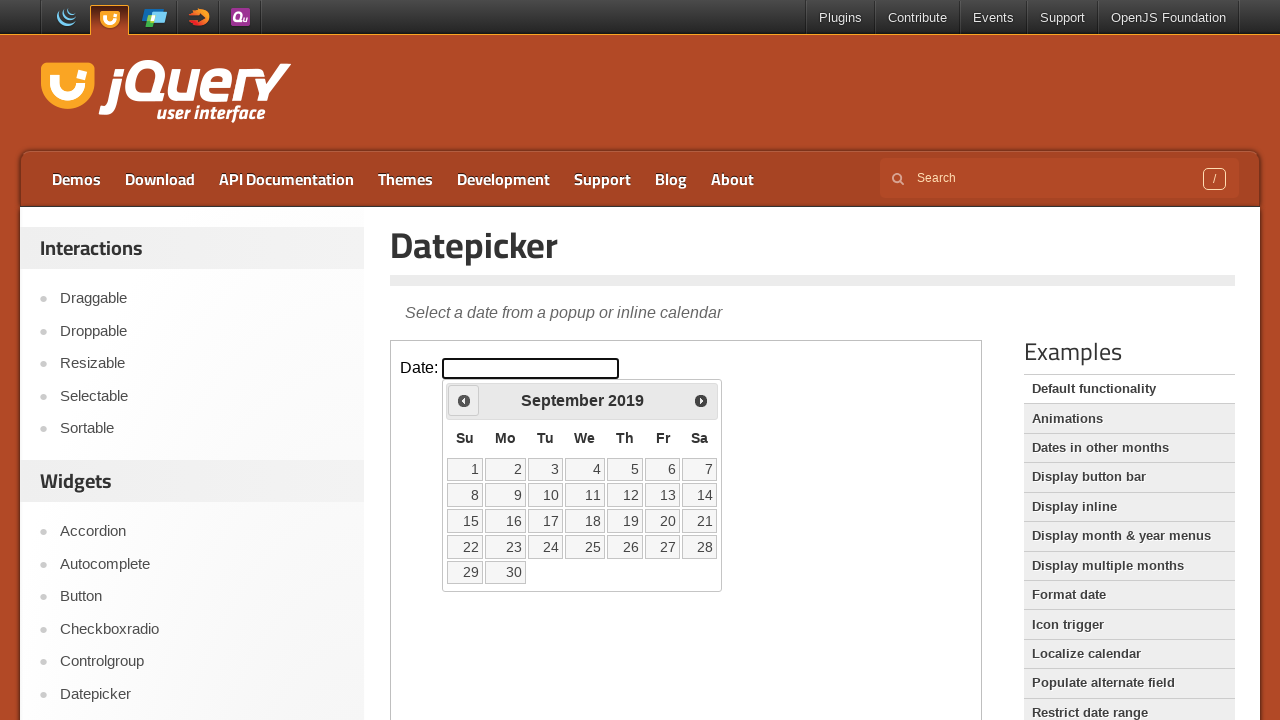

Clicked Previous button to navigate backward in the calendar at (464, 400) on iframe >> nth=0 >> internal:control=enter-frame >> span:has-text('Prev')
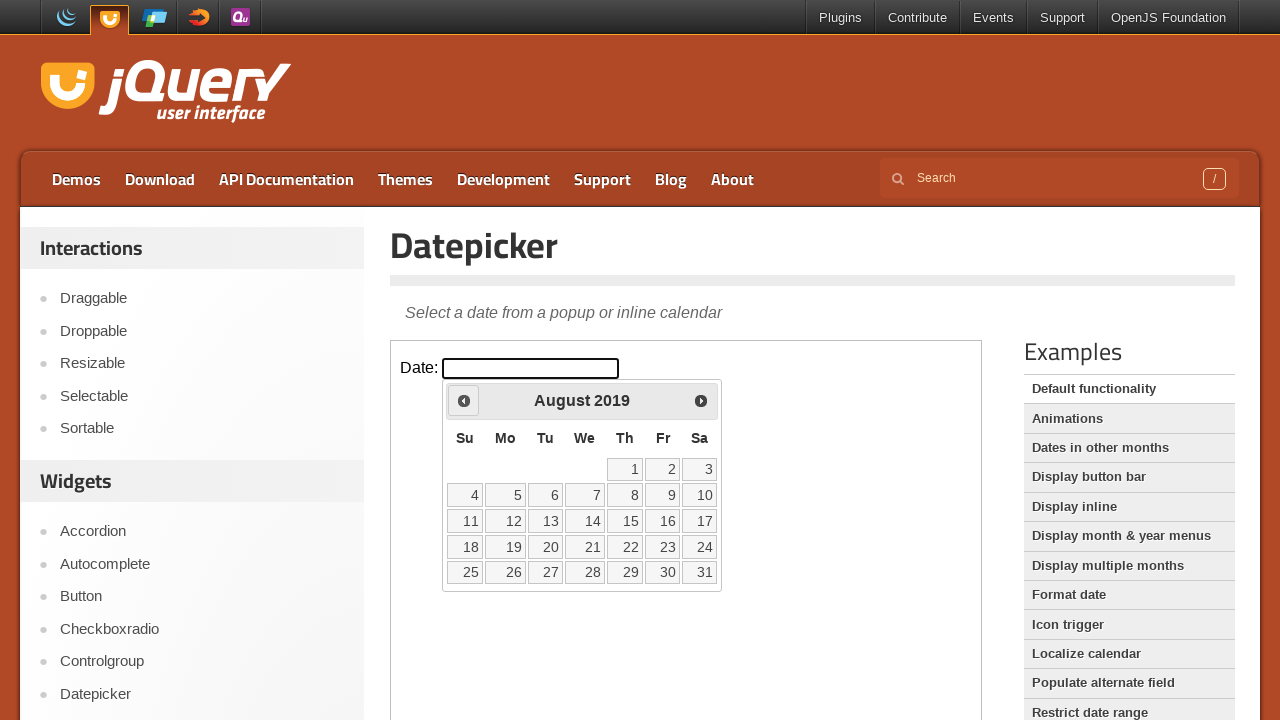

Checked current month and year: August 2019
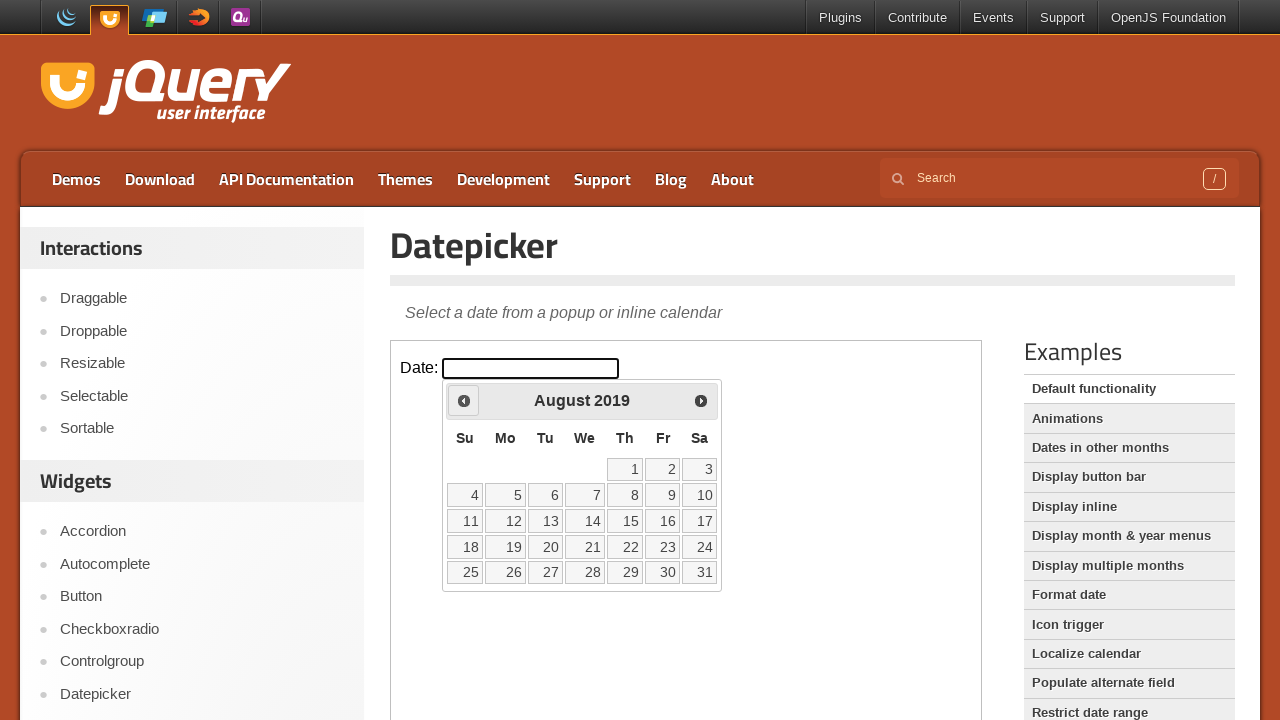

Clicked Previous button to navigate backward in the calendar at (464, 400) on iframe >> nth=0 >> internal:control=enter-frame >> span:has-text('Prev')
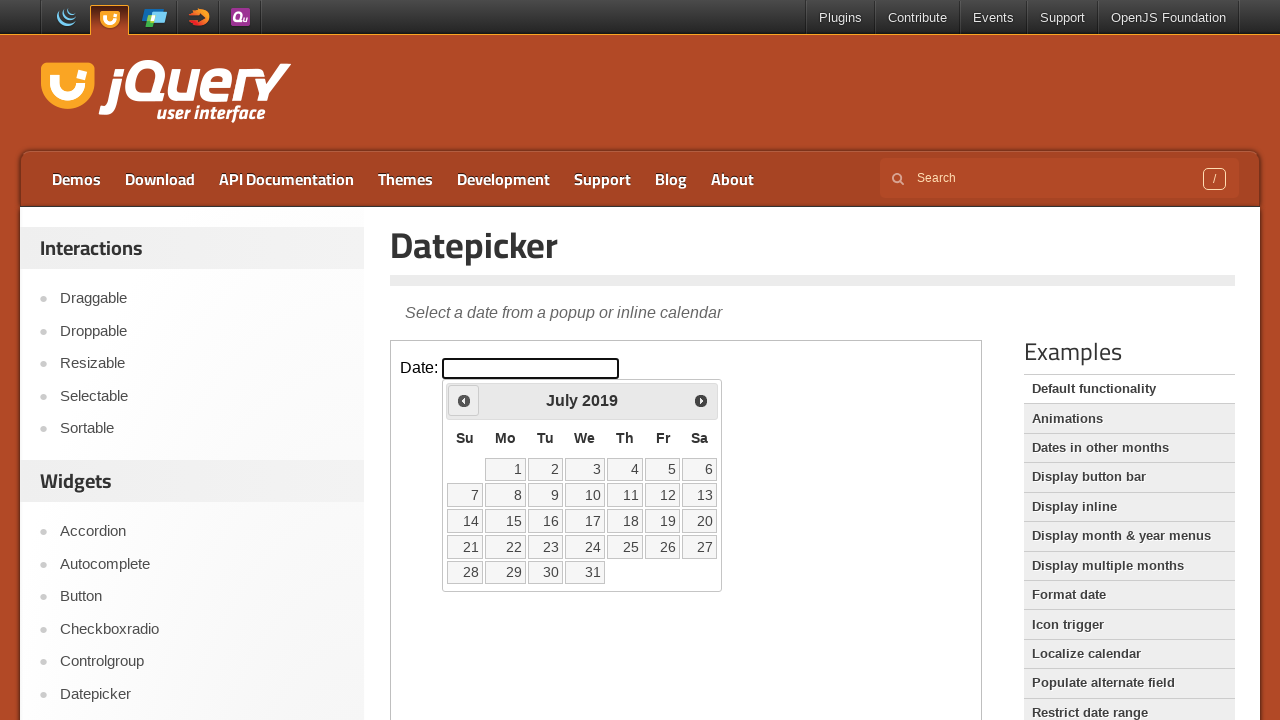

Checked current month and year: July 2019
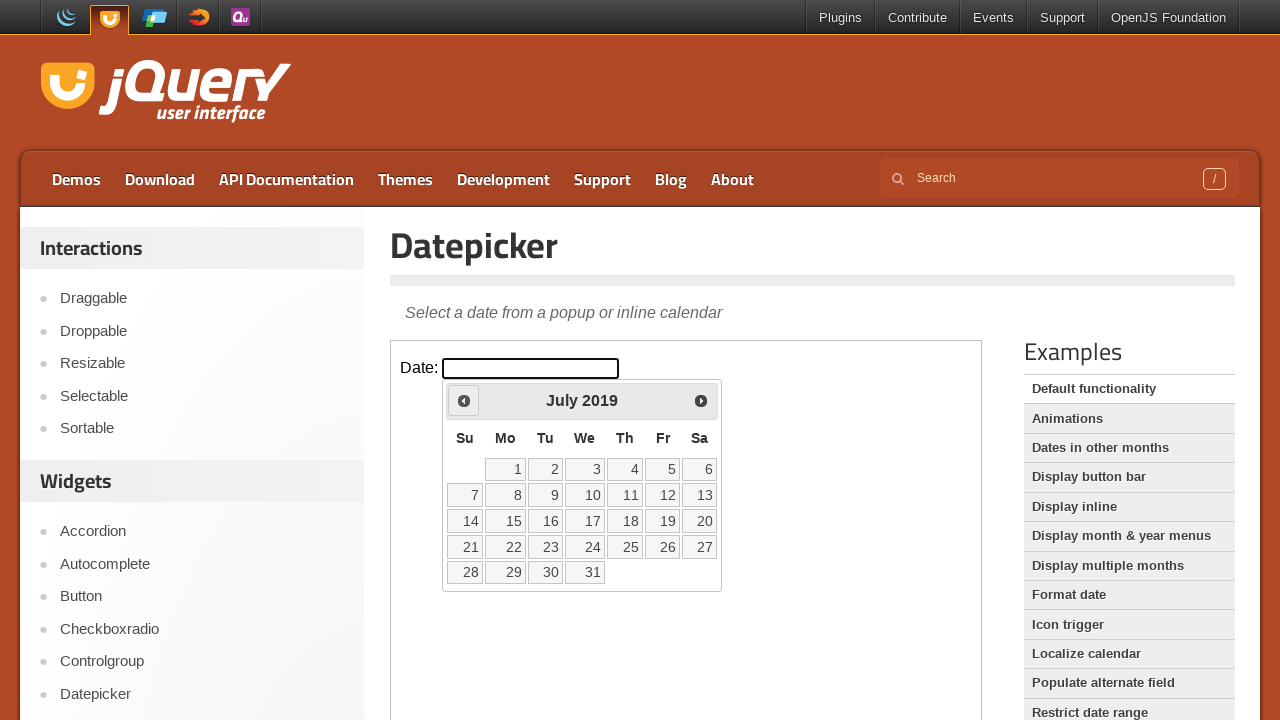

Clicked Previous button to navigate backward in the calendar at (464, 400) on iframe >> nth=0 >> internal:control=enter-frame >> span:has-text('Prev')
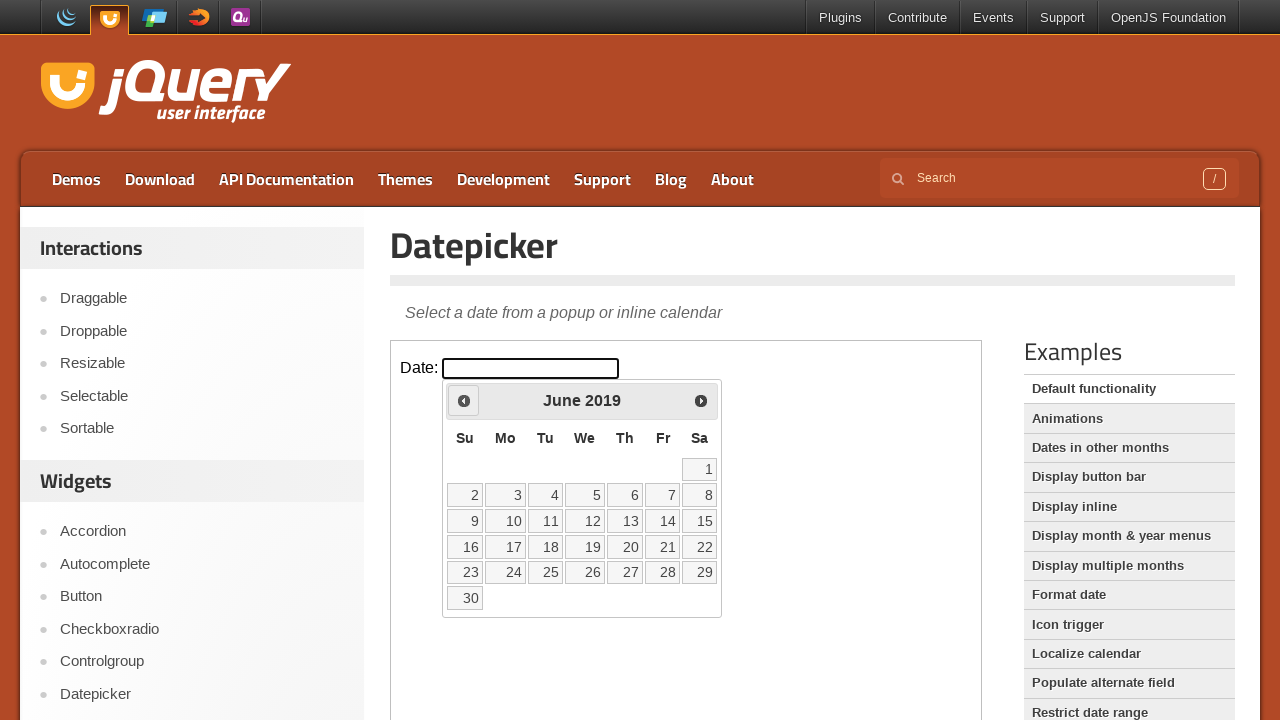

Checked current month and year: June 2019
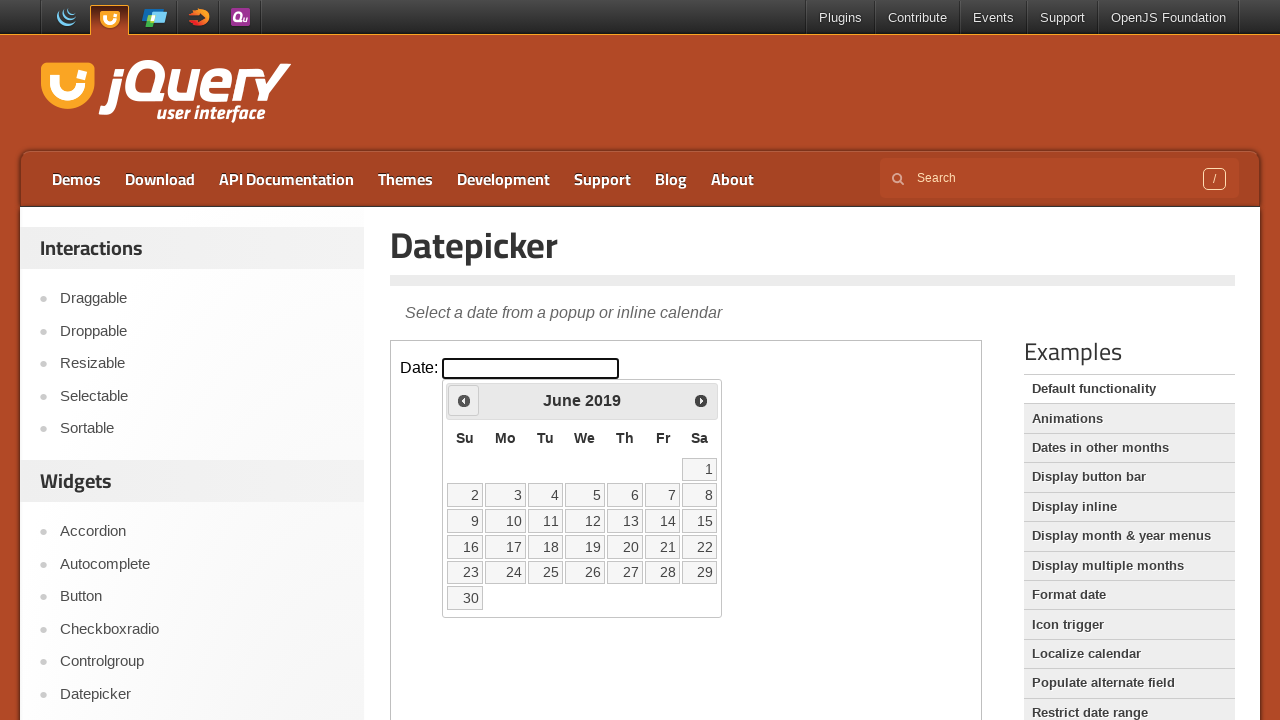

Clicked Previous button to navigate backward in the calendar at (464, 400) on iframe >> nth=0 >> internal:control=enter-frame >> span:has-text('Prev')
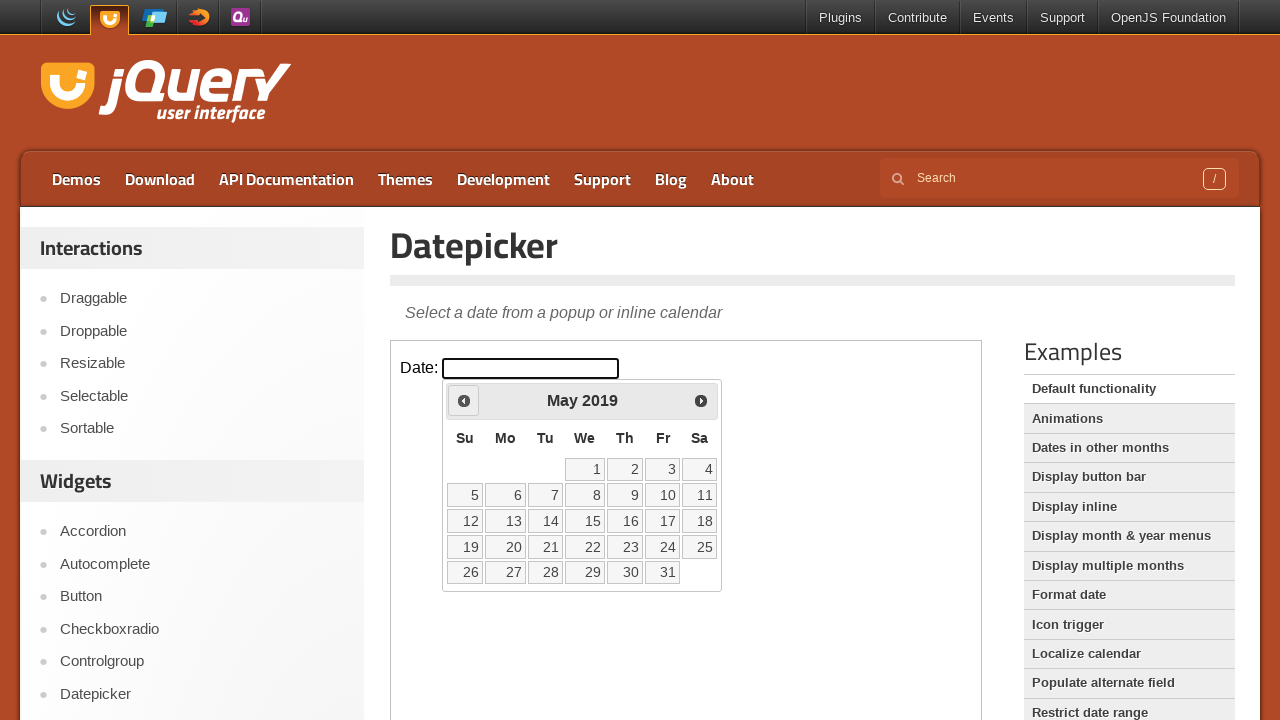

Checked current month and year: May 2019
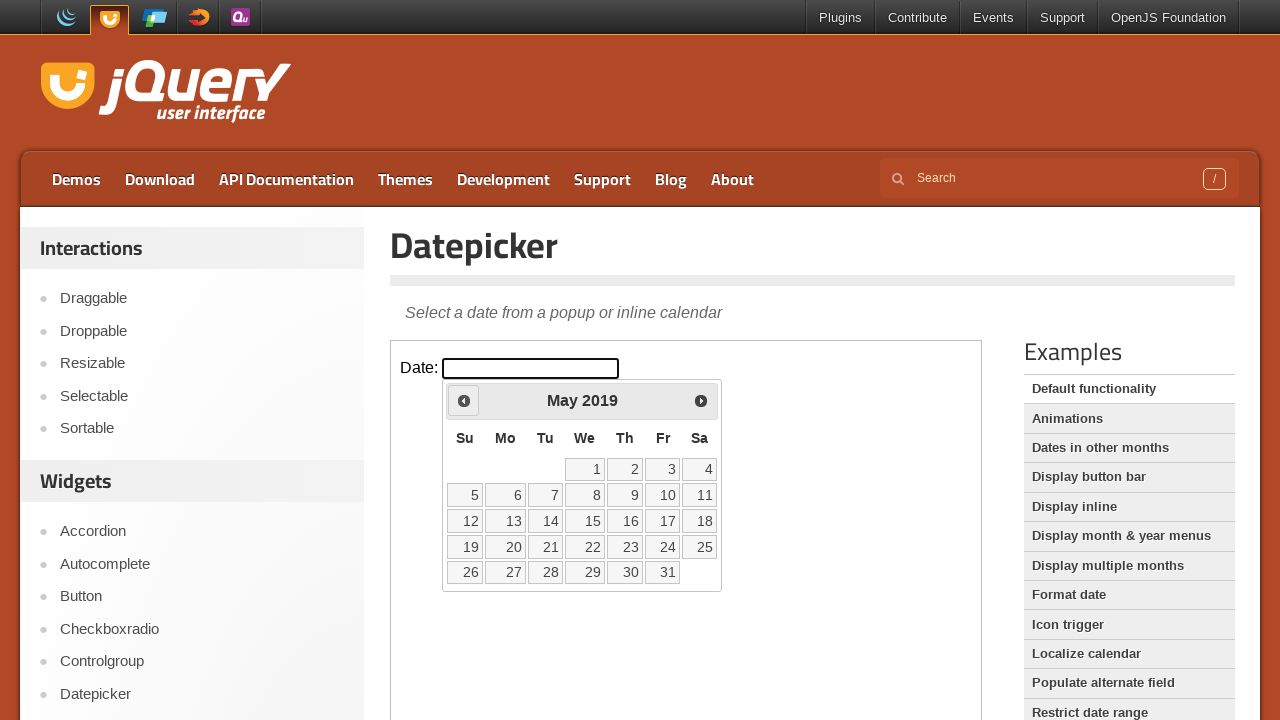

Clicked Previous button to navigate backward in the calendar at (464, 400) on iframe >> nth=0 >> internal:control=enter-frame >> span:has-text('Prev')
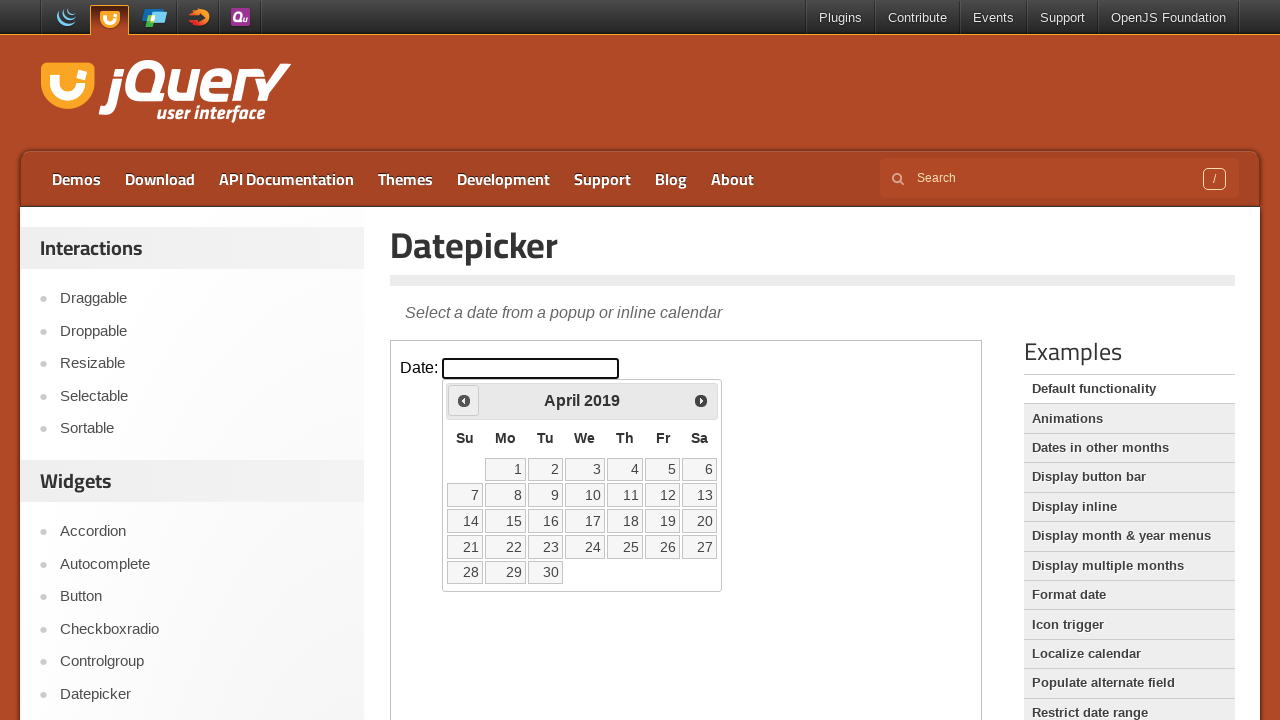

Checked current month and year: April 2019
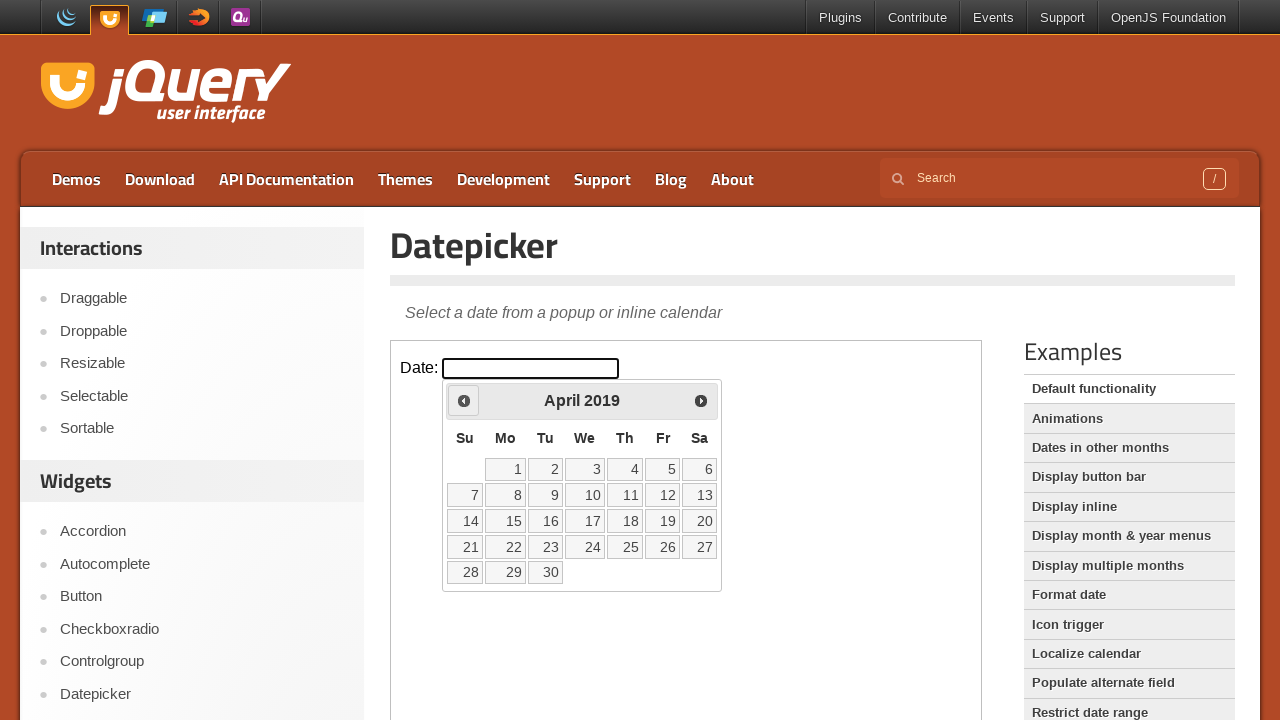

Clicked Previous button to navigate backward in the calendar at (464, 400) on iframe >> nth=0 >> internal:control=enter-frame >> span:has-text('Prev')
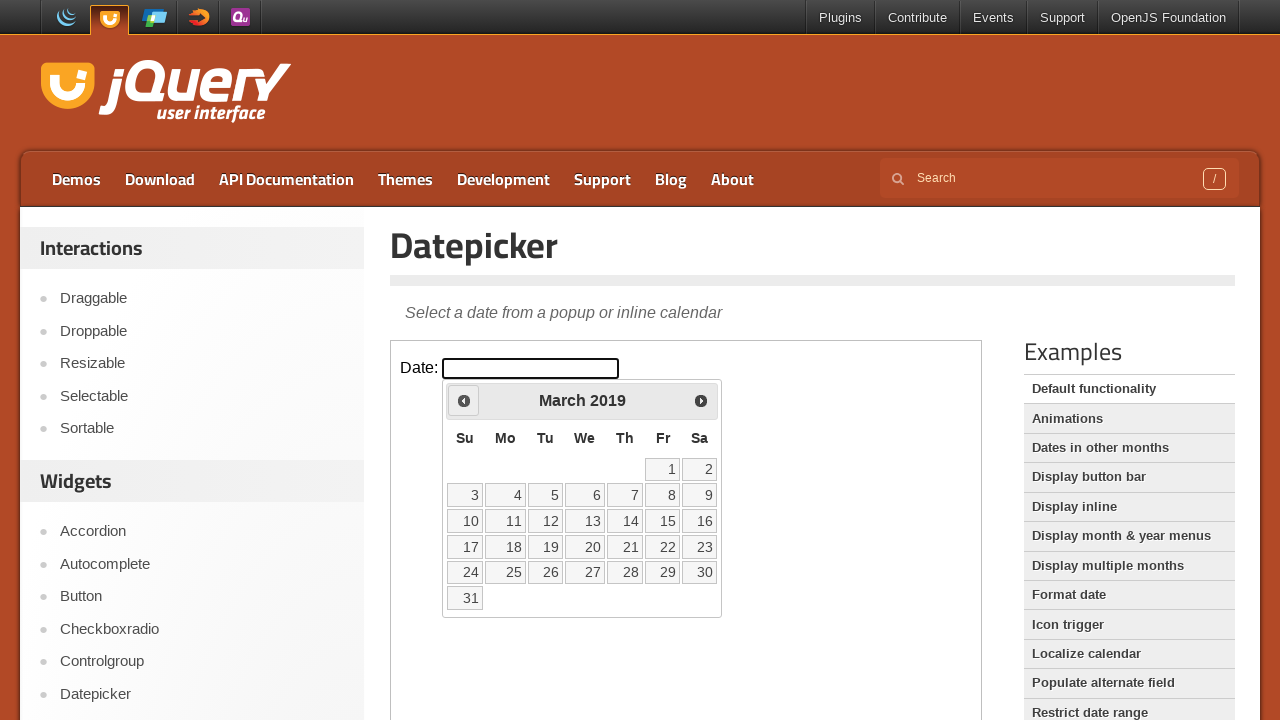

Checked current month and year: March 2019
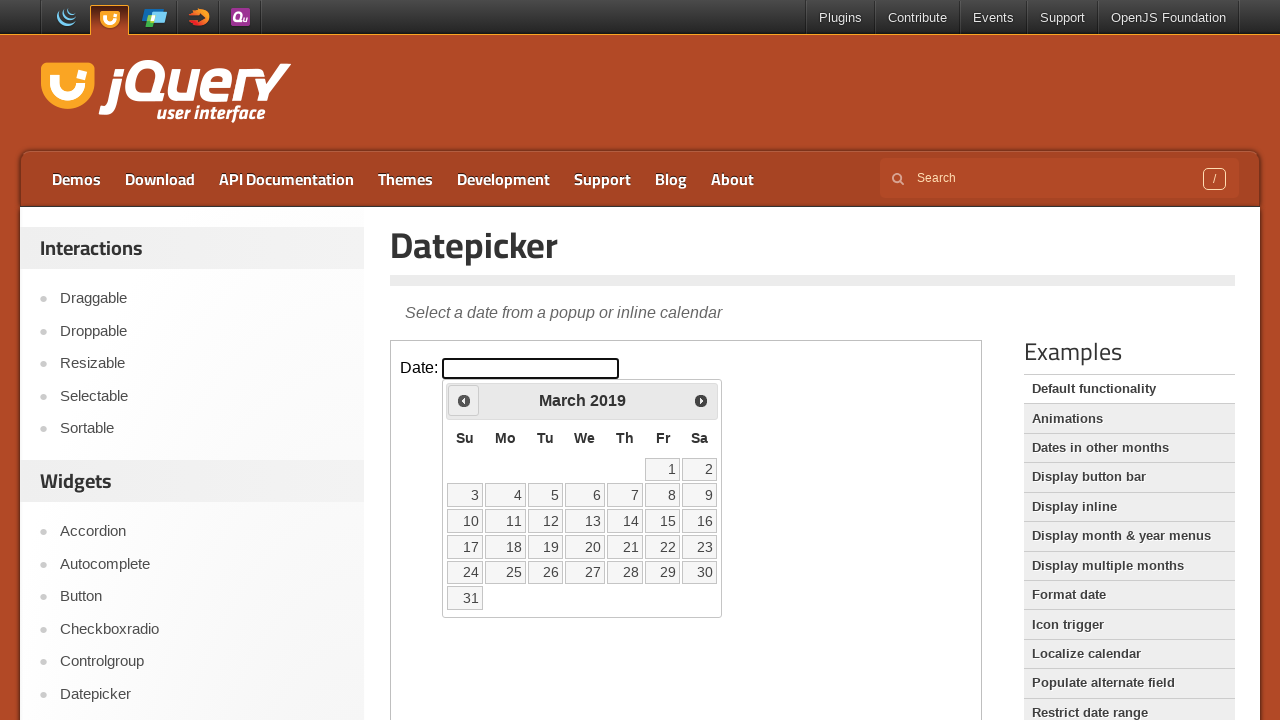

Clicked Previous button to navigate backward in the calendar at (464, 400) on iframe >> nth=0 >> internal:control=enter-frame >> span:has-text('Prev')
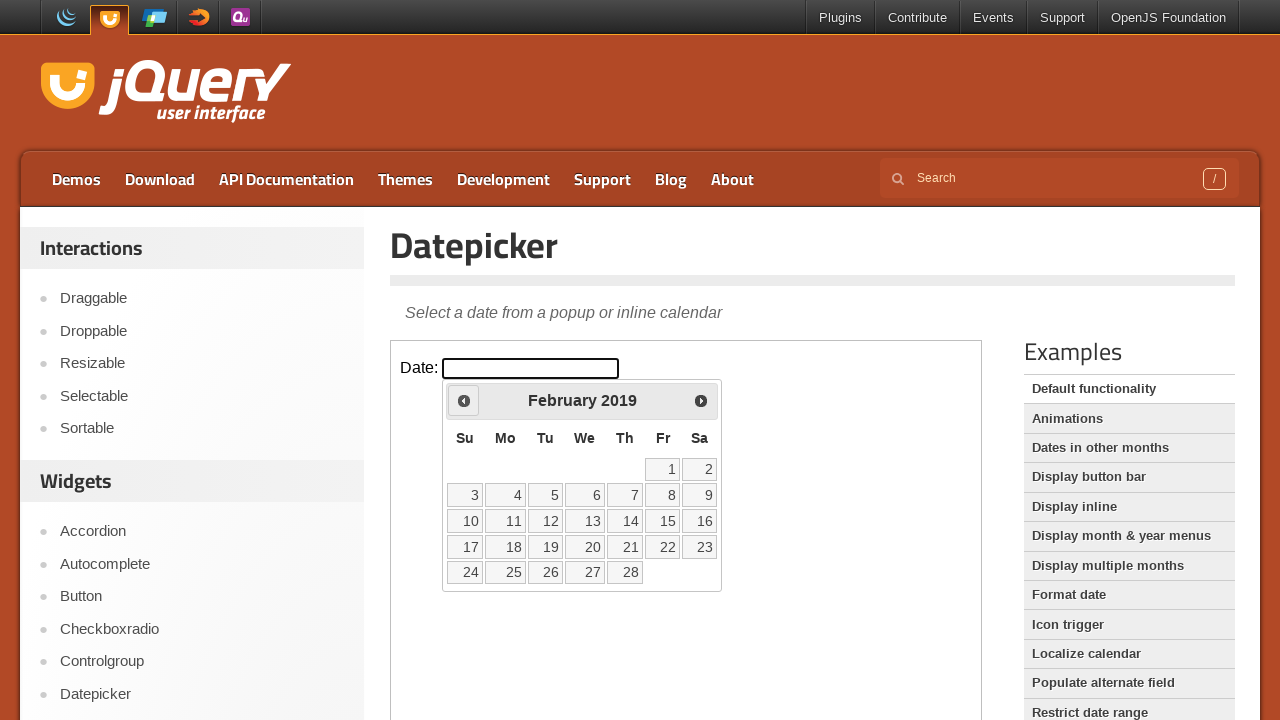

Checked current month and year: February 2019
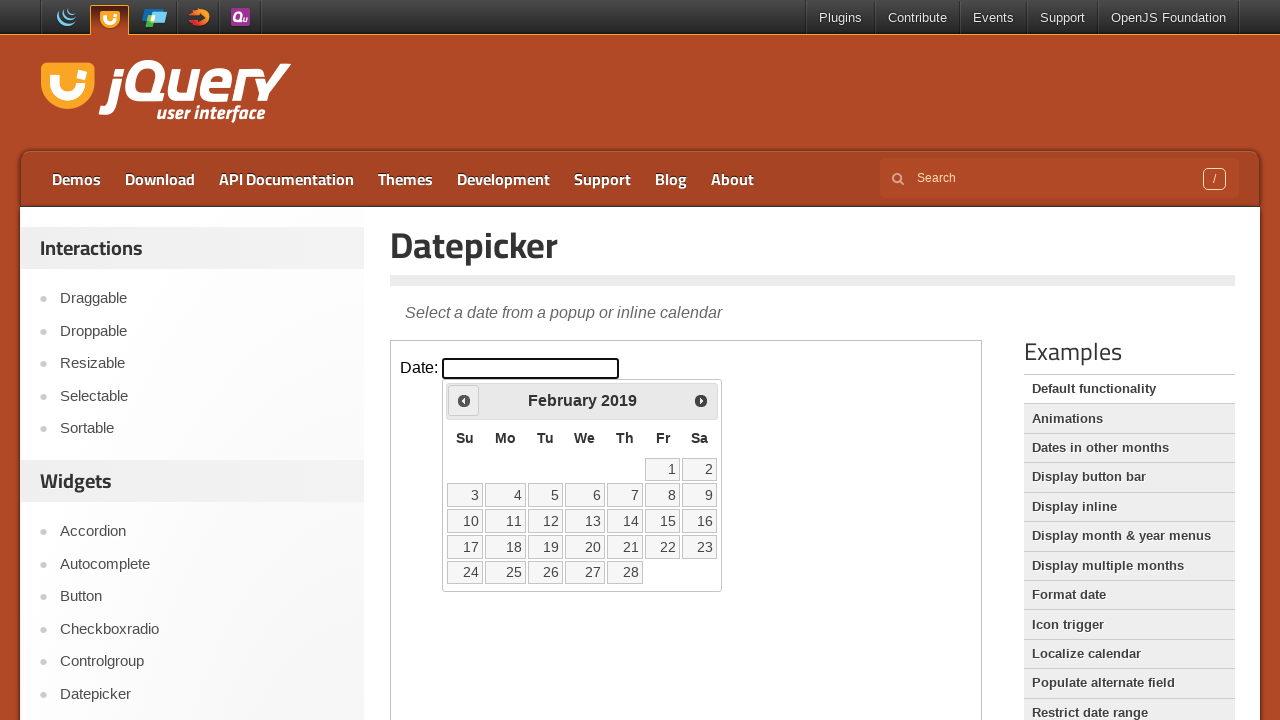

Clicked Previous button to navigate backward in the calendar at (464, 400) on iframe >> nth=0 >> internal:control=enter-frame >> span:has-text('Prev')
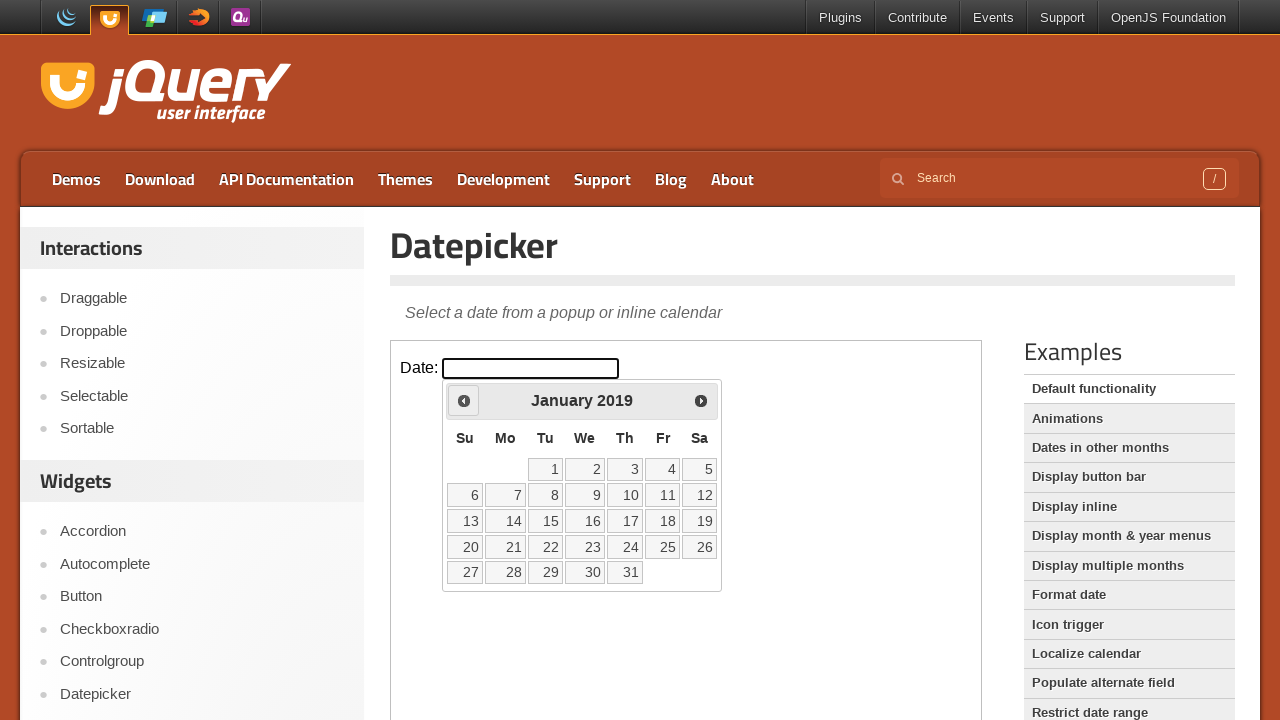

Checked current month and year: January 2019
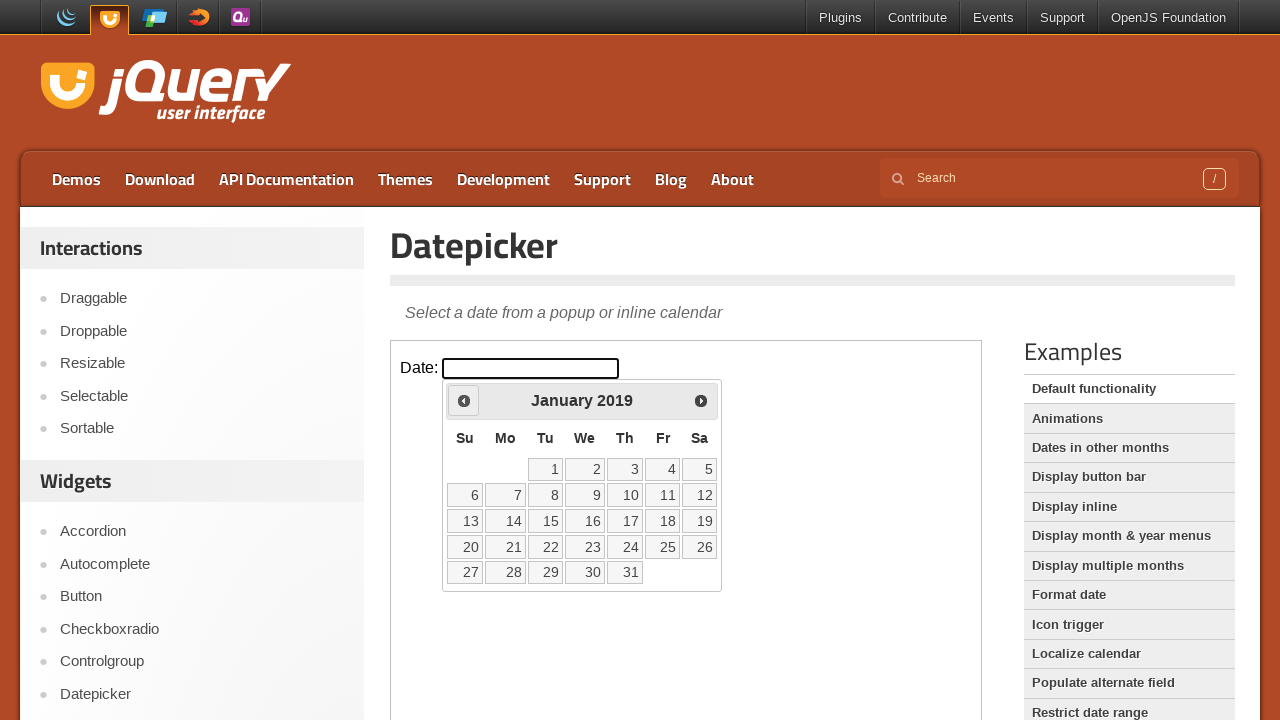

Clicked Previous button to navigate backward in the calendar at (464, 400) on iframe >> nth=0 >> internal:control=enter-frame >> span:has-text('Prev')
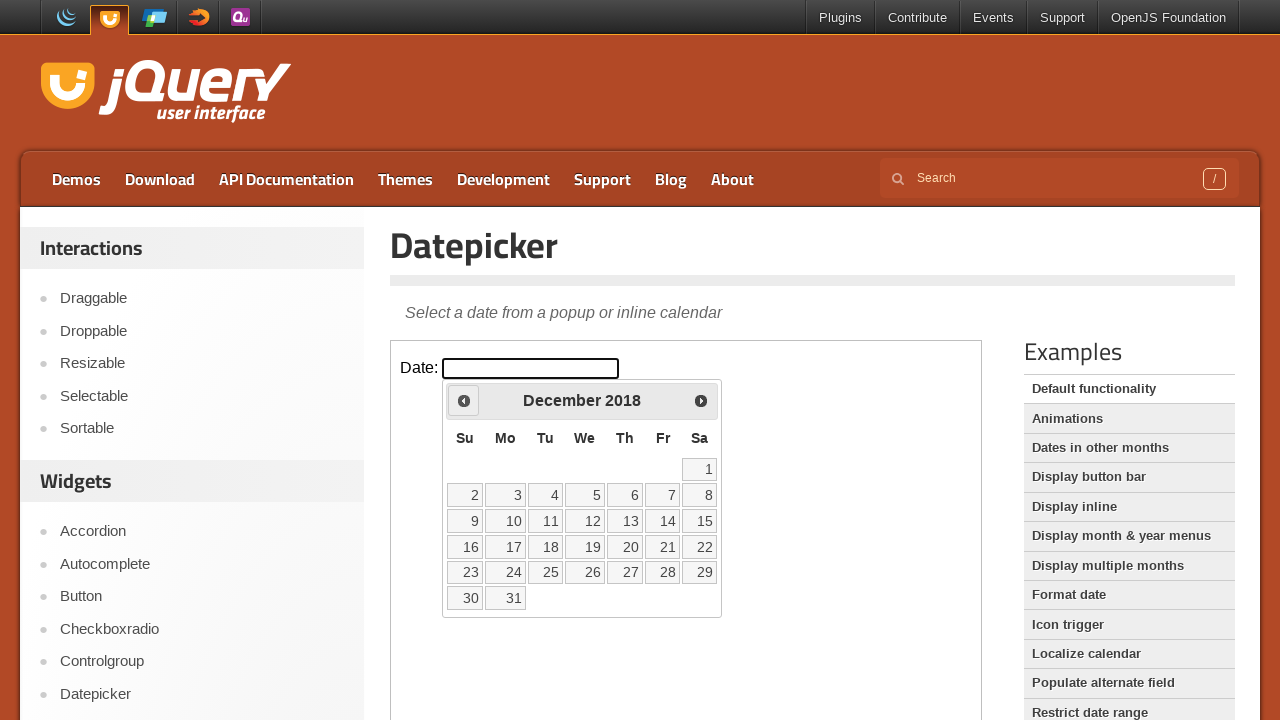

Checked current month and year: December 2018
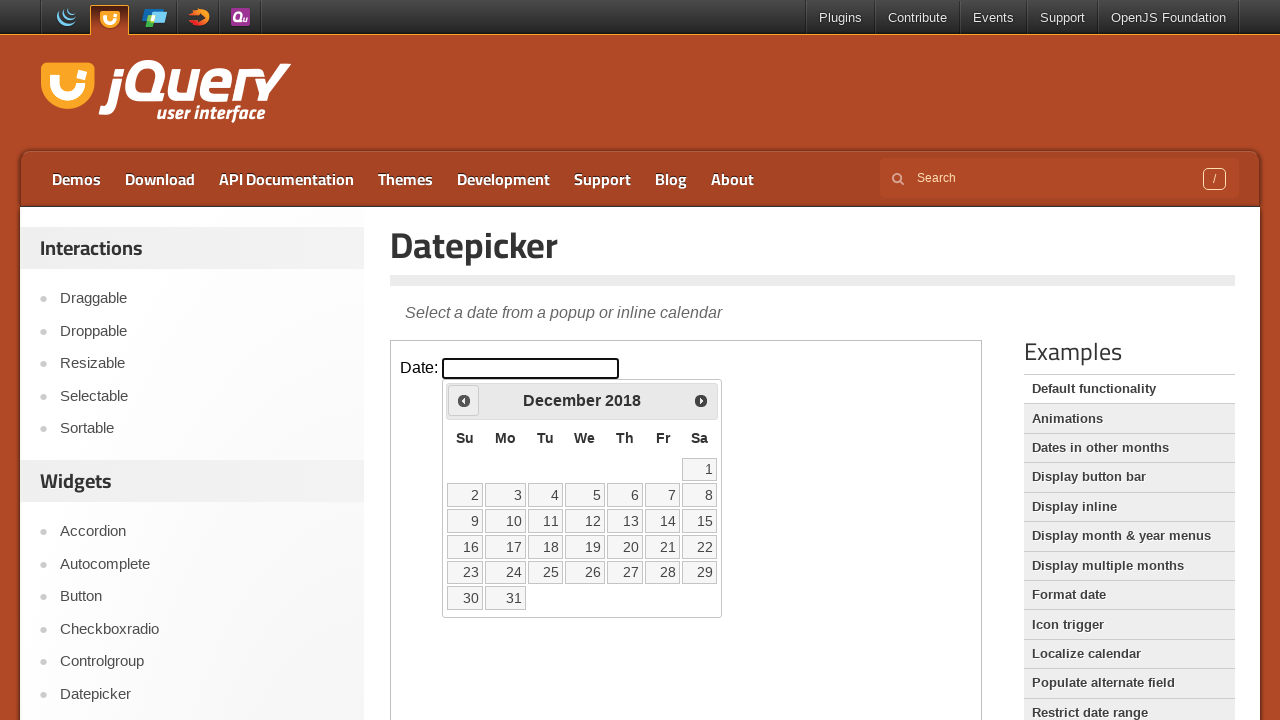

Clicked Previous button to navigate backward in the calendar at (464, 400) on iframe >> nth=0 >> internal:control=enter-frame >> span:has-text('Prev')
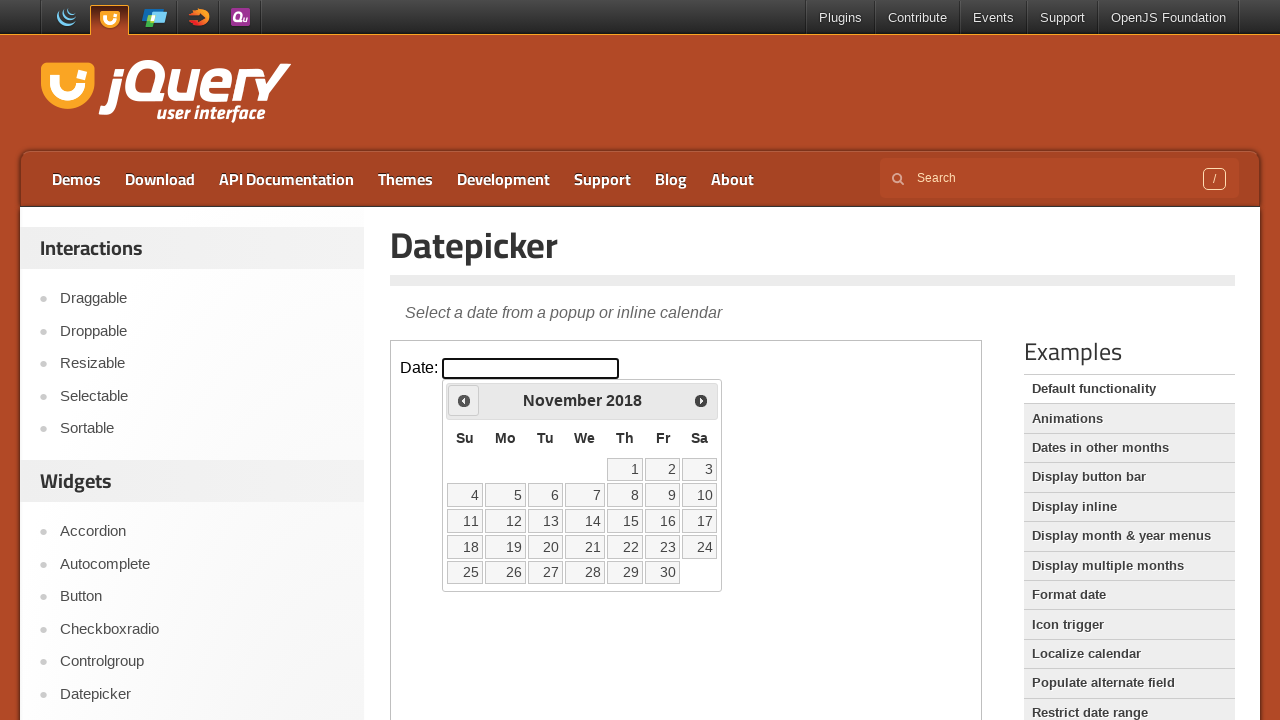

Checked current month and year: November 2018
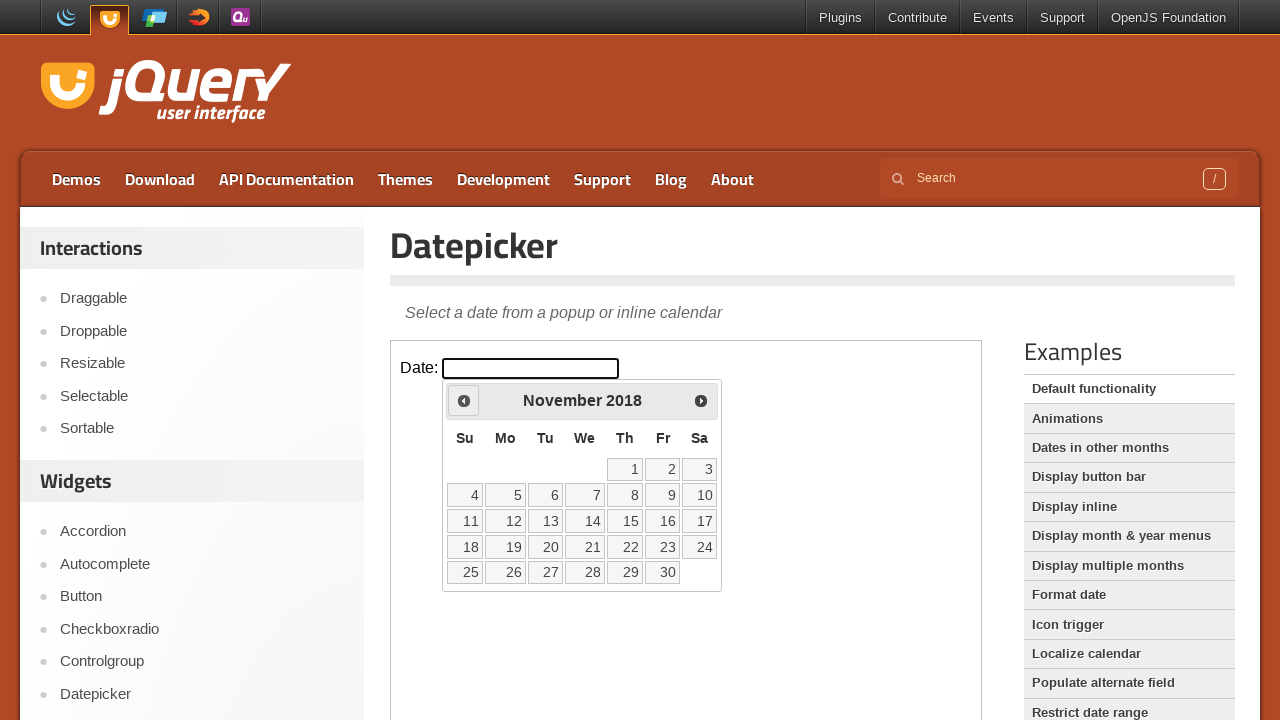

Clicked Previous button to navigate backward in the calendar at (464, 400) on iframe >> nth=0 >> internal:control=enter-frame >> span:has-text('Prev')
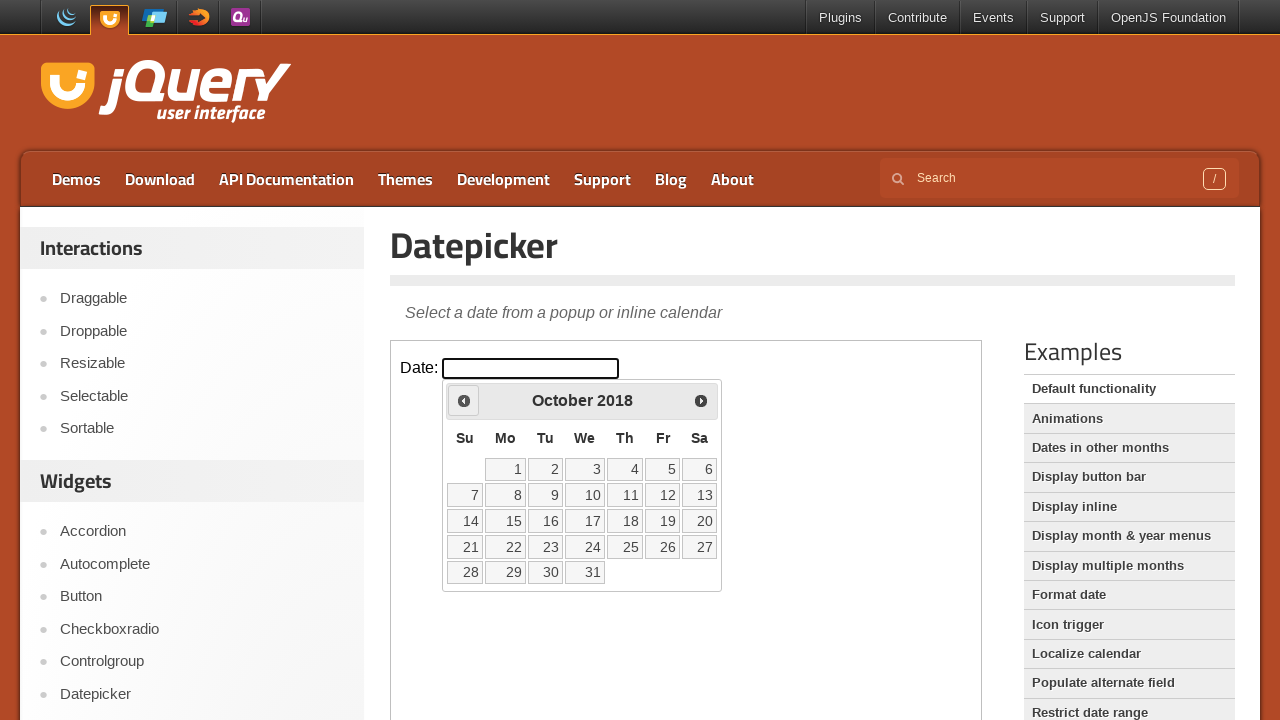

Checked current month and year: October 2018
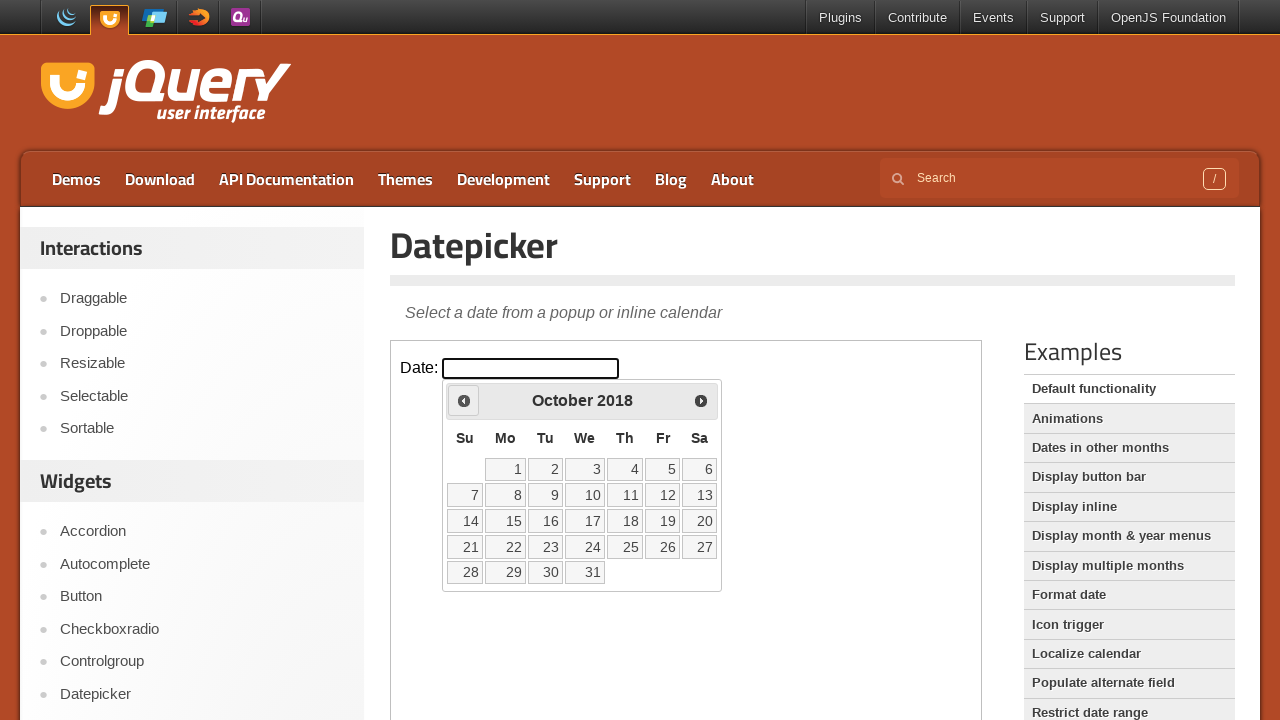

Clicked Previous button to navigate backward in the calendar at (464, 400) on iframe >> nth=0 >> internal:control=enter-frame >> span:has-text('Prev')
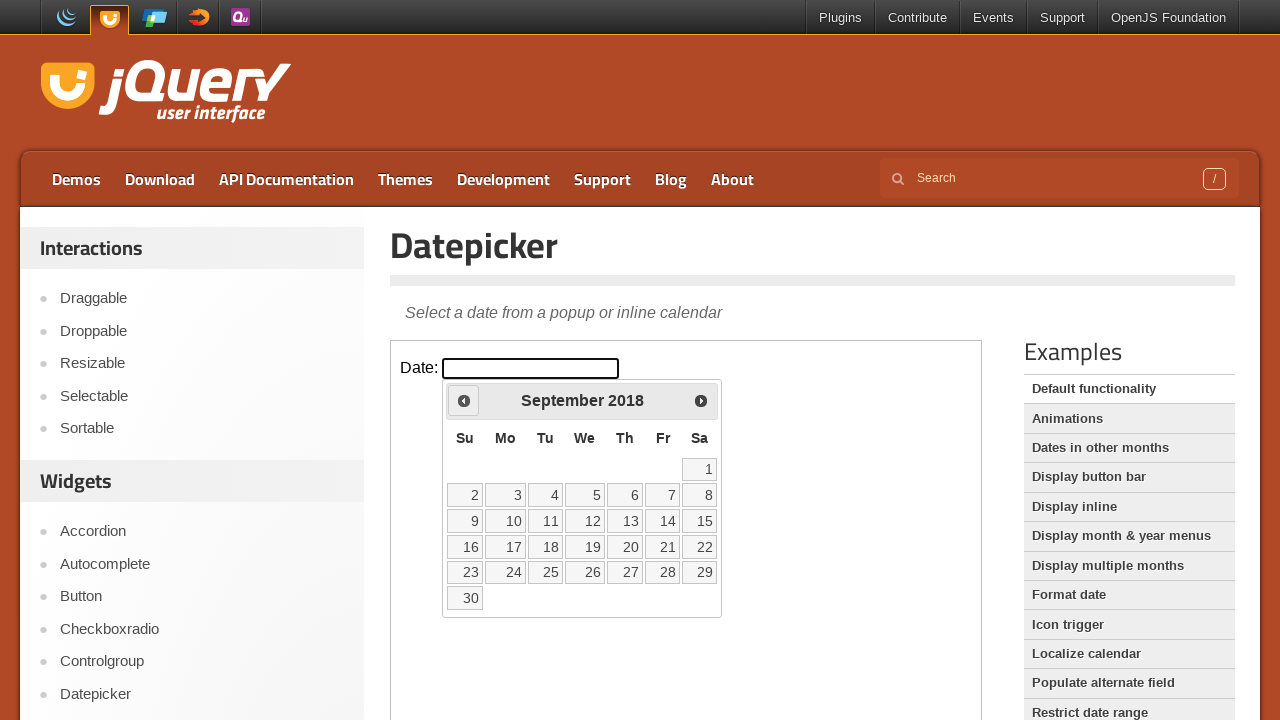

Checked current month and year: September 2018
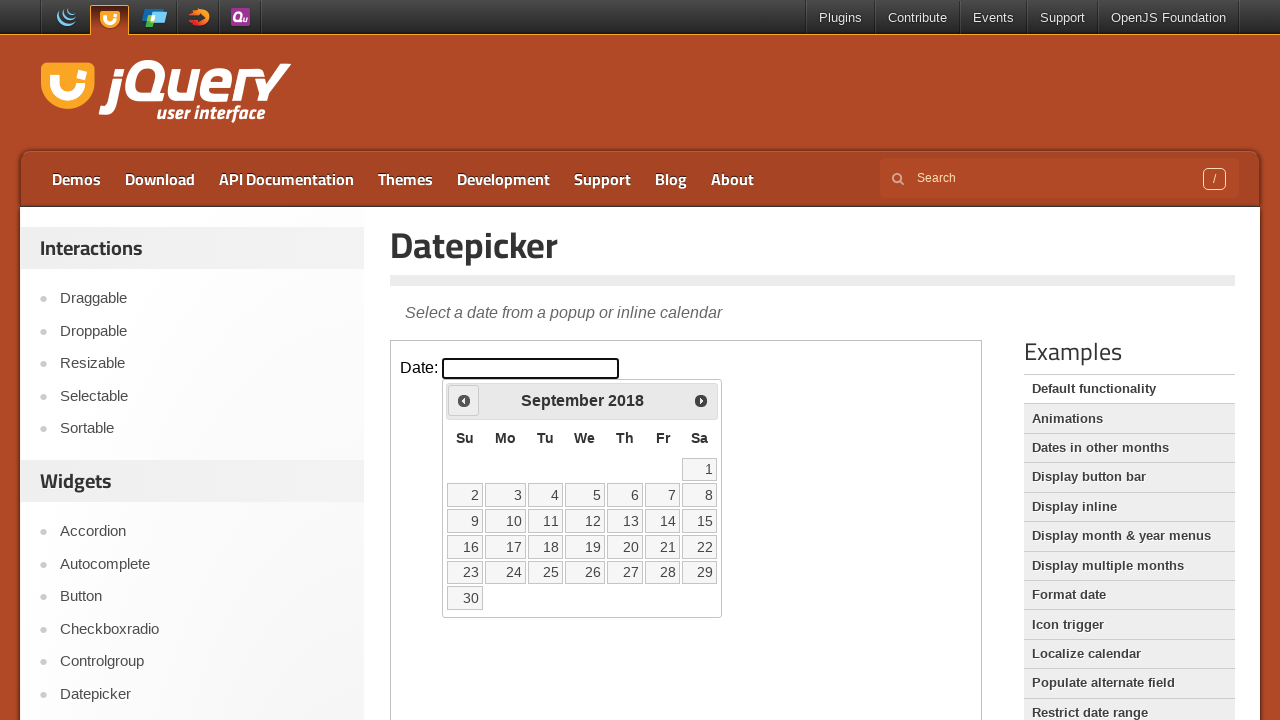

Clicked Previous button to navigate backward in the calendar at (464, 400) on iframe >> nth=0 >> internal:control=enter-frame >> span:has-text('Prev')
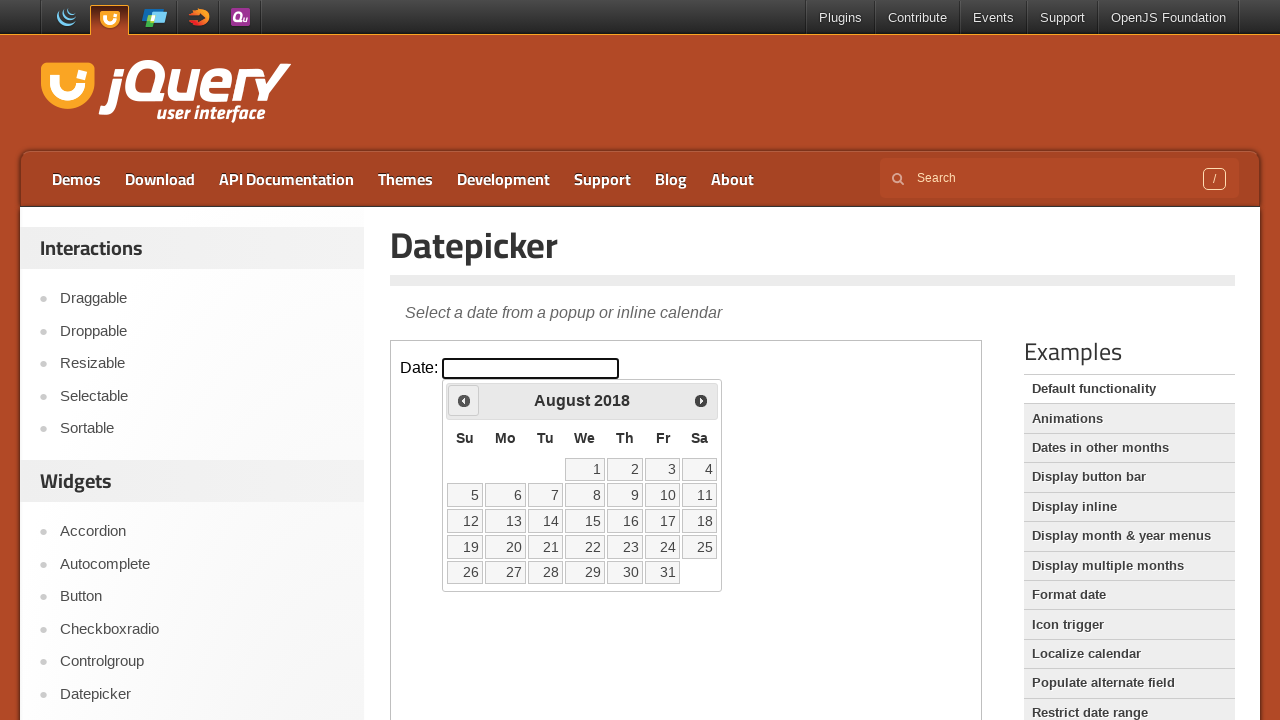

Checked current month and year: August 2018
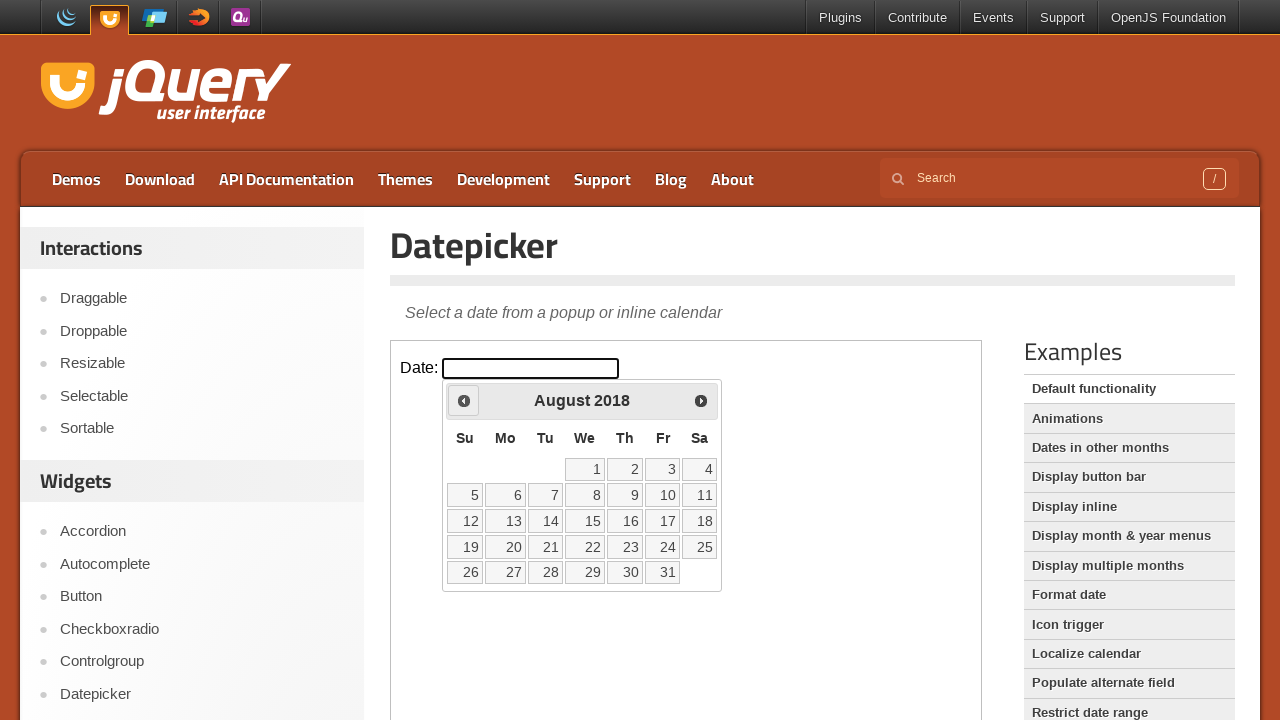

Clicked Previous button to navigate backward in the calendar at (464, 400) on iframe >> nth=0 >> internal:control=enter-frame >> span:has-text('Prev')
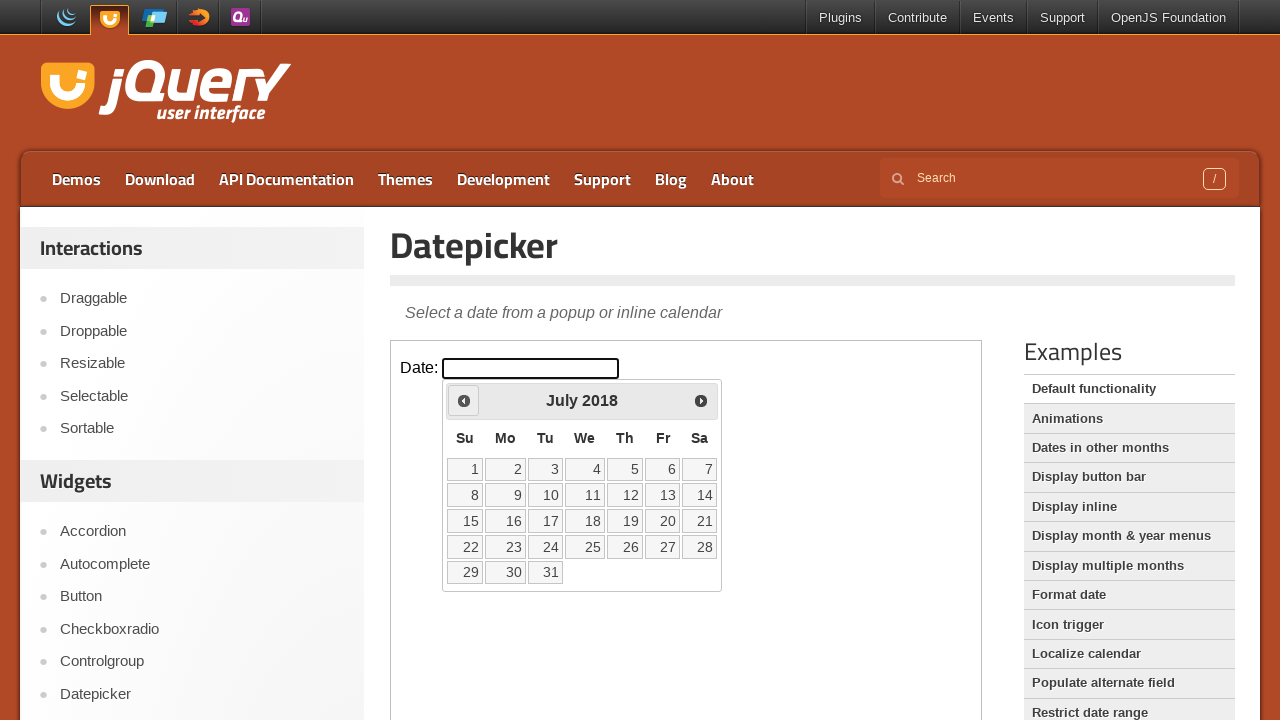

Checked current month and year: July 2018
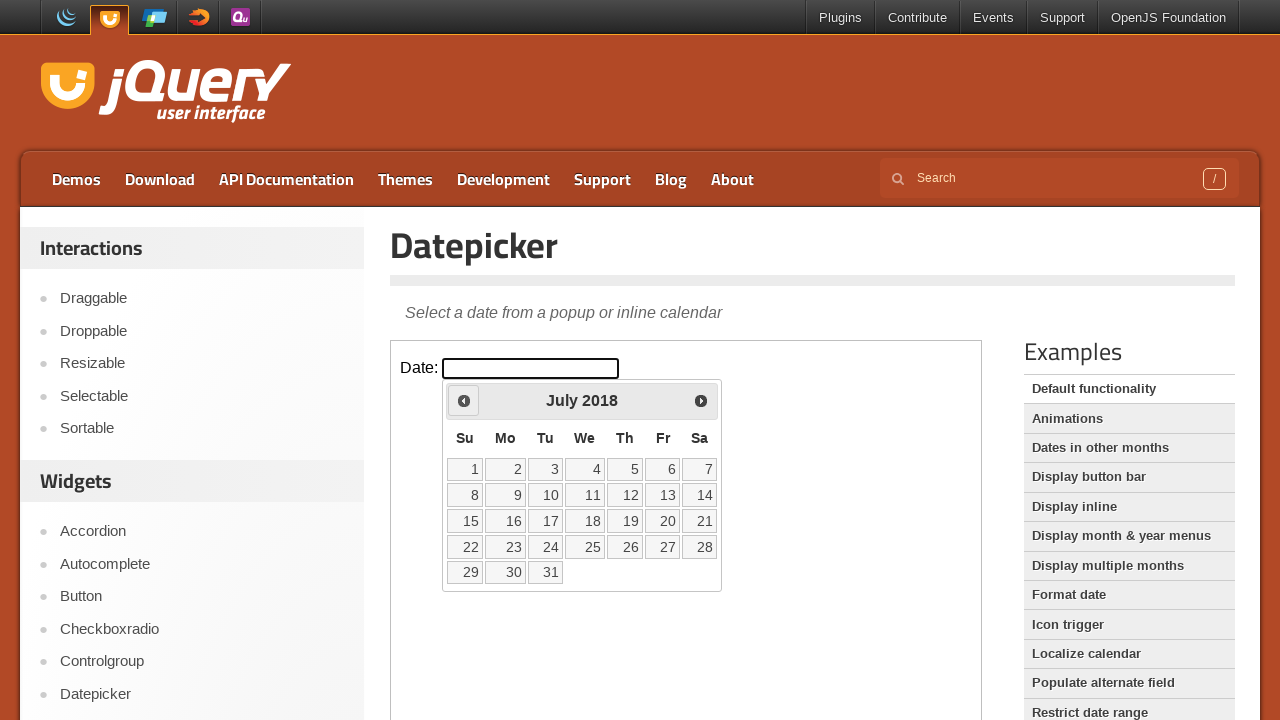

Clicked Previous button to navigate backward in the calendar at (464, 400) on iframe >> nth=0 >> internal:control=enter-frame >> span:has-text('Prev')
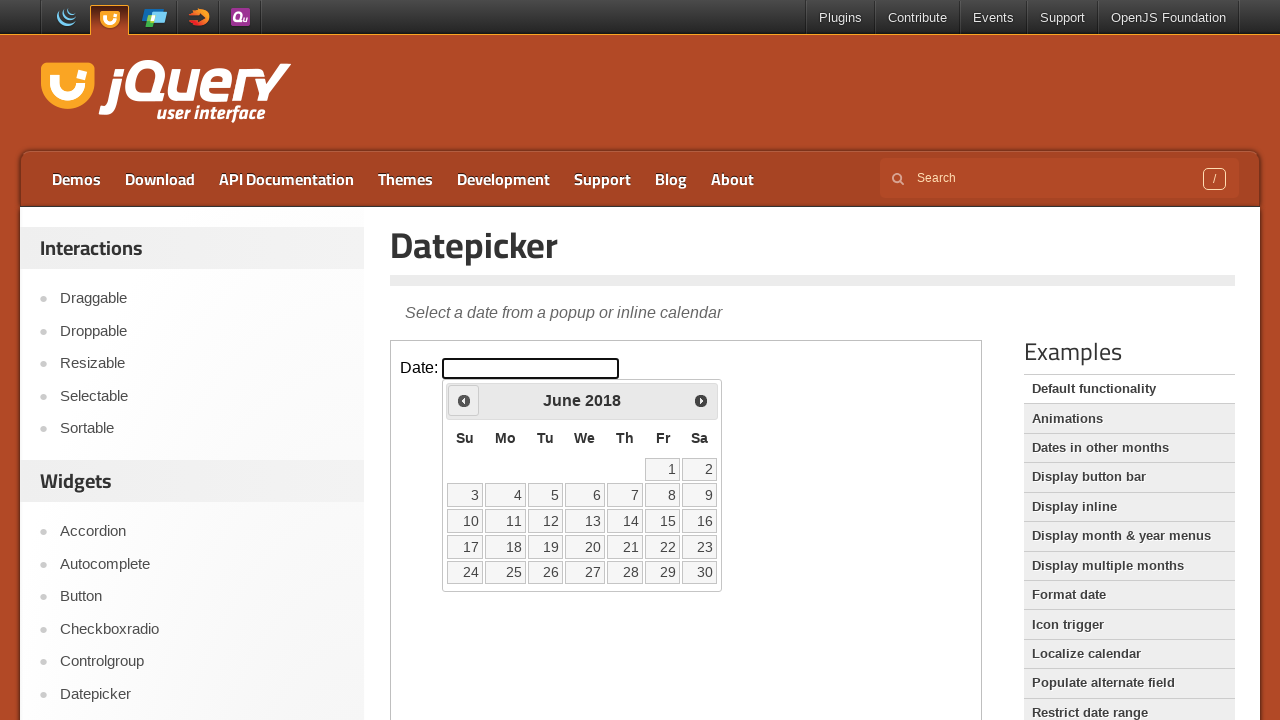

Checked current month and year: June 2018
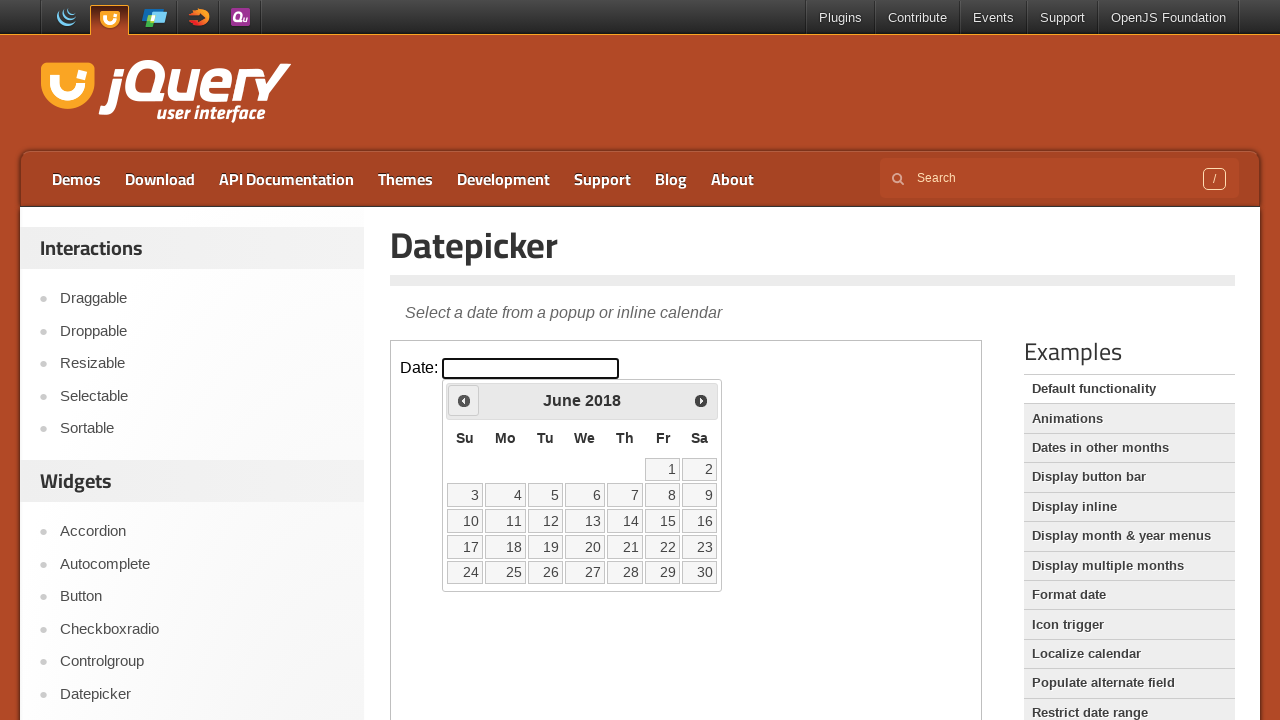

Clicked Previous button to navigate backward in the calendar at (464, 400) on iframe >> nth=0 >> internal:control=enter-frame >> span:has-text('Prev')
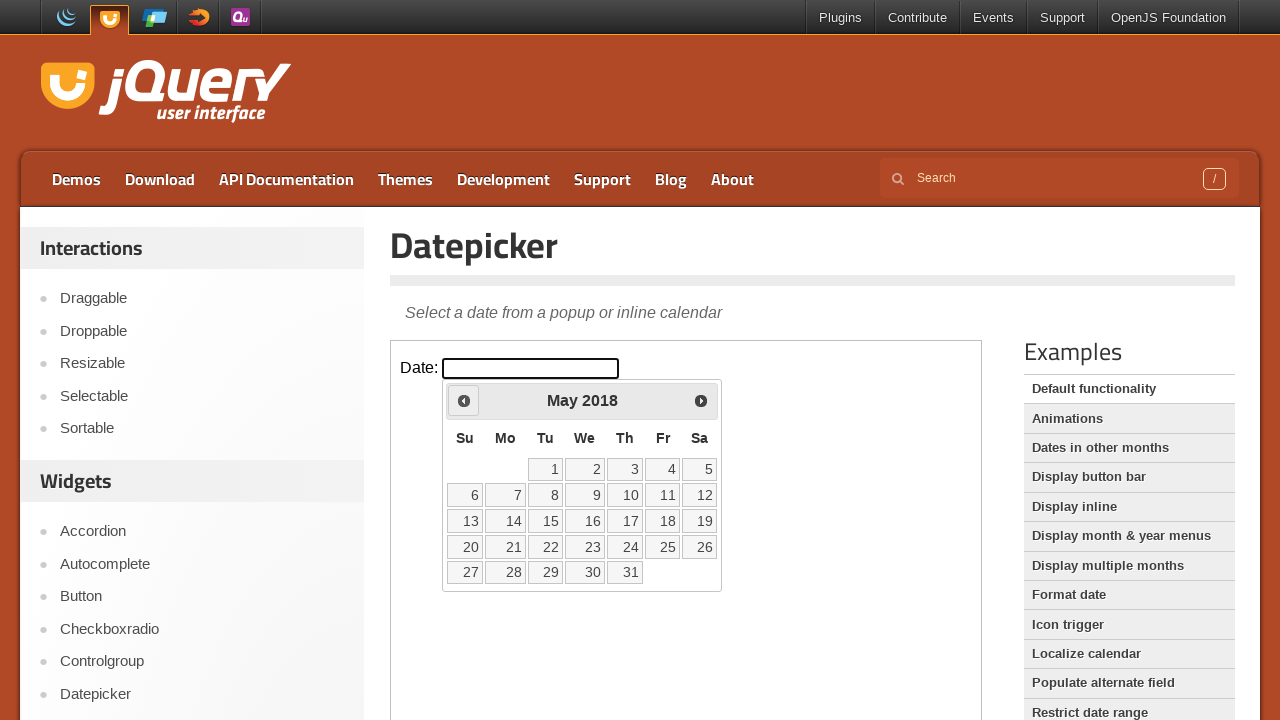

Checked current month and year: May 2018
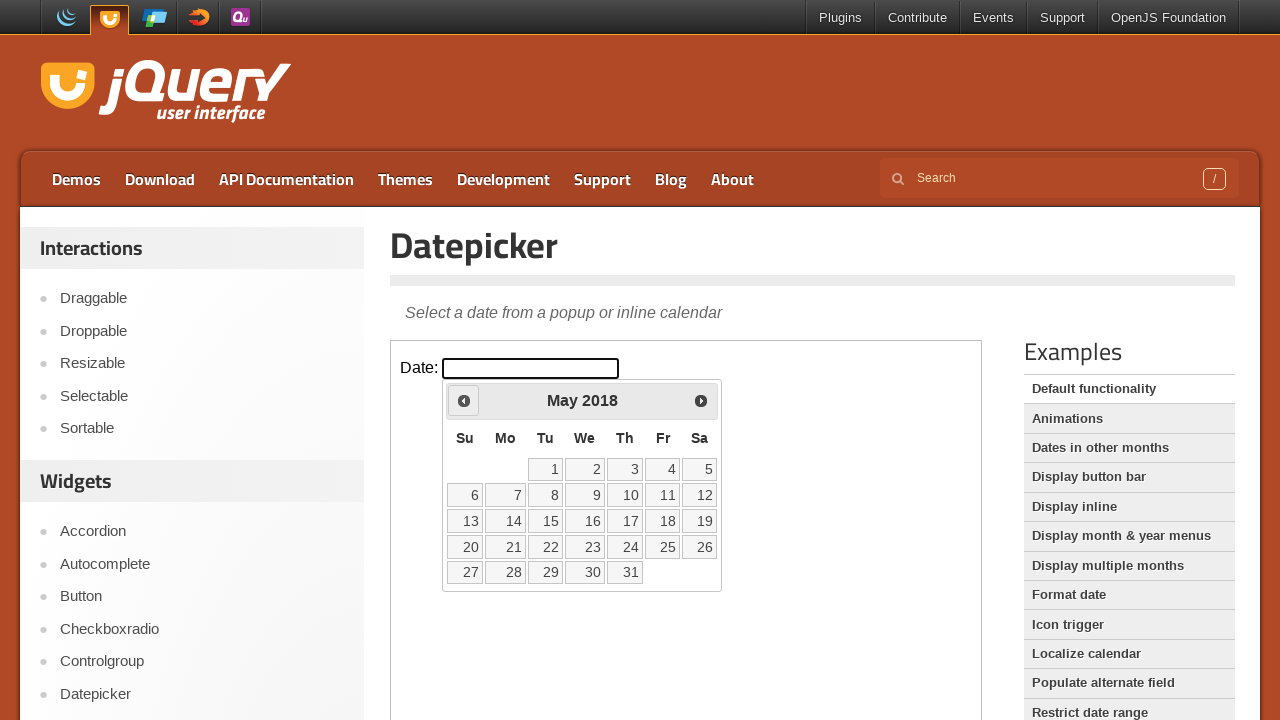

Clicked Previous button to navigate backward in the calendar at (464, 400) on iframe >> nth=0 >> internal:control=enter-frame >> span:has-text('Prev')
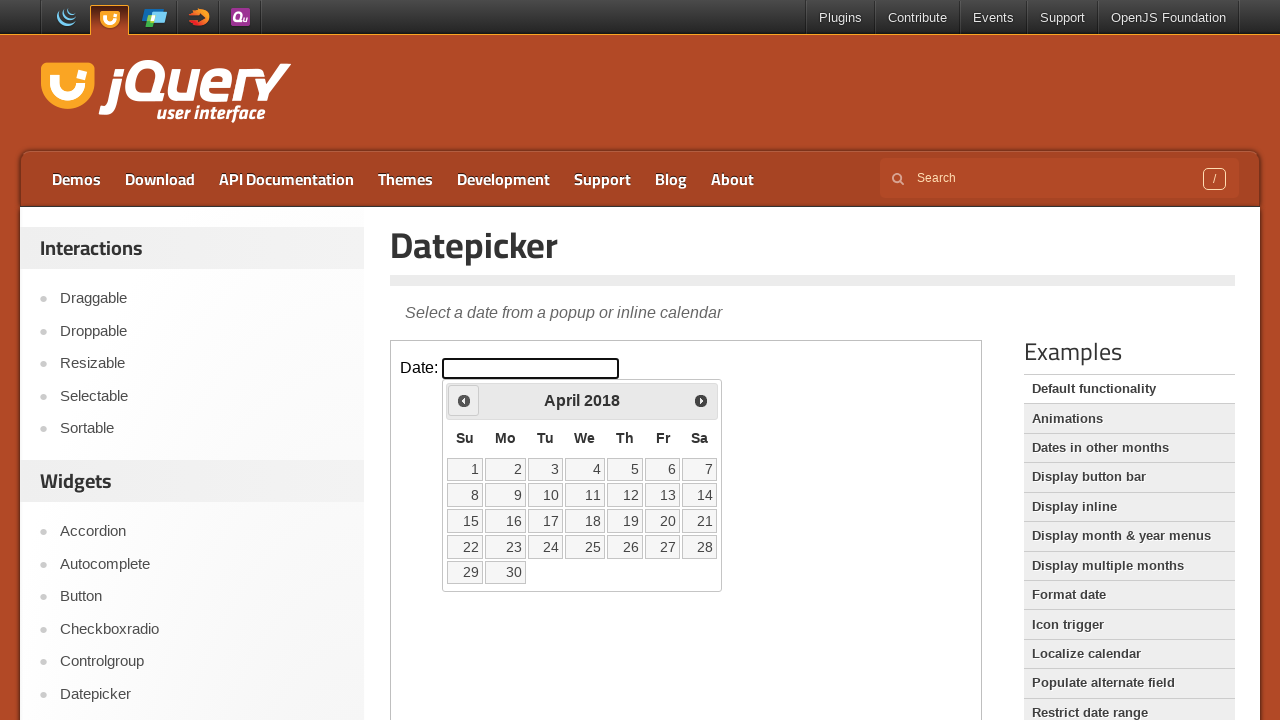

Checked current month and year: April 2018
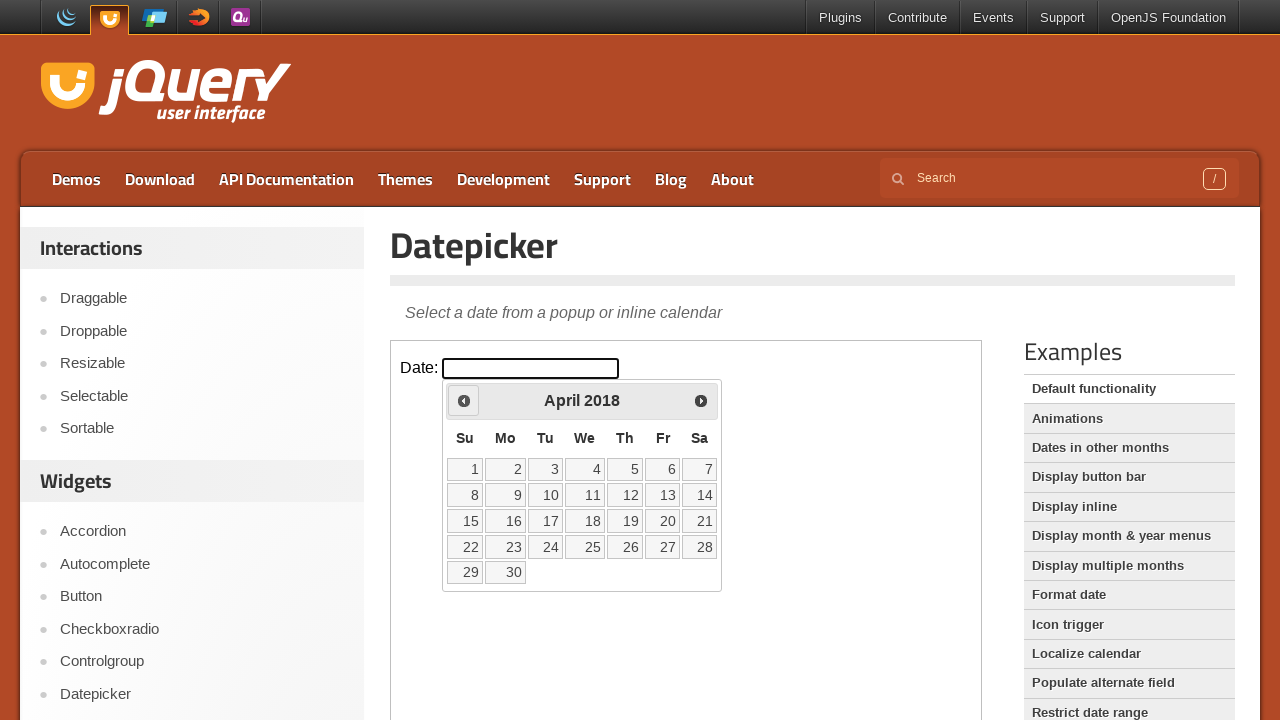

Clicked Previous button to navigate backward in the calendar at (464, 400) on iframe >> nth=0 >> internal:control=enter-frame >> span:has-text('Prev')
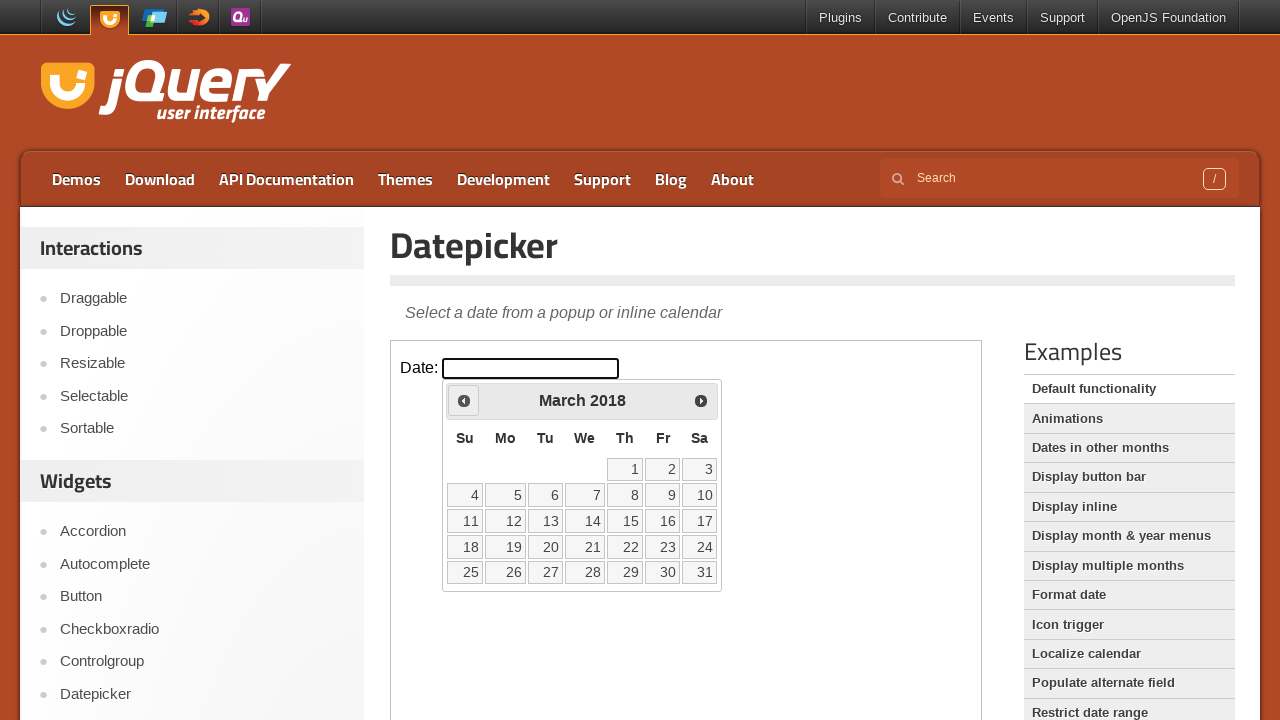

Checked current month and year: March 2018
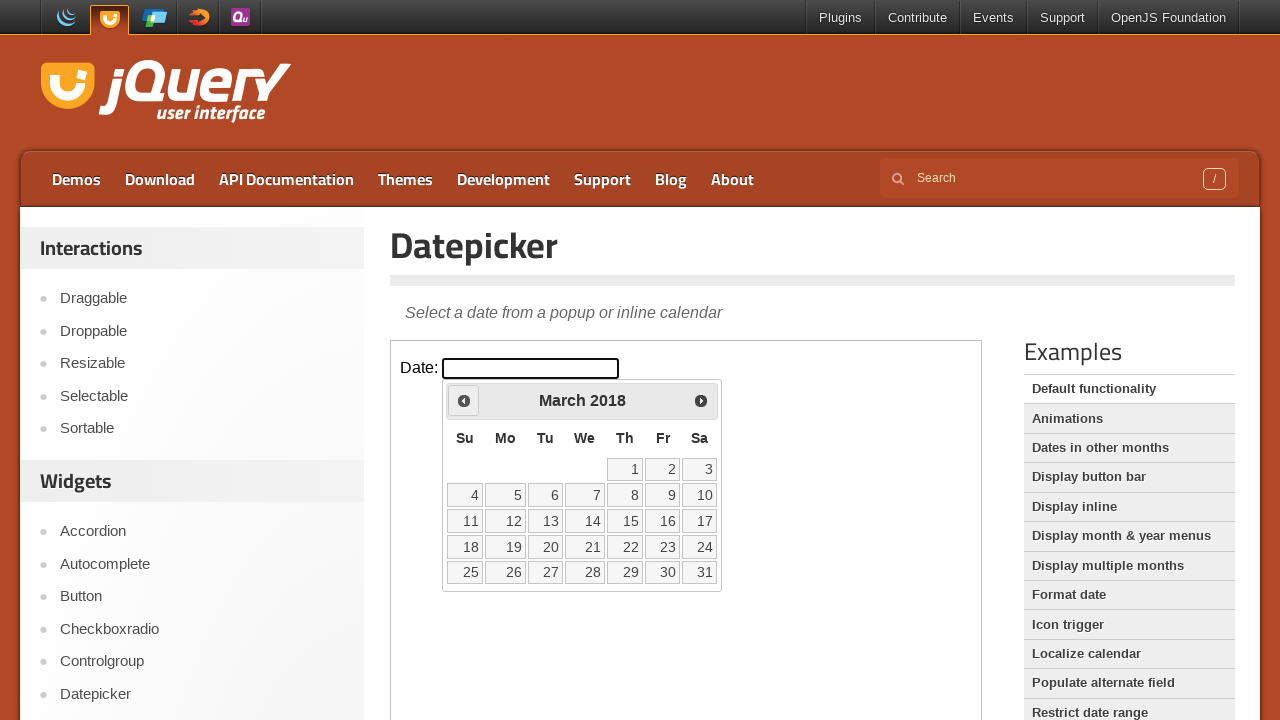

Clicked Previous button to navigate backward in the calendar at (464, 400) on iframe >> nth=0 >> internal:control=enter-frame >> span:has-text('Prev')
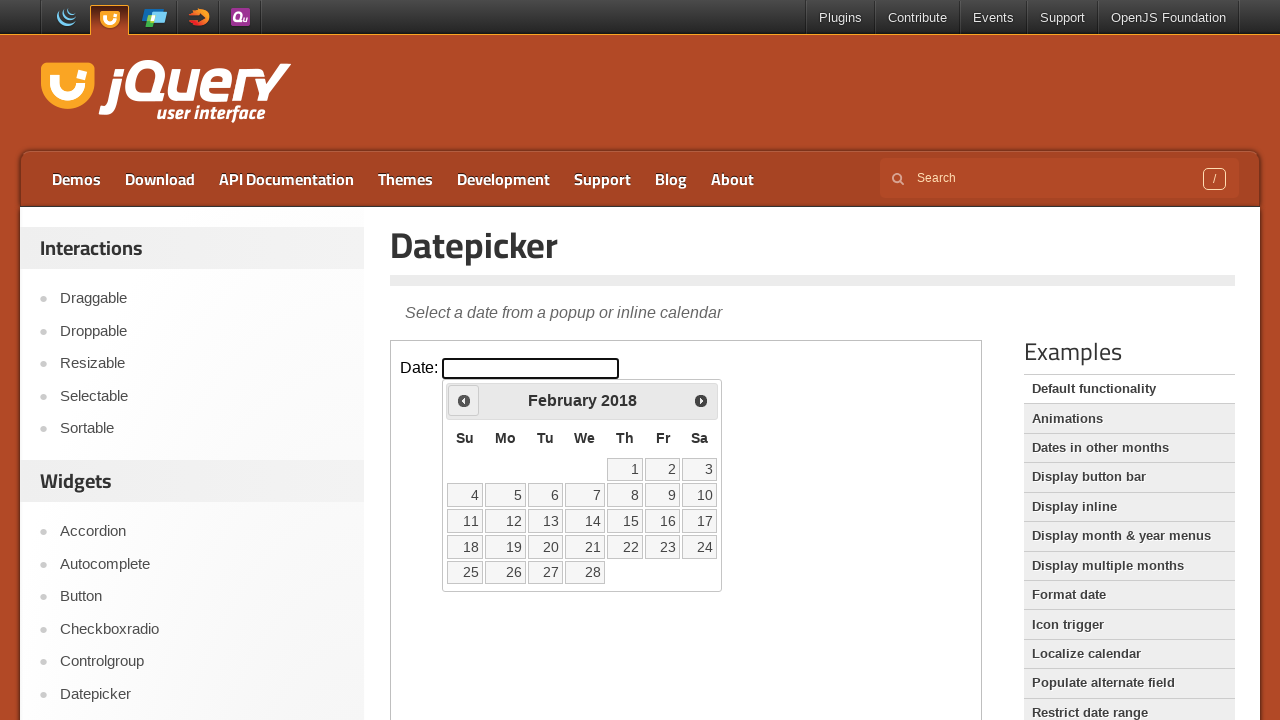

Checked current month and year: February 2018
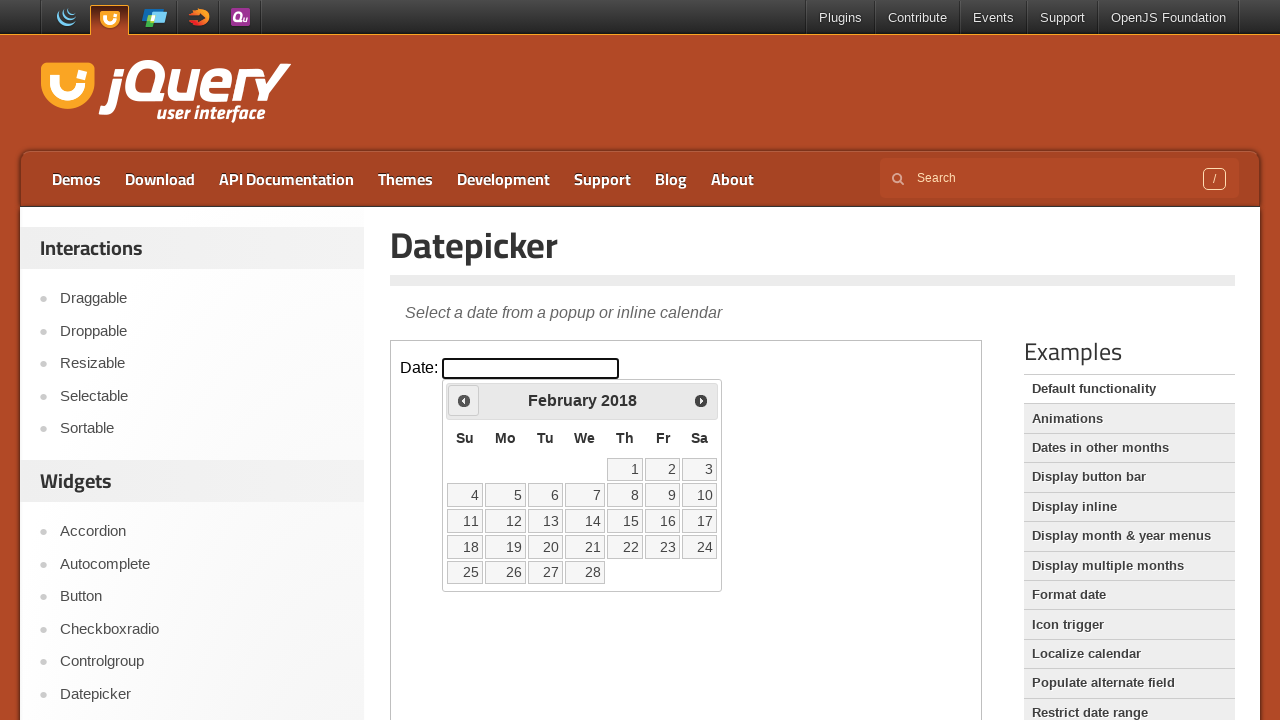

Clicked Previous button to navigate backward in the calendar at (464, 400) on iframe >> nth=0 >> internal:control=enter-frame >> span:has-text('Prev')
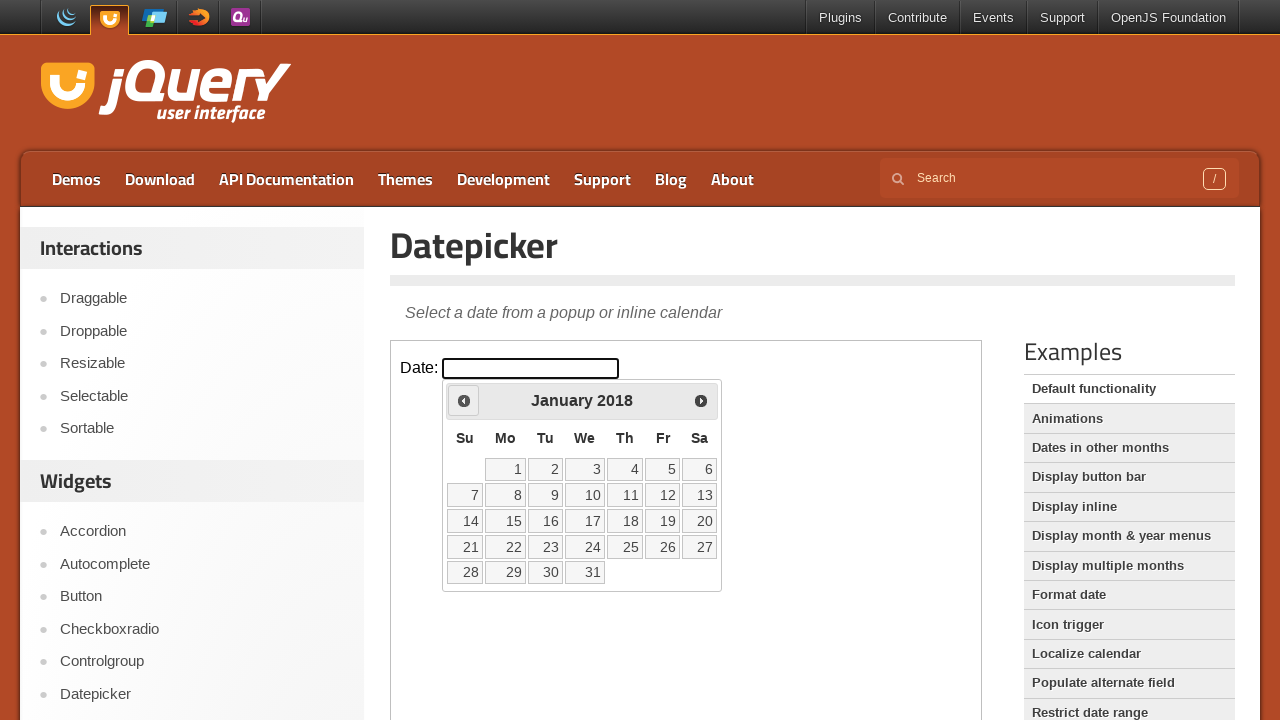

Checked current month and year: January 2018
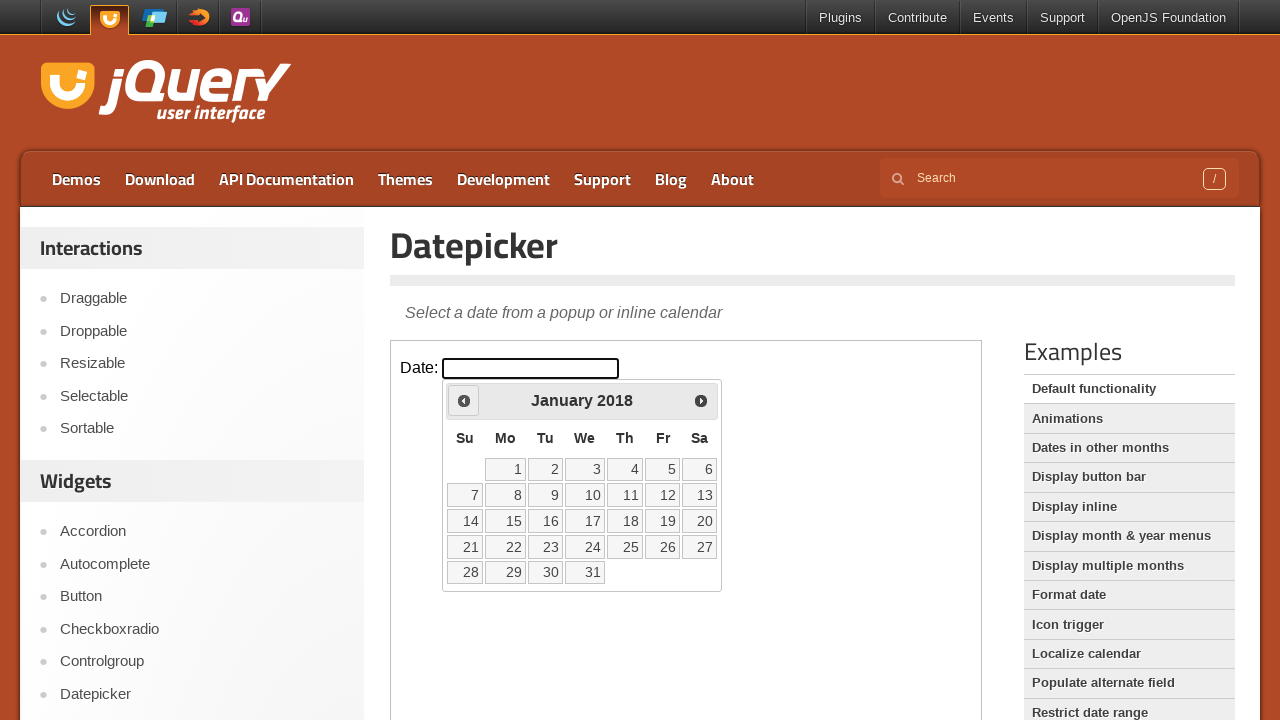

Clicked Previous button to navigate backward in the calendar at (464, 400) on iframe >> nth=0 >> internal:control=enter-frame >> span:has-text('Prev')
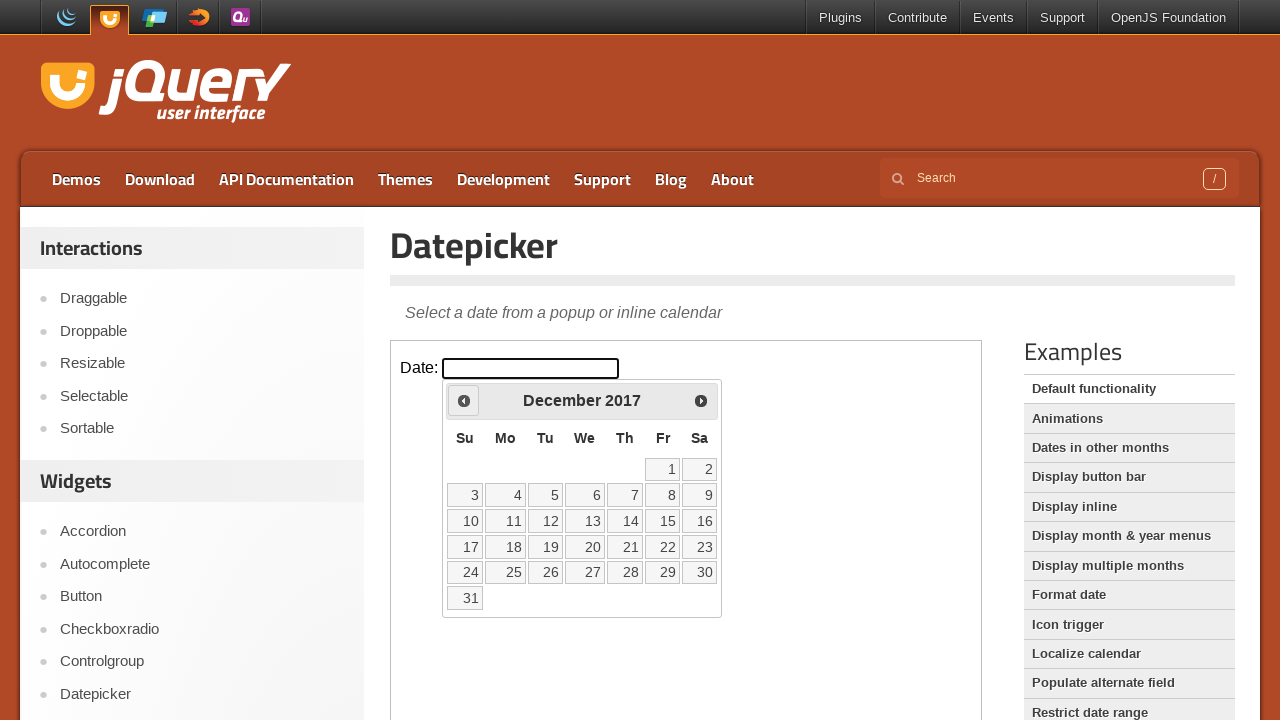

Checked current month and year: December 2017
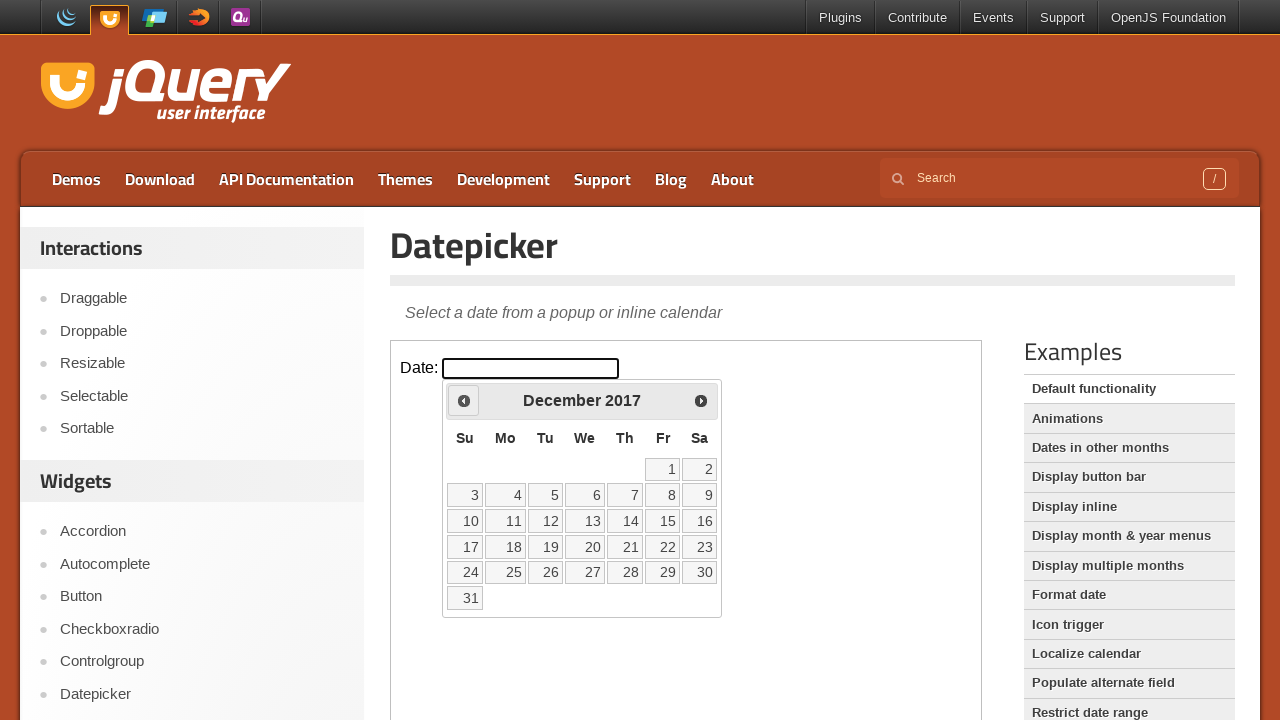

Clicked Previous button to navigate backward in the calendar at (464, 400) on iframe >> nth=0 >> internal:control=enter-frame >> span:has-text('Prev')
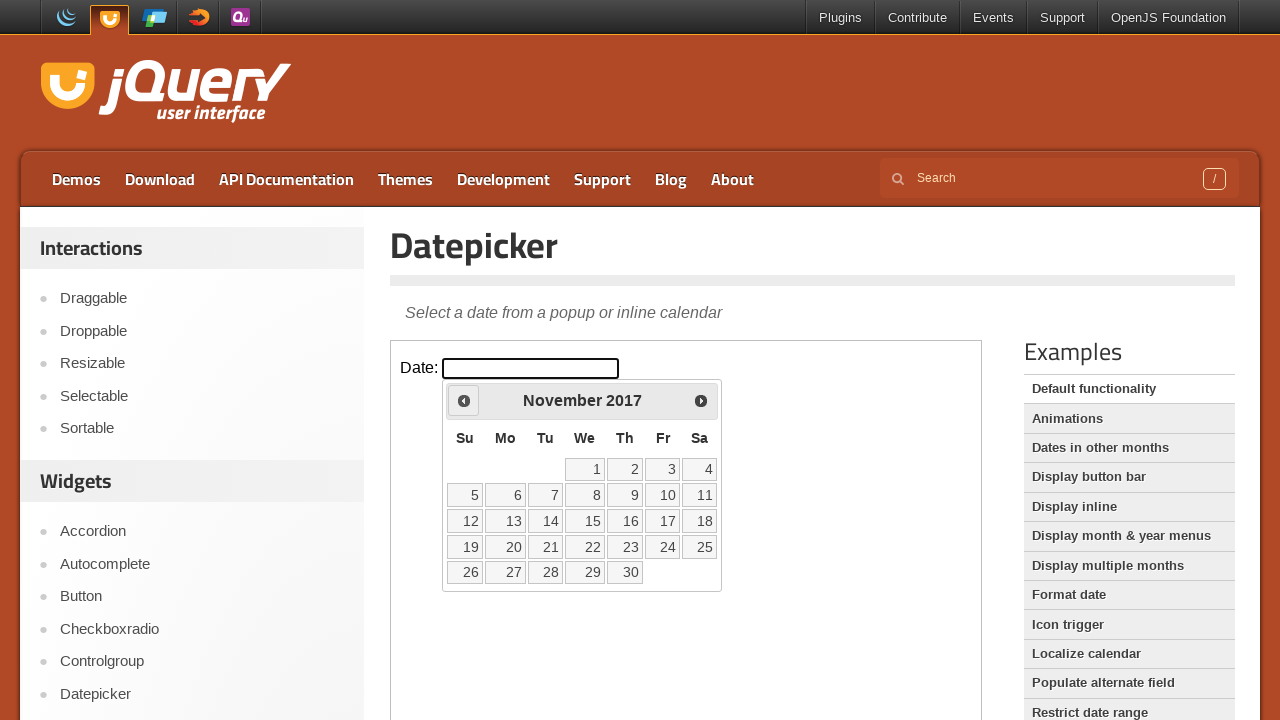

Checked current month and year: November 2017
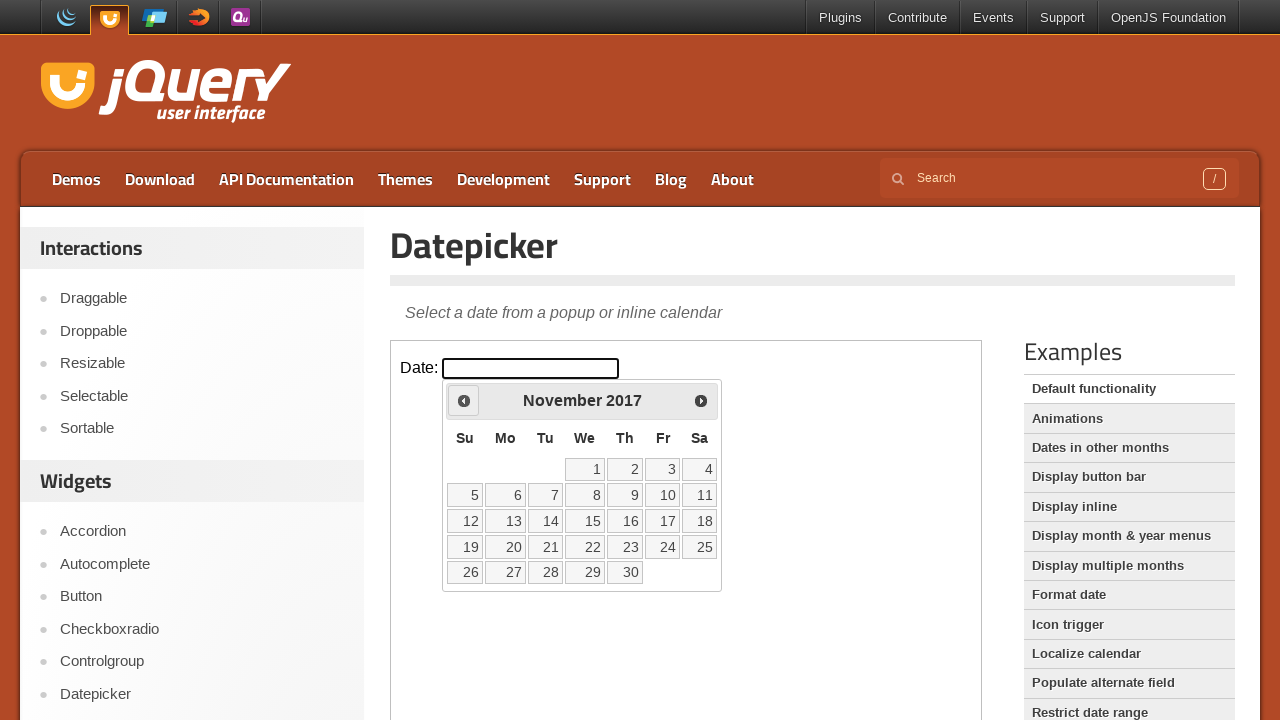

Clicked Previous button to navigate backward in the calendar at (464, 400) on iframe >> nth=0 >> internal:control=enter-frame >> span:has-text('Prev')
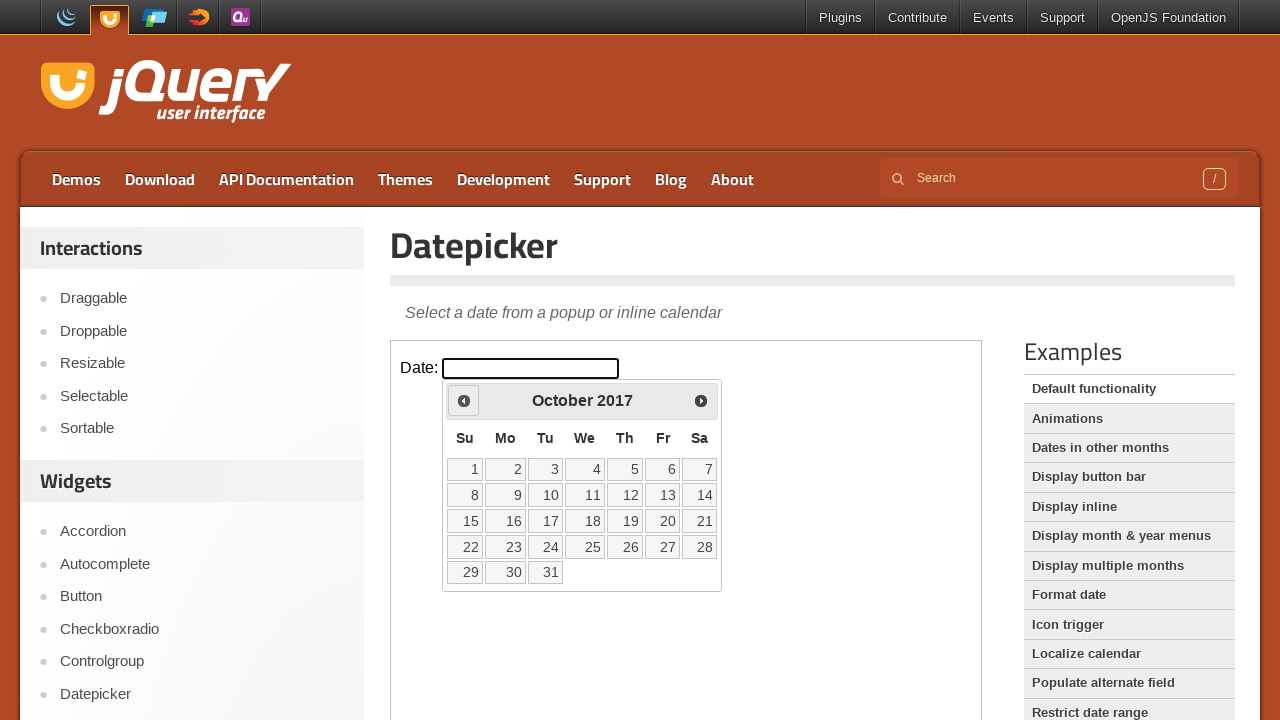

Checked current month and year: October 2017
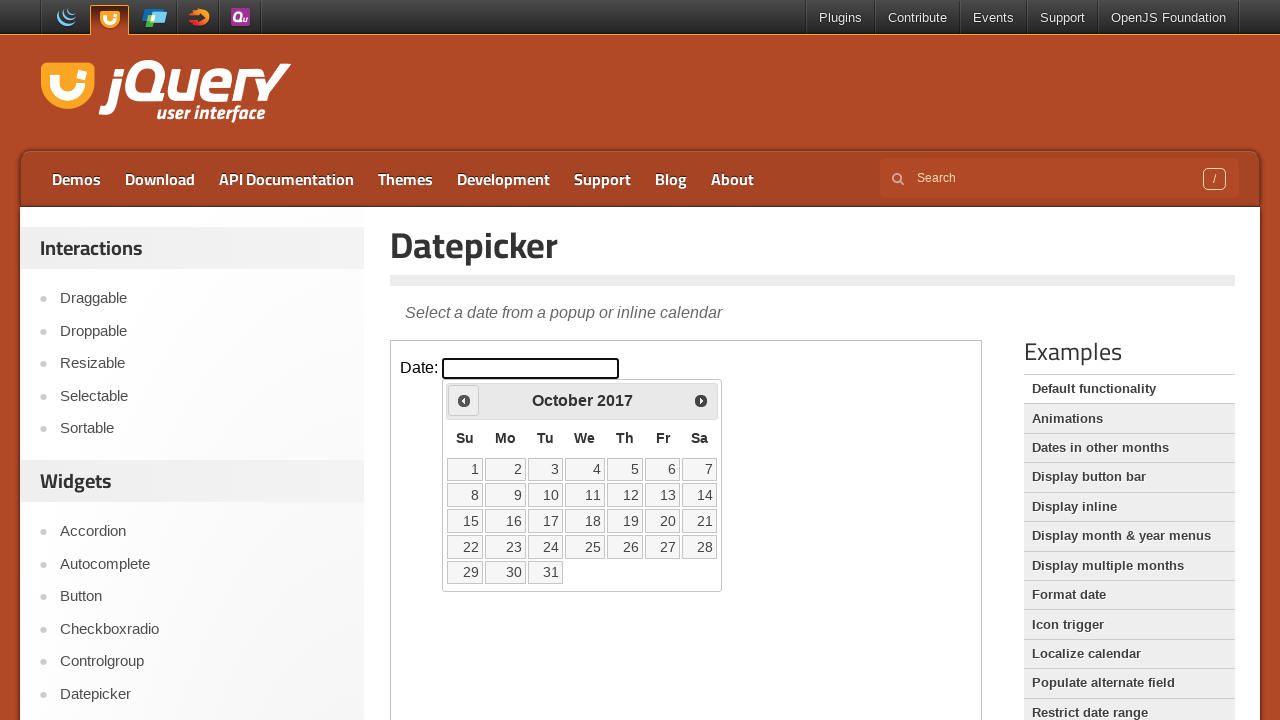

Clicked Previous button to navigate backward in the calendar at (464, 400) on iframe >> nth=0 >> internal:control=enter-frame >> span:has-text('Prev')
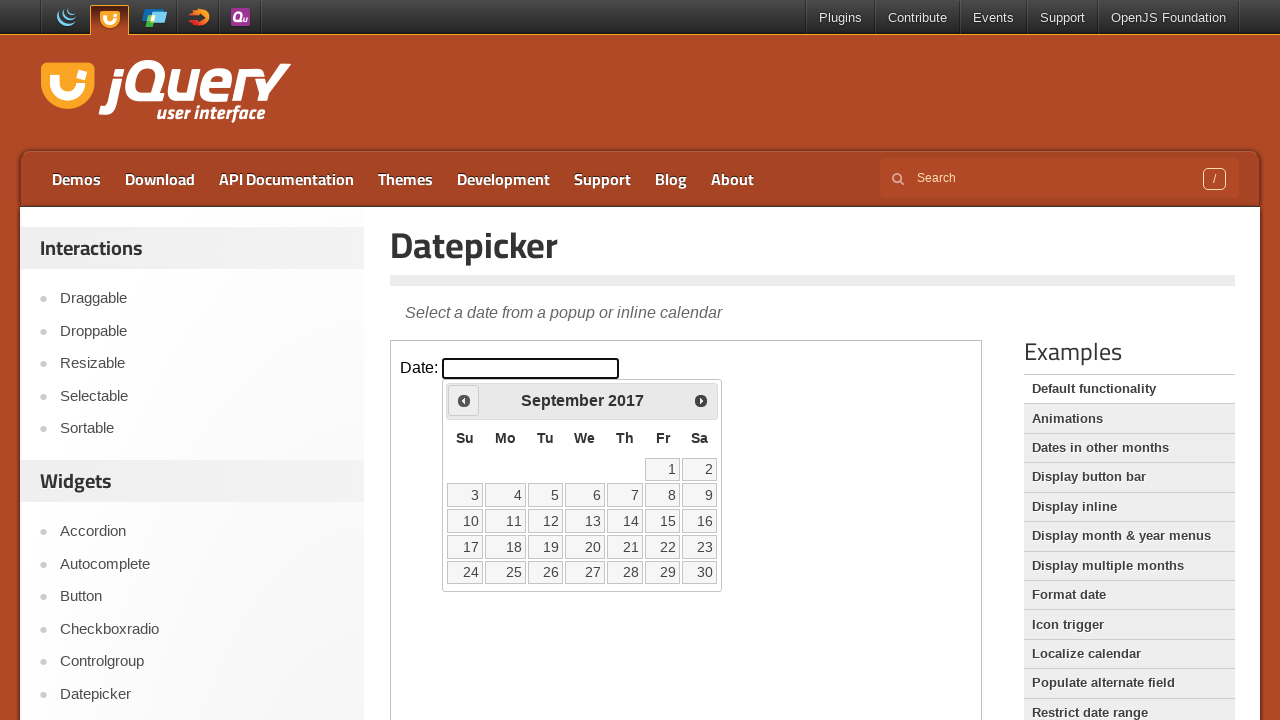

Checked current month and year: September 2017
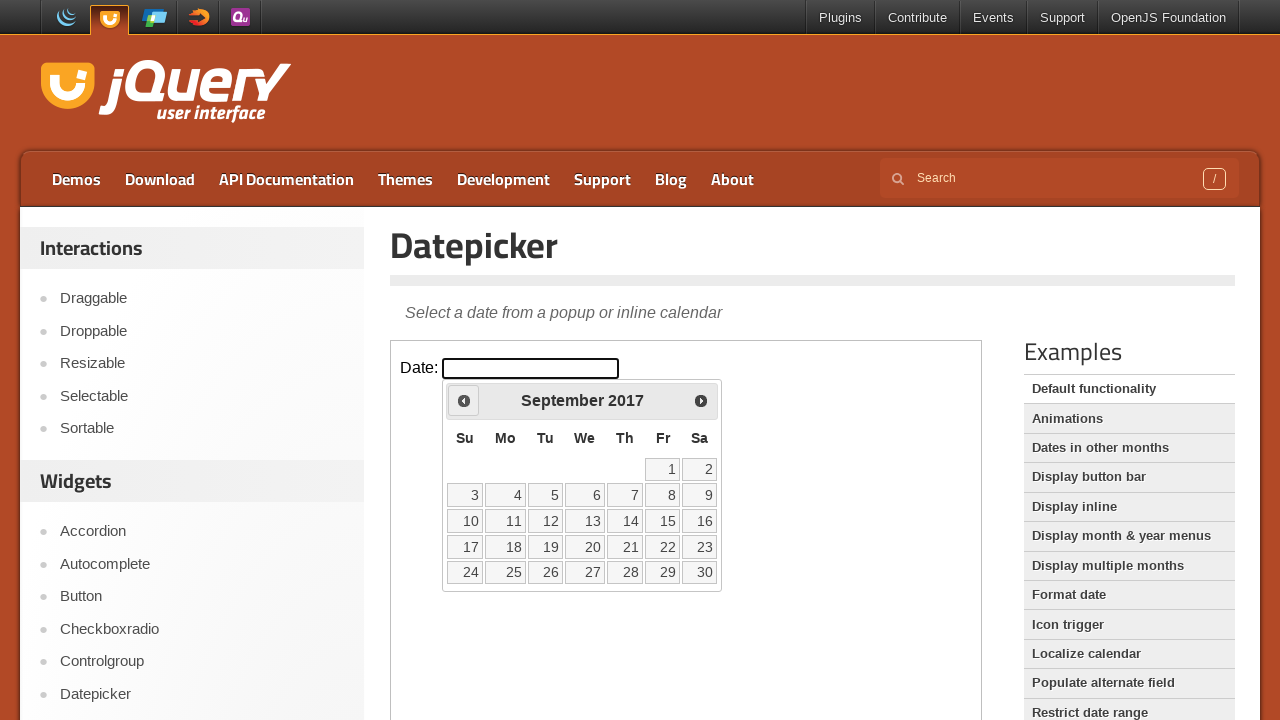

Clicked Previous button to navigate backward in the calendar at (464, 400) on iframe >> nth=0 >> internal:control=enter-frame >> span:has-text('Prev')
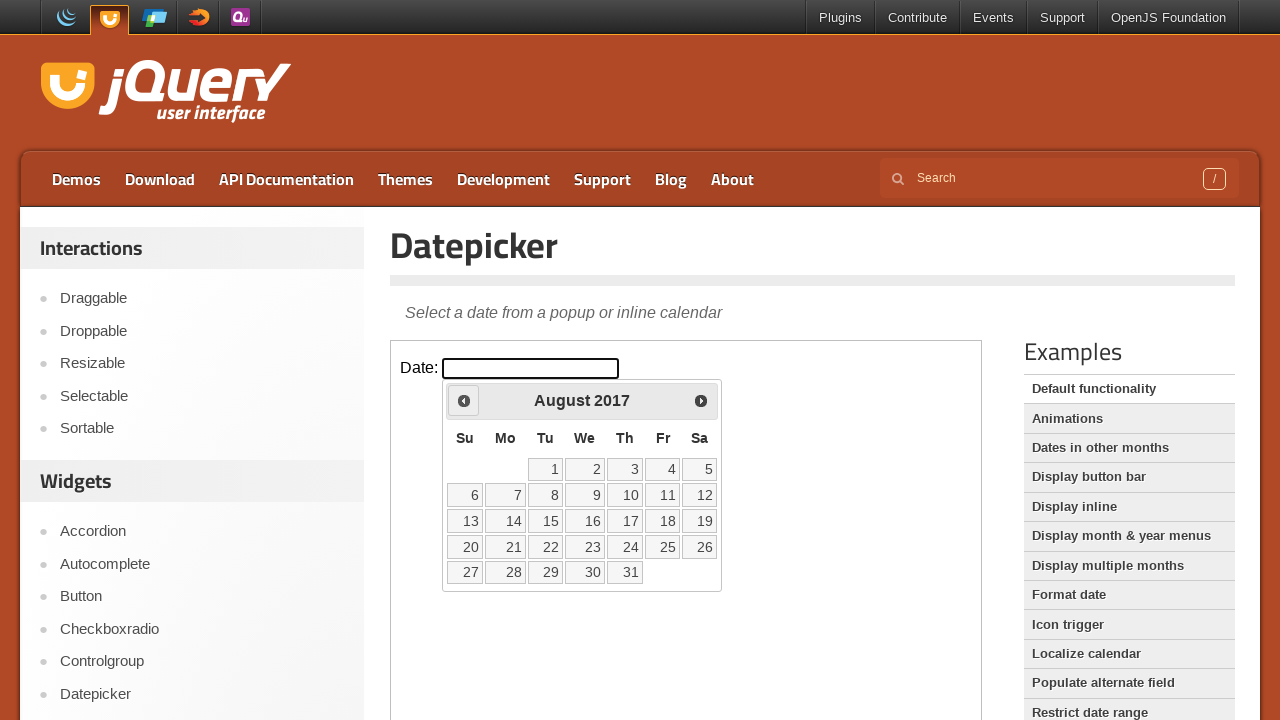

Checked current month and year: August 2017
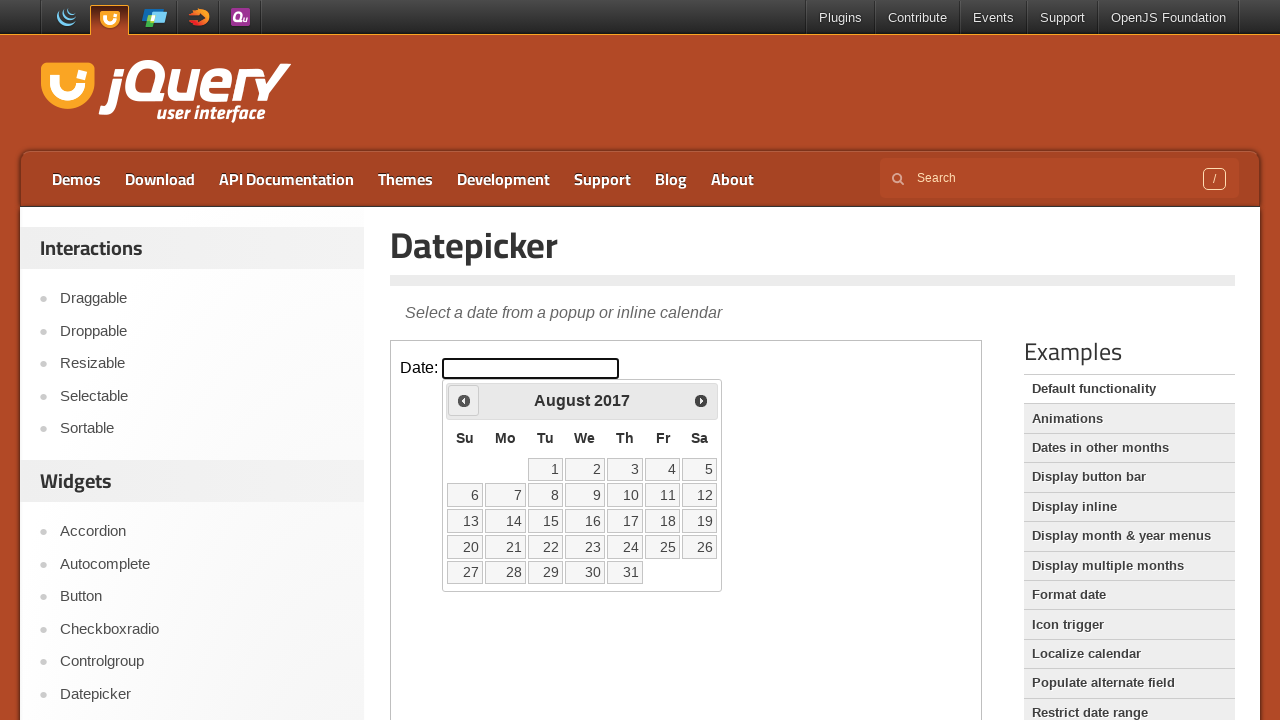

Clicked Previous button to navigate backward in the calendar at (464, 400) on iframe >> nth=0 >> internal:control=enter-frame >> span:has-text('Prev')
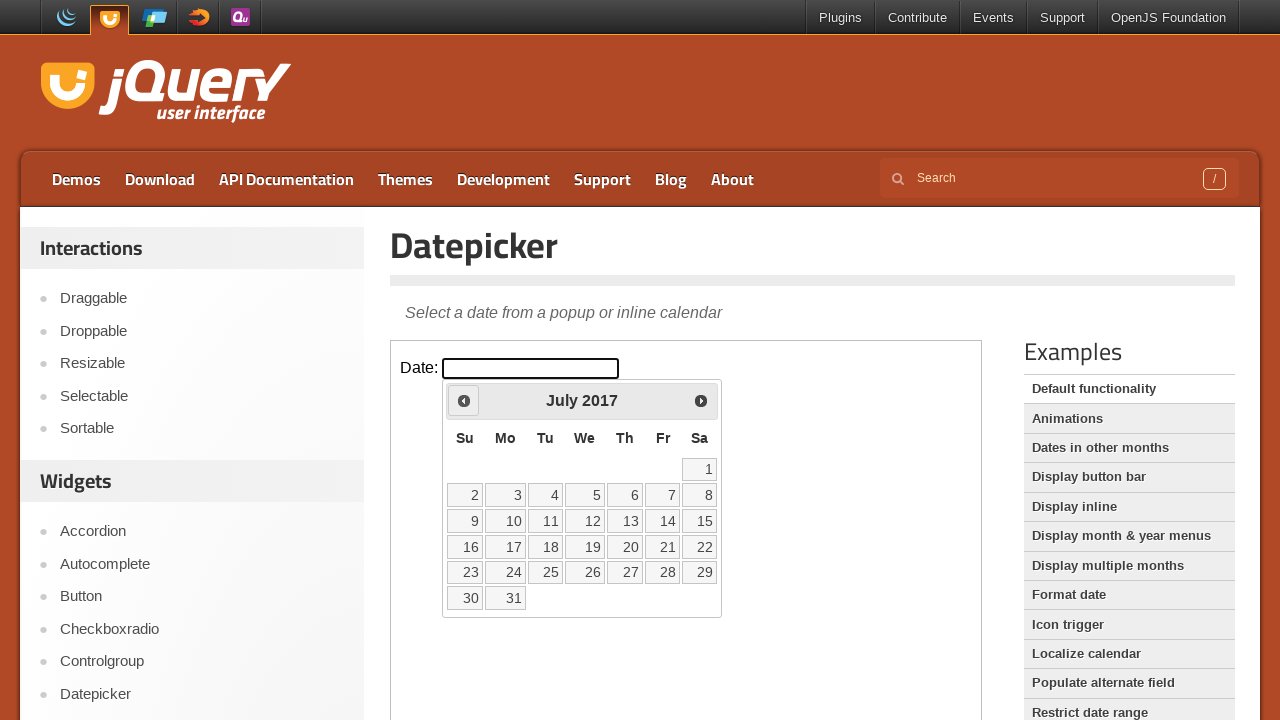

Checked current month and year: July 2017
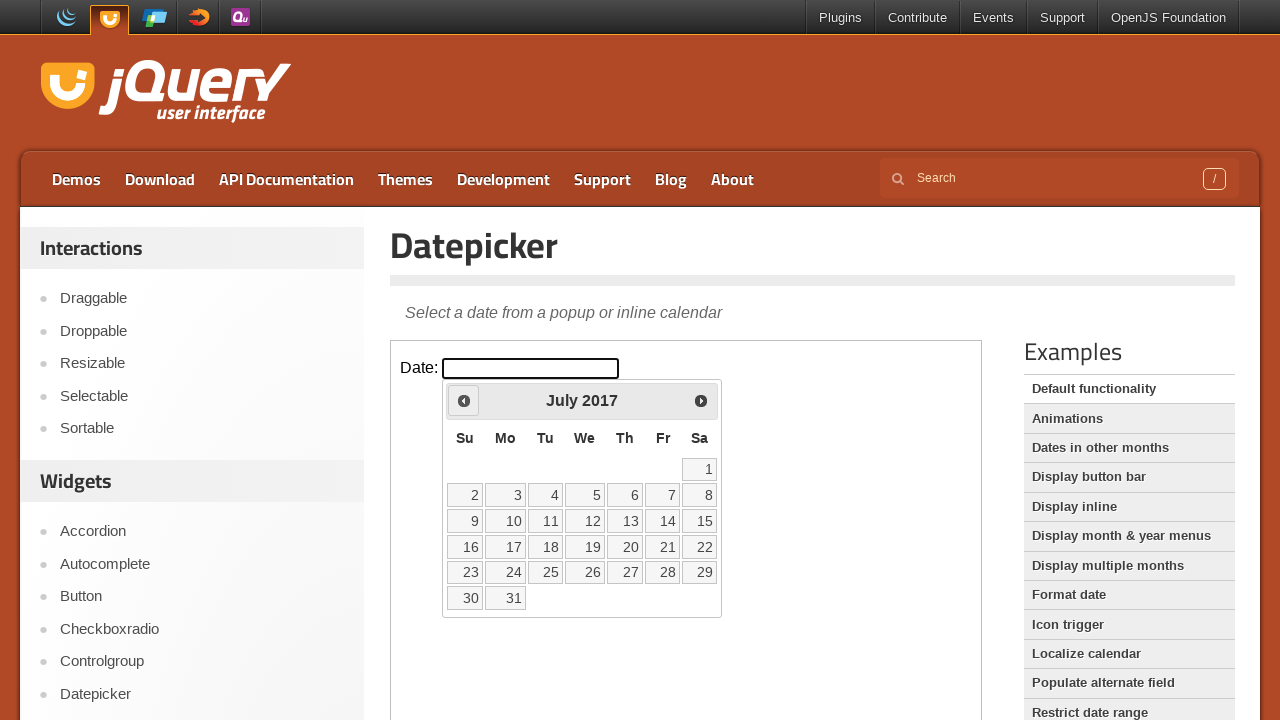

Clicked Previous button to navigate backward in the calendar at (464, 400) on iframe >> nth=0 >> internal:control=enter-frame >> span:has-text('Prev')
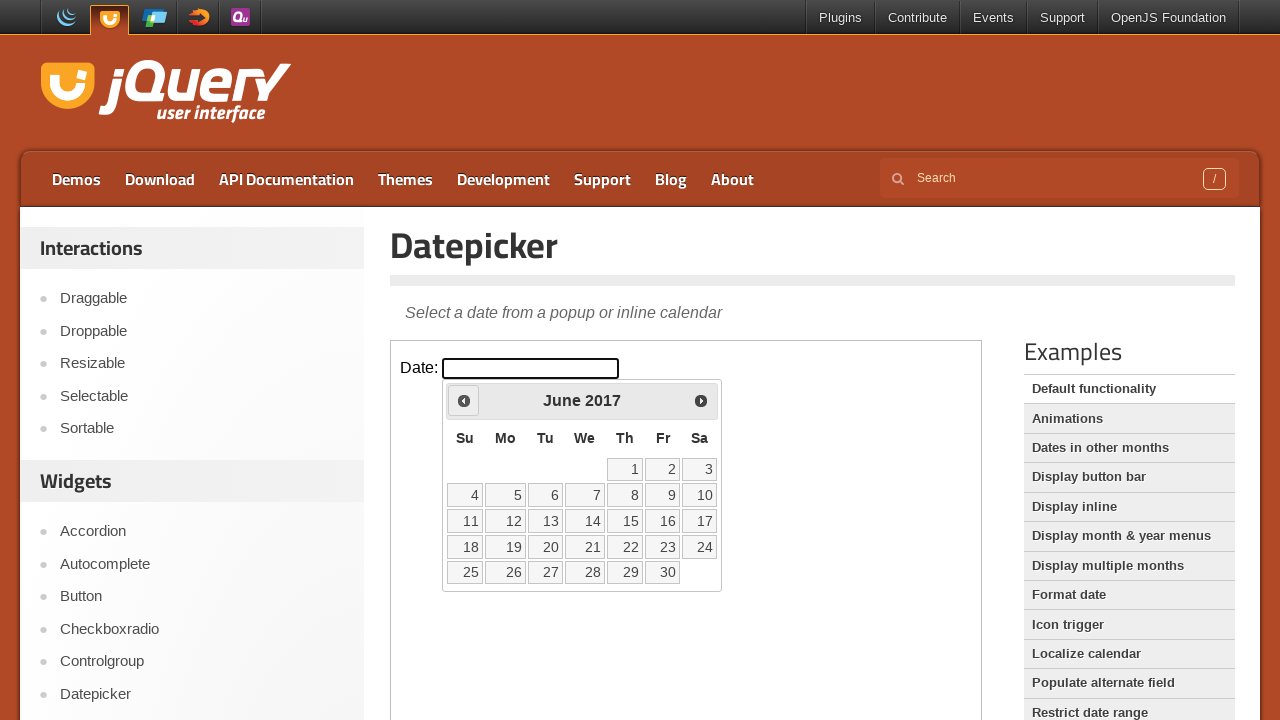

Checked current month and year: June 2017
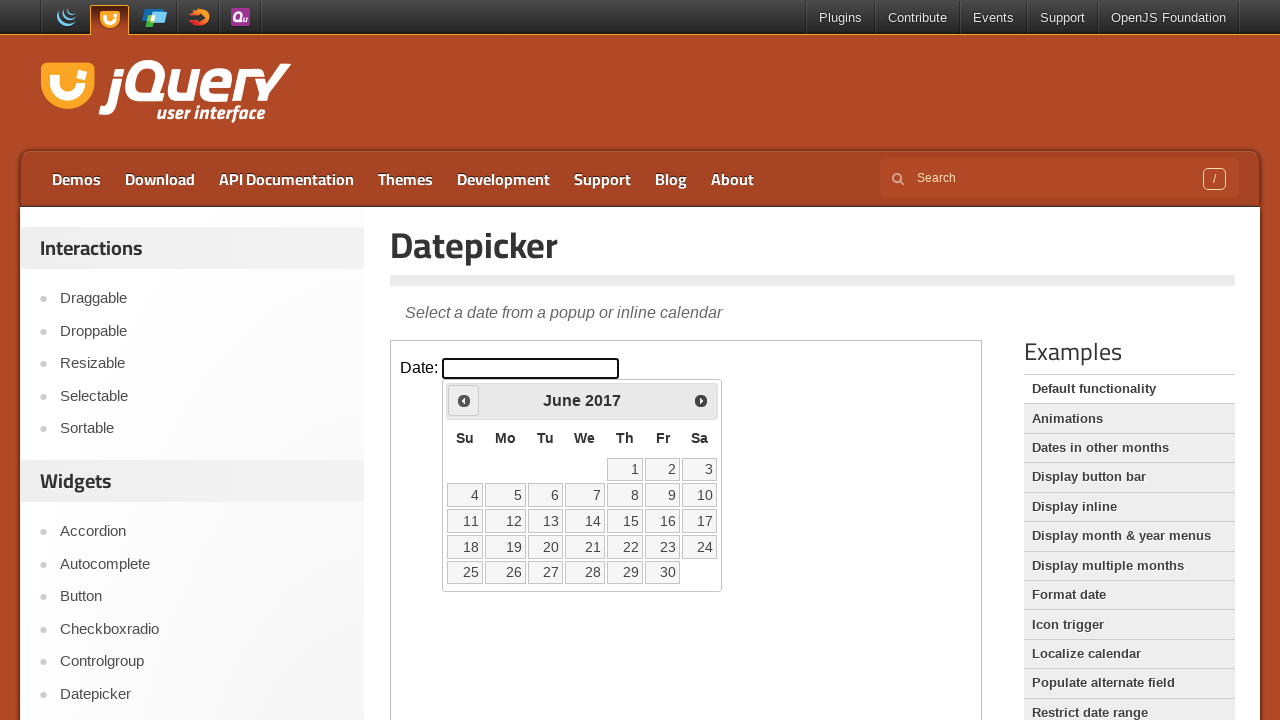

Clicked Previous button to navigate backward in the calendar at (464, 400) on iframe >> nth=0 >> internal:control=enter-frame >> span:has-text('Prev')
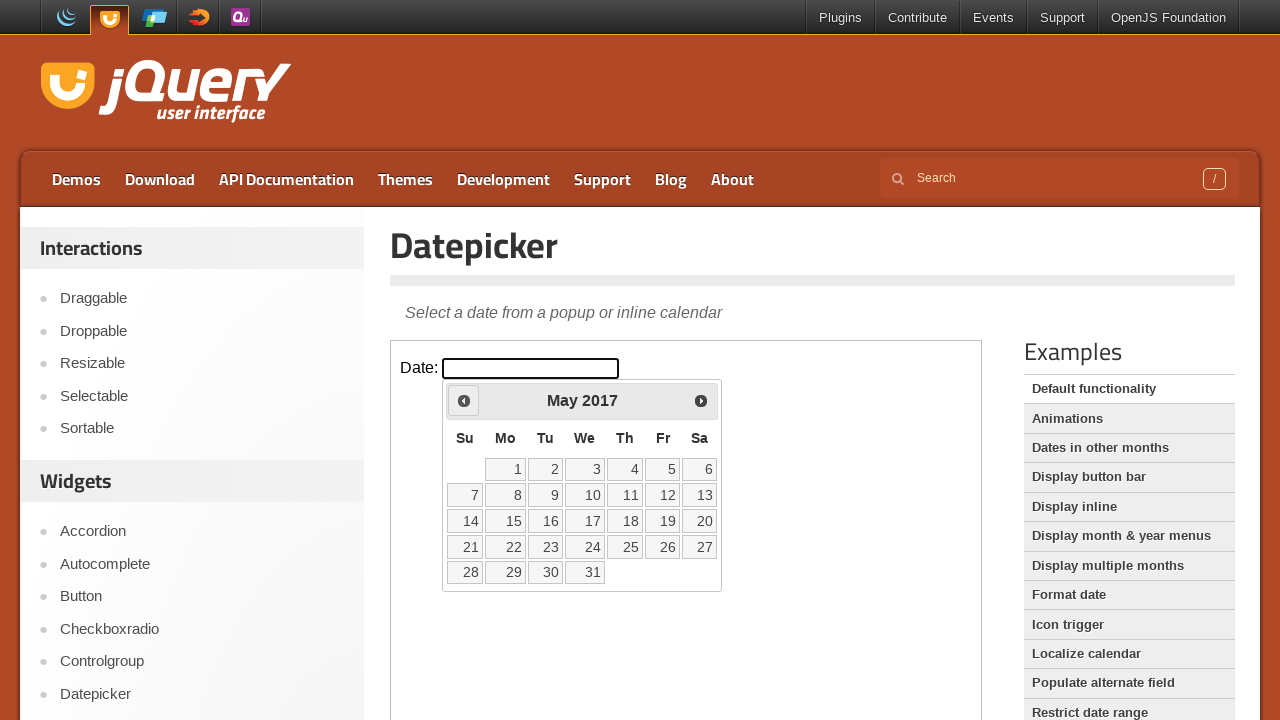

Checked current month and year: May 2017
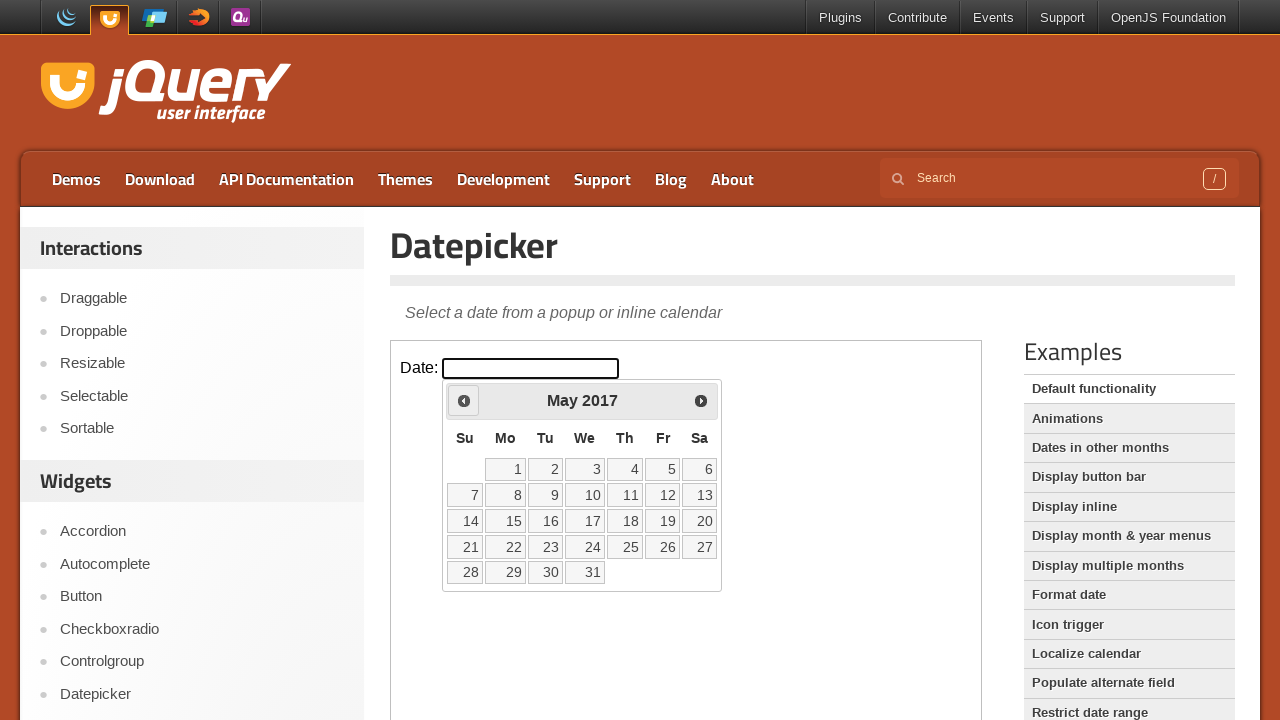

Clicked Previous button to navigate backward in the calendar at (464, 400) on iframe >> nth=0 >> internal:control=enter-frame >> span:has-text('Prev')
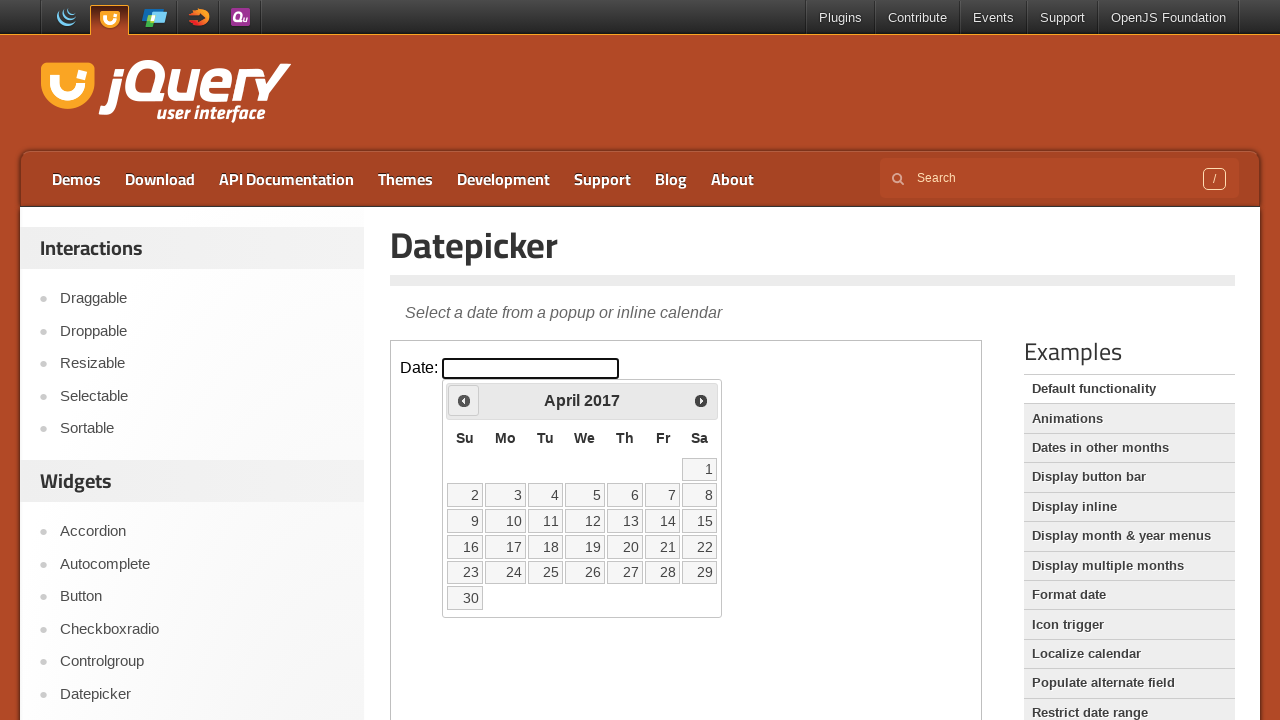

Checked current month and year: April 2017
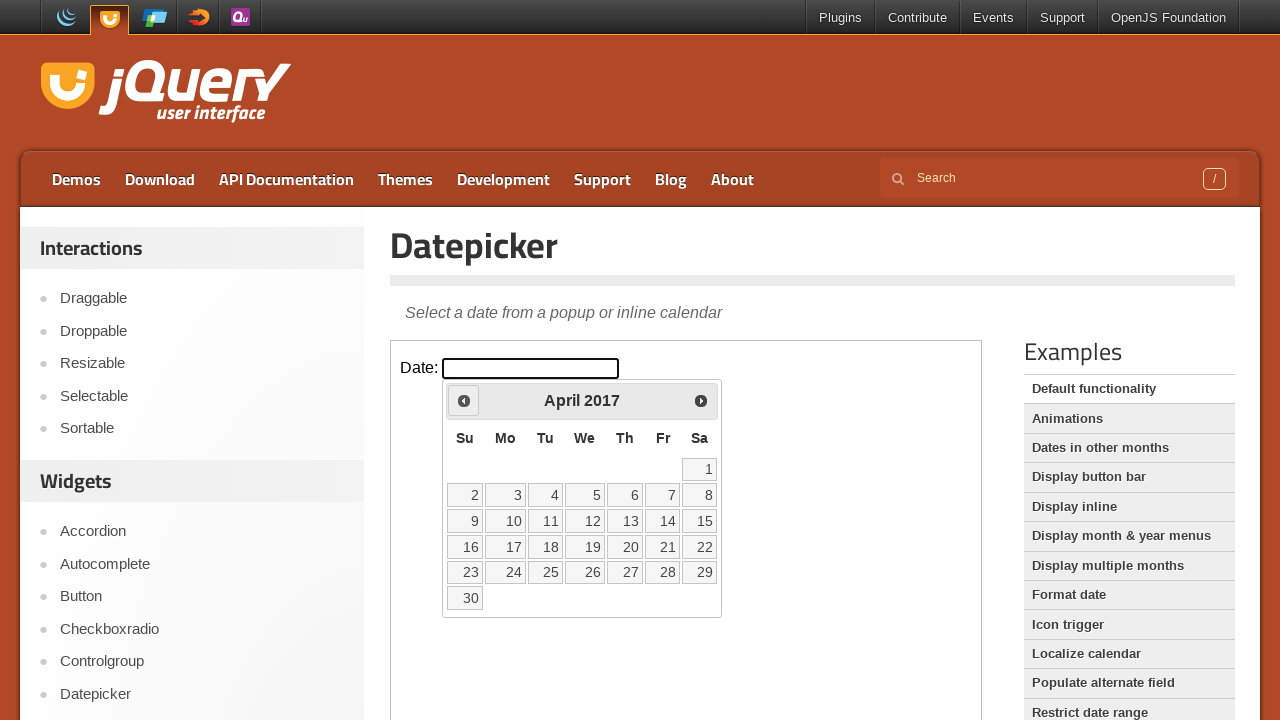

Clicked Previous button to navigate backward in the calendar at (464, 400) on iframe >> nth=0 >> internal:control=enter-frame >> span:has-text('Prev')
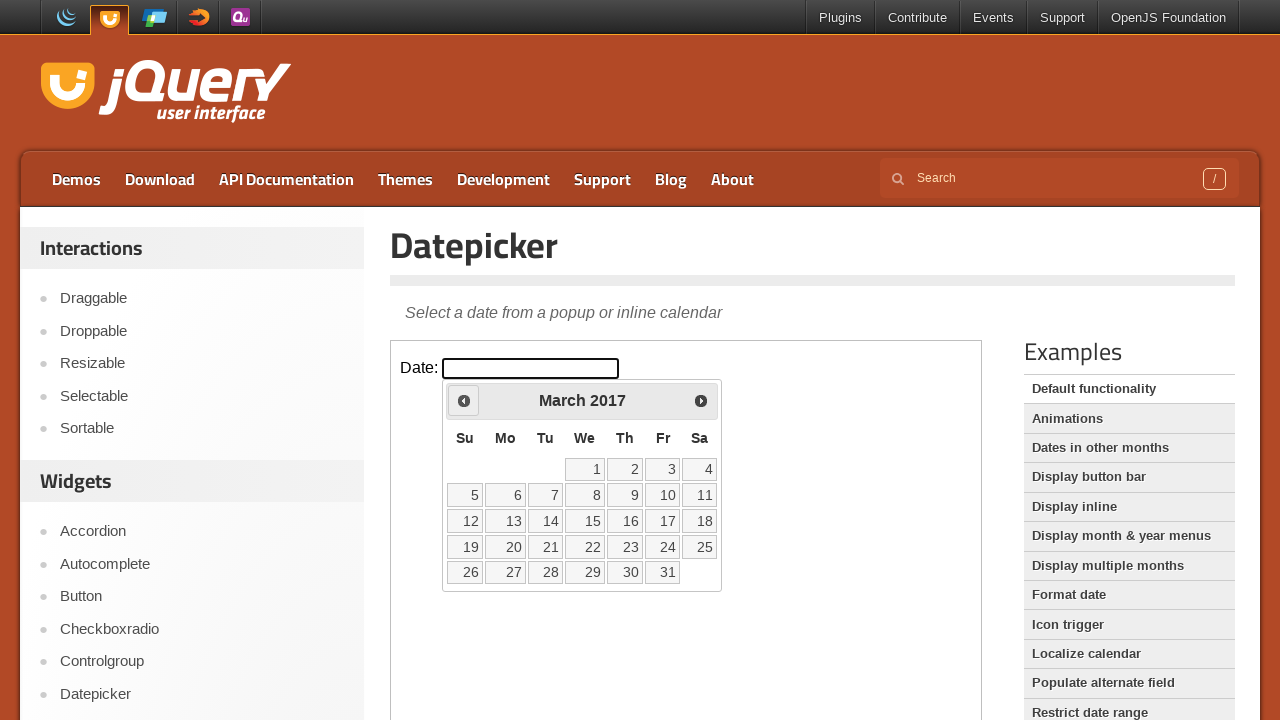

Checked current month and year: March 2017
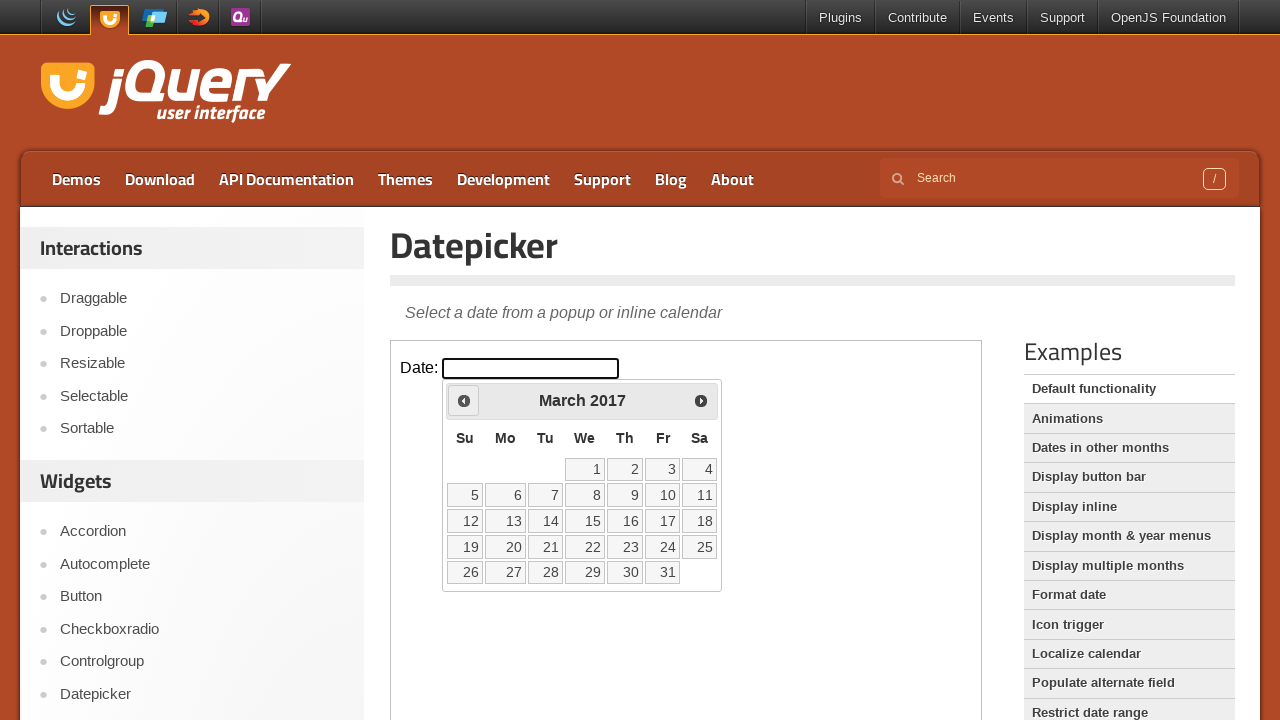

Clicked Previous button to navigate backward in the calendar at (464, 400) on iframe >> nth=0 >> internal:control=enter-frame >> span:has-text('Prev')
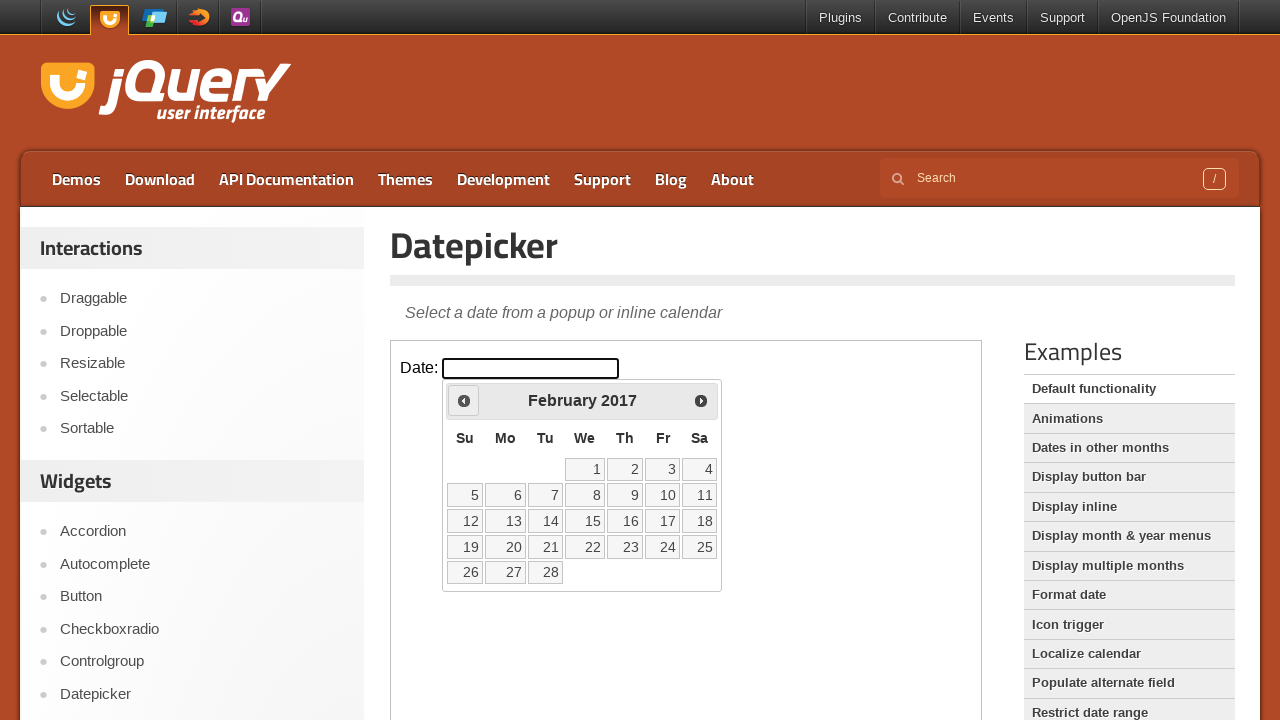

Checked current month and year: February 2017
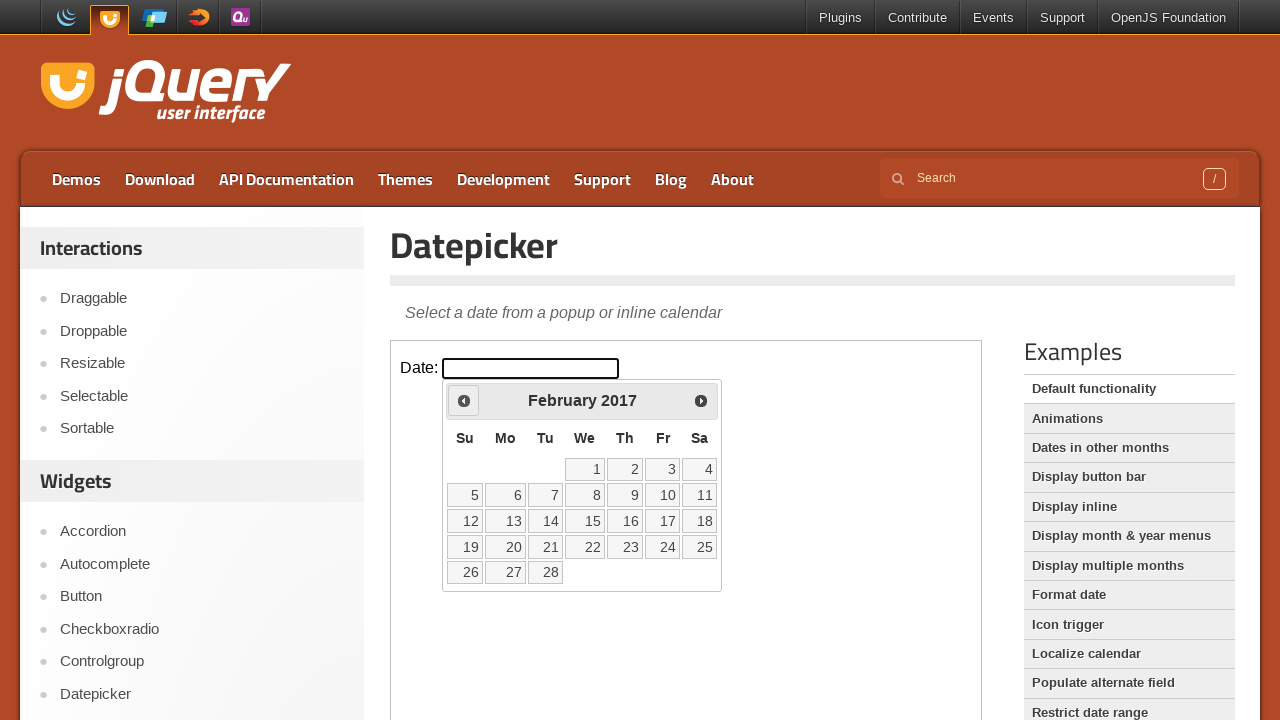

Clicked Previous button to navigate backward in the calendar at (464, 400) on iframe >> nth=0 >> internal:control=enter-frame >> span:has-text('Prev')
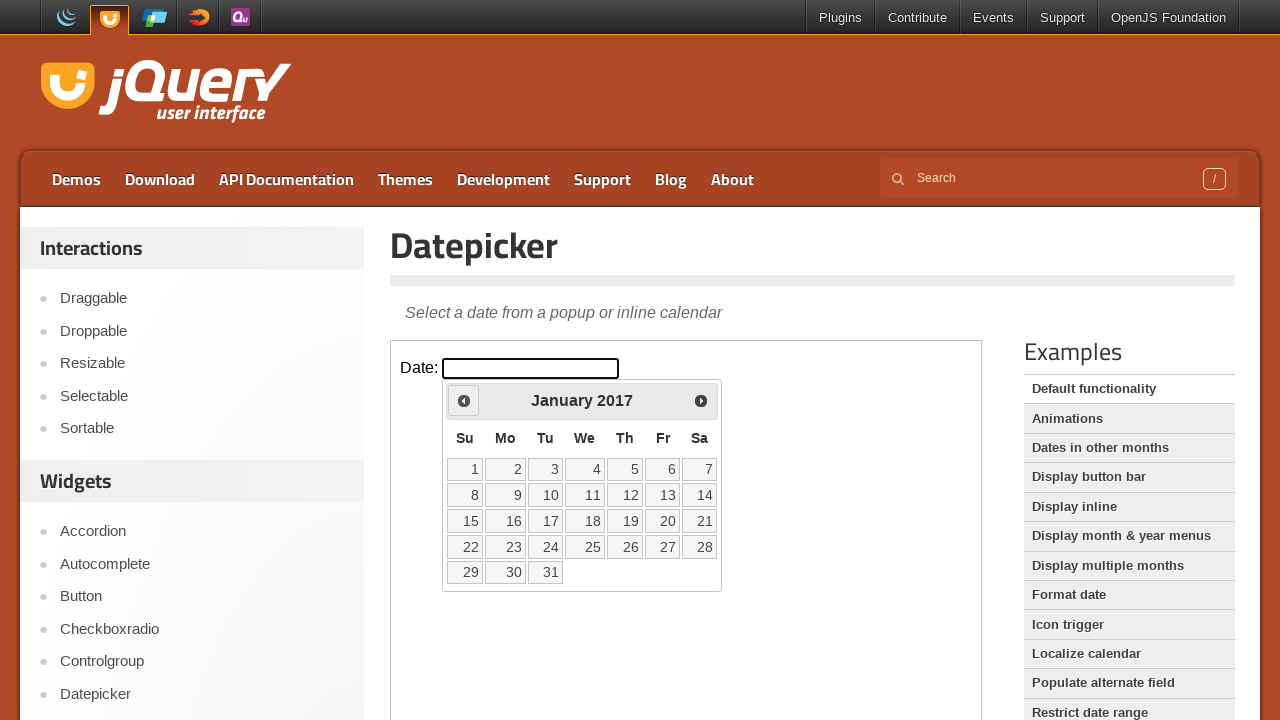

Checked current month and year: January 2017
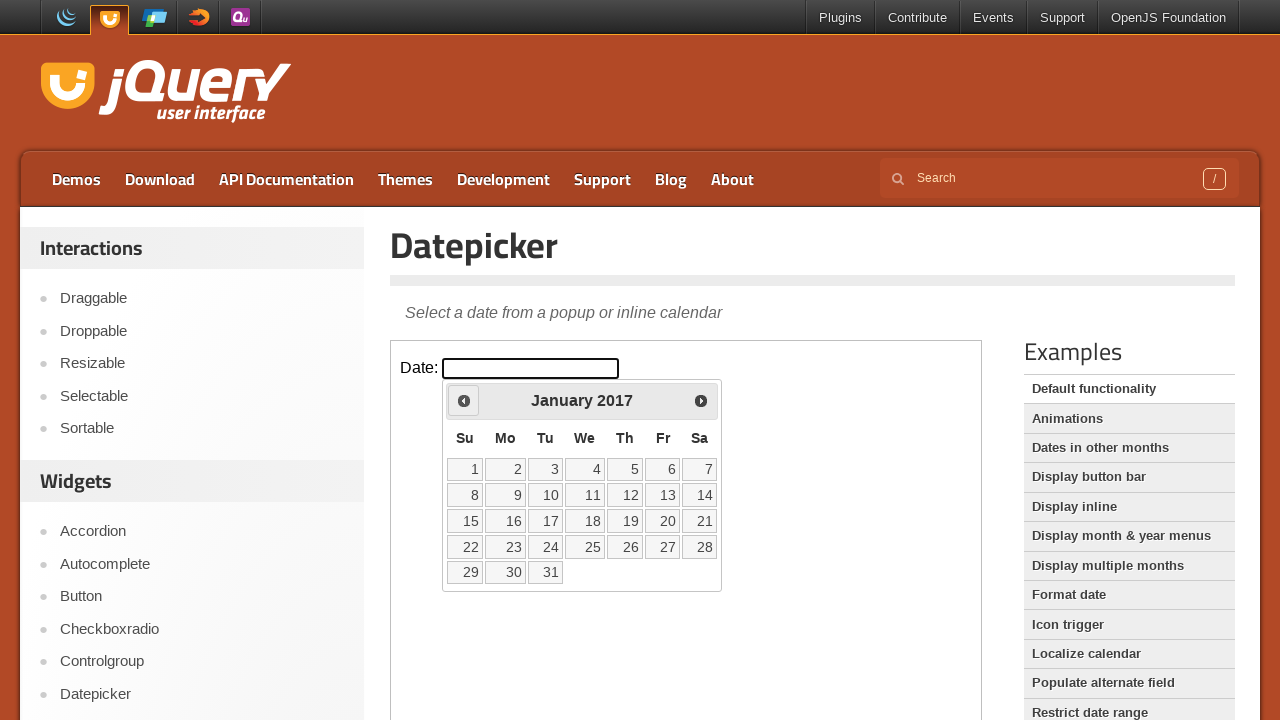

Clicked Previous button to navigate backward in the calendar at (464, 400) on iframe >> nth=0 >> internal:control=enter-frame >> span:has-text('Prev')
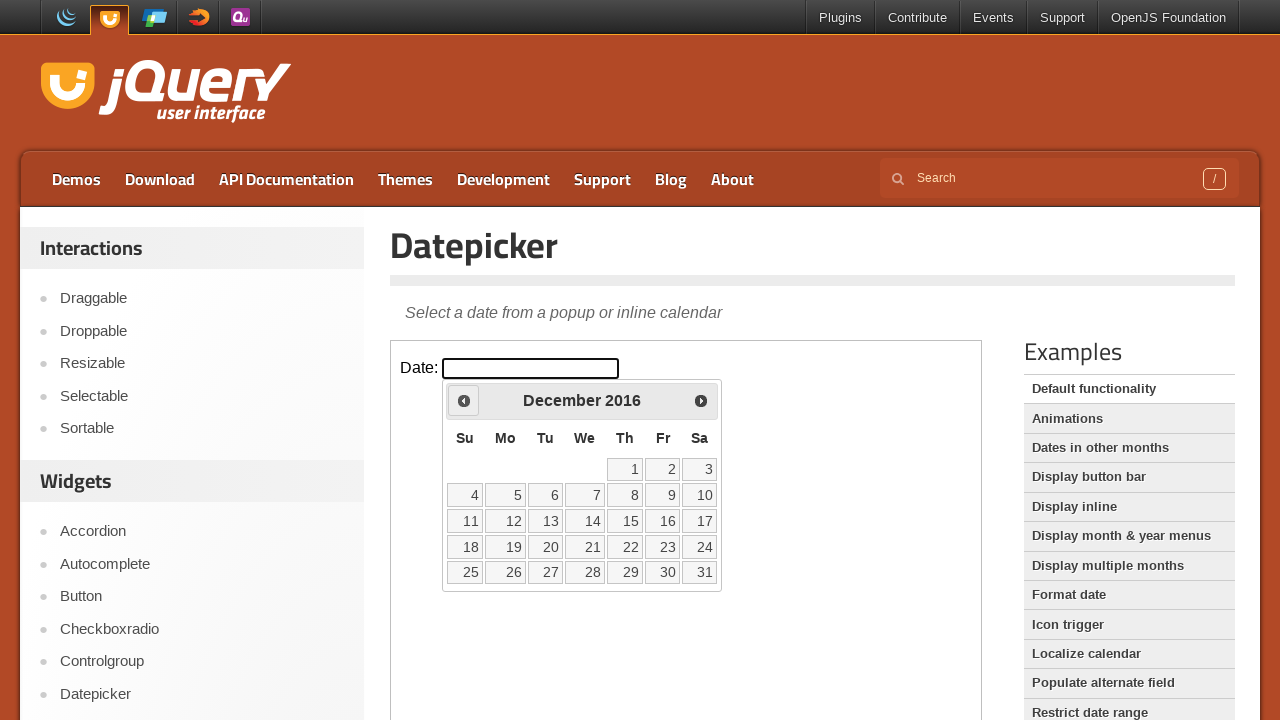

Checked current month and year: December 2016
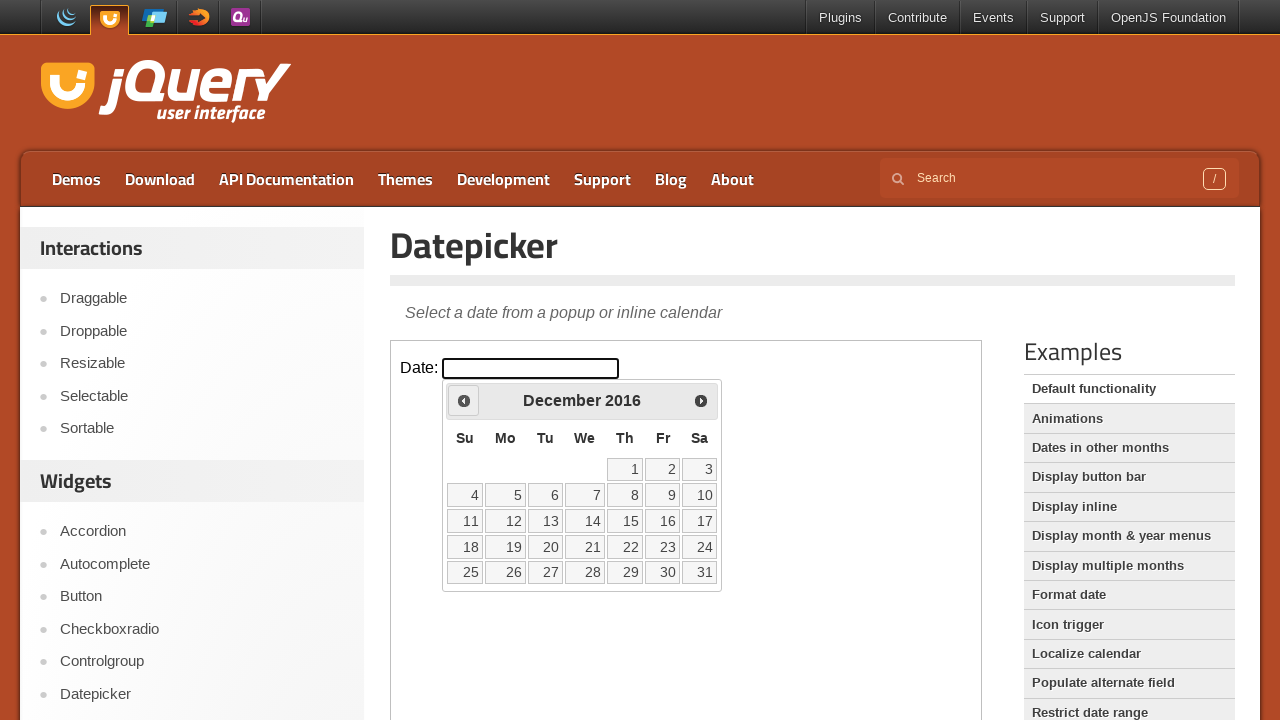

Clicked Previous button to navigate backward in the calendar at (464, 400) on iframe >> nth=0 >> internal:control=enter-frame >> span:has-text('Prev')
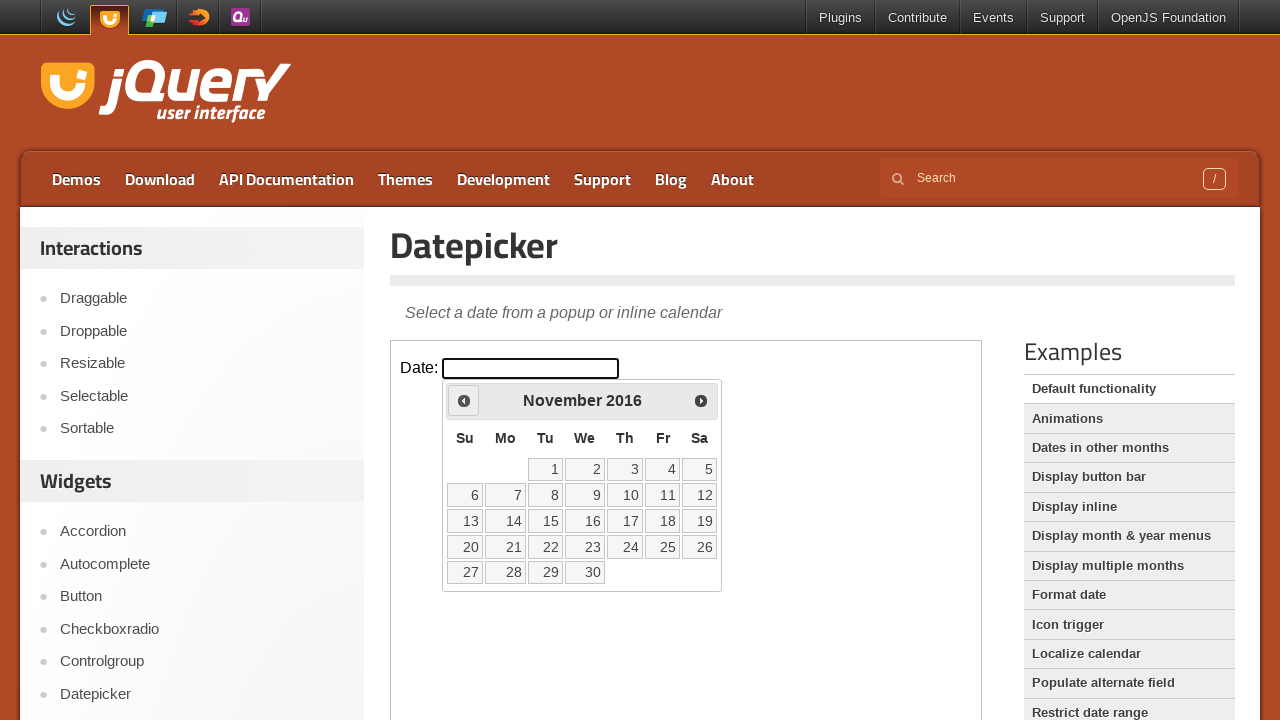

Checked current month and year: November 2016
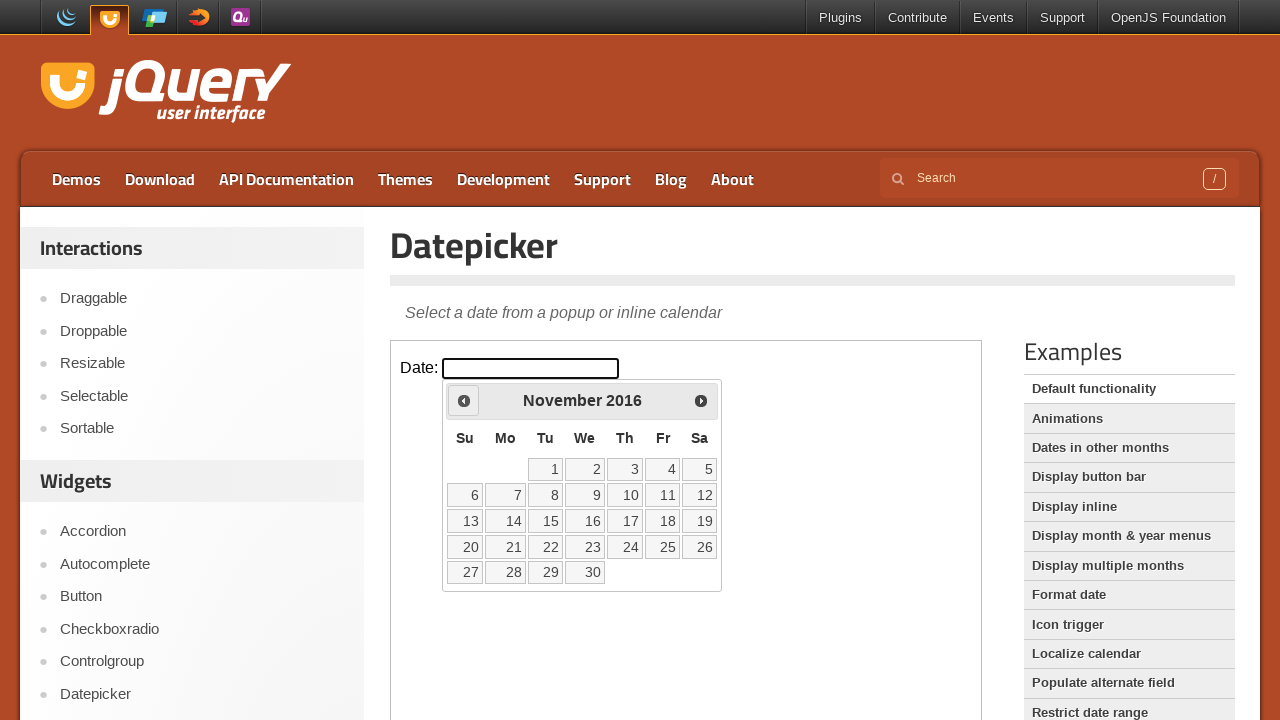

Clicked Previous button to navigate backward in the calendar at (464, 400) on iframe >> nth=0 >> internal:control=enter-frame >> span:has-text('Prev')
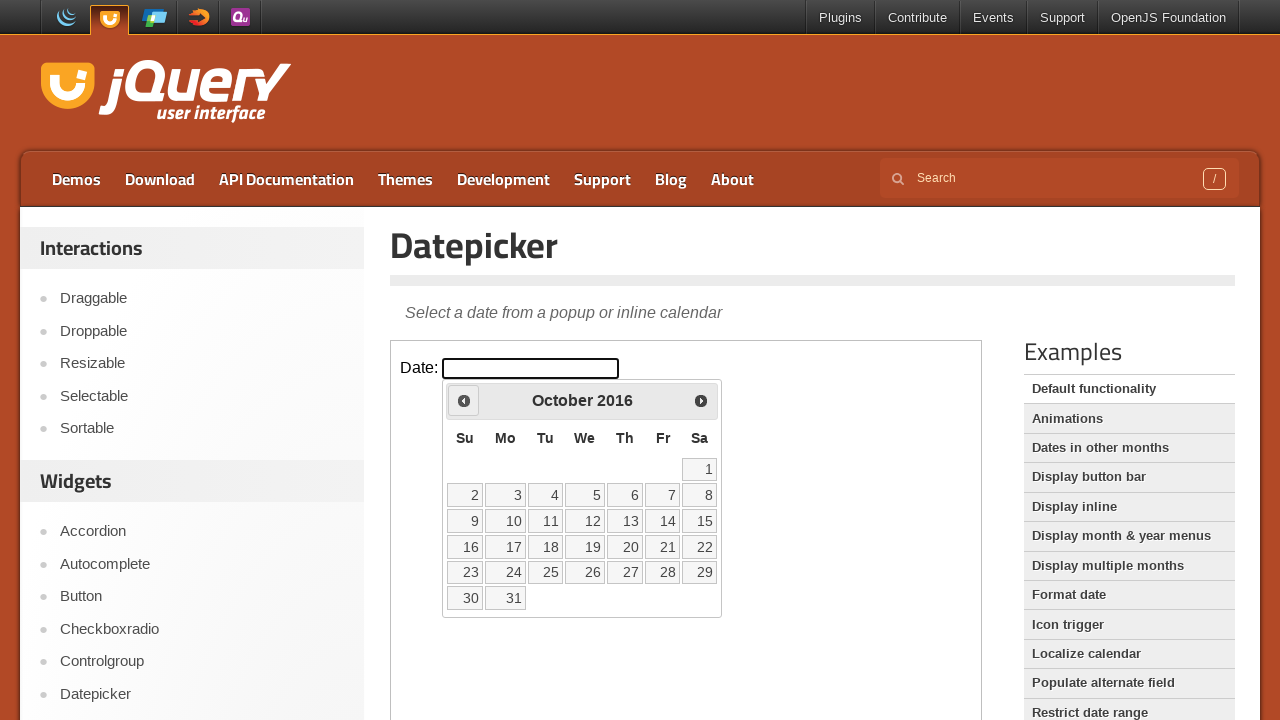

Checked current month and year: October 2016
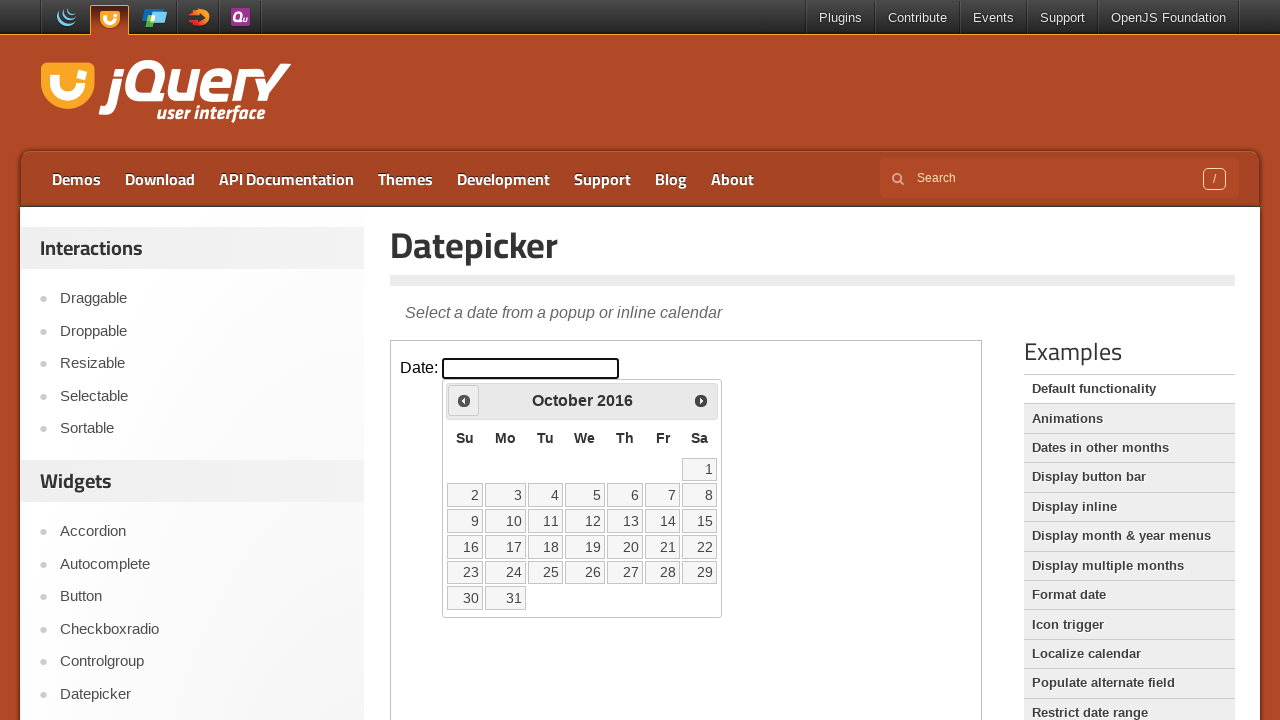

Clicked Previous button to navigate backward in the calendar at (464, 400) on iframe >> nth=0 >> internal:control=enter-frame >> span:has-text('Prev')
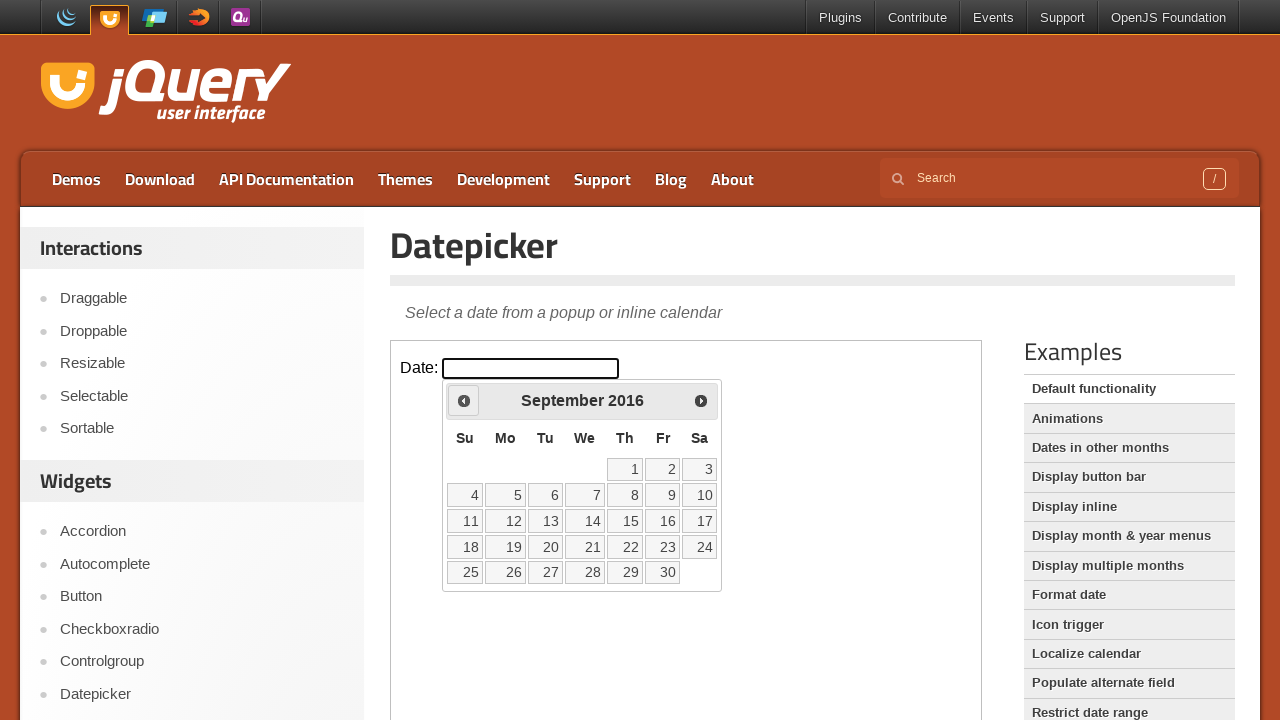

Checked current month and year: September 2016
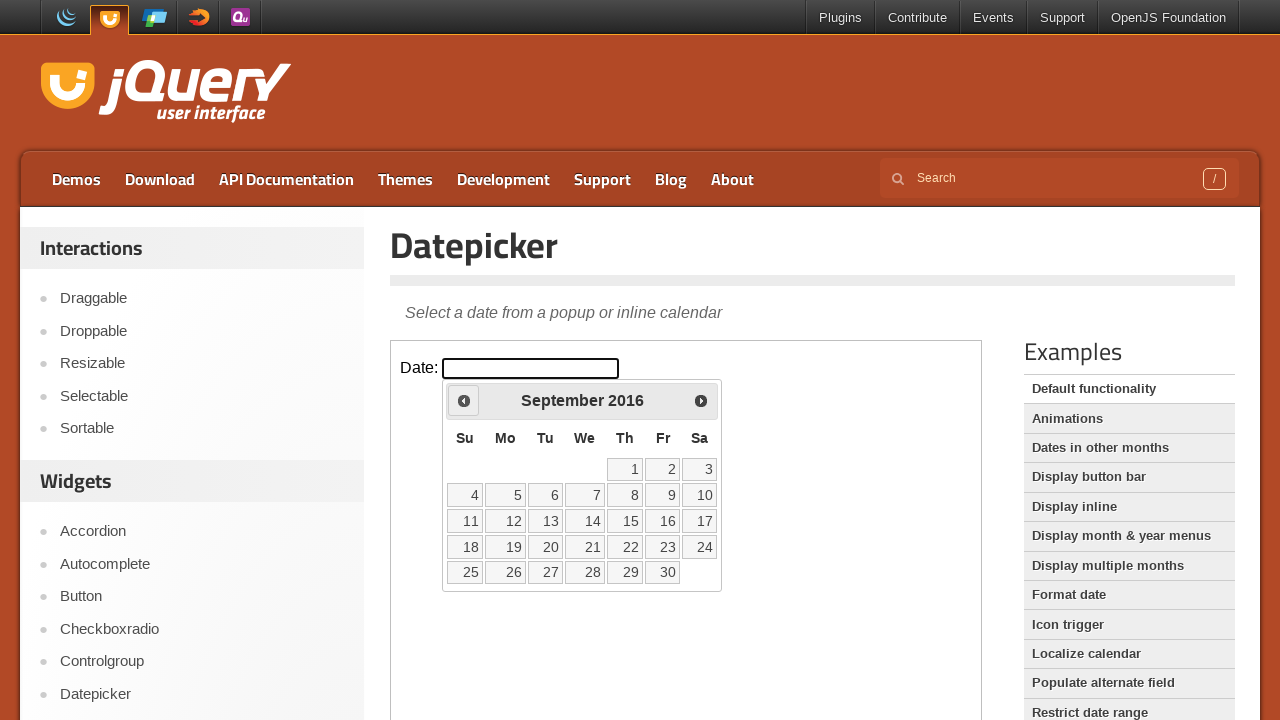

Clicked Previous button to navigate backward in the calendar at (464, 400) on iframe >> nth=0 >> internal:control=enter-frame >> span:has-text('Prev')
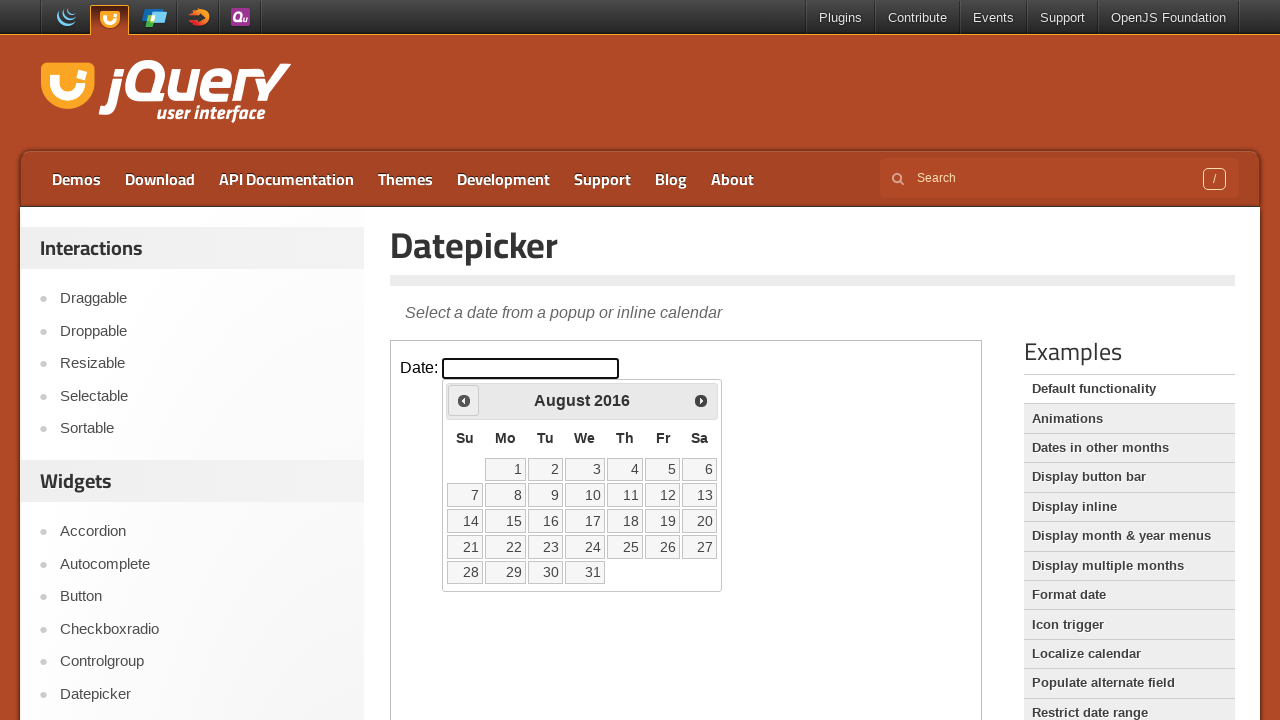

Checked current month and year: August 2016
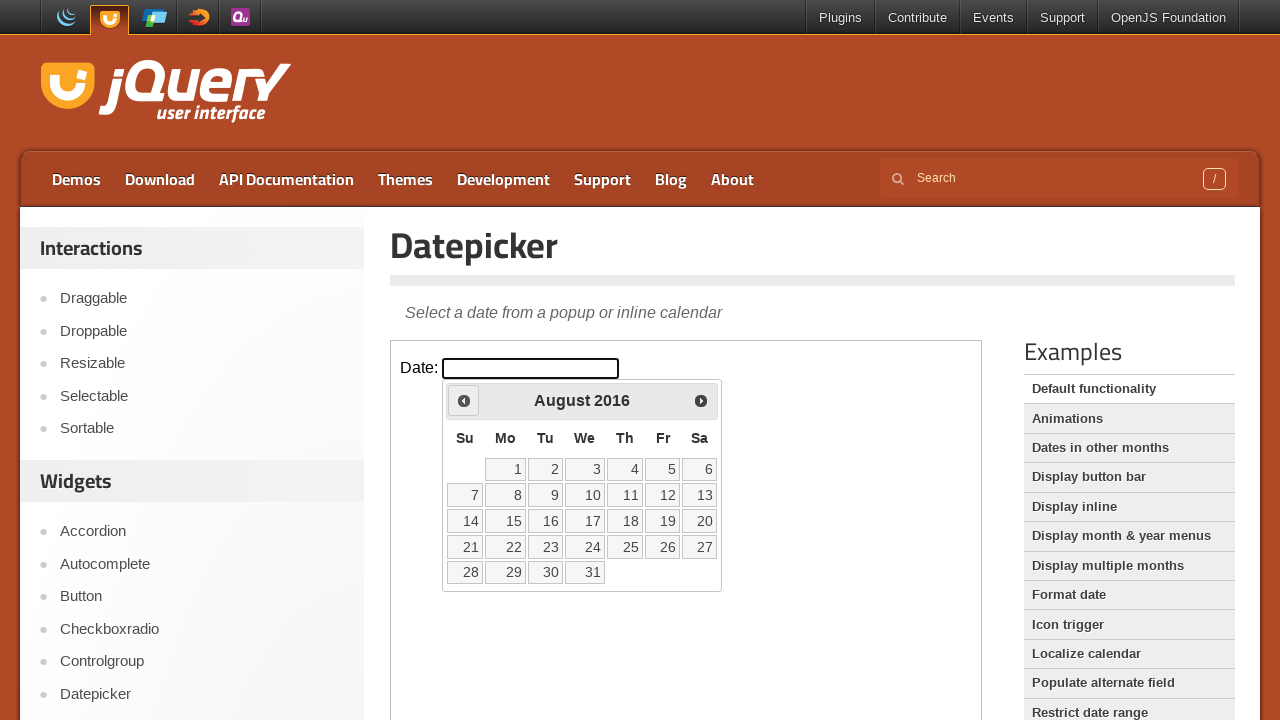

Clicked Previous button to navigate backward in the calendar at (464, 400) on iframe >> nth=0 >> internal:control=enter-frame >> span:has-text('Prev')
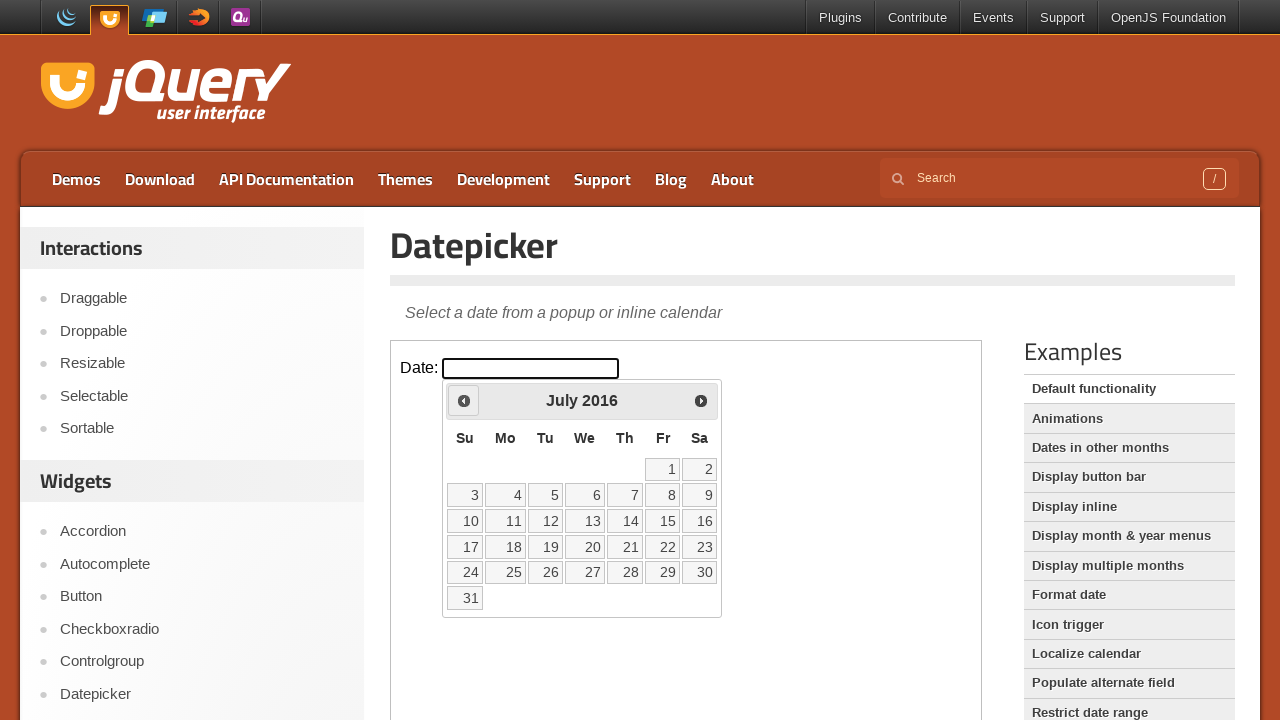

Checked current month and year: July 2016
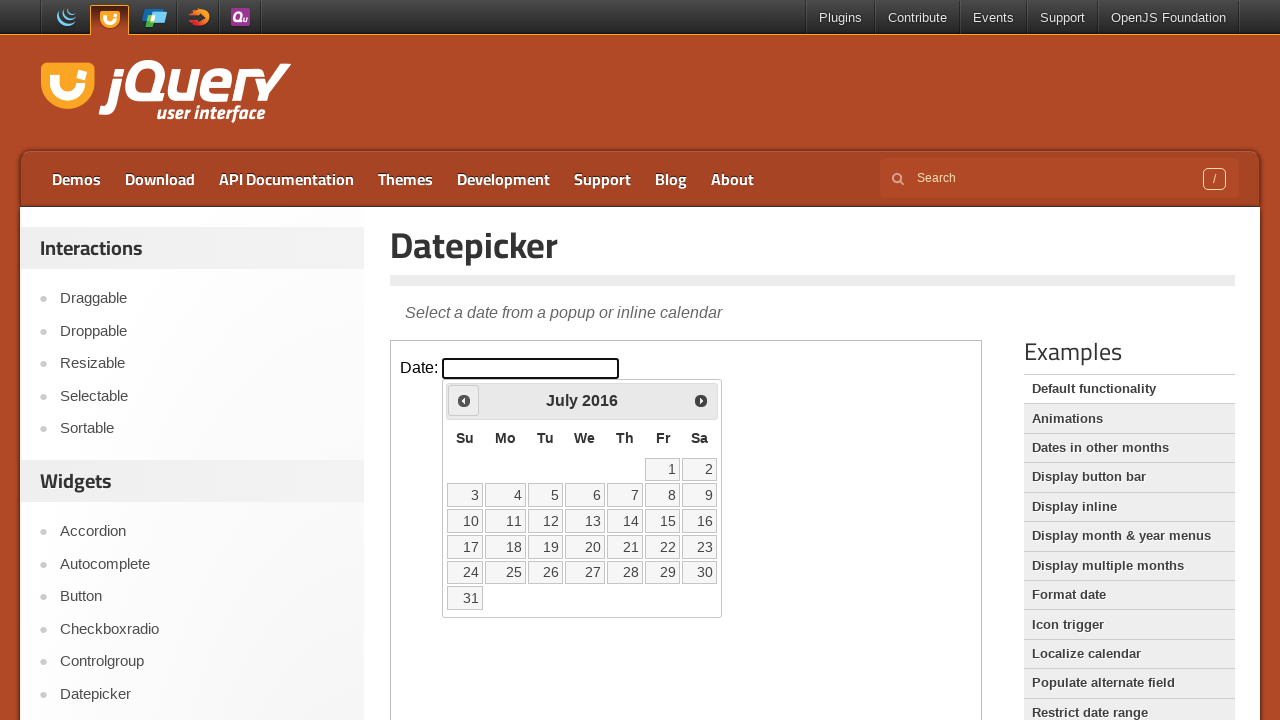

Clicked Previous button to navigate backward in the calendar at (464, 400) on iframe >> nth=0 >> internal:control=enter-frame >> span:has-text('Prev')
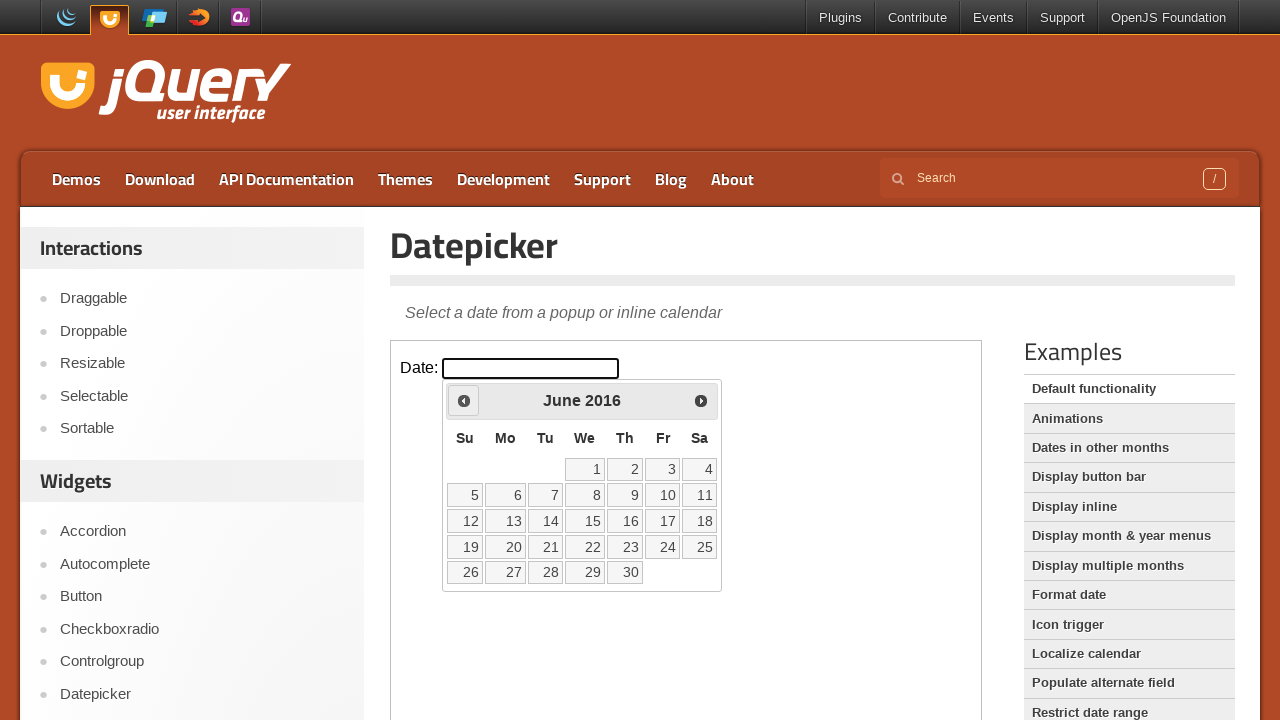

Checked current month and year: June 2016
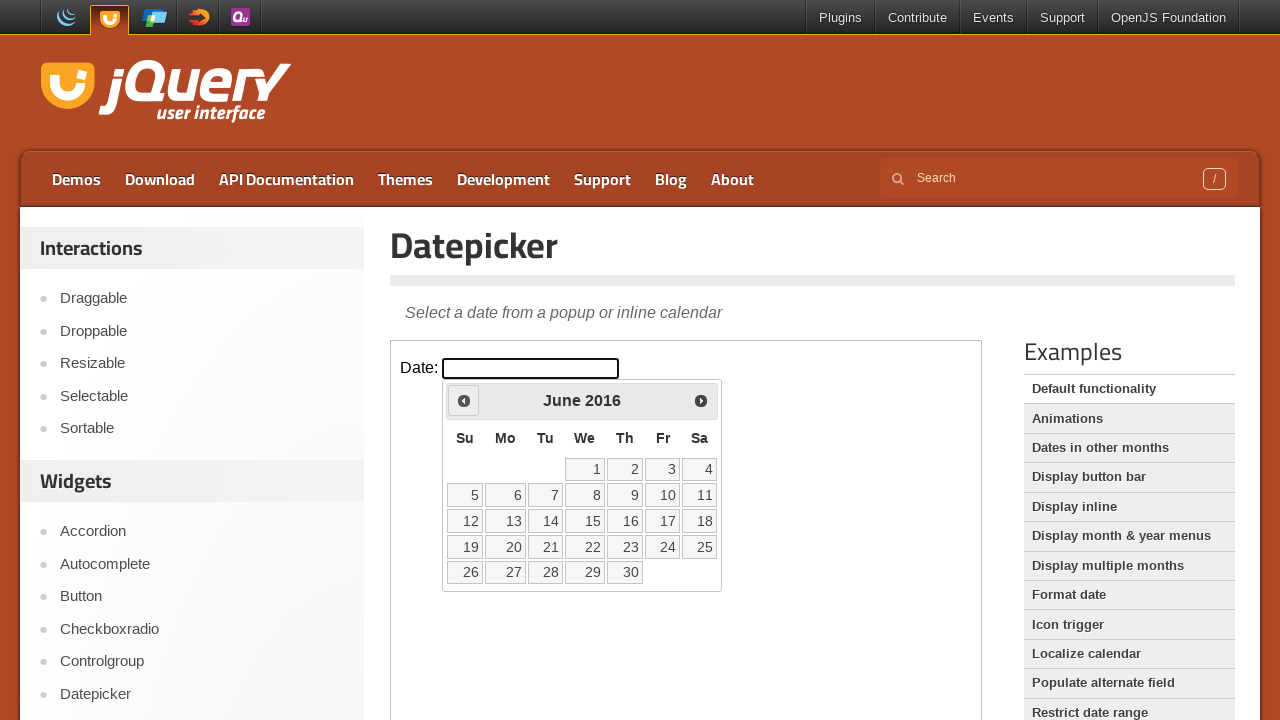

Clicked Previous button to navigate backward in the calendar at (464, 400) on iframe >> nth=0 >> internal:control=enter-frame >> span:has-text('Prev')
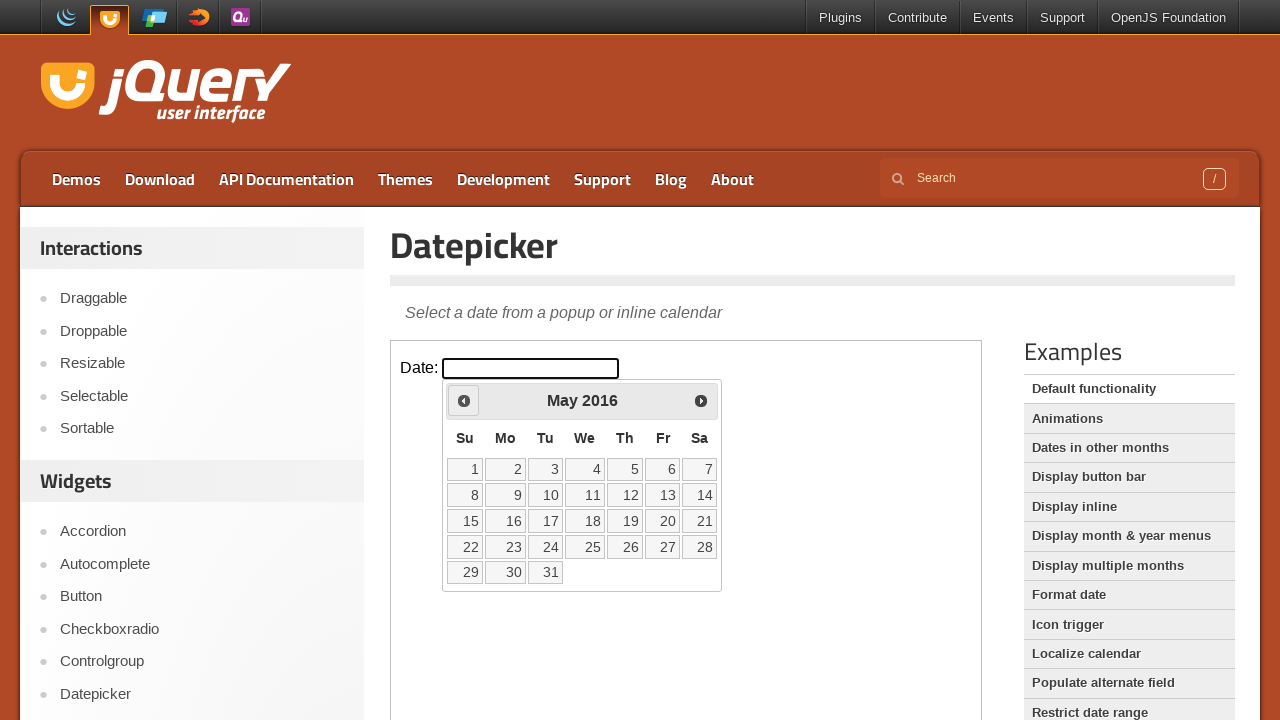

Checked current month and year: May 2016
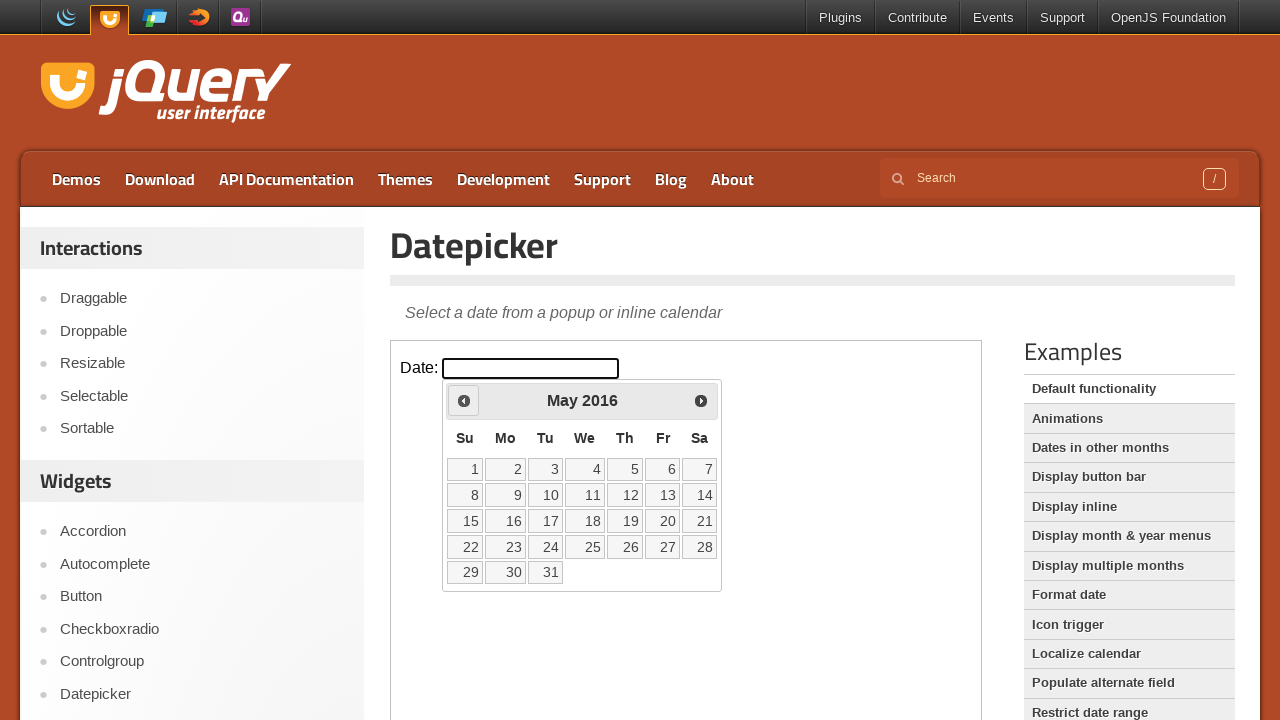

Clicked Previous button to navigate backward in the calendar at (464, 400) on iframe >> nth=0 >> internal:control=enter-frame >> span:has-text('Prev')
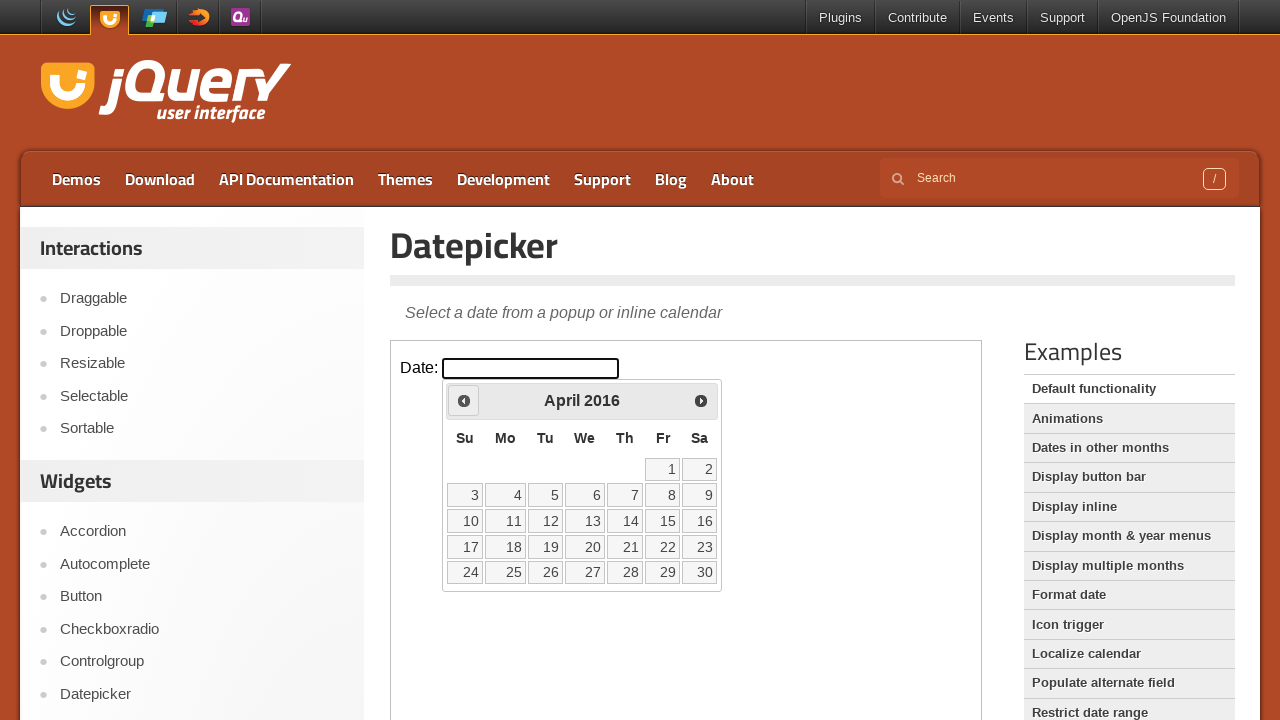

Checked current month and year: April 2016
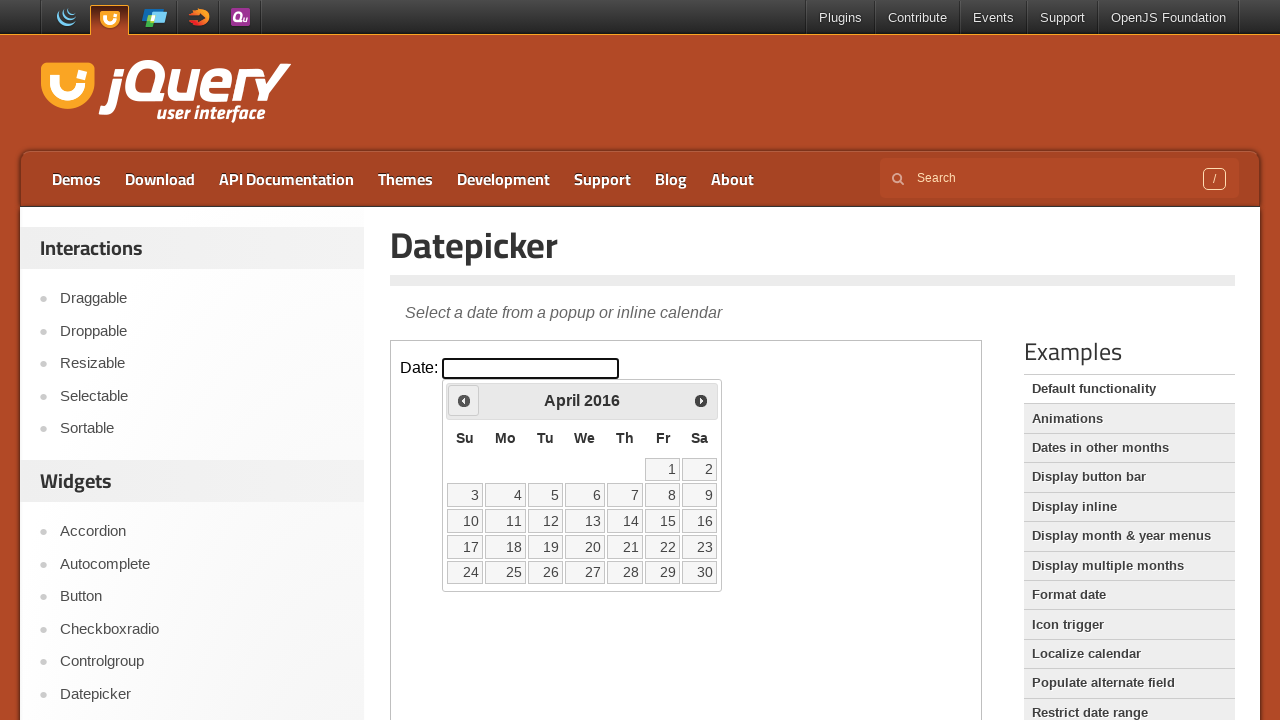

Clicked Previous button to navigate backward in the calendar at (464, 400) on iframe >> nth=0 >> internal:control=enter-frame >> span:has-text('Prev')
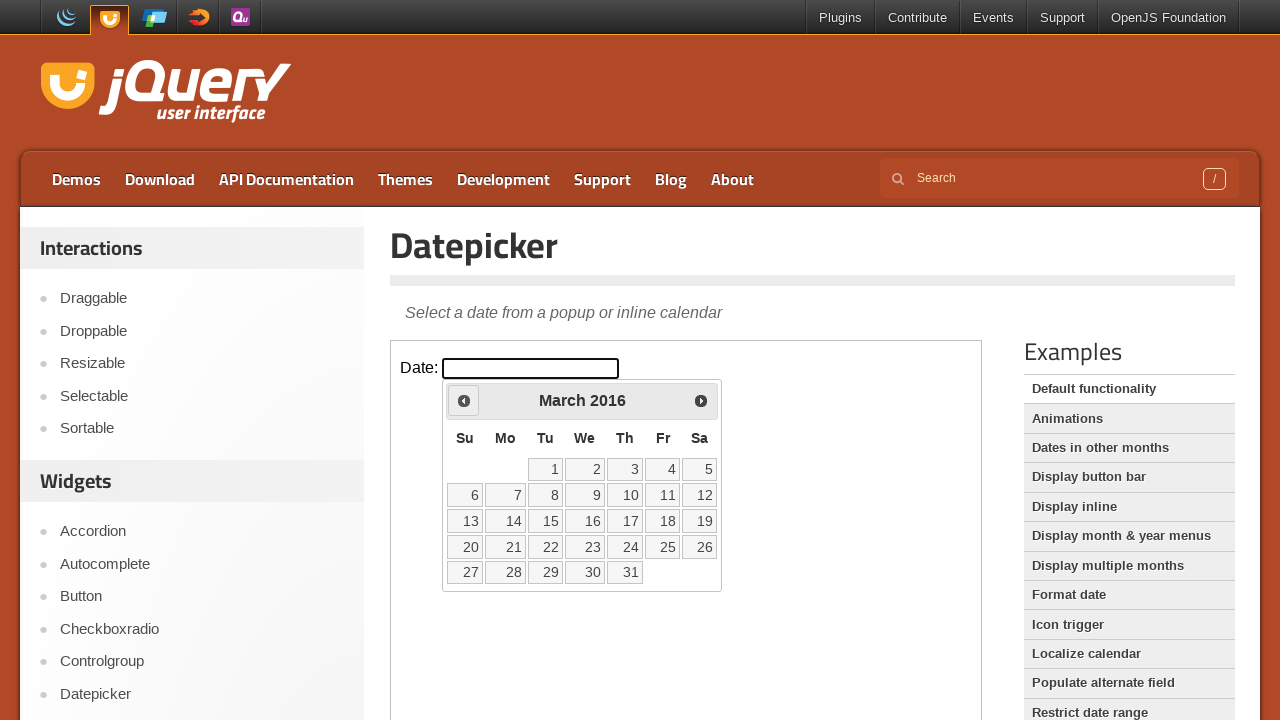

Checked current month and year: March 2016
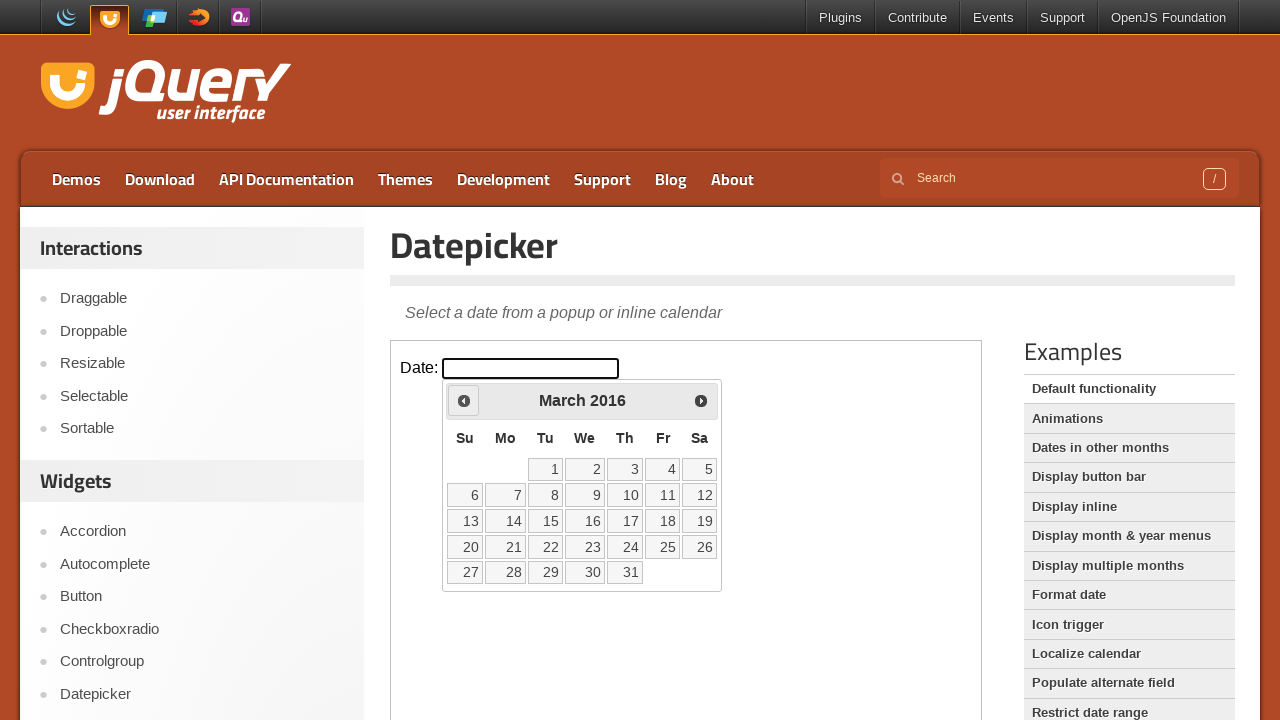

Clicked Previous button to navigate backward in the calendar at (464, 400) on iframe >> nth=0 >> internal:control=enter-frame >> span:has-text('Prev')
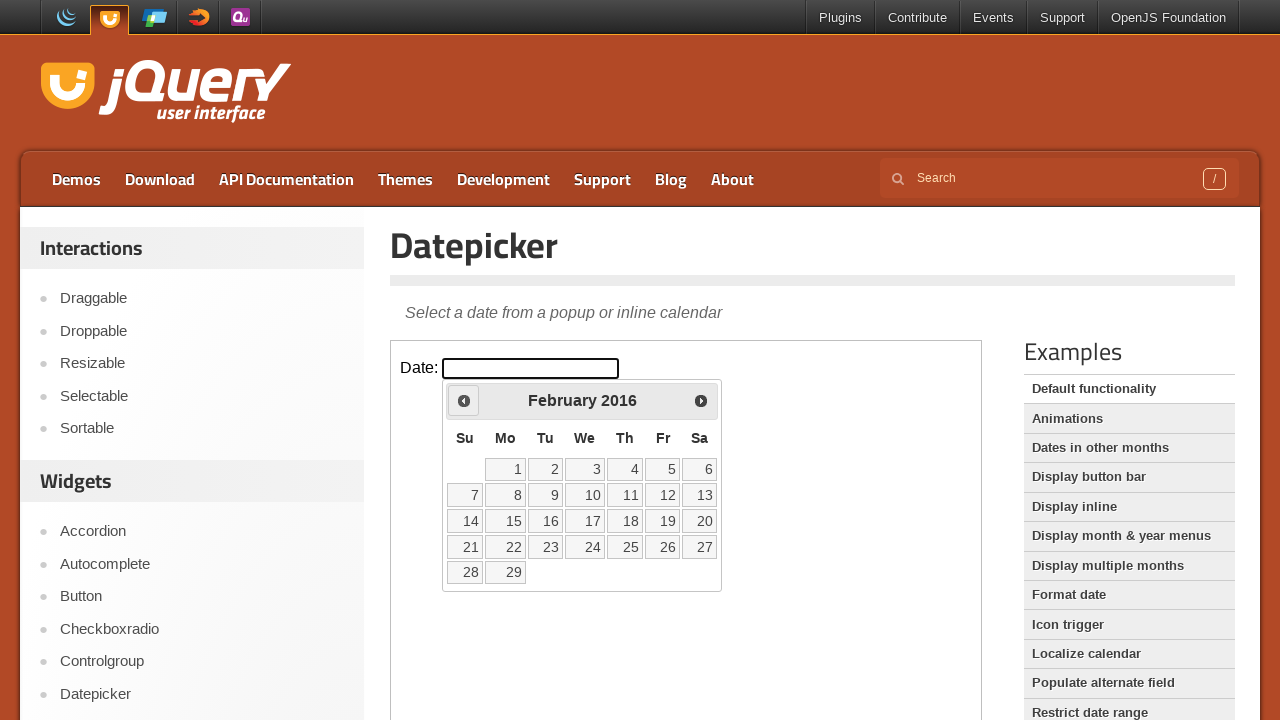

Checked current month and year: February 2016
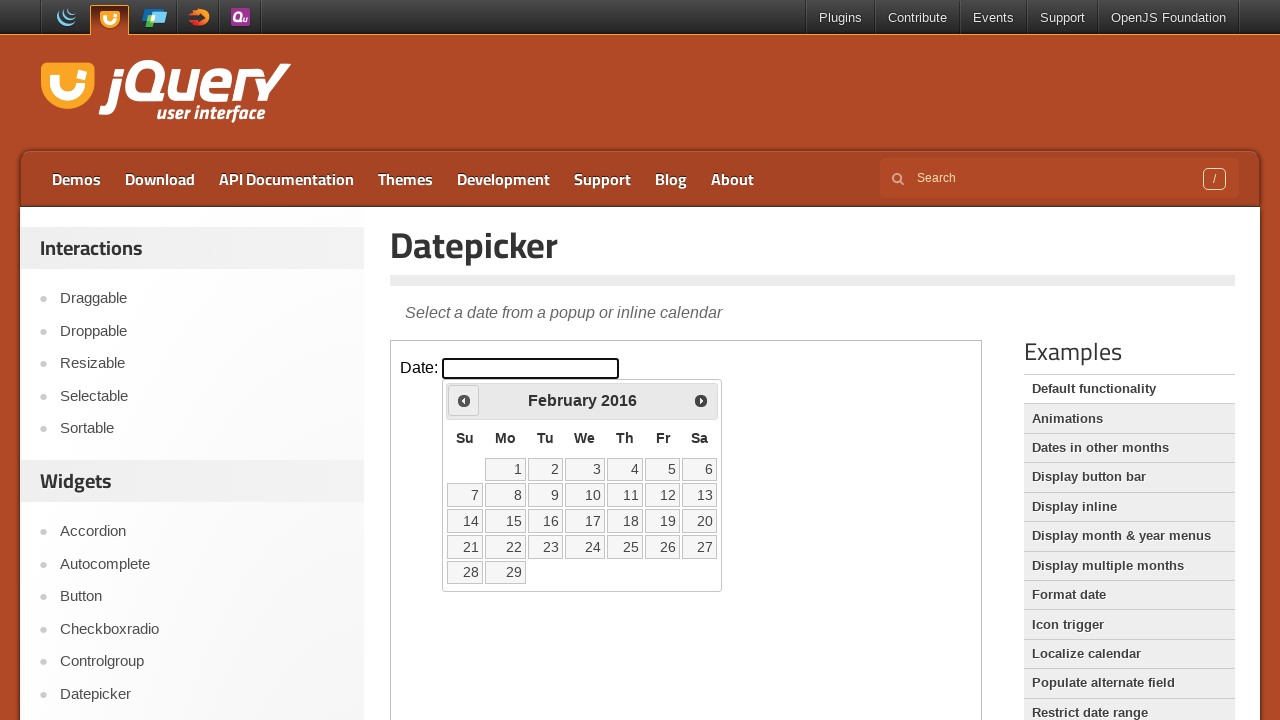

Clicked Previous button to navigate backward in the calendar at (464, 400) on iframe >> nth=0 >> internal:control=enter-frame >> span:has-text('Prev')
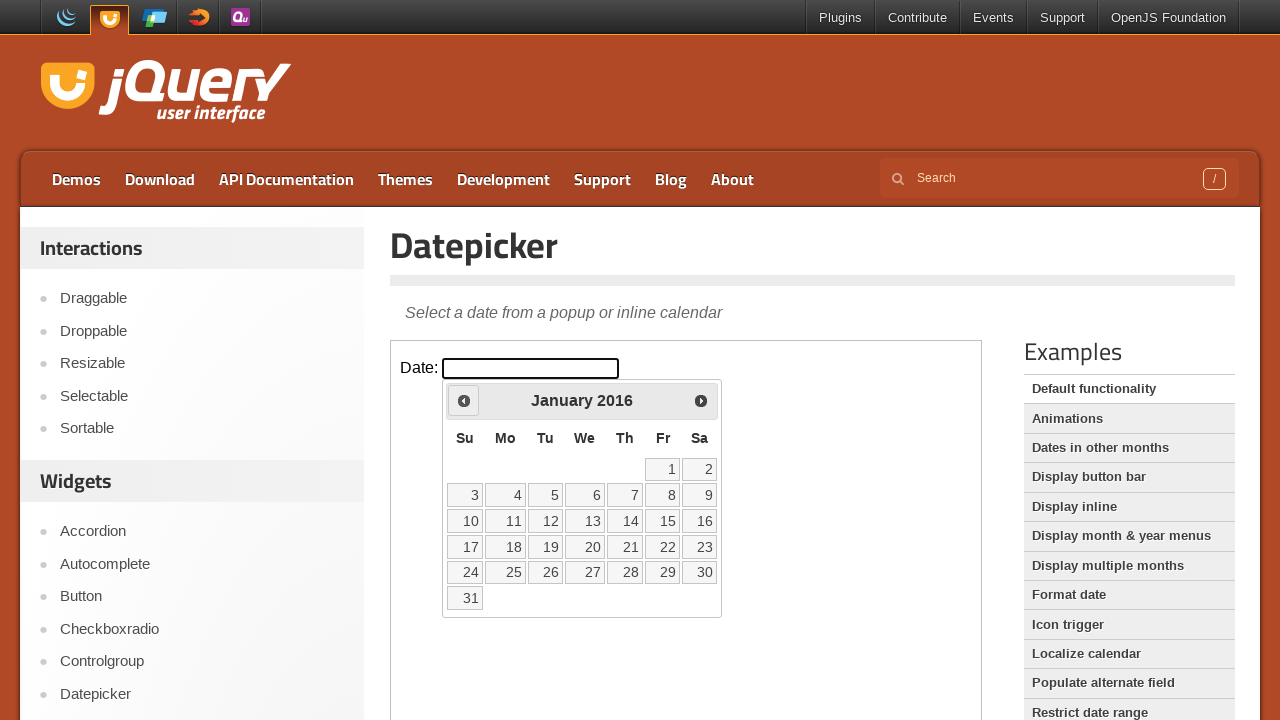

Checked current month and year: January 2016
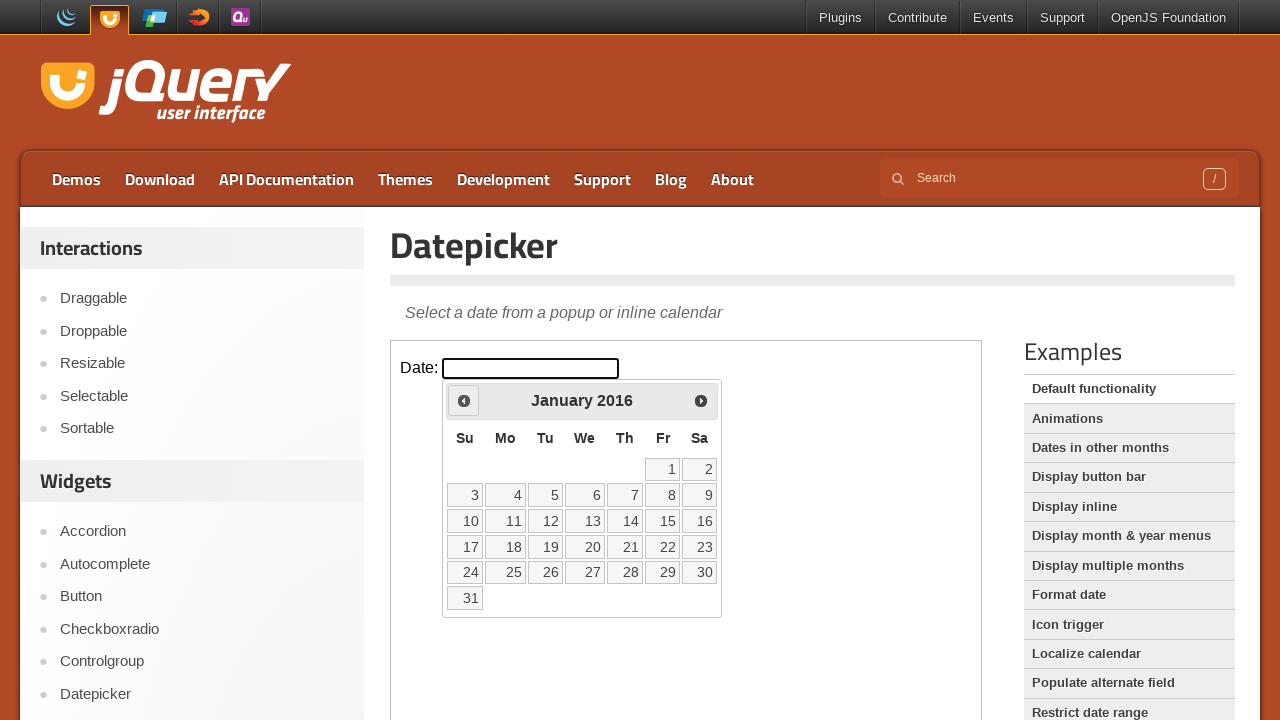

Clicked Previous button to navigate backward in the calendar at (464, 400) on iframe >> nth=0 >> internal:control=enter-frame >> span:has-text('Prev')
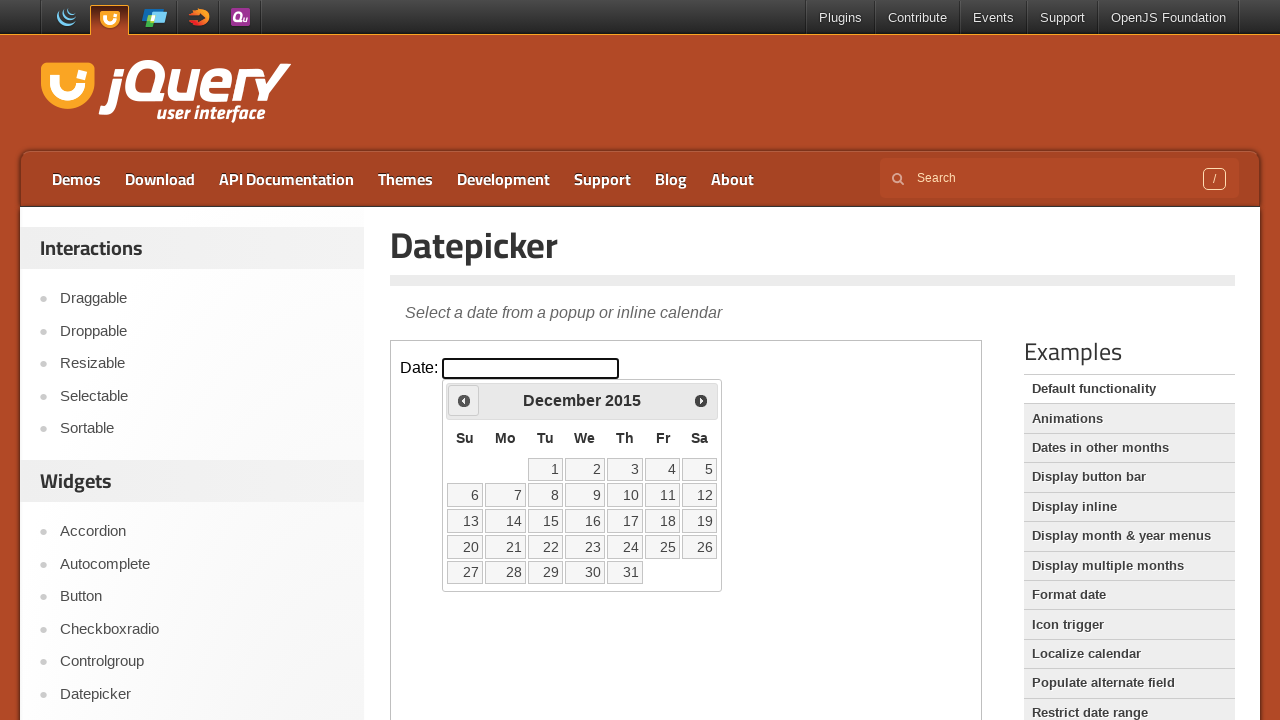

Checked current month and year: December 2015
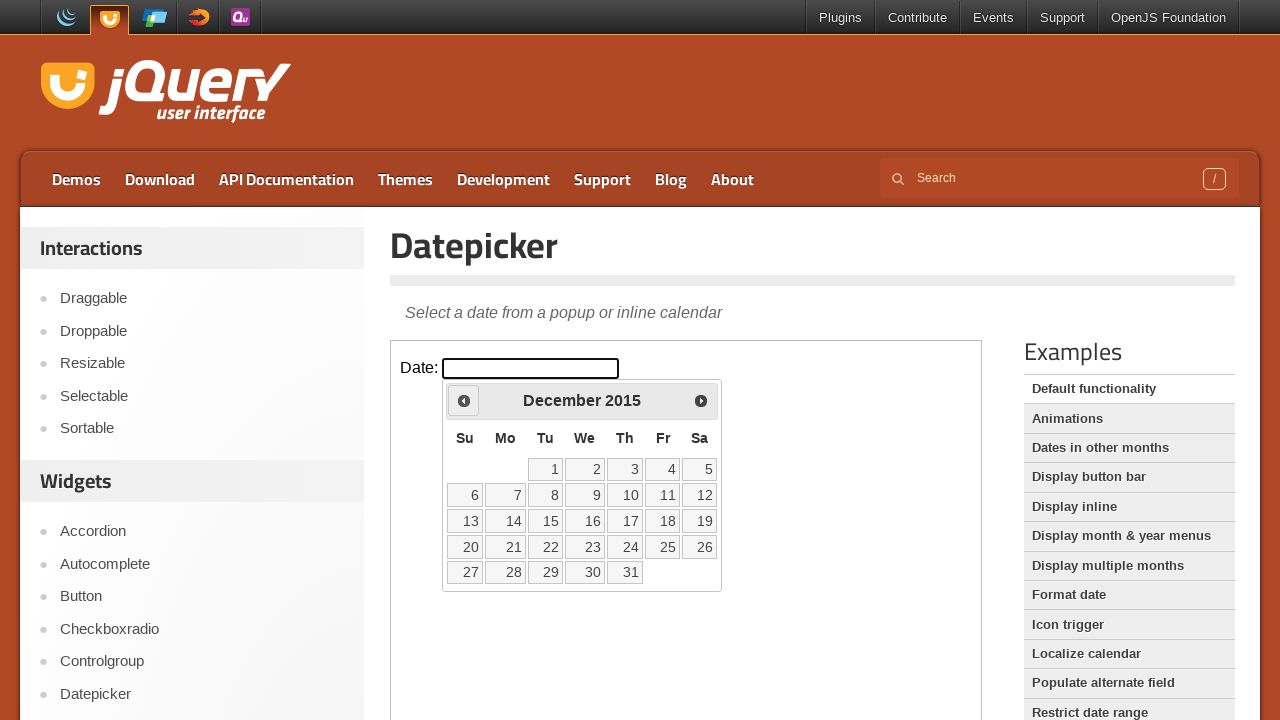

Clicked Previous button to navigate backward in the calendar at (464, 400) on iframe >> nth=0 >> internal:control=enter-frame >> span:has-text('Prev')
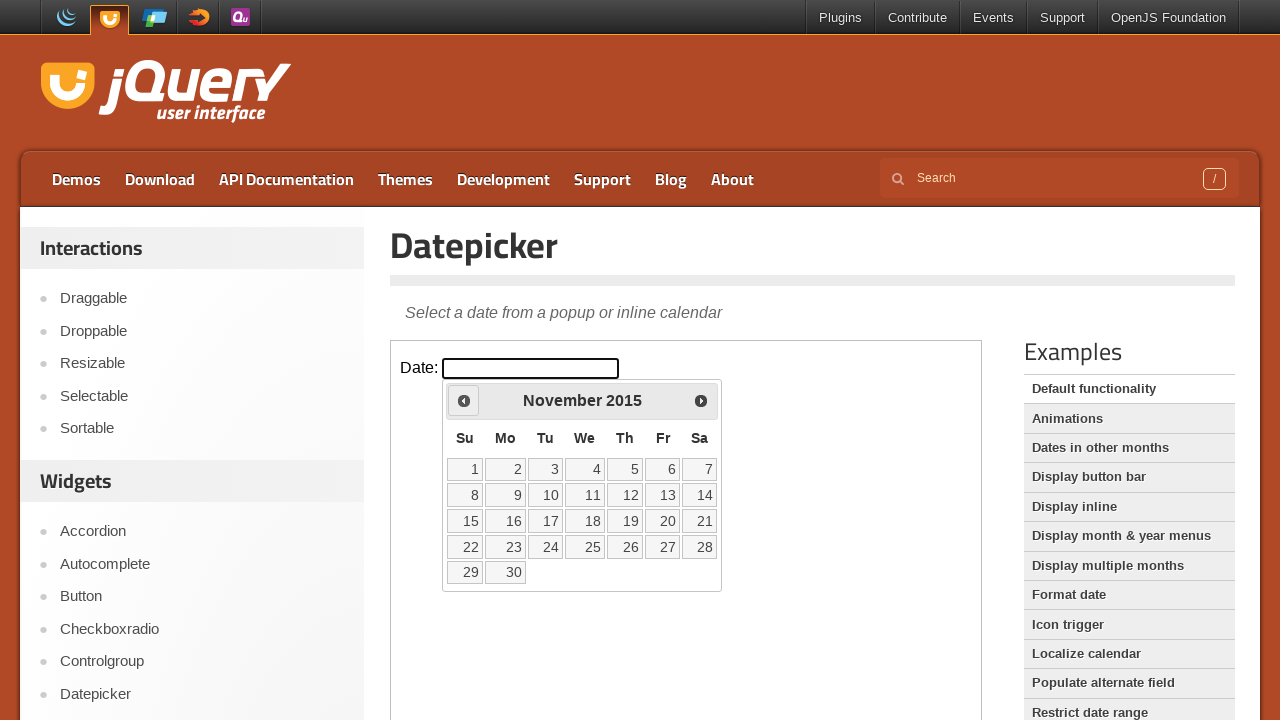

Checked current month and year: November 2015
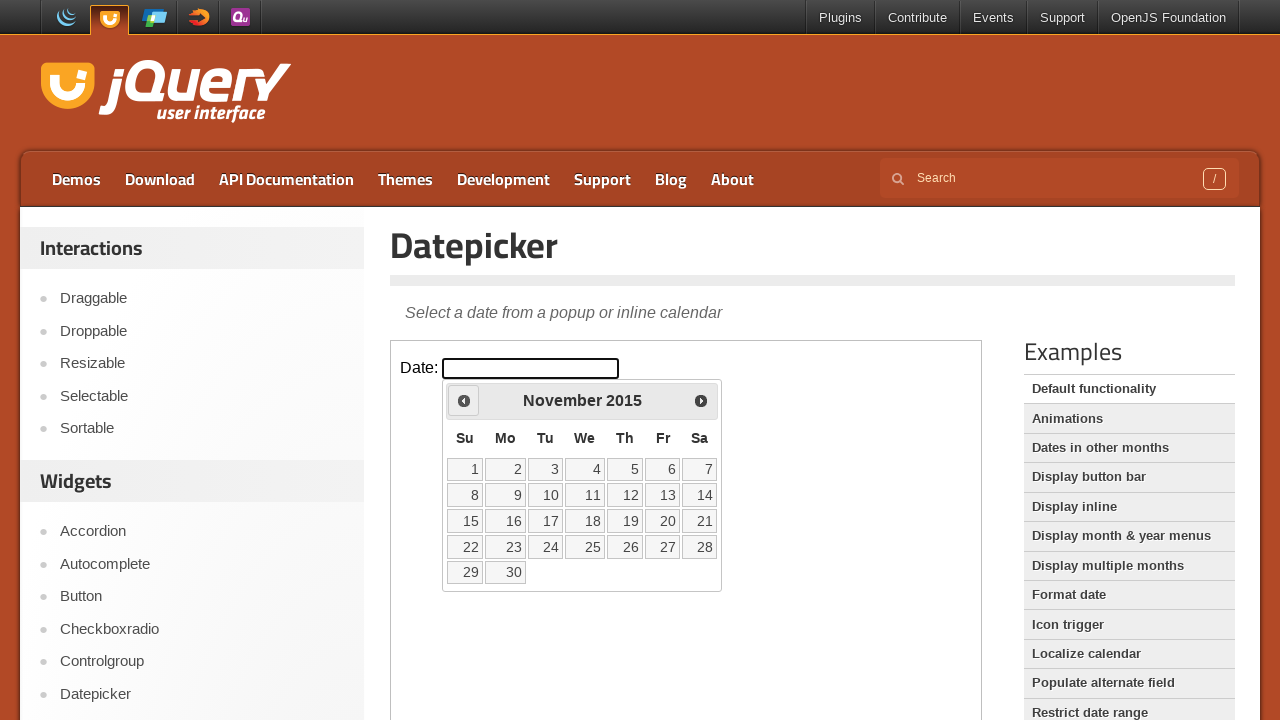

Clicked Previous button to navigate backward in the calendar at (464, 400) on iframe >> nth=0 >> internal:control=enter-frame >> span:has-text('Prev')
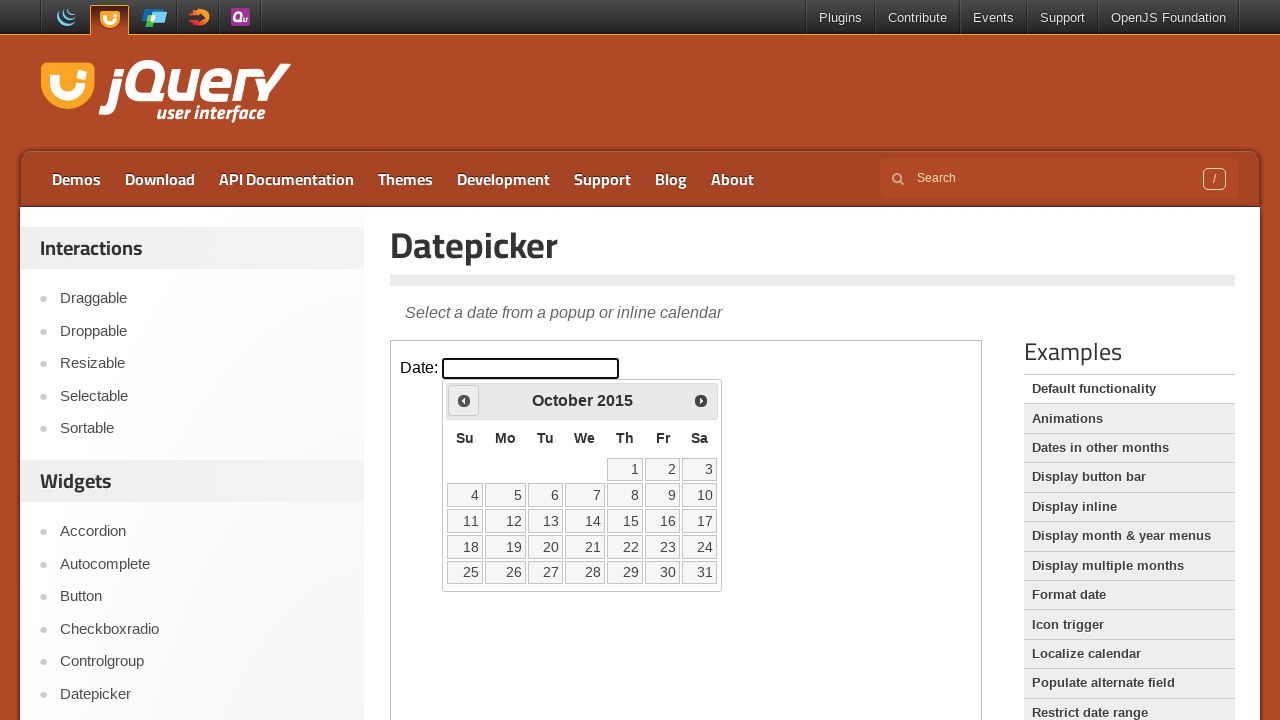

Checked current month and year: October 2015
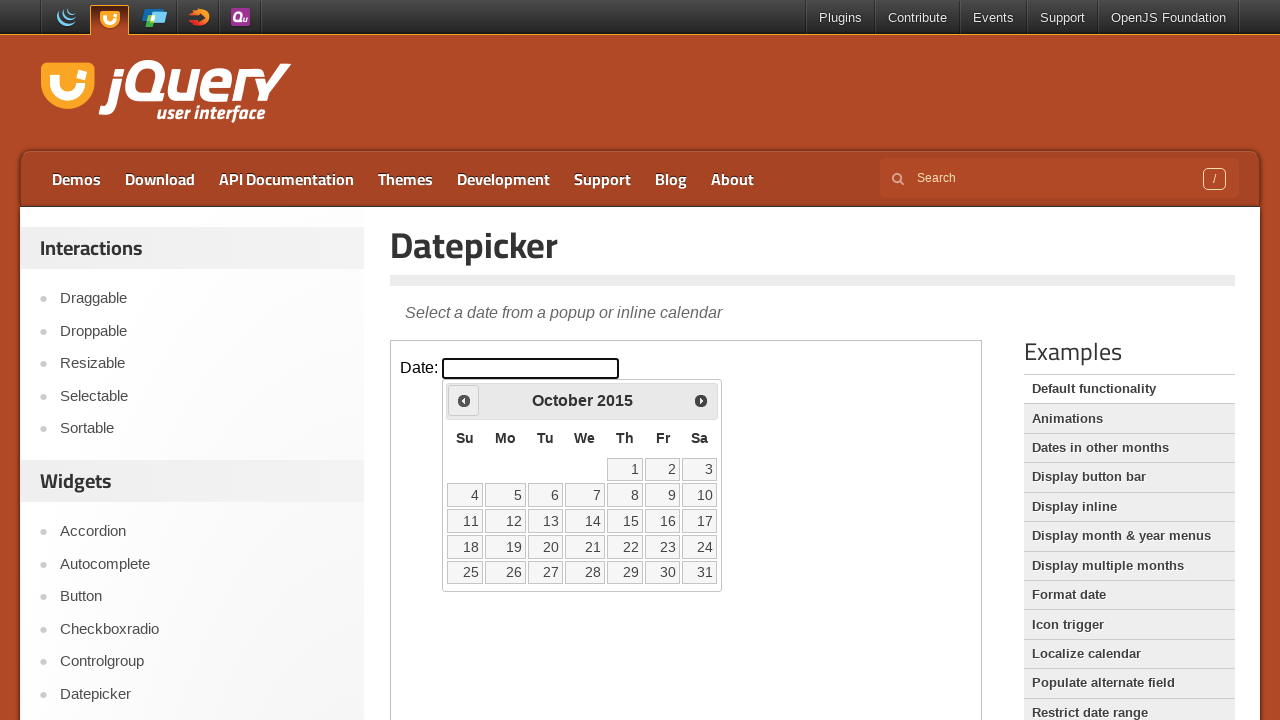

Clicked Previous button to navigate backward in the calendar at (464, 400) on iframe >> nth=0 >> internal:control=enter-frame >> span:has-text('Prev')
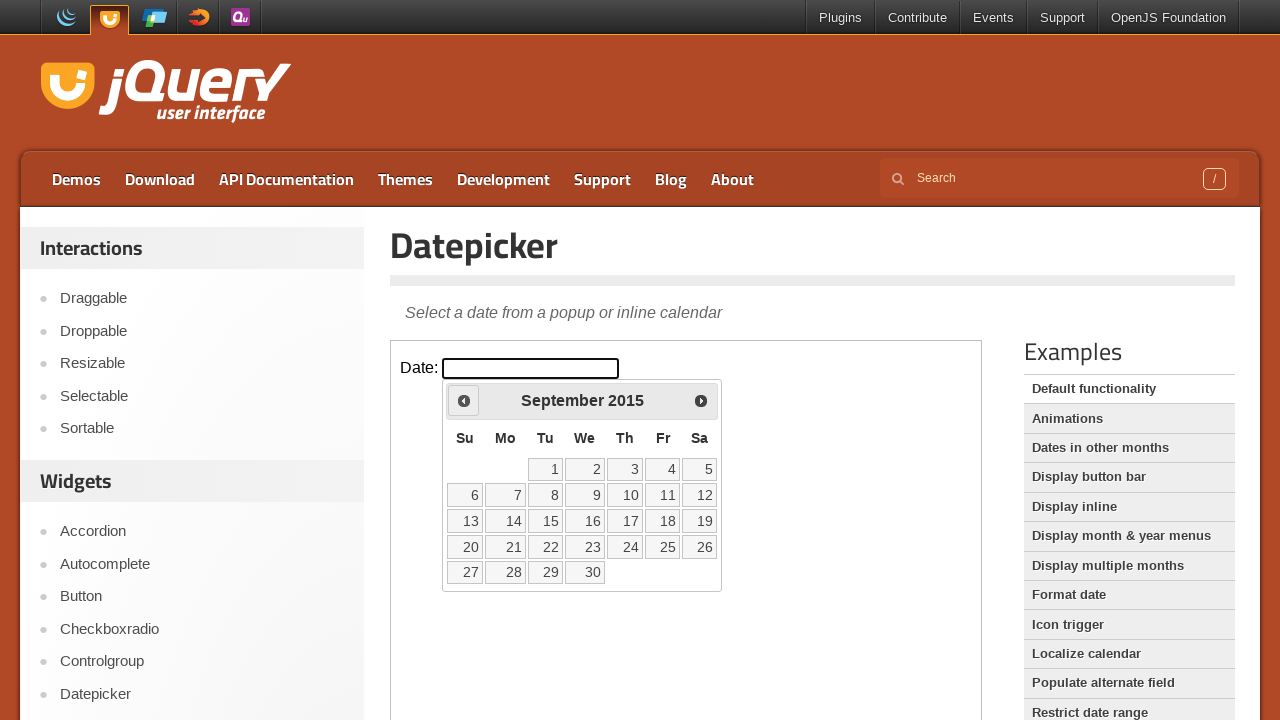

Checked current month and year: September 2015
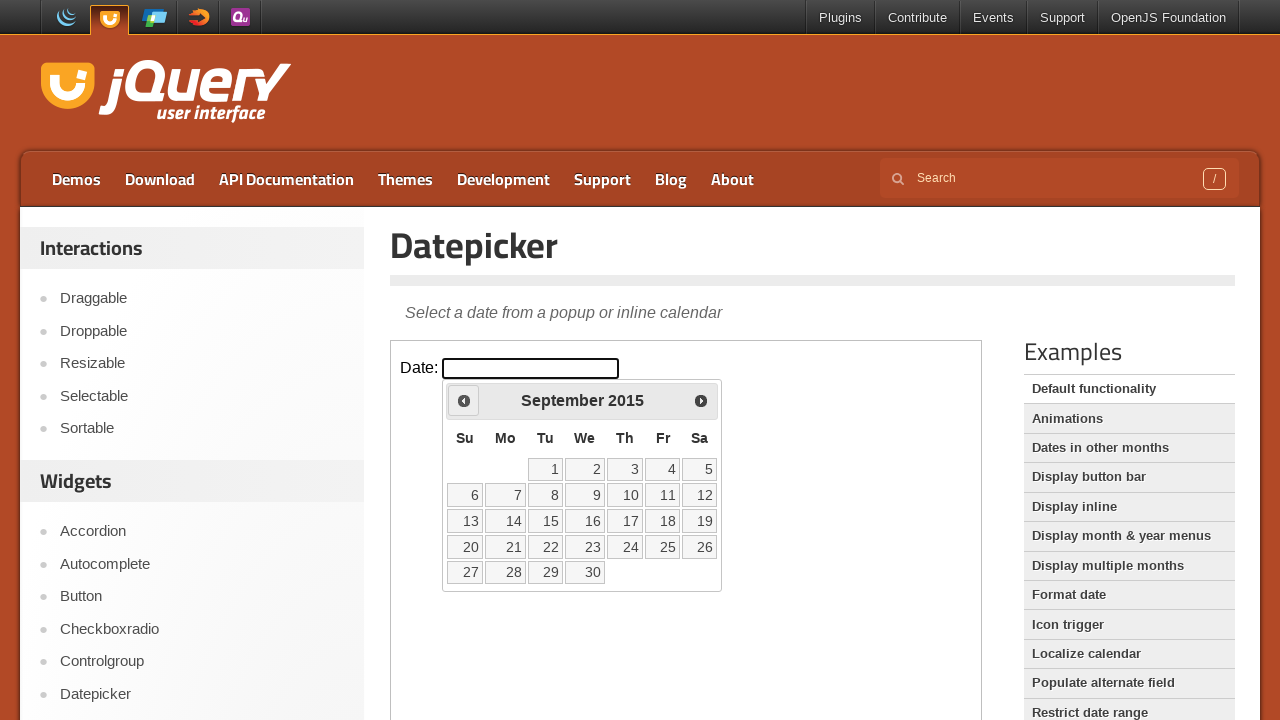

Clicked Previous button to navigate backward in the calendar at (464, 400) on iframe >> nth=0 >> internal:control=enter-frame >> span:has-text('Prev')
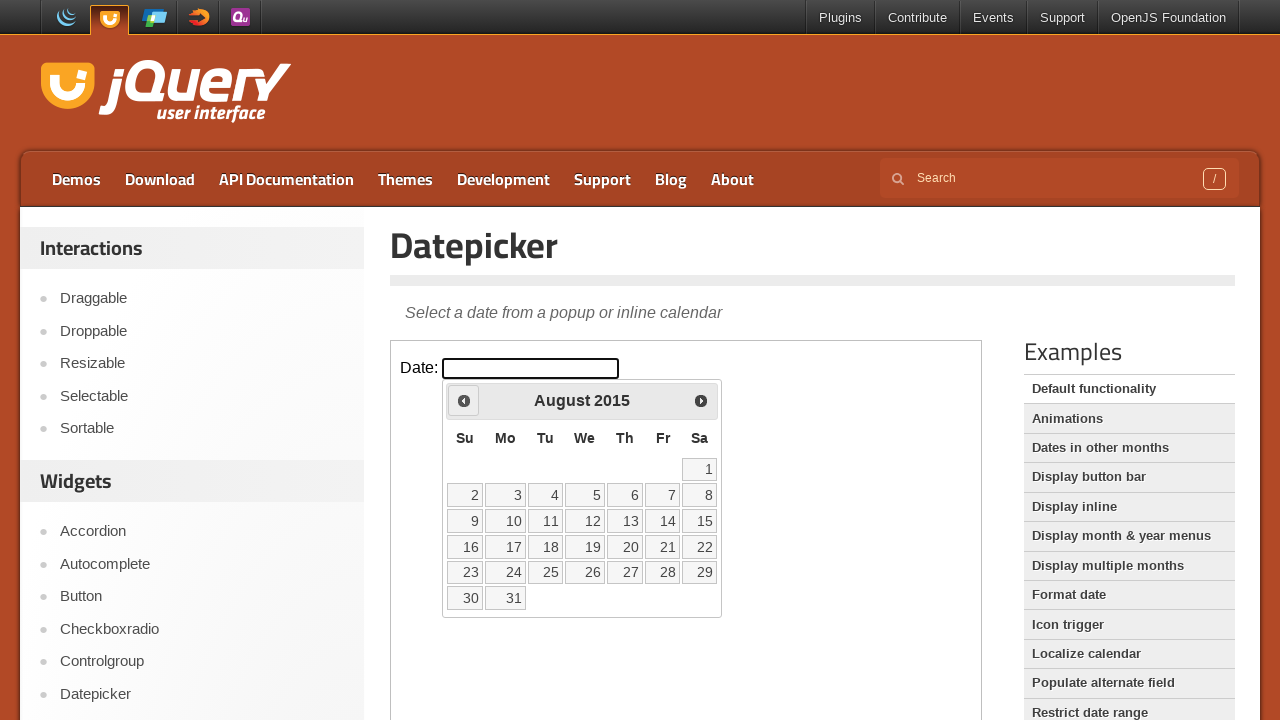

Checked current month and year: August 2015
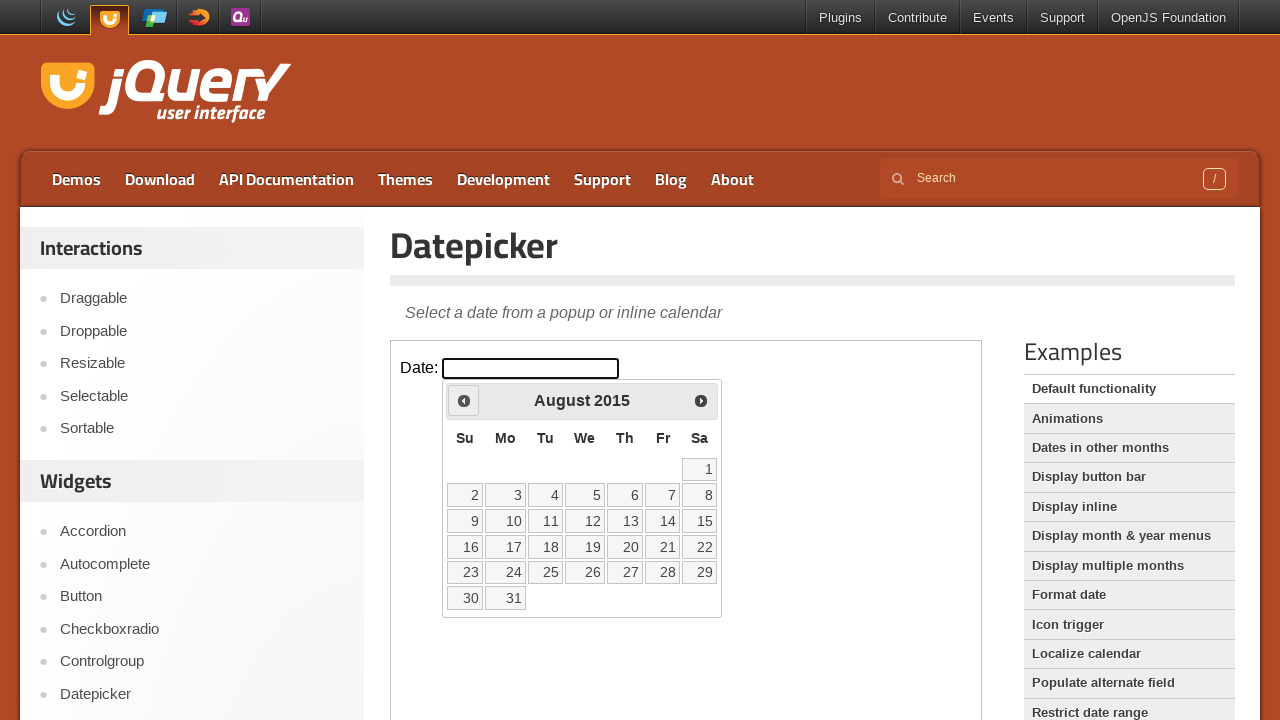

Clicked Previous button to navigate backward in the calendar at (464, 400) on iframe >> nth=0 >> internal:control=enter-frame >> span:has-text('Prev')
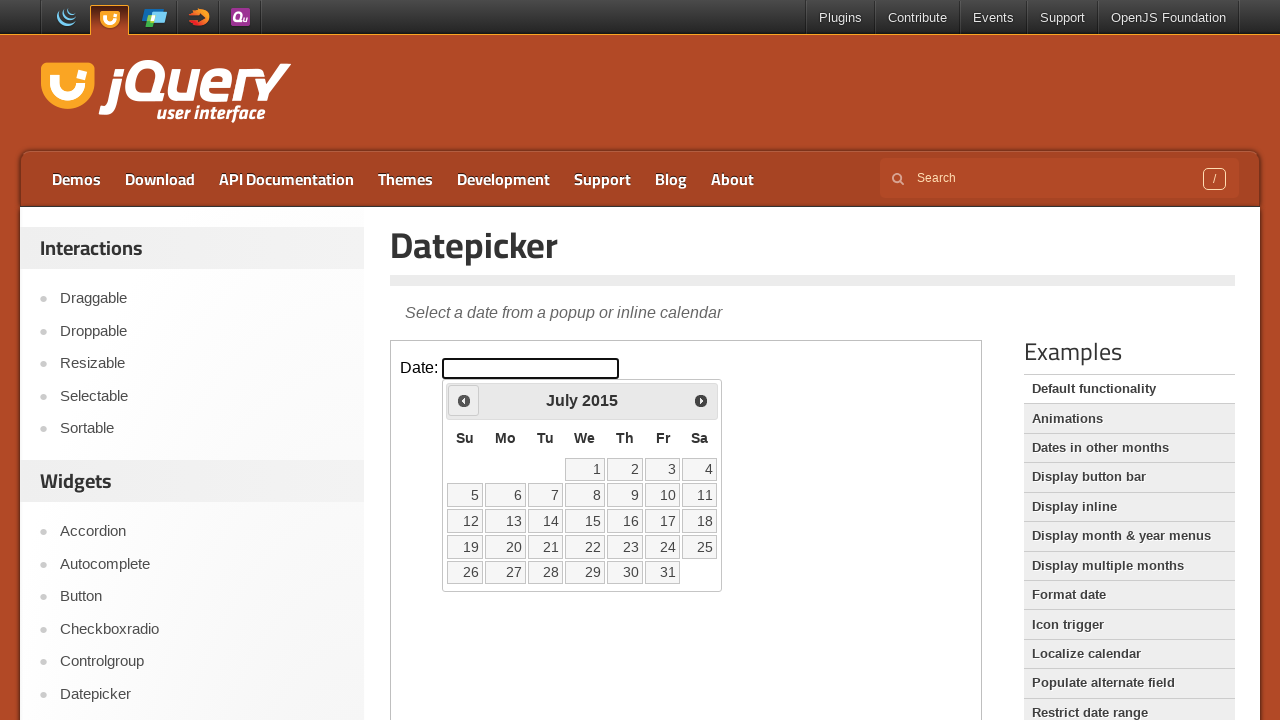

Checked current month and year: July 2015
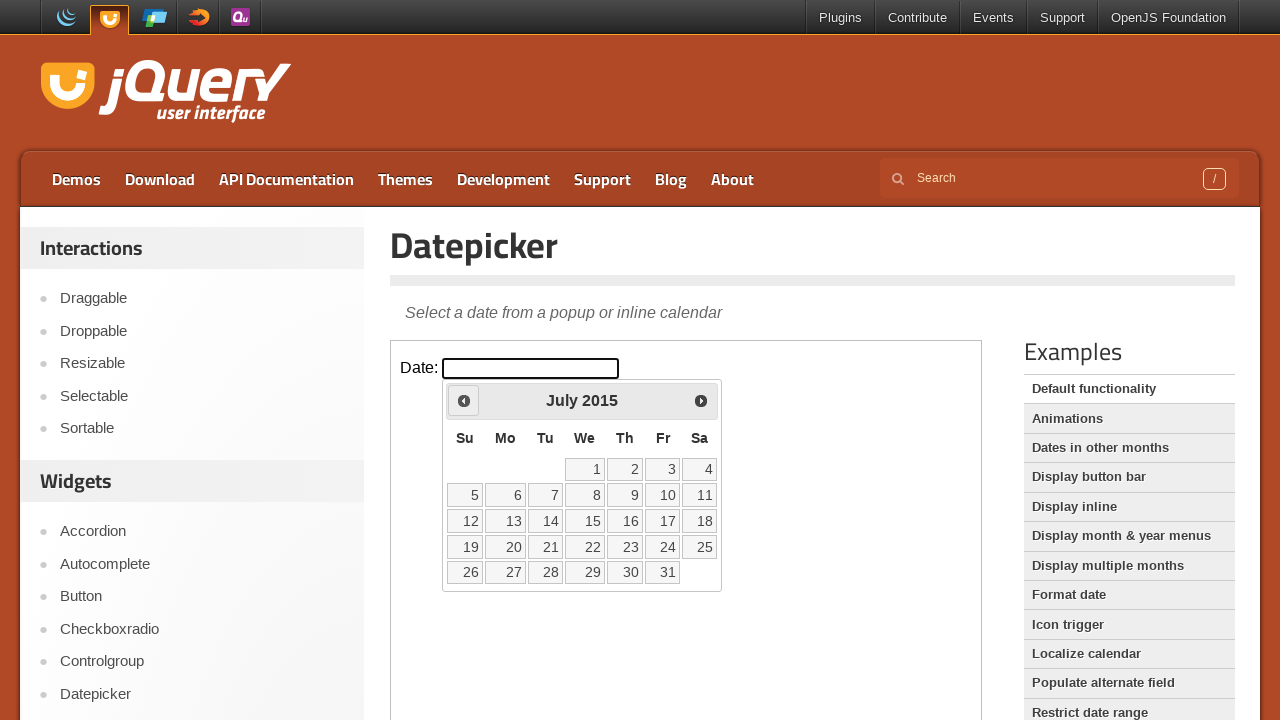

Clicked Previous button to navigate backward in the calendar at (464, 400) on iframe >> nth=0 >> internal:control=enter-frame >> span:has-text('Prev')
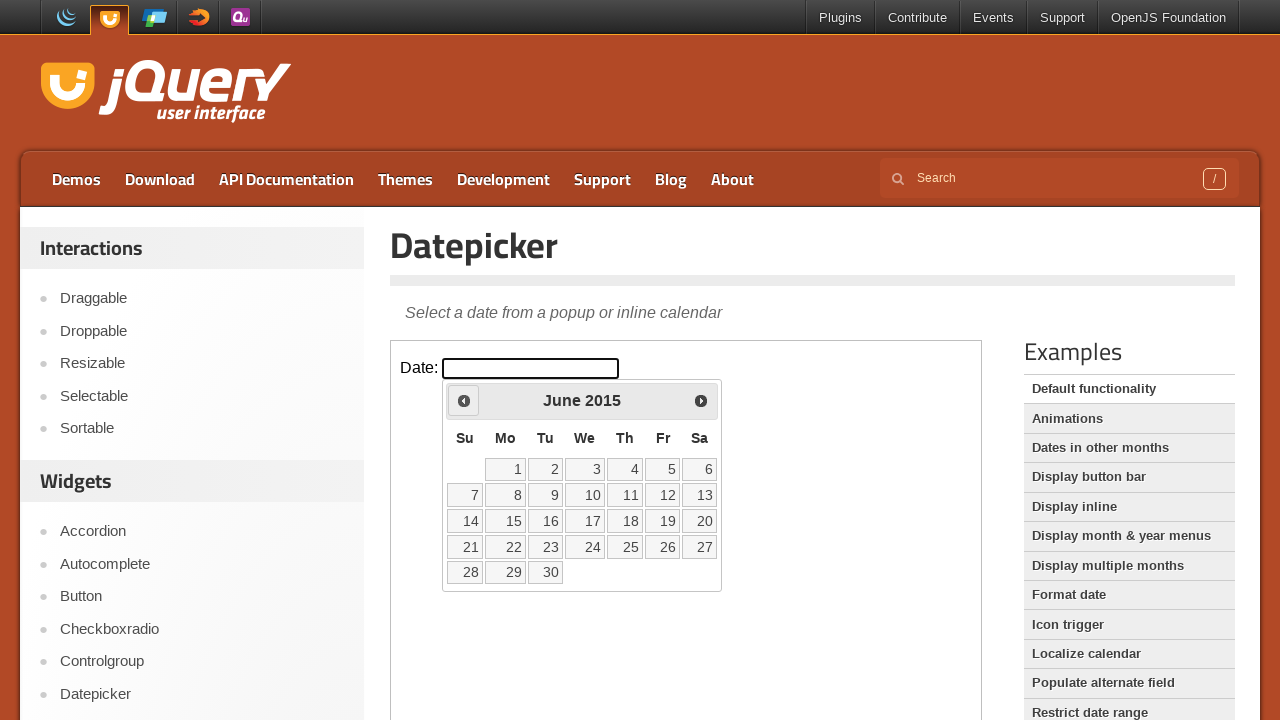

Checked current month and year: June 2015
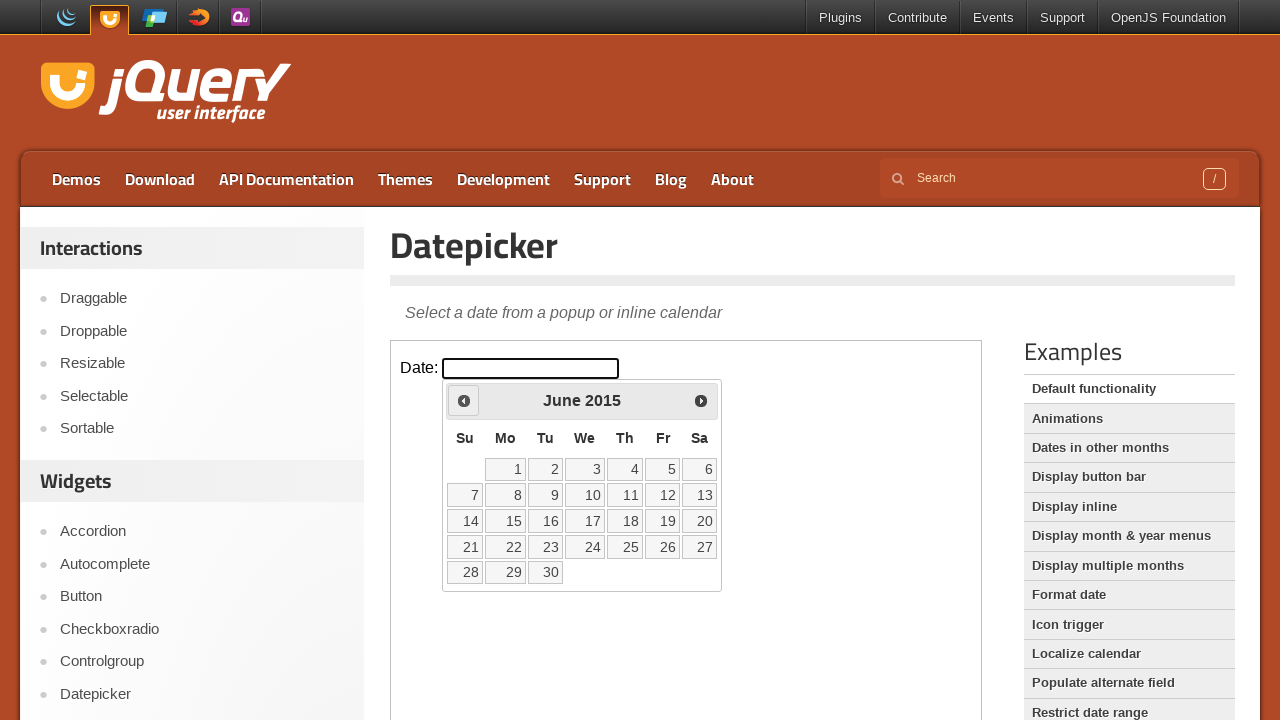

Clicked Previous button to navigate backward in the calendar at (464, 400) on iframe >> nth=0 >> internal:control=enter-frame >> span:has-text('Prev')
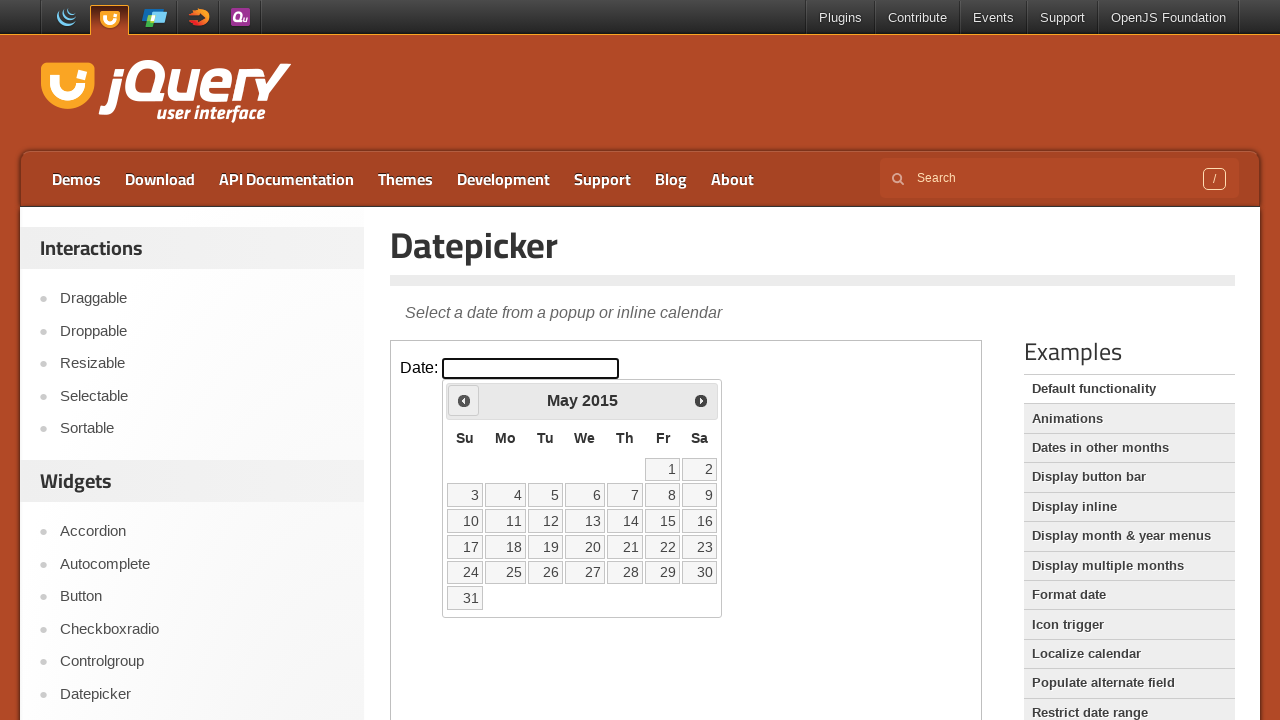

Checked current month and year: May 2015
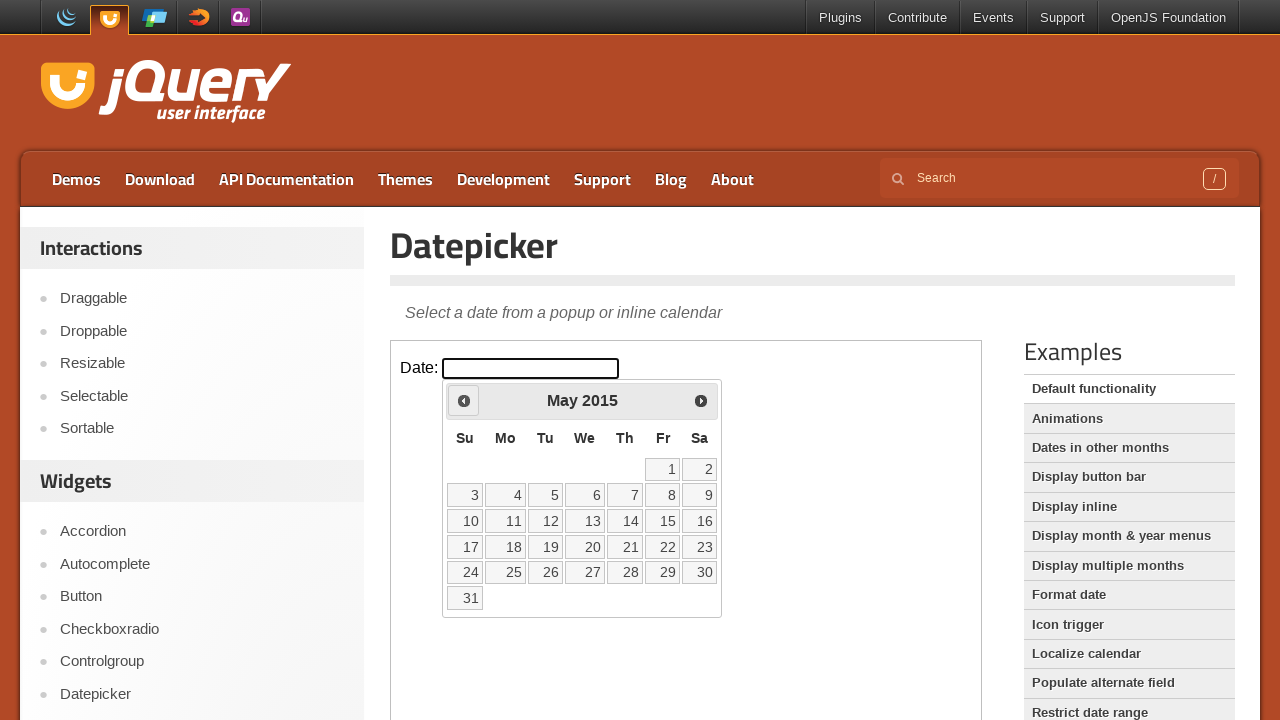

Clicked Previous button to navigate backward in the calendar at (464, 400) on iframe >> nth=0 >> internal:control=enter-frame >> span:has-text('Prev')
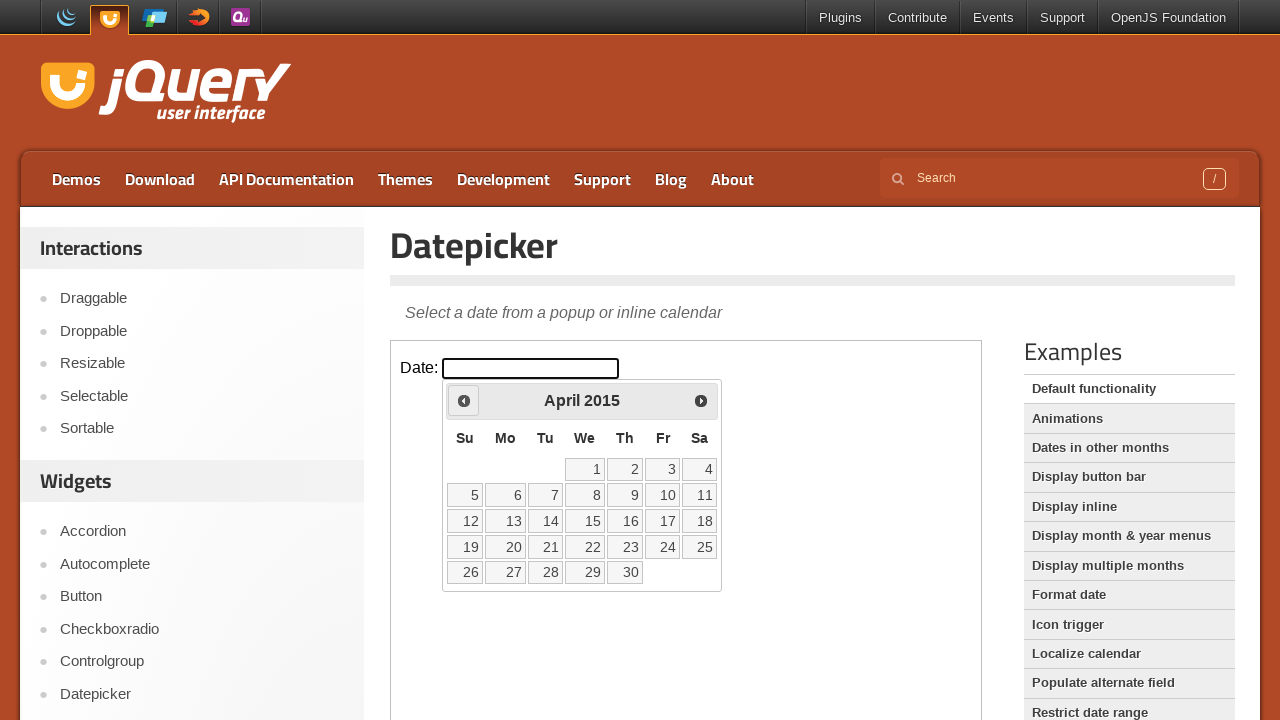

Checked current month and year: April 2015
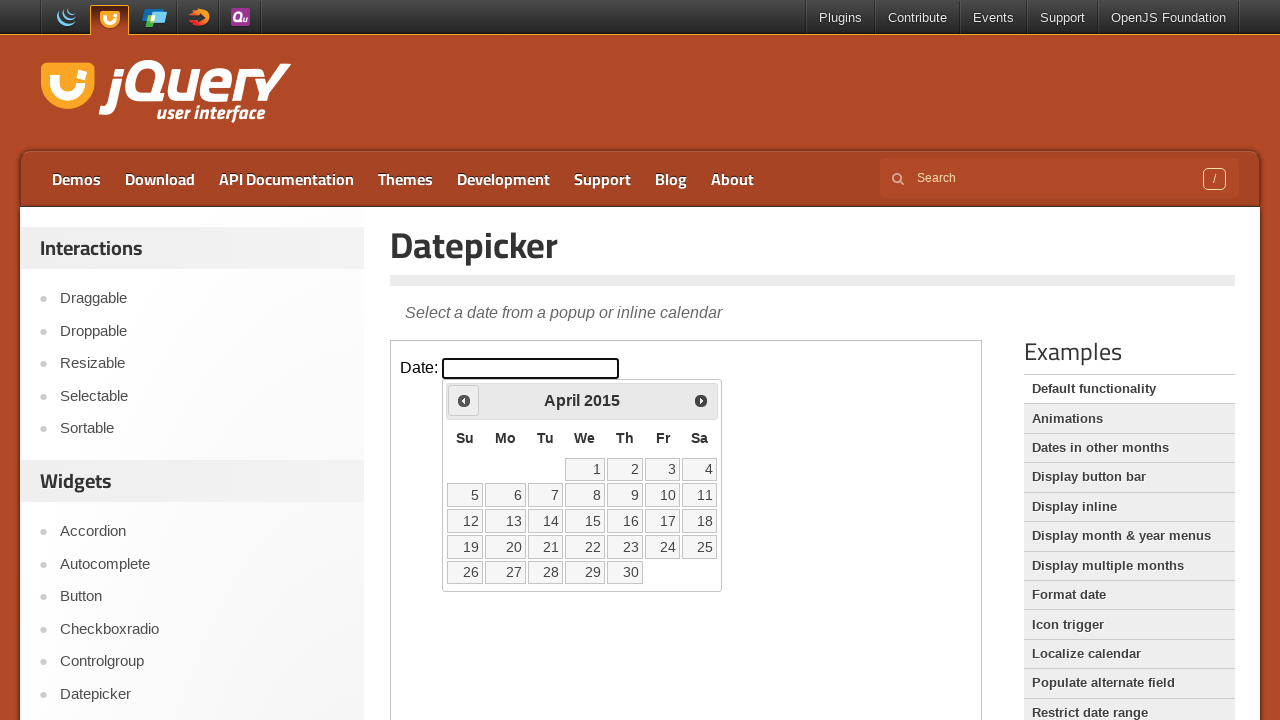

Clicked Previous button to navigate backward in the calendar at (464, 400) on iframe >> nth=0 >> internal:control=enter-frame >> span:has-text('Prev')
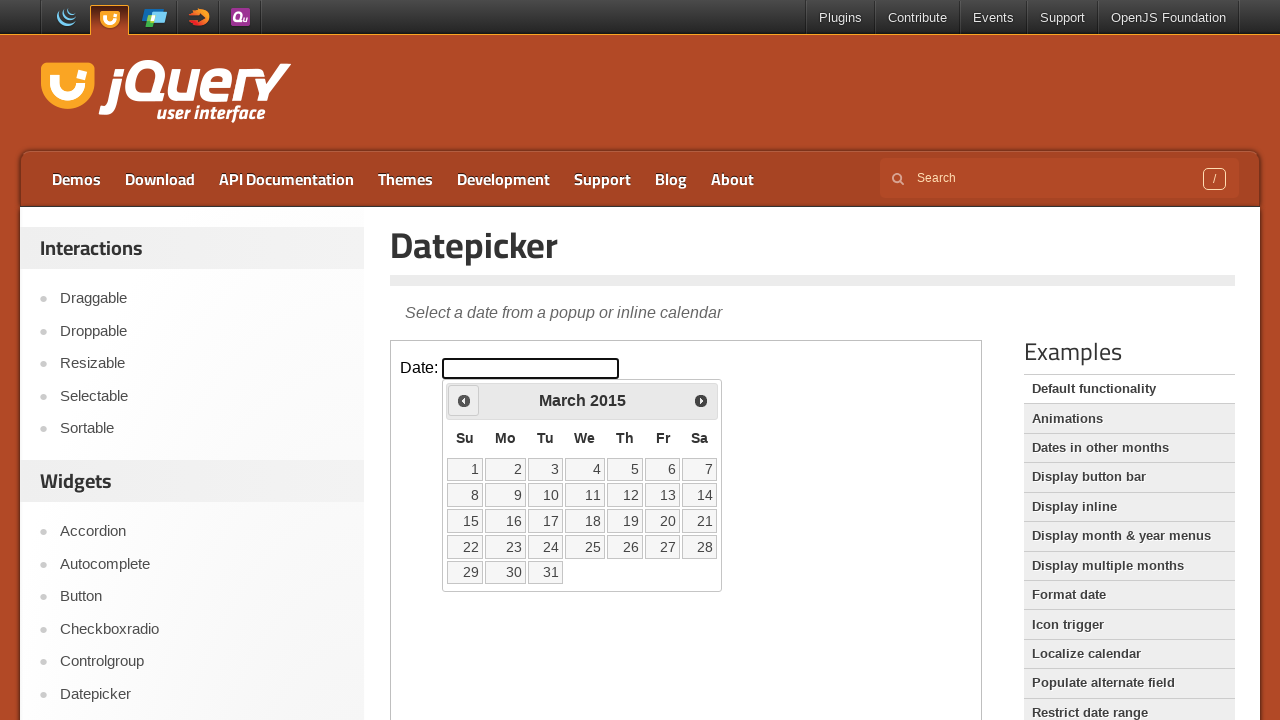

Checked current month and year: March 2015
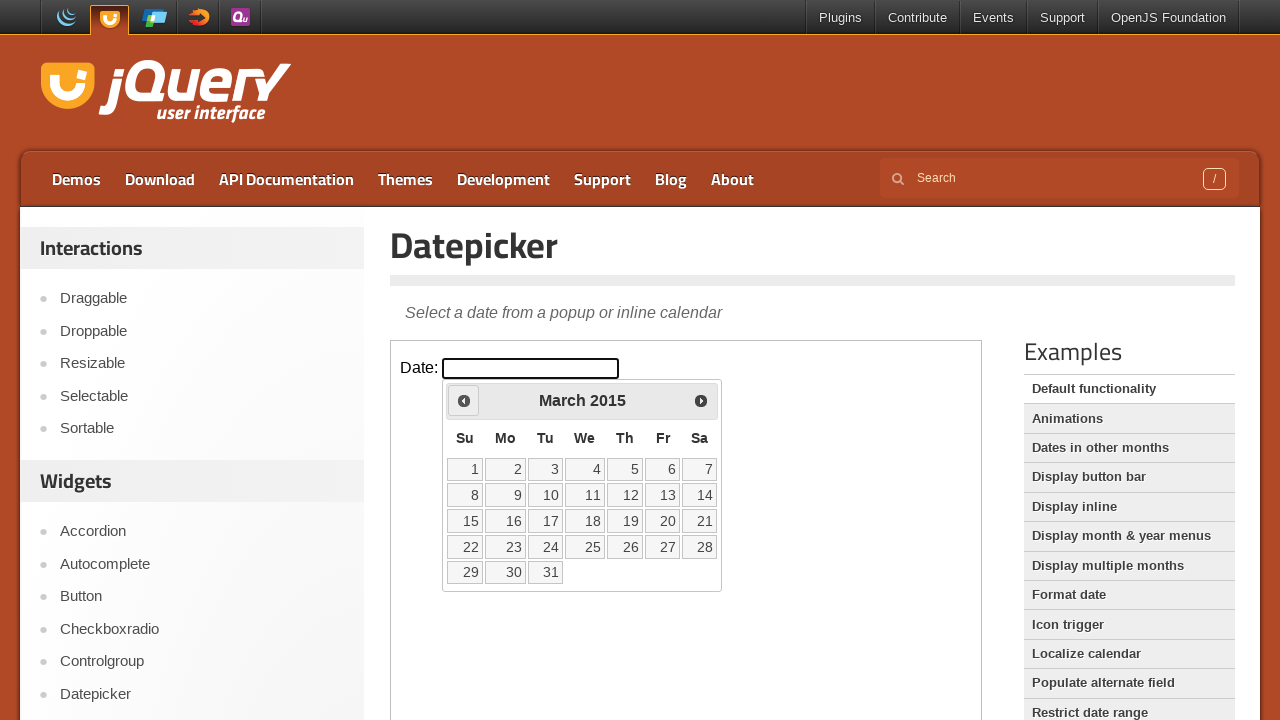

Clicked Previous button to navigate backward in the calendar at (464, 400) on iframe >> nth=0 >> internal:control=enter-frame >> span:has-text('Prev')
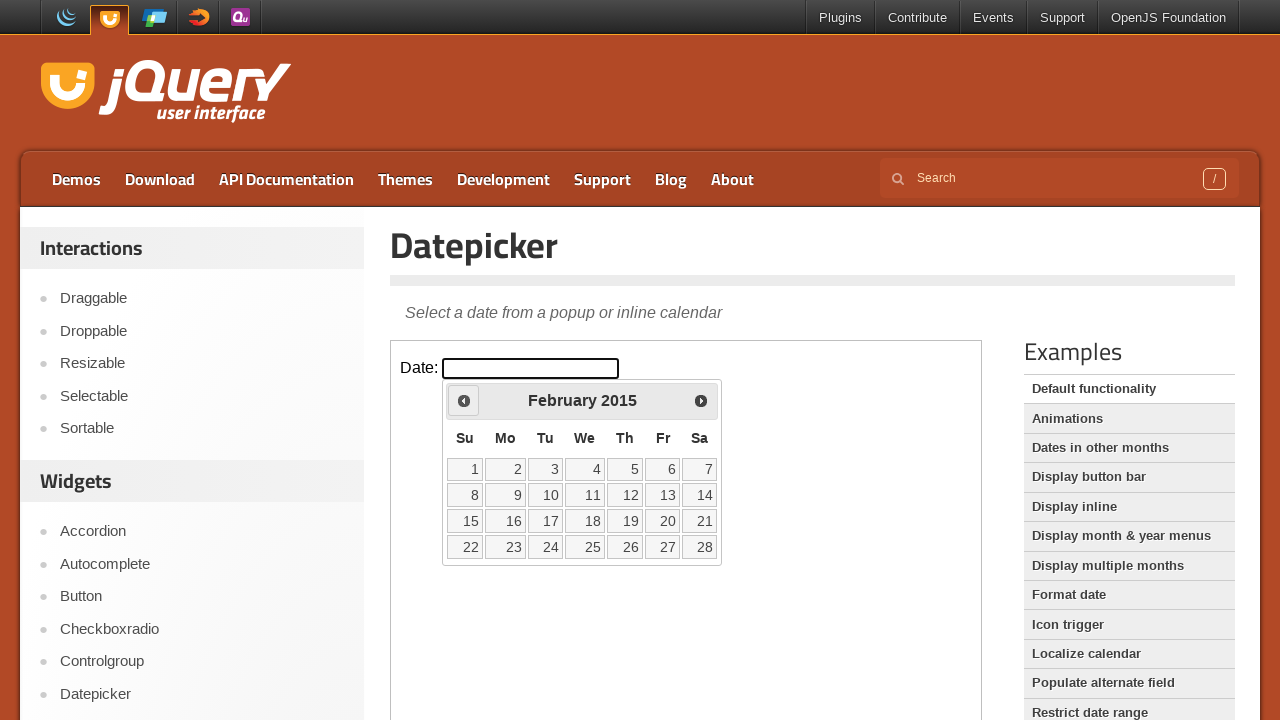

Checked current month and year: February 2015
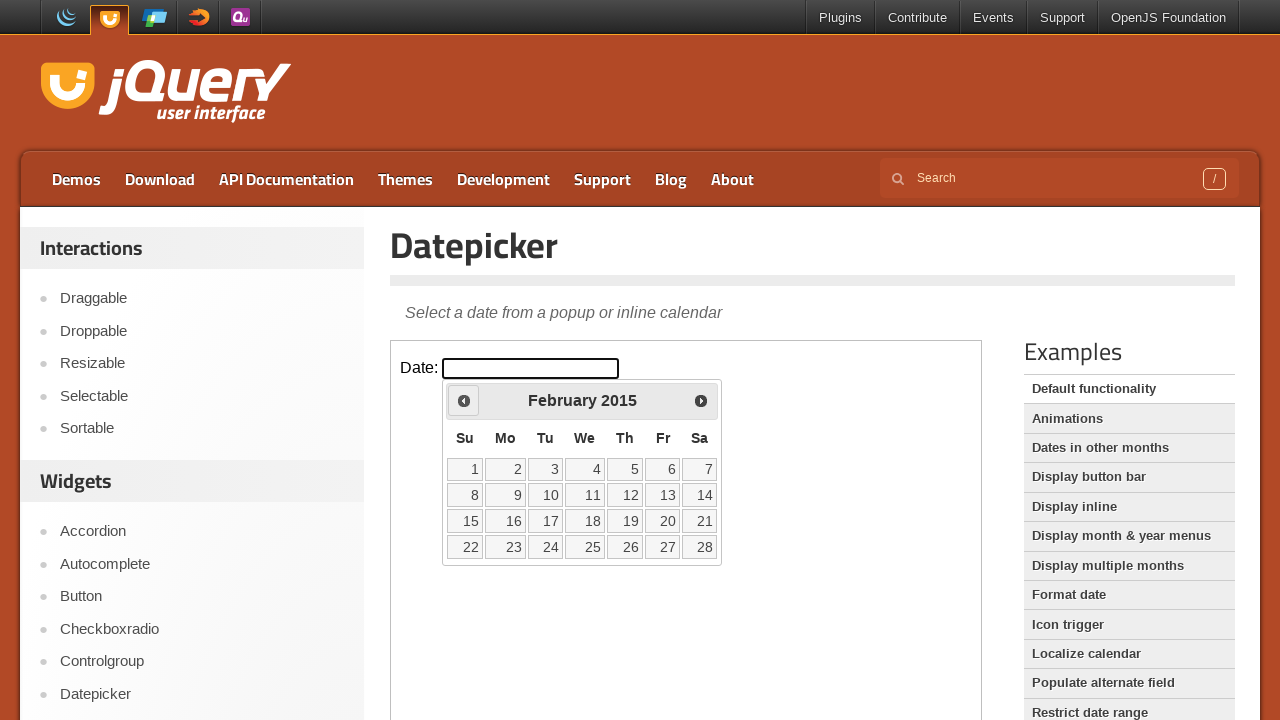

Clicked Previous button to navigate backward in the calendar at (464, 400) on iframe >> nth=0 >> internal:control=enter-frame >> span:has-text('Prev')
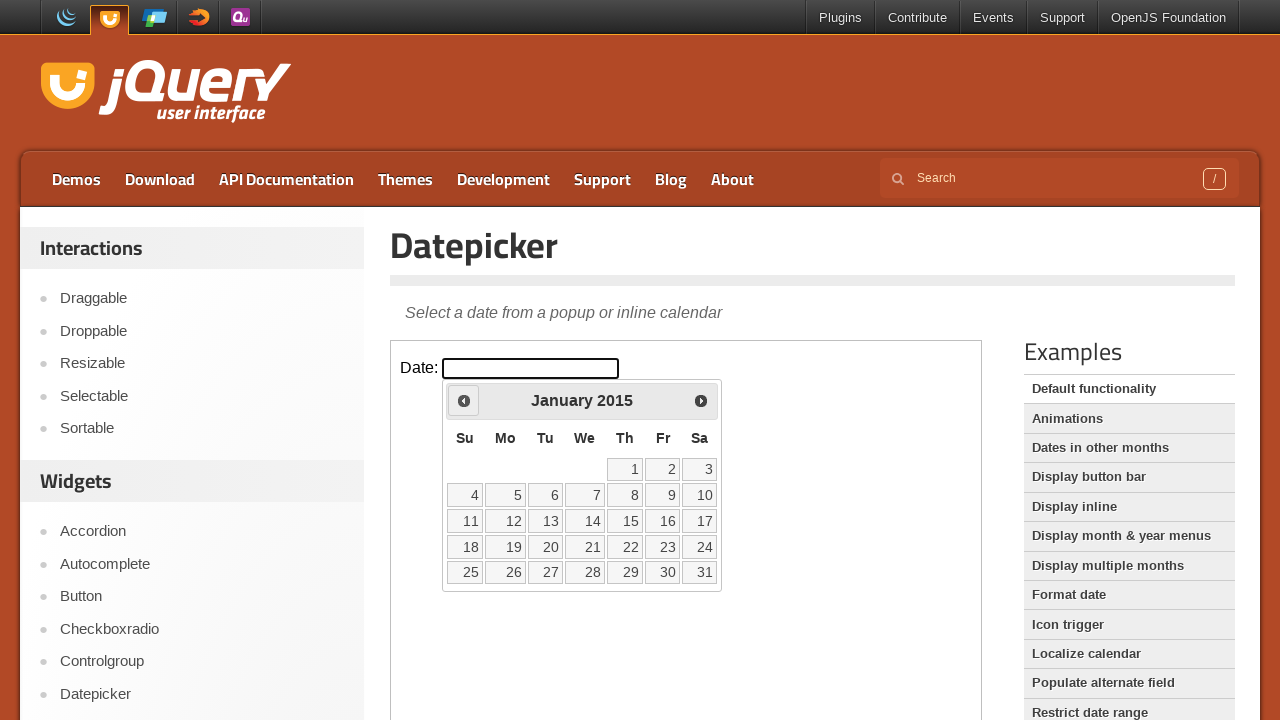

Checked current month and year: January 2015
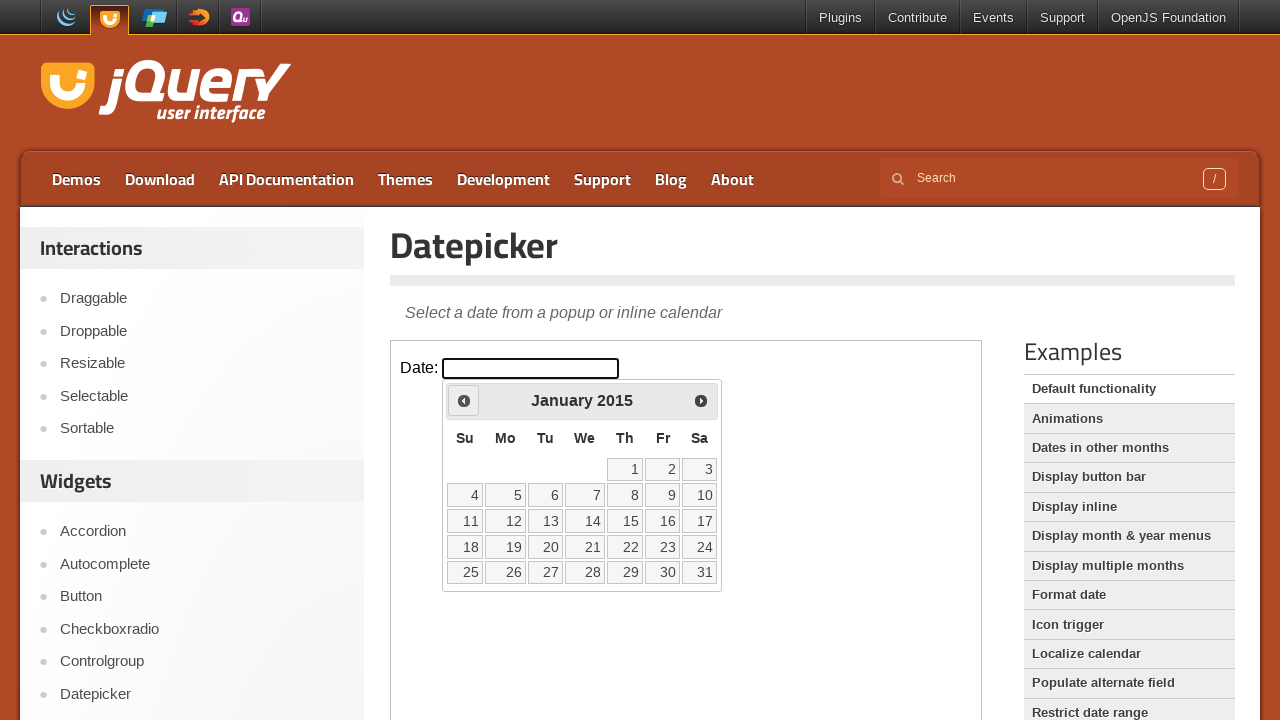

Clicked Previous button to navigate backward in the calendar at (464, 400) on iframe >> nth=0 >> internal:control=enter-frame >> span:has-text('Prev')
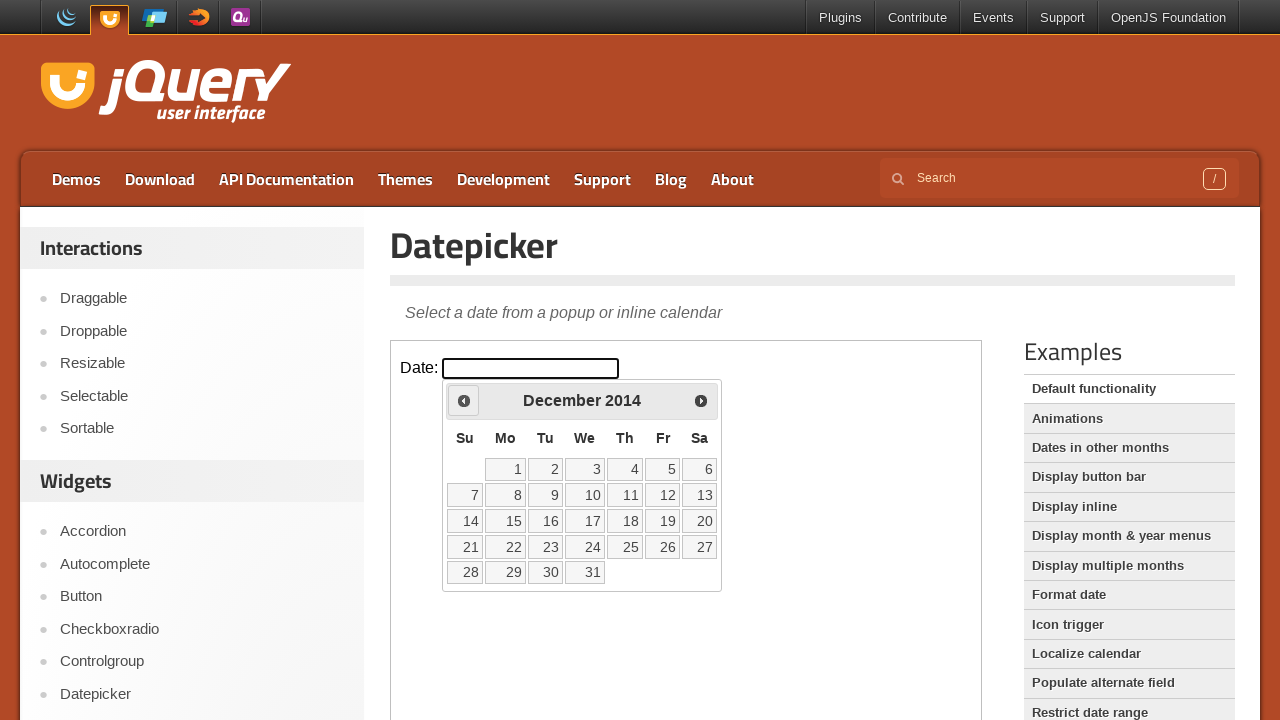

Checked current month and year: December 2014
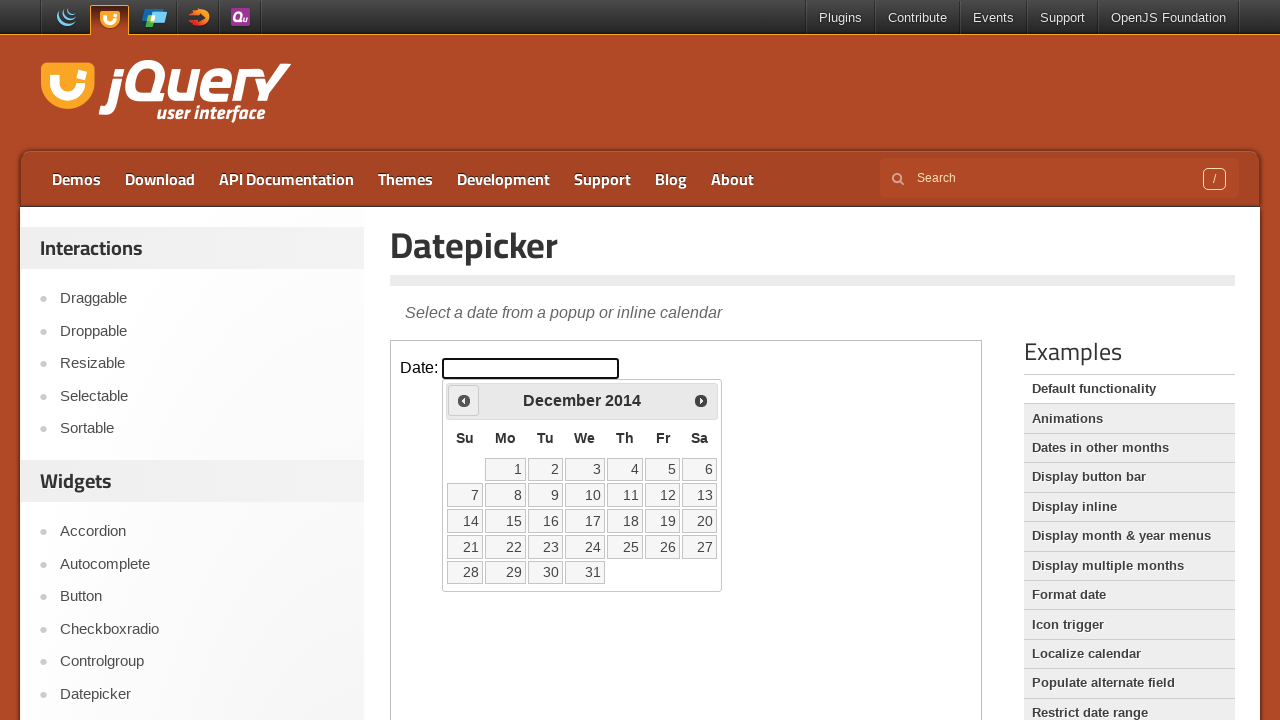

Clicked Previous button to navigate backward in the calendar at (464, 400) on iframe >> nth=0 >> internal:control=enter-frame >> span:has-text('Prev')
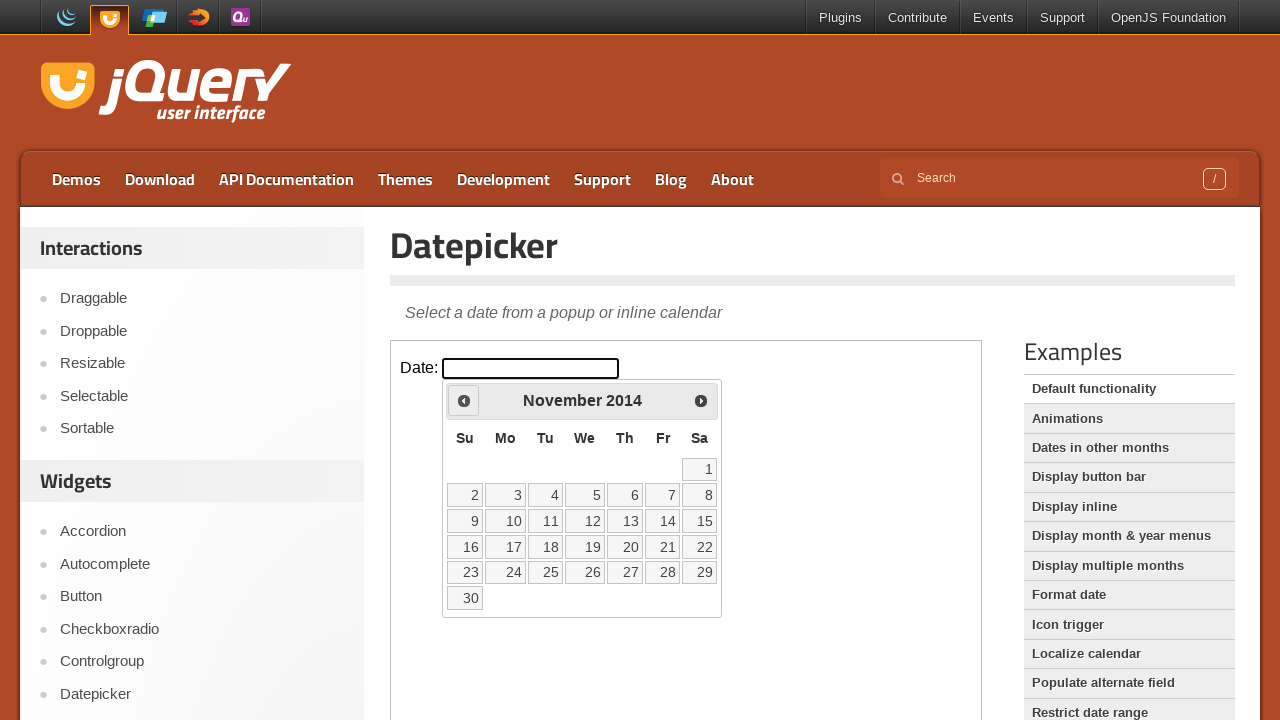

Checked current month and year: November 2014
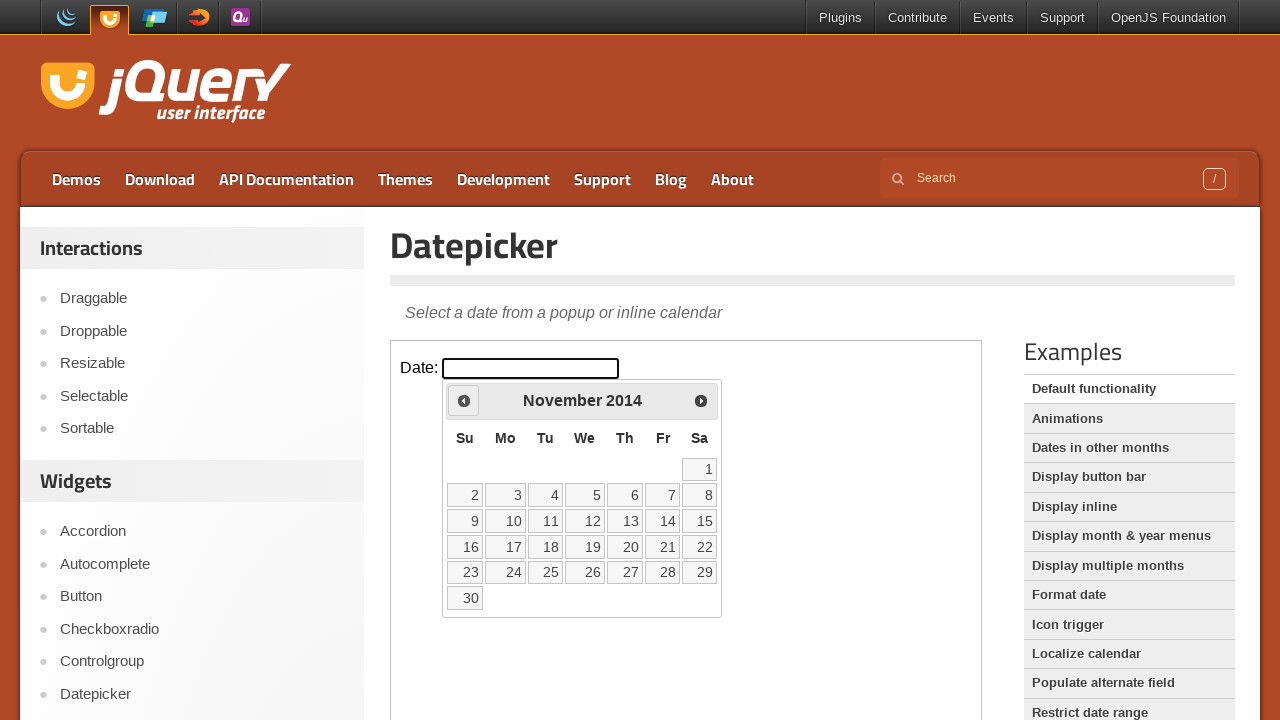

Clicked Previous button to navigate backward in the calendar at (464, 400) on iframe >> nth=0 >> internal:control=enter-frame >> span:has-text('Prev')
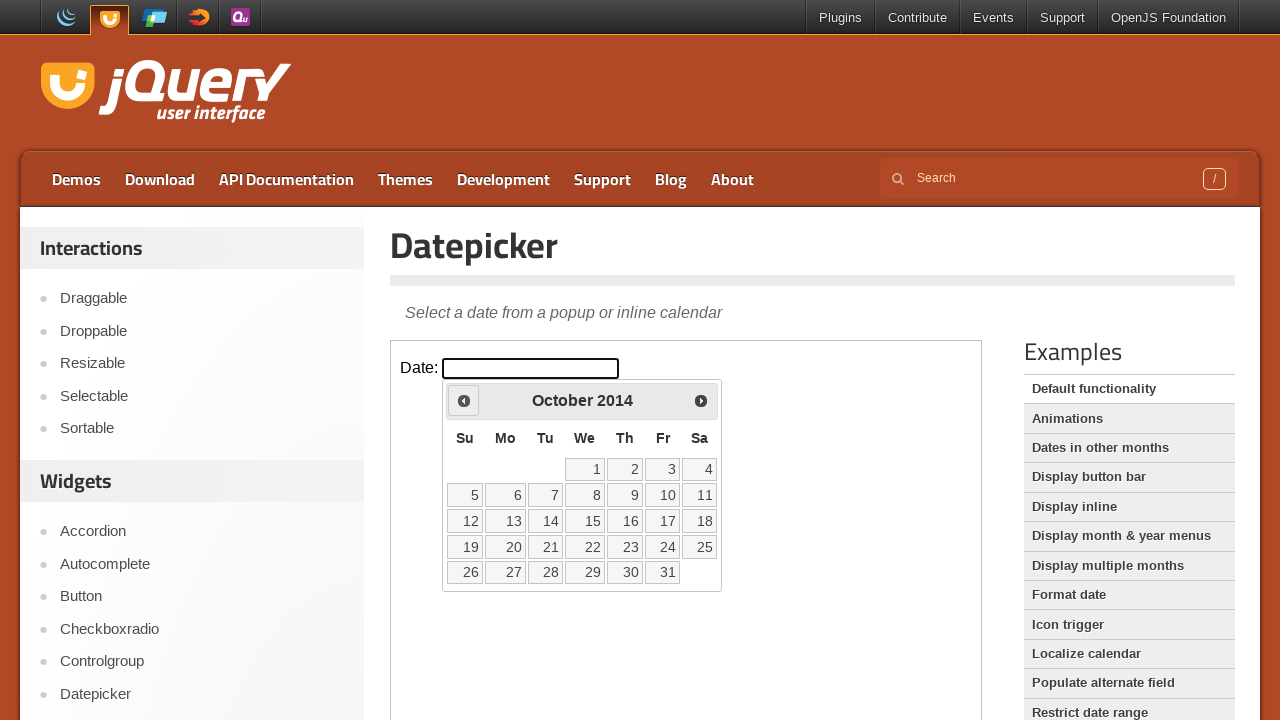

Checked current month and year: October 2014
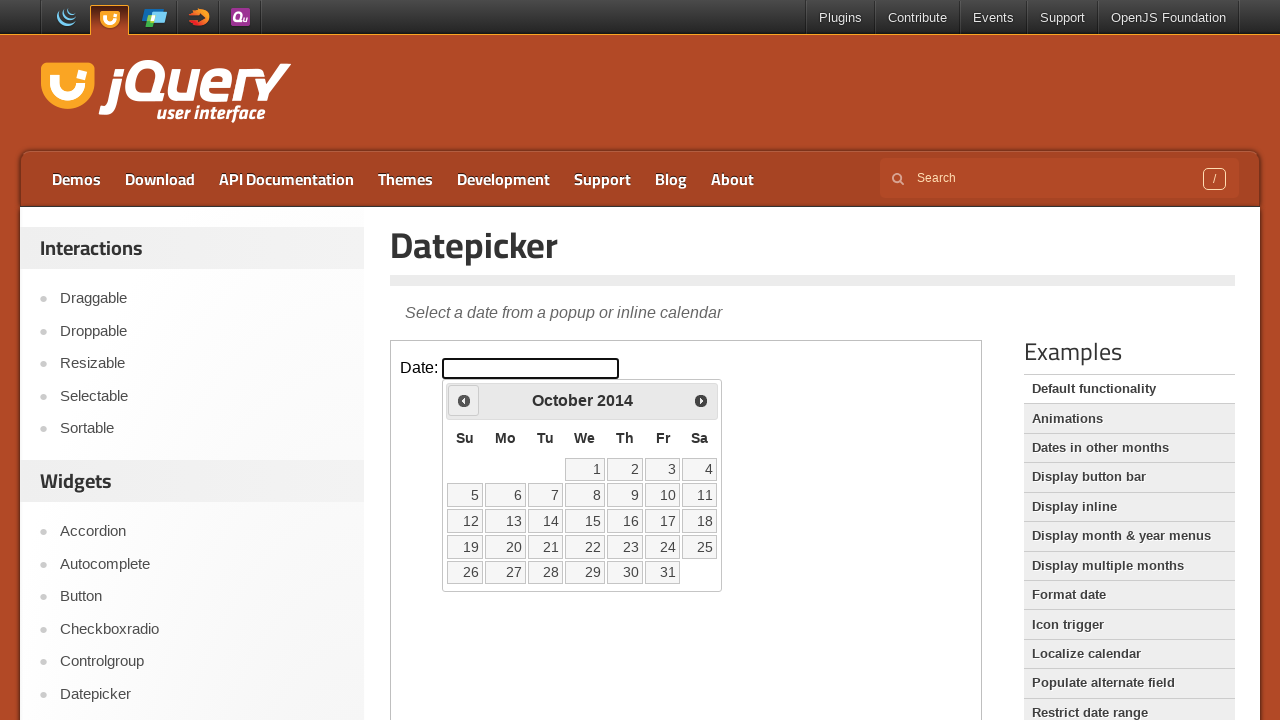

Clicked Previous button to navigate backward in the calendar at (464, 400) on iframe >> nth=0 >> internal:control=enter-frame >> span:has-text('Prev')
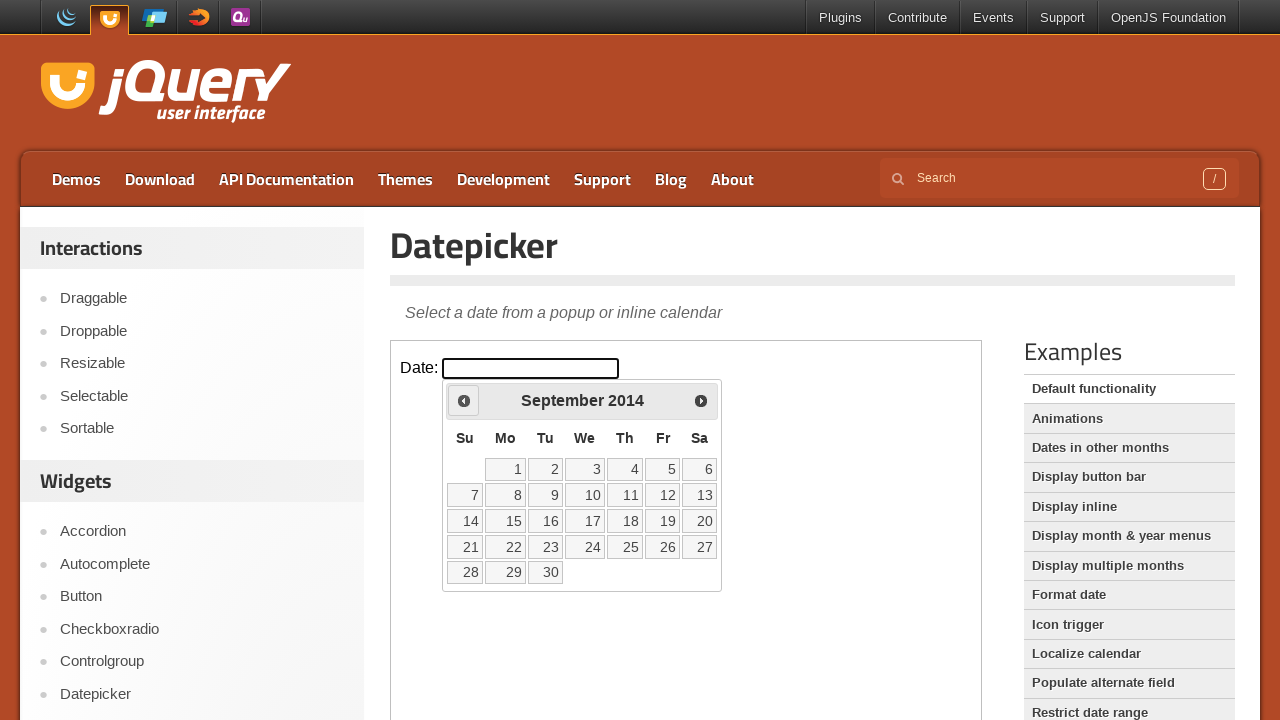

Checked current month and year: September 2014
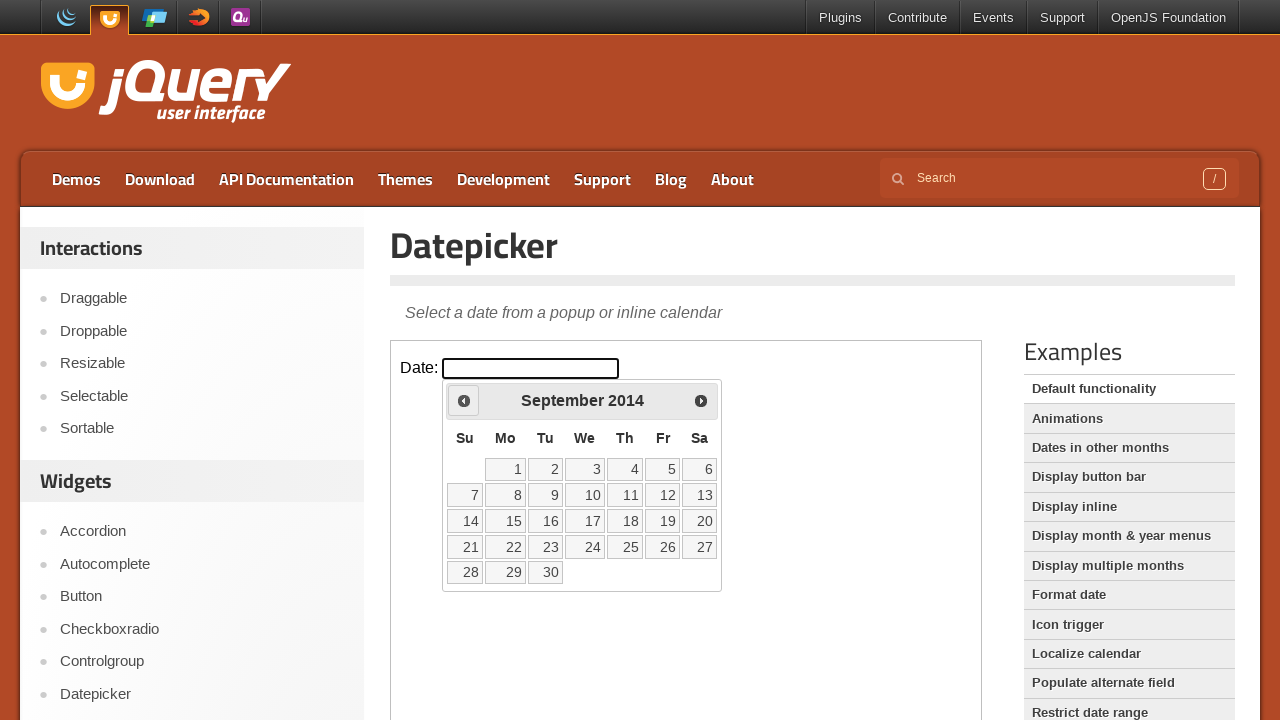

Clicked Previous button to navigate backward in the calendar at (464, 400) on iframe >> nth=0 >> internal:control=enter-frame >> span:has-text('Prev')
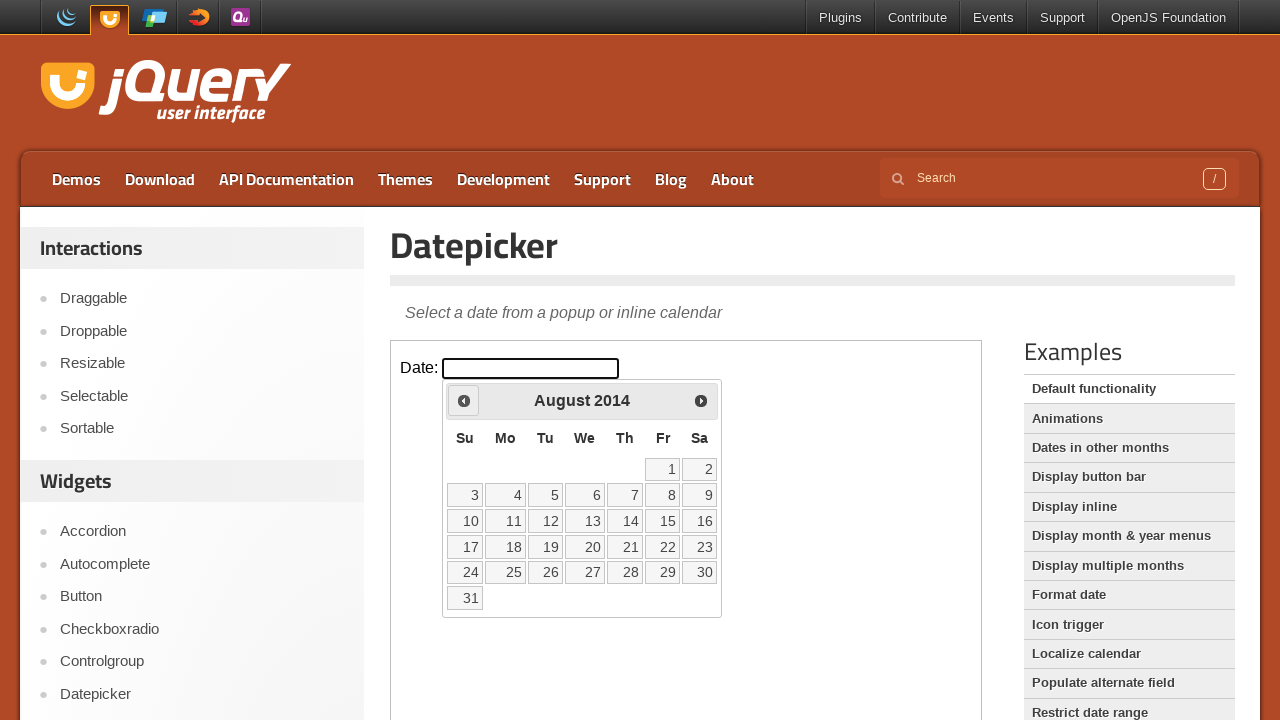

Checked current month and year: August 2014
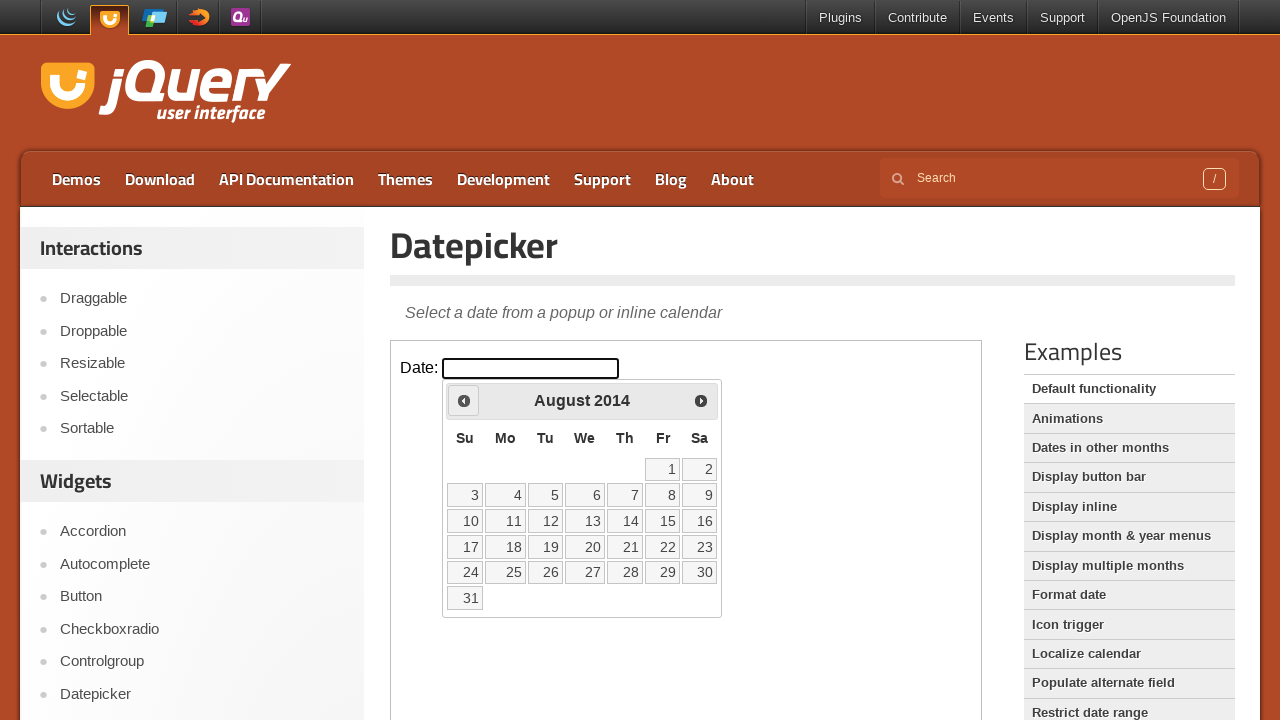

Clicked Previous button to navigate backward in the calendar at (464, 400) on iframe >> nth=0 >> internal:control=enter-frame >> span:has-text('Prev')
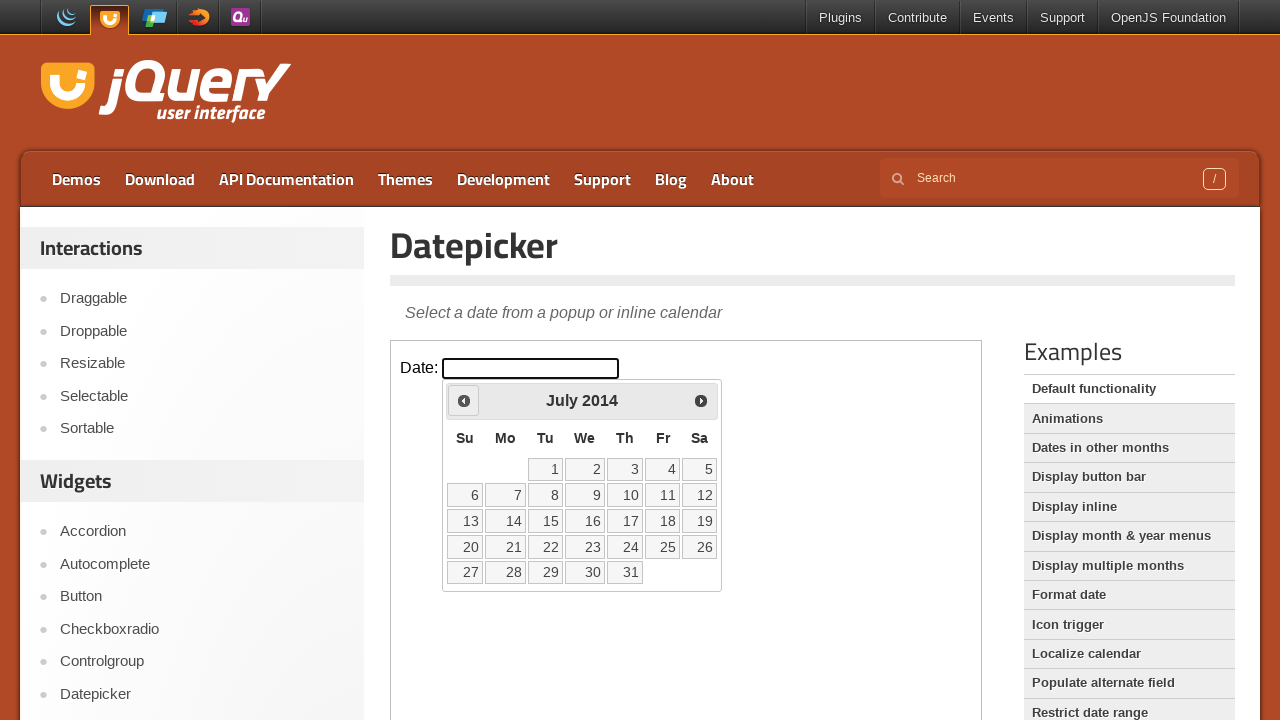

Checked current month and year: July 2014
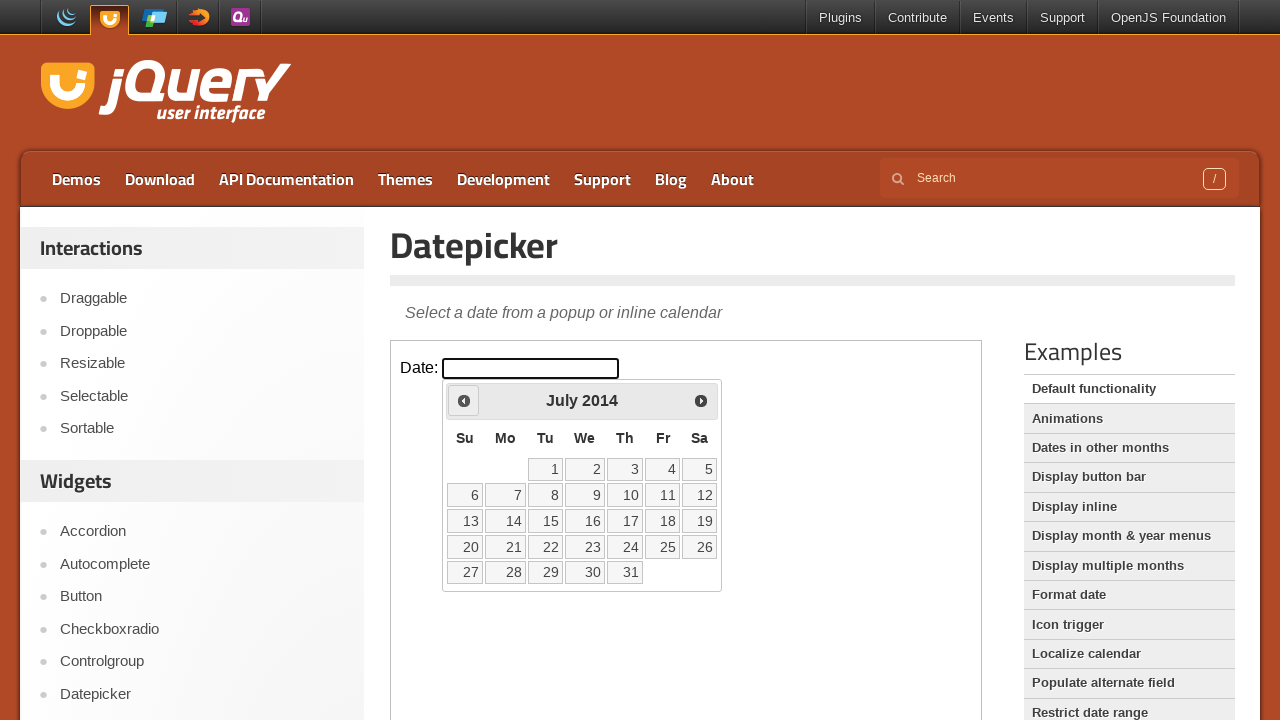

Clicked Previous button to navigate backward in the calendar at (464, 400) on iframe >> nth=0 >> internal:control=enter-frame >> span:has-text('Prev')
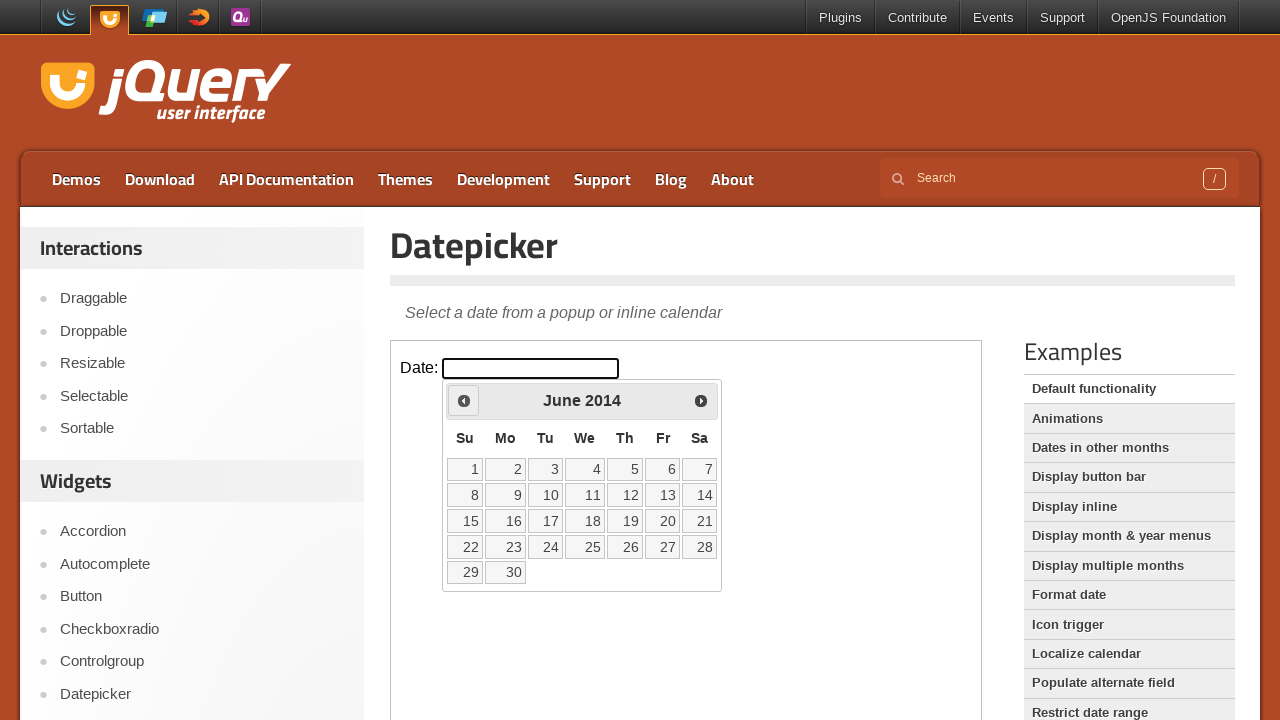

Checked current month and year: June 2014
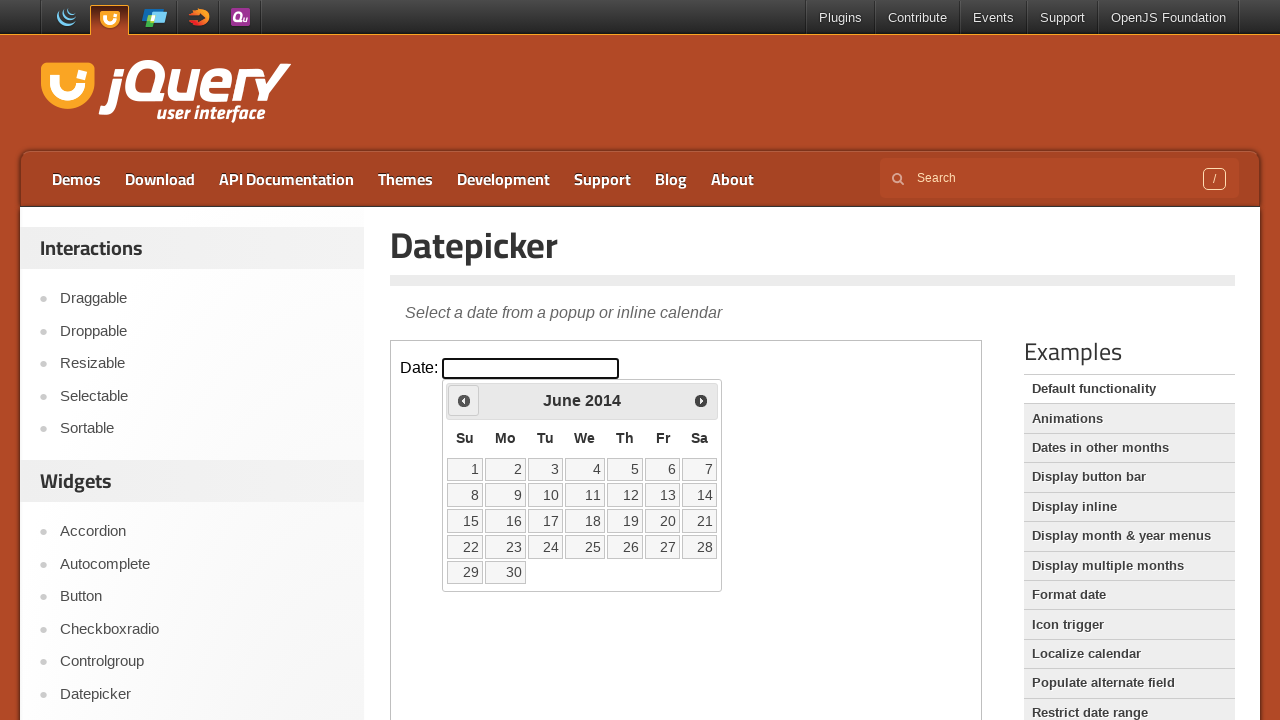

Clicked Previous button to navigate backward in the calendar at (464, 400) on iframe >> nth=0 >> internal:control=enter-frame >> span:has-text('Prev')
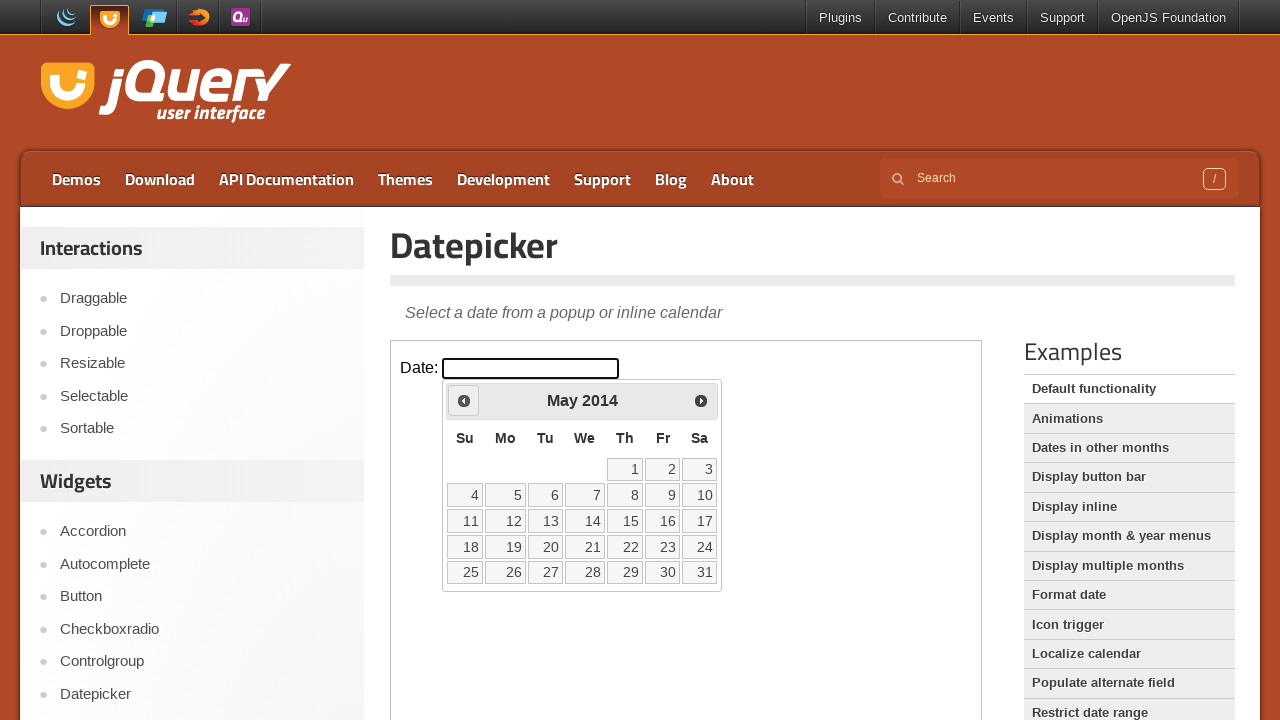

Checked current month and year: May 2014
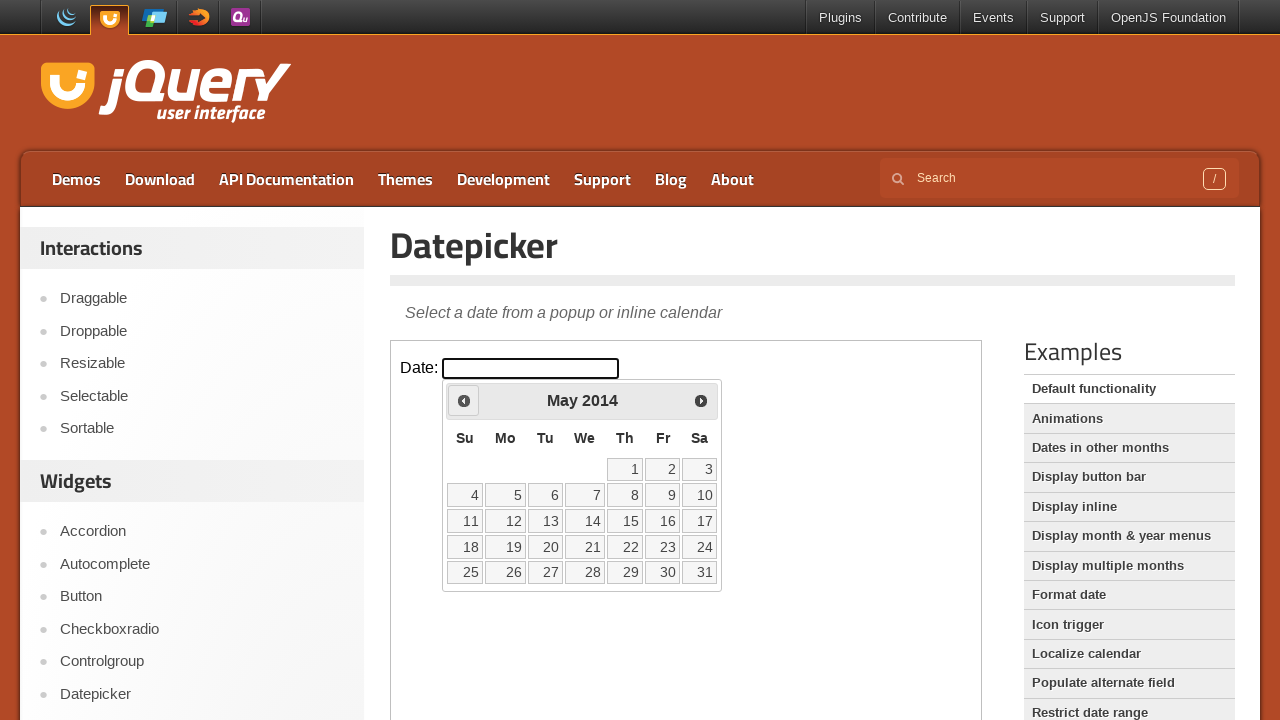

Clicked Previous button to navigate backward in the calendar at (464, 400) on iframe >> nth=0 >> internal:control=enter-frame >> span:has-text('Prev')
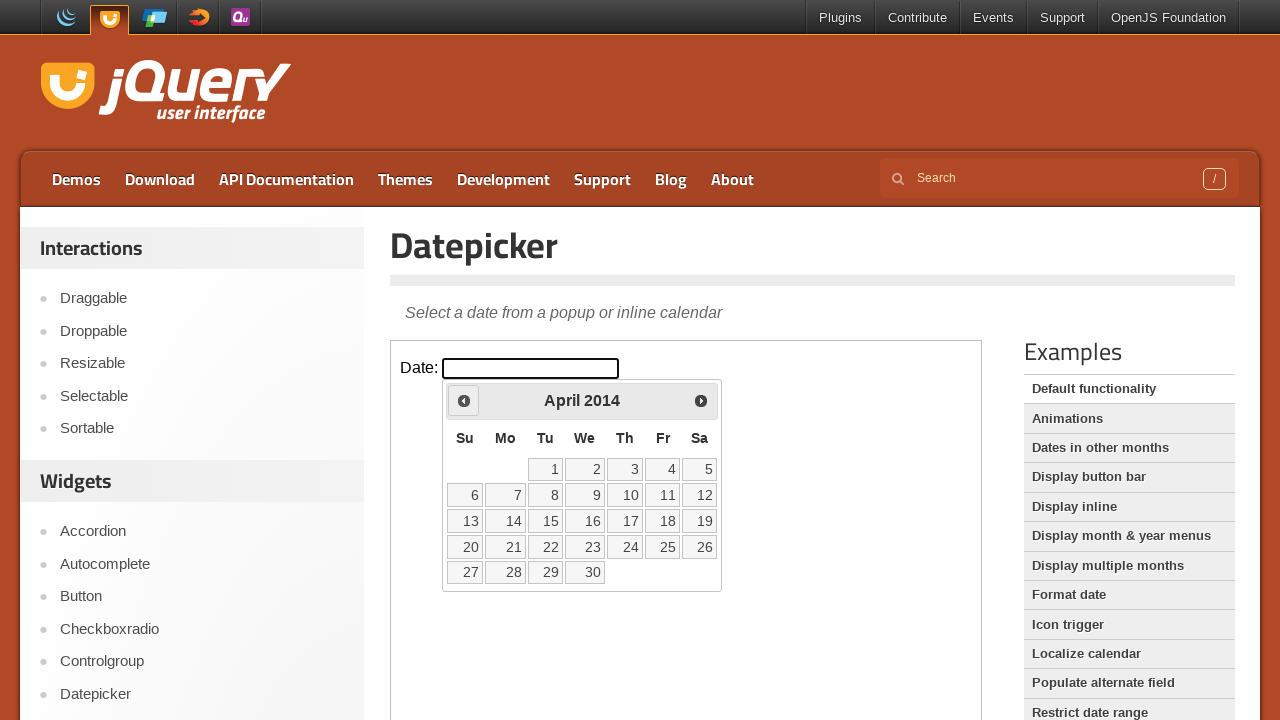

Checked current month and year: April 2014
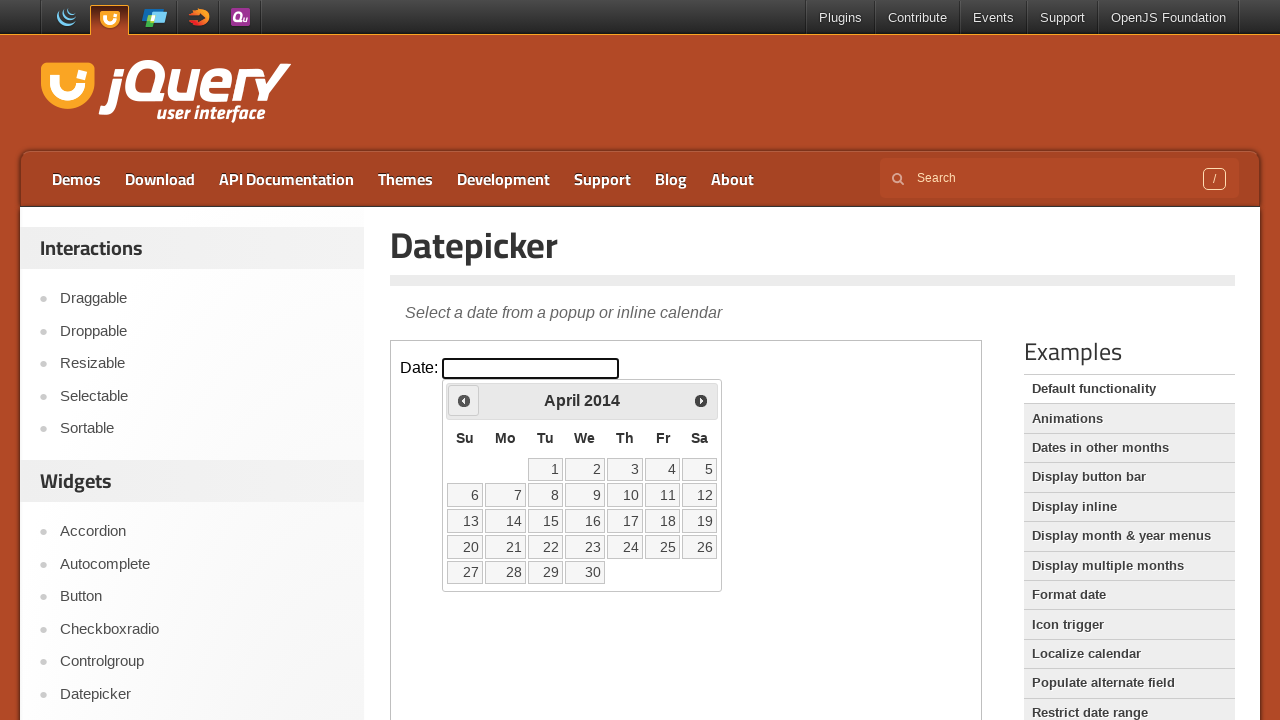

Clicked Previous button to navigate backward in the calendar at (464, 400) on iframe >> nth=0 >> internal:control=enter-frame >> span:has-text('Prev')
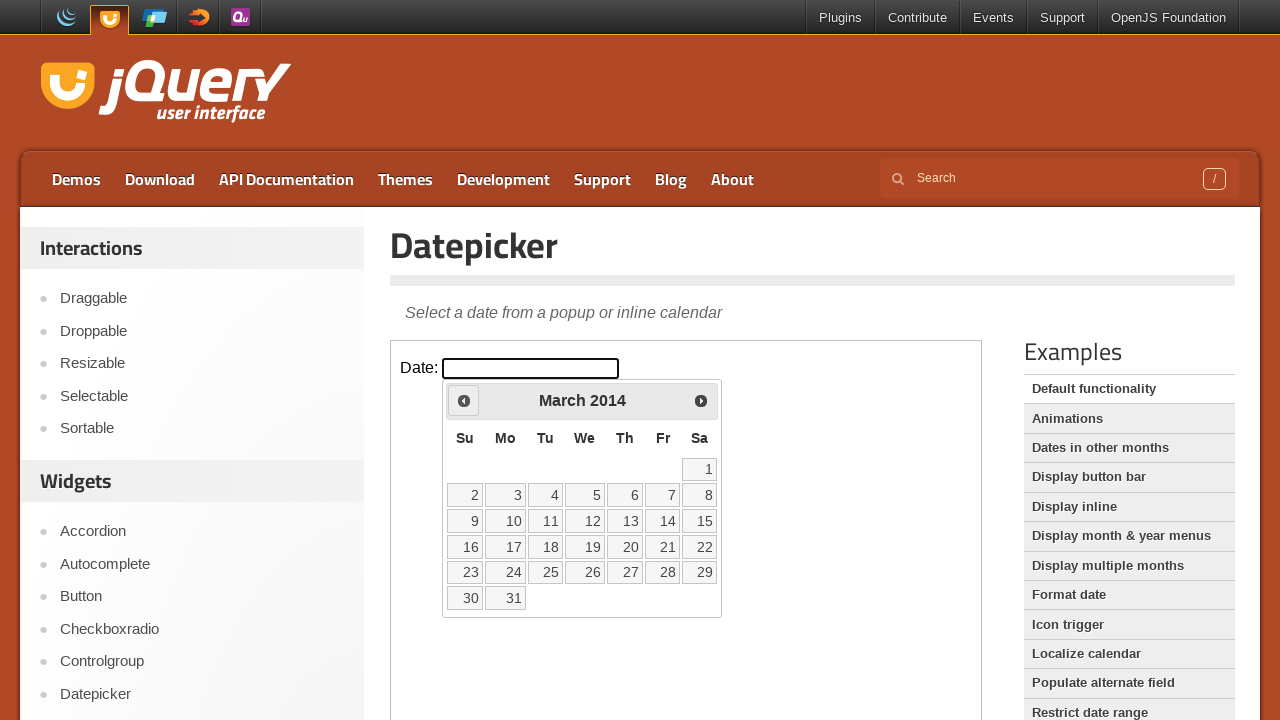

Checked current month and year: March 2014
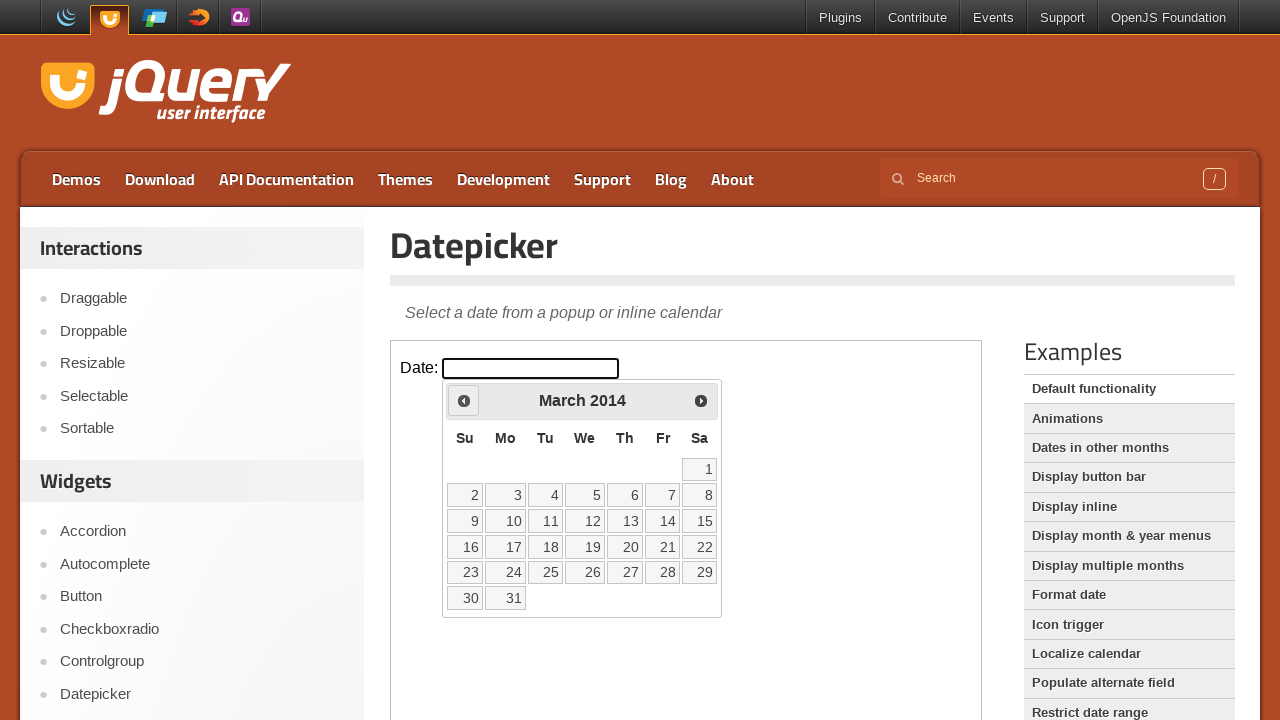

Clicked Previous button to navigate backward in the calendar at (464, 400) on iframe >> nth=0 >> internal:control=enter-frame >> span:has-text('Prev')
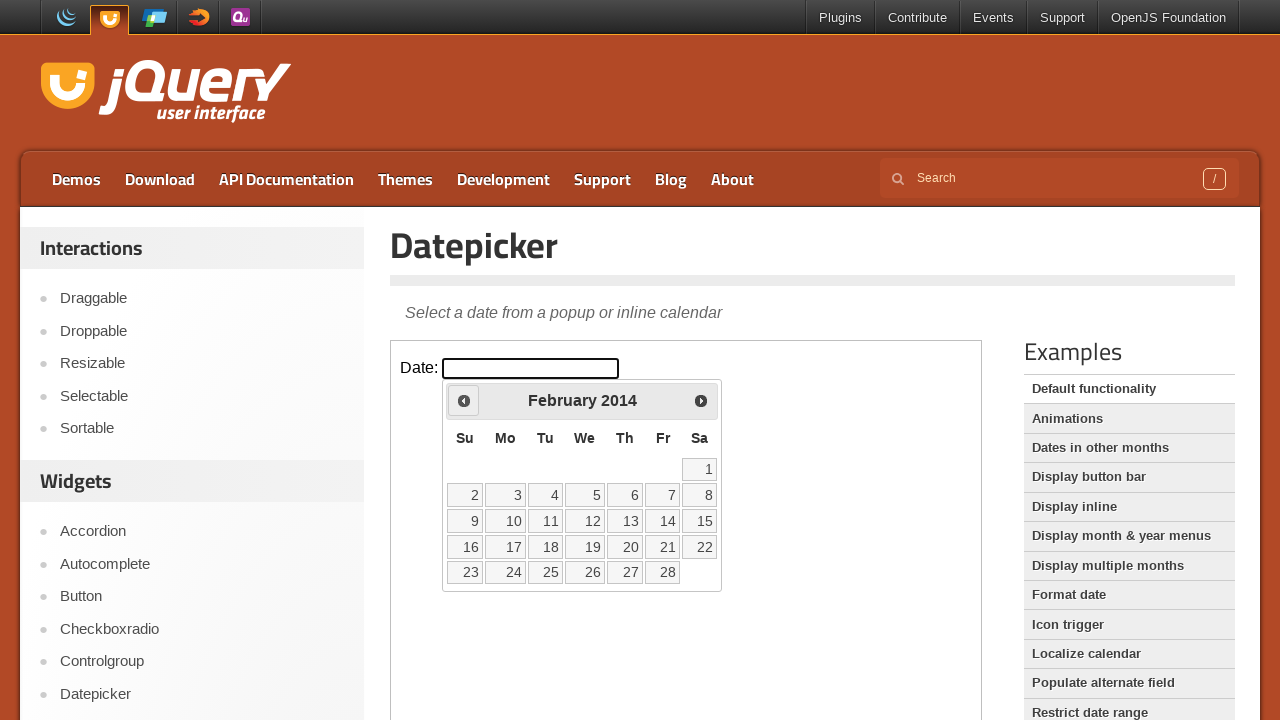

Checked current month and year: February 2014
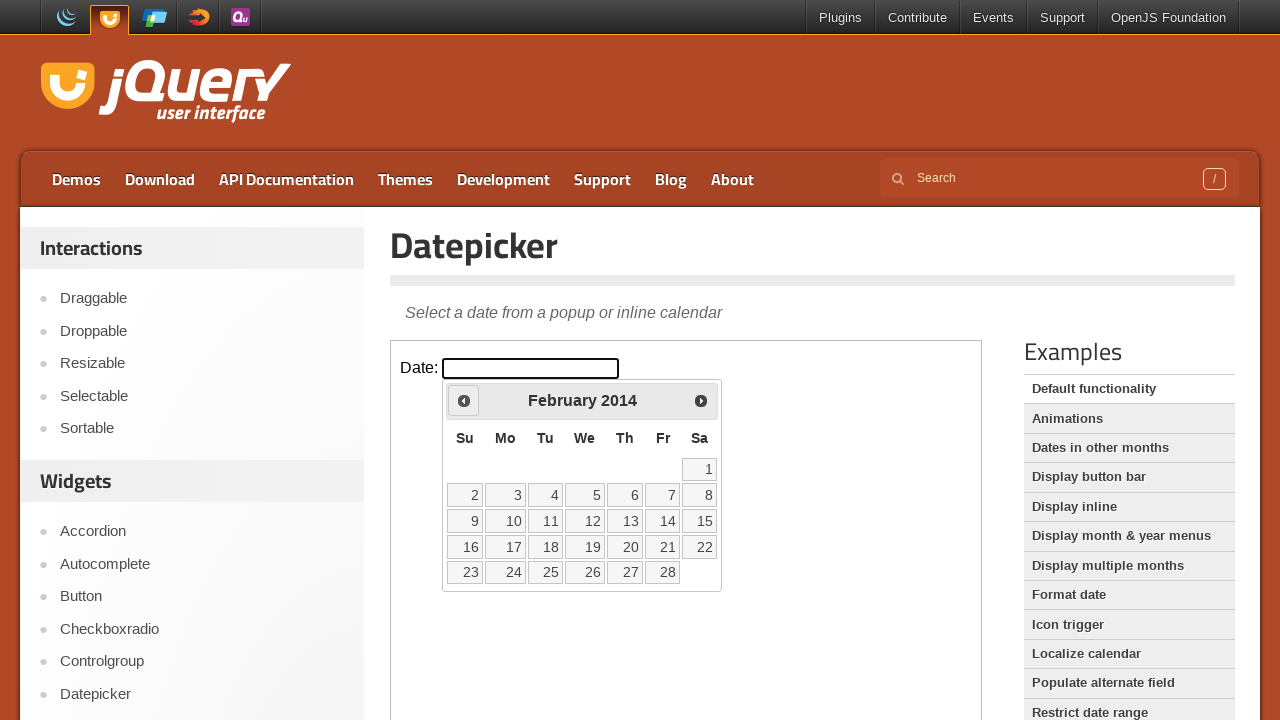

Clicked Previous button to navigate backward in the calendar at (464, 400) on iframe >> nth=0 >> internal:control=enter-frame >> span:has-text('Prev')
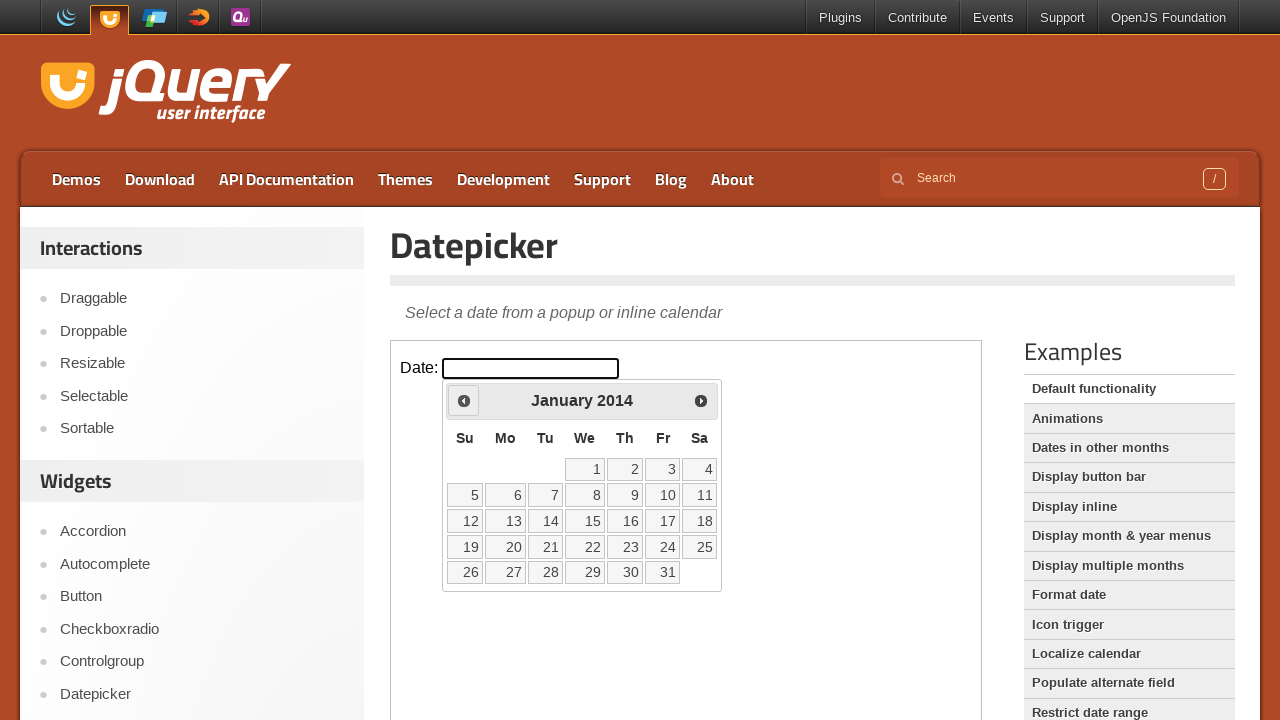

Checked current month and year: January 2014
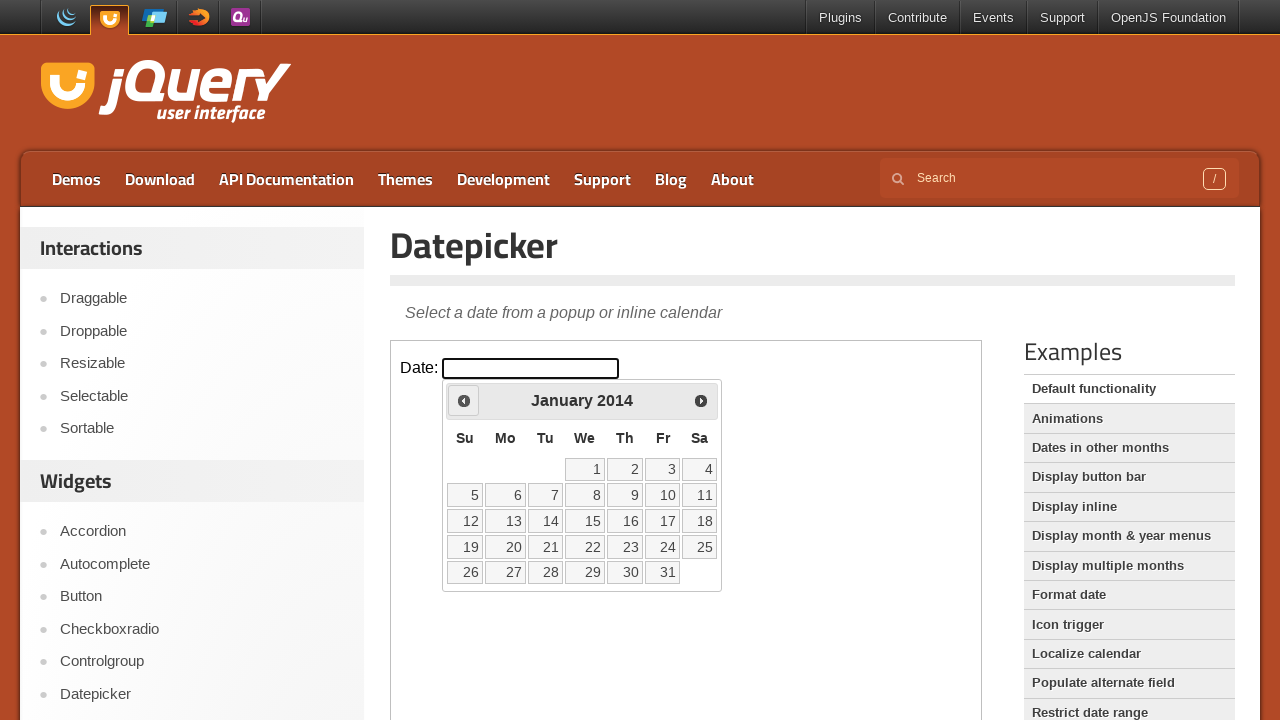

Clicked Previous button to navigate backward in the calendar at (464, 400) on iframe >> nth=0 >> internal:control=enter-frame >> span:has-text('Prev')
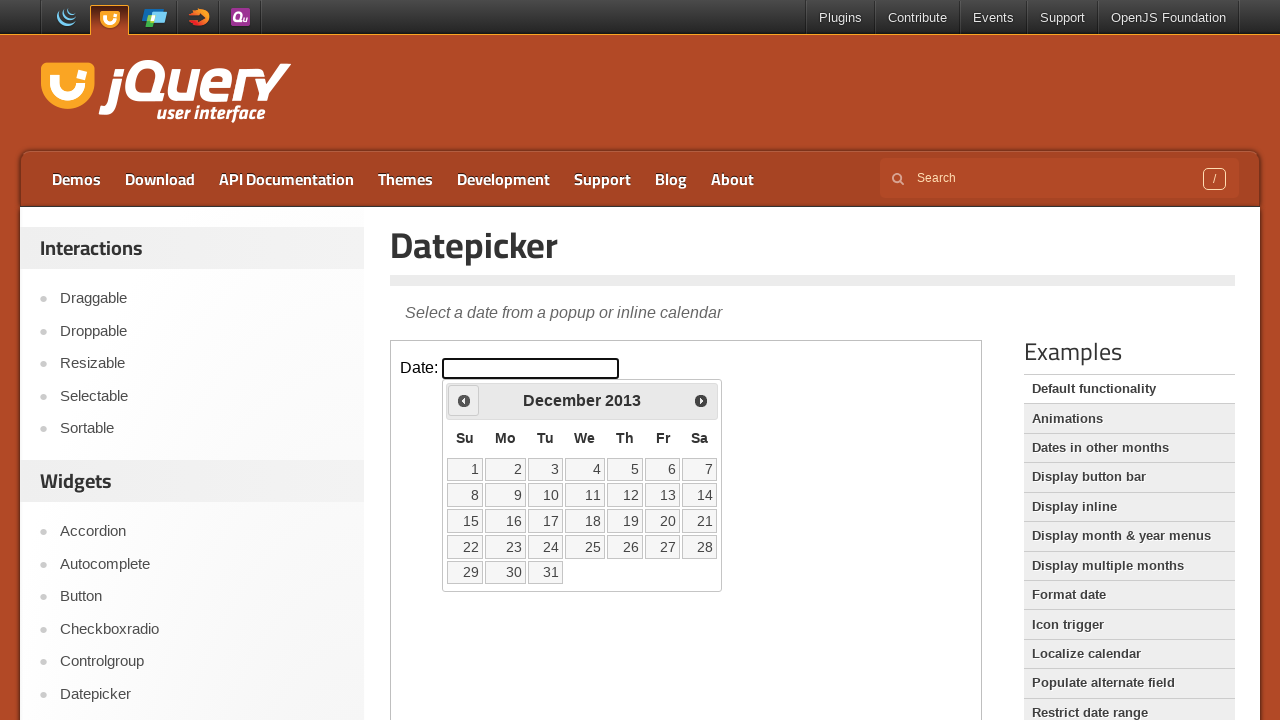

Checked current month and year: December 2013
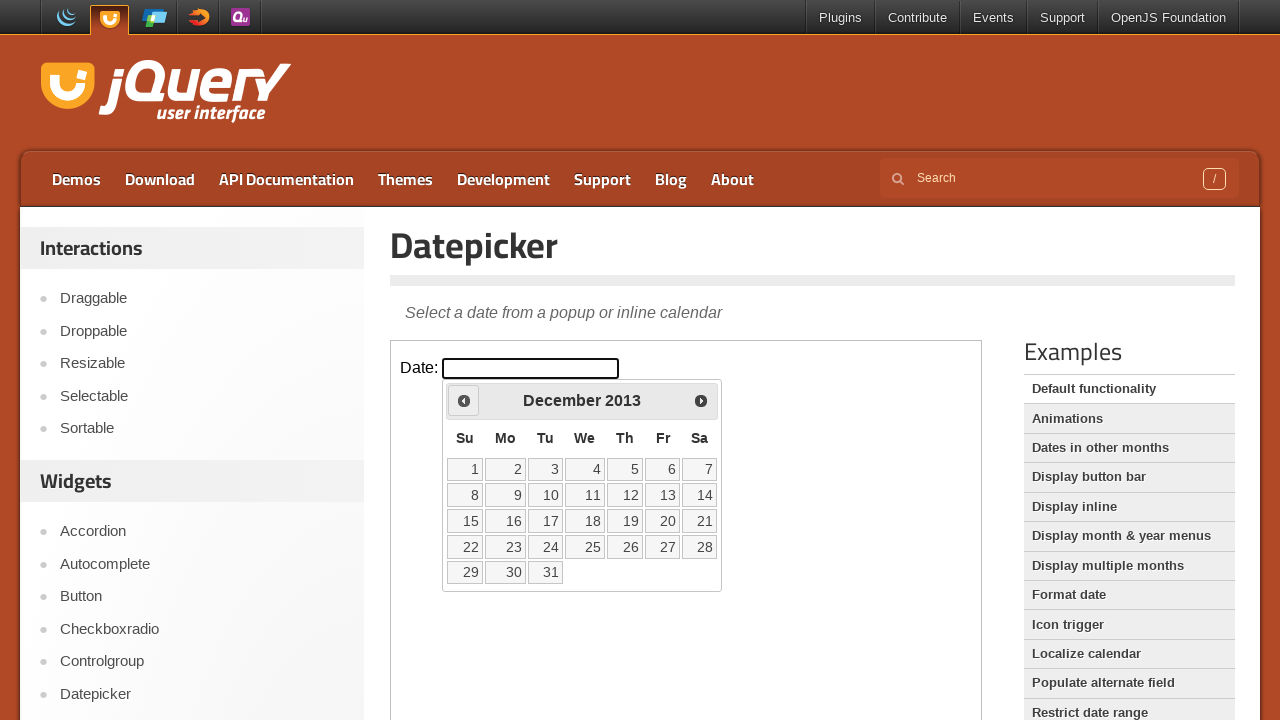

Clicked Previous button to navigate backward in the calendar at (464, 400) on iframe >> nth=0 >> internal:control=enter-frame >> span:has-text('Prev')
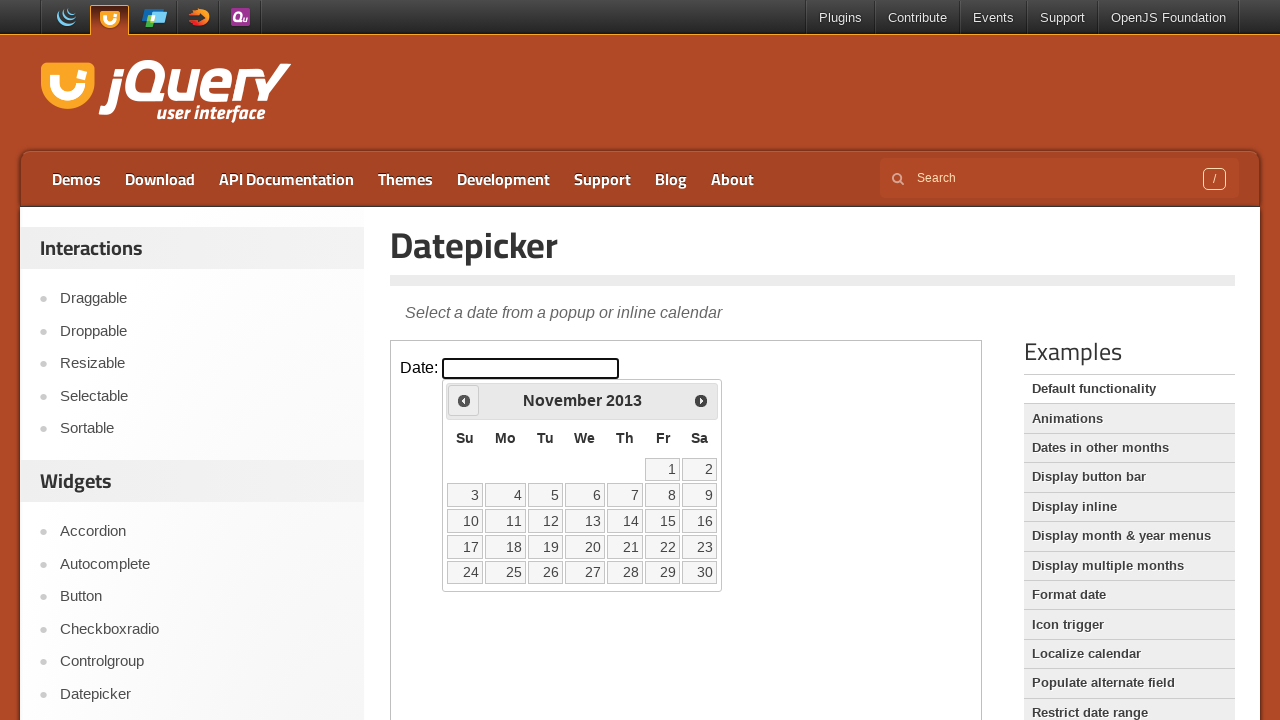

Checked current month and year: November 2013
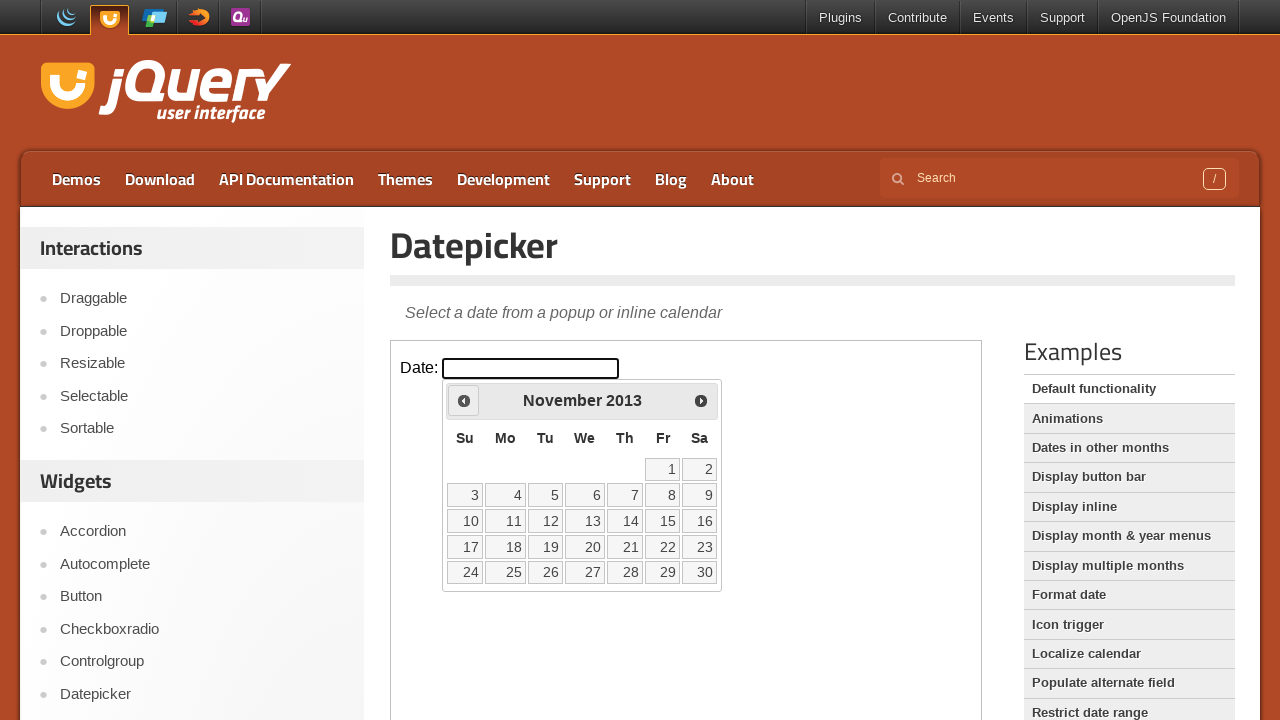

Clicked Previous button to navigate backward in the calendar at (464, 400) on iframe >> nth=0 >> internal:control=enter-frame >> span:has-text('Prev')
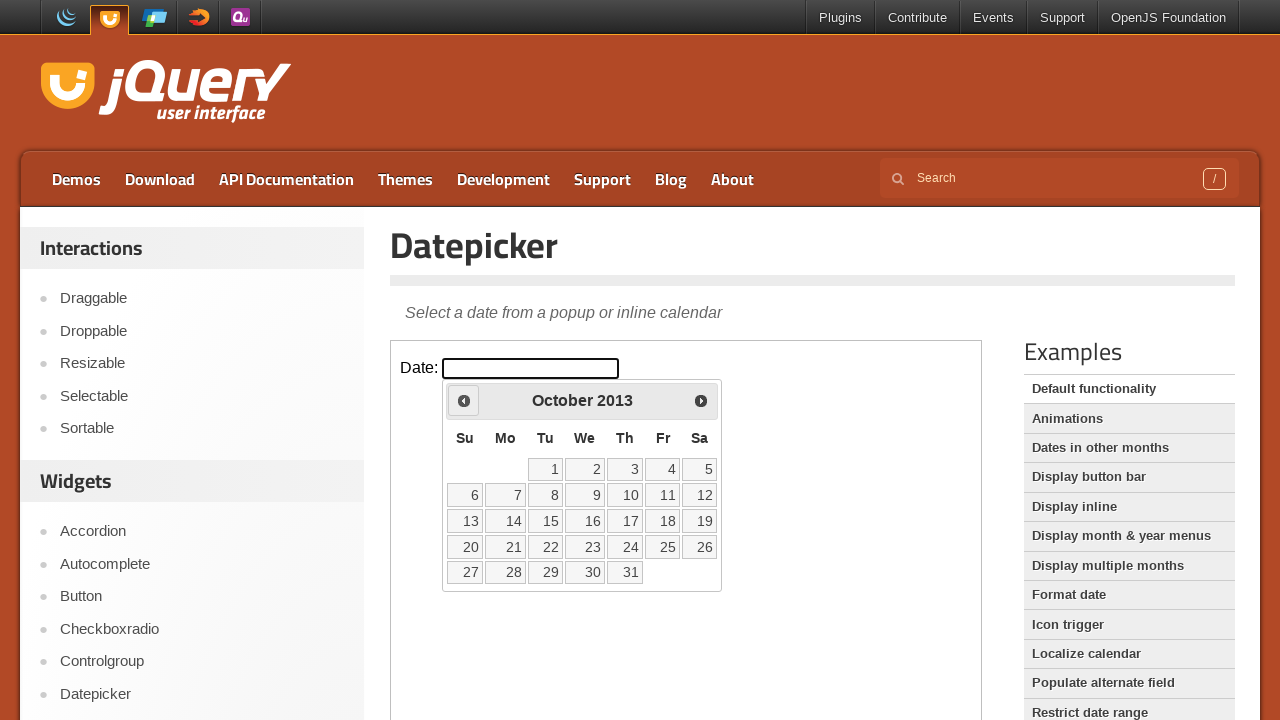

Checked current month and year: October 2013
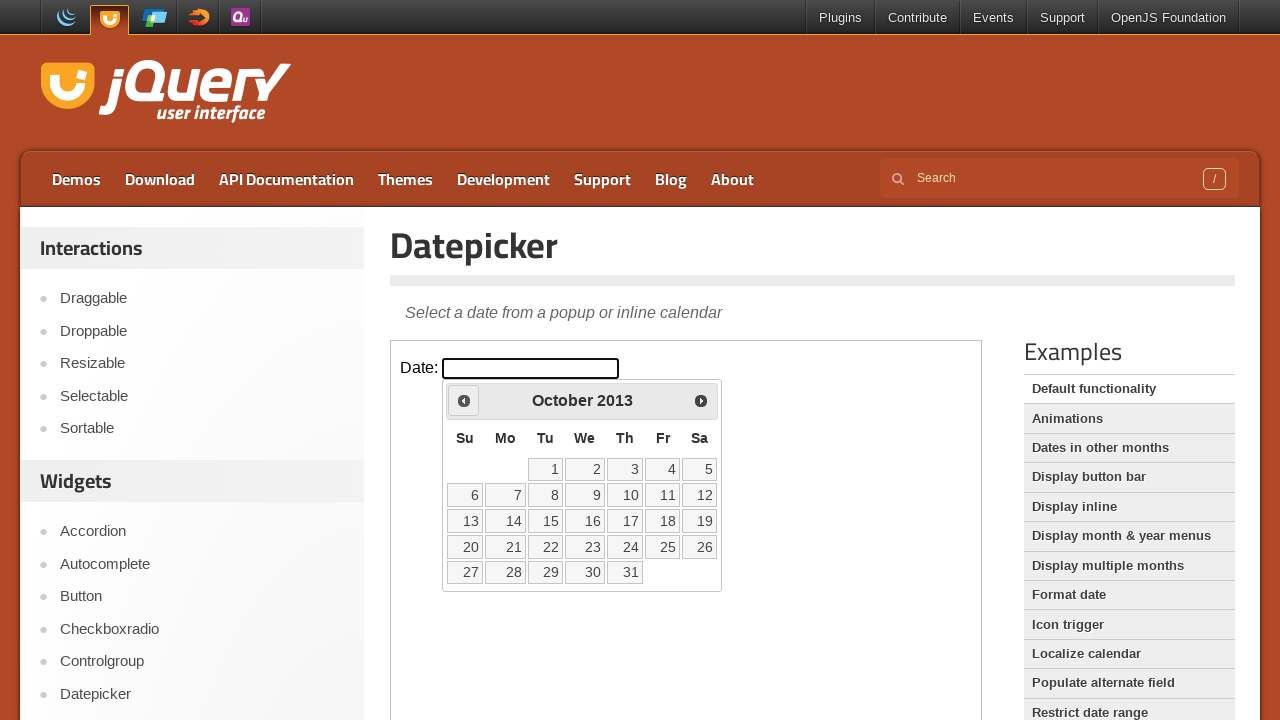

Clicked Previous button to navigate backward in the calendar at (464, 400) on iframe >> nth=0 >> internal:control=enter-frame >> span:has-text('Prev')
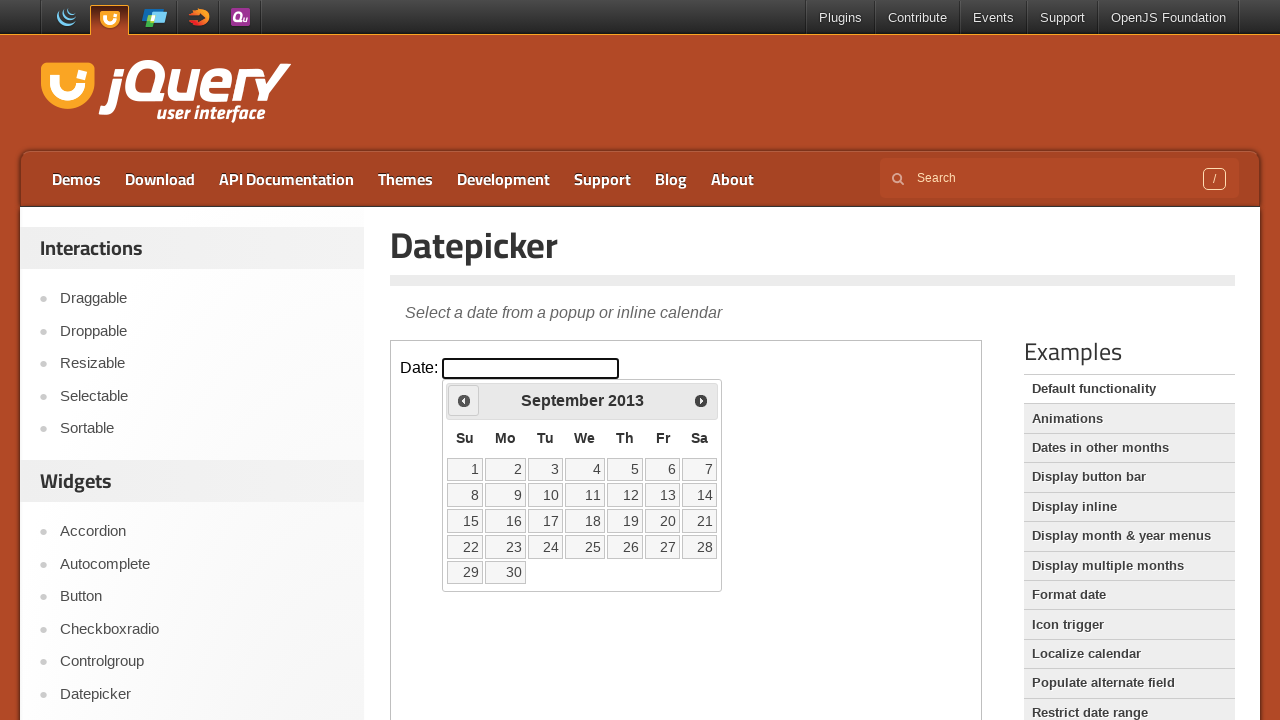

Checked current month and year: September 2013
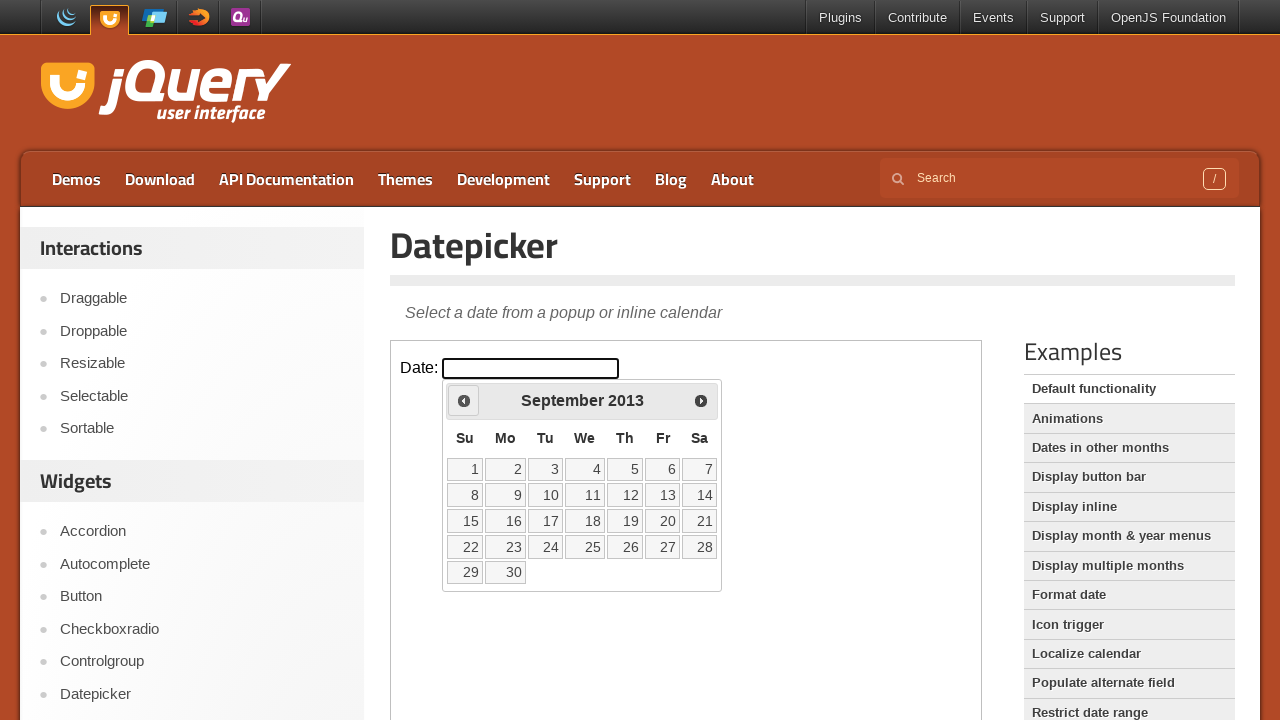

Clicked Previous button to navigate backward in the calendar at (464, 400) on iframe >> nth=0 >> internal:control=enter-frame >> span:has-text('Prev')
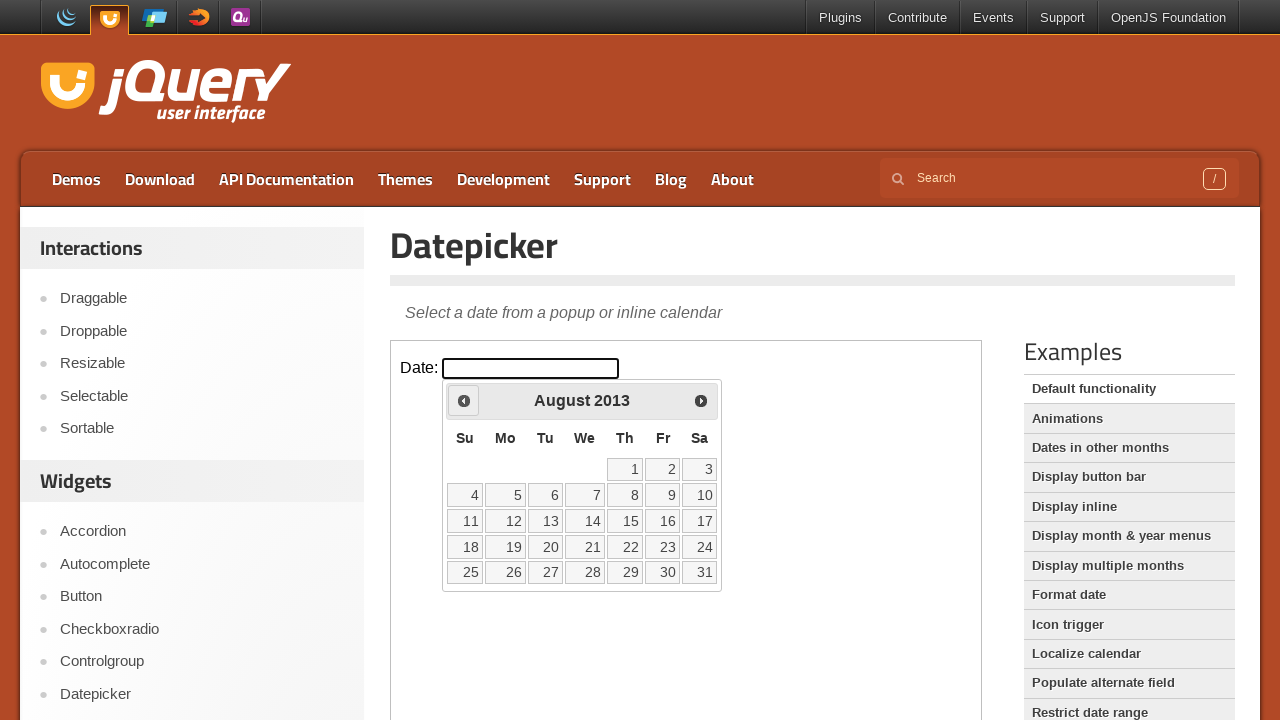

Checked current month and year: August 2013
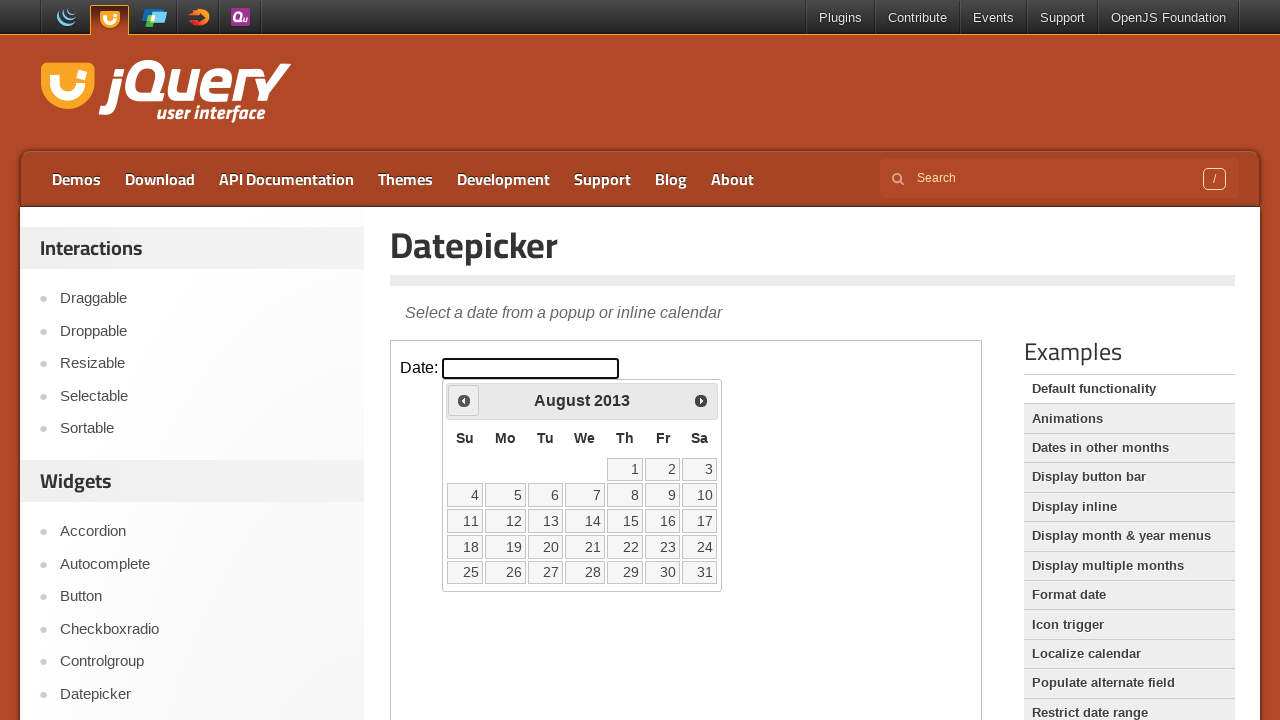

Clicked Previous button to navigate backward in the calendar at (464, 400) on iframe >> nth=0 >> internal:control=enter-frame >> span:has-text('Prev')
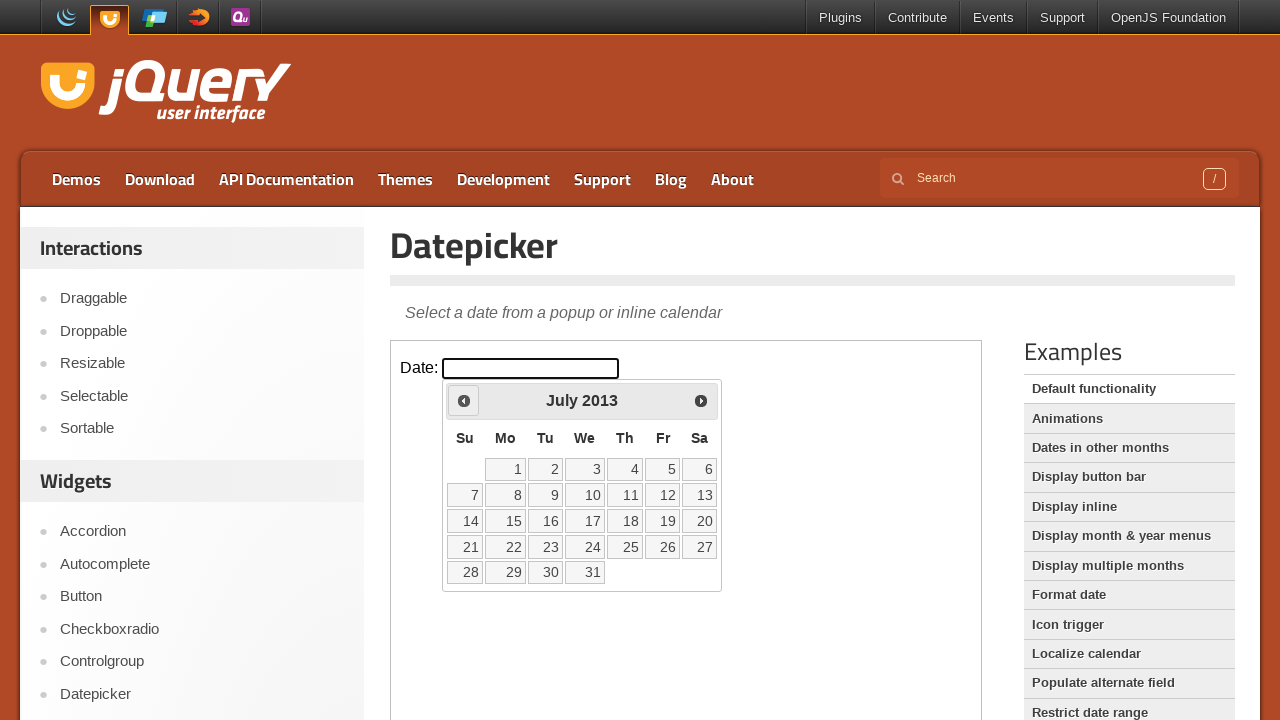

Checked current month and year: July 2013
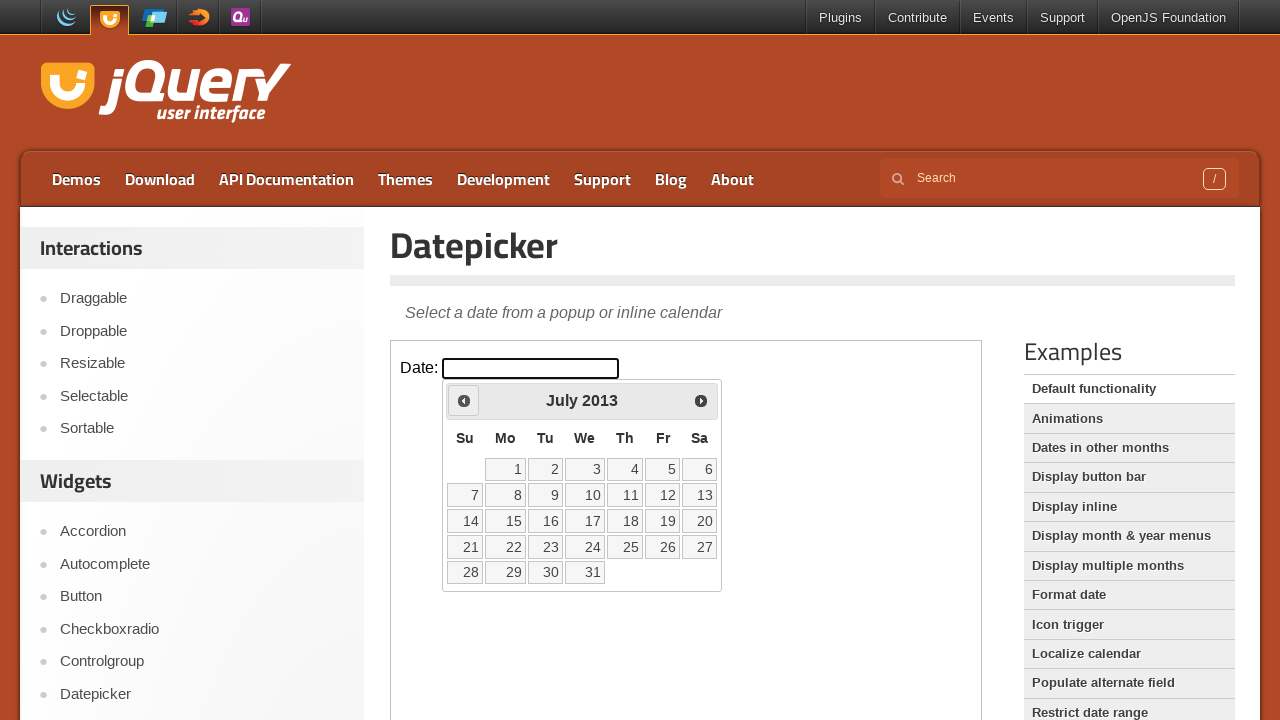

Clicked Previous button to navigate backward in the calendar at (464, 400) on iframe >> nth=0 >> internal:control=enter-frame >> span:has-text('Prev')
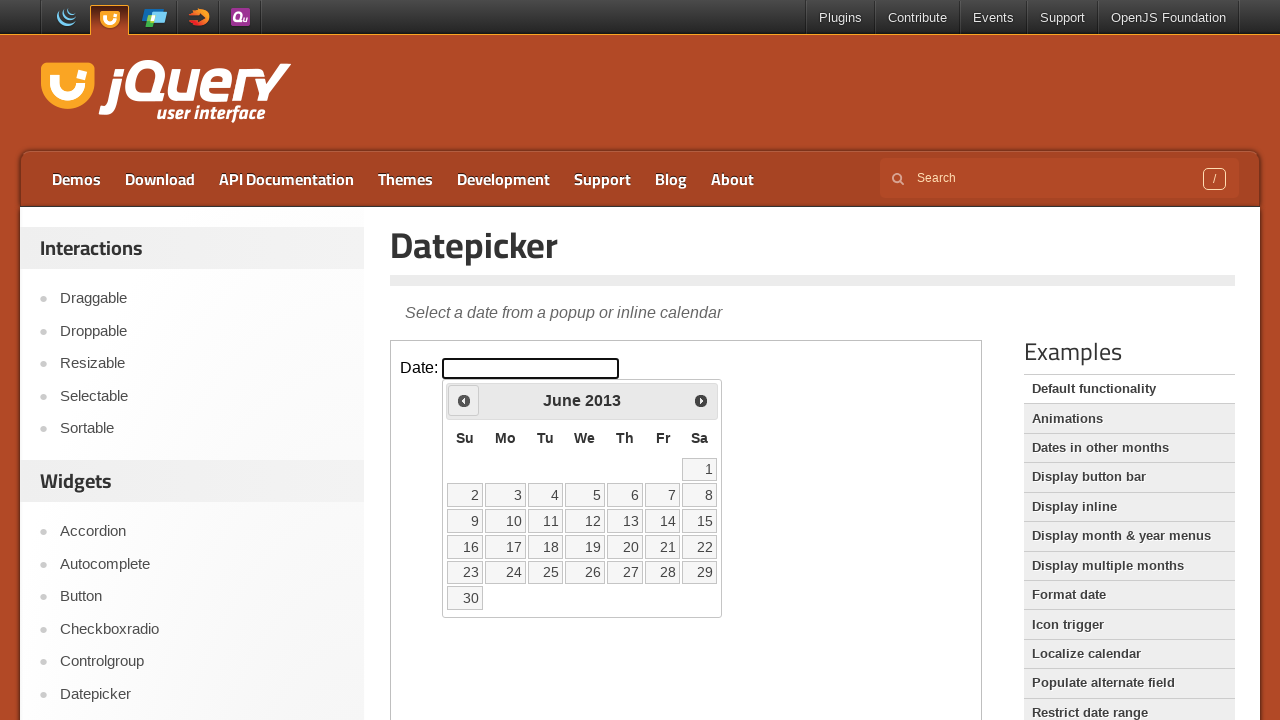

Checked current month and year: June 2013
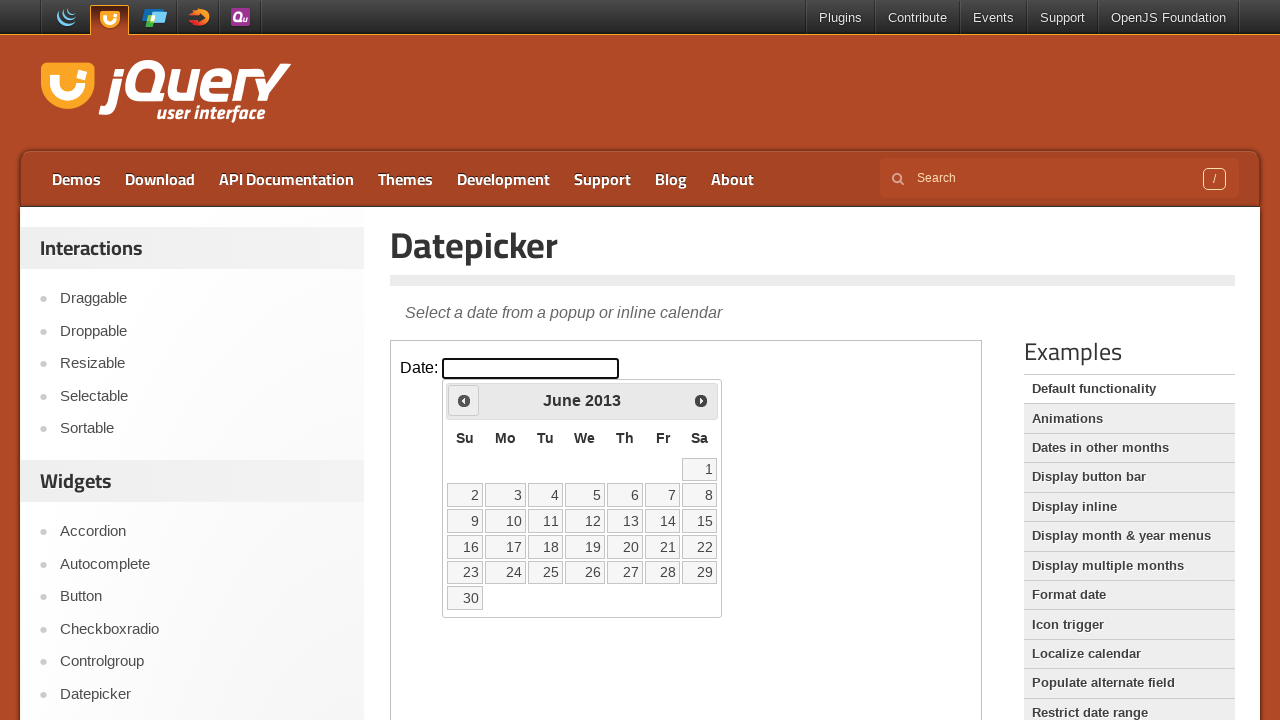

Clicked Previous button to navigate backward in the calendar at (464, 400) on iframe >> nth=0 >> internal:control=enter-frame >> span:has-text('Prev')
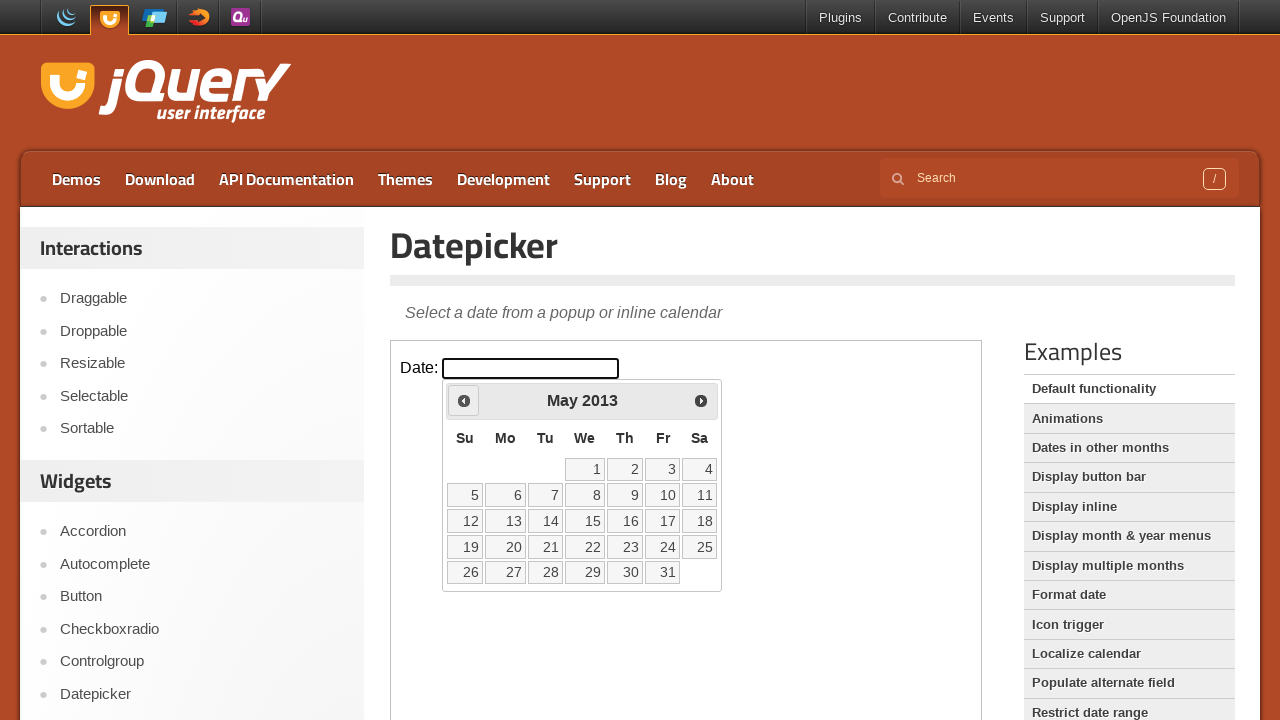

Checked current month and year: May 2013
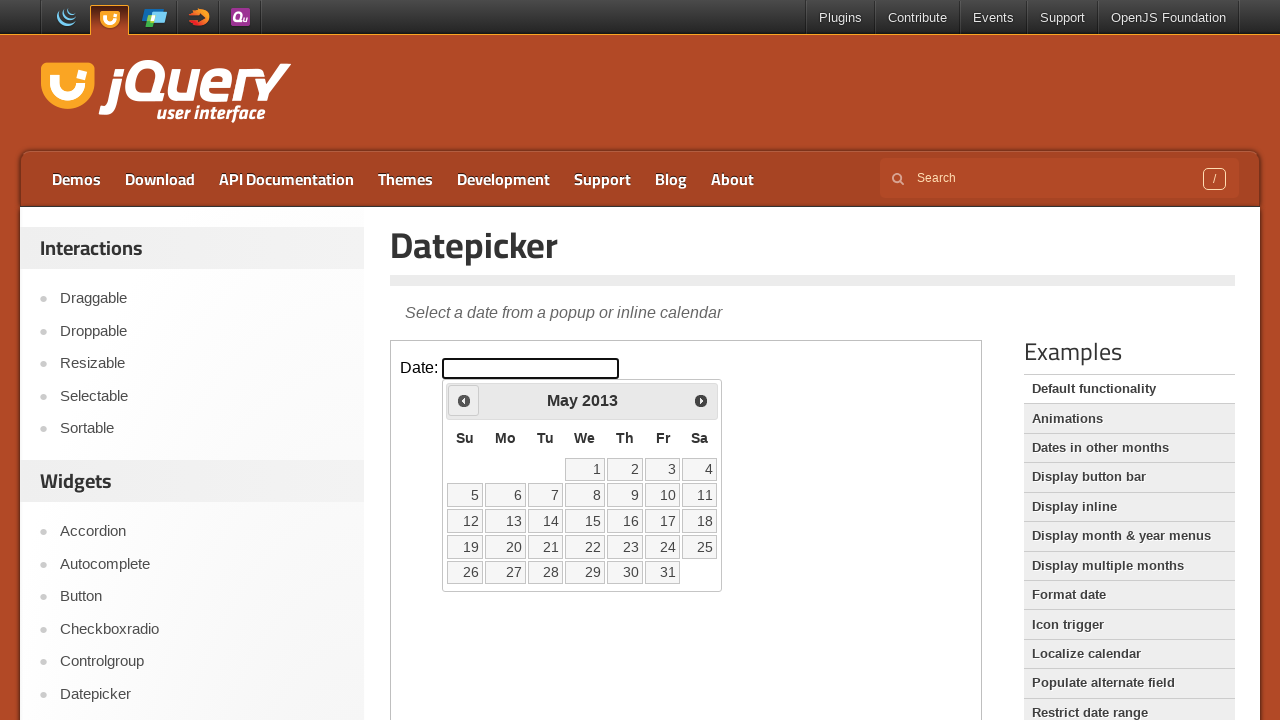

Clicked Previous button to navigate backward in the calendar at (464, 400) on iframe >> nth=0 >> internal:control=enter-frame >> span:has-text('Prev')
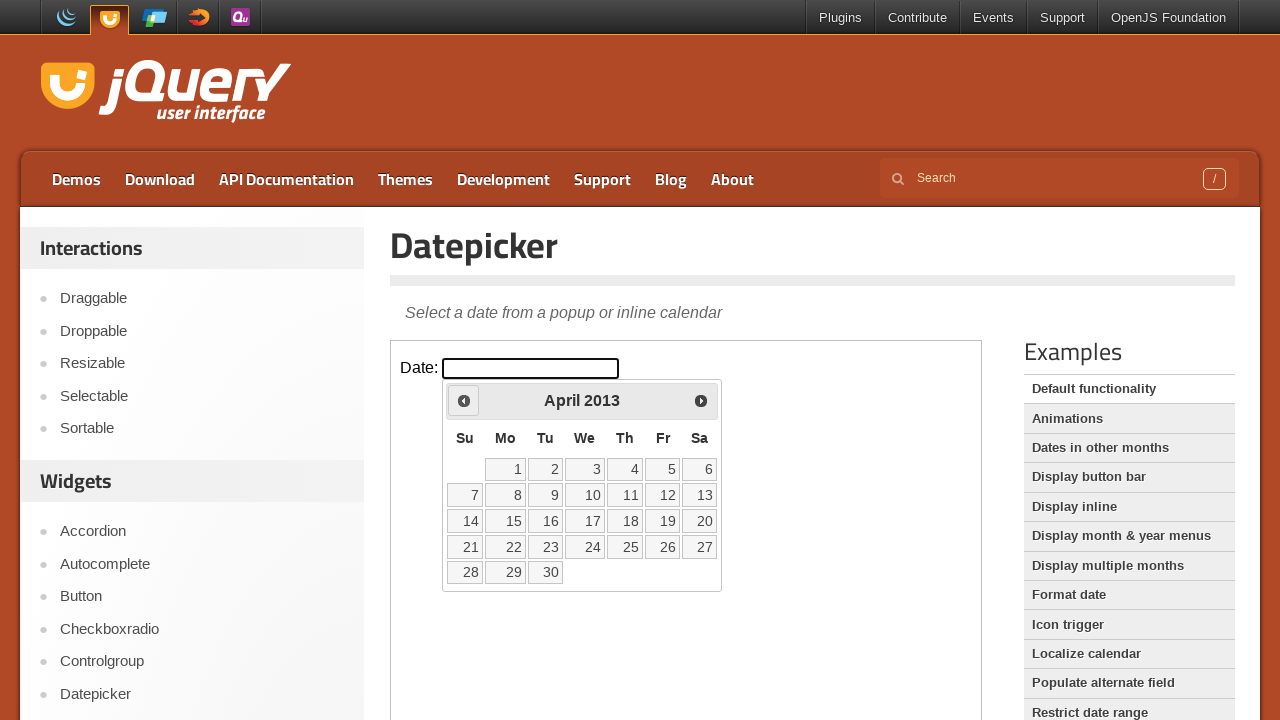

Checked current month and year: April 2013
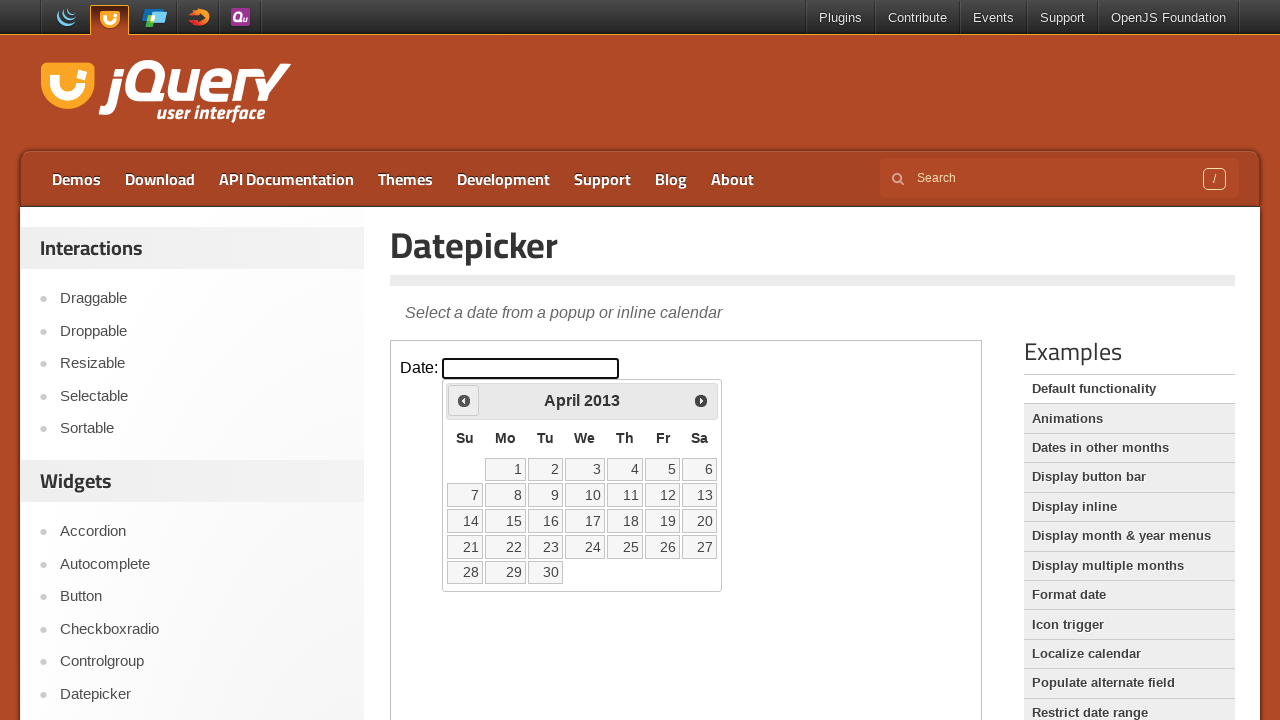

Clicked Previous button to navigate backward in the calendar at (464, 400) on iframe >> nth=0 >> internal:control=enter-frame >> span:has-text('Prev')
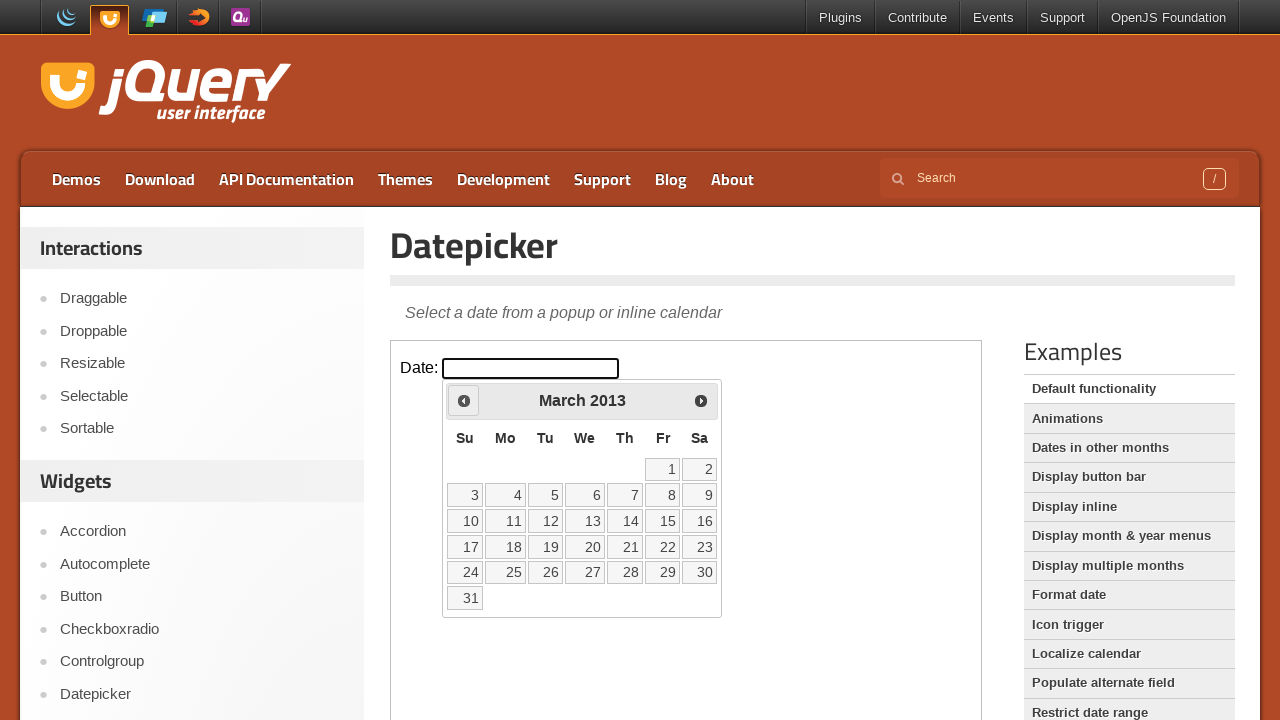

Checked current month and year: March 2013
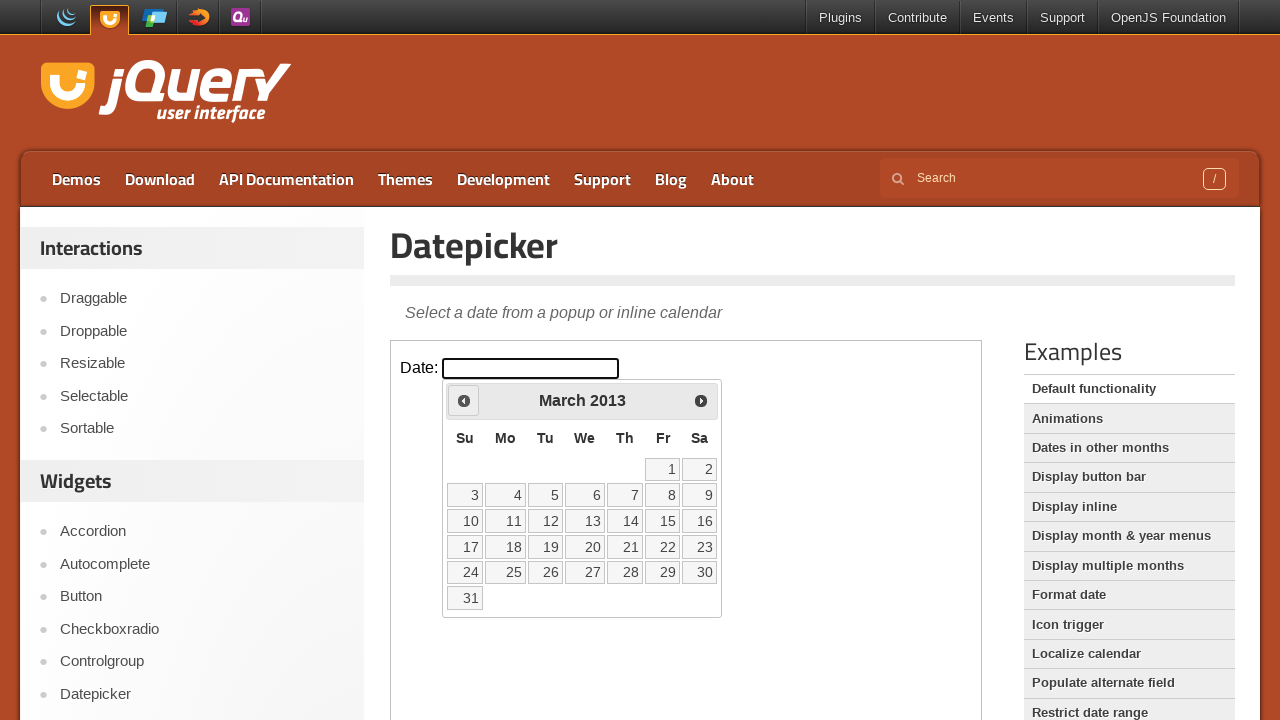

Clicked Previous button to navigate backward in the calendar at (464, 400) on iframe >> nth=0 >> internal:control=enter-frame >> span:has-text('Prev')
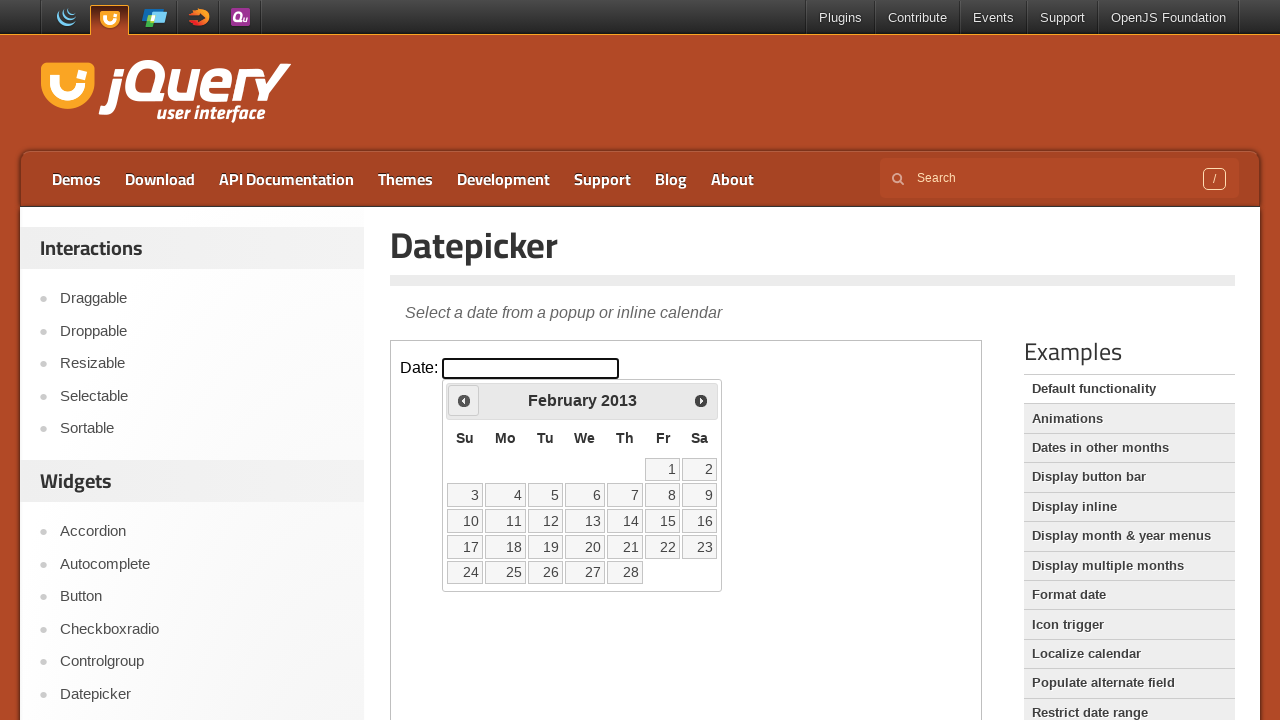

Checked current month and year: February 2013
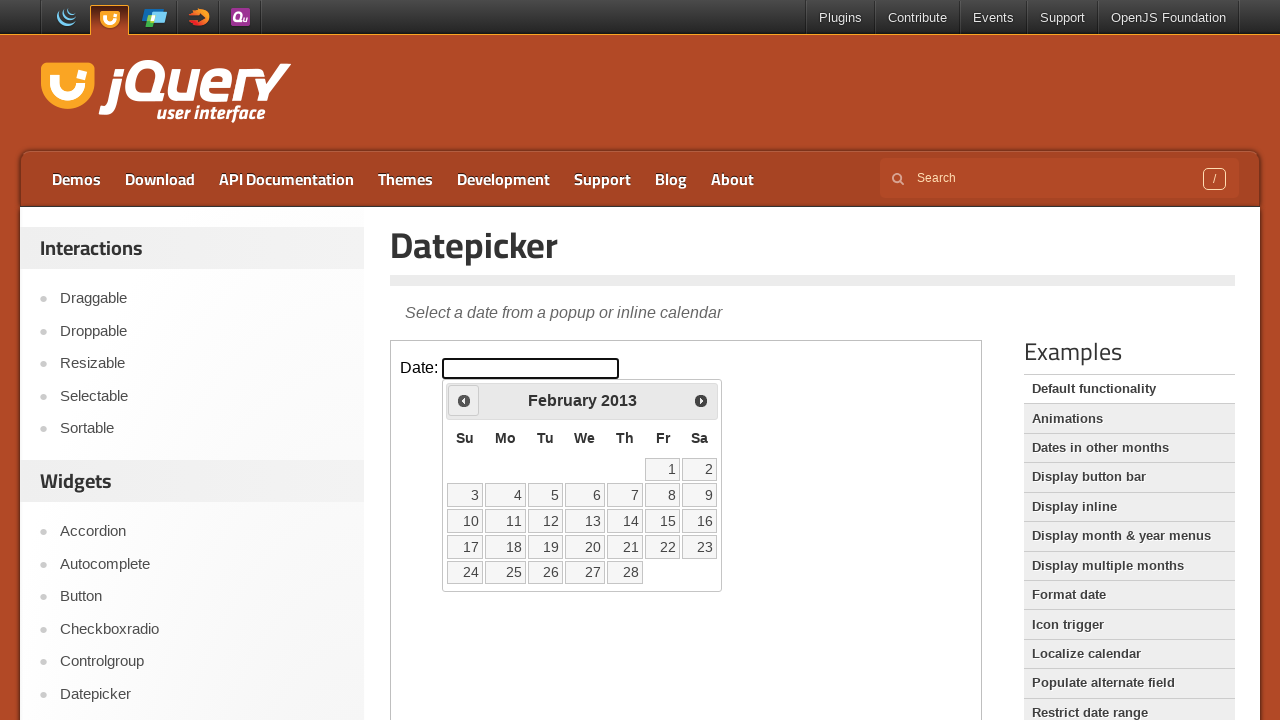

Clicked Previous button to navigate backward in the calendar at (464, 400) on iframe >> nth=0 >> internal:control=enter-frame >> span:has-text('Prev')
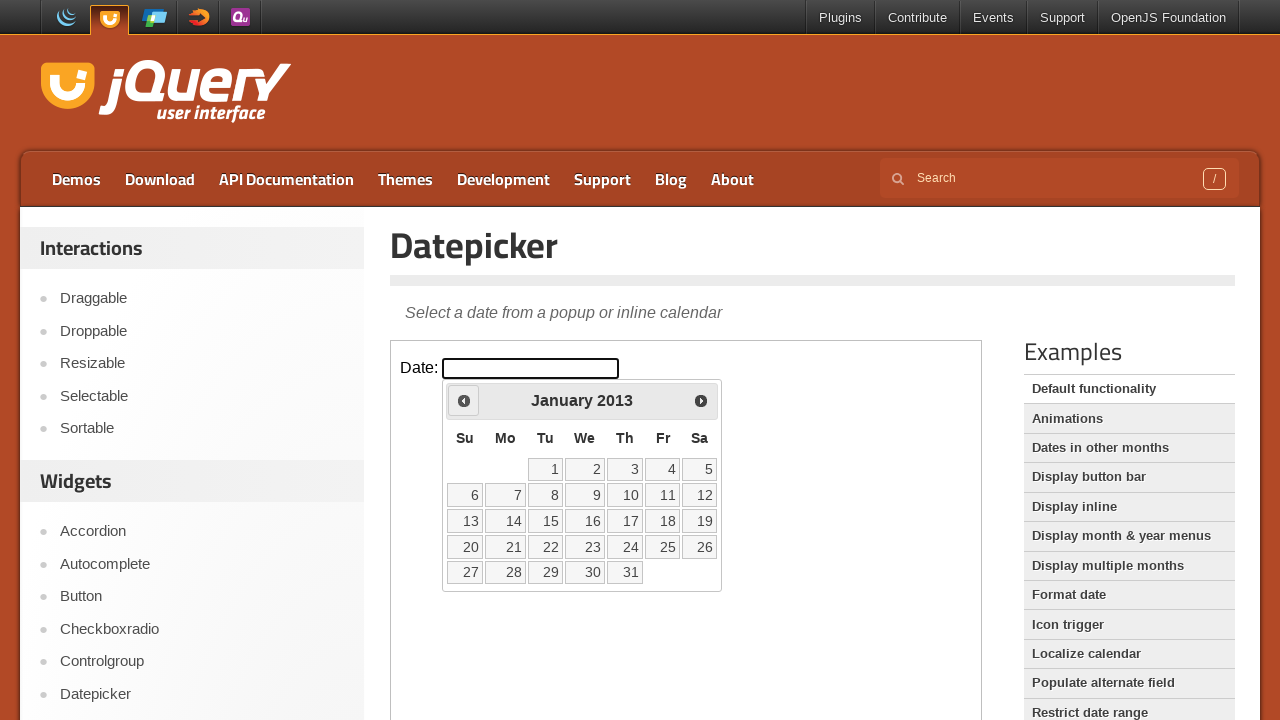

Checked current month and year: January 2013
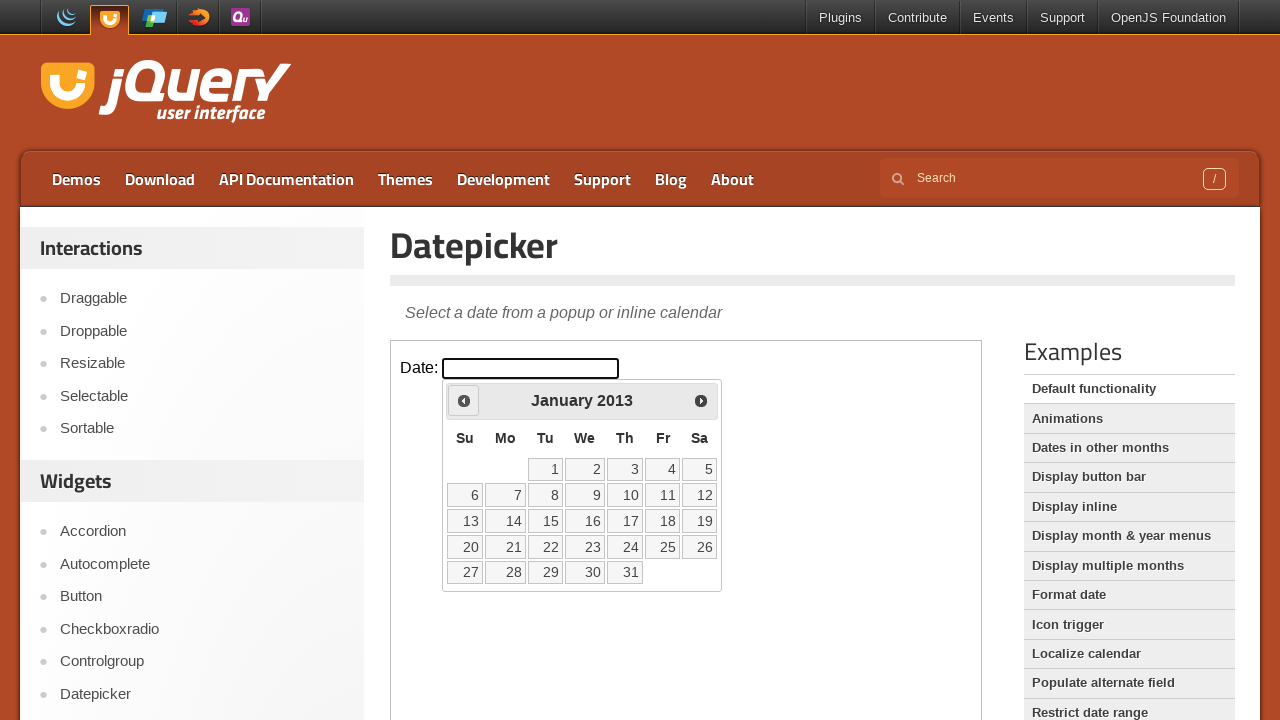

Clicked Previous button to navigate backward in the calendar at (464, 400) on iframe >> nth=0 >> internal:control=enter-frame >> span:has-text('Prev')
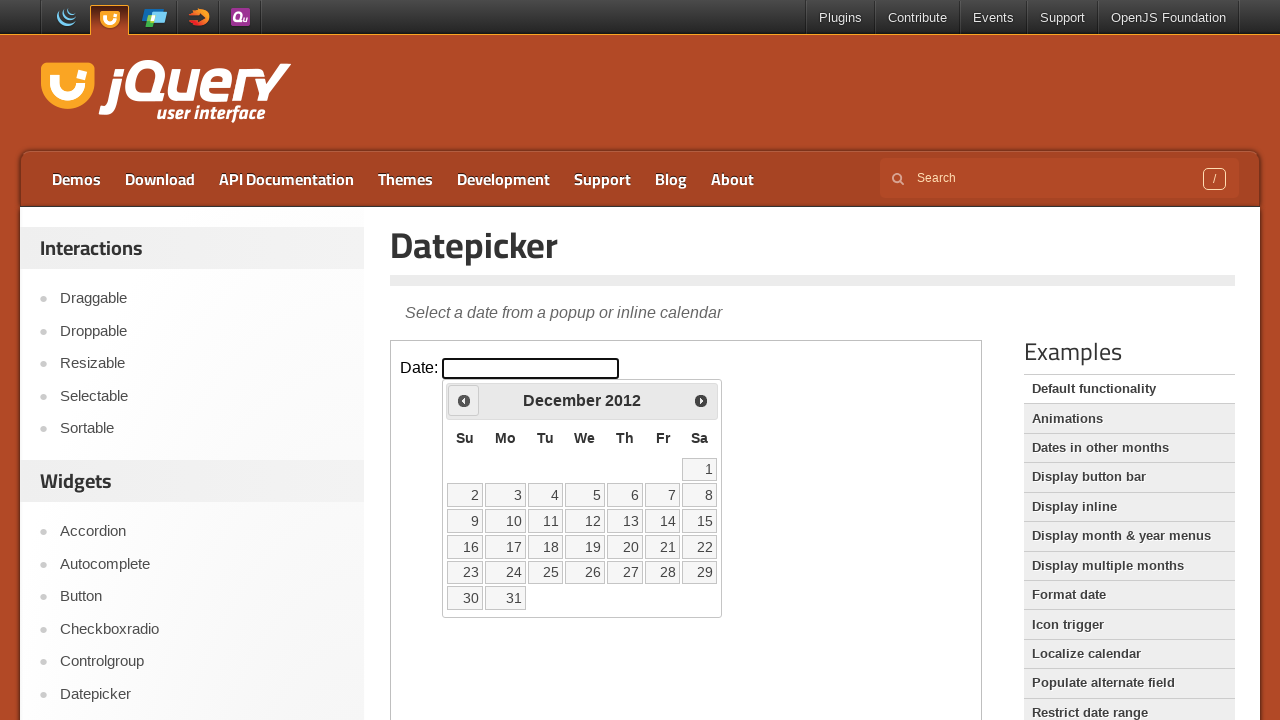

Checked current month and year: December 2012
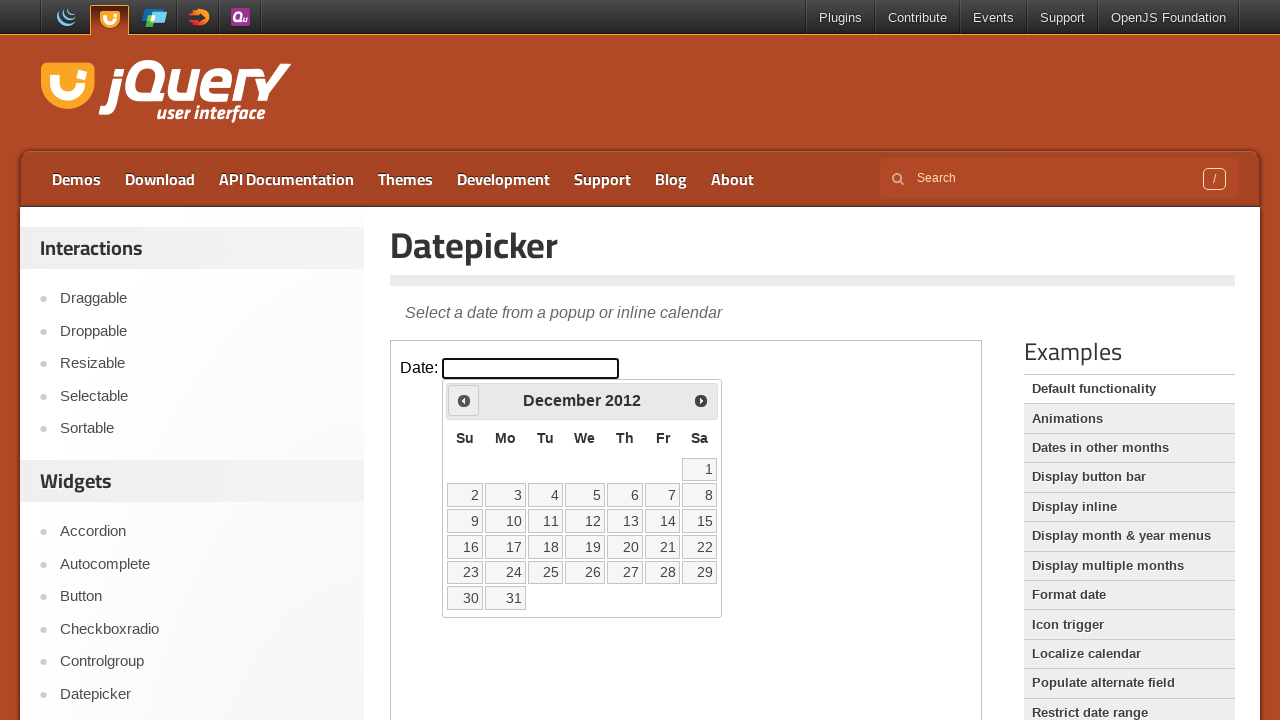

Clicked Previous button to navigate backward in the calendar at (464, 400) on iframe >> nth=0 >> internal:control=enter-frame >> span:has-text('Prev')
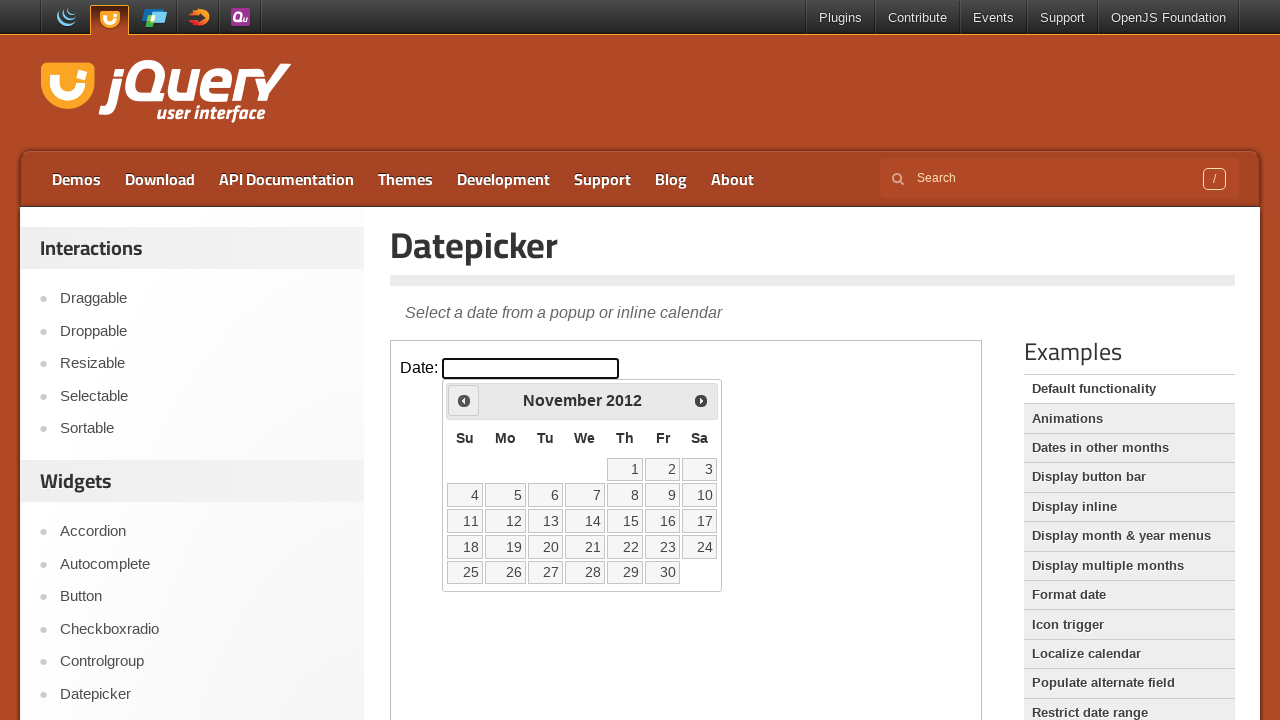

Checked current month and year: November 2012
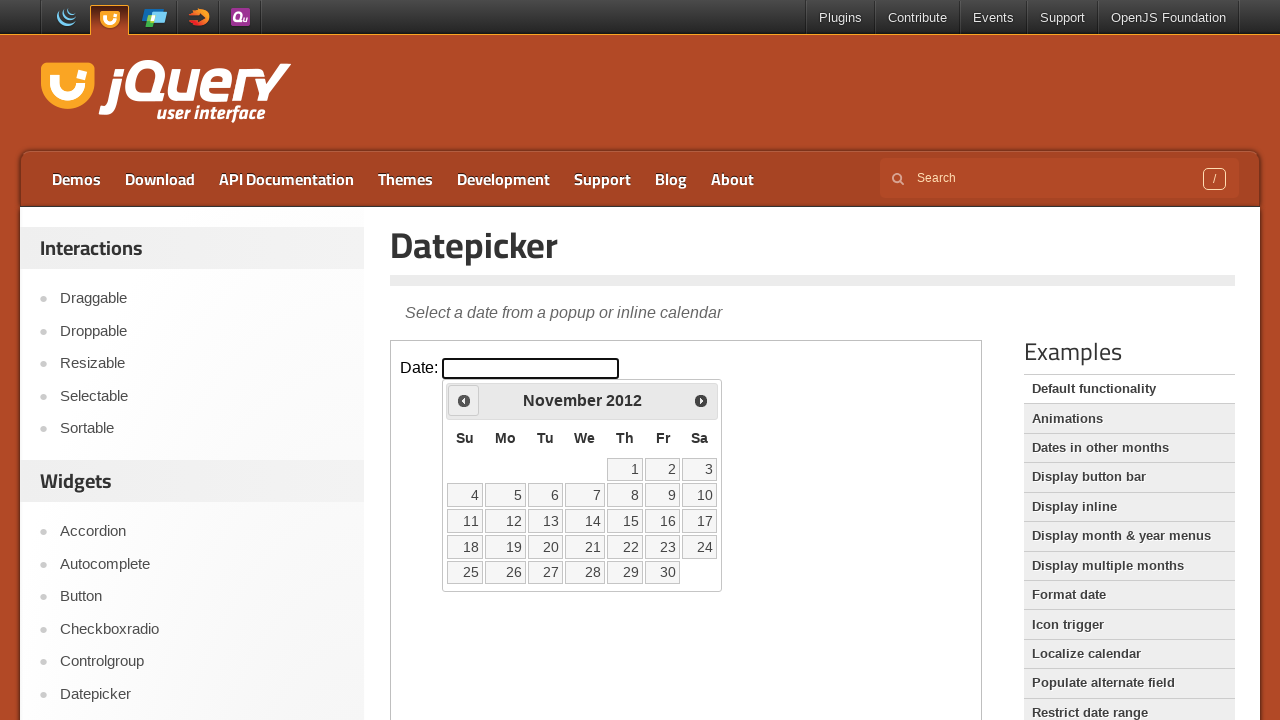

Clicked Previous button to navigate backward in the calendar at (464, 400) on iframe >> nth=0 >> internal:control=enter-frame >> span:has-text('Prev')
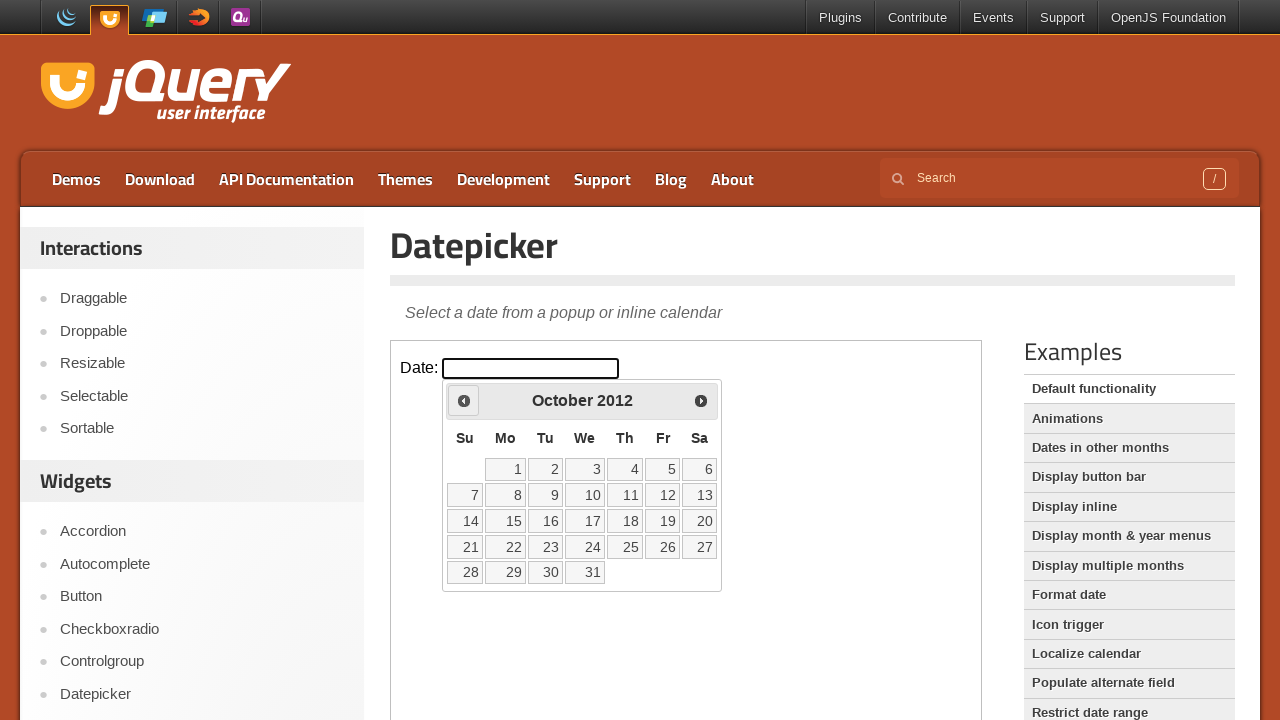

Checked current month and year: October 2012
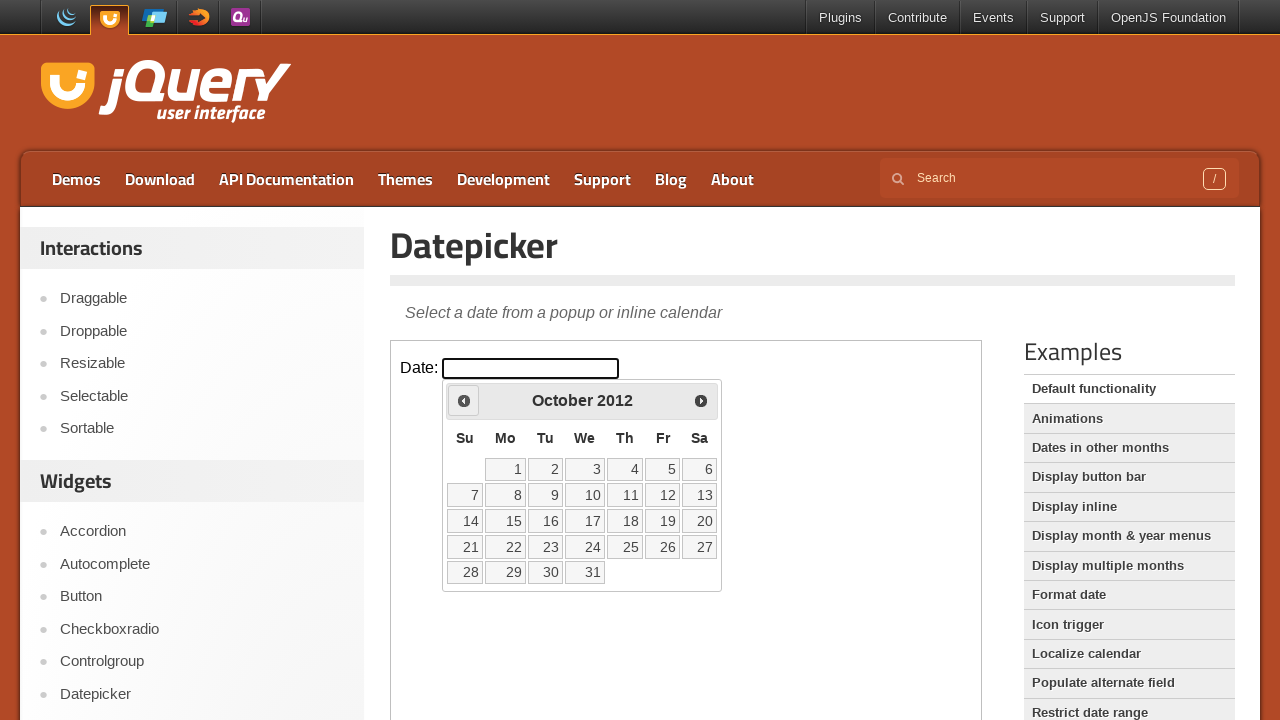

Clicked Previous button to navigate backward in the calendar at (464, 400) on iframe >> nth=0 >> internal:control=enter-frame >> span:has-text('Prev')
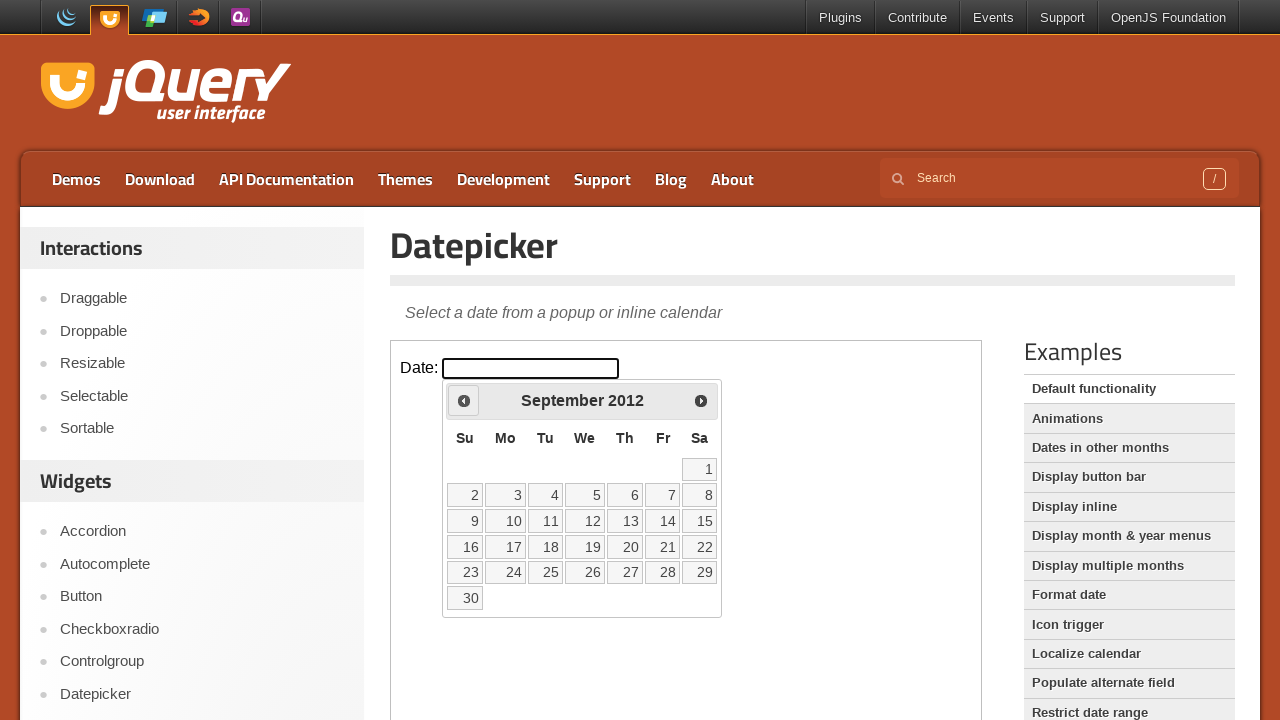

Checked current month and year: September 2012
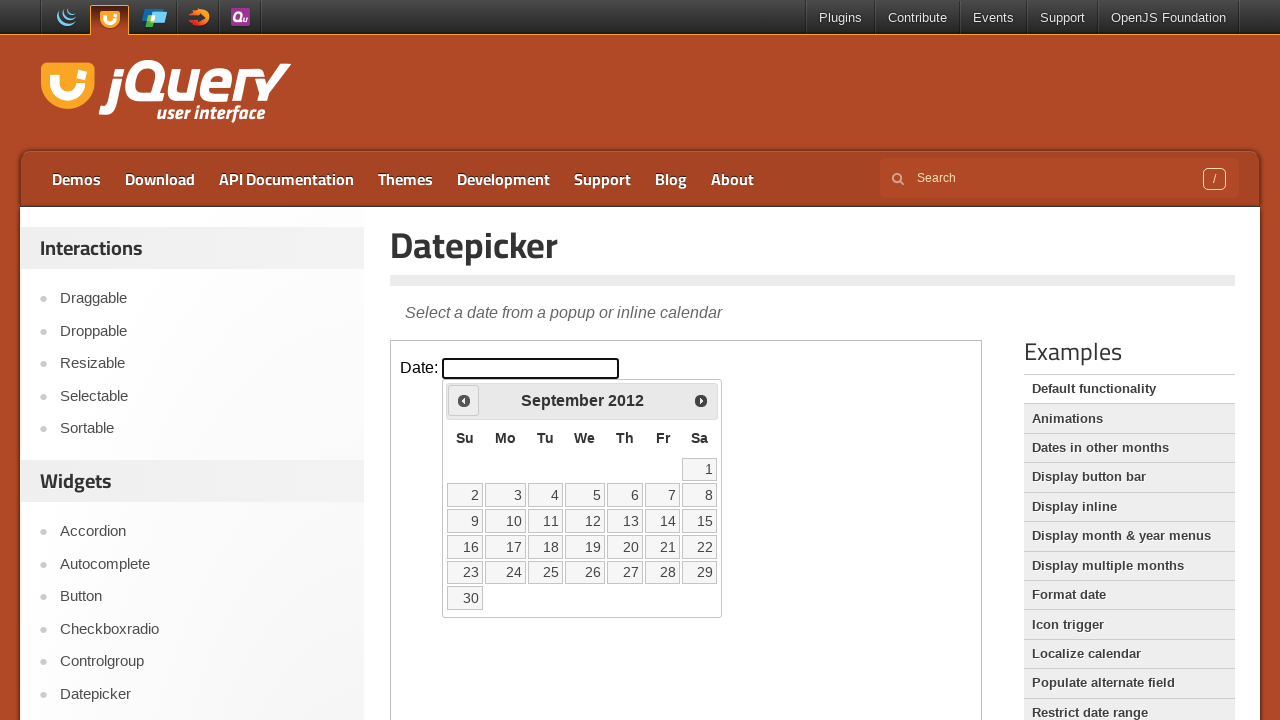

Clicked Previous button to navigate backward in the calendar at (464, 400) on iframe >> nth=0 >> internal:control=enter-frame >> span:has-text('Prev')
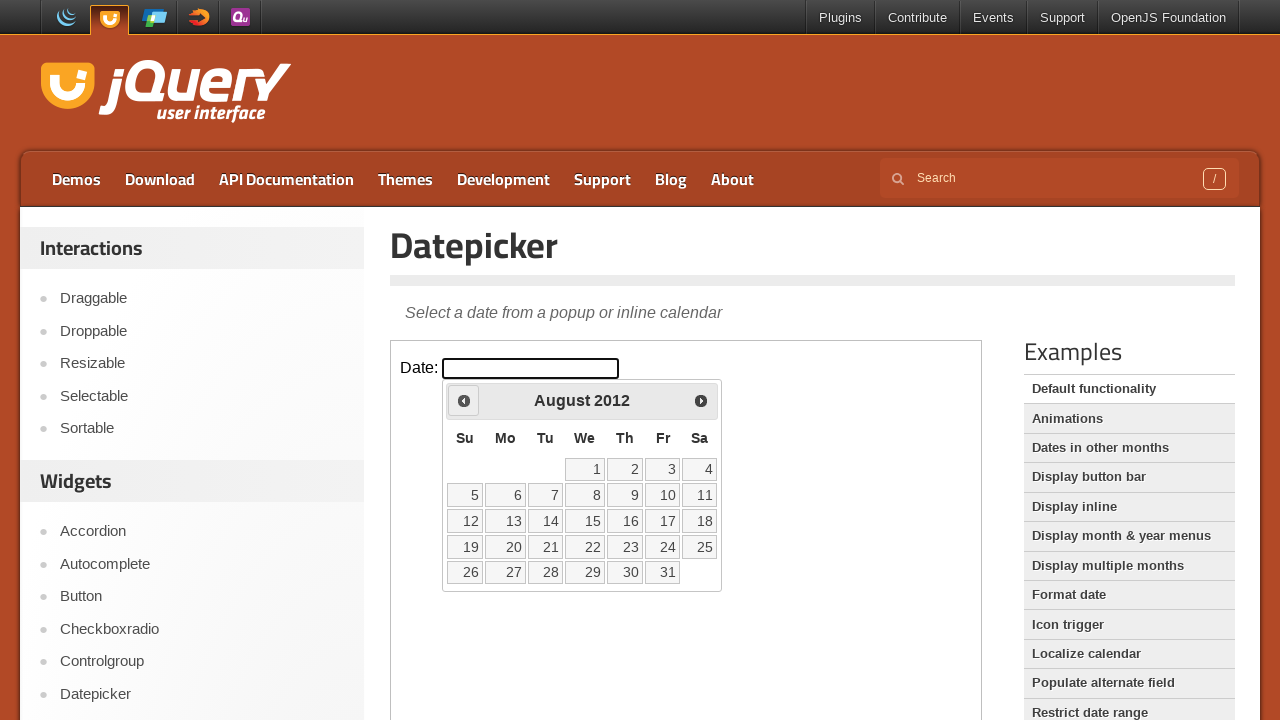

Checked current month and year: August 2012
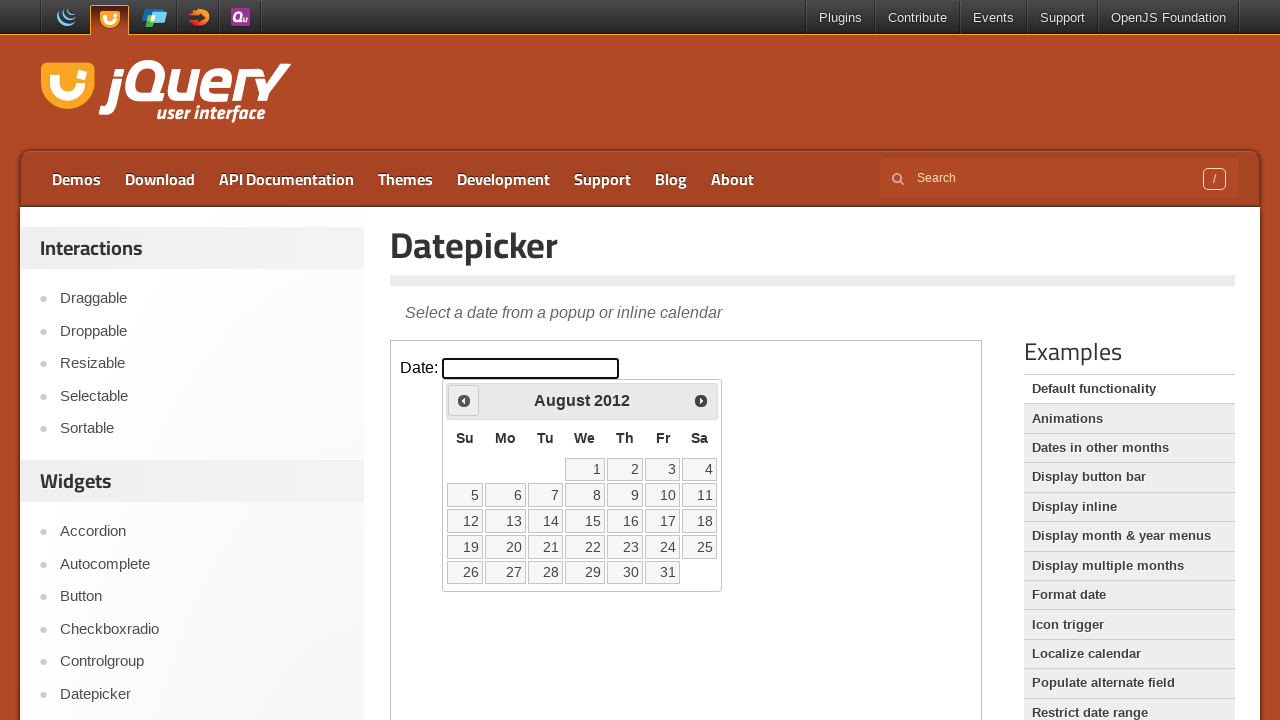

Clicked Previous button to navigate backward in the calendar at (464, 400) on iframe >> nth=0 >> internal:control=enter-frame >> span:has-text('Prev')
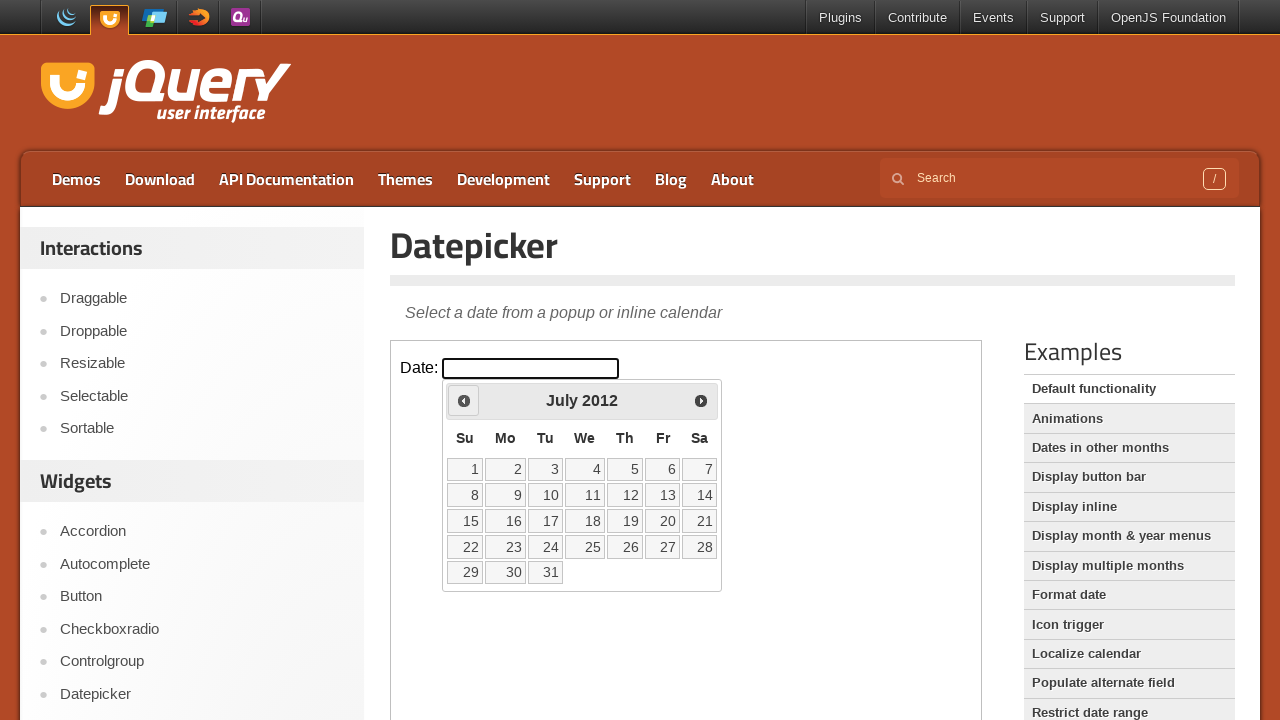

Checked current month and year: July 2012
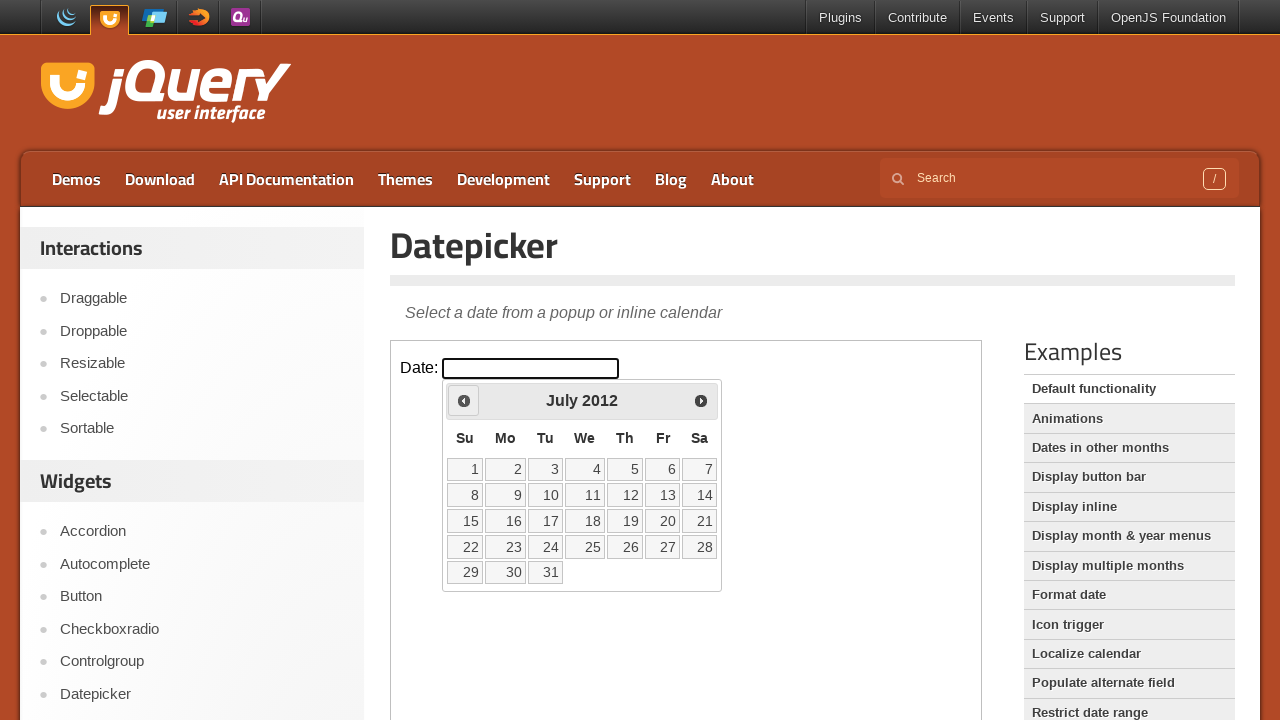

Clicked Previous button to navigate backward in the calendar at (464, 400) on iframe >> nth=0 >> internal:control=enter-frame >> span:has-text('Prev')
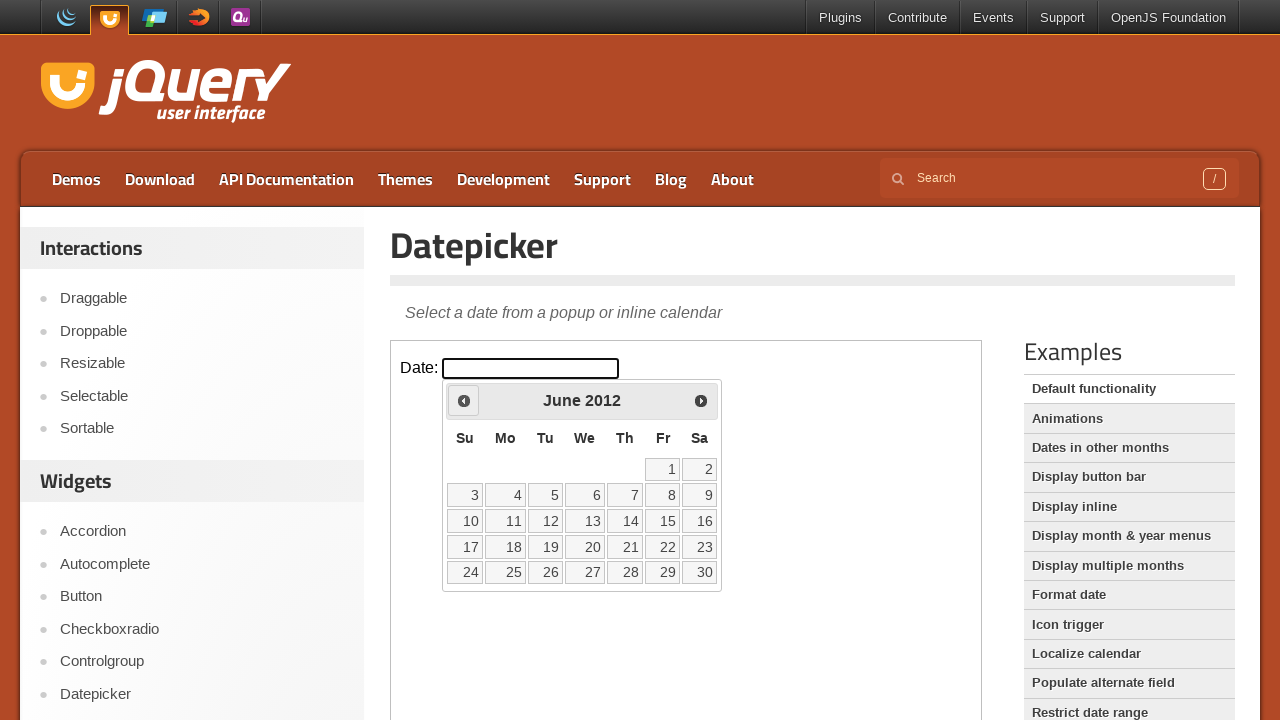

Checked current month and year: June 2012
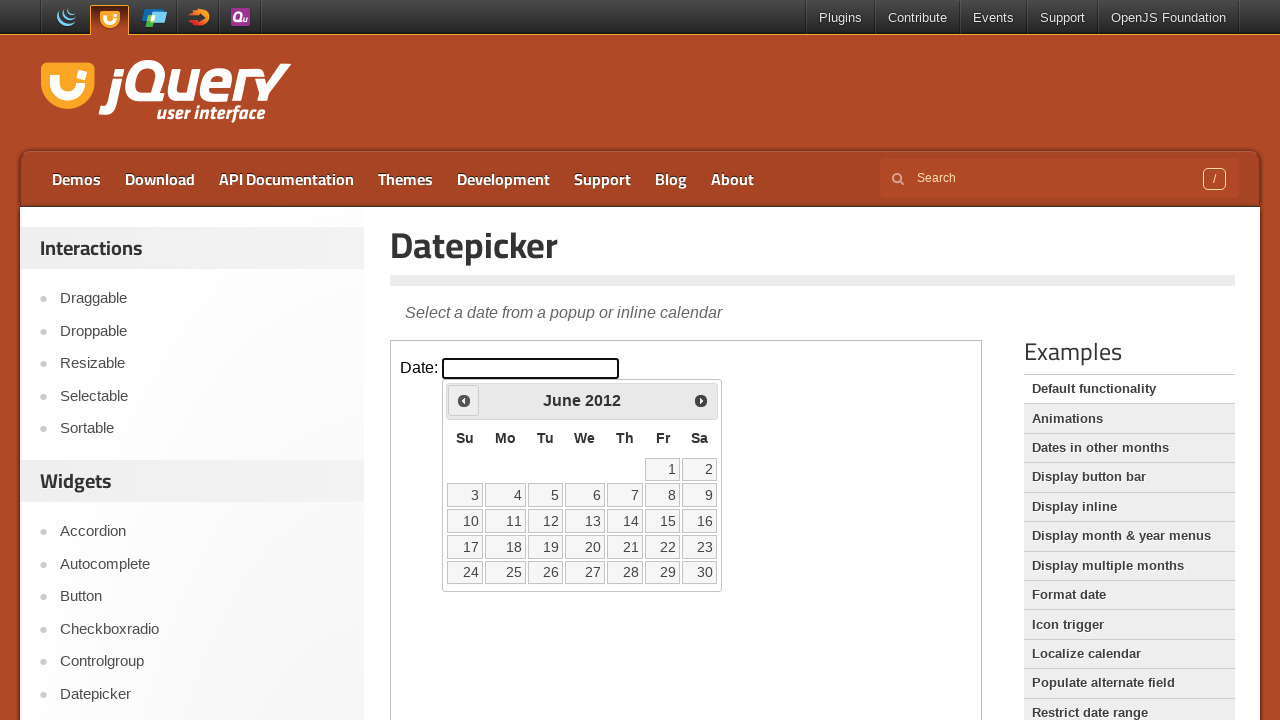

Clicked Previous button to navigate backward in the calendar at (464, 400) on iframe >> nth=0 >> internal:control=enter-frame >> span:has-text('Prev')
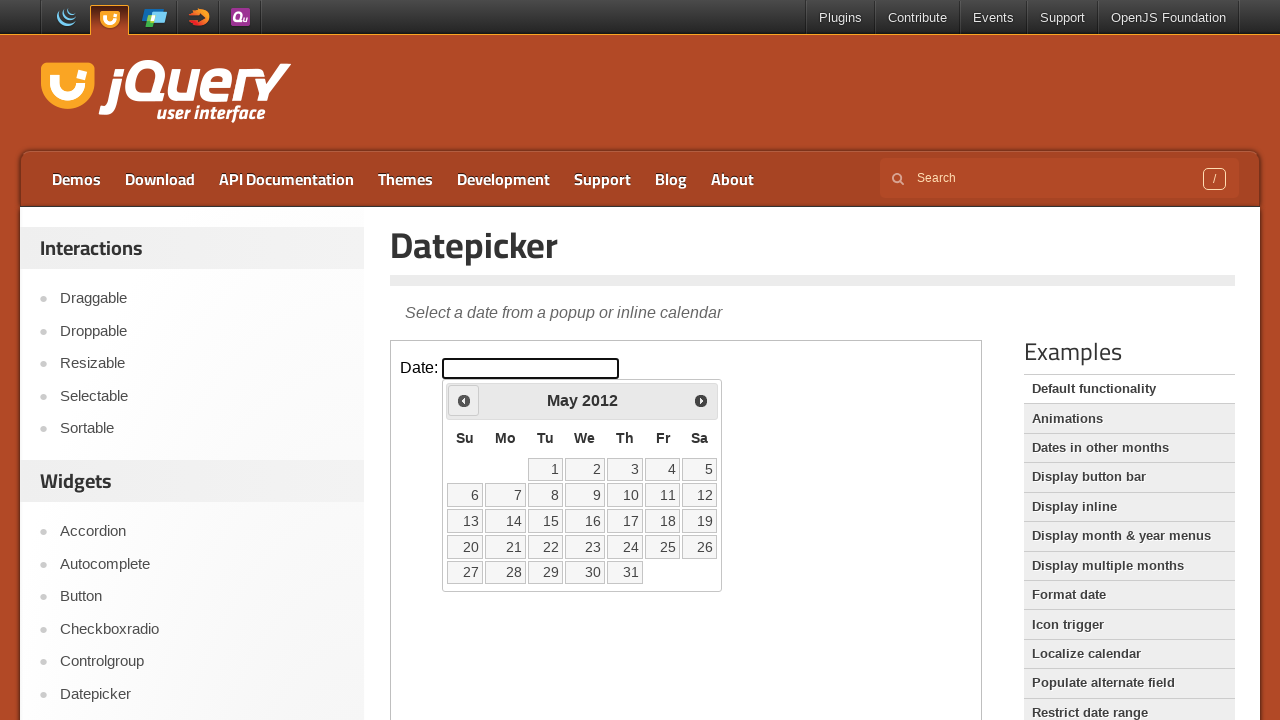

Checked current month and year: May 2012
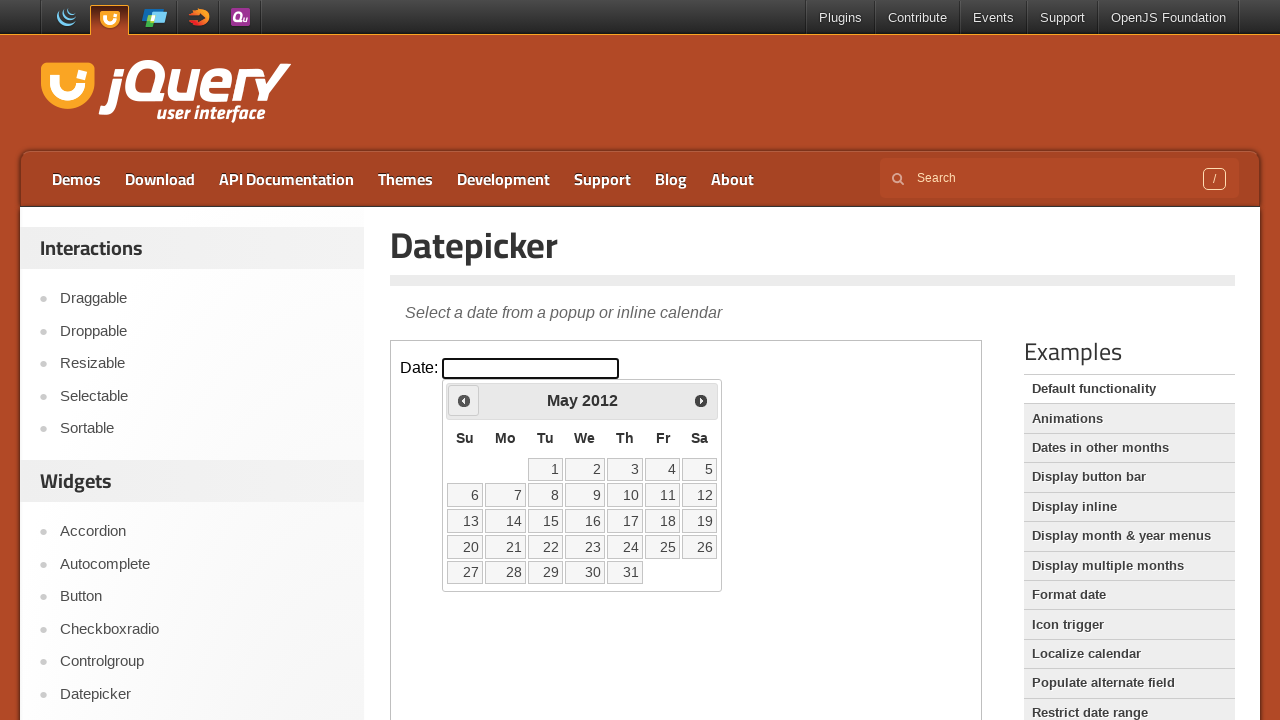

Clicked Previous button to navigate backward in the calendar at (464, 400) on iframe >> nth=0 >> internal:control=enter-frame >> span:has-text('Prev')
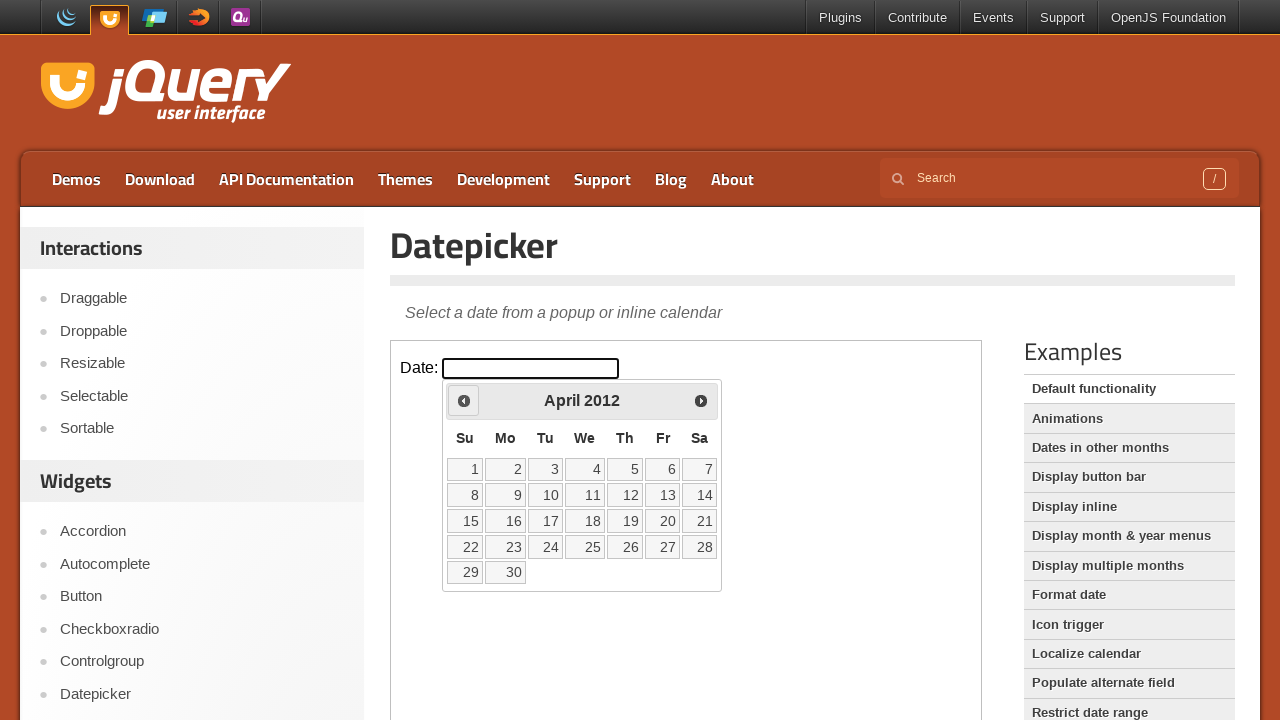

Checked current month and year: April 2012
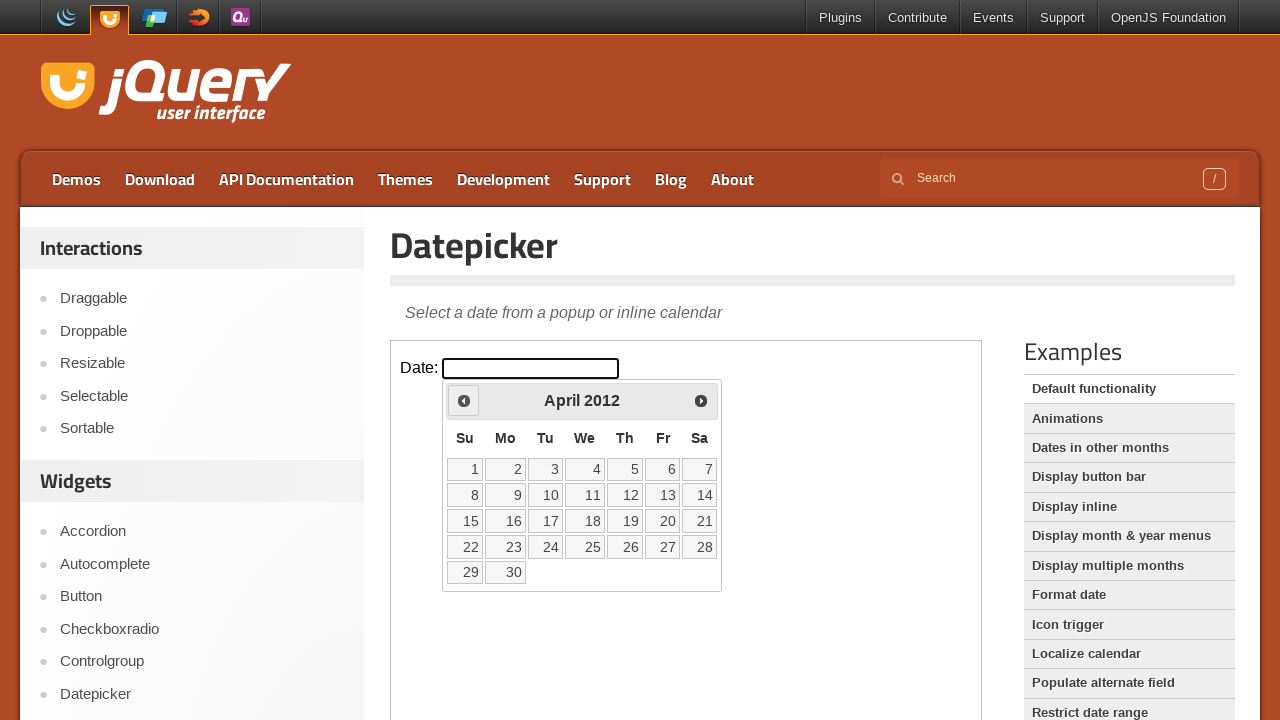

Clicked Previous button to navigate backward in the calendar at (464, 400) on iframe >> nth=0 >> internal:control=enter-frame >> span:has-text('Prev')
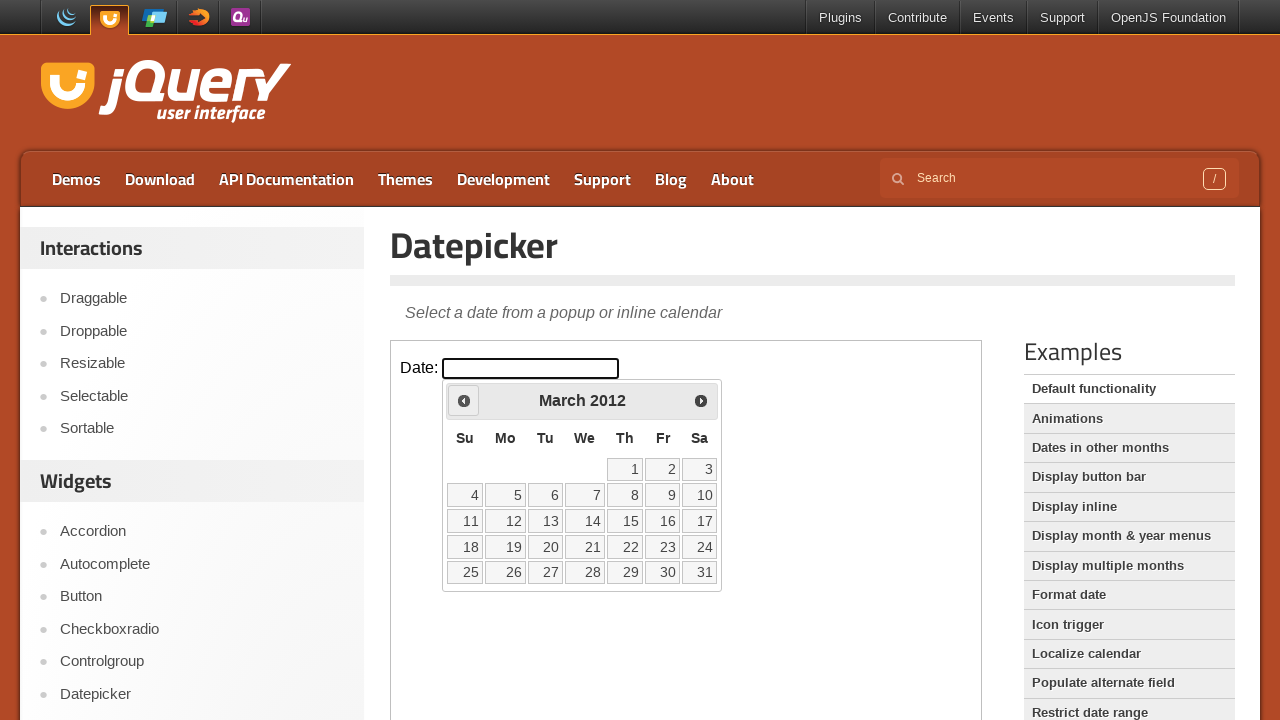

Checked current month and year: March 2012
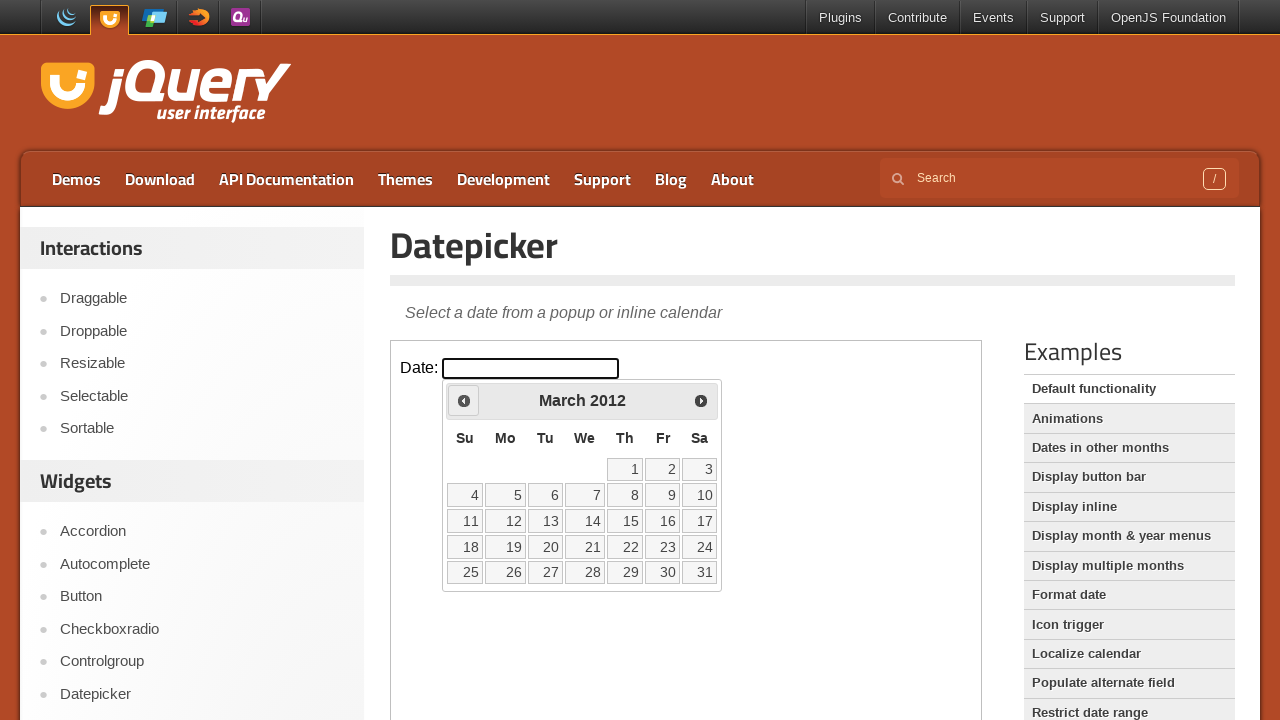

Clicked Previous button to navigate backward in the calendar at (464, 400) on iframe >> nth=0 >> internal:control=enter-frame >> span:has-text('Prev')
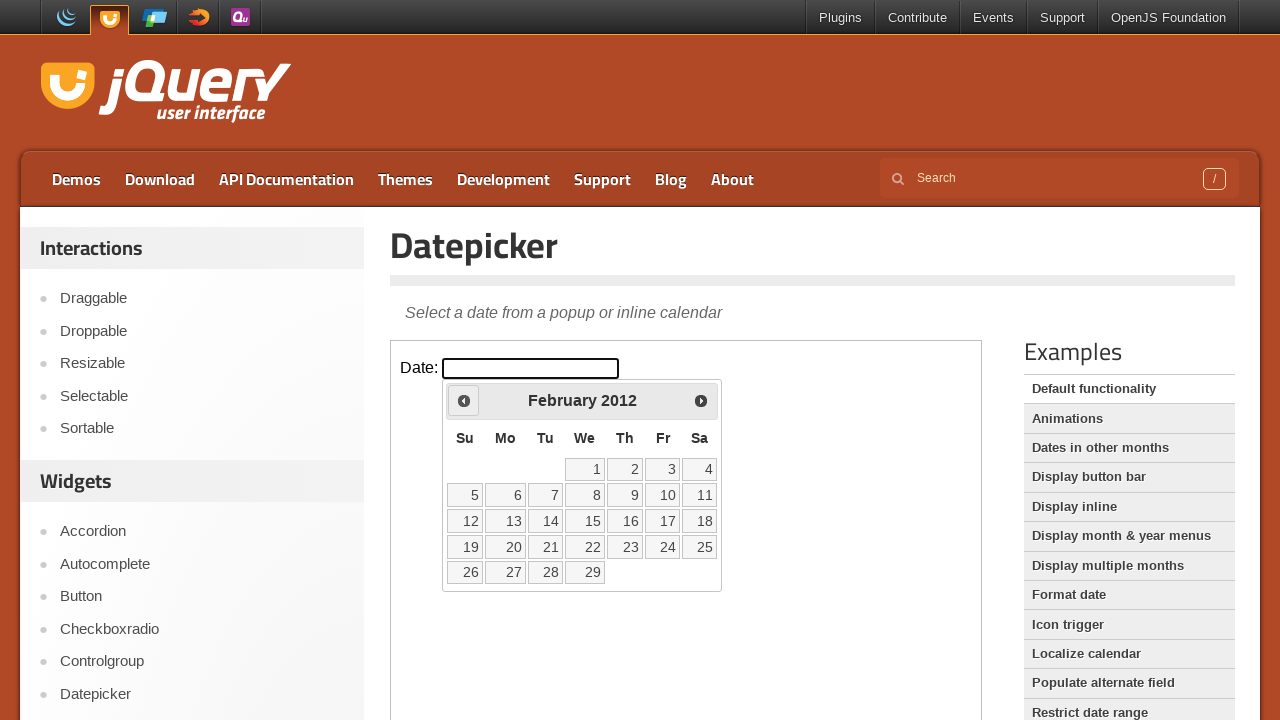

Checked current month and year: February 2012
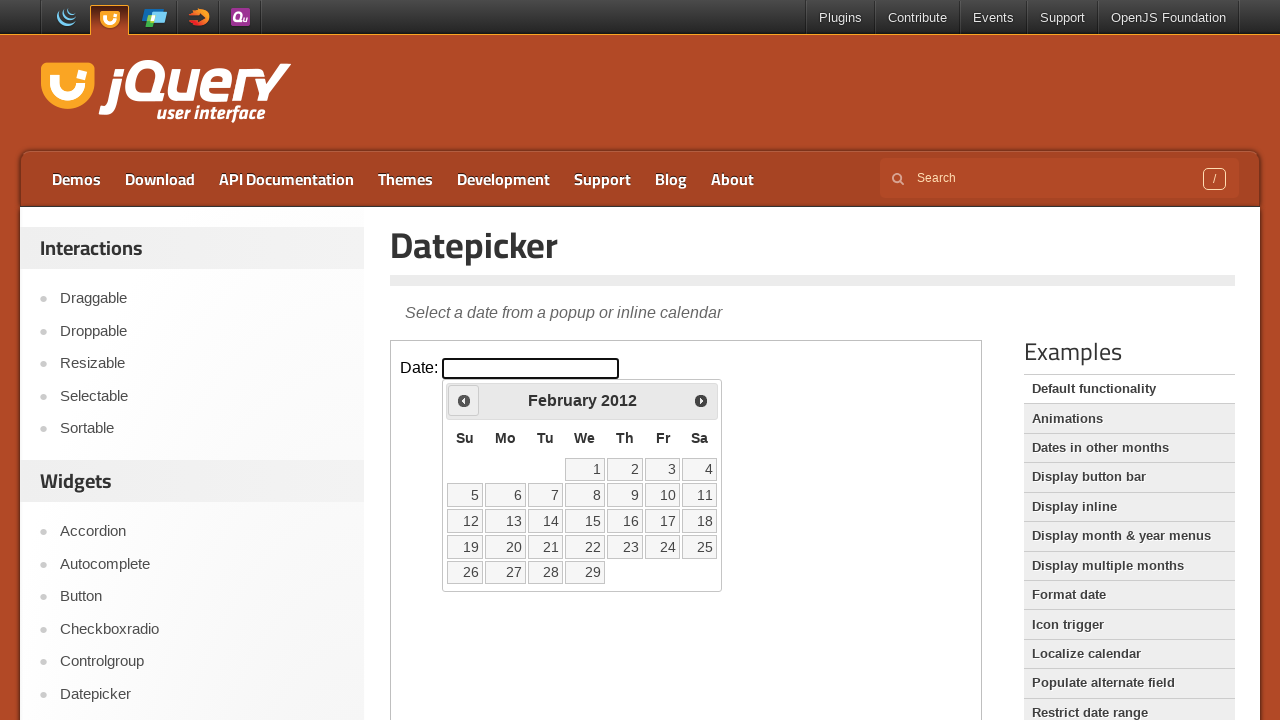

Clicked Previous button to navigate backward in the calendar at (464, 400) on iframe >> nth=0 >> internal:control=enter-frame >> span:has-text('Prev')
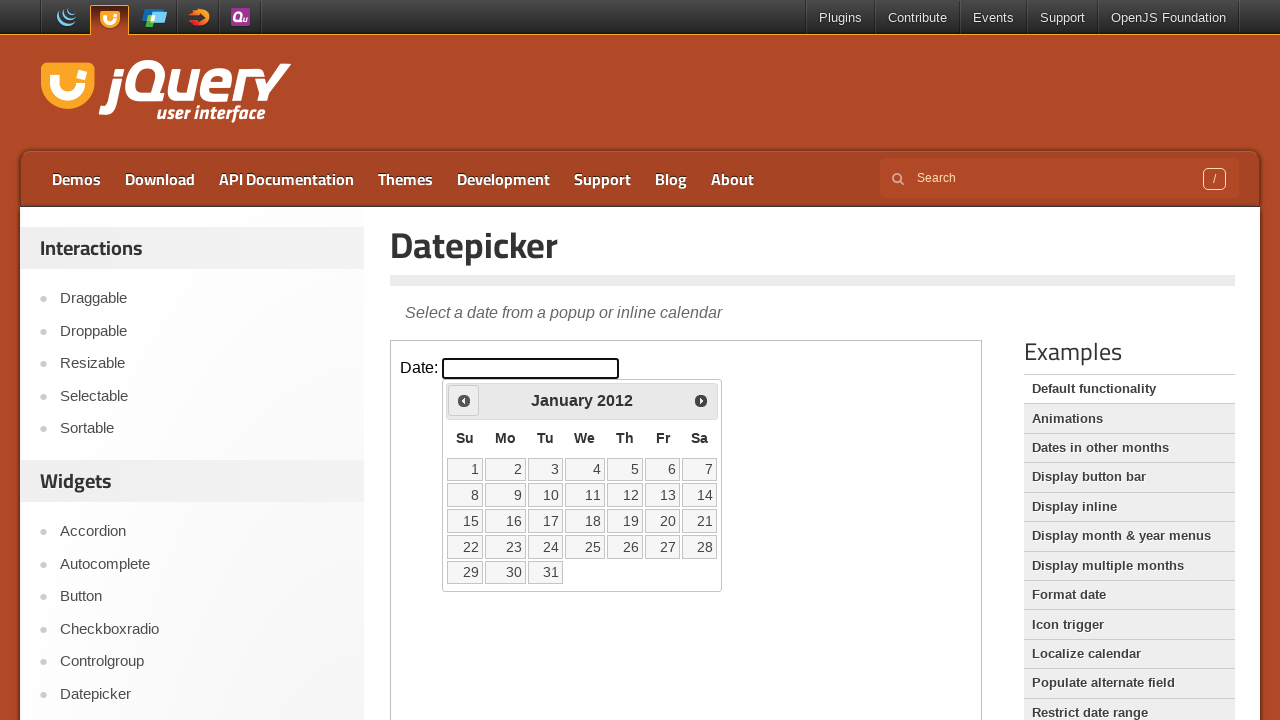

Checked current month and year: January 2012
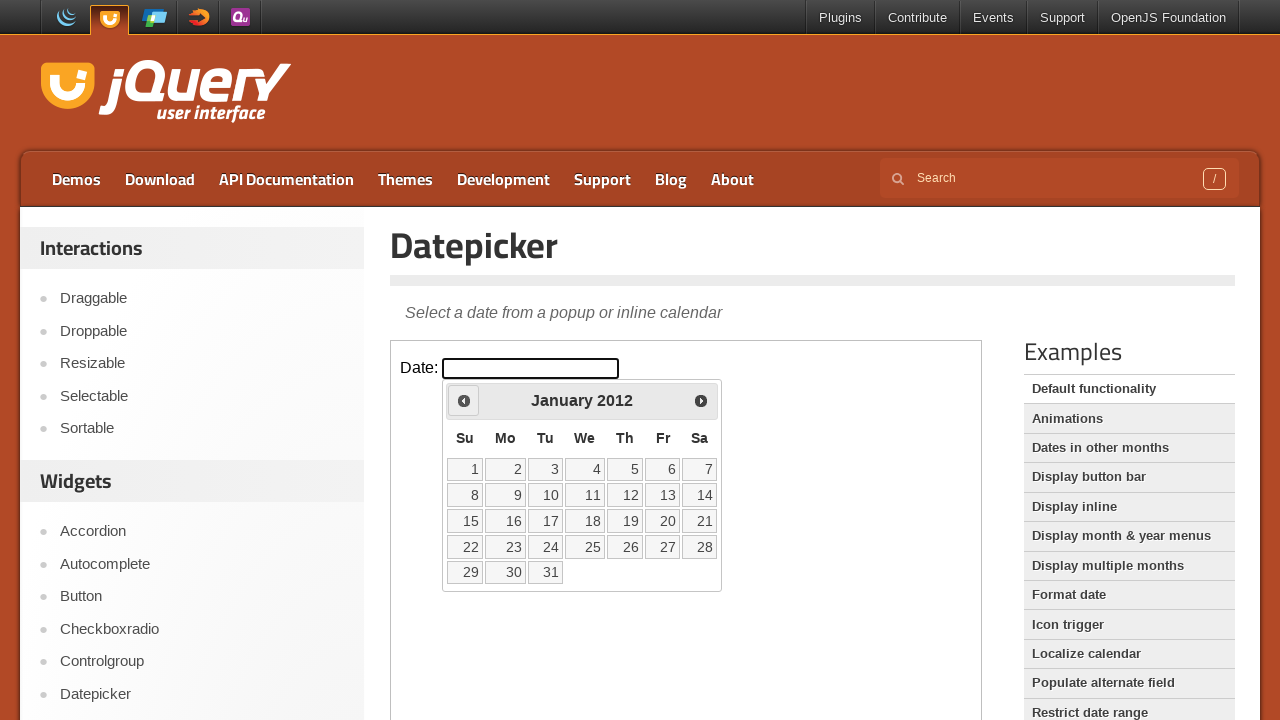

Clicked Previous button to navigate backward in the calendar at (464, 400) on iframe >> nth=0 >> internal:control=enter-frame >> span:has-text('Prev')
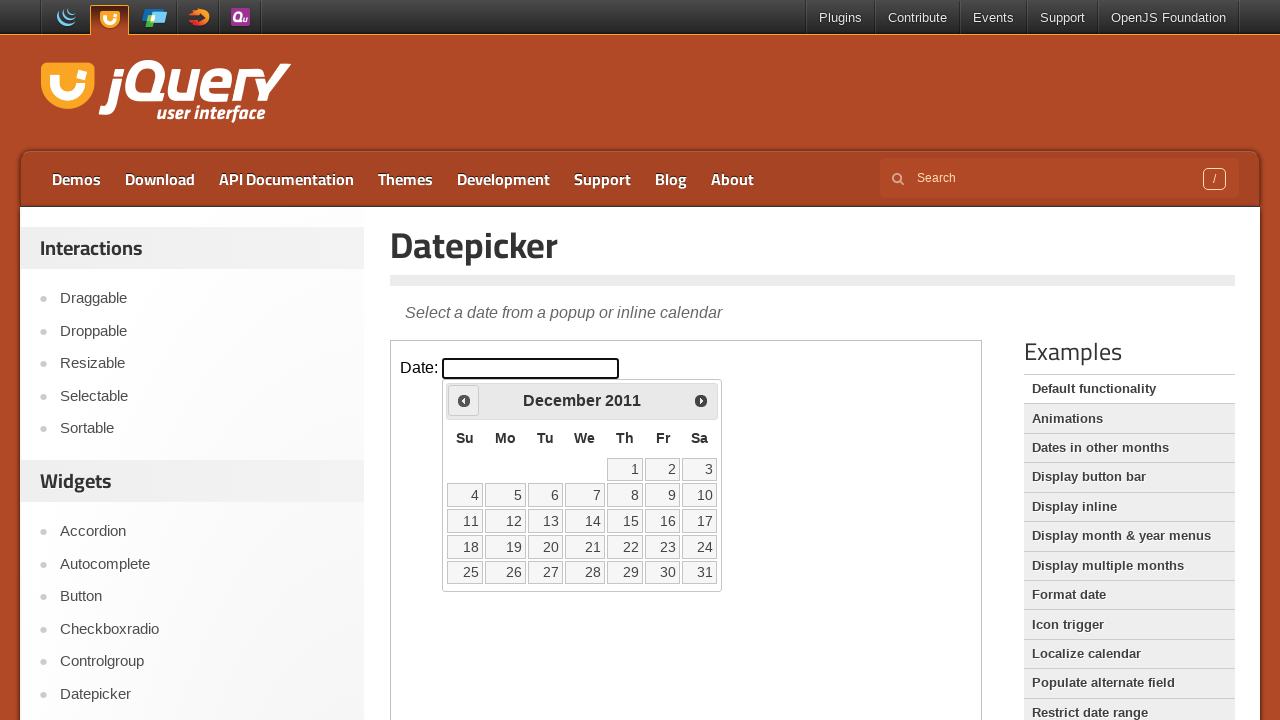

Checked current month and year: December 2011
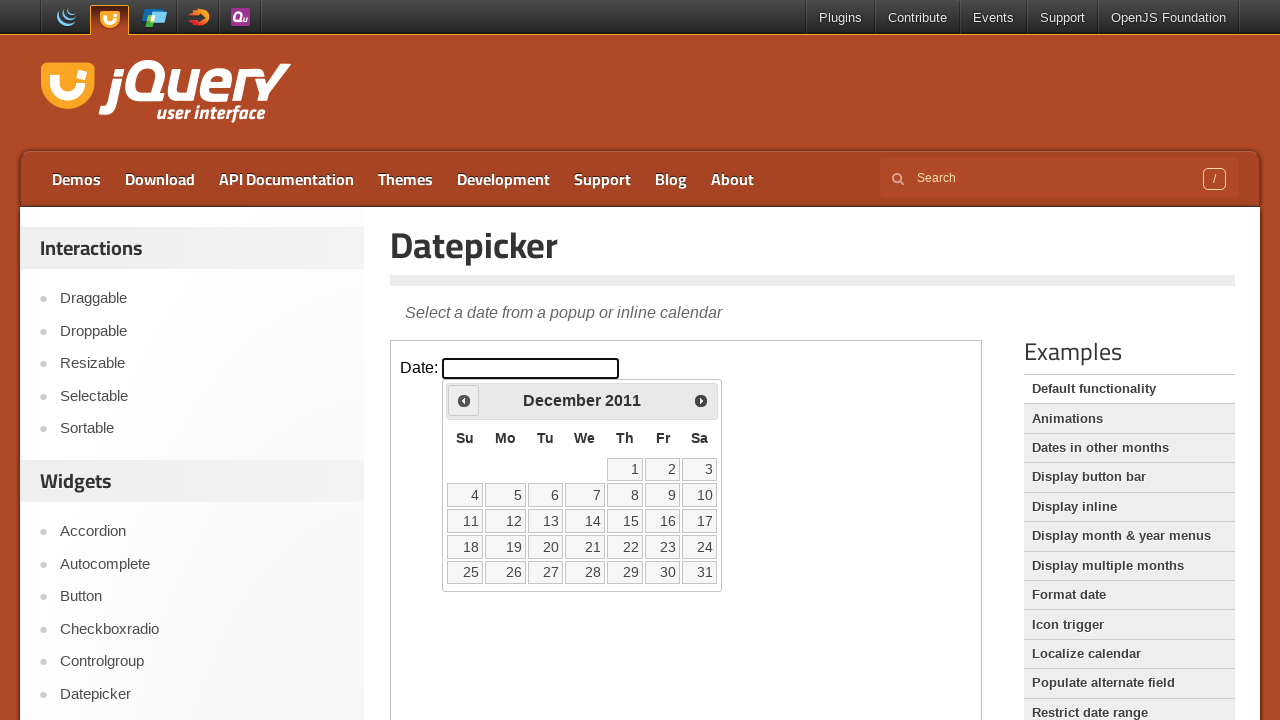

Clicked Previous button to navigate backward in the calendar at (464, 400) on iframe >> nth=0 >> internal:control=enter-frame >> span:has-text('Prev')
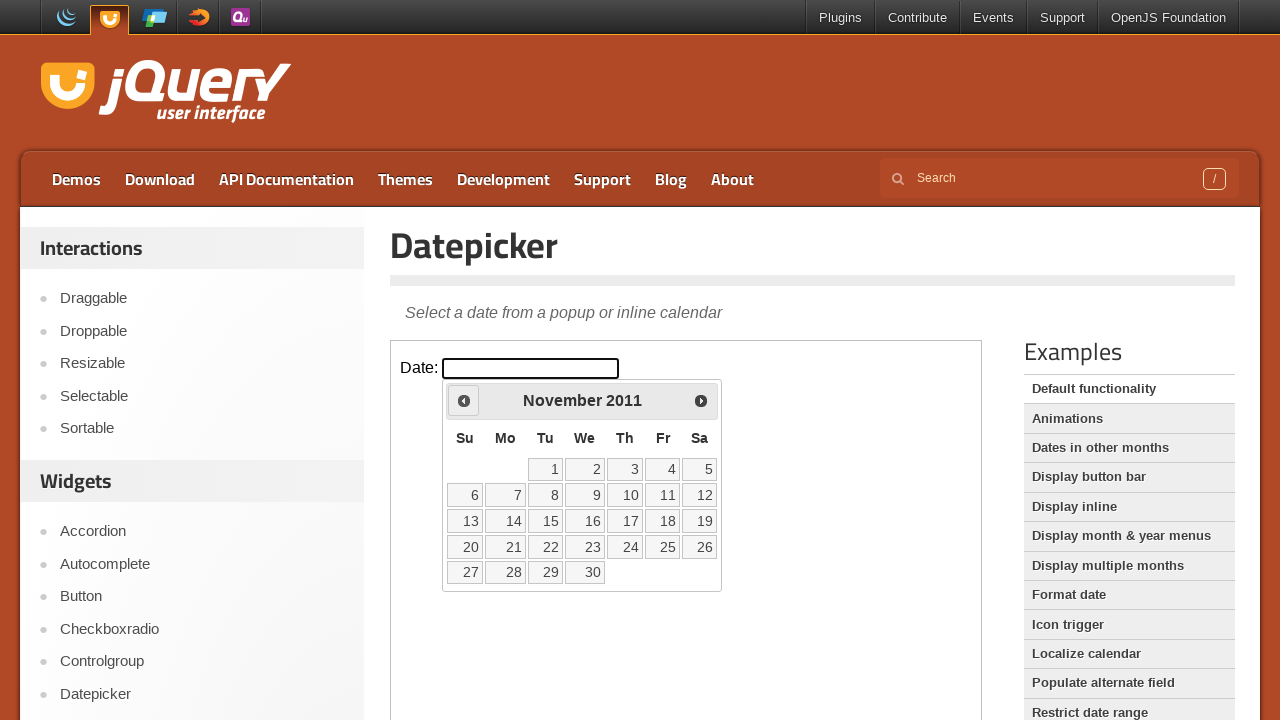

Checked current month and year: November 2011
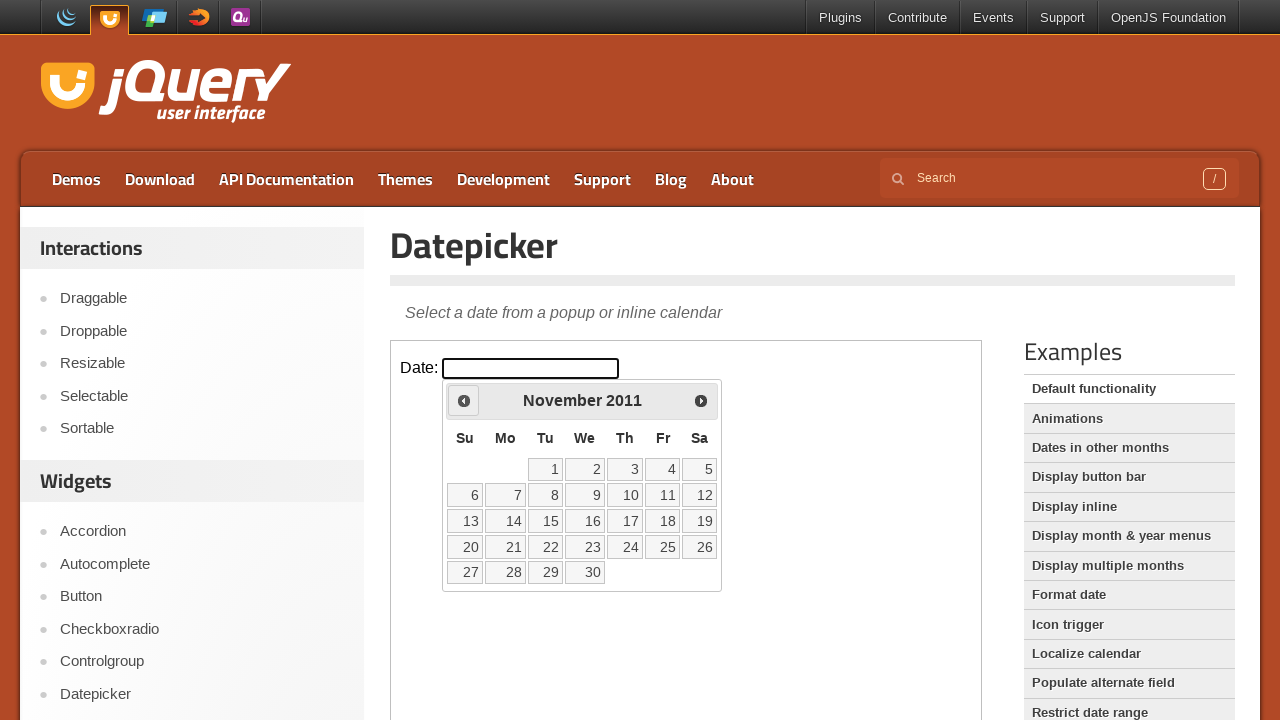

Clicked Previous button to navigate backward in the calendar at (464, 400) on iframe >> nth=0 >> internal:control=enter-frame >> span:has-text('Prev')
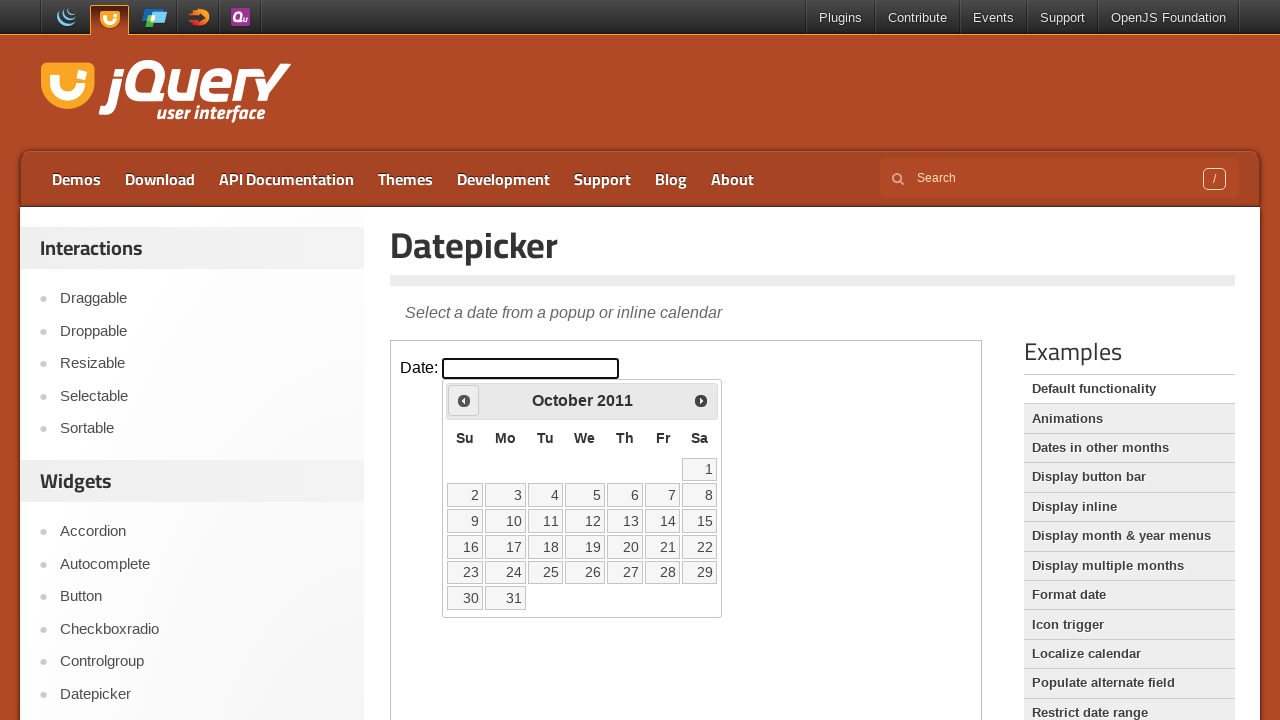

Checked current month and year: October 2011
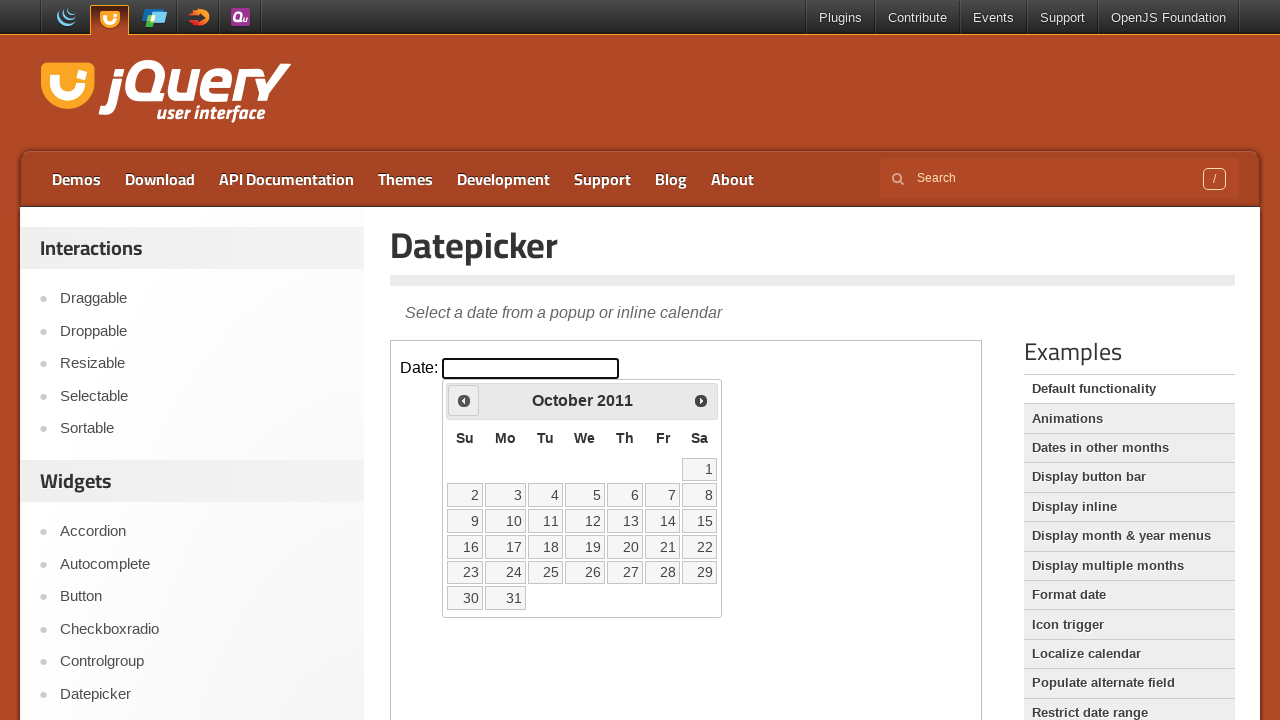

Clicked Previous button to navigate backward in the calendar at (464, 400) on iframe >> nth=0 >> internal:control=enter-frame >> span:has-text('Prev')
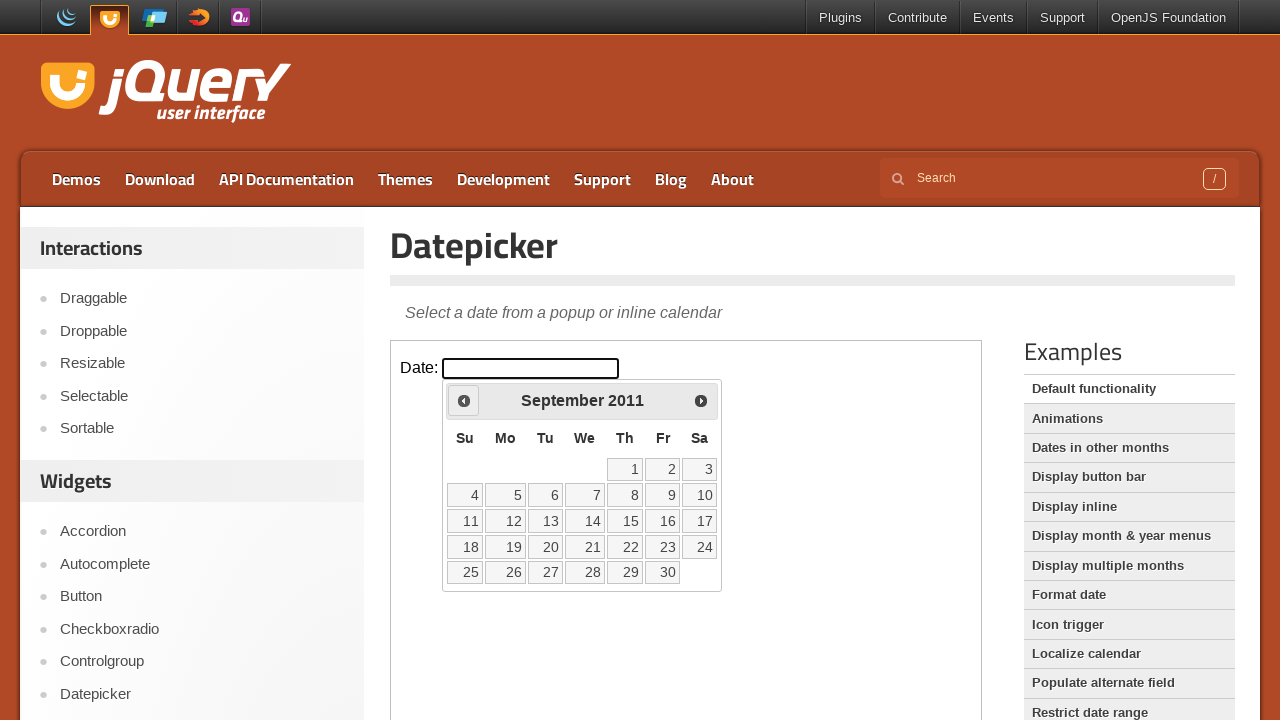

Checked current month and year: September 2011
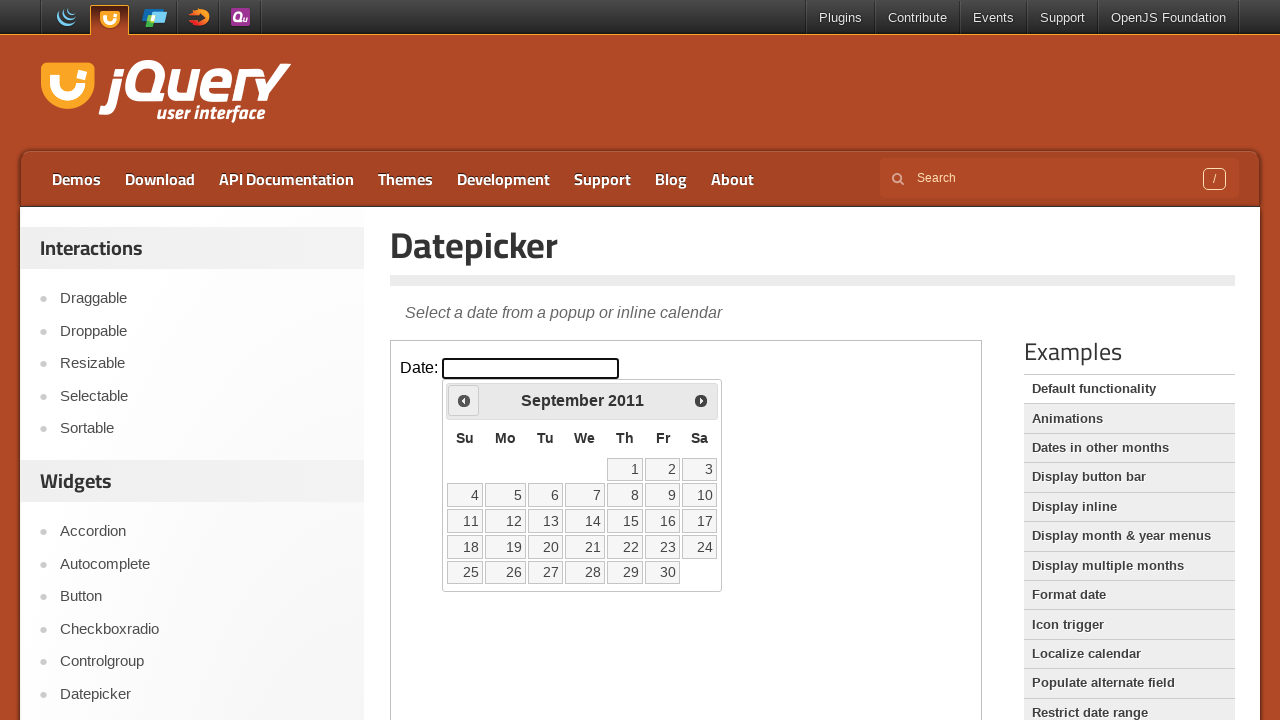

Clicked Previous button to navigate backward in the calendar at (464, 400) on iframe >> nth=0 >> internal:control=enter-frame >> span:has-text('Prev')
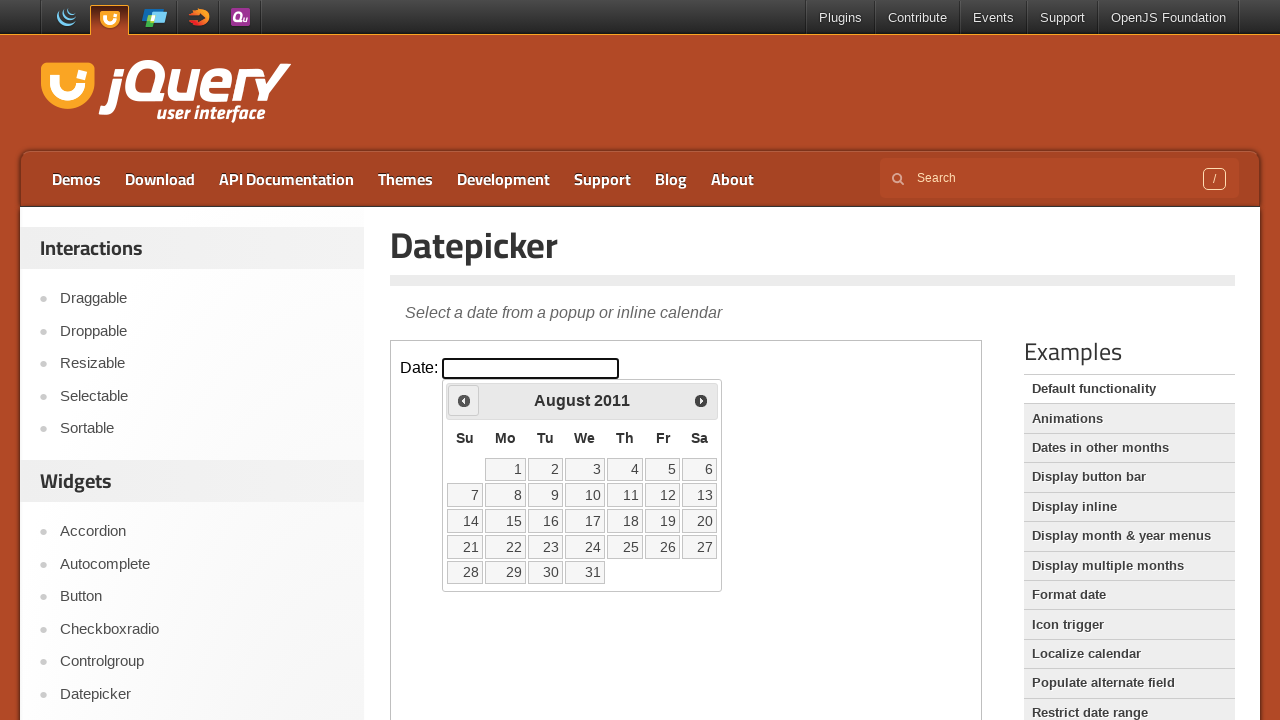

Checked current month and year: August 2011
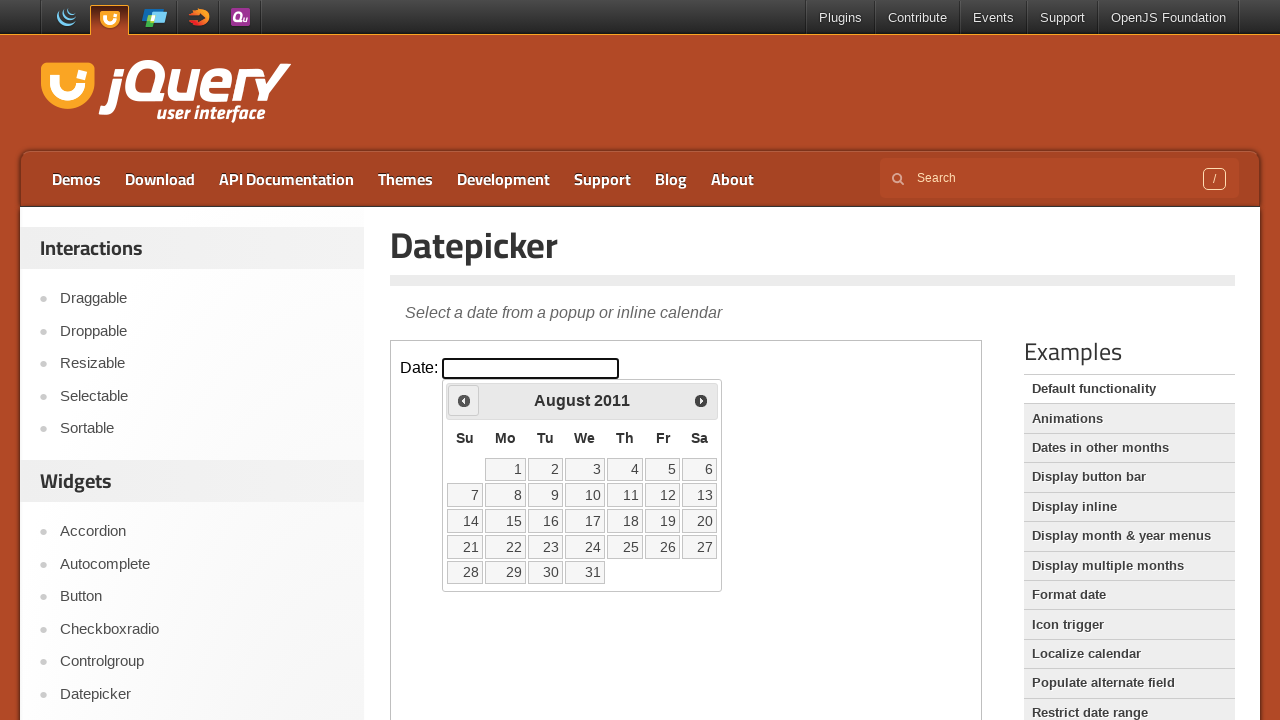

Clicked Previous button to navigate backward in the calendar at (464, 400) on iframe >> nth=0 >> internal:control=enter-frame >> span:has-text('Prev')
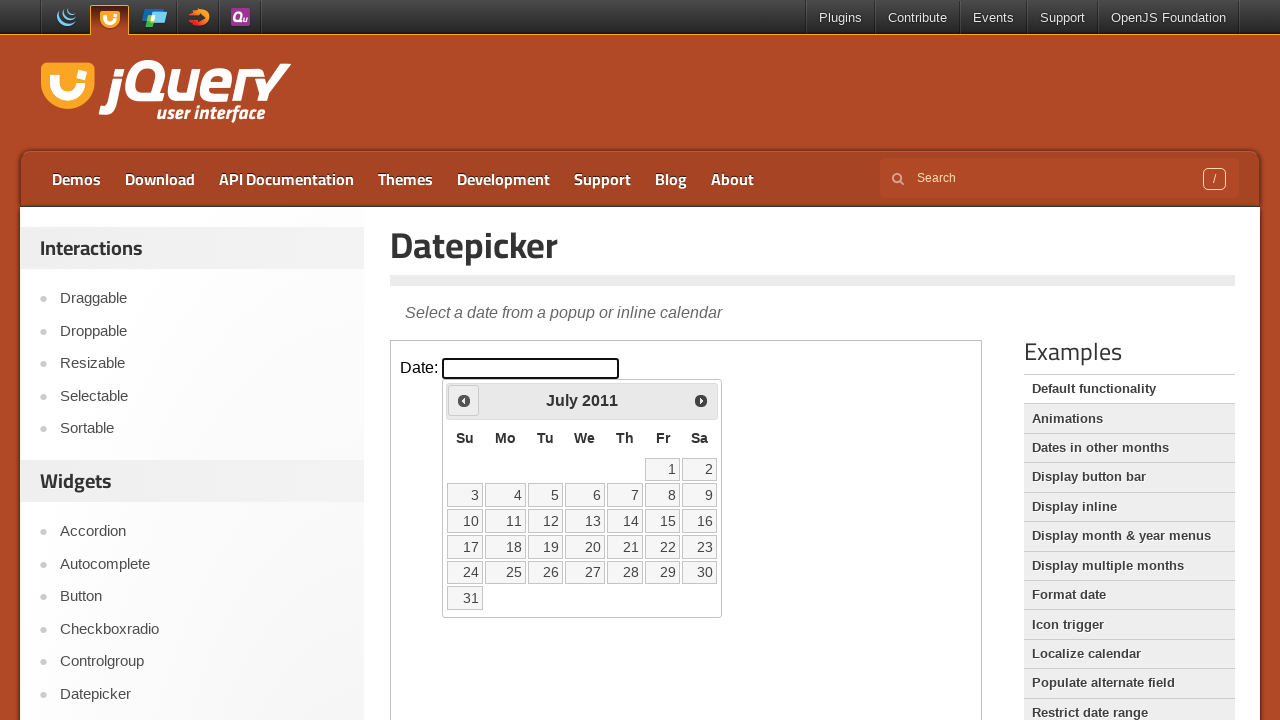

Checked current month and year: July 2011
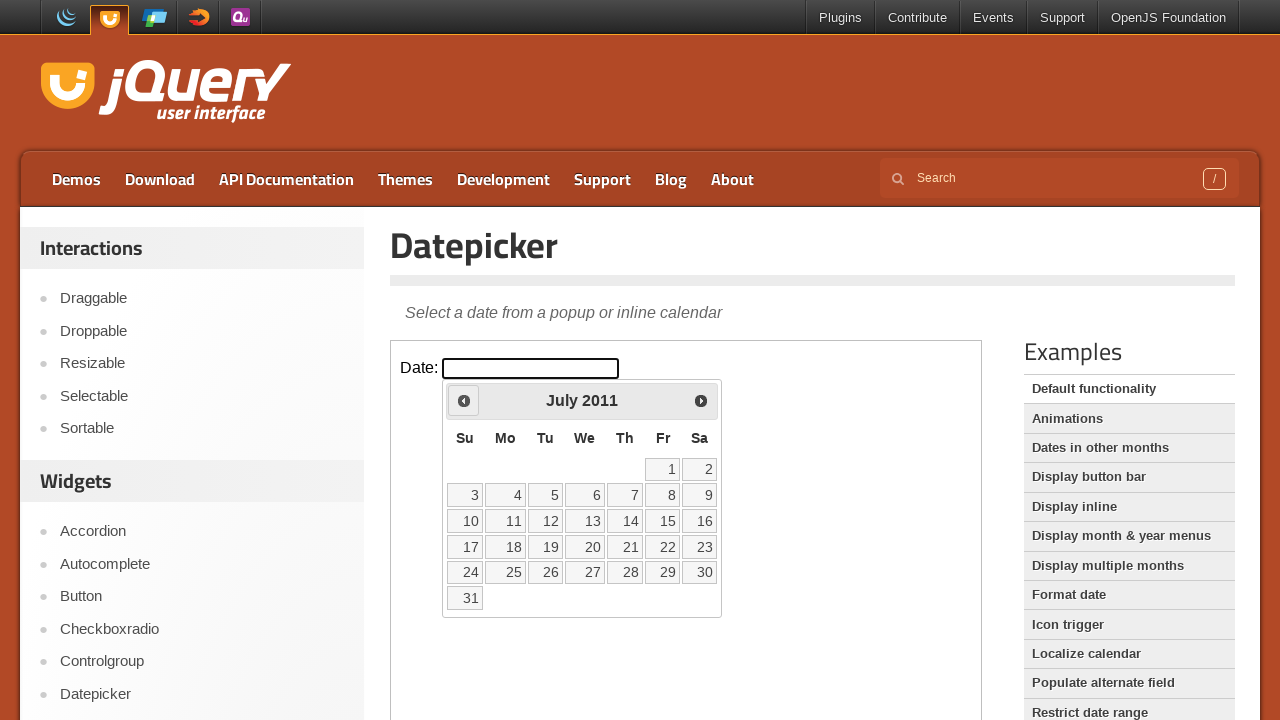

Clicked Previous button to navigate backward in the calendar at (464, 400) on iframe >> nth=0 >> internal:control=enter-frame >> span:has-text('Prev')
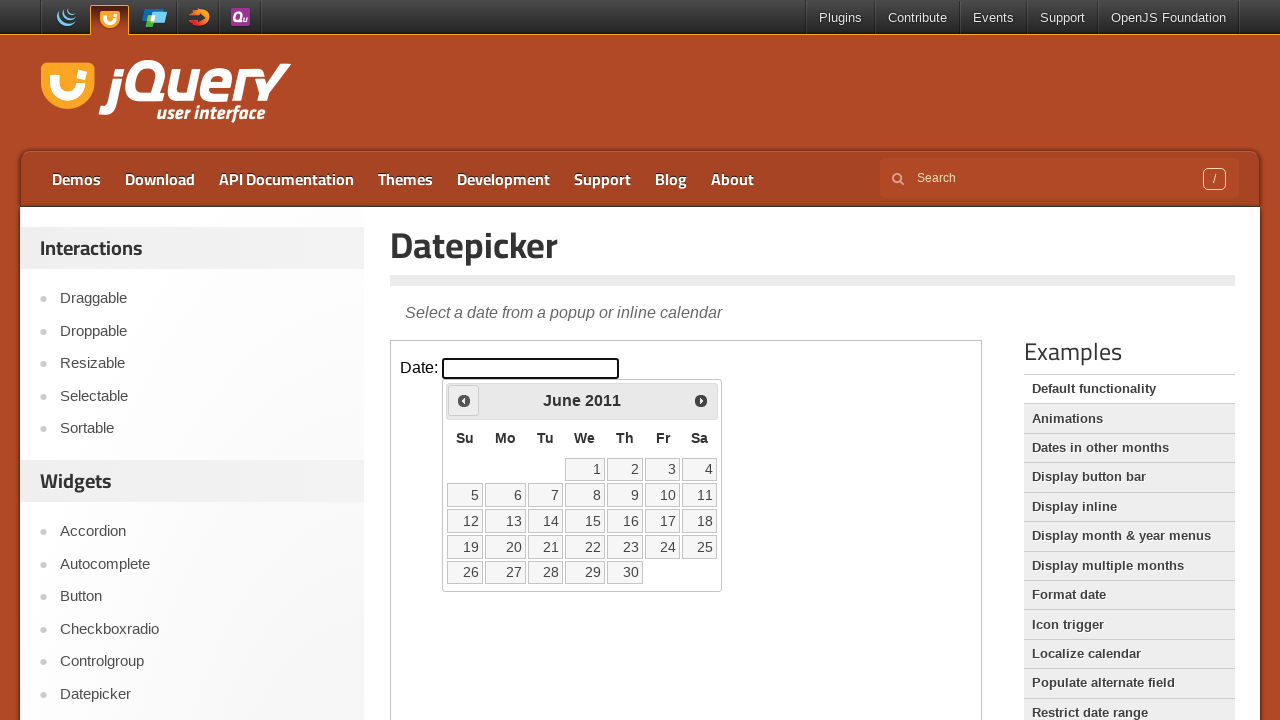

Checked current month and year: June 2011
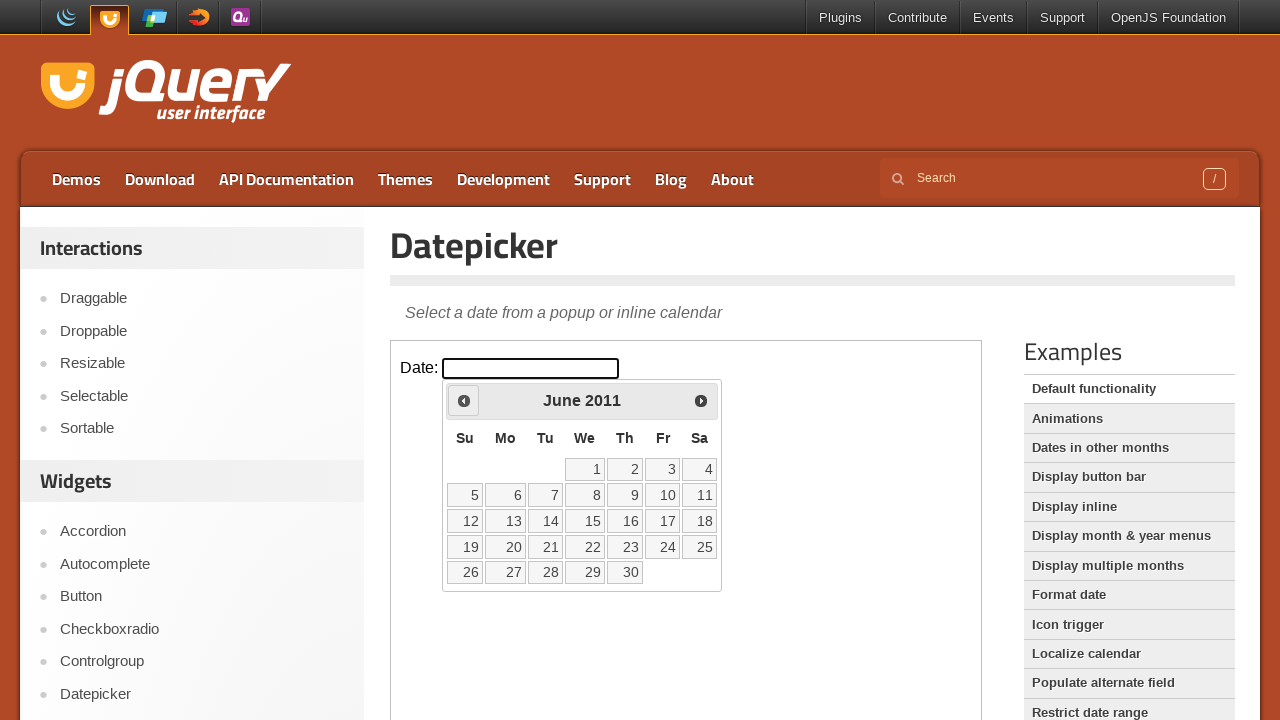

Clicked Previous button to navigate backward in the calendar at (464, 400) on iframe >> nth=0 >> internal:control=enter-frame >> span:has-text('Prev')
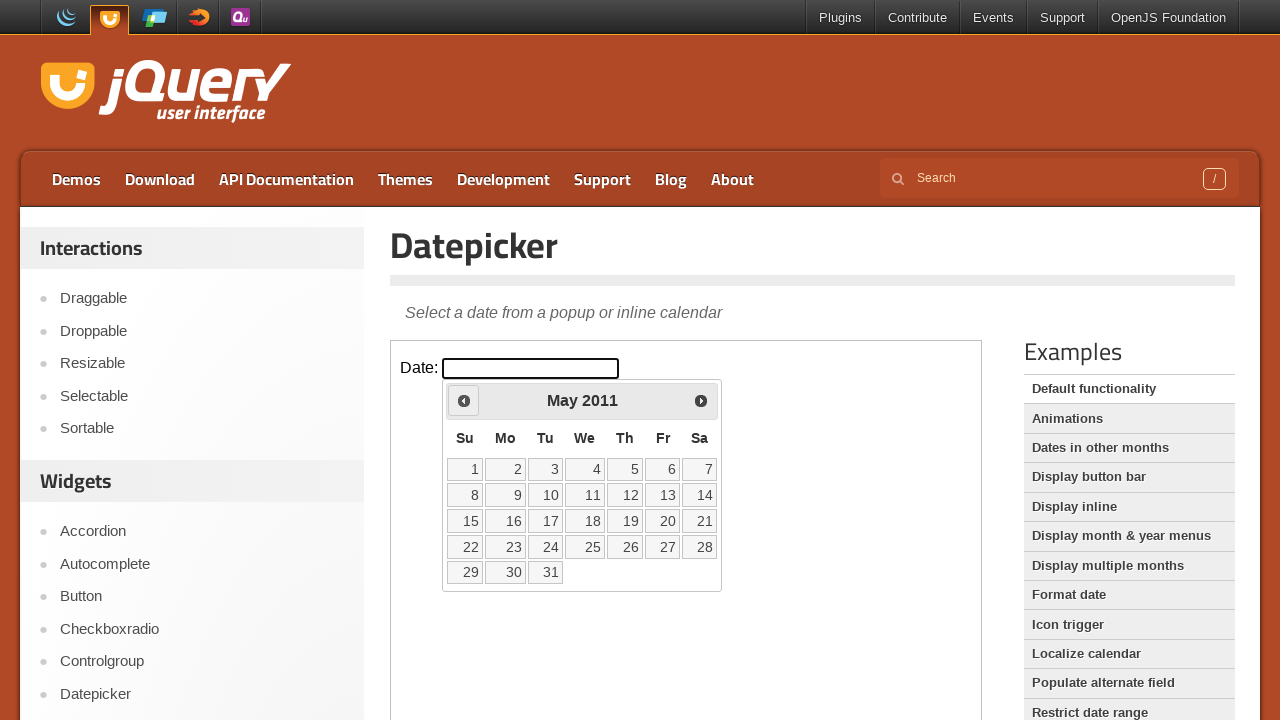

Checked current month and year: May 2011
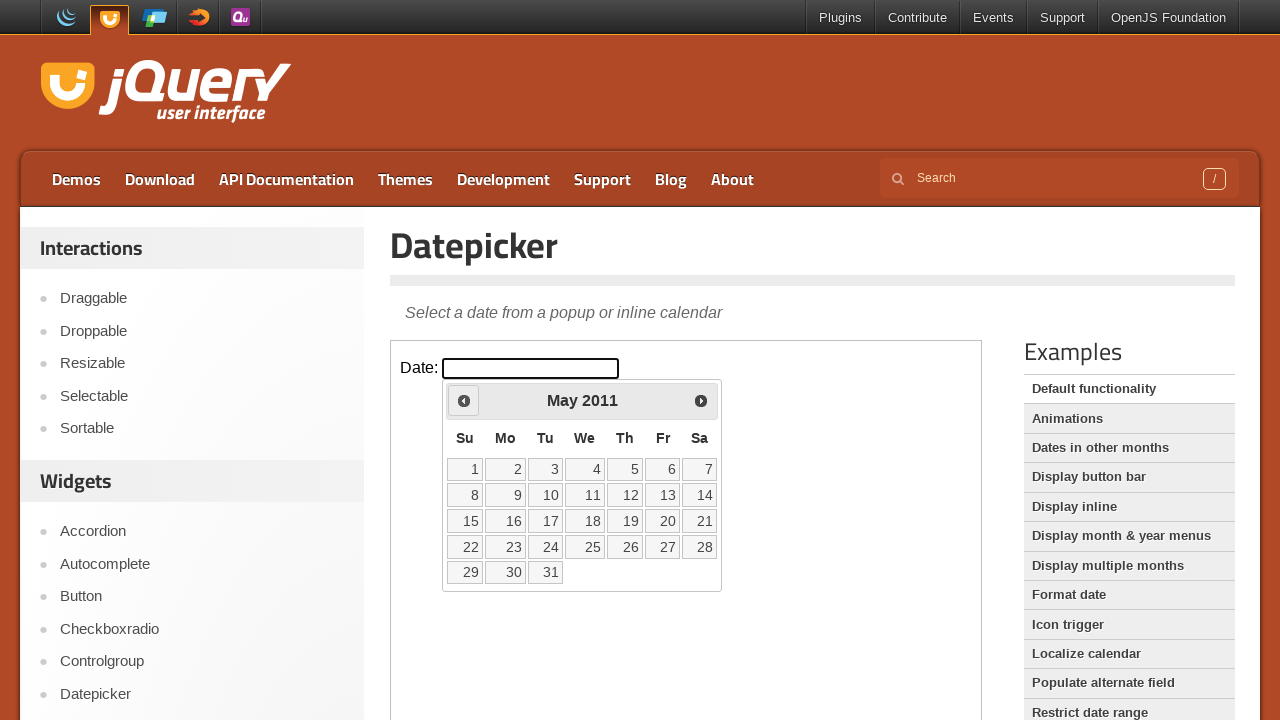

Clicked Previous button to navigate backward in the calendar at (464, 400) on iframe >> nth=0 >> internal:control=enter-frame >> span:has-text('Prev')
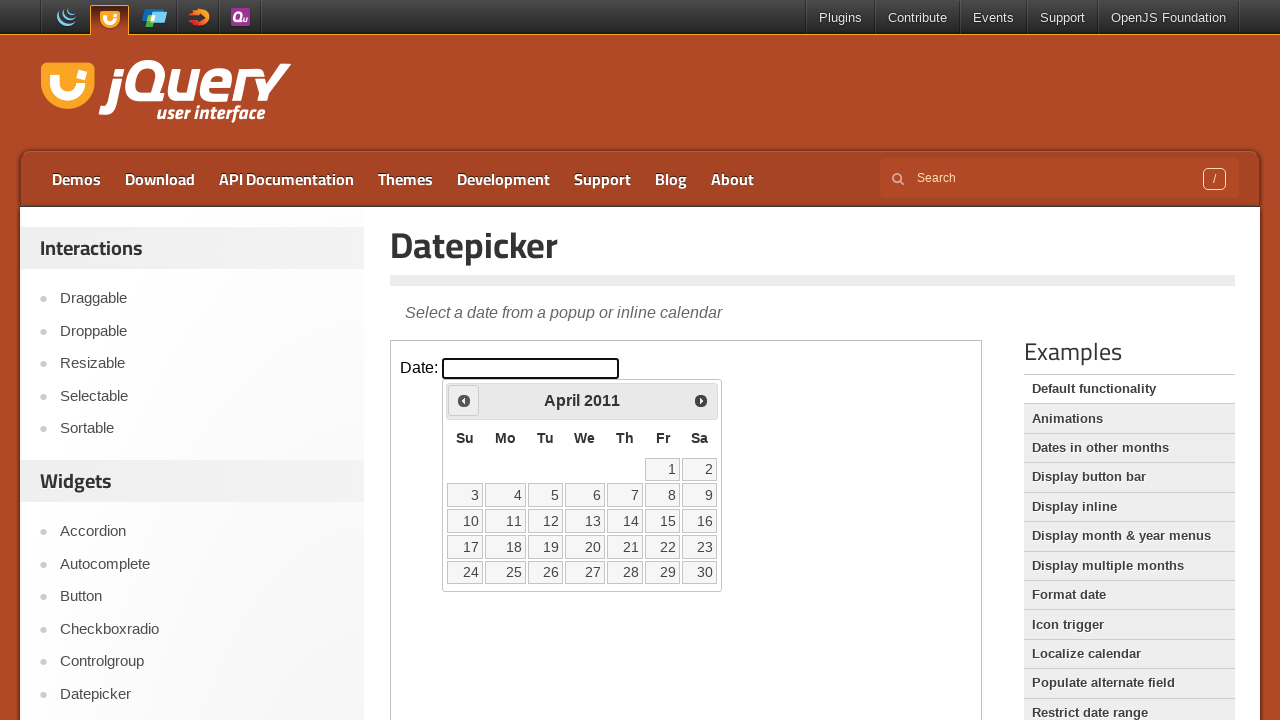

Checked current month and year: April 2011
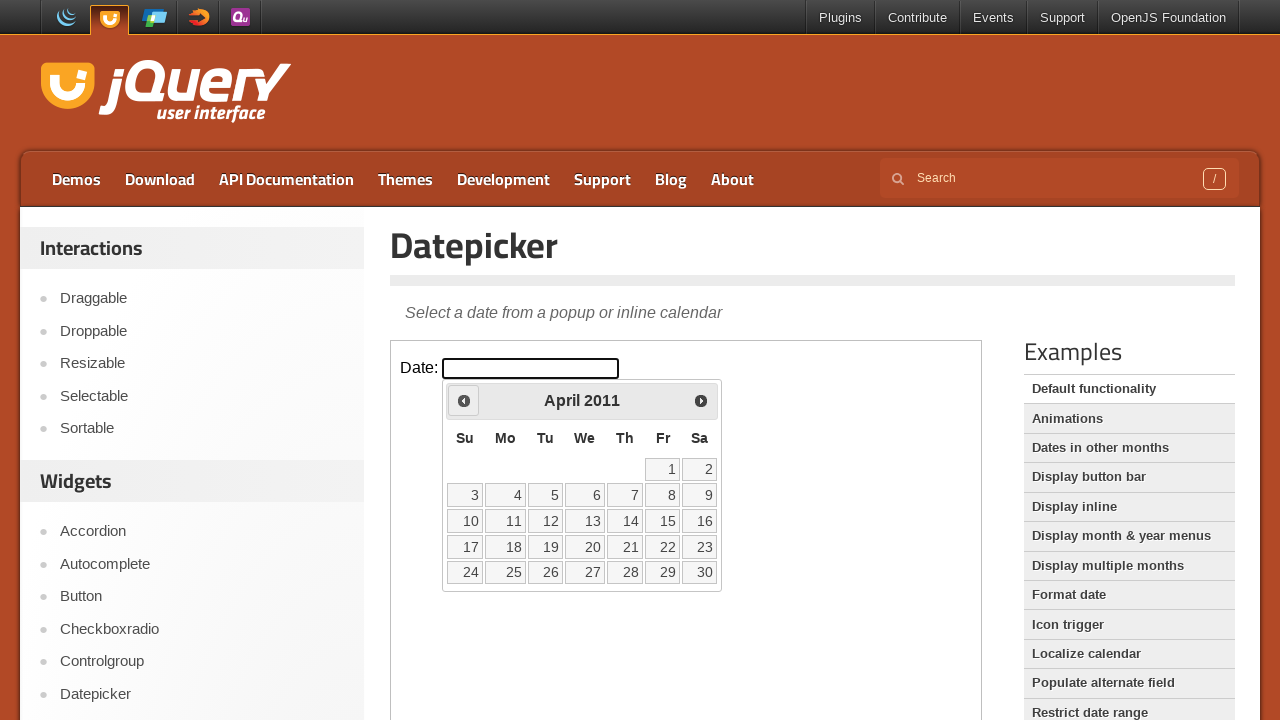

Clicked Previous button to navigate backward in the calendar at (464, 400) on iframe >> nth=0 >> internal:control=enter-frame >> span:has-text('Prev')
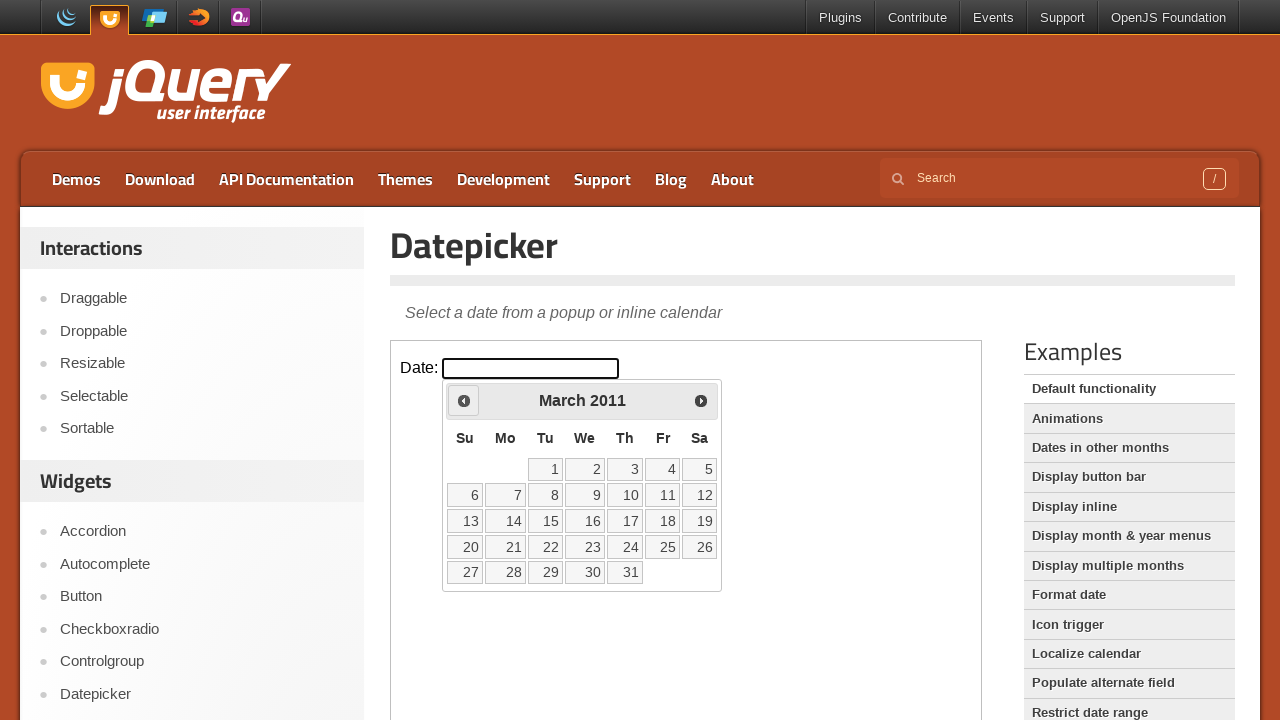

Checked current month and year: March 2011
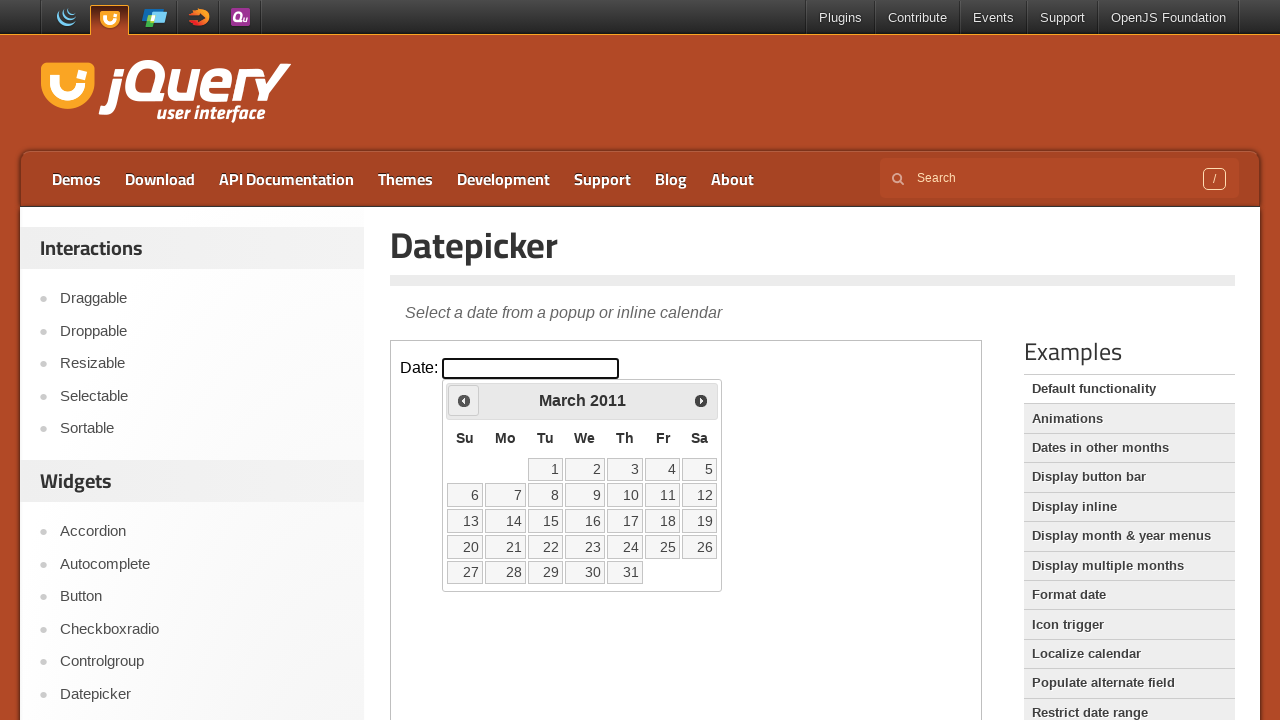

Clicked Previous button to navigate backward in the calendar at (464, 400) on iframe >> nth=0 >> internal:control=enter-frame >> span:has-text('Prev')
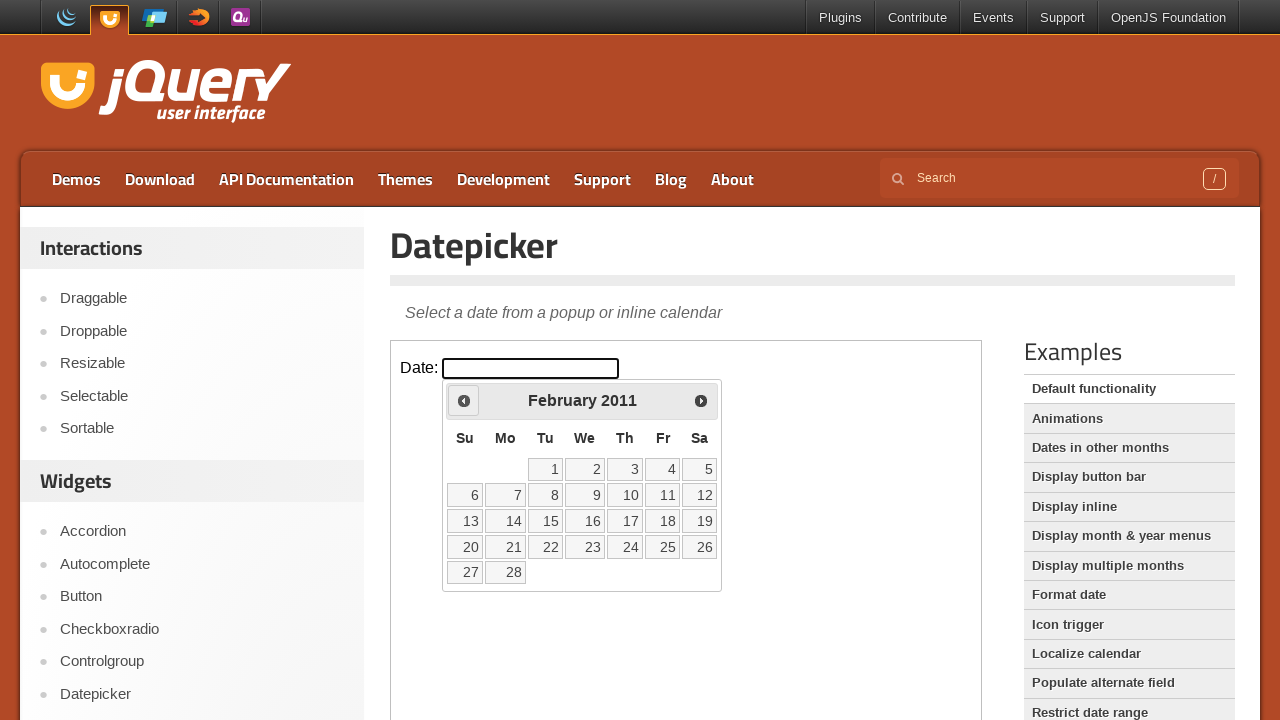

Checked current month and year: February 2011
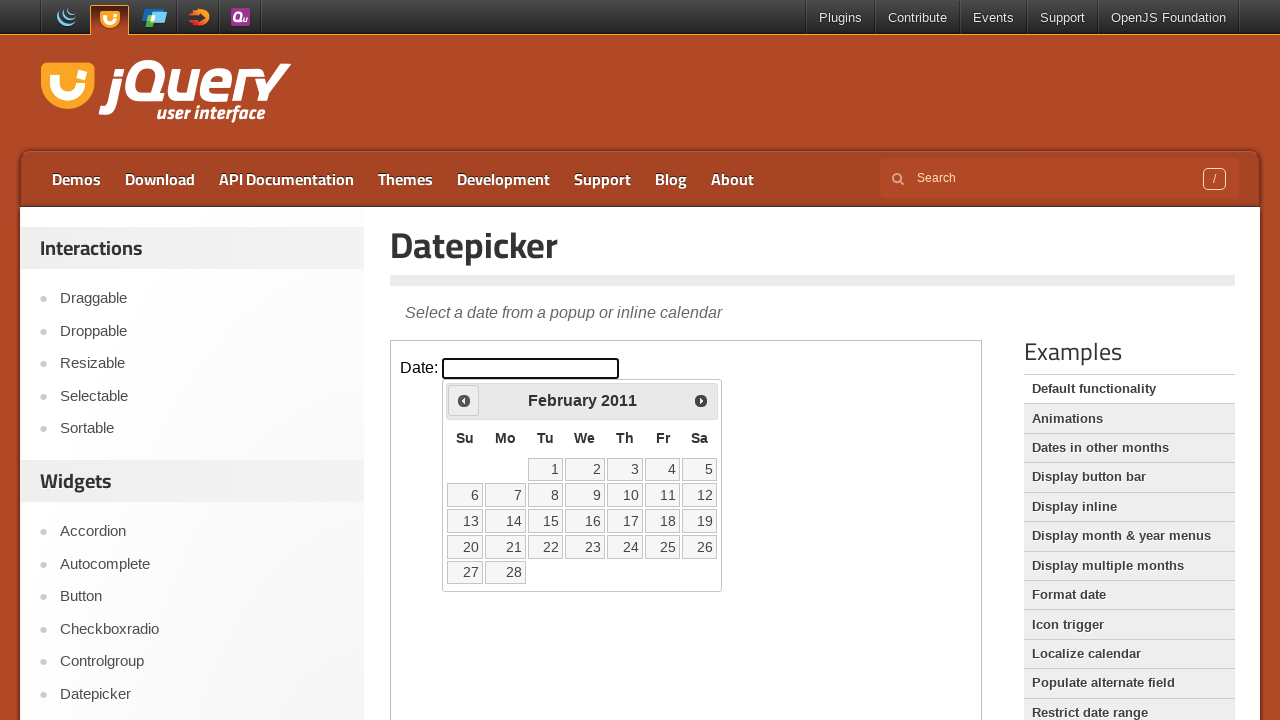

Clicked Previous button to navigate backward in the calendar at (464, 400) on iframe >> nth=0 >> internal:control=enter-frame >> span:has-text('Prev')
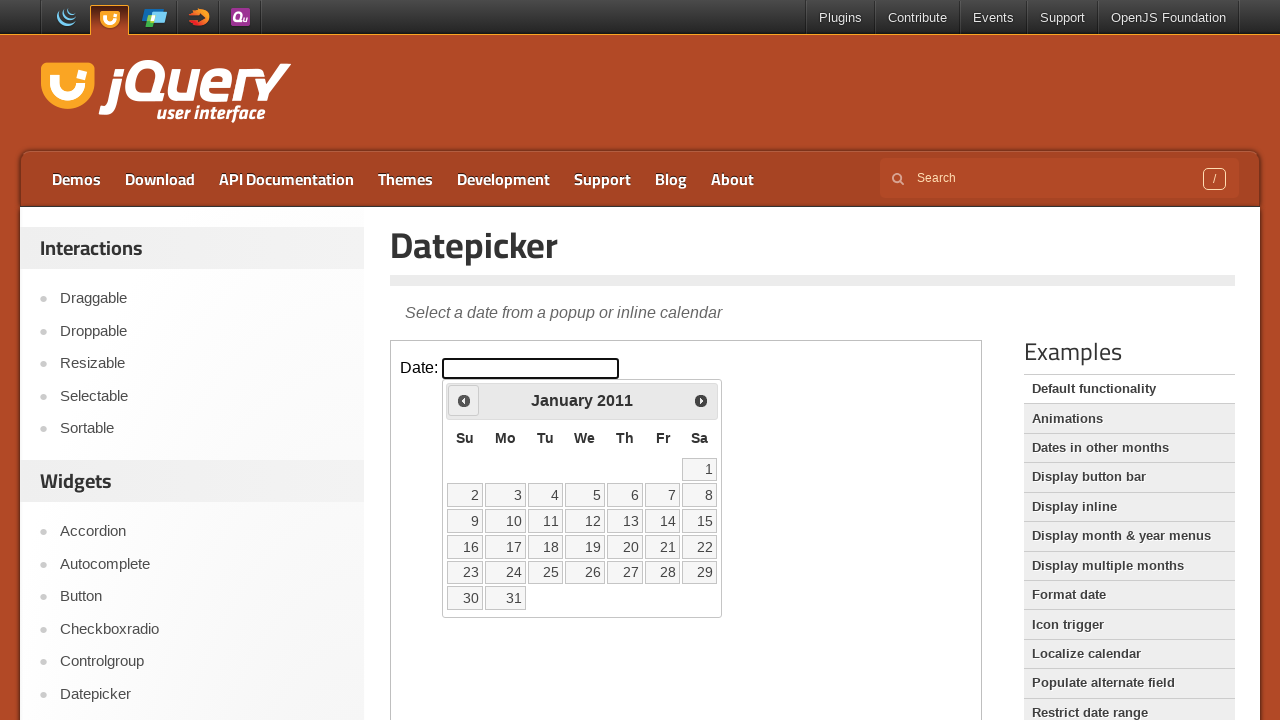

Checked current month and year: January 2011
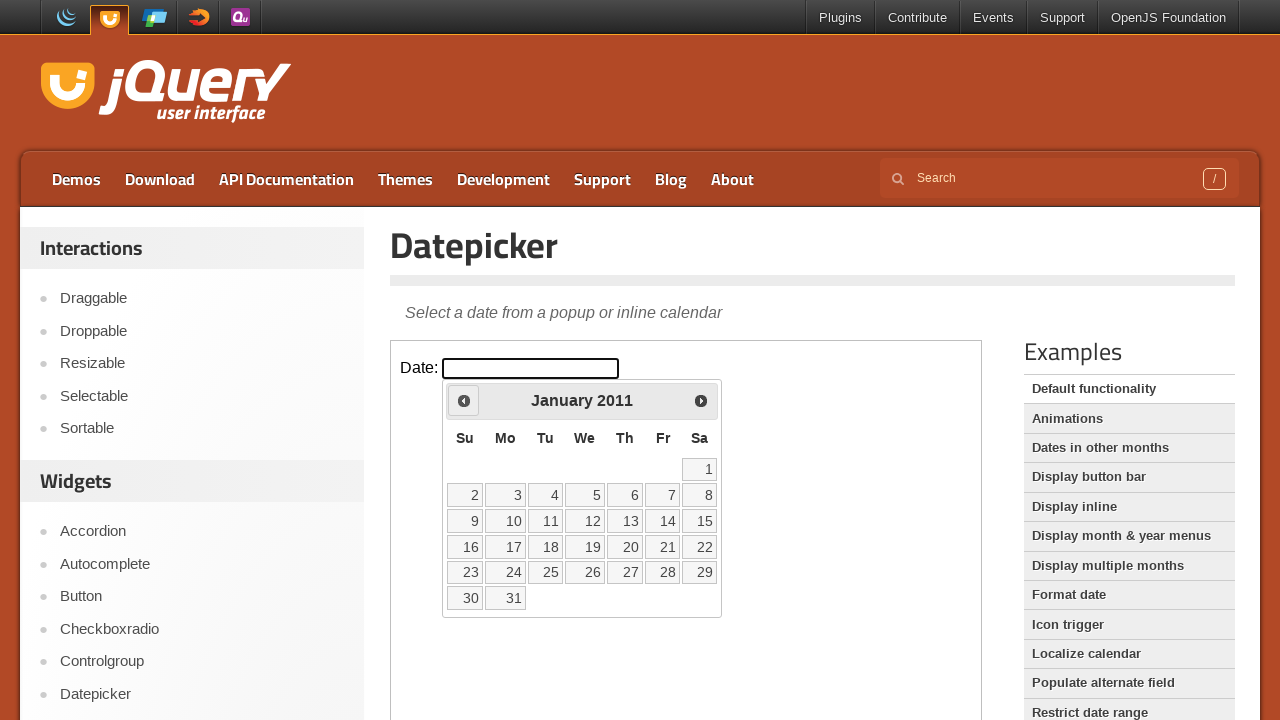

Clicked Previous button to navigate backward in the calendar at (464, 400) on iframe >> nth=0 >> internal:control=enter-frame >> span:has-text('Prev')
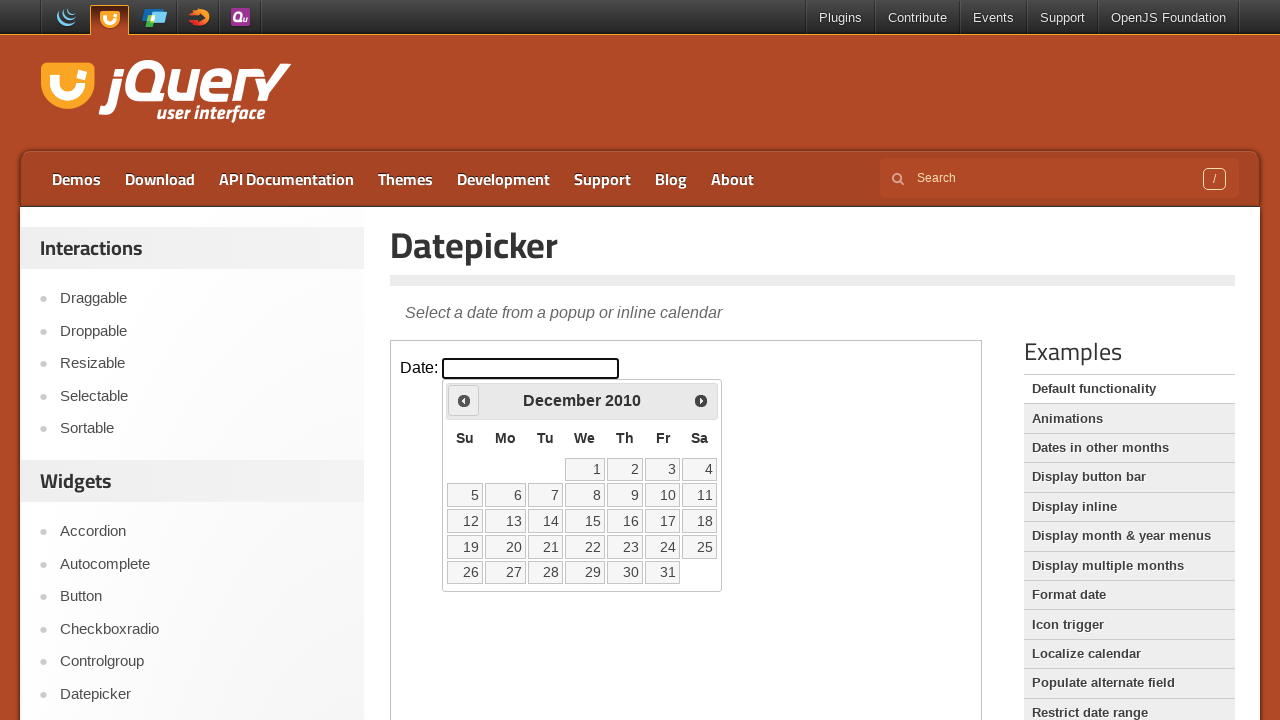

Checked current month and year: December 2010
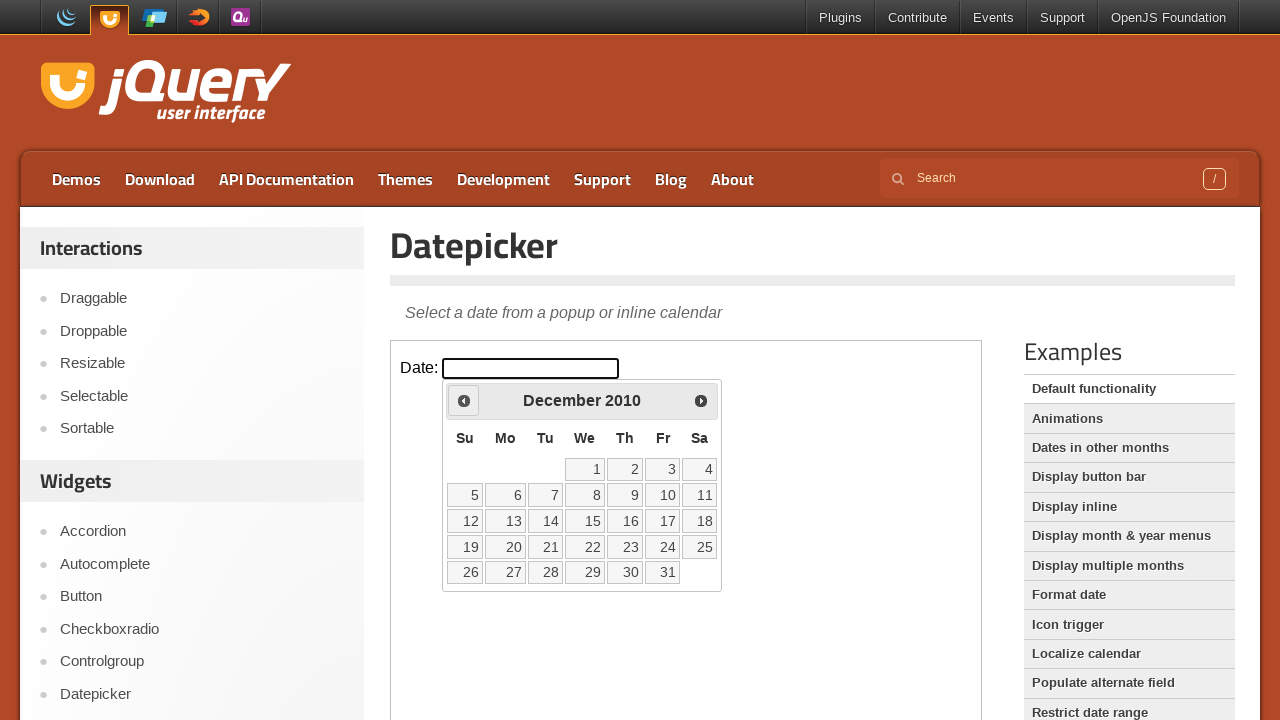

Clicked Previous button to navigate backward in the calendar at (464, 400) on iframe >> nth=0 >> internal:control=enter-frame >> span:has-text('Prev')
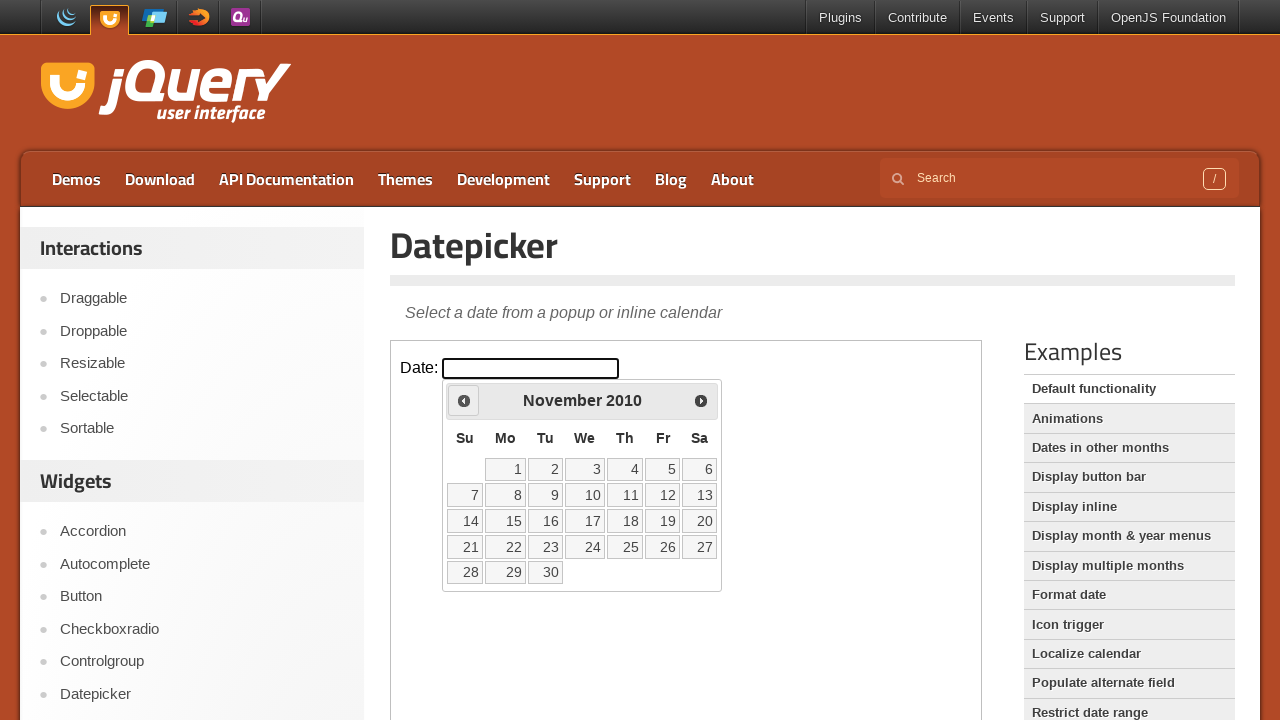

Checked current month and year: November 2010
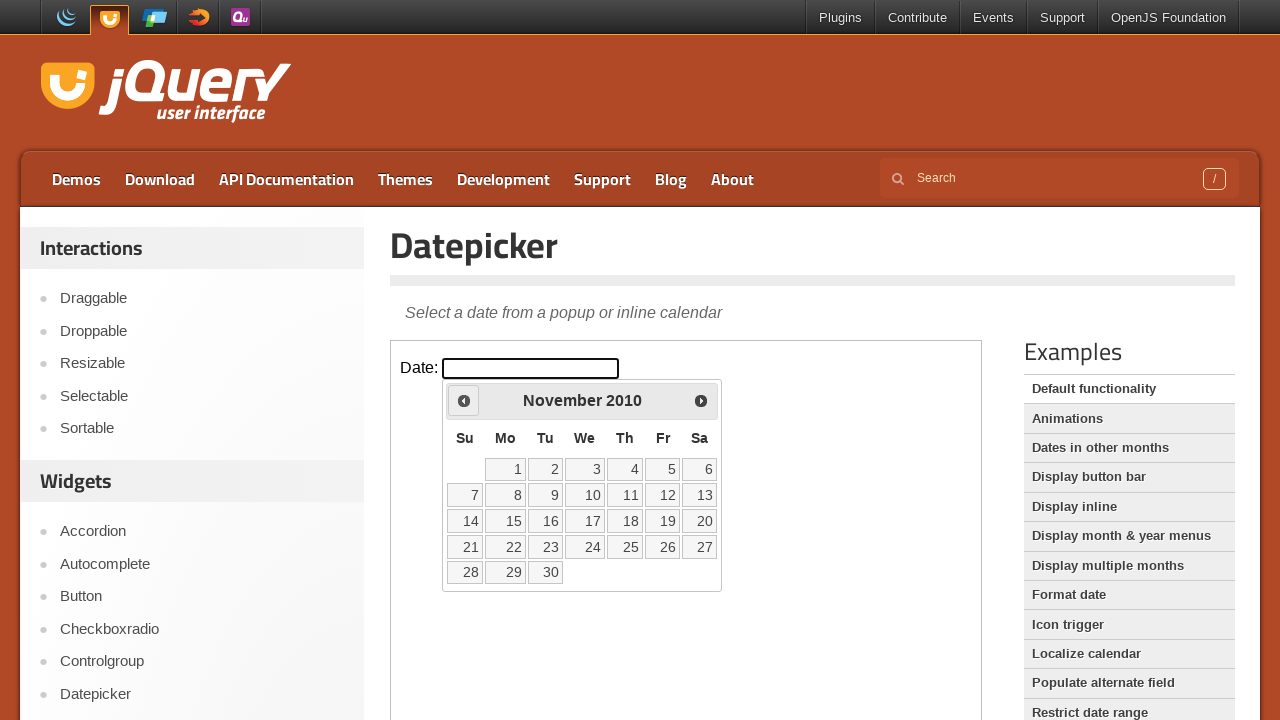

Clicked Previous button to navigate backward in the calendar at (464, 400) on iframe >> nth=0 >> internal:control=enter-frame >> span:has-text('Prev')
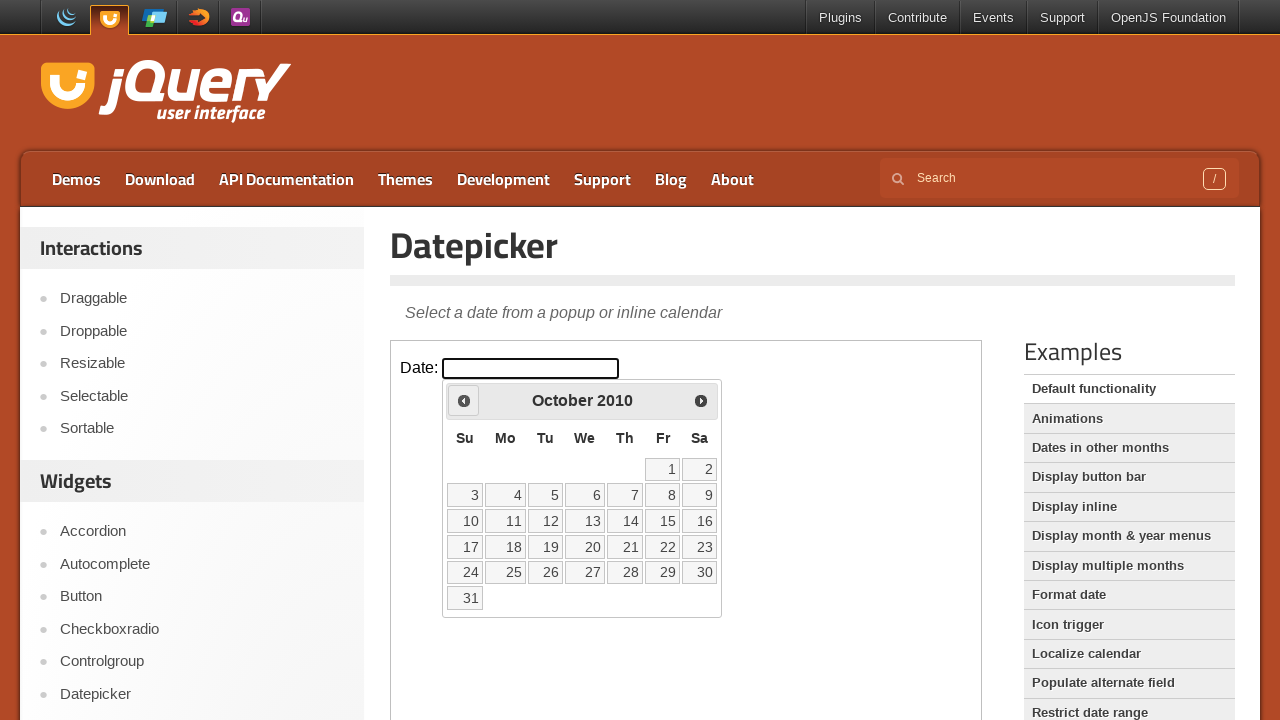

Checked current month and year: October 2010
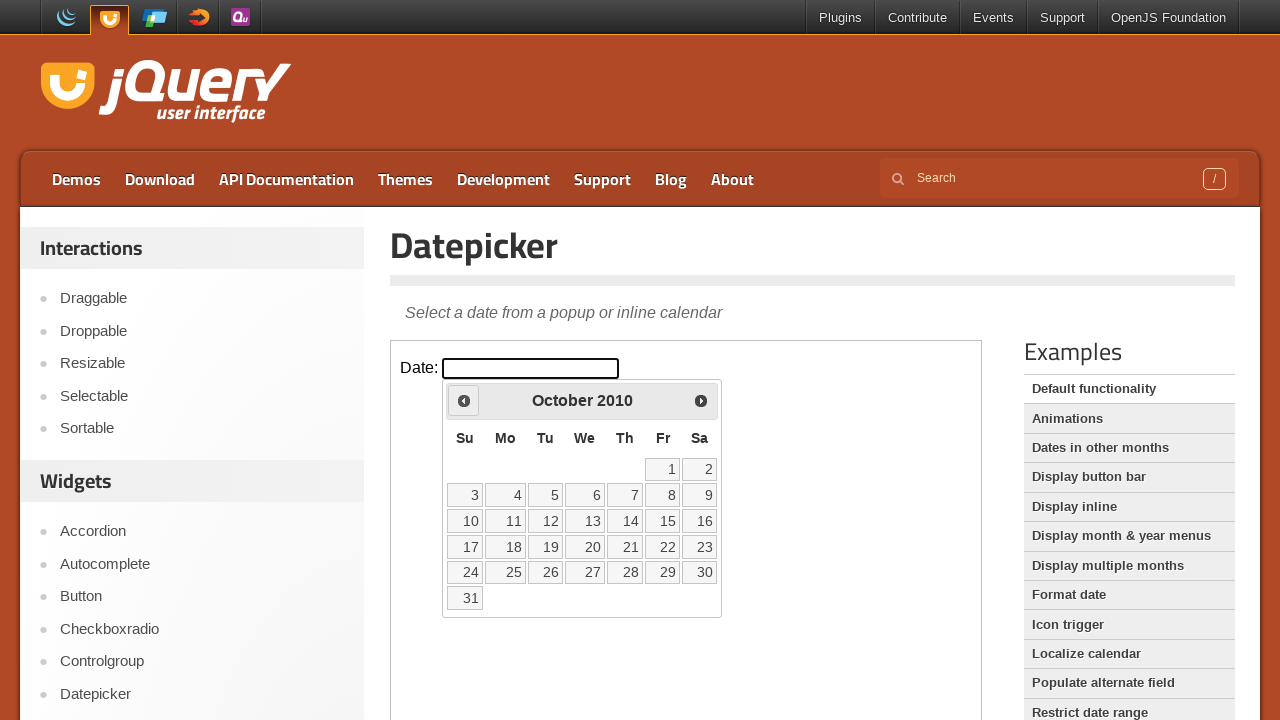

Clicked Previous button to navigate backward in the calendar at (464, 400) on iframe >> nth=0 >> internal:control=enter-frame >> span:has-text('Prev')
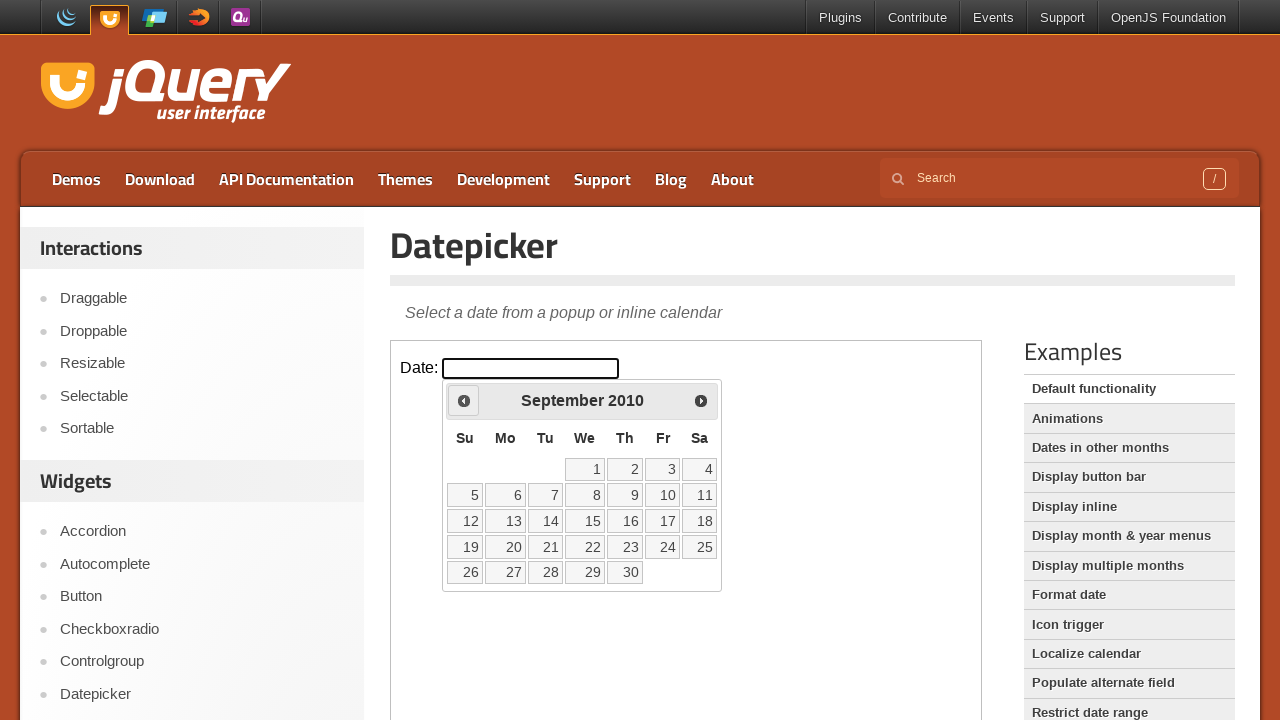

Checked current month and year: September 2010
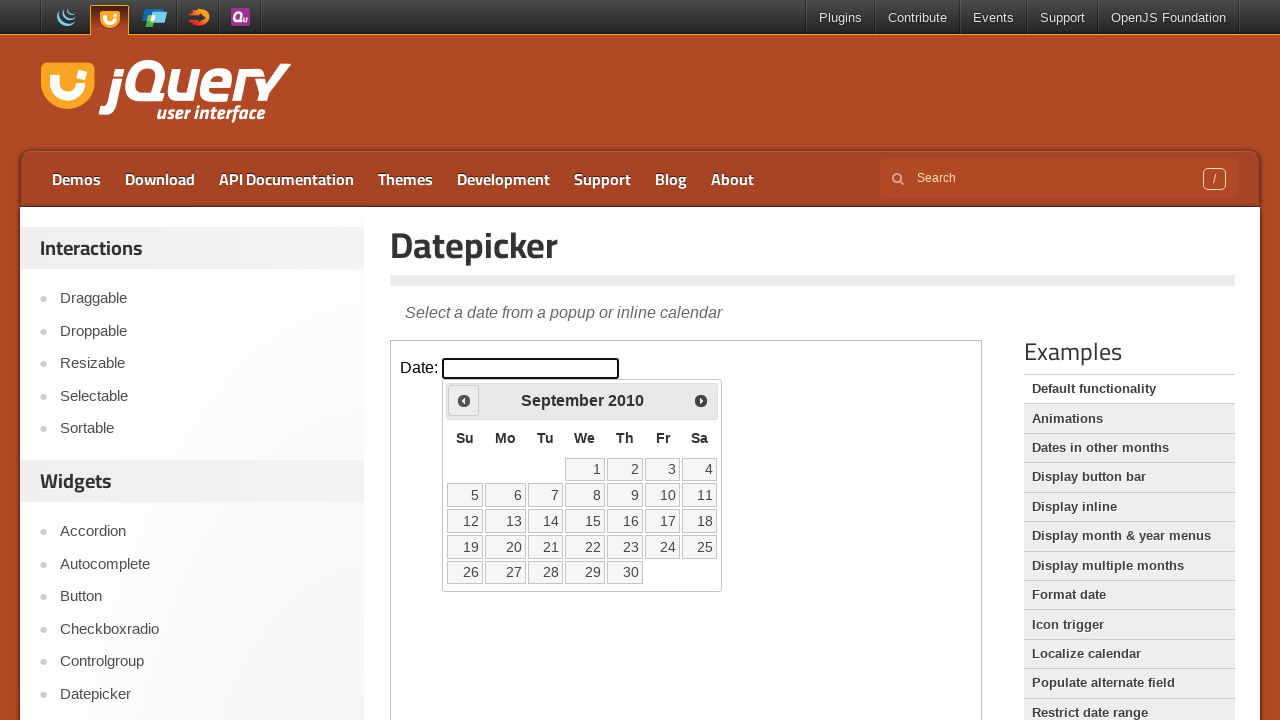

Clicked Previous button to navigate backward in the calendar at (464, 400) on iframe >> nth=0 >> internal:control=enter-frame >> span:has-text('Prev')
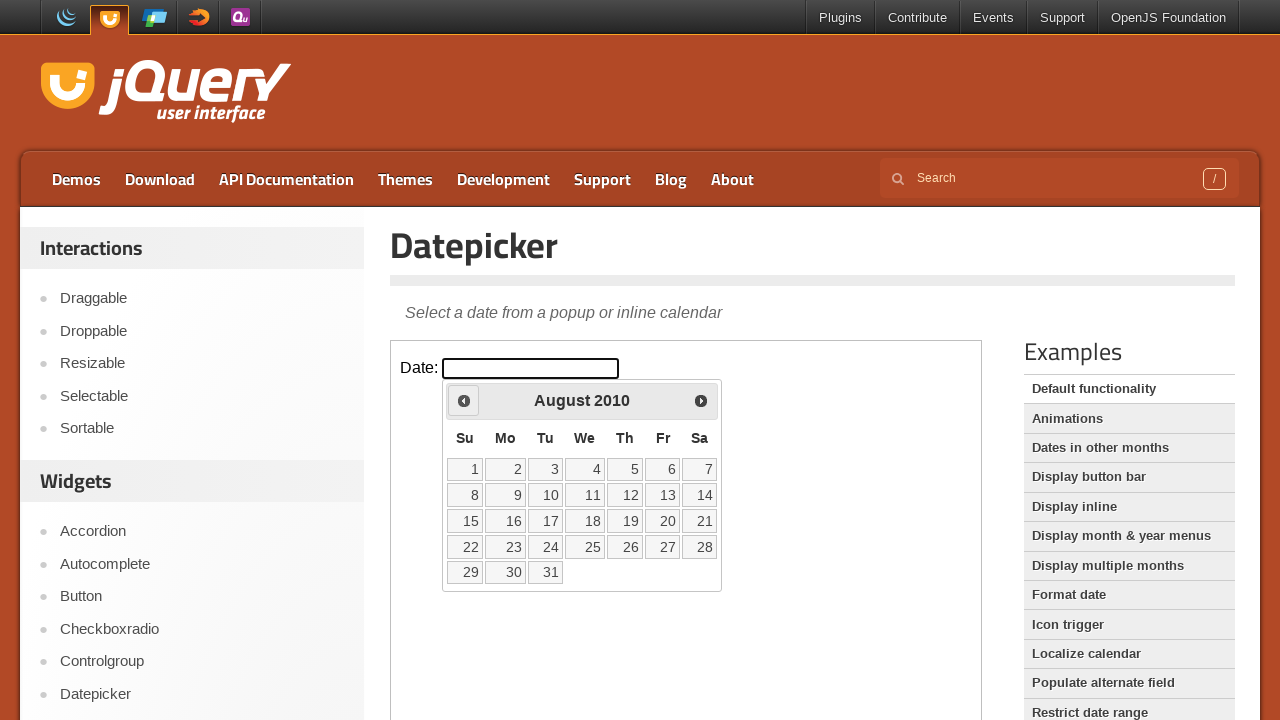

Checked current month and year: August 2010
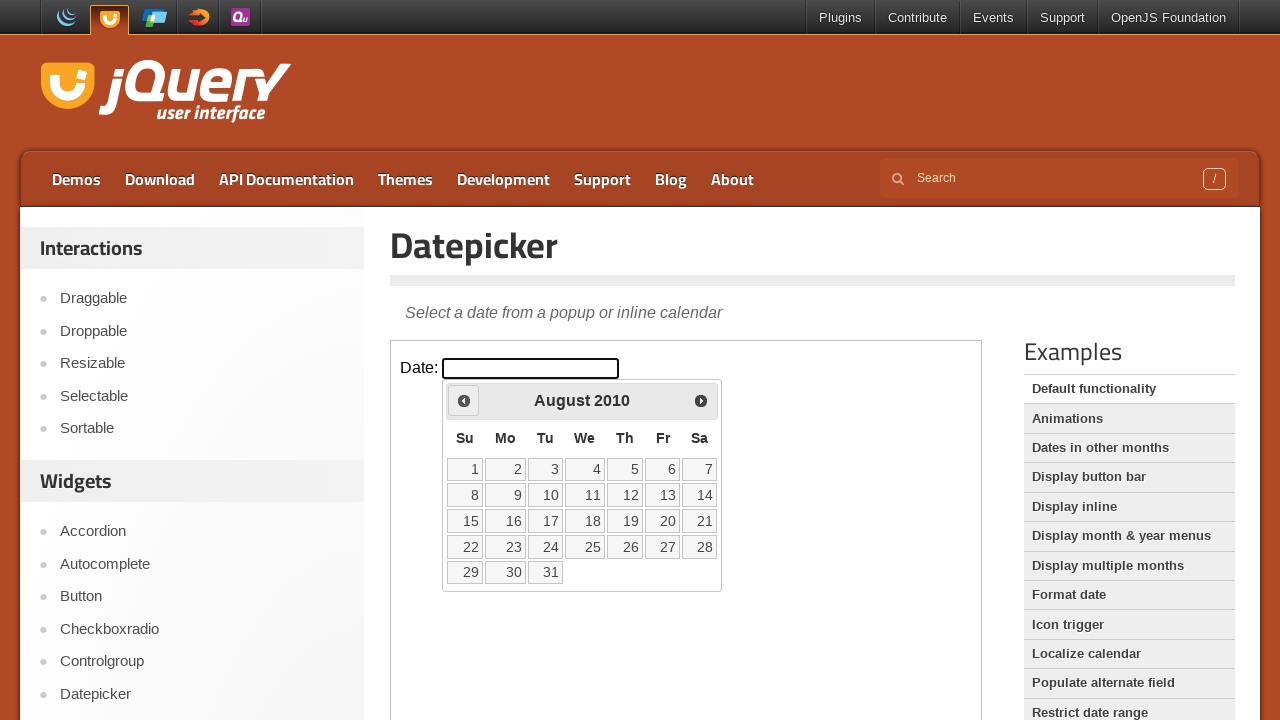

Clicked Previous button to navigate backward in the calendar at (464, 400) on iframe >> nth=0 >> internal:control=enter-frame >> span:has-text('Prev')
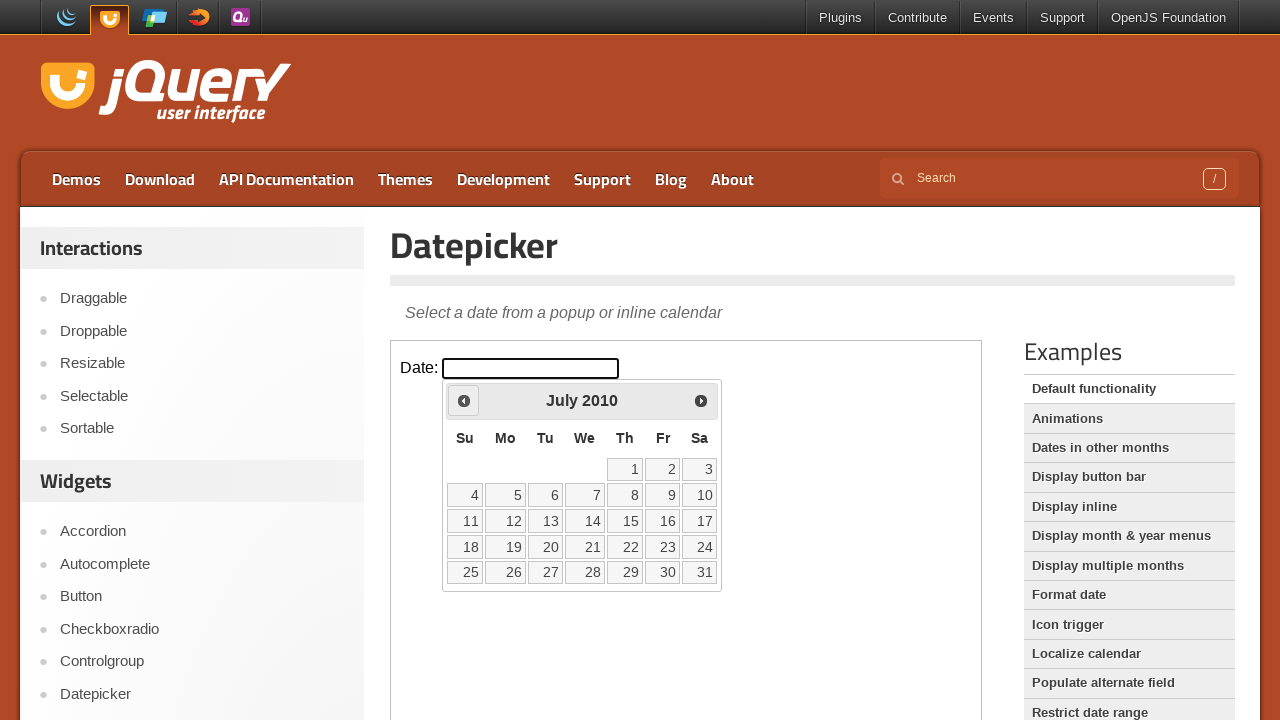

Checked current month and year: July 2010
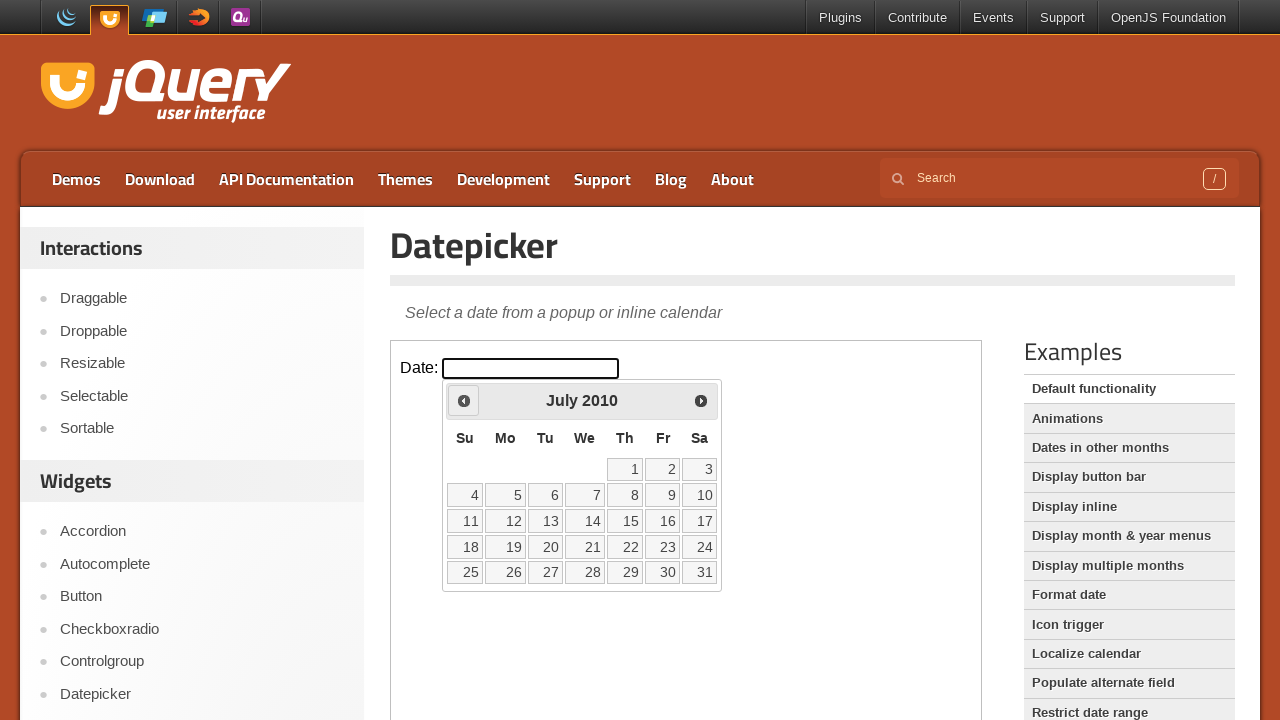

Clicked Previous button to navigate backward in the calendar at (464, 400) on iframe >> nth=0 >> internal:control=enter-frame >> span:has-text('Prev')
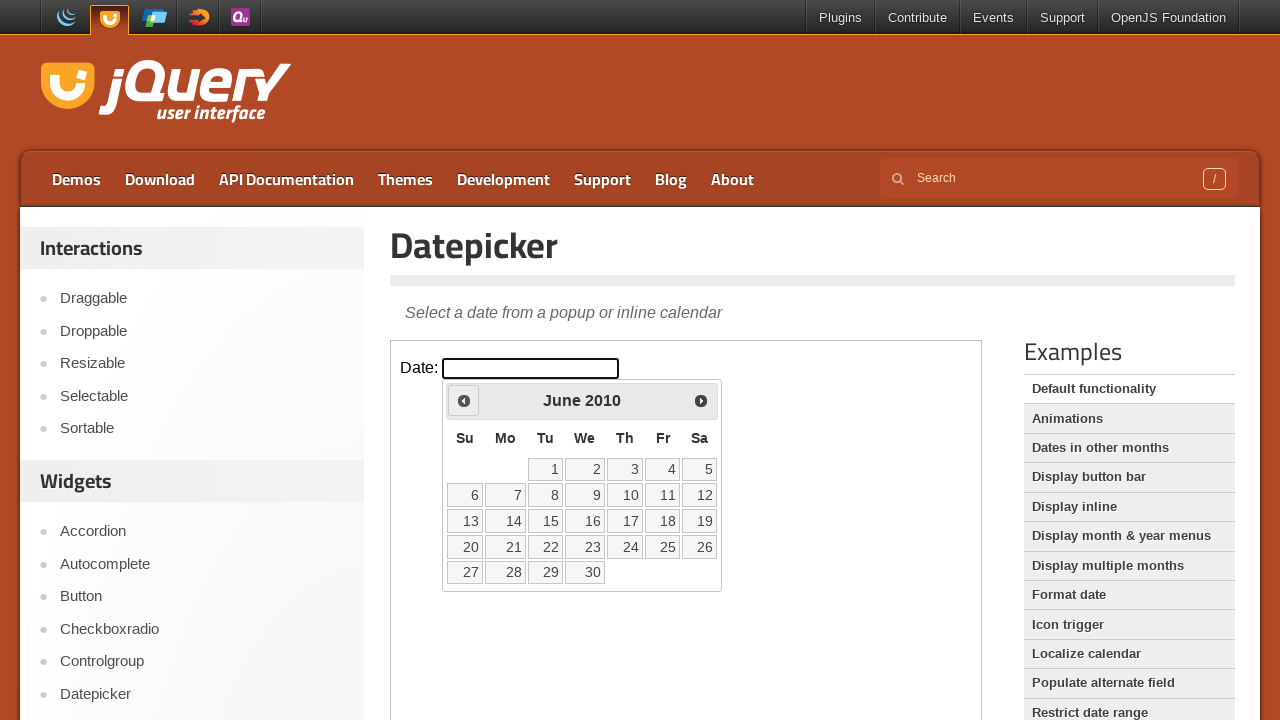

Checked current month and year: June 2010
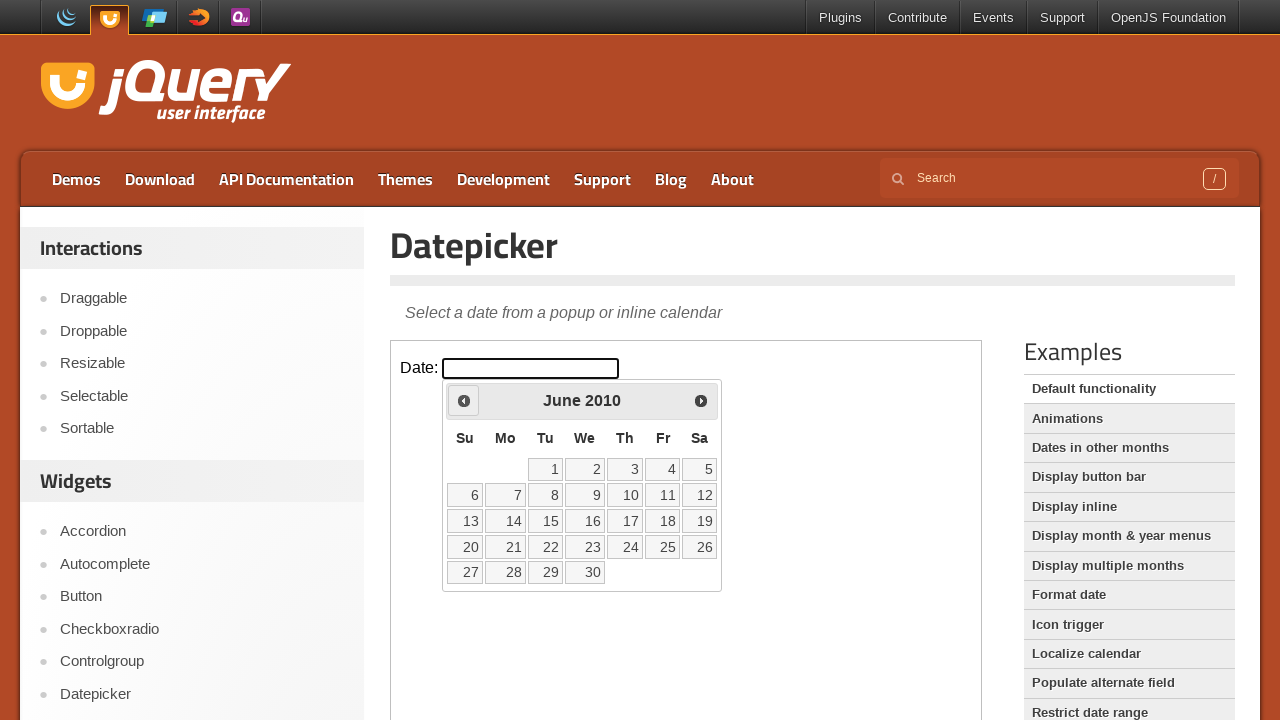

Clicked Previous button to navigate backward in the calendar at (464, 400) on iframe >> nth=0 >> internal:control=enter-frame >> span:has-text('Prev')
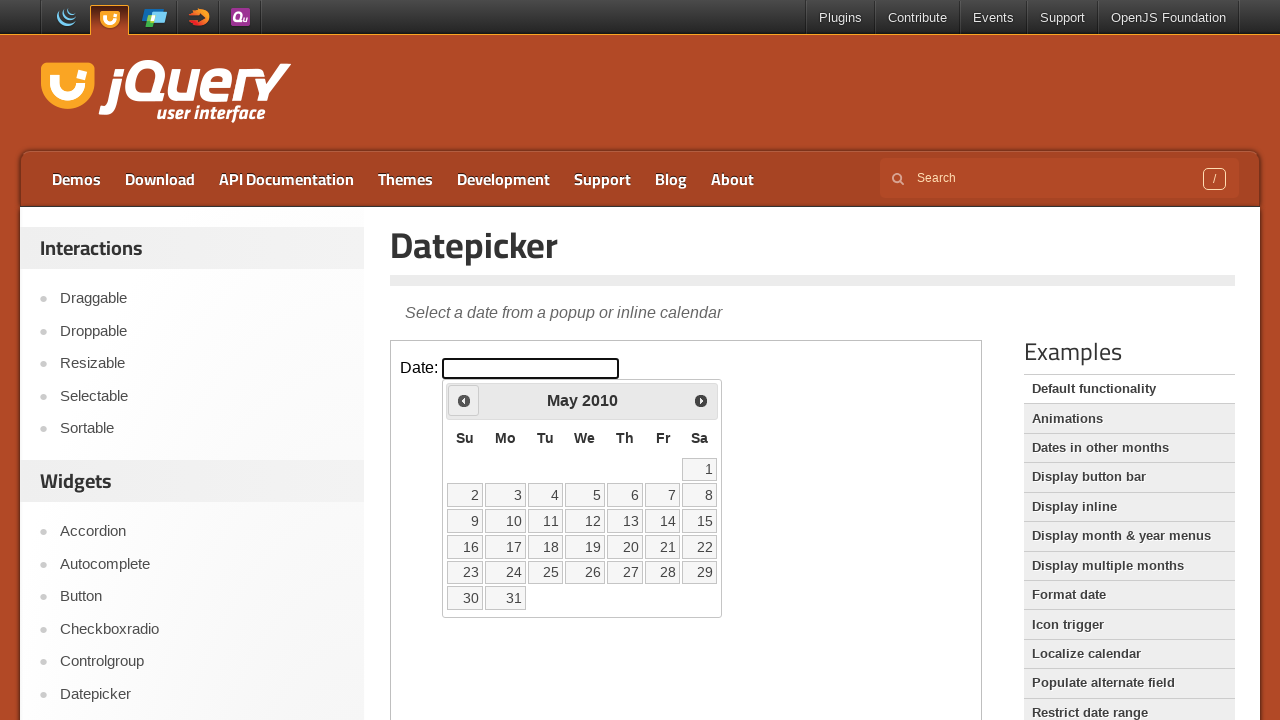

Checked current month and year: May 2010
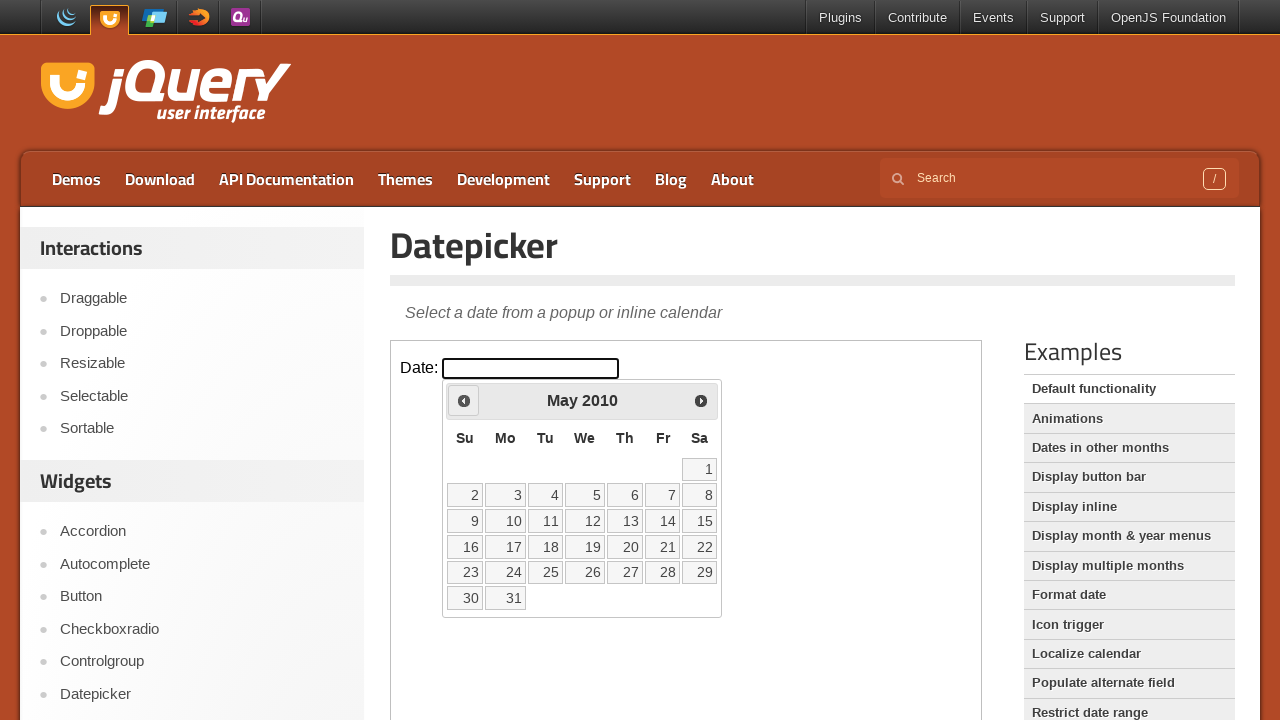

Clicked Previous button to navigate backward in the calendar at (464, 400) on iframe >> nth=0 >> internal:control=enter-frame >> span:has-text('Prev')
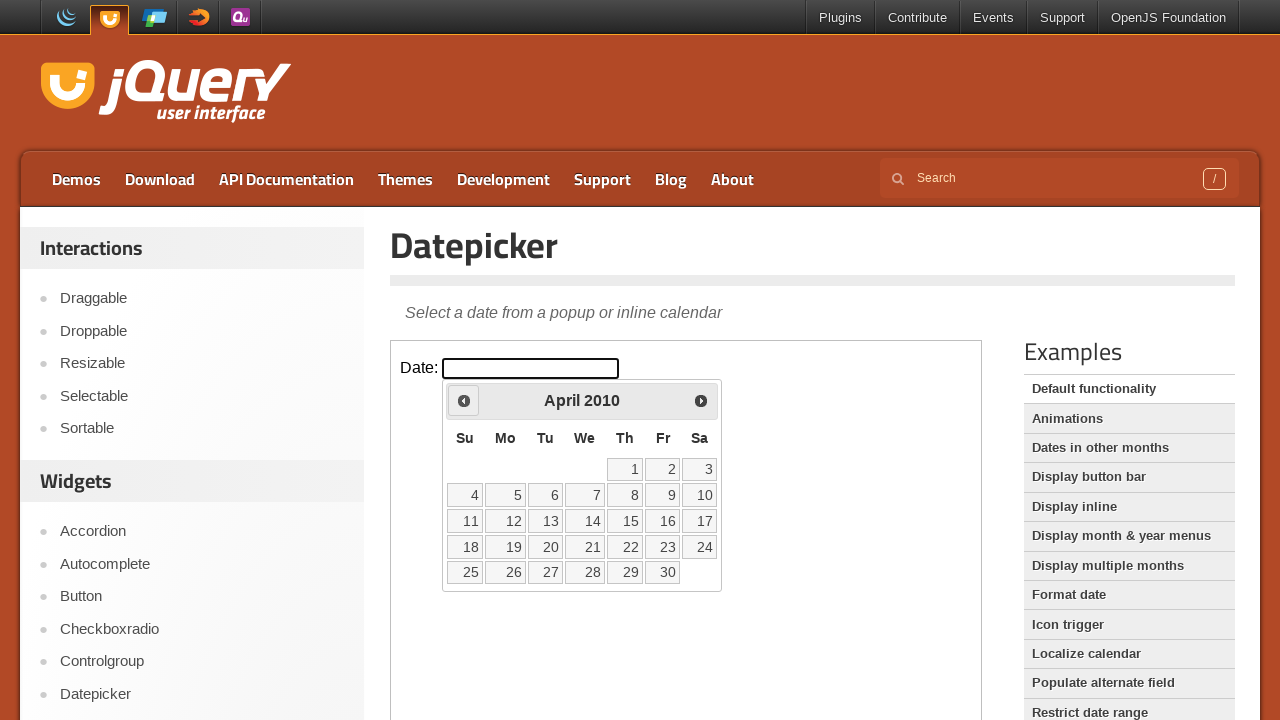

Checked current month and year: April 2010
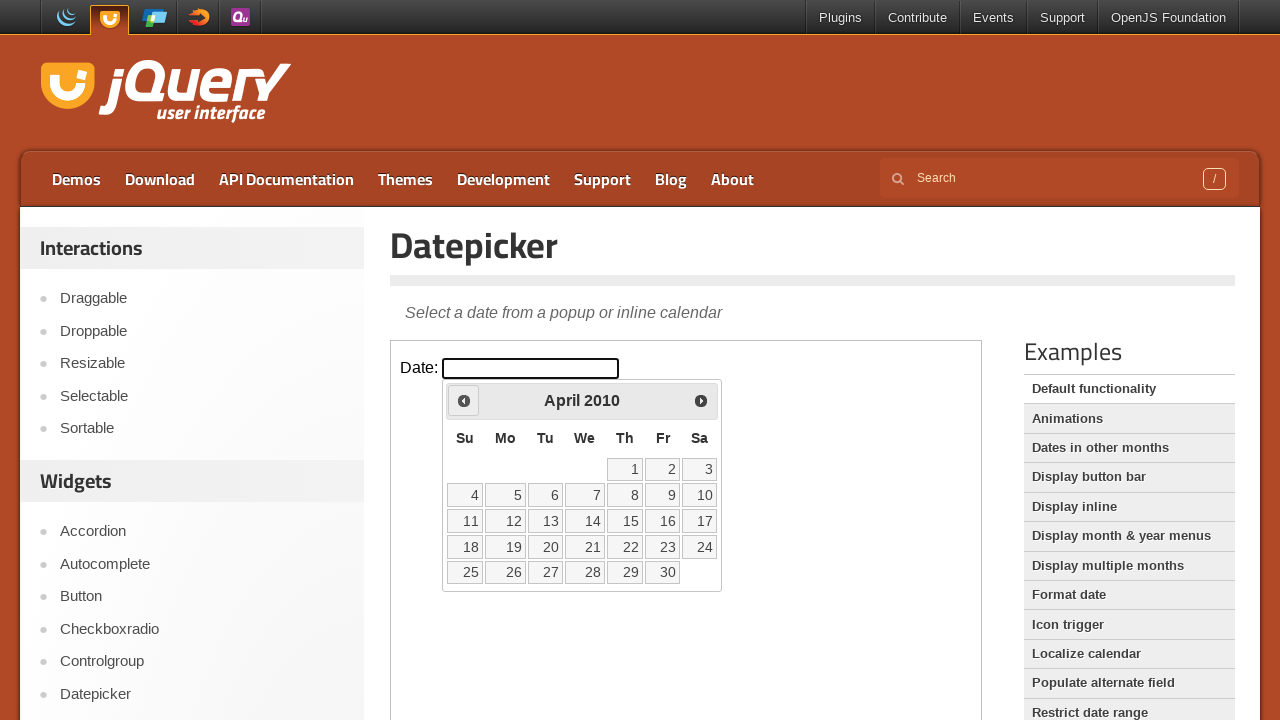

Clicked Previous button to navigate backward in the calendar at (464, 400) on iframe >> nth=0 >> internal:control=enter-frame >> span:has-text('Prev')
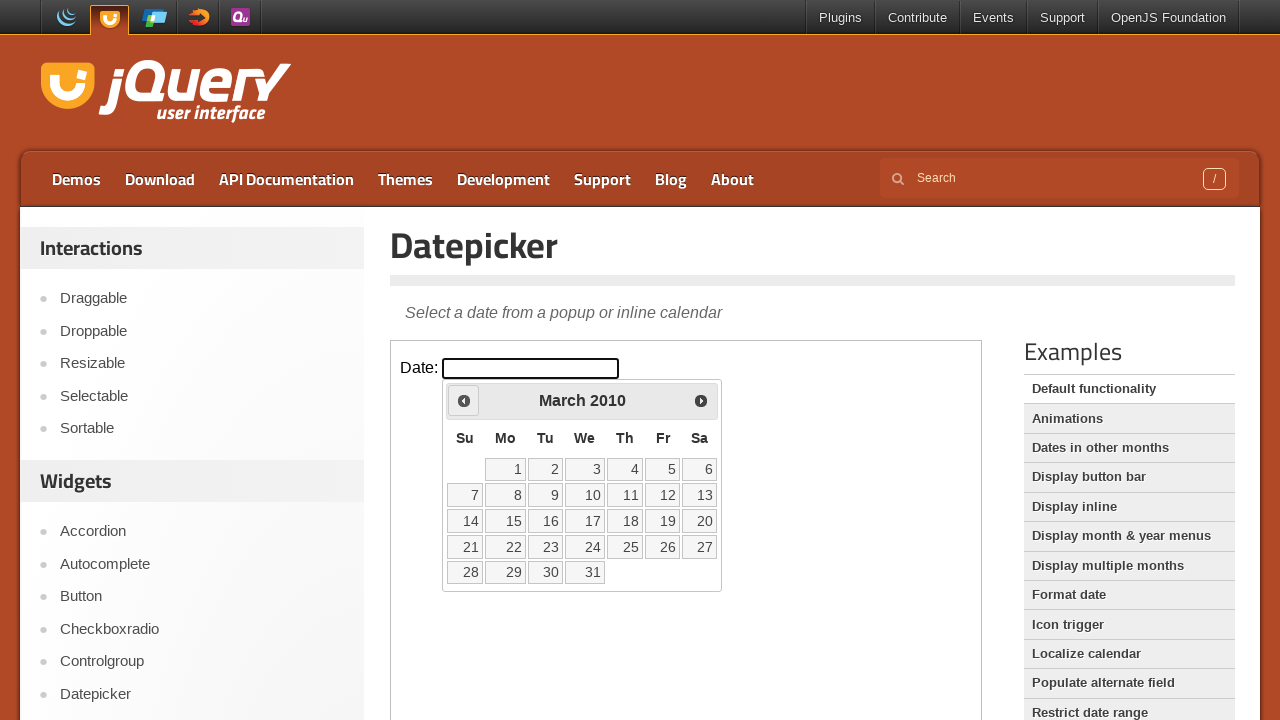

Checked current month and year: March 2010
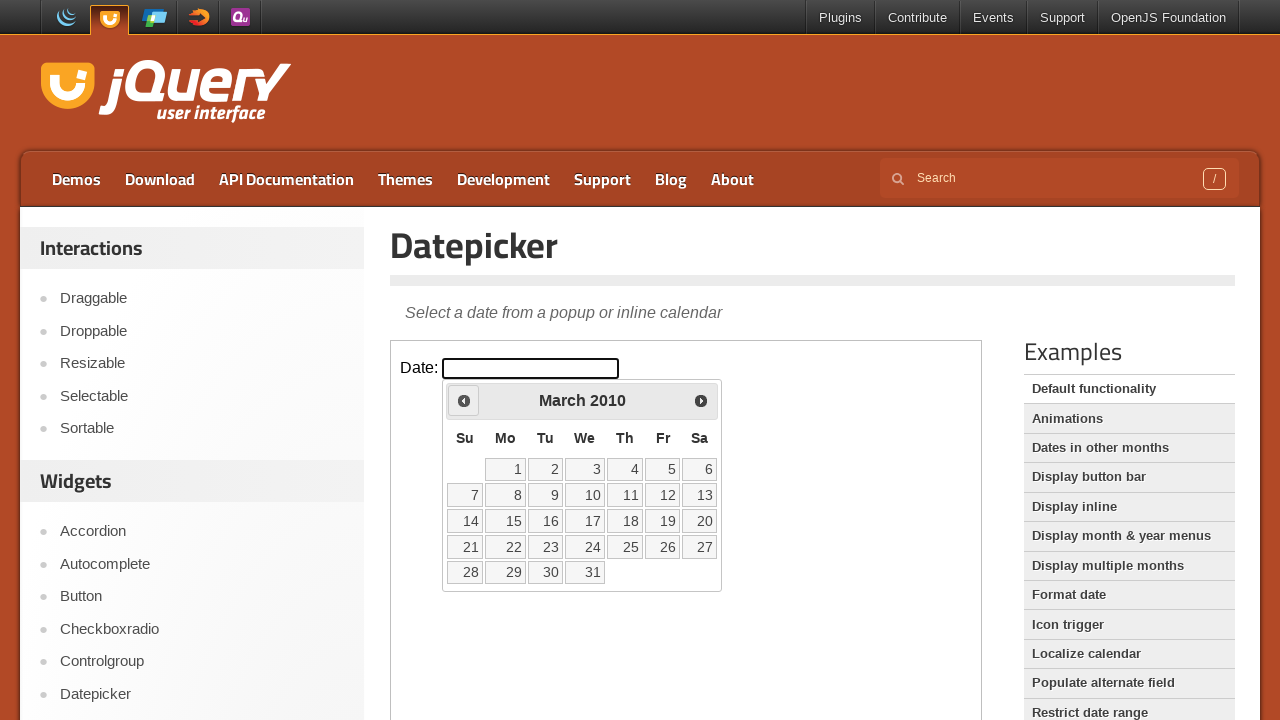

Clicked Previous button to navigate backward in the calendar at (464, 400) on iframe >> nth=0 >> internal:control=enter-frame >> span:has-text('Prev')
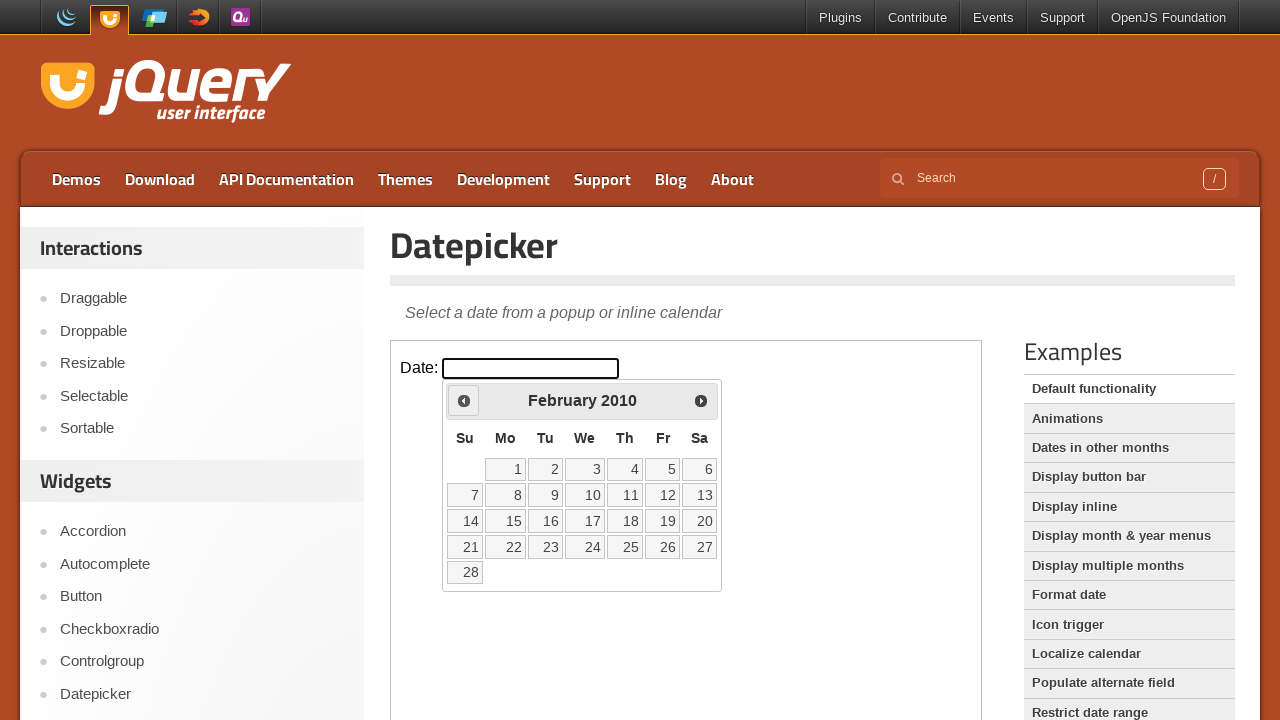

Checked current month and year: February 2010
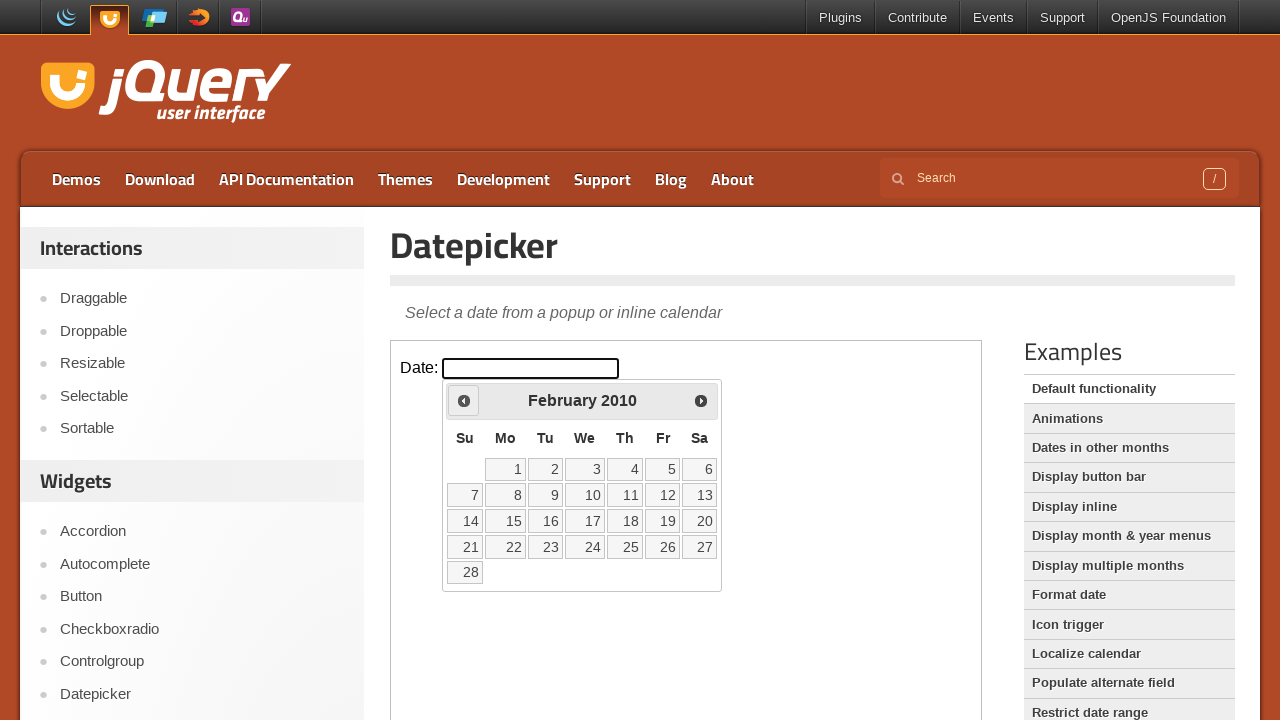

Clicked Previous button to navigate backward in the calendar at (464, 400) on iframe >> nth=0 >> internal:control=enter-frame >> span:has-text('Prev')
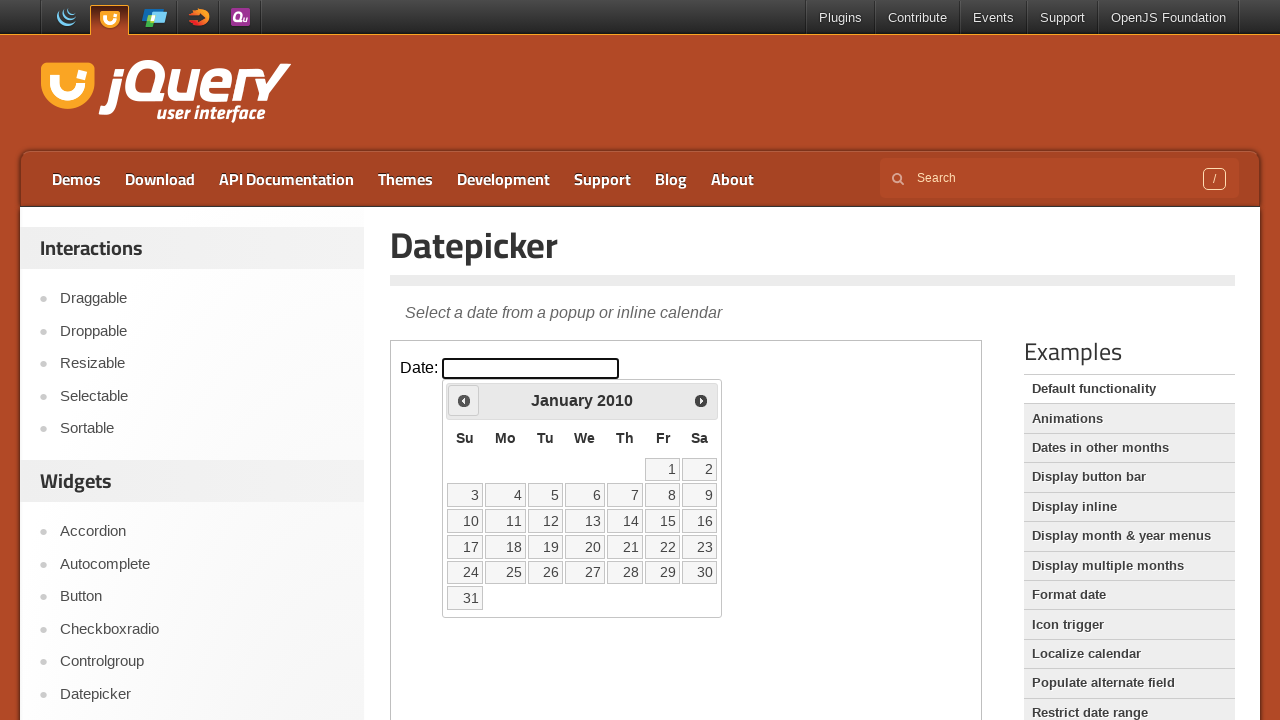

Checked current month and year: January 2010
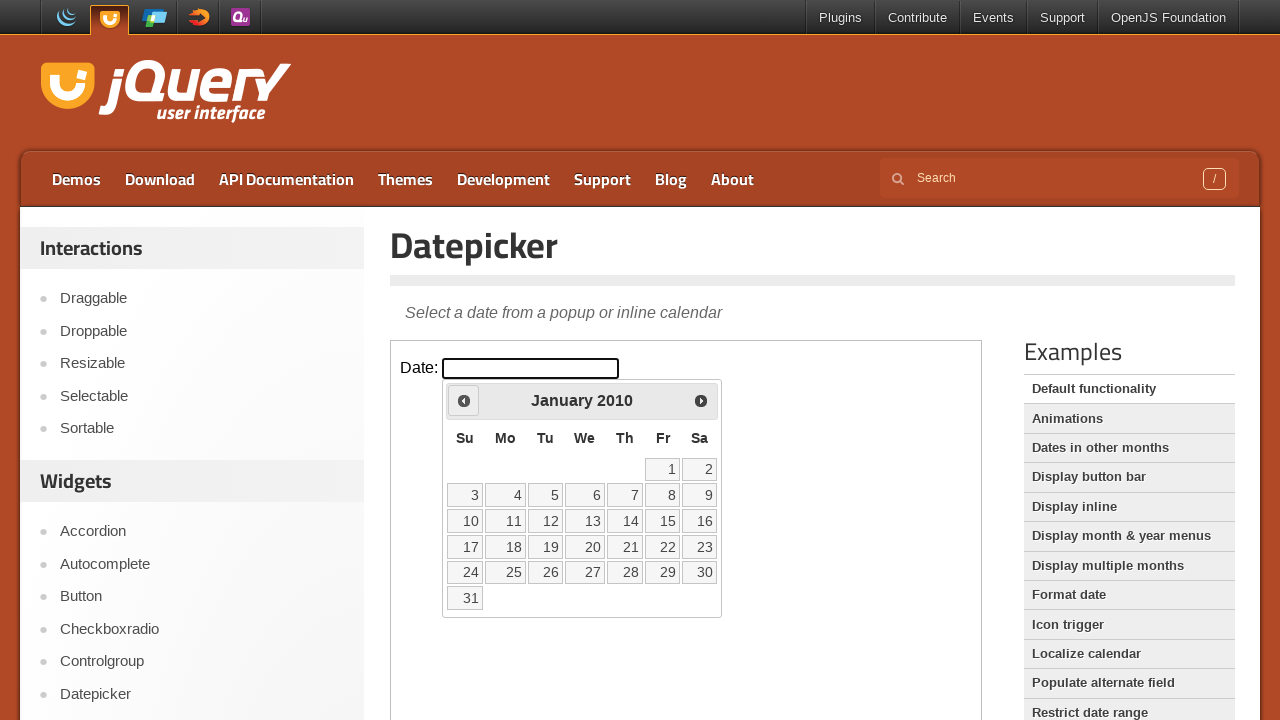

Clicked Previous button to navigate backward in the calendar at (464, 400) on iframe >> nth=0 >> internal:control=enter-frame >> span:has-text('Prev')
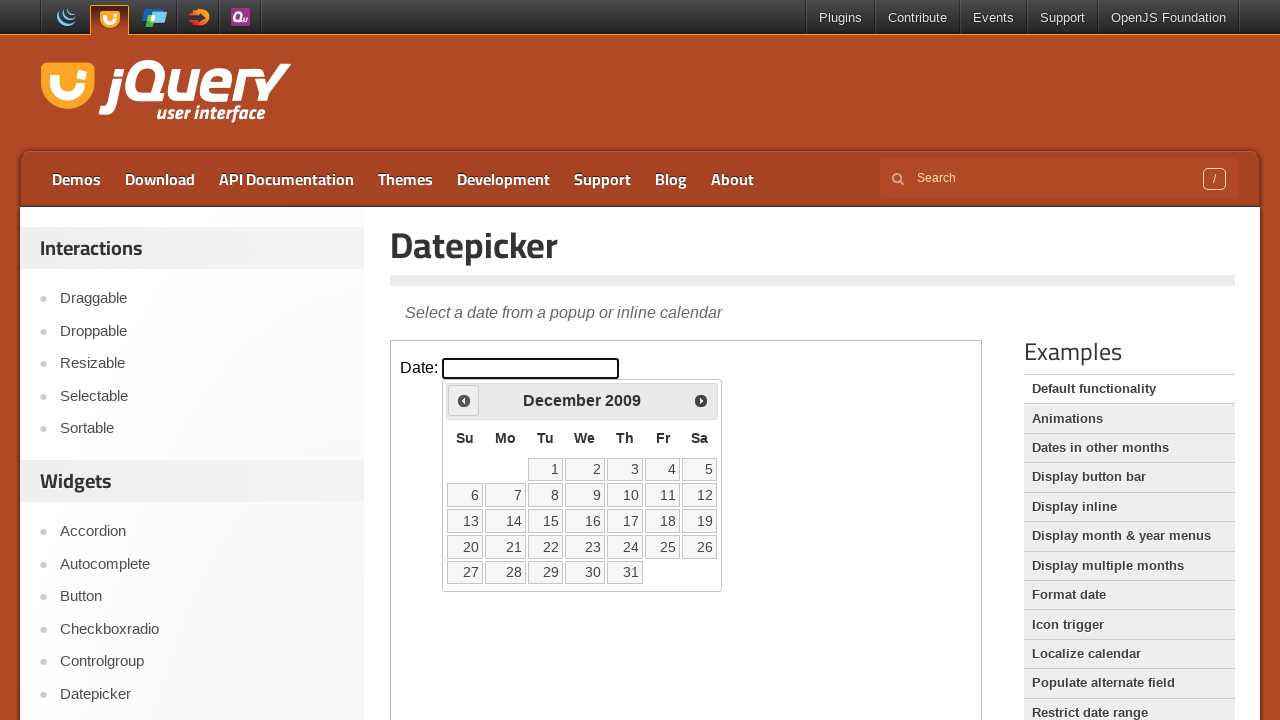

Checked current month and year: December 2009
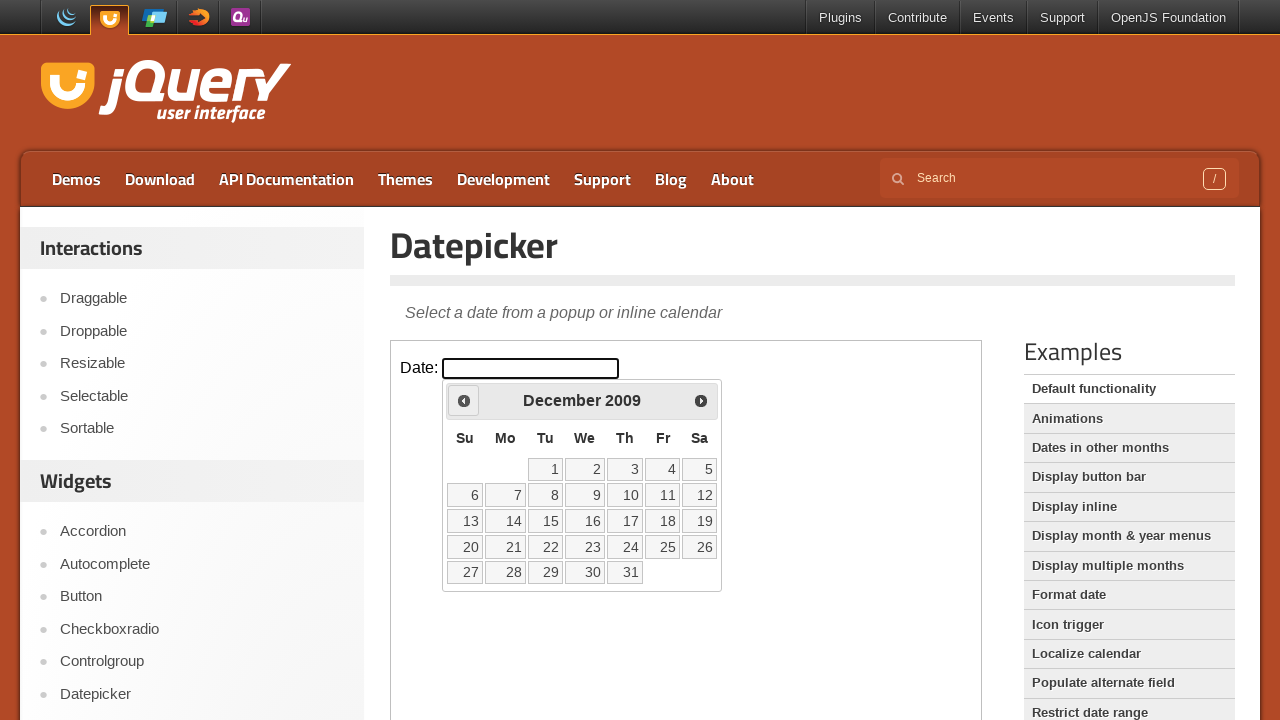

Clicked Previous button to navigate backward in the calendar at (464, 400) on iframe >> nth=0 >> internal:control=enter-frame >> span:has-text('Prev')
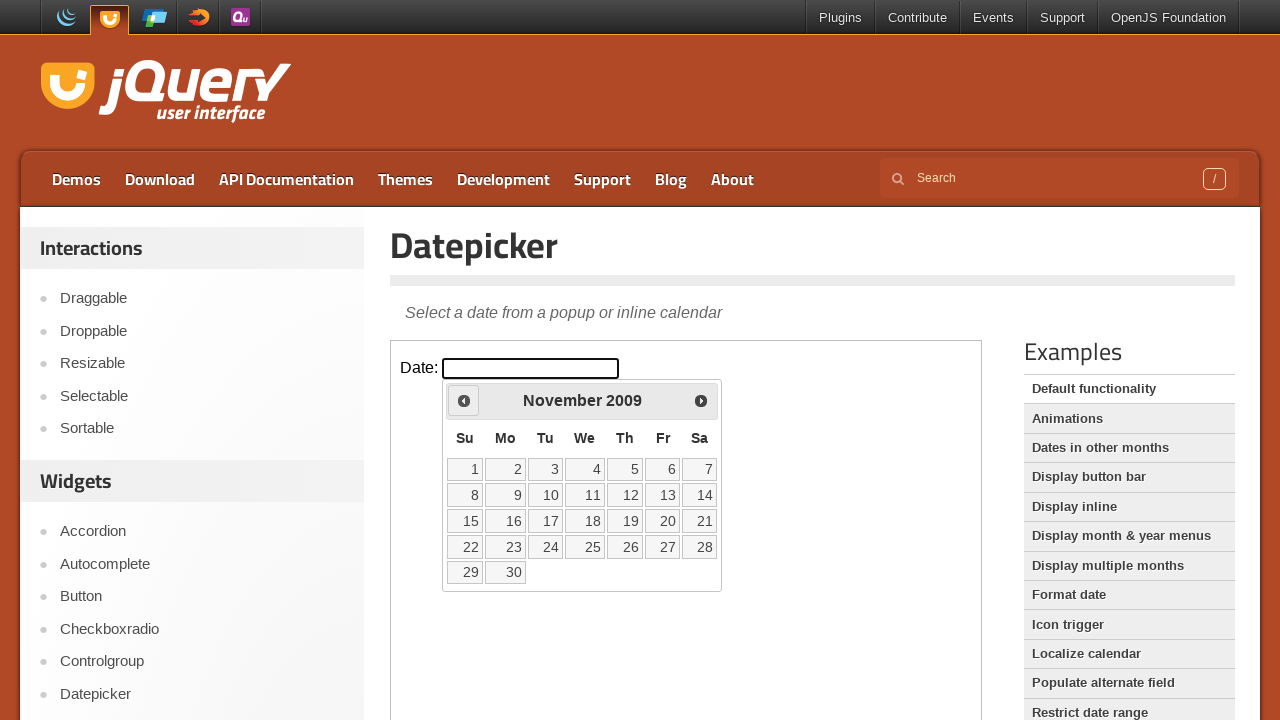

Checked current month and year: November 2009
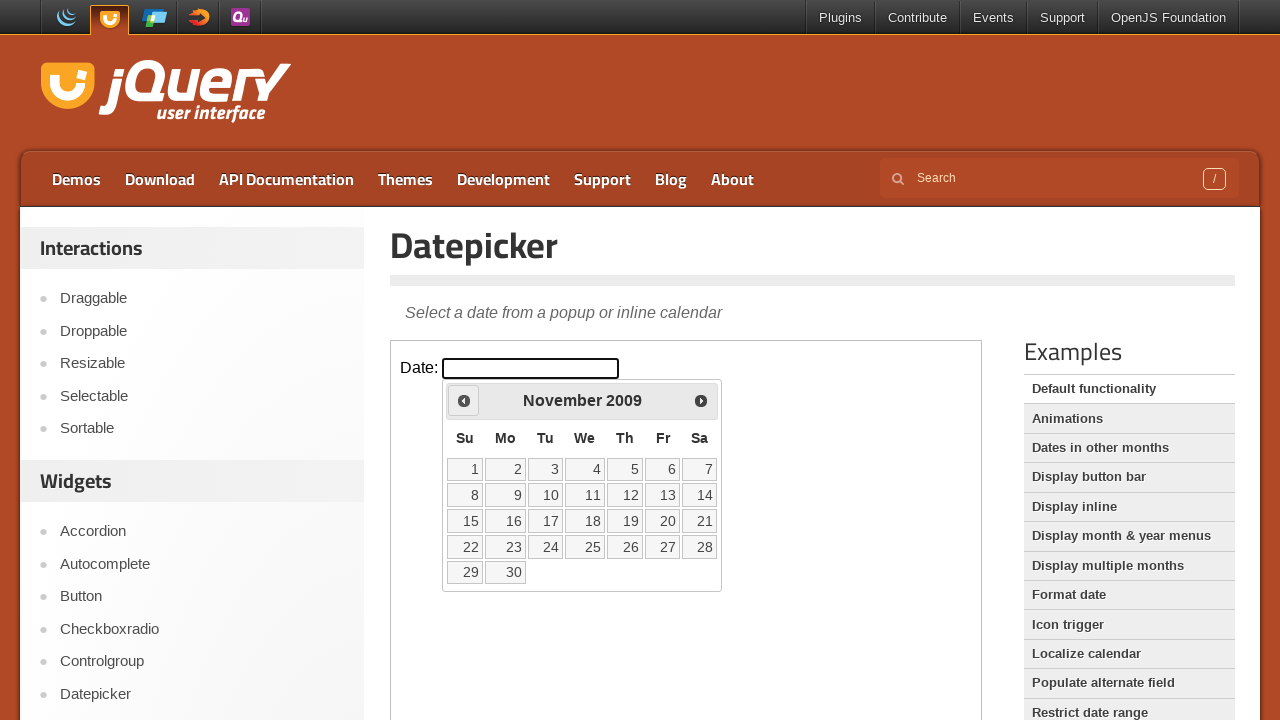

Clicked Previous button to navigate backward in the calendar at (464, 400) on iframe >> nth=0 >> internal:control=enter-frame >> span:has-text('Prev')
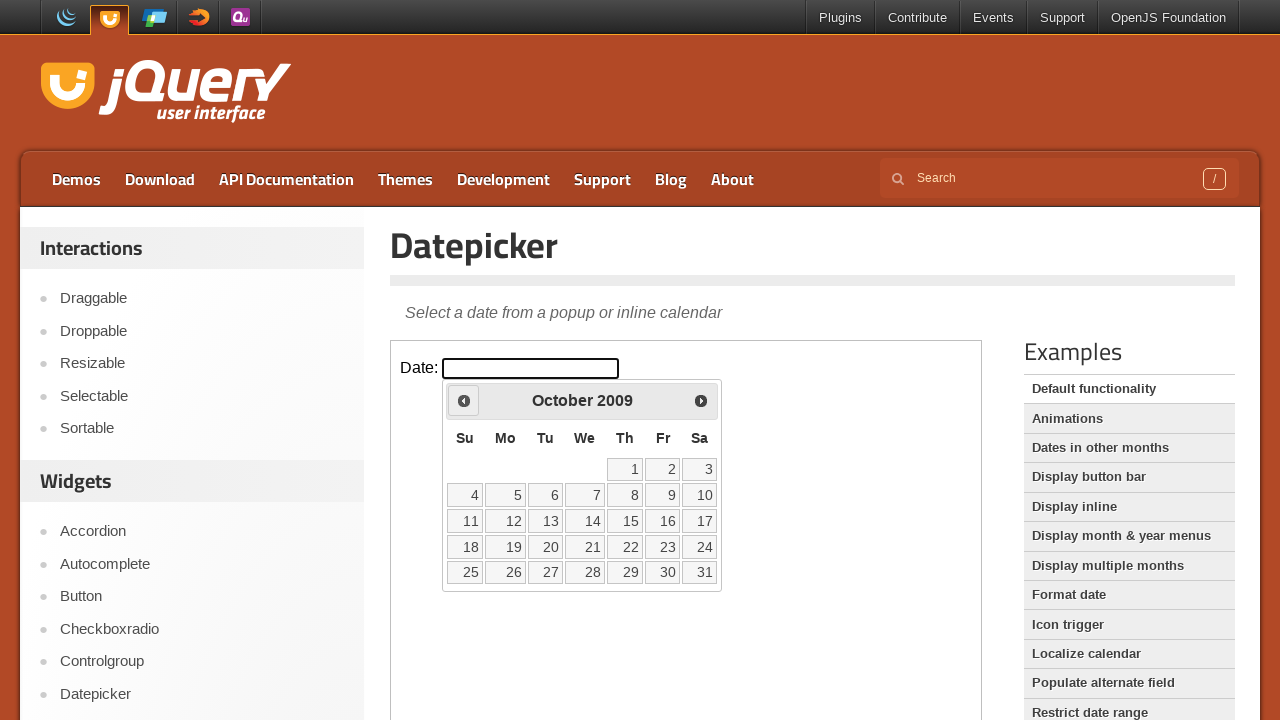

Checked current month and year: October 2009
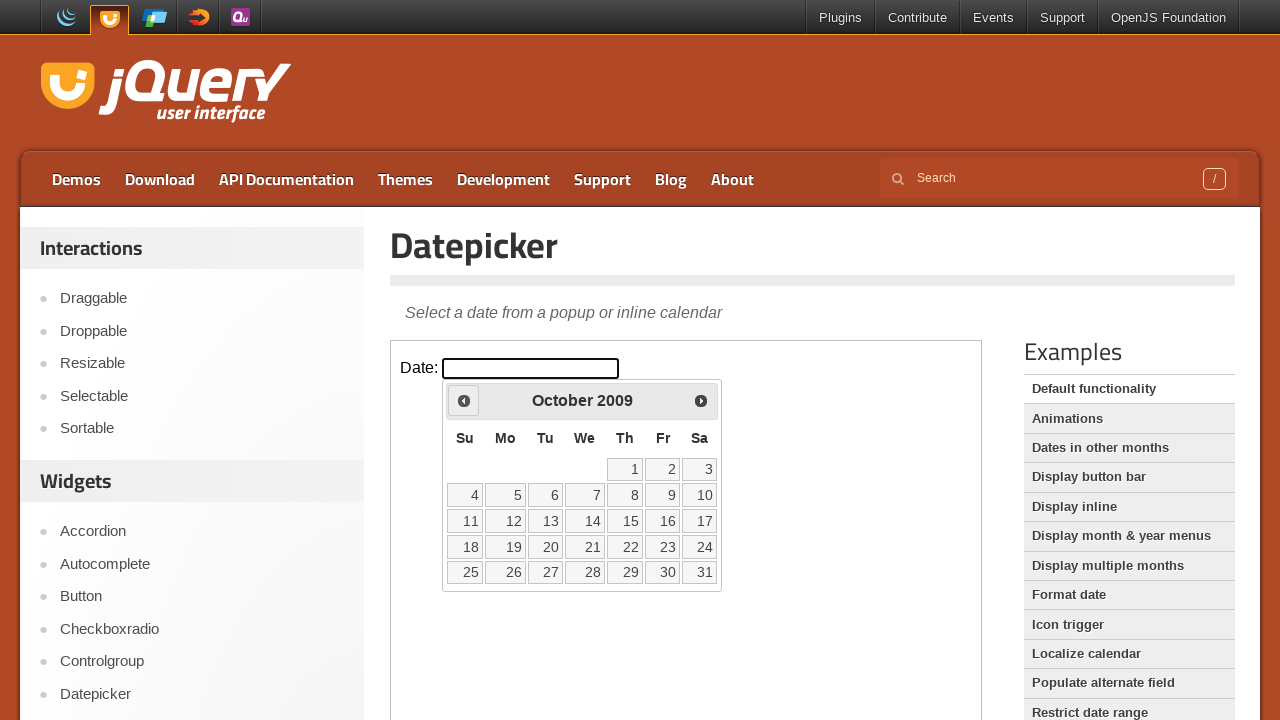

Clicked Previous button to navigate backward in the calendar at (464, 400) on iframe >> nth=0 >> internal:control=enter-frame >> span:has-text('Prev')
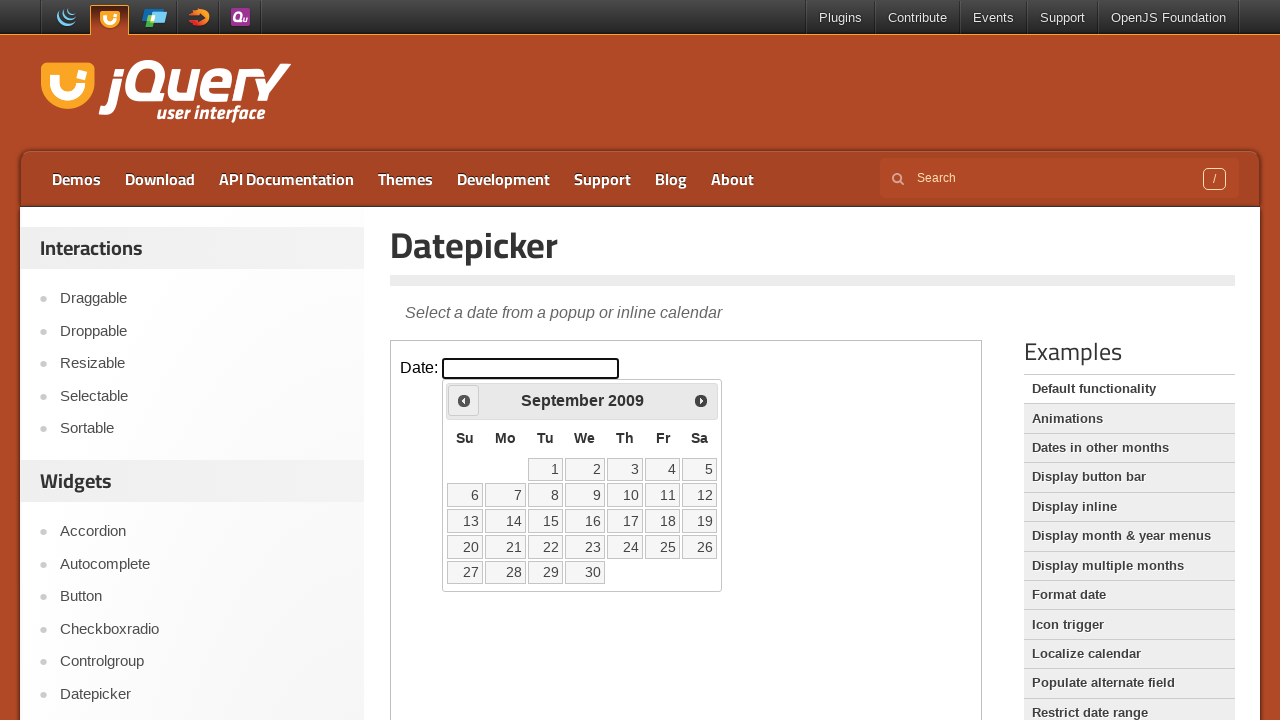

Checked current month and year: September 2009
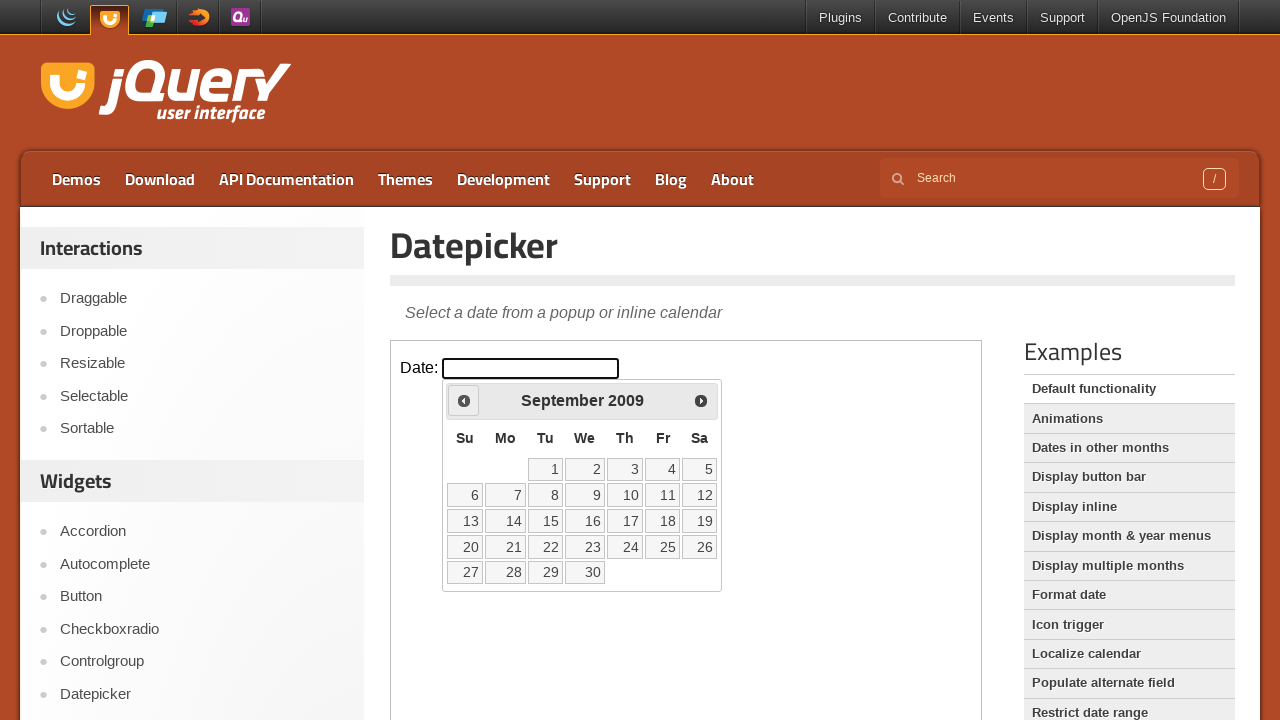

Clicked Previous button to navigate backward in the calendar at (464, 400) on iframe >> nth=0 >> internal:control=enter-frame >> span:has-text('Prev')
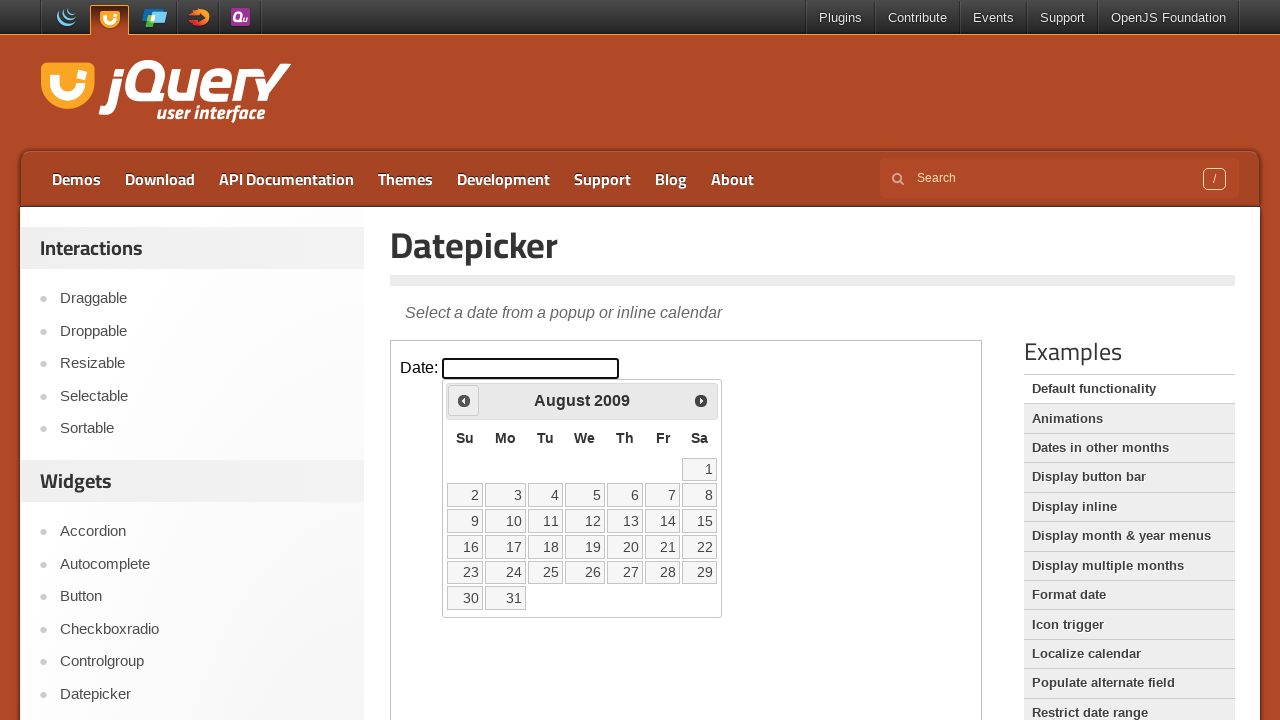

Checked current month and year: August 2009
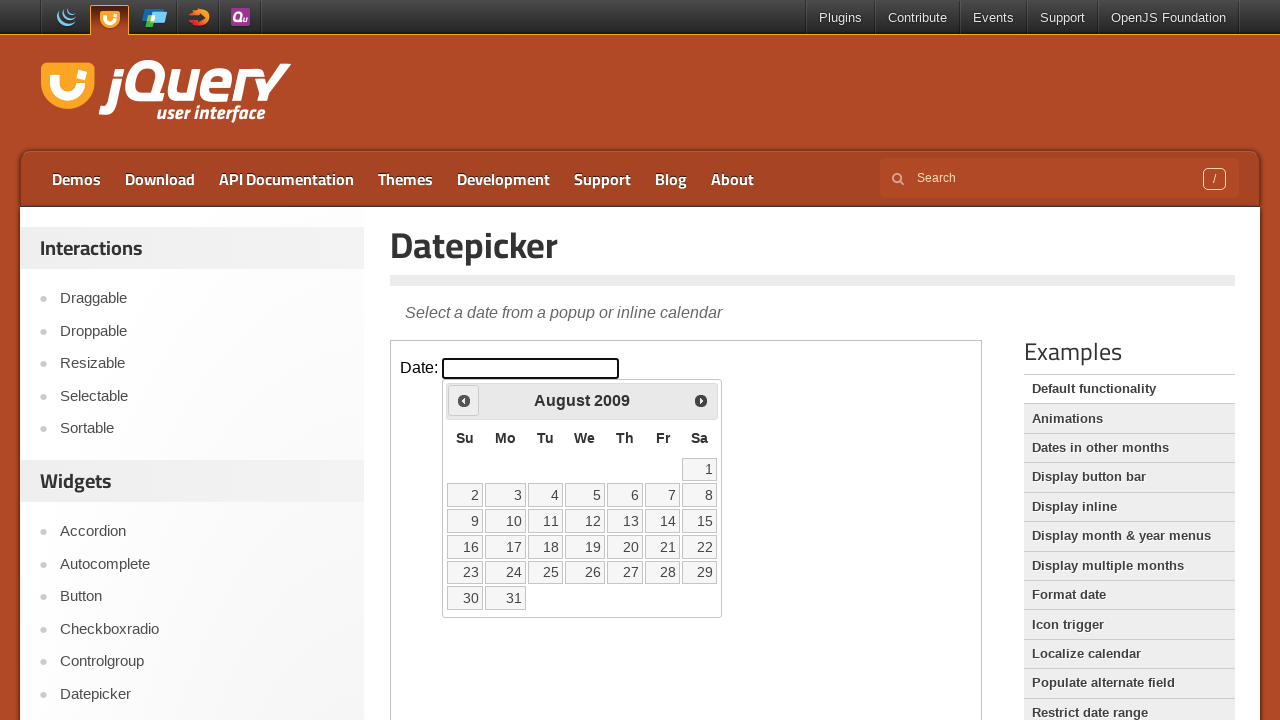

Clicked Previous button to navigate backward in the calendar at (464, 400) on iframe >> nth=0 >> internal:control=enter-frame >> span:has-text('Prev')
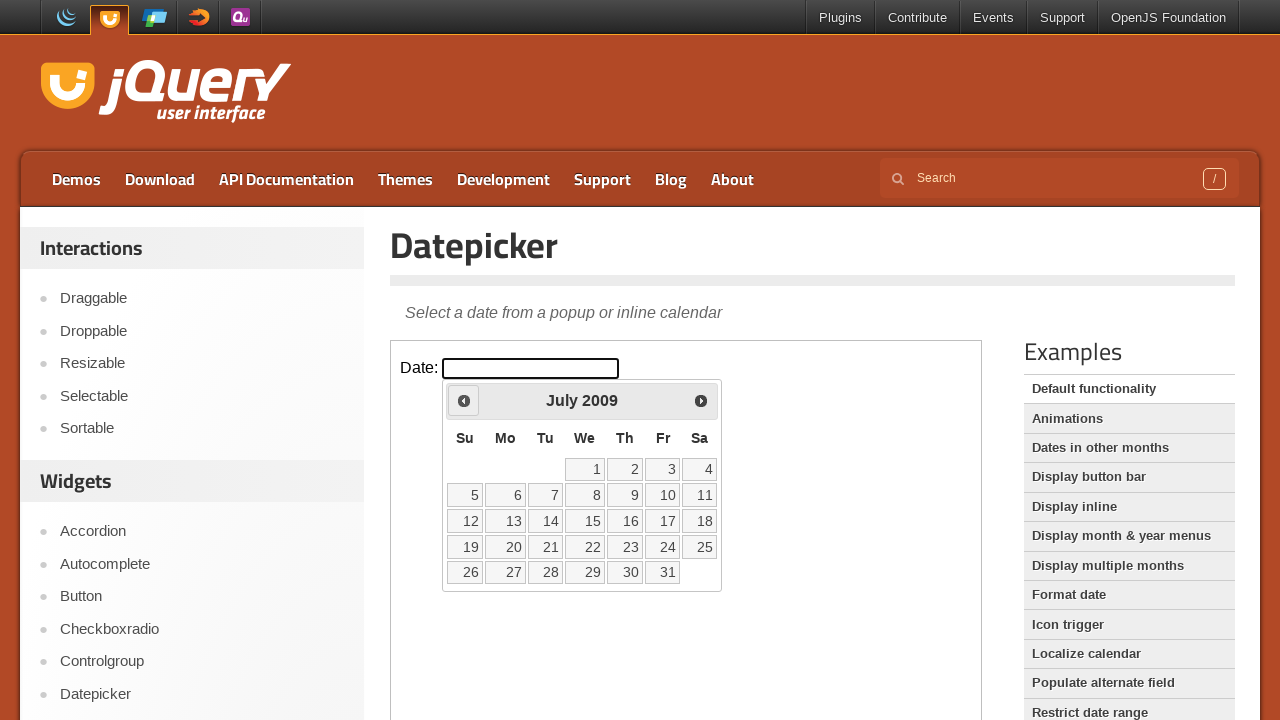

Checked current month and year: July 2009
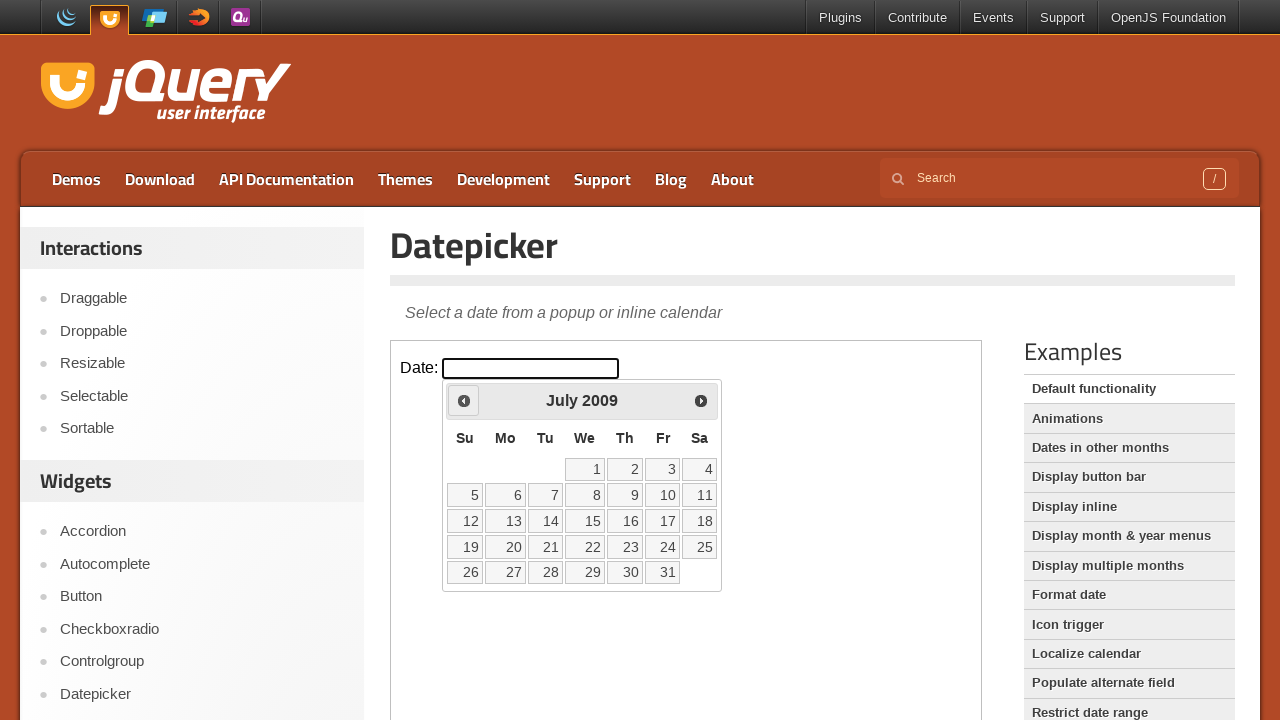

Clicked Previous button to navigate backward in the calendar at (464, 400) on iframe >> nth=0 >> internal:control=enter-frame >> span:has-text('Prev')
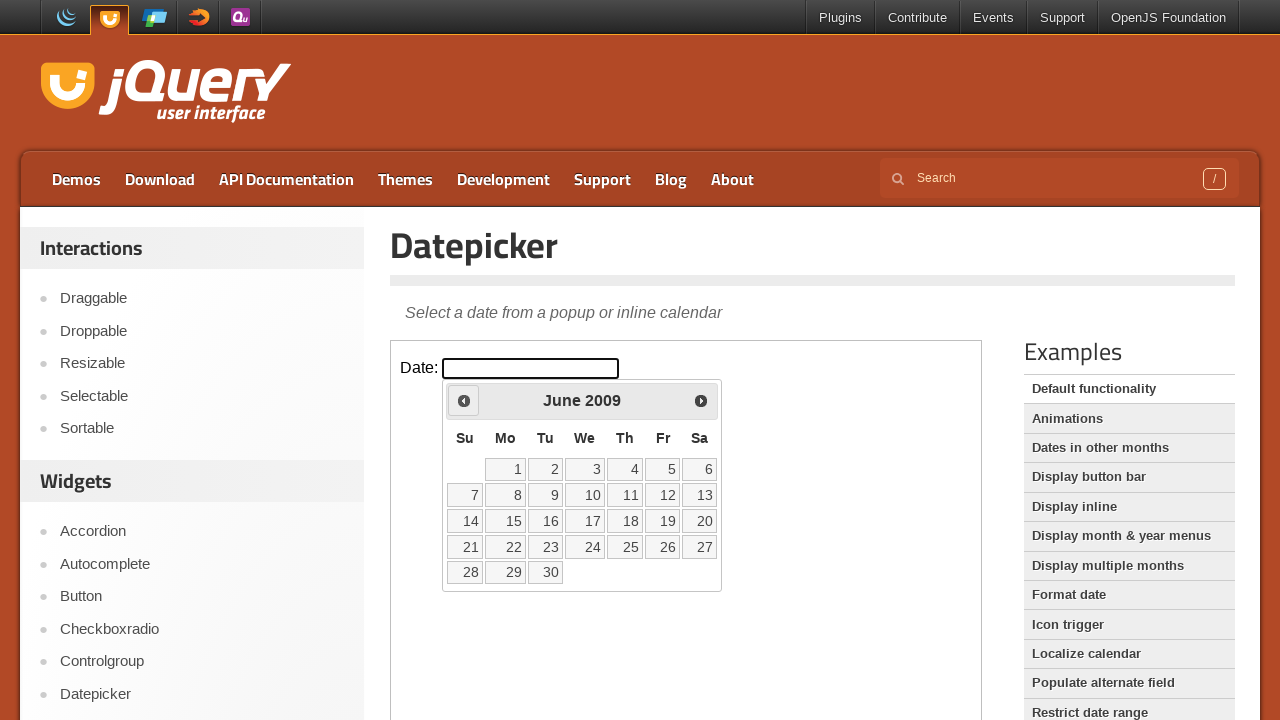

Checked current month and year: June 2009
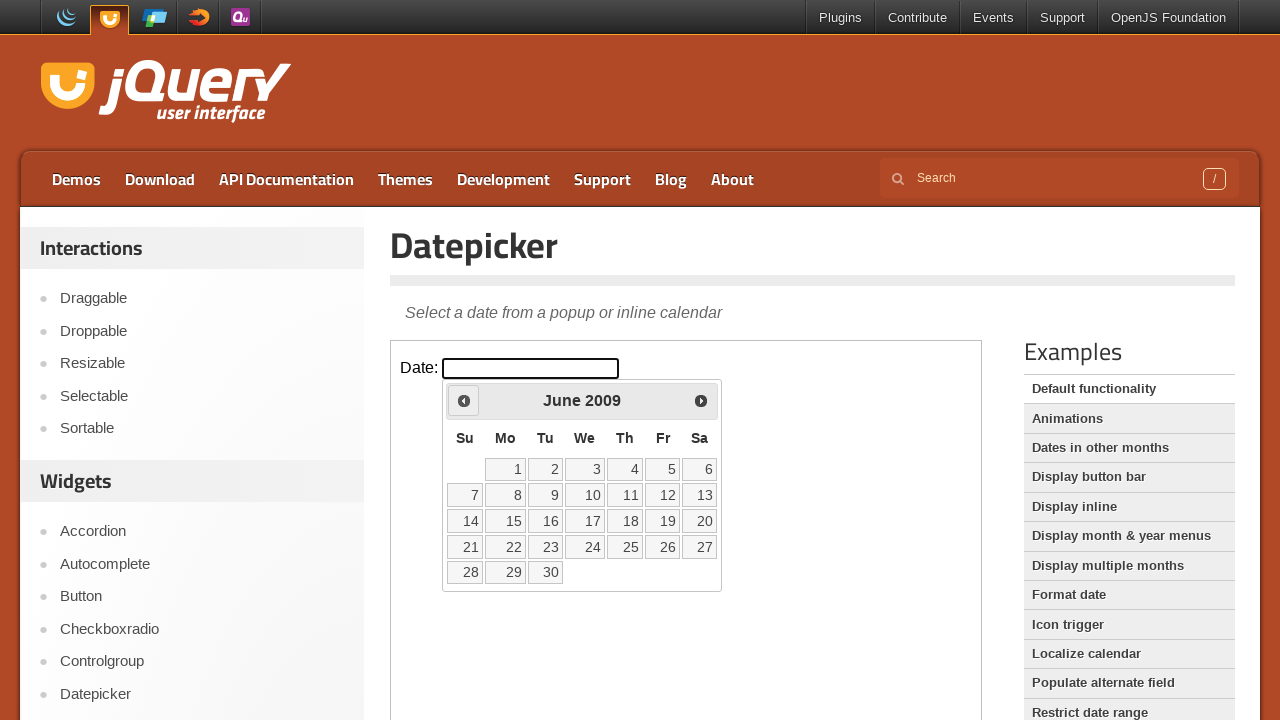

Clicked Previous button to navigate backward in the calendar at (464, 400) on iframe >> nth=0 >> internal:control=enter-frame >> span:has-text('Prev')
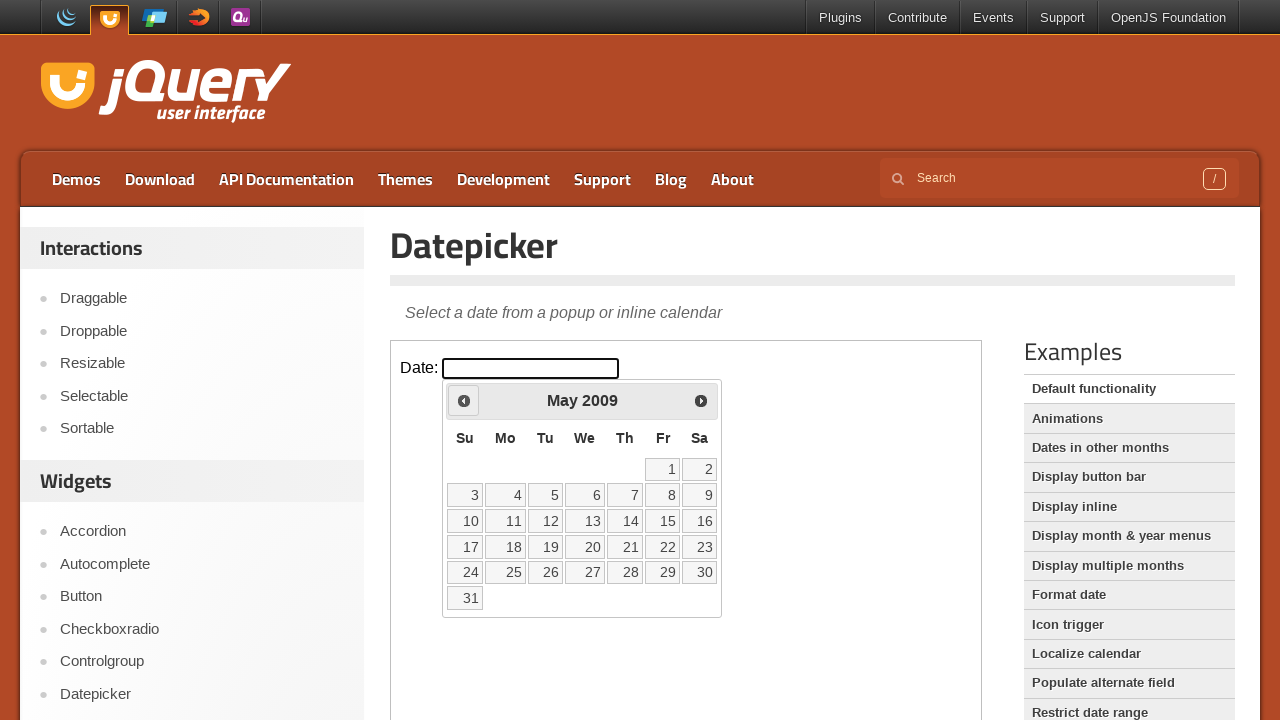

Checked current month and year: May 2009
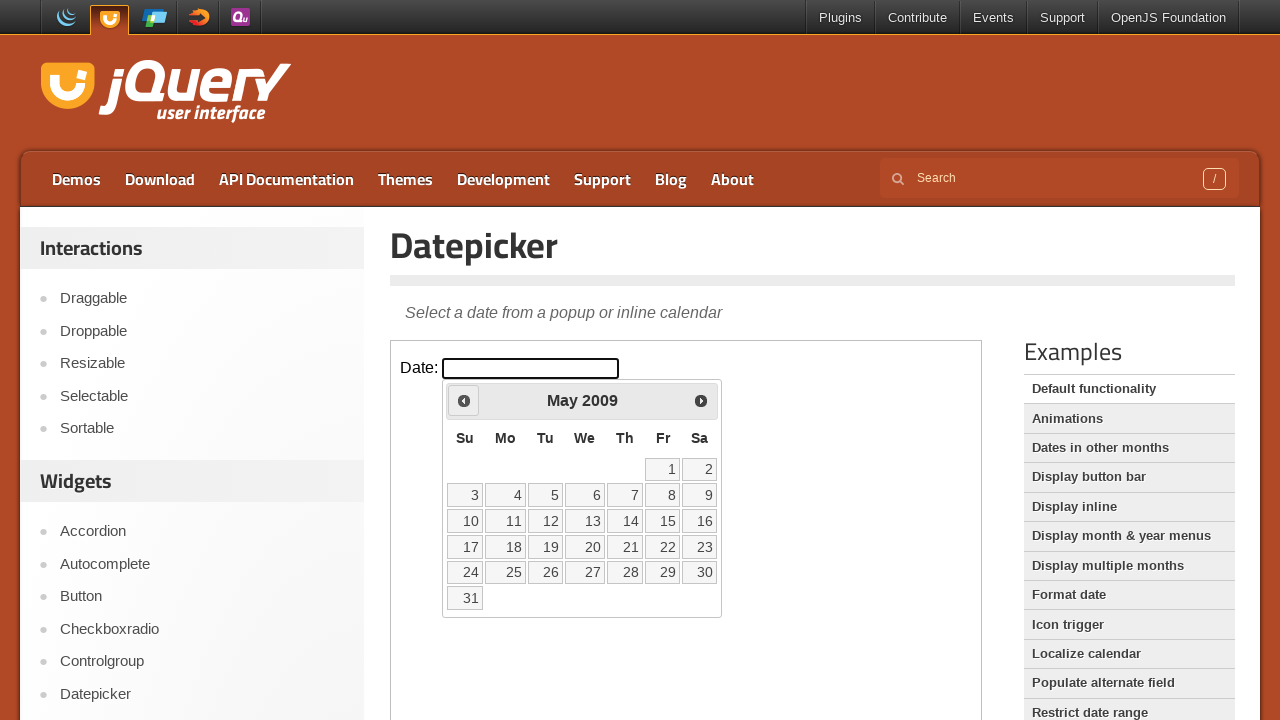

Clicked Previous button to navigate backward in the calendar at (464, 400) on iframe >> nth=0 >> internal:control=enter-frame >> span:has-text('Prev')
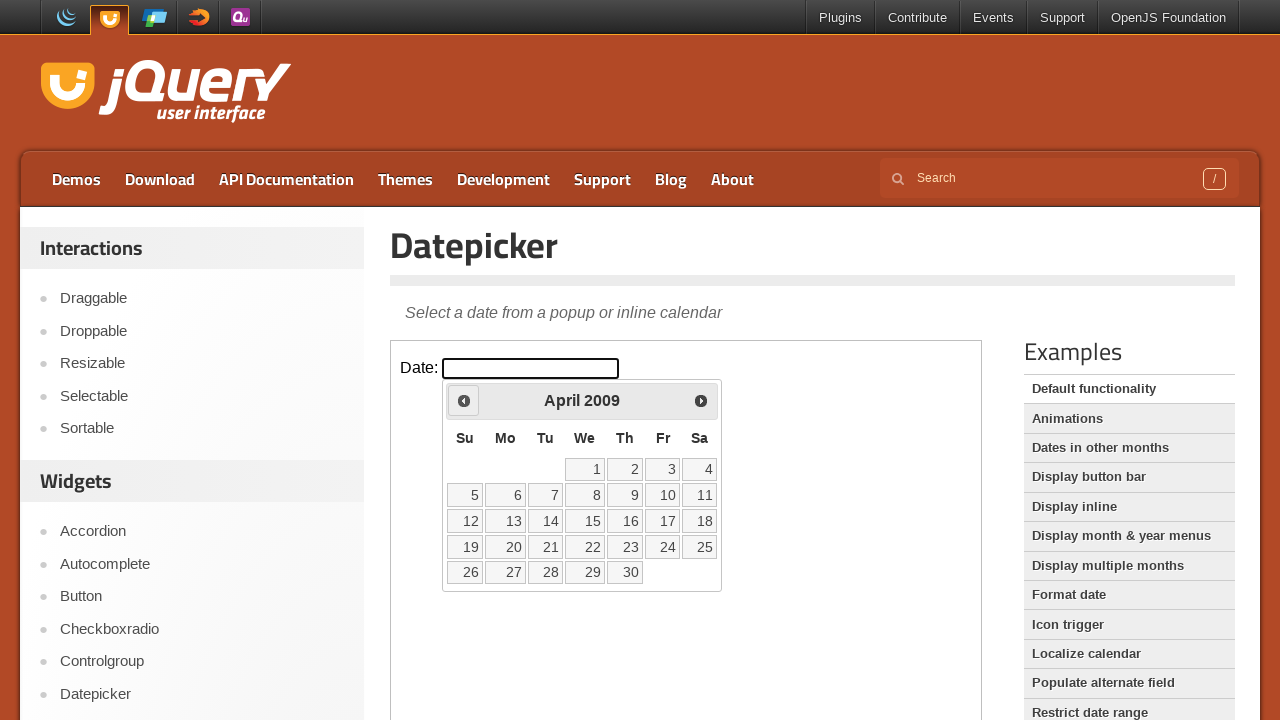

Checked current month and year: April 2009
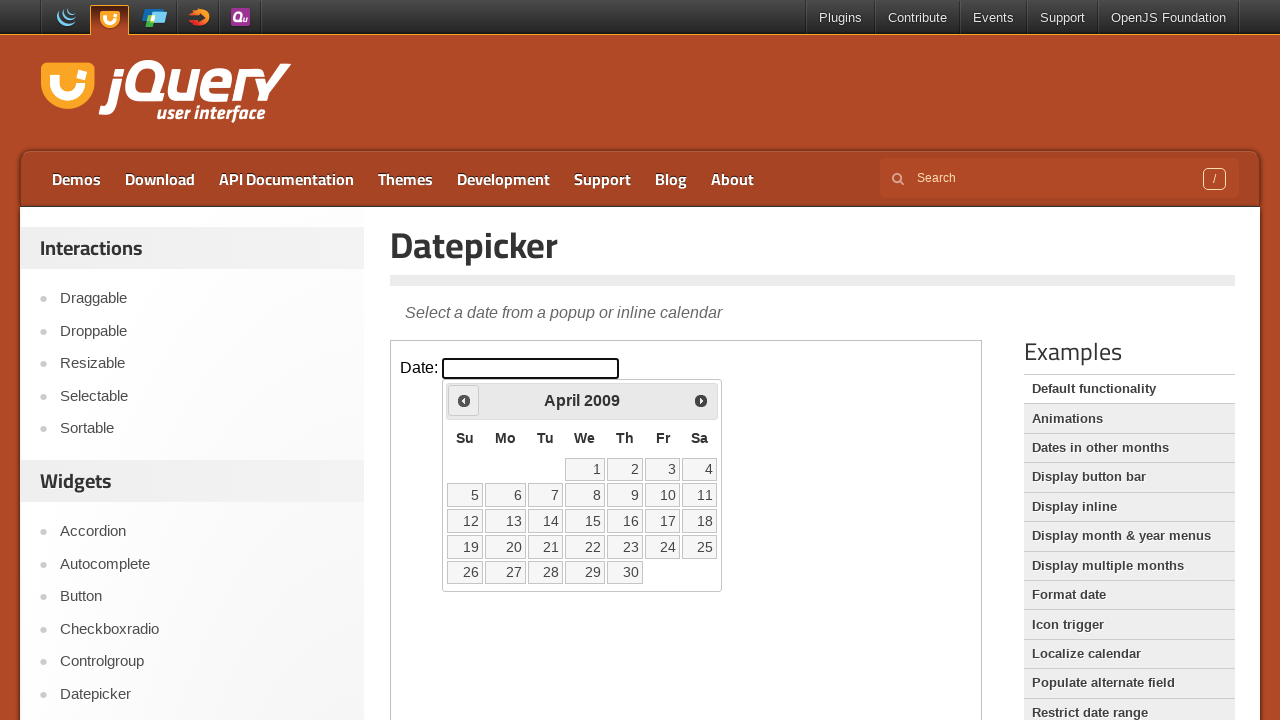

Clicked Previous button to navigate backward in the calendar at (464, 400) on iframe >> nth=0 >> internal:control=enter-frame >> span:has-text('Prev')
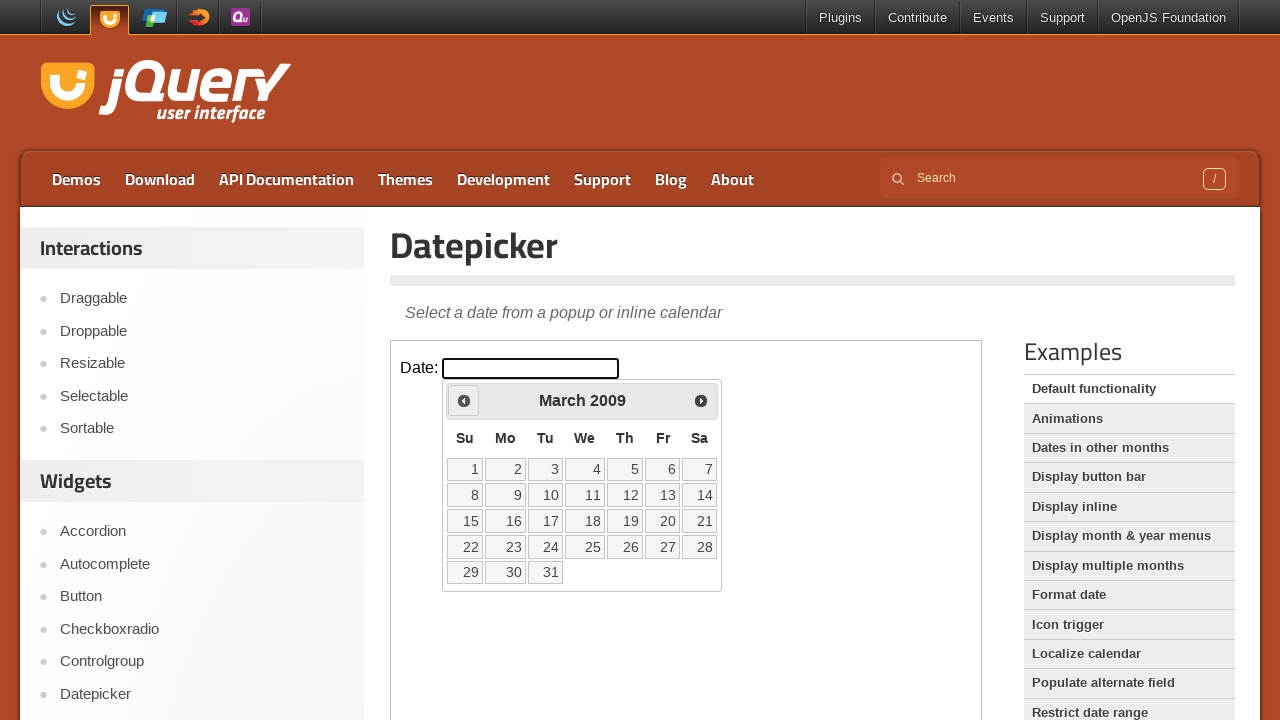

Checked current month and year: March 2009
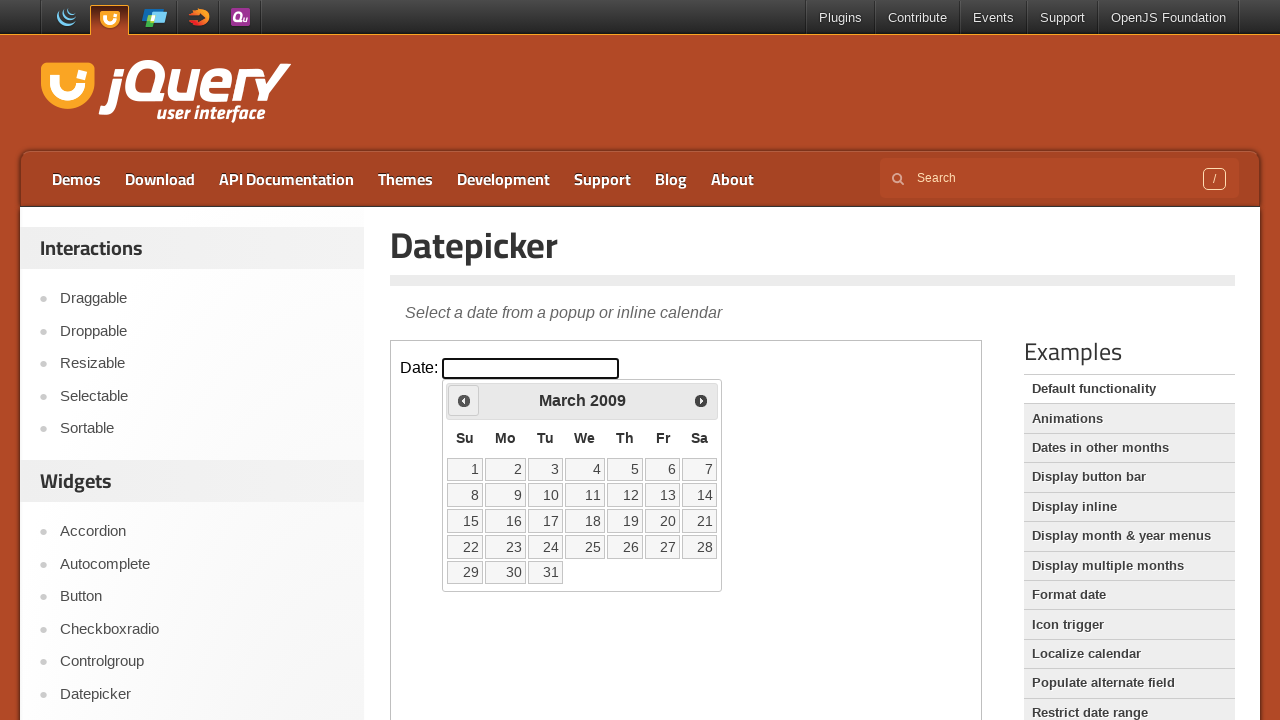

Clicked Previous button to navigate backward in the calendar at (464, 400) on iframe >> nth=0 >> internal:control=enter-frame >> span:has-text('Prev')
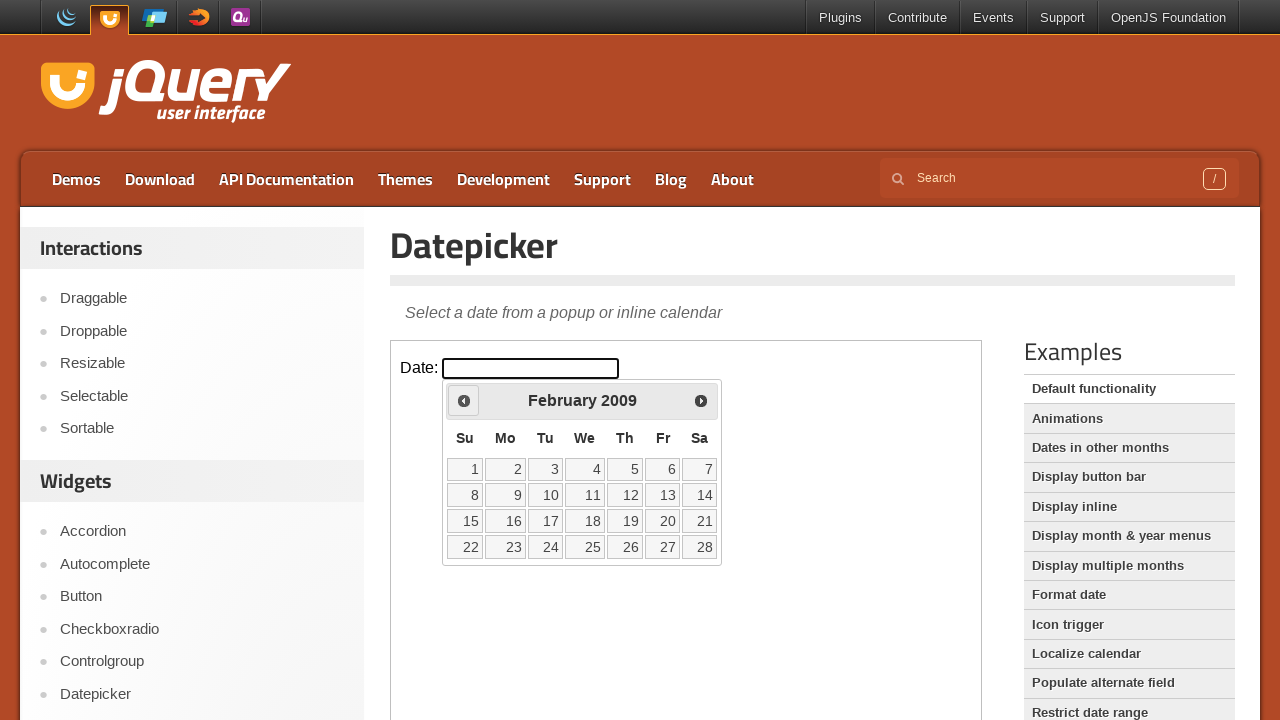

Checked current month and year: February 2009
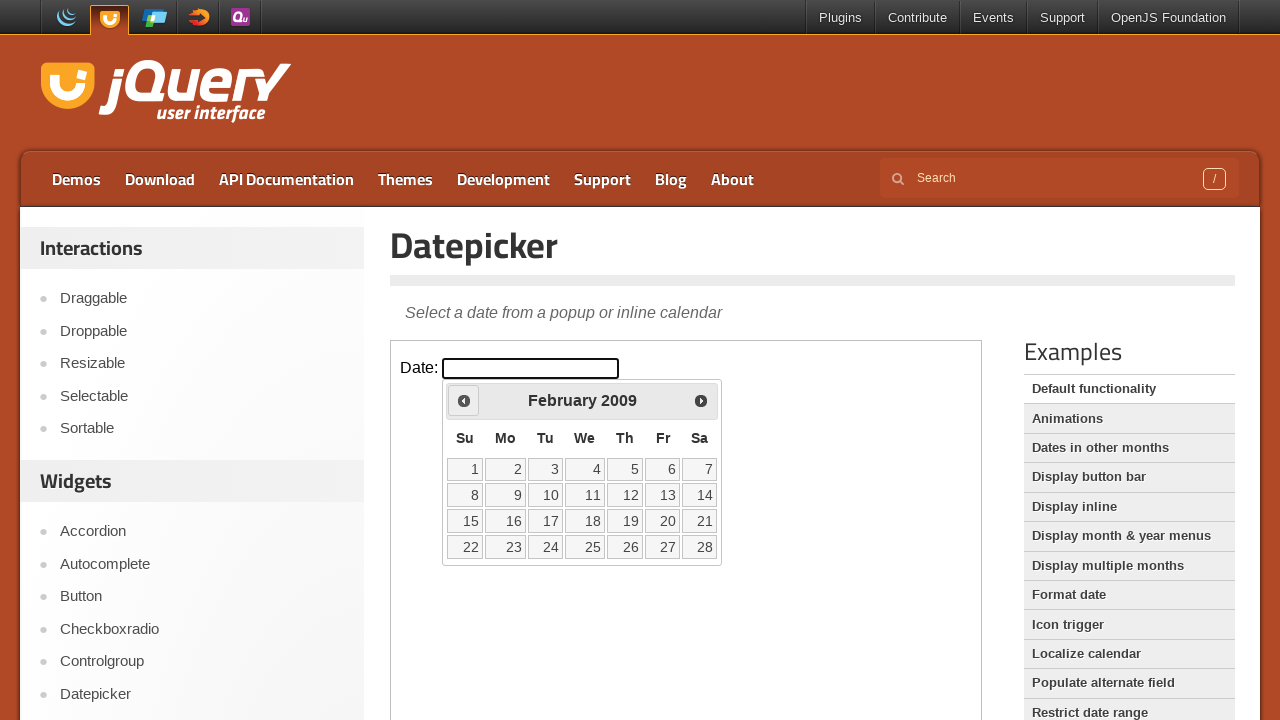

Clicked Previous button to navigate backward in the calendar at (464, 400) on iframe >> nth=0 >> internal:control=enter-frame >> span:has-text('Prev')
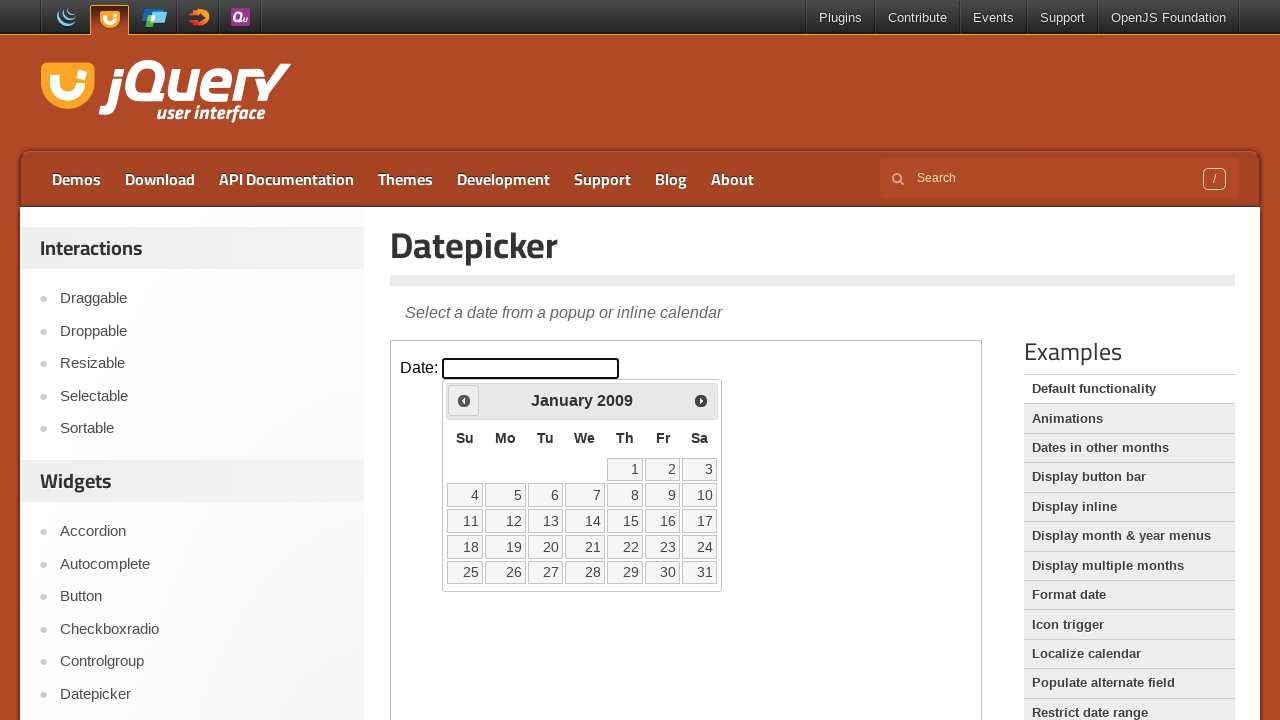

Checked current month and year: January 2009
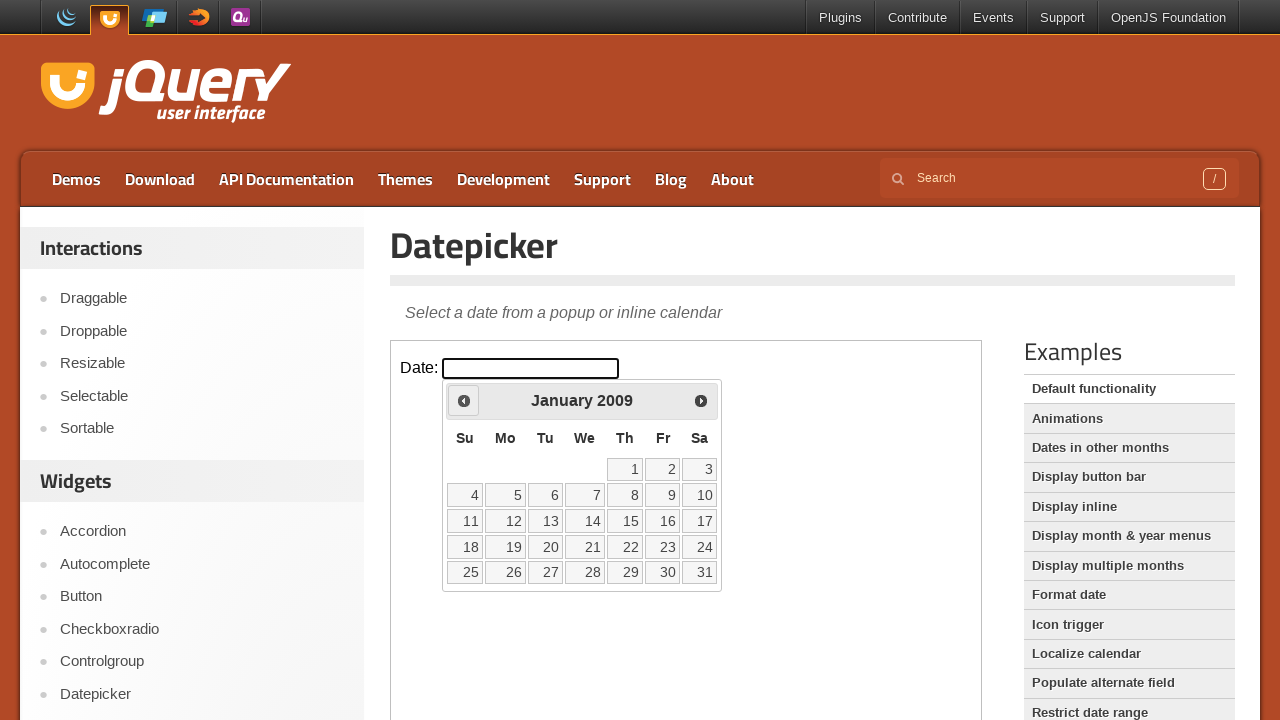

Clicked Previous button to navigate backward in the calendar at (464, 400) on iframe >> nth=0 >> internal:control=enter-frame >> span:has-text('Prev')
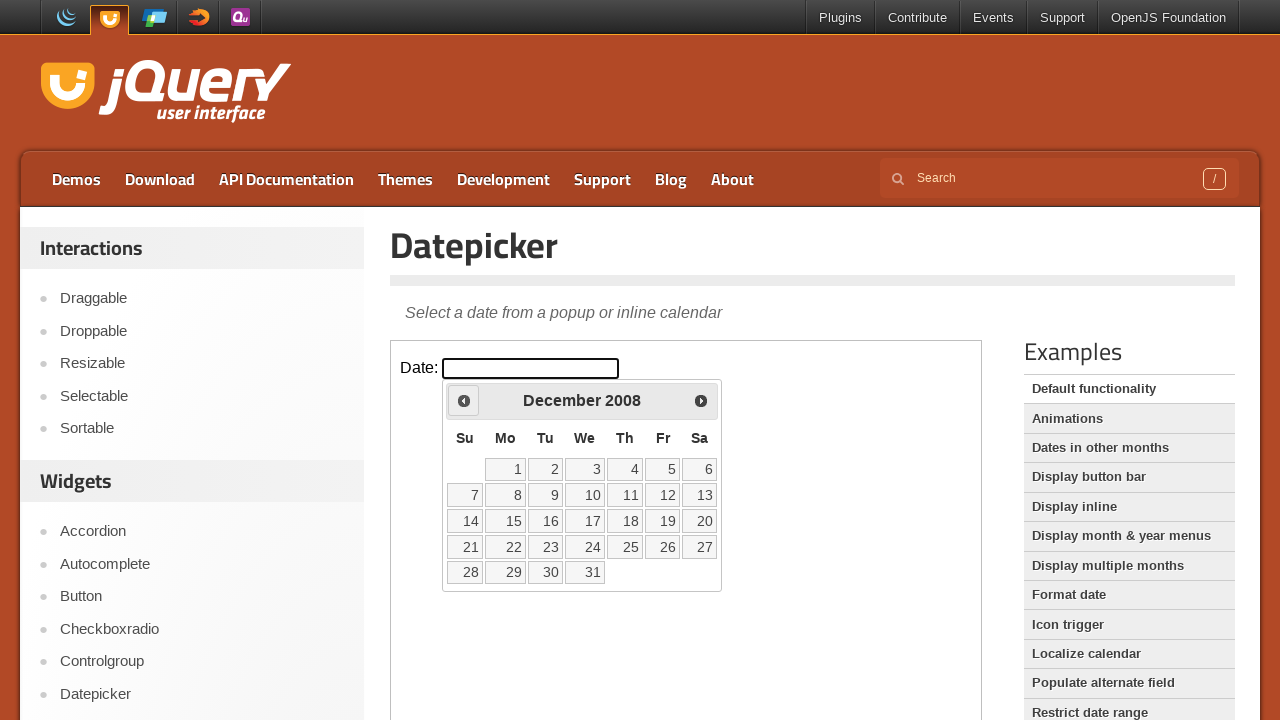

Checked current month and year: December 2008
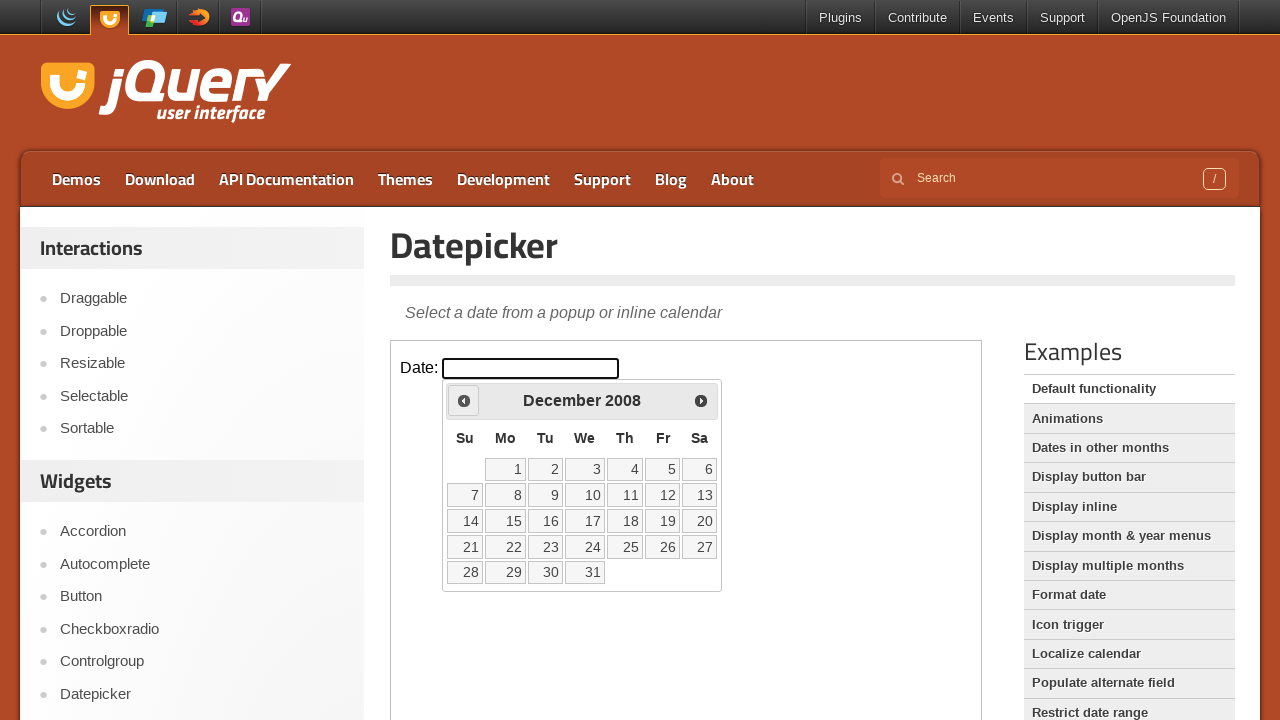

Clicked Previous button to navigate backward in the calendar at (464, 400) on iframe >> nth=0 >> internal:control=enter-frame >> span:has-text('Prev')
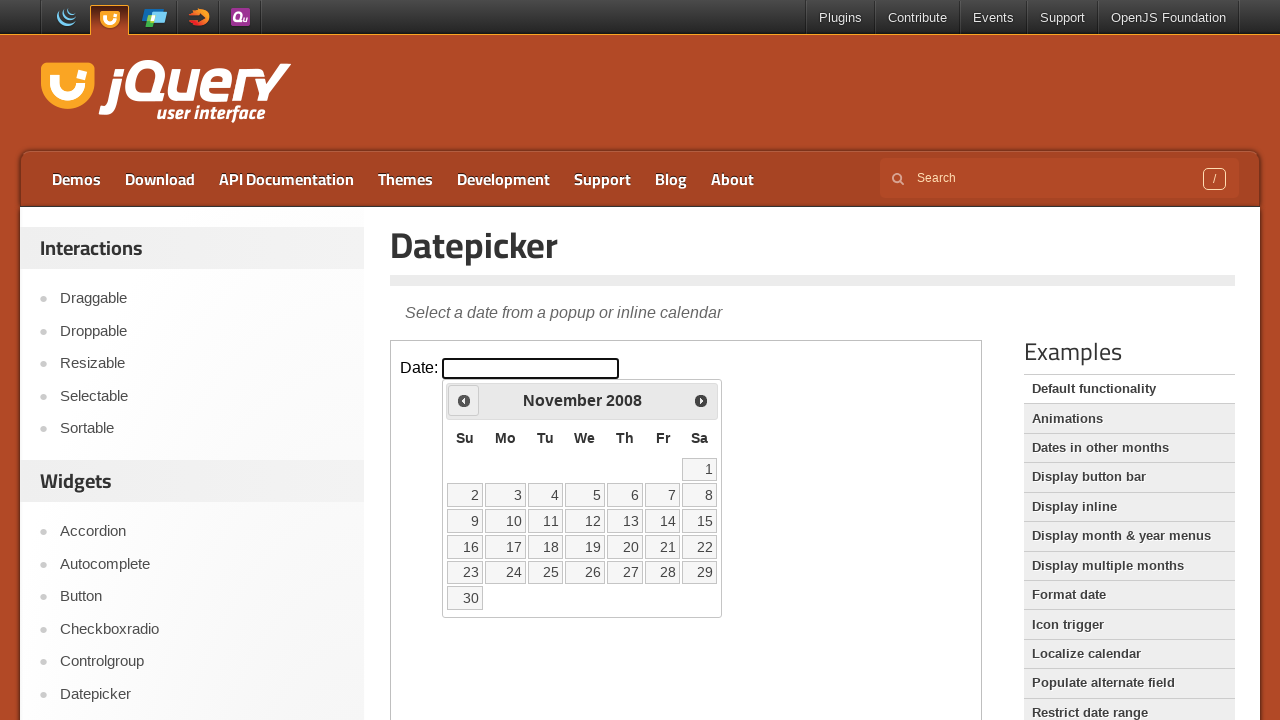

Checked current month and year: November 2008
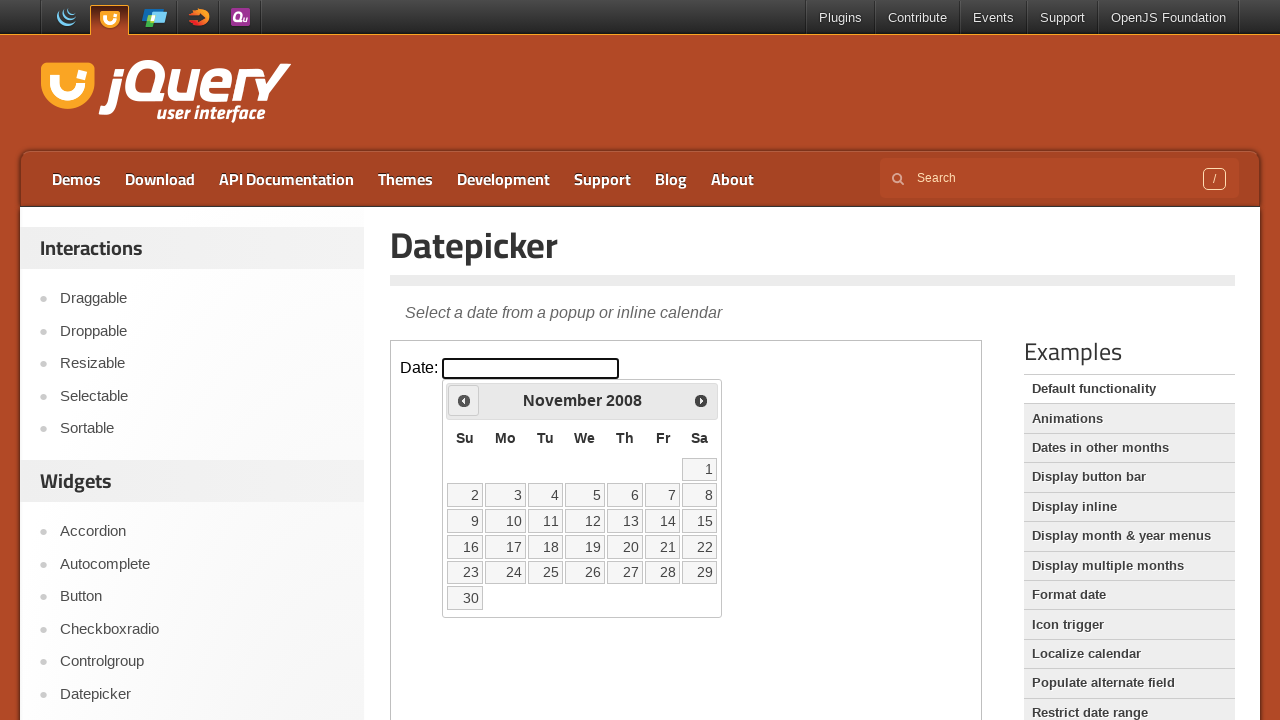

Clicked Previous button to navigate backward in the calendar at (464, 400) on iframe >> nth=0 >> internal:control=enter-frame >> span:has-text('Prev')
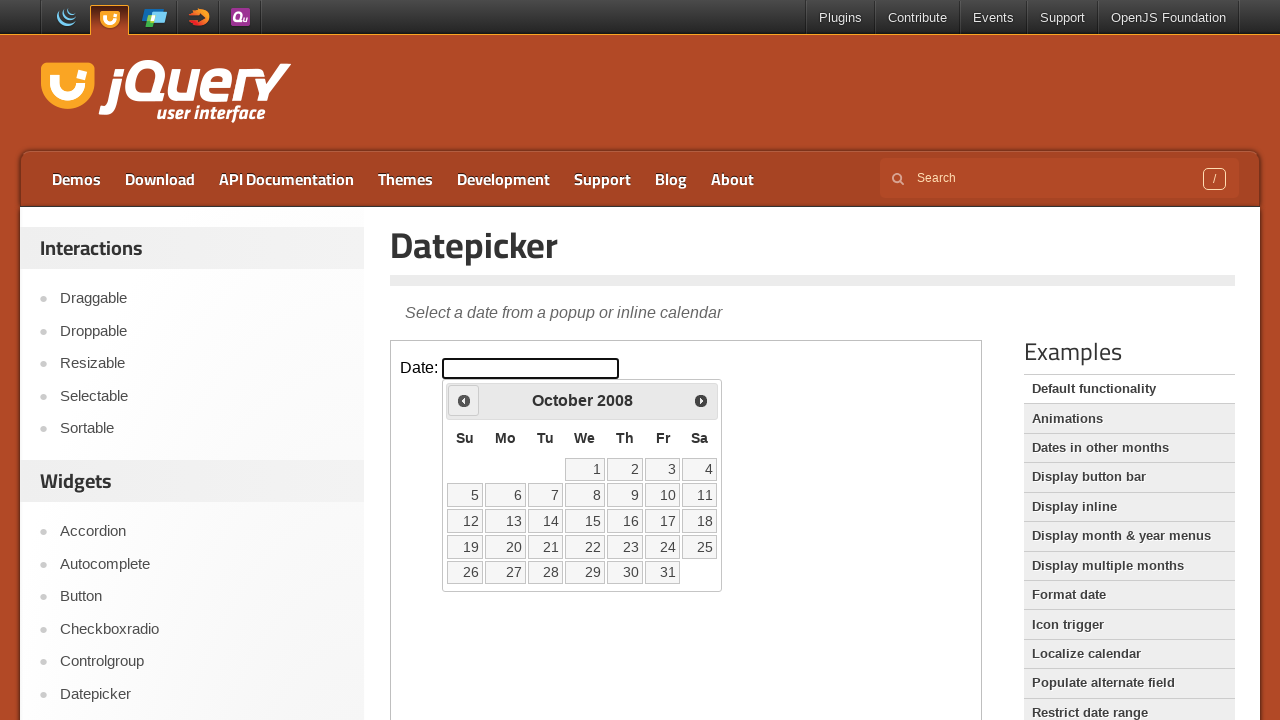

Checked current month and year: October 2008
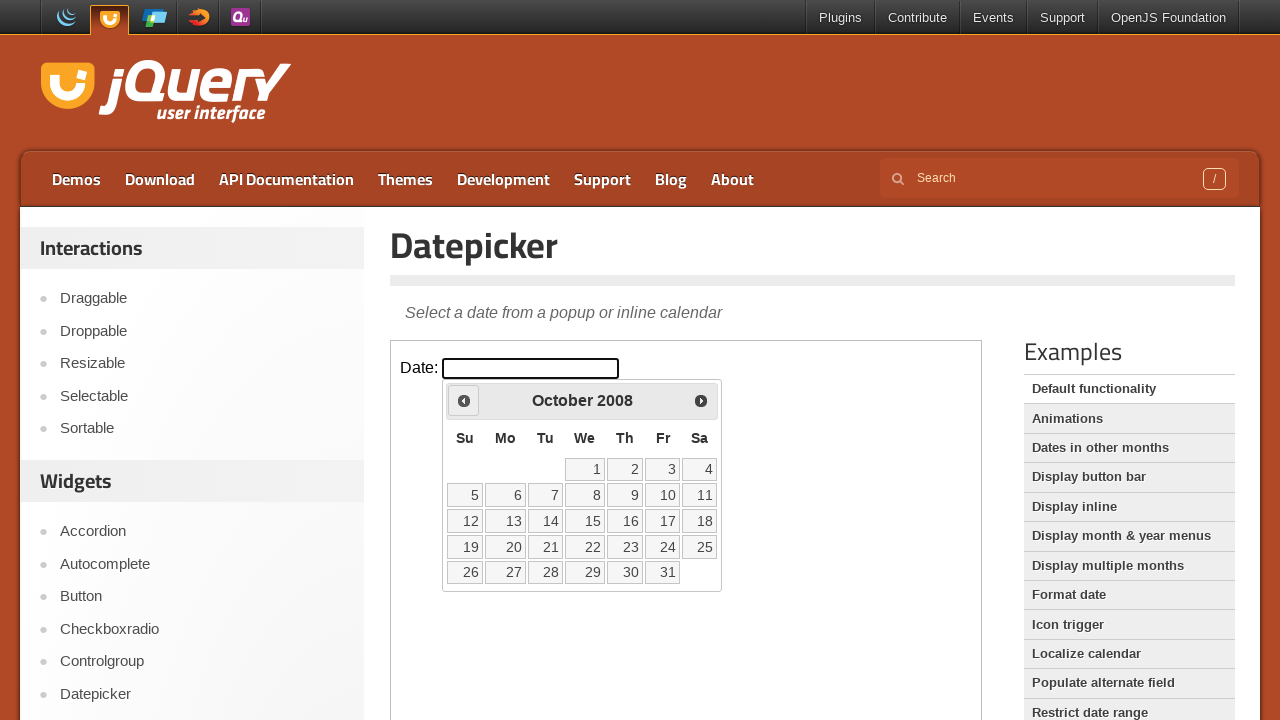

Clicked Previous button to navigate backward in the calendar at (464, 400) on iframe >> nth=0 >> internal:control=enter-frame >> span:has-text('Prev')
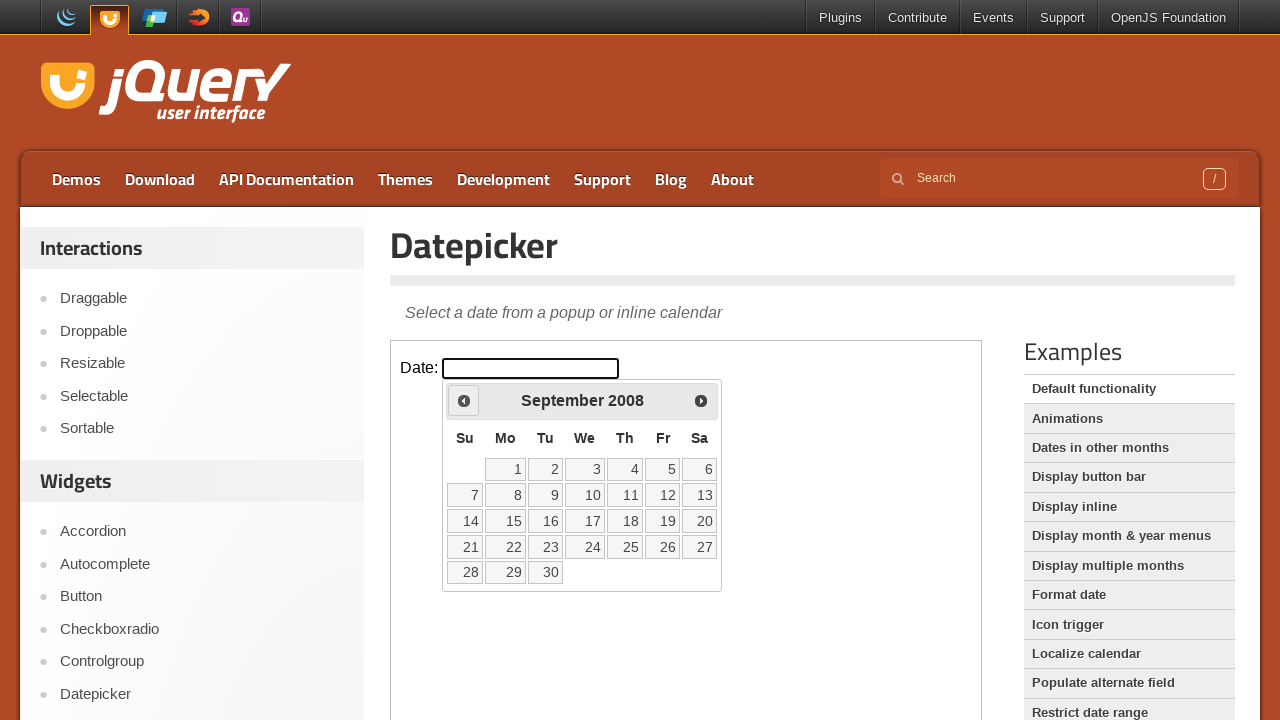

Checked current month and year: September 2008
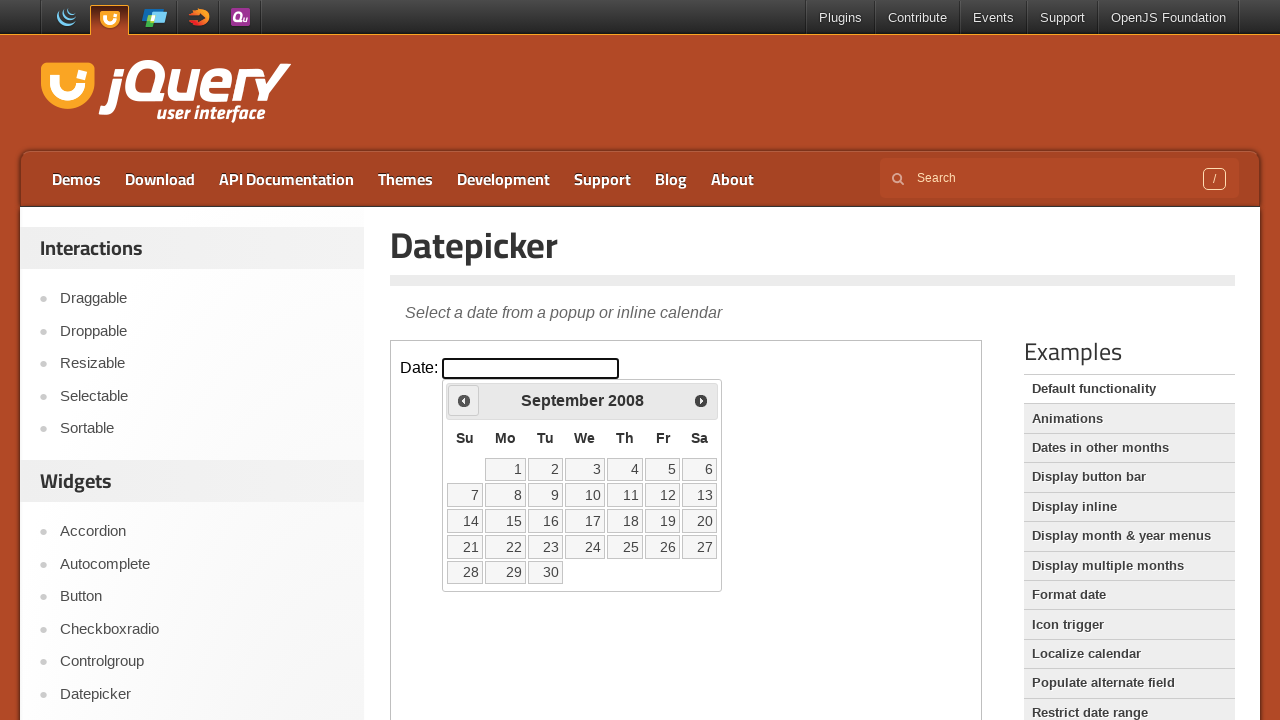

Clicked Previous button to navigate backward in the calendar at (464, 400) on iframe >> nth=0 >> internal:control=enter-frame >> span:has-text('Prev')
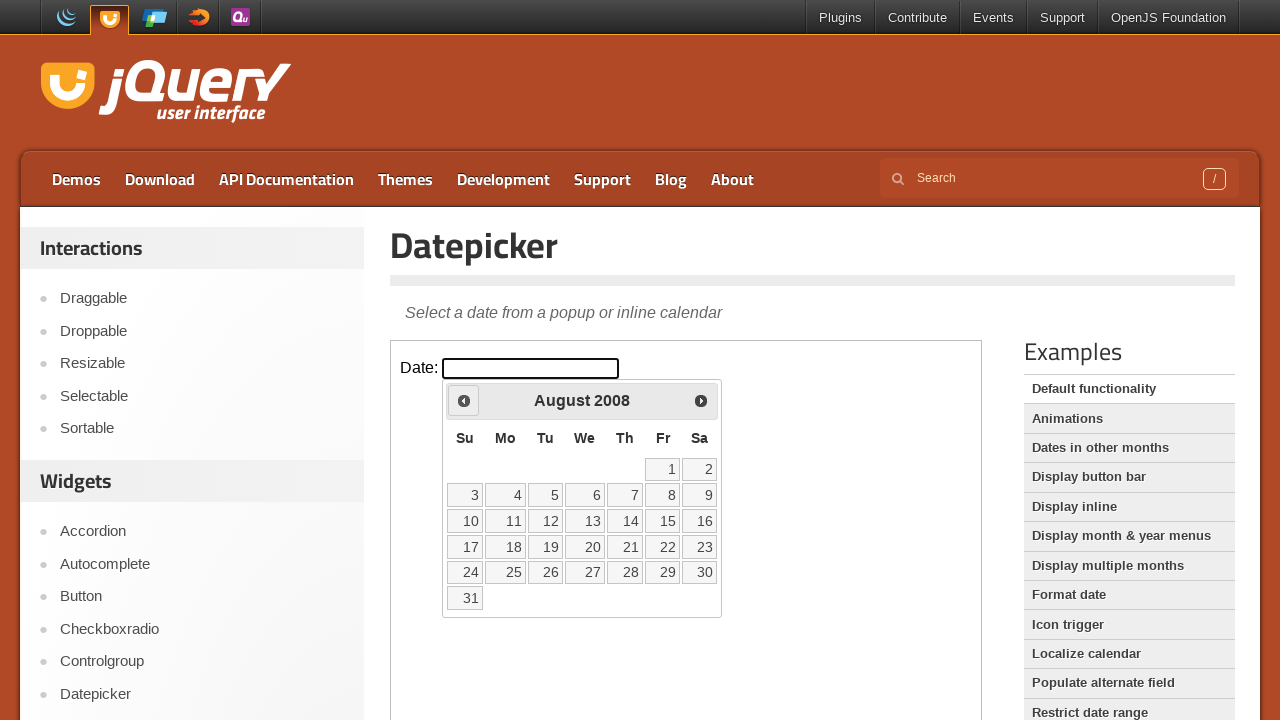

Checked current month and year: August 2008
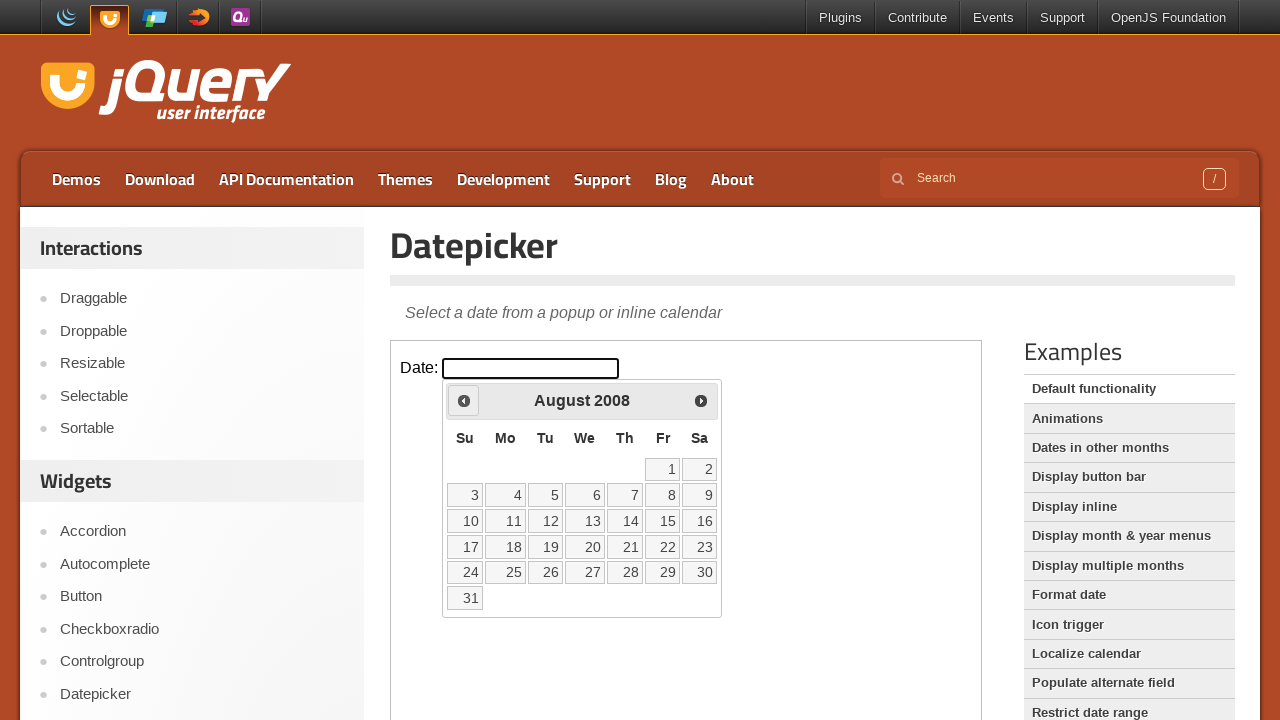

Clicked Previous button to navigate backward in the calendar at (464, 400) on iframe >> nth=0 >> internal:control=enter-frame >> span:has-text('Prev')
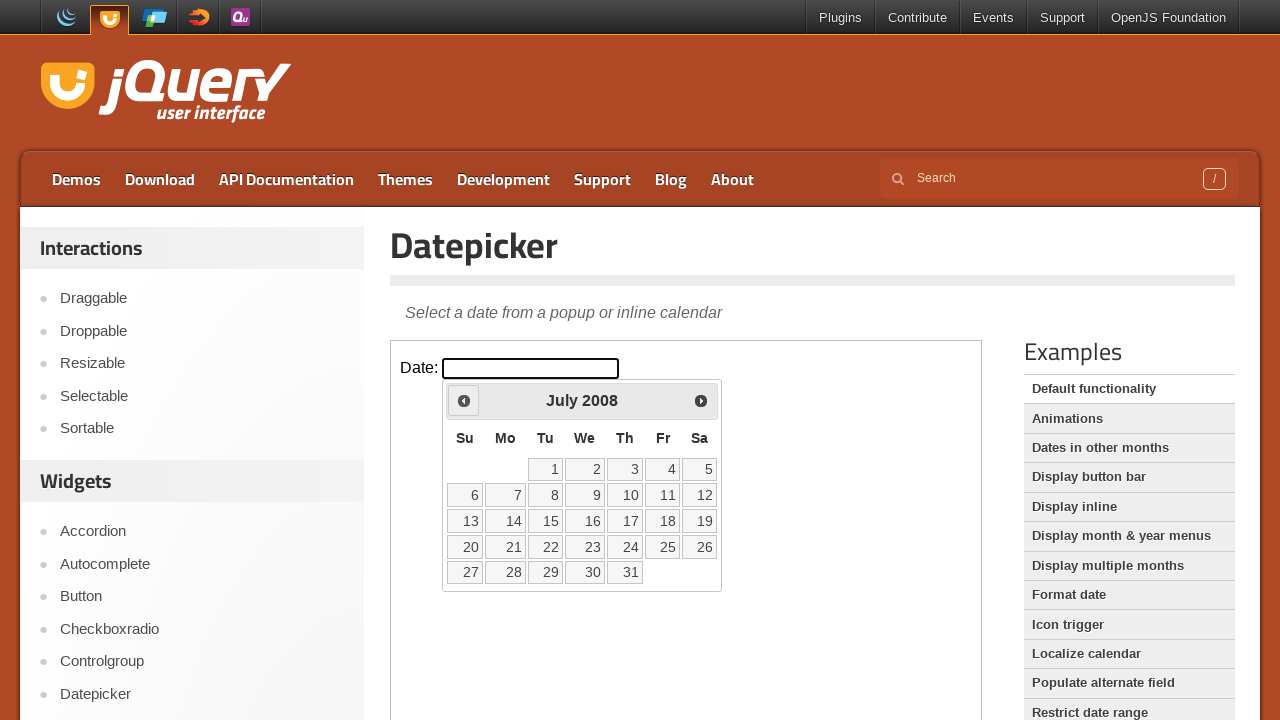

Checked current month and year: July 2008
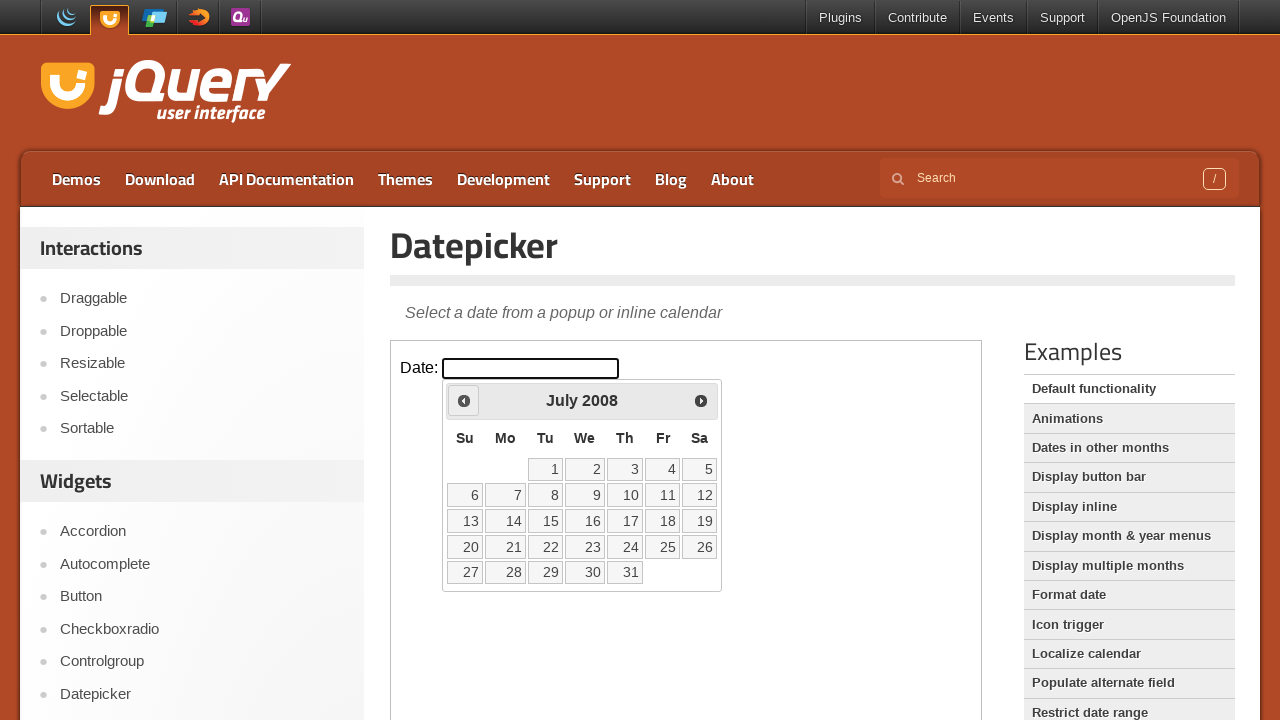

Clicked Previous button to navigate backward in the calendar at (464, 400) on iframe >> nth=0 >> internal:control=enter-frame >> span:has-text('Prev')
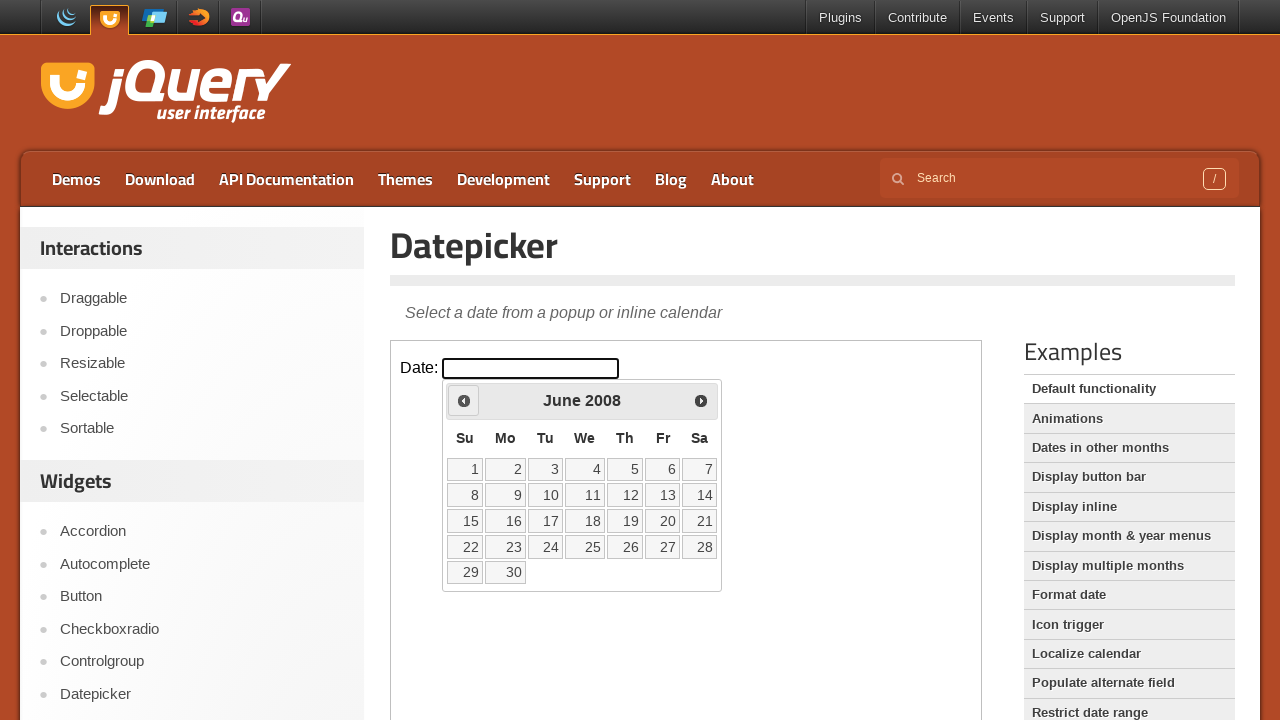

Checked current month and year: June 2008
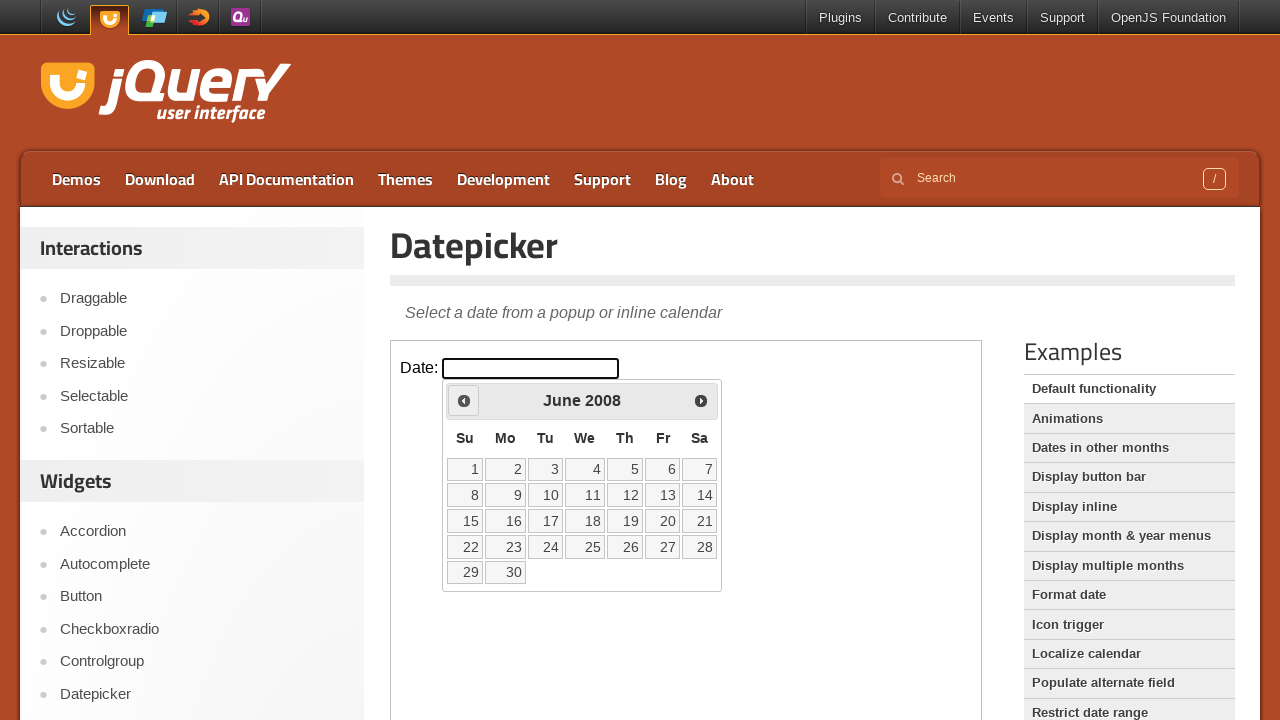

Clicked Previous button to navigate backward in the calendar at (464, 400) on iframe >> nth=0 >> internal:control=enter-frame >> span:has-text('Prev')
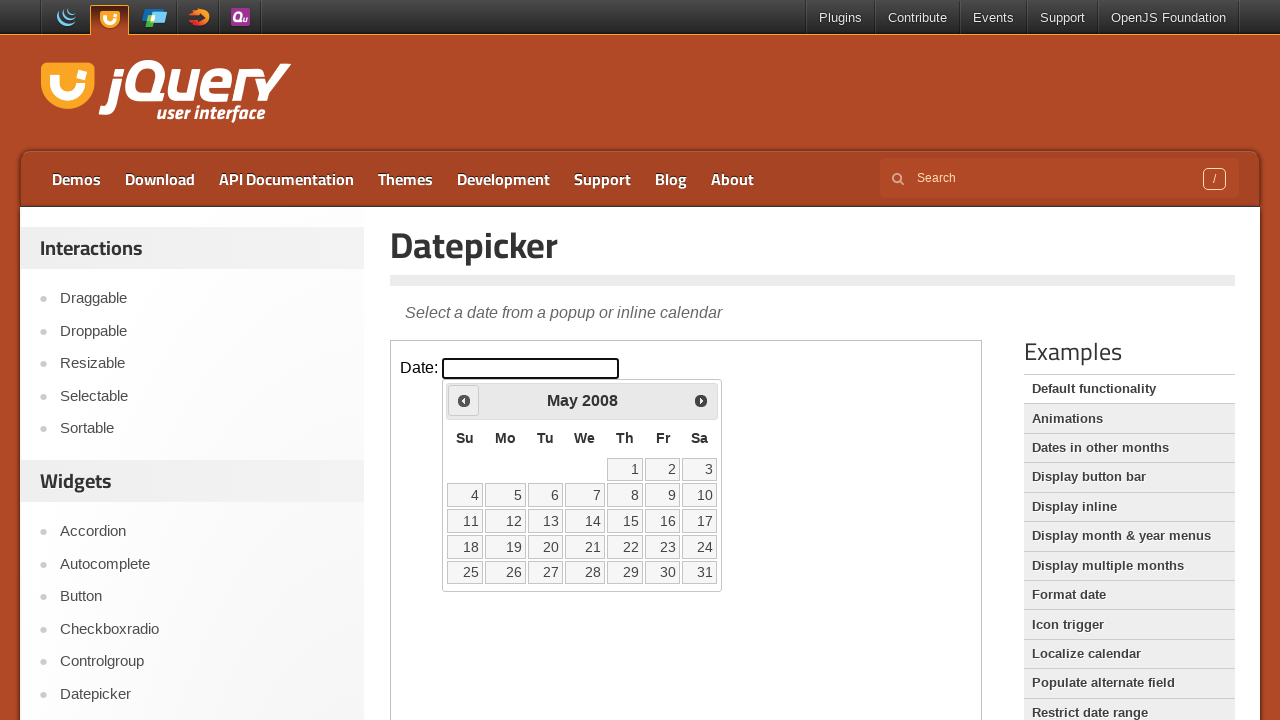

Checked current month and year: May 2008
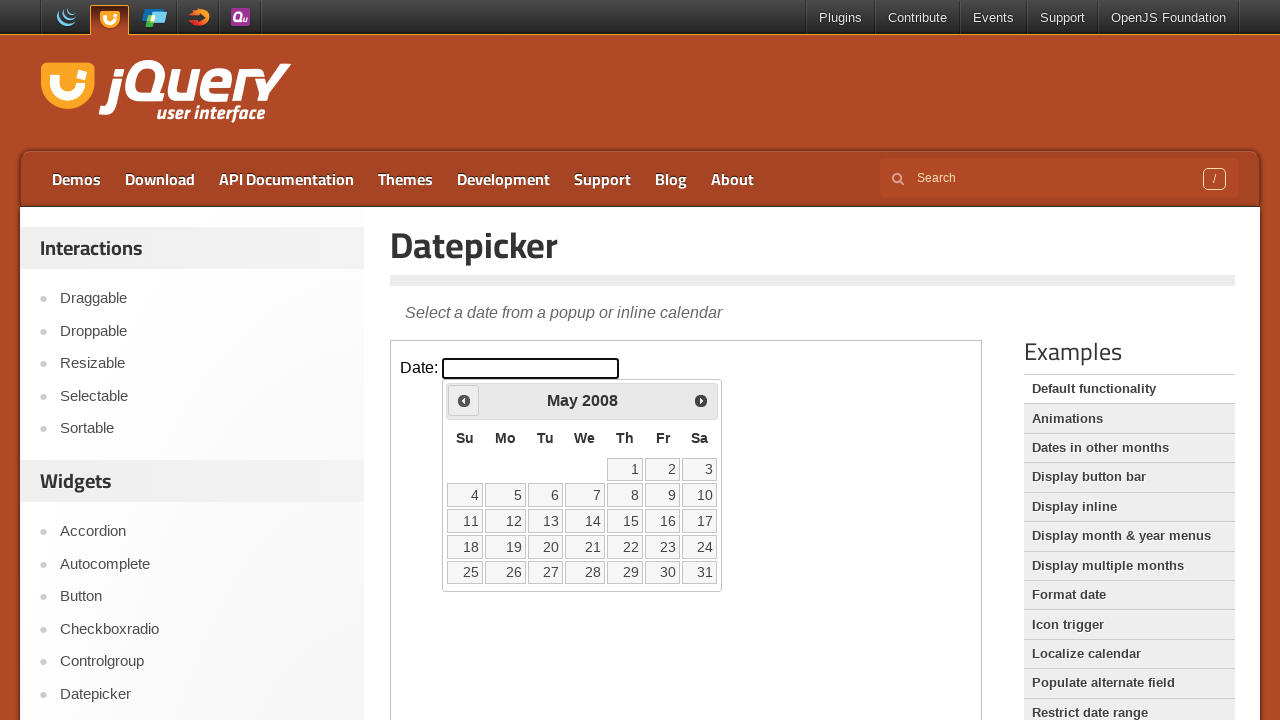

Clicked Previous button to navigate backward in the calendar at (464, 400) on iframe >> nth=0 >> internal:control=enter-frame >> span:has-text('Prev')
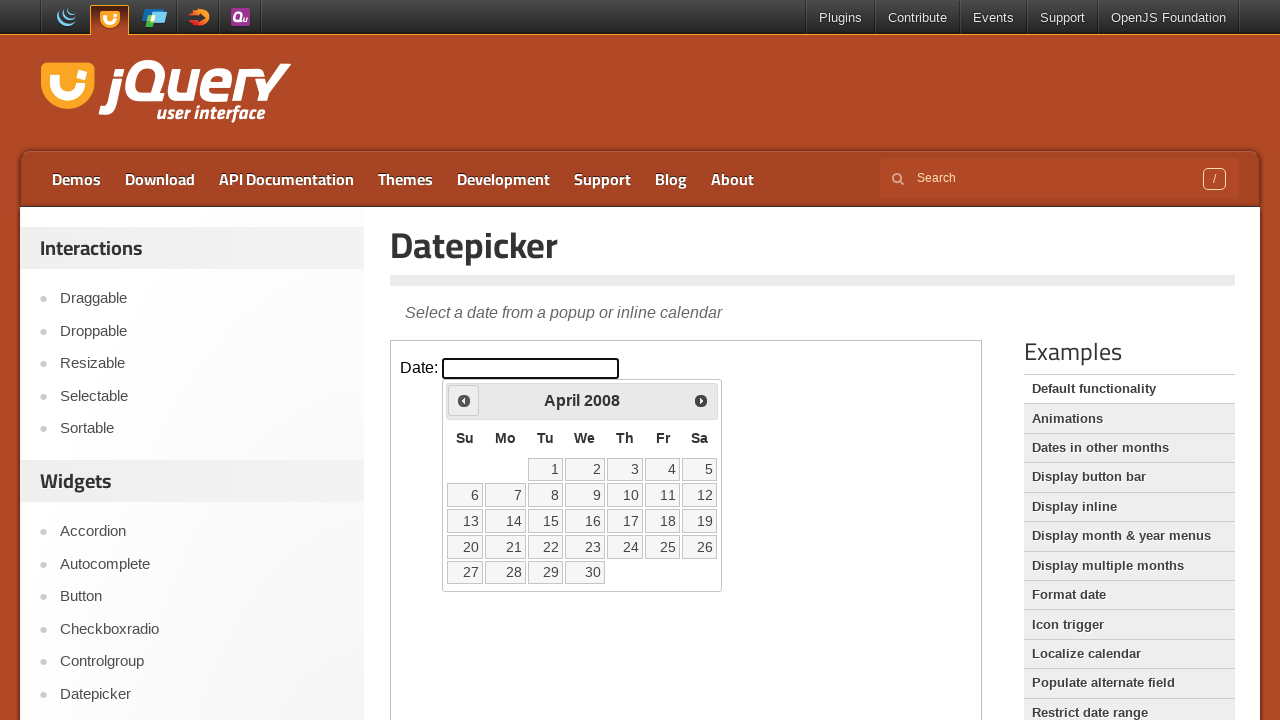

Checked current month and year: April 2008
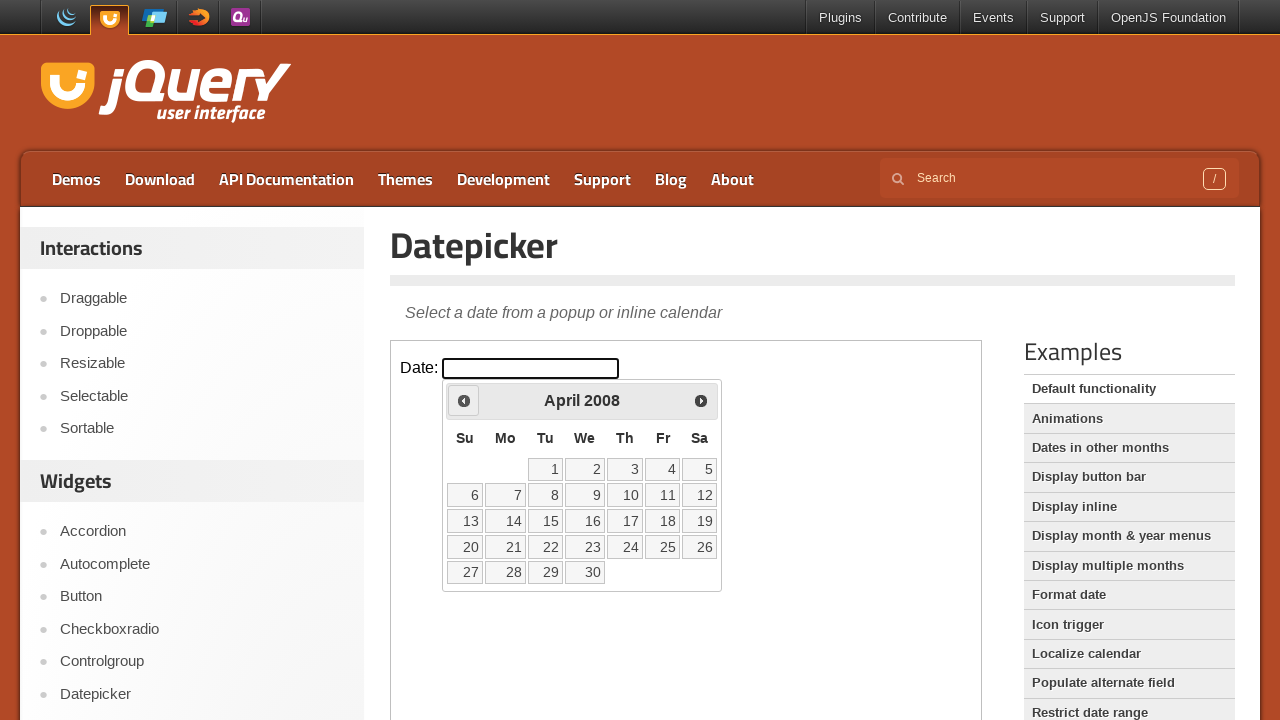

Clicked Previous button to navigate backward in the calendar at (464, 400) on iframe >> nth=0 >> internal:control=enter-frame >> span:has-text('Prev')
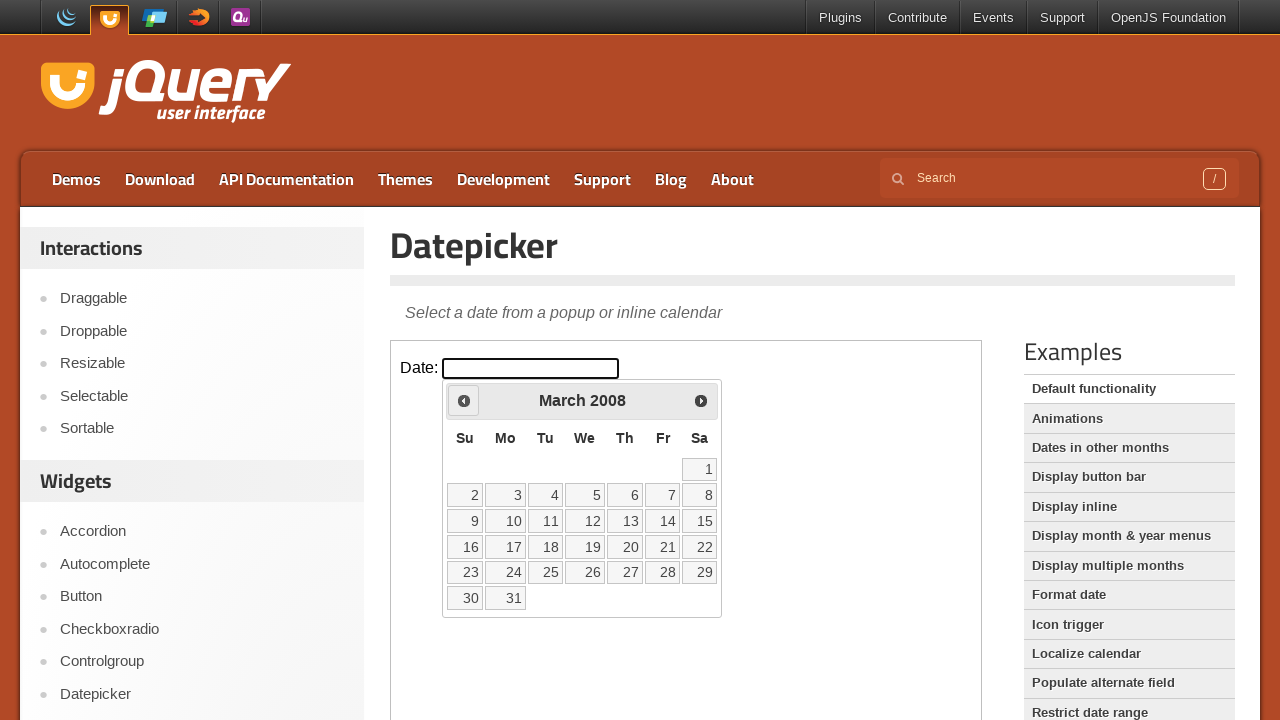

Checked current month and year: March 2008
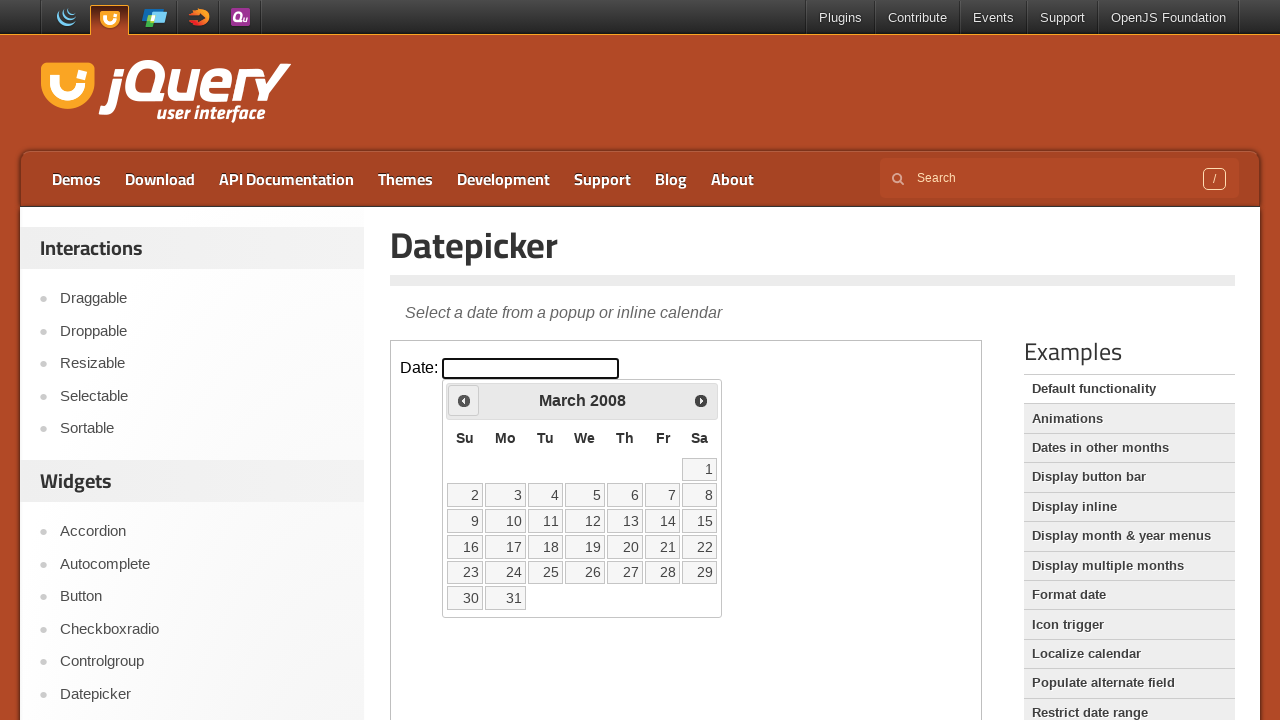

Clicked Previous button to navigate backward in the calendar at (464, 400) on iframe >> nth=0 >> internal:control=enter-frame >> span:has-text('Prev')
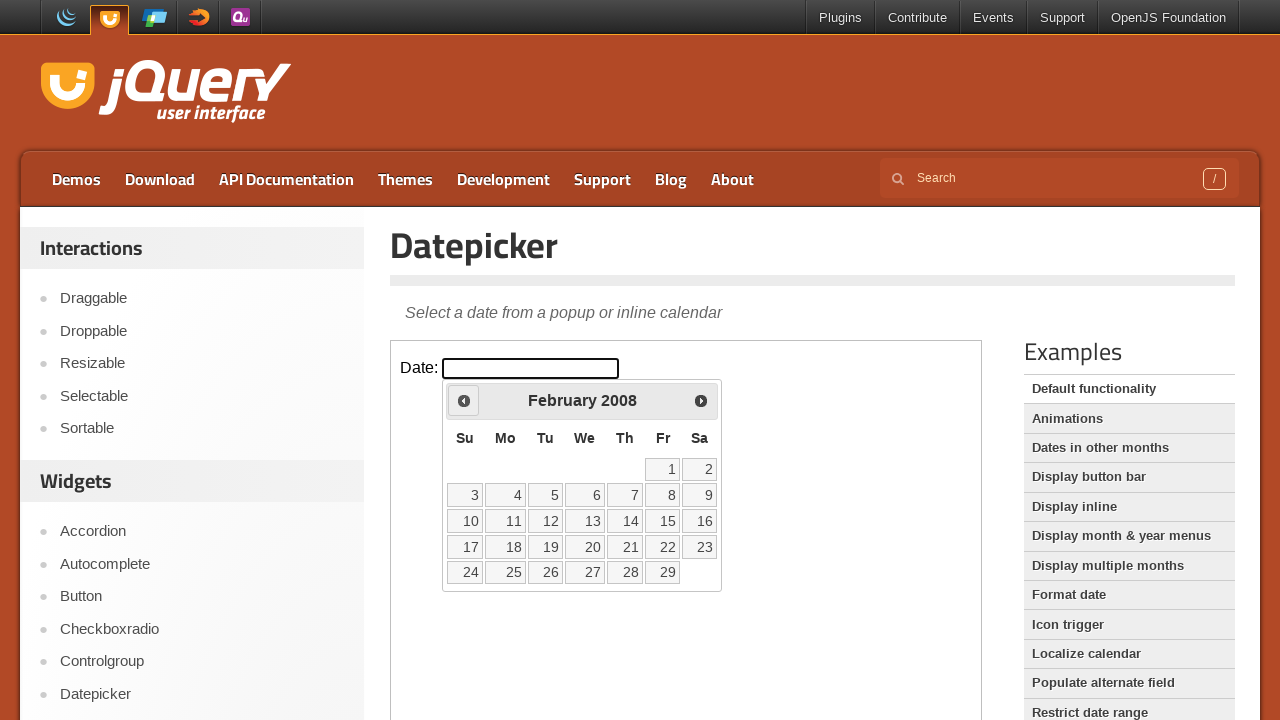

Checked current month and year: February 2008
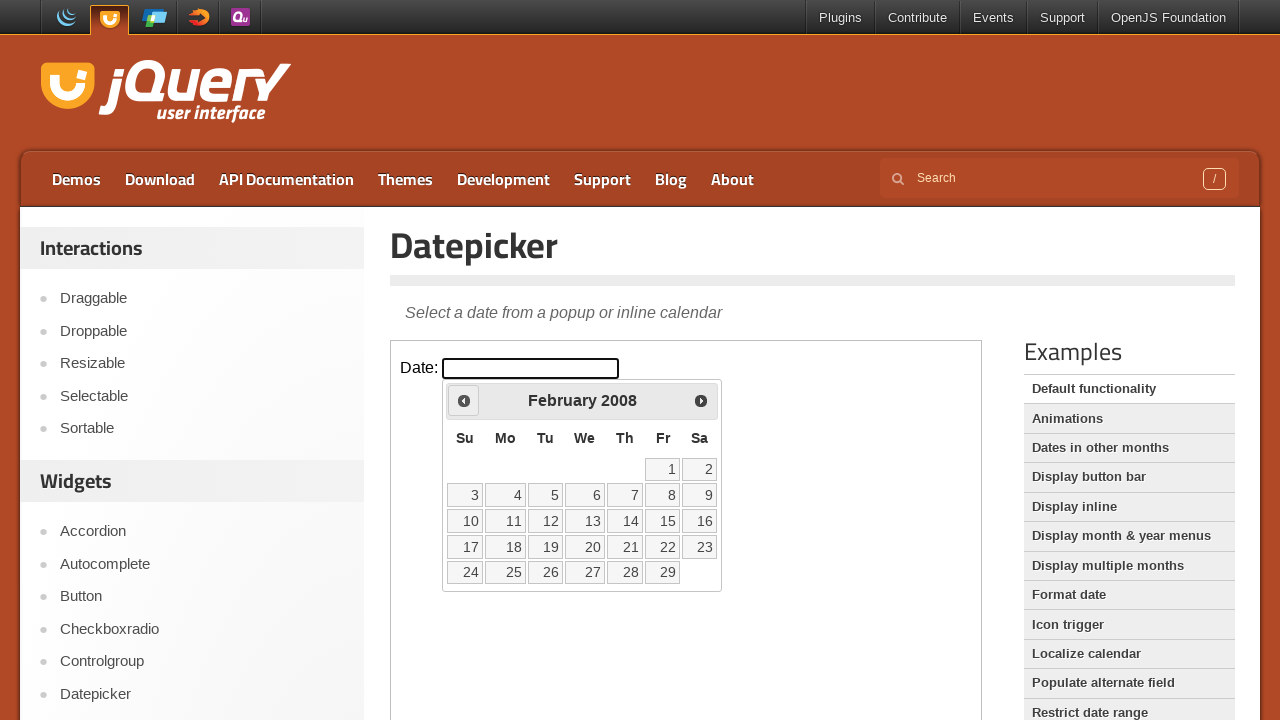

Clicked Previous button to navigate backward in the calendar at (464, 400) on iframe >> nth=0 >> internal:control=enter-frame >> span:has-text('Prev')
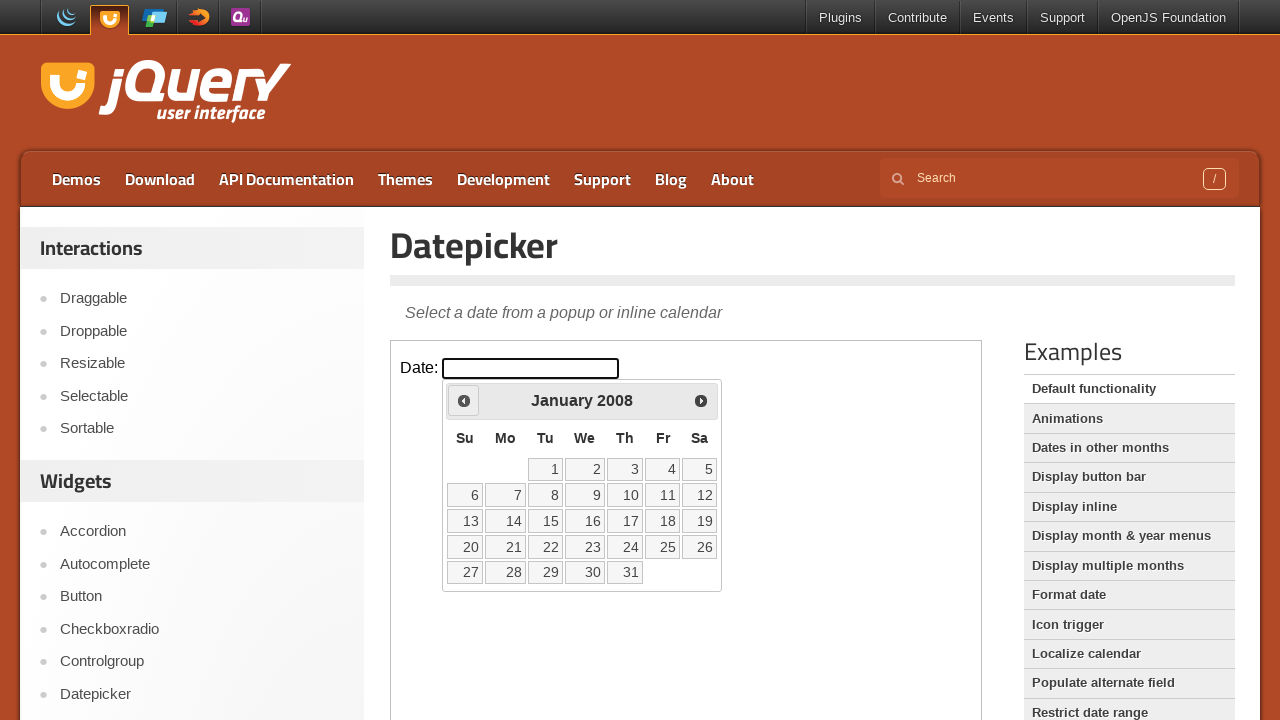

Checked current month and year: January 2008
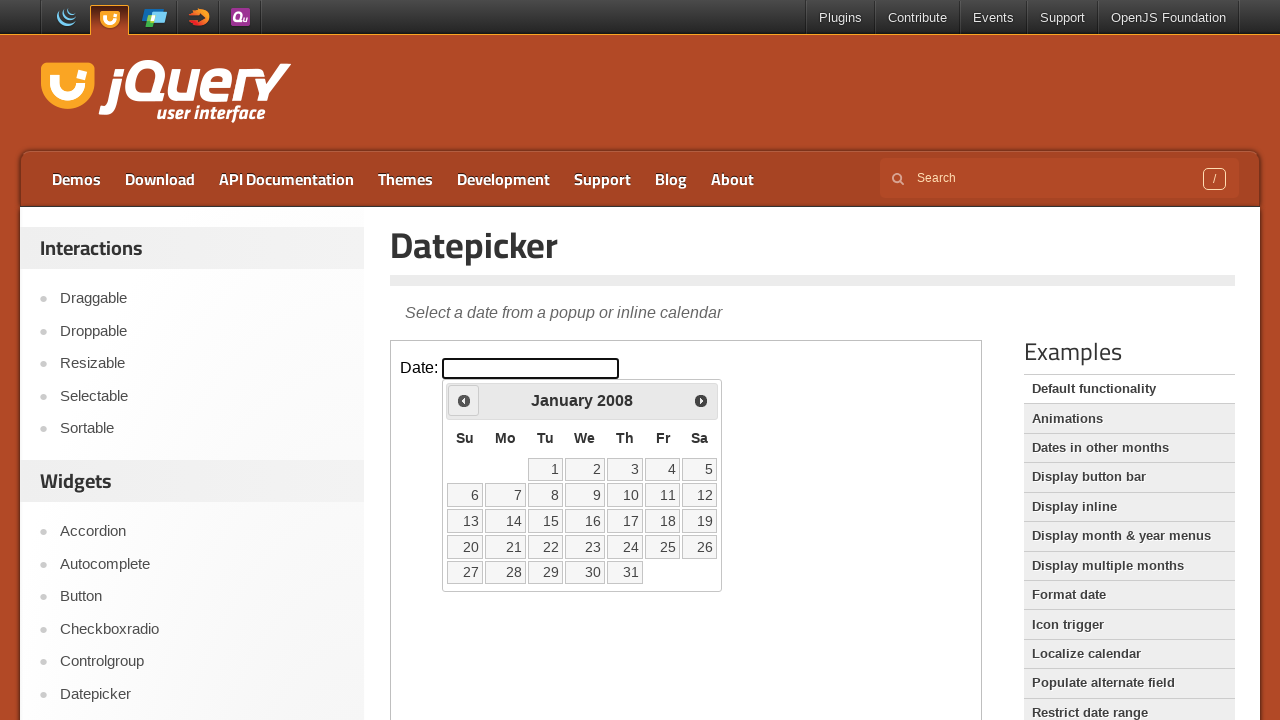

Clicked Previous button to navigate backward in the calendar at (464, 400) on iframe >> nth=0 >> internal:control=enter-frame >> span:has-text('Prev')
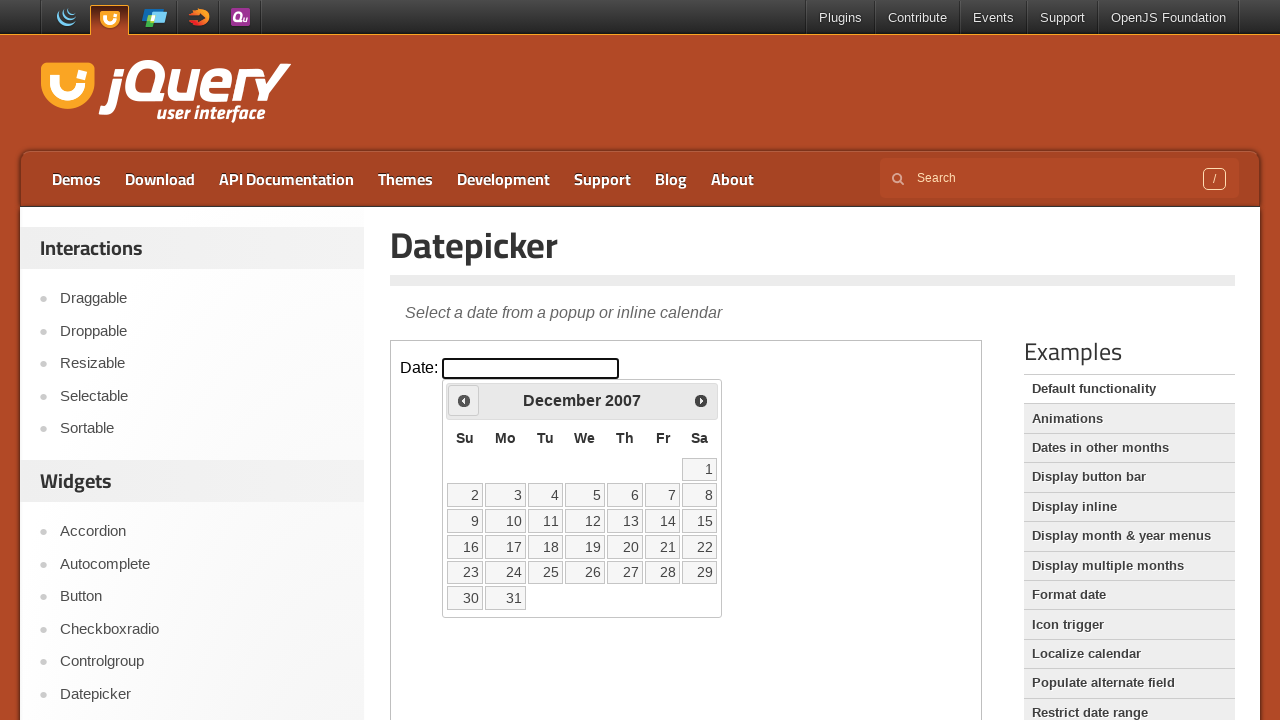

Checked current month and year: December 2007
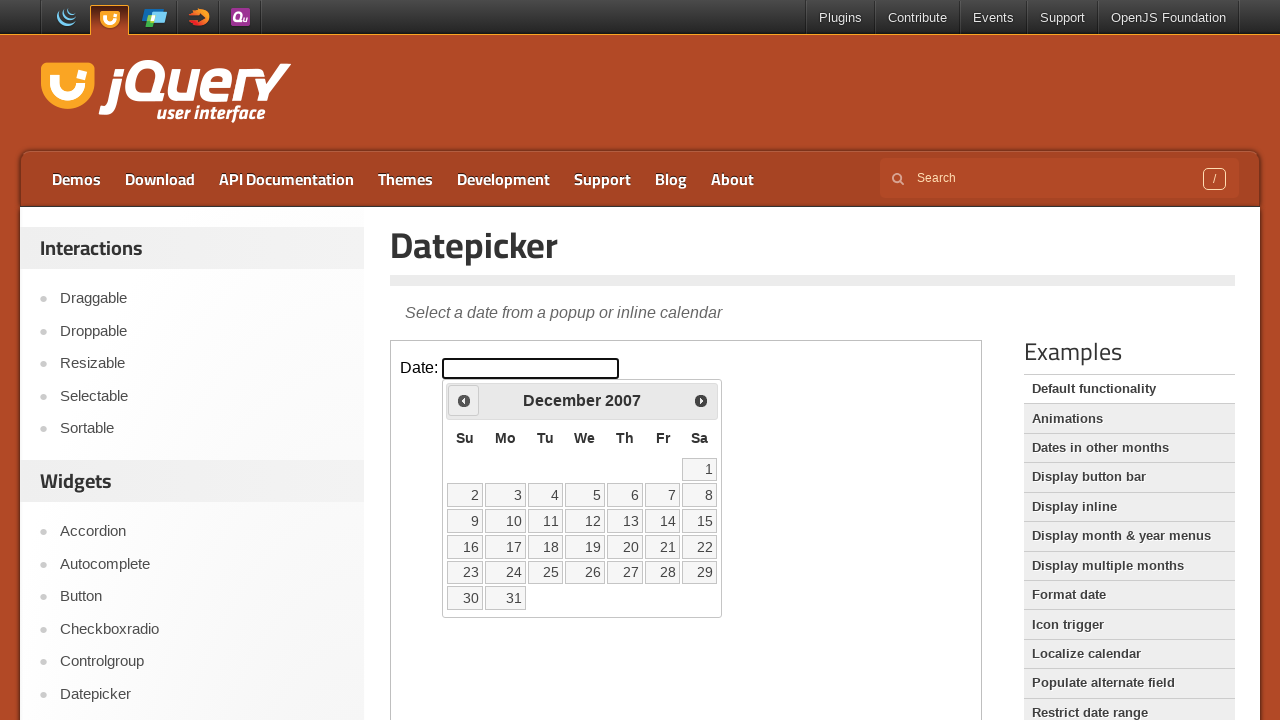

Clicked Previous button to navigate backward in the calendar at (464, 400) on iframe >> nth=0 >> internal:control=enter-frame >> span:has-text('Prev')
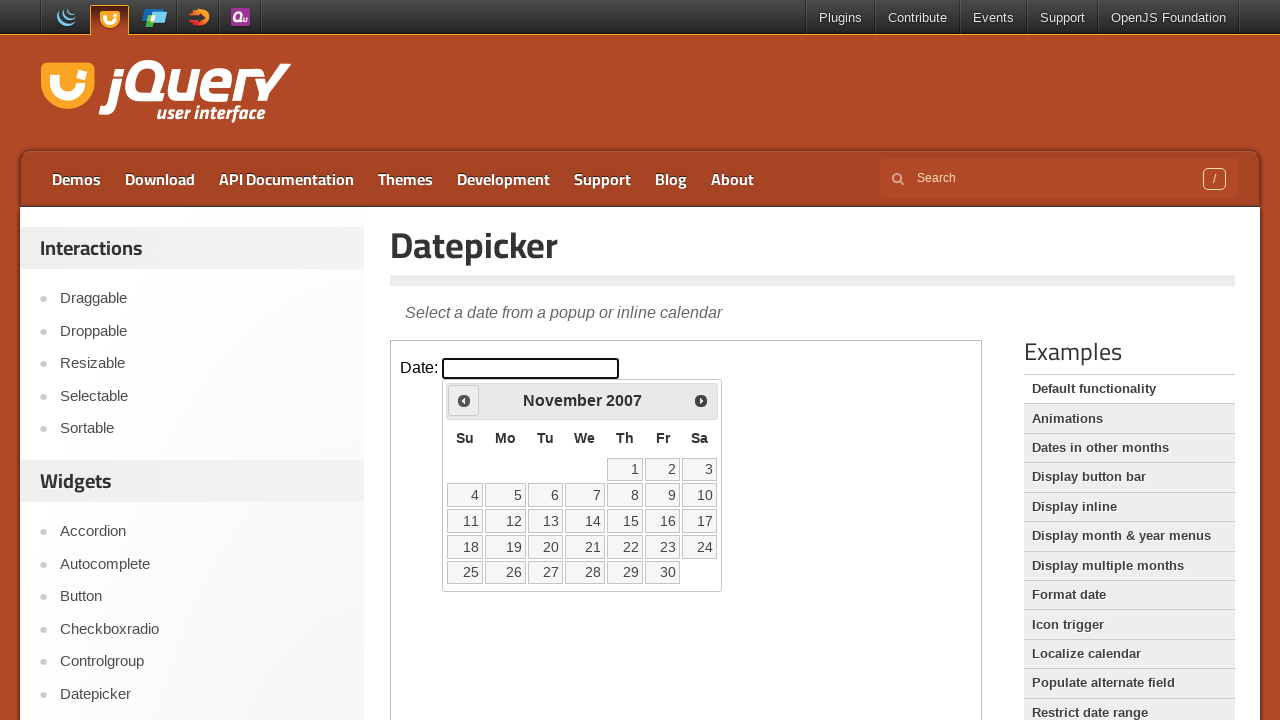

Checked current month and year: November 2007
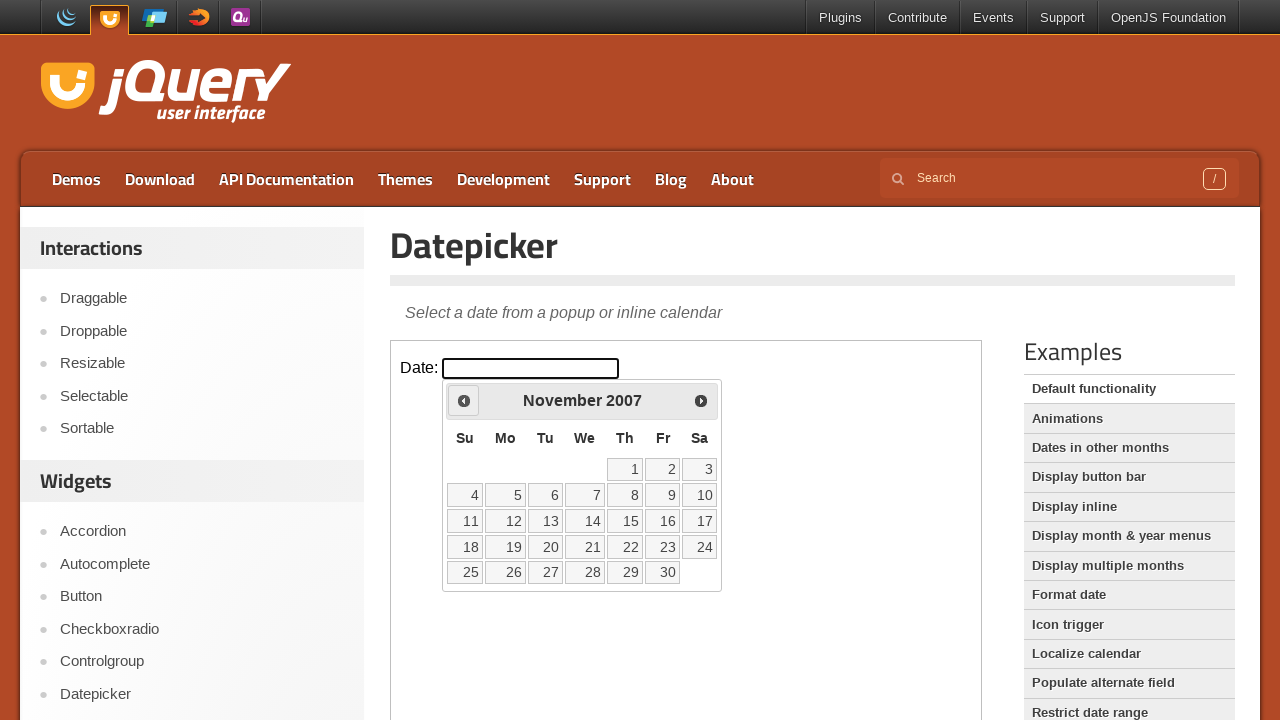

Clicked Previous button to navigate backward in the calendar at (464, 400) on iframe >> nth=0 >> internal:control=enter-frame >> span:has-text('Prev')
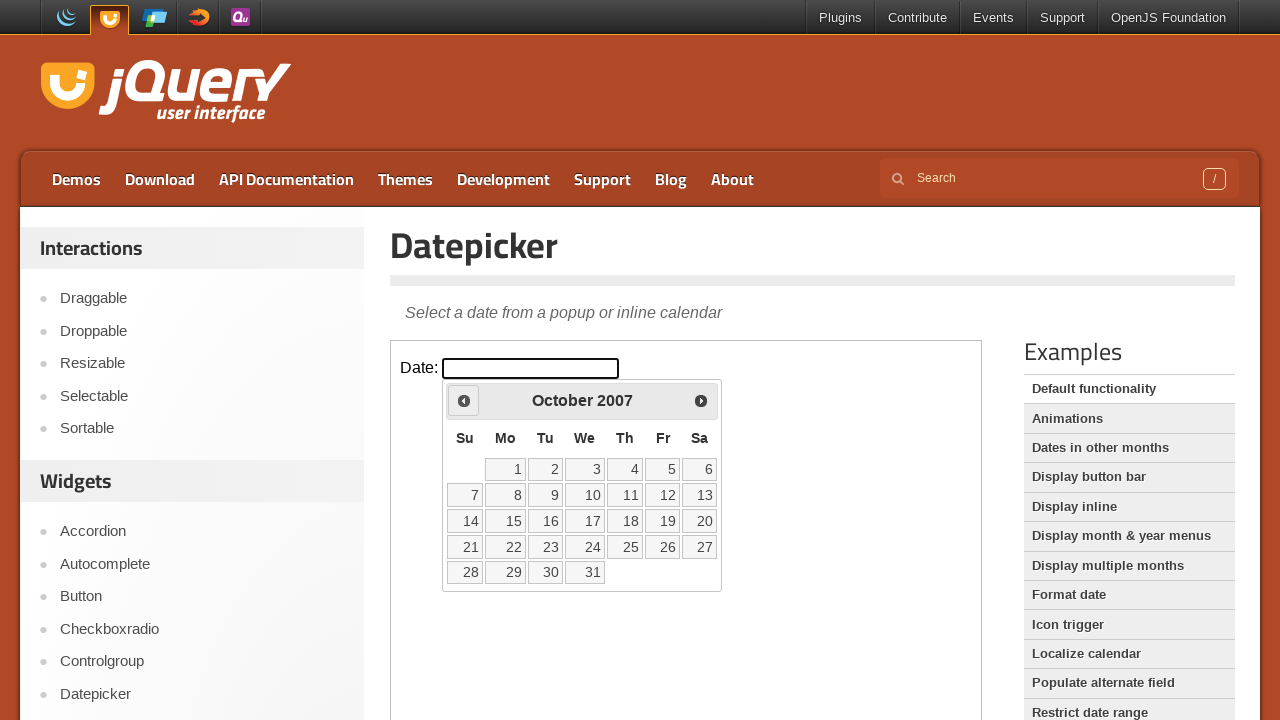

Checked current month and year: October 2007
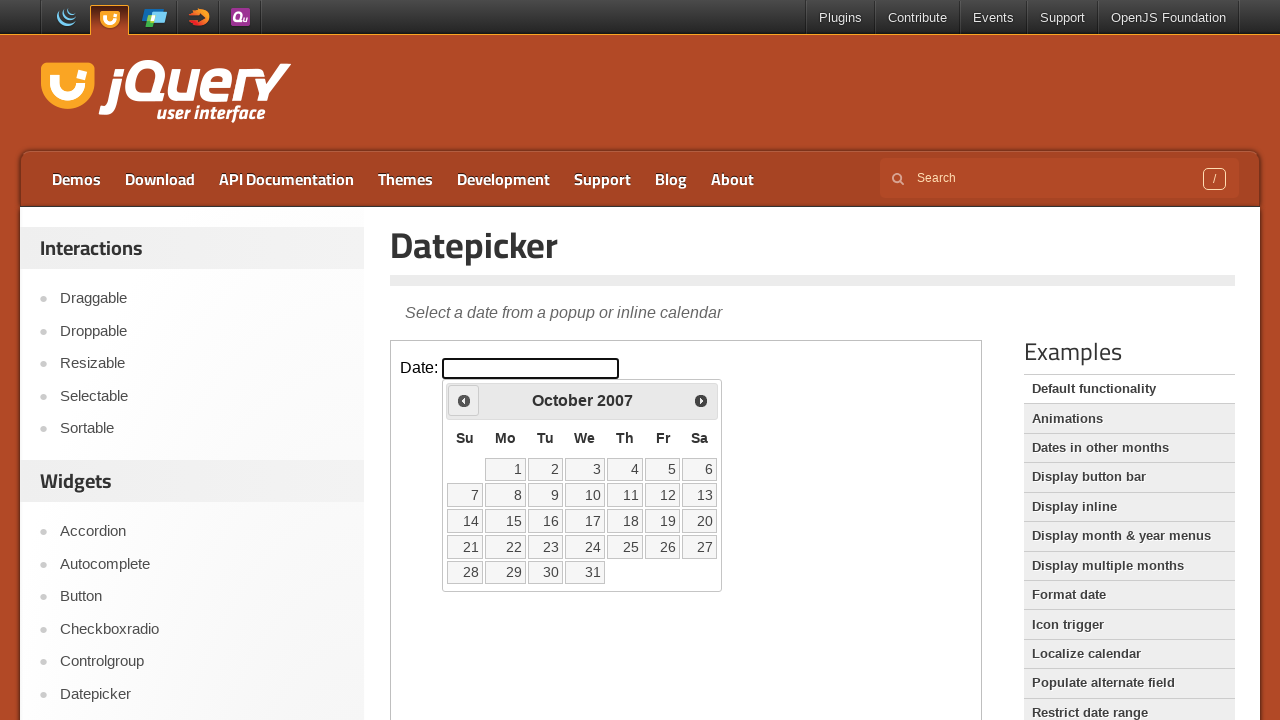

Clicked Previous button to navigate backward in the calendar at (464, 400) on iframe >> nth=0 >> internal:control=enter-frame >> span:has-text('Prev')
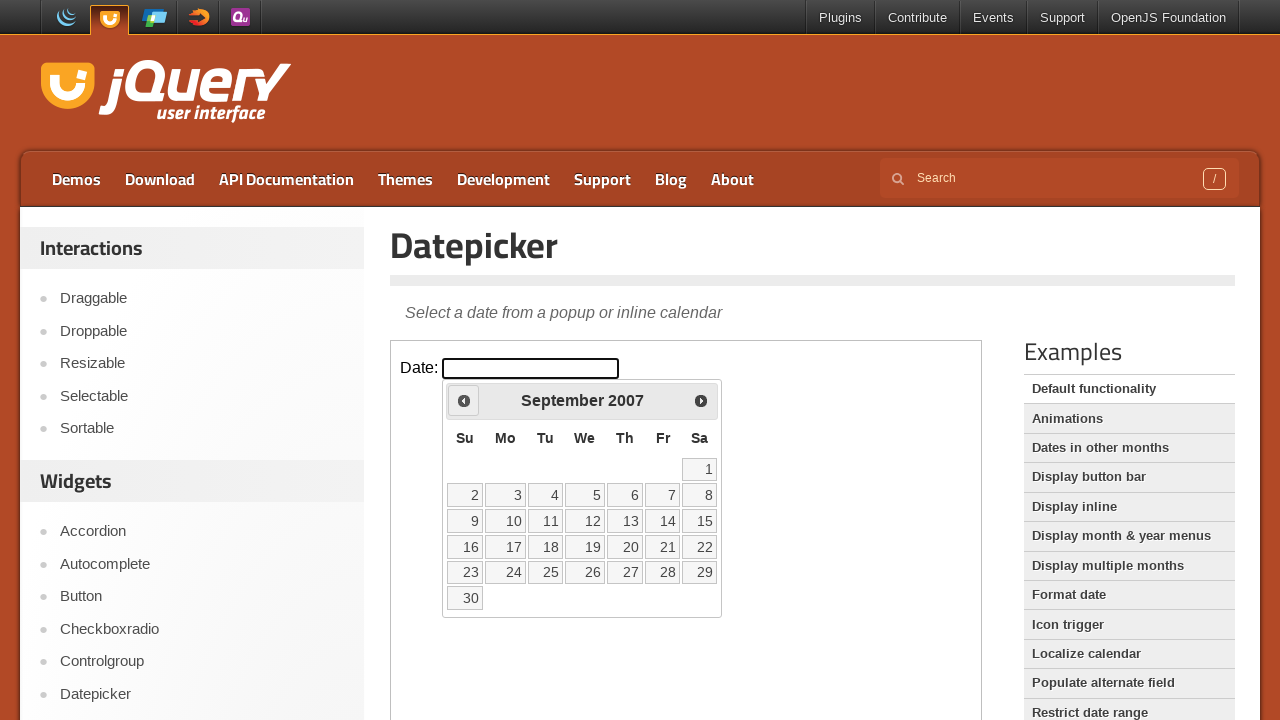

Checked current month and year: September 2007
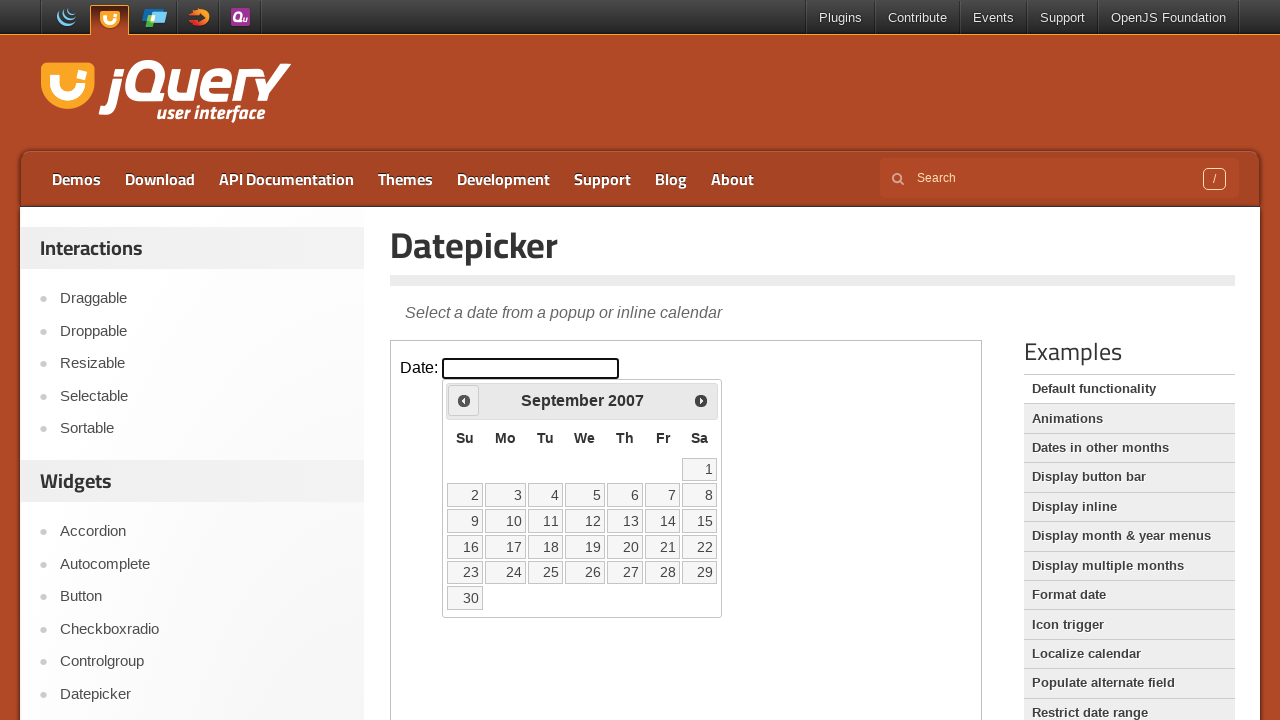

Clicked Previous button to navigate backward in the calendar at (464, 400) on iframe >> nth=0 >> internal:control=enter-frame >> span:has-text('Prev')
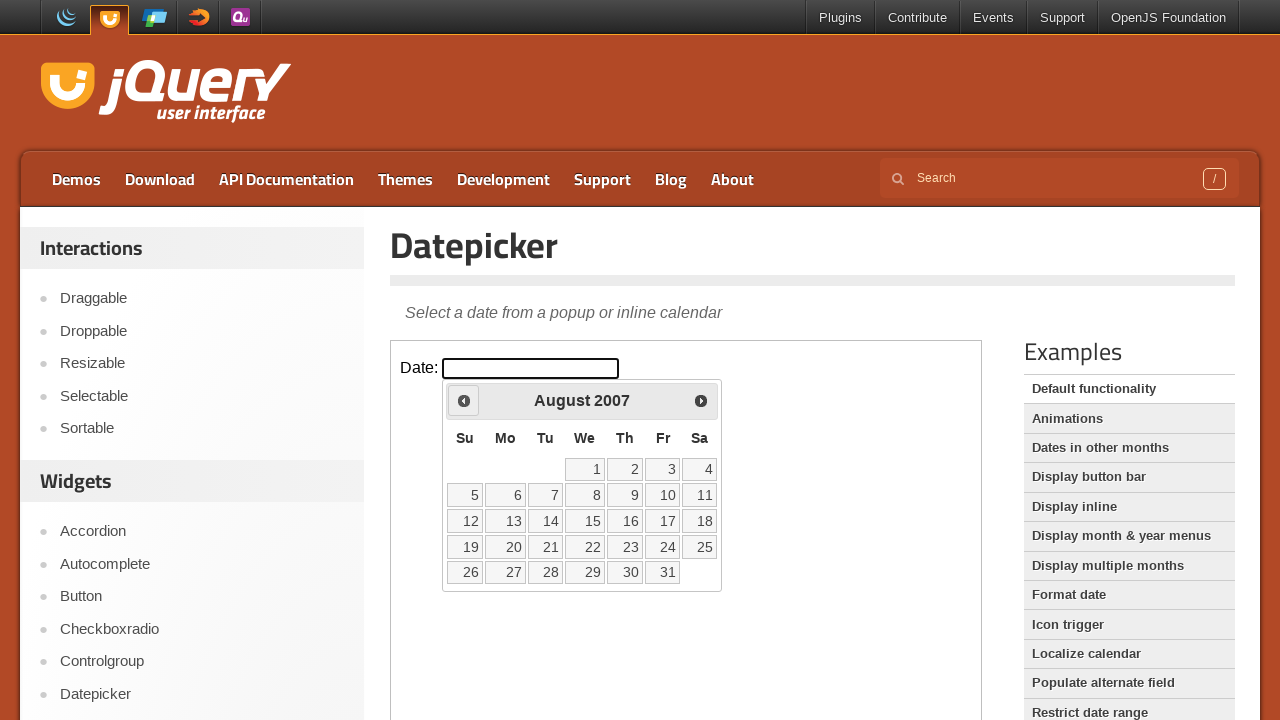

Checked current month and year: August 2007
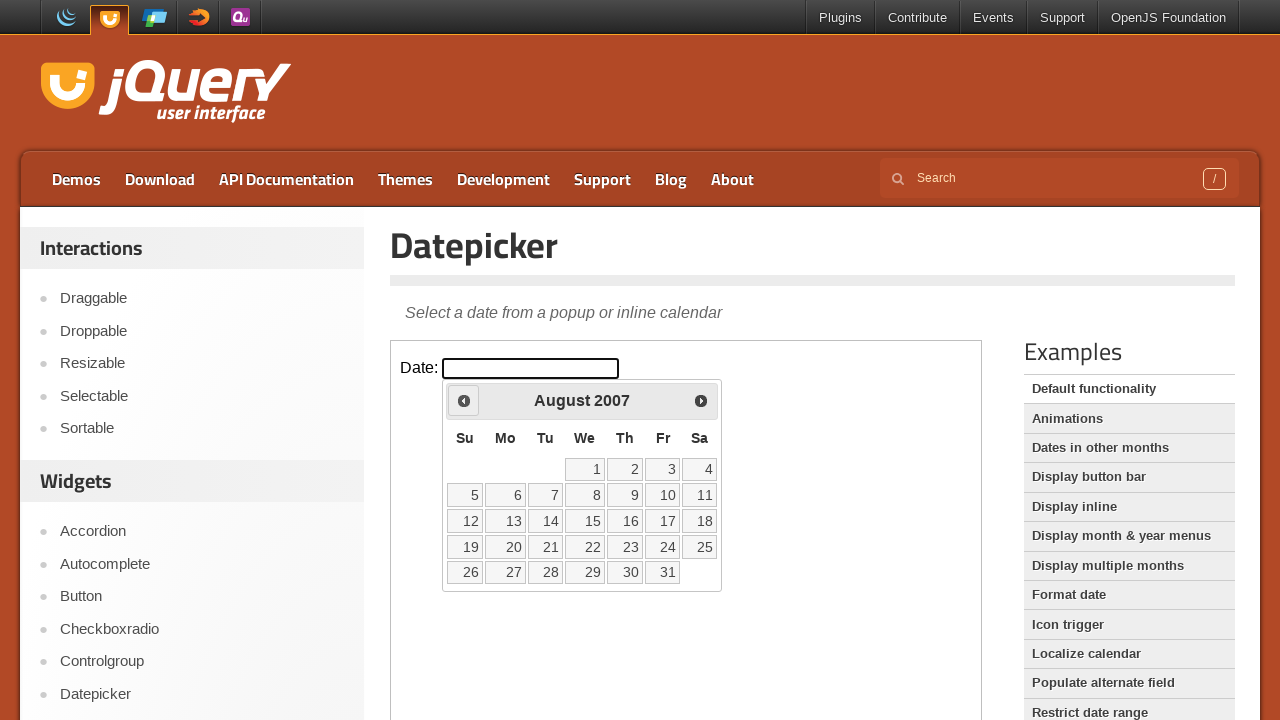

Clicked Previous button to navigate backward in the calendar at (464, 400) on iframe >> nth=0 >> internal:control=enter-frame >> span:has-text('Prev')
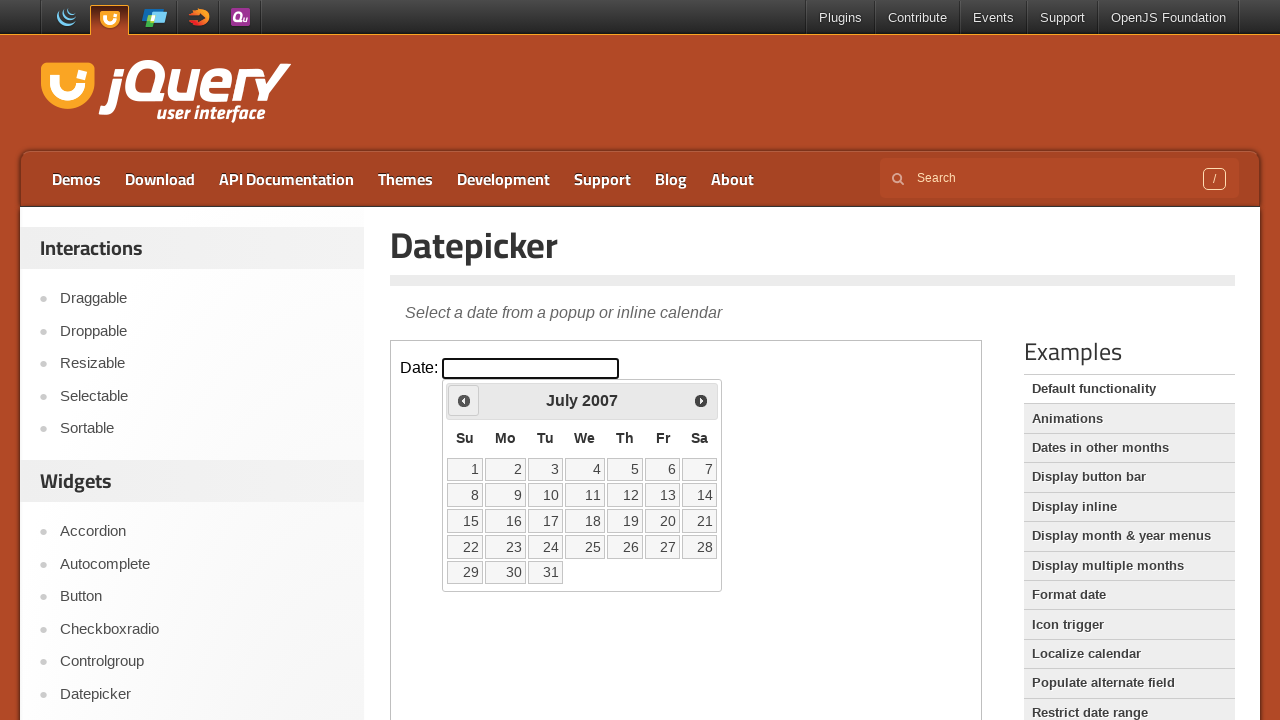

Checked current month and year: July 2007
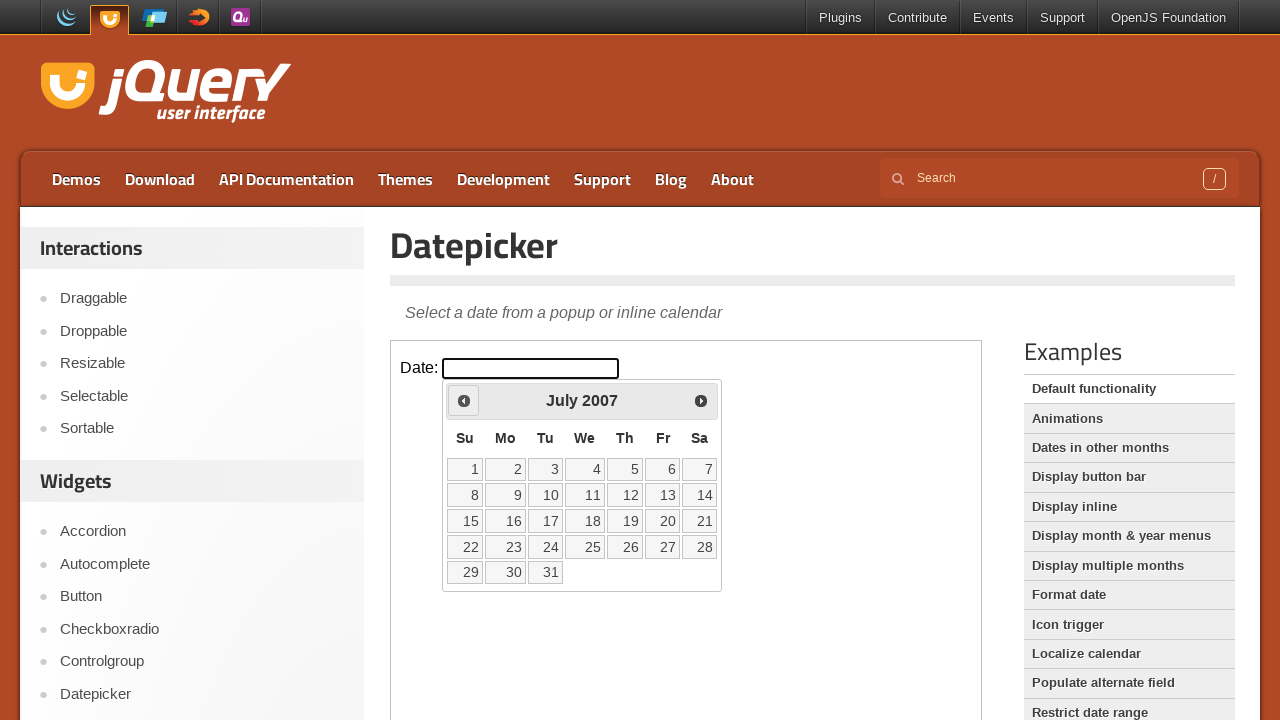

Clicked Previous button to navigate backward in the calendar at (464, 400) on iframe >> nth=0 >> internal:control=enter-frame >> span:has-text('Prev')
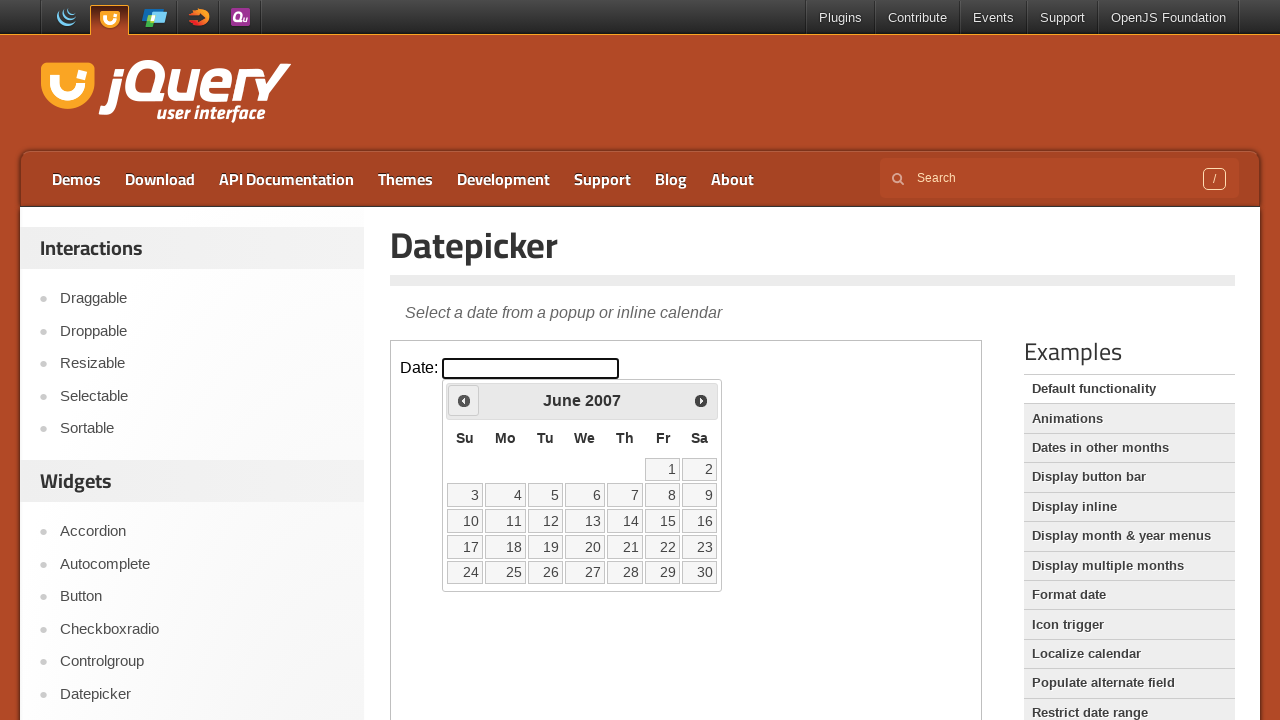

Checked current month and year: June 2007
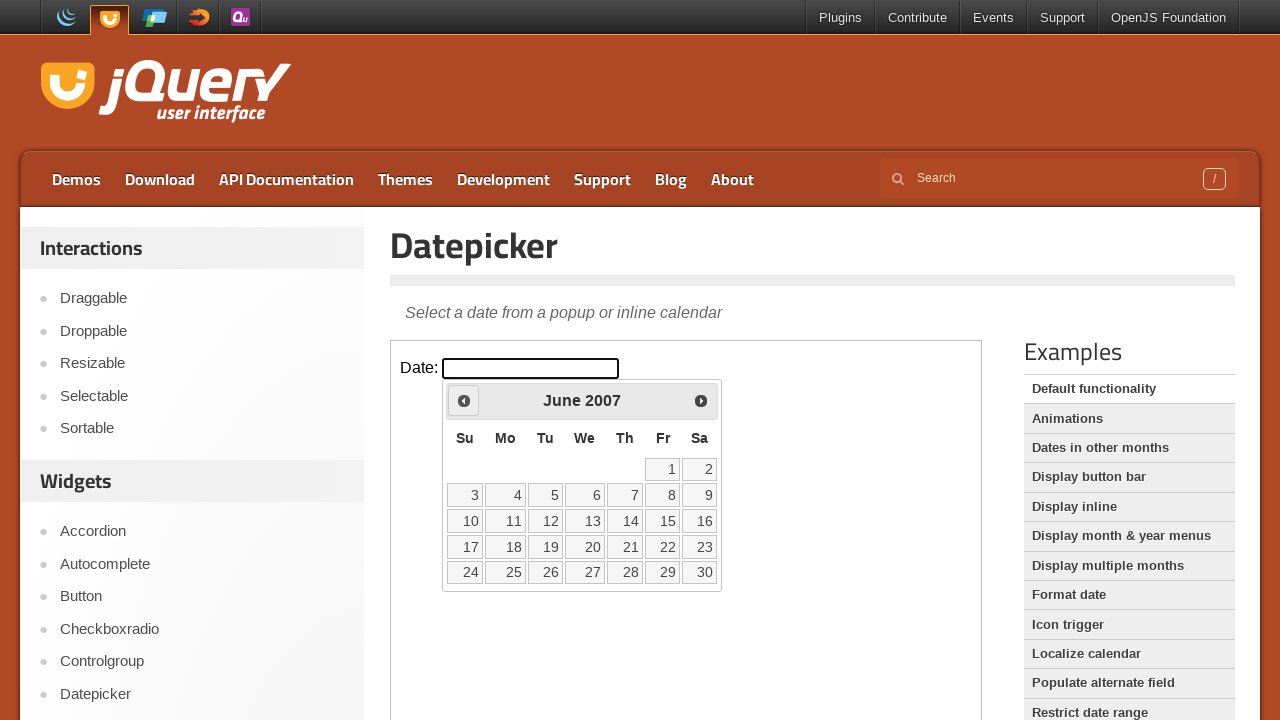

Clicked Previous button to navigate backward in the calendar at (464, 400) on iframe >> nth=0 >> internal:control=enter-frame >> span:has-text('Prev')
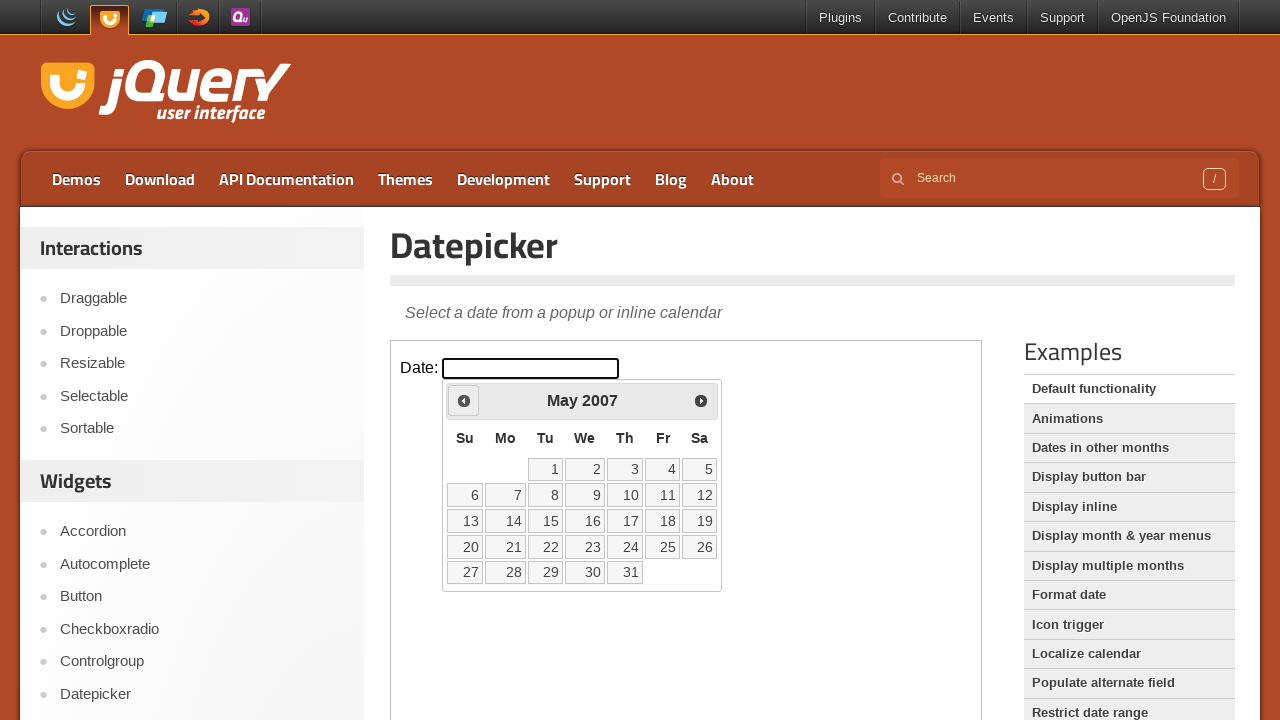

Checked current month and year: May 2007
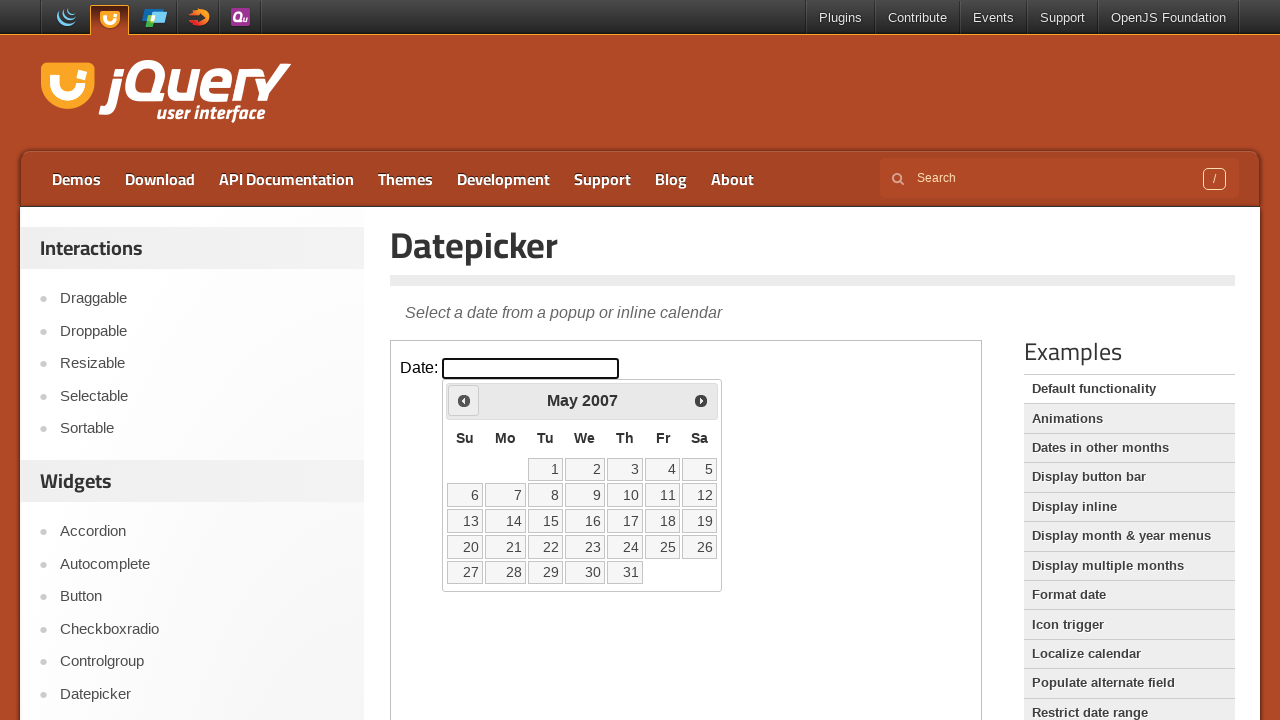

Clicked Previous button to navigate backward in the calendar at (464, 400) on iframe >> nth=0 >> internal:control=enter-frame >> span:has-text('Prev')
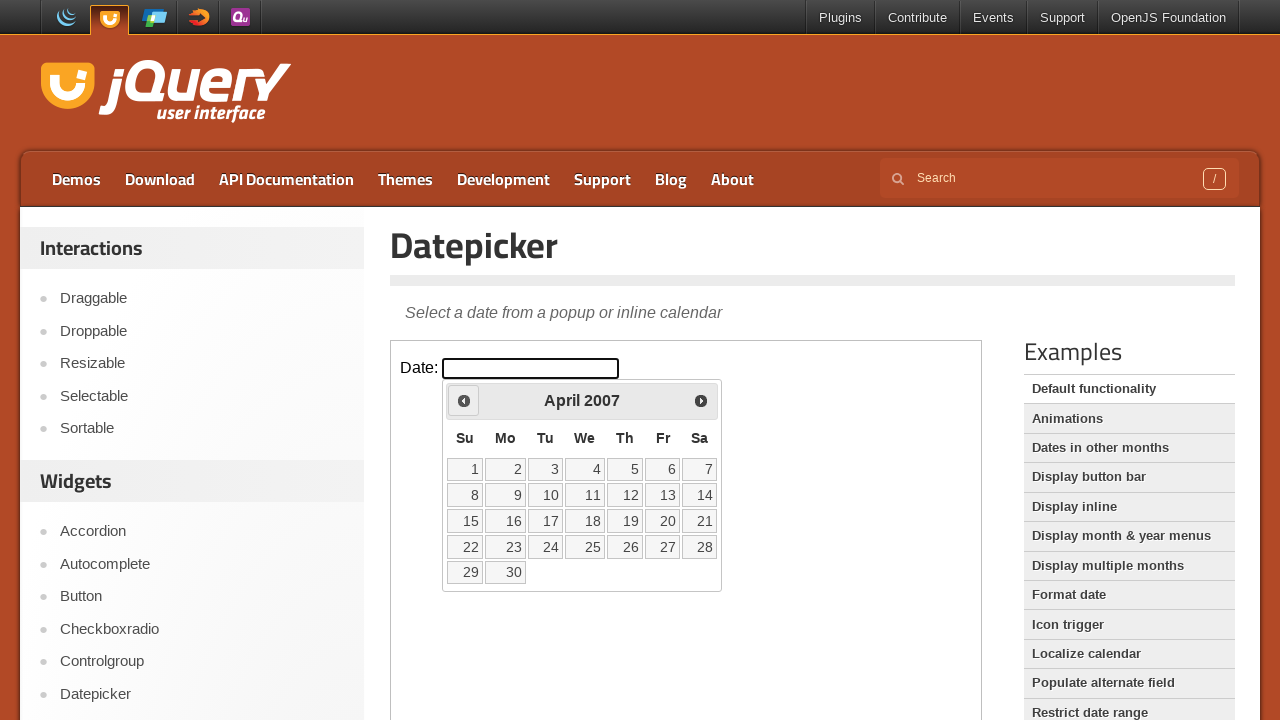

Checked current month and year: April 2007
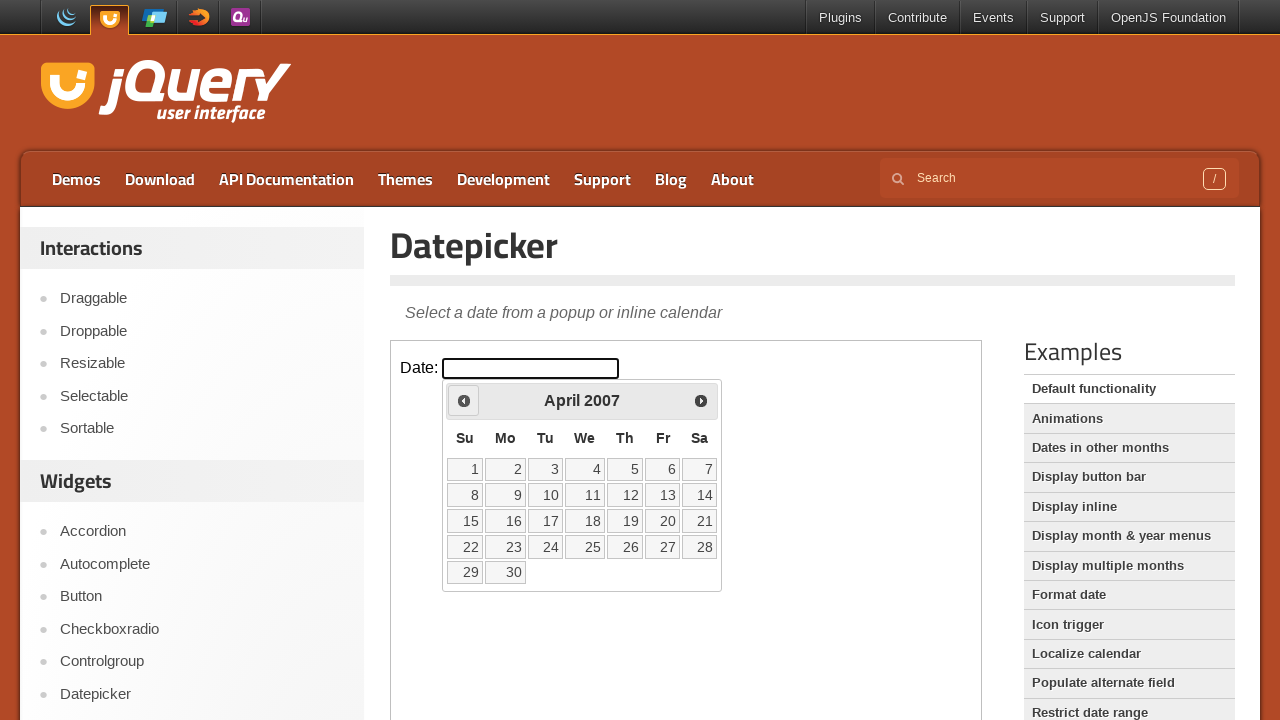

Clicked Previous button to navigate backward in the calendar at (464, 400) on iframe >> nth=0 >> internal:control=enter-frame >> span:has-text('Prev')
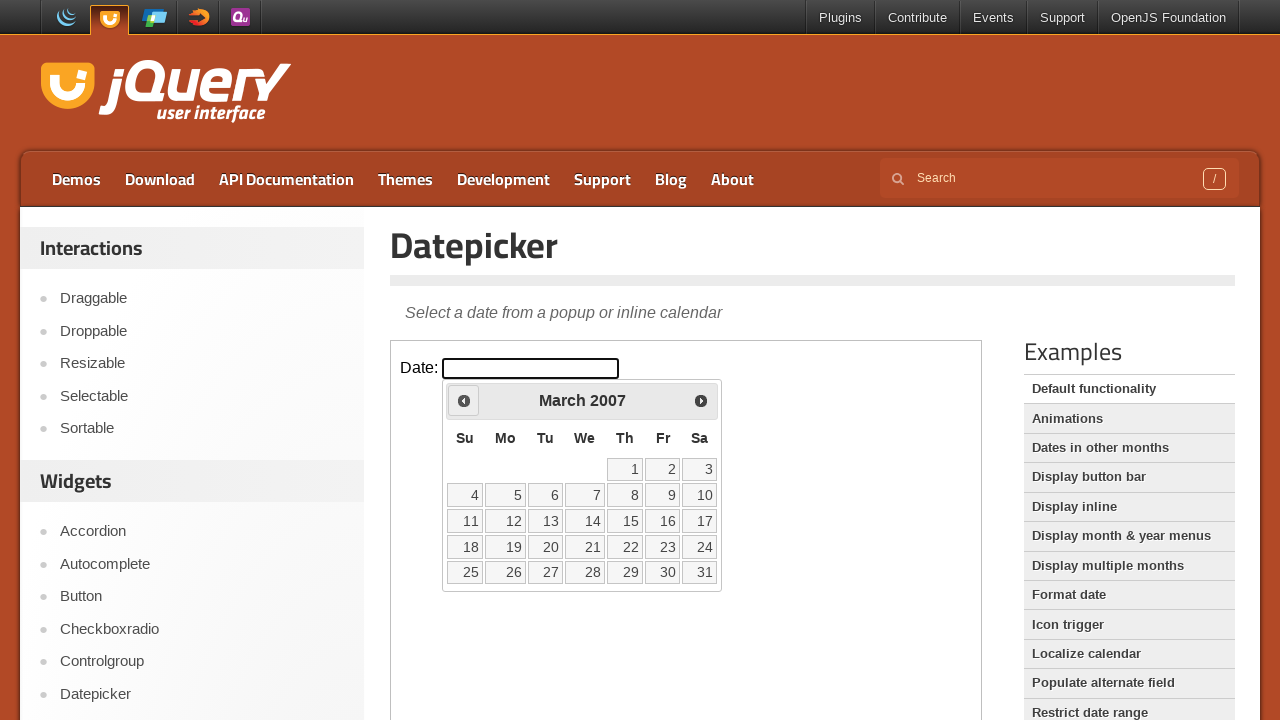

Checked current month and year: March 2007
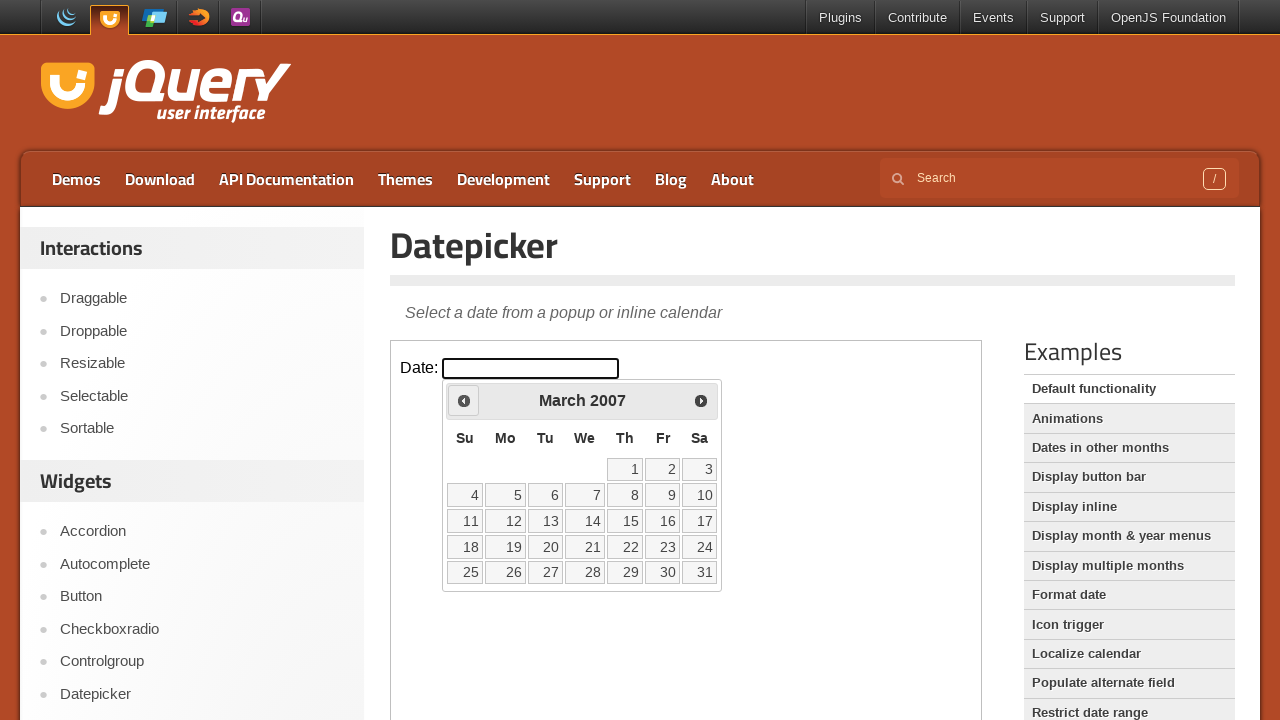

Clicked Previous button to navigate backward in the calendar at (464, 400) on iframe >> nth=0 >> internal:control=enter-frame >> span:has-text('Prev')
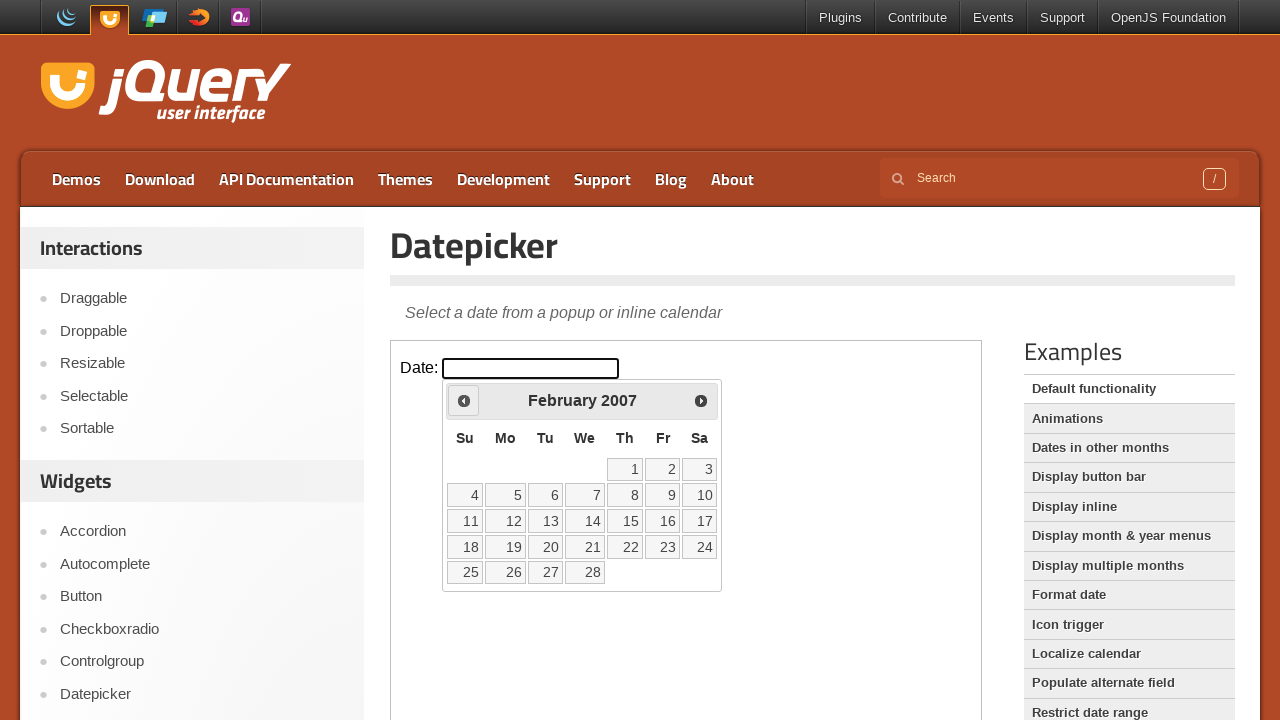

Checked current month and year: February 2007
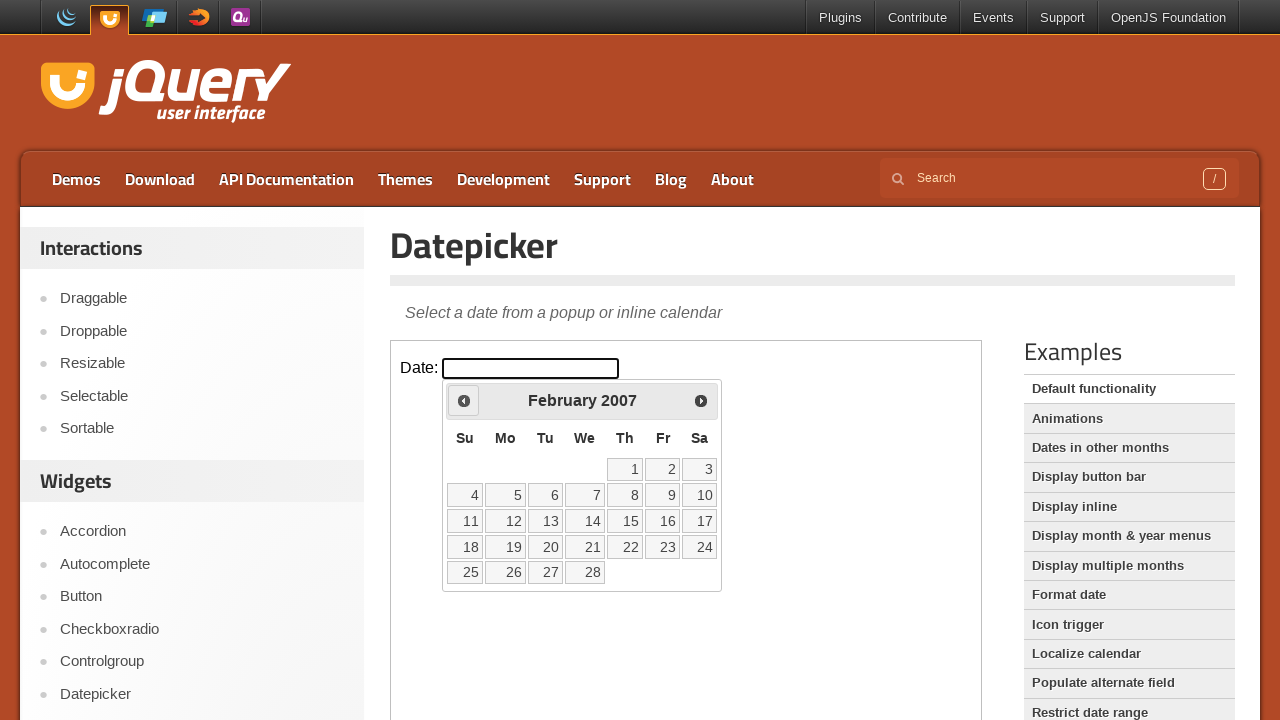

Clicked Previous button to navigate backward in the calendar at (464, 400) on iframe >> nth=0 >> internal:control=enter-frame >> span:has-text('Prev')
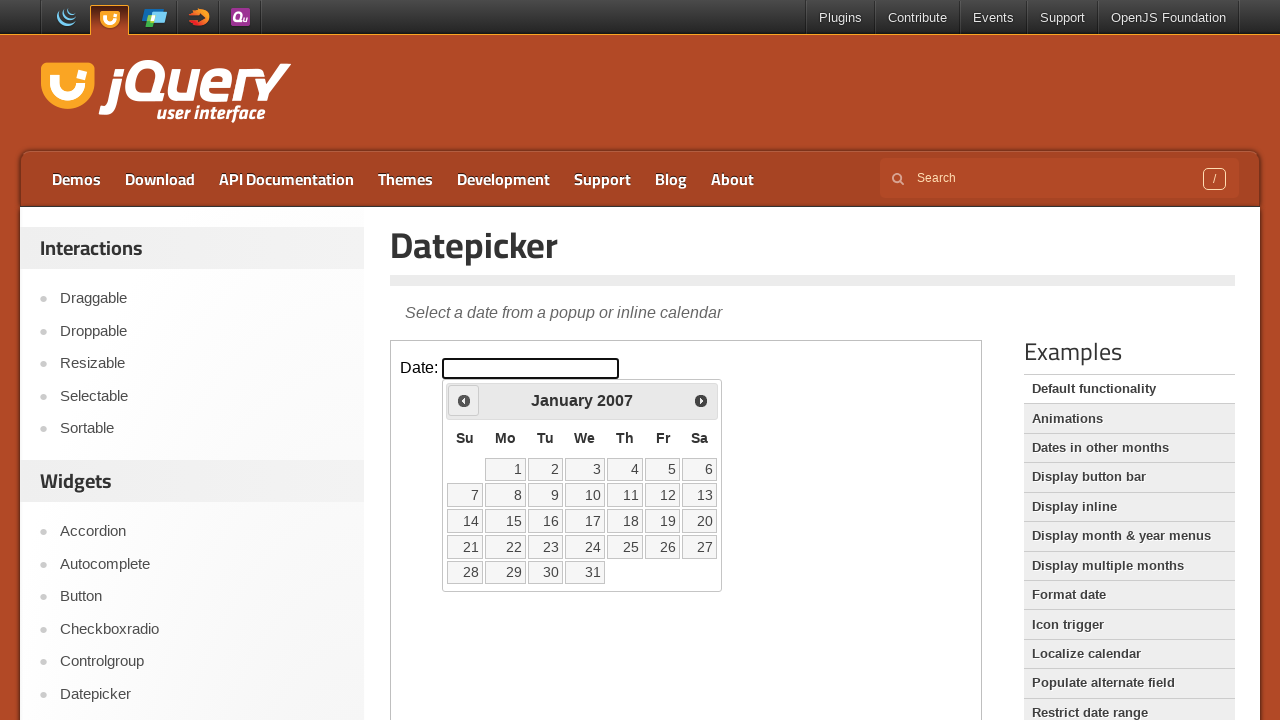

Checked current month and year: January 2007
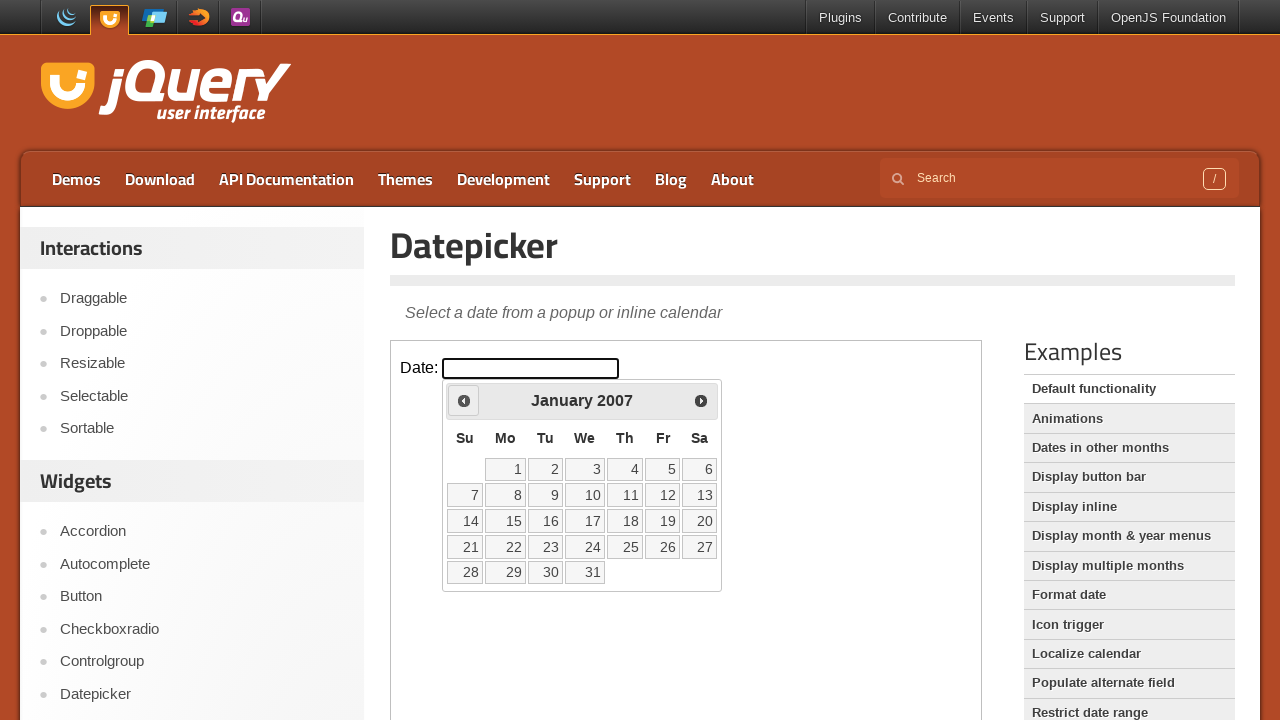

Clicked Previous button to navigate backward in the calendar at (464, 400) on iframe >> nth=0 >> internal:control=enter-frame >> span:has-text('Prev')
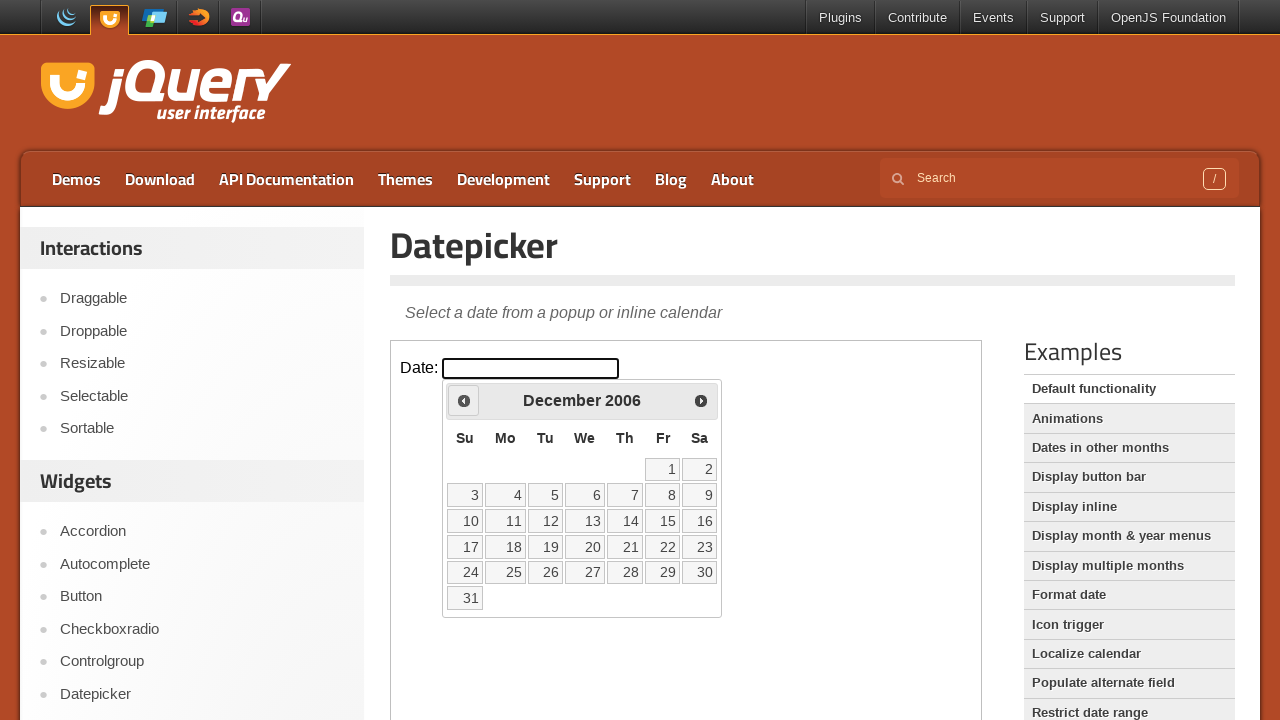

Checked current month and year: December 2006
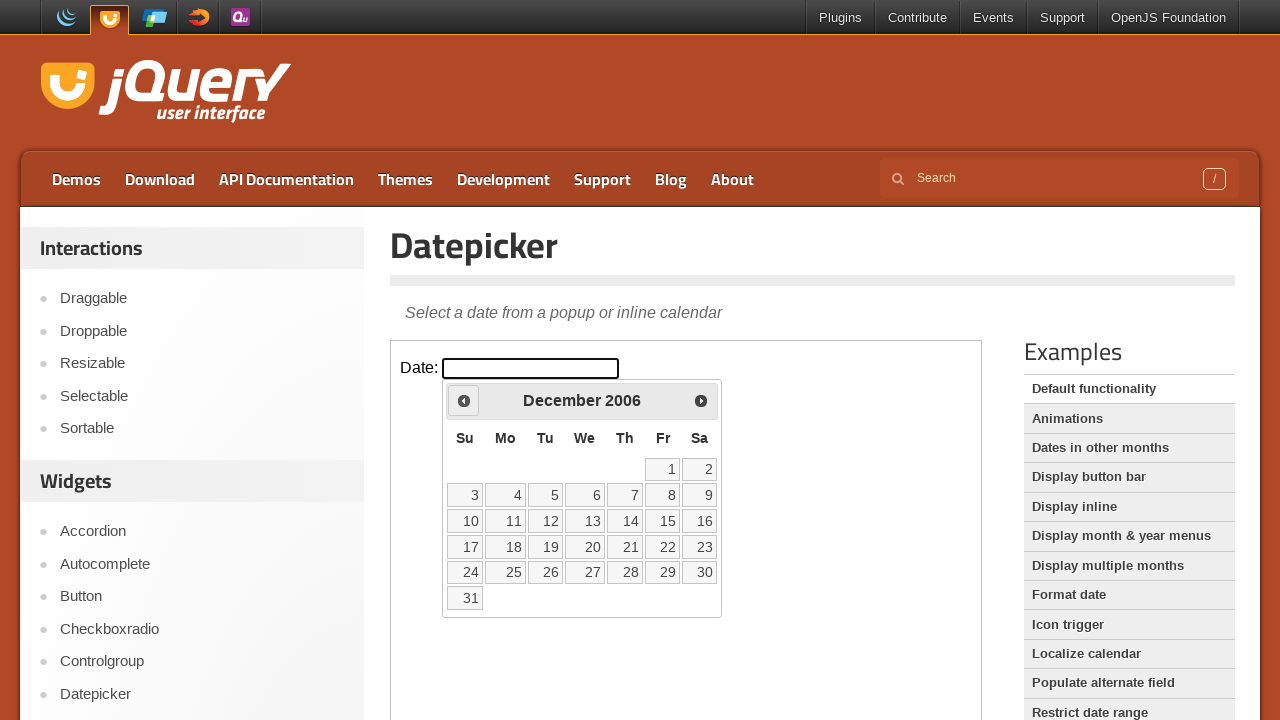

Clicked Previous button to navigate backward in the calendar at (464, 400) on iframe >> nth=0 >> internal:control=enter-frame >> span:has-text('Prev')
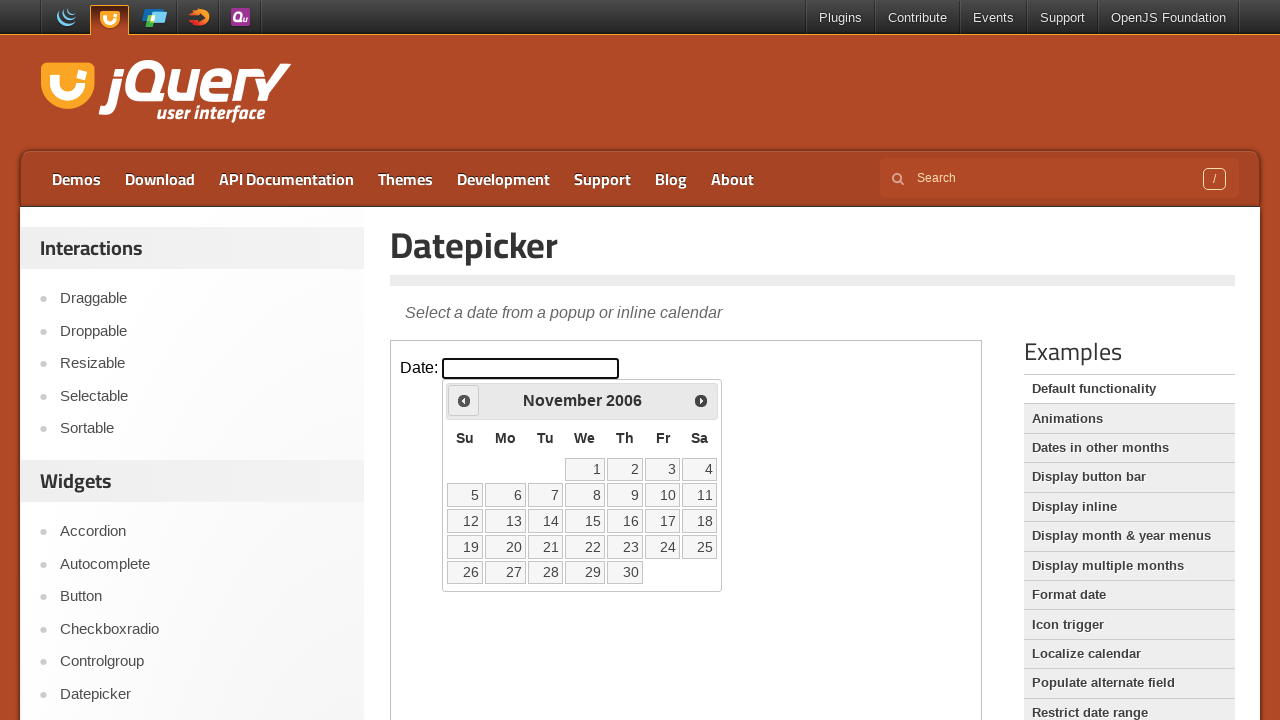

Checked current month and year: November 2006
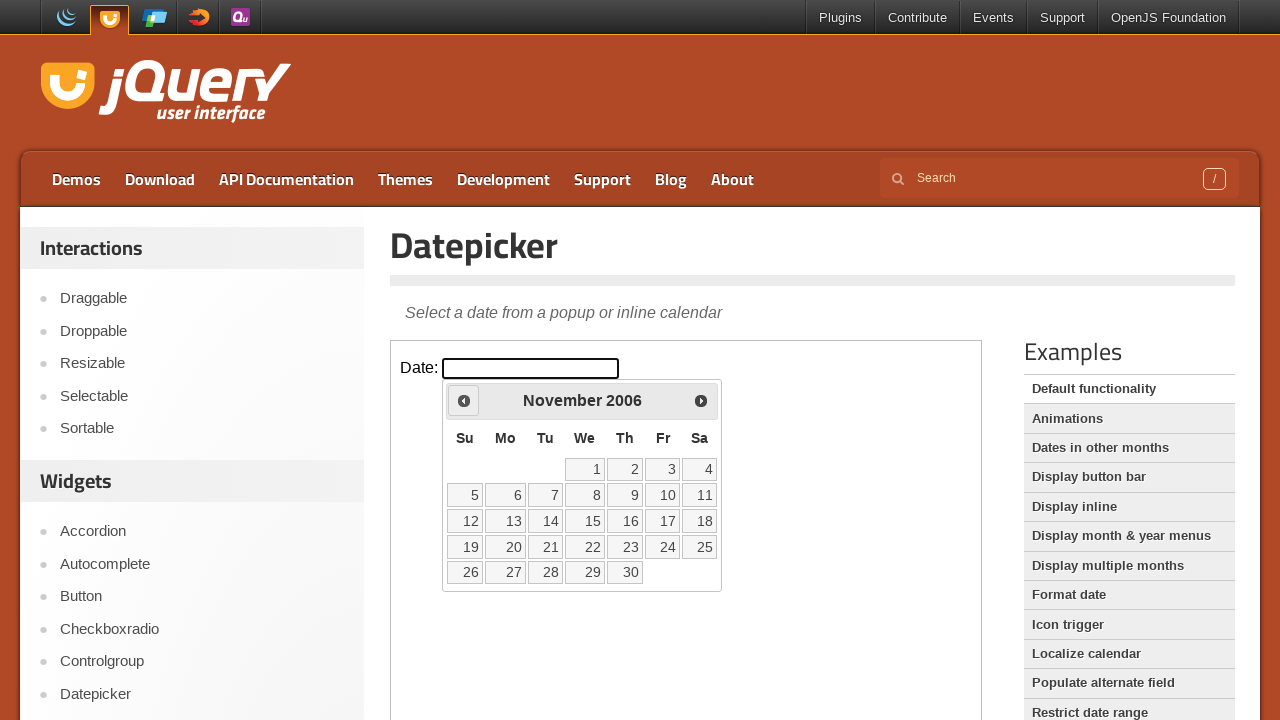

Clicked Previous button to navigate backward in the calendar at (464, 400) on iframe >> nth=0 >> internal:control=enter-frame >> span:has-text('Prev')
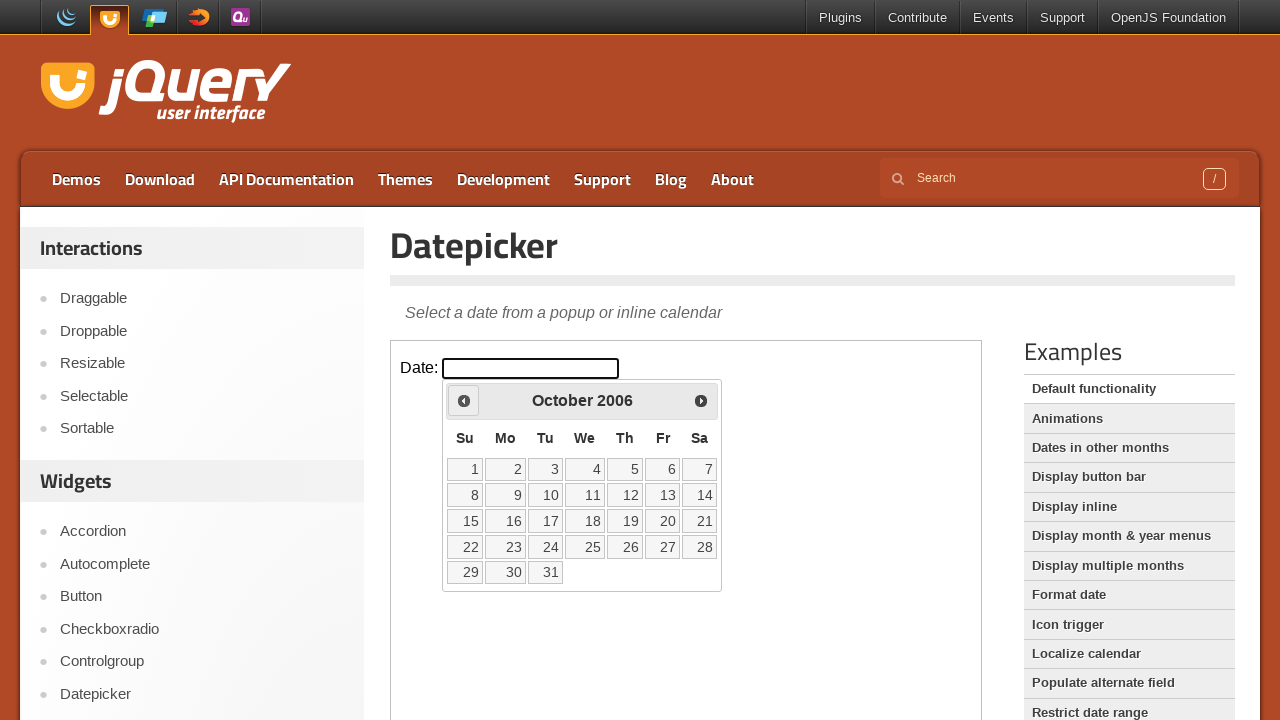

Checked current month and year: October 2006
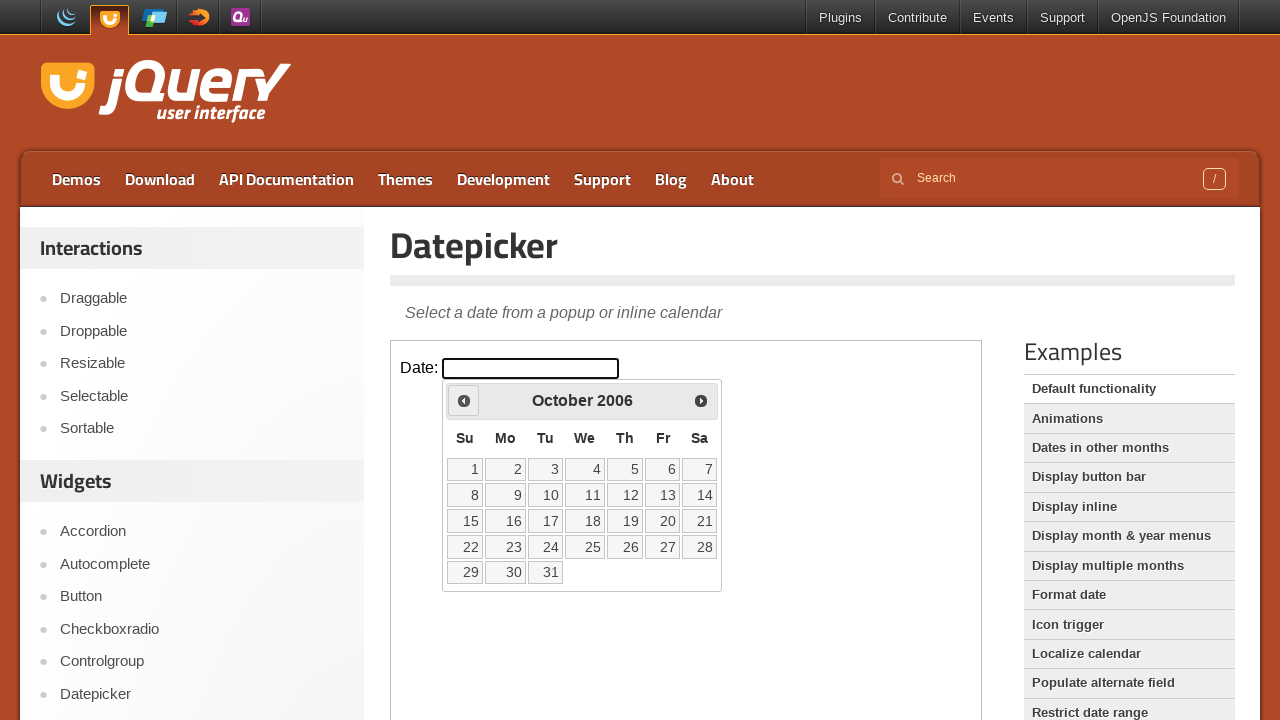

Clicked Previous button to navigate backward in the calendar at (464, 400) on iframe >> nth=0 >> internal:control=enter-frame >> span:has-text('Prev')
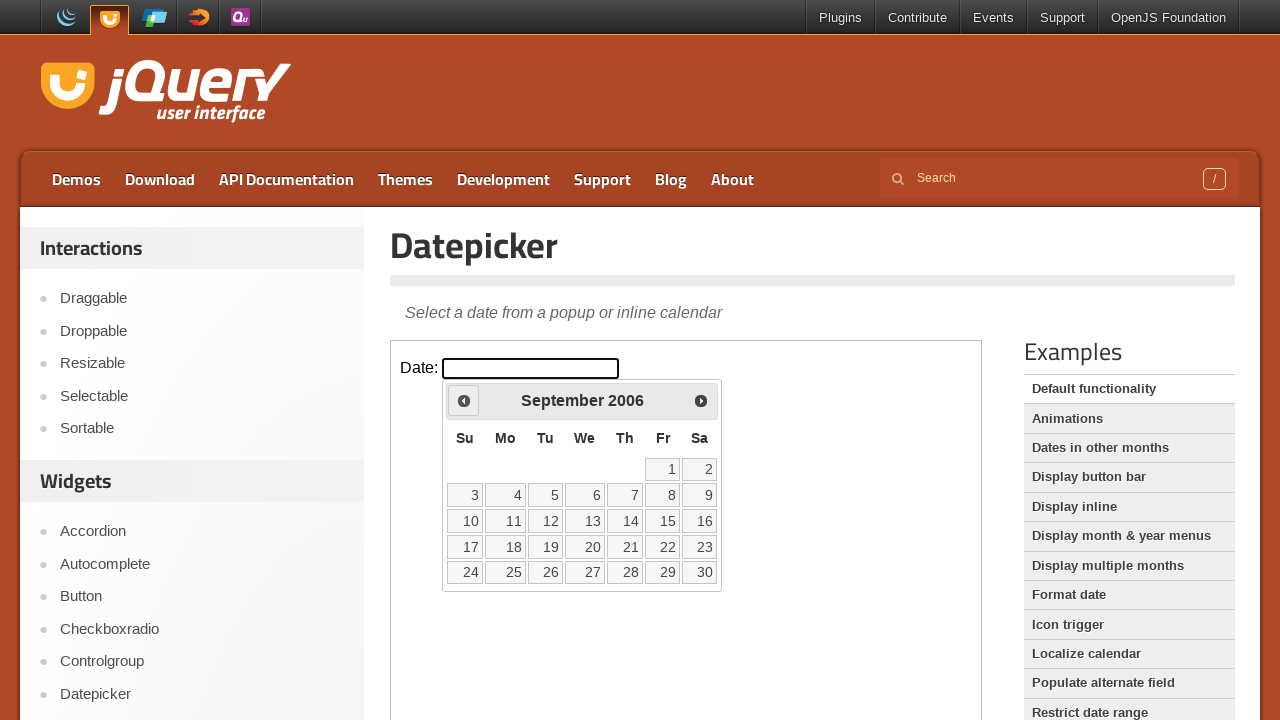

Checked current month and year: September 2006
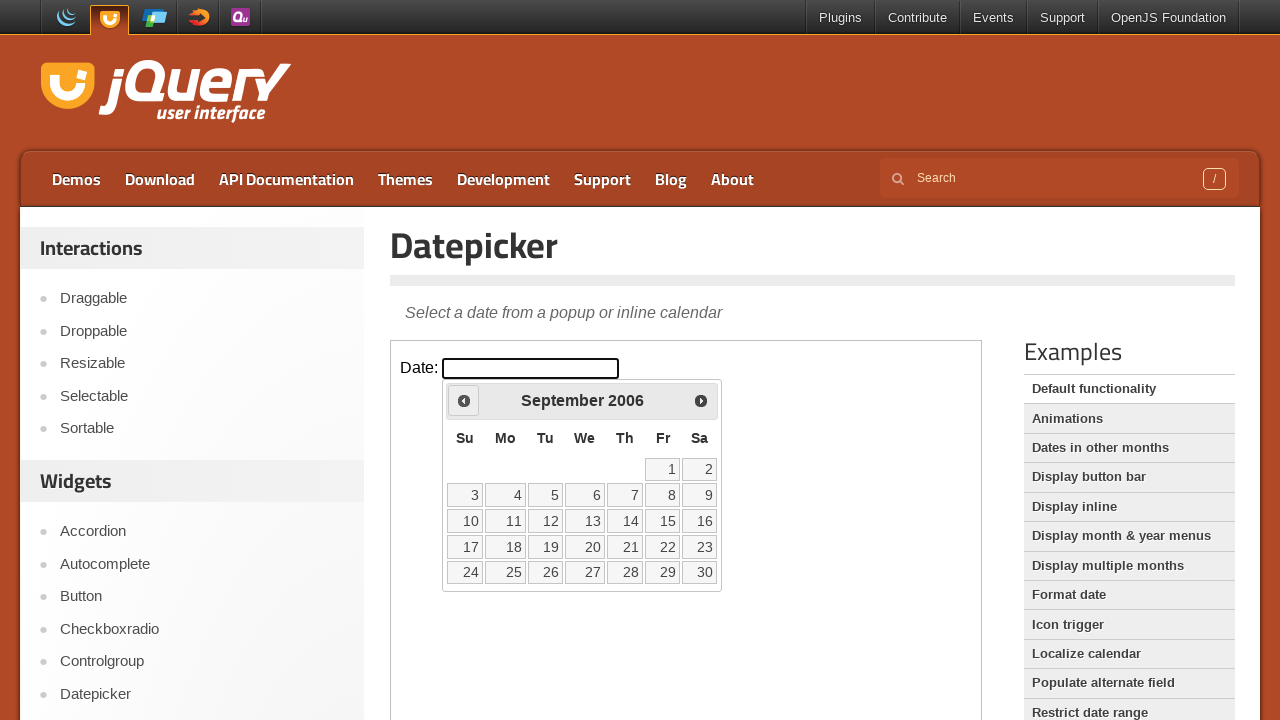

Clicked Previous button to navigate backward in the calendar at (464, 400) on iframe >> nth=0 >> internal:control=enter-frame >> span:has-text('Prev')
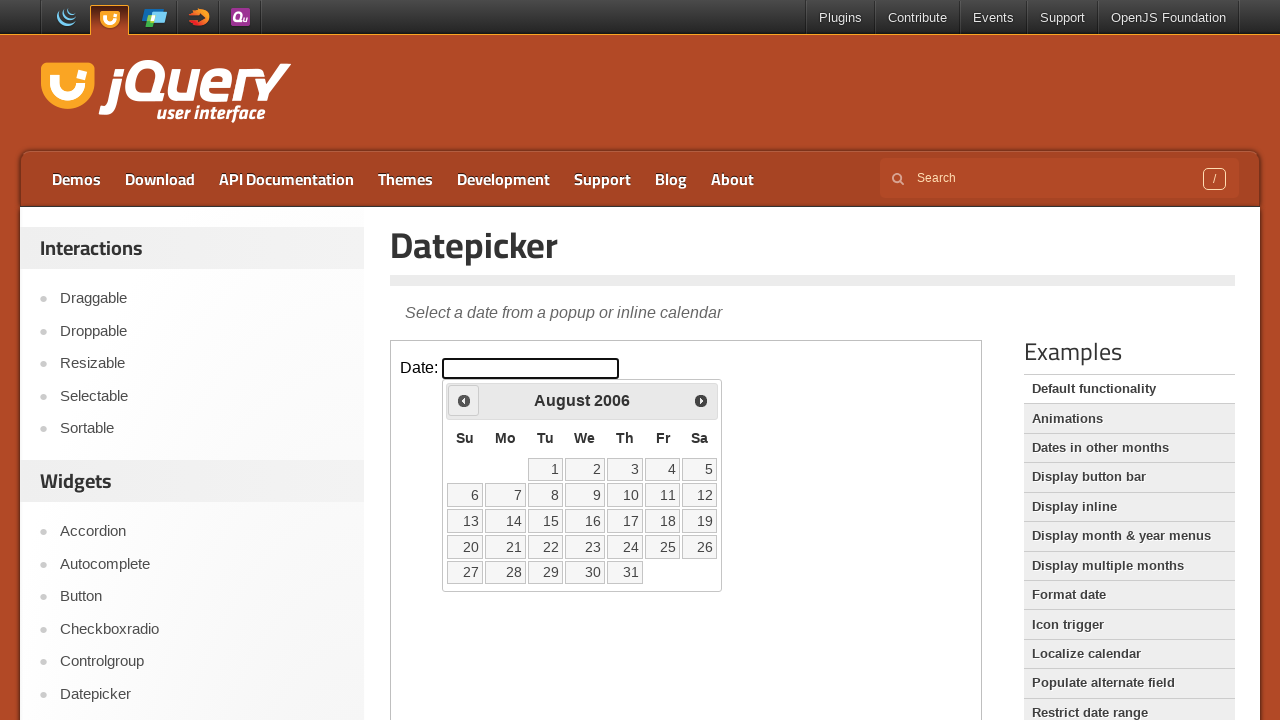

Checked current month and year: August 2006
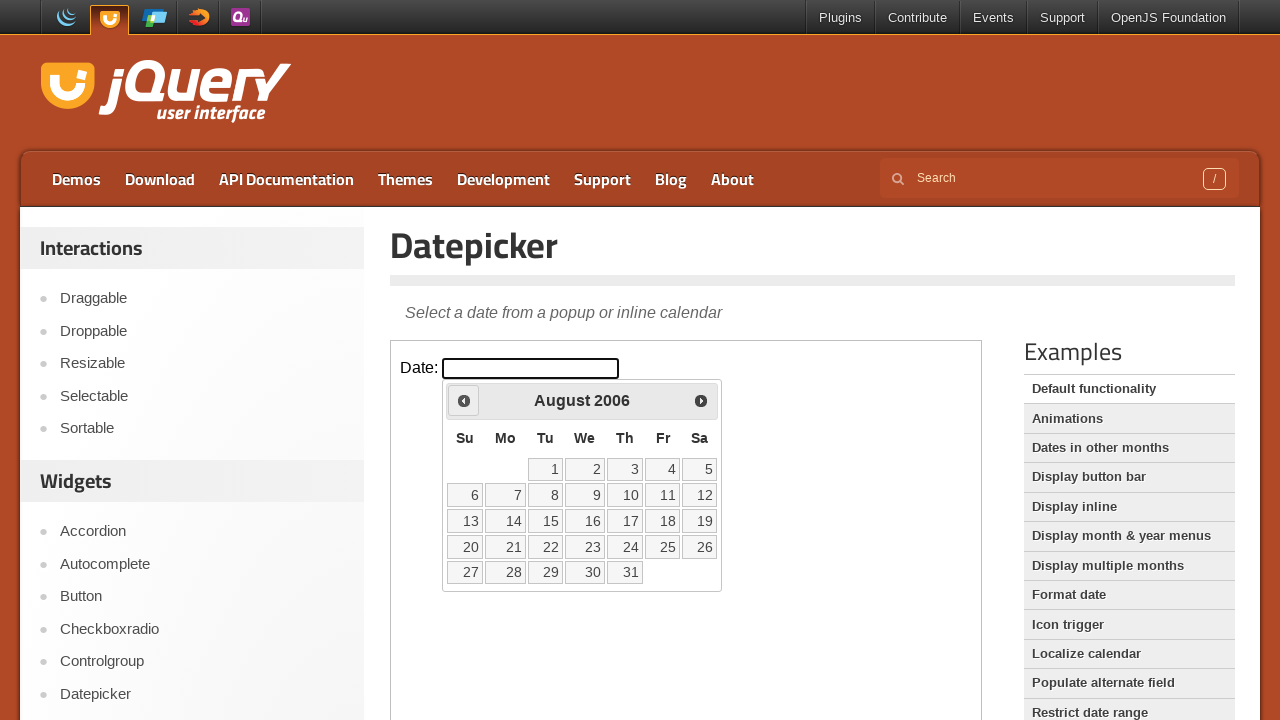

Clicked Previous button to navigate backward in the calendar at (464, 400) on iframe >> nth=0 >> internal:control=enter-frame >> span:has-text('Prev')
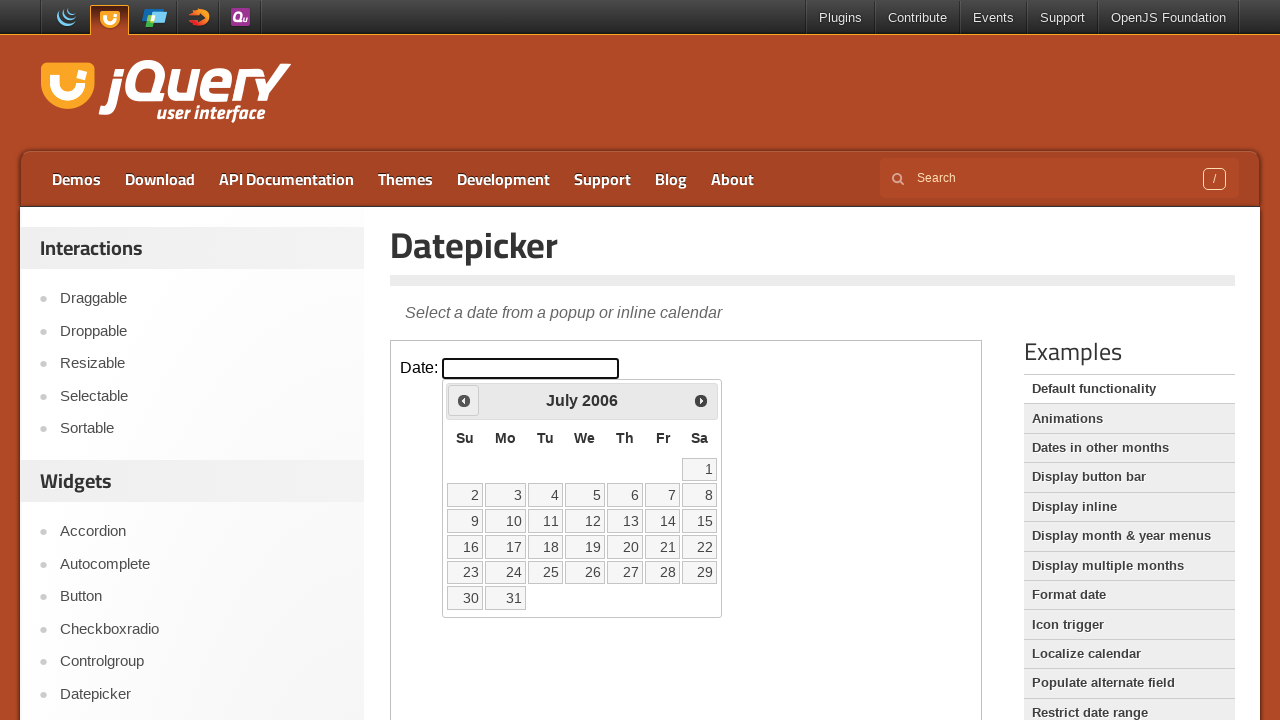

Checked current month and year: July 2006
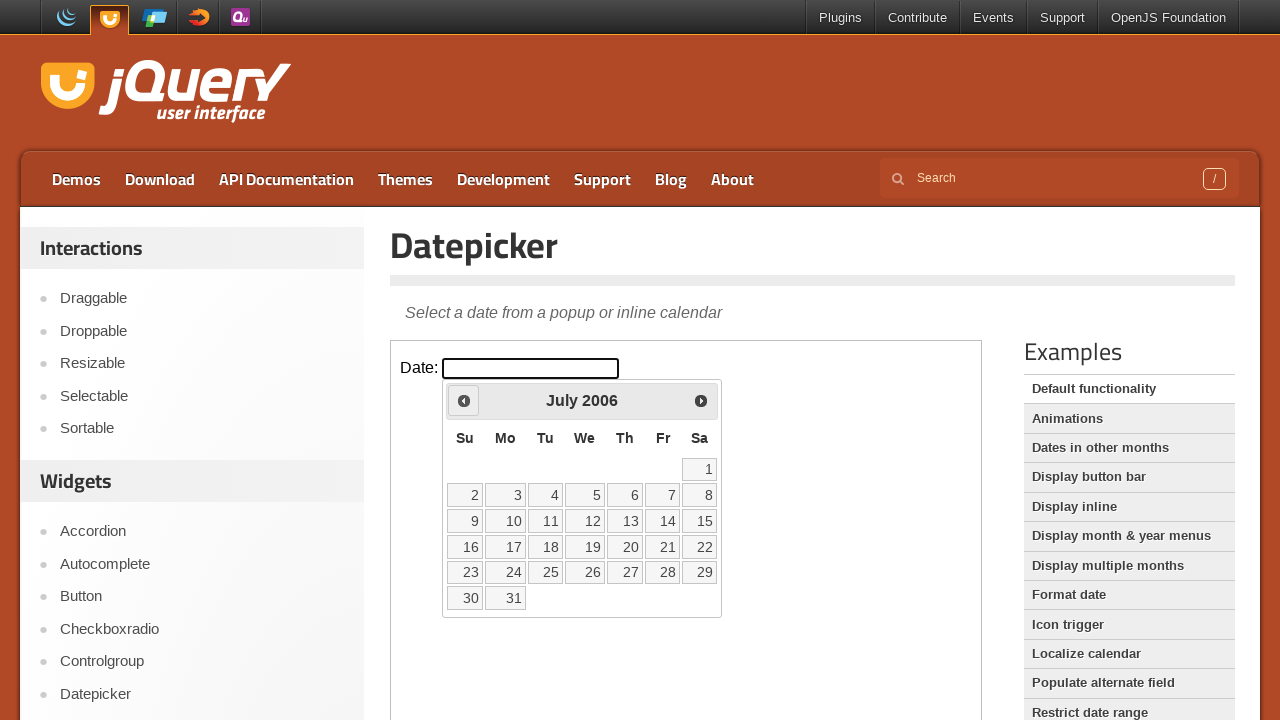

Clicked Previous button to navigate backward in the calendar at (464, 400) on iframe >> nth=0 >> internal:control=enter-frame >> span:has-text('Prev')
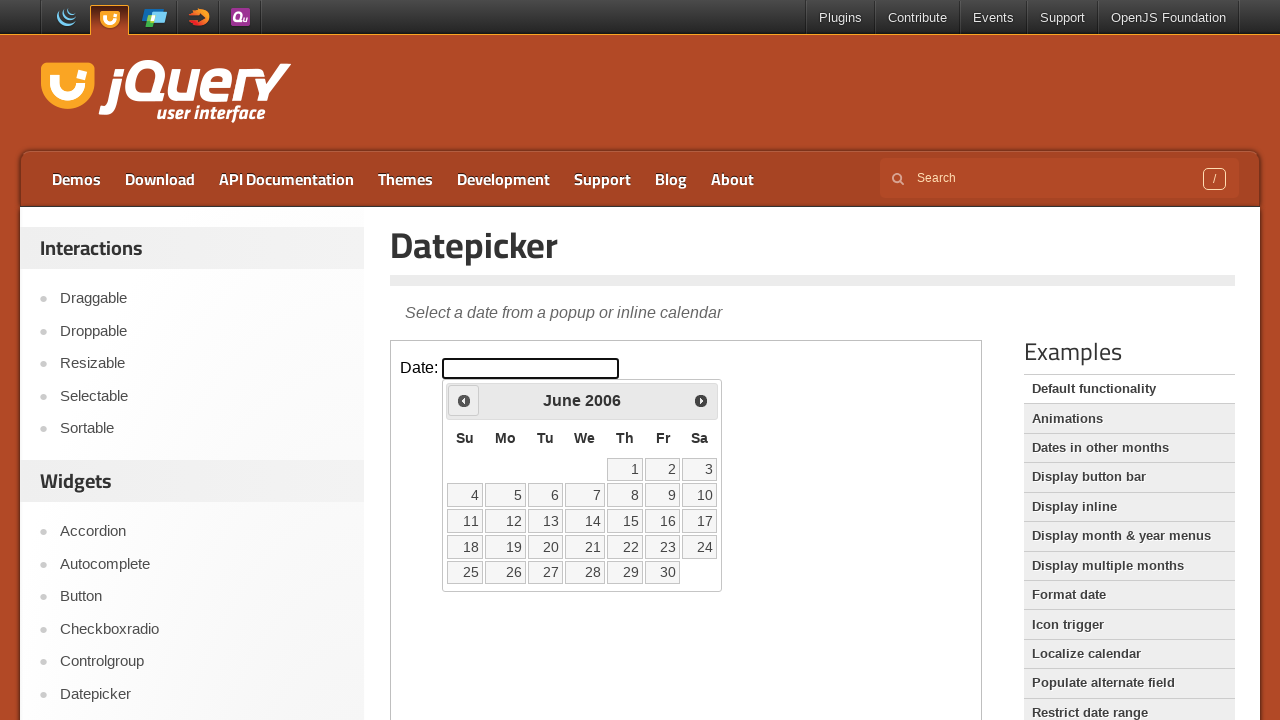

Checked current month and year: June 2006
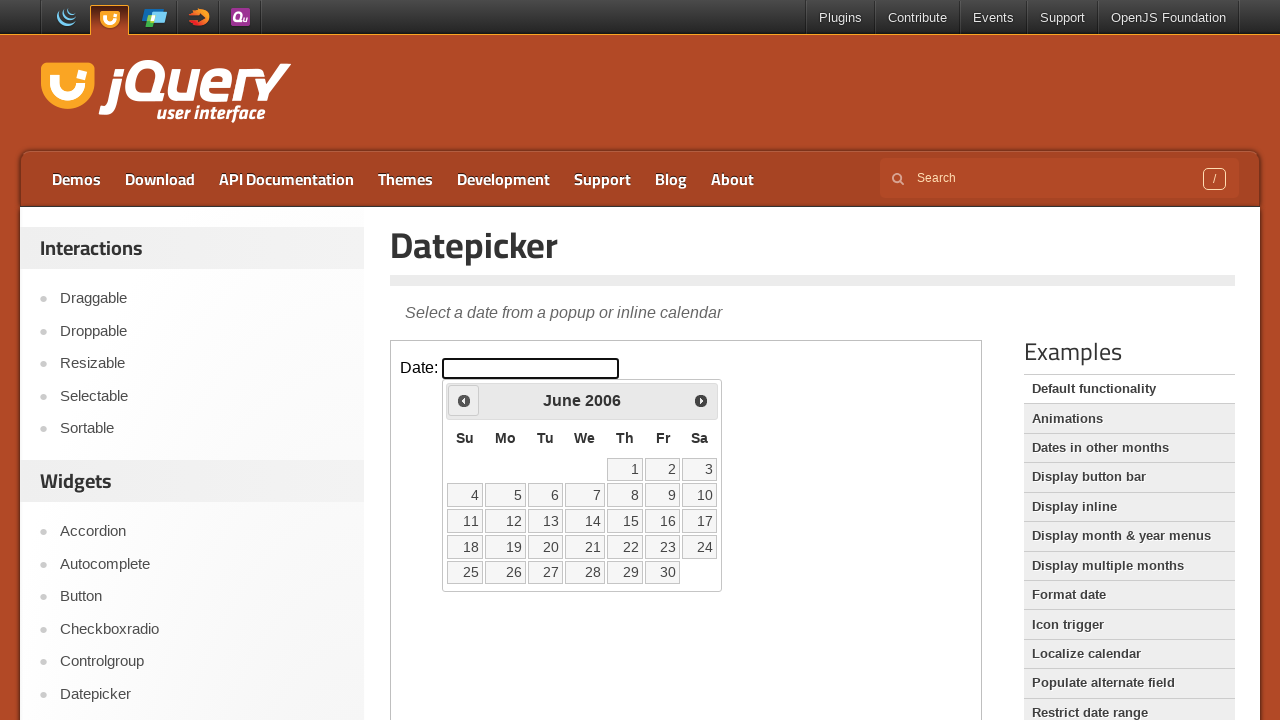

Clicked Previous button to navigate backward in the calendar at (464, 400) on iframe >> nth=0 >> internal:control=enter-frame >> span:has-text('Prev')
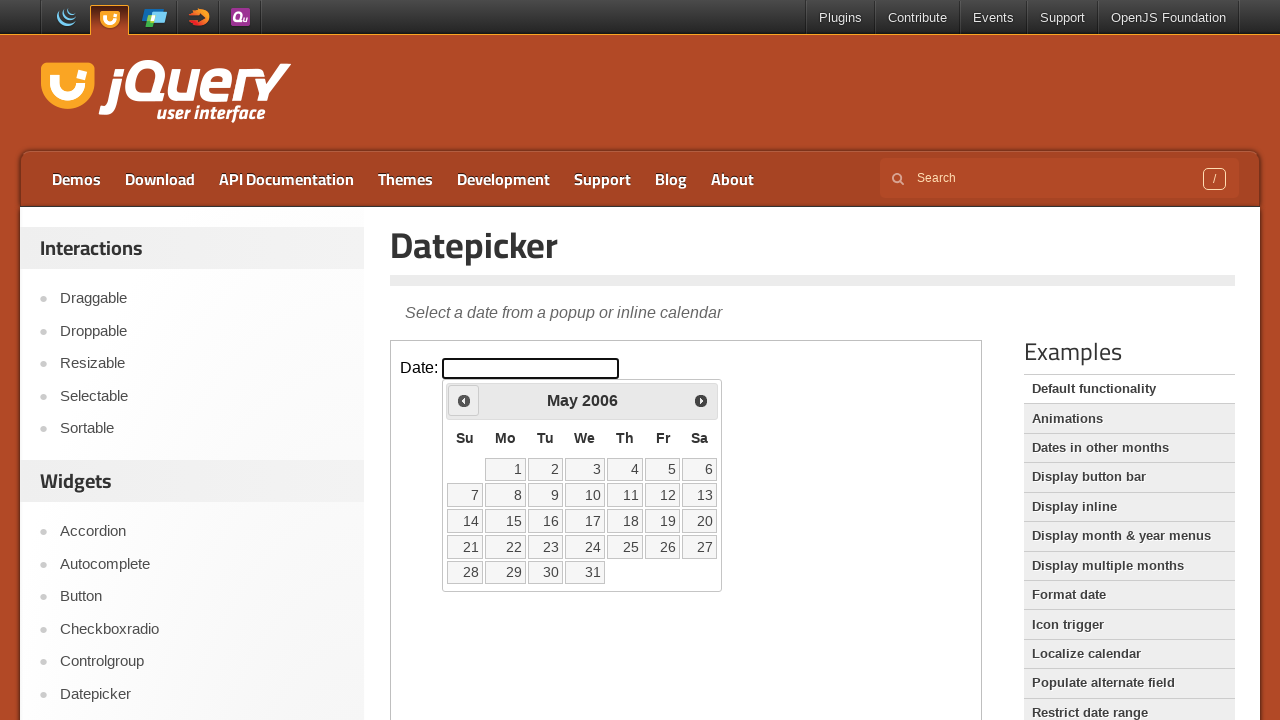

Checked current month and year: May 2006
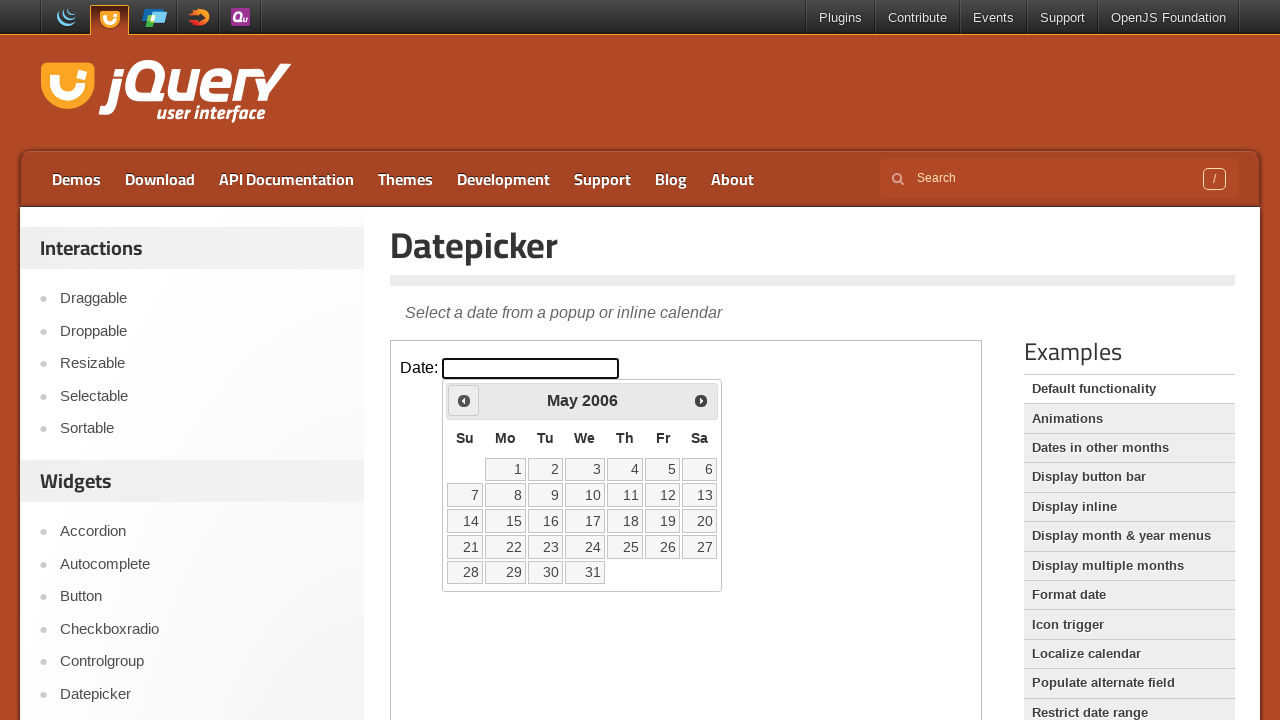

Clicked Previous button to navigate backward in the calendar at (464, 400) on iframe >> nth=0 >> internal:control=enter-frame >> span:has-text('Prev')
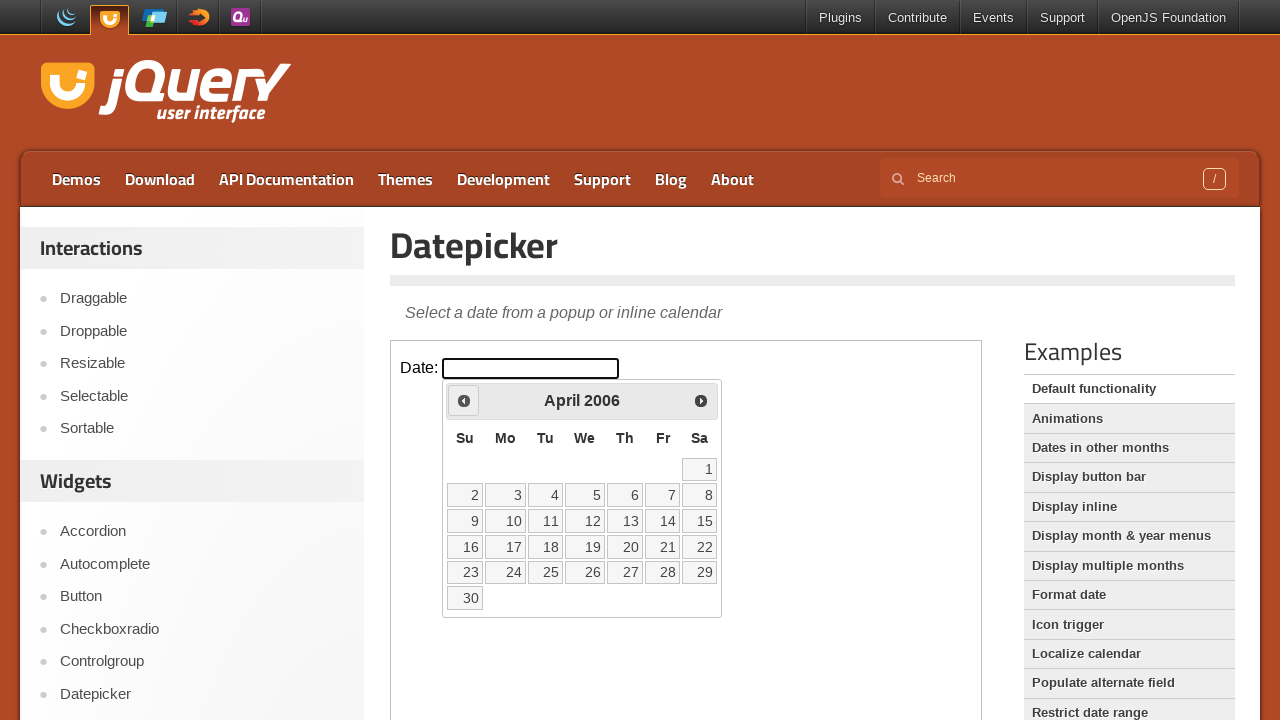

Checked current month and year: April 2006
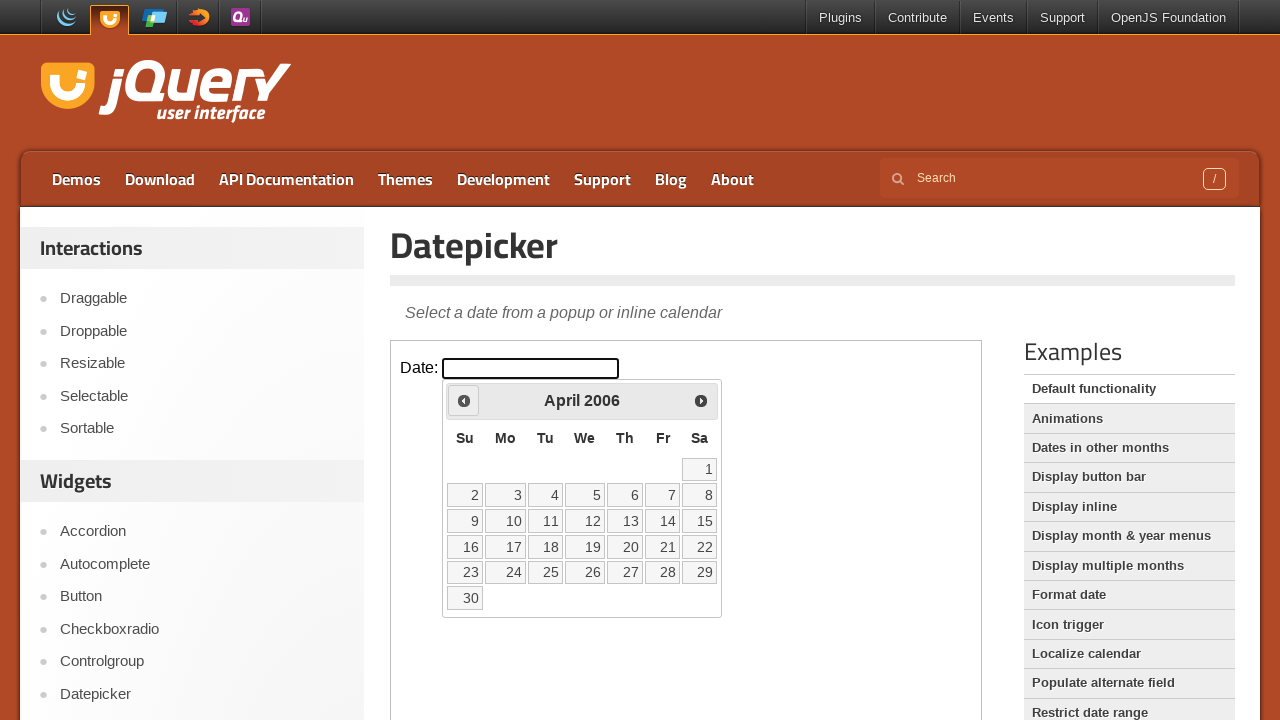

Clicked Previous button to navigate backward in the calendar at (464, 400) on iframe >> nth=0 >> internal:control=enter-frame >> span:has-text('Prev')
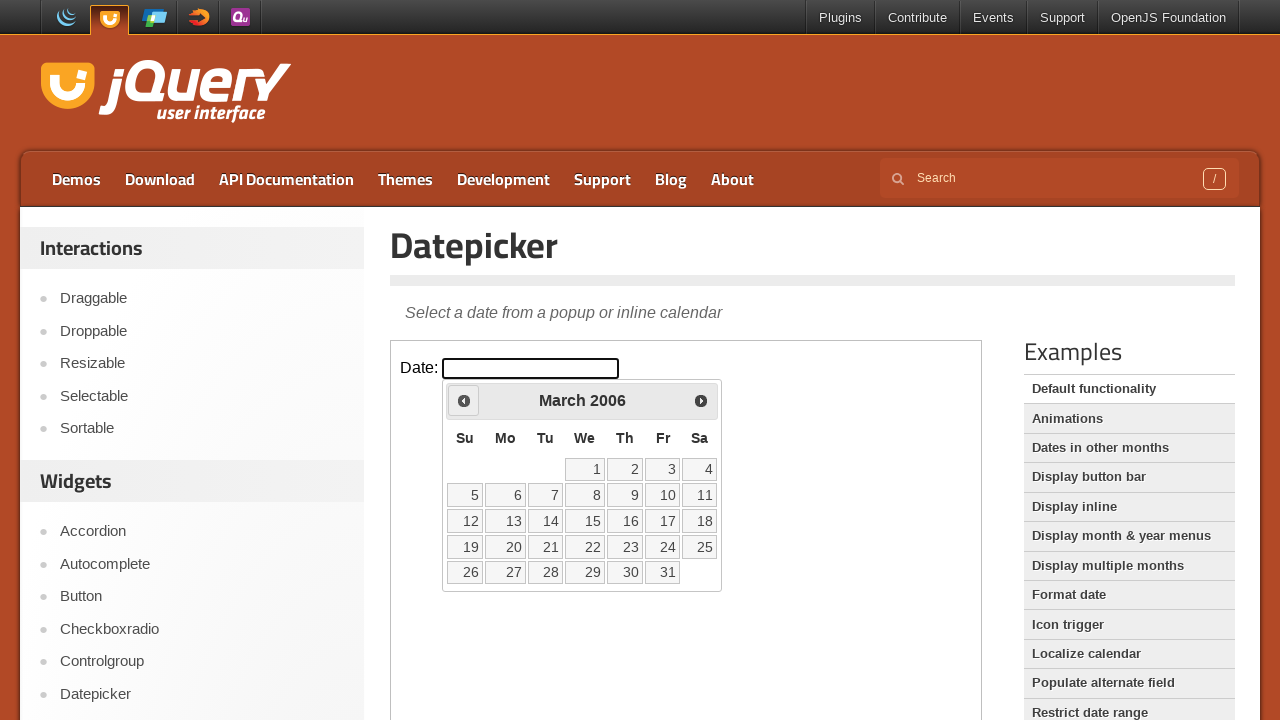

Checked current month and year: March 2006
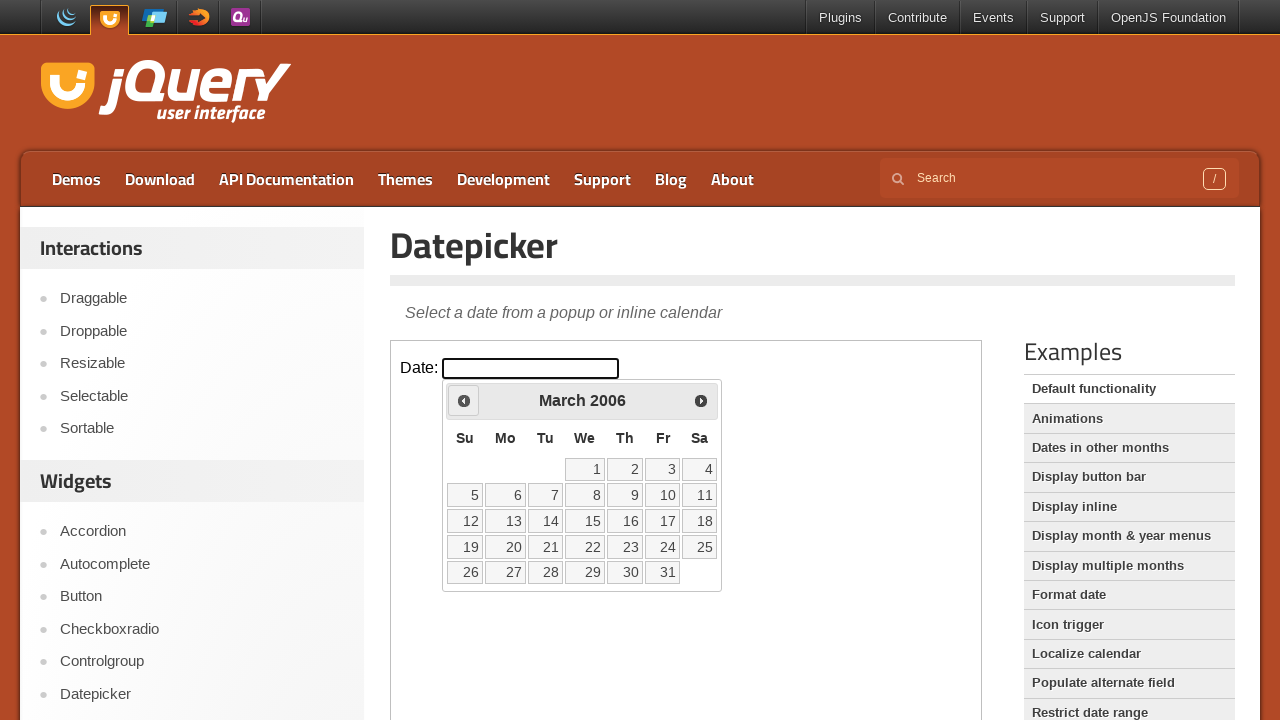

Clicked Previous button to navigate backward in the calendar at (464, 400) on iframe >> nth=0 >> internal:control=enter-frame >> span:has-text('Prev')
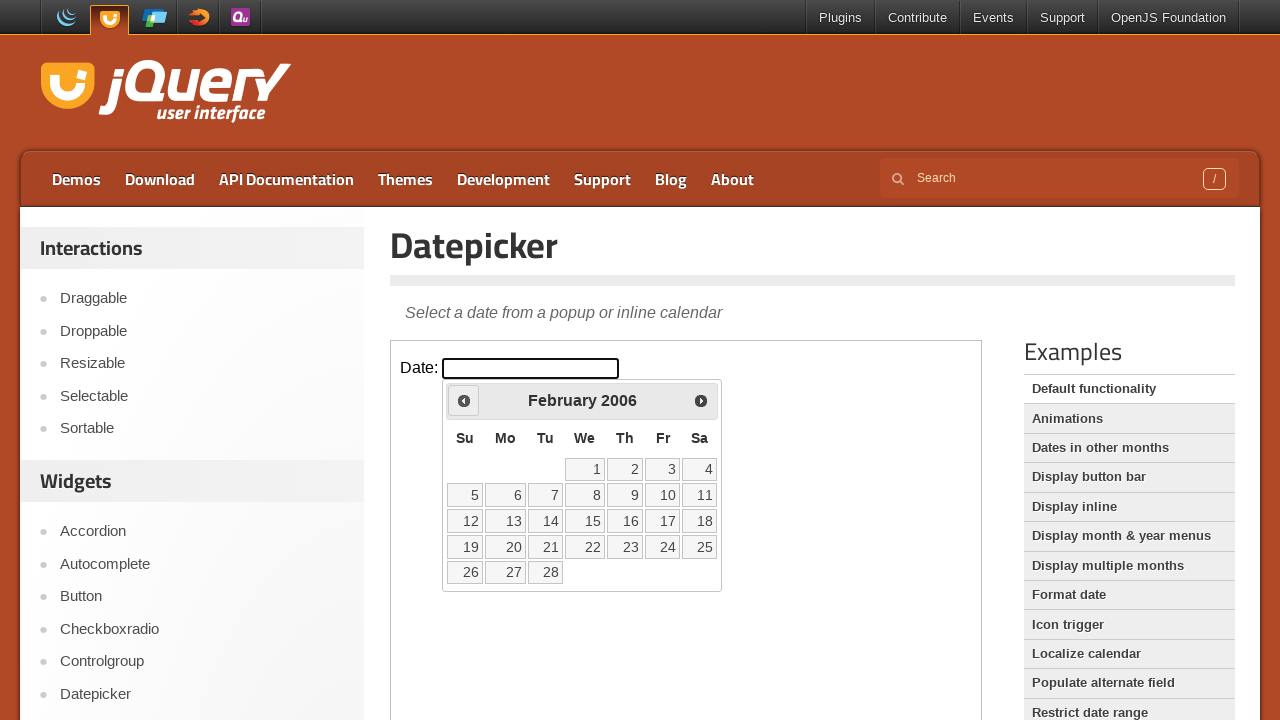

Checked current month and year: February 2006
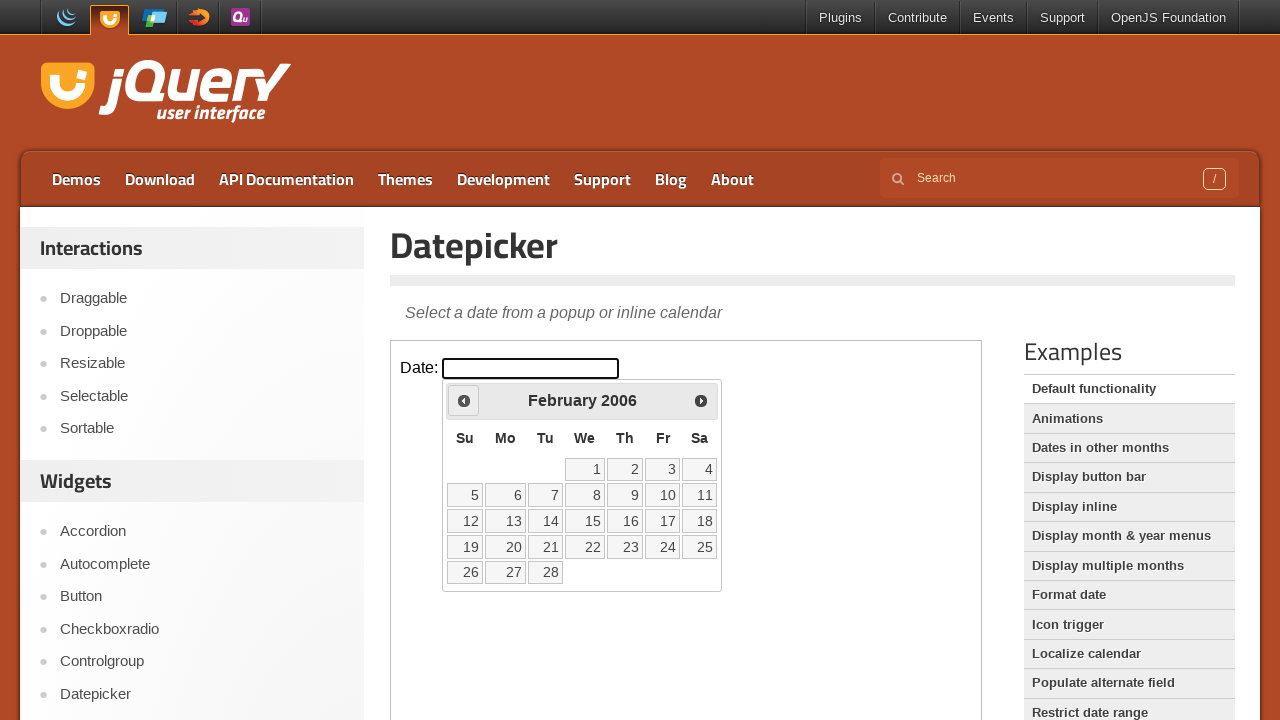

Clicked Previous button to navigate backward in the calendar at (464, 400) on iframe >> nth=0 >> internal:control=enter-frame >> span:has-text('Prev')
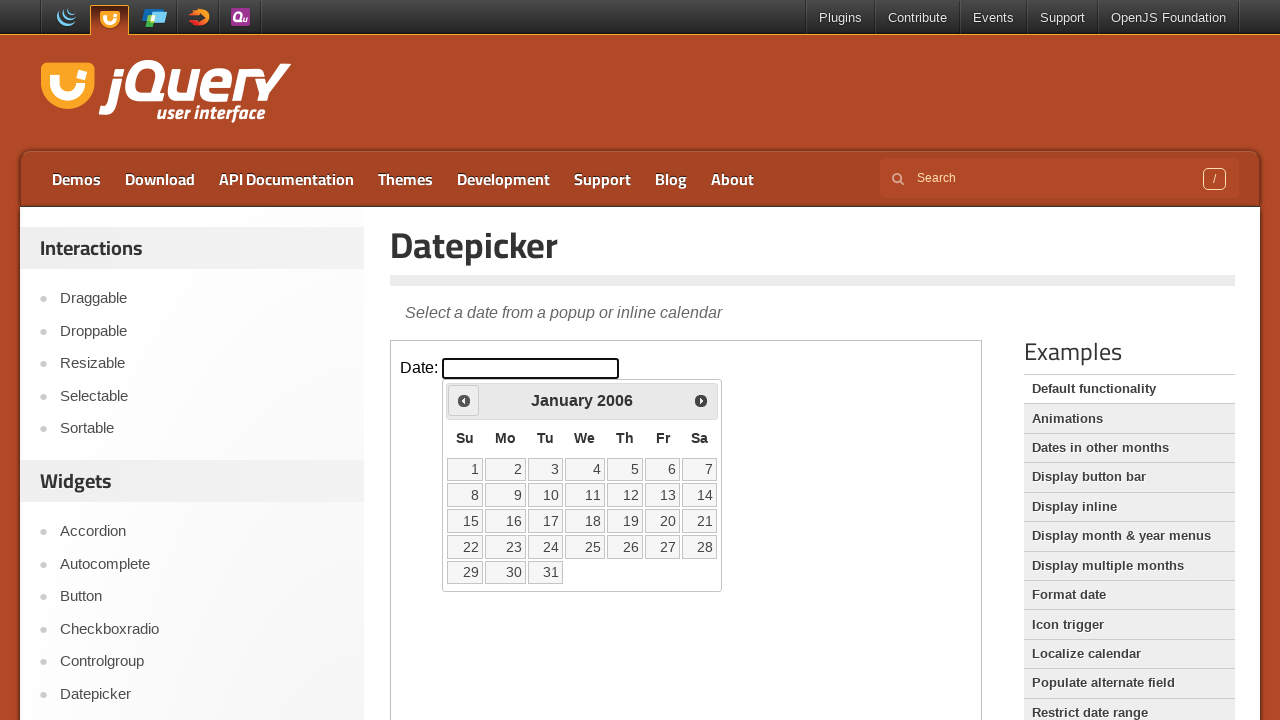

Checked current month and year: January 2006
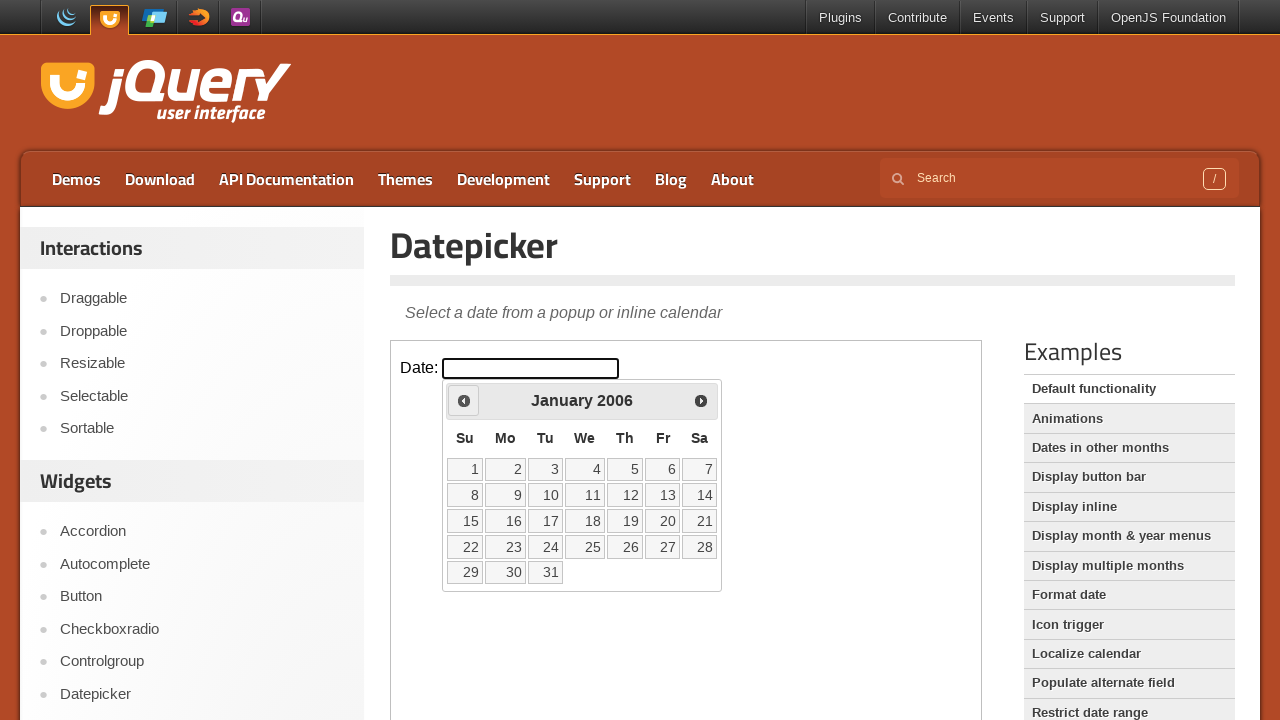

Clicked Previous button to navigate backward in the calendar at (464, 400) on iframe >> nth=0 >> internal:control=enter-frame >> span:has-text('Prev')
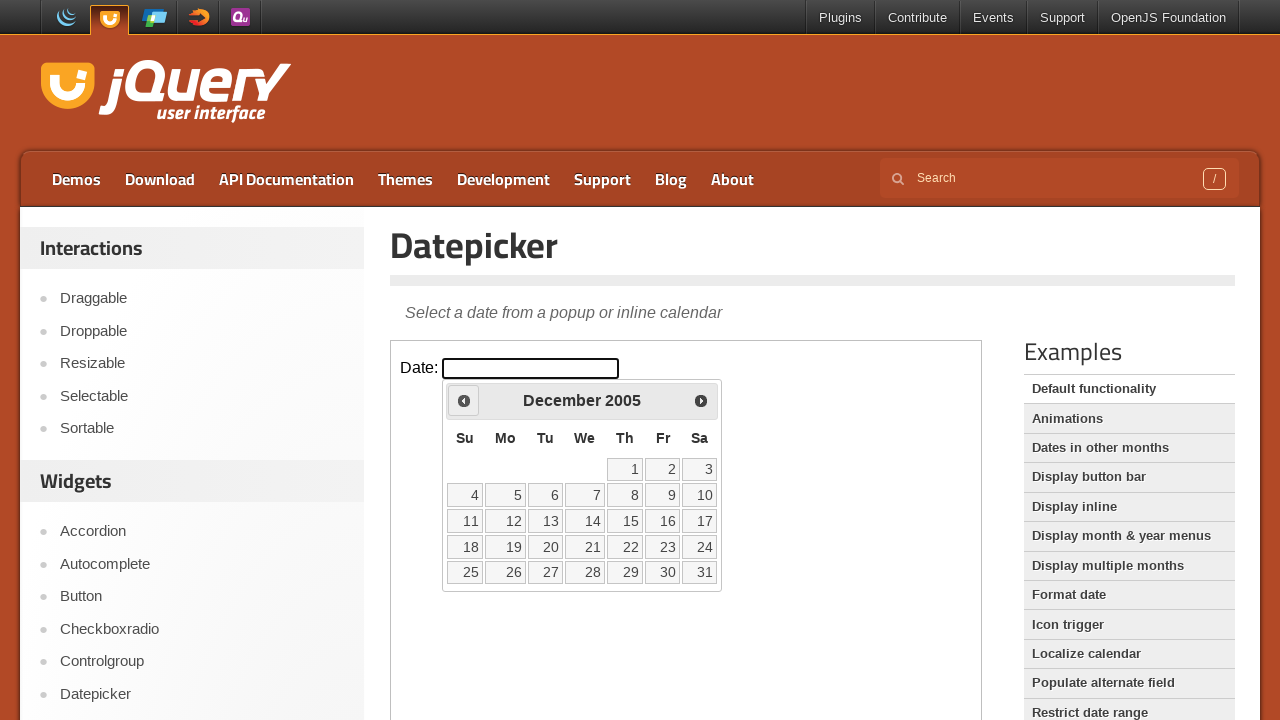

Checked current month and year: December 2005
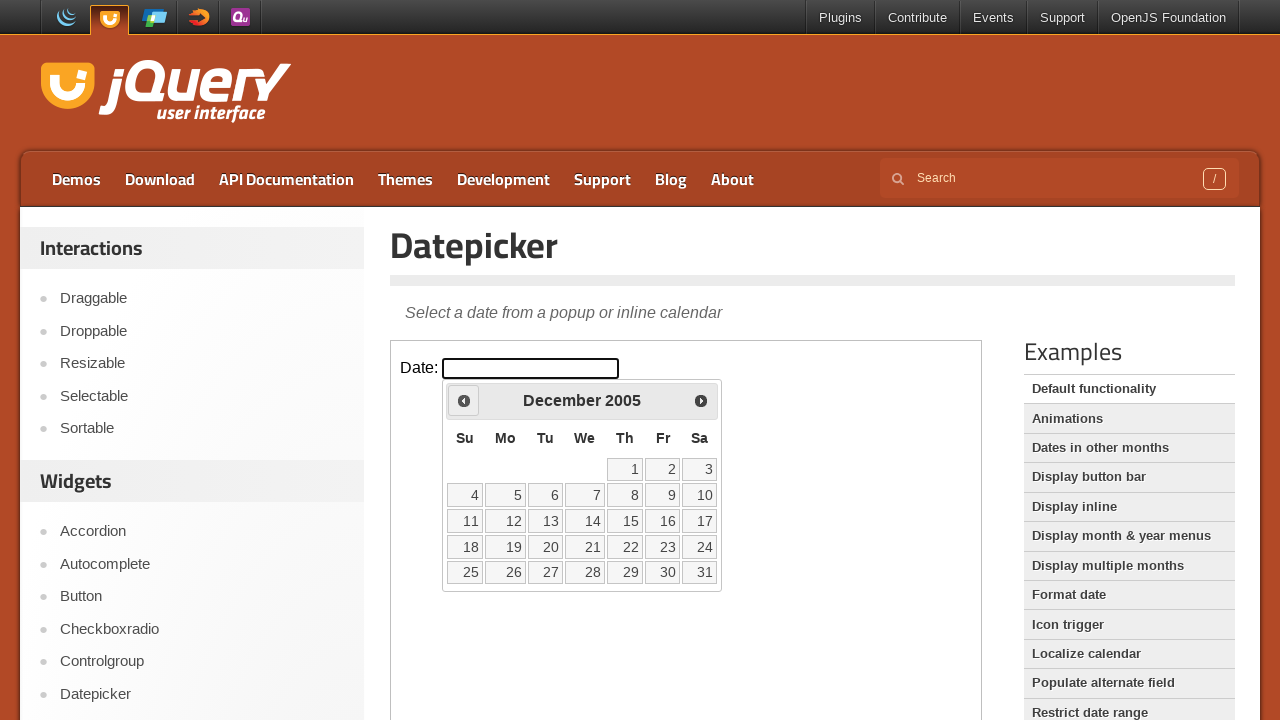

Clicked Previous button to navigate backward in the calendar at (464, 400) on iframe >> nth=0 >> internal:control=enter-frame >> span:has-text('Prev')
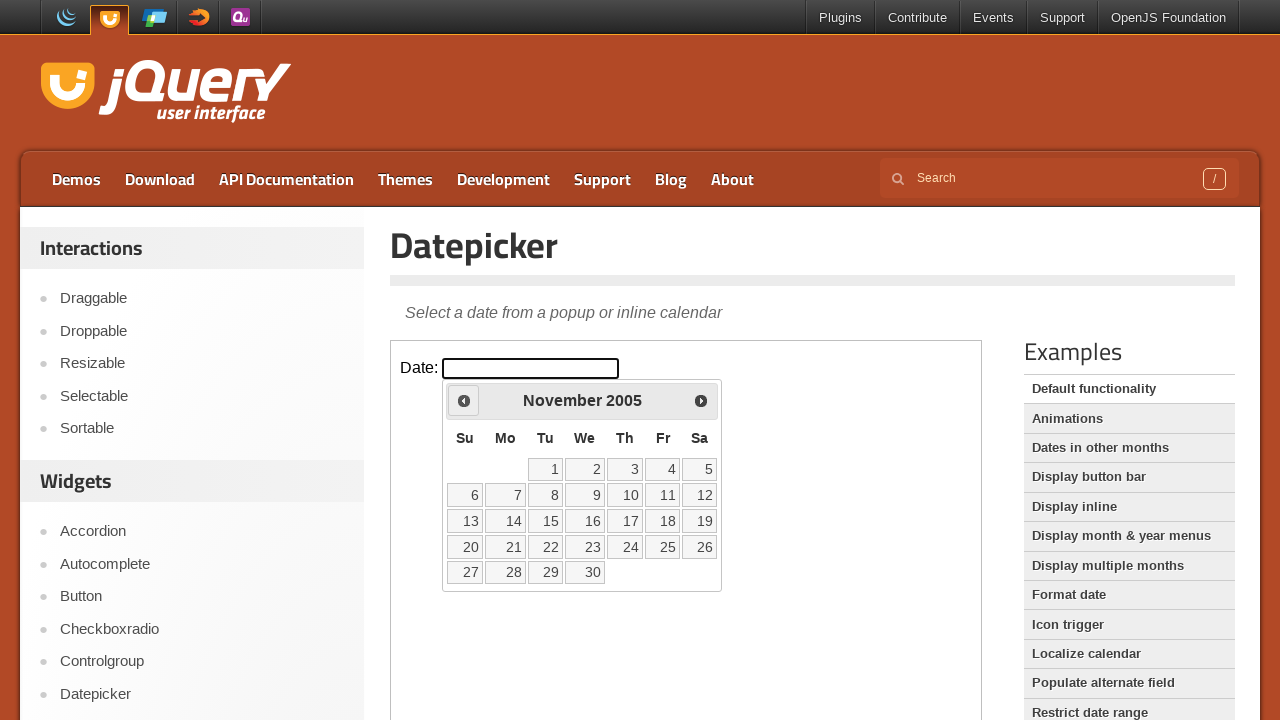

Checked current month and year: November 2005
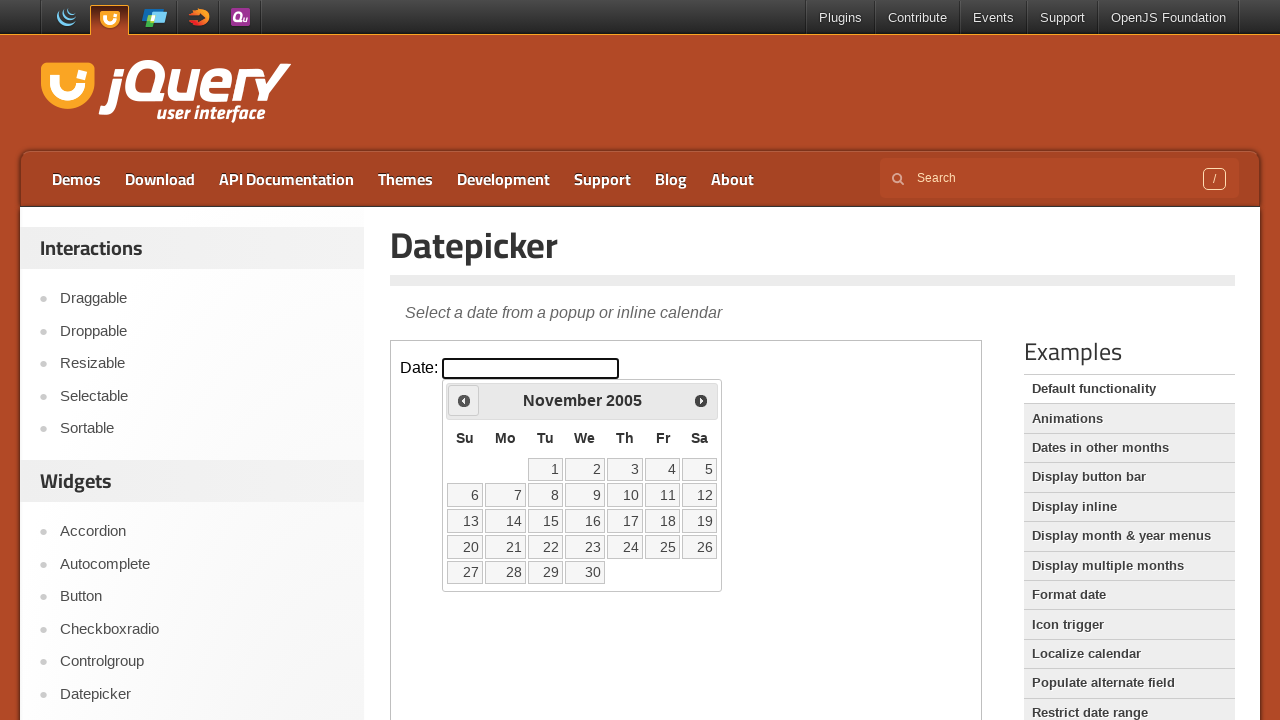

Clicked Previous button to navigate backward in the calendar at (464, 400) on iframe >> nth=0 >> internal:control=enter-frame >> span:has-text('Prev')
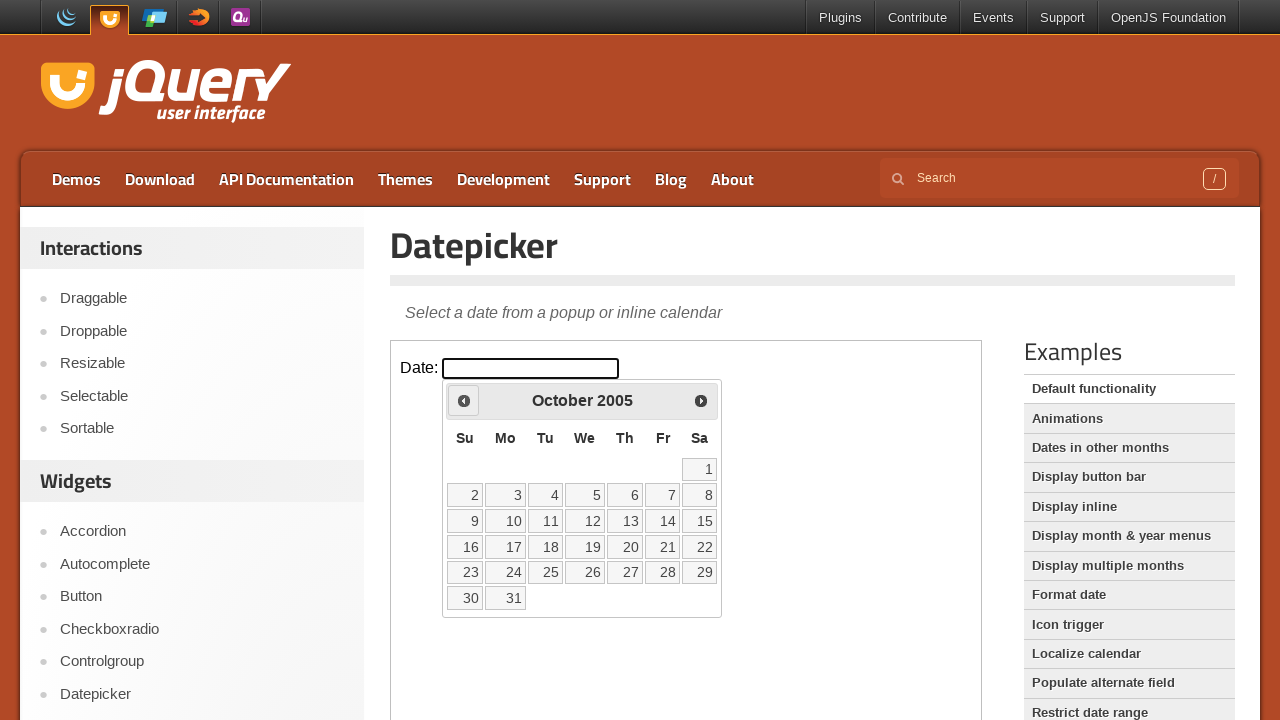

Checked current month and year: October 2005
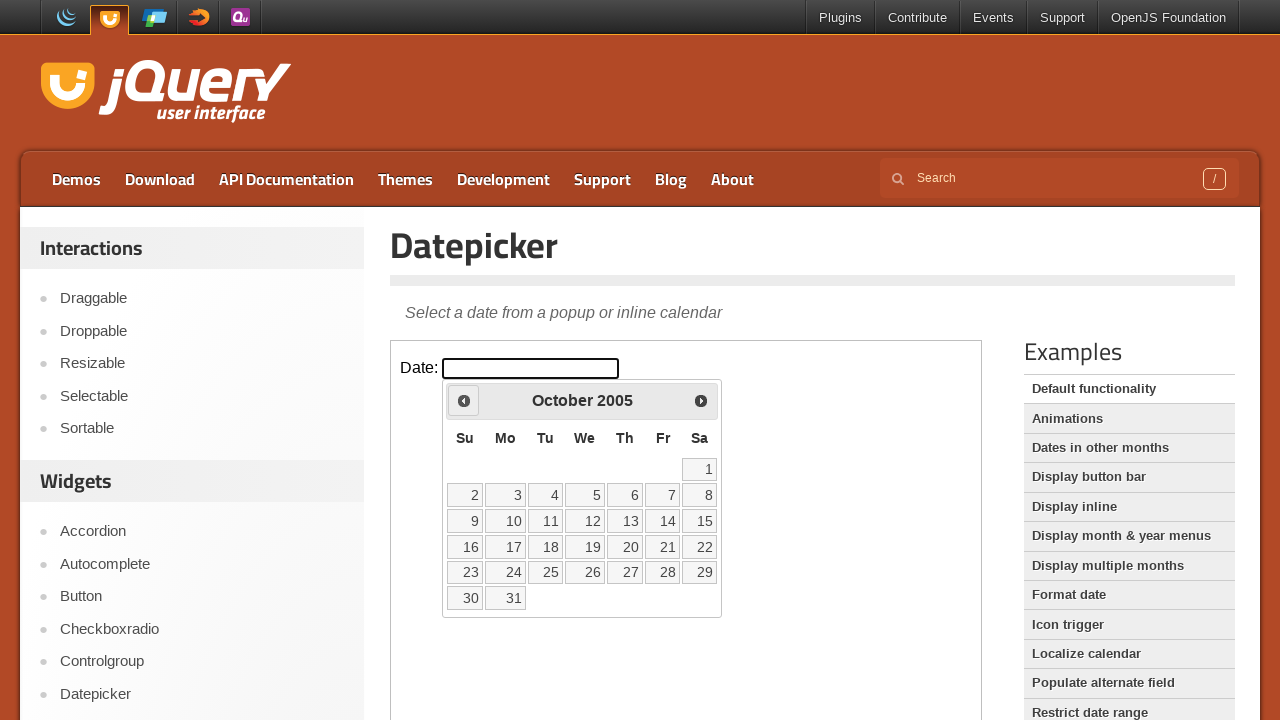

Clicked Previous button to navigate backward in the calendar at (464, 400) on iframe >> nth=0 >> internal:control=enter-frame >> span:has-text('Prev')
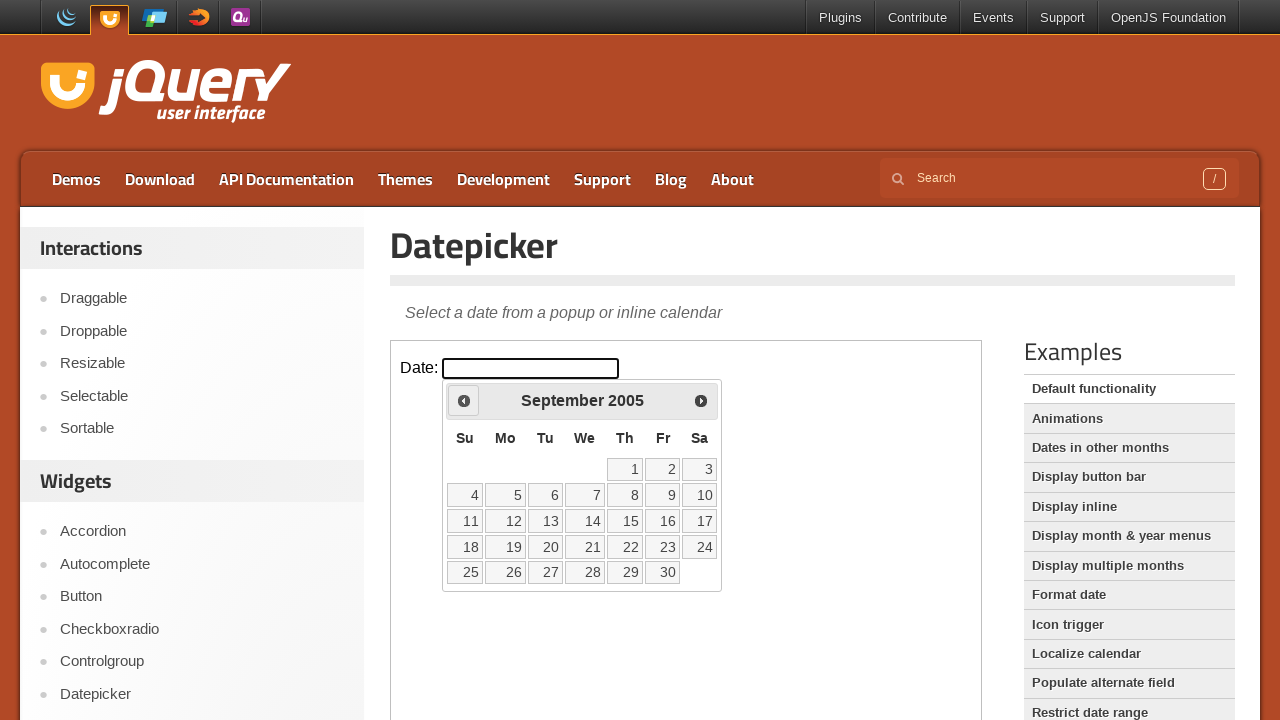

Checked current month and year: September 2005
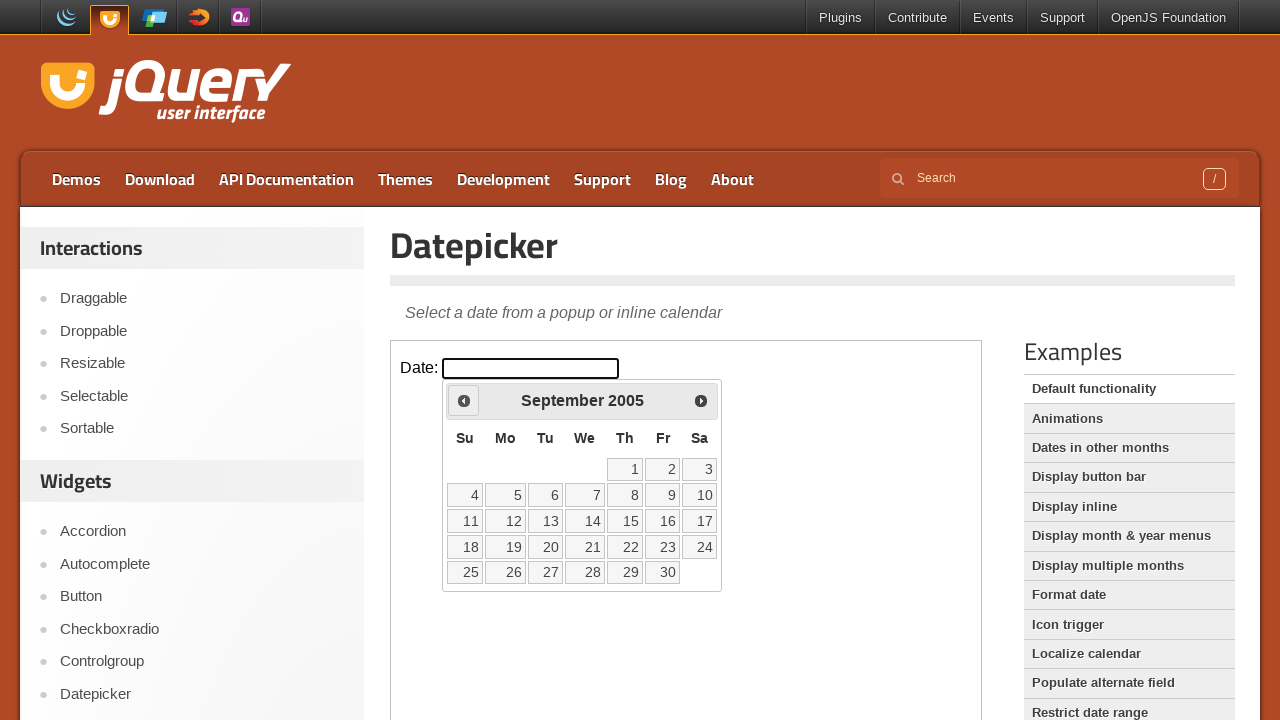

Clicked Previous button to navigate backward in the calendar at (464, 400) on iframe >> nth=0 >> internal:control=enter-frame >> span:has-text('Prev')
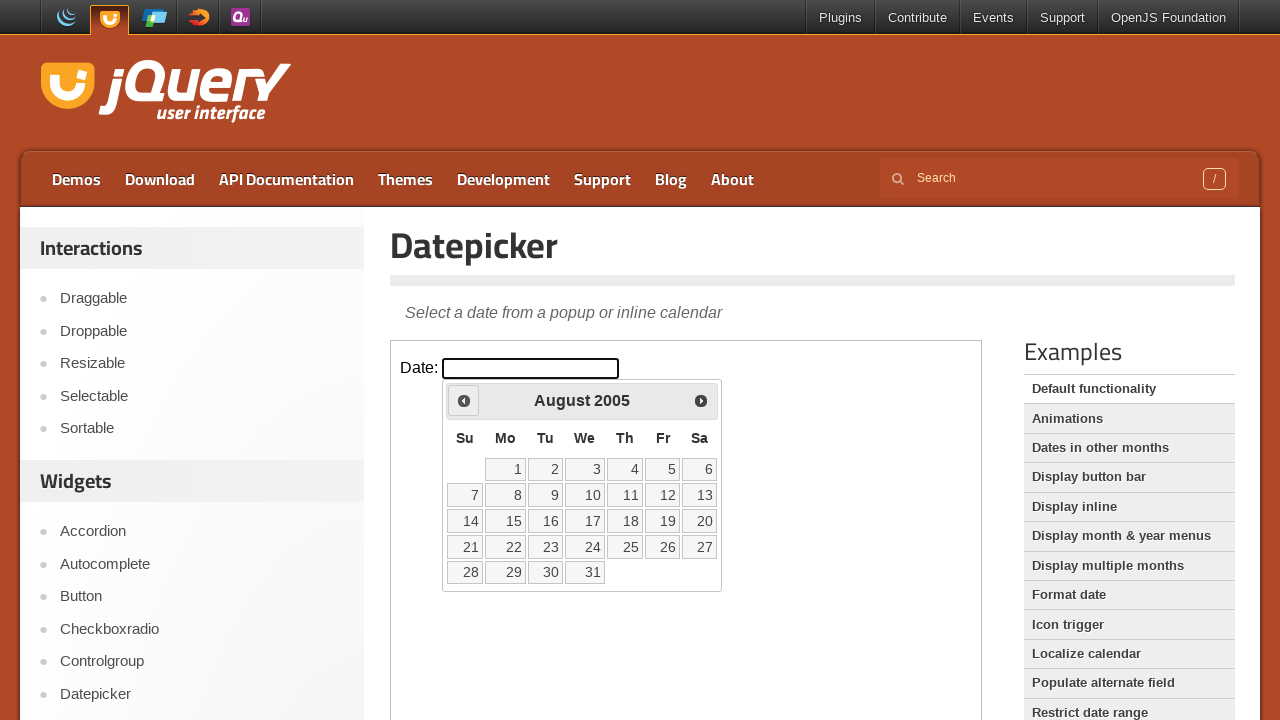

Checked current month and year: August 2005
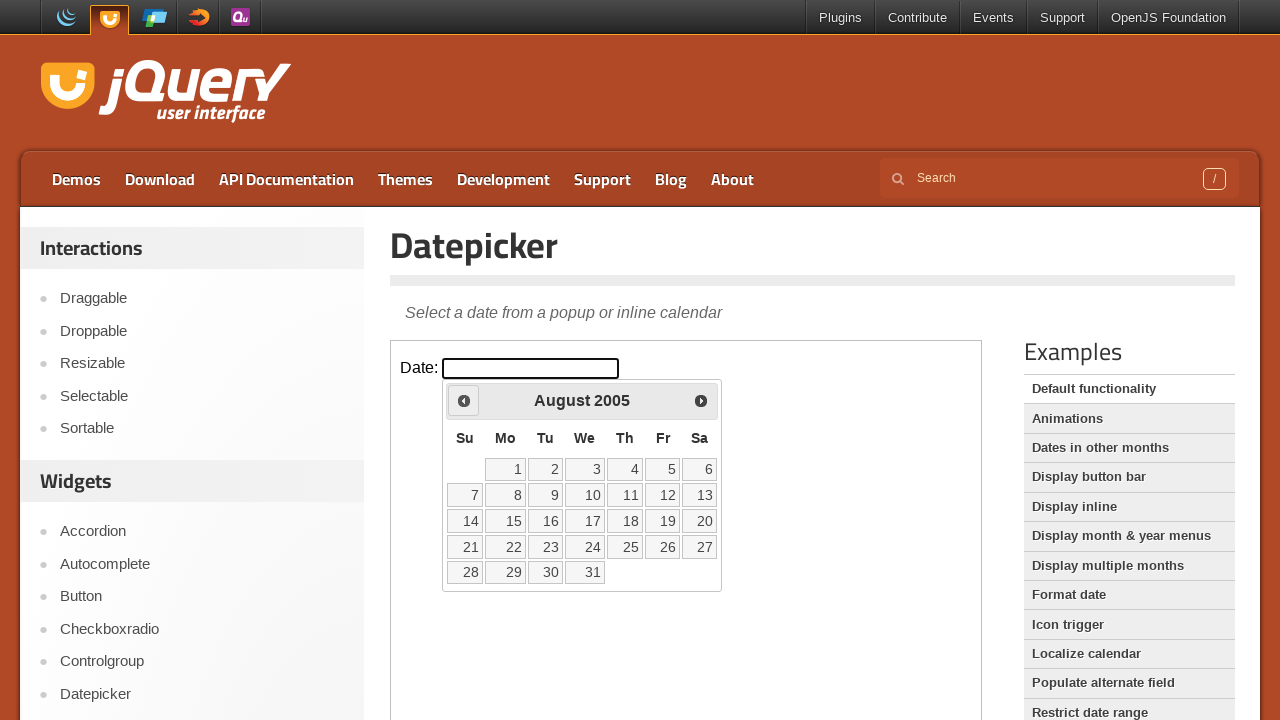

Clicked Previous button to navigate backward in the calendar at (464, 400) on iframe >> nth=0 >> internal:control=enter-frame >> span:has-text('Prev')
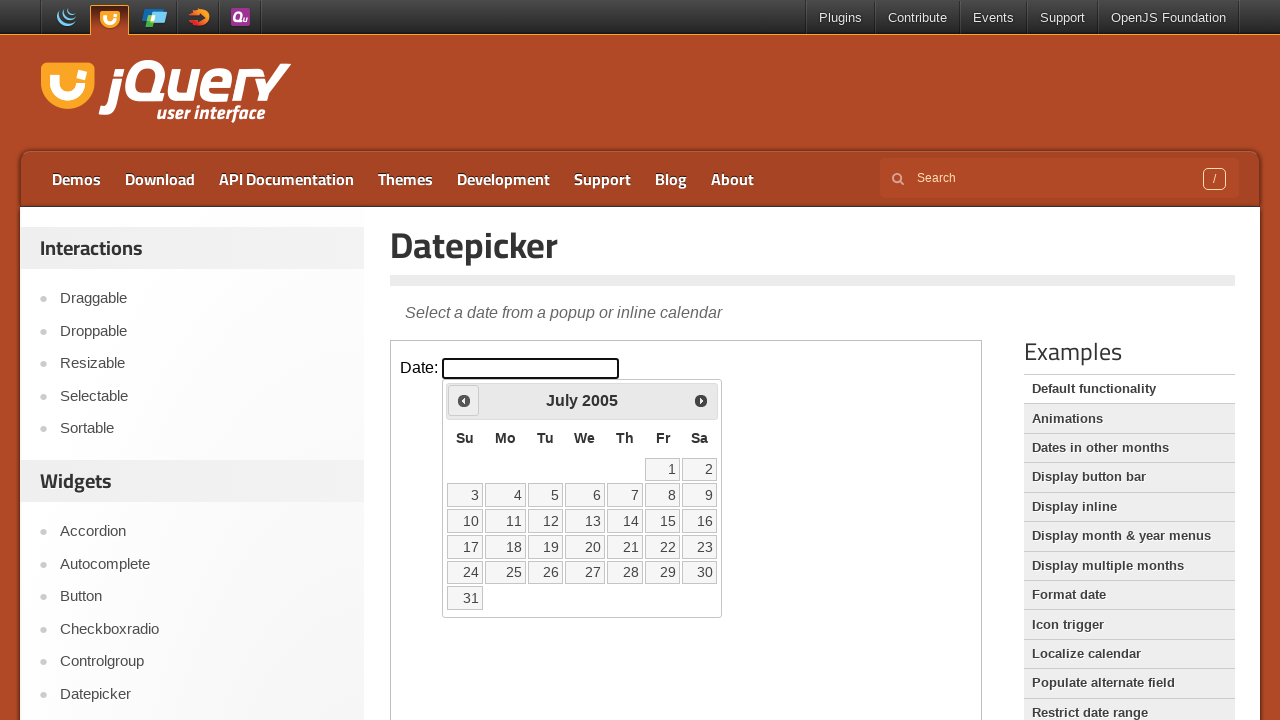

Checked current month and year: July 2005
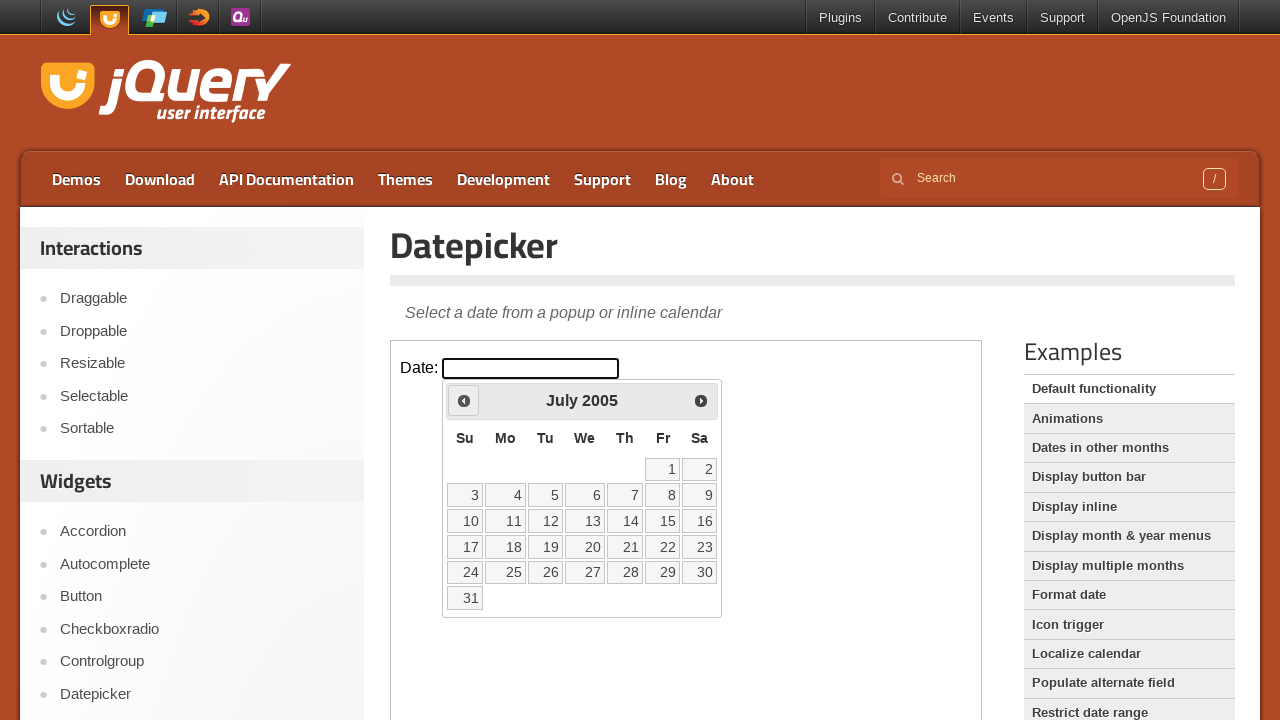

Clicked Previous button to navigate backward in the calendar at (464, 400) on iframe >> nth=0 >> internal:control=enter-frame >> span:has-text('Prev')
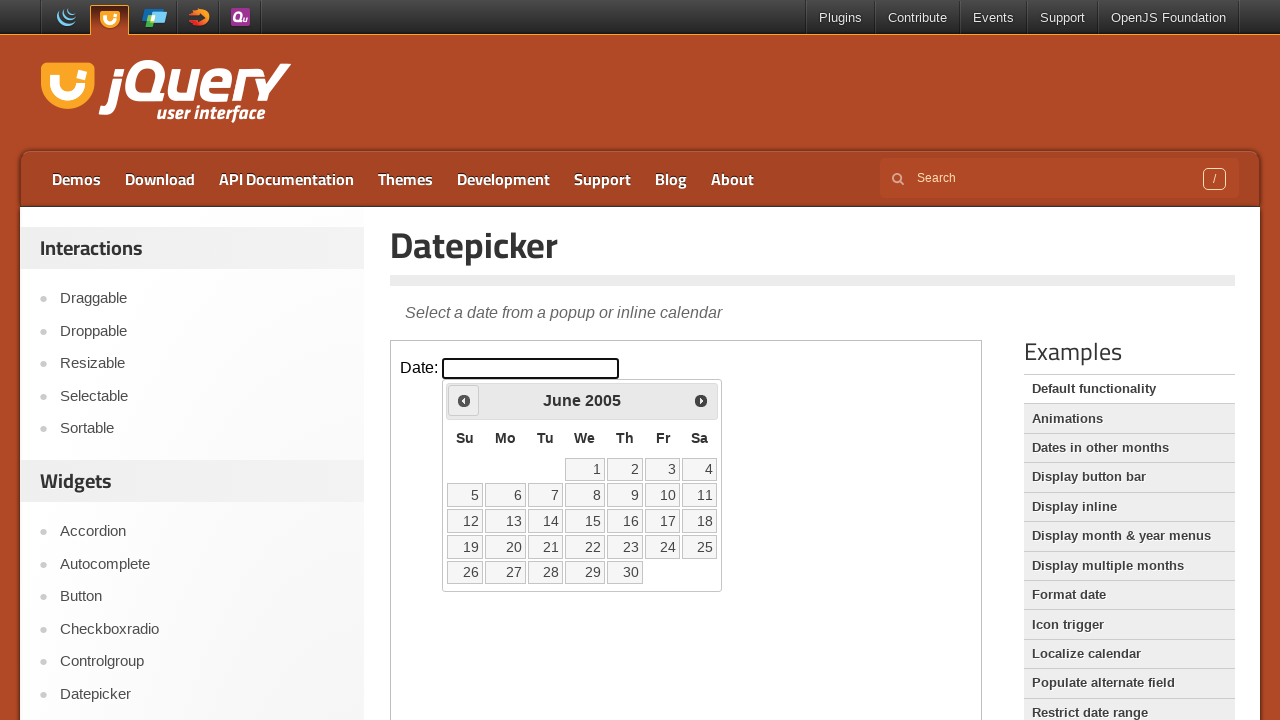

Checked current month and year: June 2005
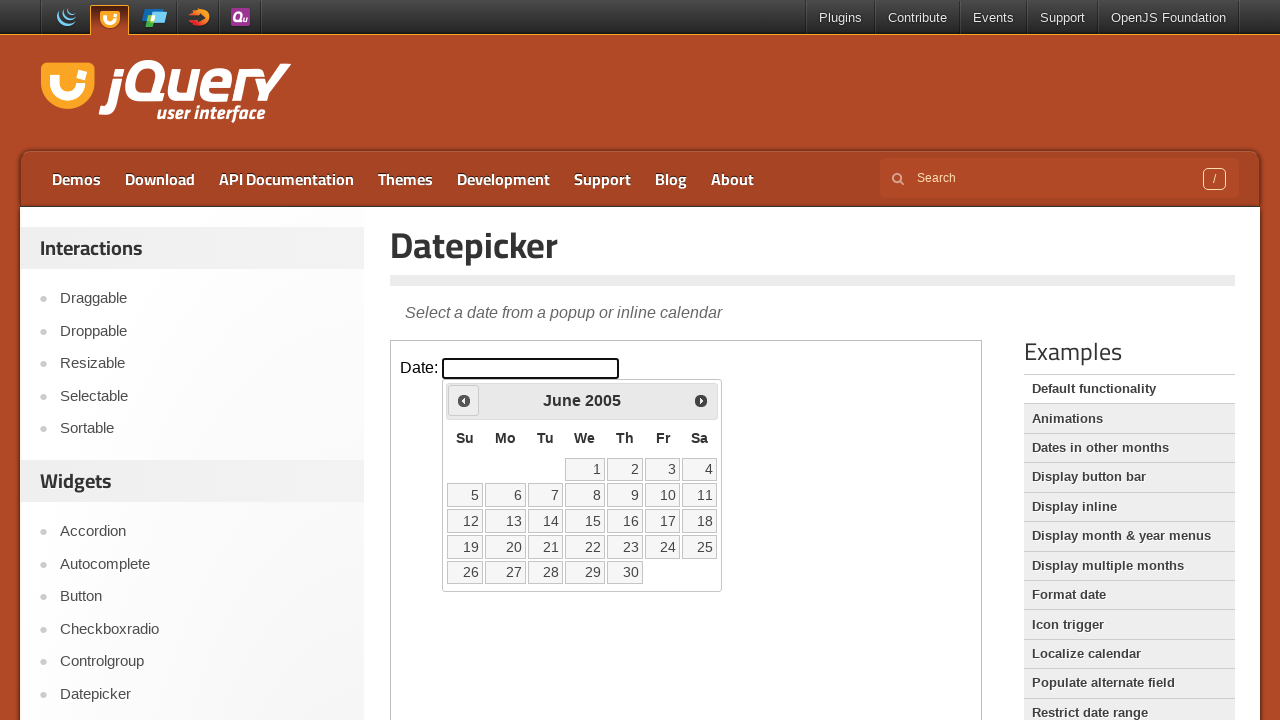

Clicked Previous button to navigate backward in the calendar at (464, 400) on iframe >> nth=0 >> internal:control=enter-frame >> span:has-text('Prev')
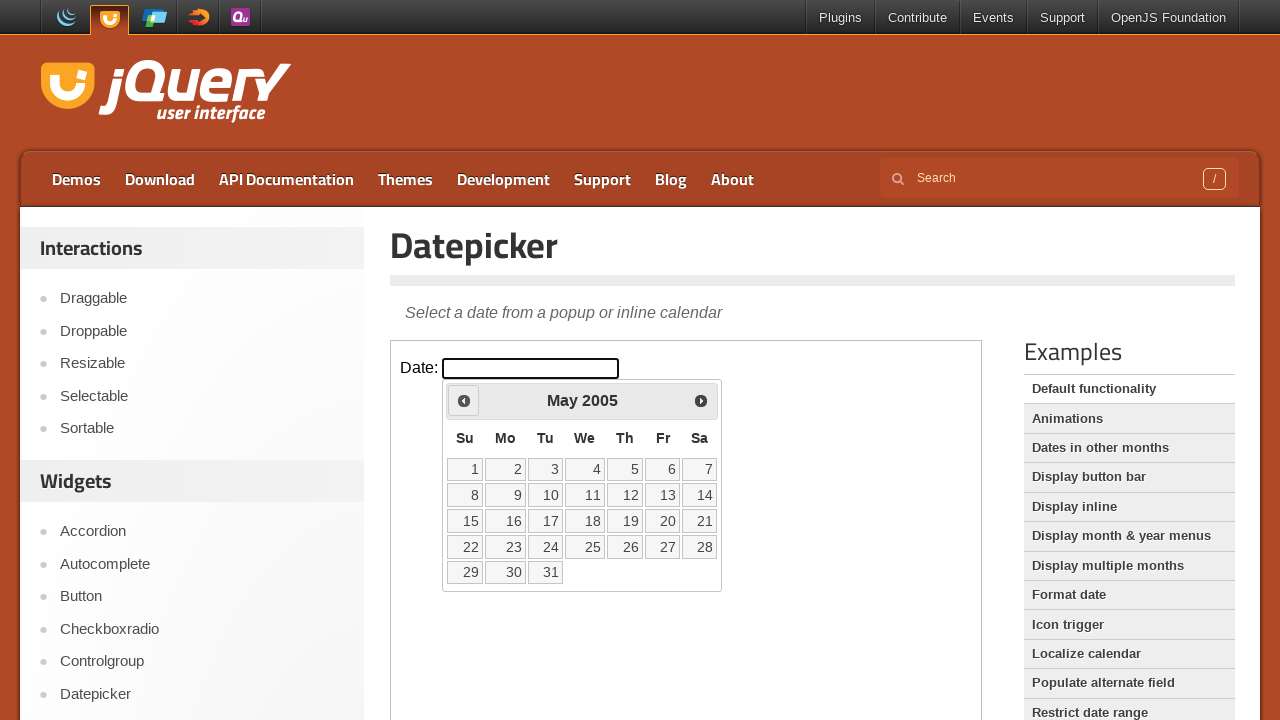

Checked current month and year: May 2005
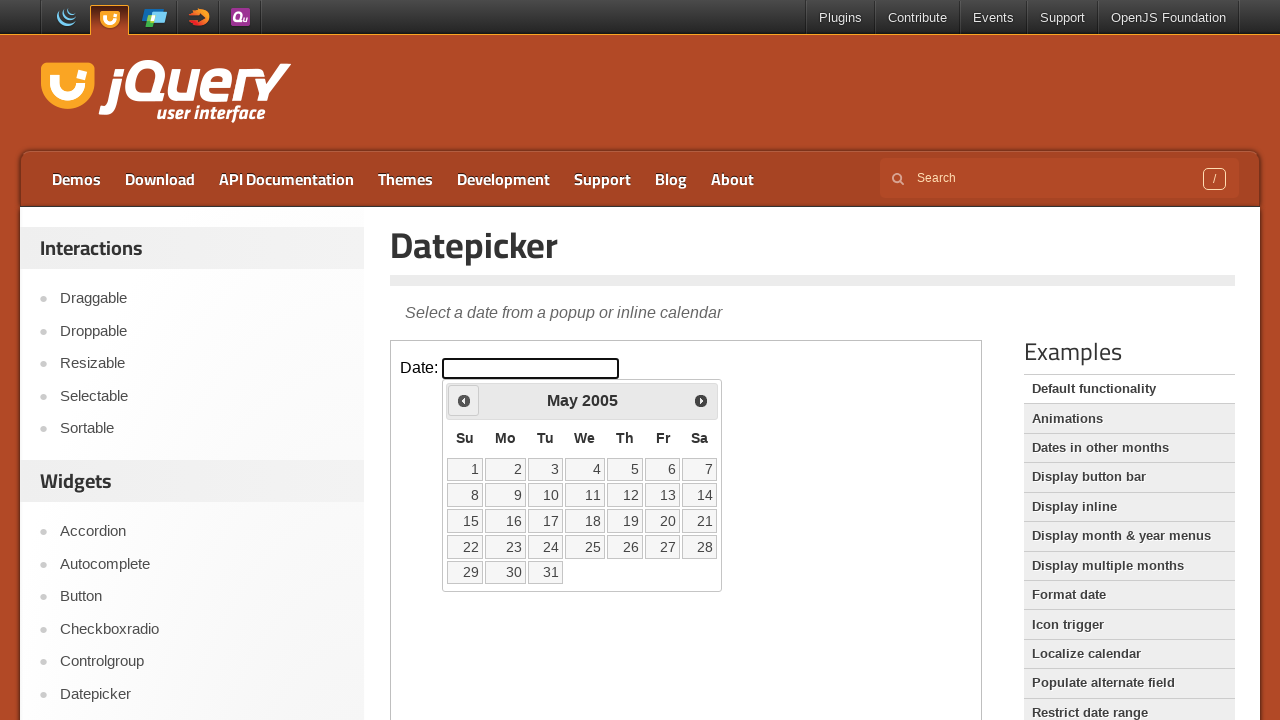

Clicked Previous button to navigate backward in the calendar at (464, 400) on iframe >> nth=0 >> internal:control=enter-frame >> span:has-text('Prev')
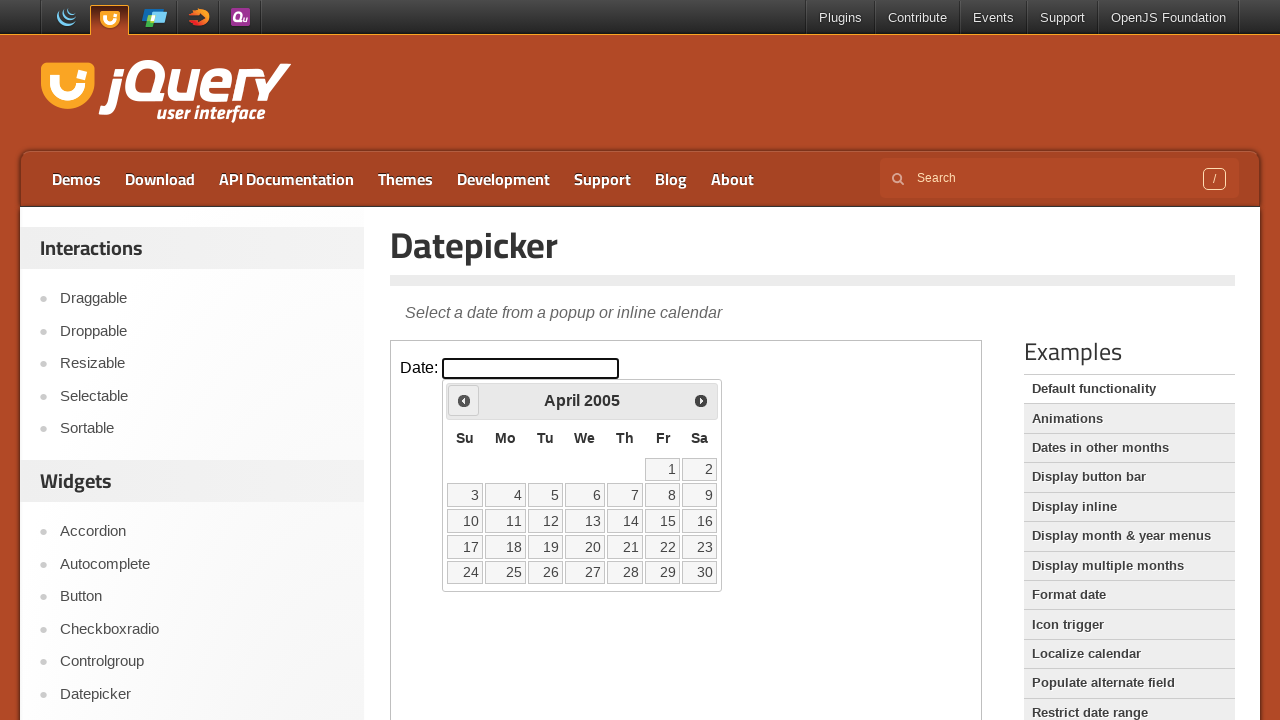

Checked current month and year: April 2005
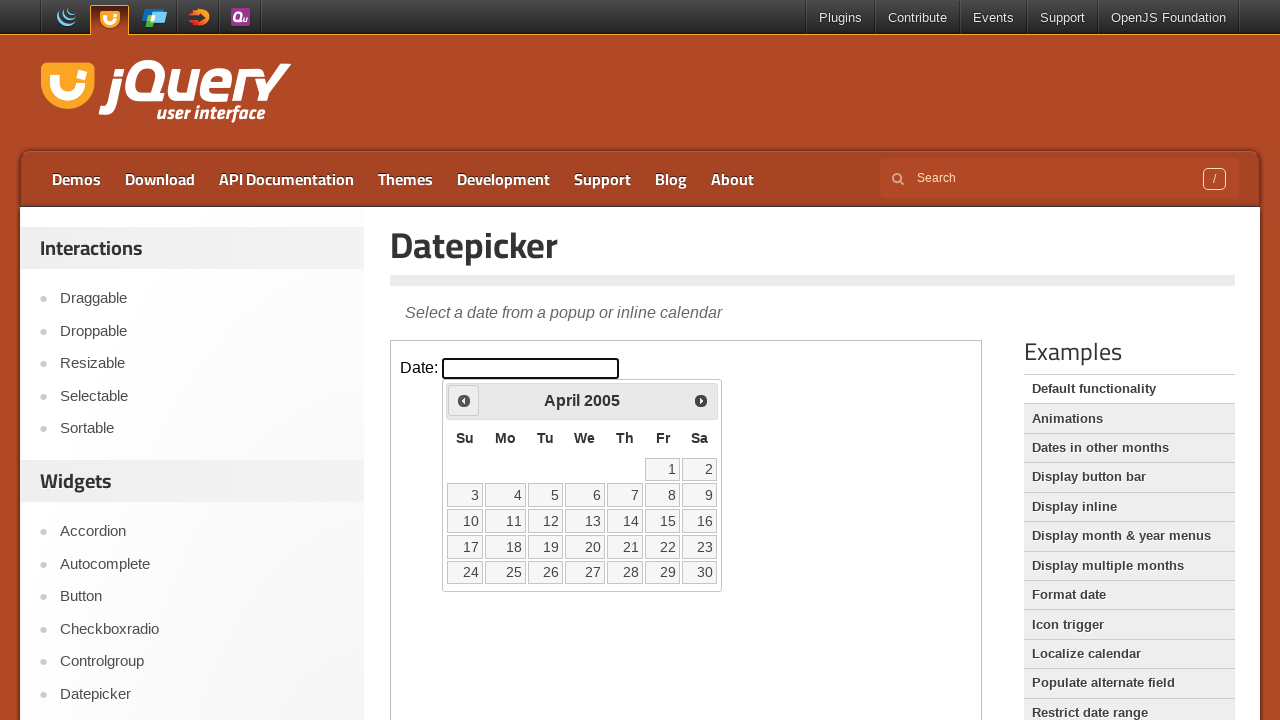

Clicked Previous button to navigate backward in the calendar at (464, 400) on iframe >> nth=0 >> internal:control=enter-frame >> span:has-text('Prev')
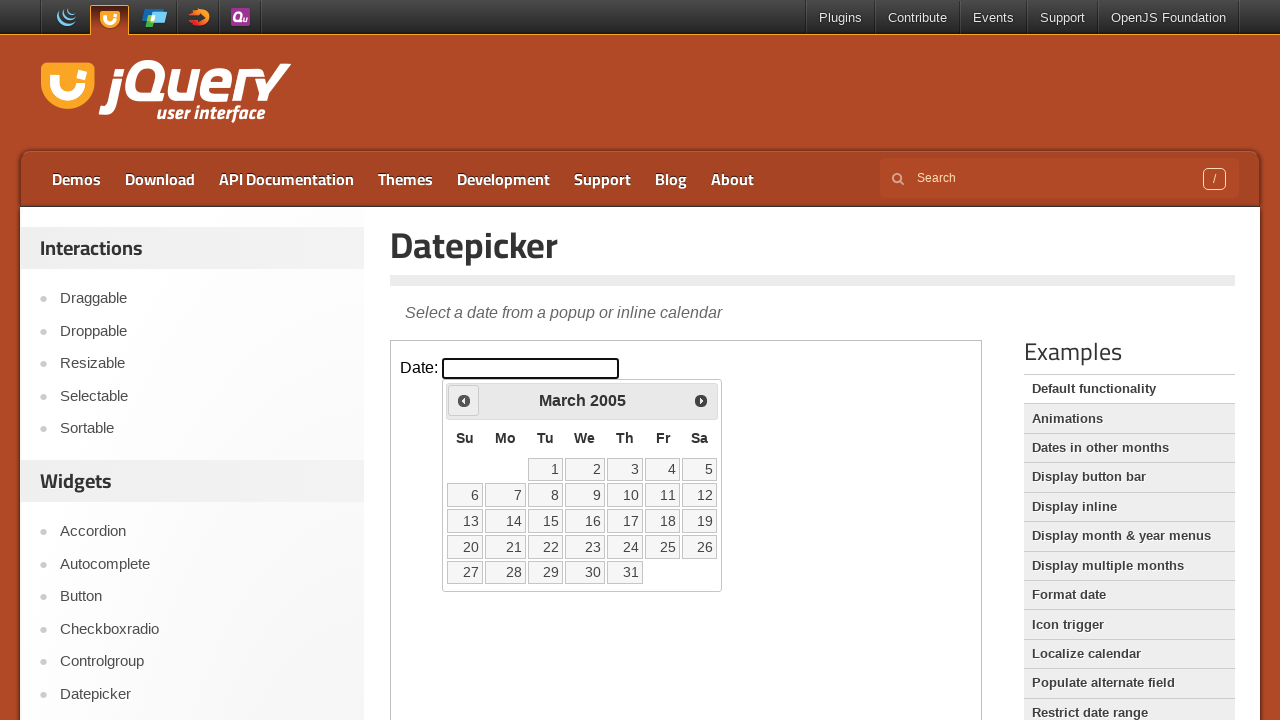

Checked current month and year: March 2005
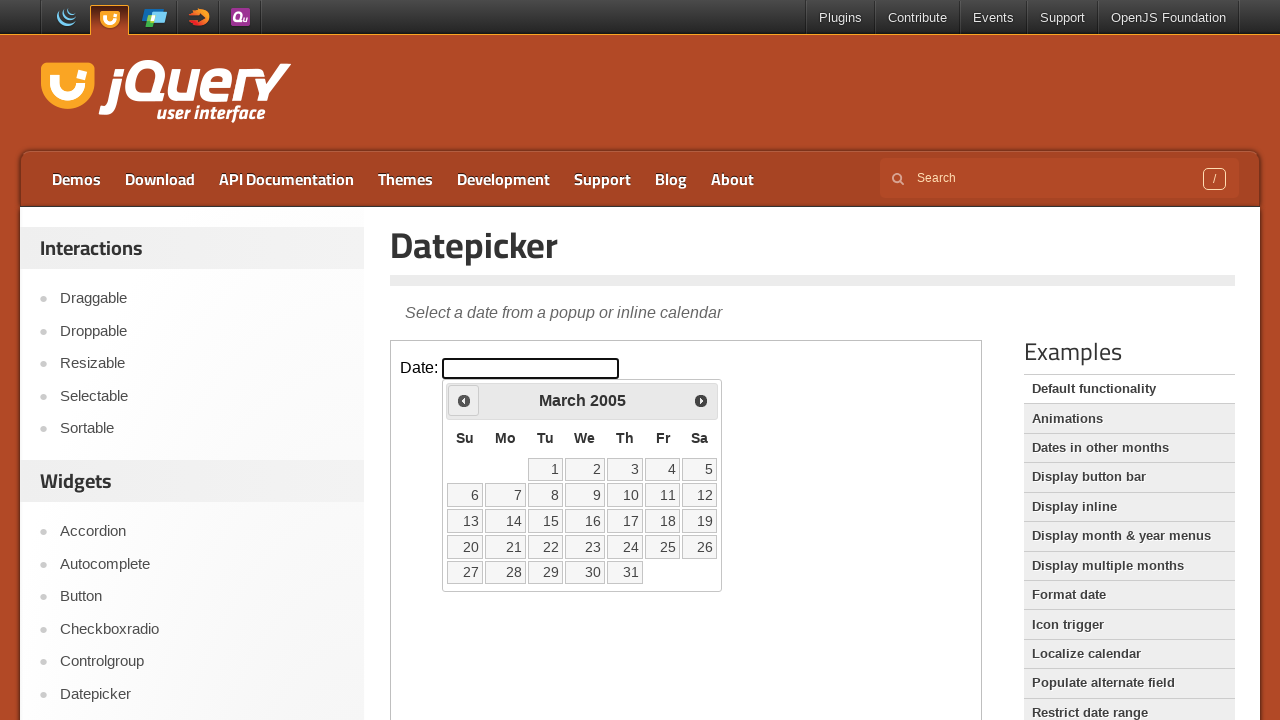

Clicked Previous button to navigate backward in the calendar at (464, 400) on iframe >> nth=0 >> internal:control=enter-frame >> span:has-text('Prev')
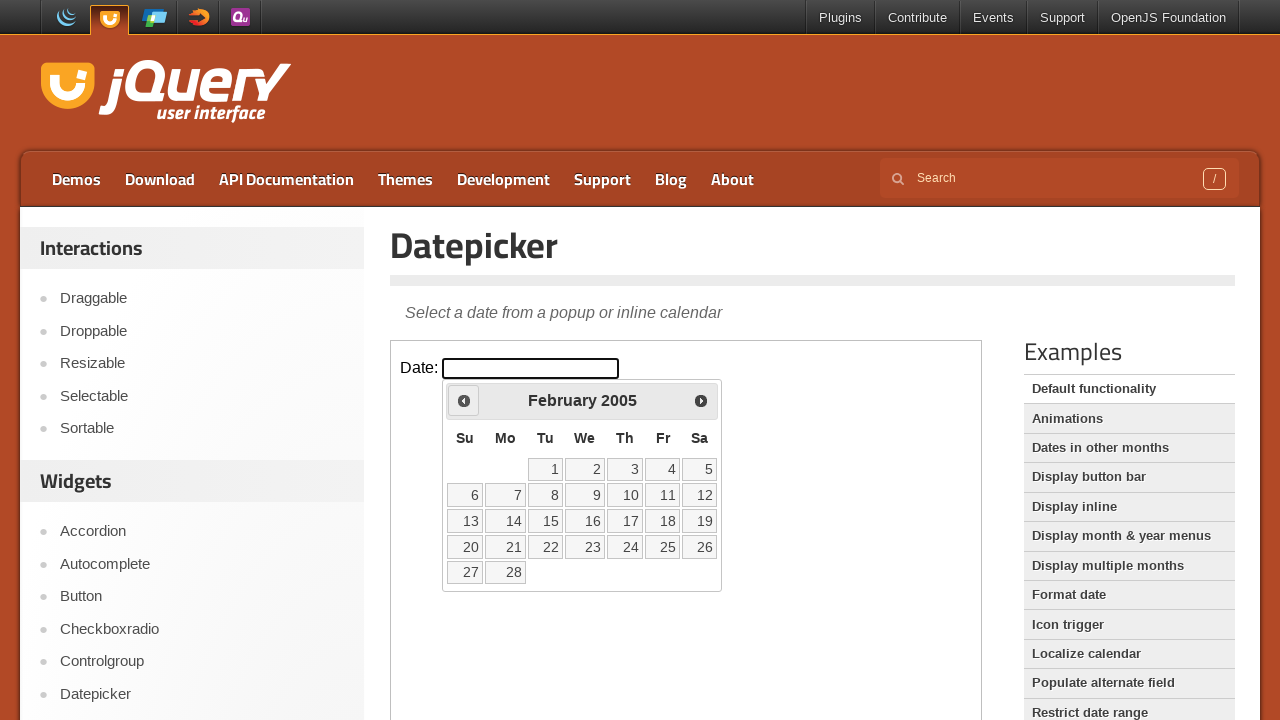

Checked current month and year: February 2005
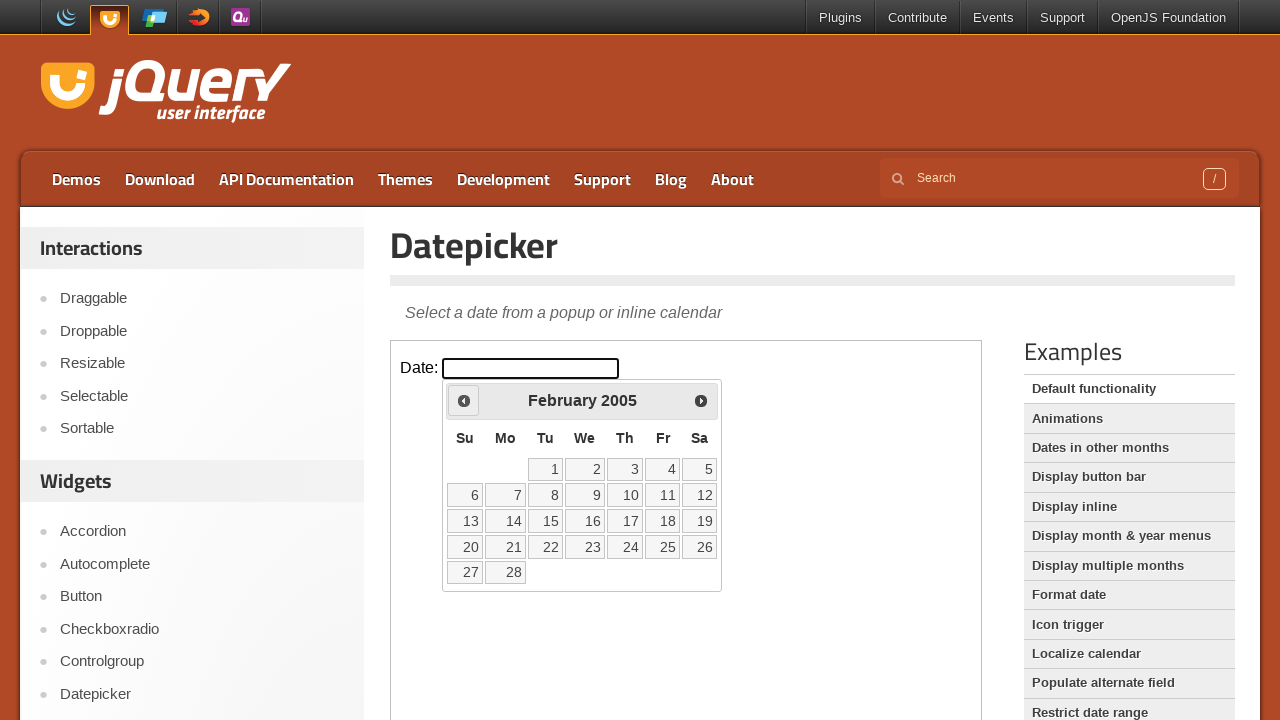

Clicked Previous button to navigate backward in the calendar at (464, 400) on iframe >> nth=0 >> internal:control=enter-frame >> span:has-text('Prev')
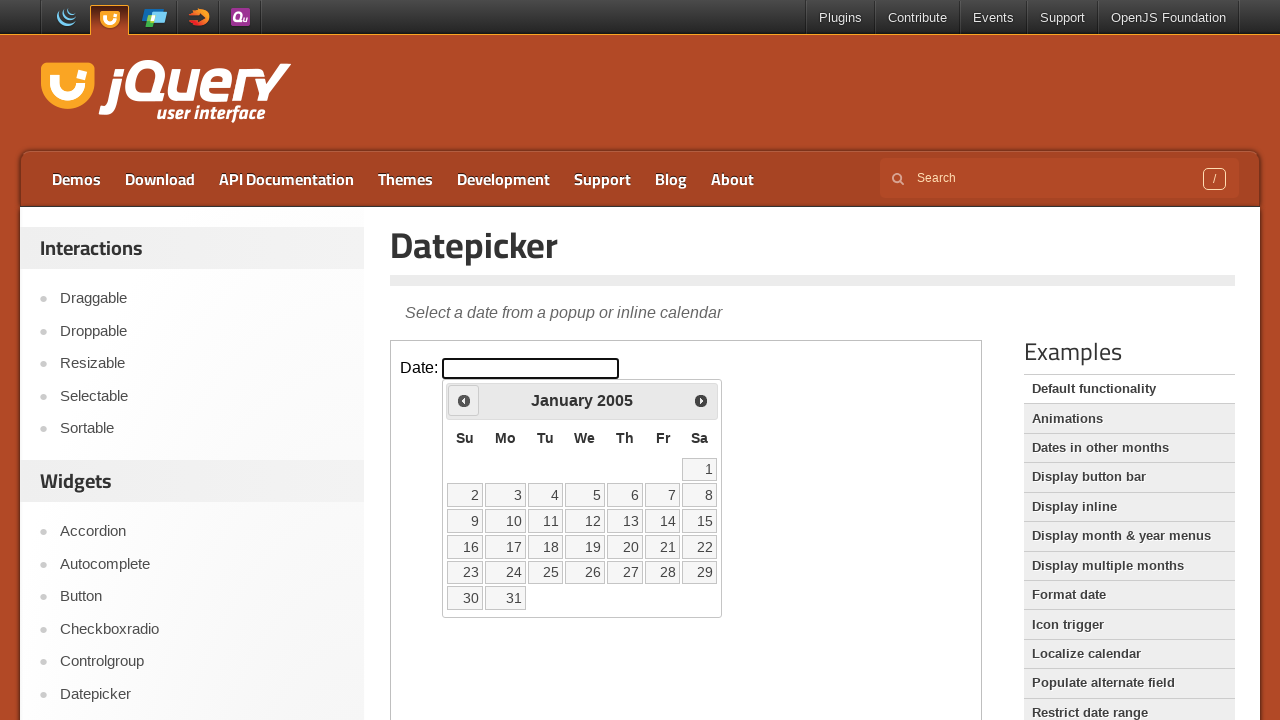

Checked current month and year: January 2005
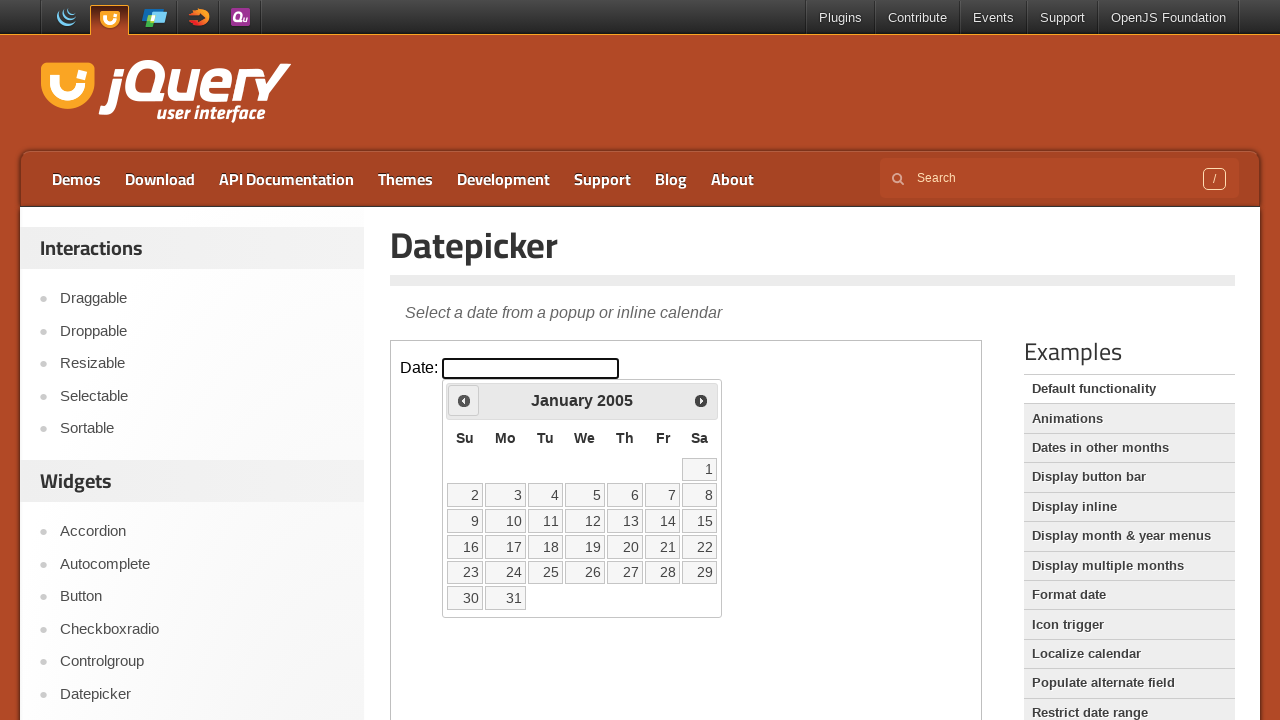

Clicked Previous button to navigate backward in the calendar at (464, 400) on iframe >> nth=0 >> internal:control=enter-frame >> span:has-text('Prev')
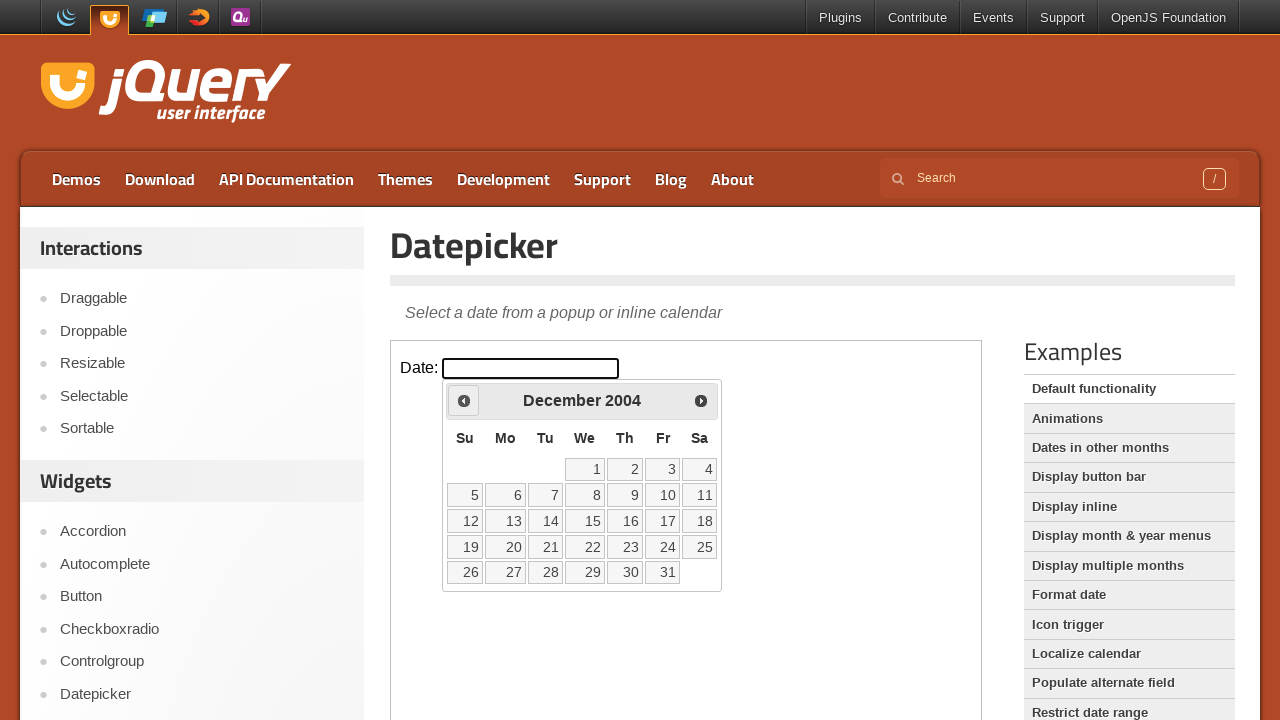

Checked current month and year: December 2004
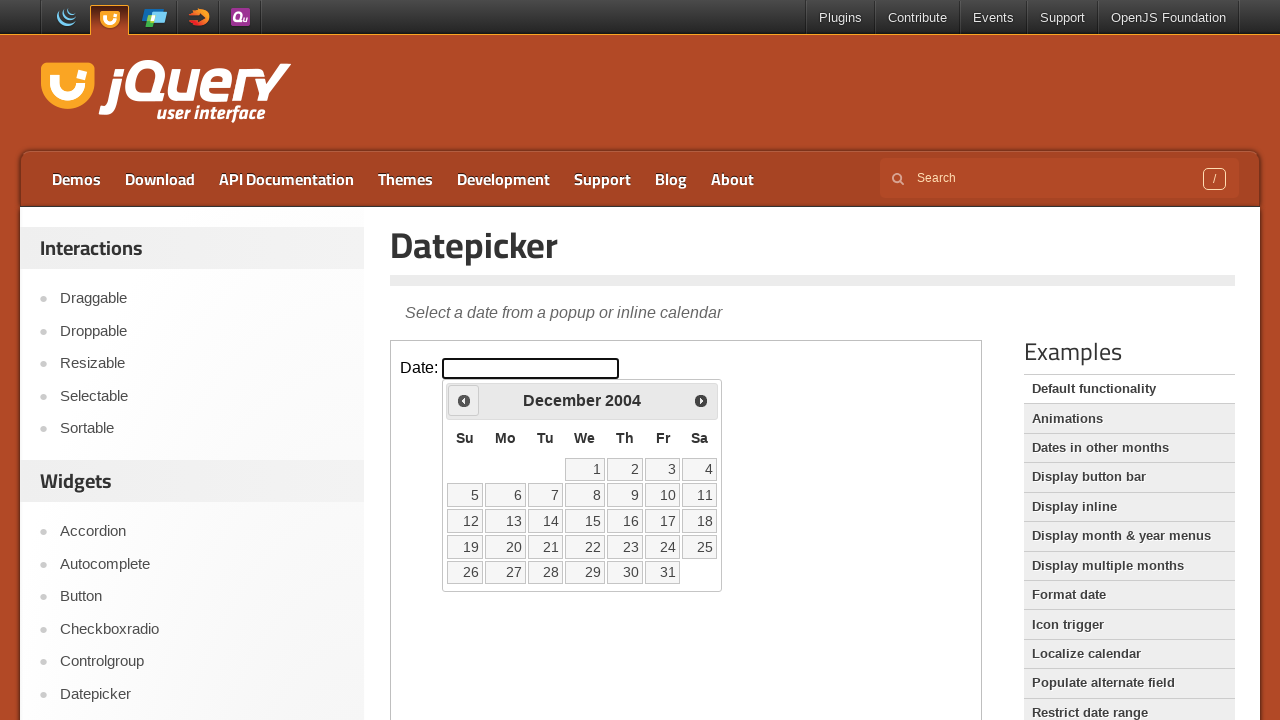

Clicked Previous button to navigate backward in the calendar at (464, 400) on iframe >> nth=0 >> internal:control=enter-frame >> span:has-text('Prev')
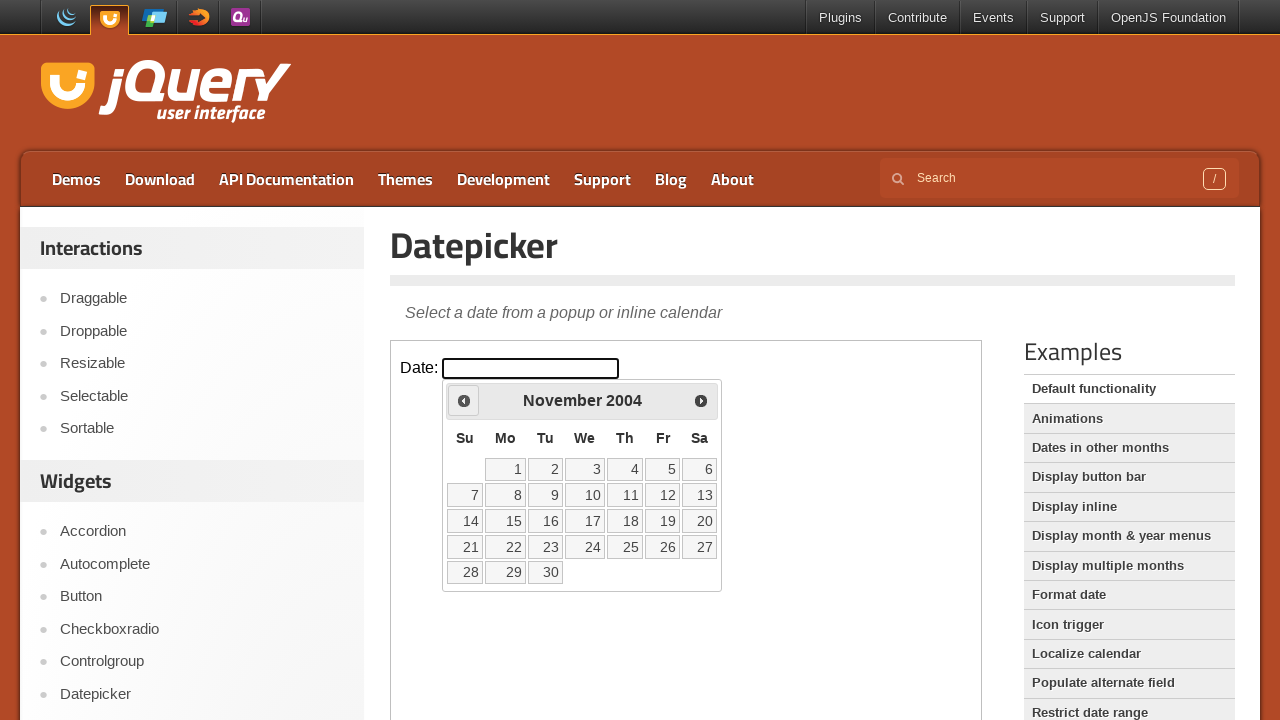

Checked current month and year: November 2004
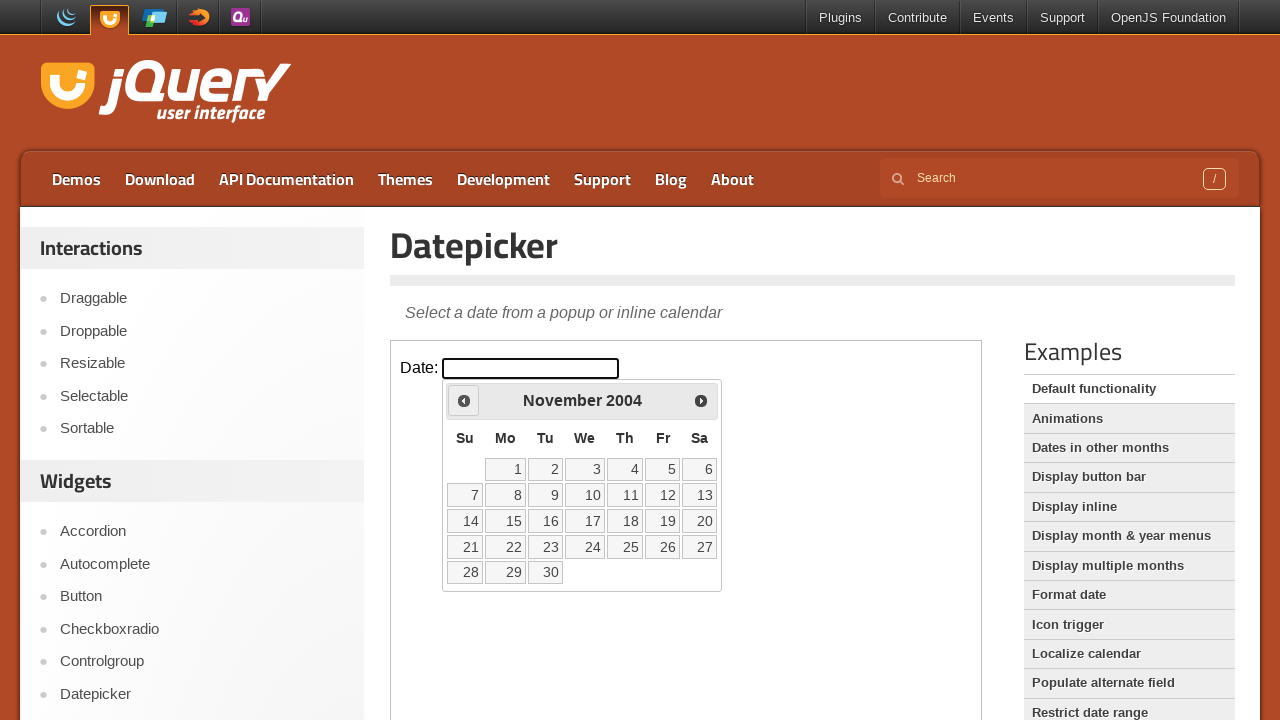

Clicked Previous button to navigate backward in the calendar at (464, 400) on iframe >> nth=0 >> internal:control=enter-frame >> span:has-text('Prev')
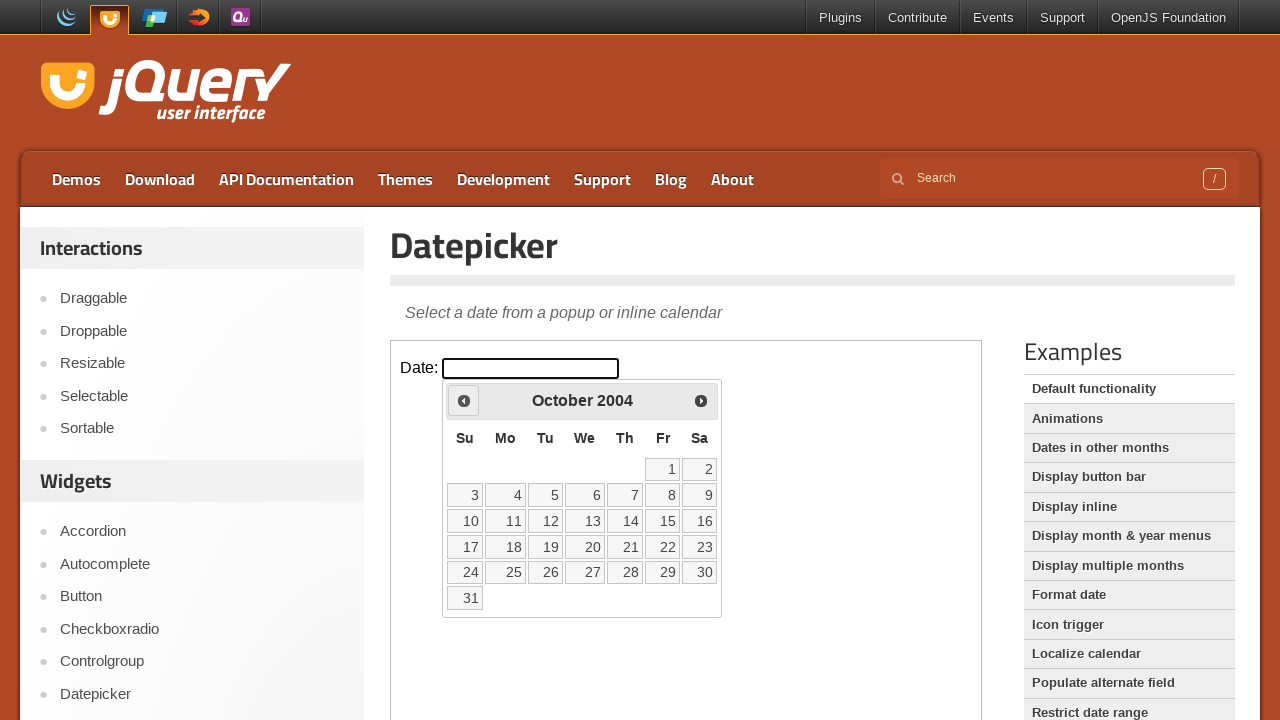

Checked current month and year: October 2004
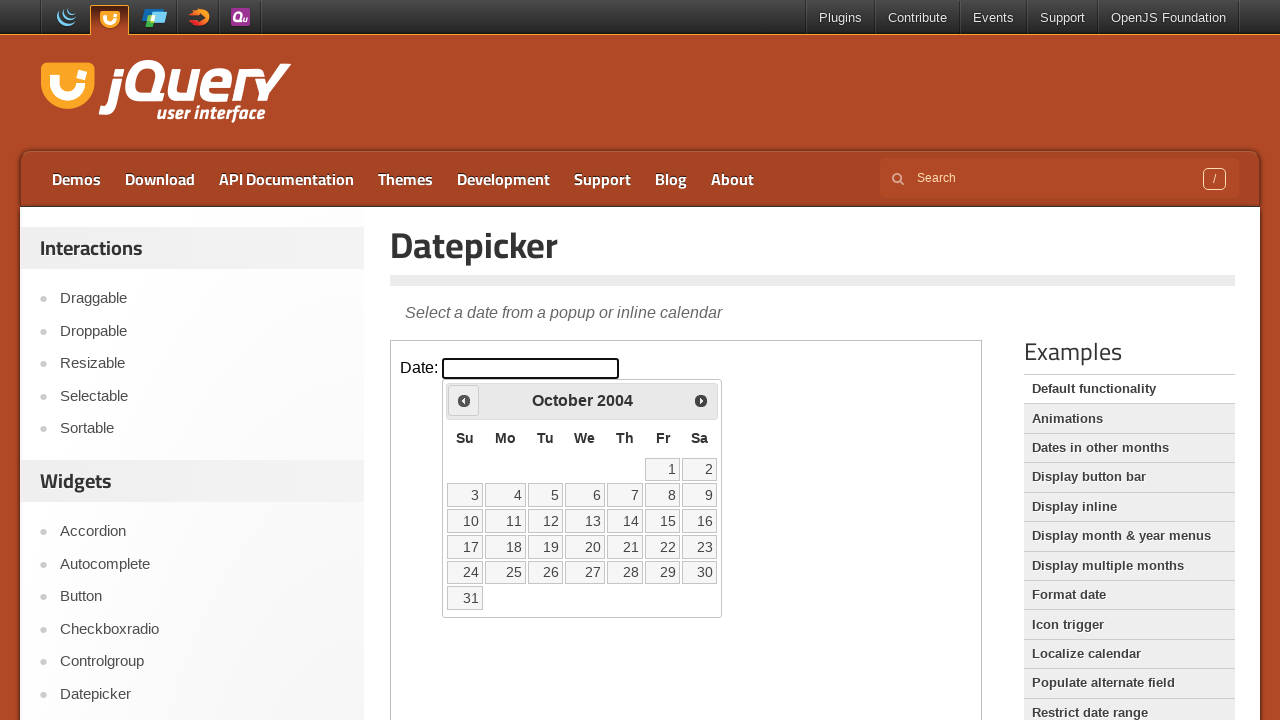

Clicked Previous button to navigate backward in the calendar at (464, 400) on iframe >> nth=0 >> internal:control=enter-frame >> span:has-text('Prev')
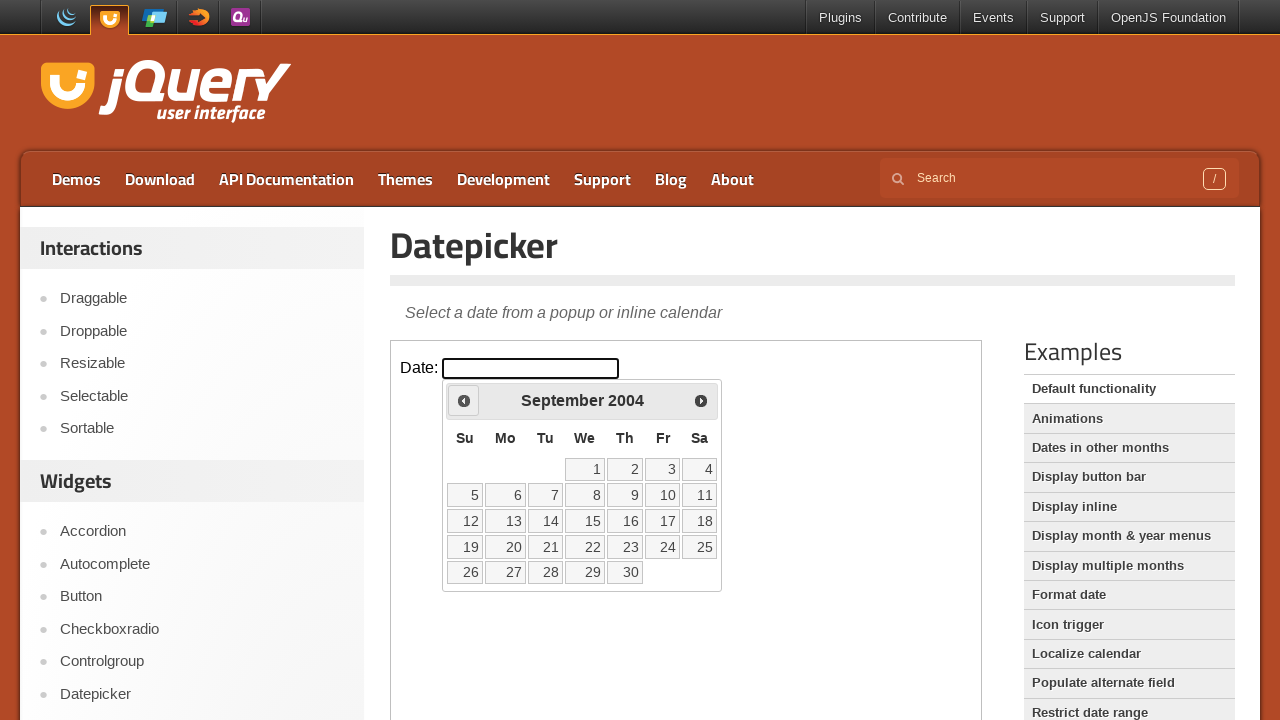

Checked current month and year: September 2004
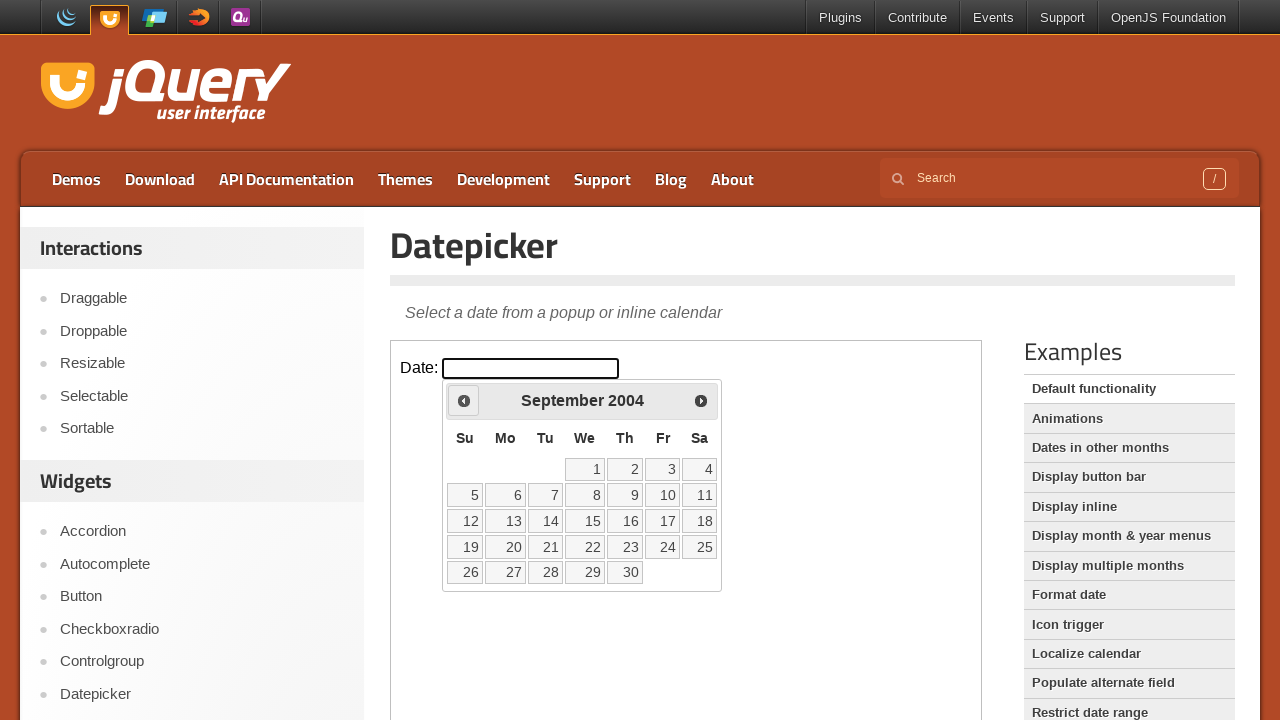

Clicked Previous button to navigate backward in the calendar at (464, 400) on iframe >> nth=0 >> internal:control=enter-frame >> span:has-text('Prev')
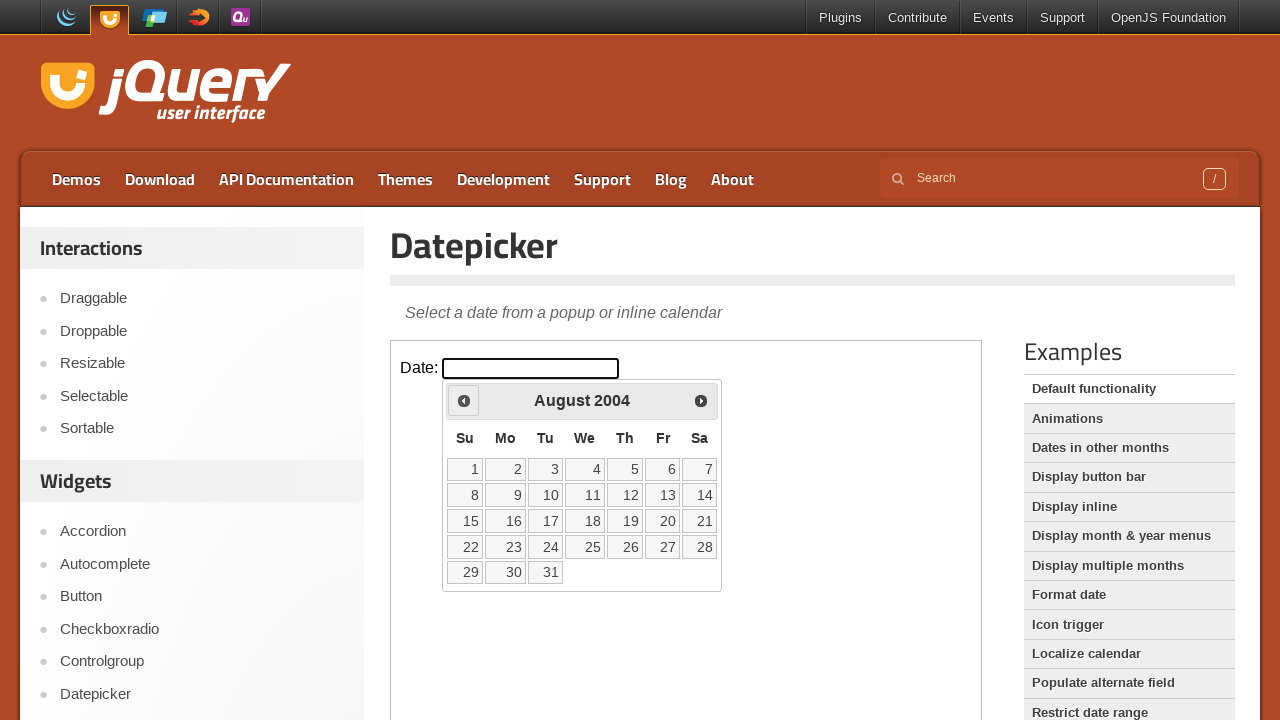

Checked current month and year: August 2004
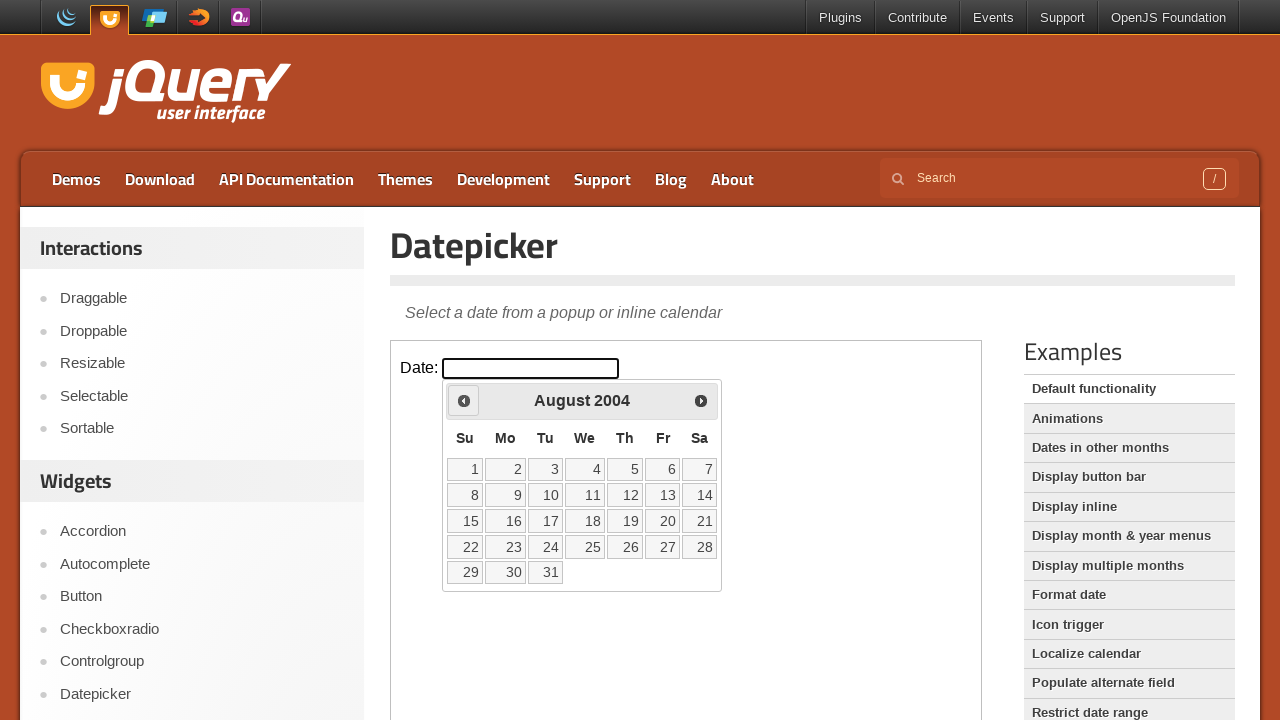

Clicked Previous button to navigate backward in the calendar at (464, 400) on iframe >> nth=0 >> internal:control=enter-frame >> span:has-text('Prev')
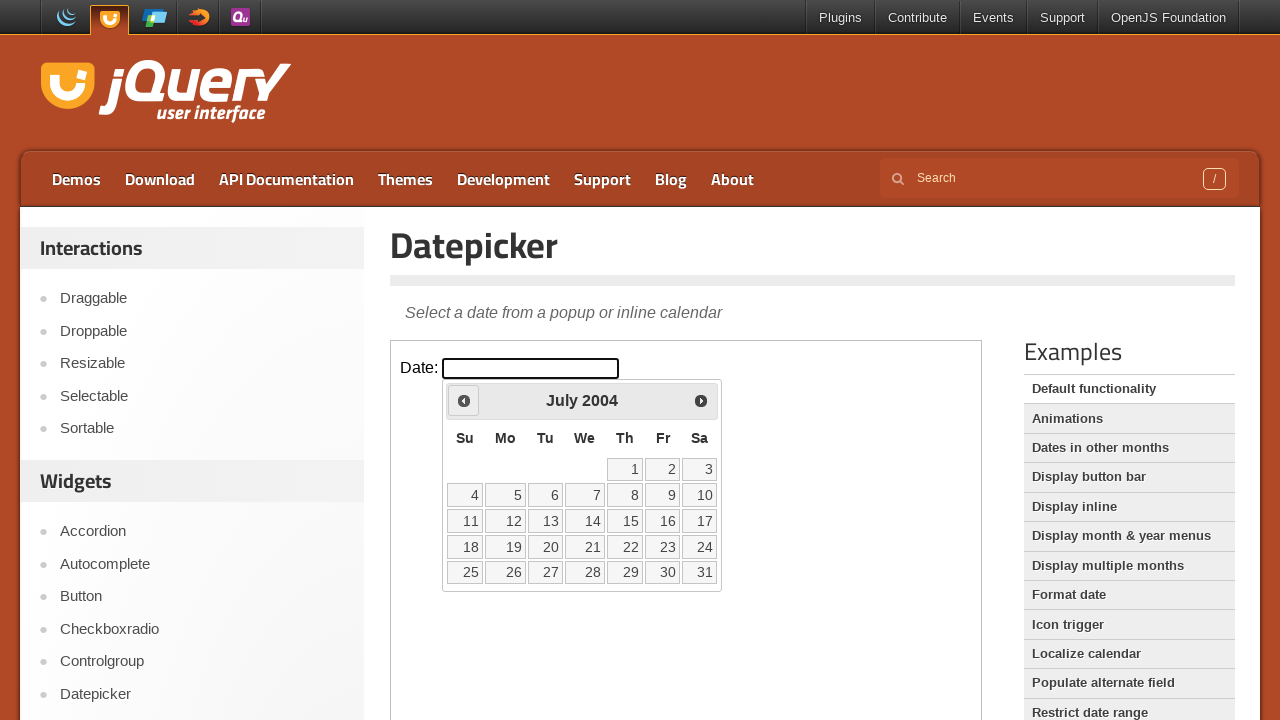

Checked current month and year: July 2004
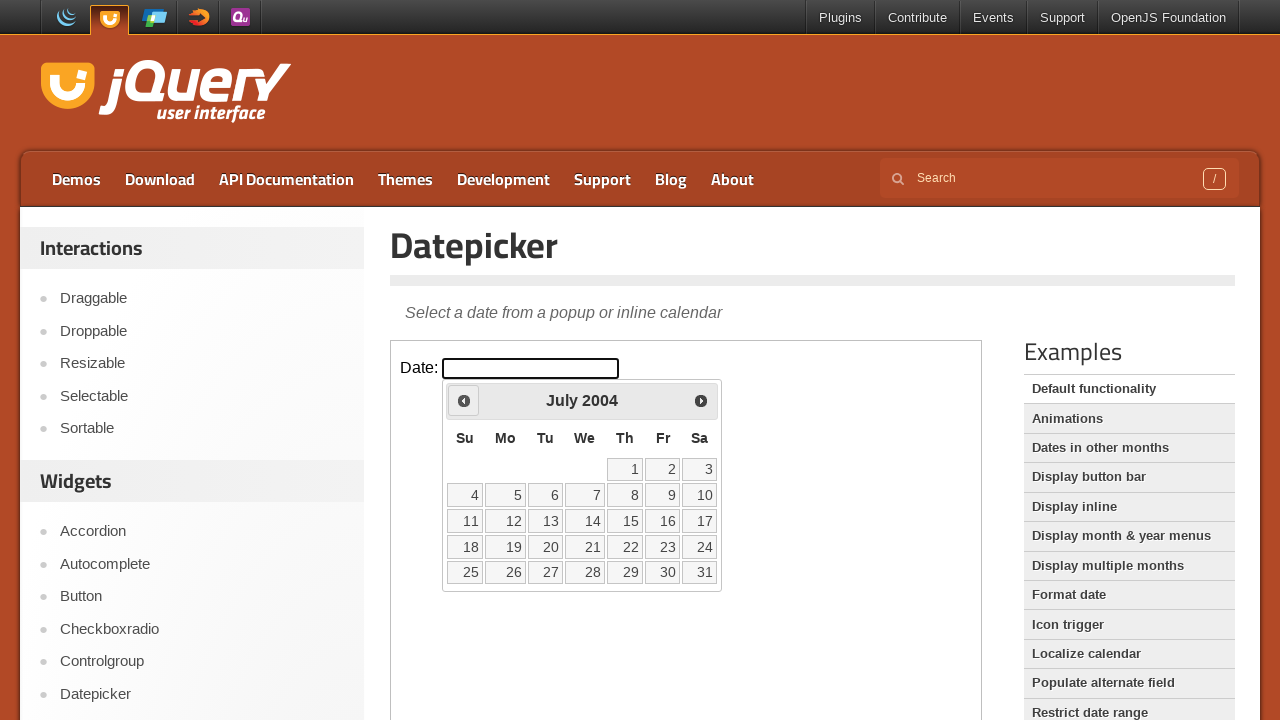

Clicked Previous button to navigate backward in the calendar at (464, 400) on iframe >> nth=0 >> internal:control=enter-frame >> span:has-text('Prev')
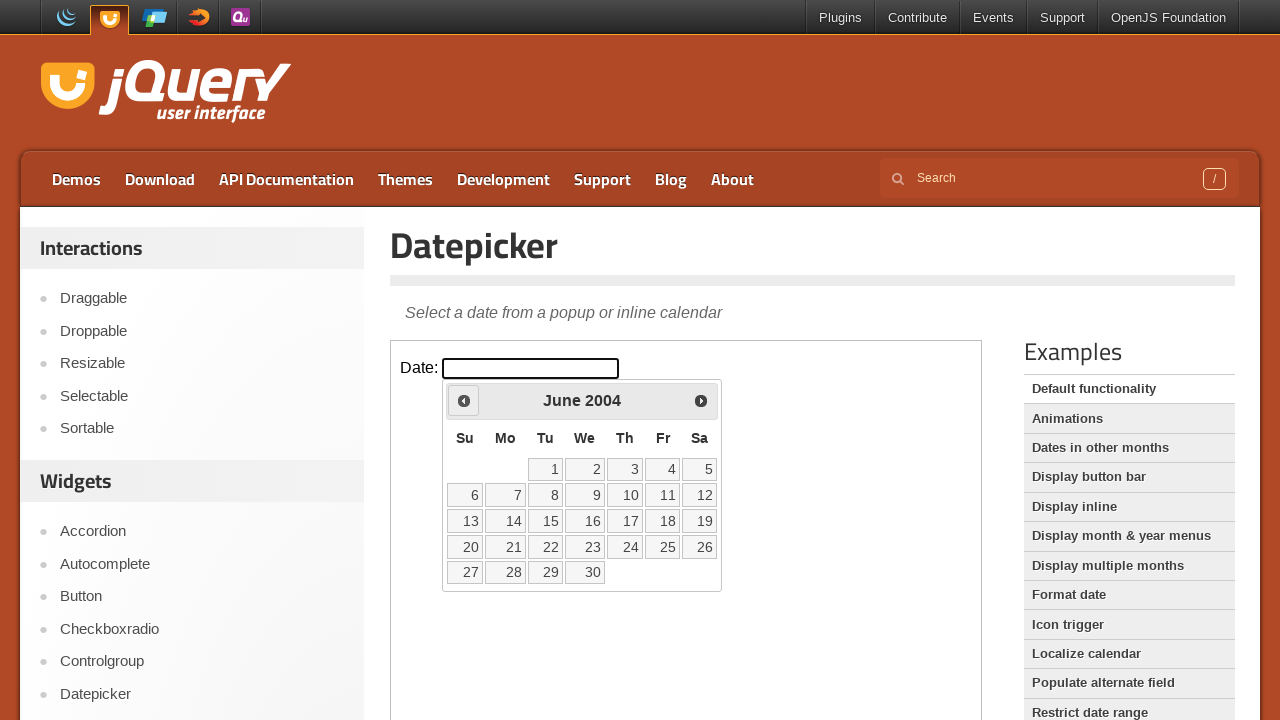

Checked current month and year: June 2004
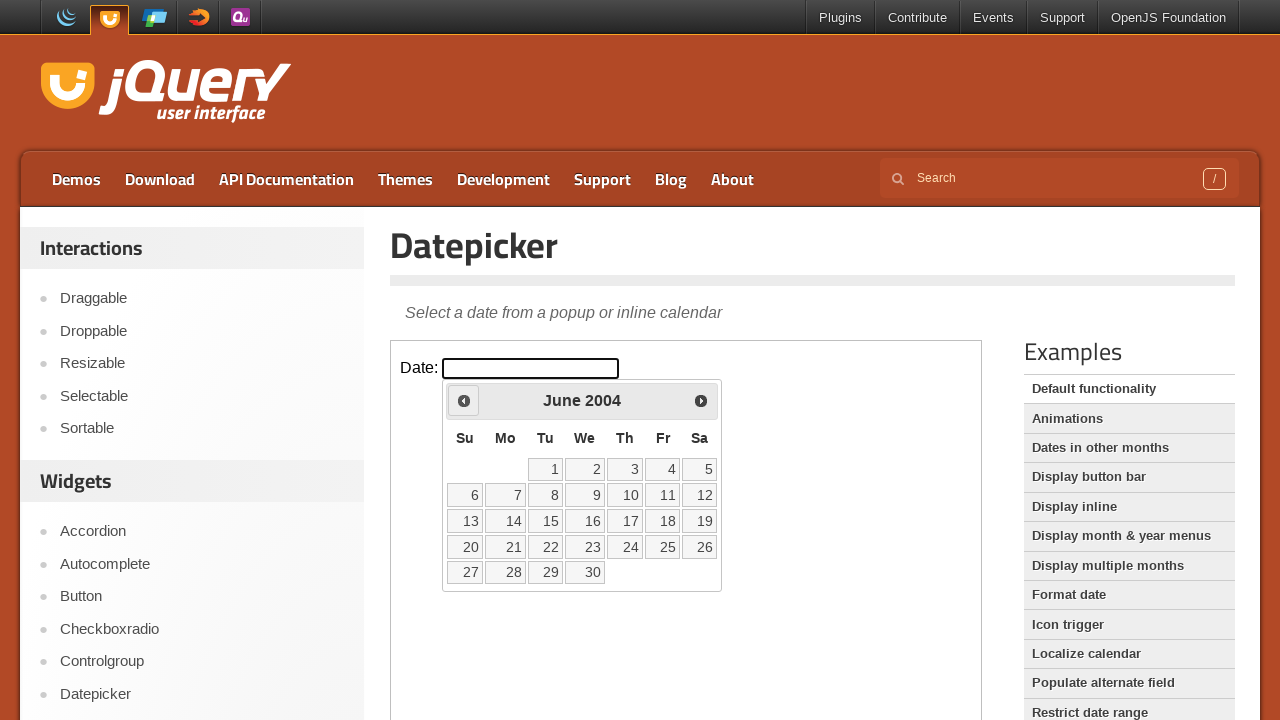

Clicked Previous button to navigate backward in the calendar at (464, 400) on iframe >> nth=0 >> internal:control=enter-frame >> span:has-text('Prev')
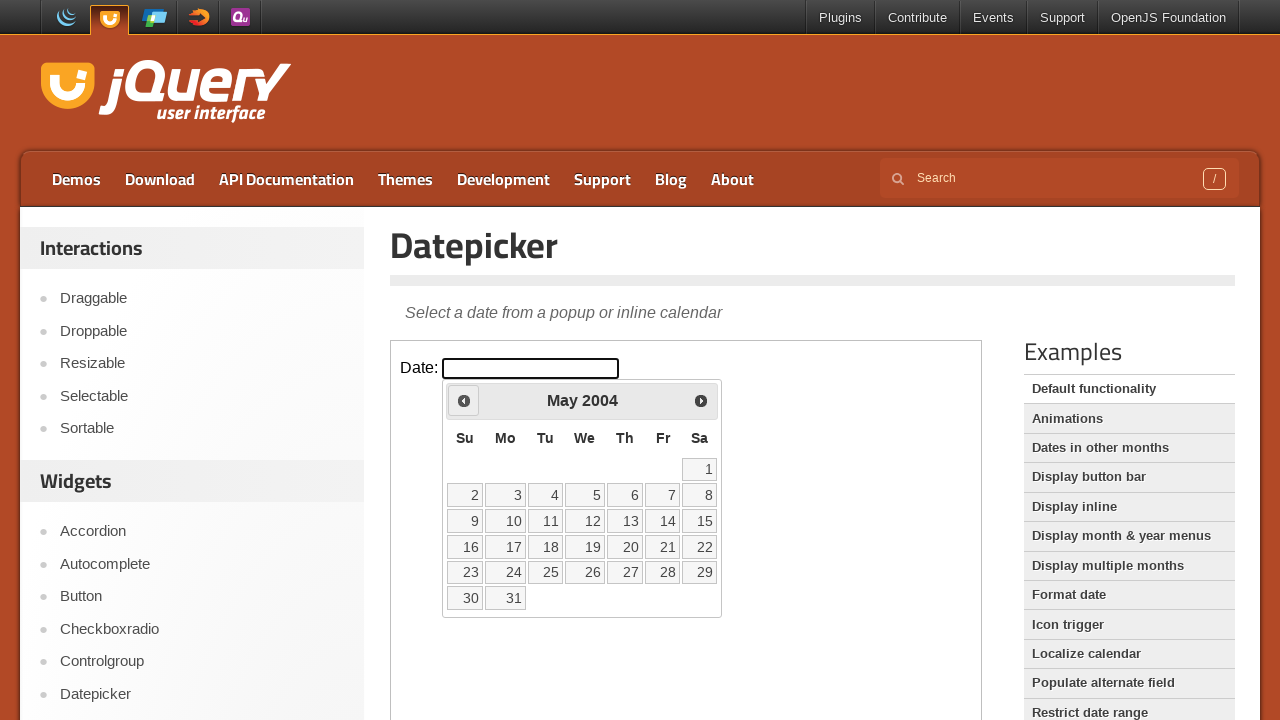

Checked current month and year: May 2004
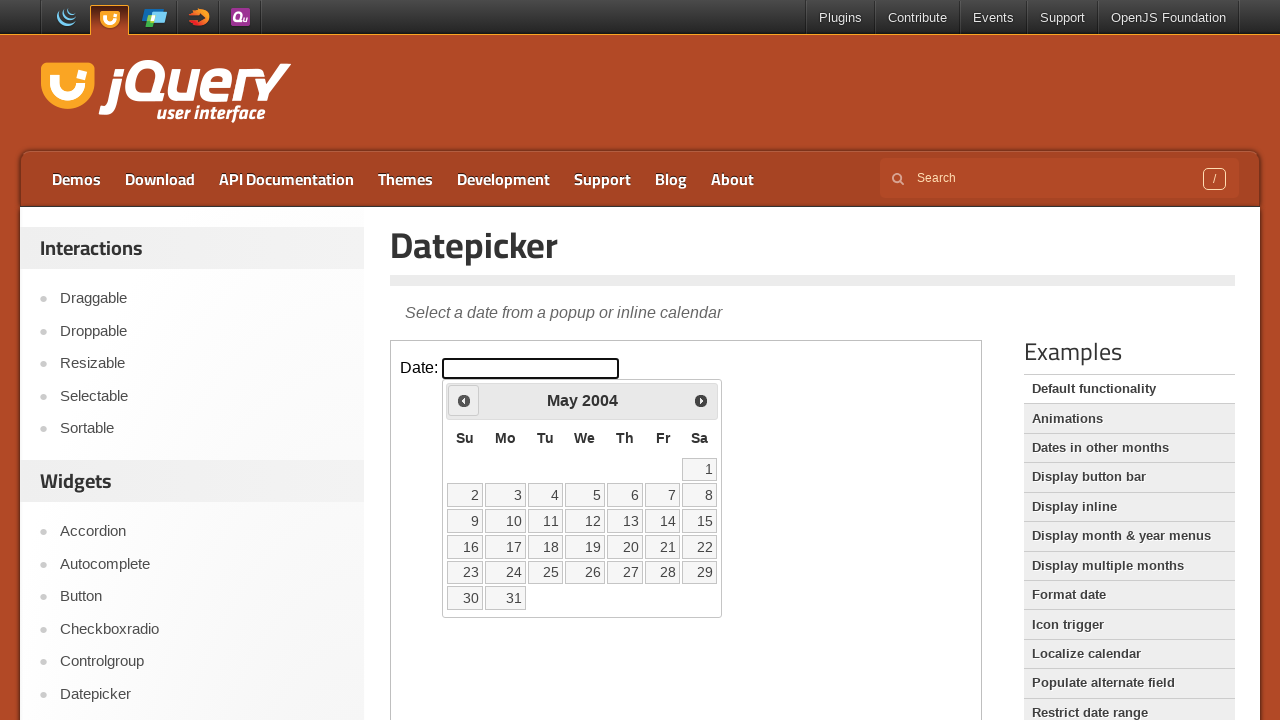

Clicked Previous button to navigate backward in the calendar at (464, 400) on iframe >> nth=0 >> internal:control=enter-frame >> span:has-text('Prev')
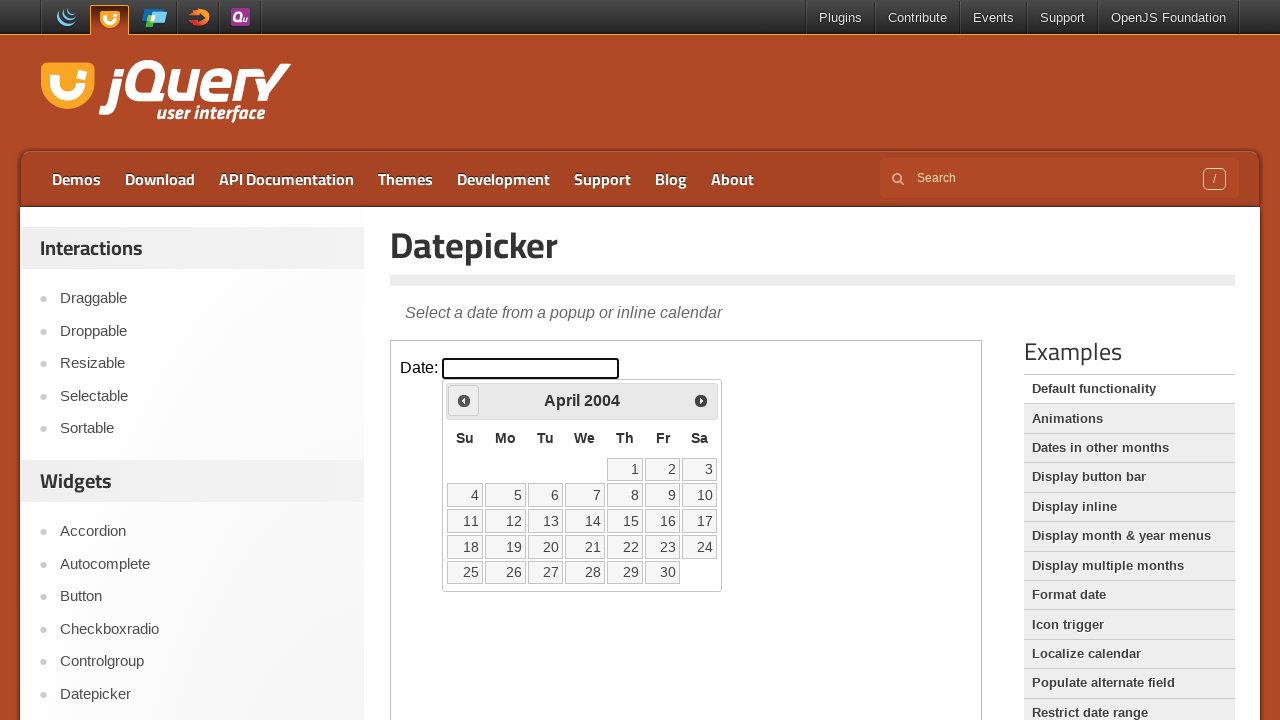

Checked current month and year: April 2004
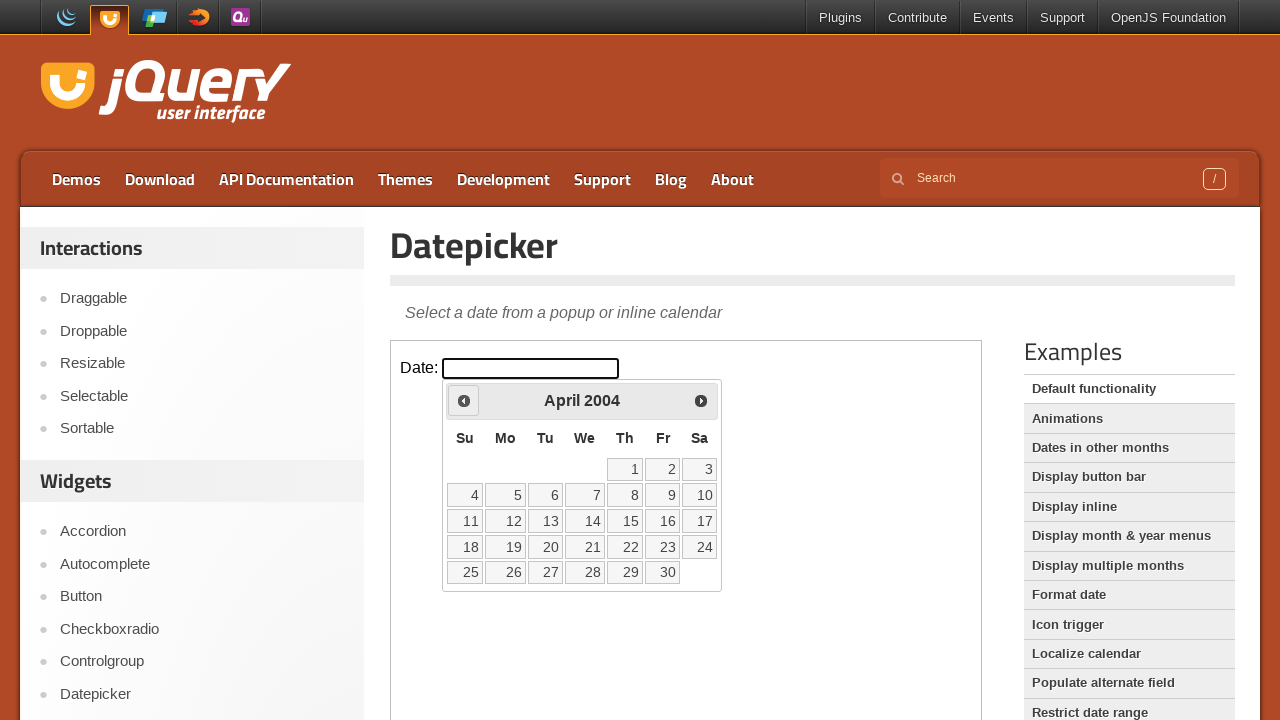

Clicked Previous button to navigate backward in the calendar at (464, 400) on iframe >> nth=0 >> internal:control=enter-frame >> span:has-text('Prev')
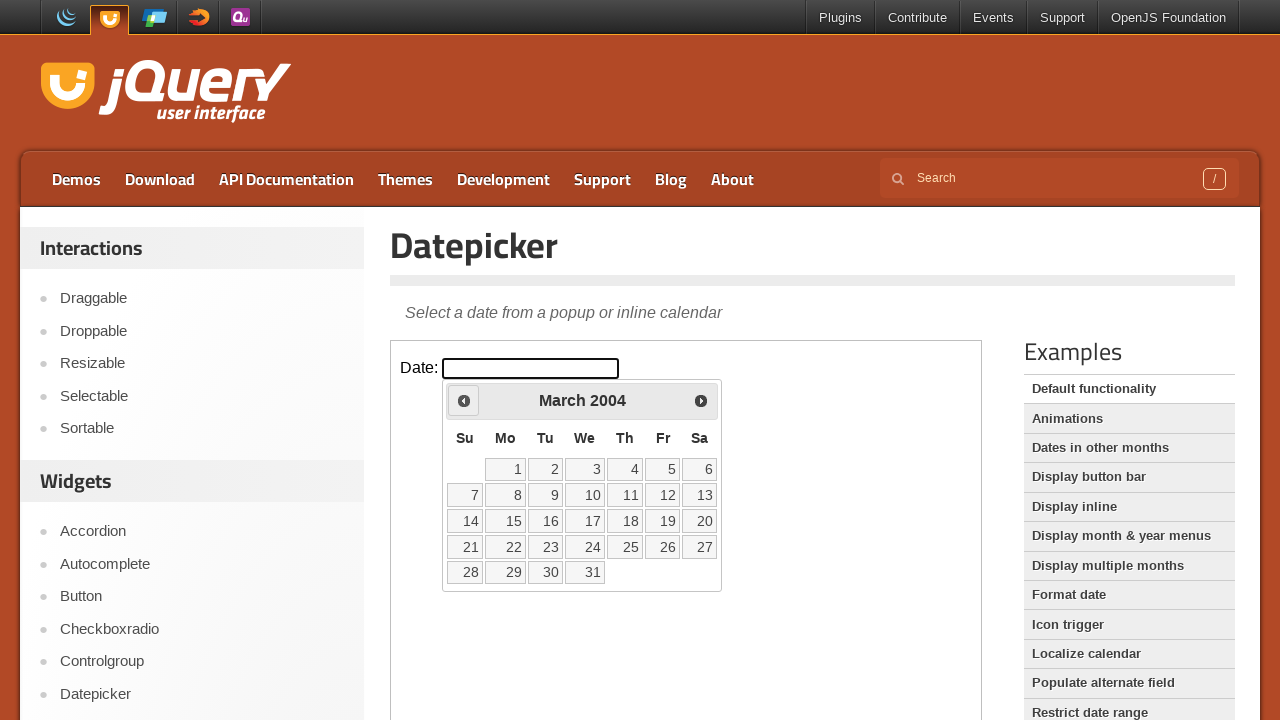

Checked current month and year: March 2004
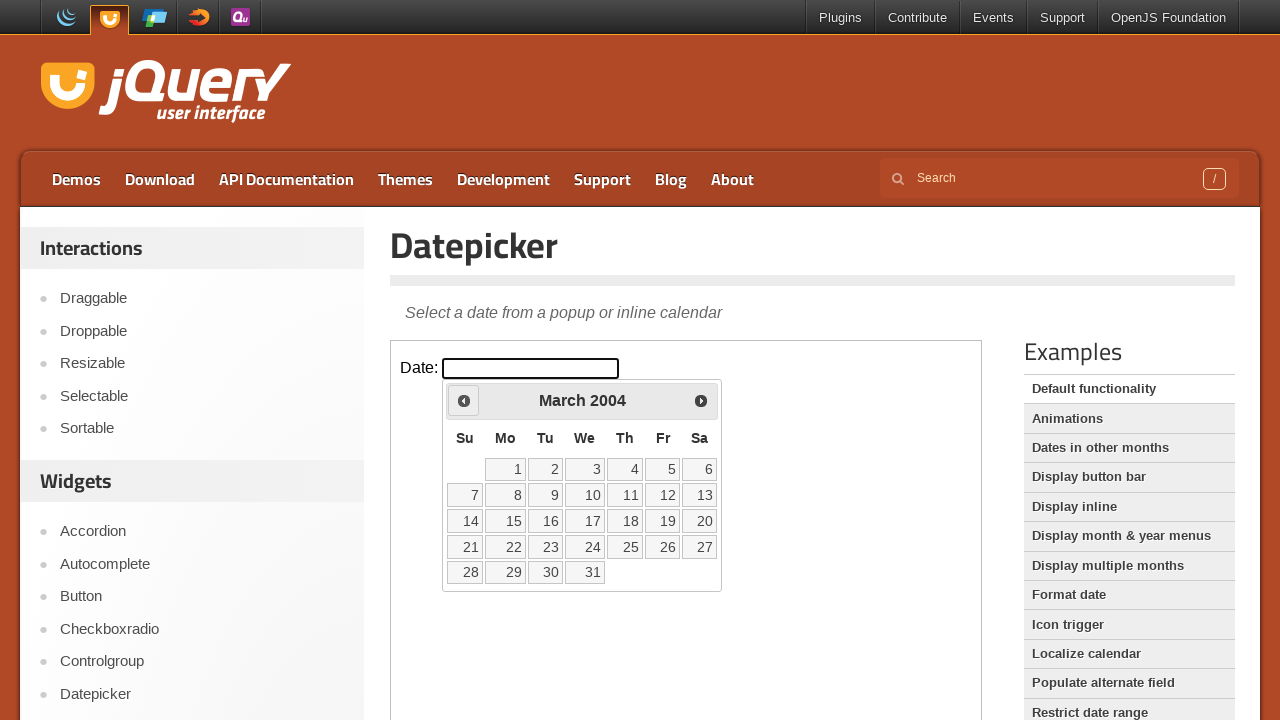

Clicked Previous button to navigate backward in the calendar at (464, 400) on iframe >> nth=0 >> internal:control=enter-frame >> span:has-text('Prev')
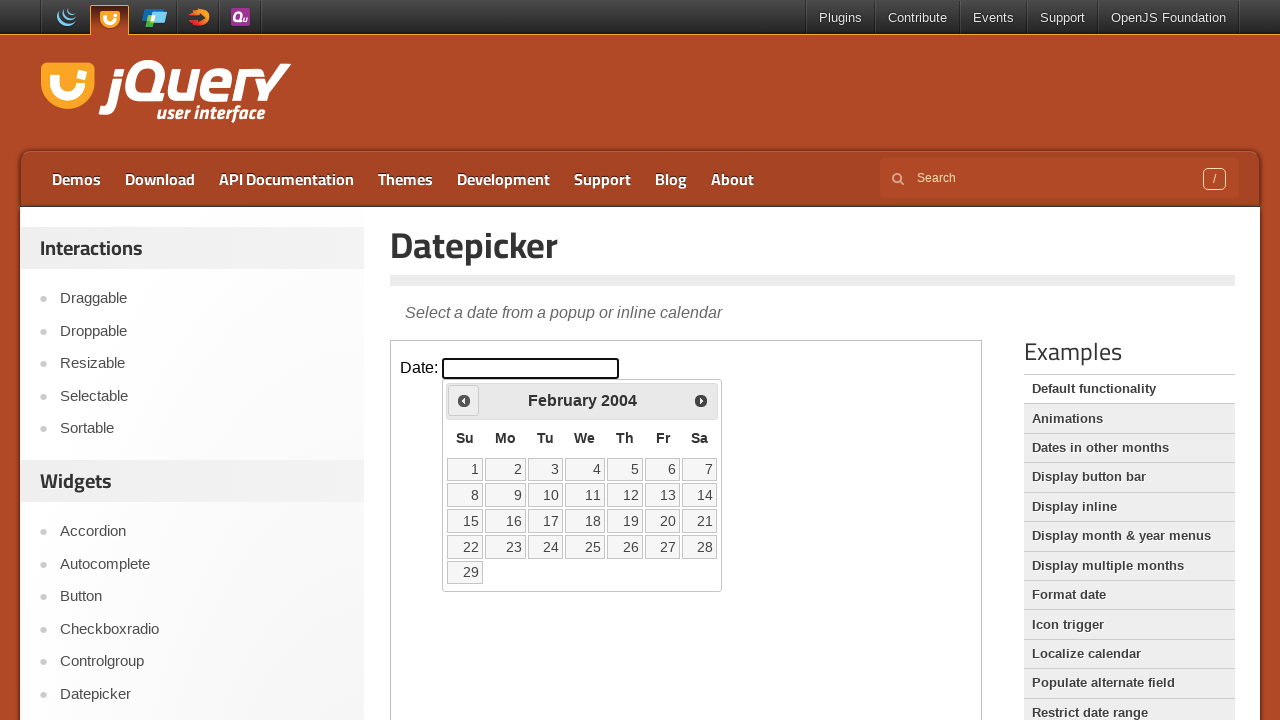

Checked current month and year: February 2004
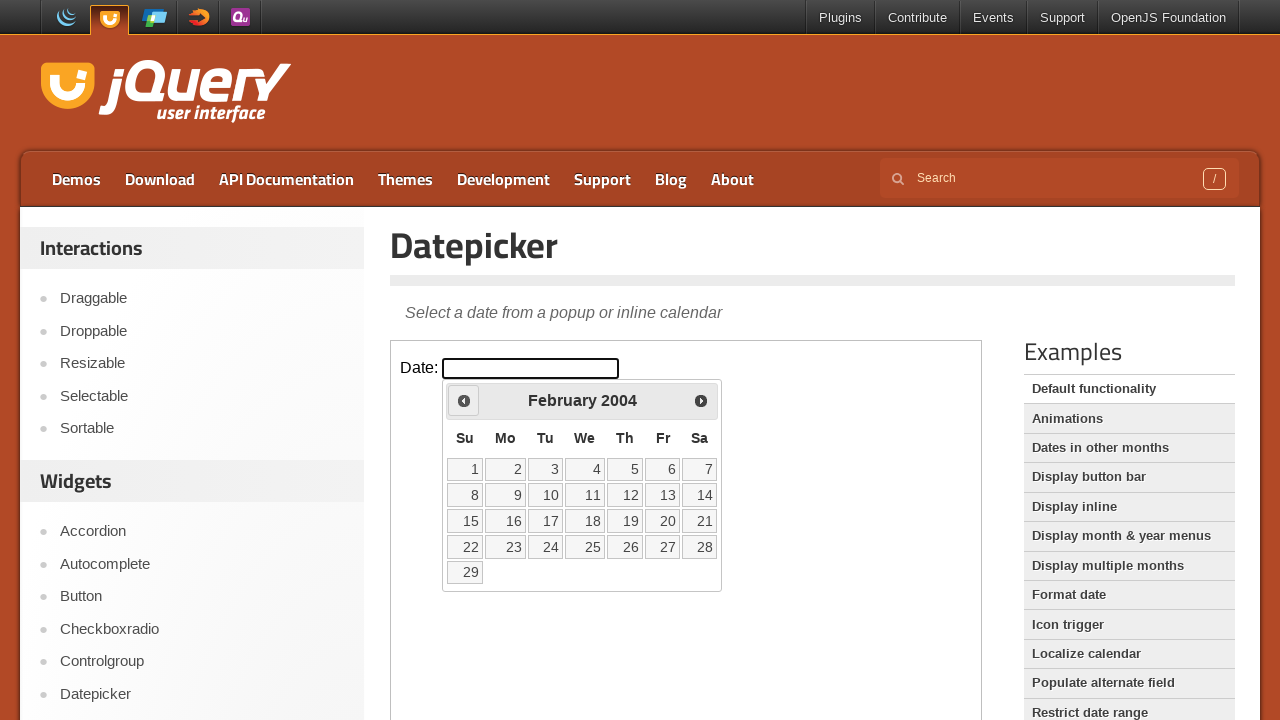

Clicked Previous button to navigate backward in the calendar at (464, 400) on iframe >> nth=0 >> internal:control=enter-frame >> span:has-text('Prev')
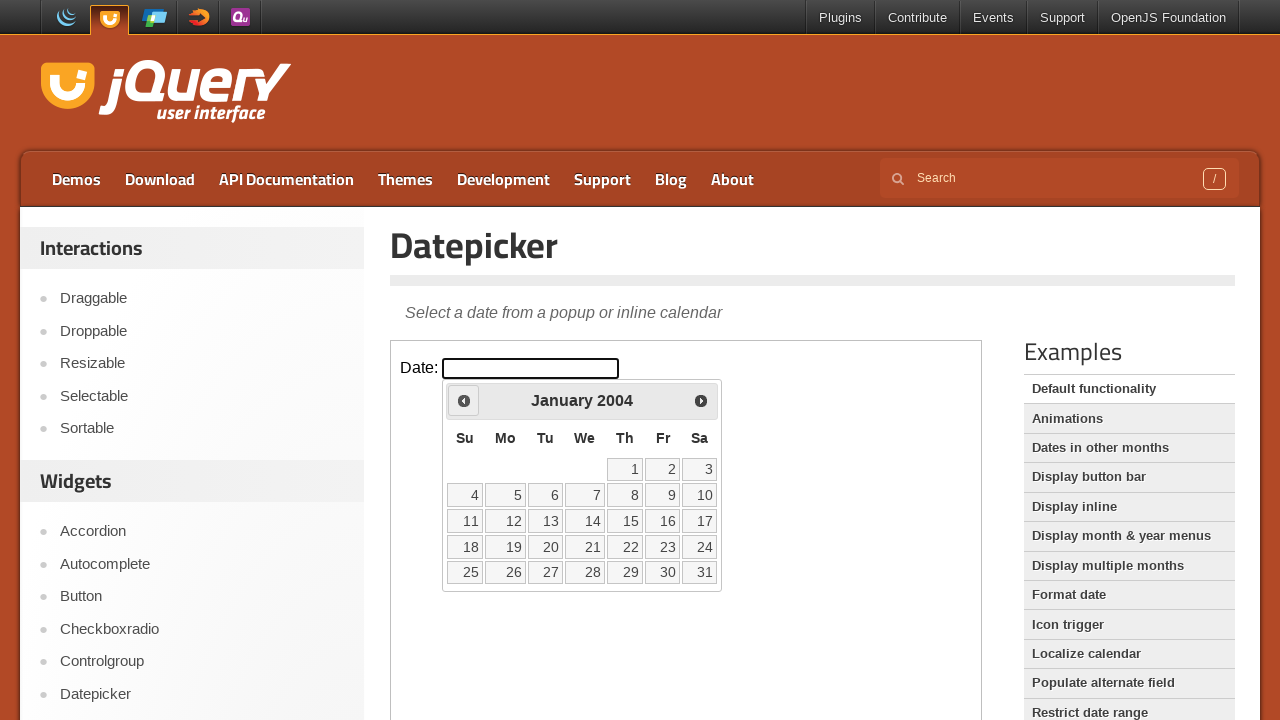

Checked current month and year: January 2004
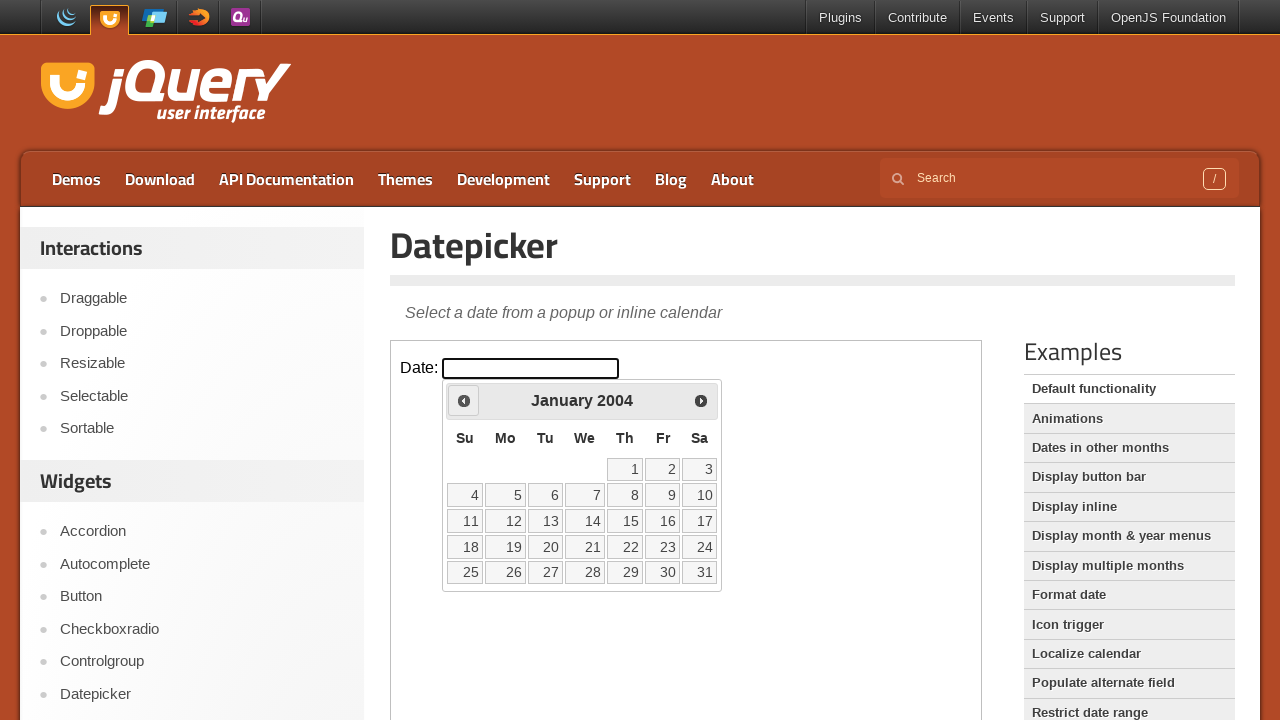

Clicked Previous button to navigate backward in the calendar at (464, 400) on iframe >> nth=0 >> internal:control=enter-frame >> span:has-text('Prev')
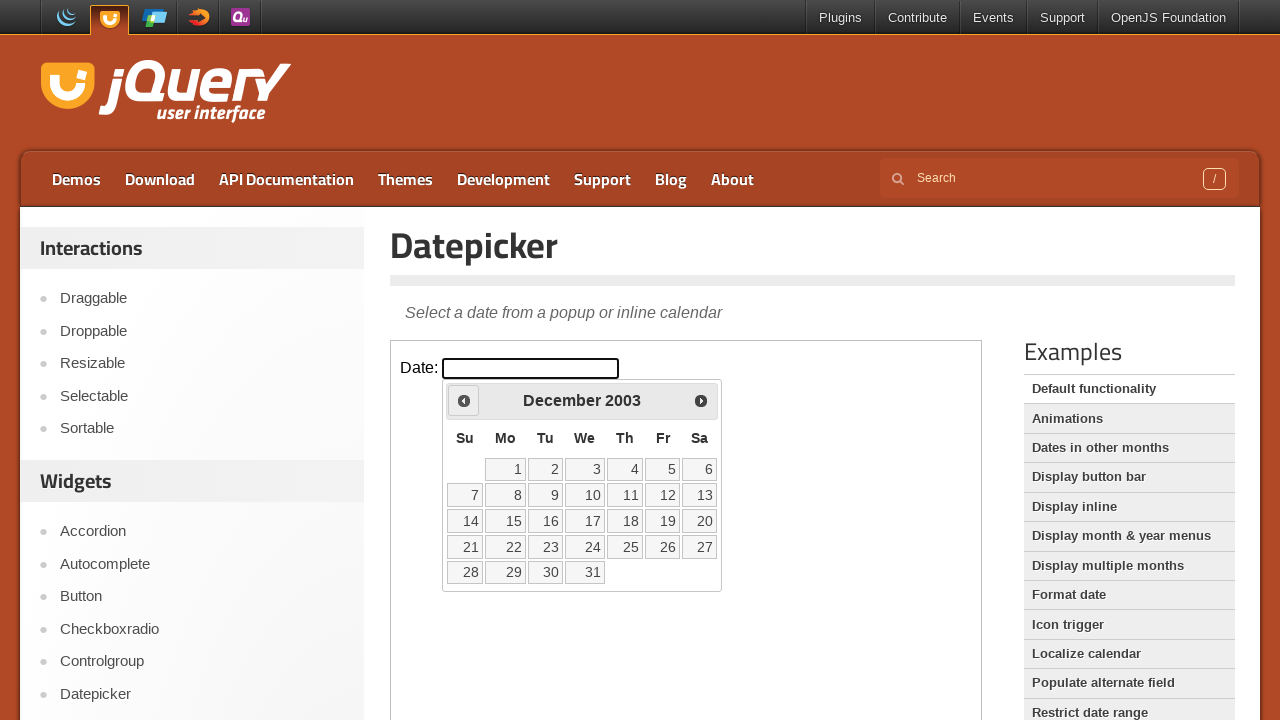

Checked current month and year: December 2003
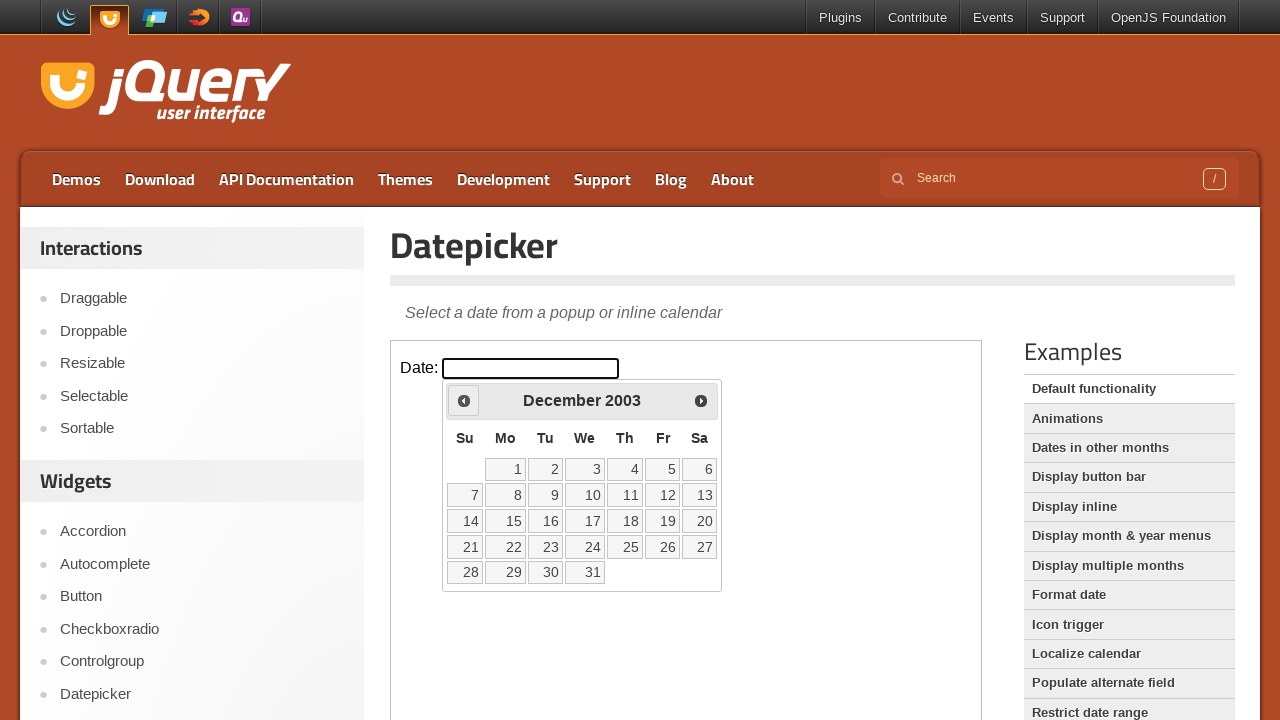

Clicked Previous button to navigate backward in the calendar at (464, 400) on iframe >> nth=0 >> internal:control=enter-frame >> span:has-text('Prev')
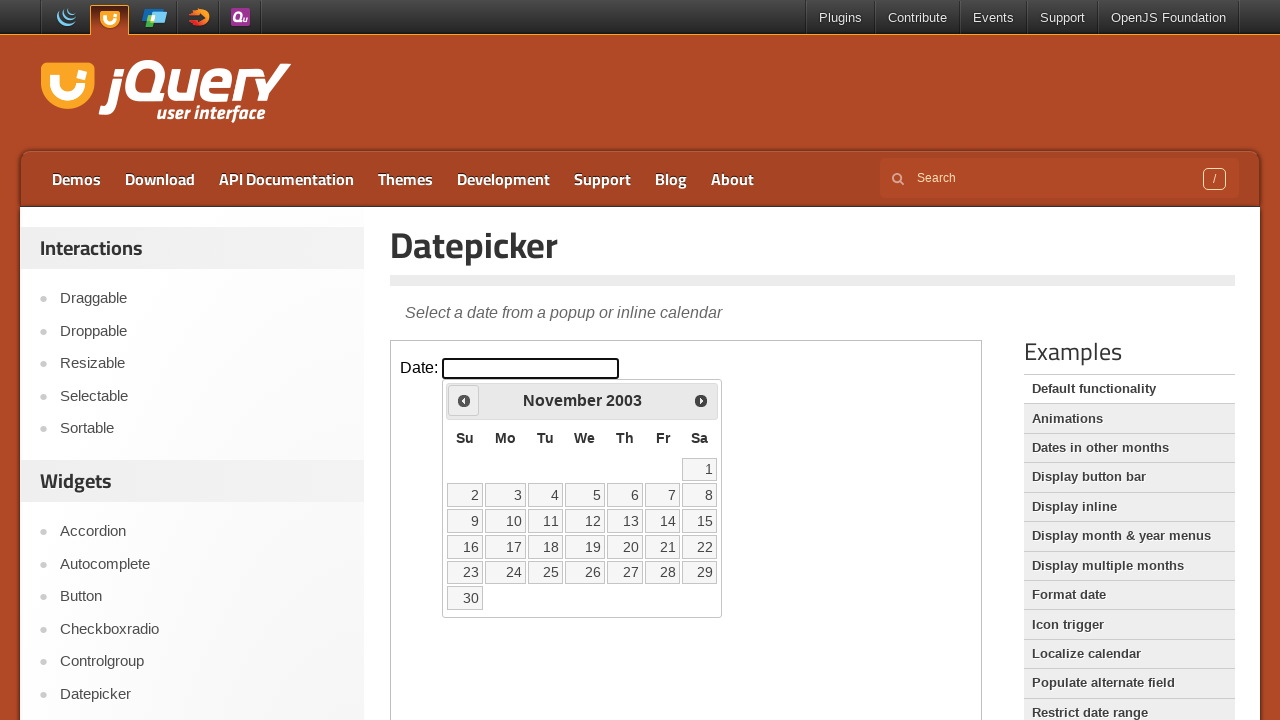

Checked current month and year: November 2003
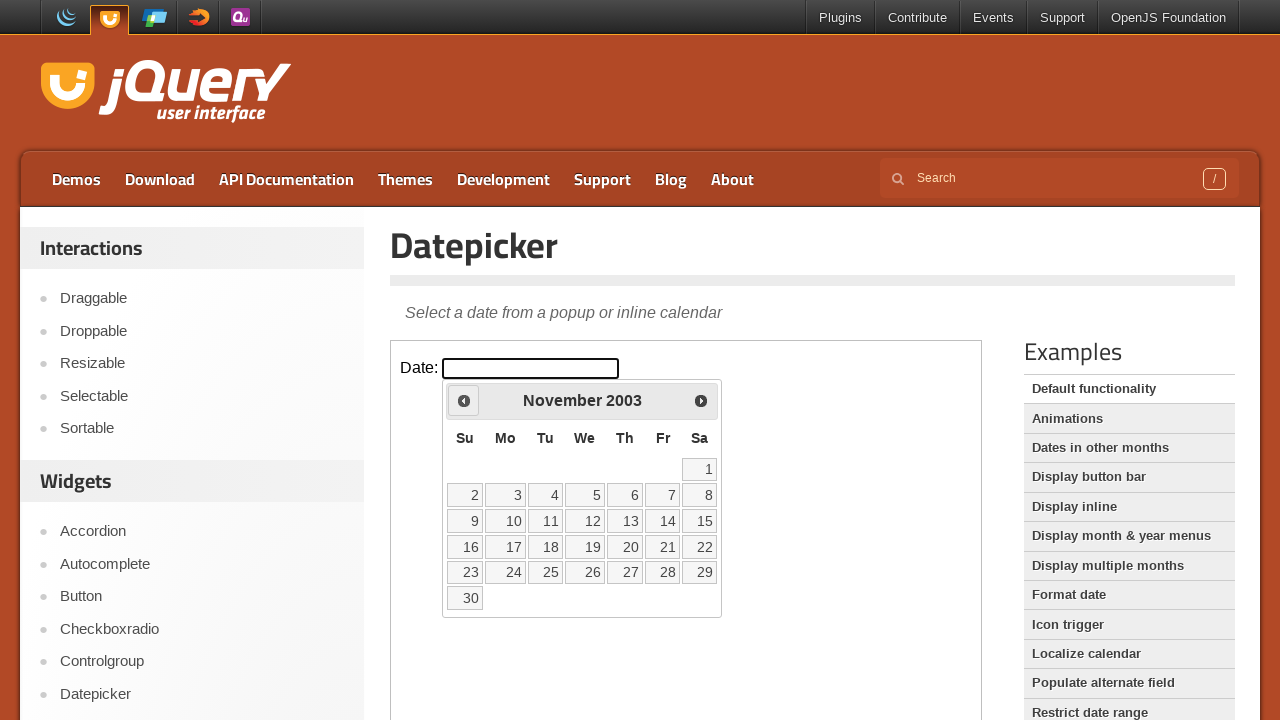

Clicked Previous button to navigate backward in the calendar at (464, 400) on iframe >> nth=0 >> internal:control=enter-frame >> span:has-text('Prev')
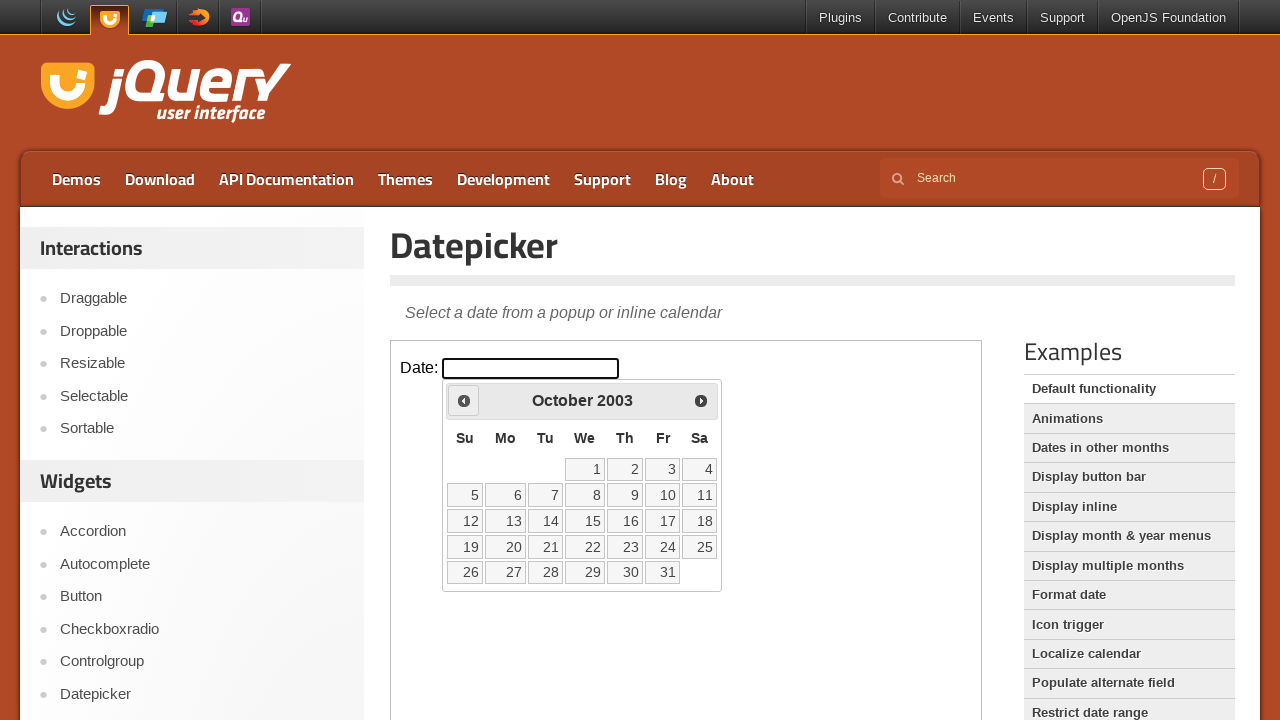

Checked current month and year: October 2003
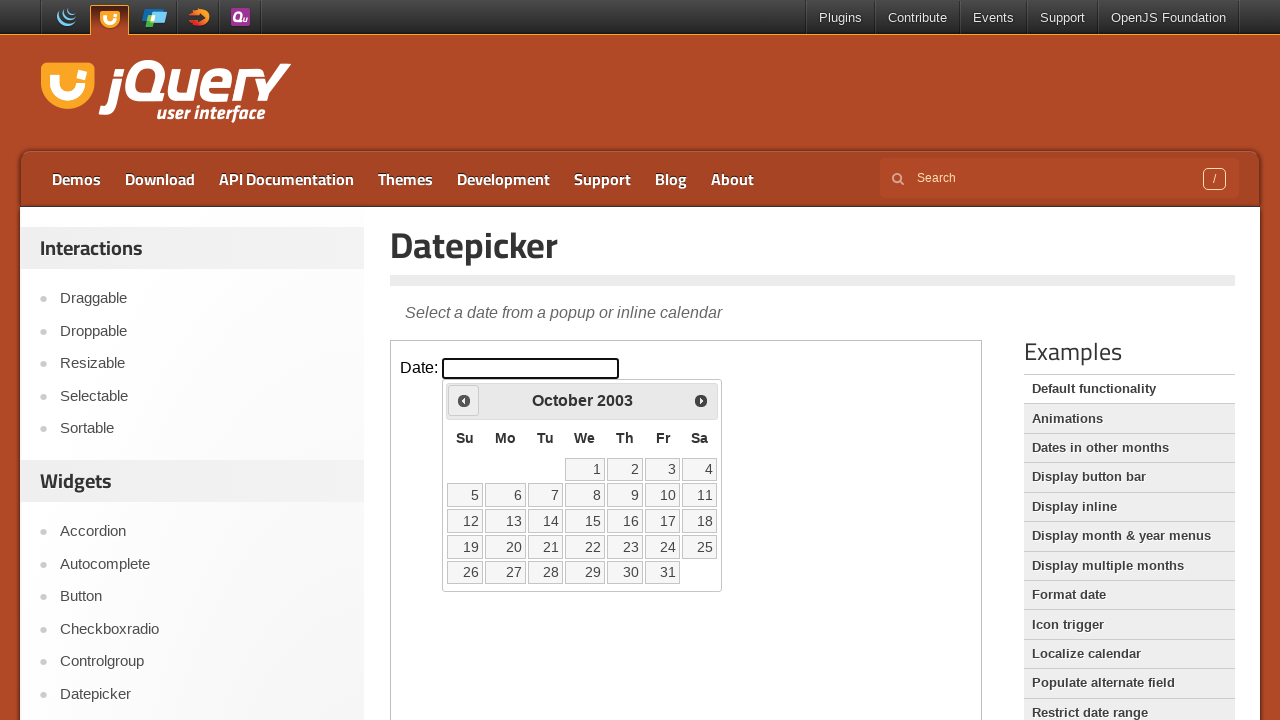

Clicked Previous button to navigate backward in the calendar at (464, 400) on iframe >> nth=0 >> internal:control=enter-frame >> span:has-text('Prev')
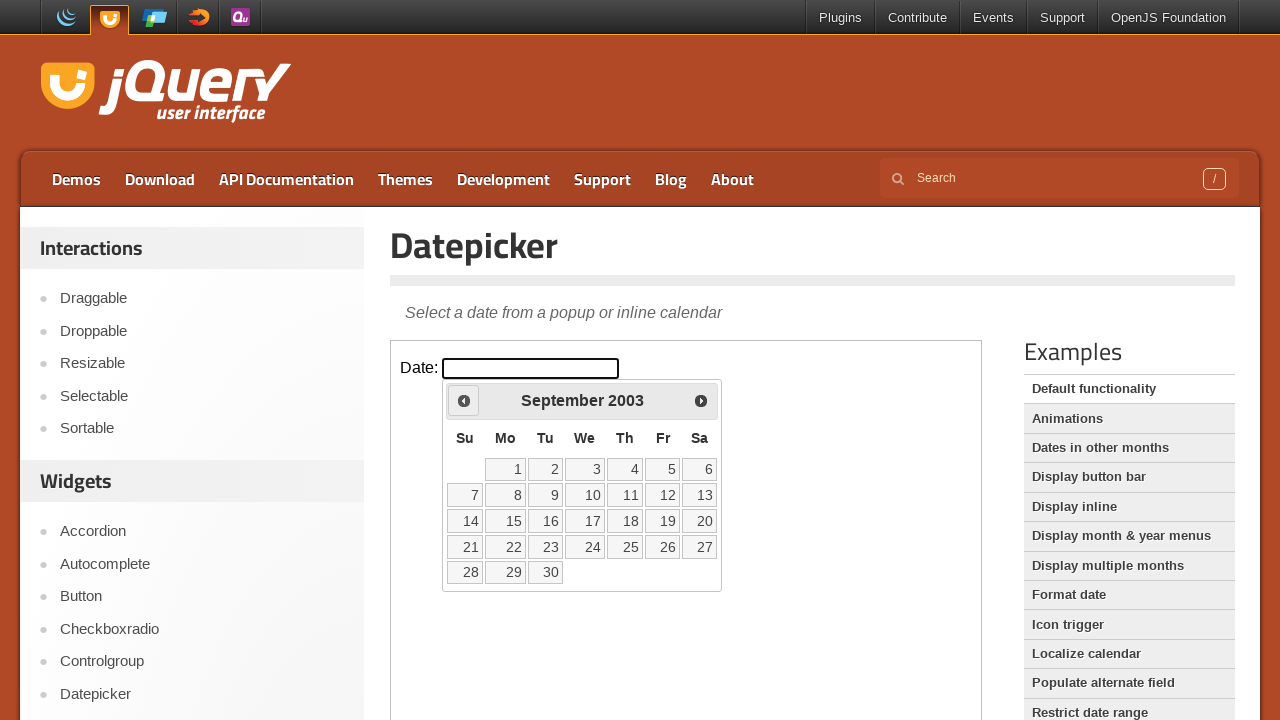

Checked current month and year: September 2003
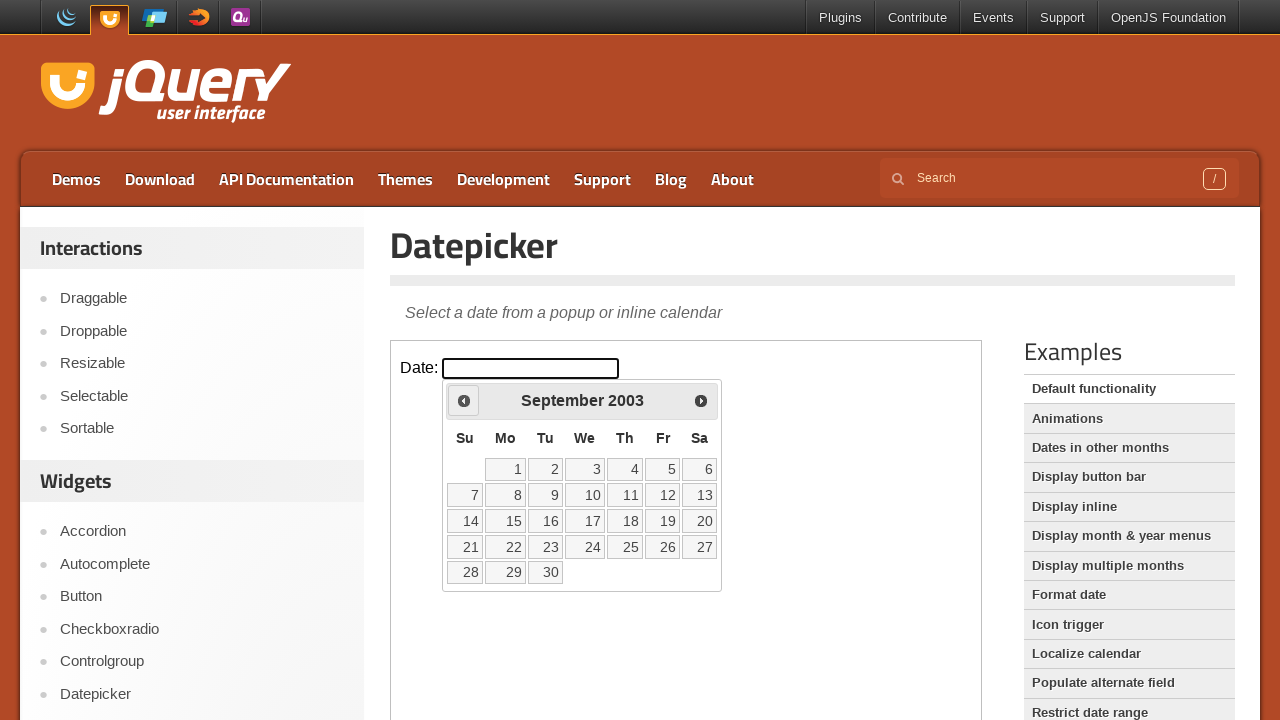

Clicked Previous button to navigate backward in the calendar at (464, 400) on iframe >> nth=0 >> internal:control=enter-frame >> span:has-text('Prev')
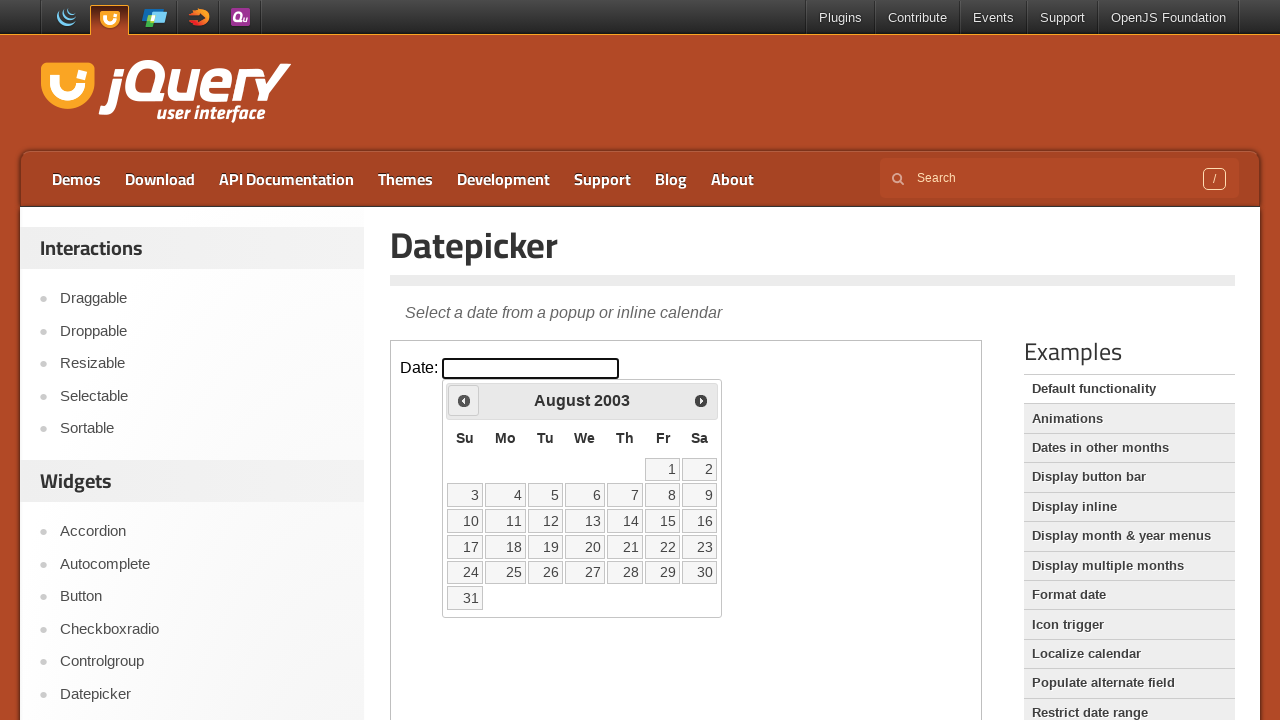

Checked current month and year: August 2003
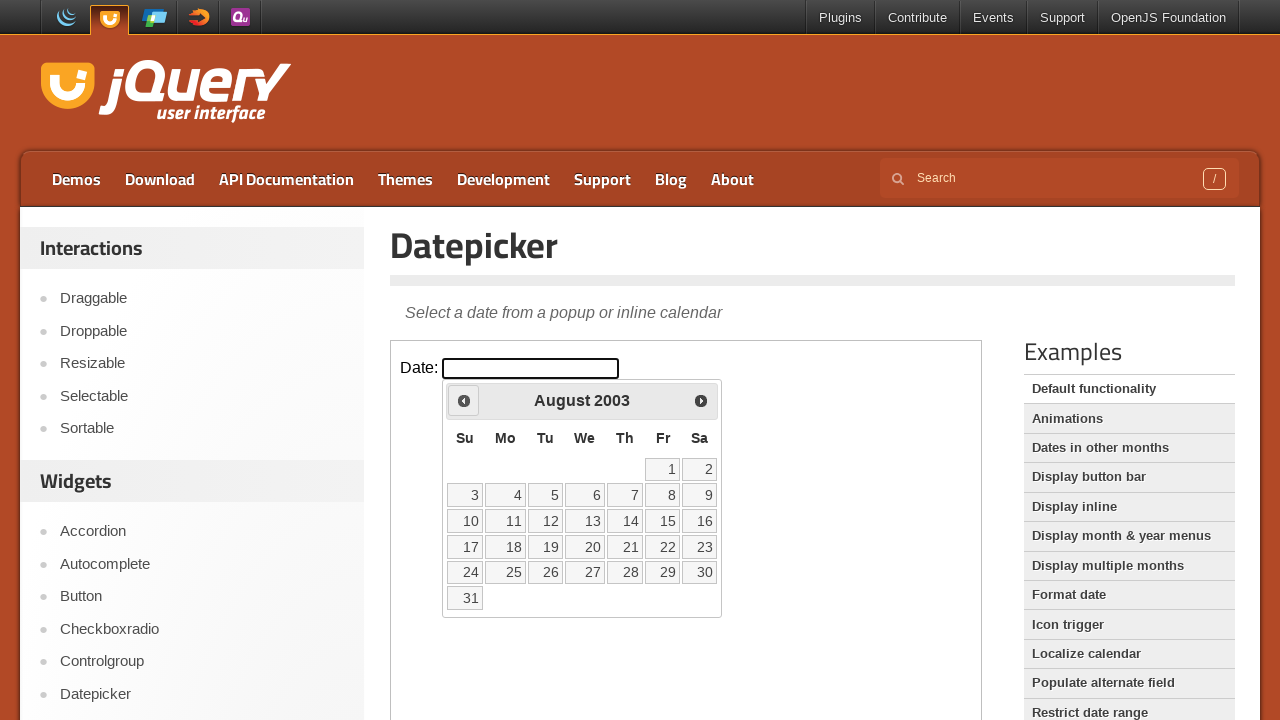

Clicked Previous button to navigate backward in the calendar at (464, 400) on iframe >> nth=0 >> internal:control=enter-frame >> span:has-text('Prev')
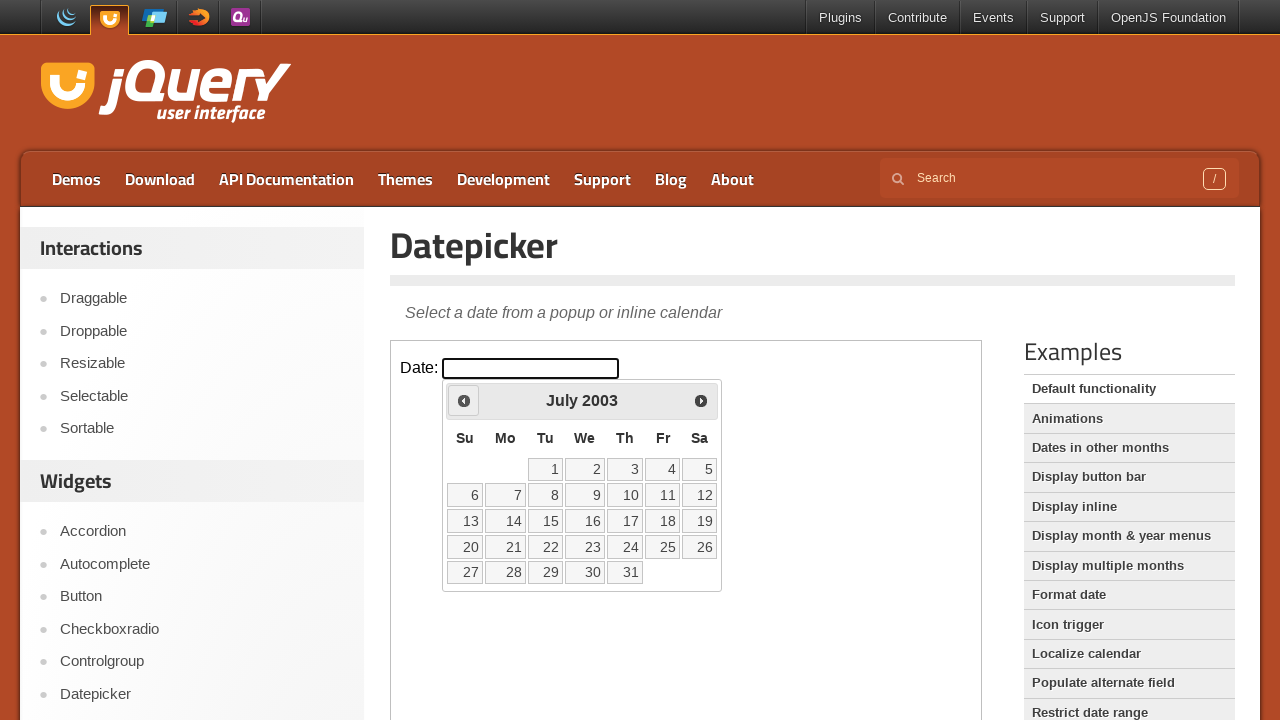

Checked current month and year: July 2003
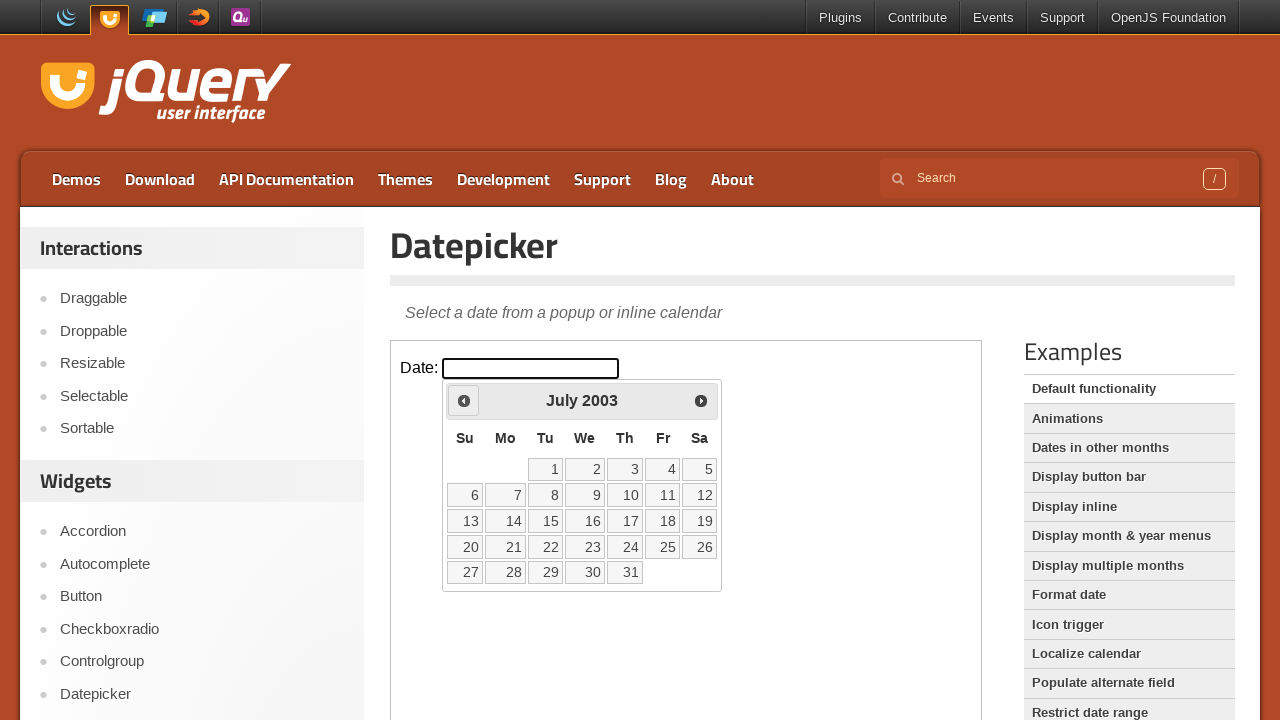

Clicked Previous button to navigate backward in the calendar at (464, 400) on iframe >> nth=0 >> internal:control=enter-frame >> span:has-text('Prev')
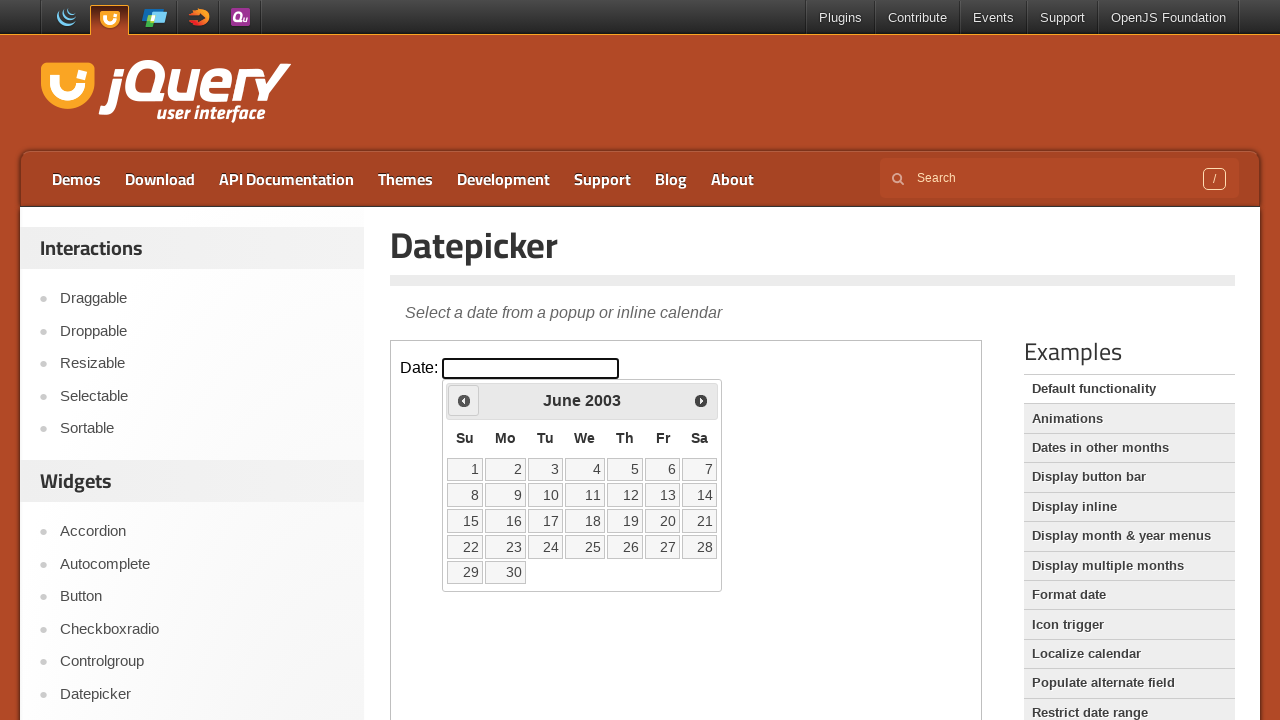

Checked current month and year: June 2003
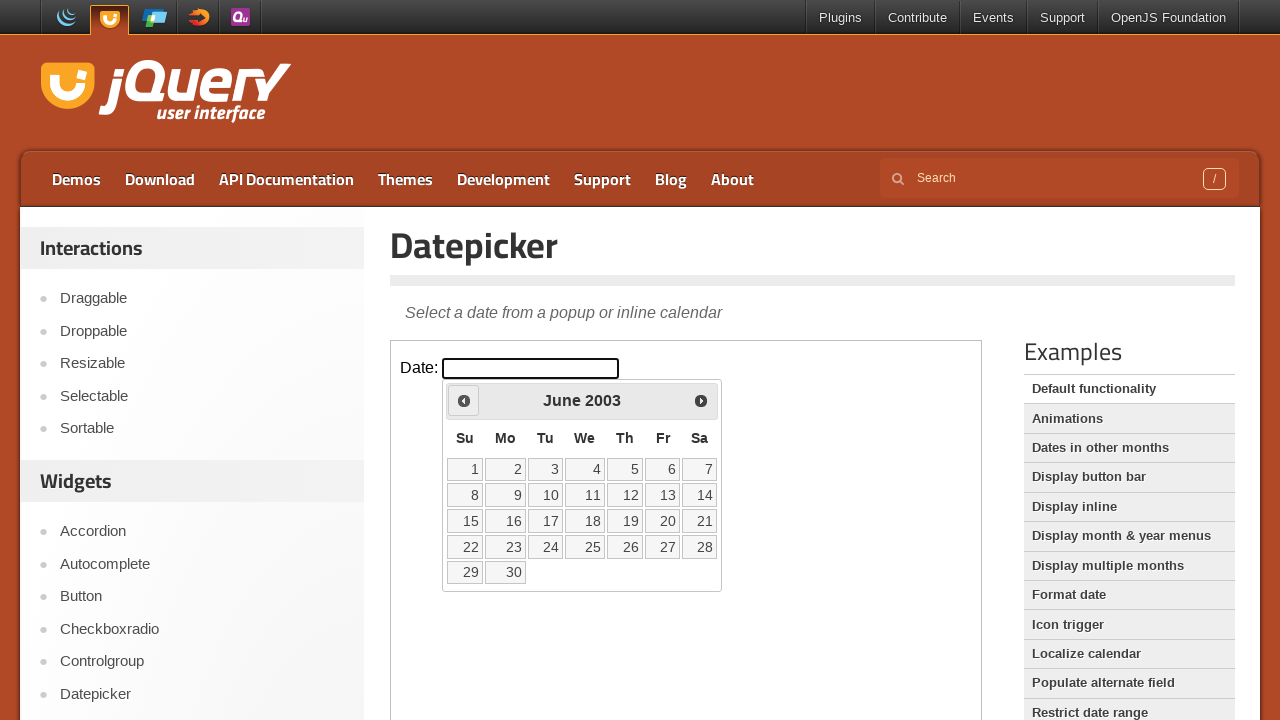

Clicked Previous button to navigate backward in the calendar at (464, 400) on iframe >> nth=0 >> internal:control=enter-frame >> span:has-text('Prev')
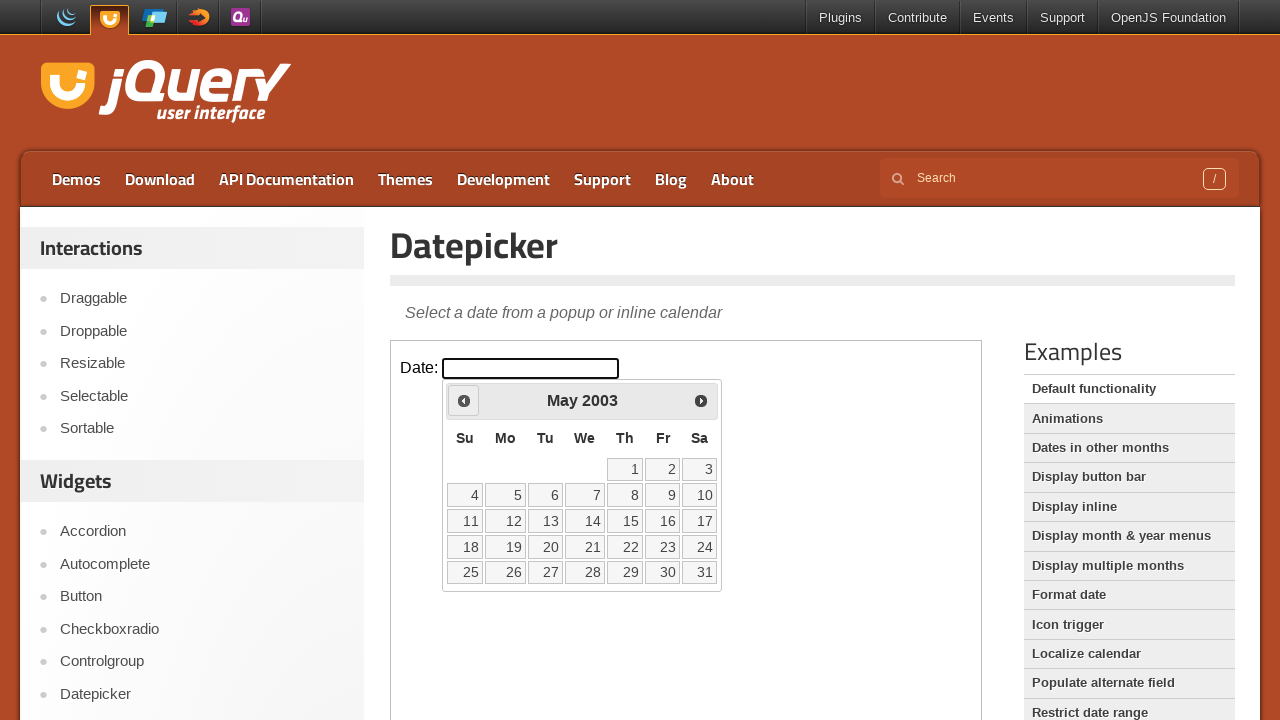

Checked current month and year: May 2003
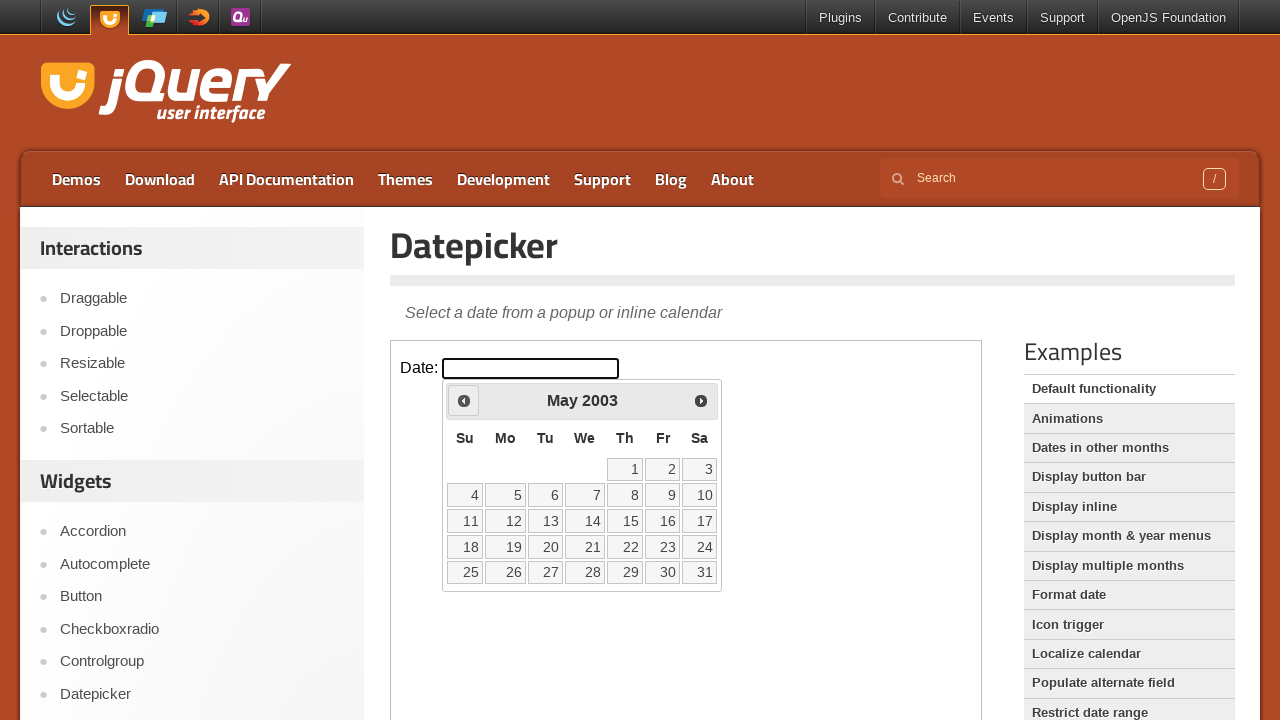

Clicked Previous button to navigate backward in the calendar at (464, 400) on iframe >> nth=0 >> internal:control=enter-frame >> span:has-text('Prev')
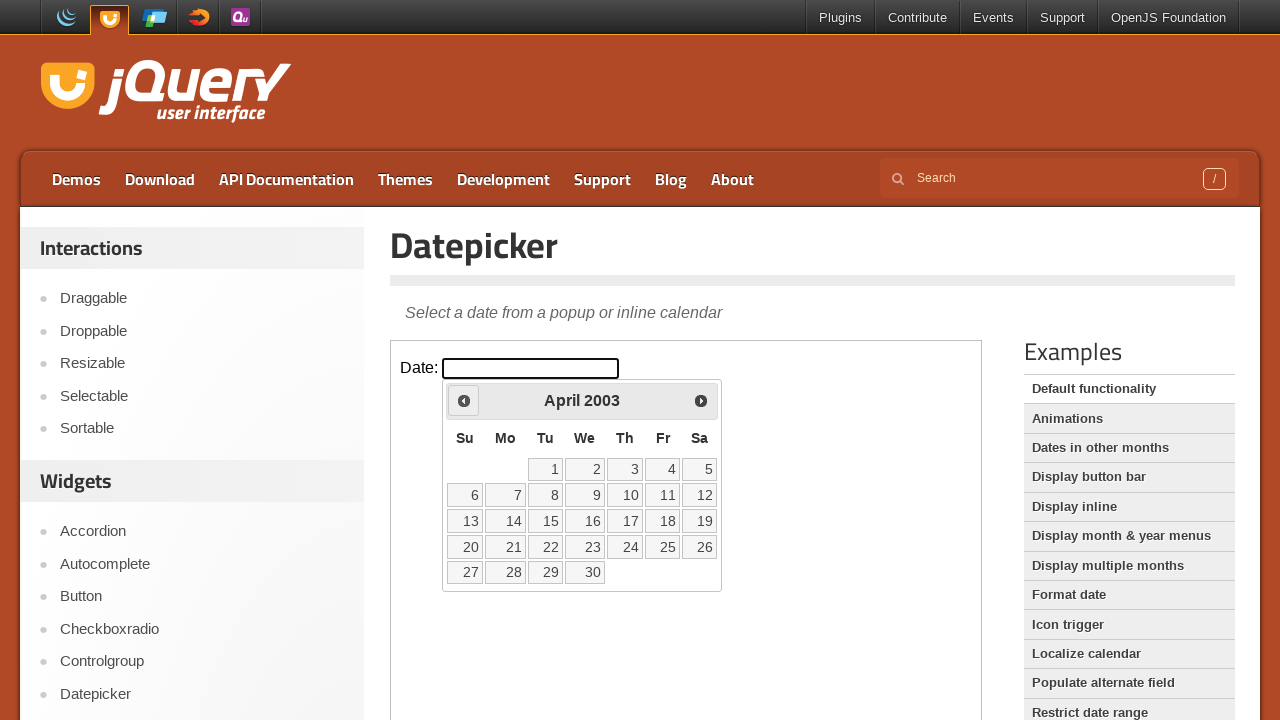

Checked current month and year: April 2003
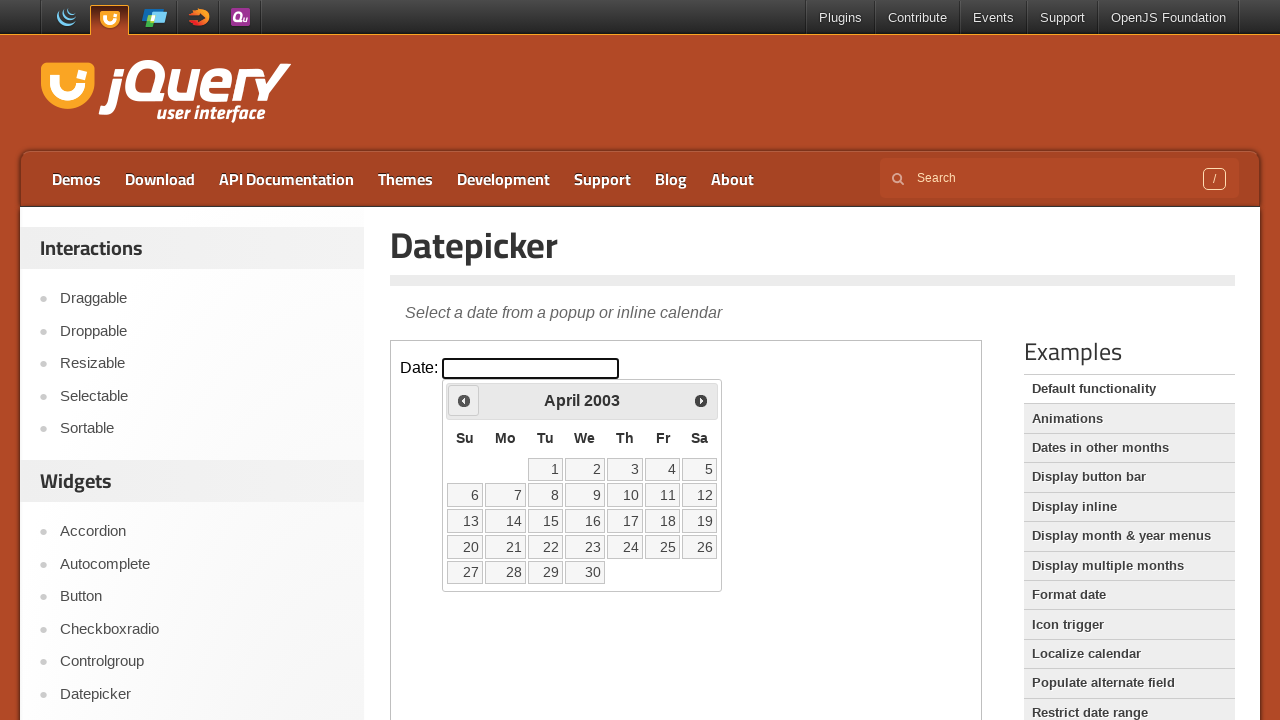

Clicked Previous button to navigate backward in the calendar at (464, 400) on iframe >> nth=0 >> internal:control=enter-frame >> span:has-text('Prev')
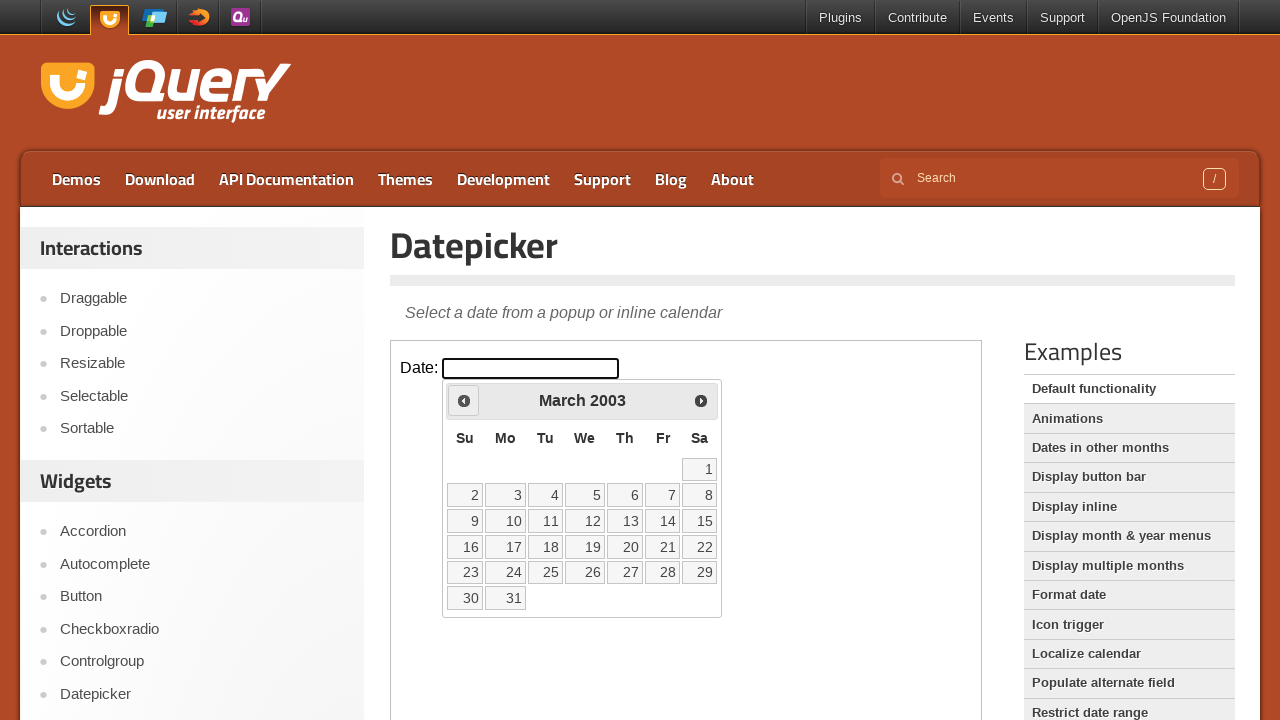

Checked current month and year: March 2003
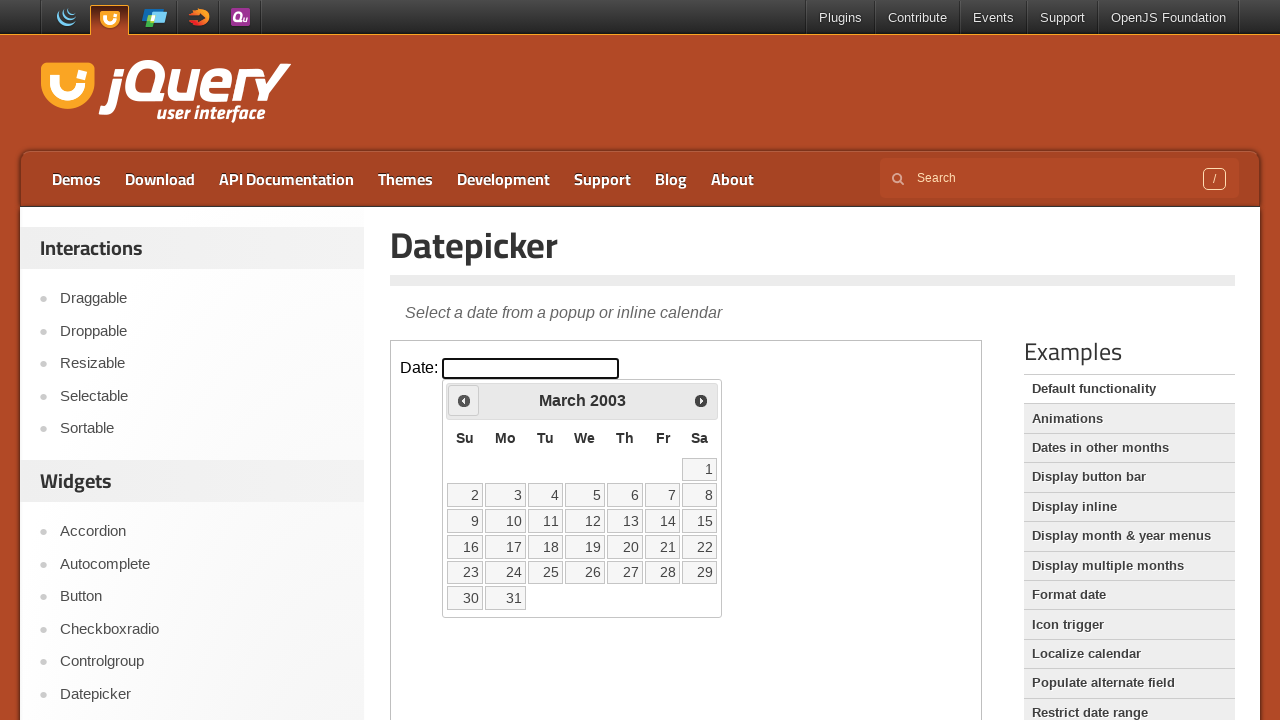

Clicked Previous button to navigate backward in the calendar at (464, 400) on iframe >> nth=0 >> internal:control=enter-frame >> span:has-text('Prev')
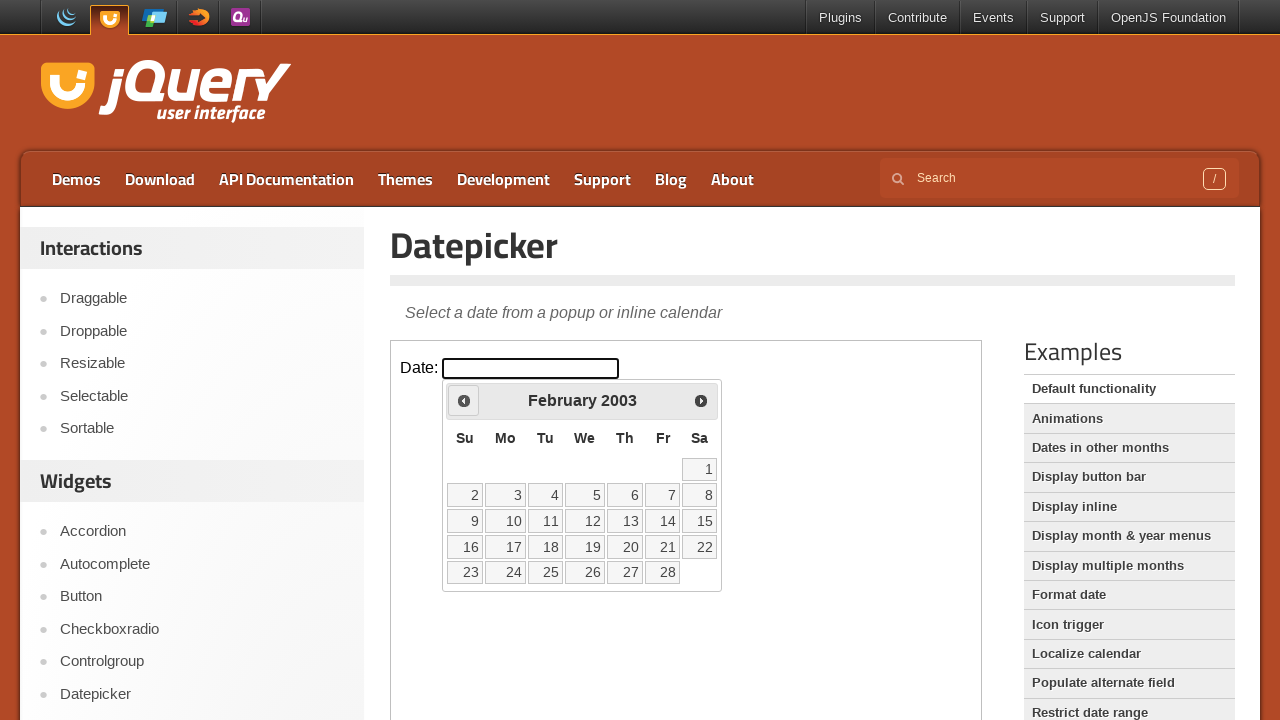

Checked current month and year: February 2003
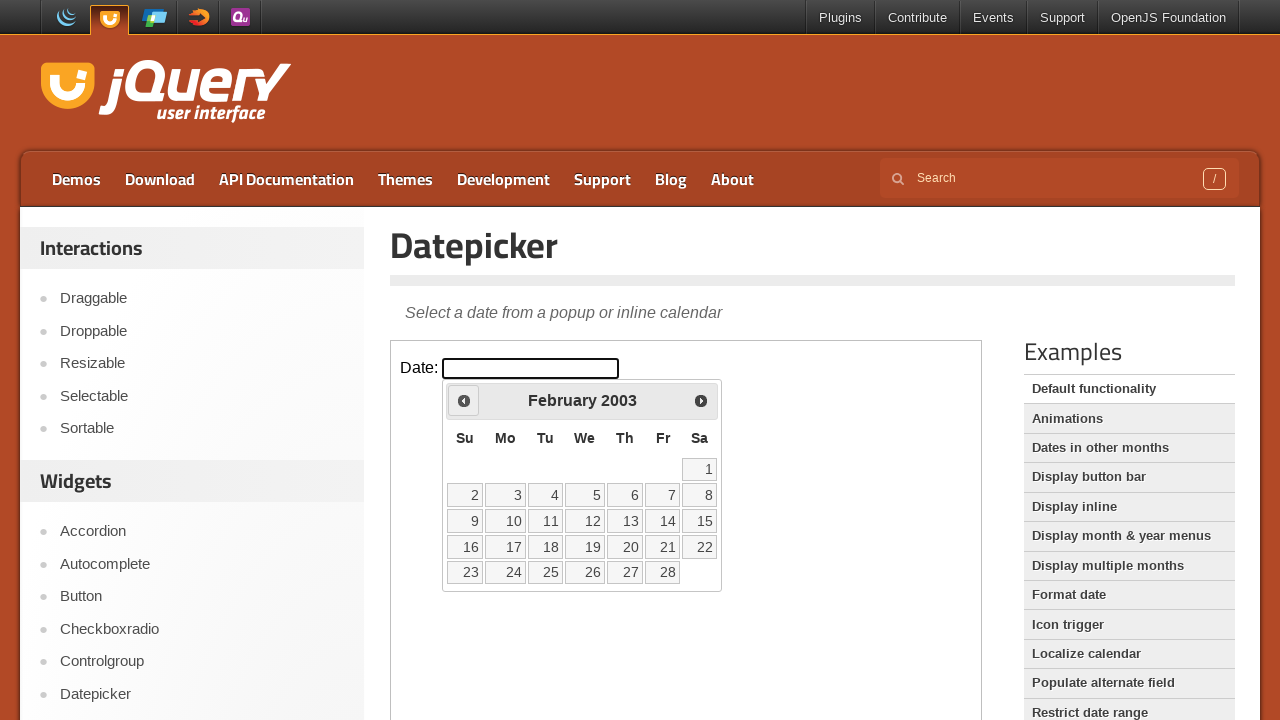

Clicked Previous button to navigate backward in the calendar at (464, 400) on iframe >> nth=0 >> internal:control=enter-frame >> span:has-text('Prev')
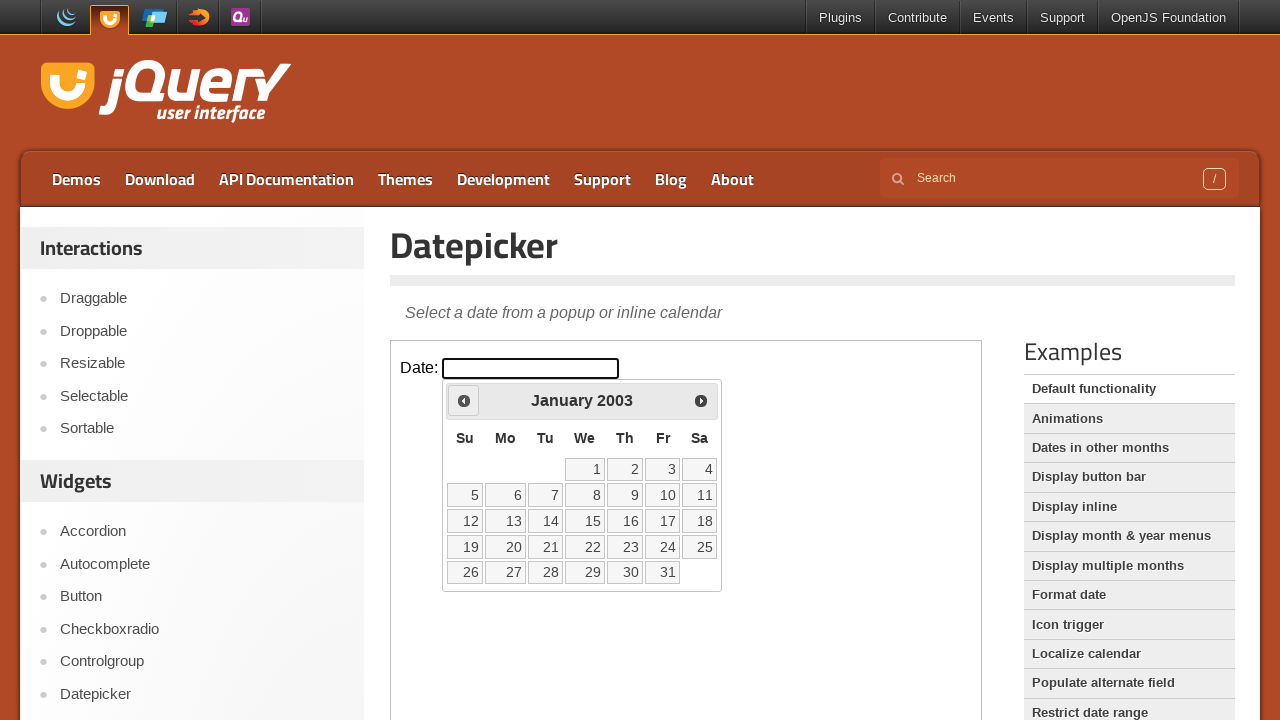

Checked current month and year: January 2003
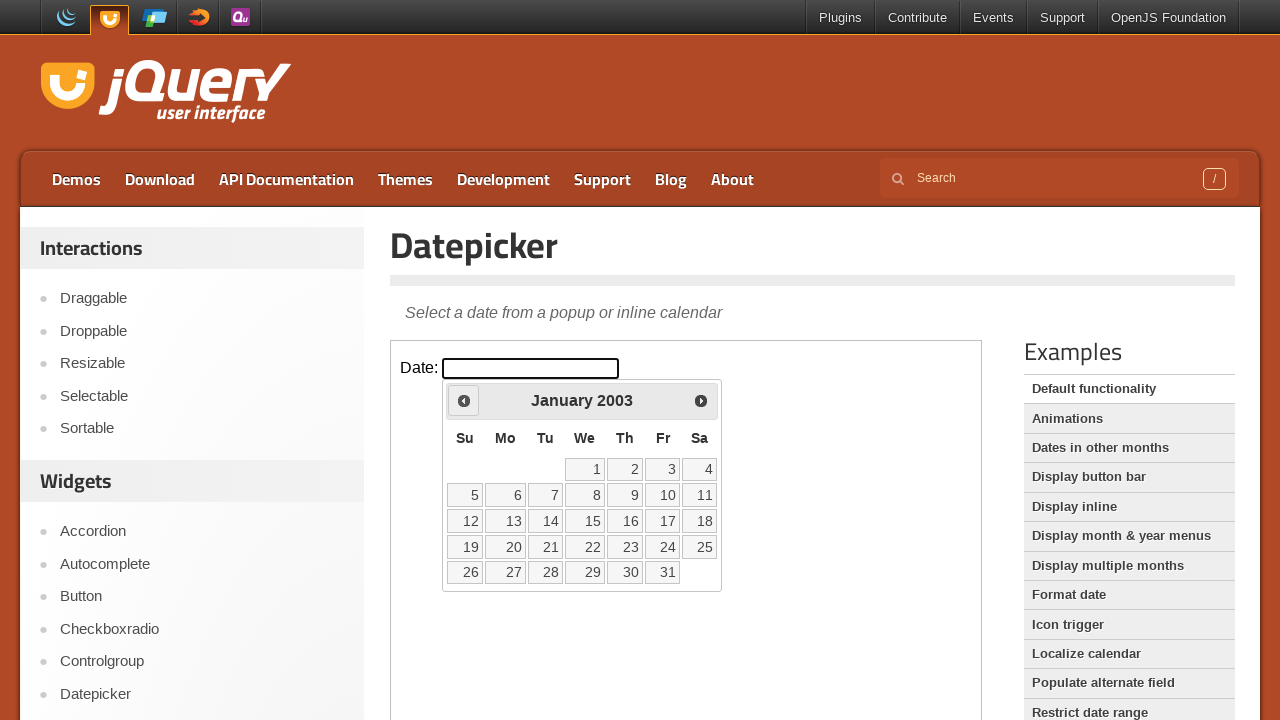

Clicked Previous button to navigate backward in the calendar at (464, 400) on iframe >> nth=0 >> internal:control=enter-frame >> span:has-text('Prev')
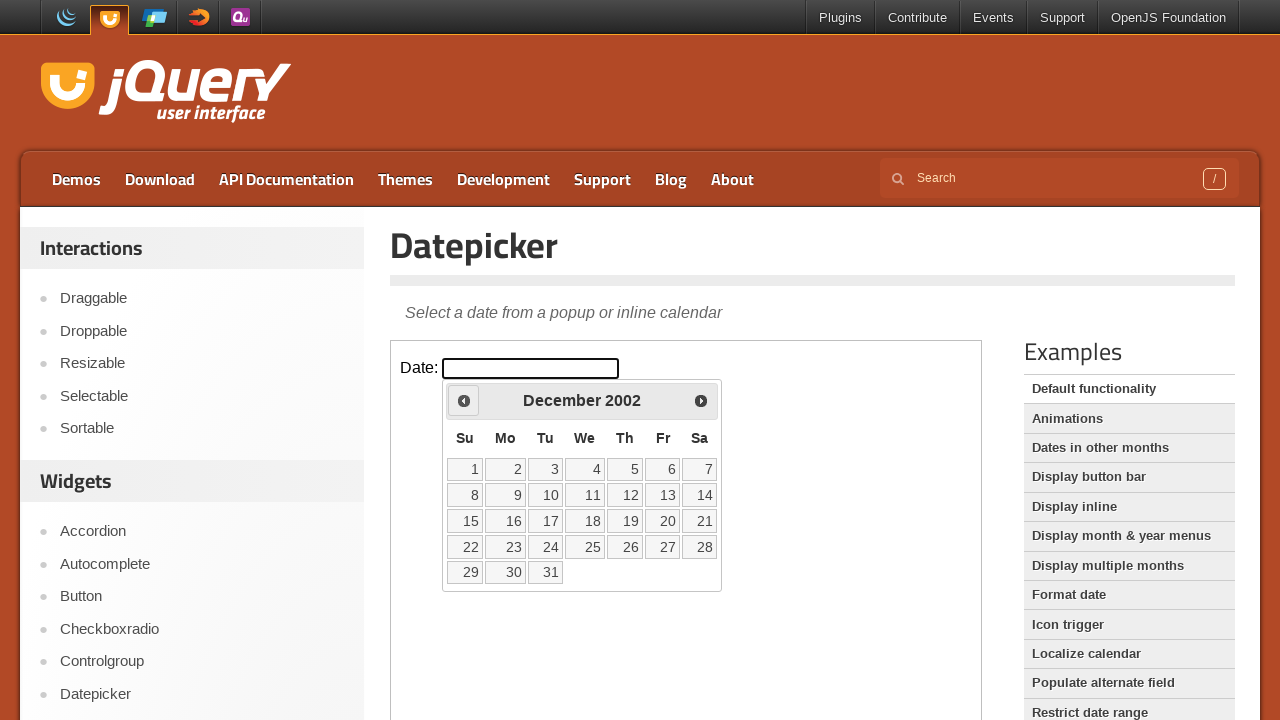

Checked current month and year: December 2002
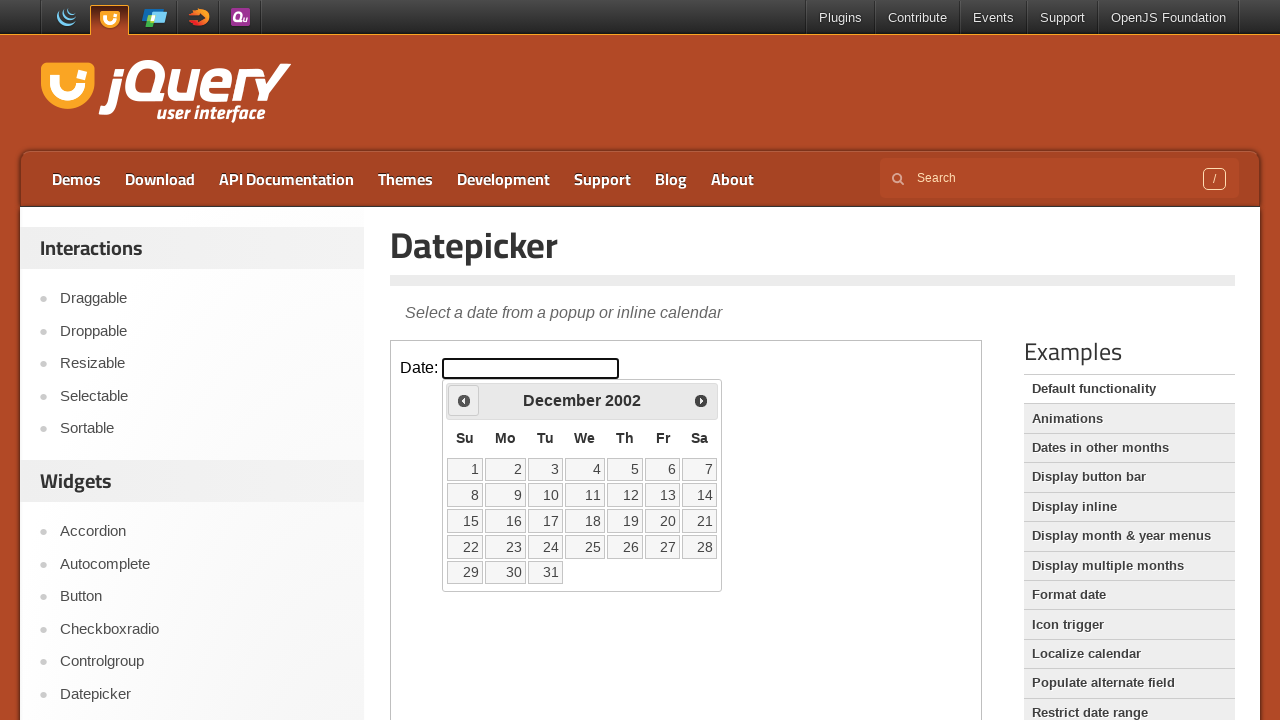

Clicked Previous button to navigate backward in the calendar at (464, 400) on iframe >> nth=0 >> internal:control=enter-frame >> span:has-text('Prev')
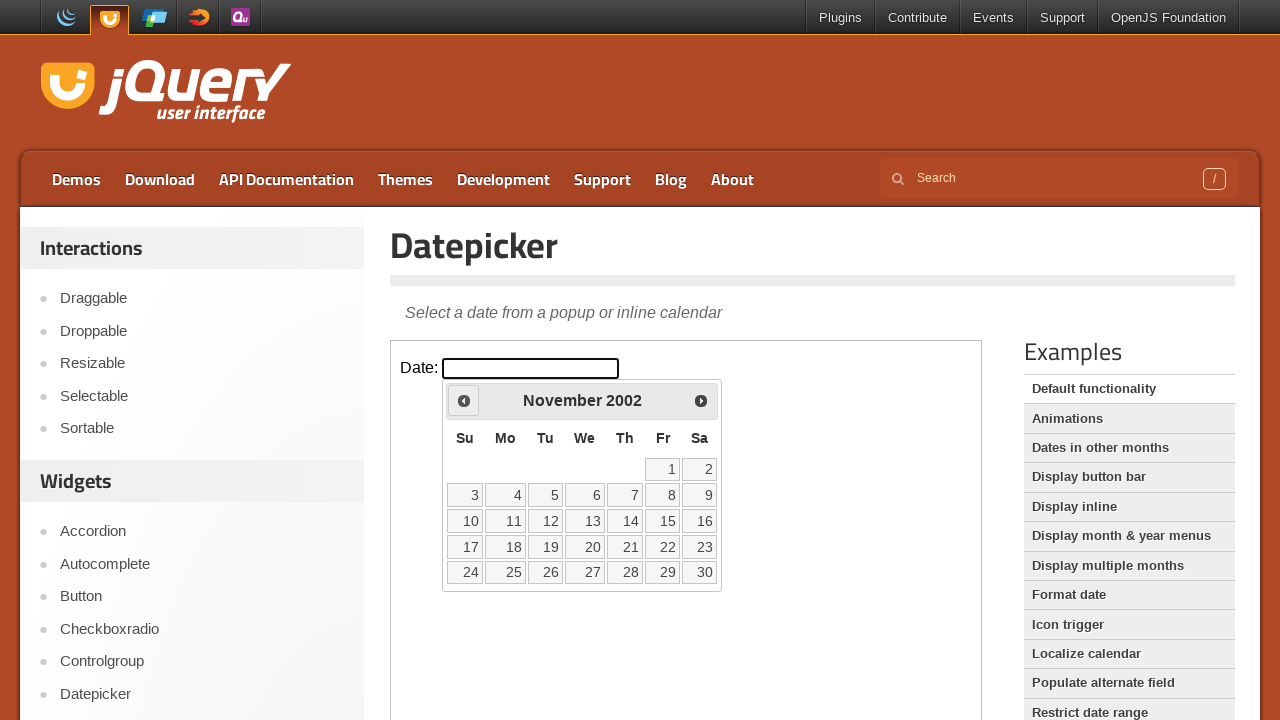

Checked current month and year: November 2002
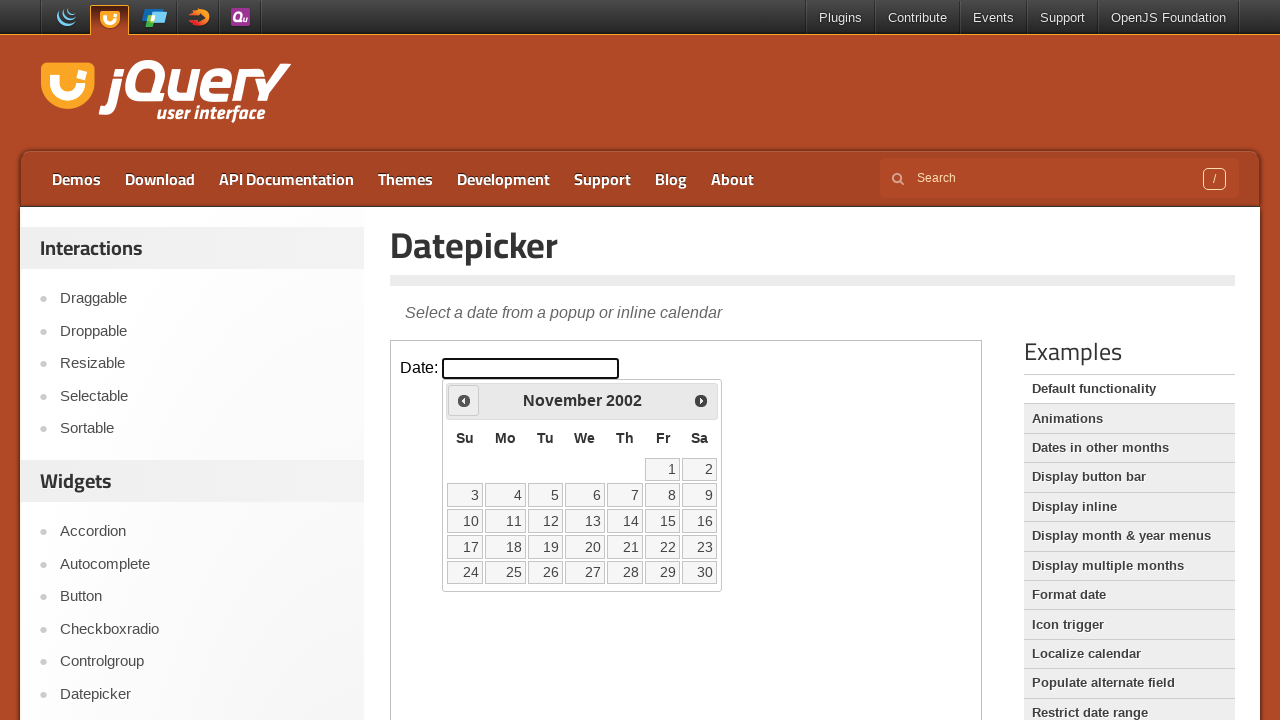

Clicked Previous button to navigate backward in the calendar at (464, 400) on iframe >> nth=0 >> internal:control=enter-frame >> span:has-text('Prev')
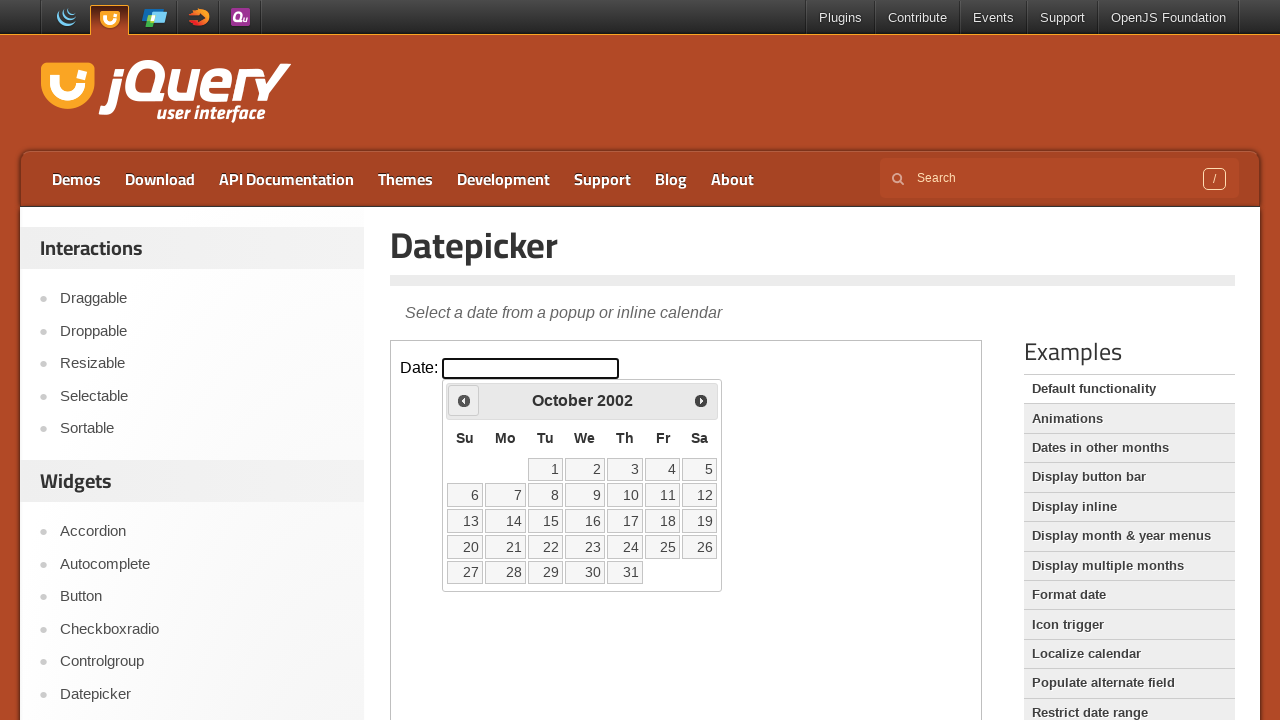

Checked current month and year: October 2002
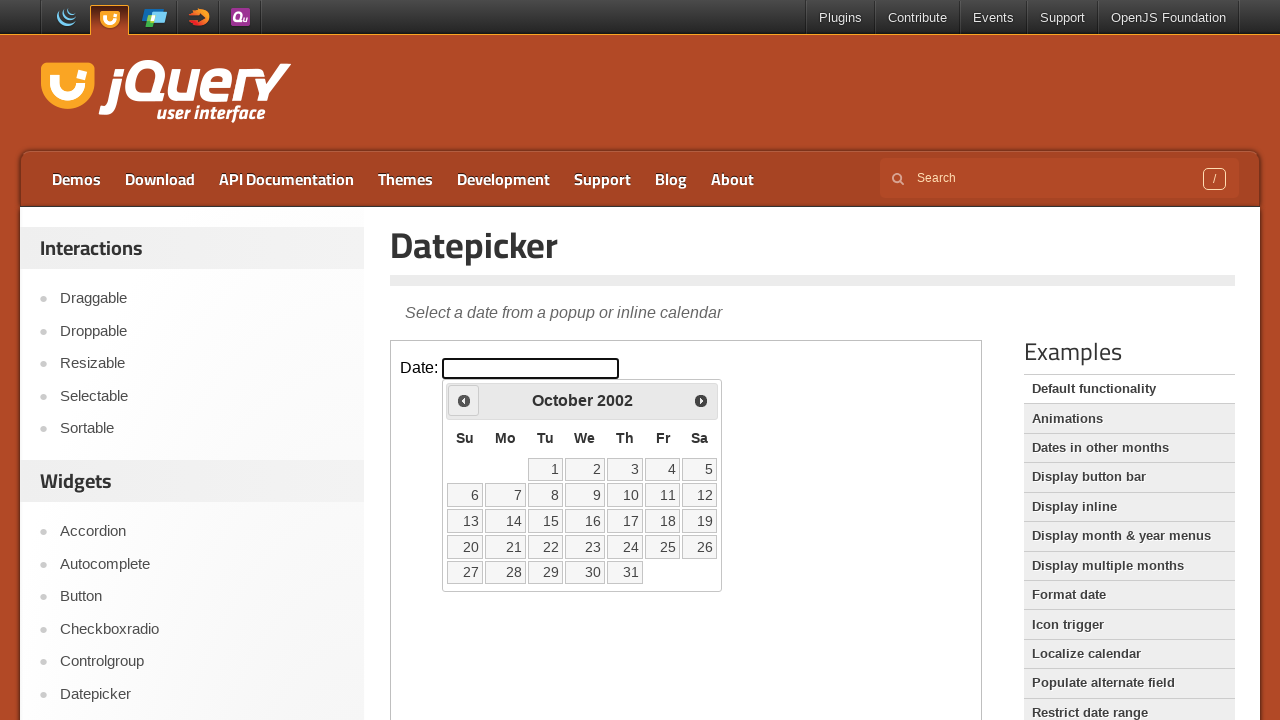

Clicked Previous button to navigate backward in the calendar at (464, 400) on iframe >> nth=0 >> internal:control=enter-frame >> span:has-text('Prev')
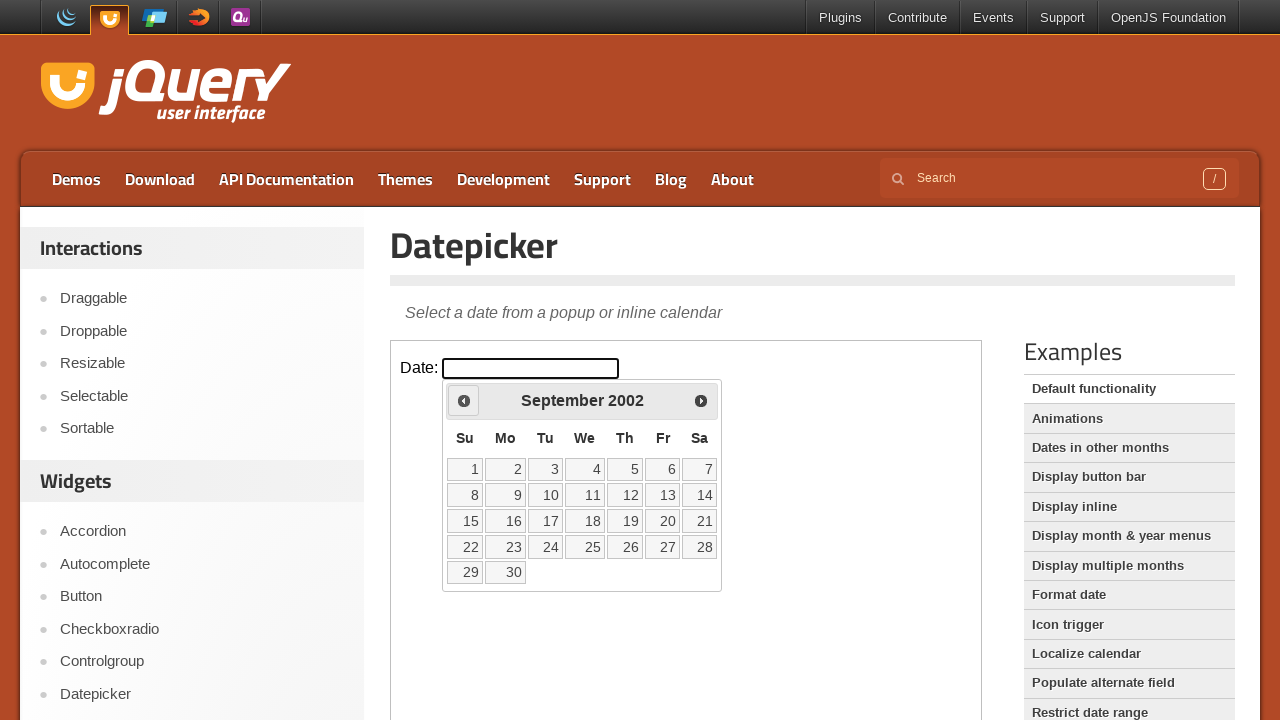

Checked current month and year: September 2002
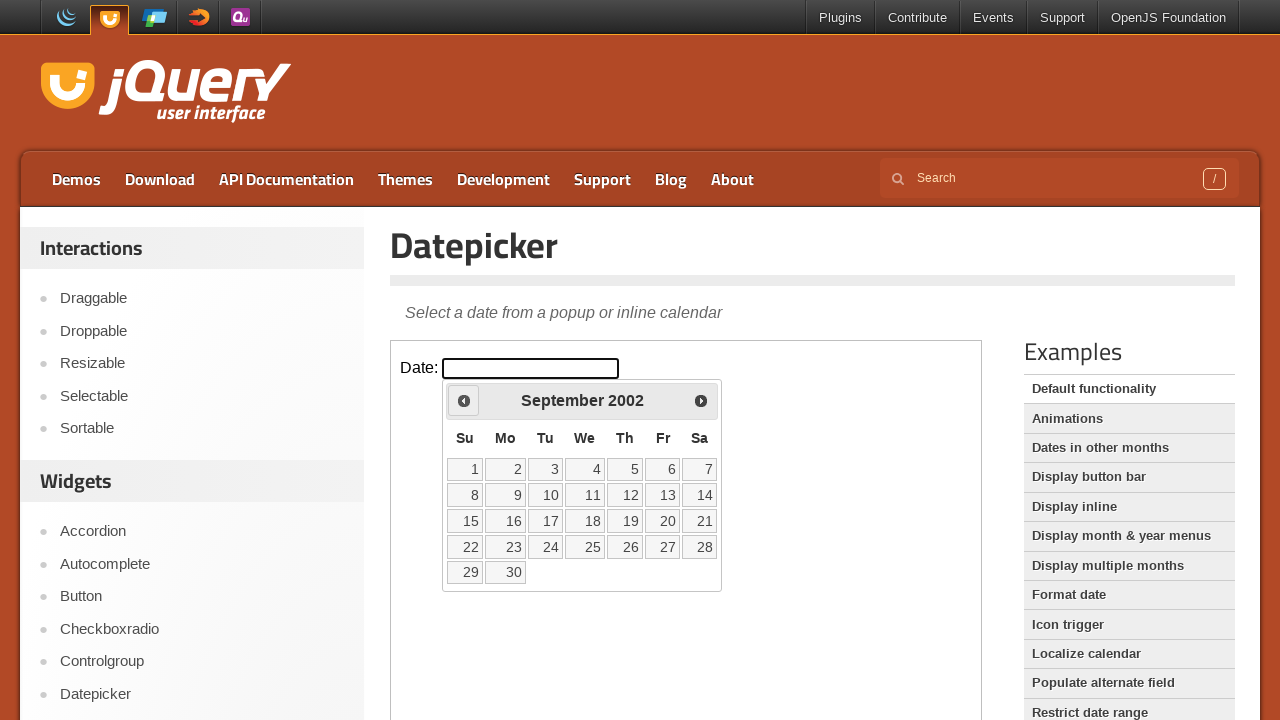

Clicked Previous button to navigate backward in the calendar at (464, 400) on iframe >> nth=0 >> internal:control=enter-frame >> span:has-text('Prev')
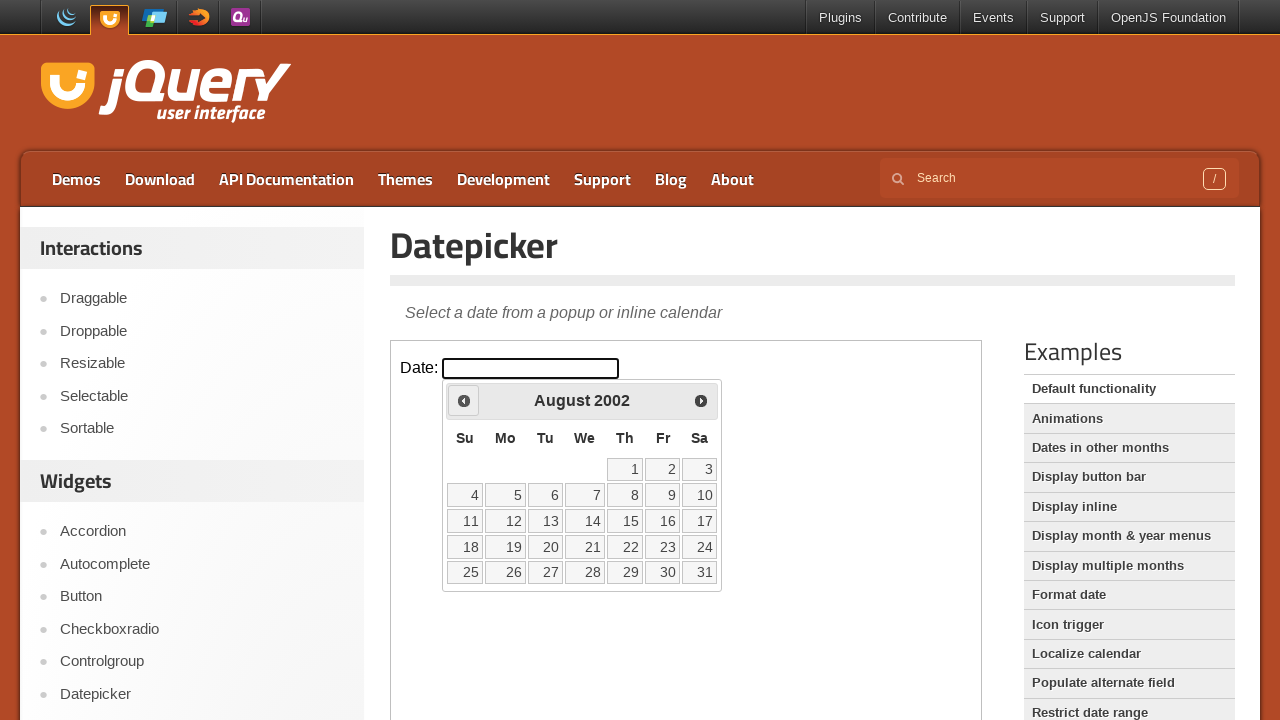

Checked current month and year: August 2002
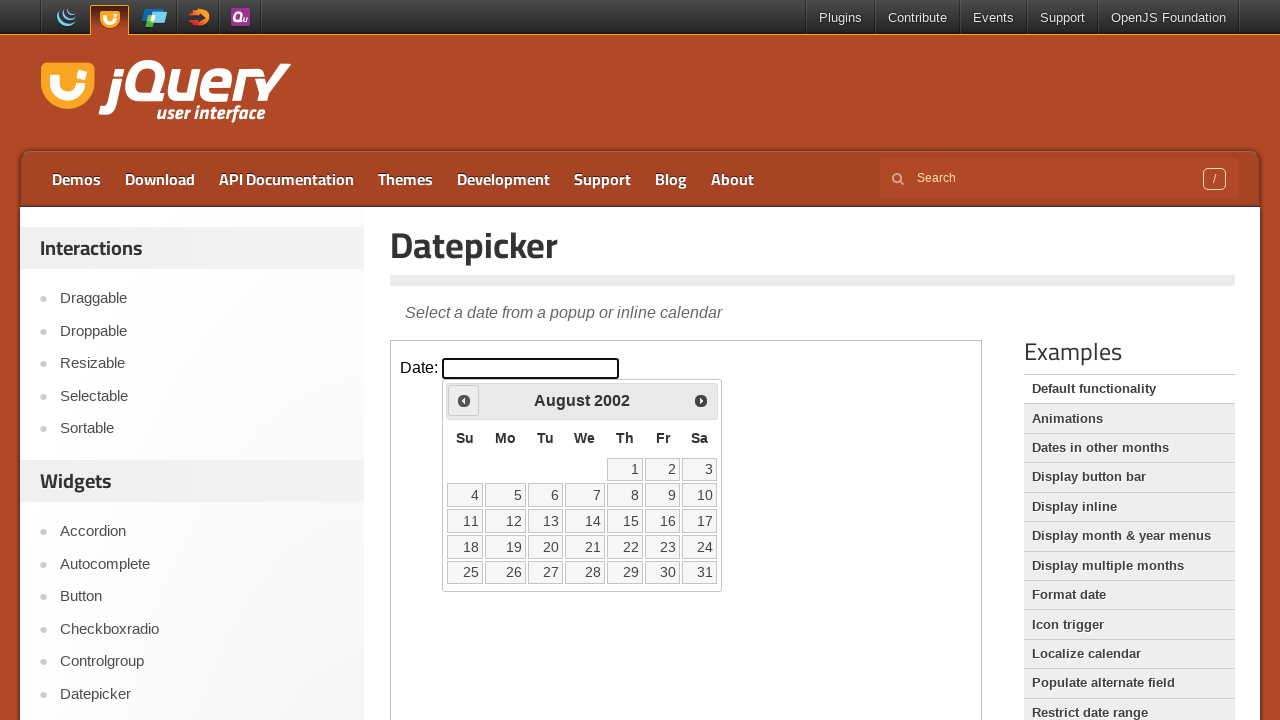

Clicked Previous button to navigate backward in the calendar at (464, 400) on iframe >> nth=0 >> internal:control=enter-frame >> span:has-text('Prev')
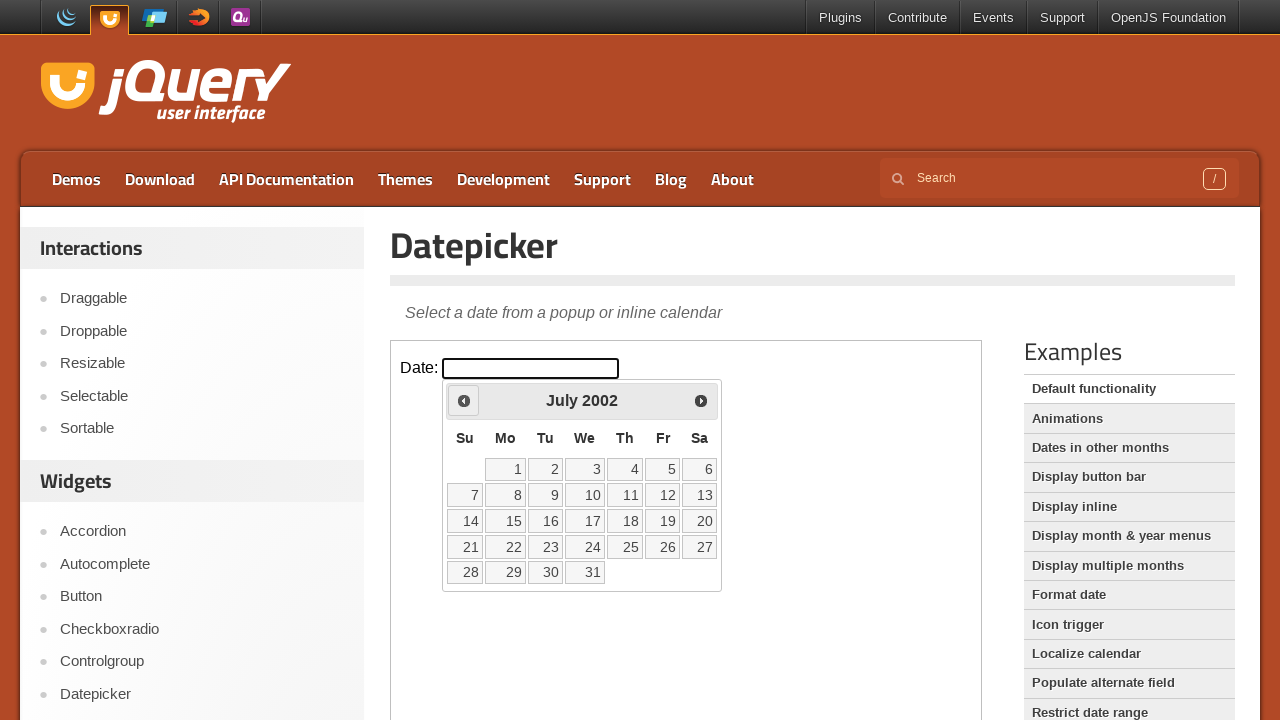

Checked current month and year: July 2002
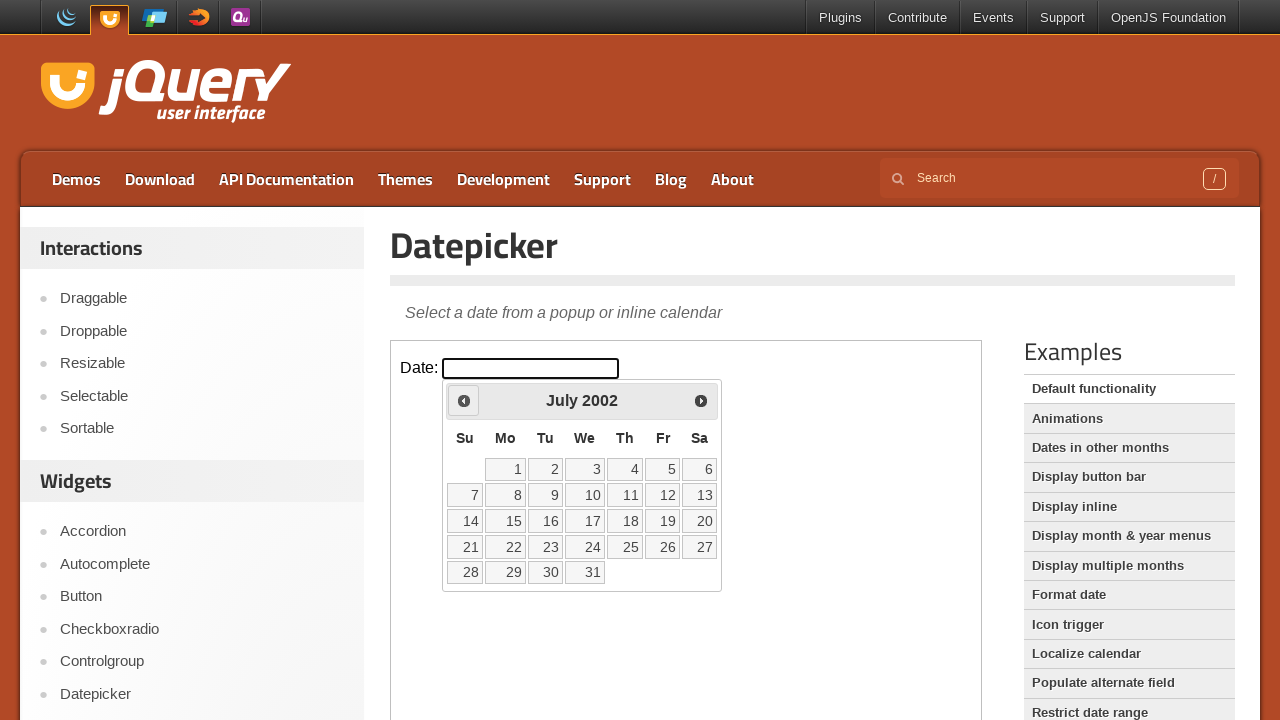

Clicked Previous button to navigate backward in the calendar at (464, 400) on iframe >> nth=0 >> internal:control=enter-frame >> span:has-text('Prev')
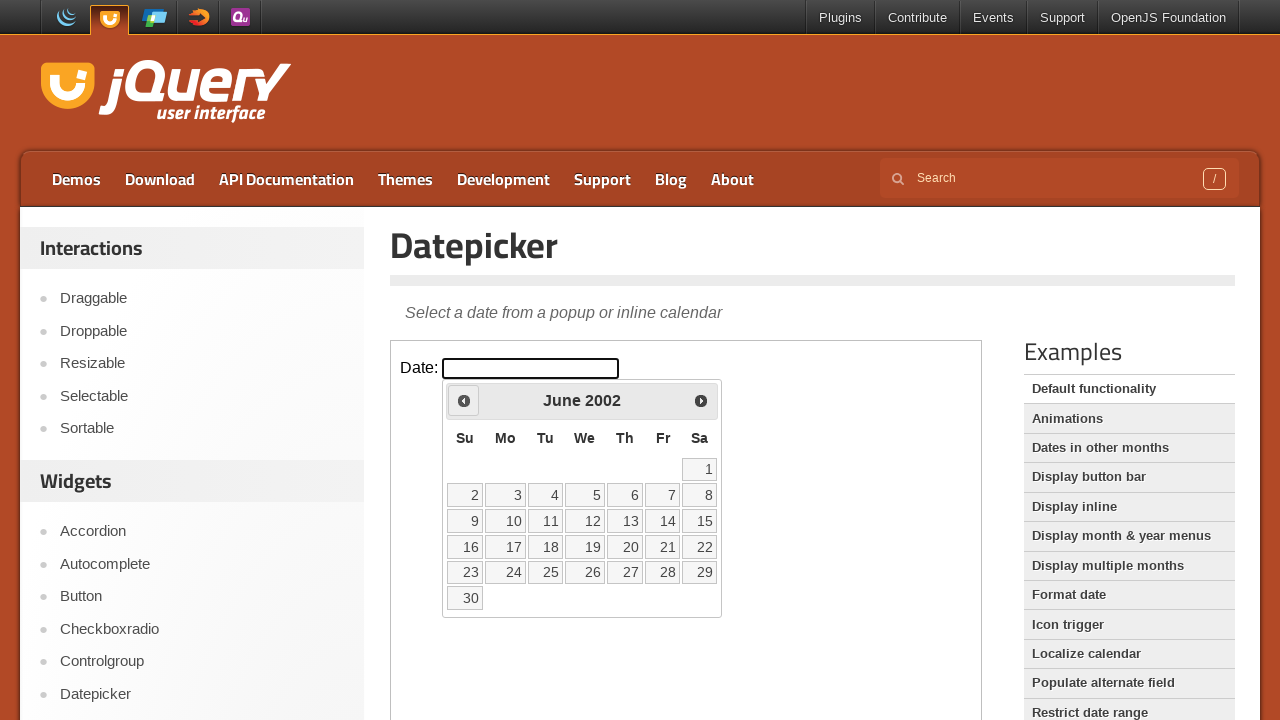

Checked current month and year: June 2002
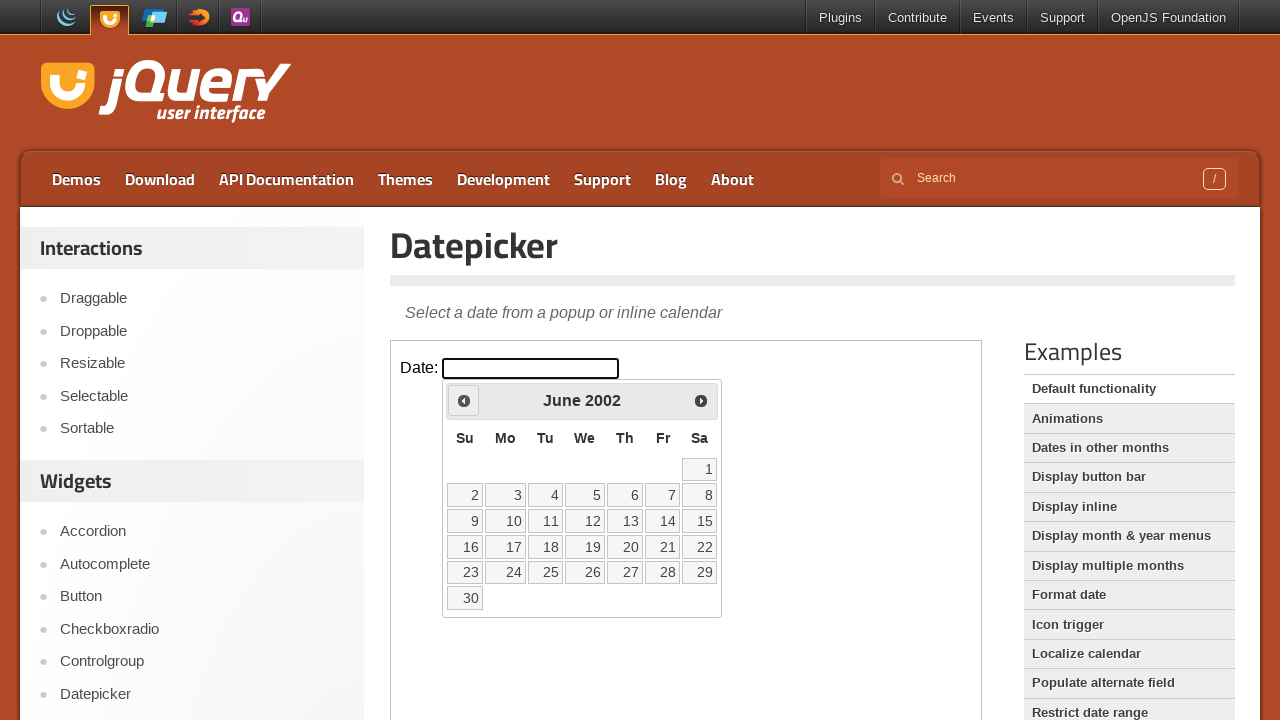

Clicked Previous button to navigate backward in the calendar at (464, 400) on iframe >> nth=0 >> internal:control=enter-frame >> span:has-text('Prev')
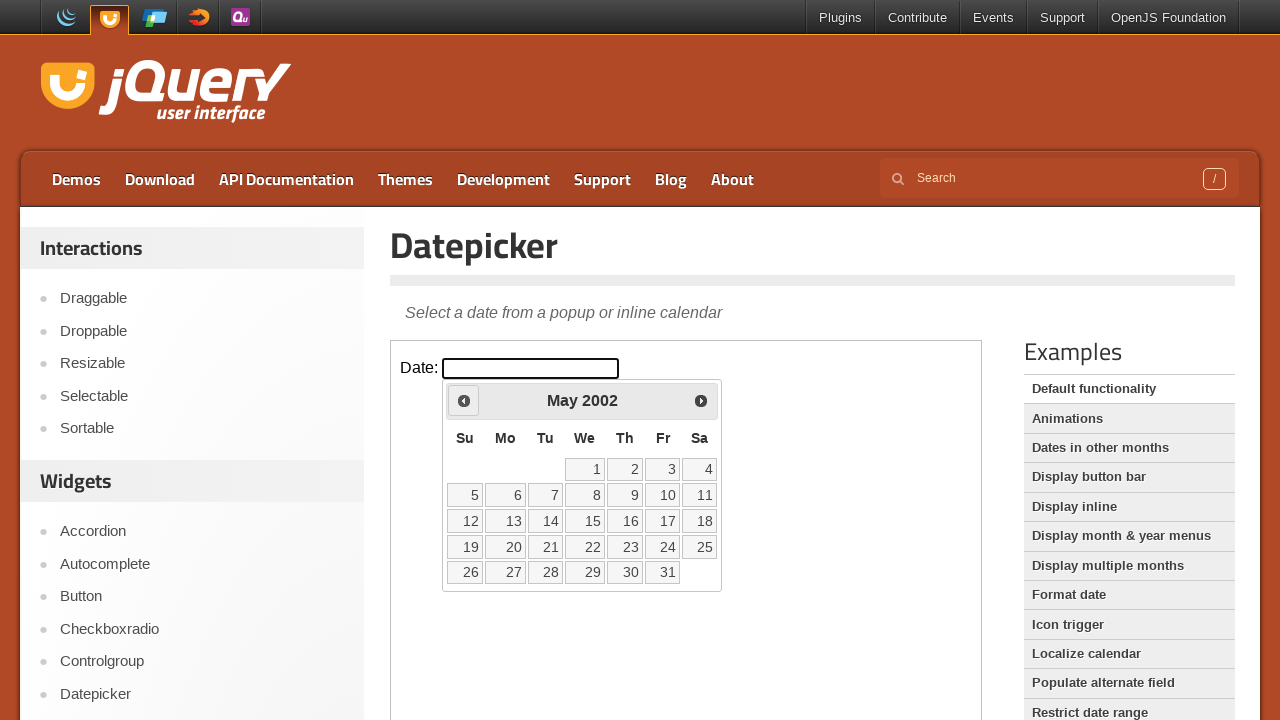

Checked current month and year: May 2002
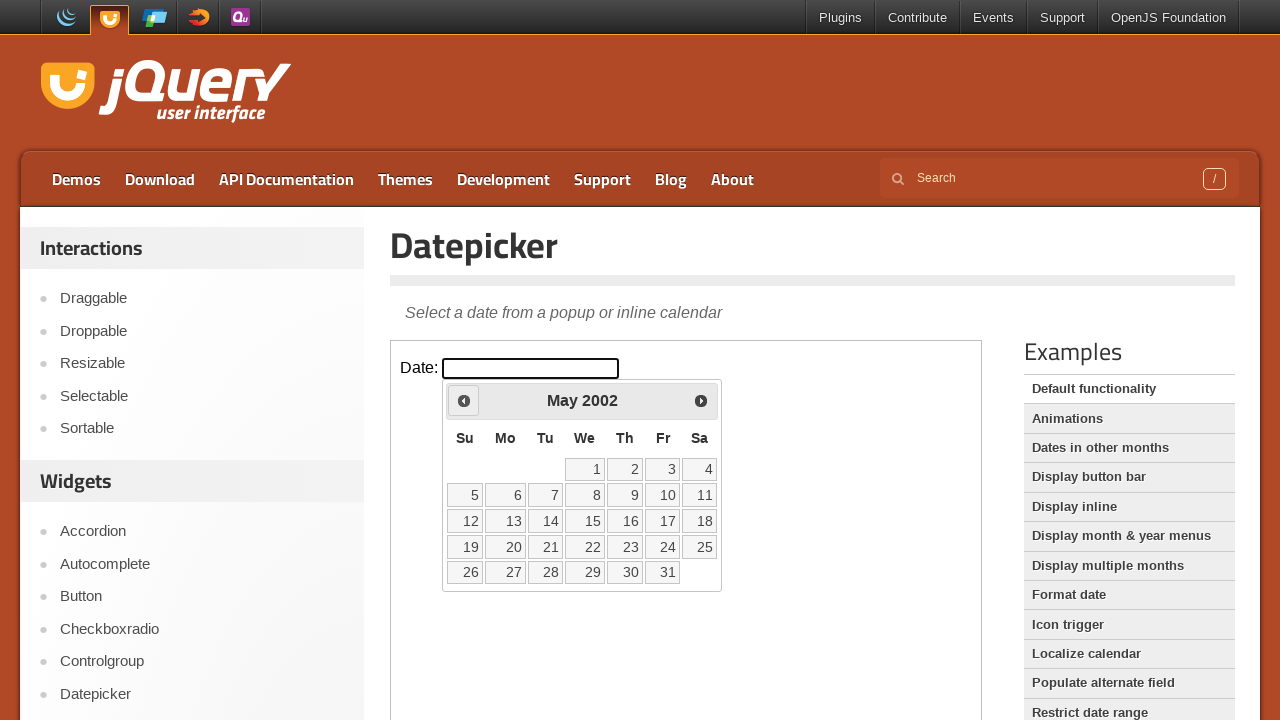

Clicked Previous button to navigate backward in the calendar at (464, 400) on iframe >> nth=0 >> internal:control=enter-frame >> span:has-text('Prev')
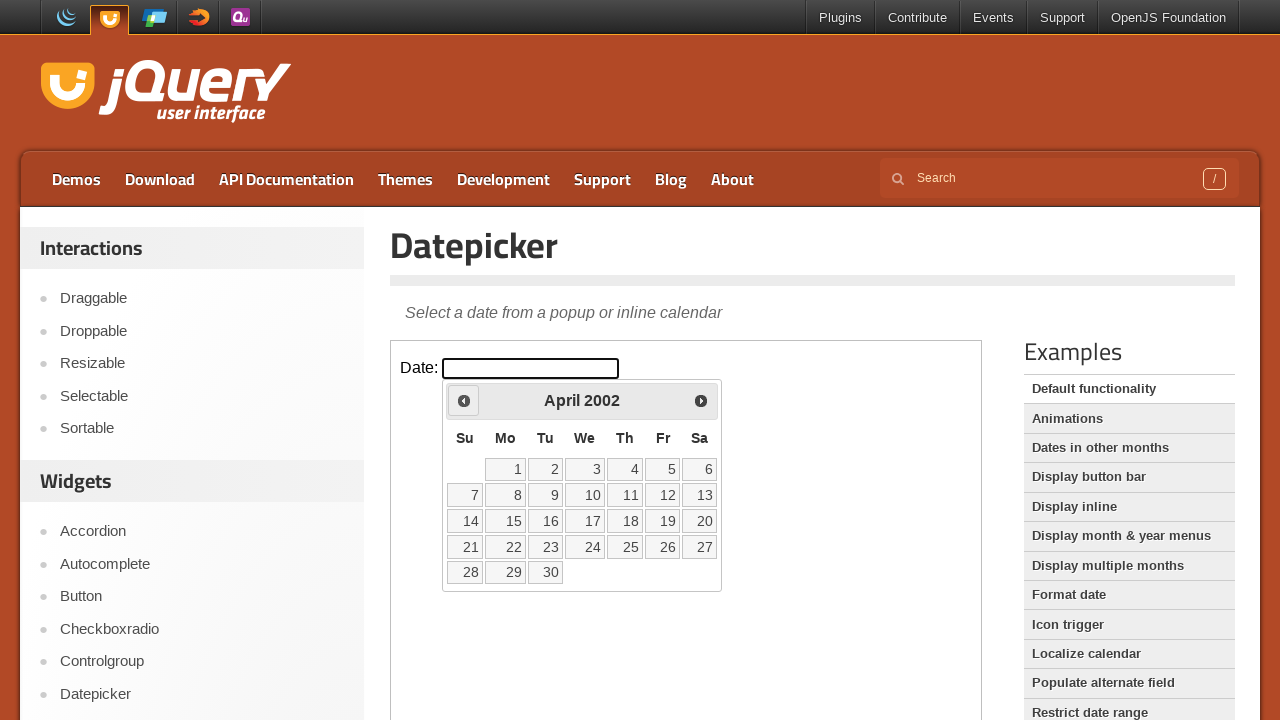

Checked current month and year: April 2002
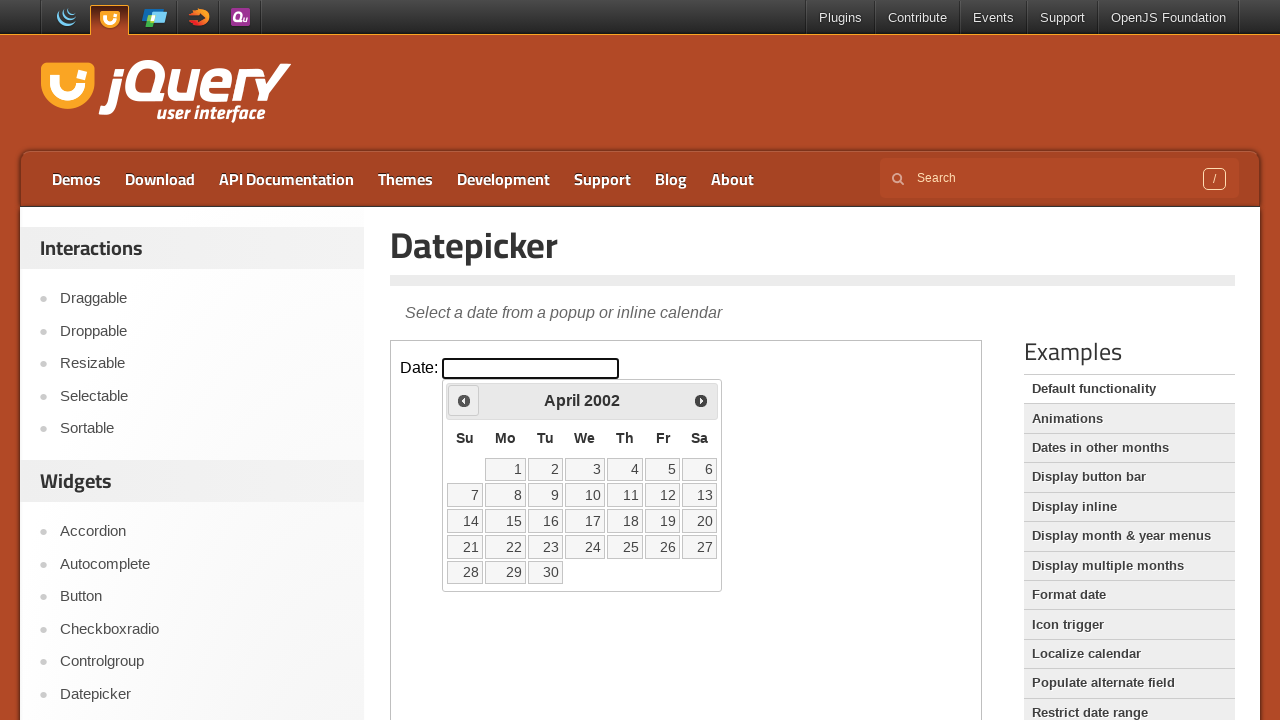

Clicked Previous button to navigate backward in the calendar at (464, 400) on iframe >> nth=0 >> internal:control=enter-frame >> span:has-text('Prev')
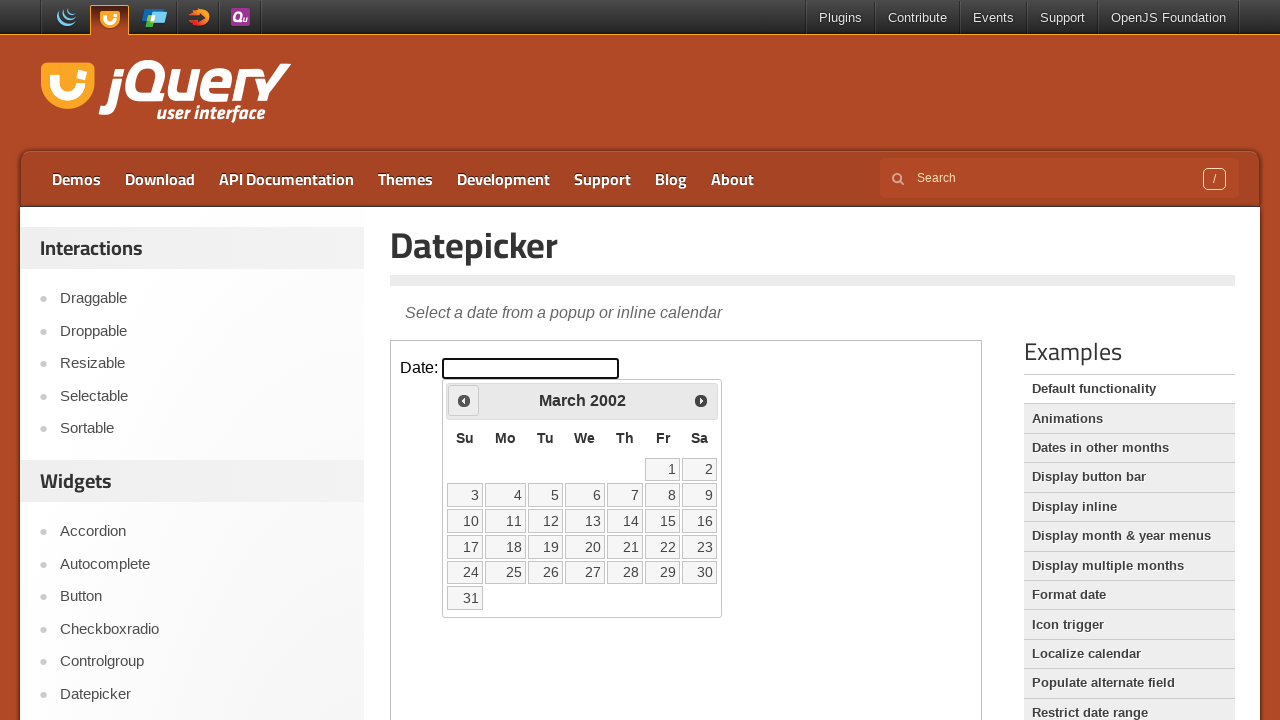

Checked current month and year: March 2002
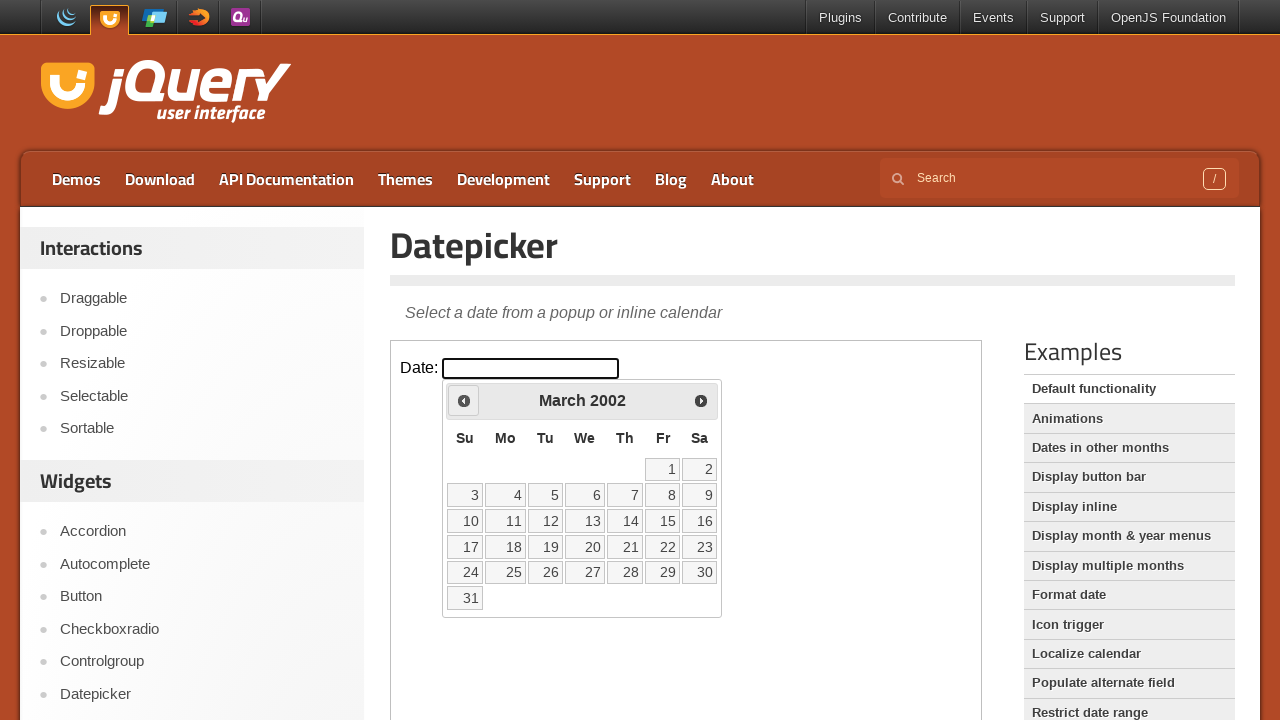

Clicked Previous button to navigate backward in the calendar at (464, 400) on iframe >> nth=0 >> internal:control=enter-frame >> span:has-text('Prev')
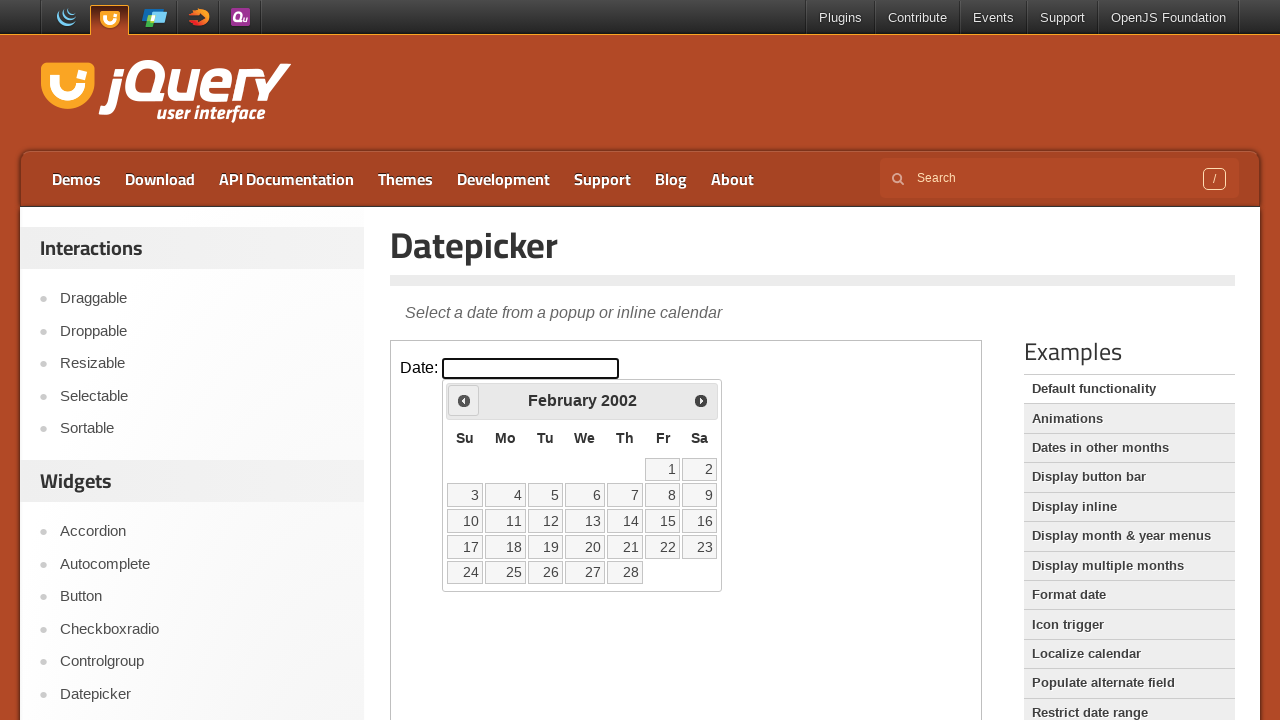

Checked current month and year: February 2002
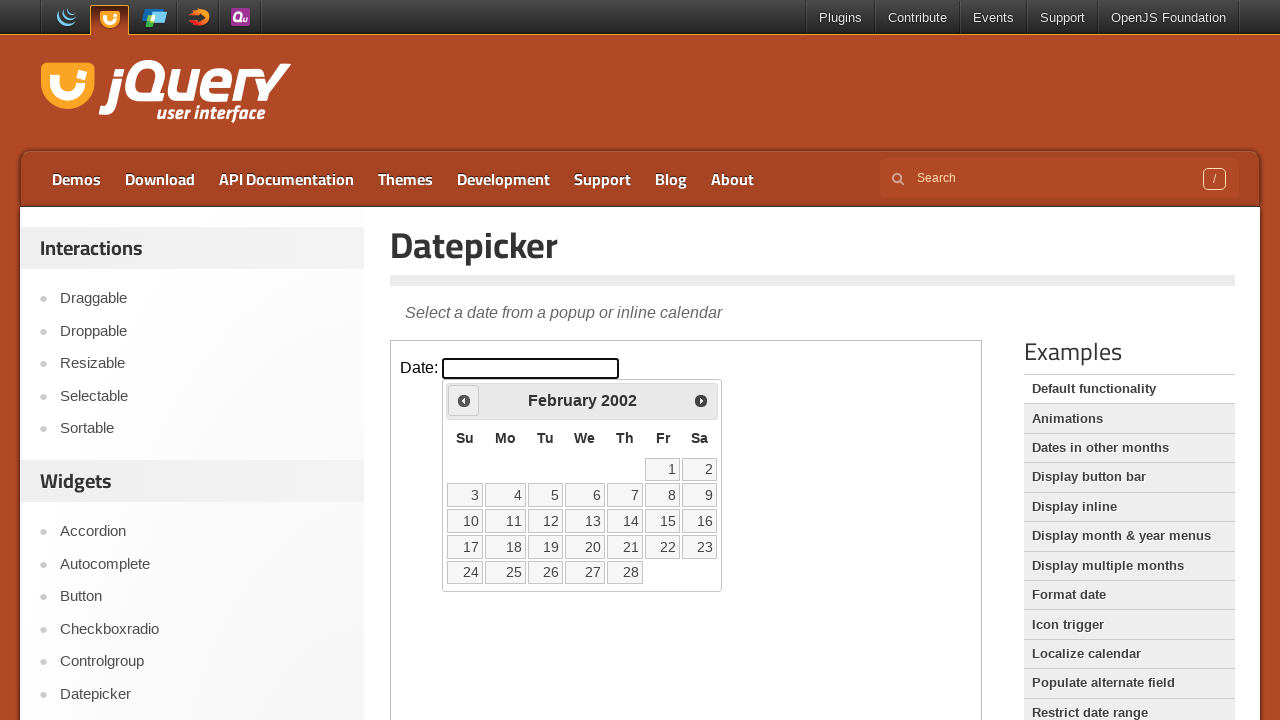

Clicked Previous button to navigate backward in the calendar at (464, 400) on iframe >> nth=0 >> internal:control=enter-frame >> span:has-text('Prev')
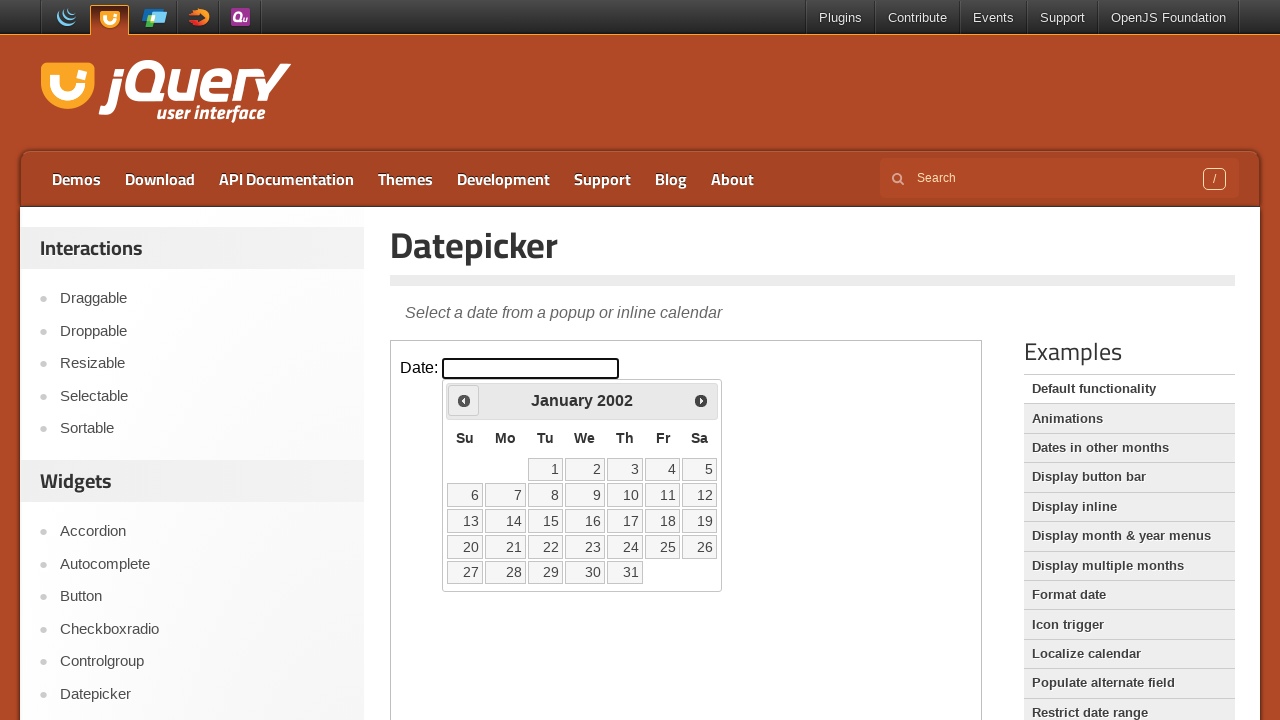

Checked current month and year: January 2002
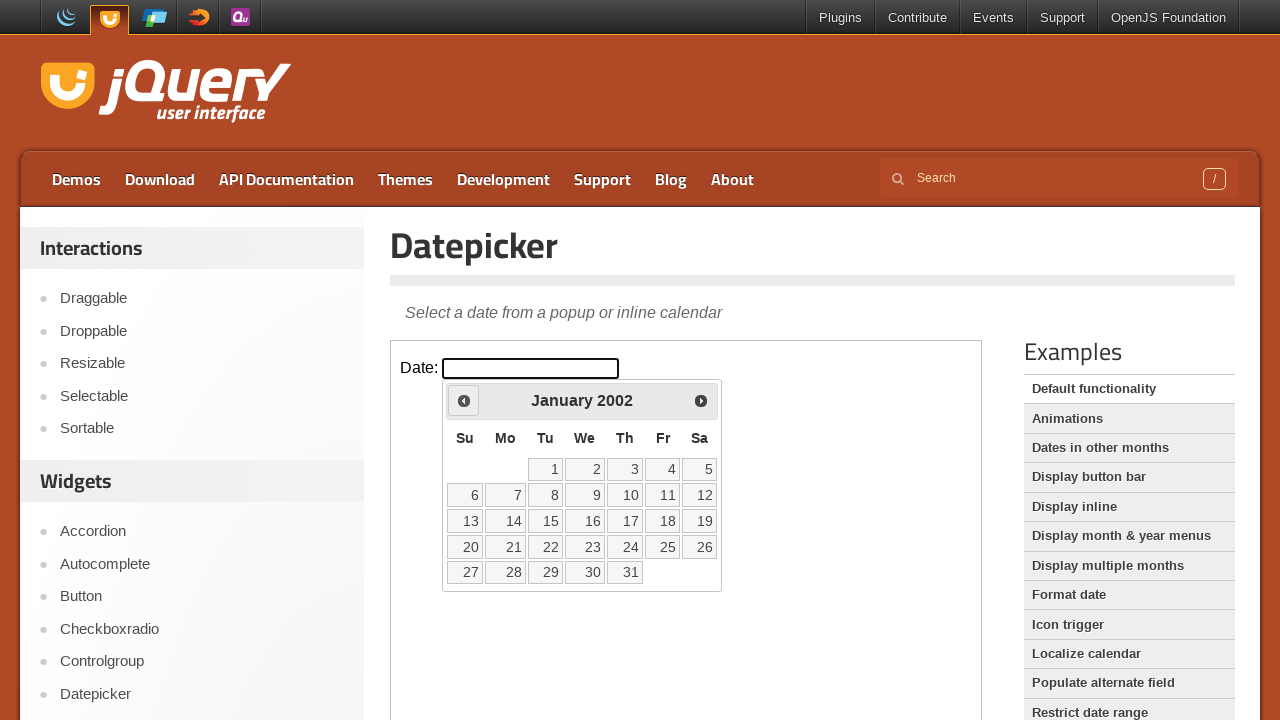

Clicked Previous button to navigate backward in the calendar at (464, 400) on iframe >> nth=0 >> internal:control=enter-frame >> span:has-text('Prev')
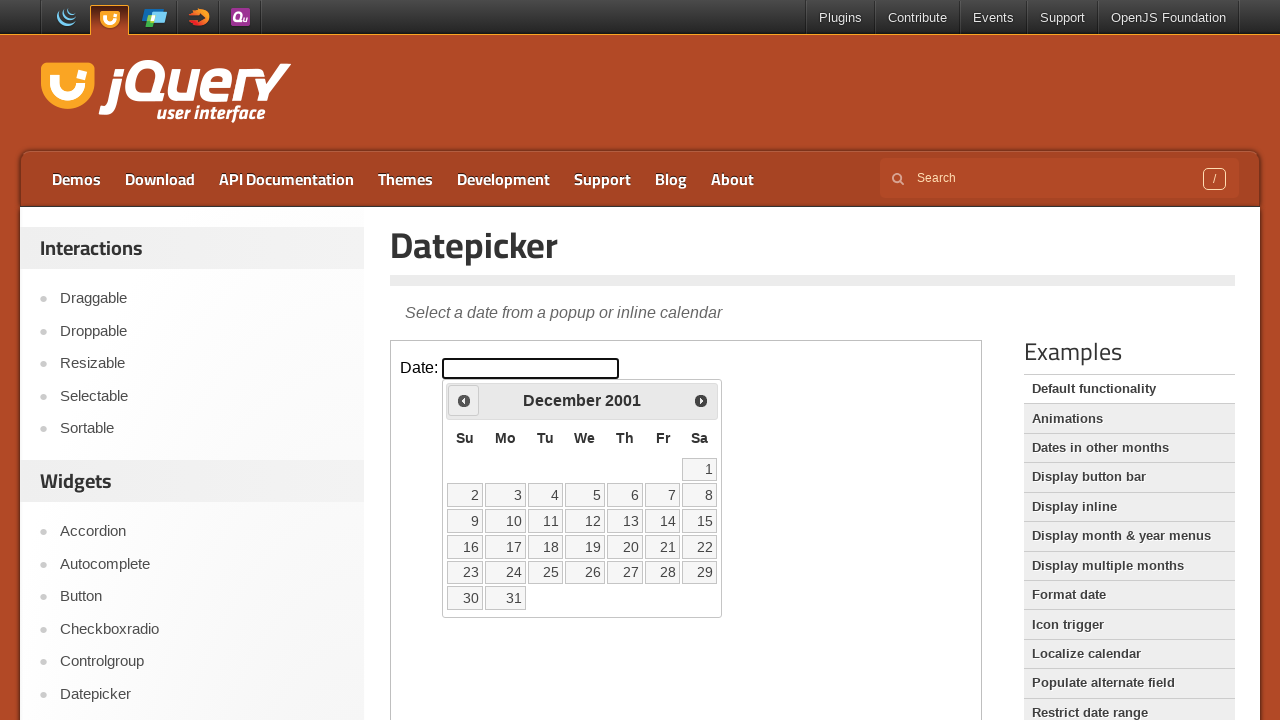

Checked current month and year: December 2001
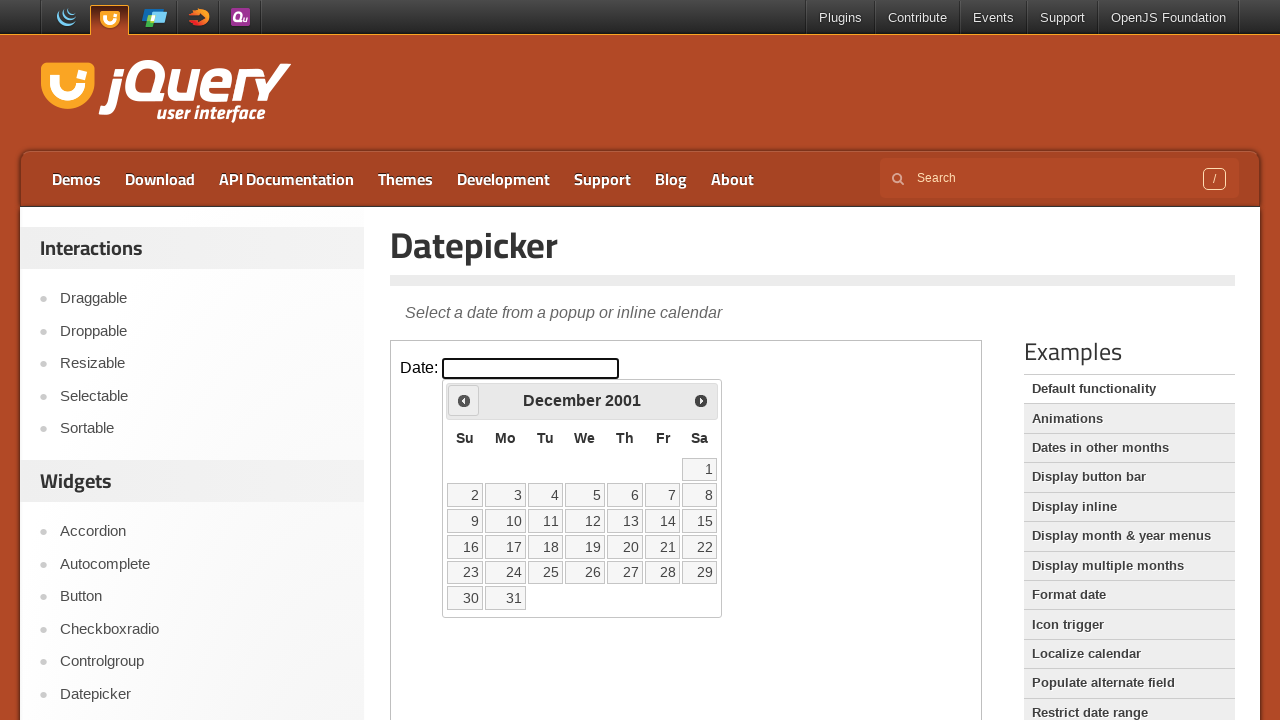

Clicked Previous button to navigate backward in the calendar at (464, 400) on iframe >> nth=0 >> internal:control=enter-frame >> span:has-text('Prev')
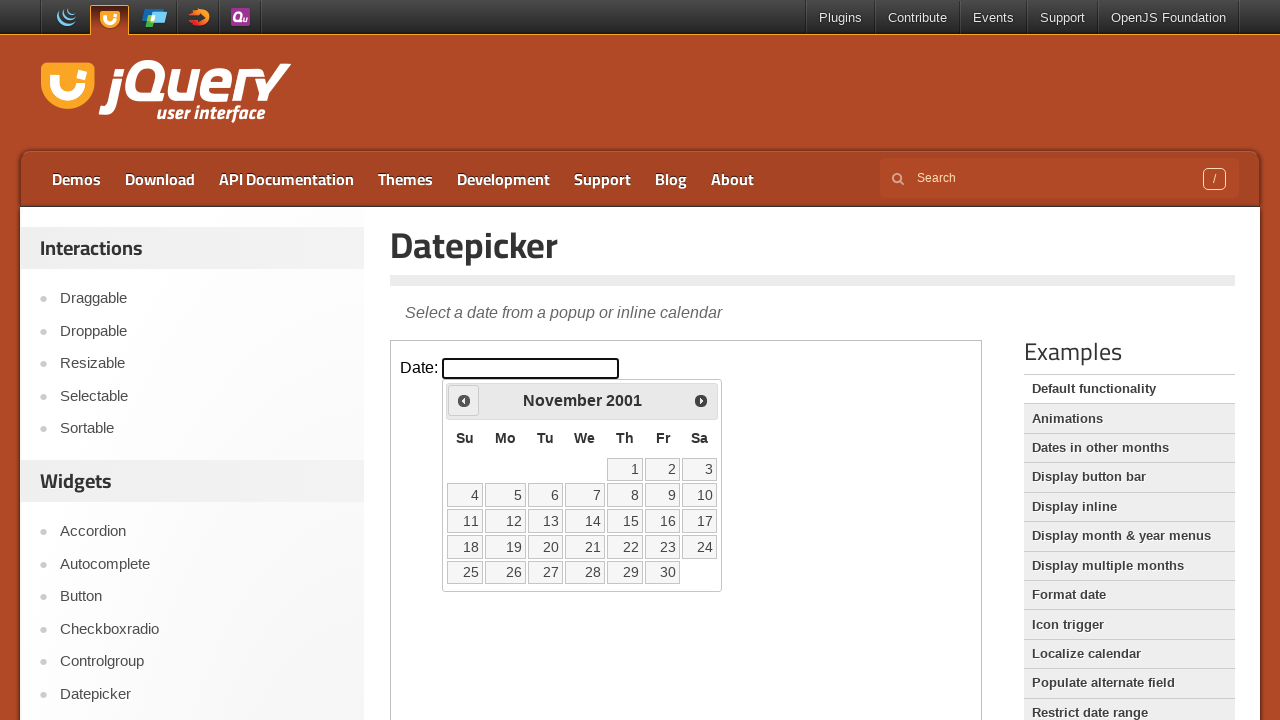

Checked current month and year: November 2001
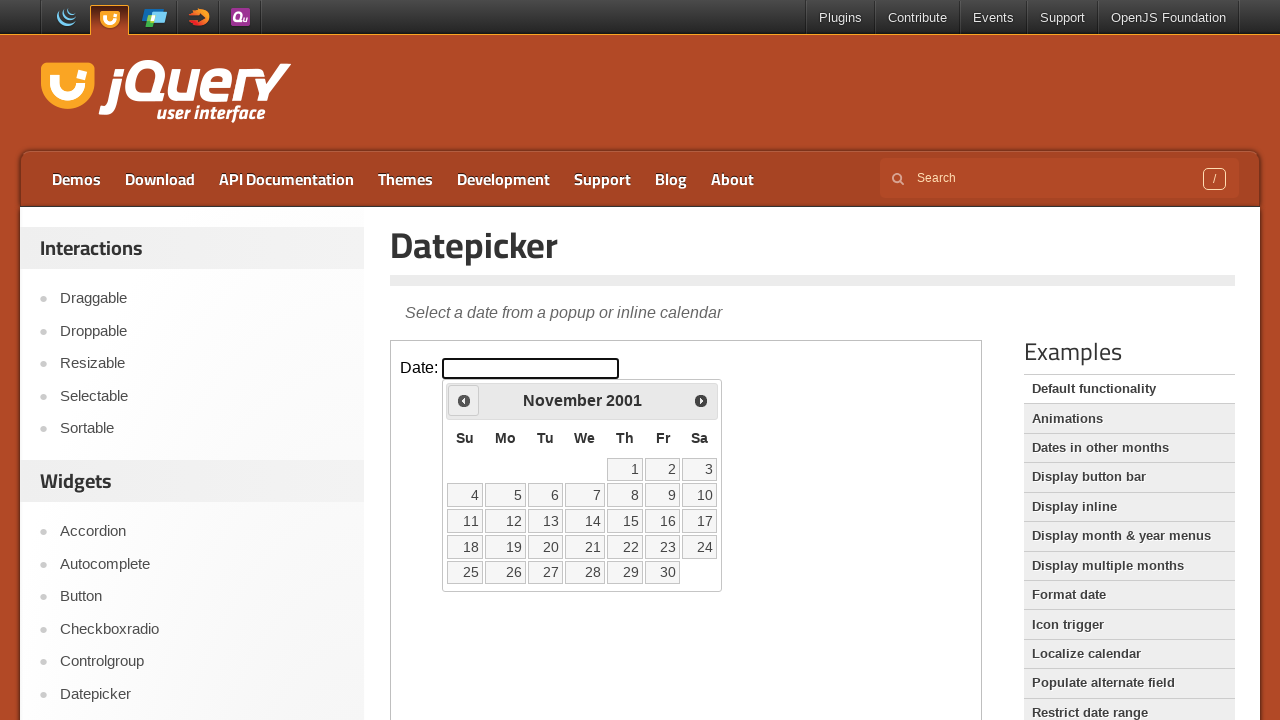

Clicked Previous button to navigate backward in the calendar at (464, 400) on iframe >> nth=0 >> internal:control=enter-frame >> span:has-text('Prev')
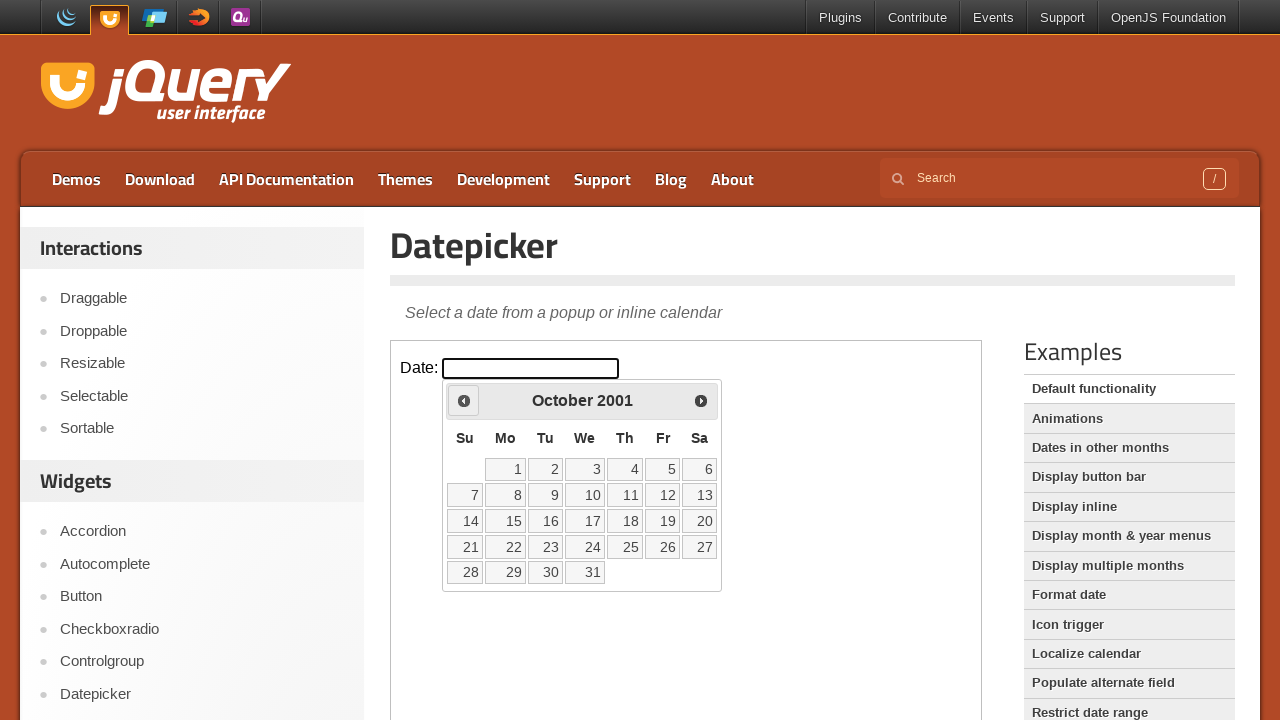

Checked current month and year: October 2001
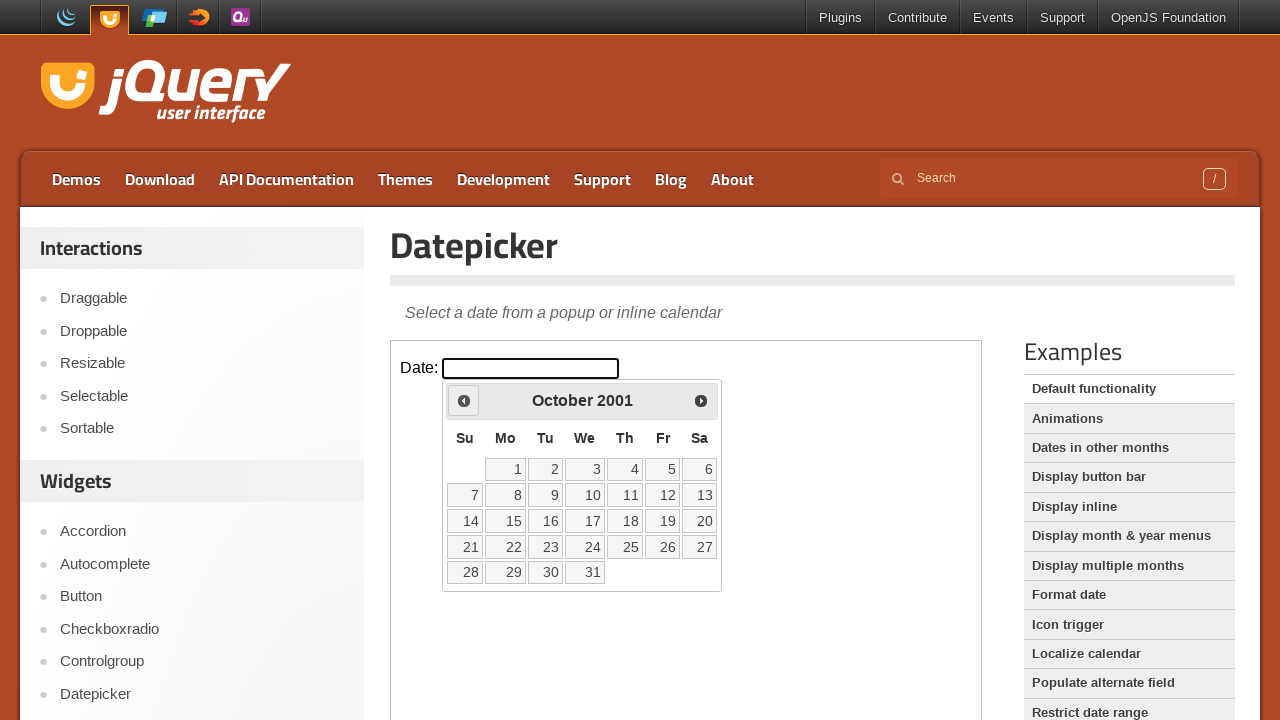

Clicked Previous button to navigate backward in the calendar at (464, 400) on iframe >> nth=0 >> internal:control=enter-frame >> span:has-text('Prev')
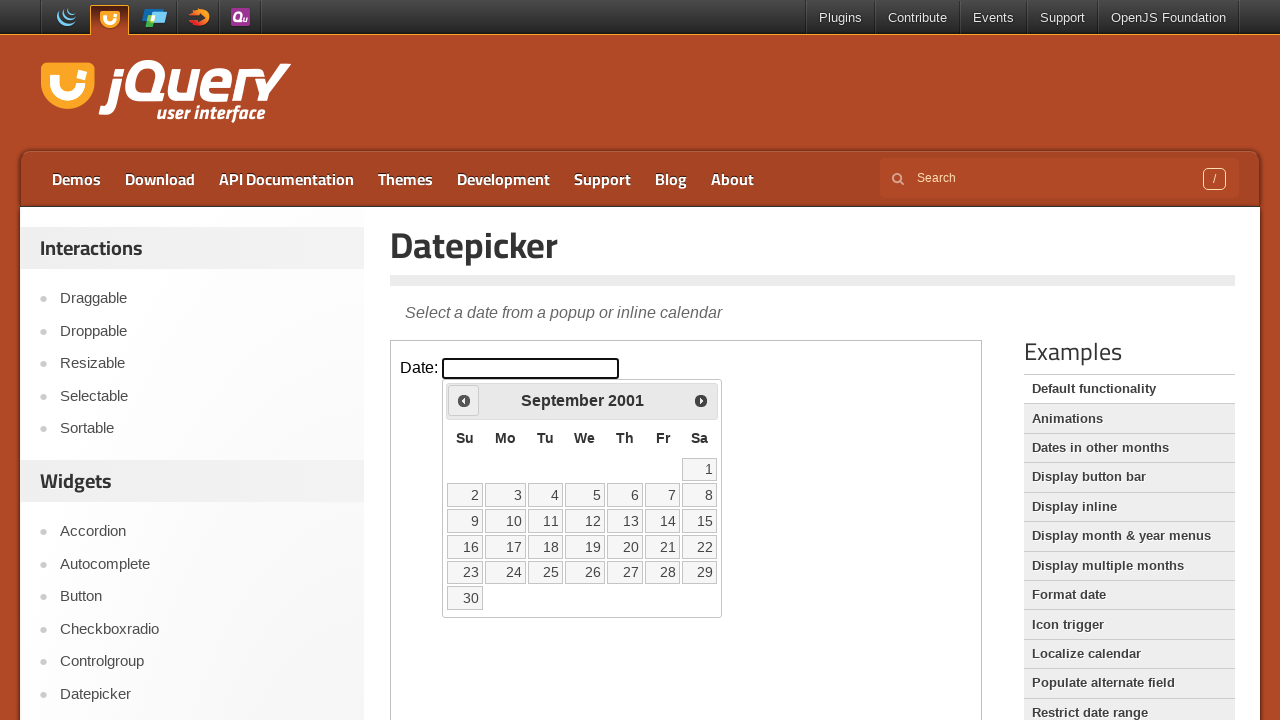

Checked current month and year: September 2001
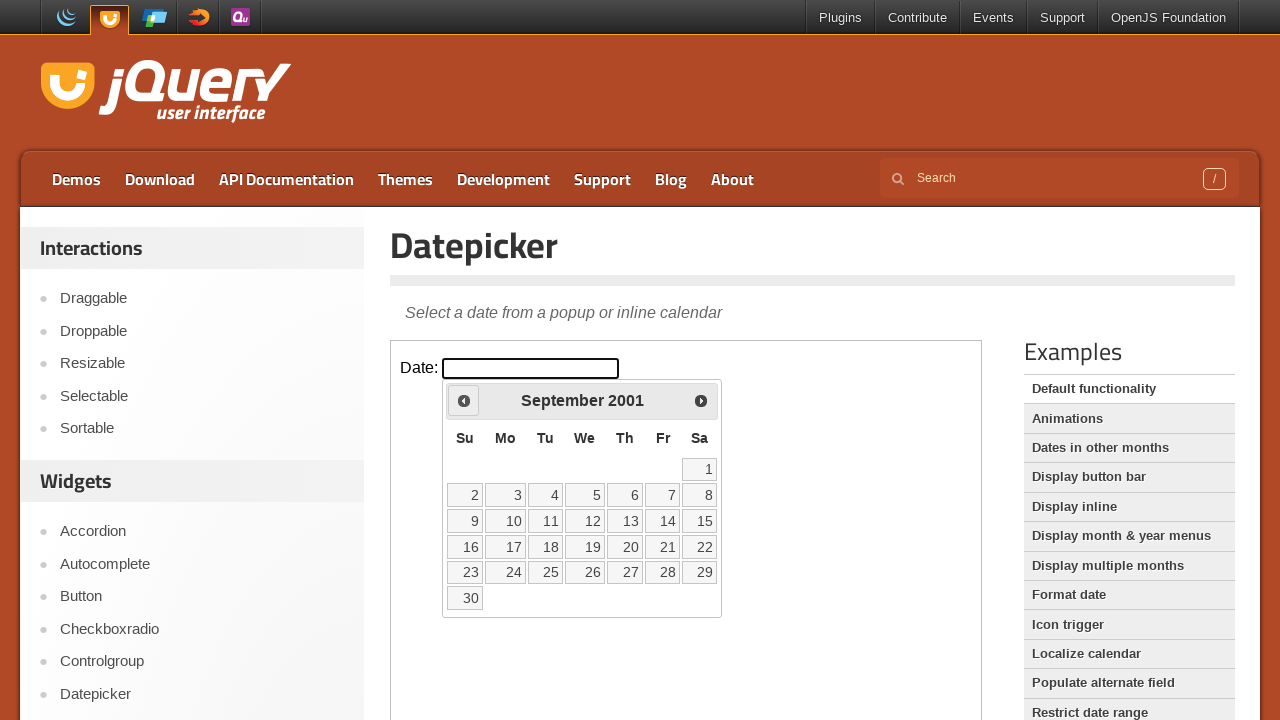

Clicked Previous button to navigate backward in the calendar at (464, 400) on iframe >> nth=0 >> internal:control=enter-frame >> span:has-text('Prev')
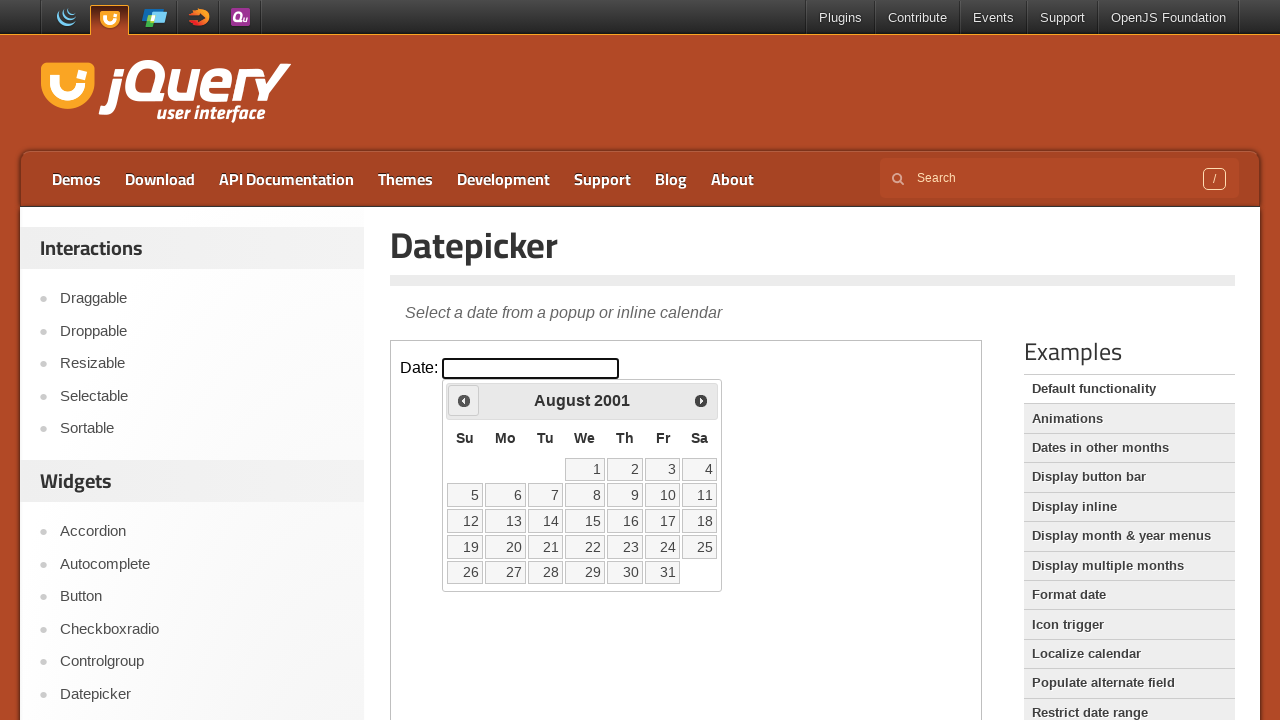

Checked current month and year: August 2001
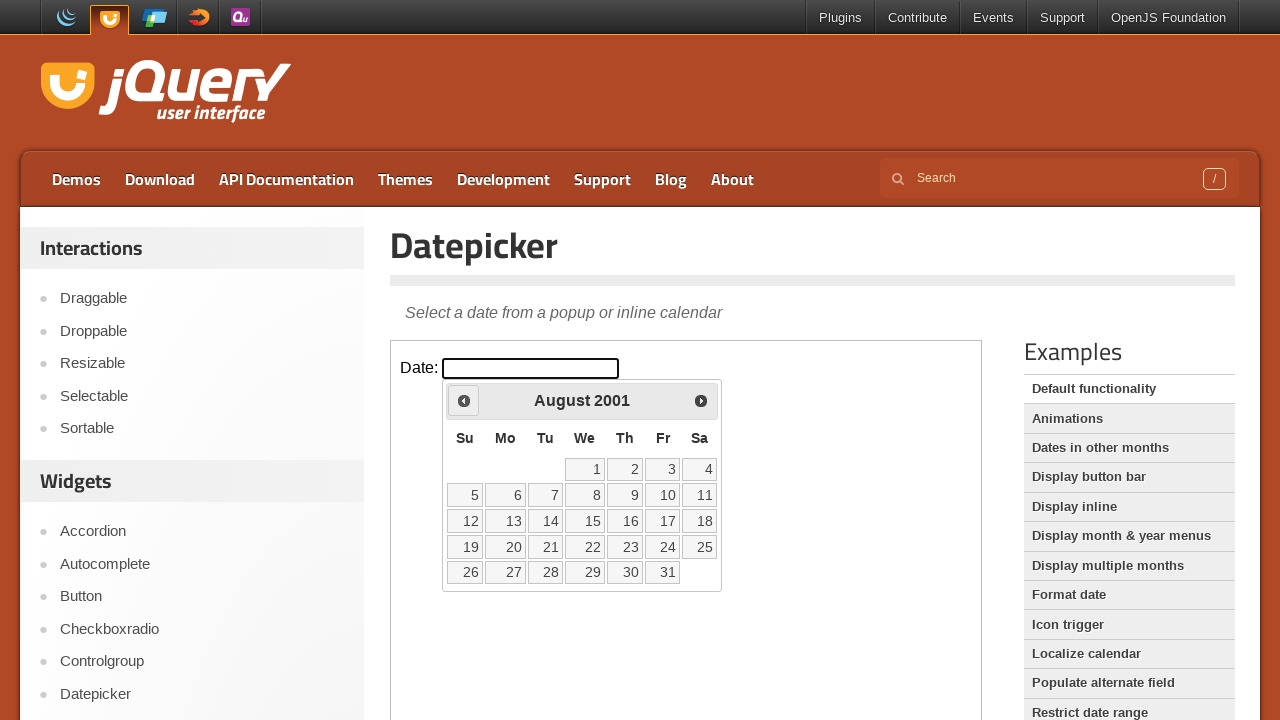

Clicked Previous button to navigate backward in the calendar at (464, 400) on iframe >> nth=0 >> internal:control=enter-frame >> span:has-text('Prev')
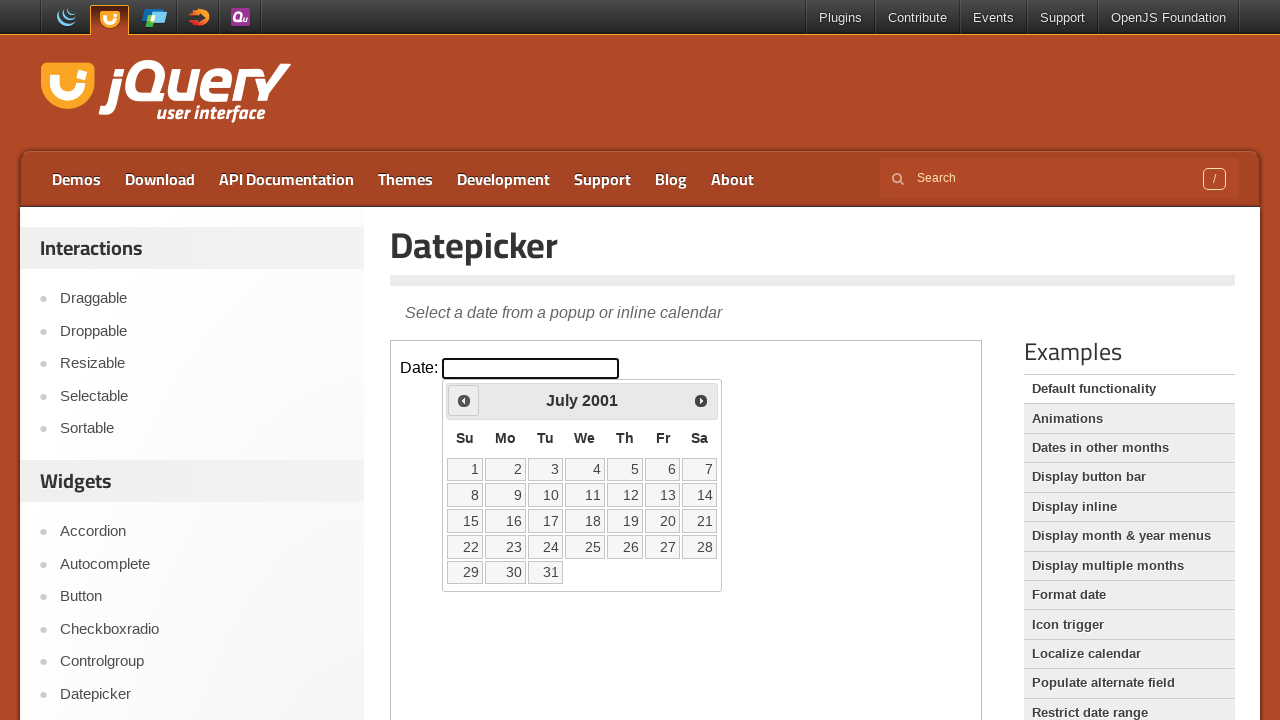

Checked current month and year: July 2001
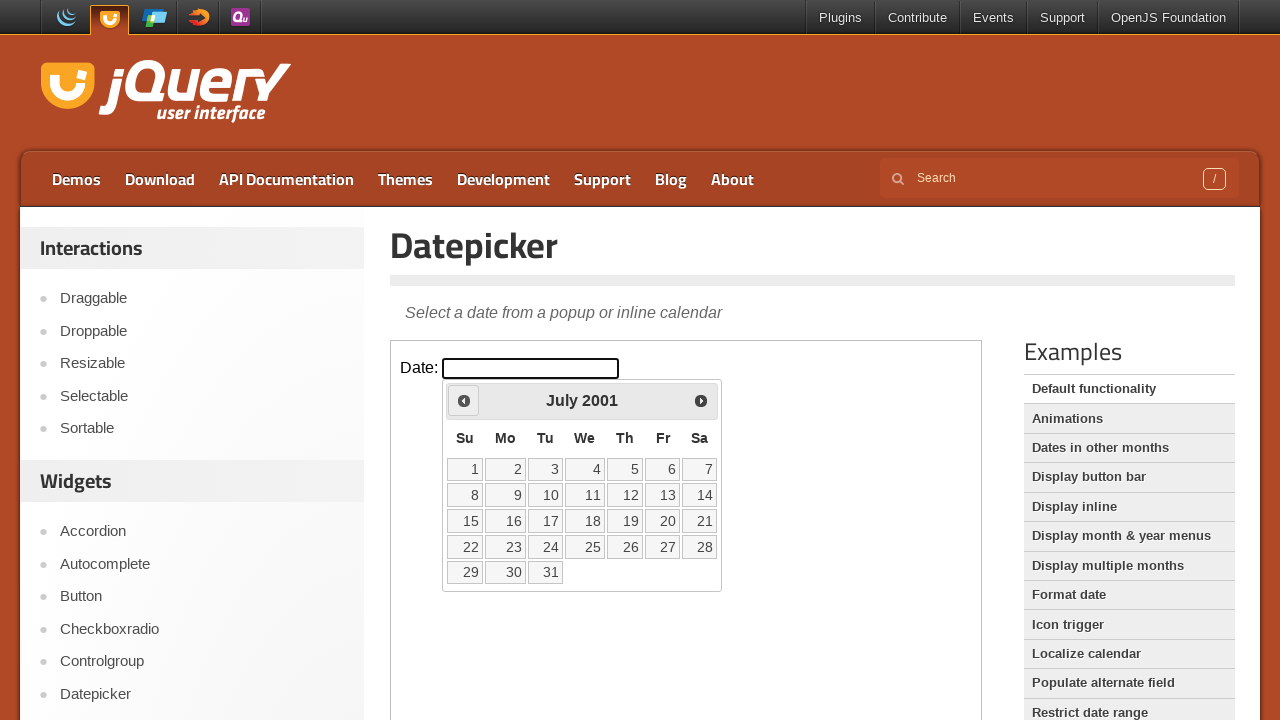

Clicked Previous button to navigate backward in the calendar at (464, 400) on iframe >> nth=0 >> internal:control=enter-frame >> span:has-text('Prev')
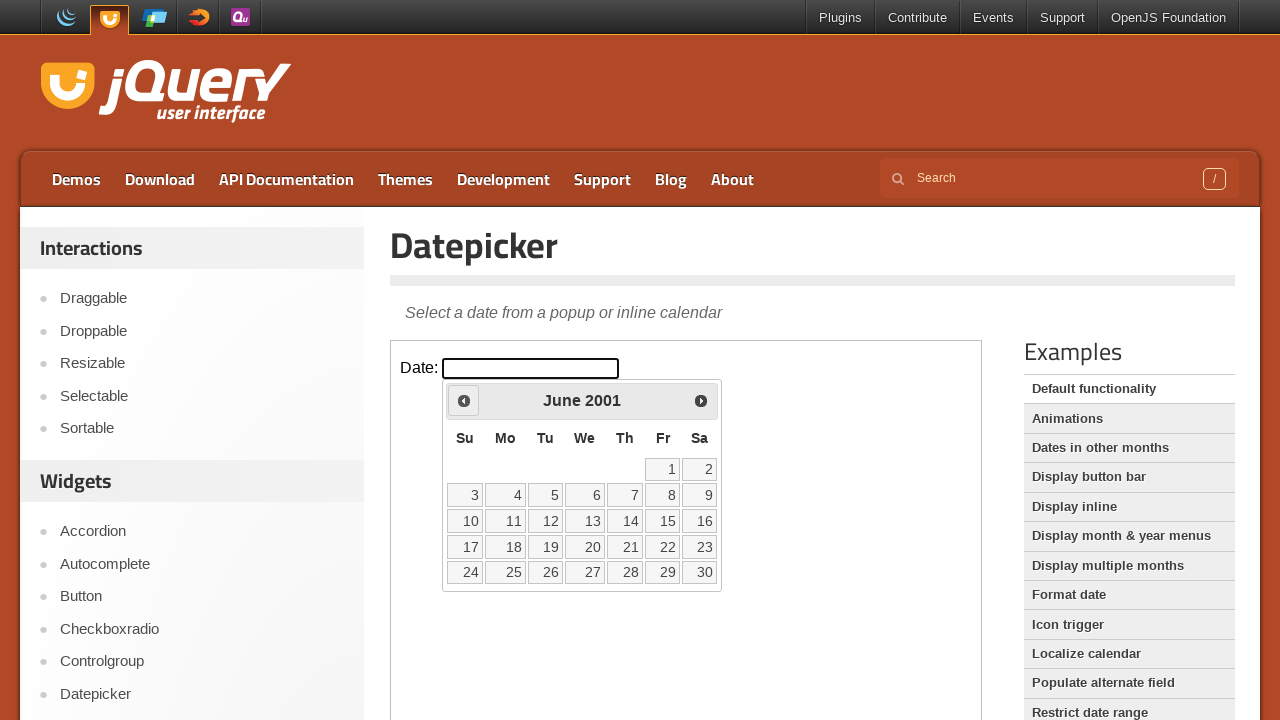

Checked current month and year: June 2001
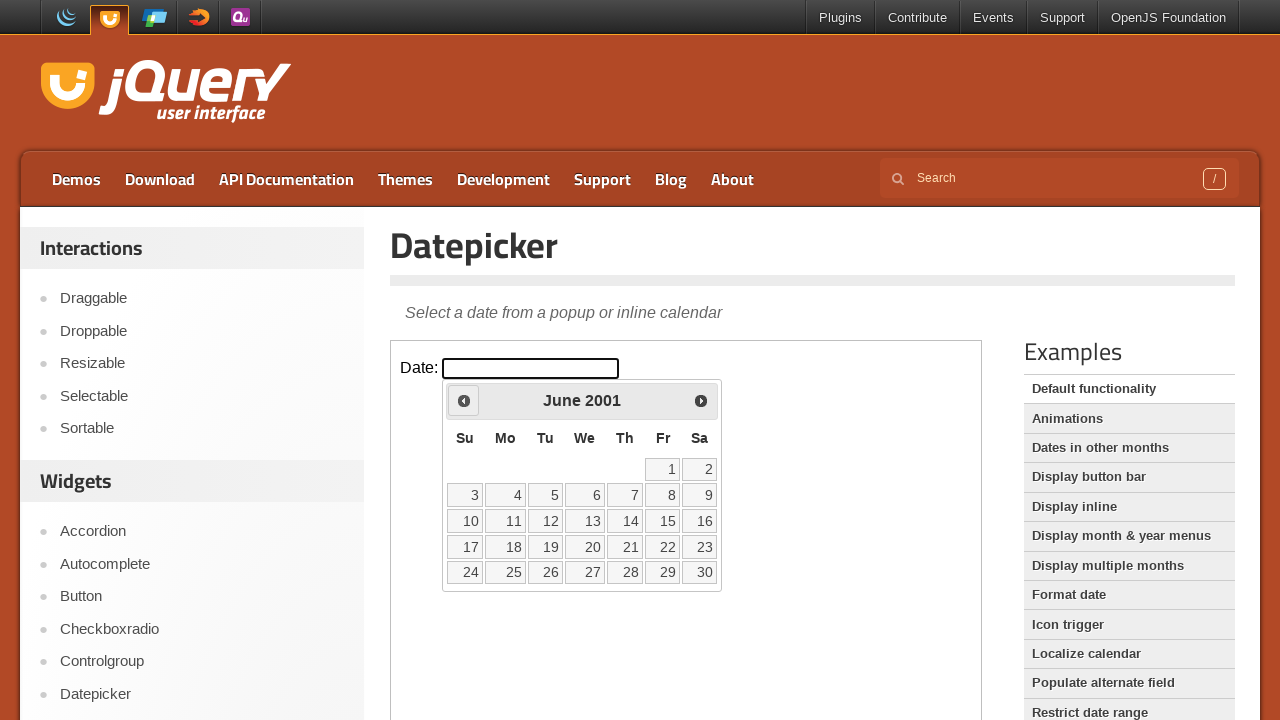

Clicked Previous button to navigate backward in the calendar at (464, 400) on iframe >> nth=0 >> internal:control=enter-frame >> span:has-text('Prev')
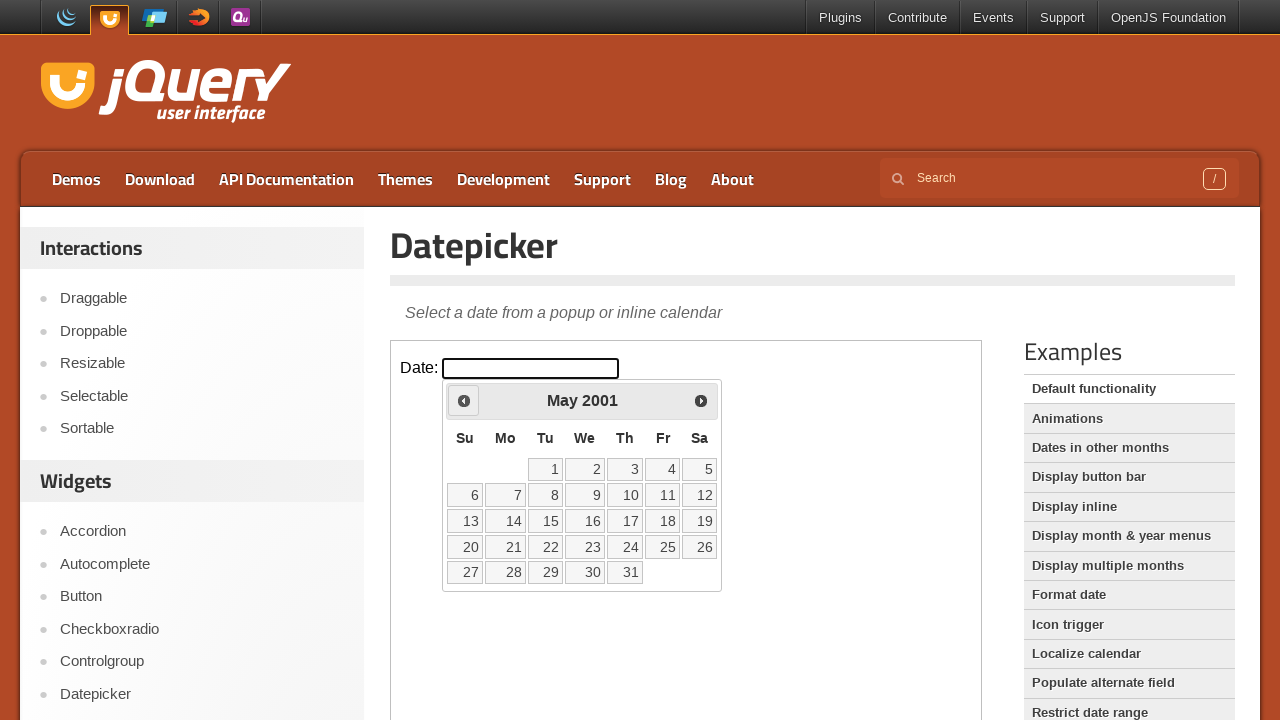

Checked current month and year: May 2001
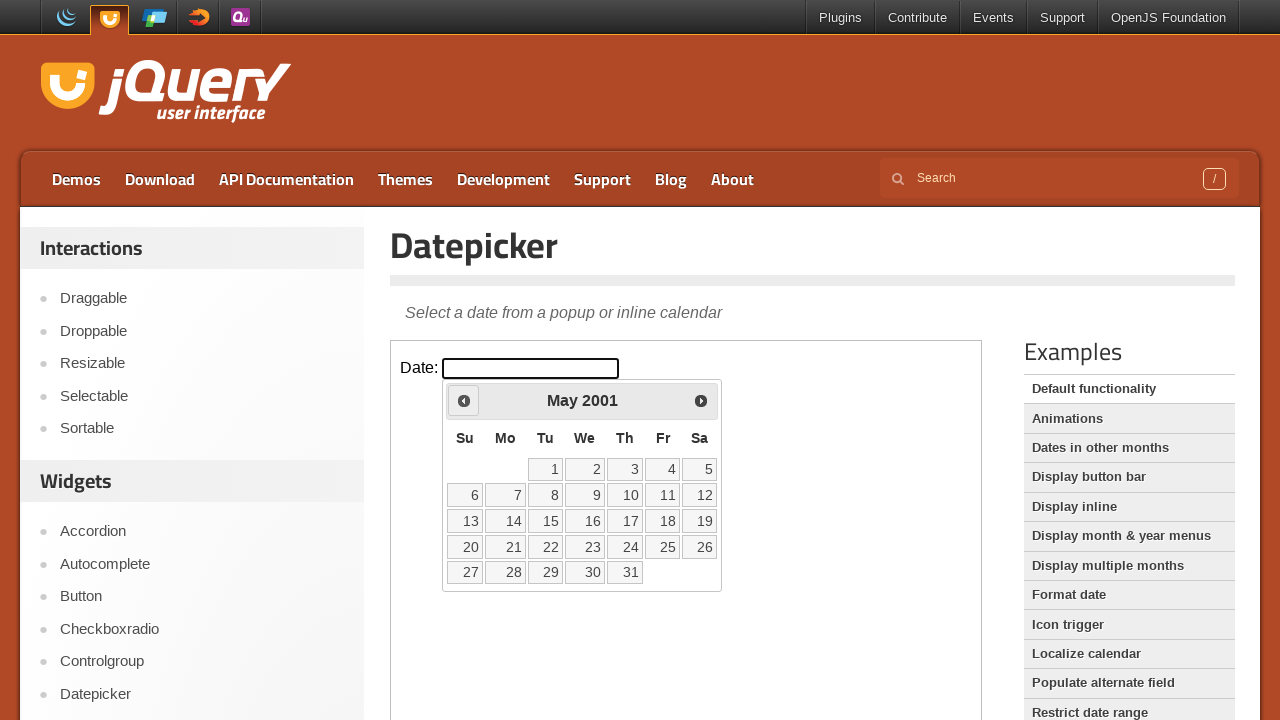

Clicked Previous button to navigate backward in the calendar at (464, 400) on iframe >> nth=0 >> internal:control=enter-frame >> span:has-text('Prev')
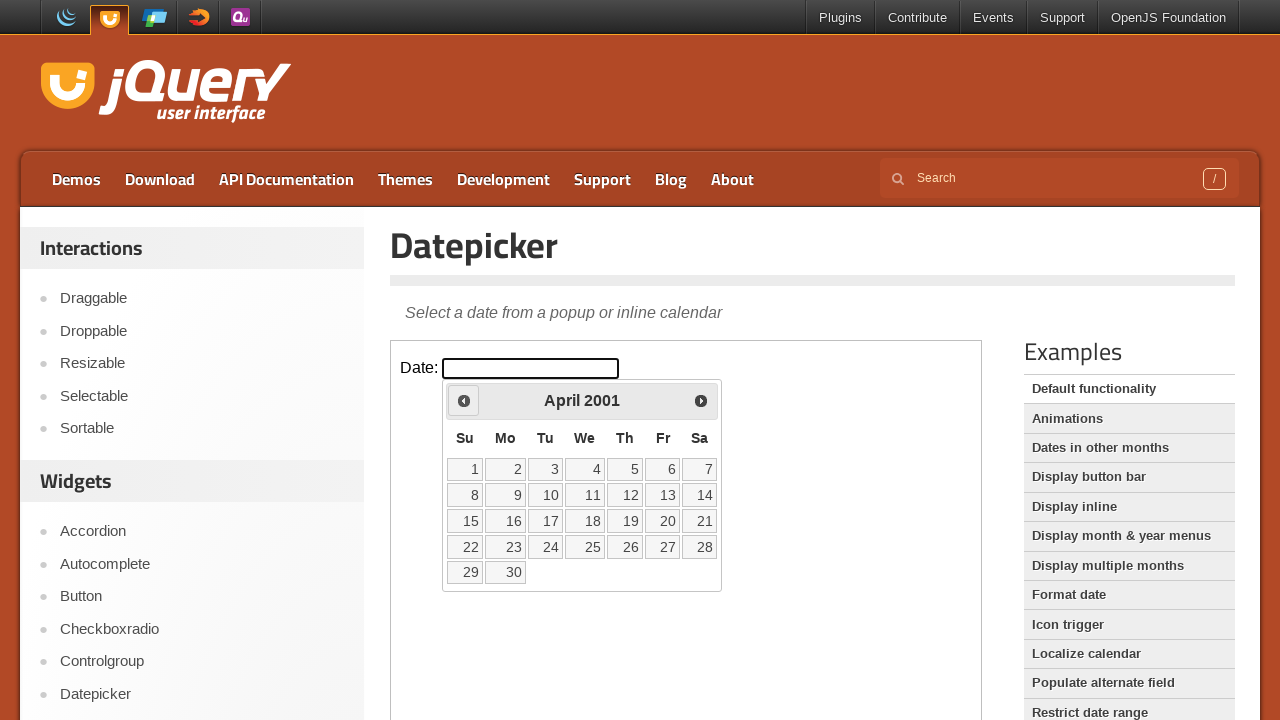

Checked current month and year: April 2001
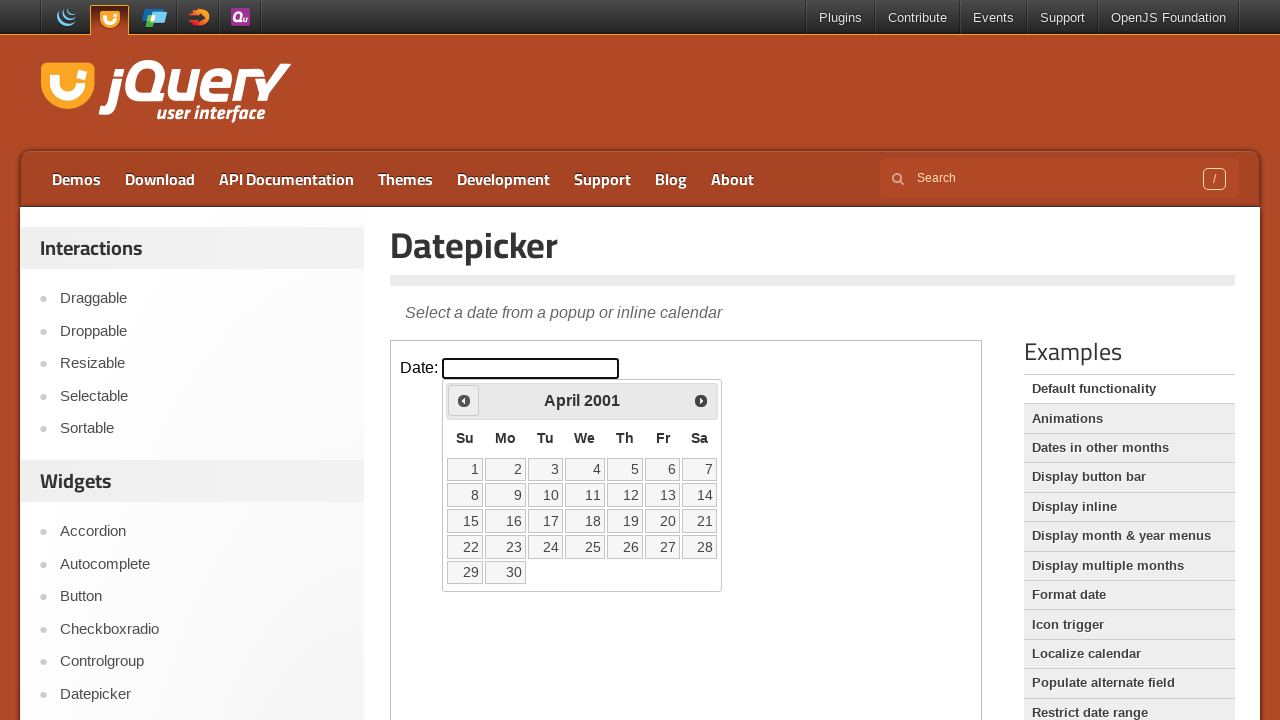

Clicked Previous button to navigate backward in the calendar at (464, 400) on iframe >> nth=0 >> internal:control=enter-frame >> span:has-text('Prev')
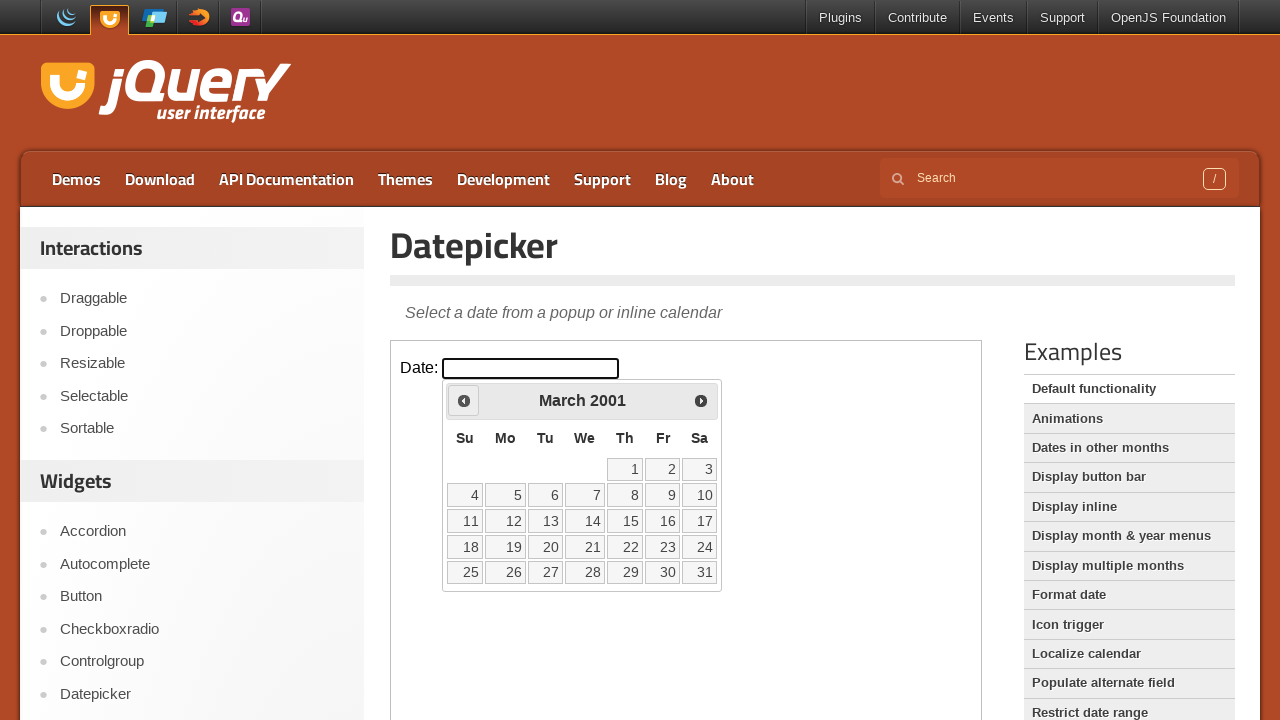

Checked current month and year: March 2001
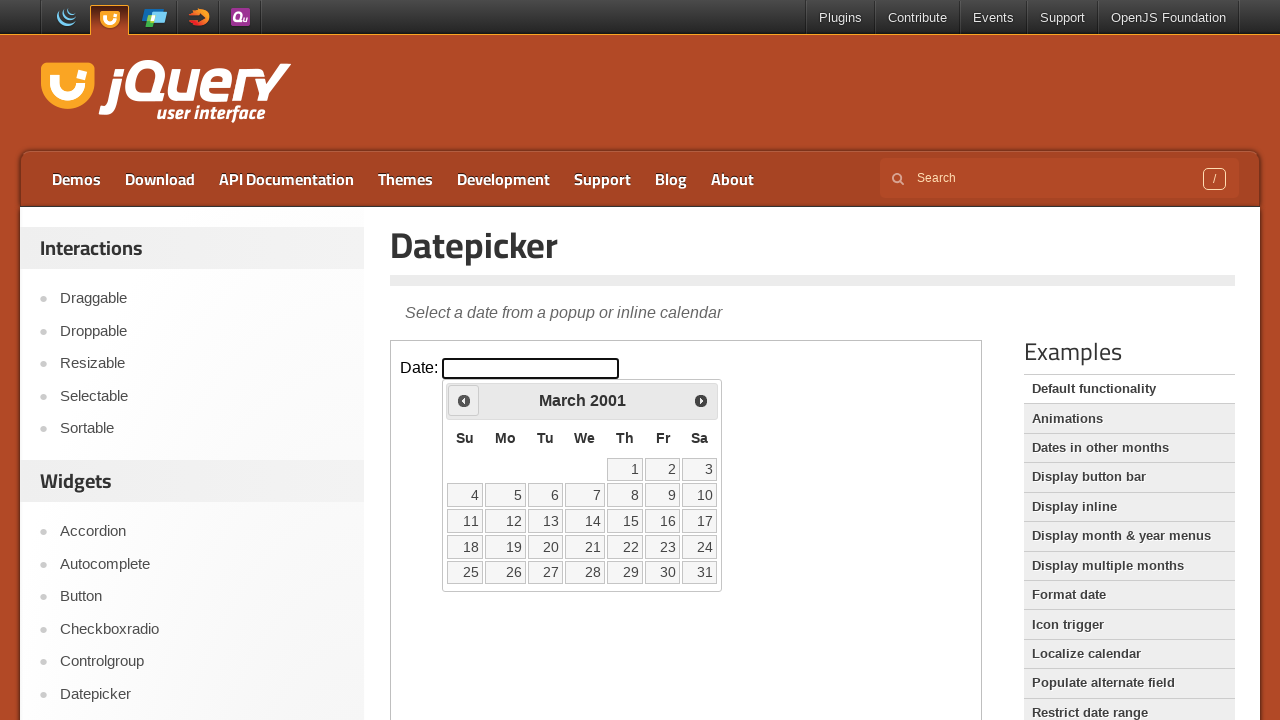

Clicked Previous button to navigate backward in the calendar at (464, 400) on iframe >> nth=0 >> internal:control=enter-frame >> span:has-text('Prev')
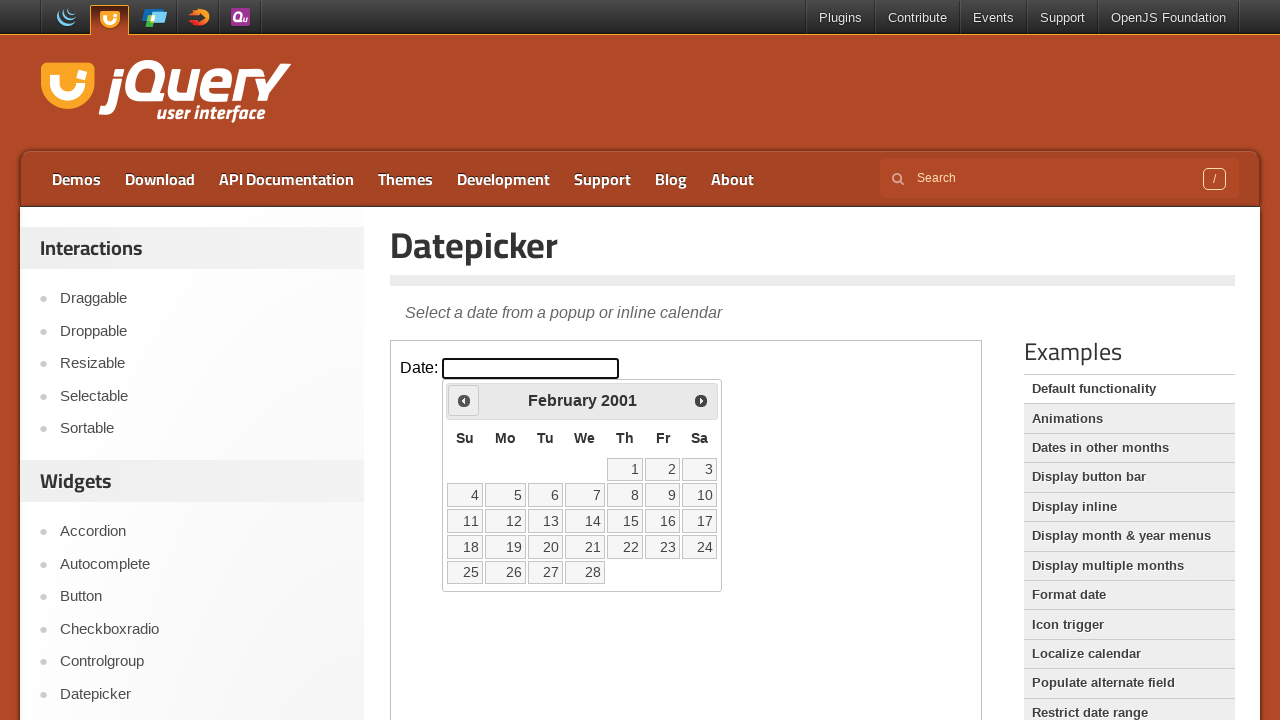

Checked current month and year: February 2001
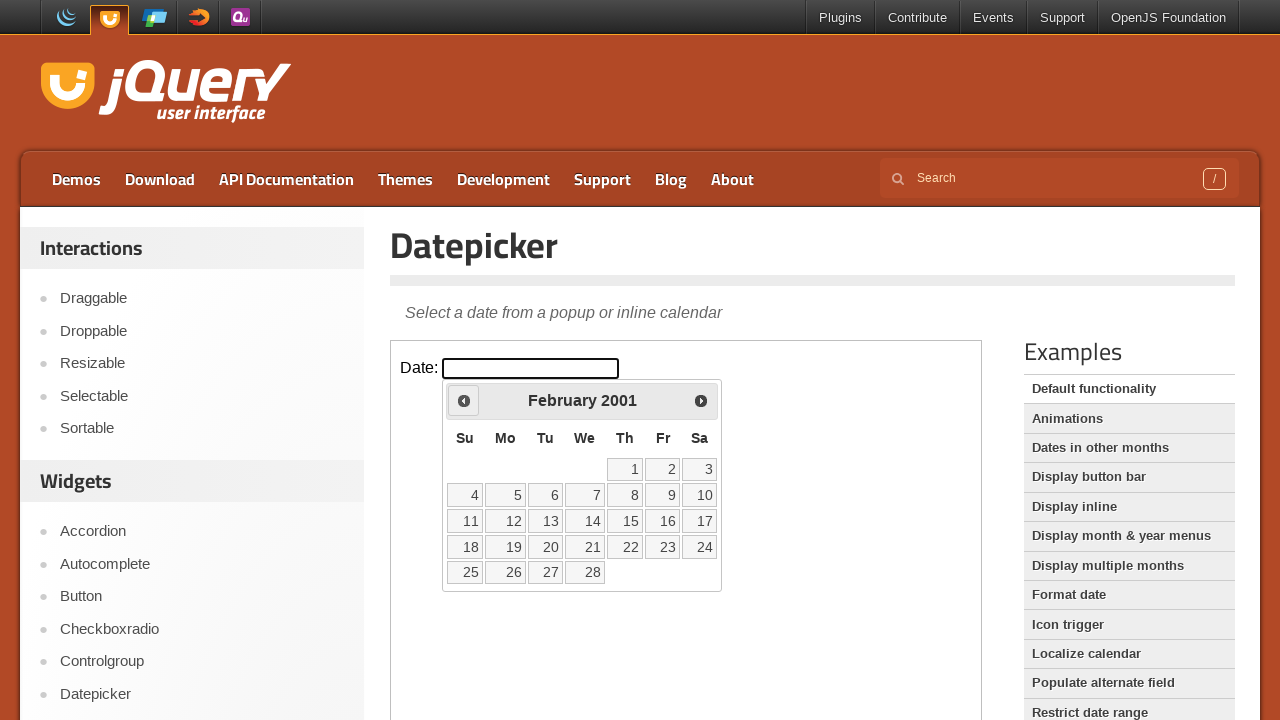

Clicked Previous button to navigate backward in the calendar at (464, 400) on iframe >> nth=0 >> internal:control=enter-frame >> span:has-text('Prev')
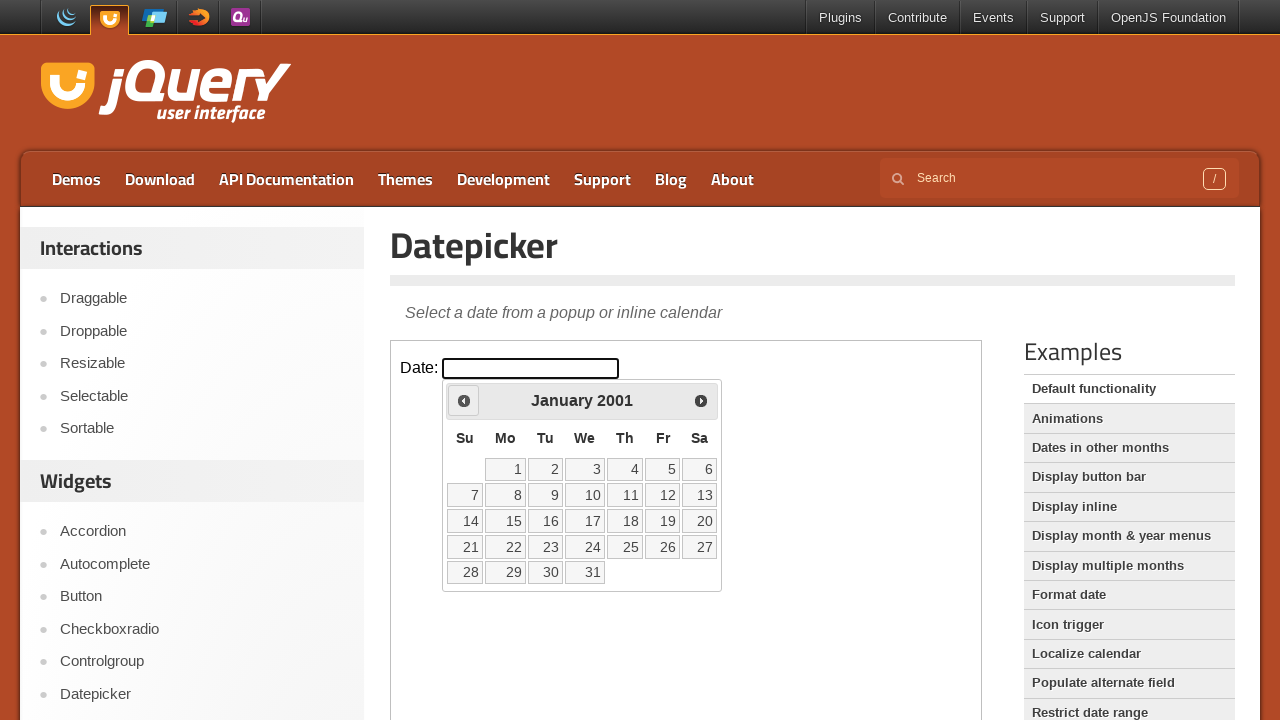

Checked current month and year: January 2001
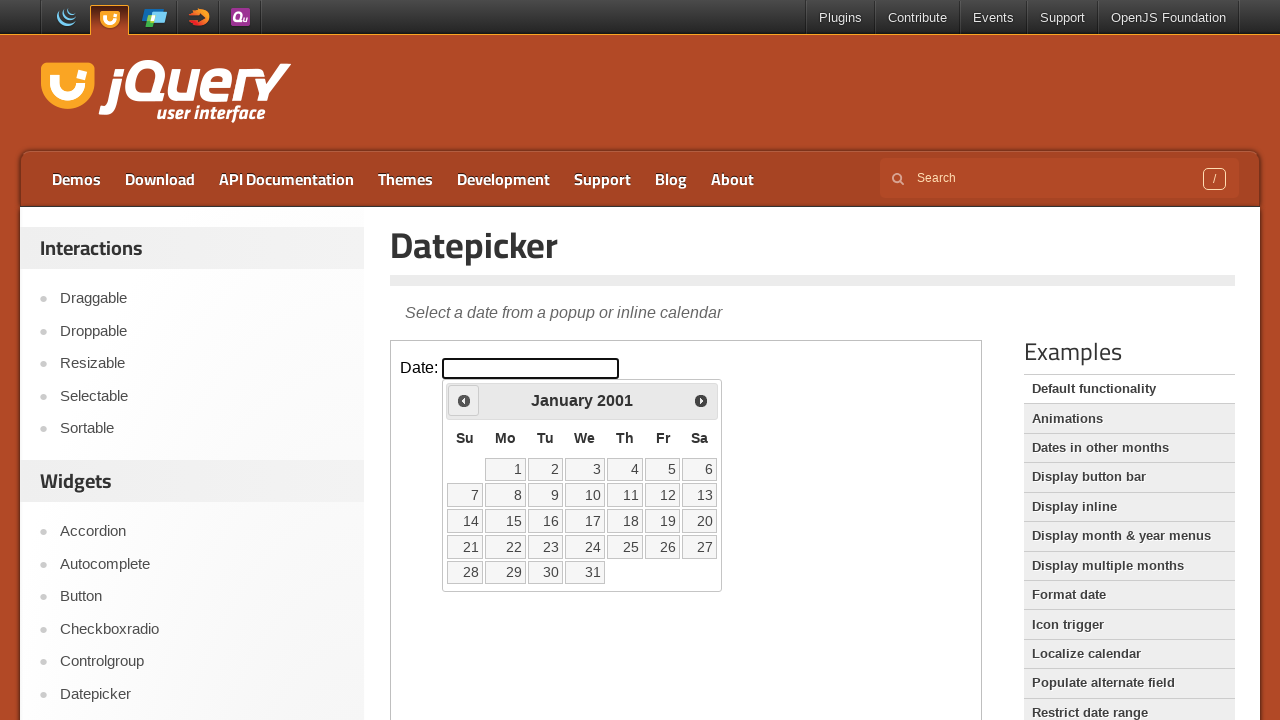

Clicked Previous button to navigate backward in the calendar at (464, 400) on iframe >> nth=0 >> internal:control=enter-frame >> span:has-text('Prev')
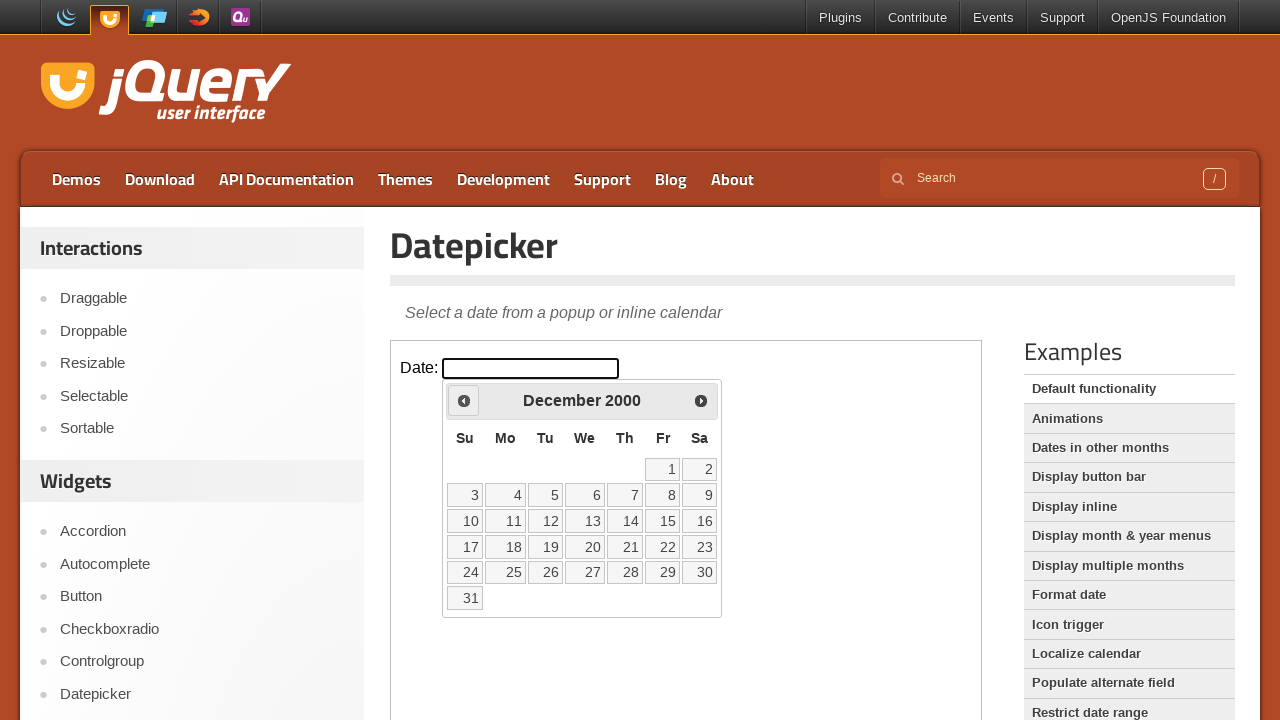

Checked current month and year: December 2000
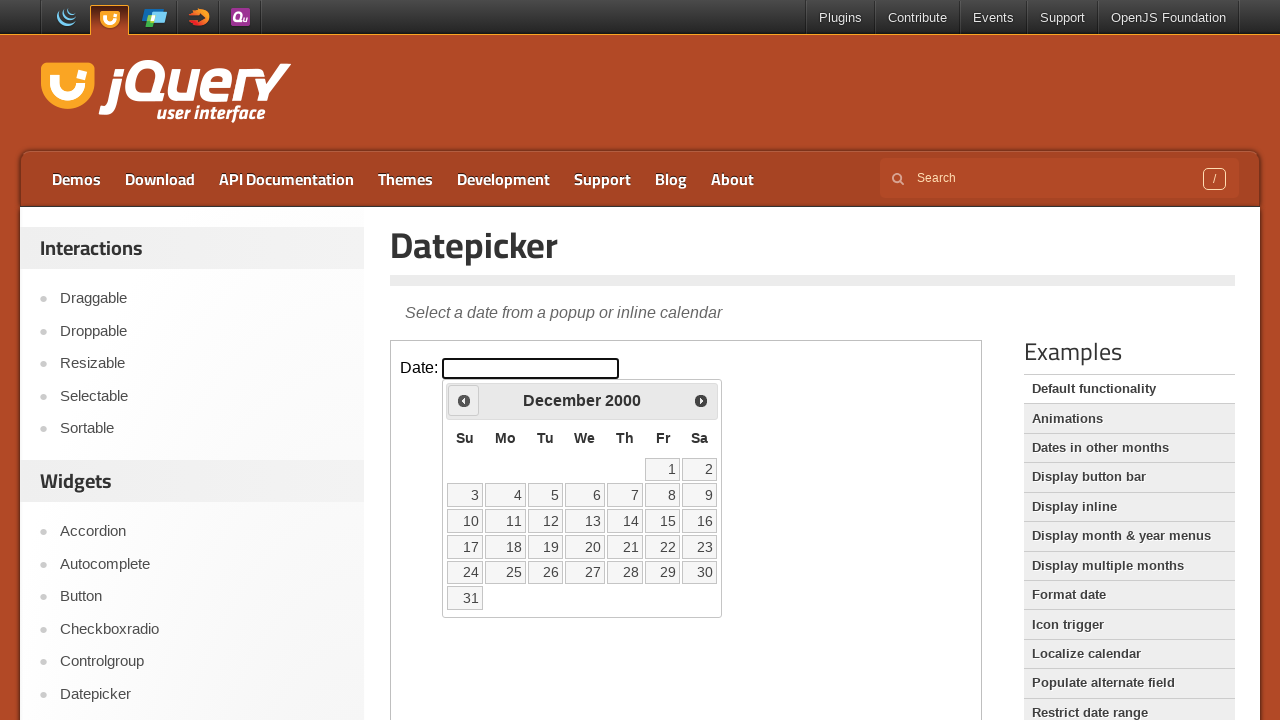

Clicked Previous button to navigate backward in the calendar at (464, 400) on iframe >> nth=0 >> internal:control=enter-frame >> span:has-text('Prev')
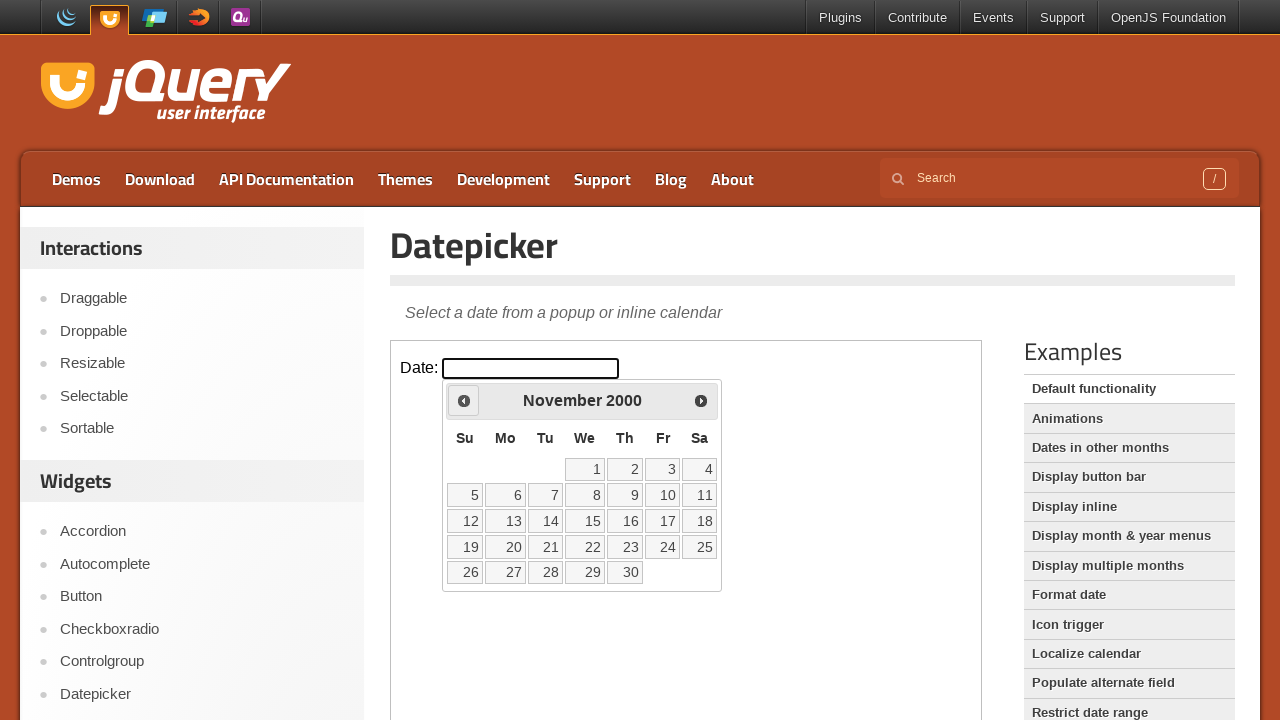

Checked current month and year: November 2000
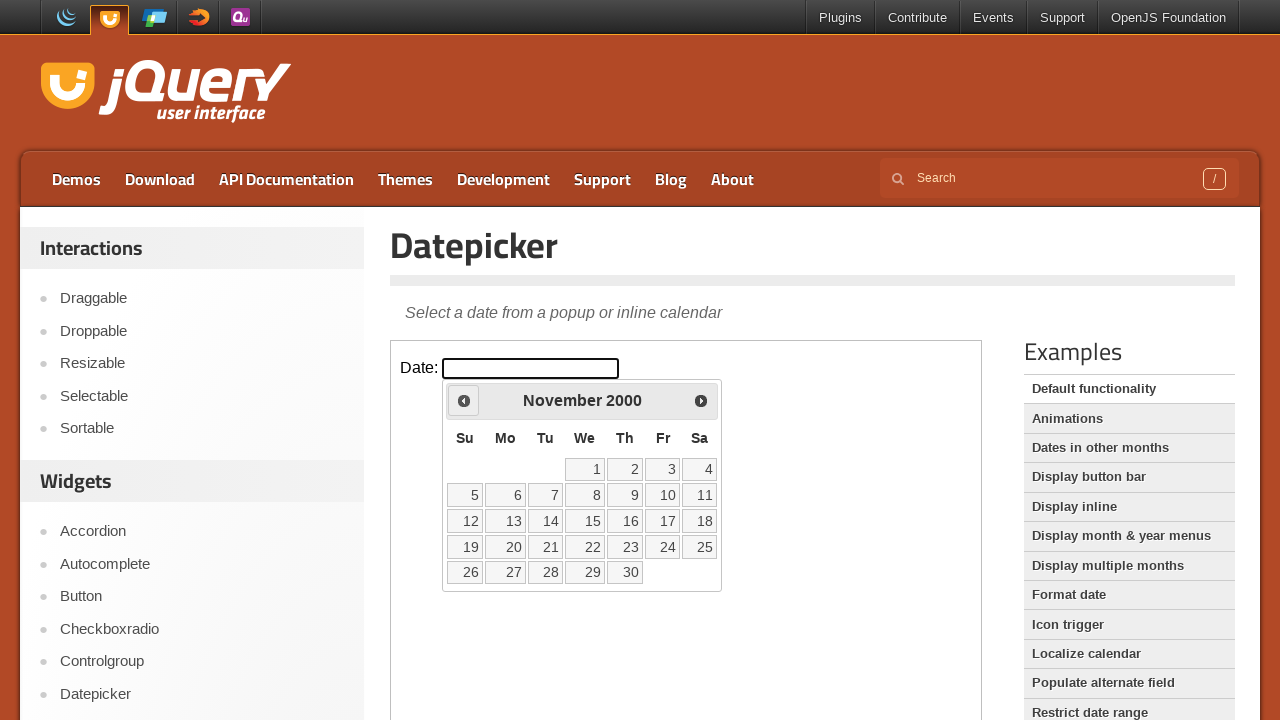

Clicked Previous button to navigate backward in the calendar at (464, 400) on iframe >> nth=0 >> internal:control=enter-frame >> span:has-text('Prev')
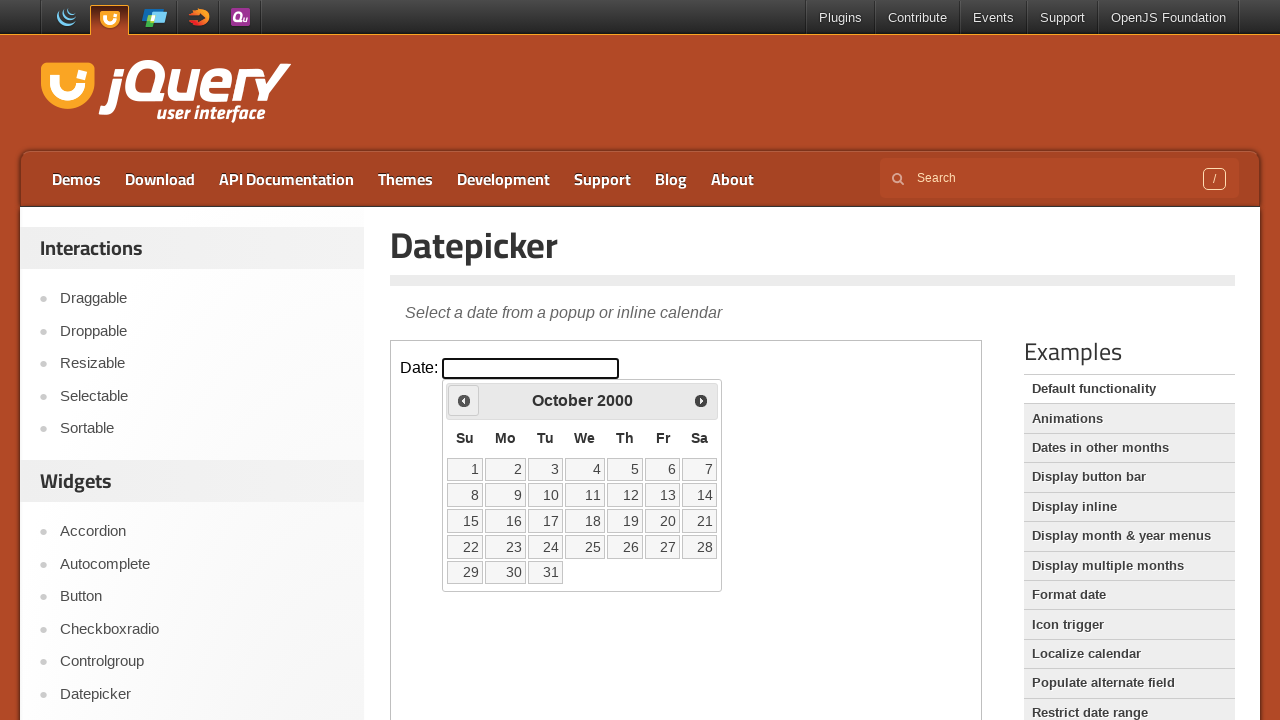

Checked current month and year: October 2000
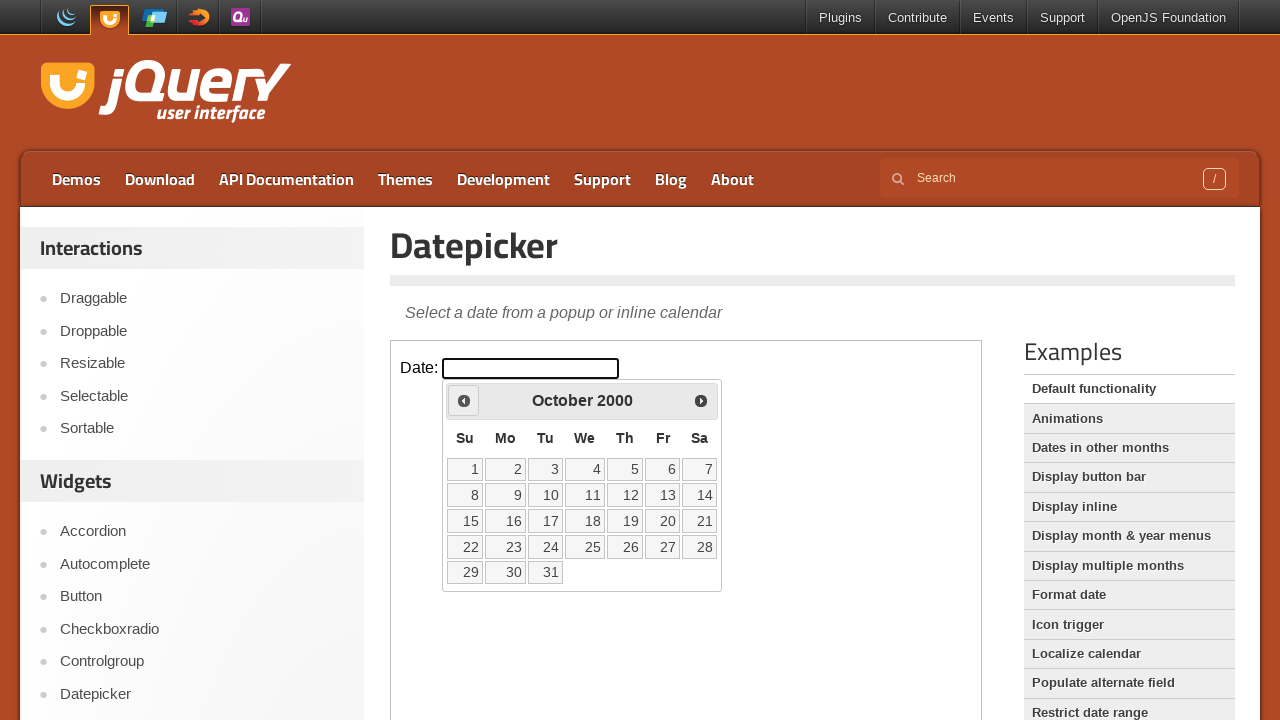

Clicked Previous button to navigate backward in the calendar at (464, 400) on iframe >> nth=0 >> internal:control=enter-frame >> span:has-text('Prev')
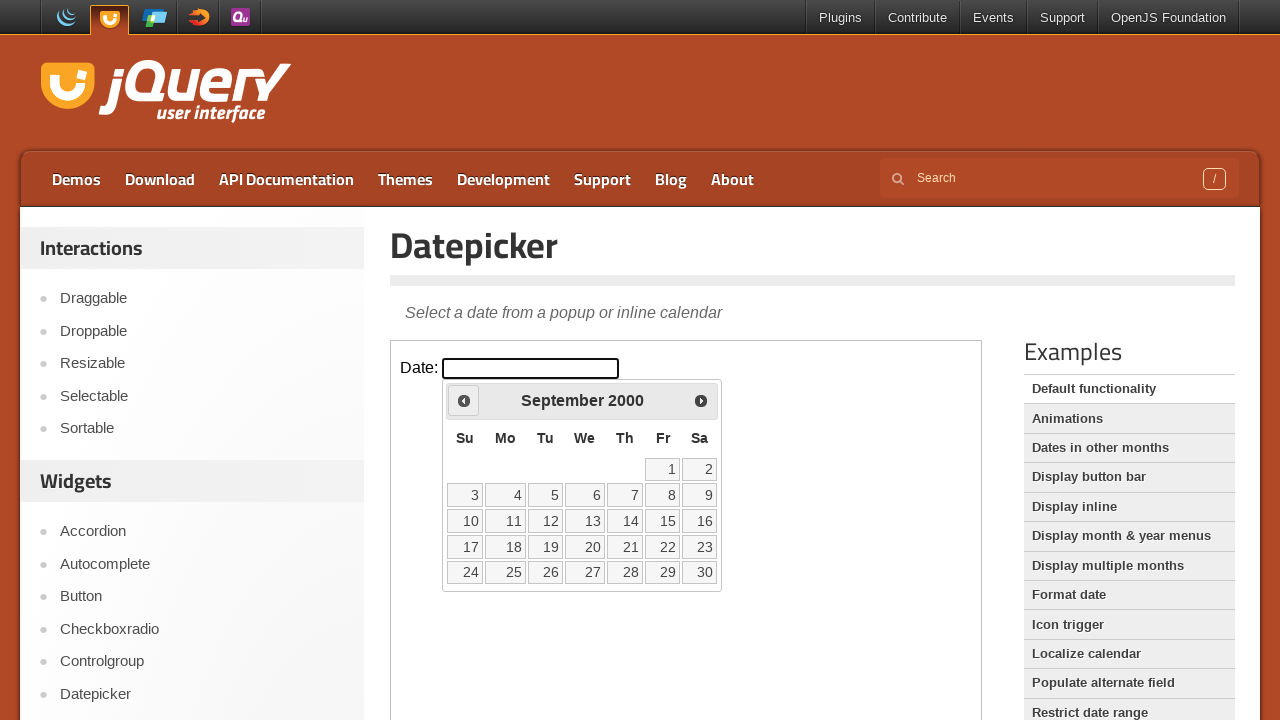

Checked current month and year: September 2000
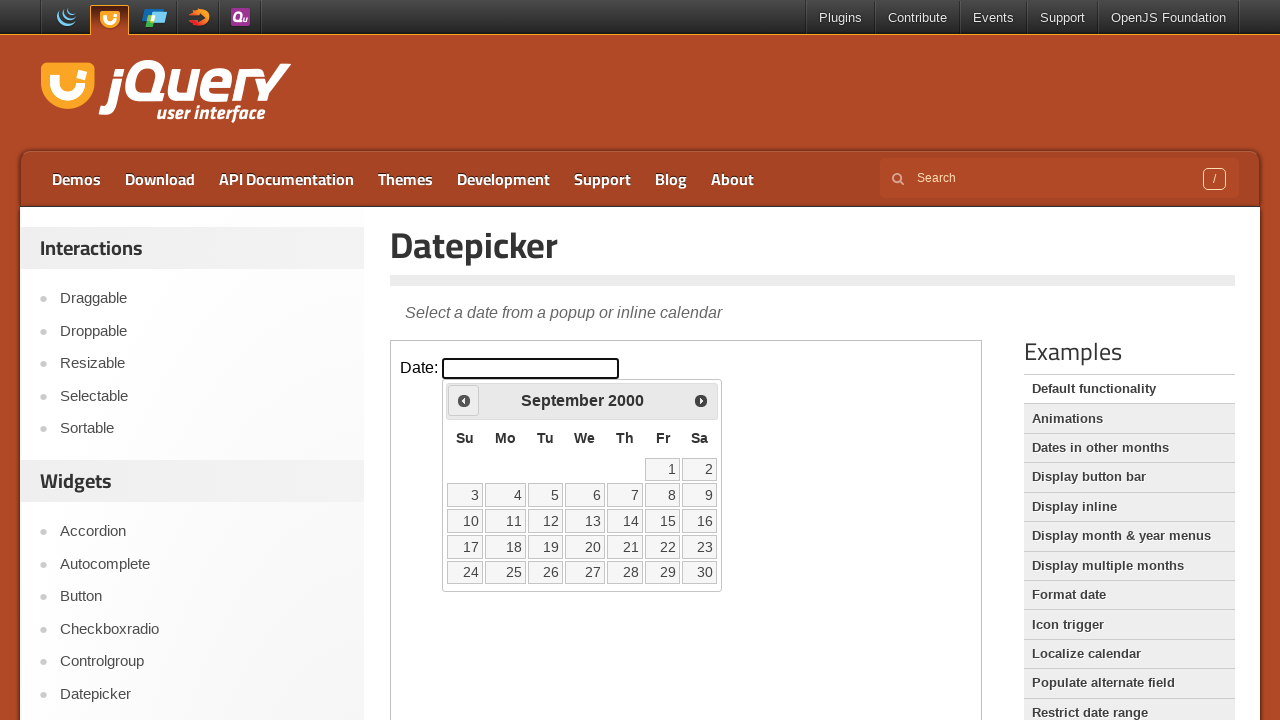

Clicked Previous button to navigate backward in the calendar at (464, 400) on iframe >> nth=0 >> internal:control=enter-frame >> span:has-text('Prev')
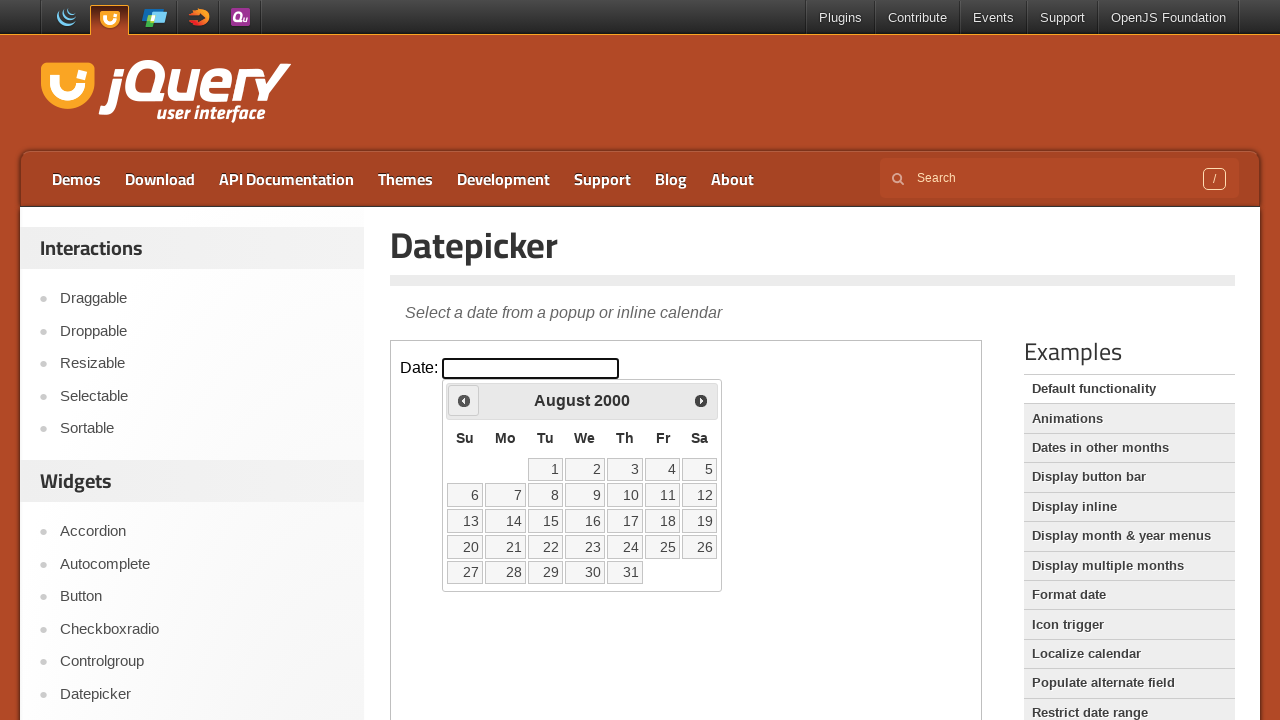

Checked current month and year: August 2000
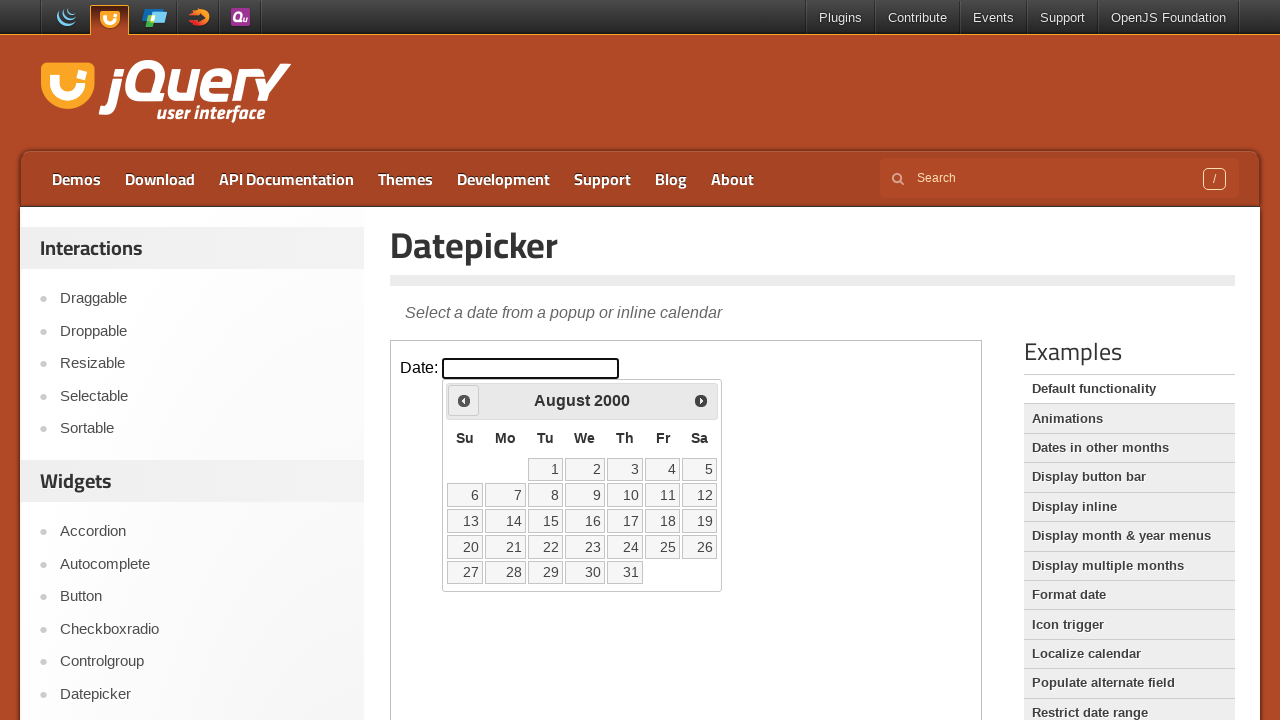

Clicked Previous button to navigate backward in the calendar at (464, 400) on iframe >> nth=0 >> internal:control=enter-frame >> span:has-text('Prev')
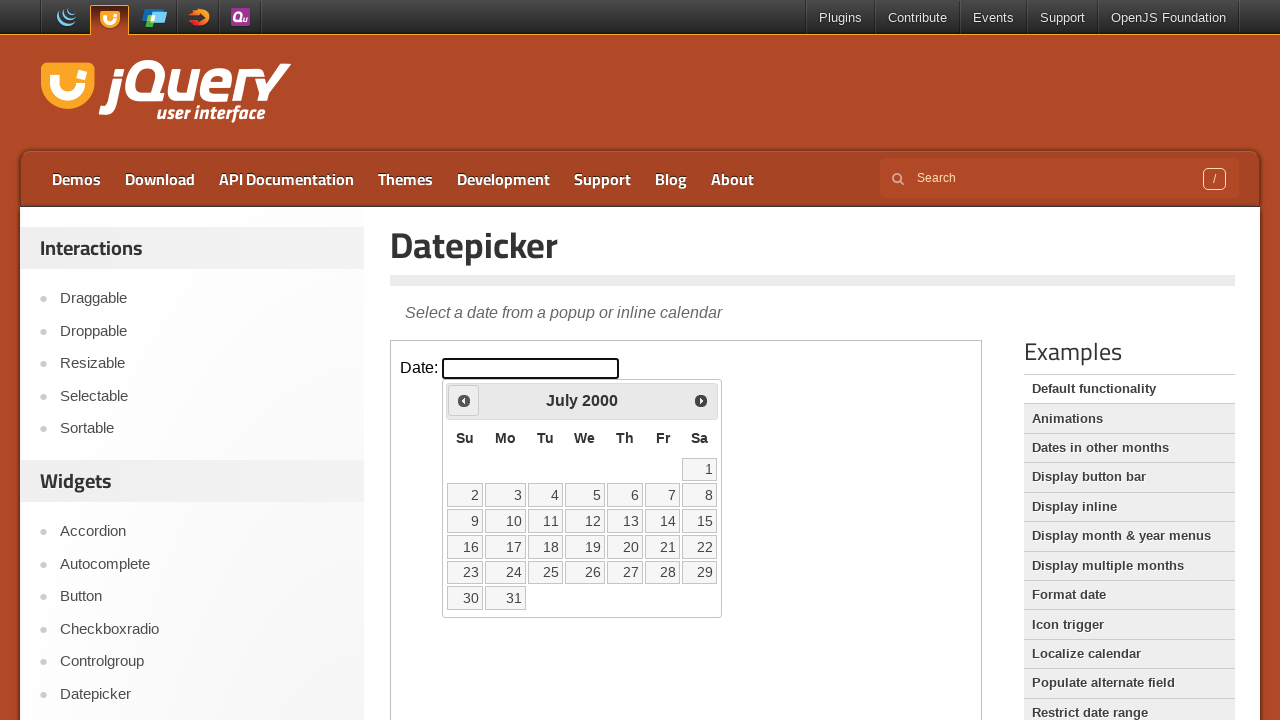

Checked current month and year: July 2000
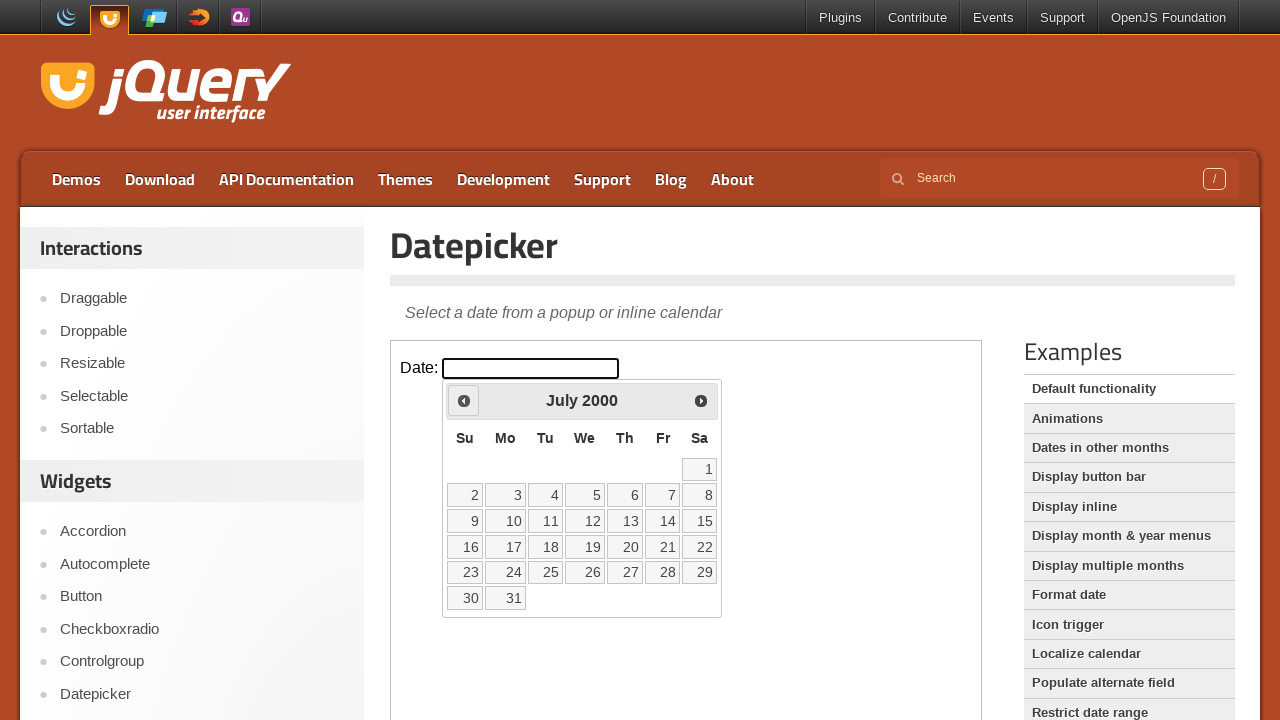

Clicked Previous button to navigate backward in the calendar at (464, 400) on iframe >> nth=0 >> internal:control=enter-frame >> span:has-text('Prev')
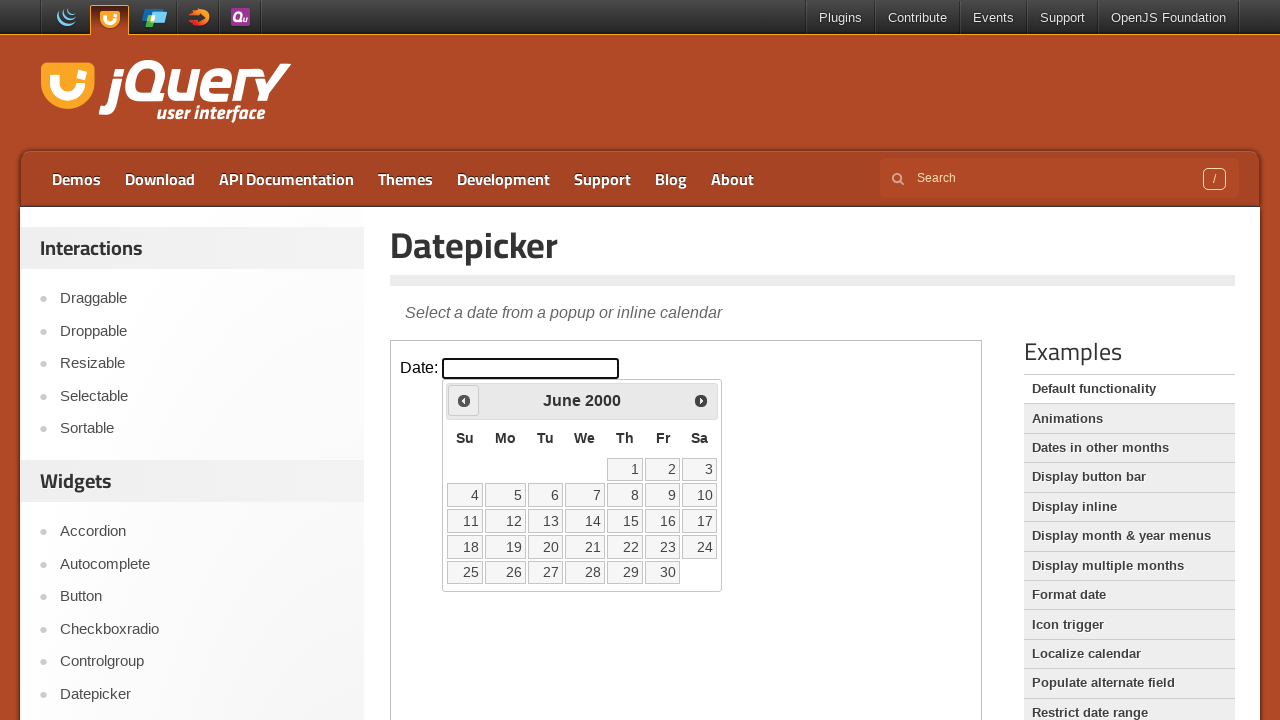

Checked current month and year: June 2000
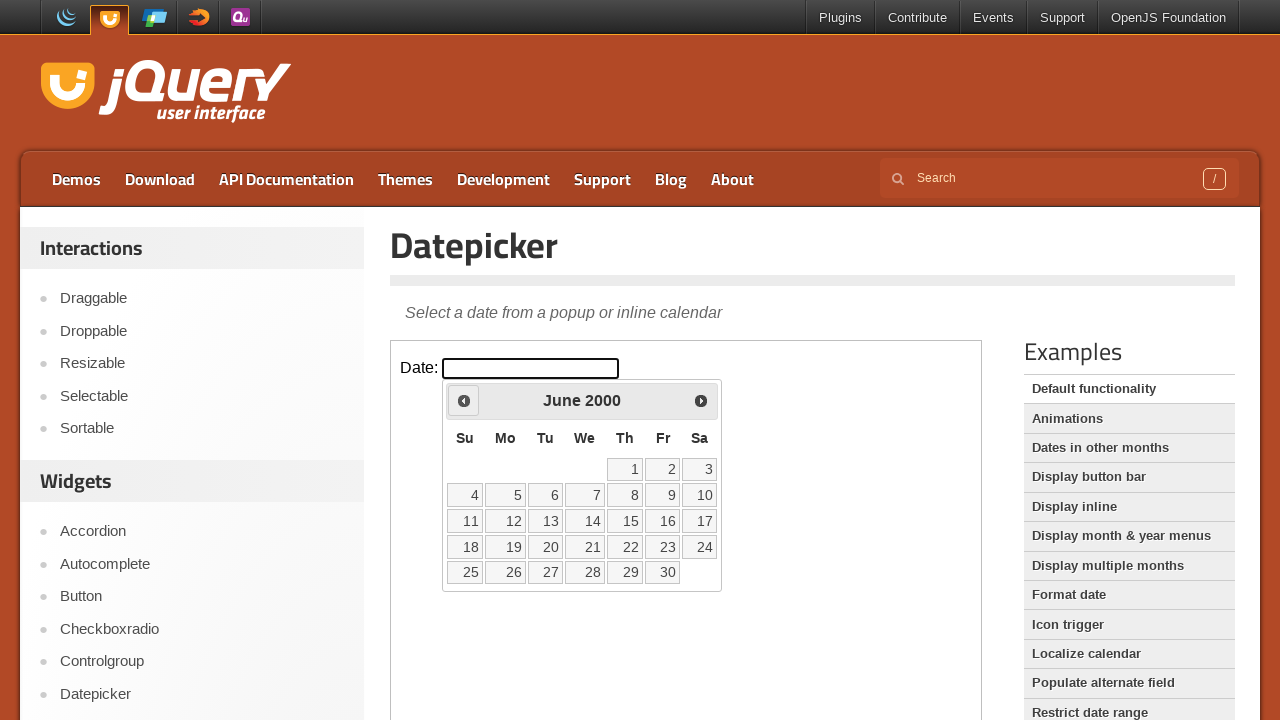

Clicked Previous button to navigate backward in the calendar at (464, 400) on iframe >> nth=0 >> internal:control=enter-frame >> span:has-text('Prev')
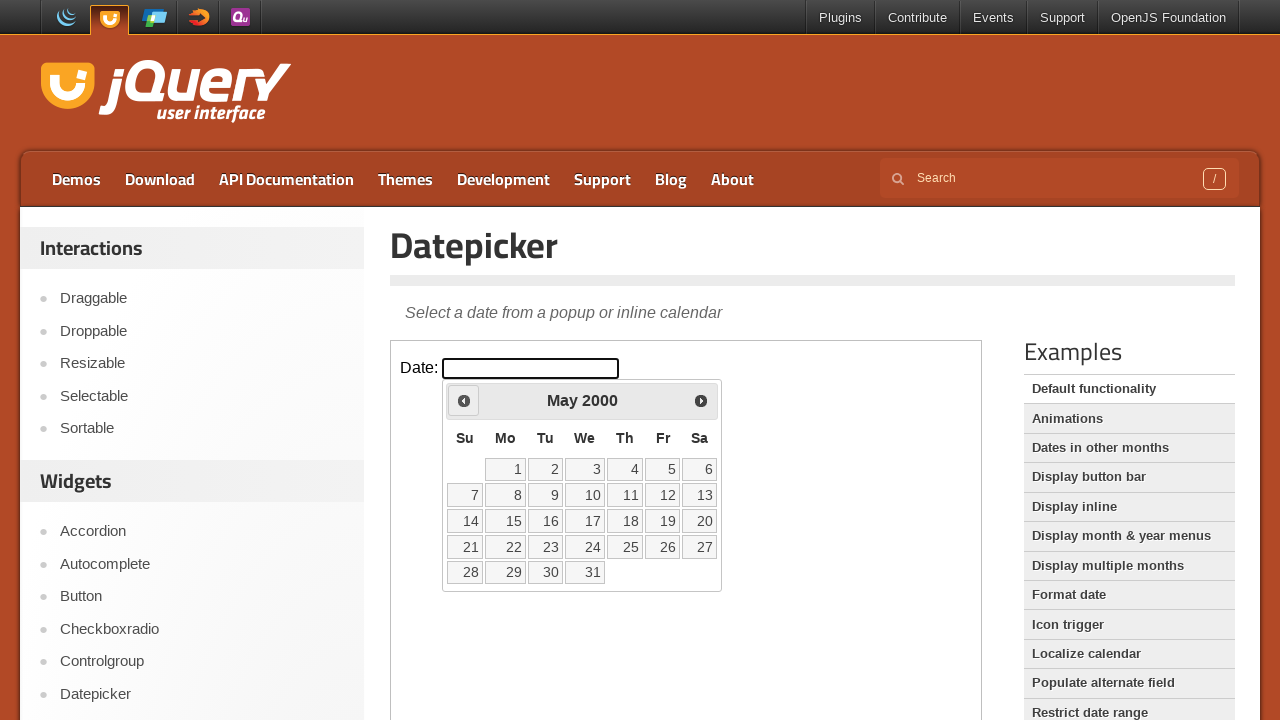

Checked current month and year: May 2000
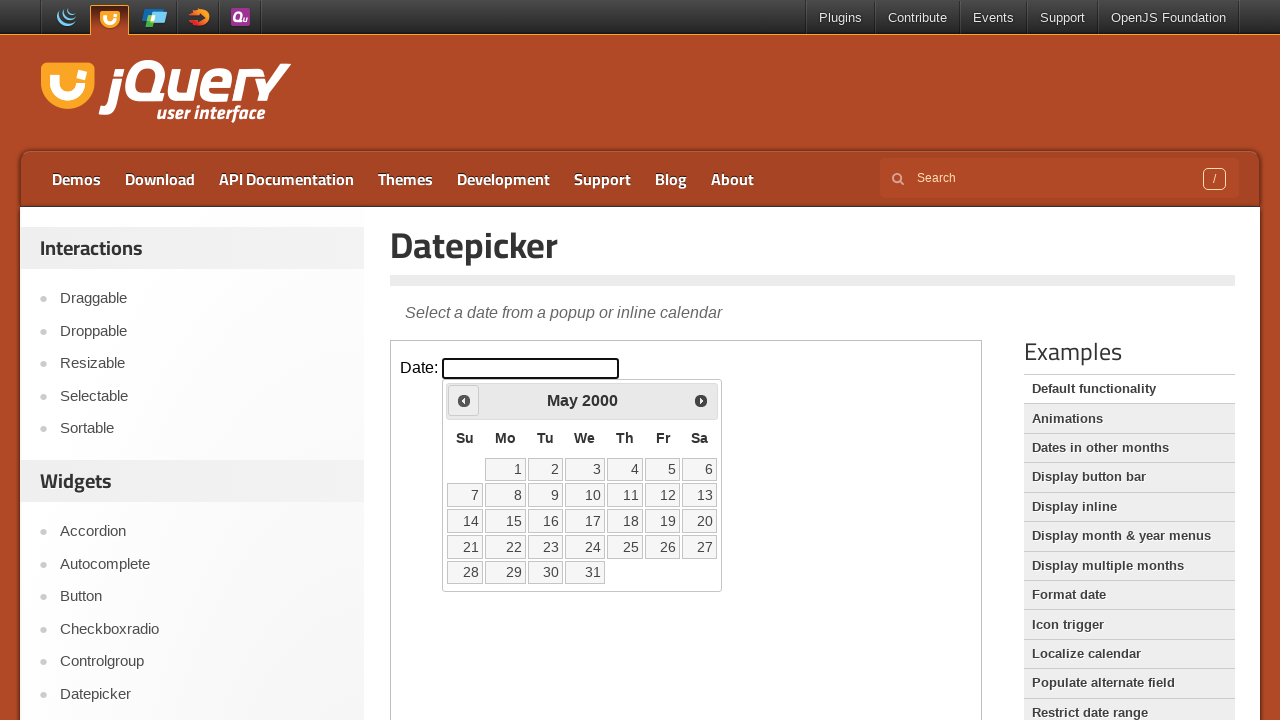

Clicked Previous button to navigate backward in the calendar at (464, 400) on iframe >> nth=0 >> internal:control=enter-frame >> span:has-text('Prev')
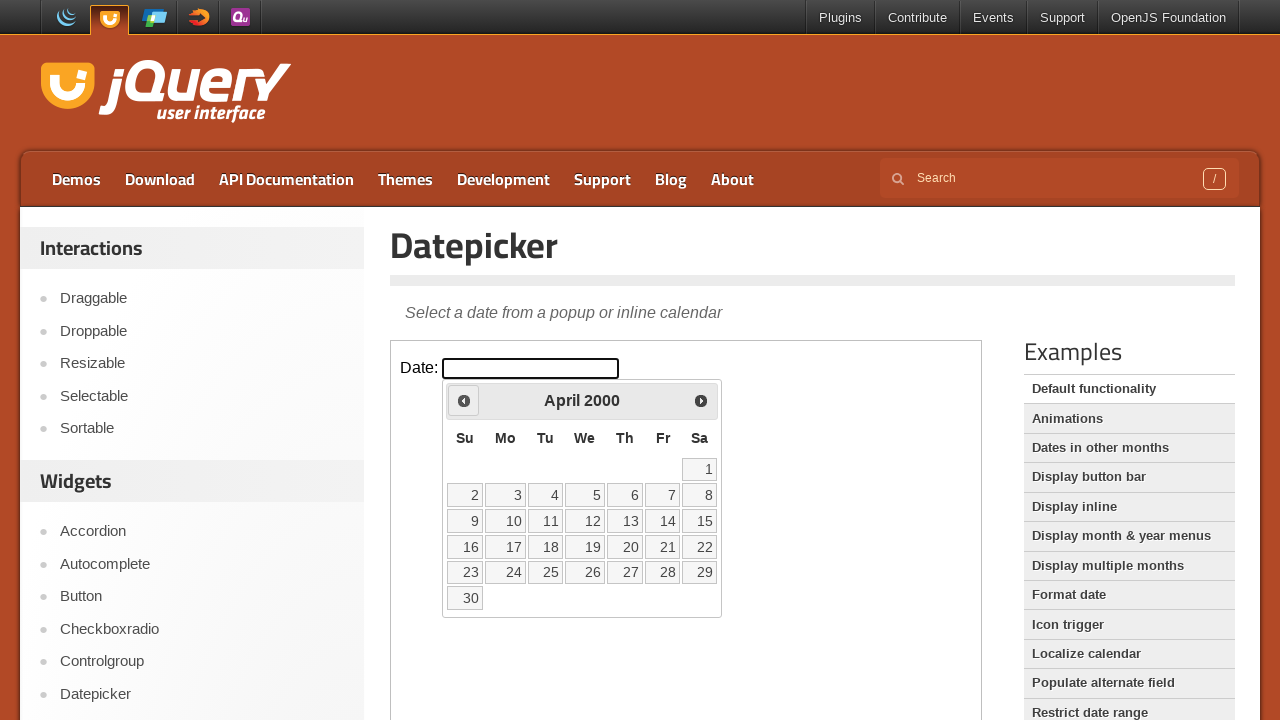

Checked current month and year: April 2000
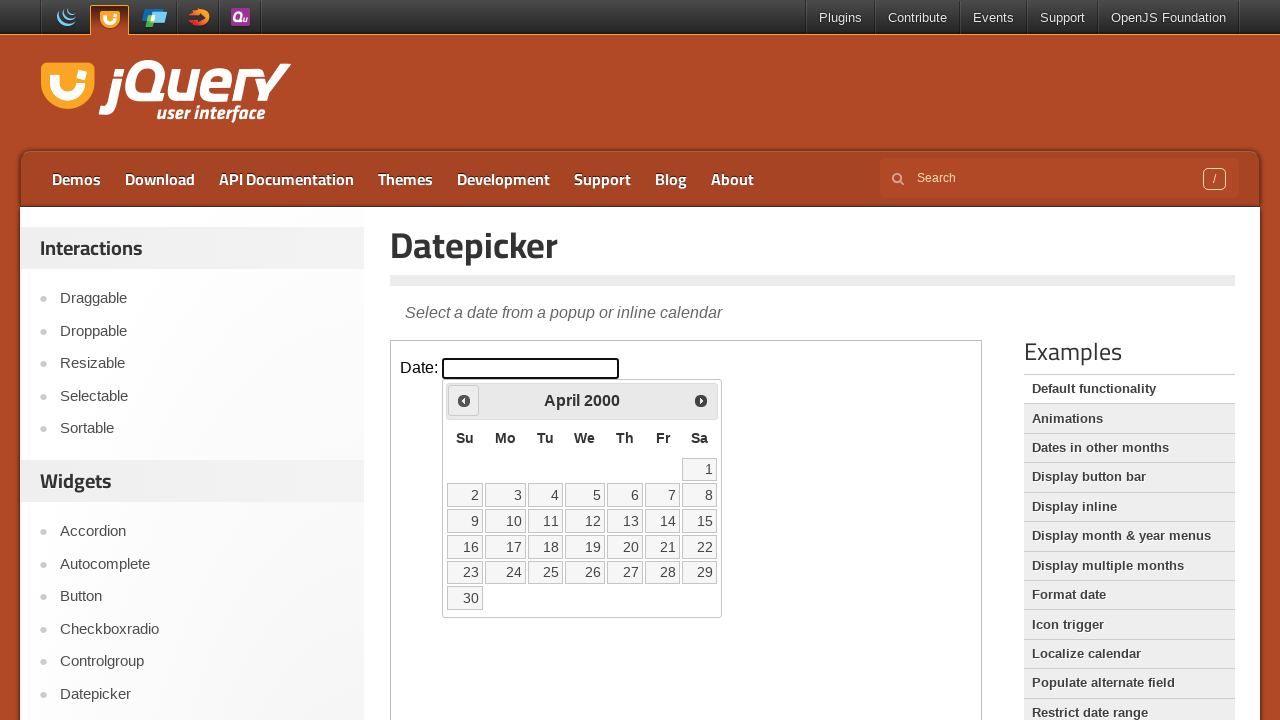

Clicked Previous button to navigate backward in the calendar at (464, 400) on iframe >> nth=0 >> internal:control=enter-frame >> span:has-text('Prev')
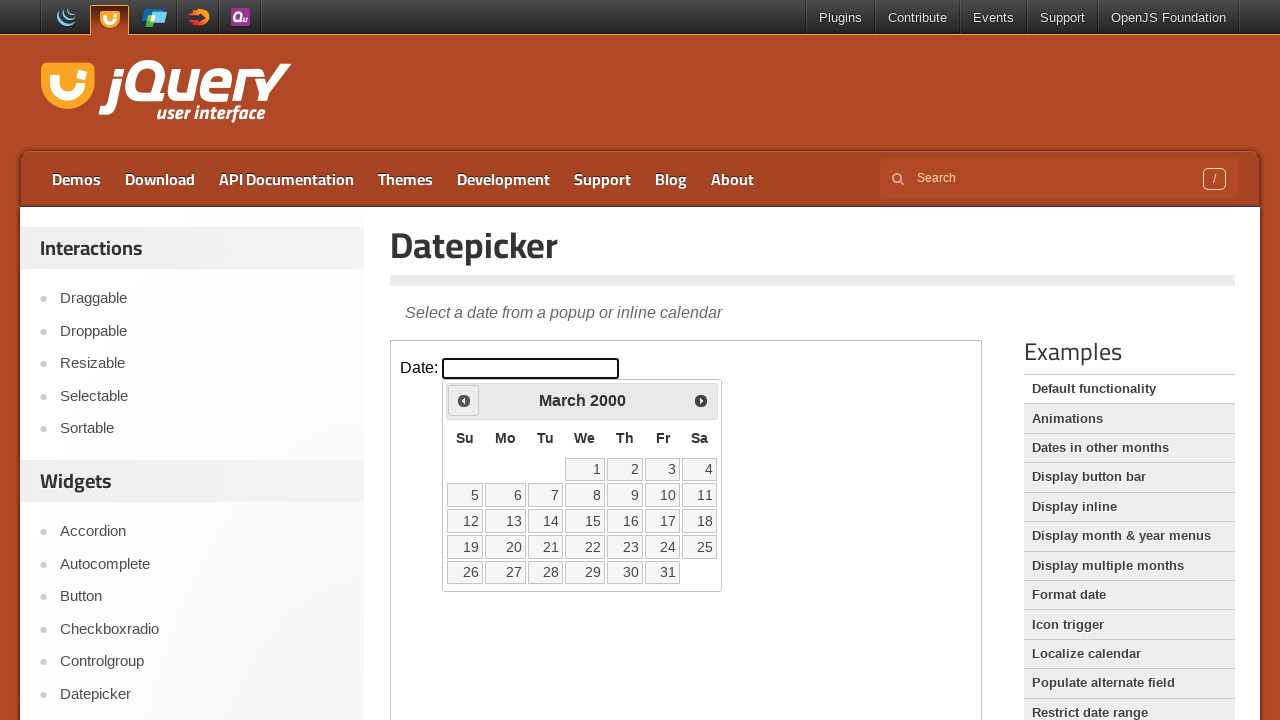

Checked current month and year: March 2000
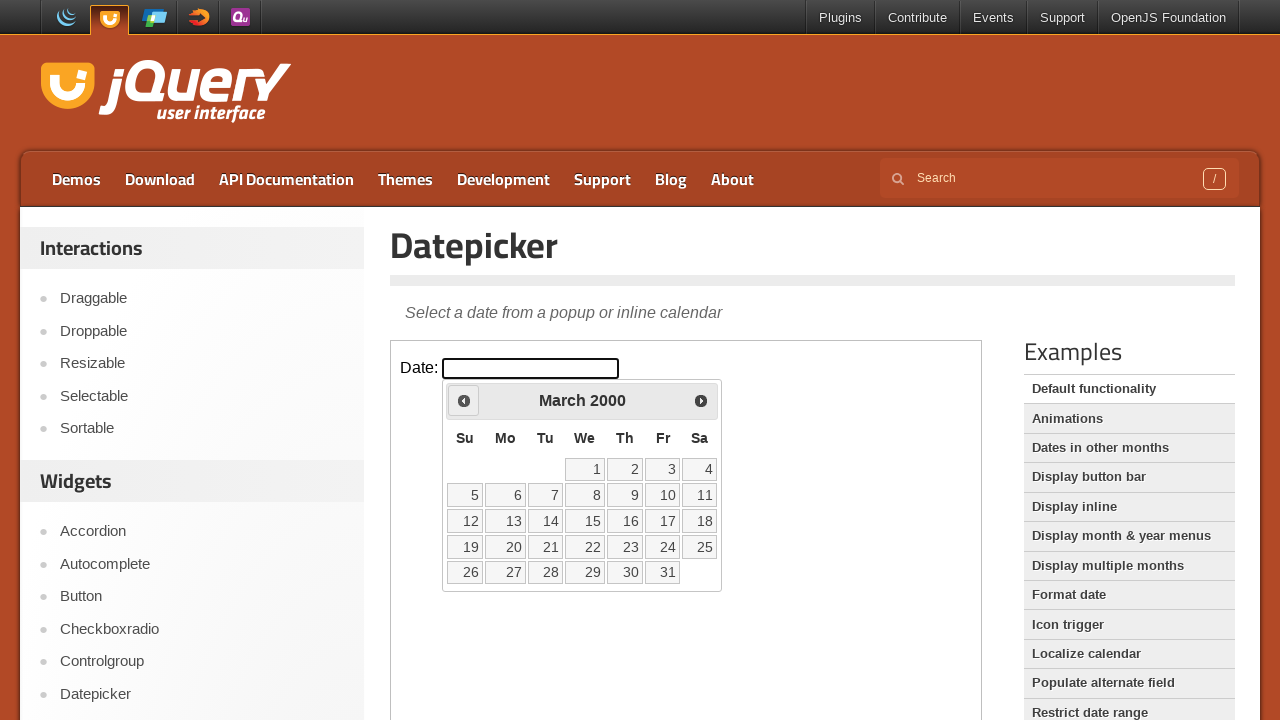

Clicked Previous button to navigate backward in the calendar at (464, 400) on iframe >> nth=0 >> internal:control=enter-frame >> span:has-text('Prev')
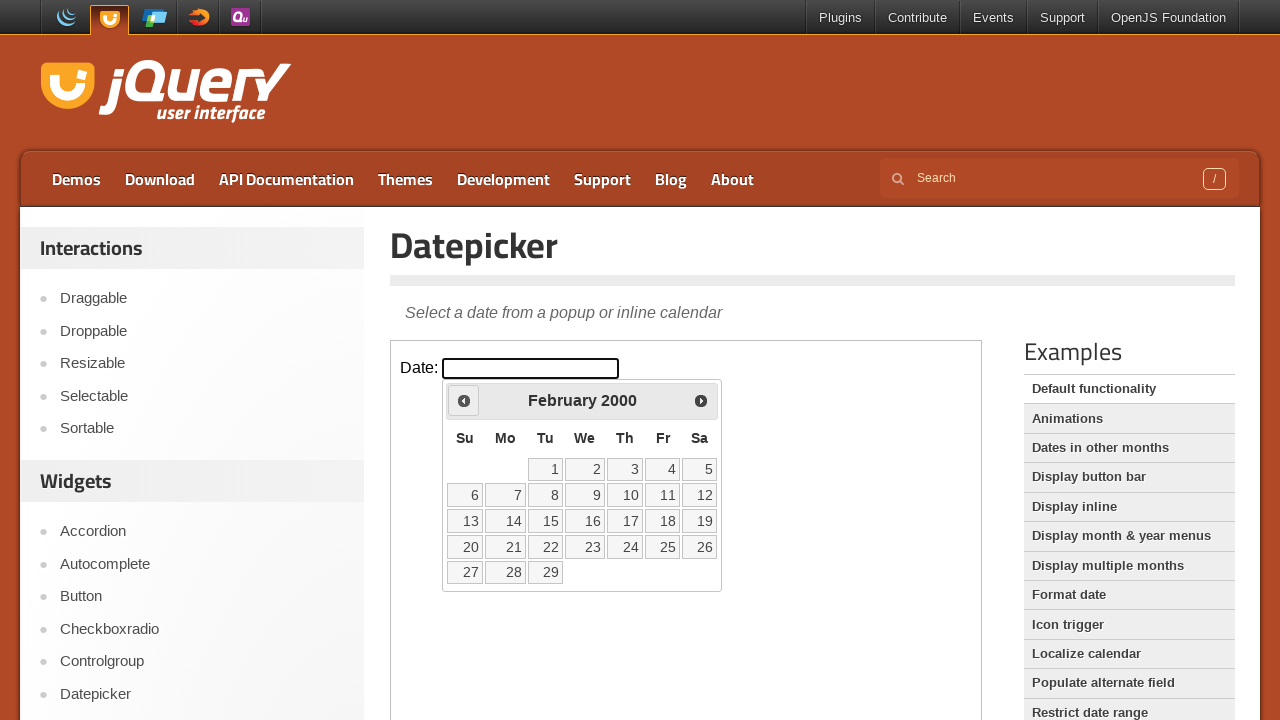

Checked current month and year: February 2000
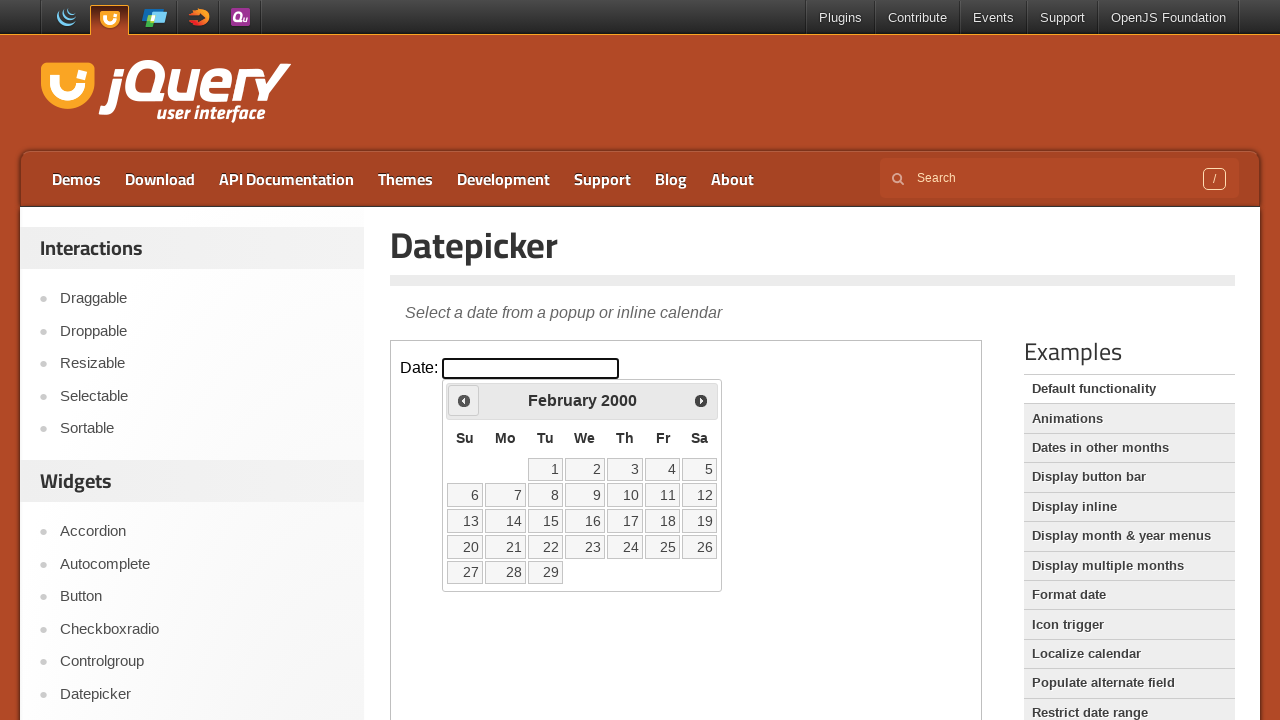

Clicked Previous button to navigate backward in the calendar at (464, 400) on iframe >> nth=0 >> internal:control=enter-frame >> span:has-text('Prev')
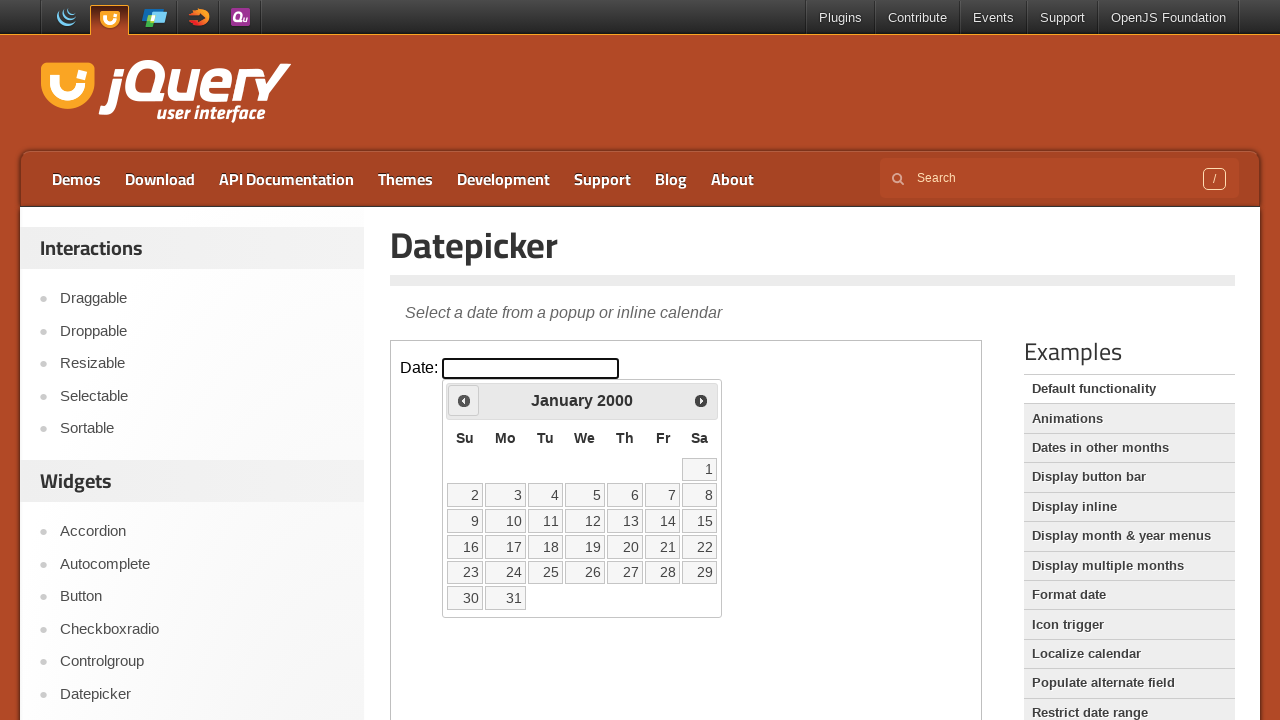

Checked current month and year: January 2000
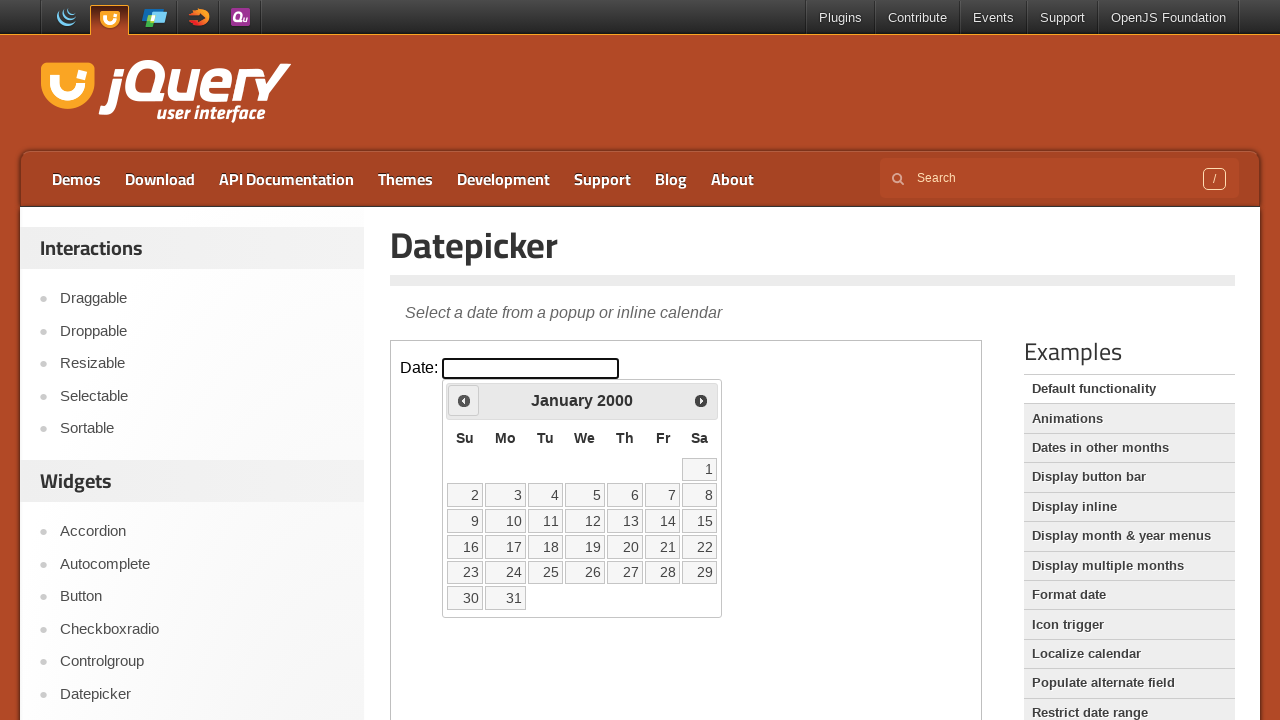

Clicked Previous button to navigate backward in the calendar at (464, 400) on iframe >> nth=0 >> internal:control=enter-frame >> span:has-text('Prev')
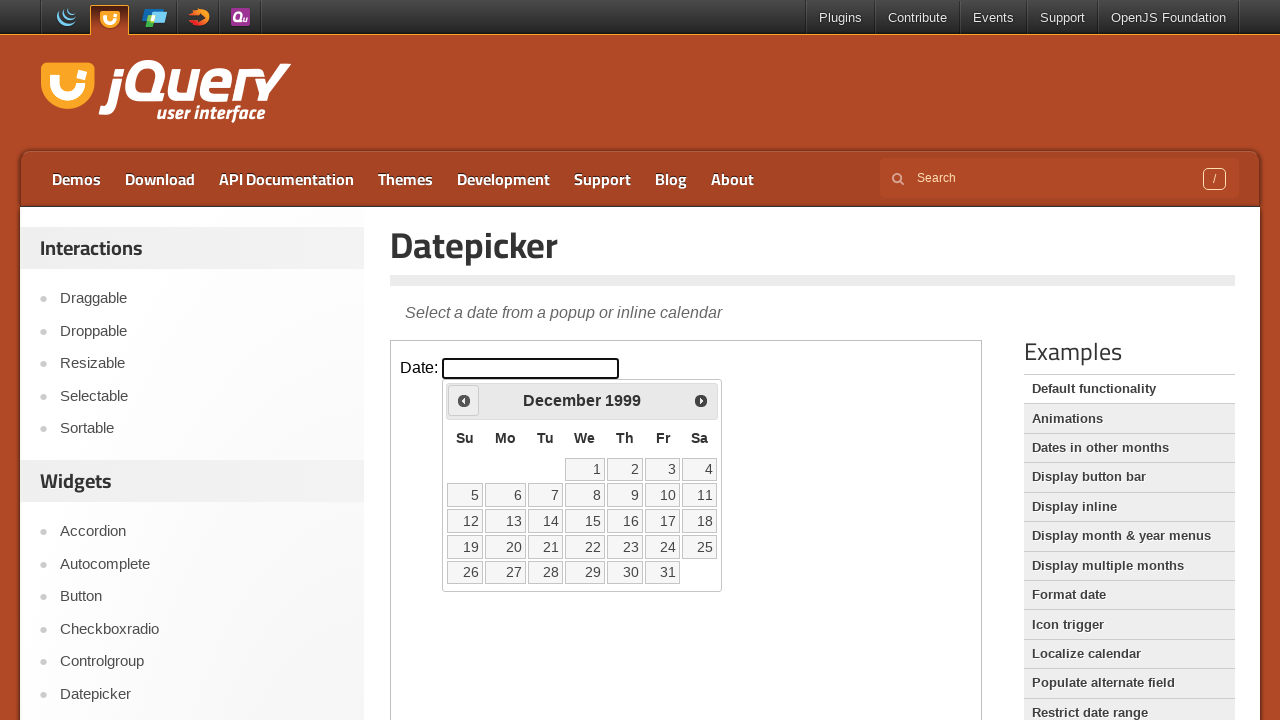

Checked current month and year: December 1999
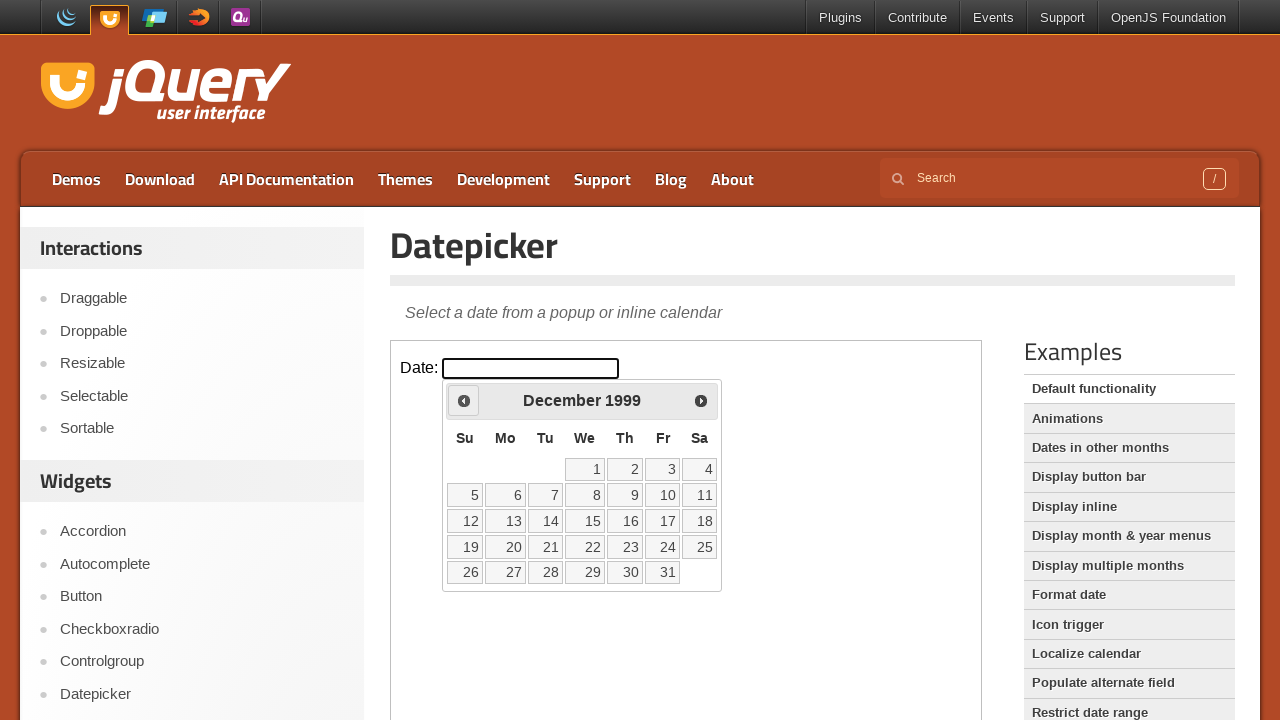

Clicked Previous button to navigate backward in the calendar at (464, 400) on iframe >> nth=0 >> internal:control=enter-frame >> span:has-text('Prev')
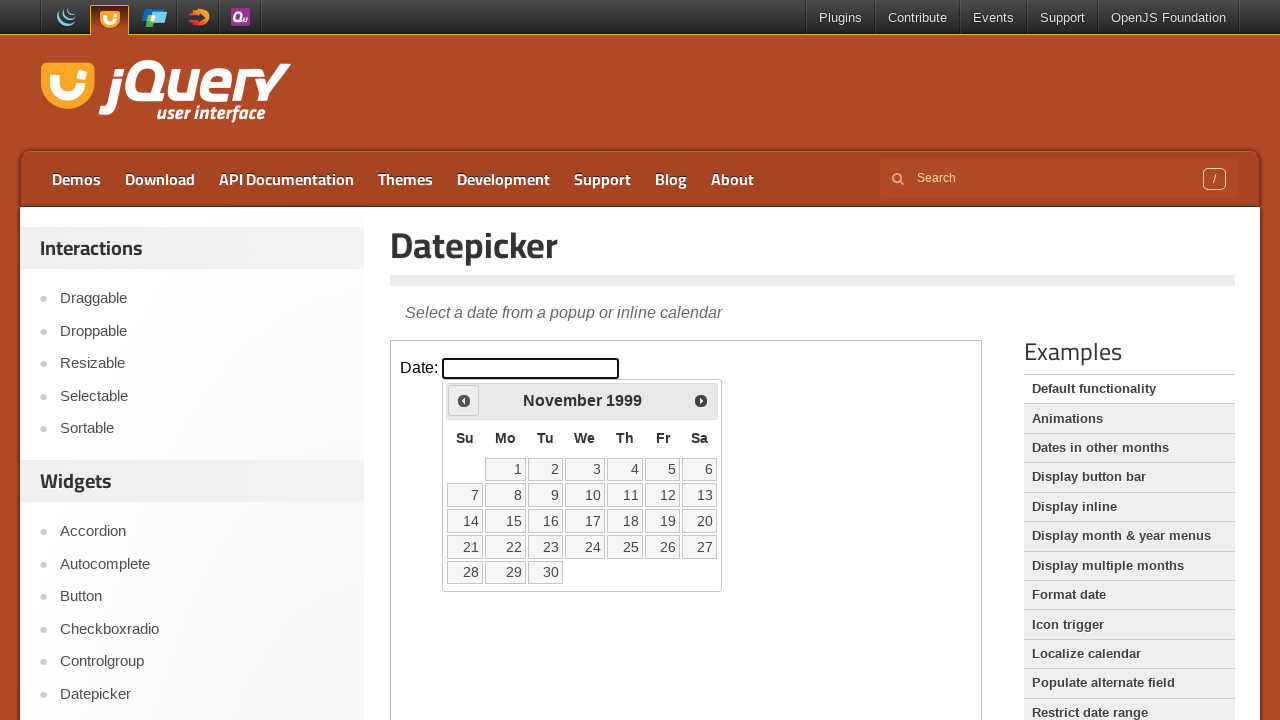

Checked current month and year: November 1999
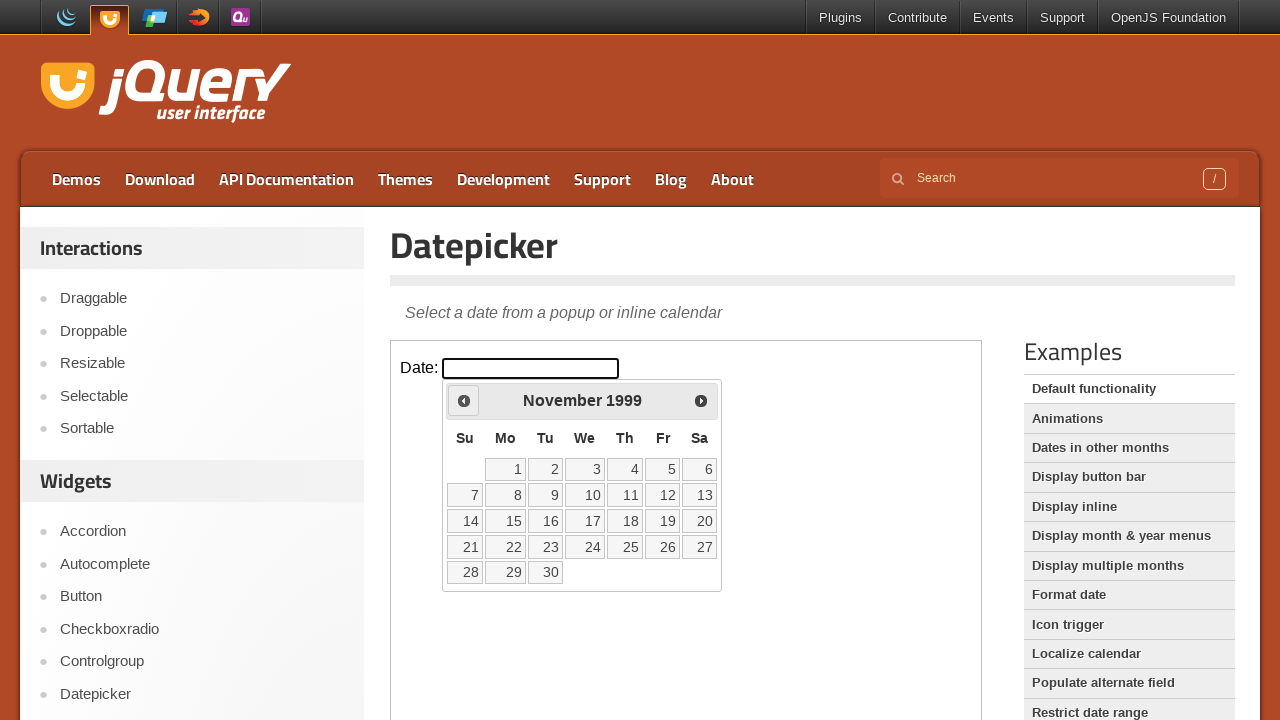

Clicked Previous button to navigate backward in the calendar at (464, 400) on iframe >> nth=0 >> internal:control=enter-frame >> span:has-text('Prev')
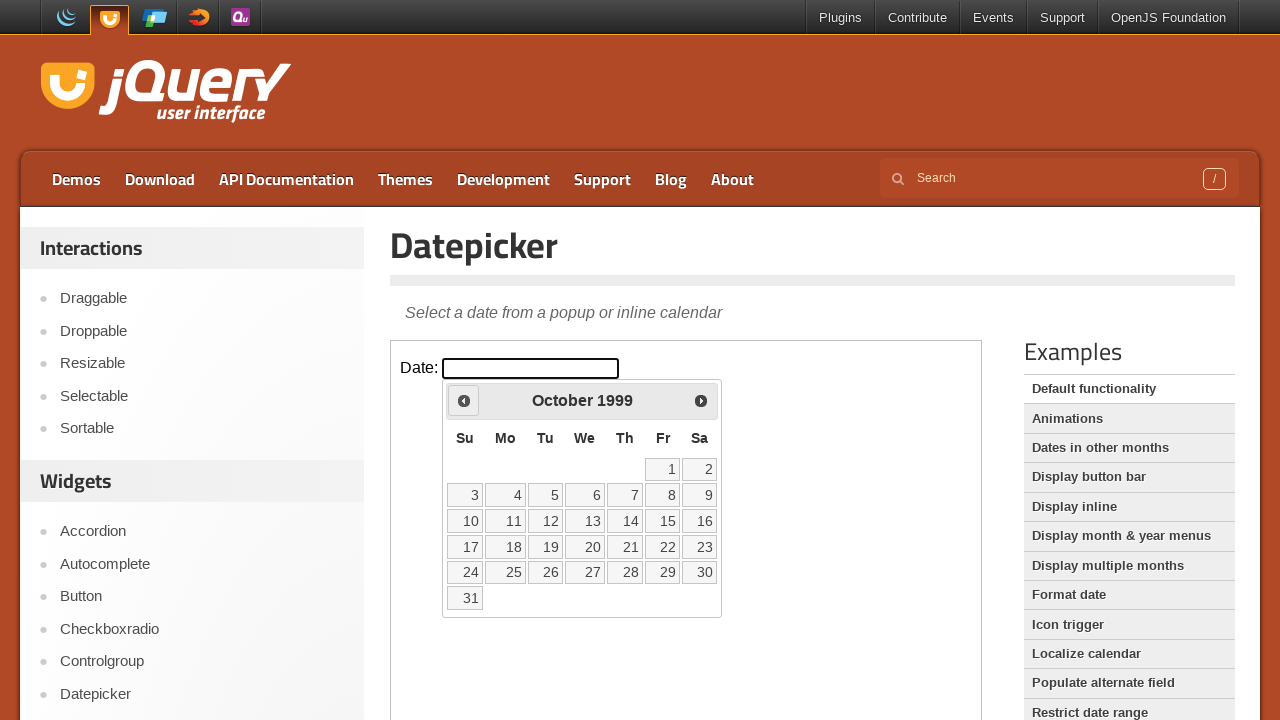

Checked current month and year: October 1999
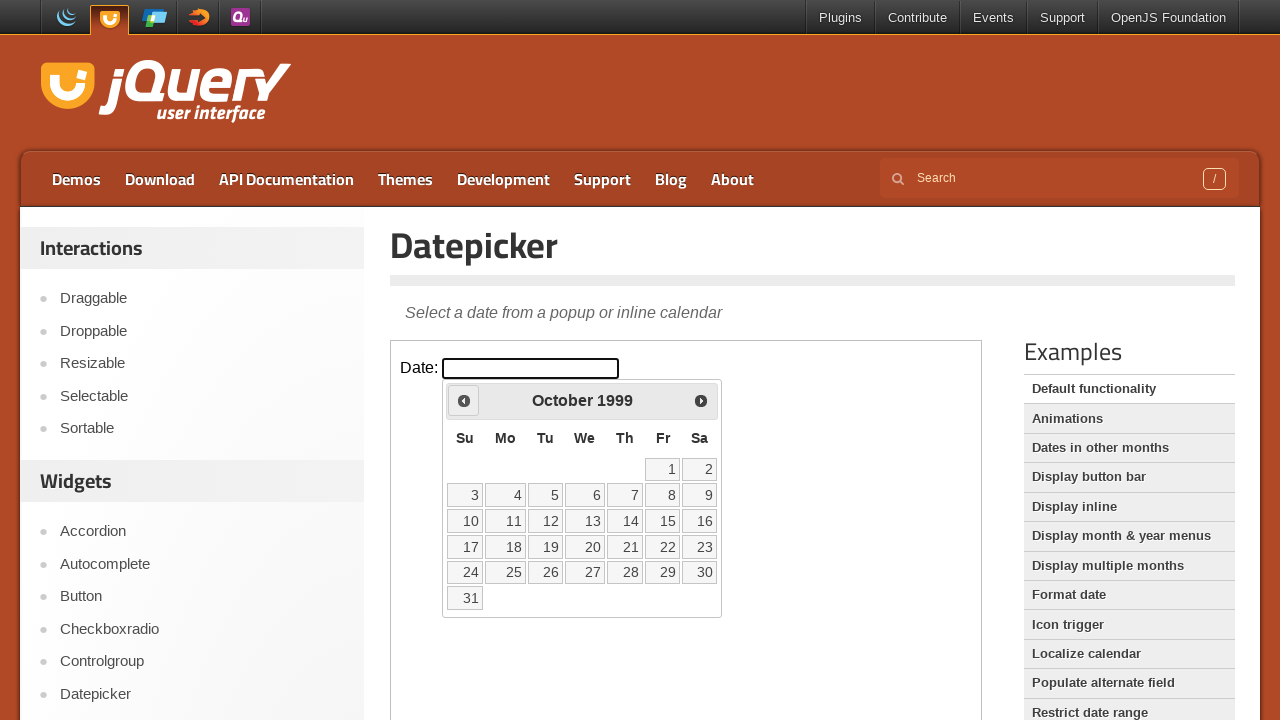

Clicked Previous button to navigate backward in the calendar at (464, 400) on iframe >> nth=0 >> internal:control=enter-frame >> span:has-text('Prev')
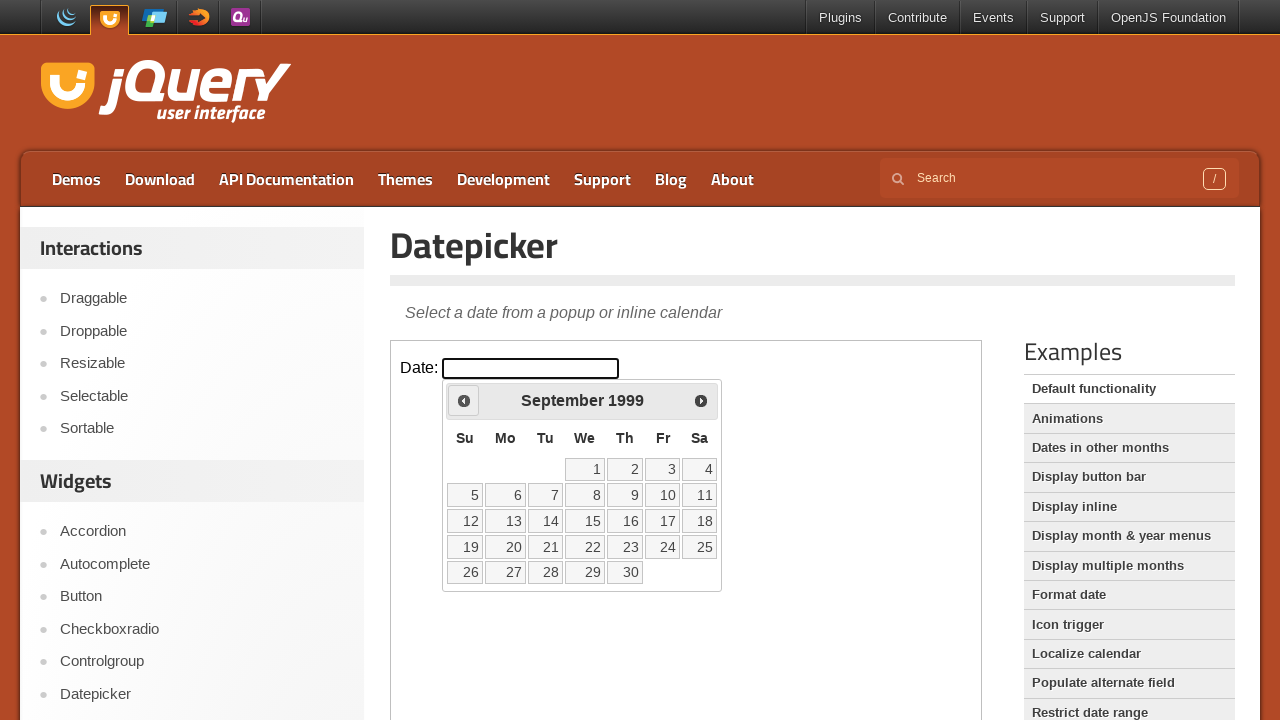

Checked current month and year: September 1999
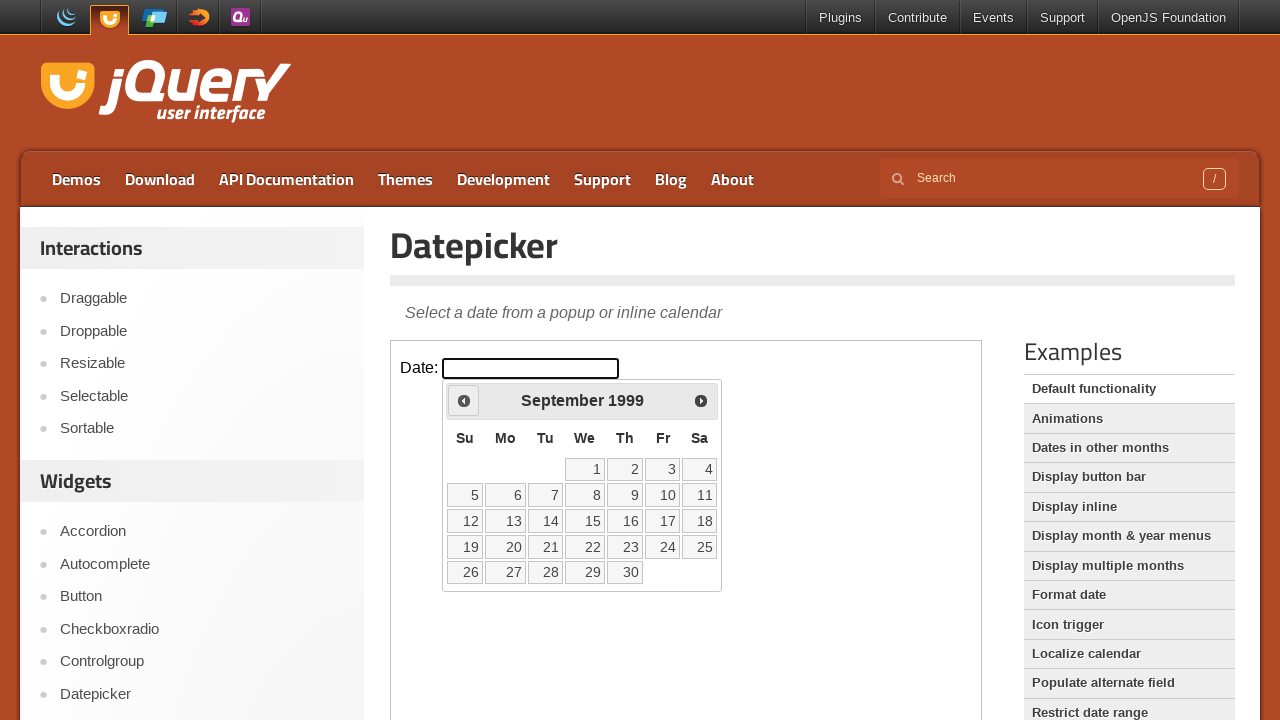

Clicked Previous button to navigate backward in the calendar at (464, 400) on iframe >> nth=0 >> internal:control=enter-frame >> span:has-text('Prev')
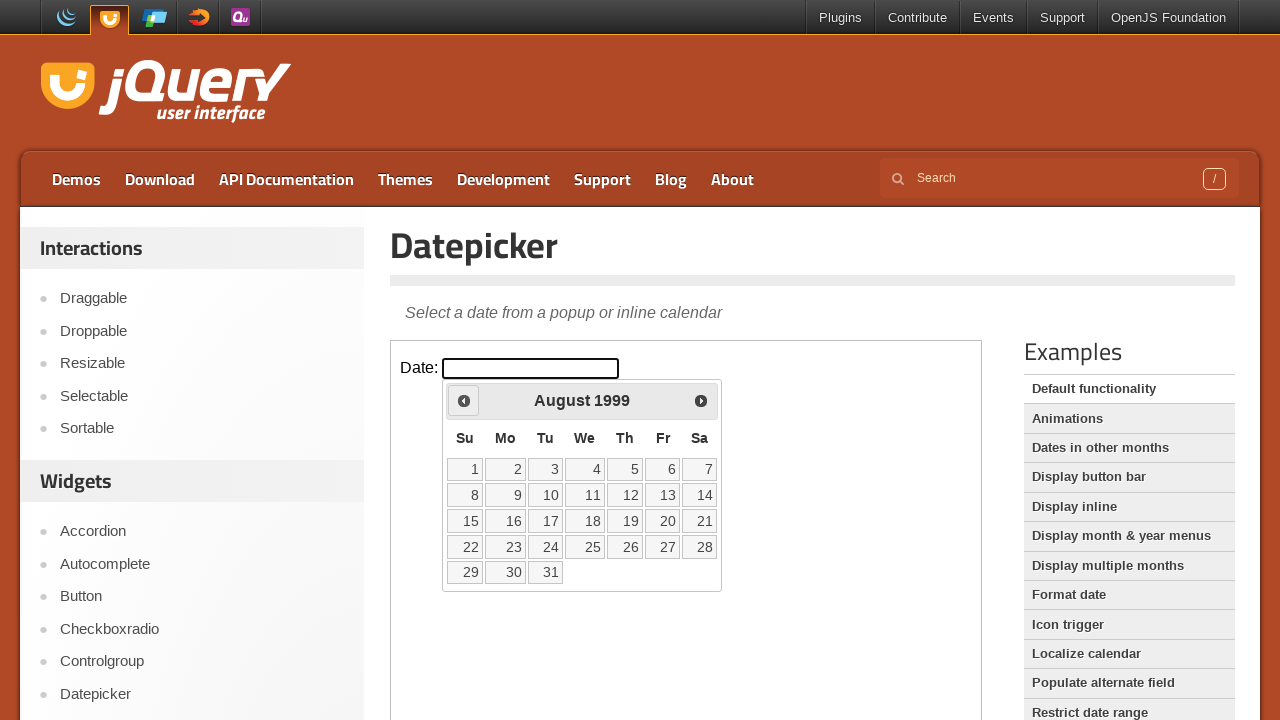

Checked current month and year: August 1999
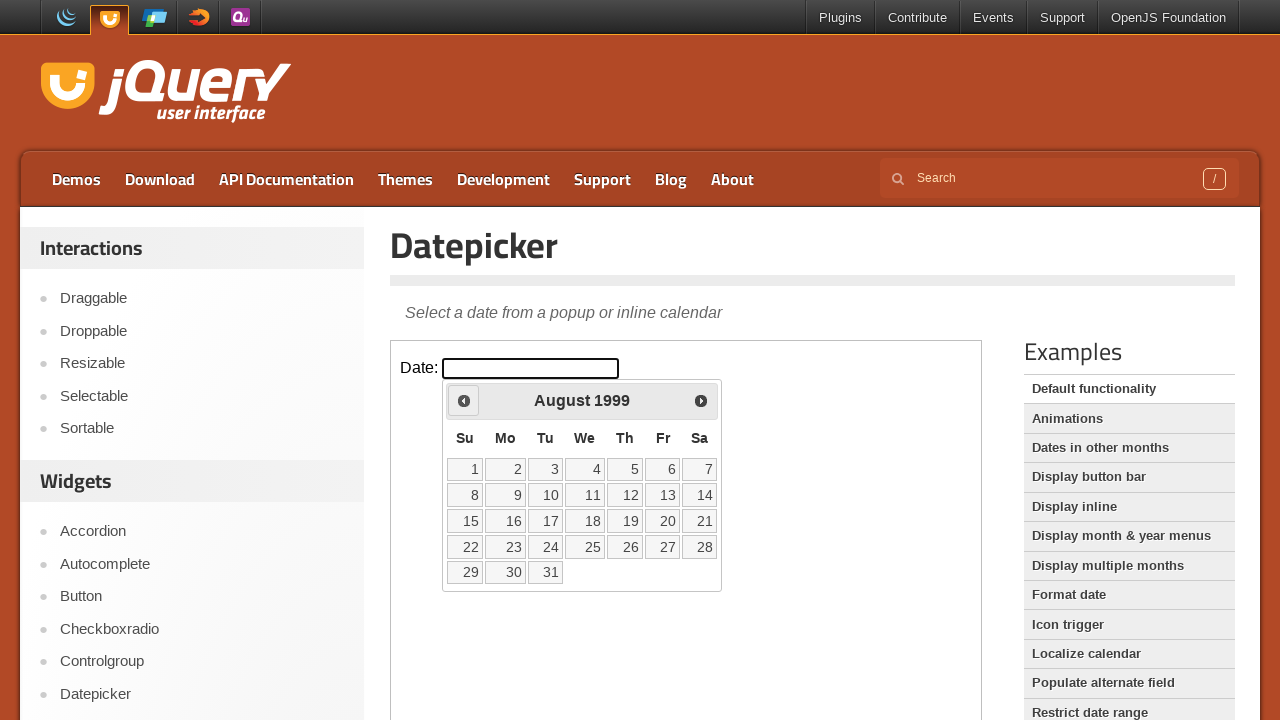

Clicked Previous button to navigate backward in the calendar at (464, 400) on iframe >> nth=0 >> internal:control=enter-frame >> span:has-text('Prev')
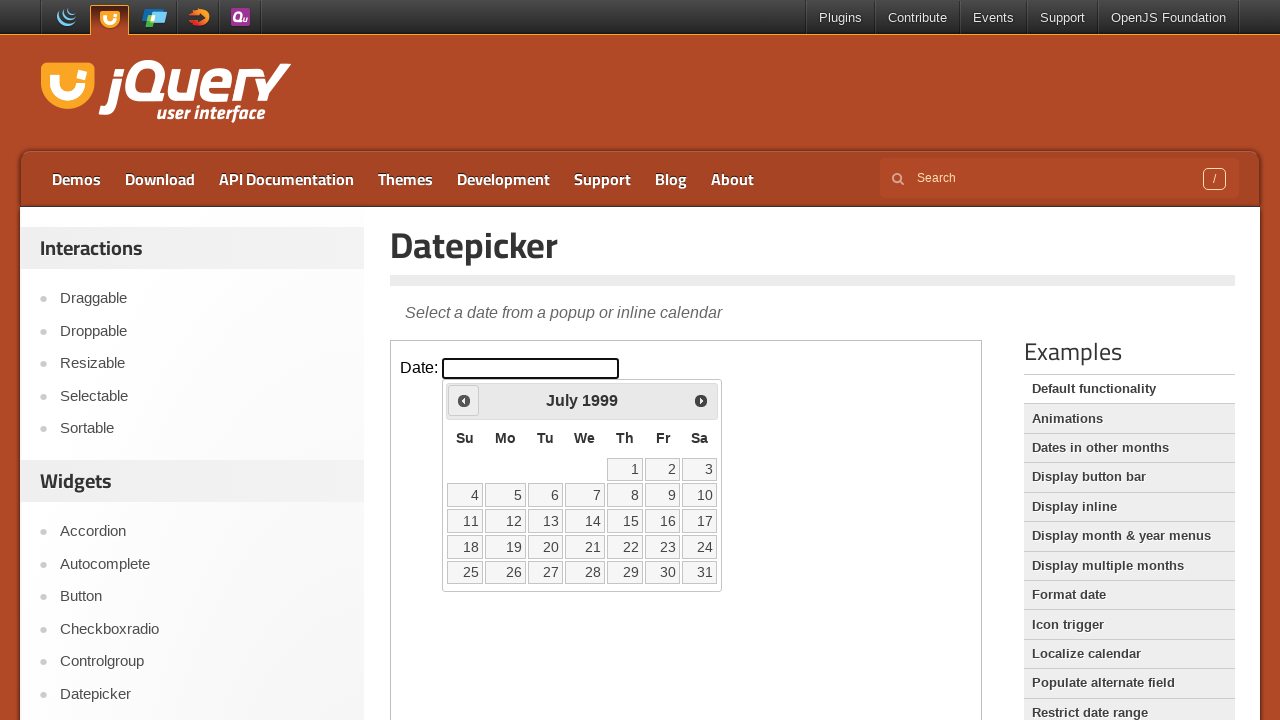

Checked current month and year: July 1999
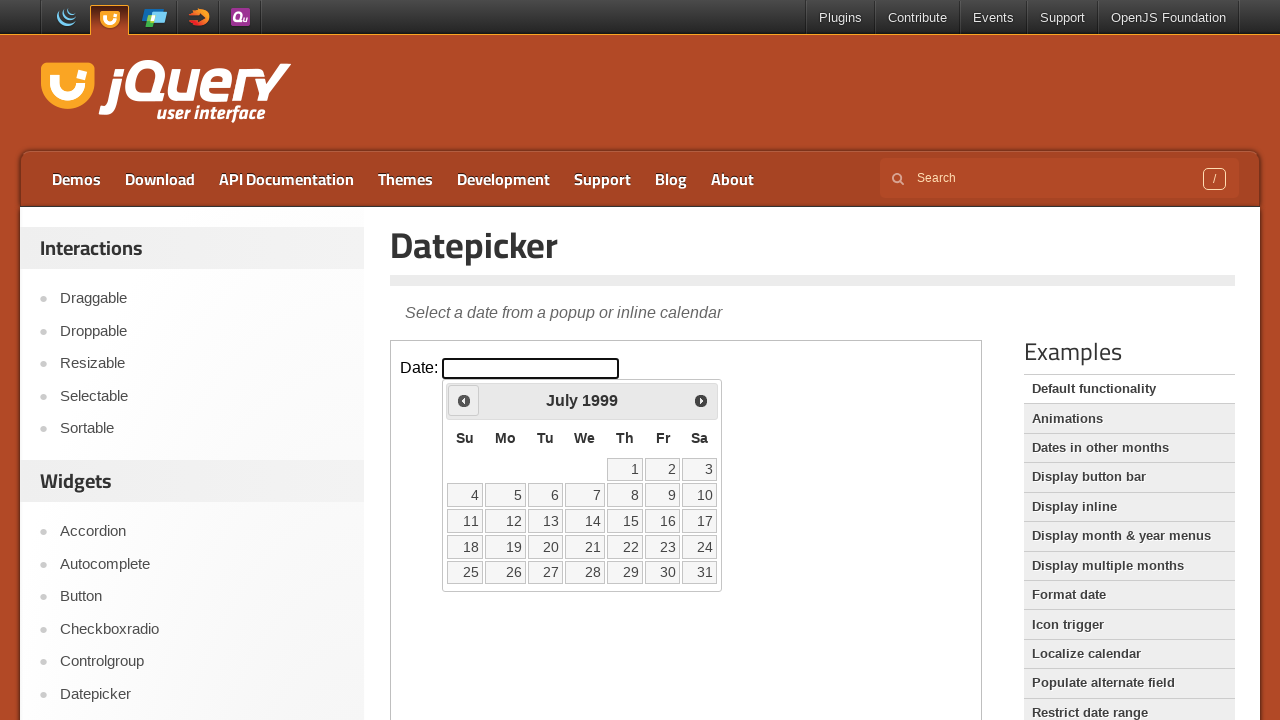

Clicked Previous button to navigate backward in the calendar at (464, 400) on iframe >> nth=0 >> internal:control=enter-frame >> span:has-text('Prev')
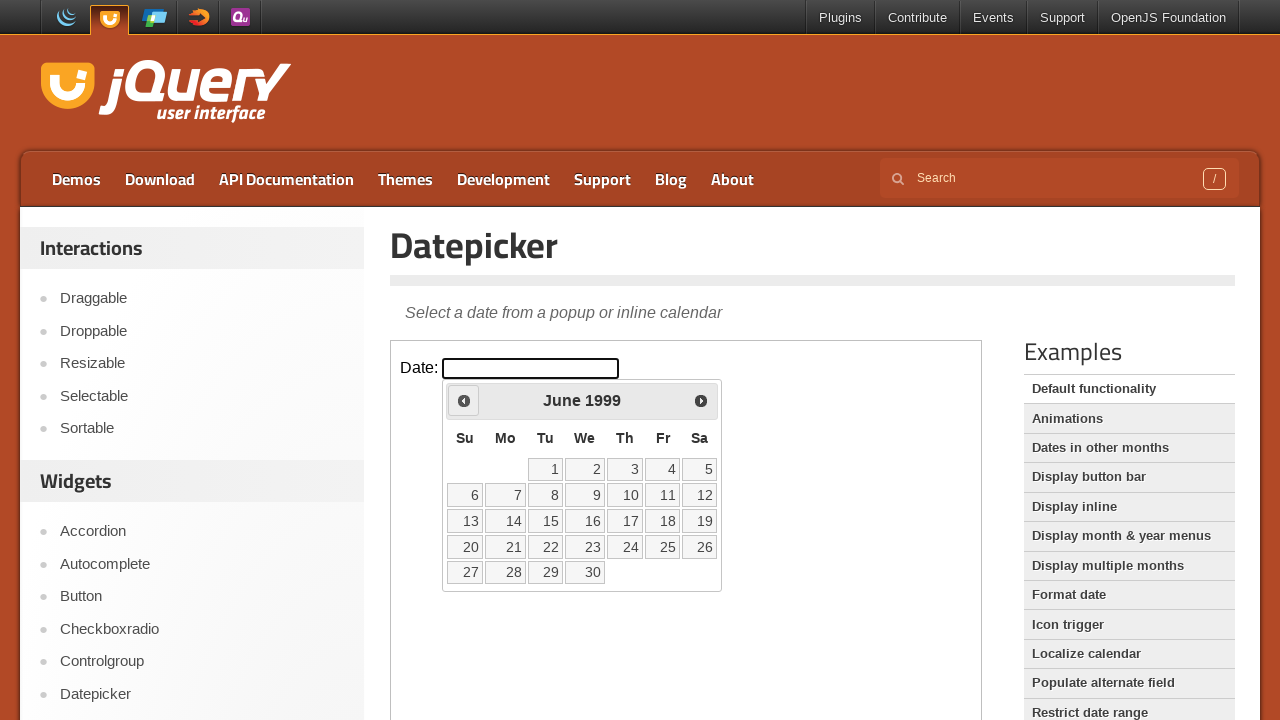

Checked current month and year: June 1999
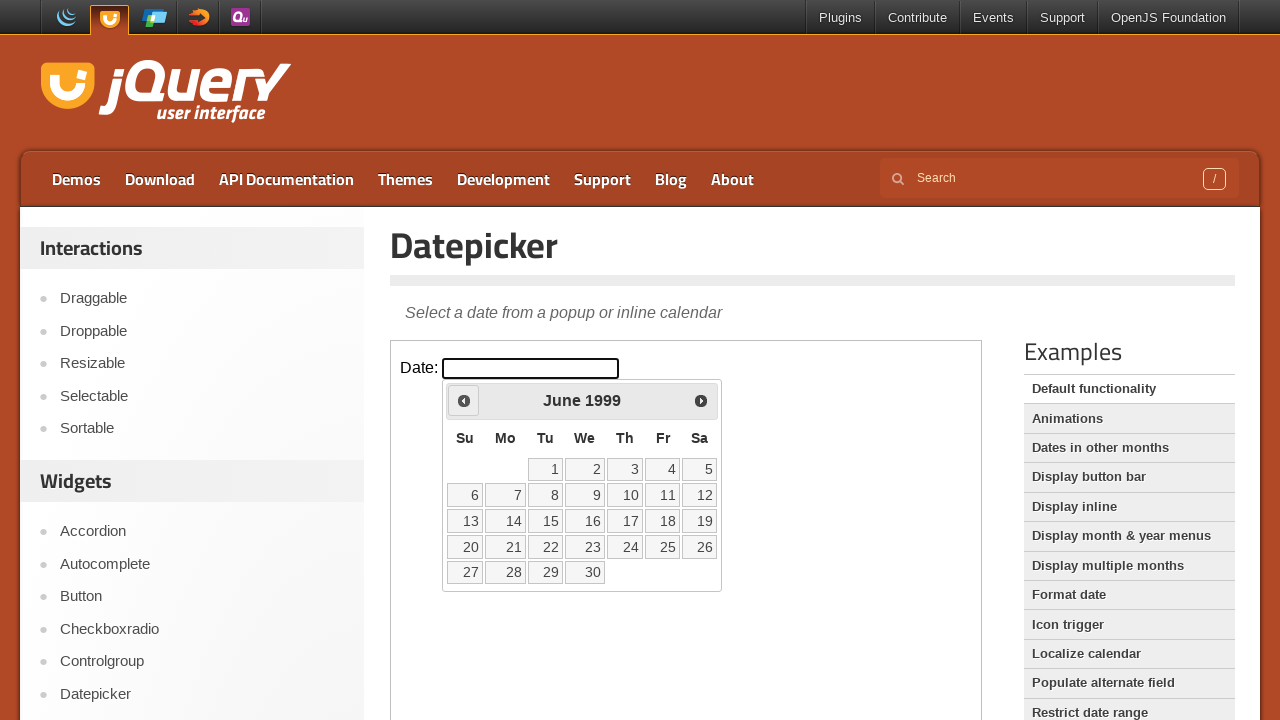

Clicked Previous button to navigate backward in the calendar at (464, 400) on iframe >> nth=0 >> internal:control=enter-frame >> span:has-text('Prev')
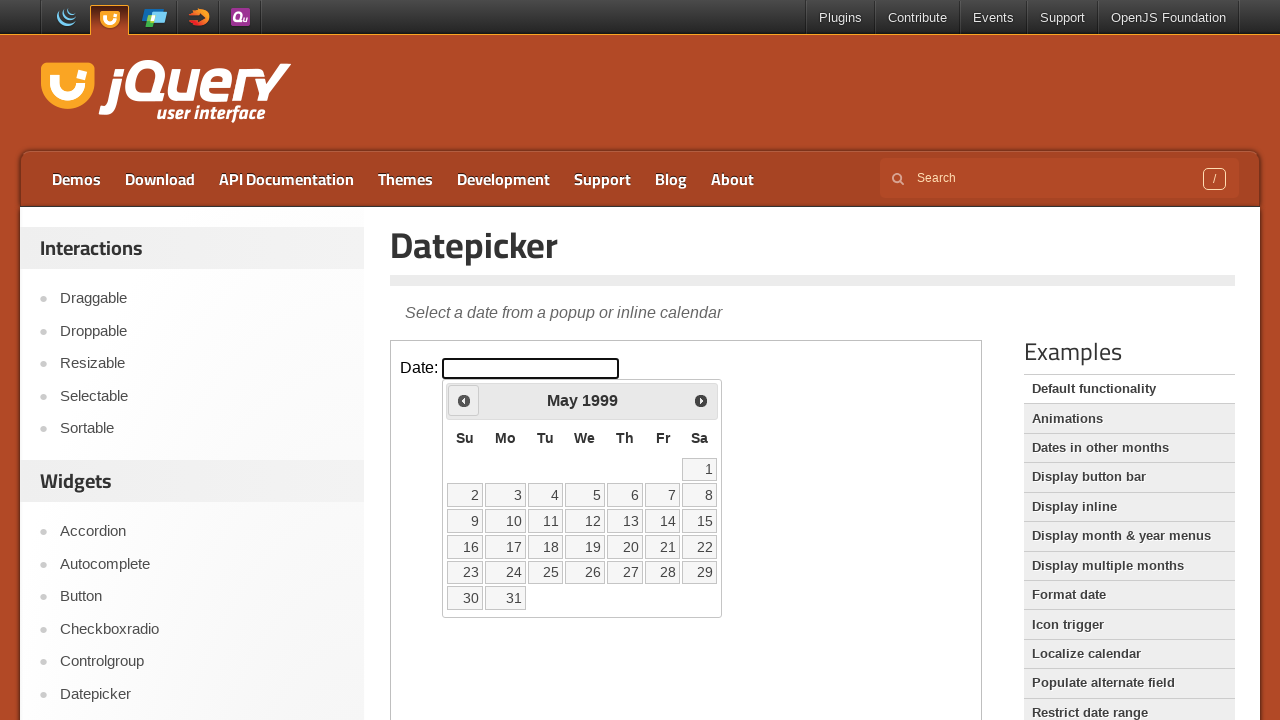

Checked current month and year: May 1999
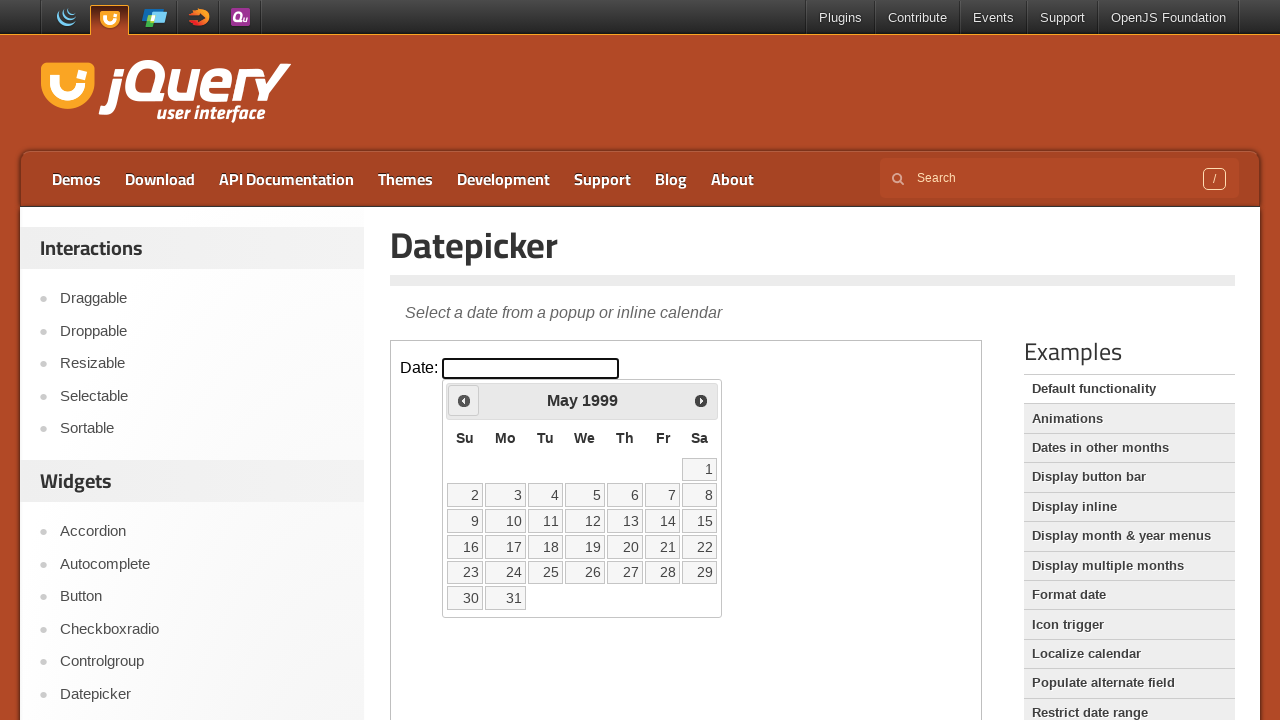

Clicked Previous button to navigate backward in the calendar at (464, 400) on iframe >> nth=0 >> internal:control=enter-frame >> span:has-text('Prev')
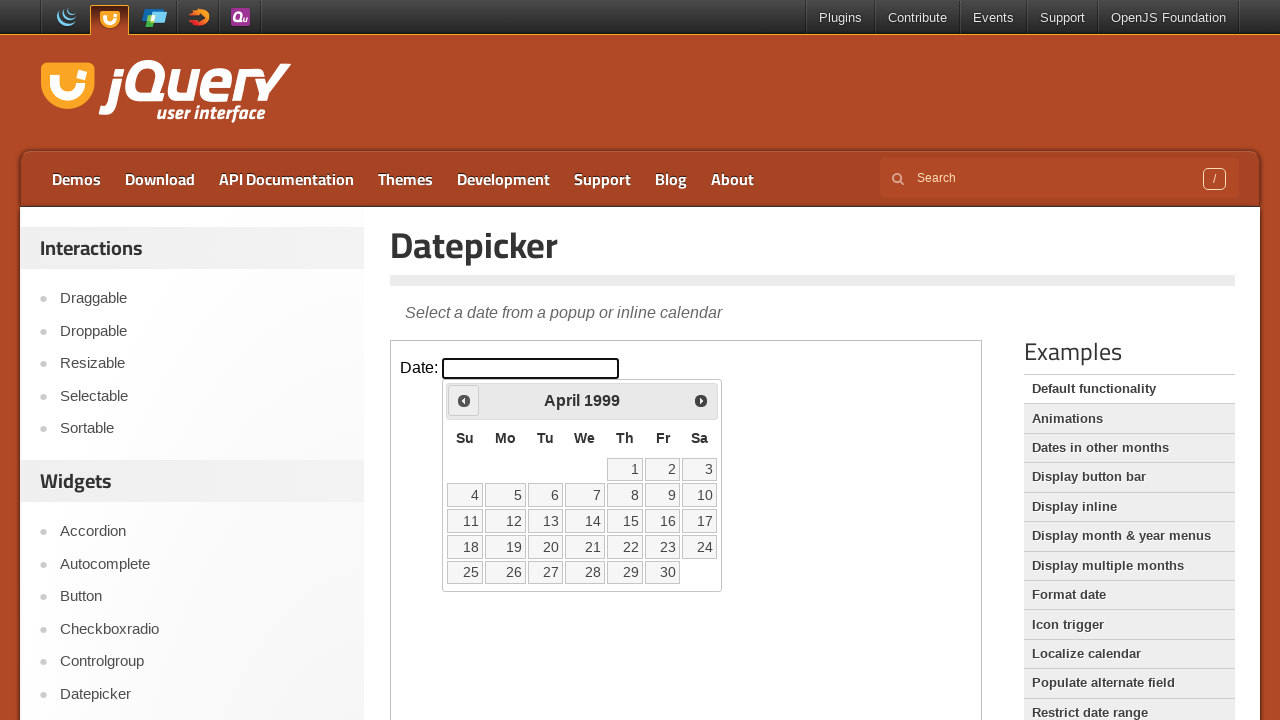

Checked current month and year: April 1999
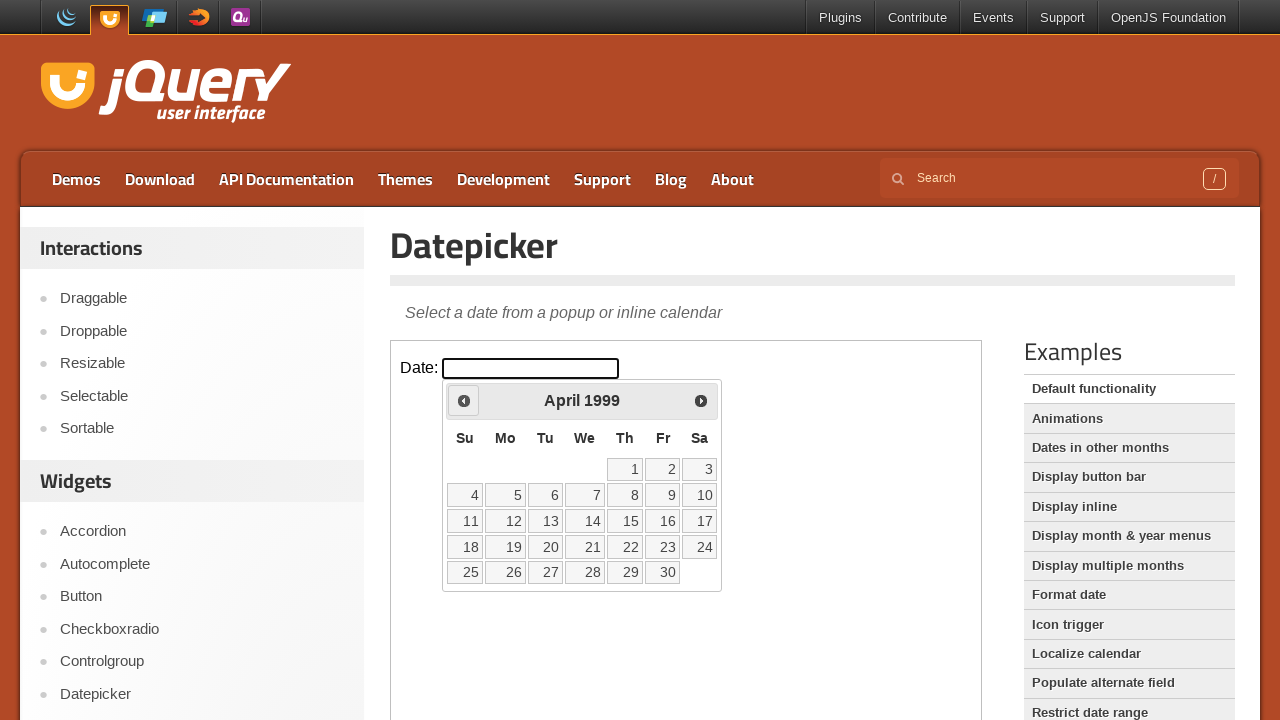

Clicked Previous button to navigate backward in the calendar at (464, 400) on iframe >> nth=0 >> internal:control=enter-frame >> span:has-text('Prev')
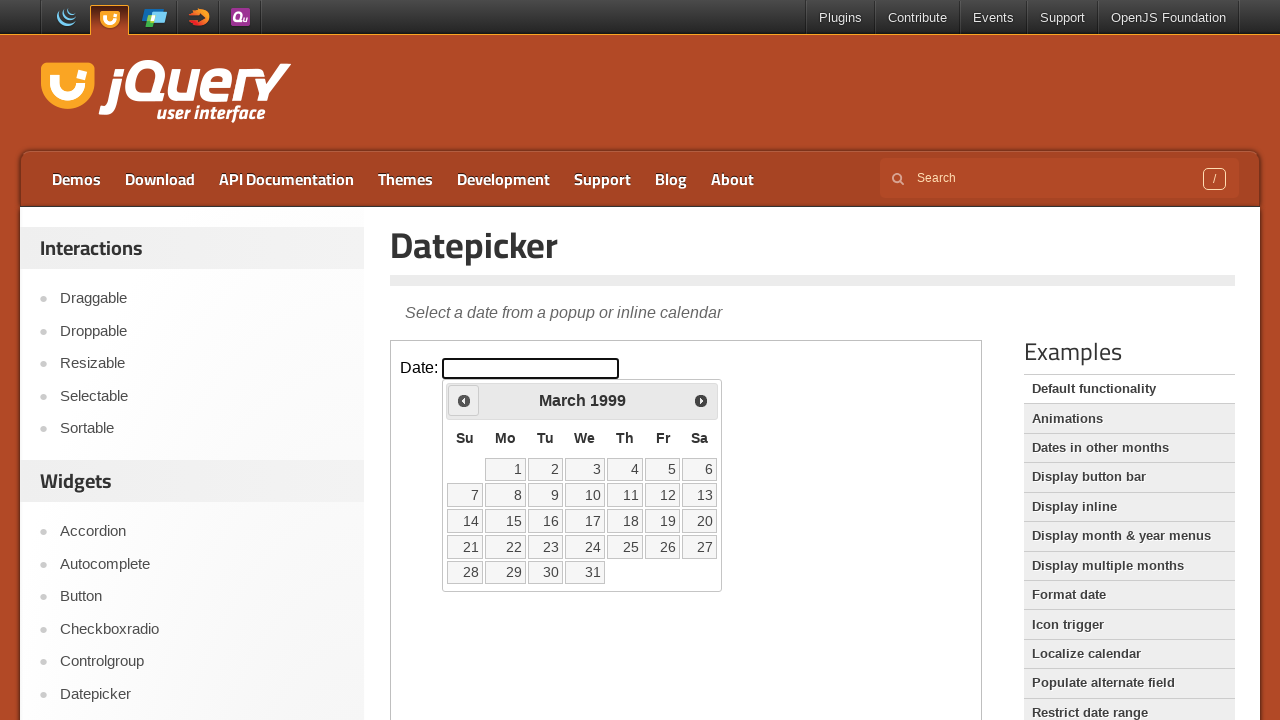

Checked current month and year: March 1999
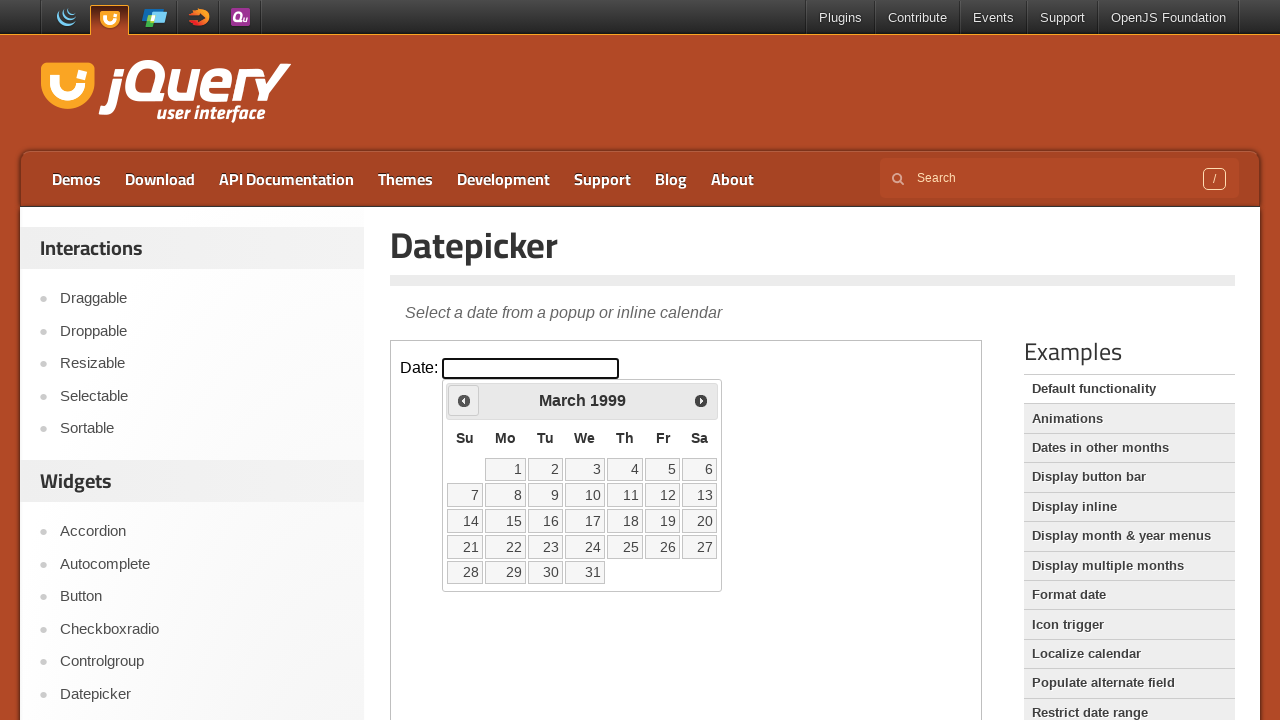

Clicked Previous button to navigate backward in the calendar at (464, 400) on iframe >> nth=0 >> internal:control=enter-frame >> span:has-text('Prev')
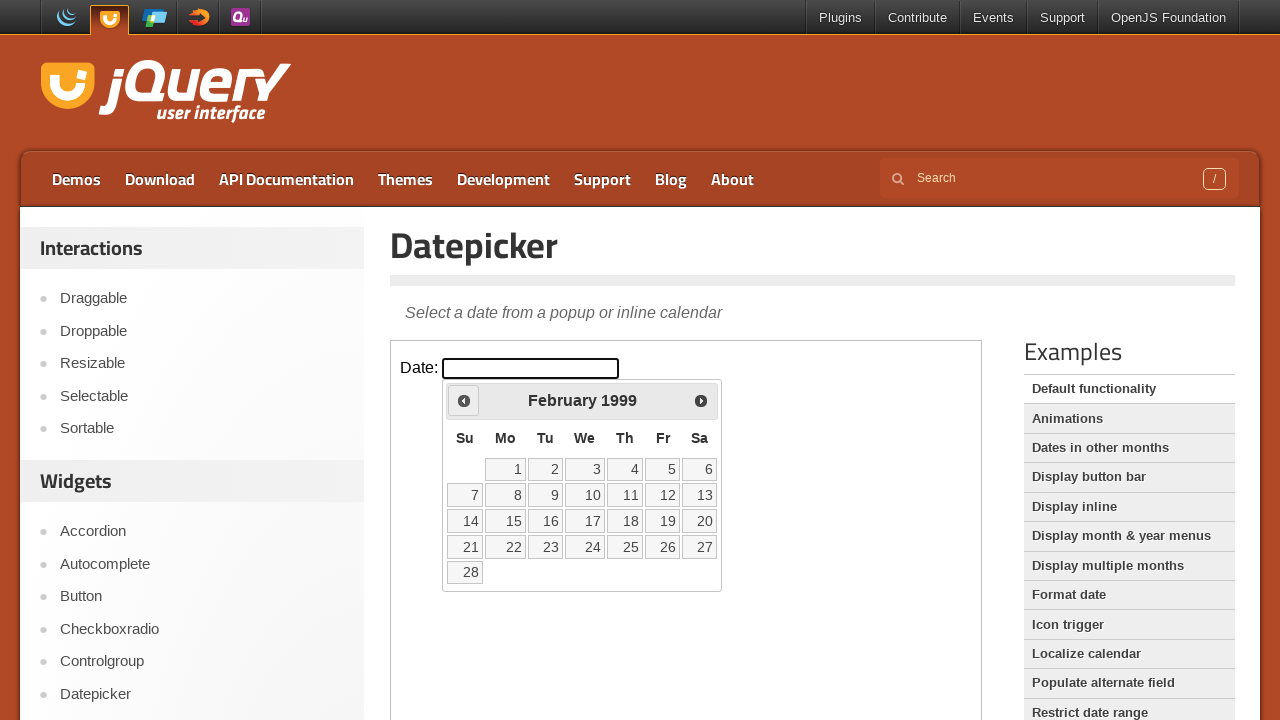

Checked current month and year: February 1999
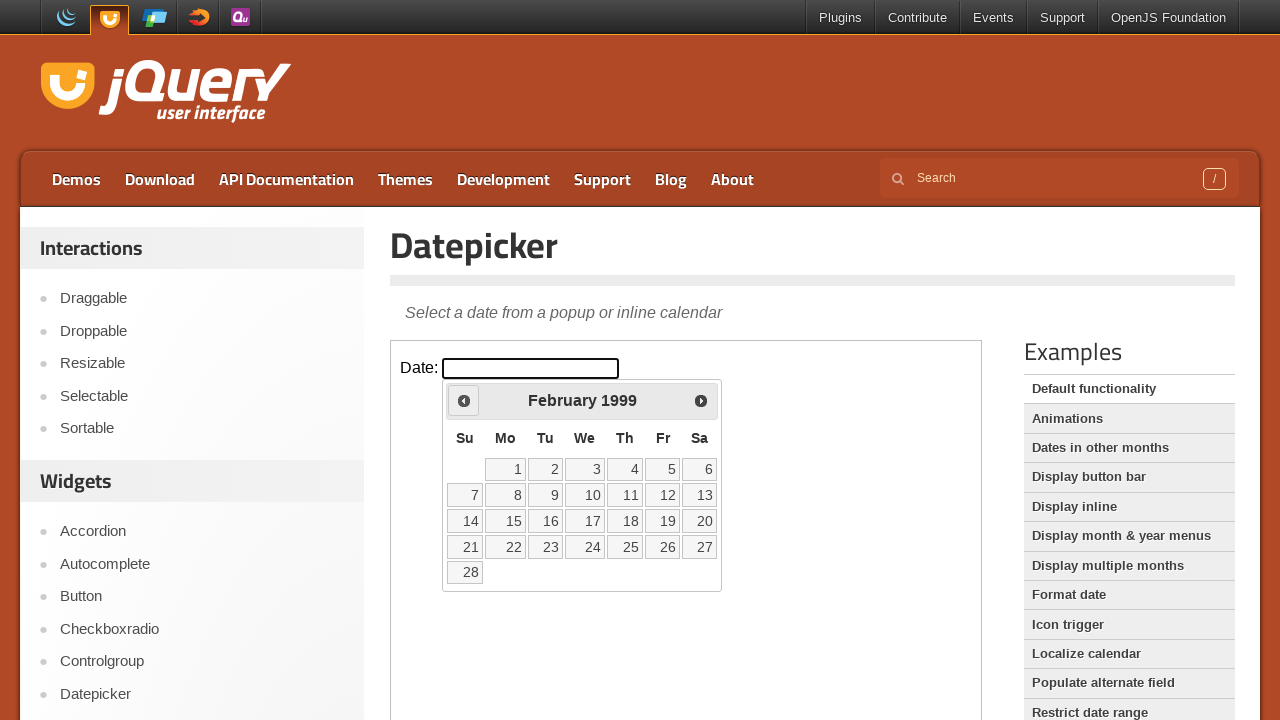

Clicked Previous button to navigate backward in the calendar at (464, 400) on iframe >> nth=0 >> internal:control=enter-frame >> span:has-text('Prev')
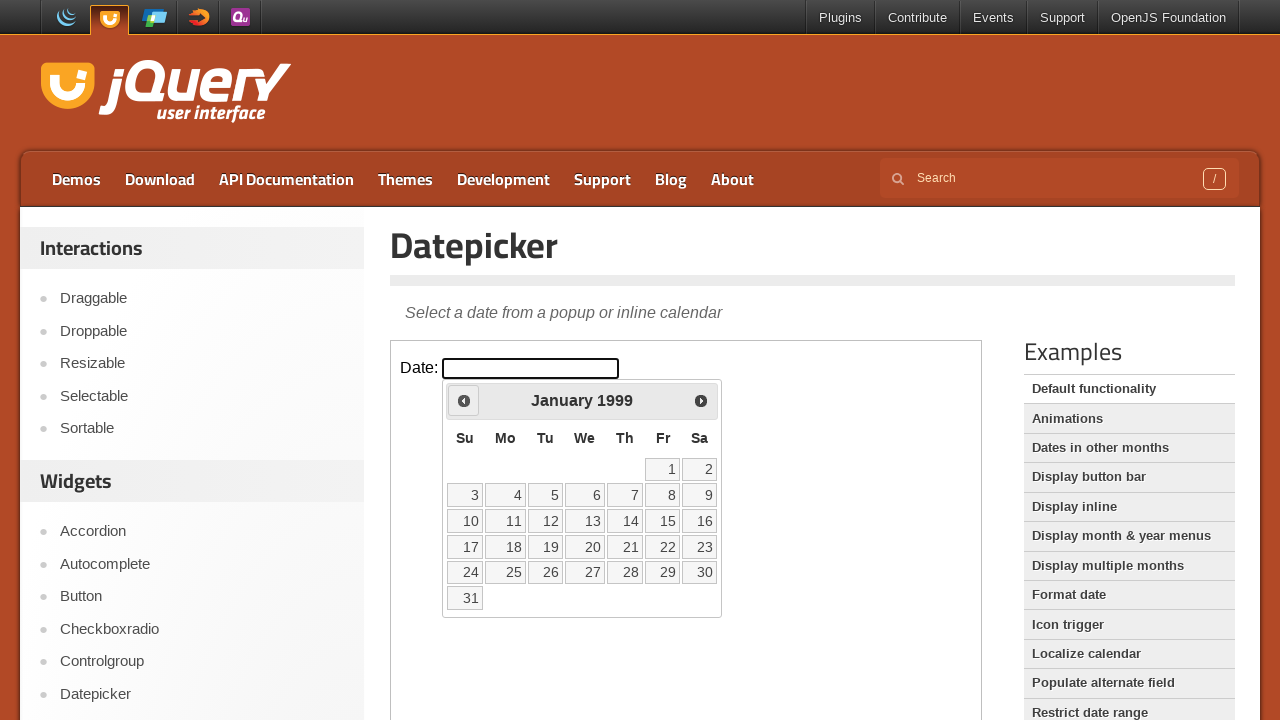

Checked current month and year: January 1999
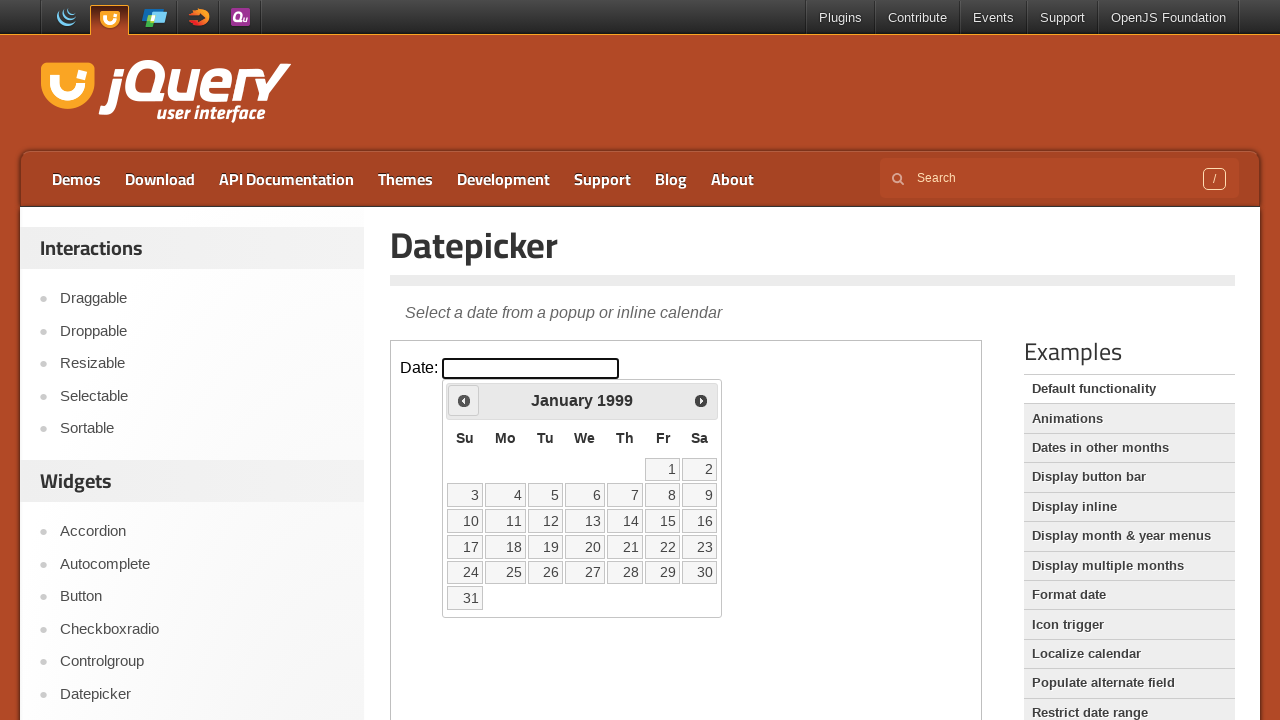

Clicked Previous button to navigate backward in the calendar at (464, 400) on iframe >> nth=0 >> internal:control=enter-frame >> span:has-text('Prev')
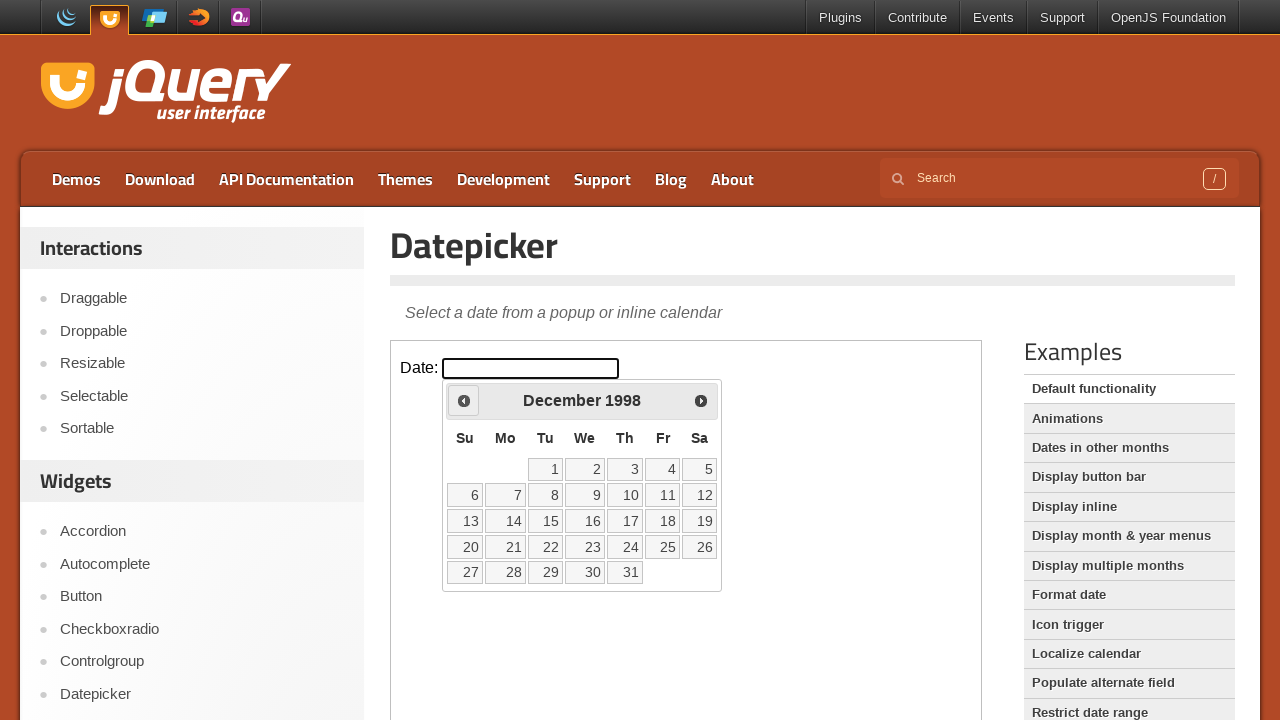

Checked current month and year: December 1998
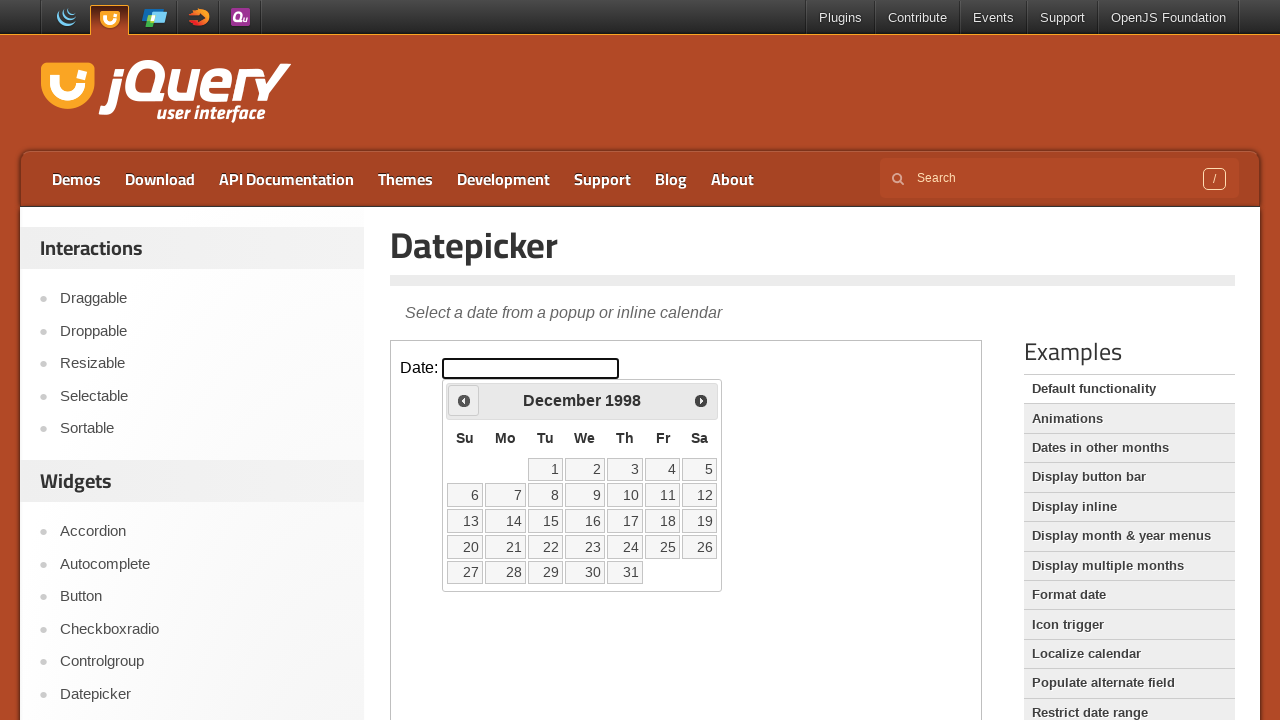

Clicked Previous button to navigate backward in the calendar at (464, 400) on iframe >> nth=0 >> internal:control=enter-frame >> span:has-text('Prev')
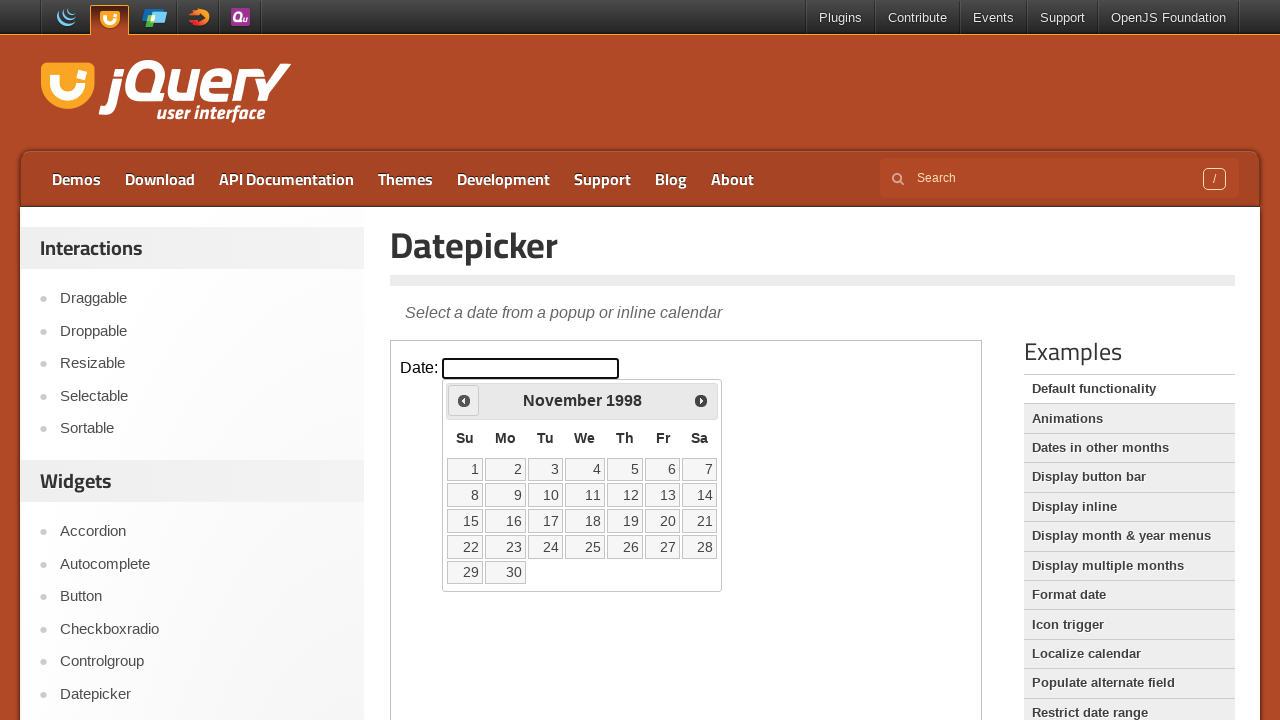

Checked current month and year: November 1998
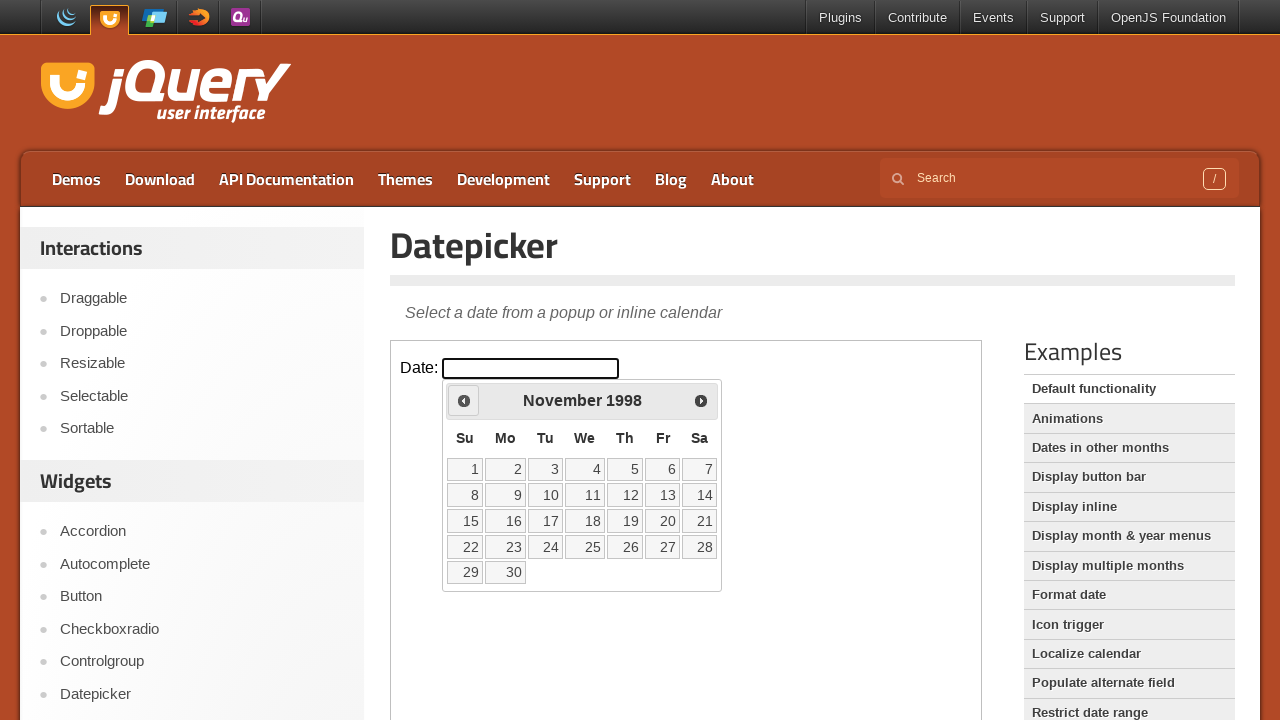

Clicked Previous button to navigate backward in the calendar at (464, 400) on iframe >> nth=0 >> internal:control=enter-frame >> span:has-text('Prev')
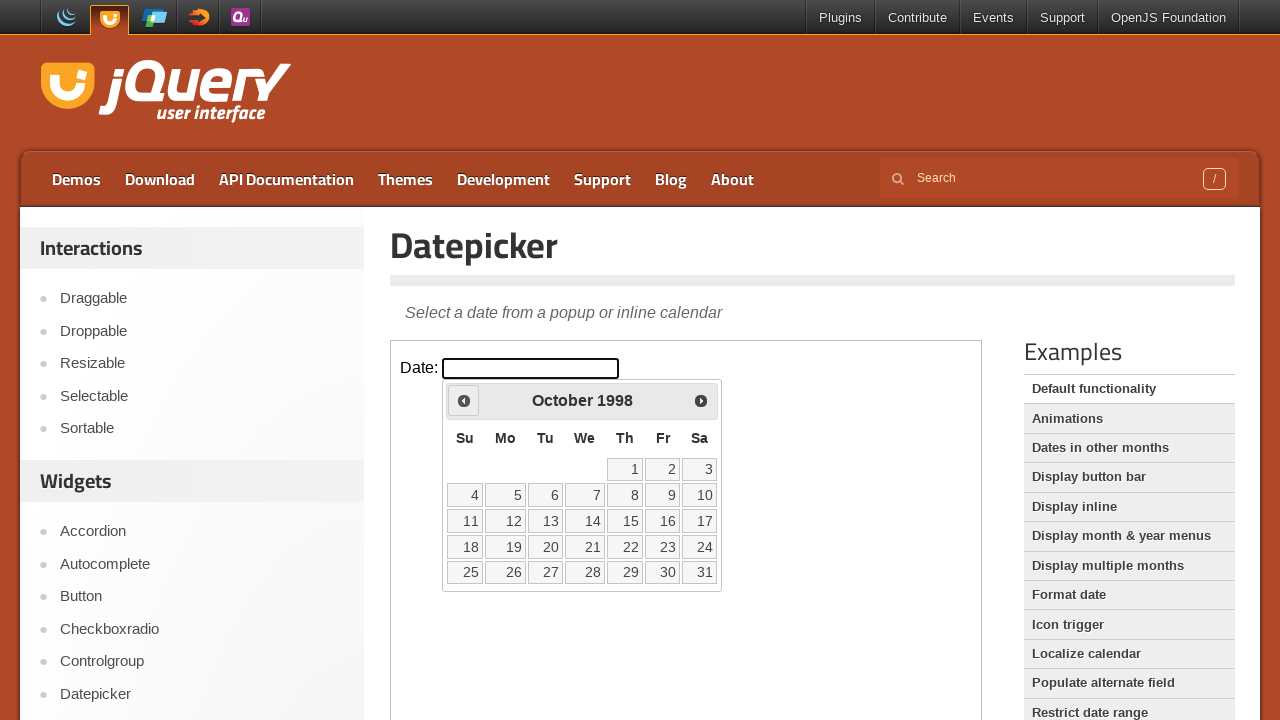

Checked current month and year: October 1998
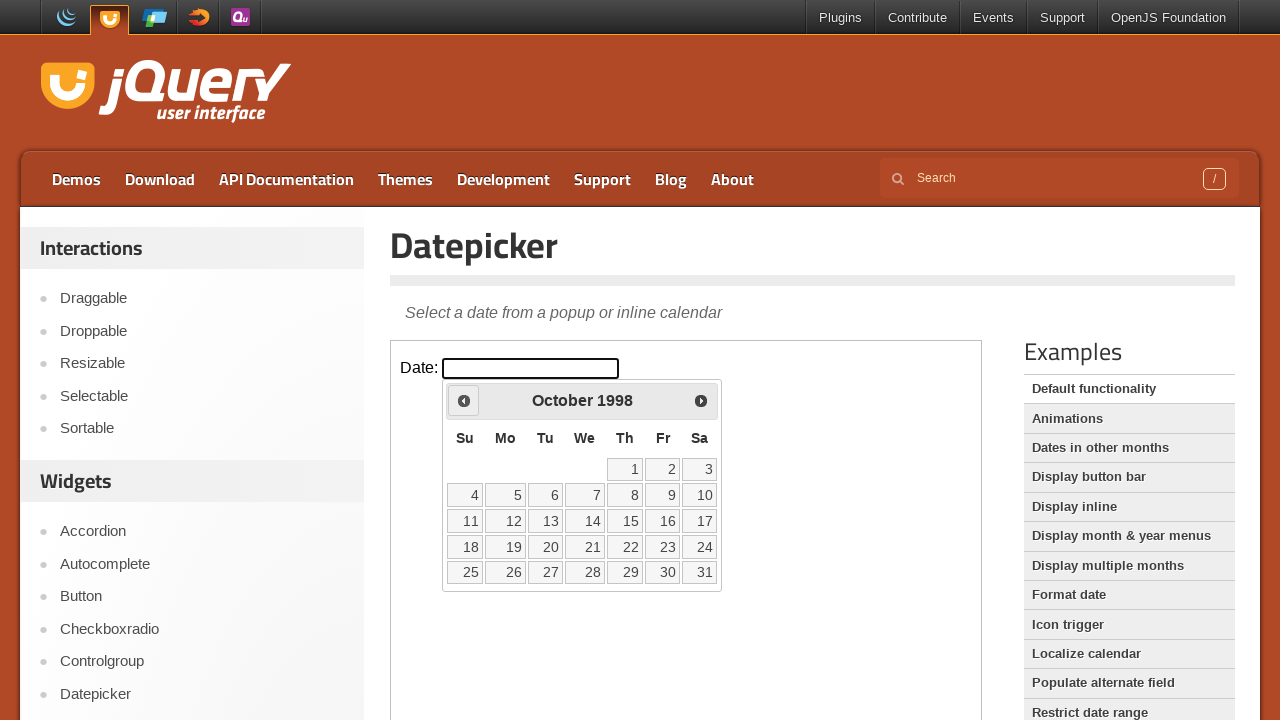

Clicked Previous button to navigate backward in the calendar at (464, 400) on iframe >> nth=0 >> internal:control=enter-frame >> span:has-text('Prev')
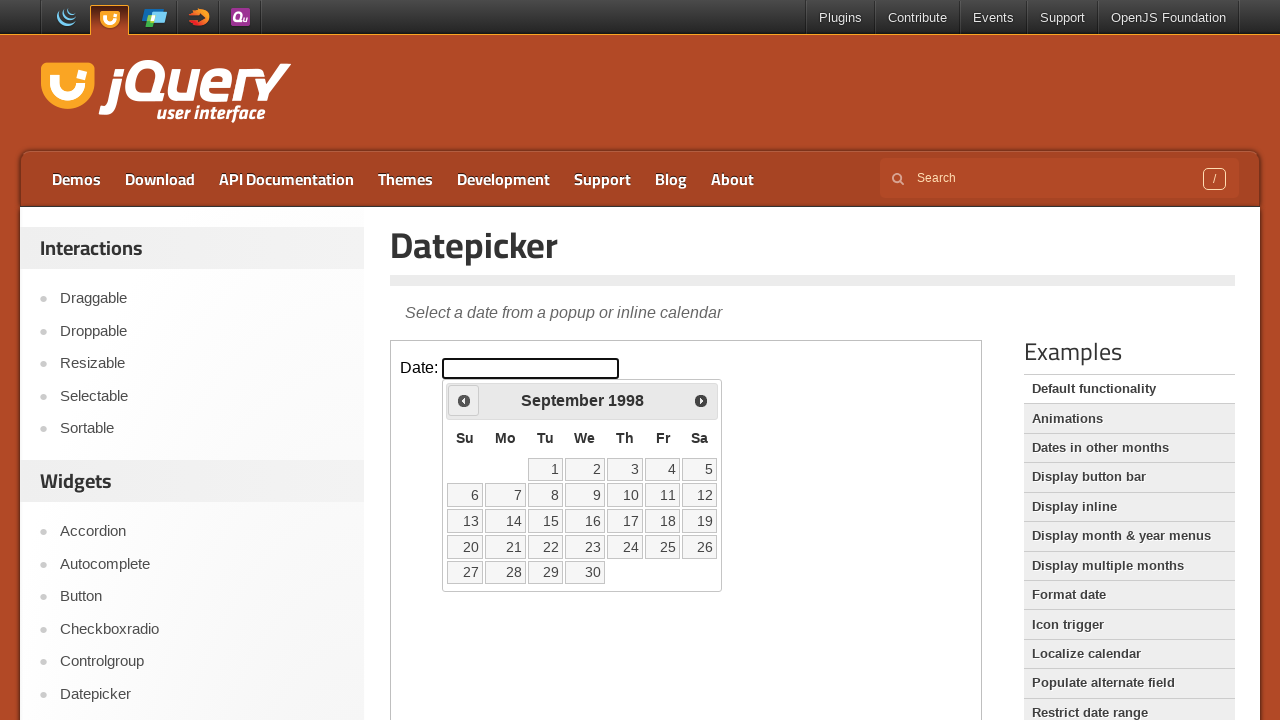

Checked current month and year: September 1998
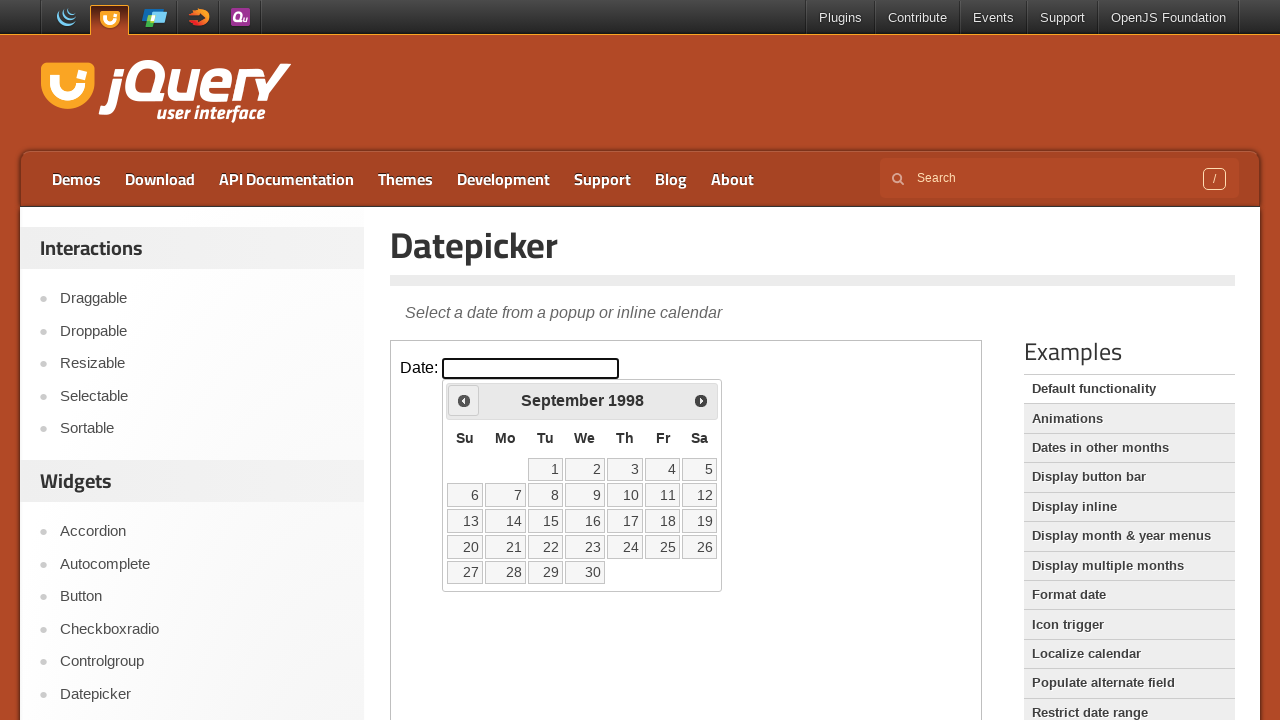

Clicked Previous button to navigate backward in the calendar at (464, 400) on iframe >> nth=0 >> internal:control=enter-frame >> span:has-text('Prev')
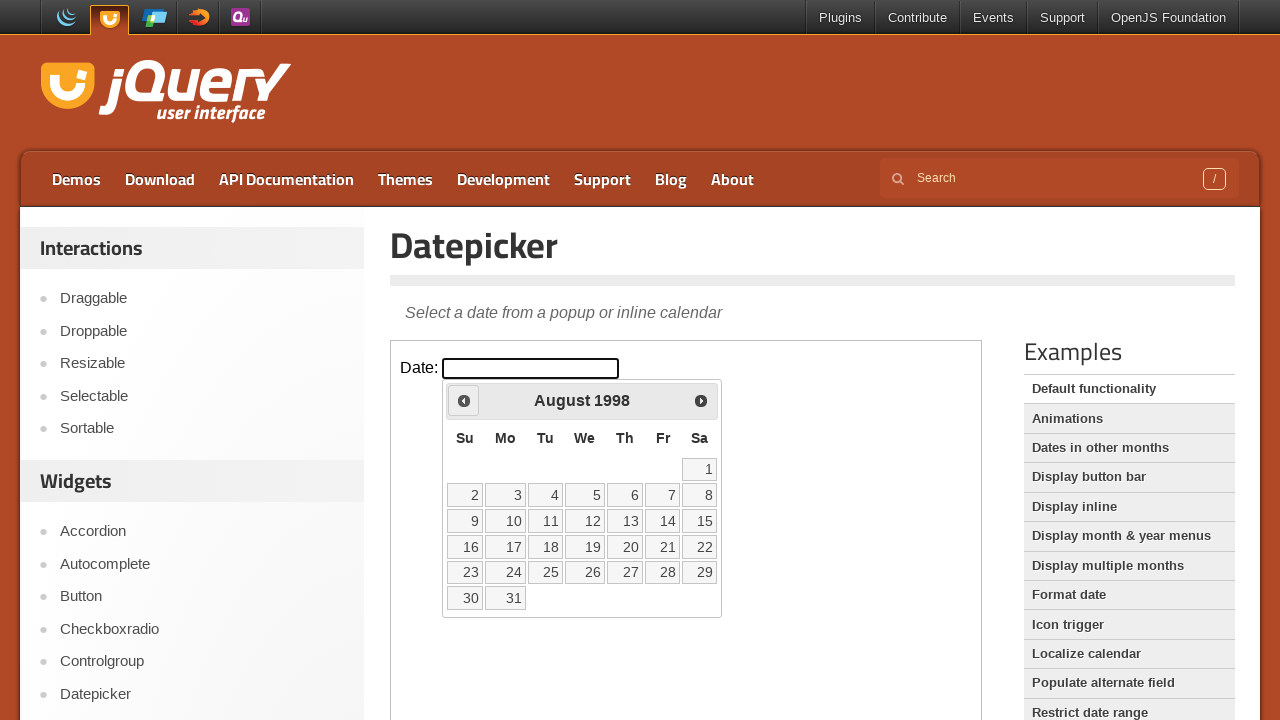

Checked current month and year: August 1998
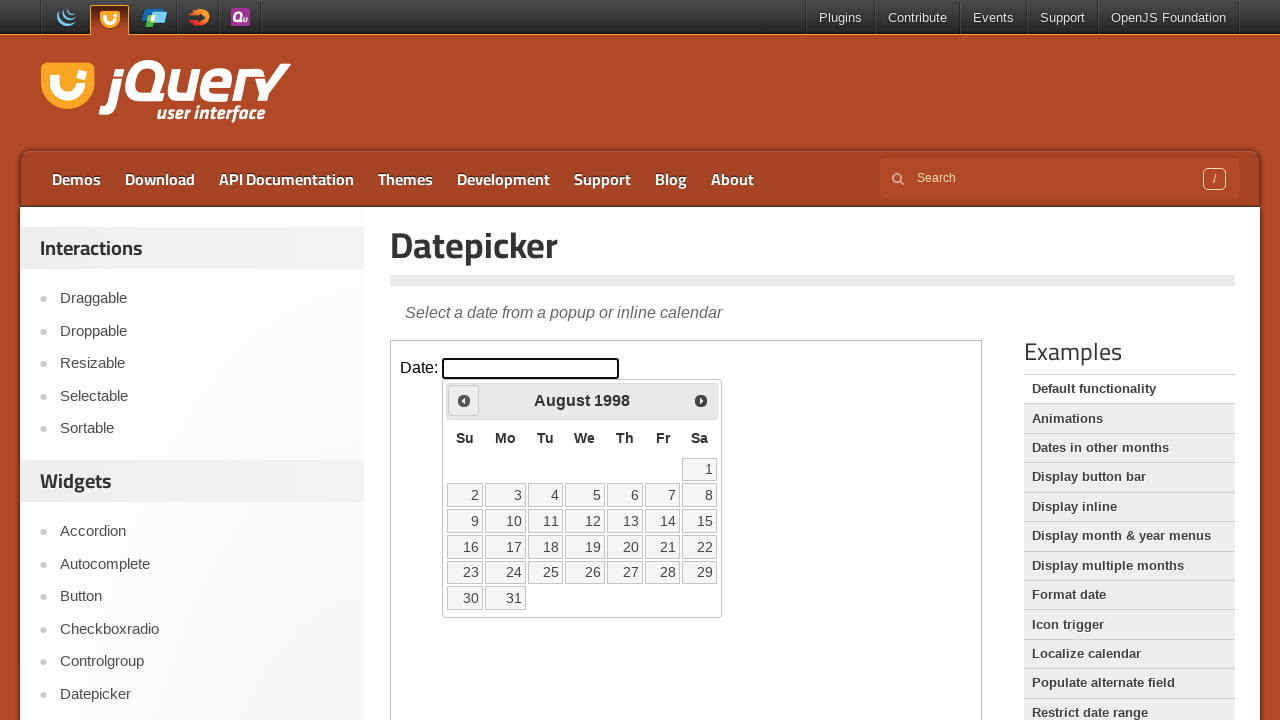

Clicked Previous button to navigate backward in the calendar at (464, 400) on iframe >> nth=0 >> internal:control=enter-frame >> span:has-text('Prev')
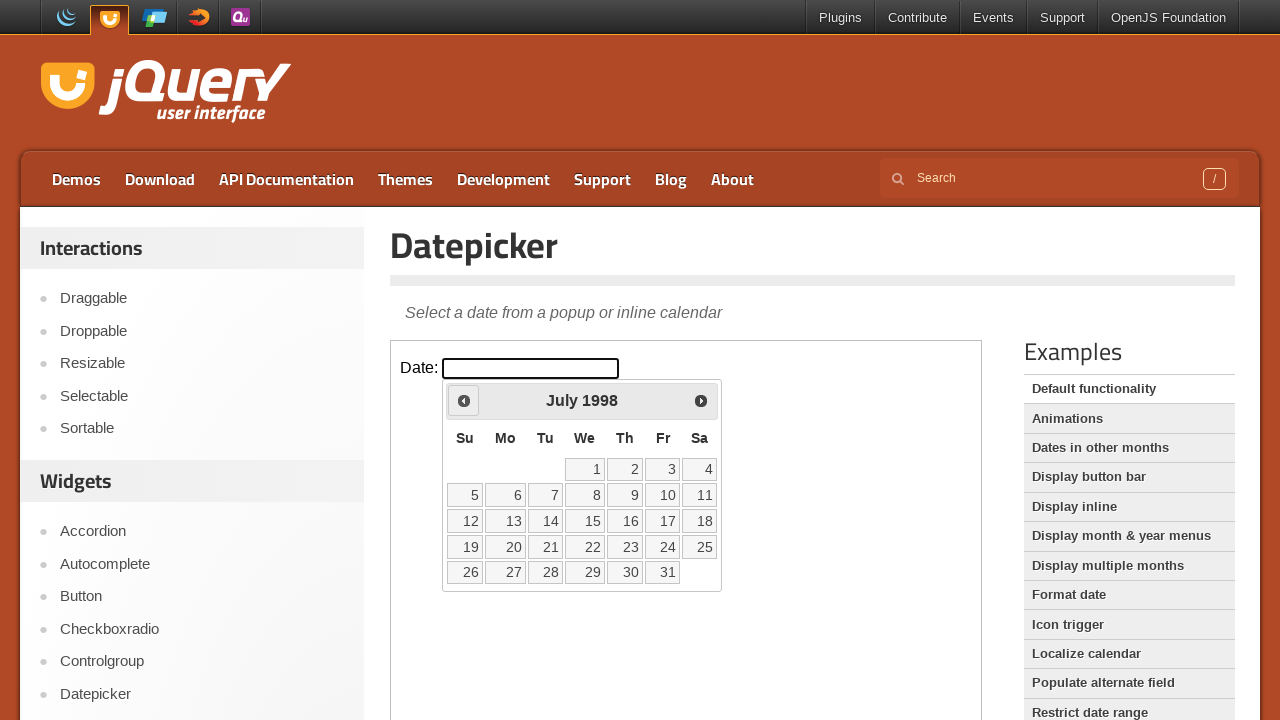

Checked current month and year: July 1998
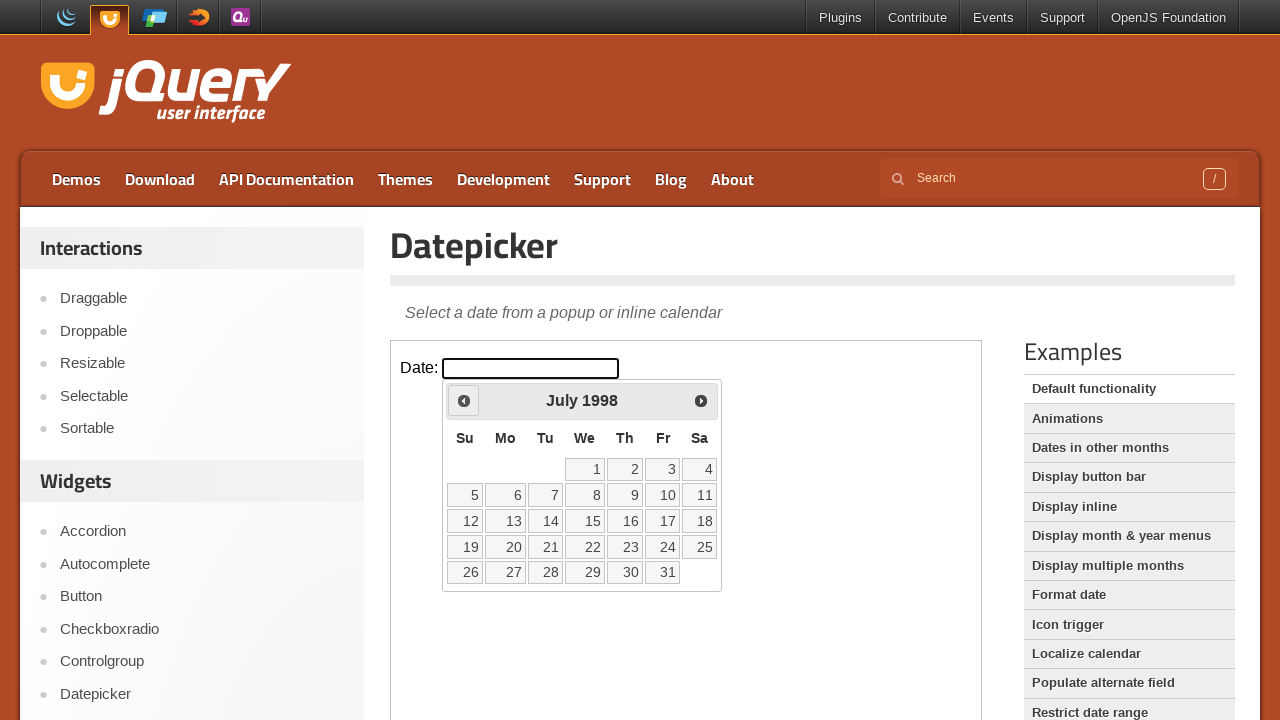

Clicked Previous button to navigate backward in the calendar at (464, 400) on iframe >> nth=0 >> internal:control=enter-frame >> span:has-text('Prev')
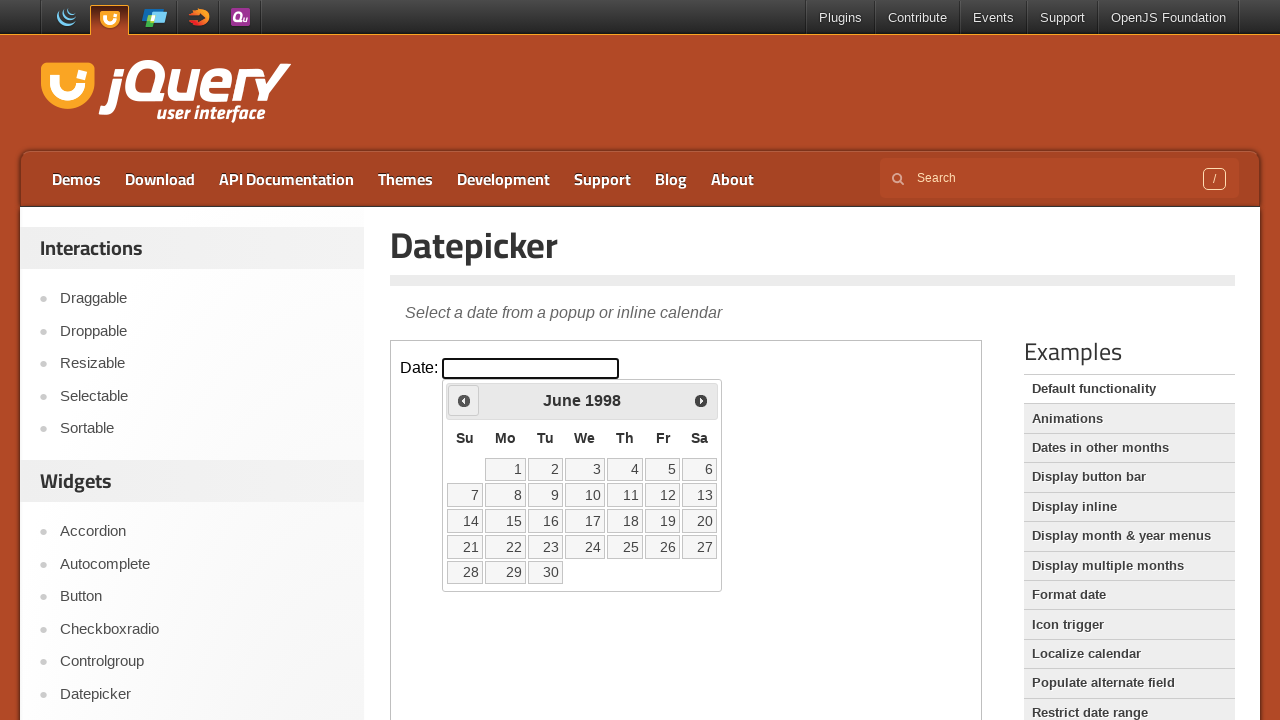

Checked current month and year: June 1998
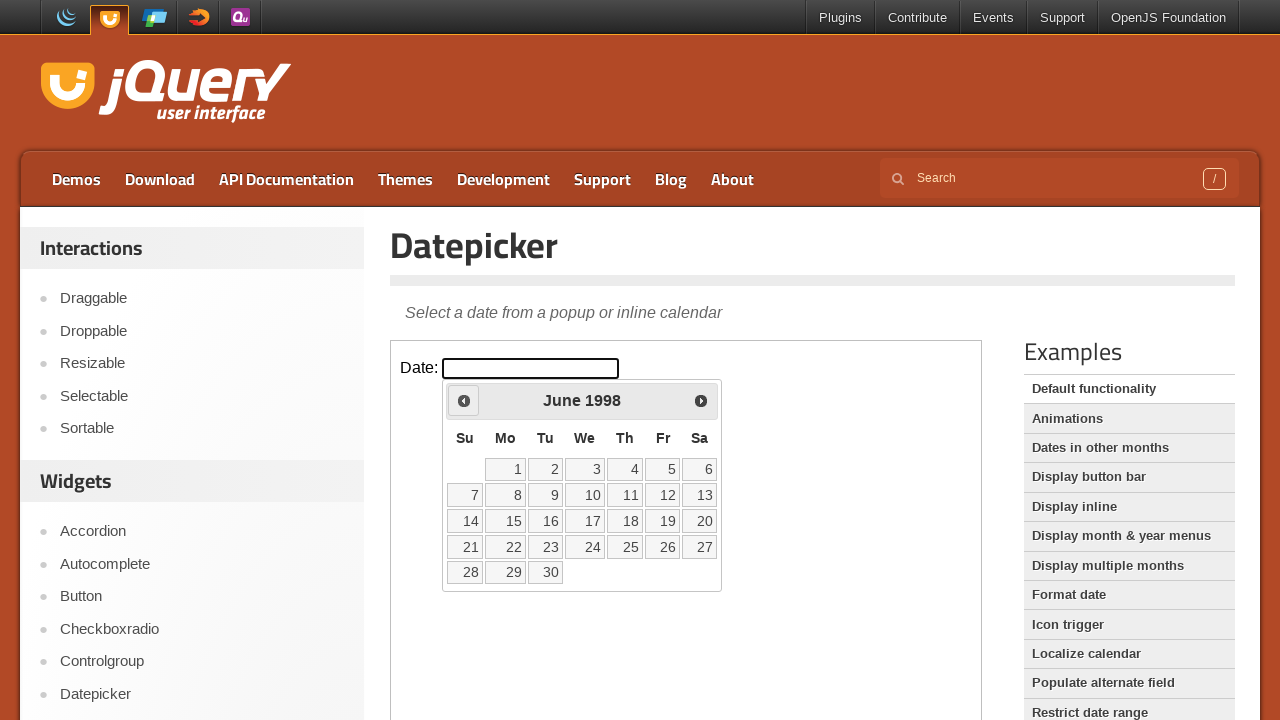

Clicked Previous button to navigate backward in the calendar at (464, 400) on iframe >> nth=0 >> internal:control=enter-frame >> span:has-text('Prev')
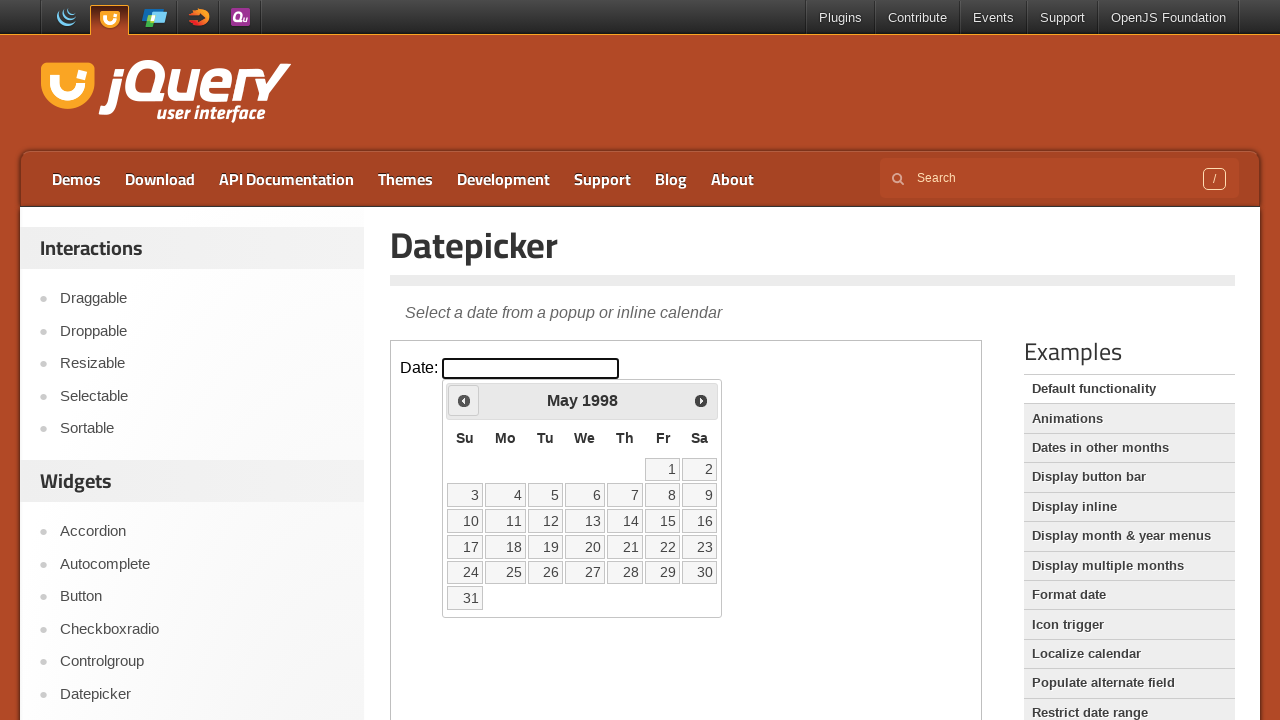

Checked current month and year: May 1998
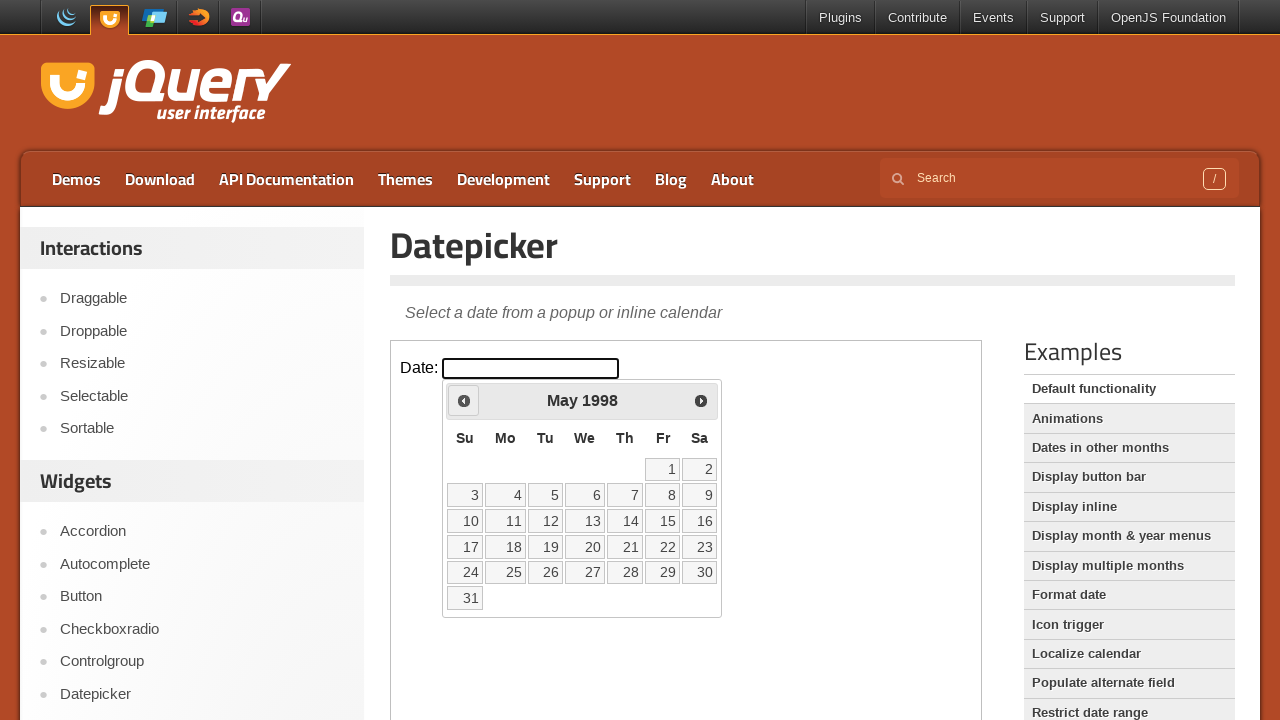

Clicked Previous button to navigate backward in the calendar at (464, 400) on iframe >> nth=0 >> internal:control=enter-frame >> span:has-text('Prev')
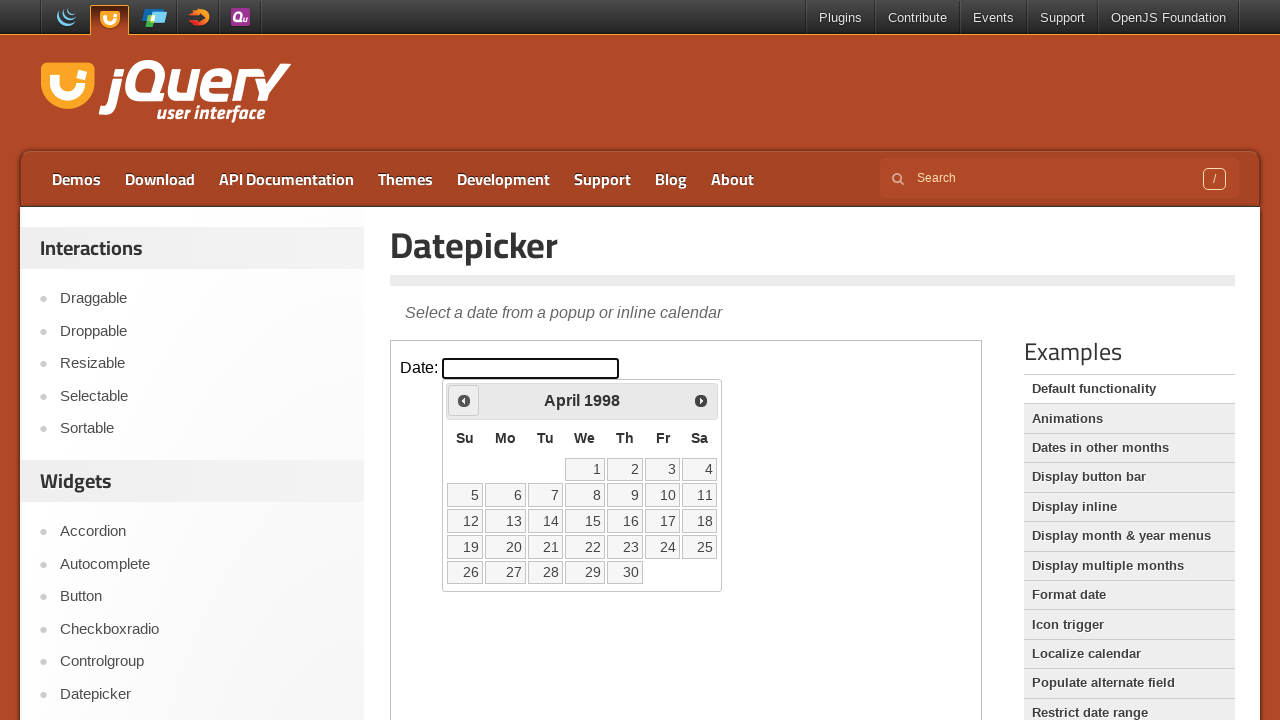

Checked current month and year: April 1998
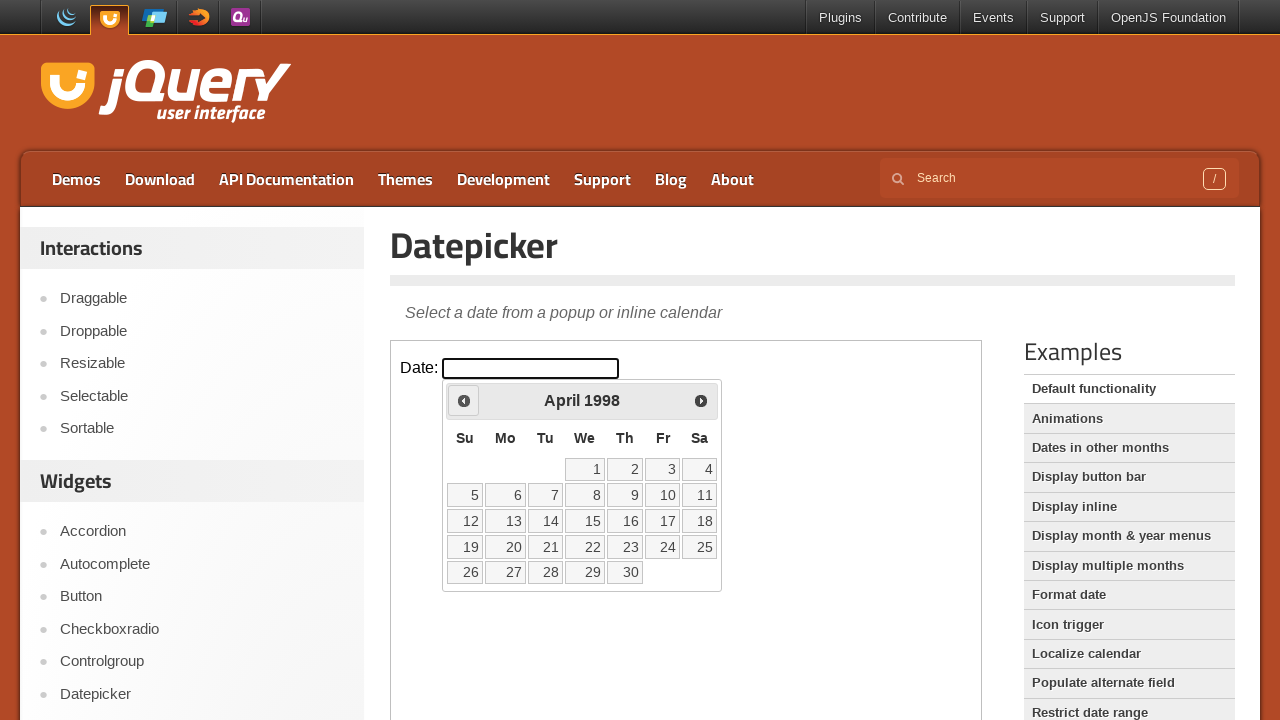

Clicked Previous button to navigate backward in the calendar at (464, 400) on iframe >> nth=0 >> internal:control=enter-frame >> span:has-text('Prev')
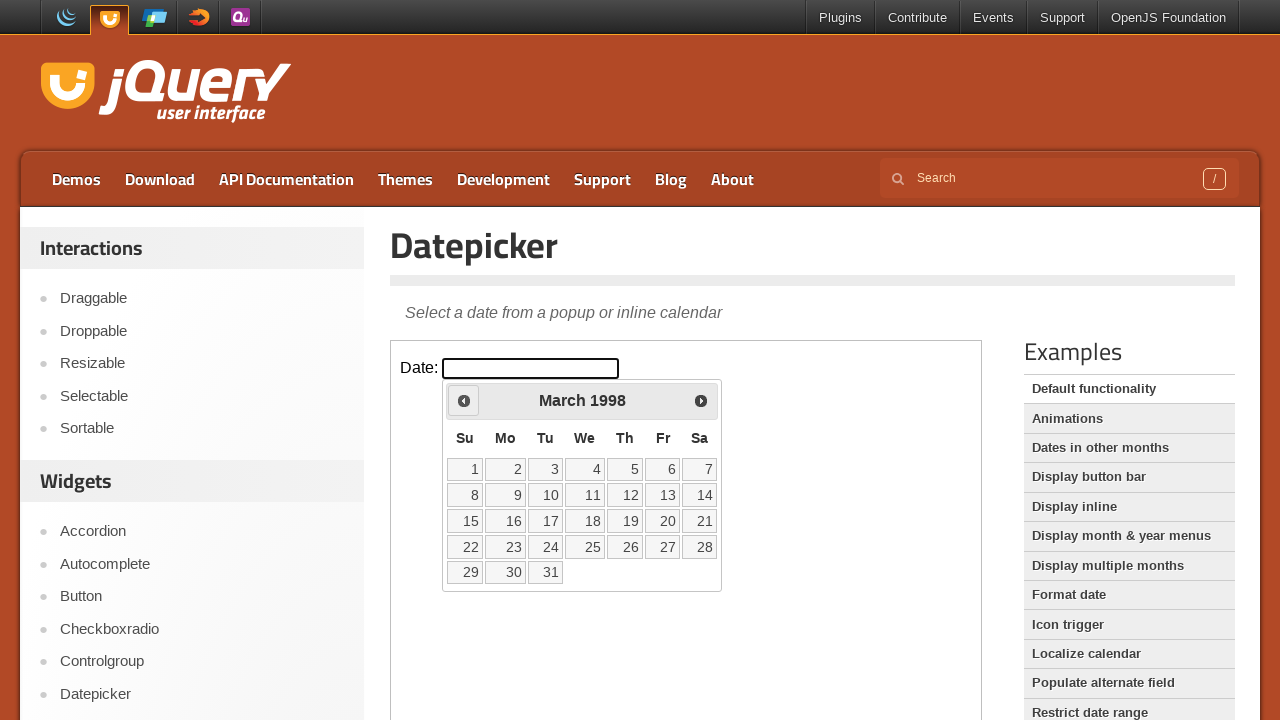

Checked current month and year: March 1998
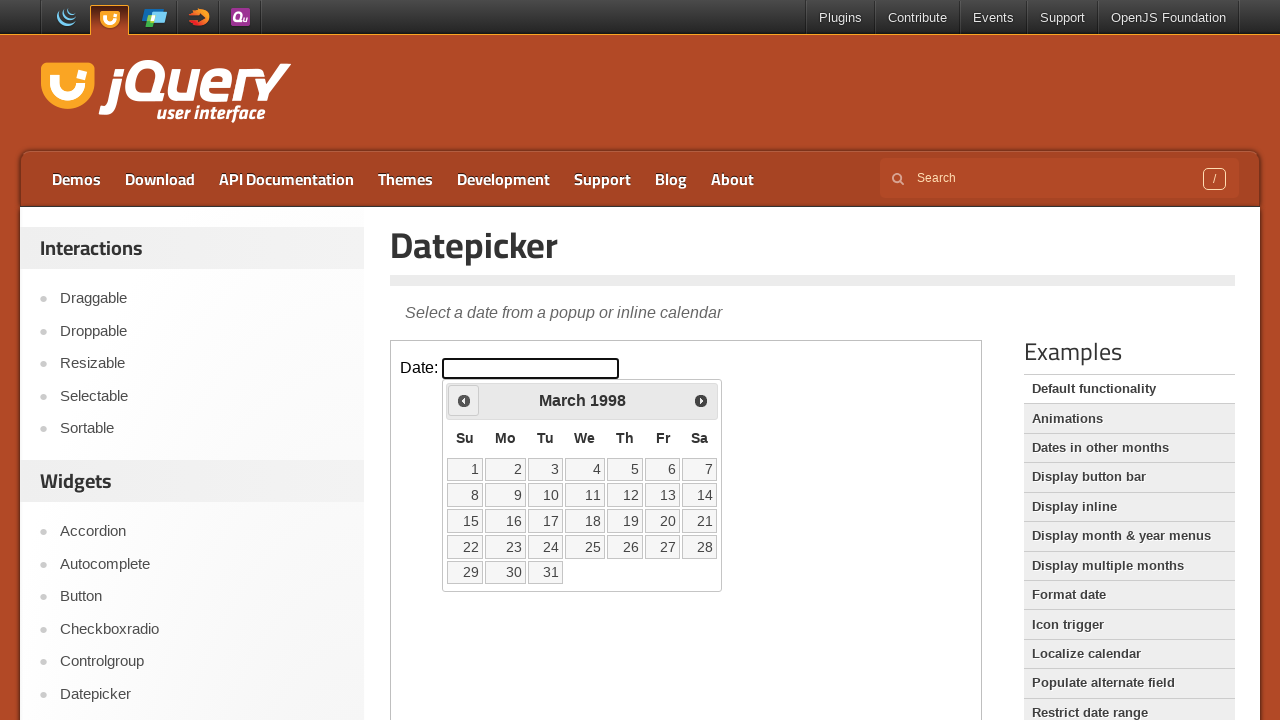

Clicked Previous button to navigate backward in the calendar at (464, 400) on iframe >> nth=0 >> internal:control=enter-frame >> span:has-text('Prev')
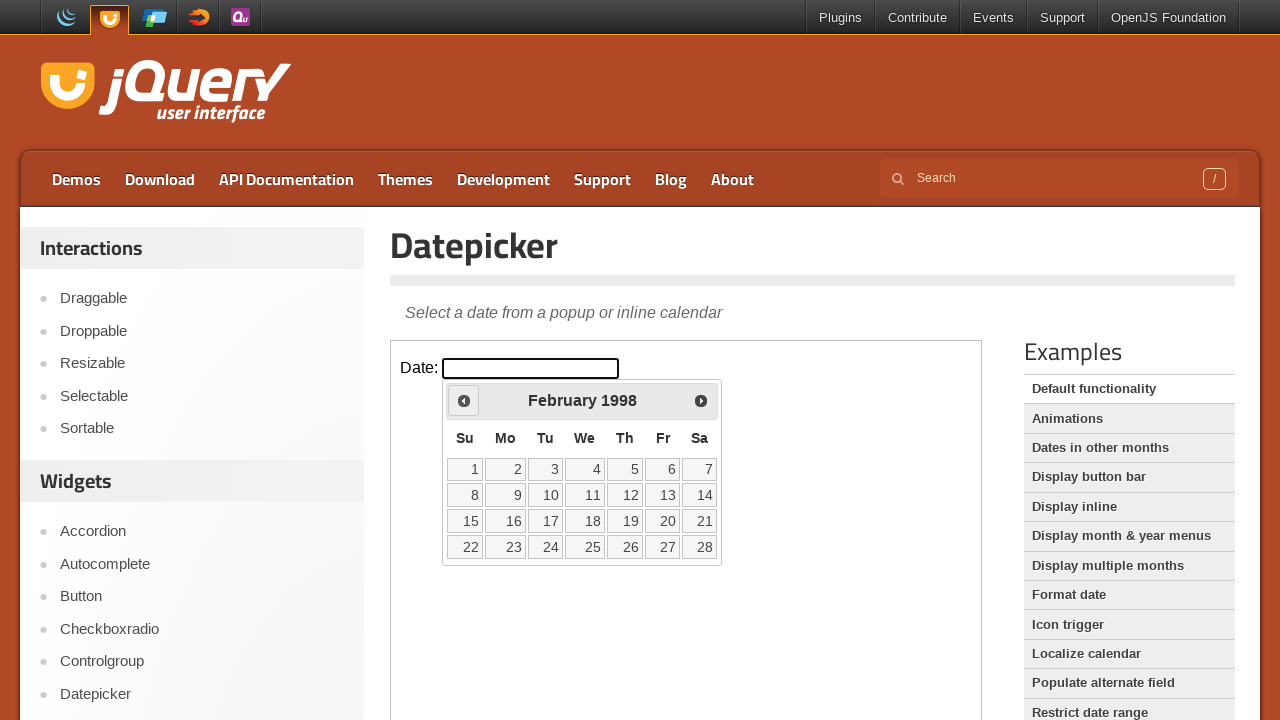

Checked current month and year: February 1998
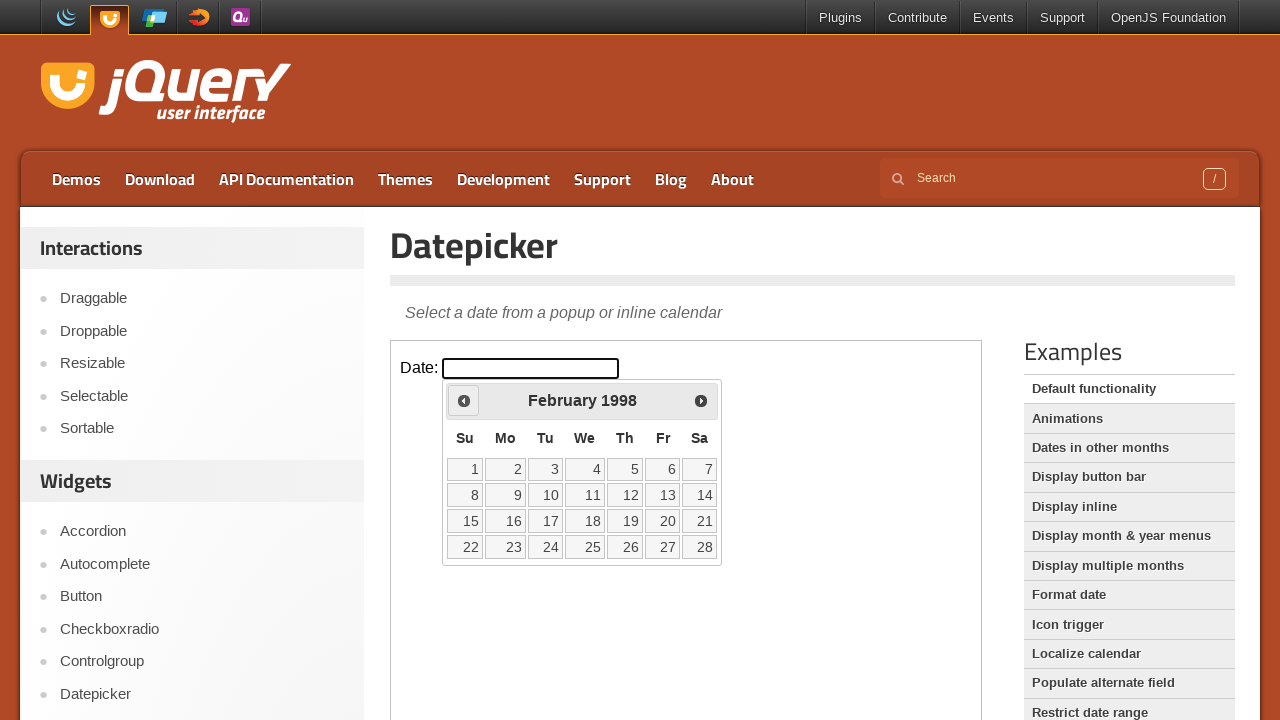

Clicked Previous button to navigate backward in the calendar at (464, 400) on iframe >> nth=0 >> internal:control=enter-frame >> span:has-text('Prev')
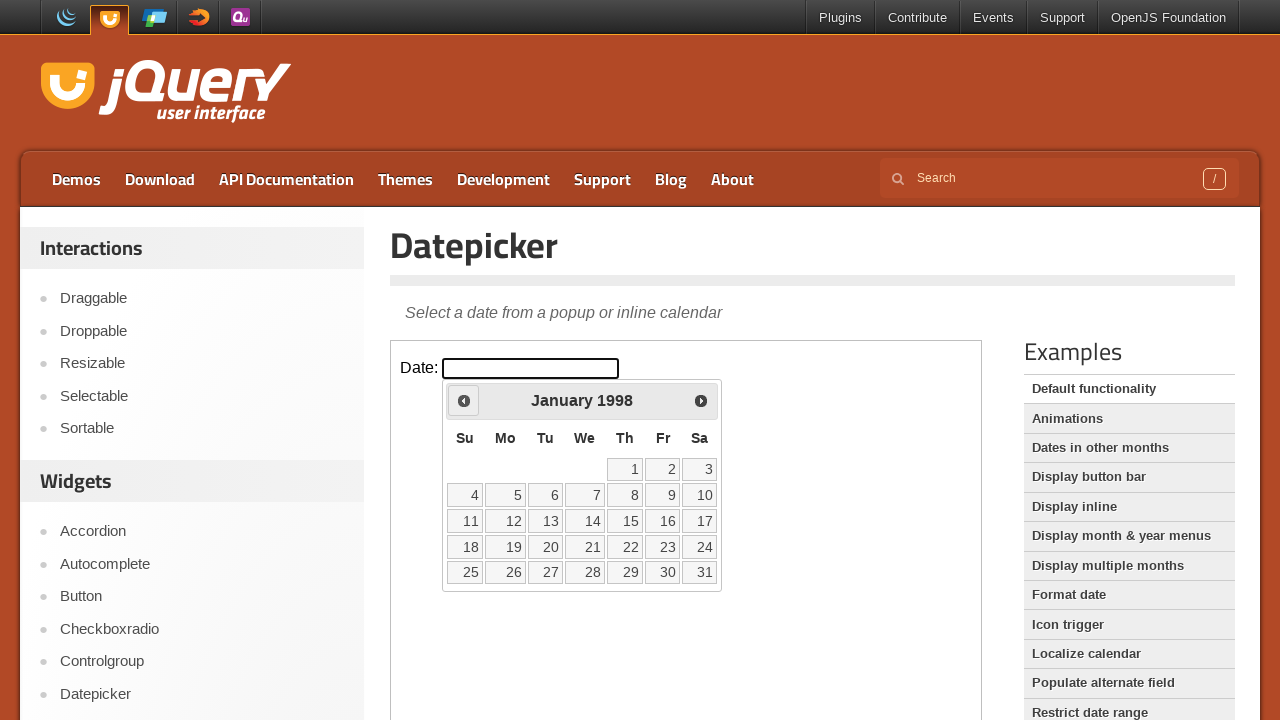

Checked current month and year: January 1998
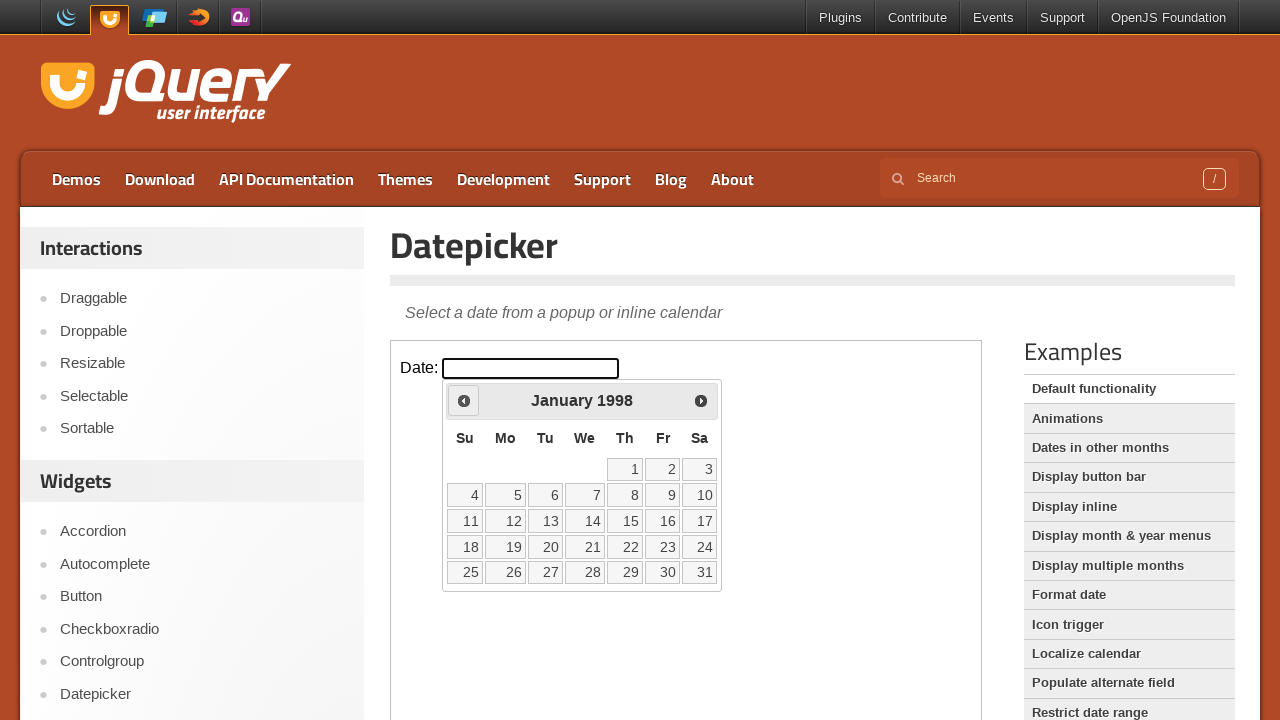

Clicked Previous button to navigate backward in the calendar at (464, 400) on iframe >> nth=0 >> internal:control=enter-frame >> span:has-text('Prev')
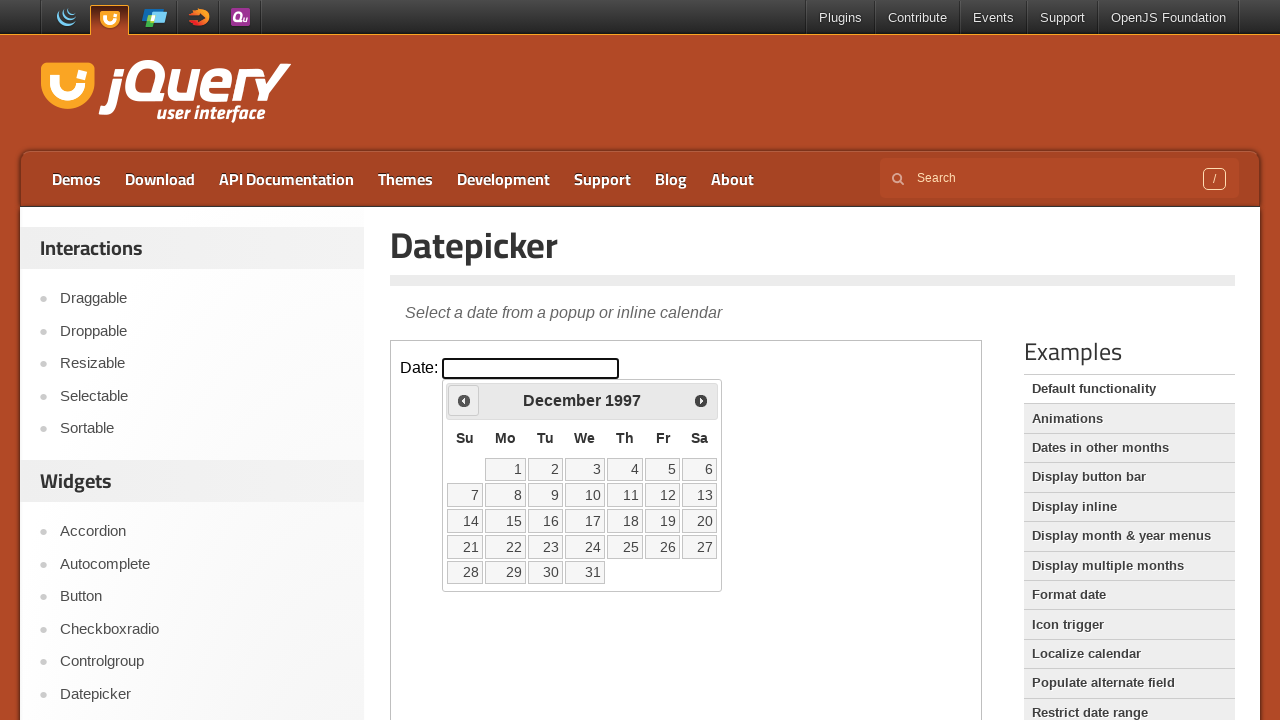

Checked current month and year: December 1997
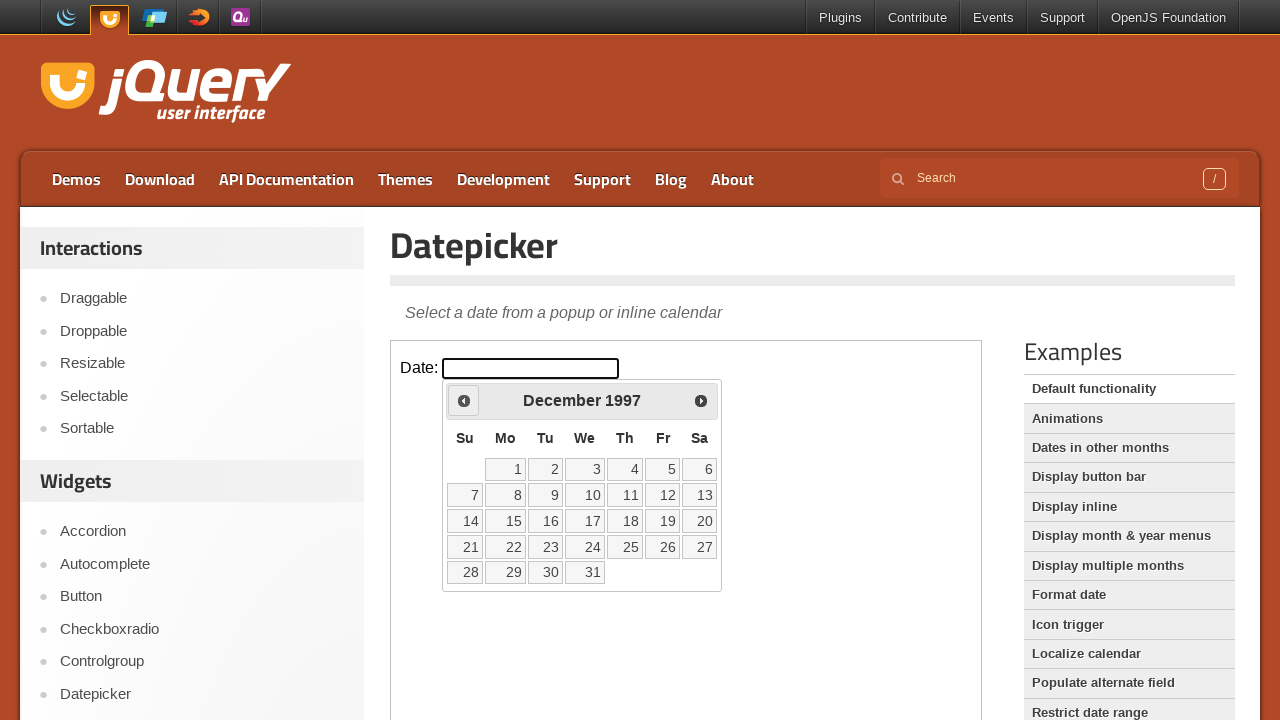

Clicked Previous button to navigate backward in the calendar at (464, 400) on iframe >> nth=0 >> internal:control=enter-frame >> span:has-text('Prev')
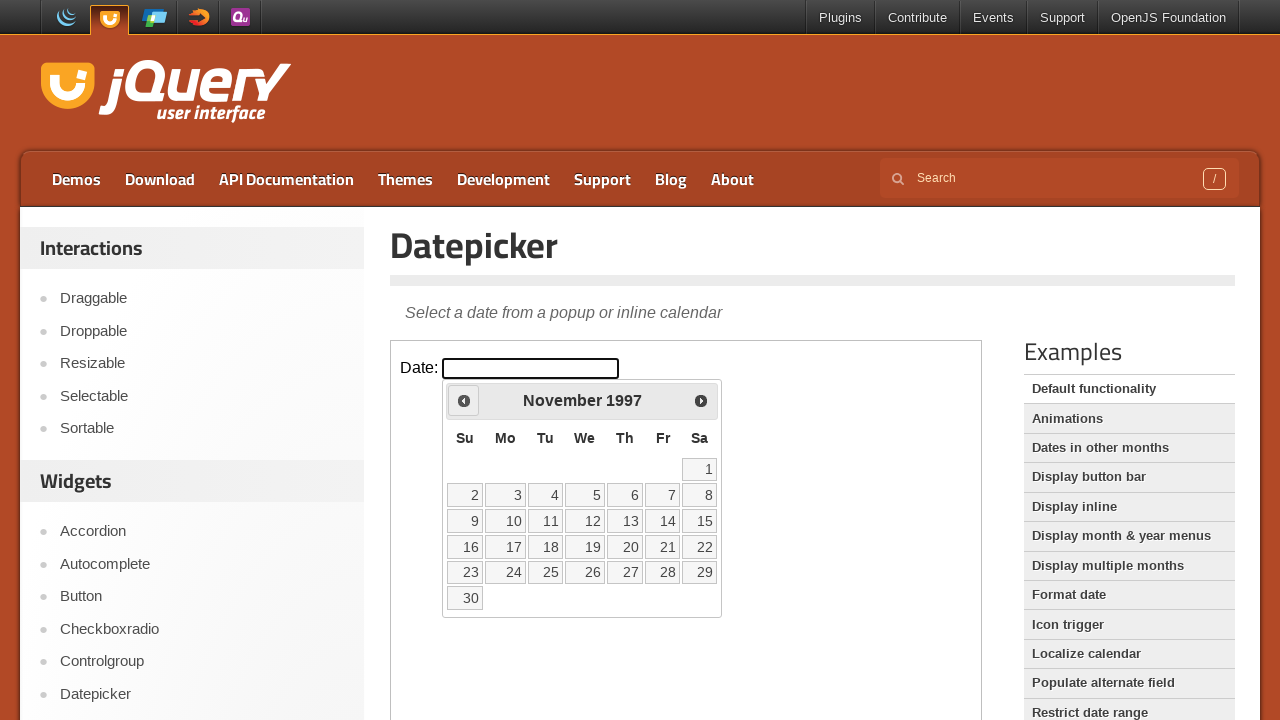

Checked current month and year: November 1997
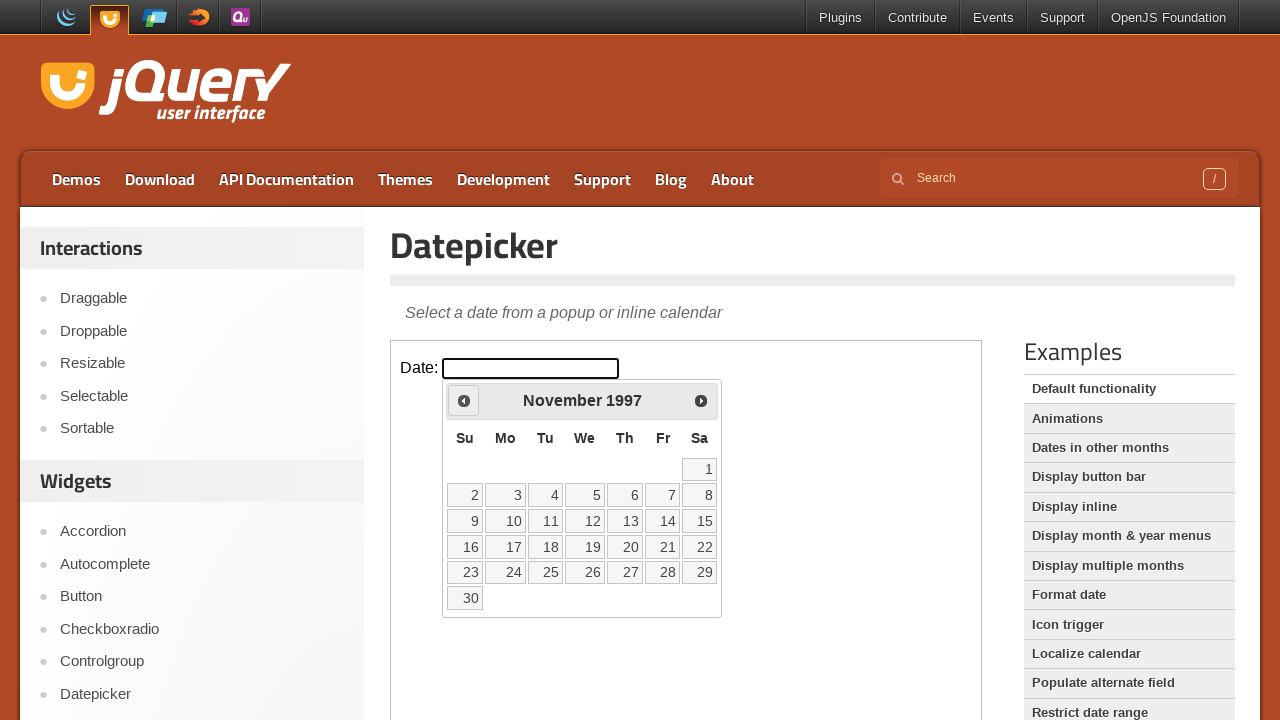

Clicked Previous button to navigate backward in the calendar at (464, 400) on iframe >> nth=0 >> internal:control=enter-frame >> span:has-text('Prev')
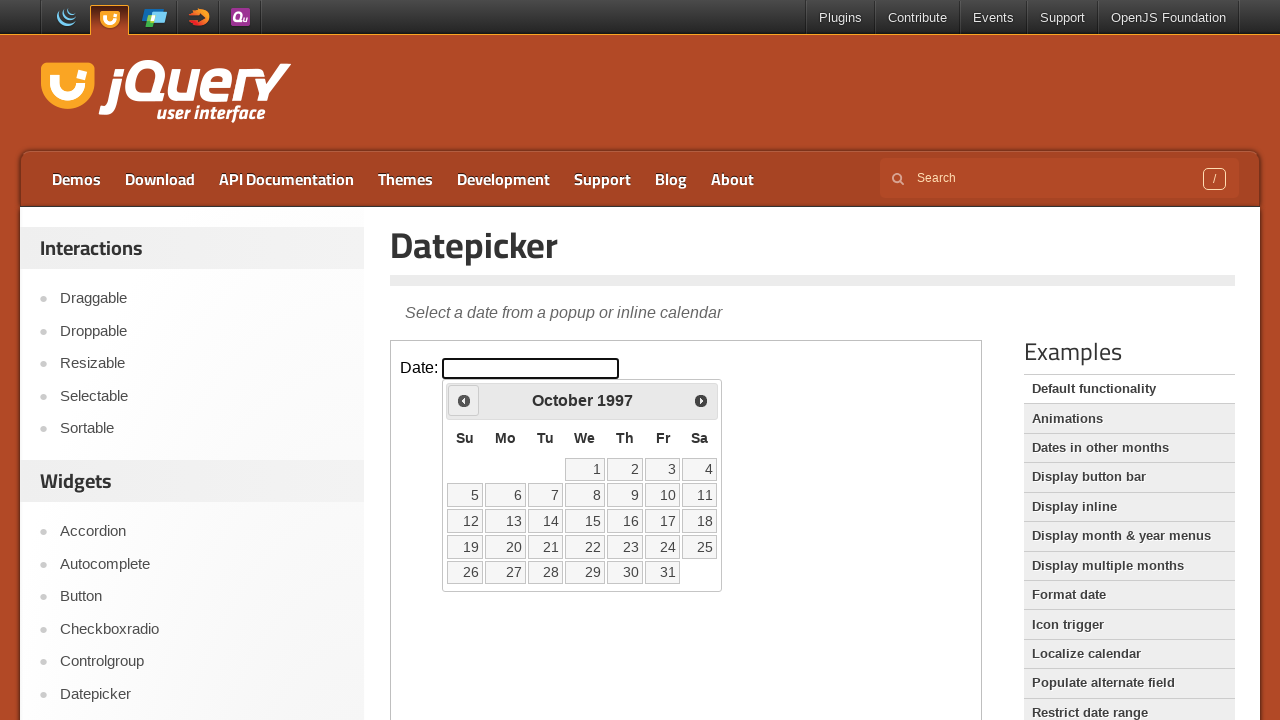

Checked current month and year: October 1997
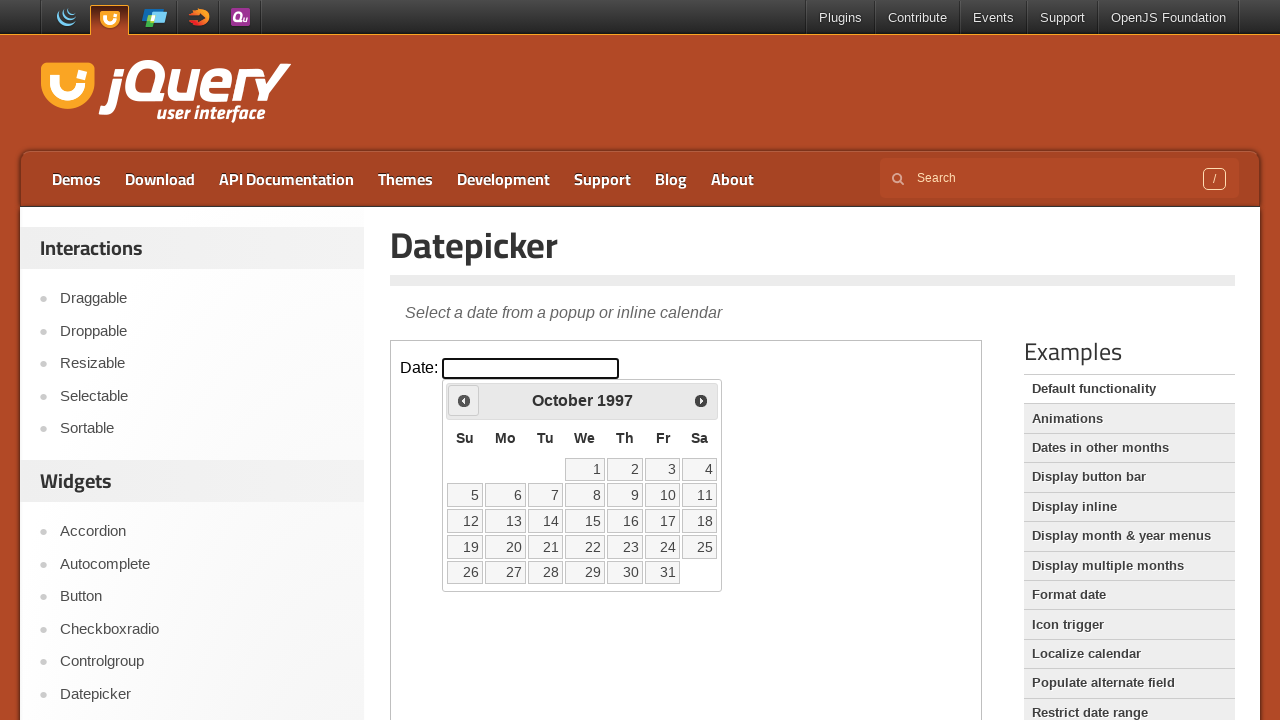

Clicked Previous button to navigate backward in the calendar at (464, 400) on iframe >> nth=0 >> internal:control=enter-frame >> span:has-text('Prev')
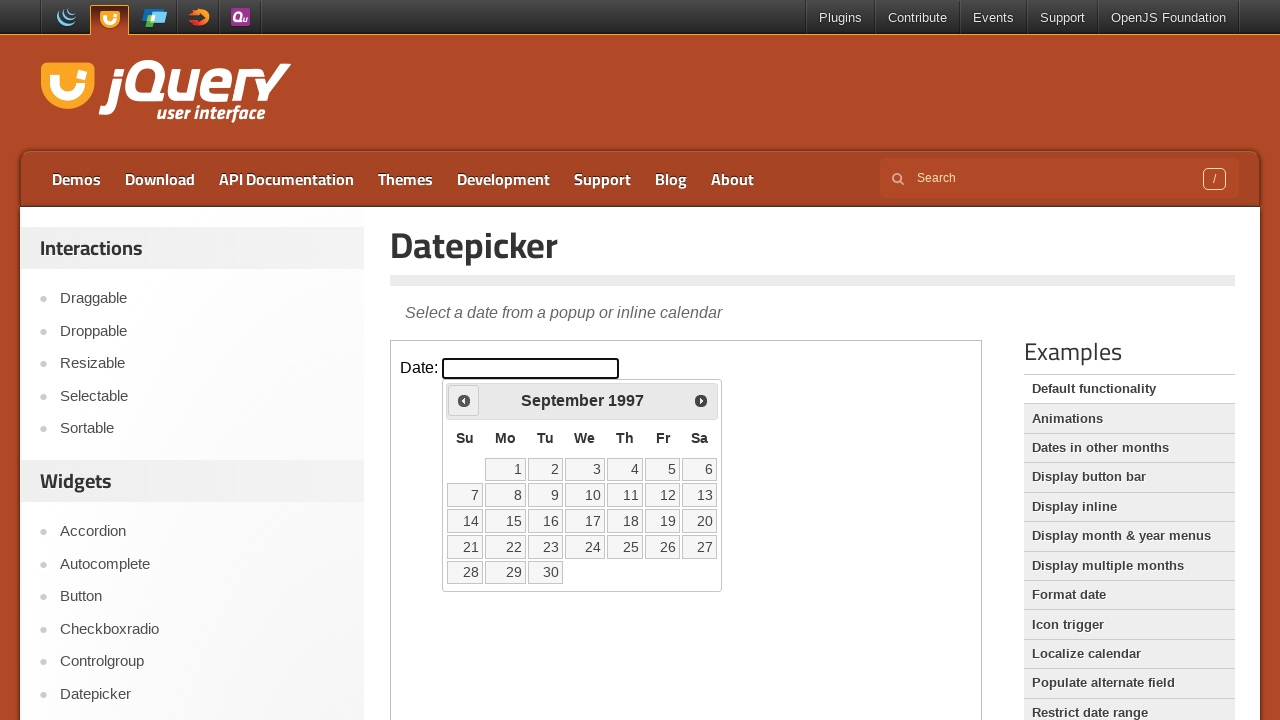

Checked current month and year: September 1997
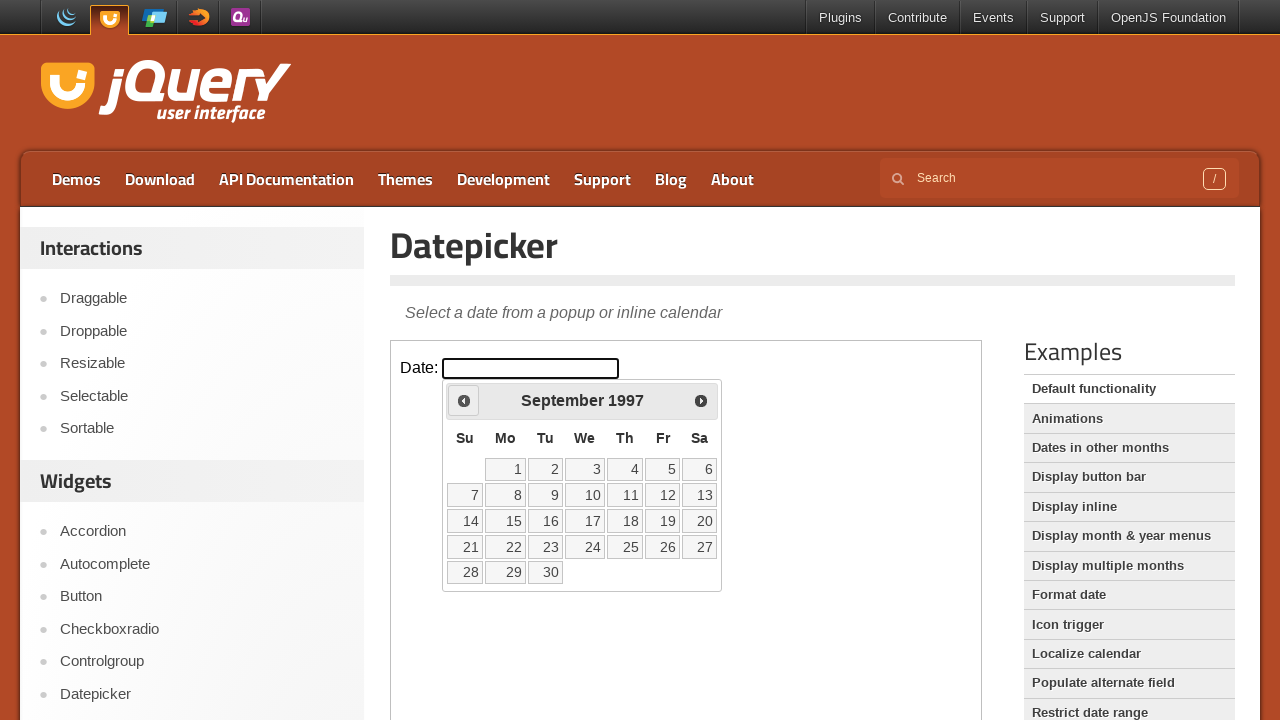

Clicked Previous button to navigate backward in the calendar at (464, 400) on iframe >> nth=0 >> internal:control=enter-frame >> span:has-text('Prev')
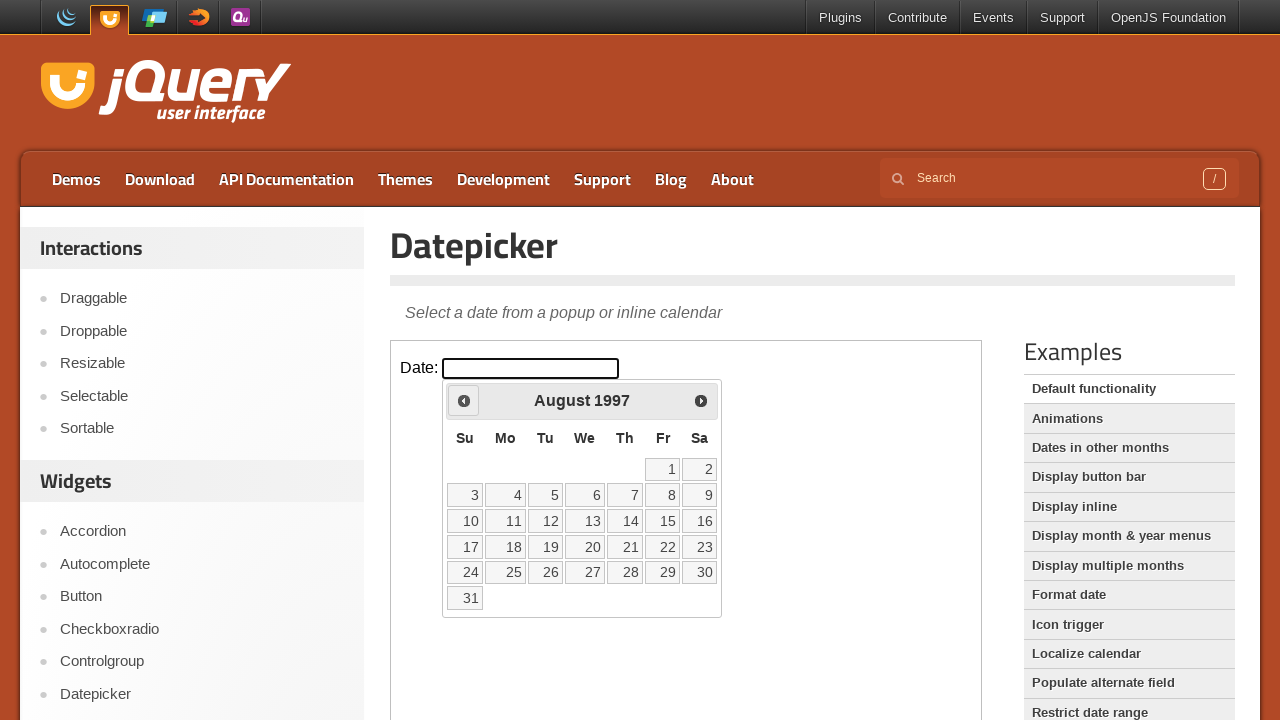

Checked current month and year: August 1997
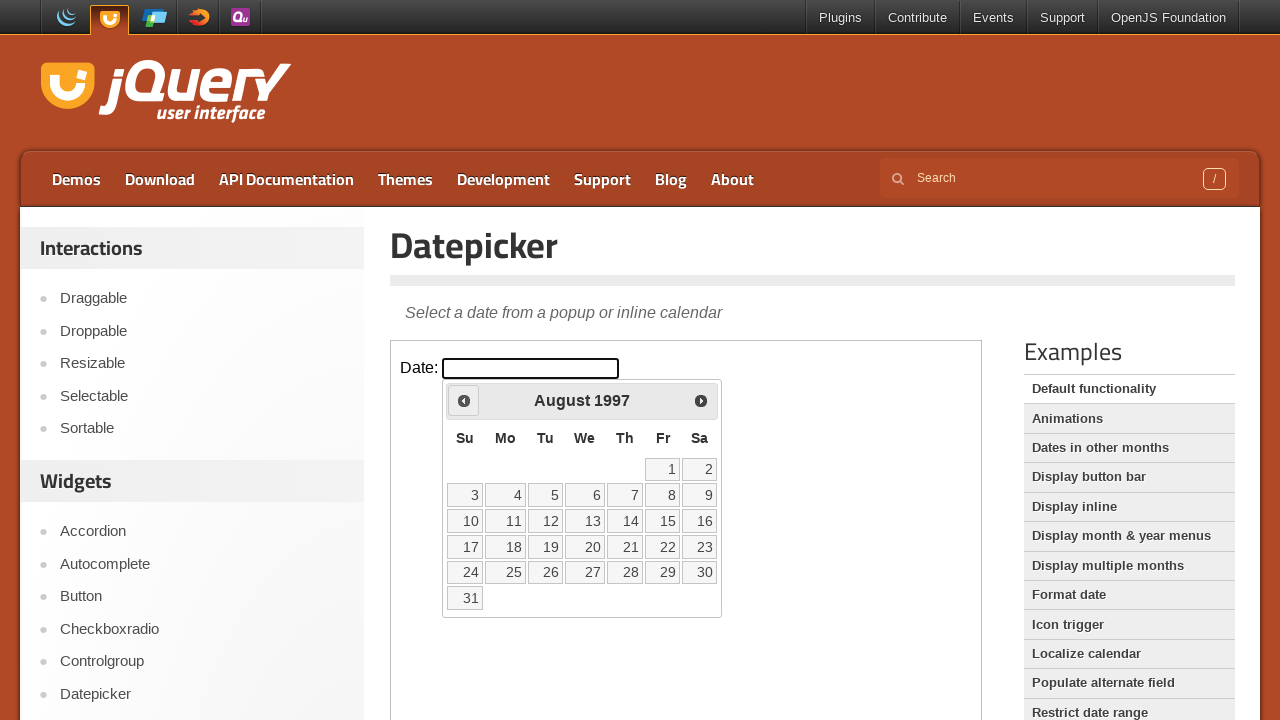

Selected August 23, 1997 from the calendar at (700, 547) on iframe >> nth=0 >> internal:control=enter-frame >> a:text('23')
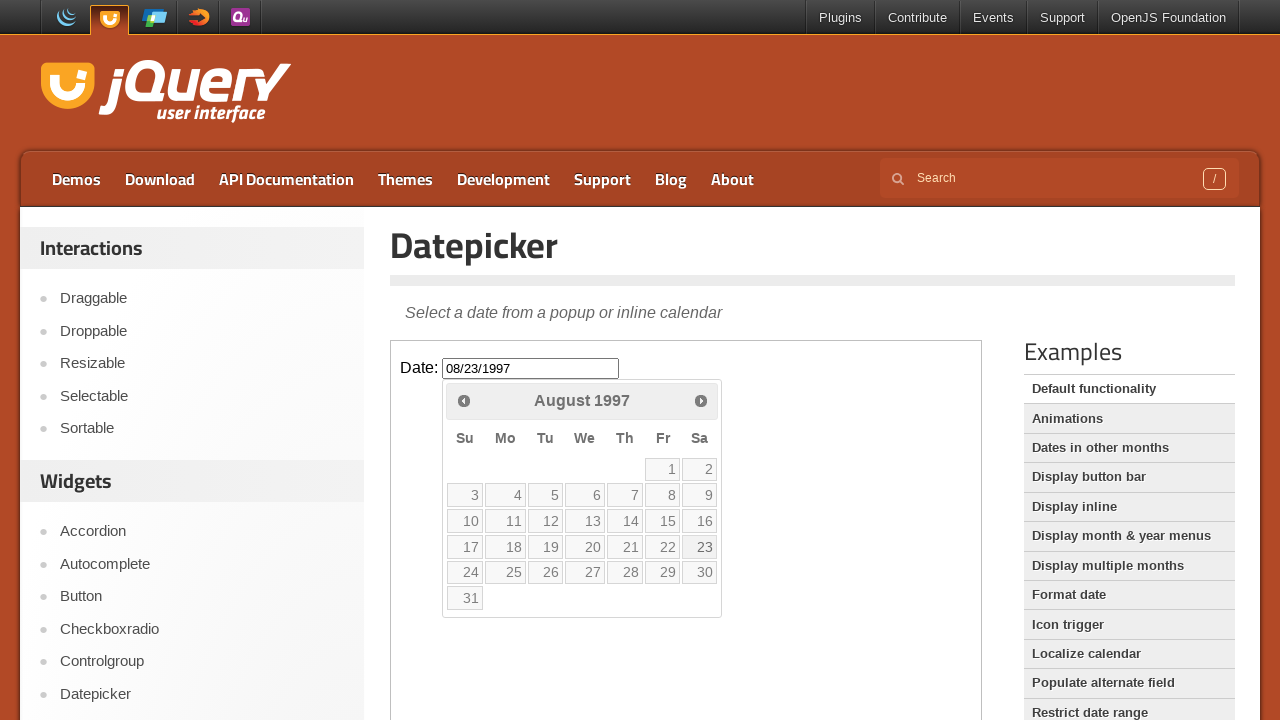

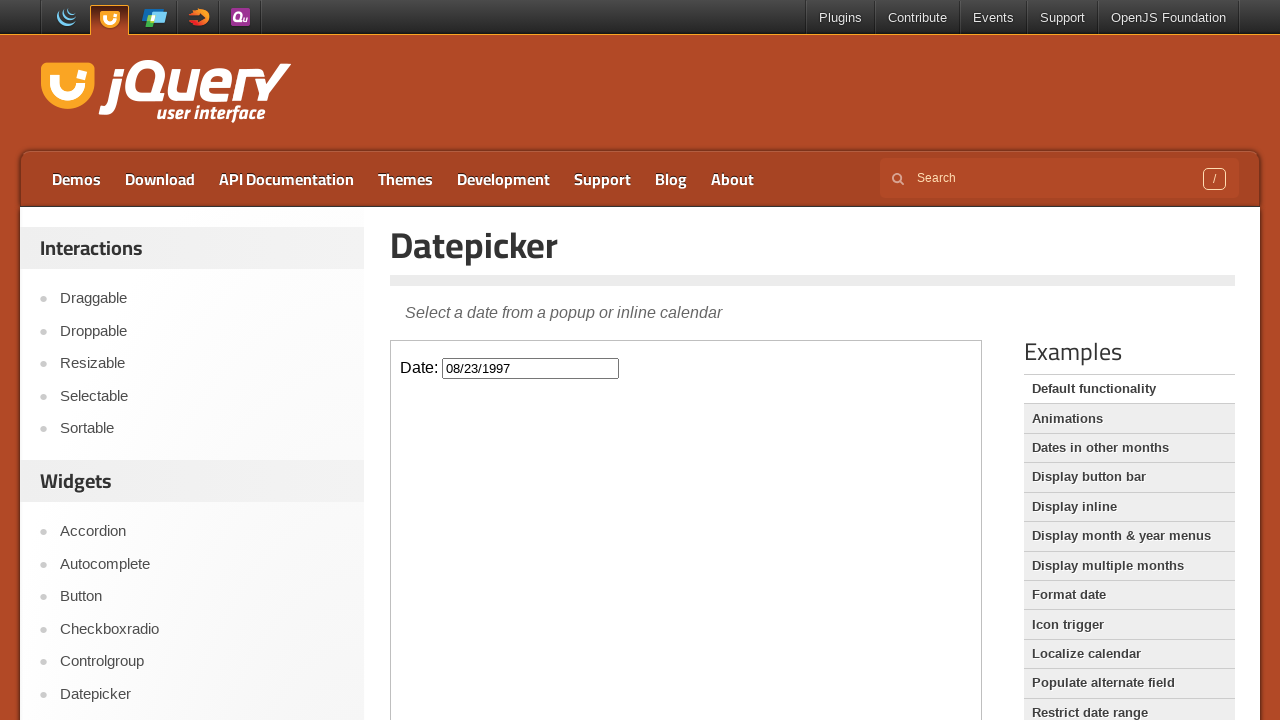